Tests date picker by navigating backwards through calendar months using Prev button until reaching January 1991, then selecting a specific date and verifying the value

Starting URL: https://testautomationpractice.blogspot.com/

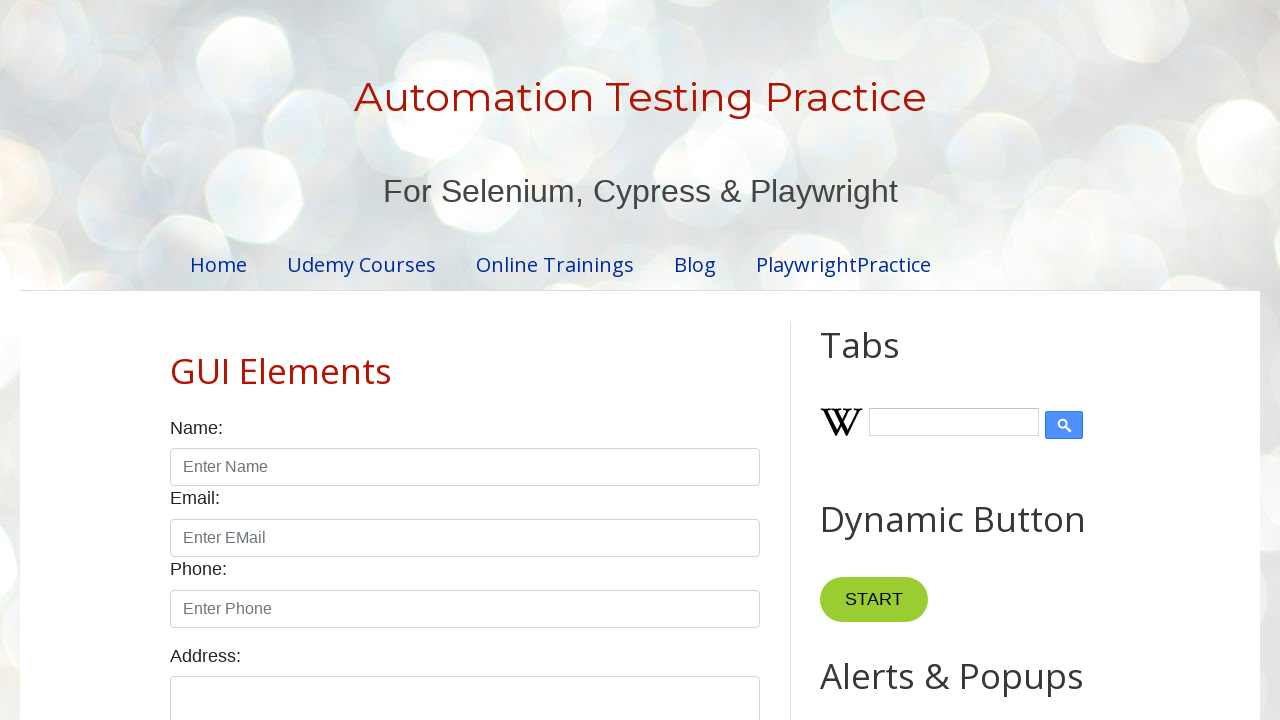

Scrolled date picker element into view
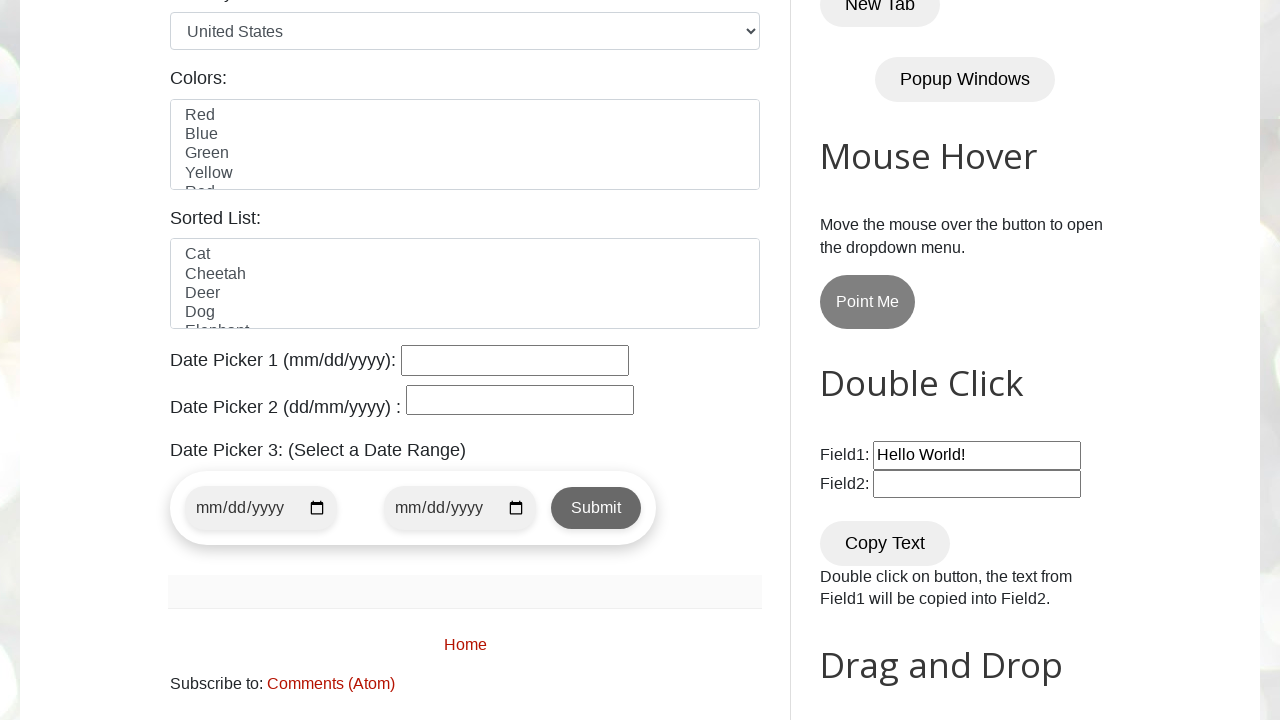

Defined expected date values: January 24, 1991
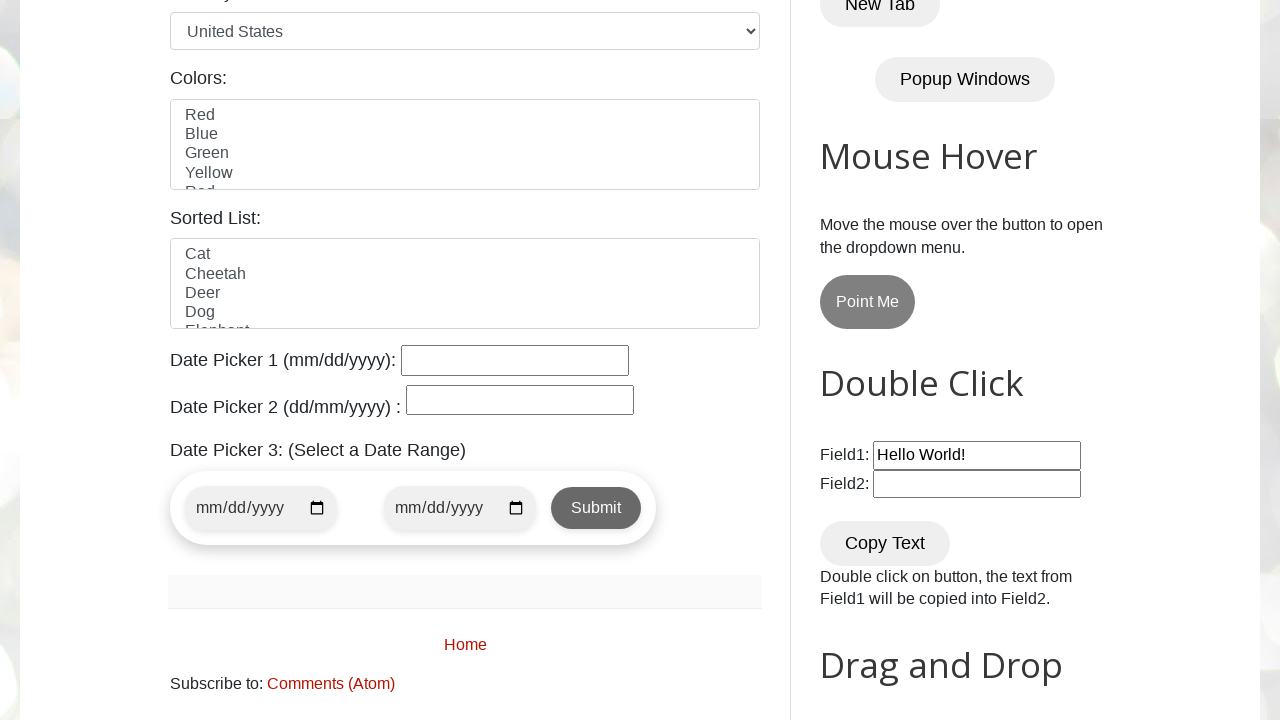

Clicked date picker to open calendar at (515, 360) on #datepicker
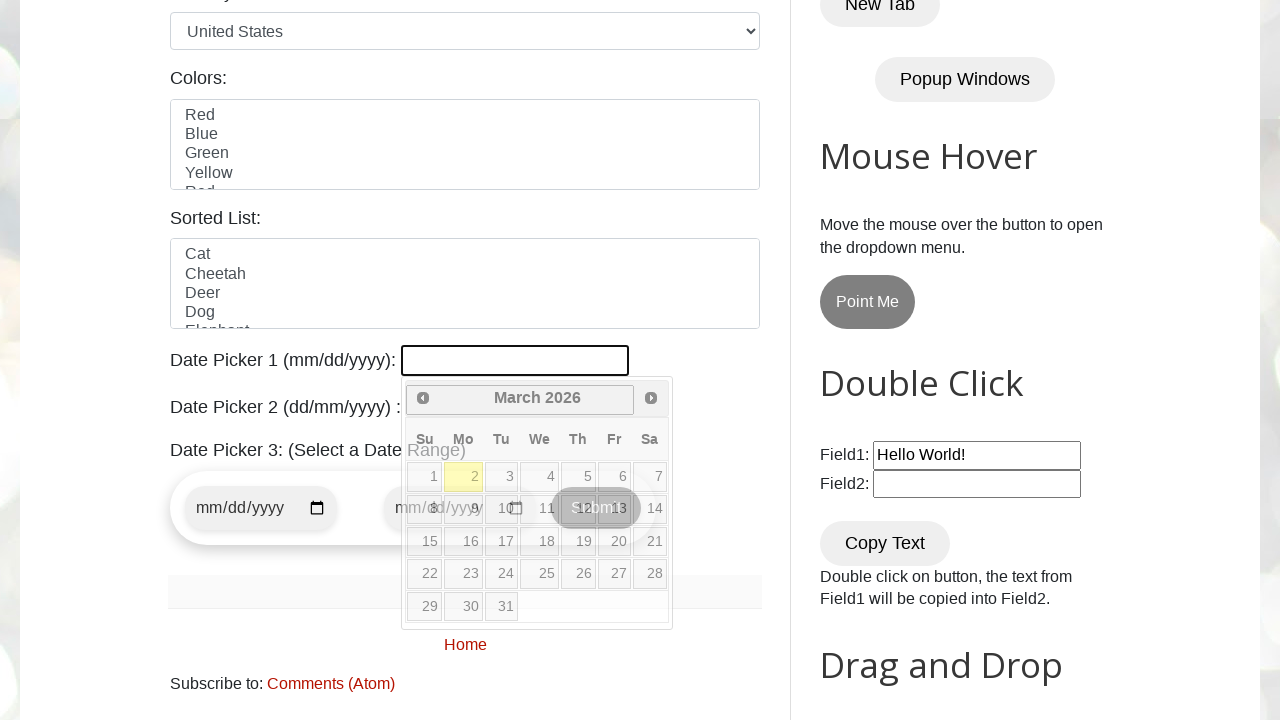

Clicked Prev button to navigate backwards (currently at March 2026) at (423, 398) on xpath=//span[text()='Prev']
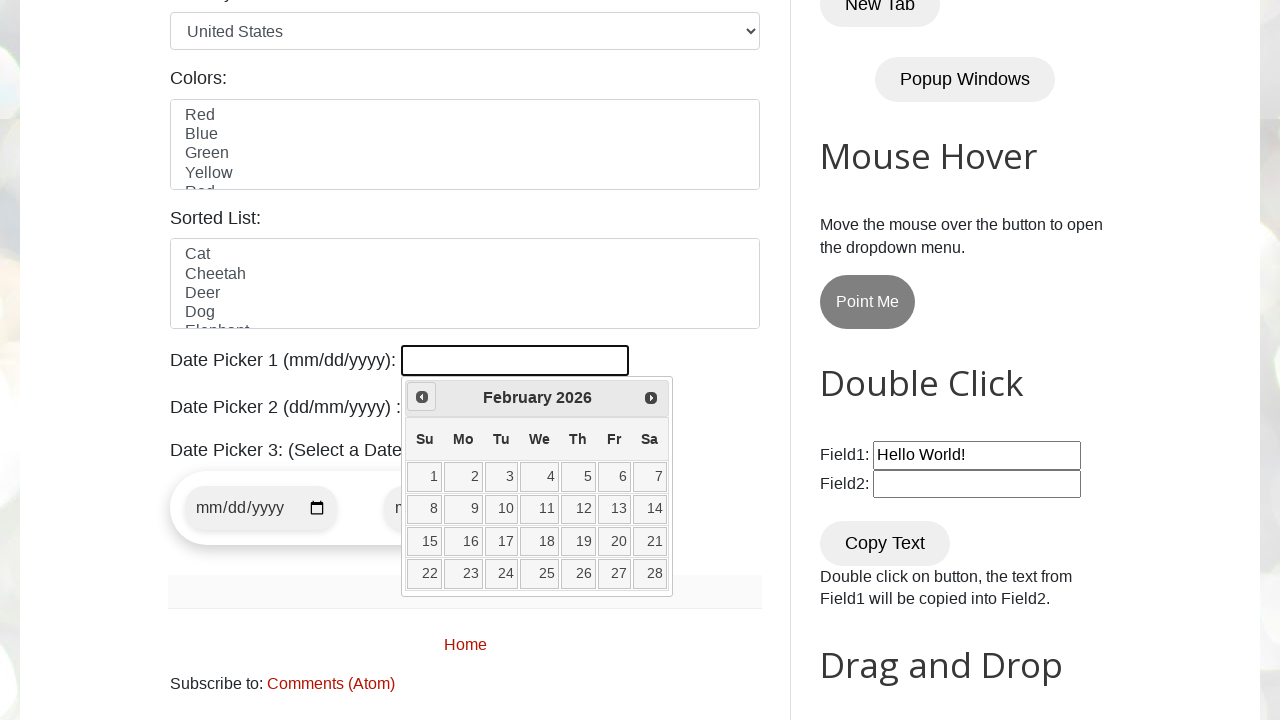

Waited 100ms for calendar update
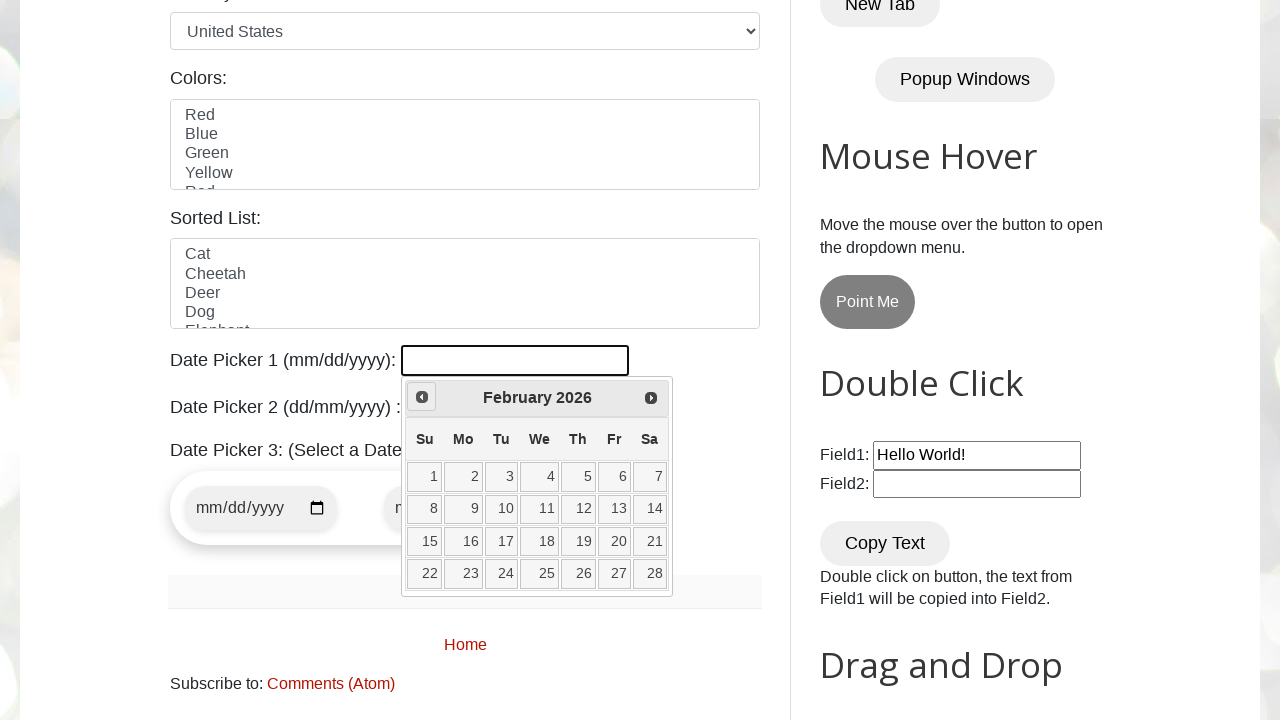

Clicked Prev button to navigate backwards (currently at February 2026) at (422, 397) on xpath=//span[text()='Prev']
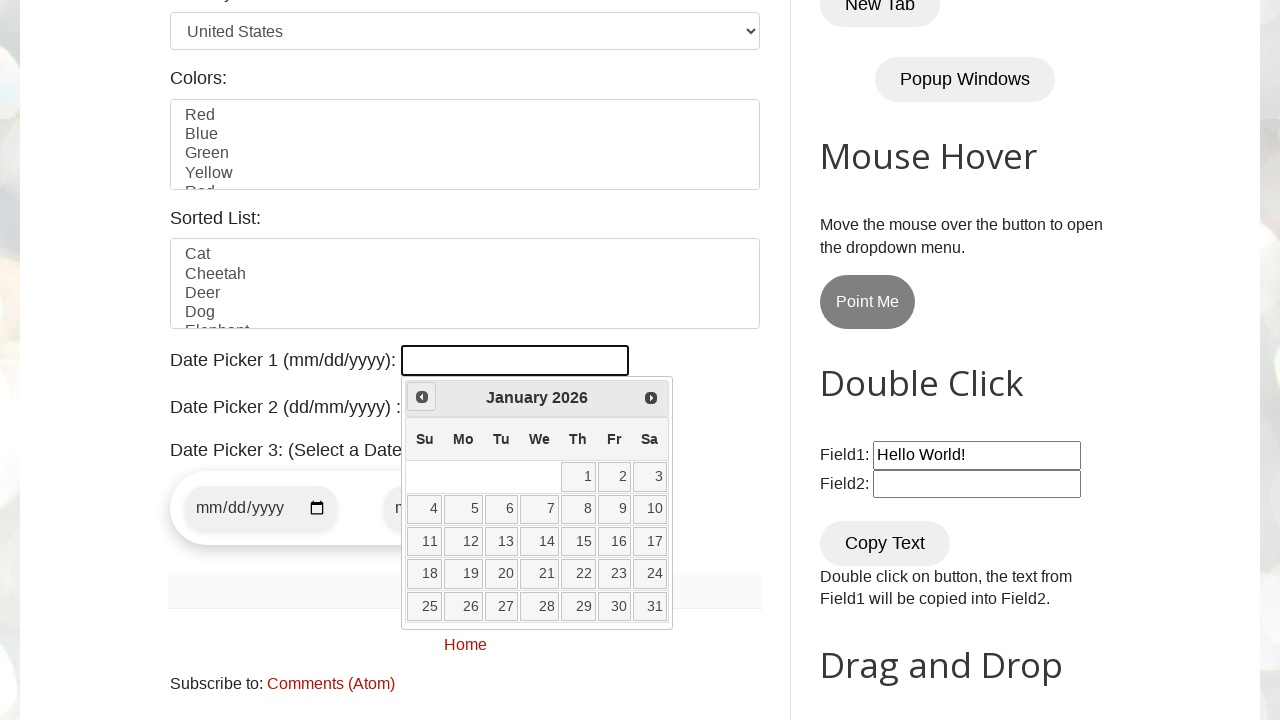

Waited 100ms for calendar update
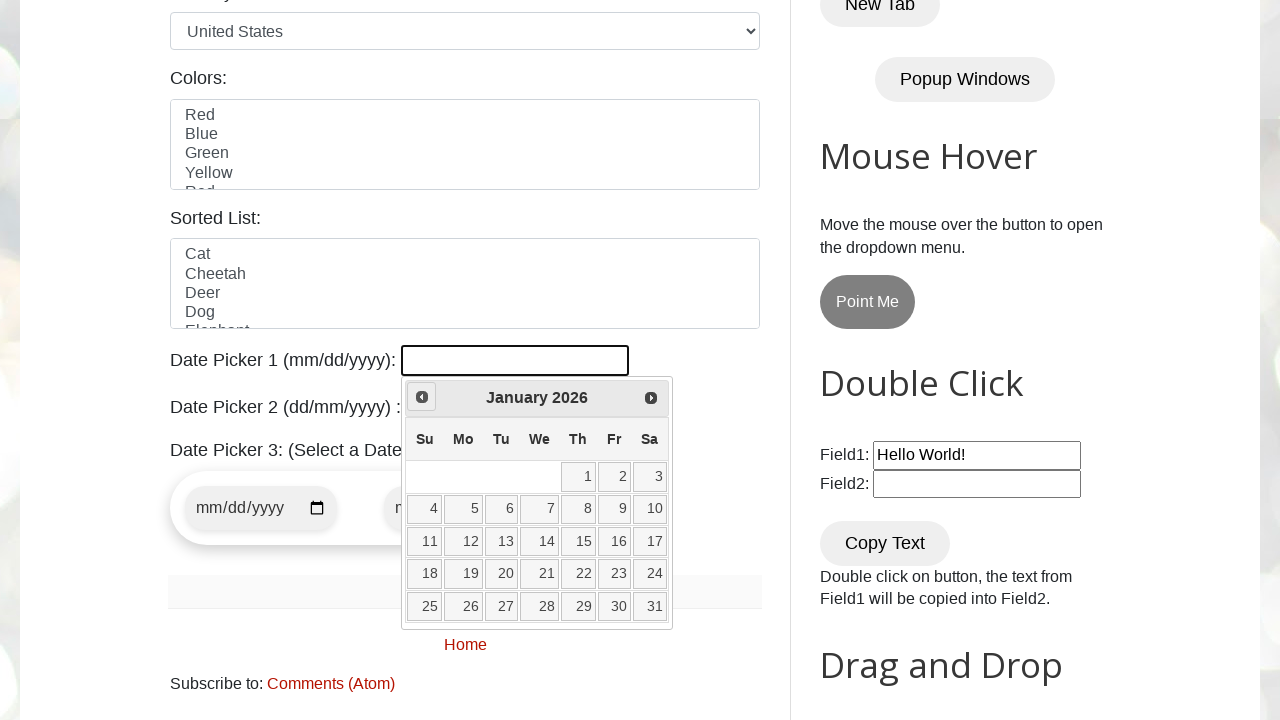

Clicked Prev button to navigate backwards (currently at January 2026) at (422, 397) on xpath=//span[text()='Prev']
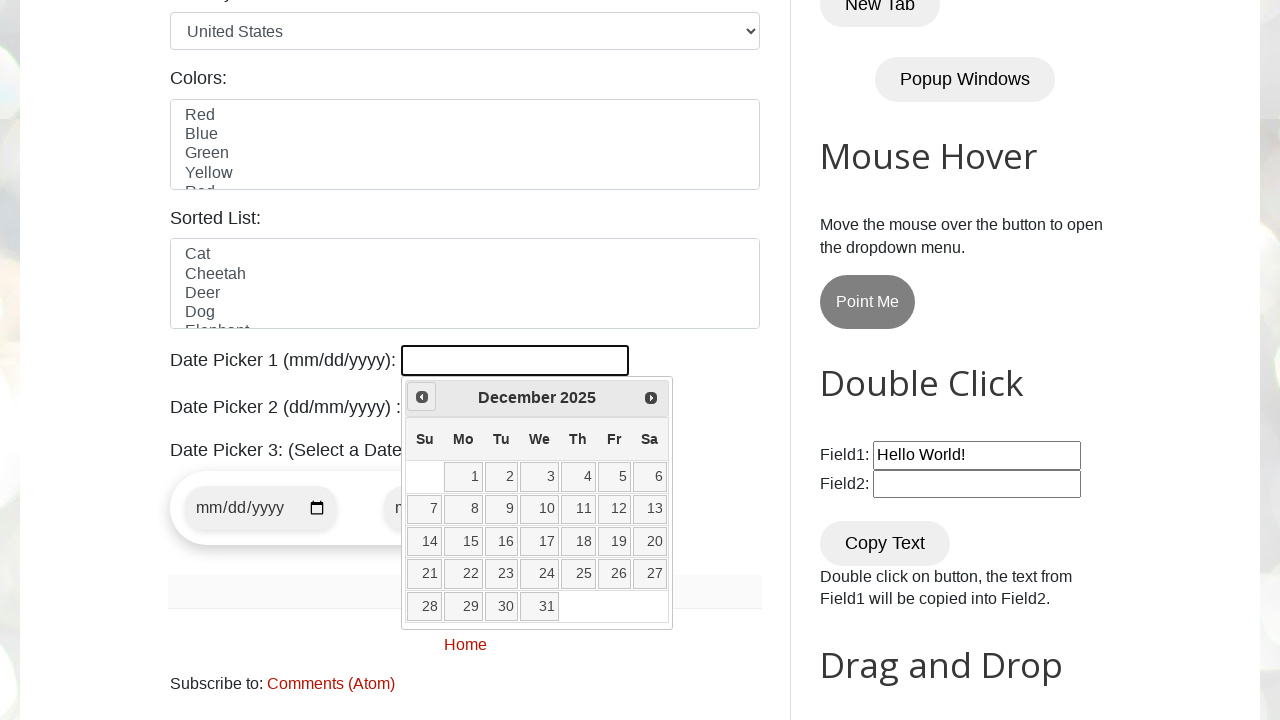

Waited 100ms for calendar update
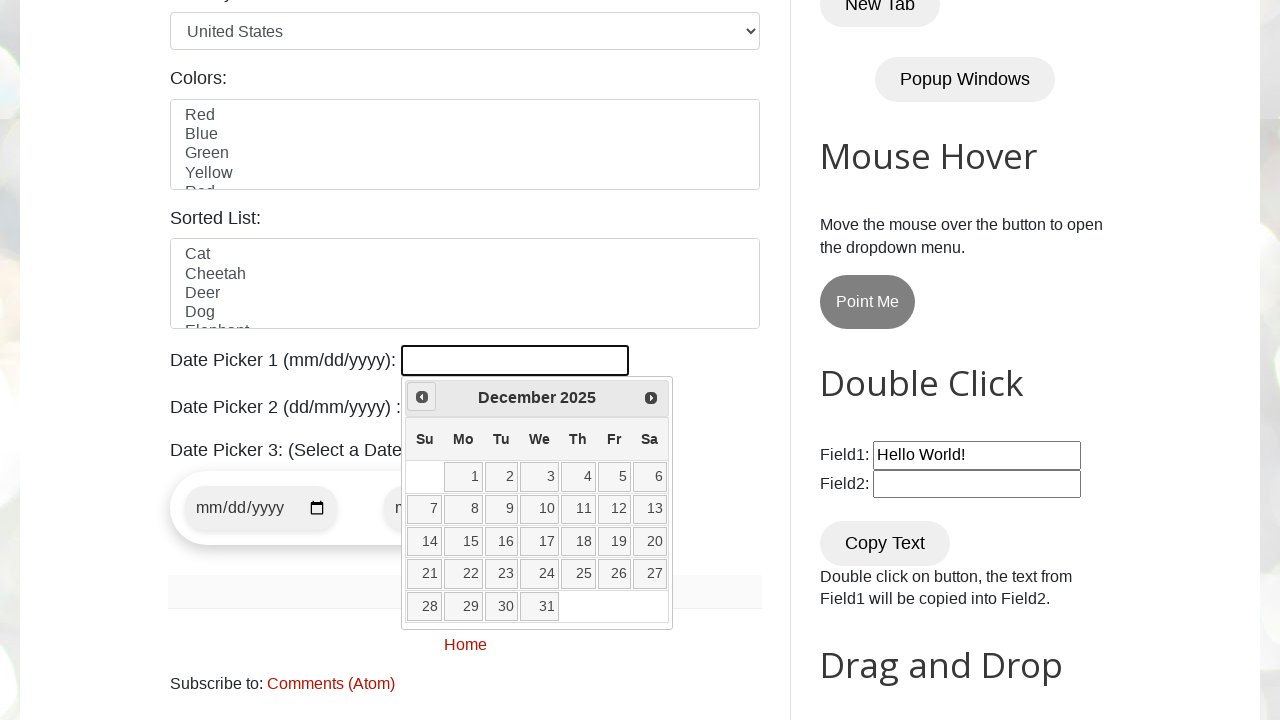

Clicked Prev button to navigate backwards (currently at December 2025) at (422, 397) on xpath=//span[text()='Prev']
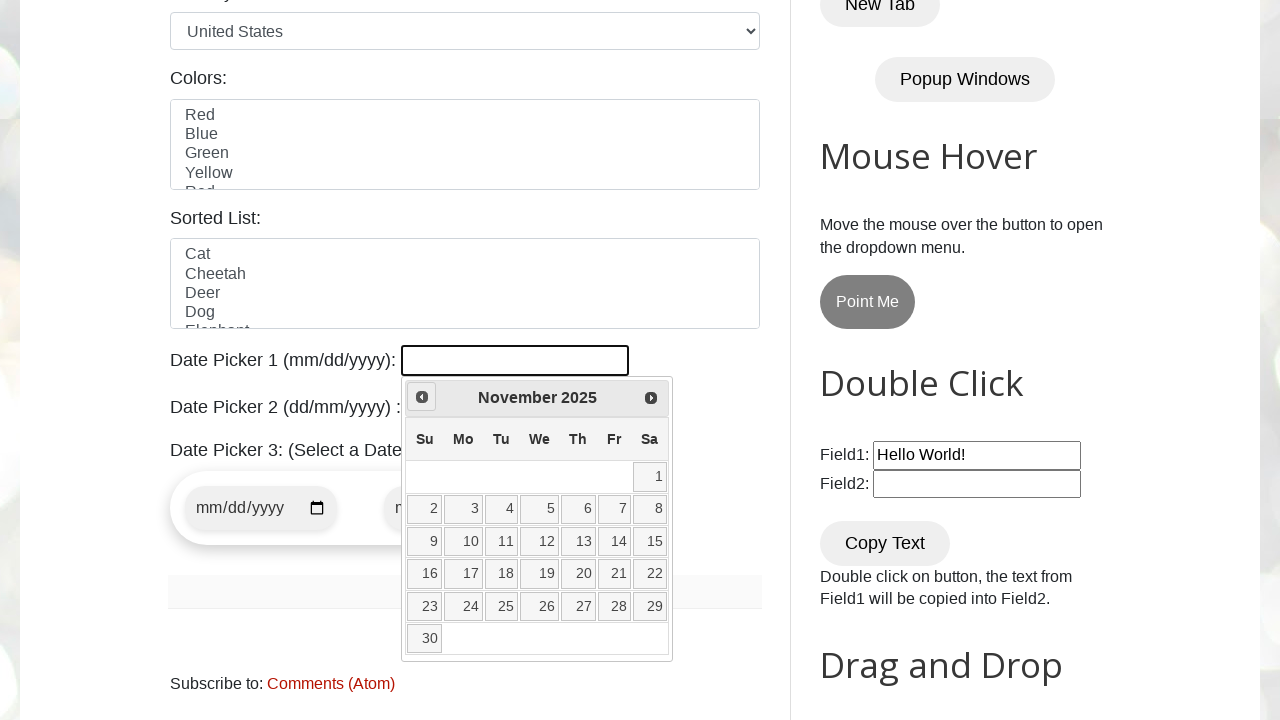

Waited 100ms for calendar update
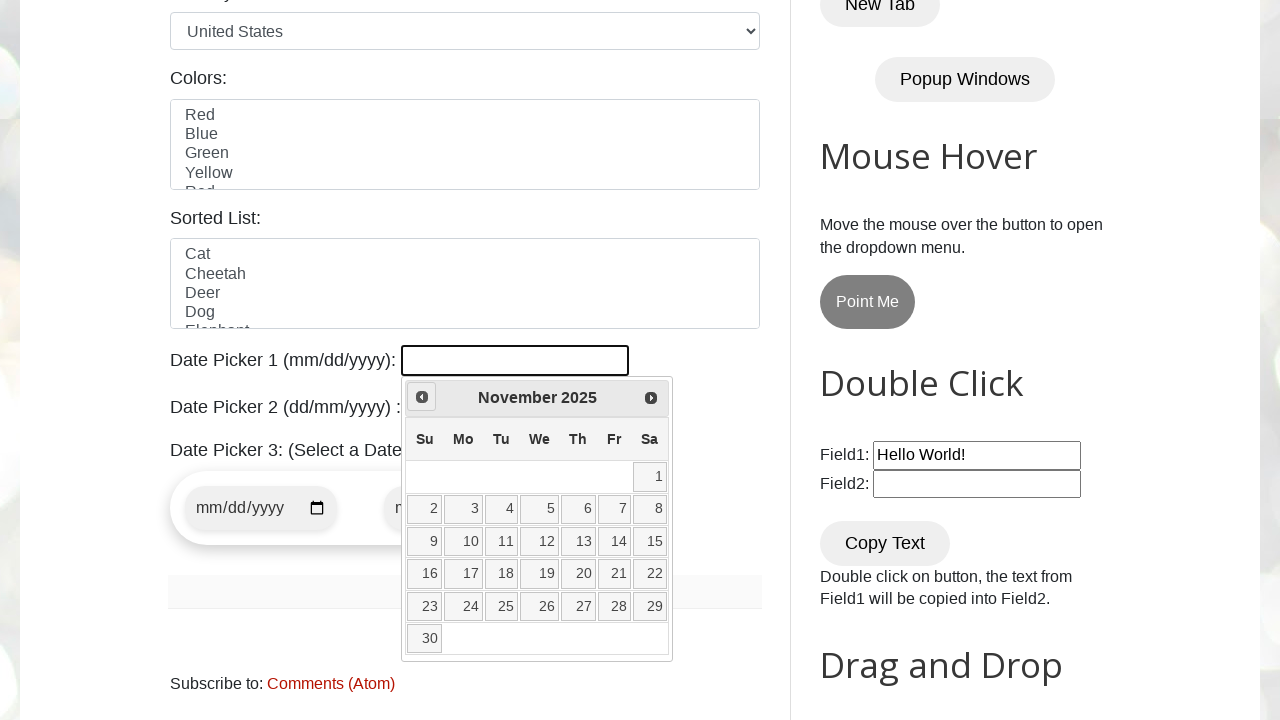

Clicked Prev button to navigate backwards (currently at November 2025) at (422, 397) on xpath=//span[text()='Prev']
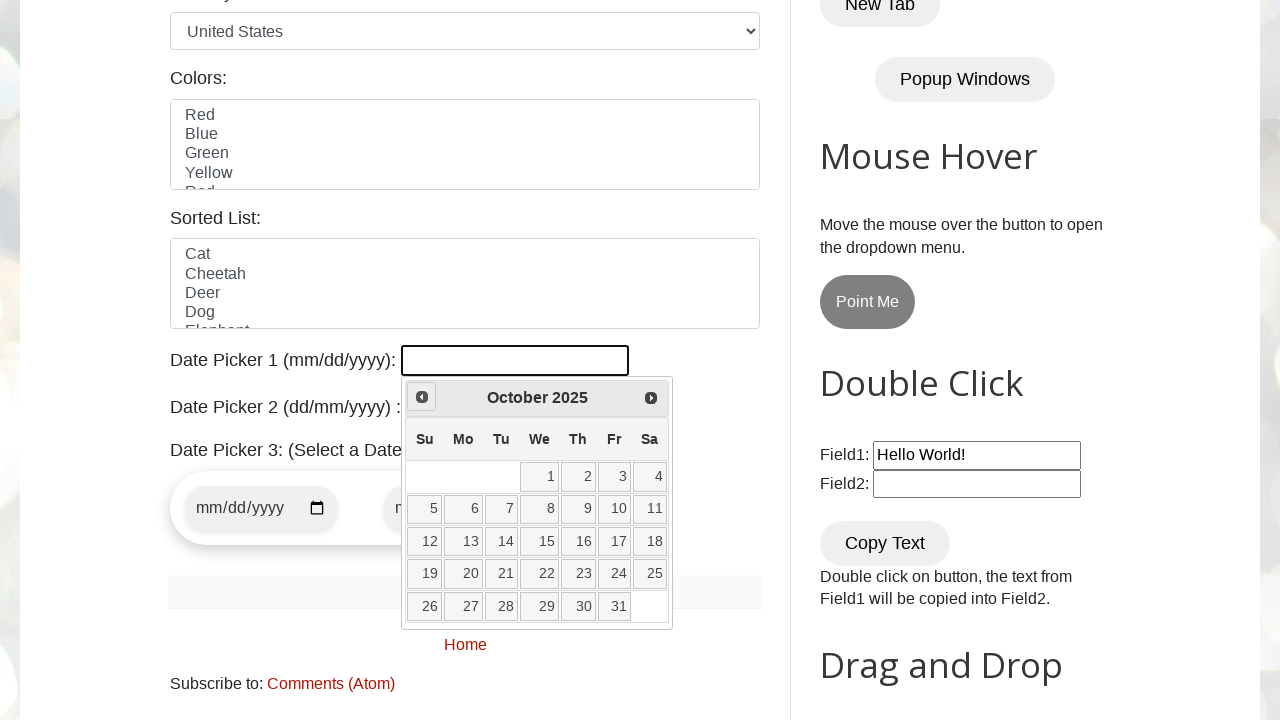

Waited 100ms for calendar update
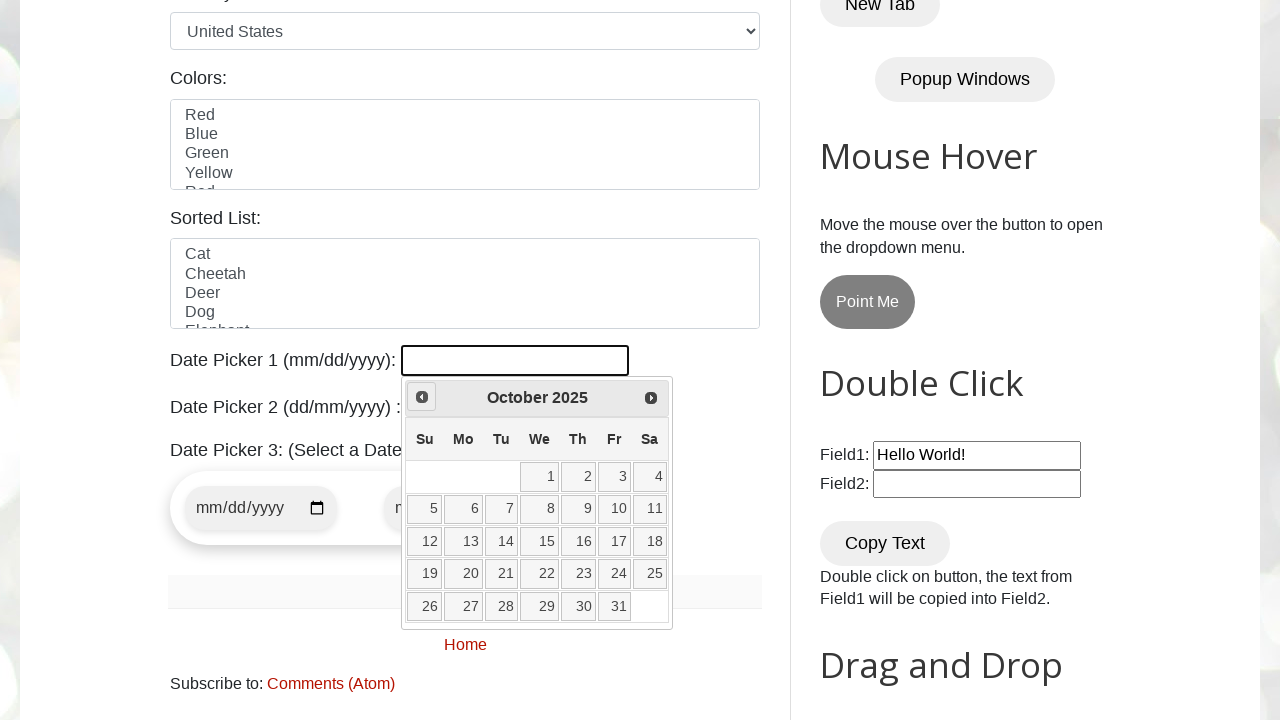

Clicked Prev button to navigate backwards (currently at October 2025) at (422, 397) on xpath=//span[text()='Prev']
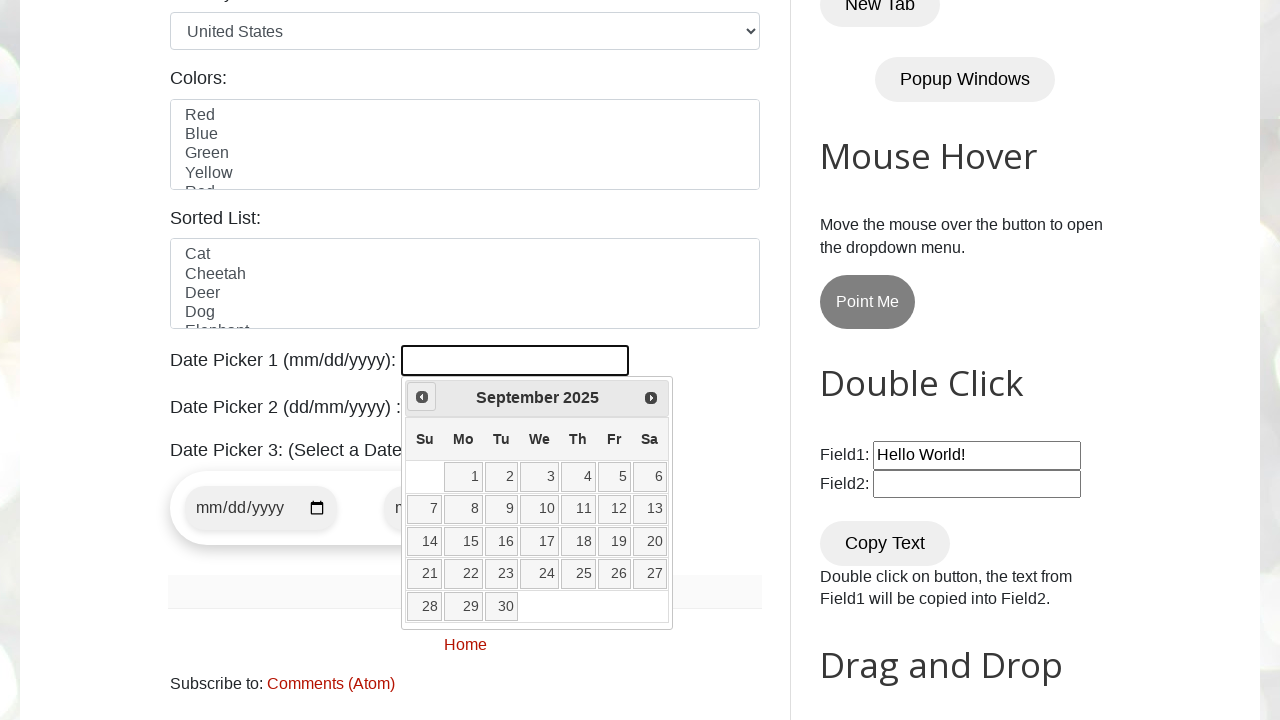

Waited 100ms for calendar update
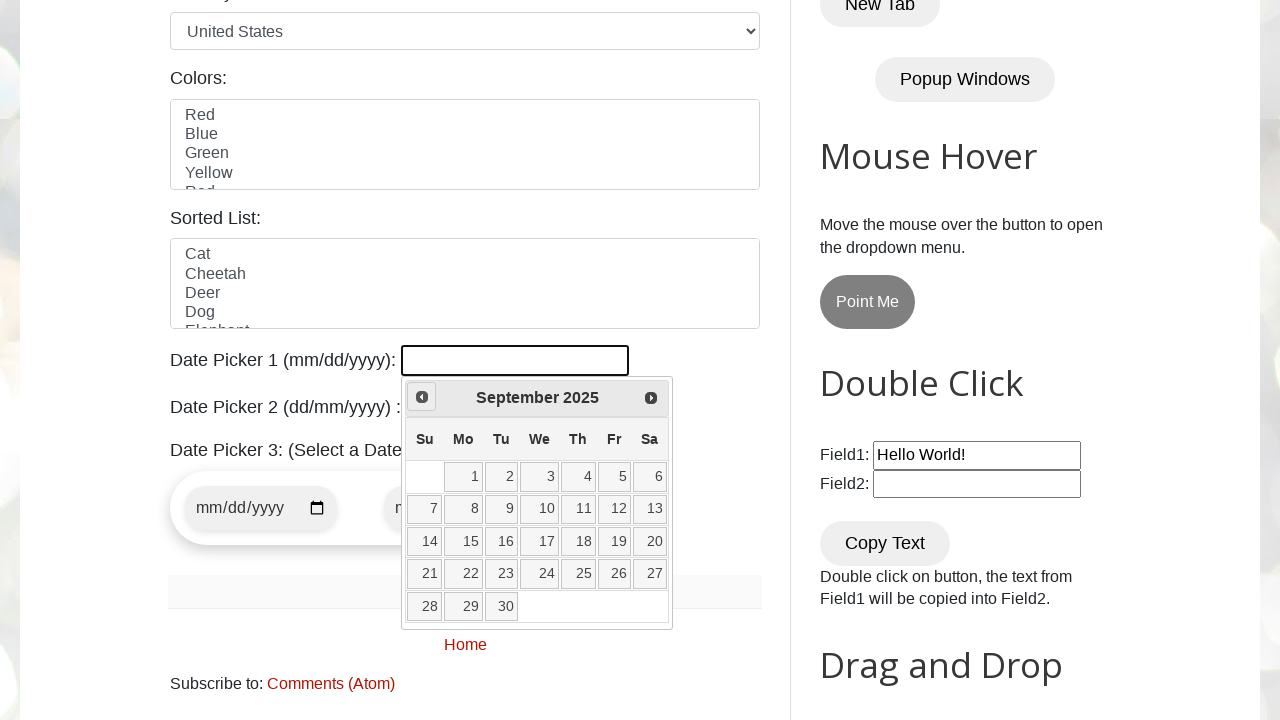

Clicked Prev button to navigate backwards (currently at September 2025) at (422, 397) on xpath=//span[text()='Prev']
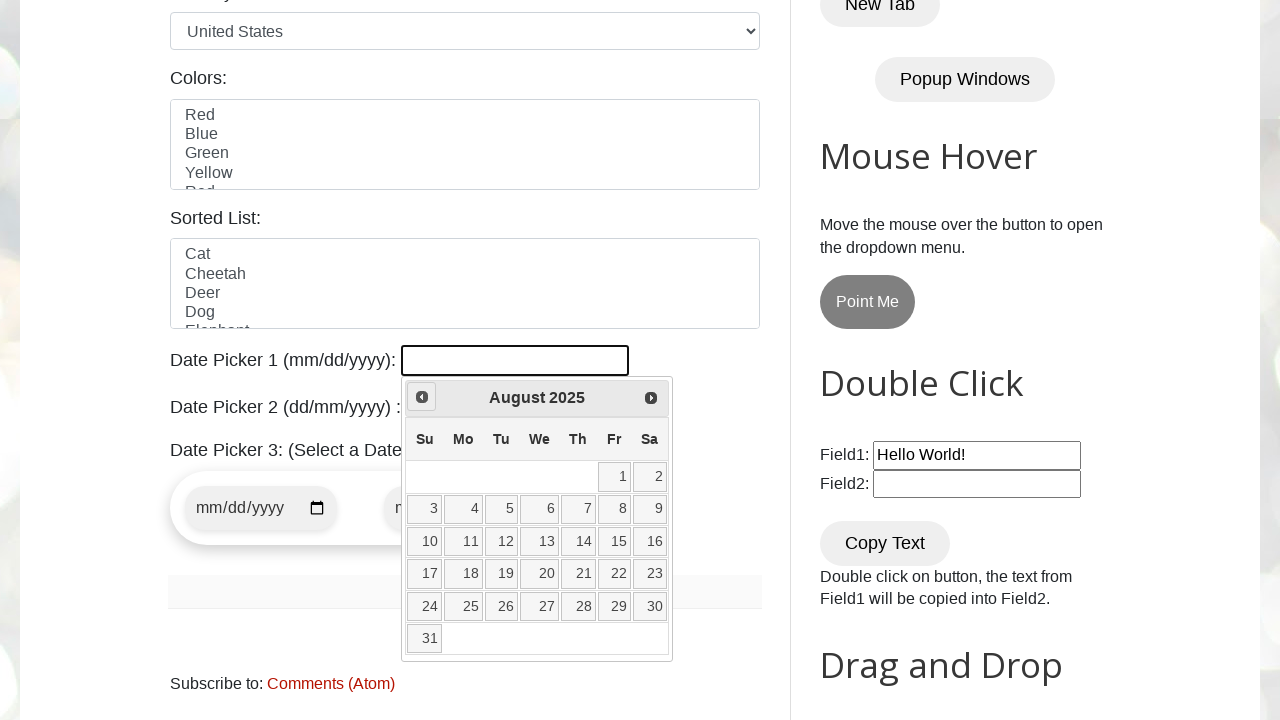

Waited 100ms for calendar update
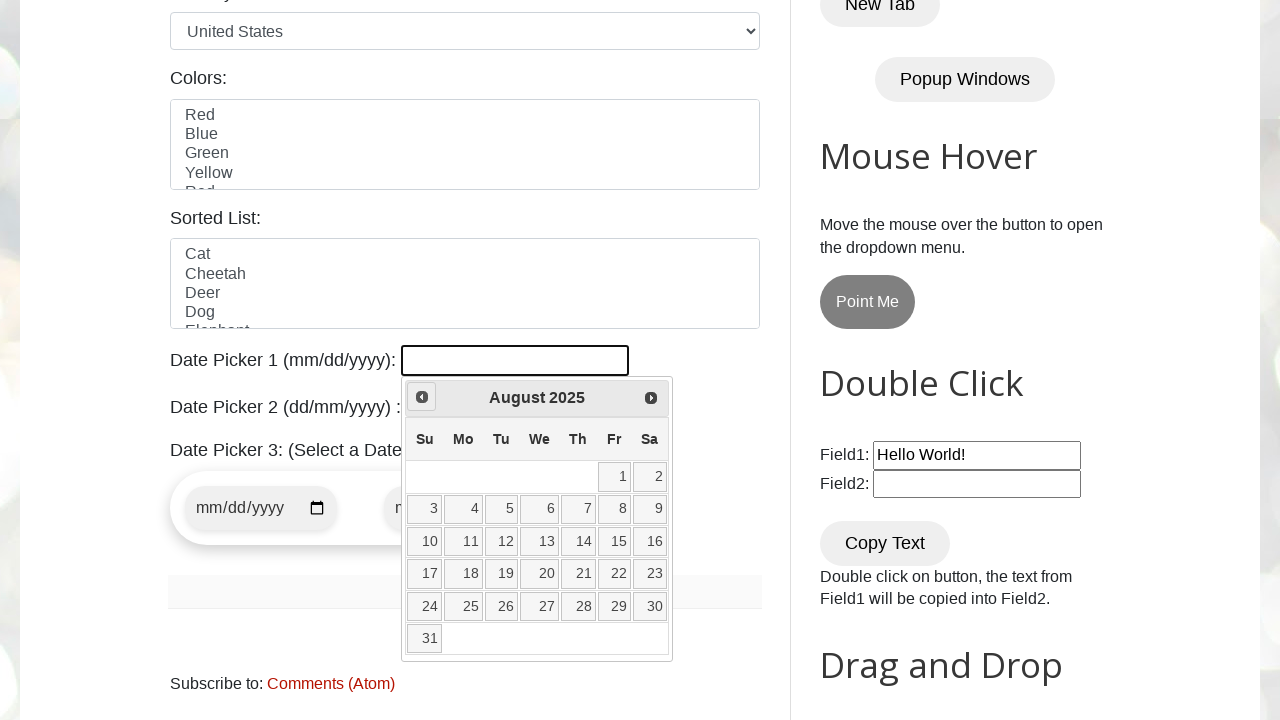

Clicked Prev button to navigate backwards (currently at August 2025) at (422, 397) on xpath=//span[text()='Prev']
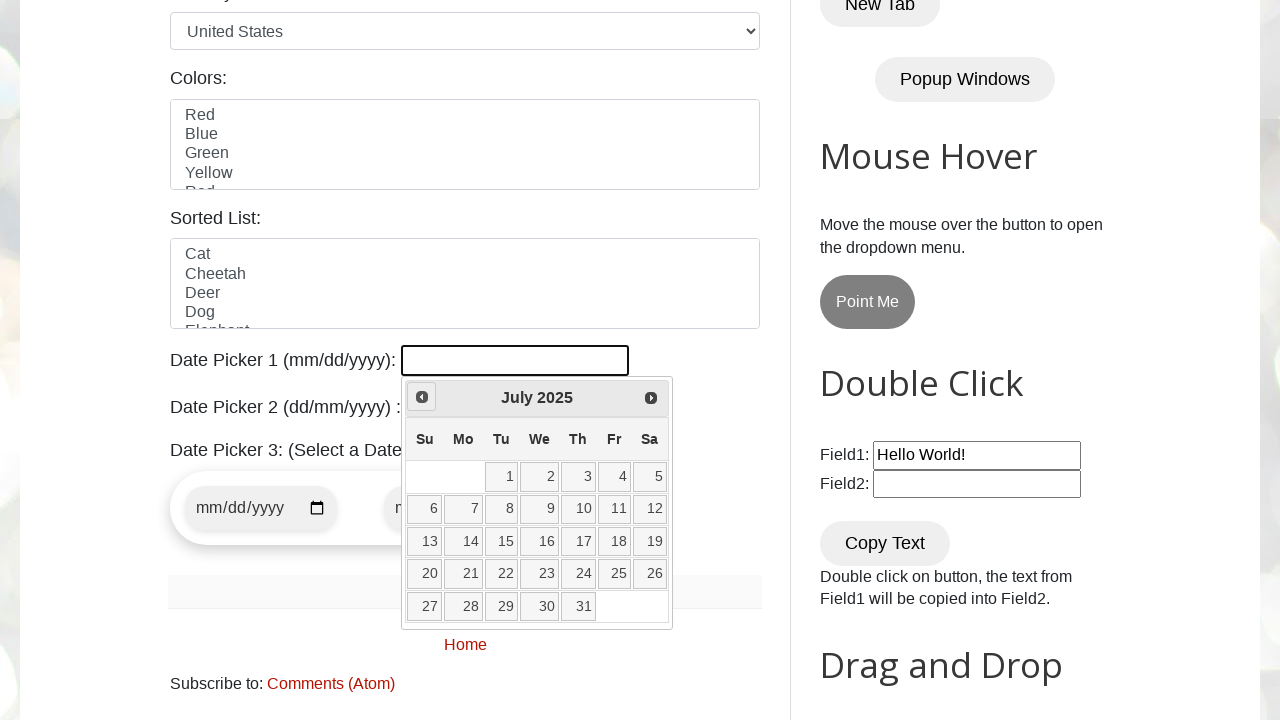

Waited 100ms for calendar update
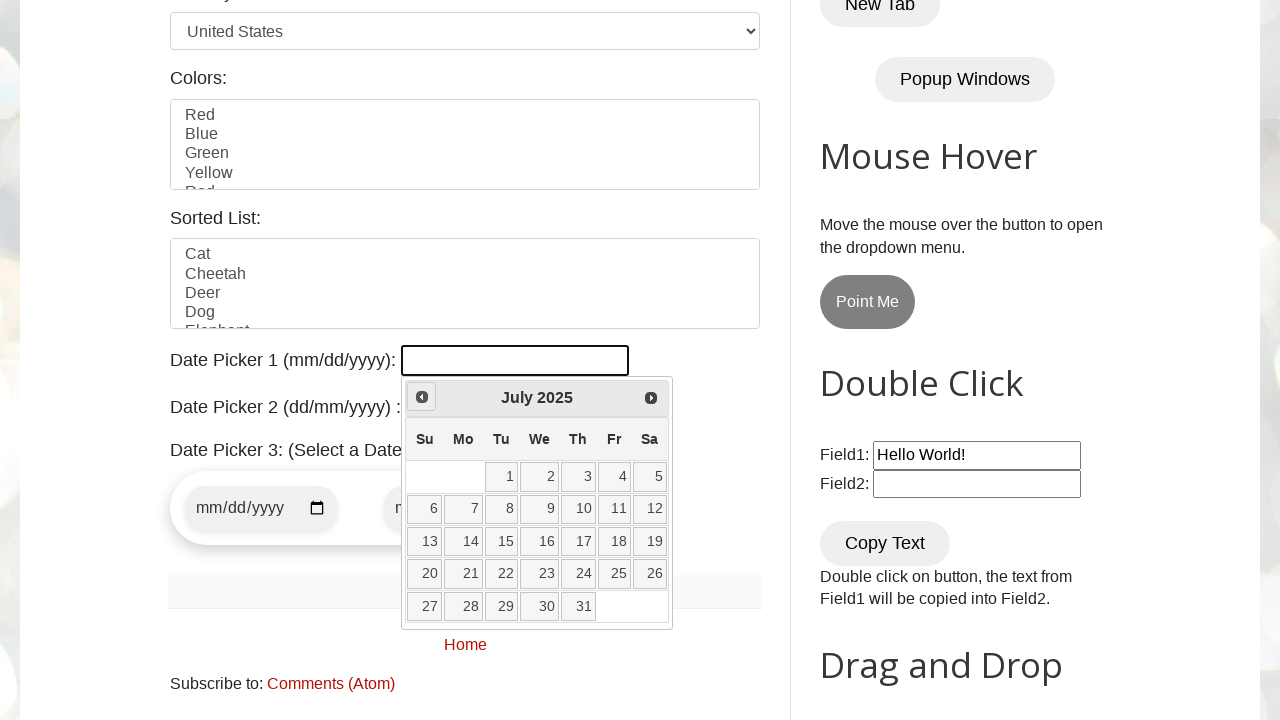

Clicked Prev button to navigate backwards (currently at July 2025) at (422, 397) on xpath=//span[text()='Prev']
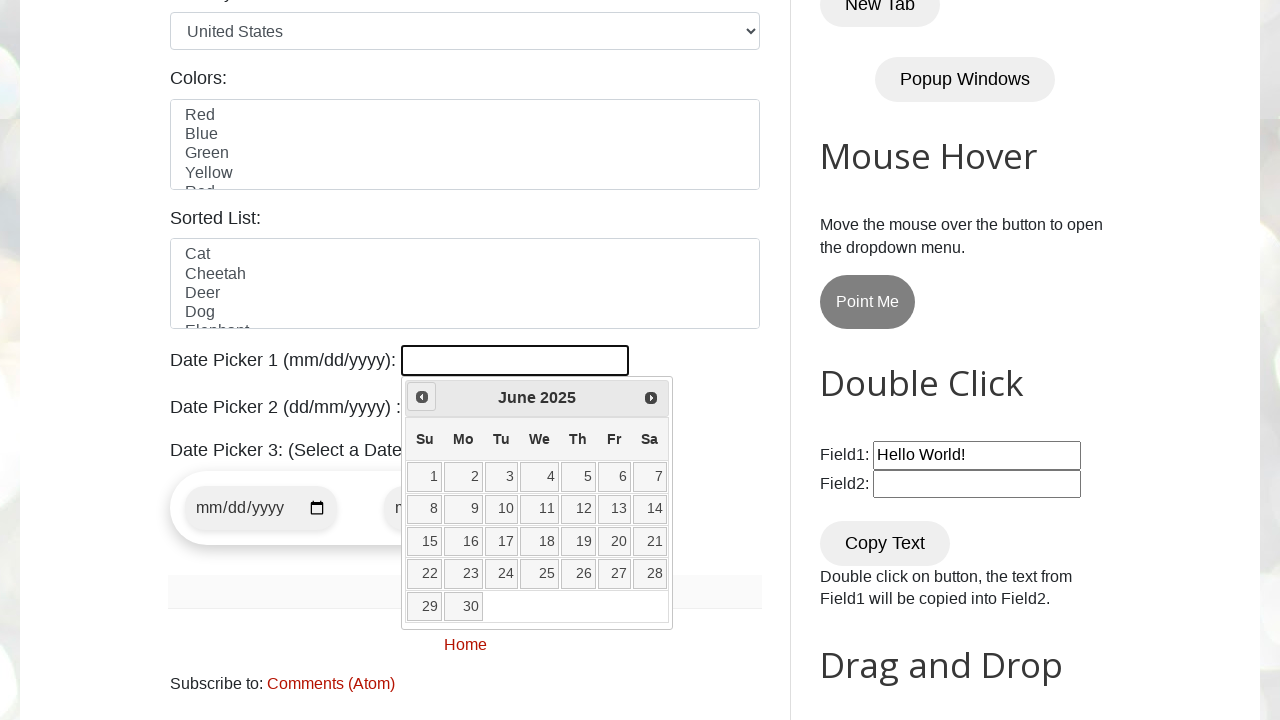

Waited 100ms for calendar update
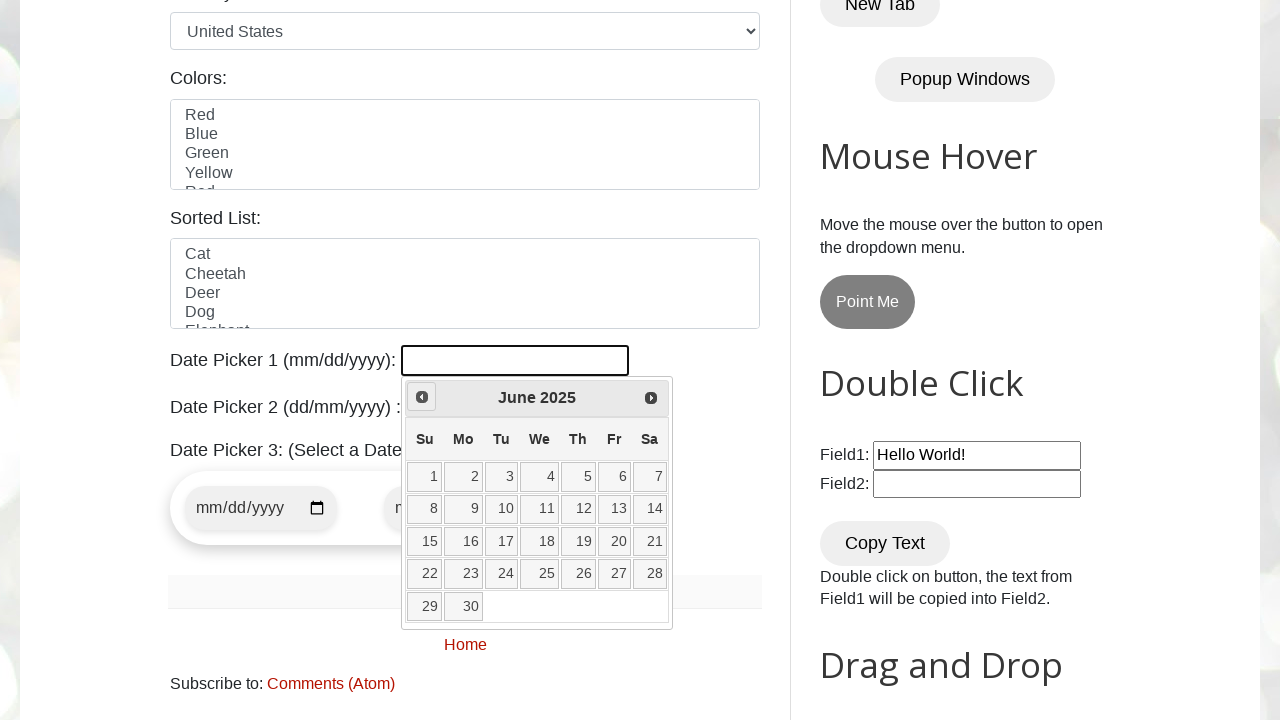

Clicked Prev button to navigate backwards (currently at June 2025) at (422, 397) on xpath=//span[text()='Prev']
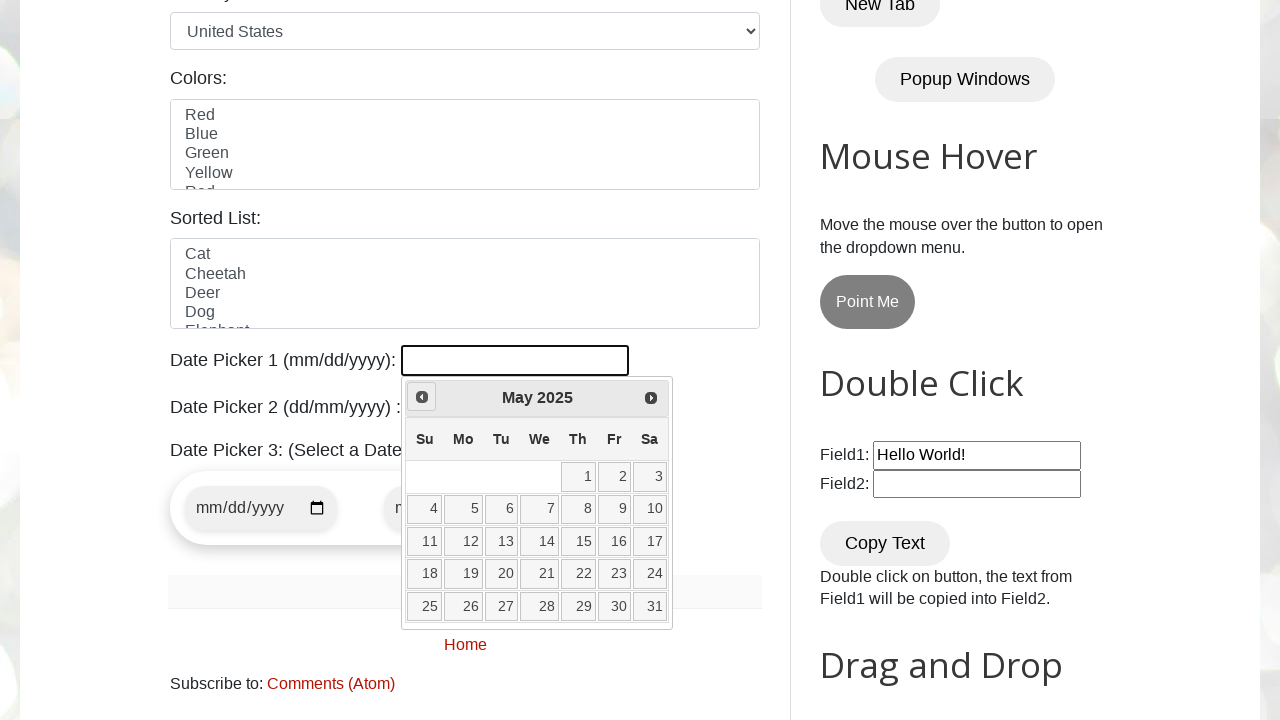

Waited 100ms for calendar update
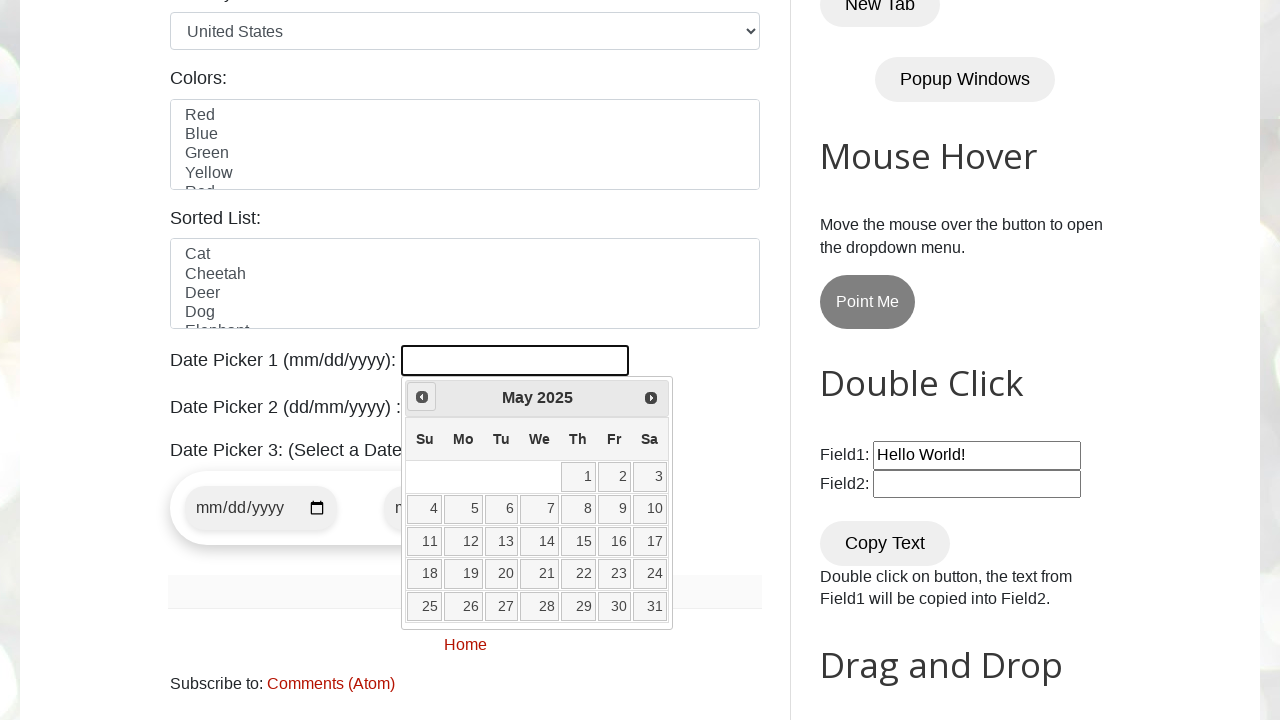

Clicked Prev button to navigate backwards (currently at May 2025) at (422, 397) on xpath=//span[text()='Prev']
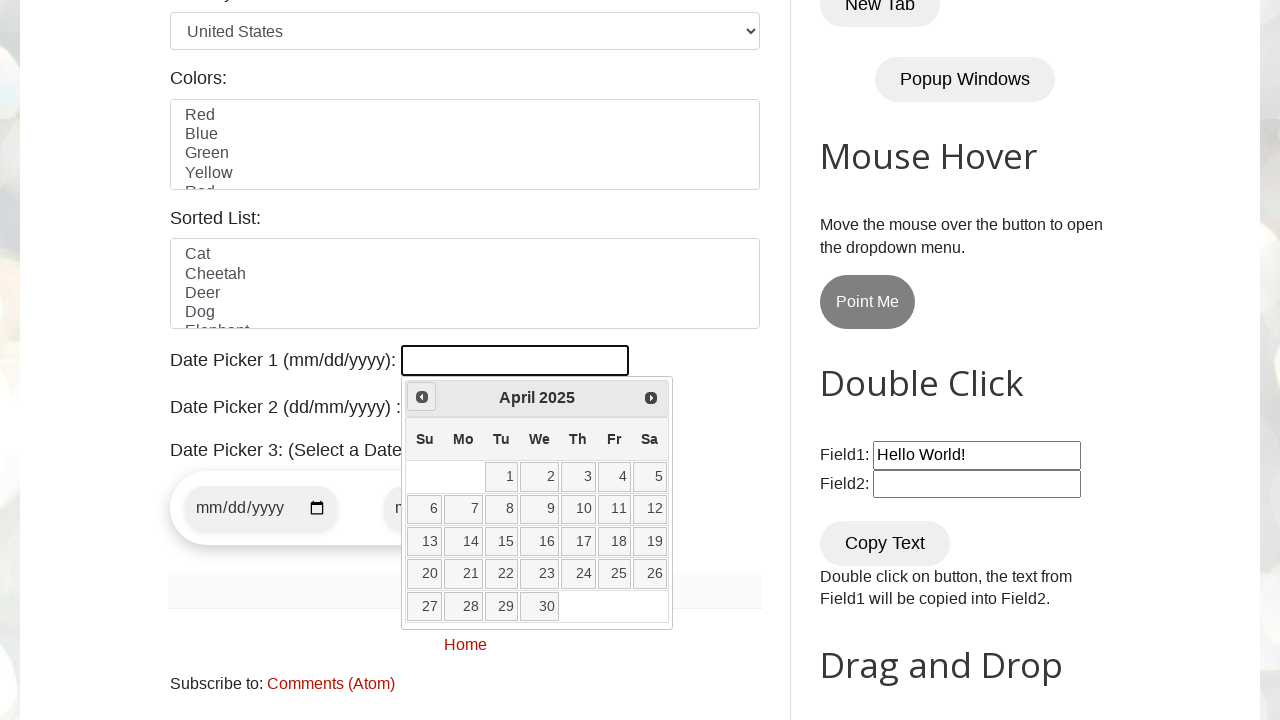

Waited 100ms for calendar update
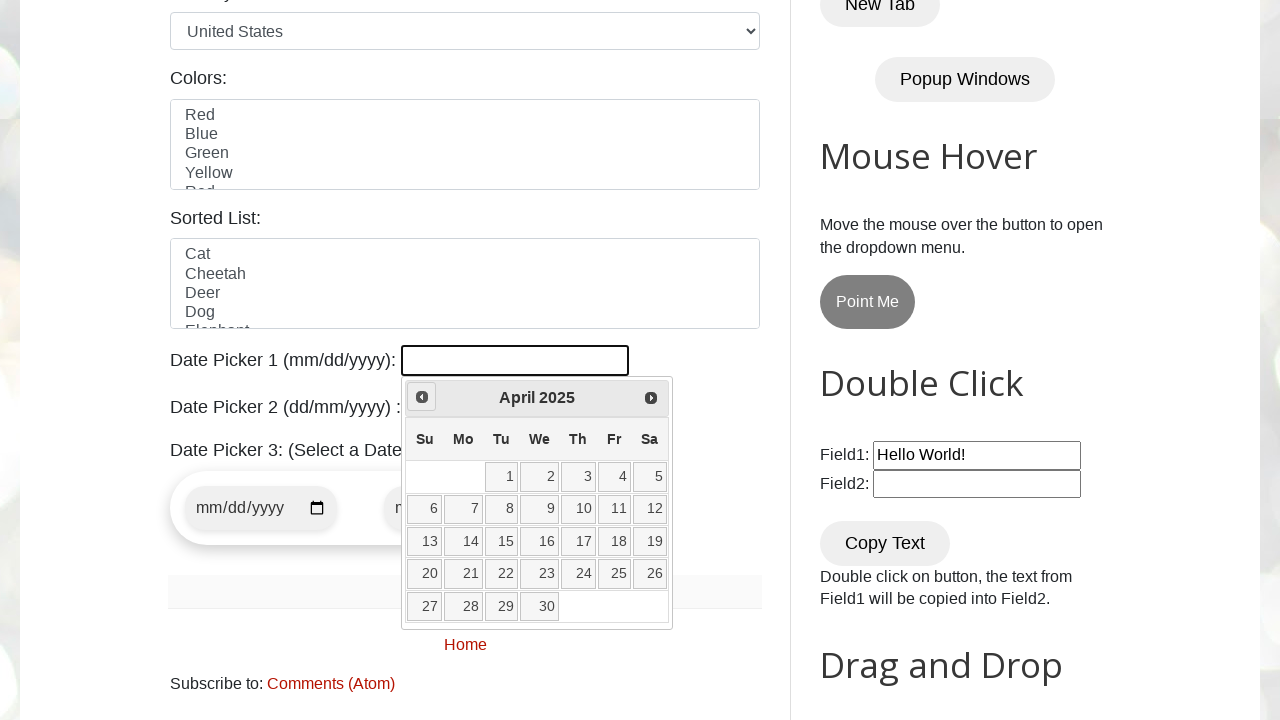

Clicked Prev button to navigate backwards (currently at April 2025) at (422, 397) on xpath=//span[text()='Prev']
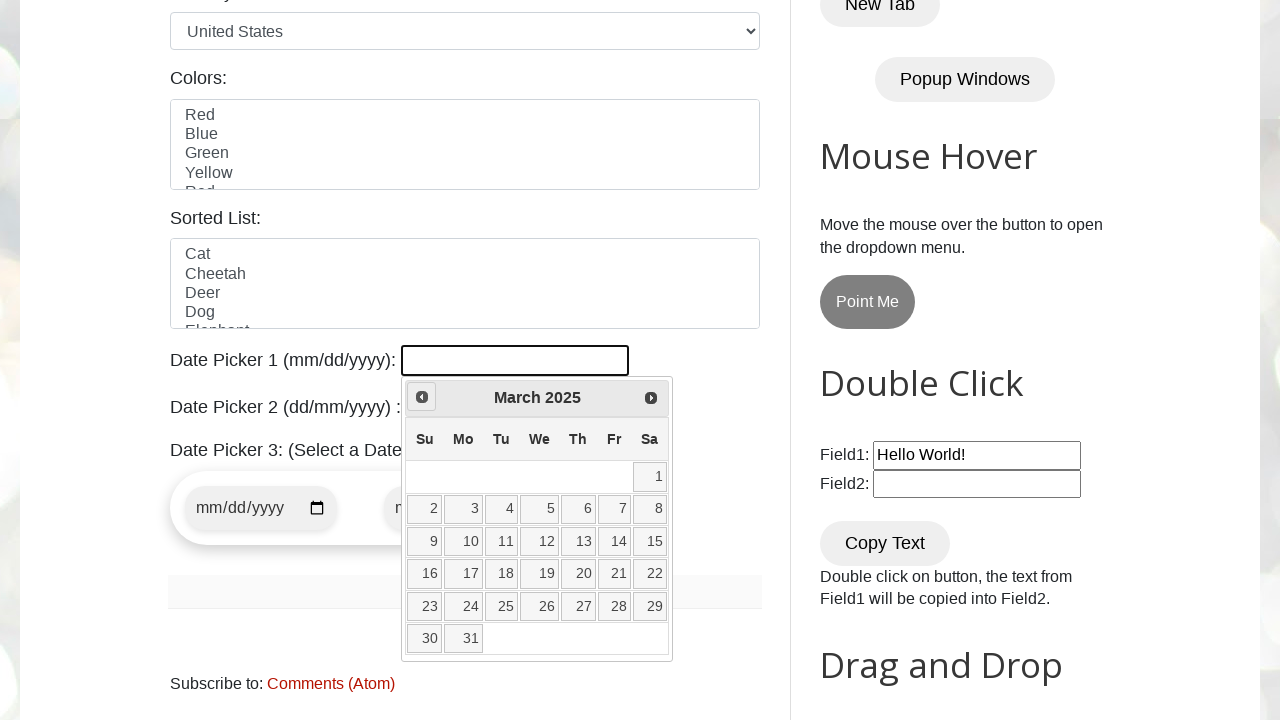

Waited 100ms for calendar update
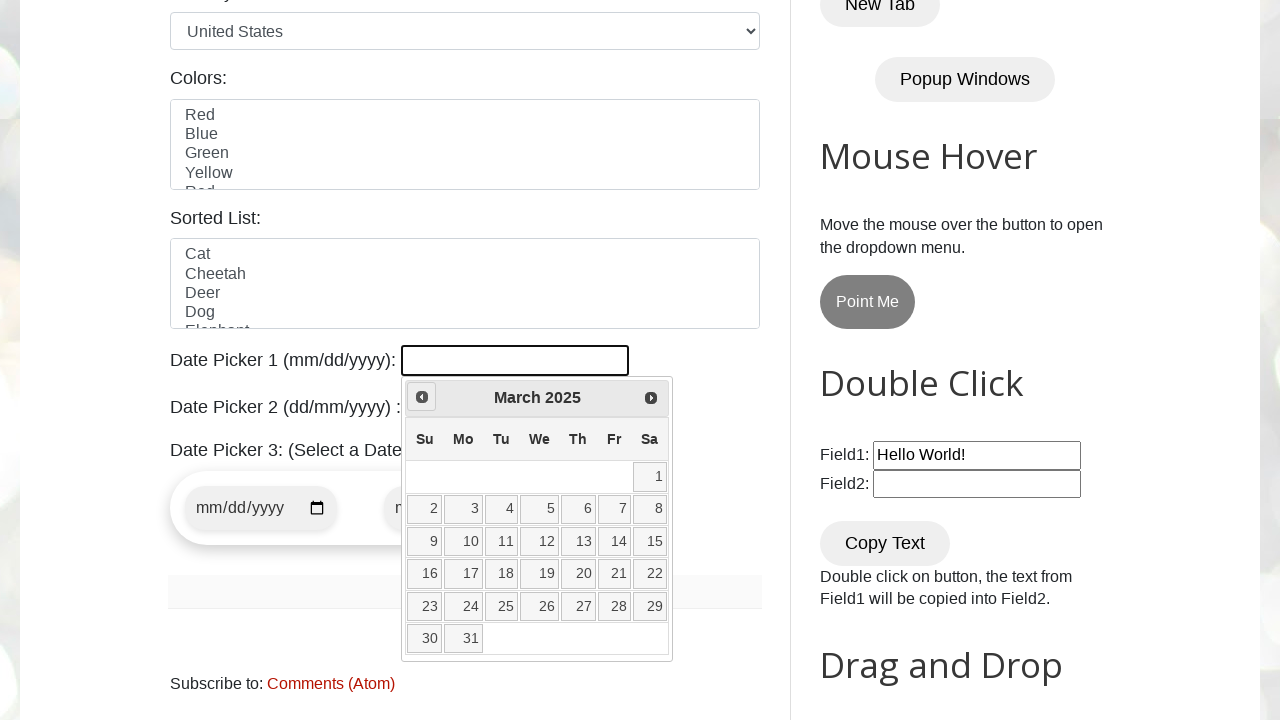

Clicked Prev button to navigate backwards (currently at March 2025) at (422, 397) on xpath=//span[text()='Prev']
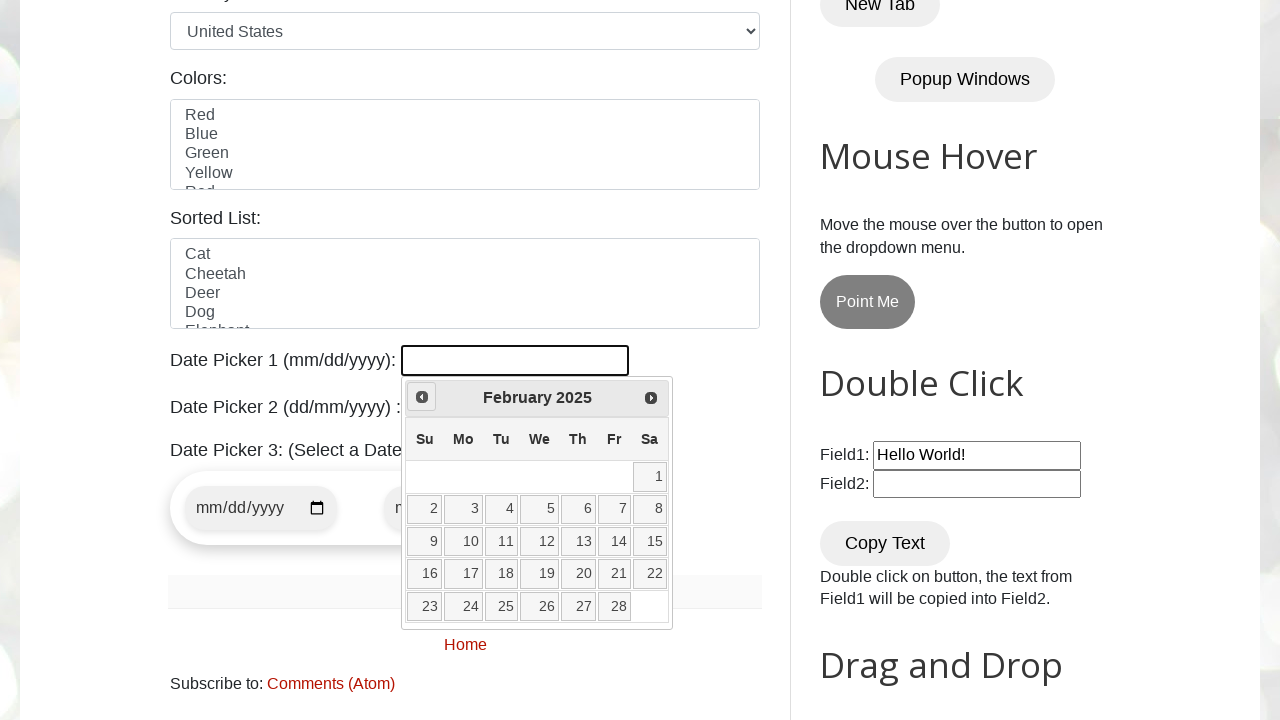

Waited 100ms for calendar update
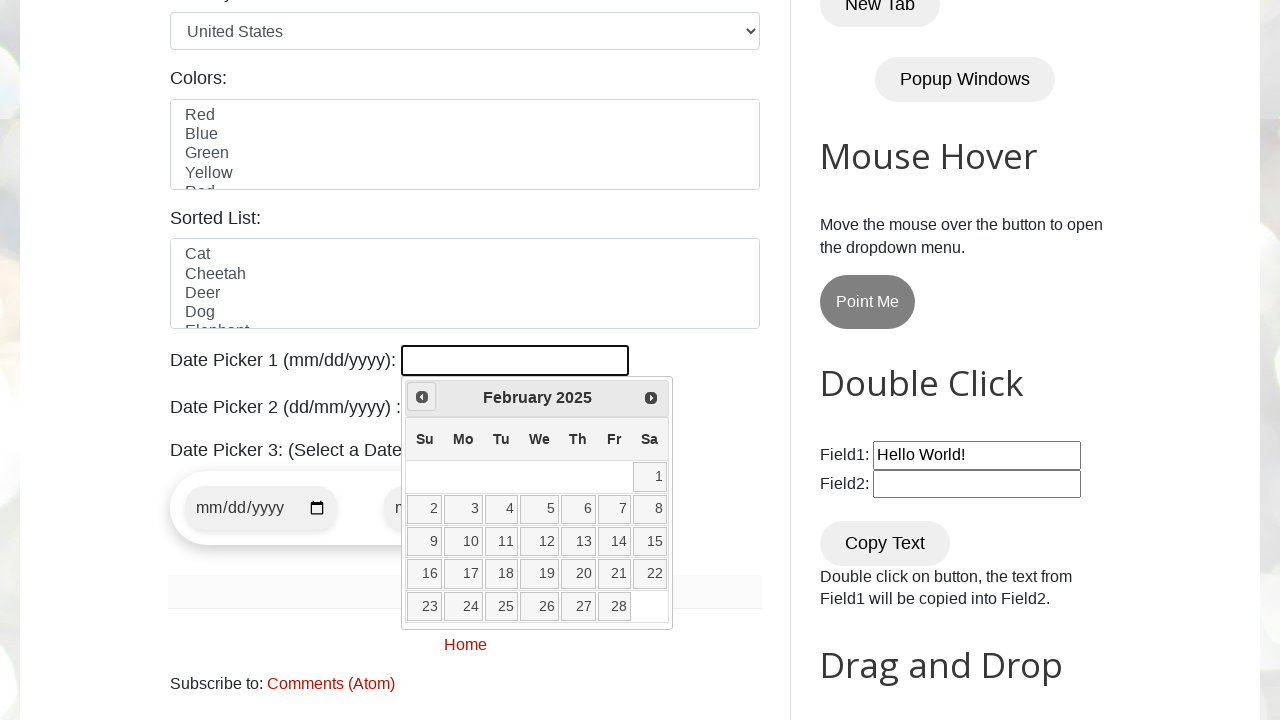

Clicked Prev button to navigate backwards (currently at February 2025) at (422, 397) on xpath=//span[text()='Prev']
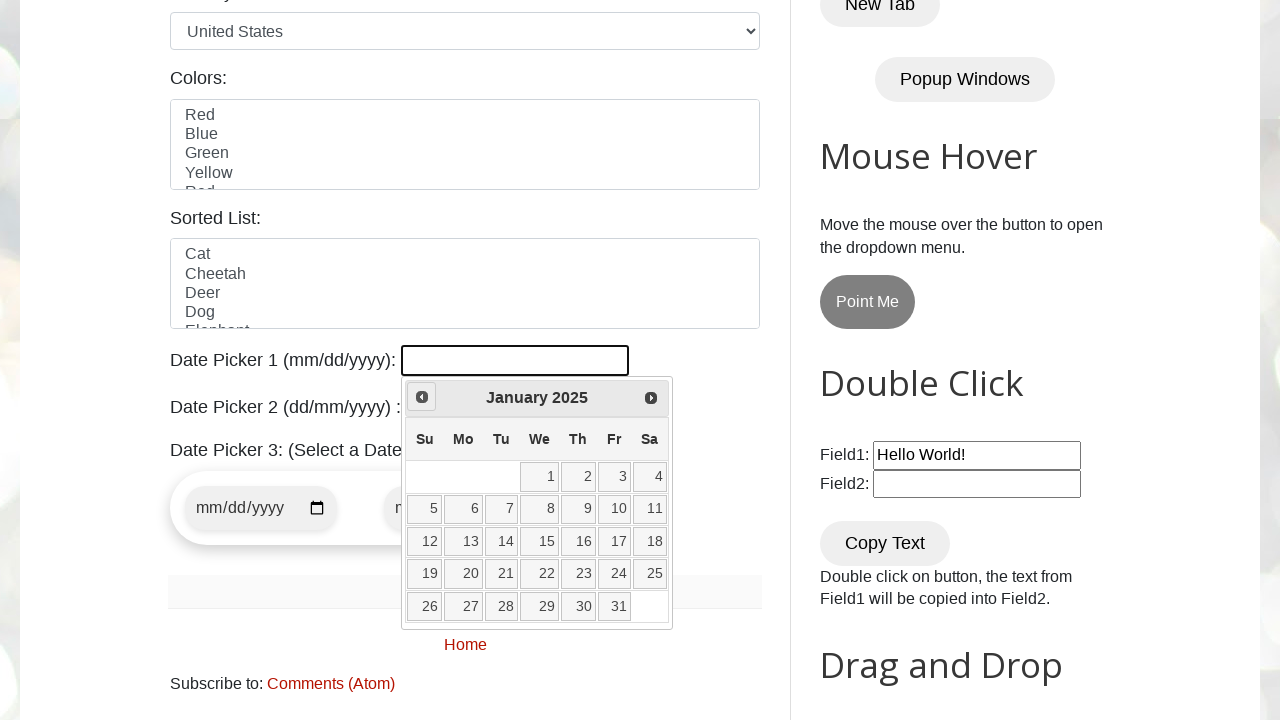

Waited 100ms for calendar update
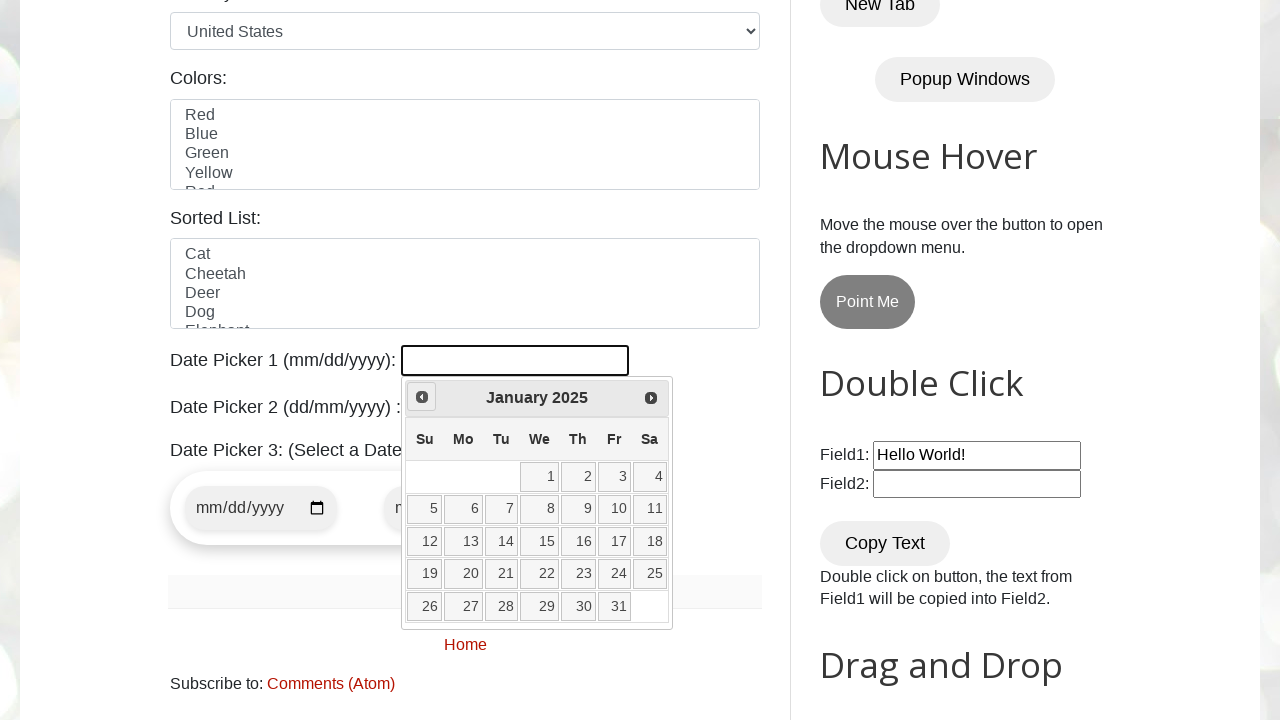

Clicked Prev button to navigate backwards (currently at January 2025) at (422, 397) on xpath=//span[text()='Prev']
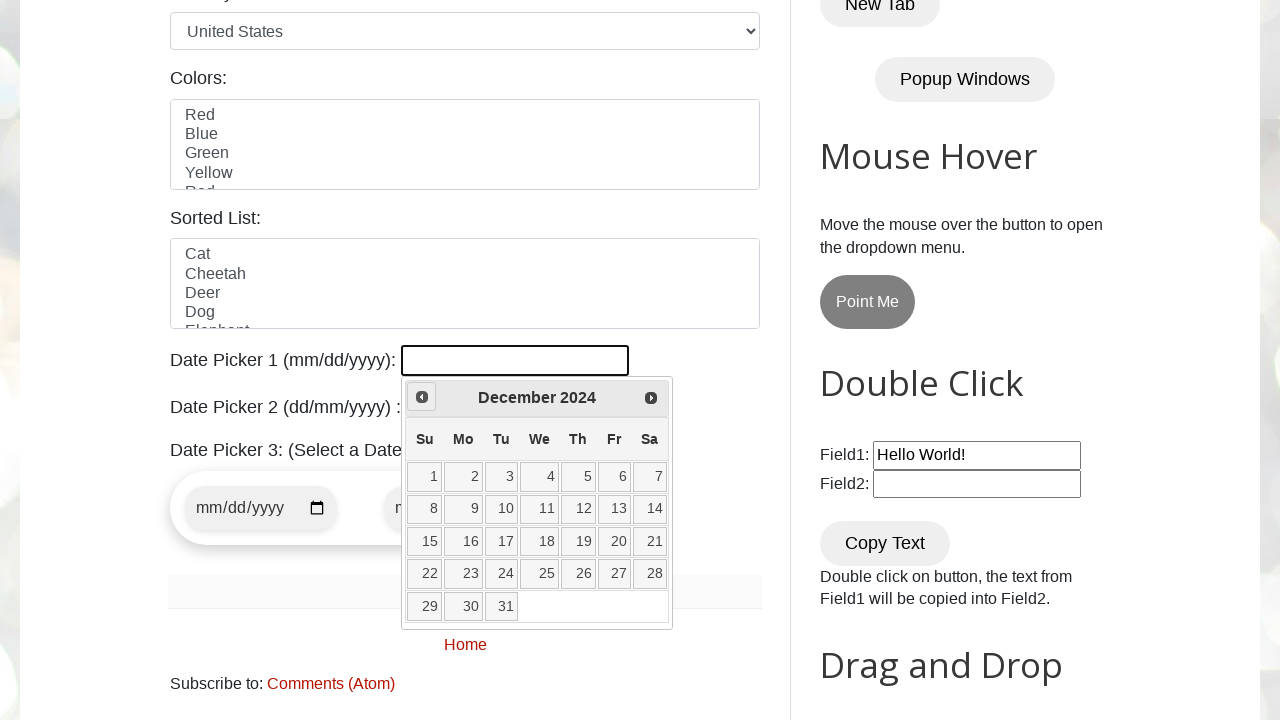

Waited 100ms for calendar update
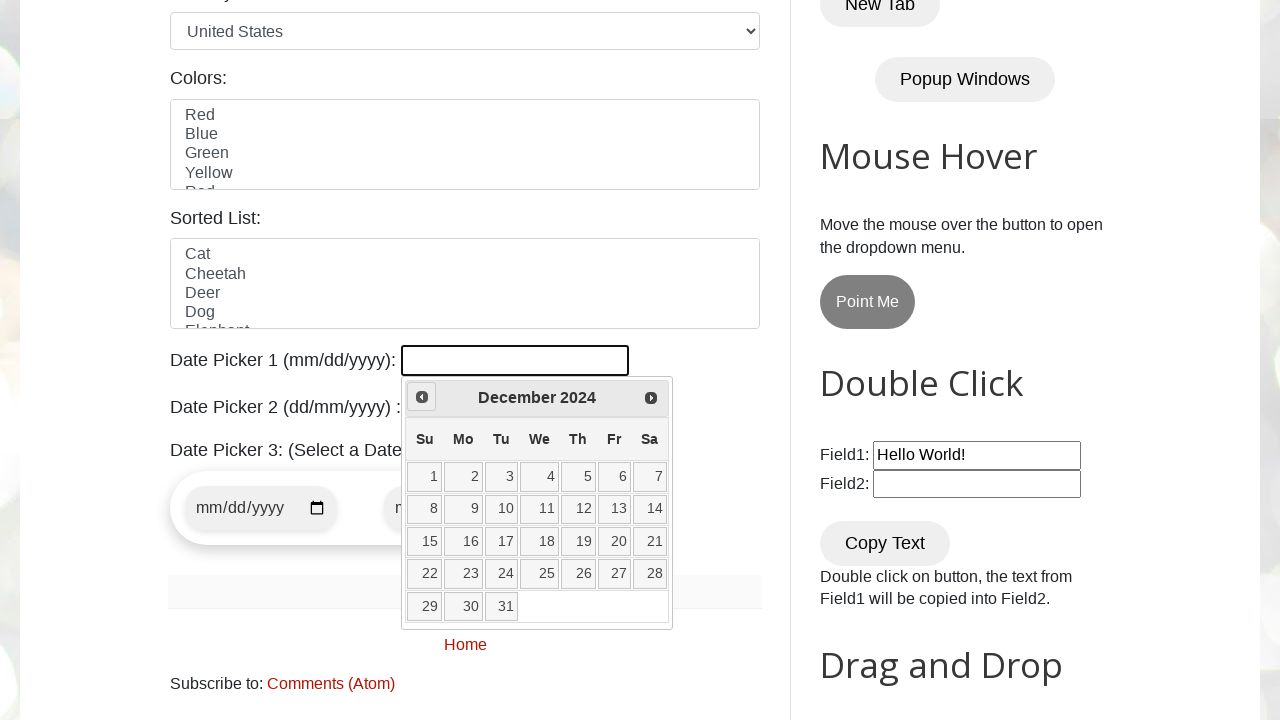

Clicked Prev button to navigate backwards (currently at December 2024) at (422, 397) on xpath=//span[text()='Prev']
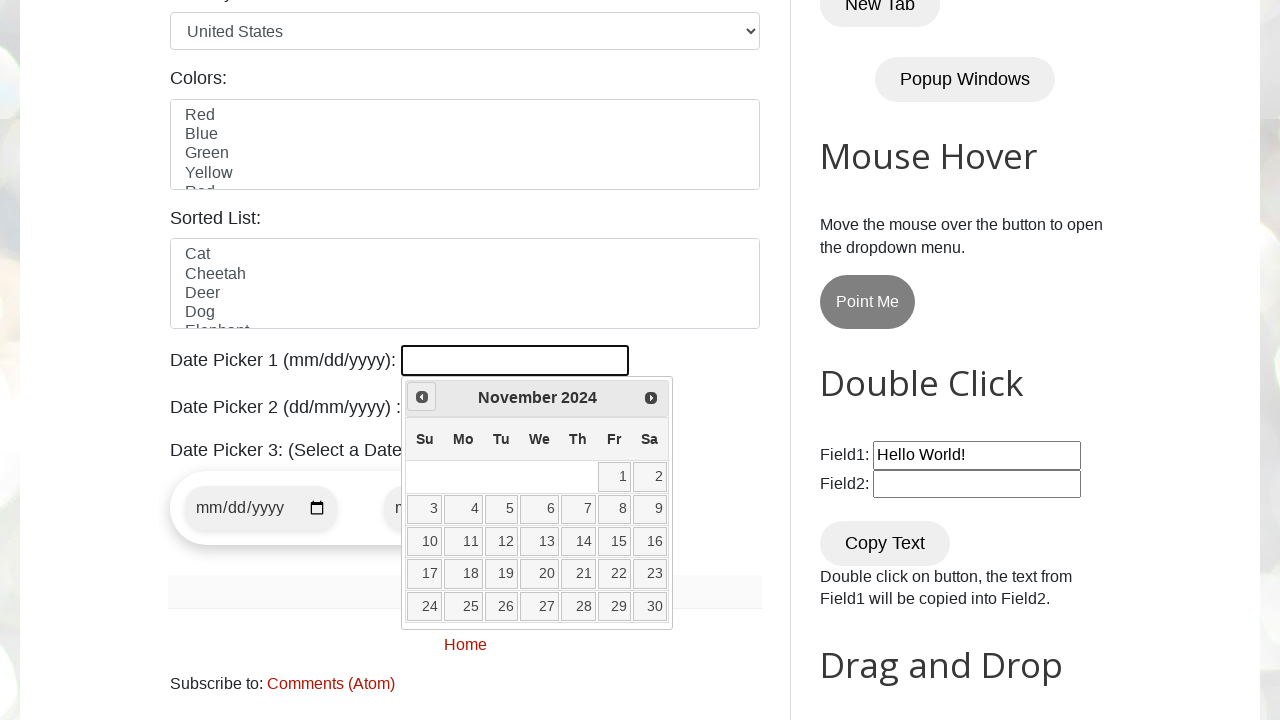

Waited 100ms for calendar update
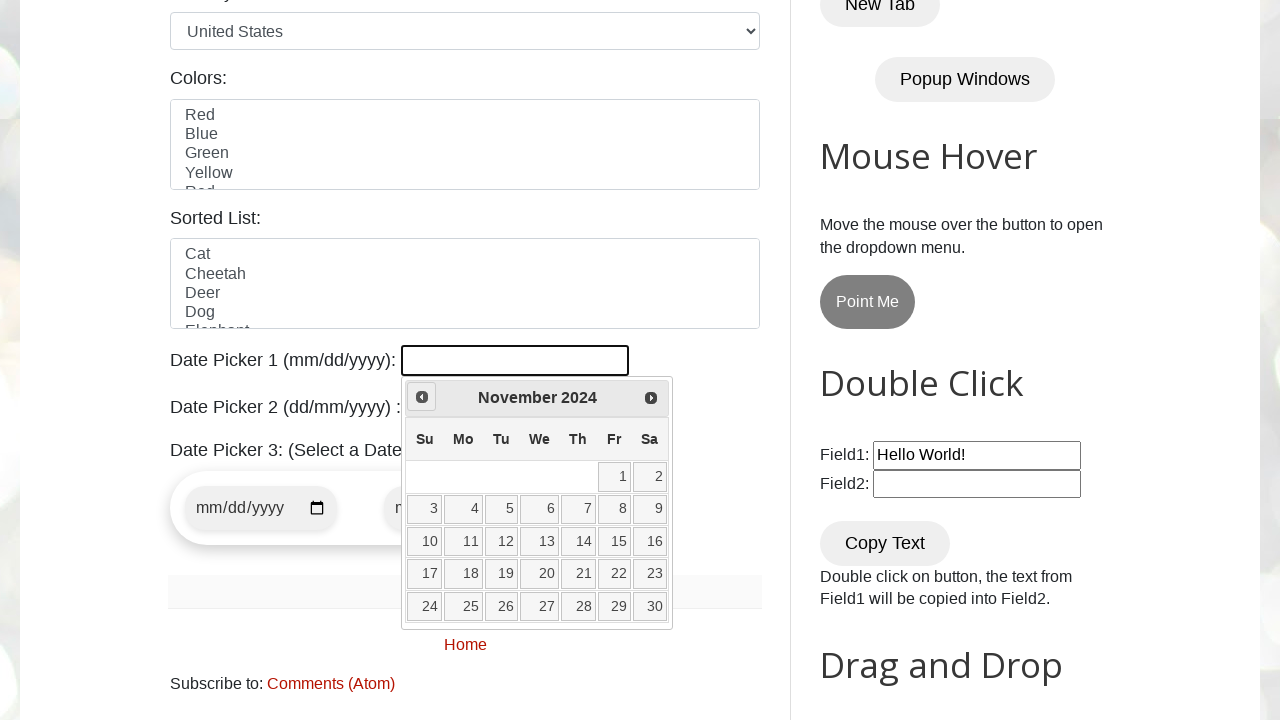

Clicked Prev button to navigate backwards (currently at November 2024) at (422, 397) on xpath=//span[text()='Prev']
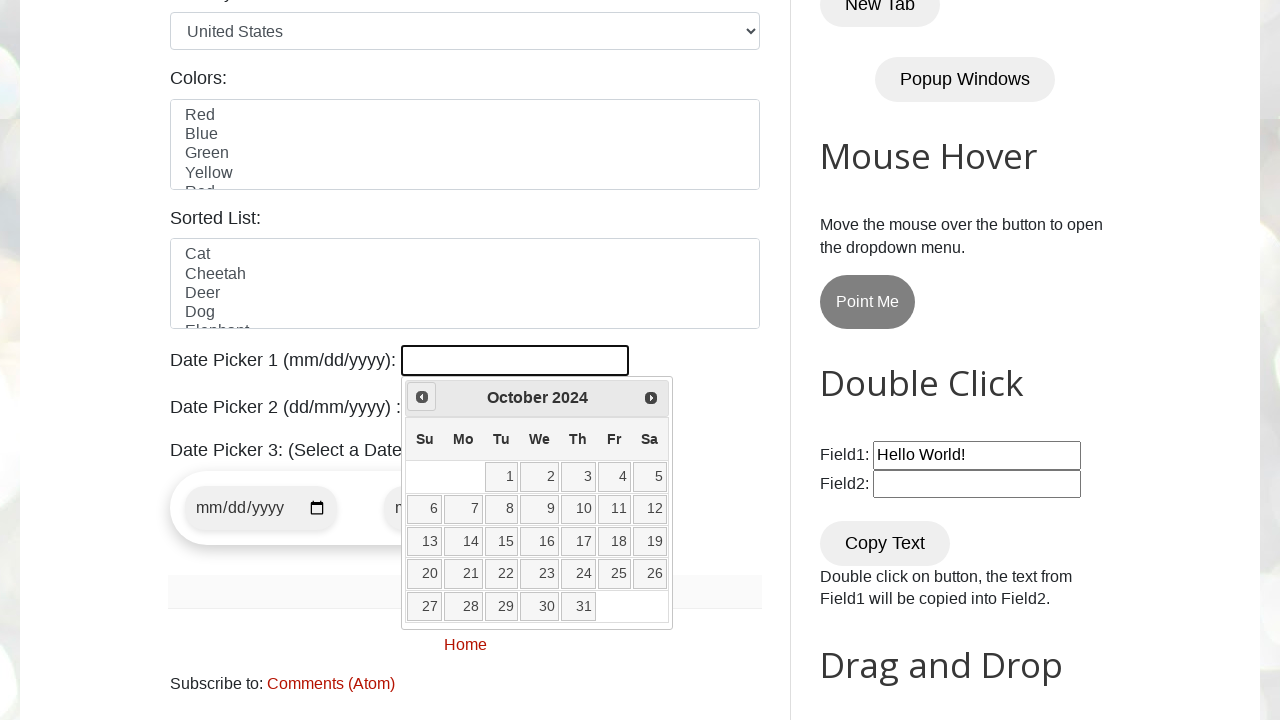

Waited 100ms for calendar update
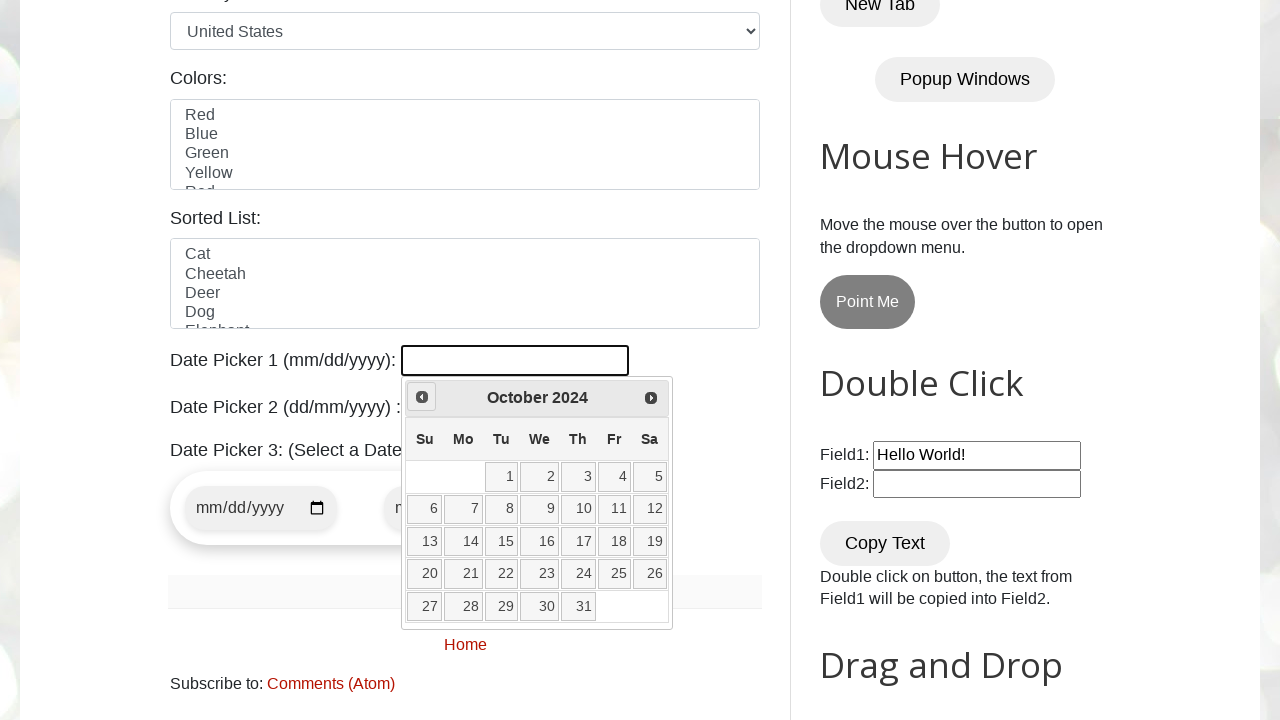

Clicked Prev button to navigate backwards (currently at October 2024) at (422, 397) on xpath=//span[text()='Prev']
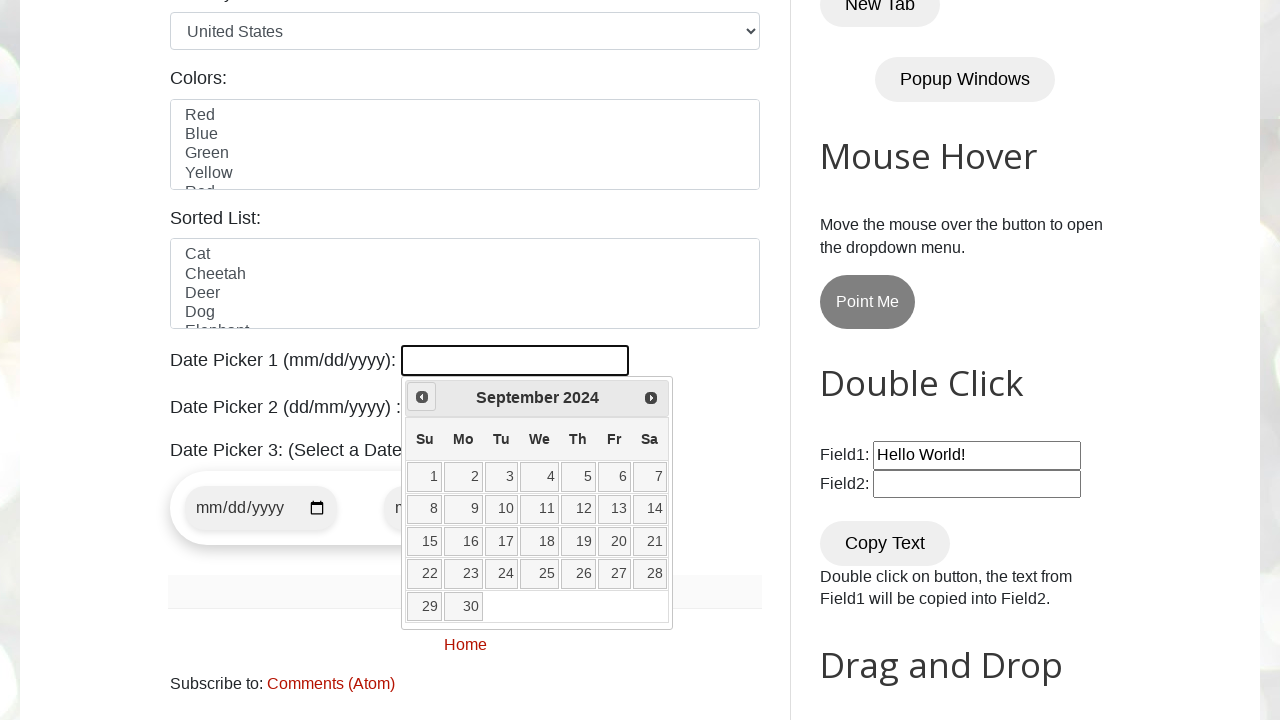

Waited 100ms for calendar update
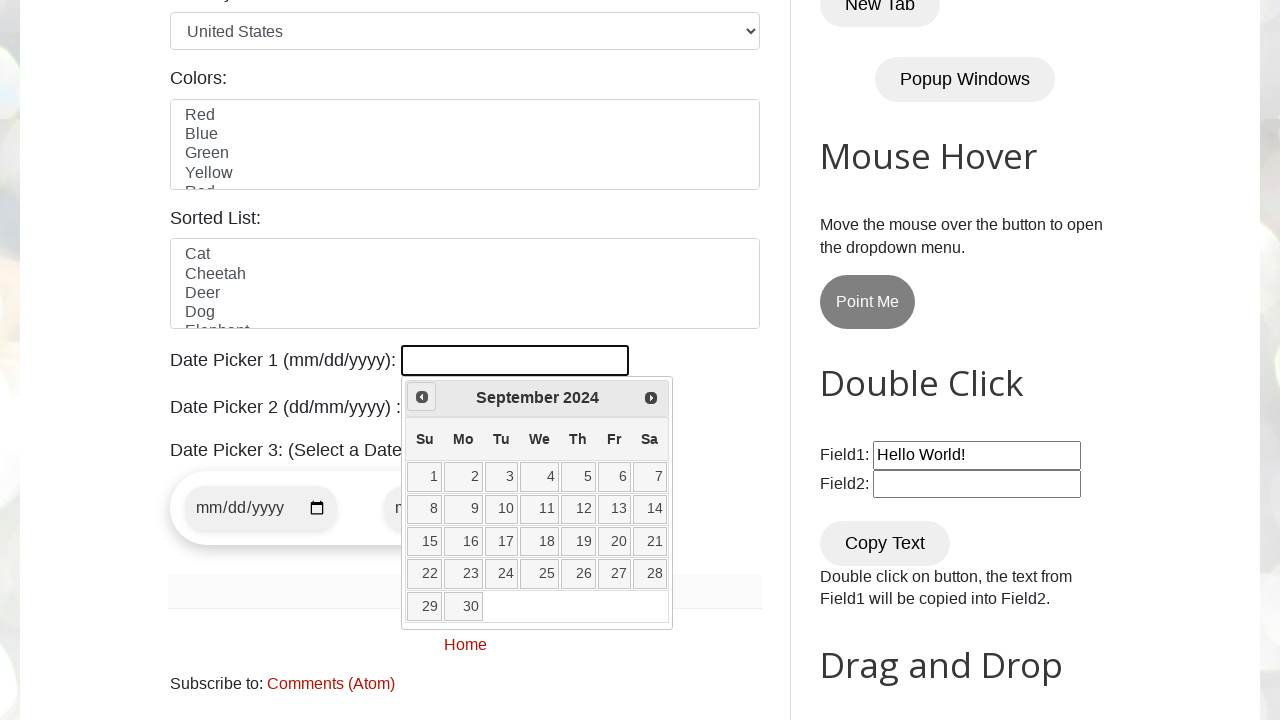

Clicked Prev button to navigate backwards (currently at September 2024) at (422, 397) on xpath=//span[text()='Prev']
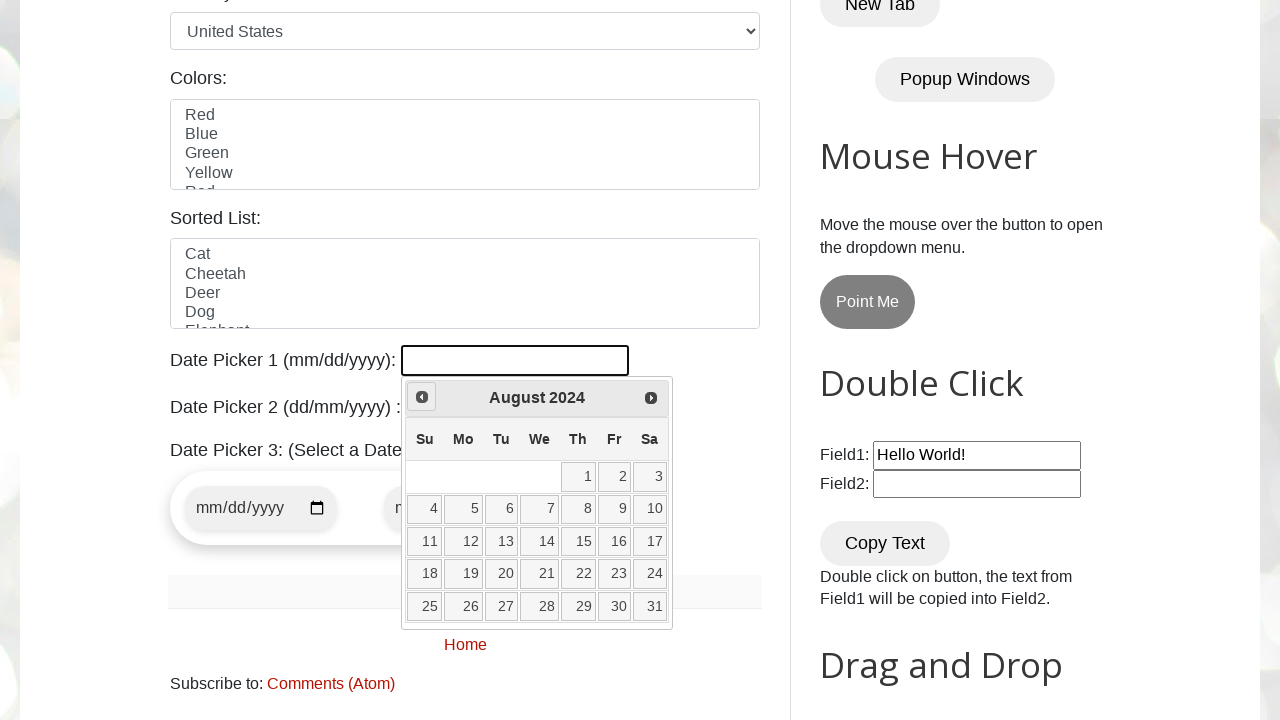

Waited 100ms for calendar update
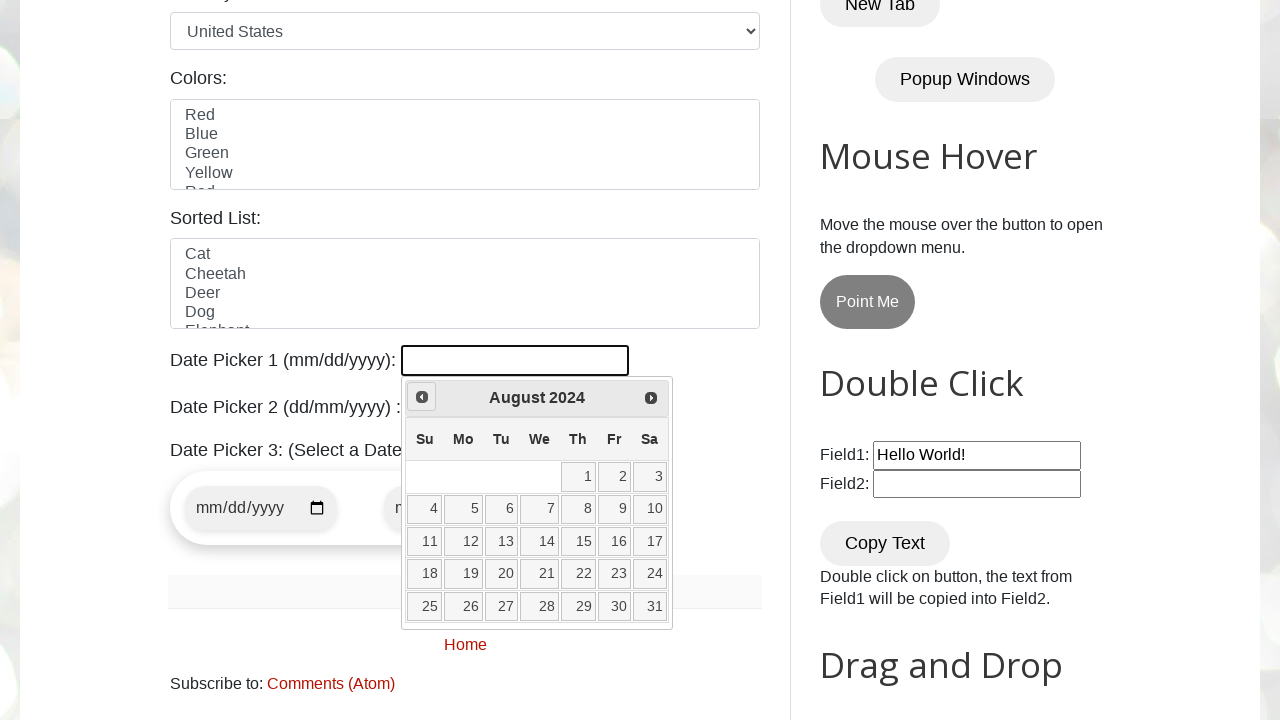

Clicked Prev button to navigate backwards (currently at August 2024) at (422, 397) on xpath=//span[text()='Prev']
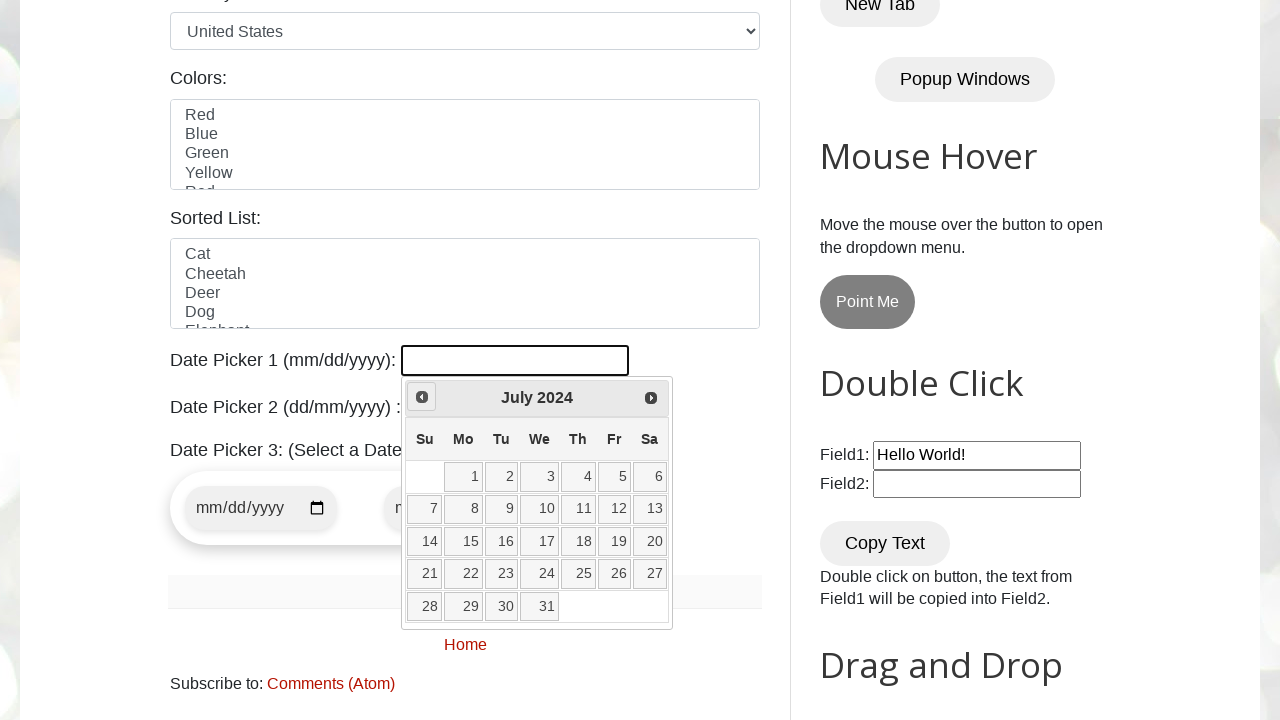

Waited 100ms for calendar update
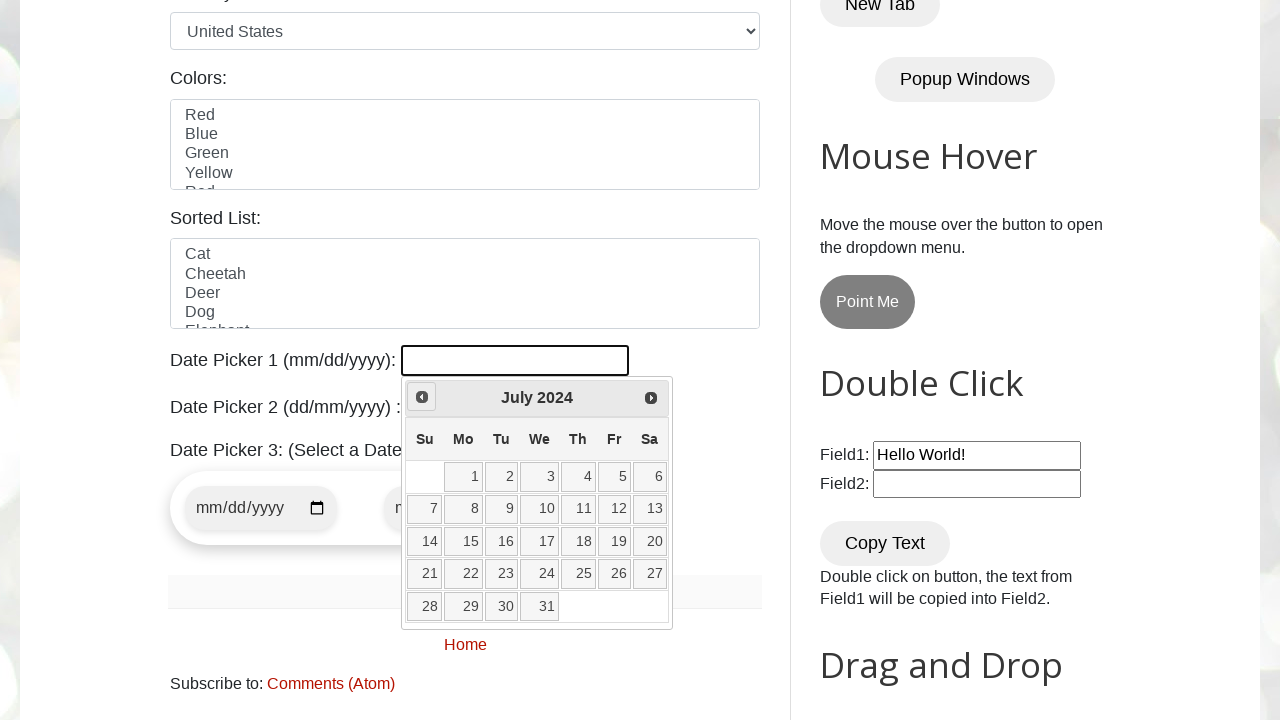

Clicked Prev button to navigate backwards (currently at July 2024) at (422, 397) on xpath=//span[text()='Prev']
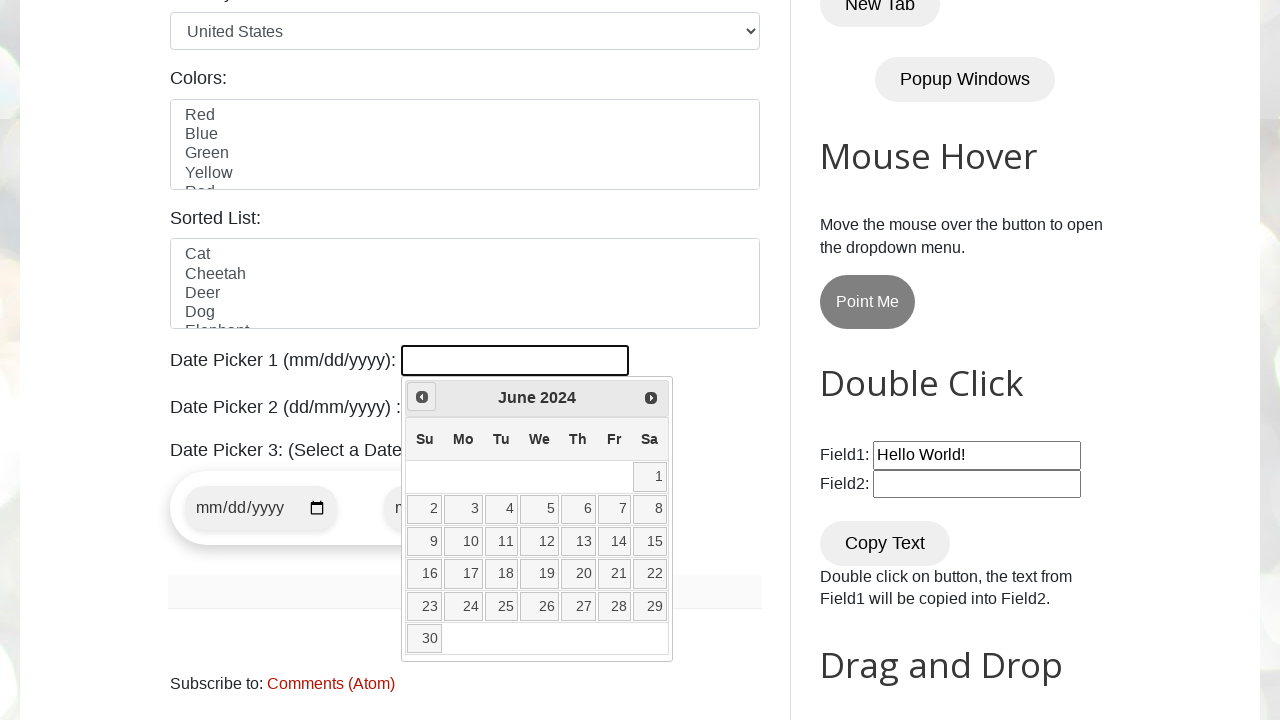

Waited 100ms for calendar update
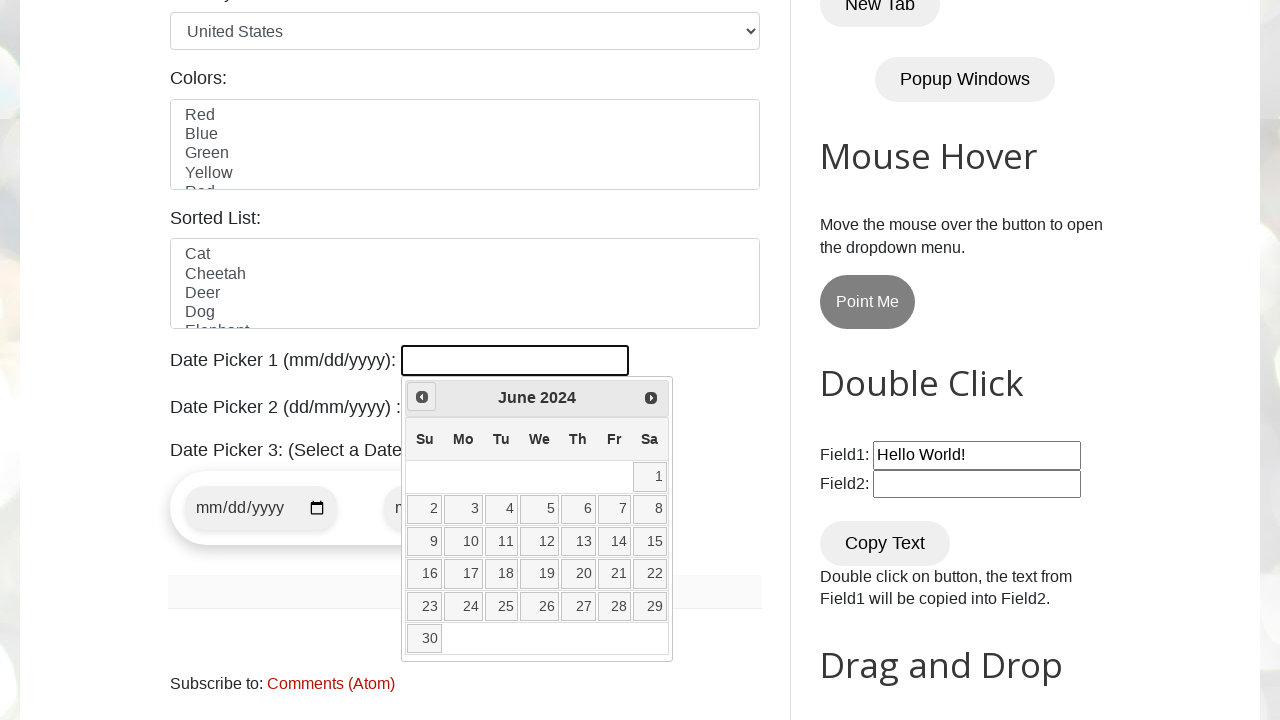

Clicked Prev button to navigate backwards (currently at June 2024) at (422, 397) on xpath=//span[text()='Prev']
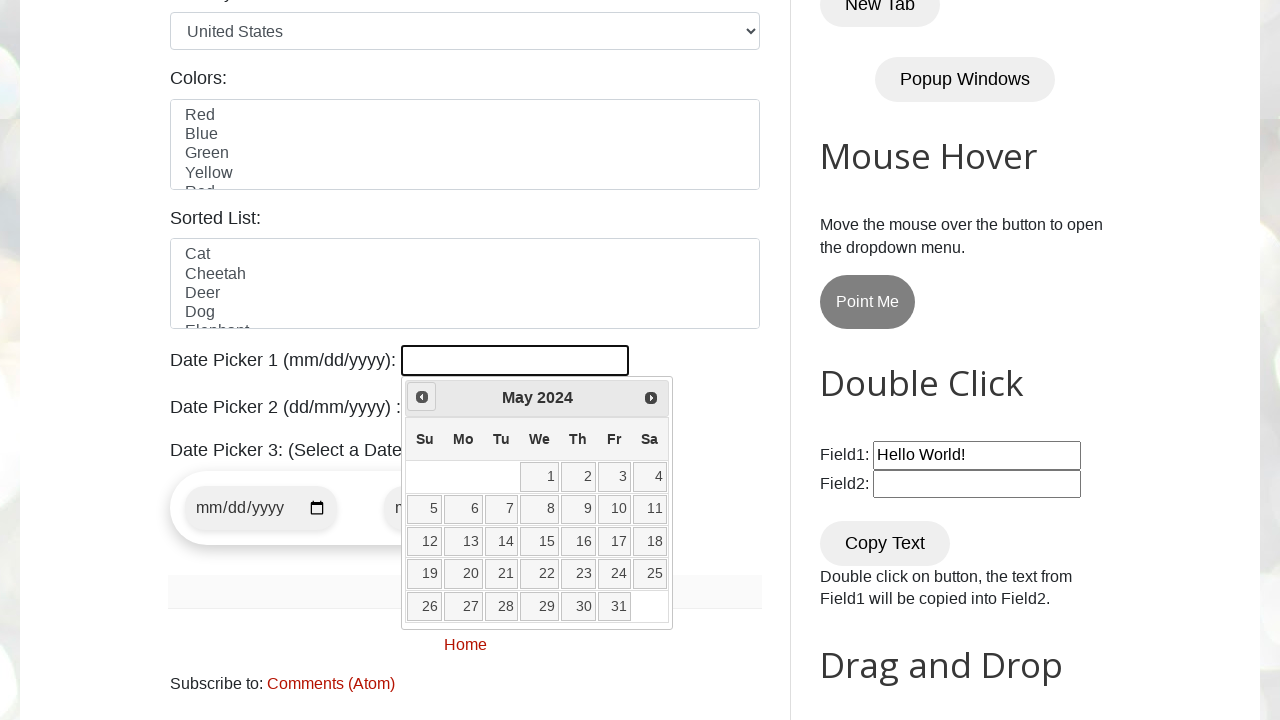

Waited 100ms for calendar update
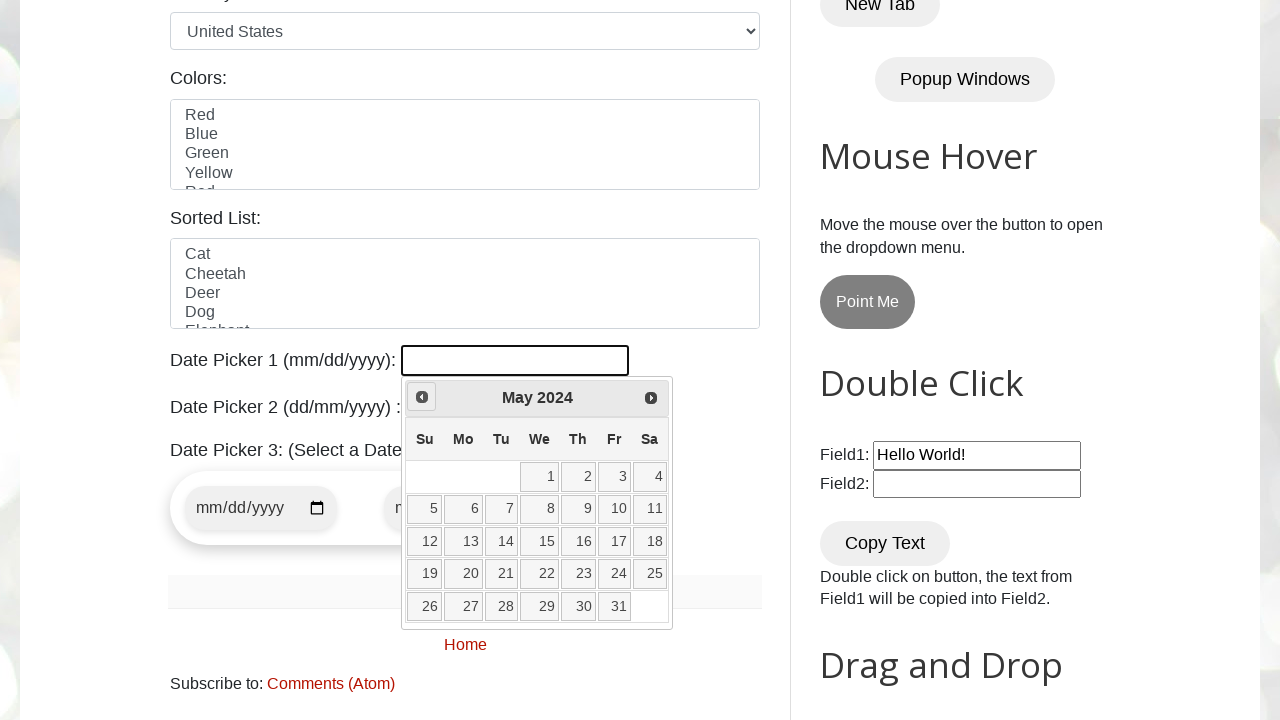

Clicked Prev button to navigate backwards (currently at May 2024) at (422, 397) on xpath=//span[text()='Prev']
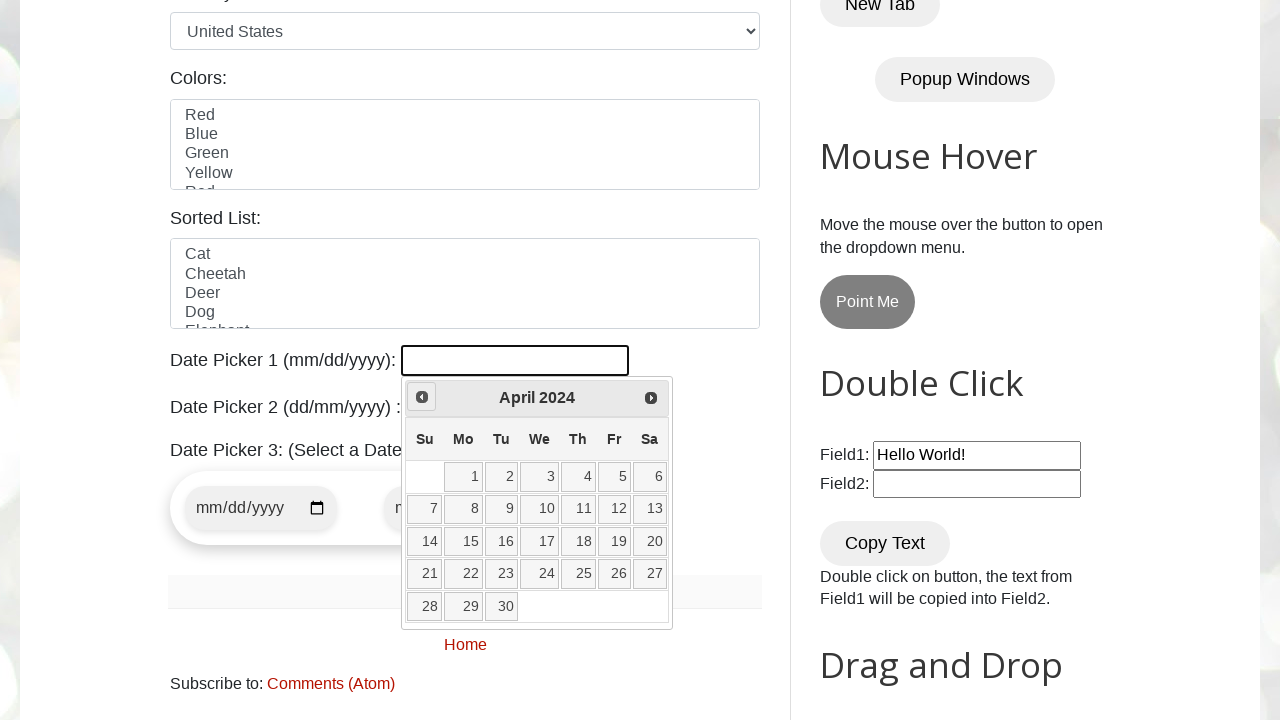

Waited 100ms for calendar update
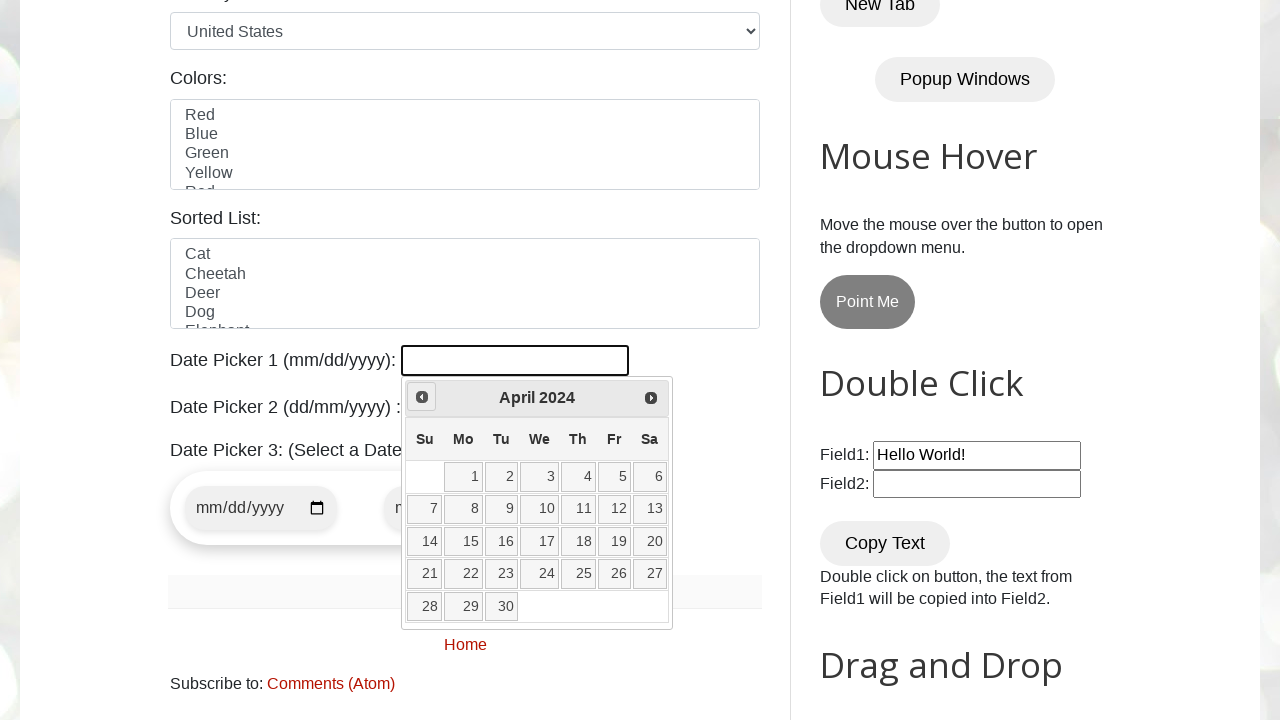

Clicked Prev button to navigate backwards (currently at April 2024) at (422, 397) on xpath=//span[text()='Prev']
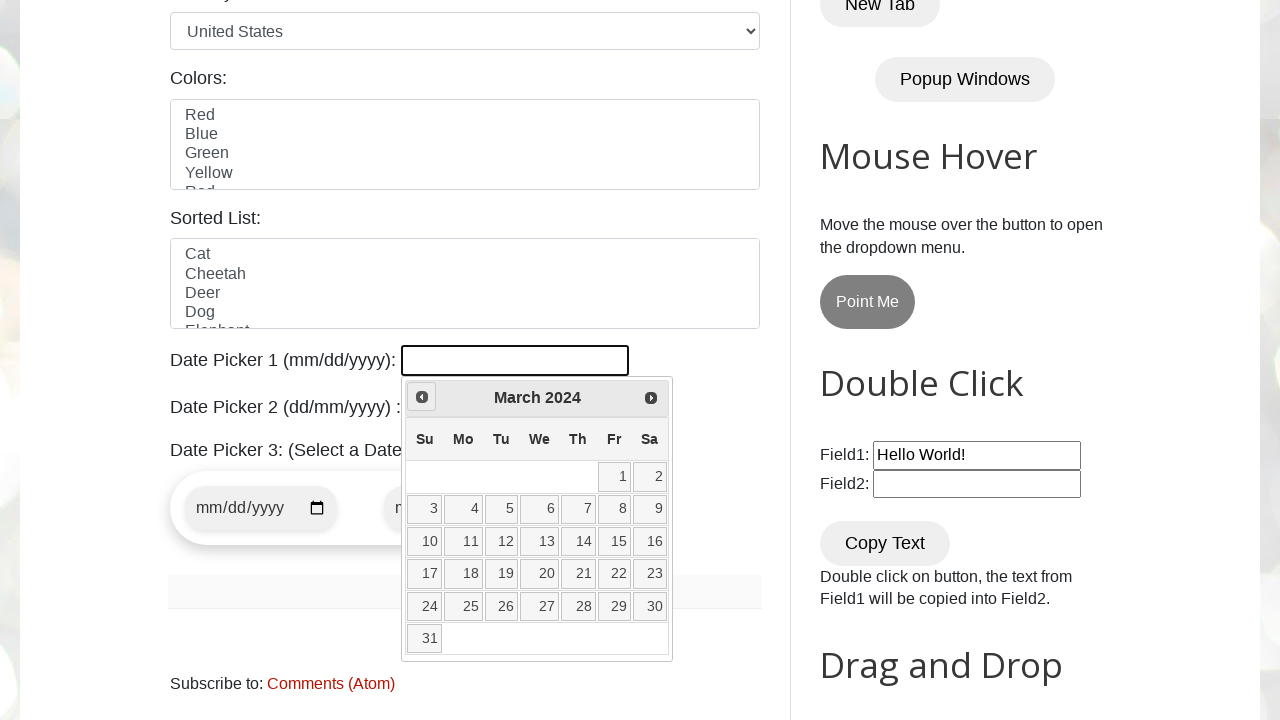

Waited 100ms for calendar update
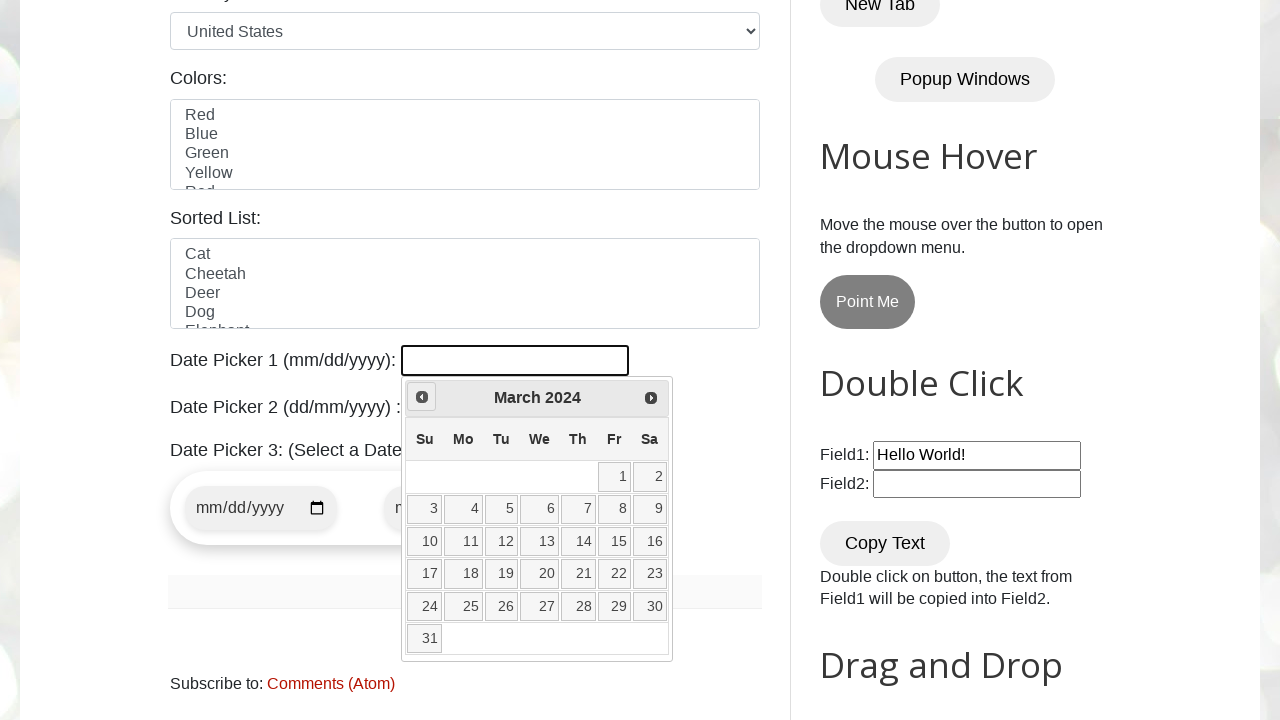

Clicked Prev button to navigate backwards (currently at March 2024) at (422, 397) on xpath=//span[text()='Prev']
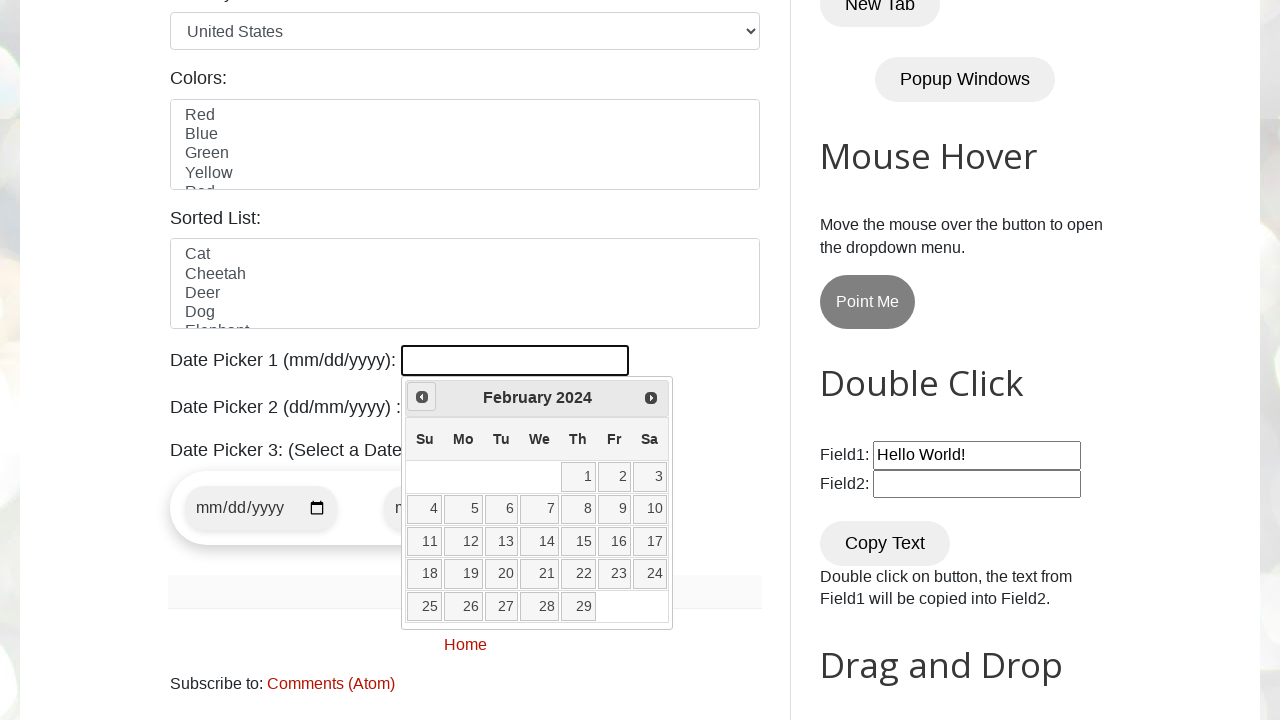

Waited 100ms for calendar update
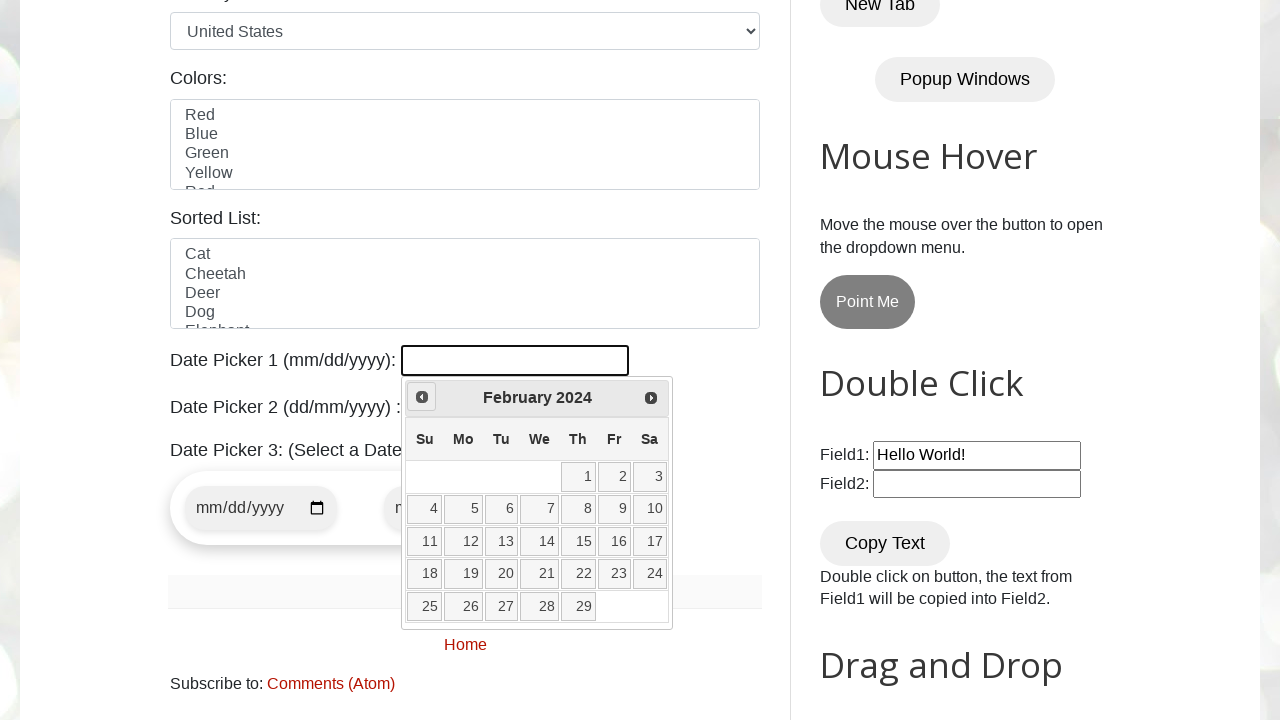

Clicked Prev button to navigate backwards (currently at February 2024) at (422, 397) on xpath=//span[text()='Prev']
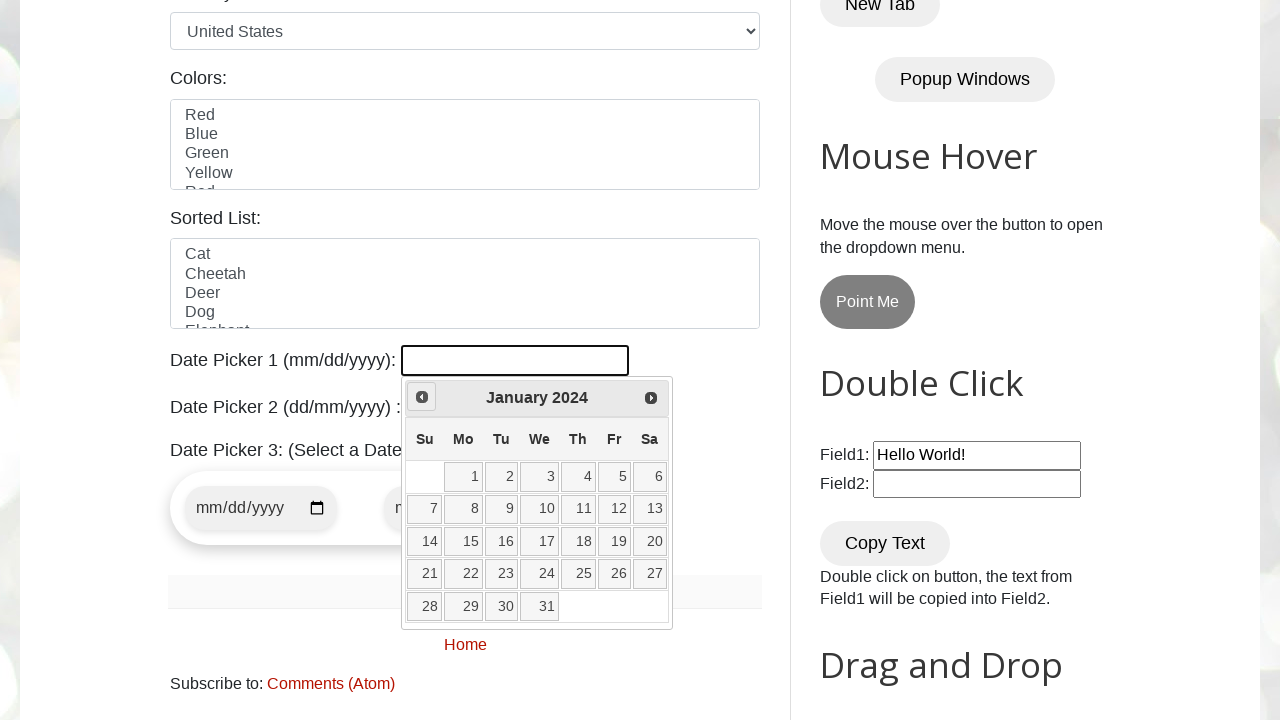

Waited 100ms for calendar update
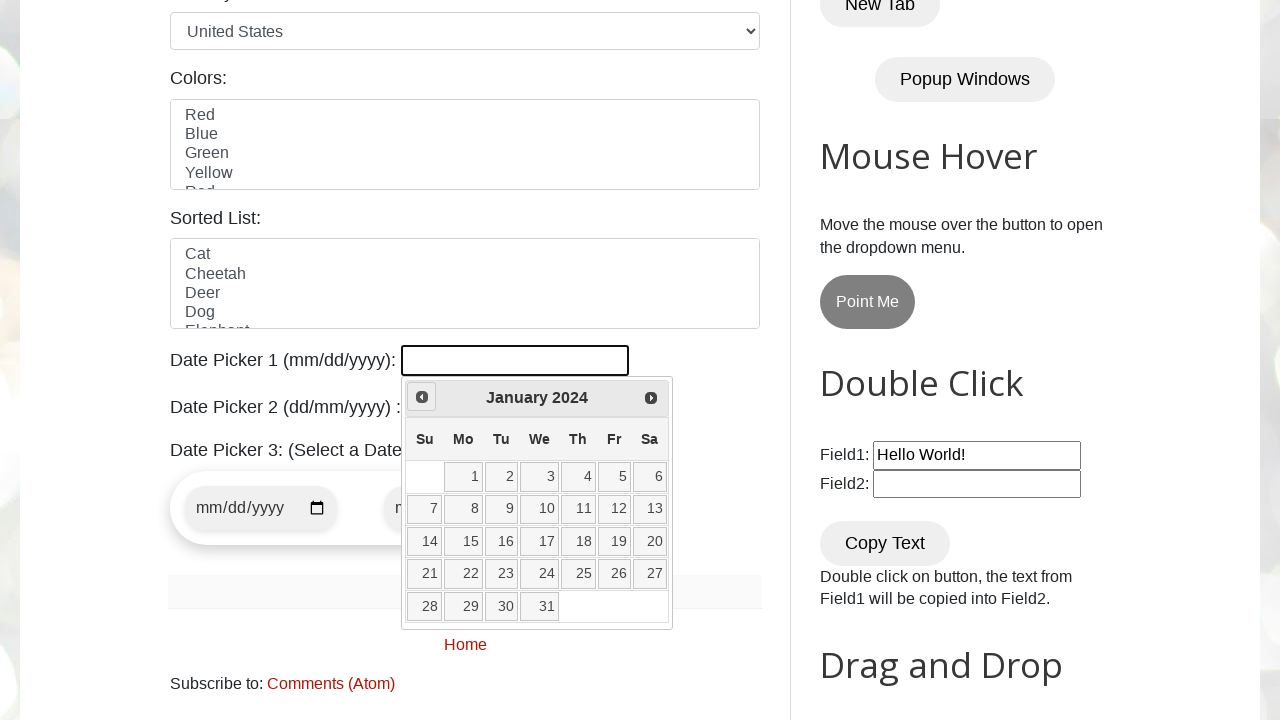

Clicked Prev button to navigate backwards (currently at January 2024) at (422, 397) on xpath=//span[text()='Prev']
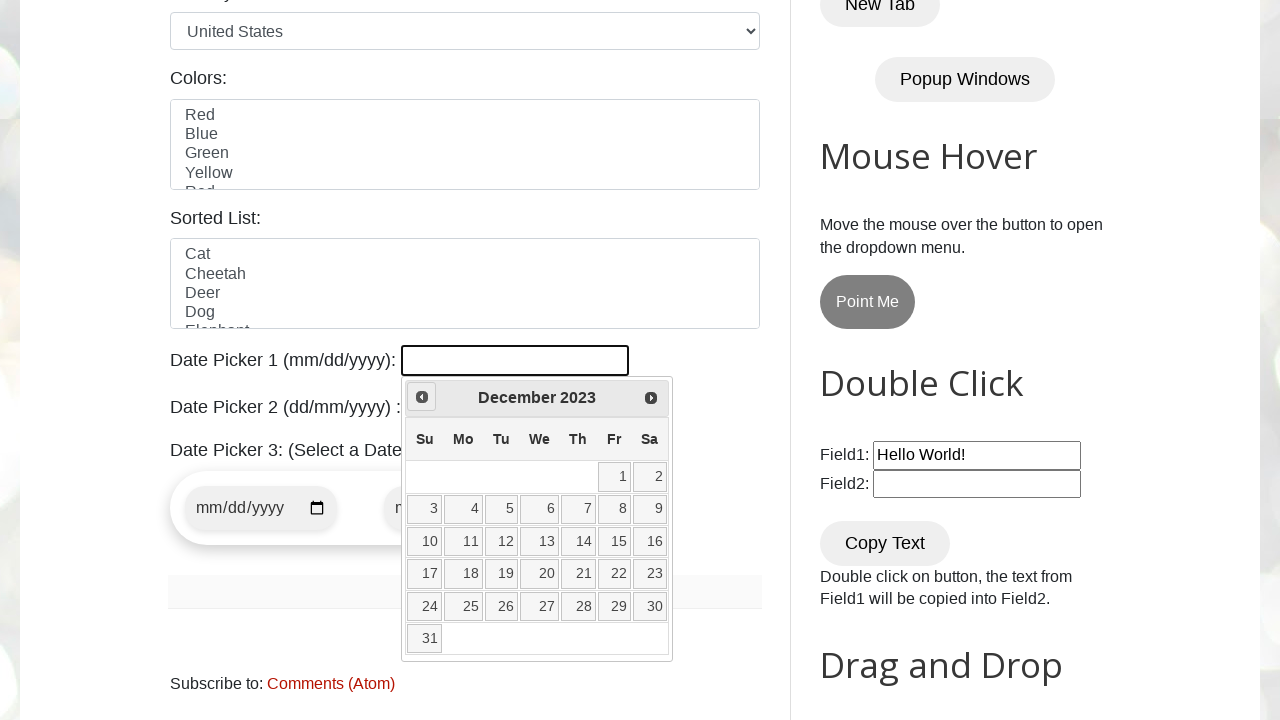

Waited 100ms for calendar update
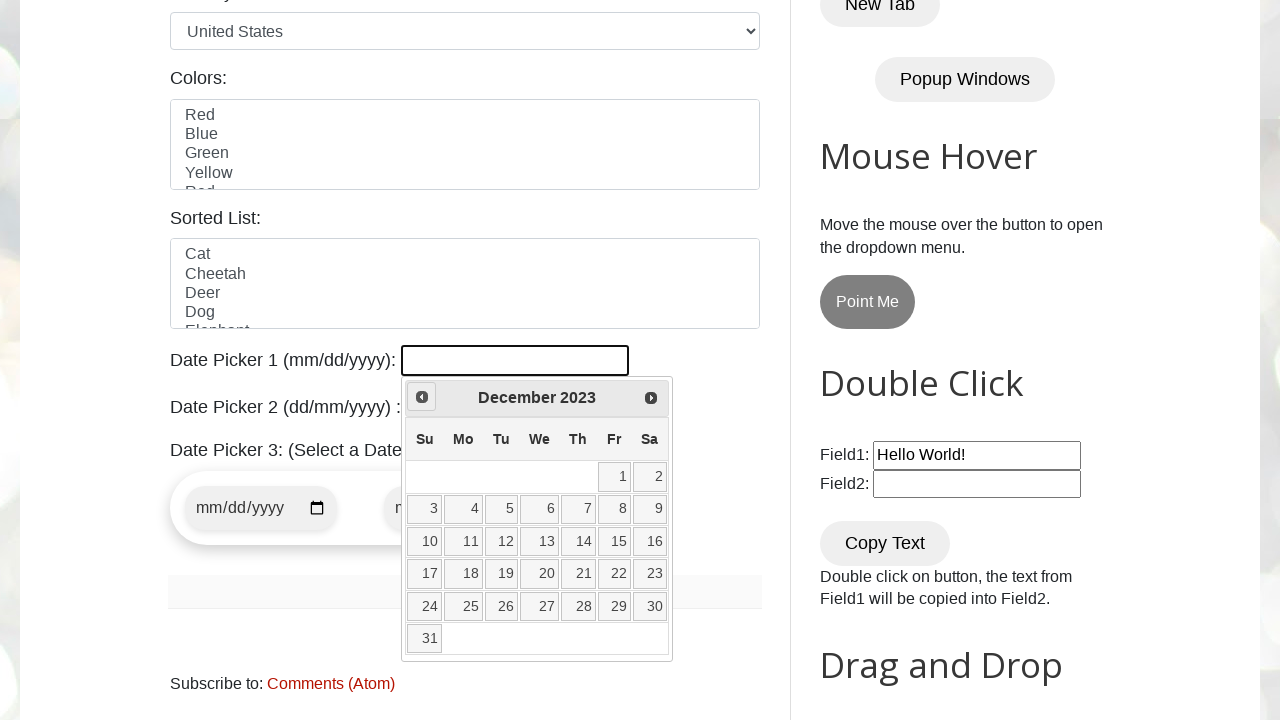

Clicked Prev button to navigate backwards (currently at December 2023) at (422, 397) on xpath=//span[text()='Prev']
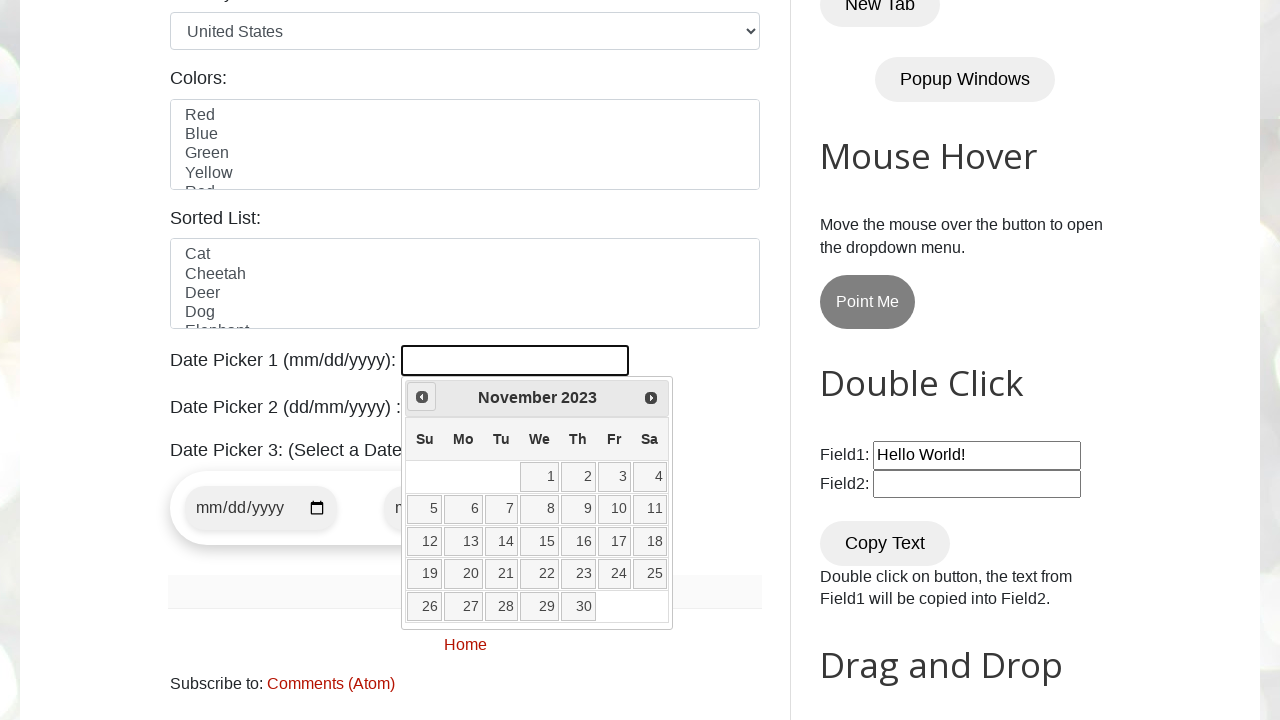

Waited 100ms for calendar update
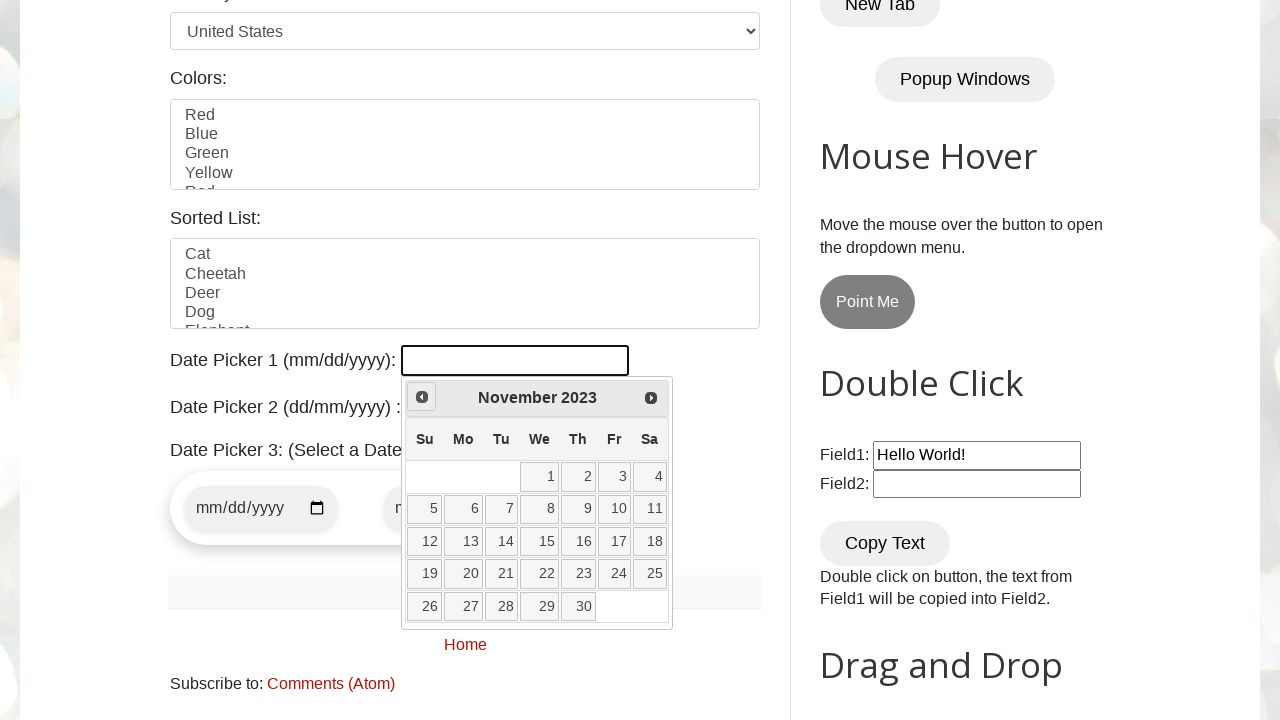

Clicked Prev button to navigate backwards (currently at November 2023) at (422, 397) on xpath=//span[text()='Prev']
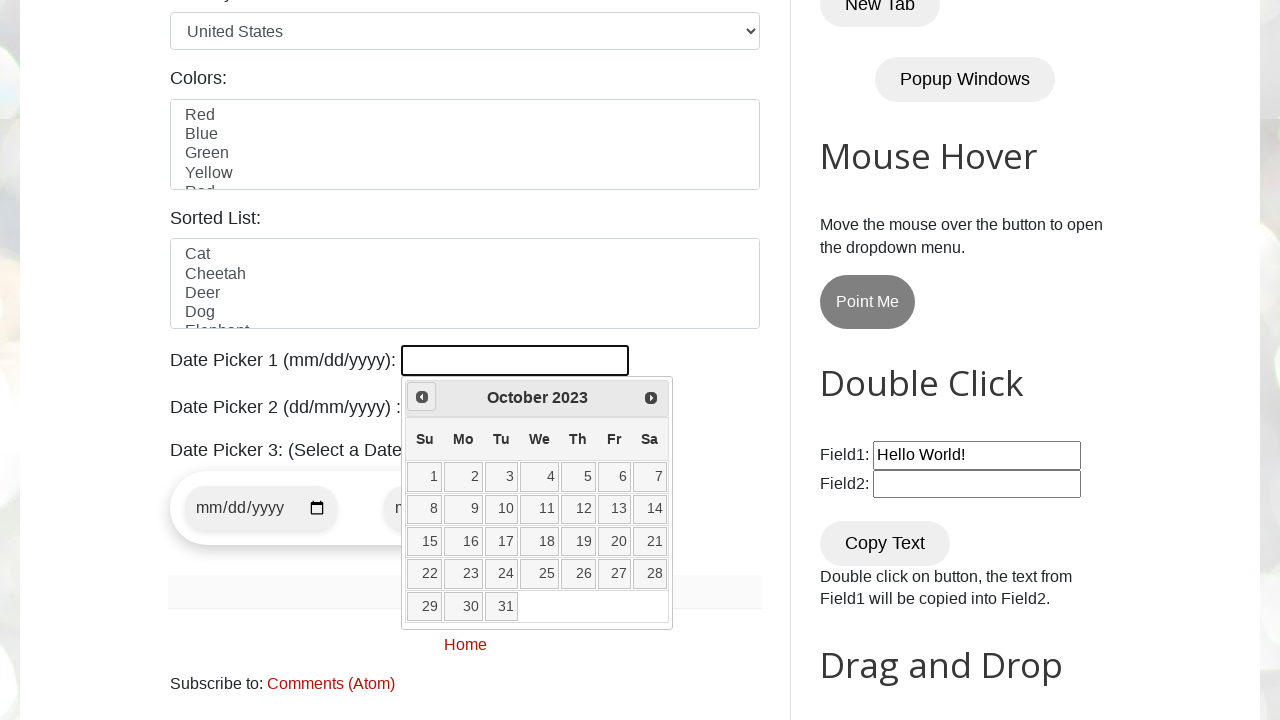

Waited 100ms for calendar update
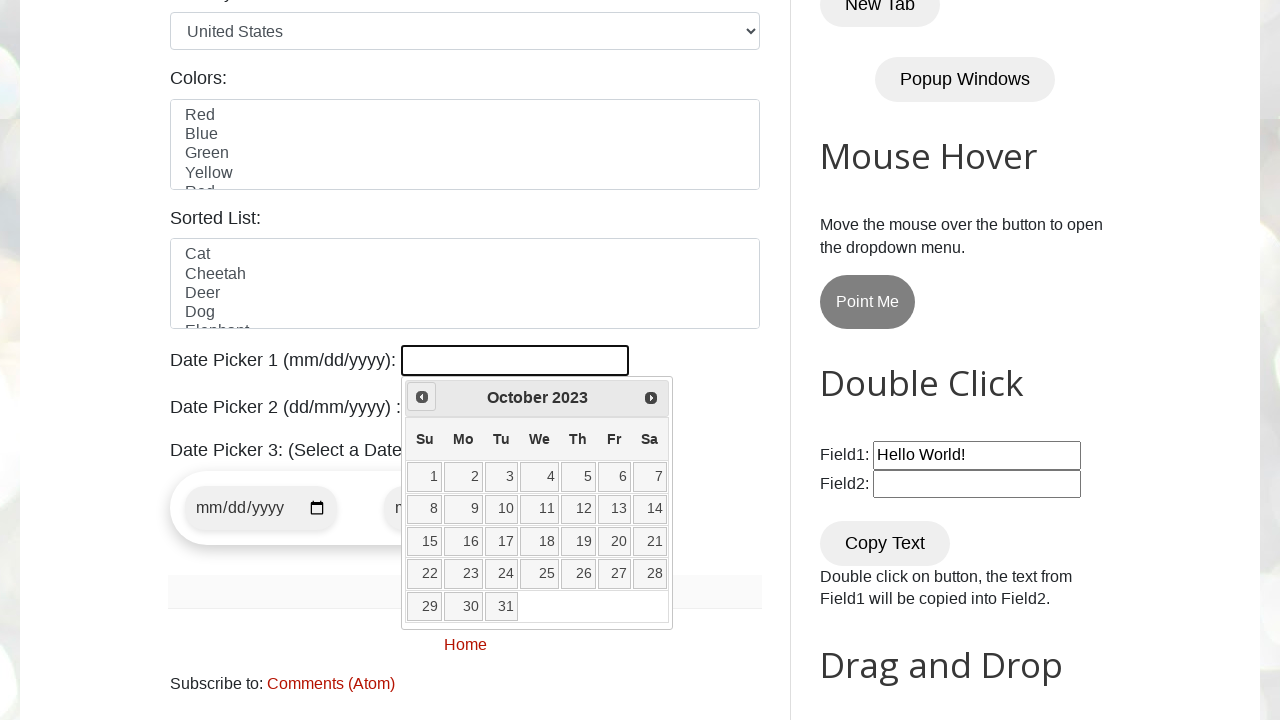

Clicked Prev button to navigate backwards (currently at October 2023) at (422, 397) on xpath=//span[text()='Prev']
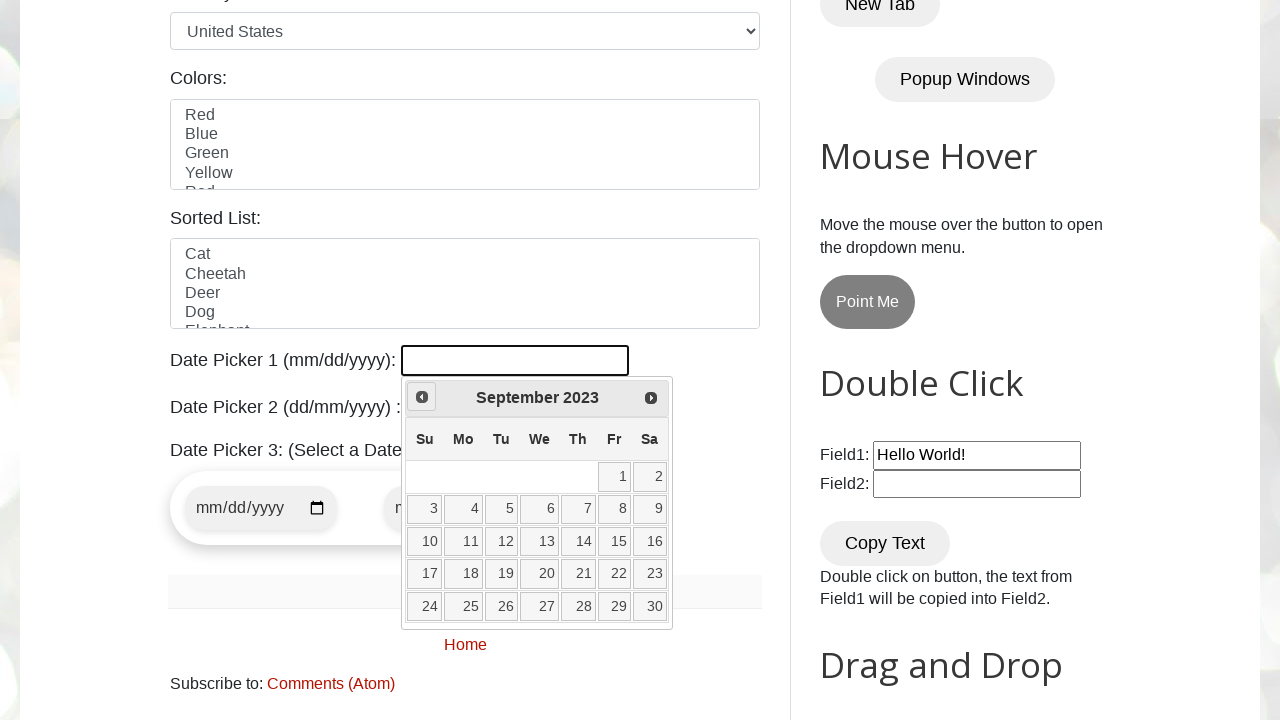

Waited 100ms for calendar update
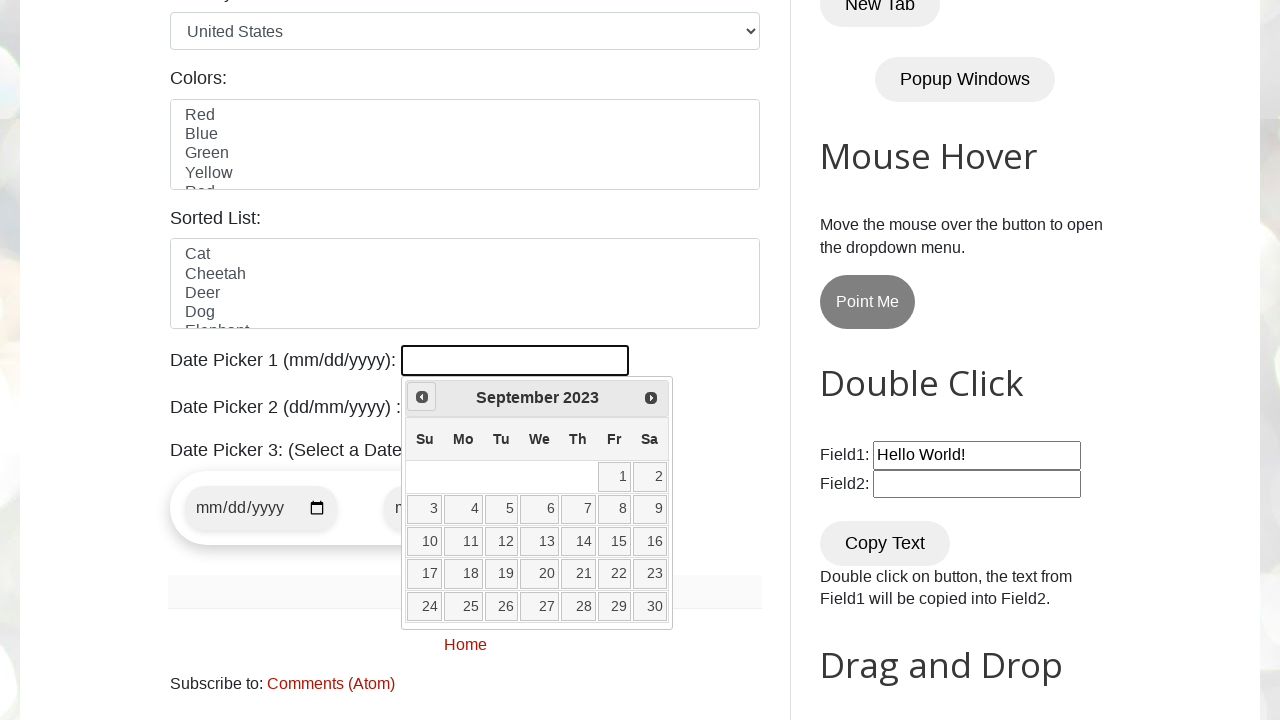

Clicked Prev button to navigate backwards (currently at September 2023) at (422, 397) on xpath=//span[text()='Prev']
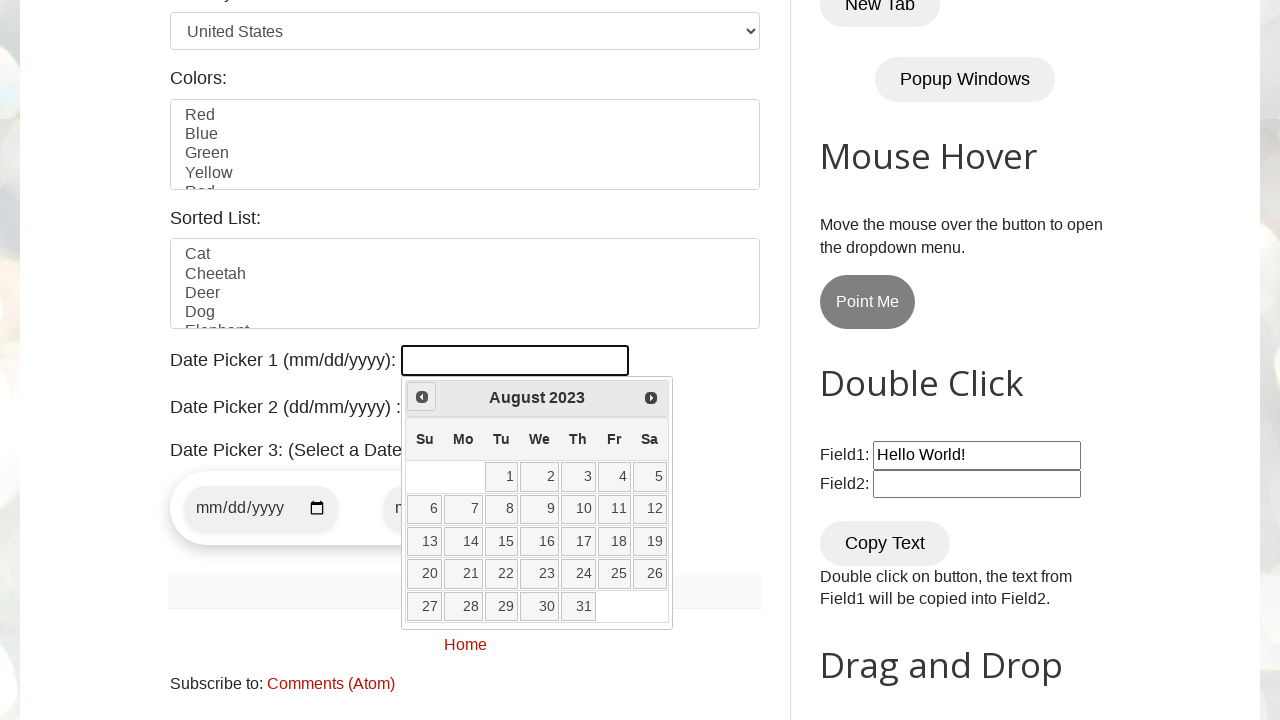

Waited 100ms for calendar update
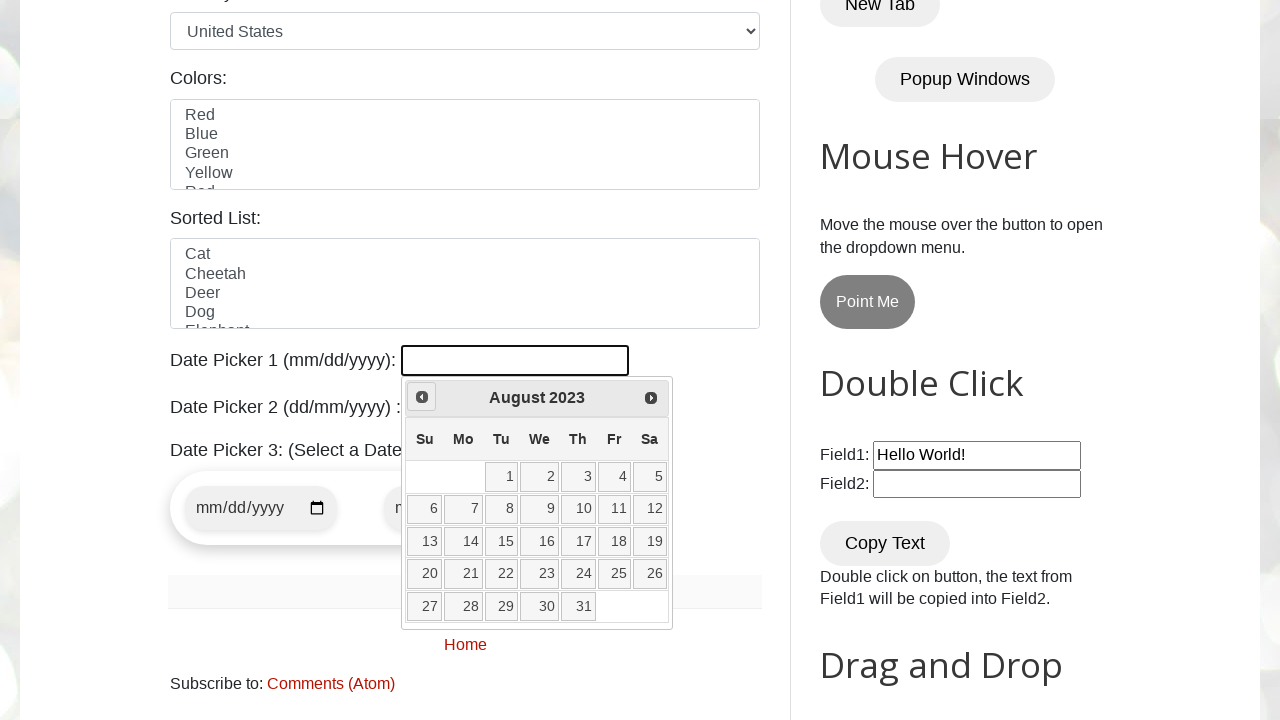

Clicked Prev button to navigate backwards (currently at August 2023) at (422, 397) on xpath=//span[text()='Prev']
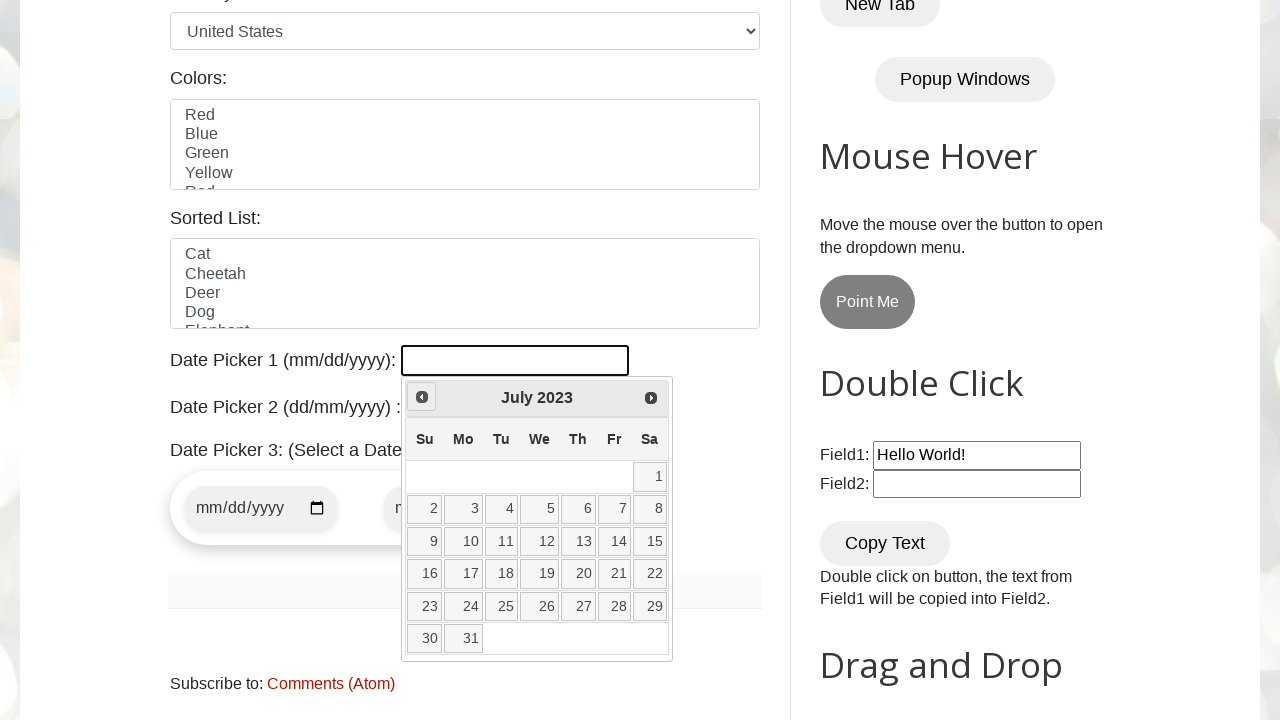

Waited 100ms for calendar update
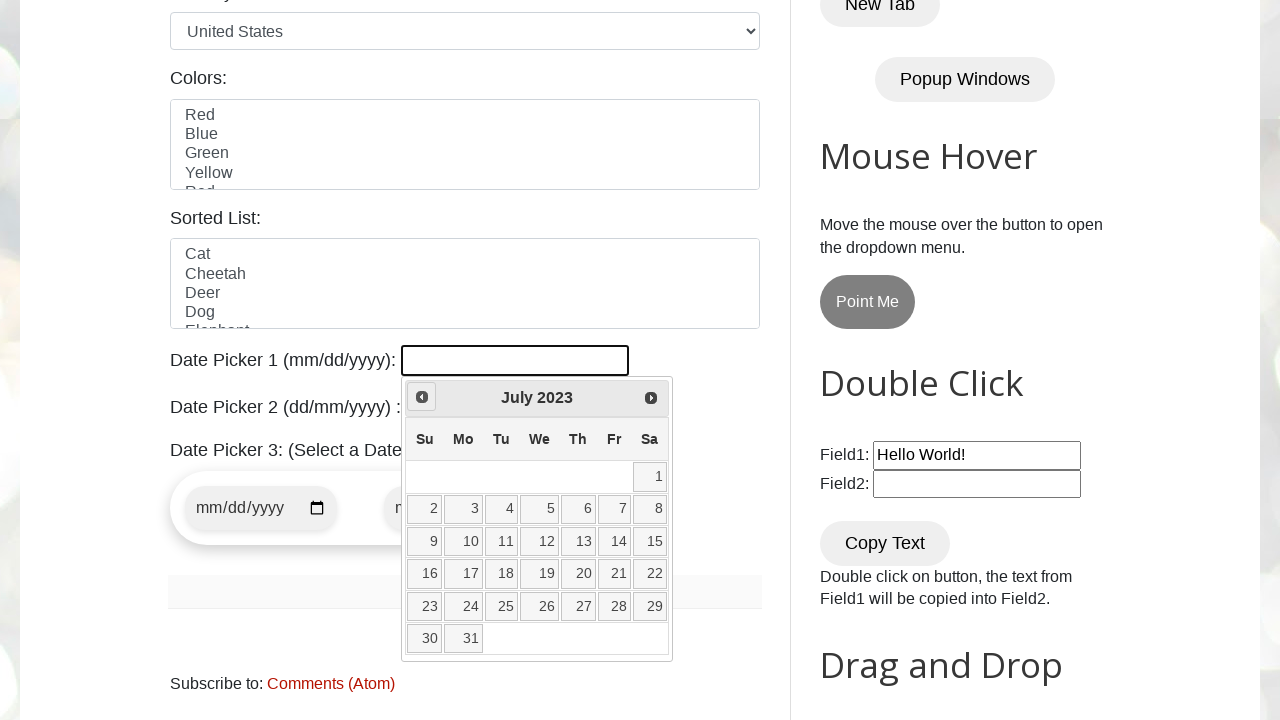

Clicked Prev button to navigate backwards (currently at July 2023) at (422, 397) on xpath=//span[text()='Prev']
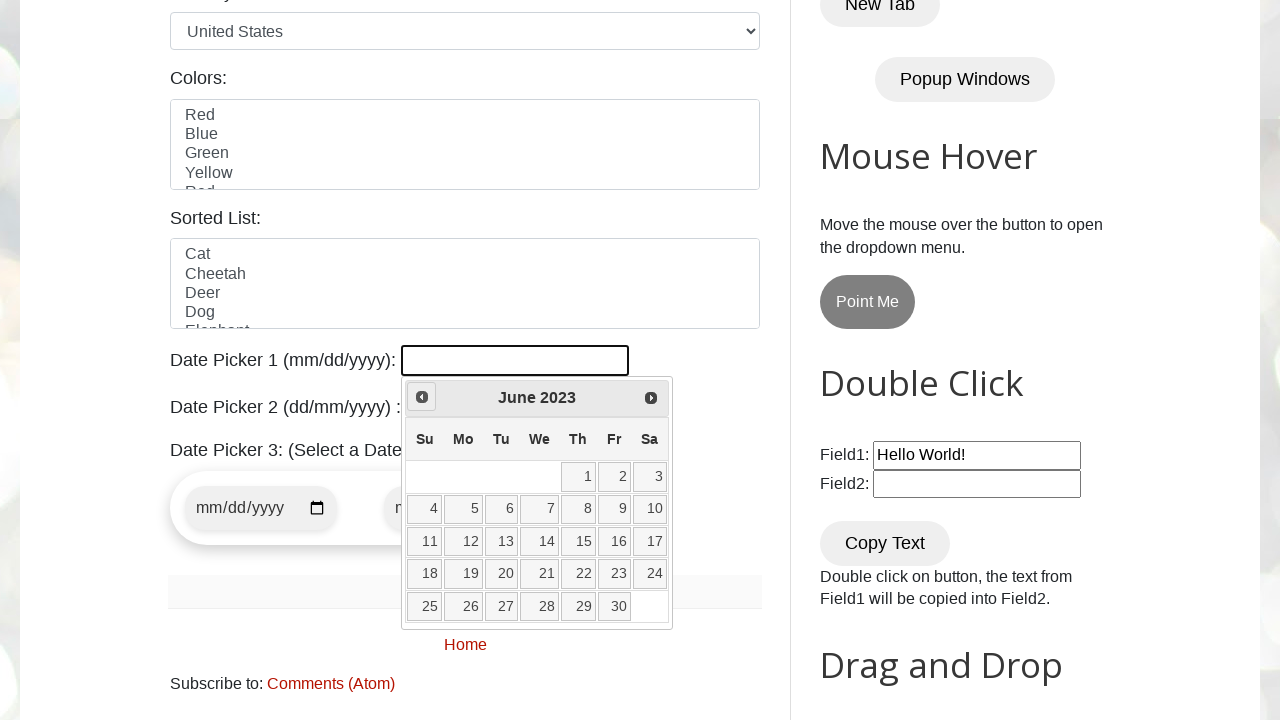

Waited 100ms for calendar update
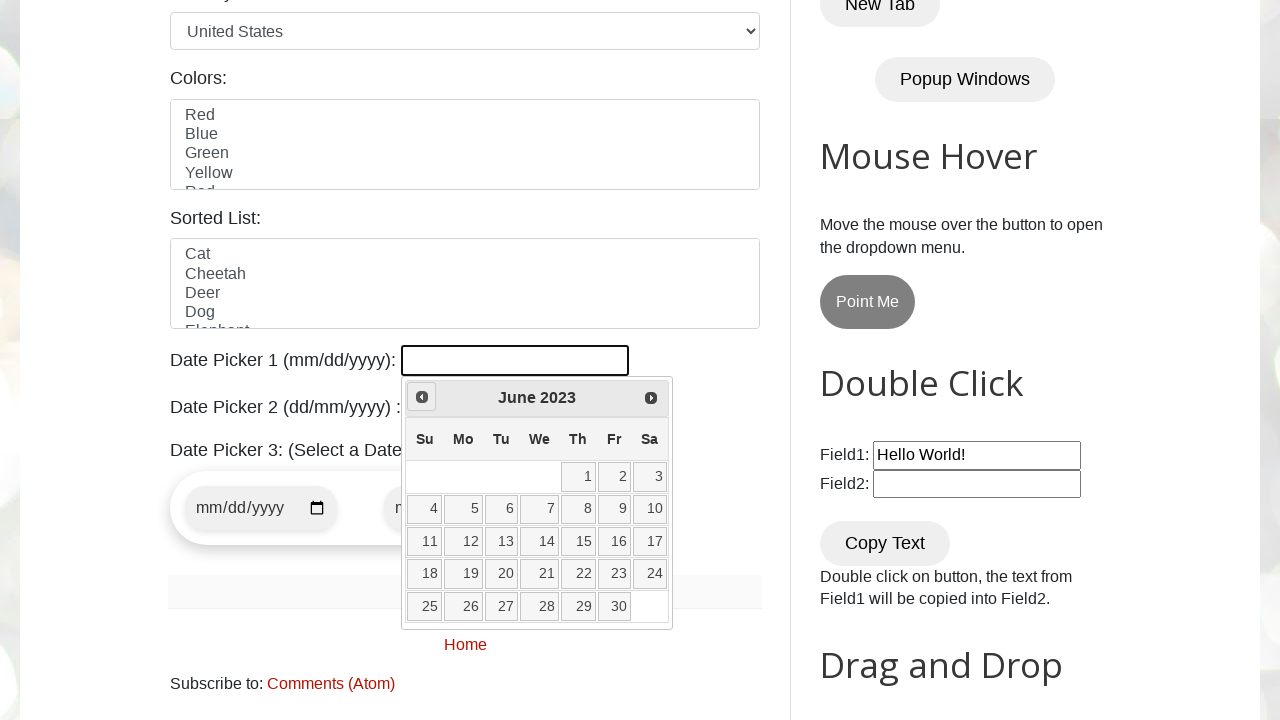

Clicked Prev button to navigate backwards (currently at June 2023) at (422, 397) on xpath=//span[text()='Prev']
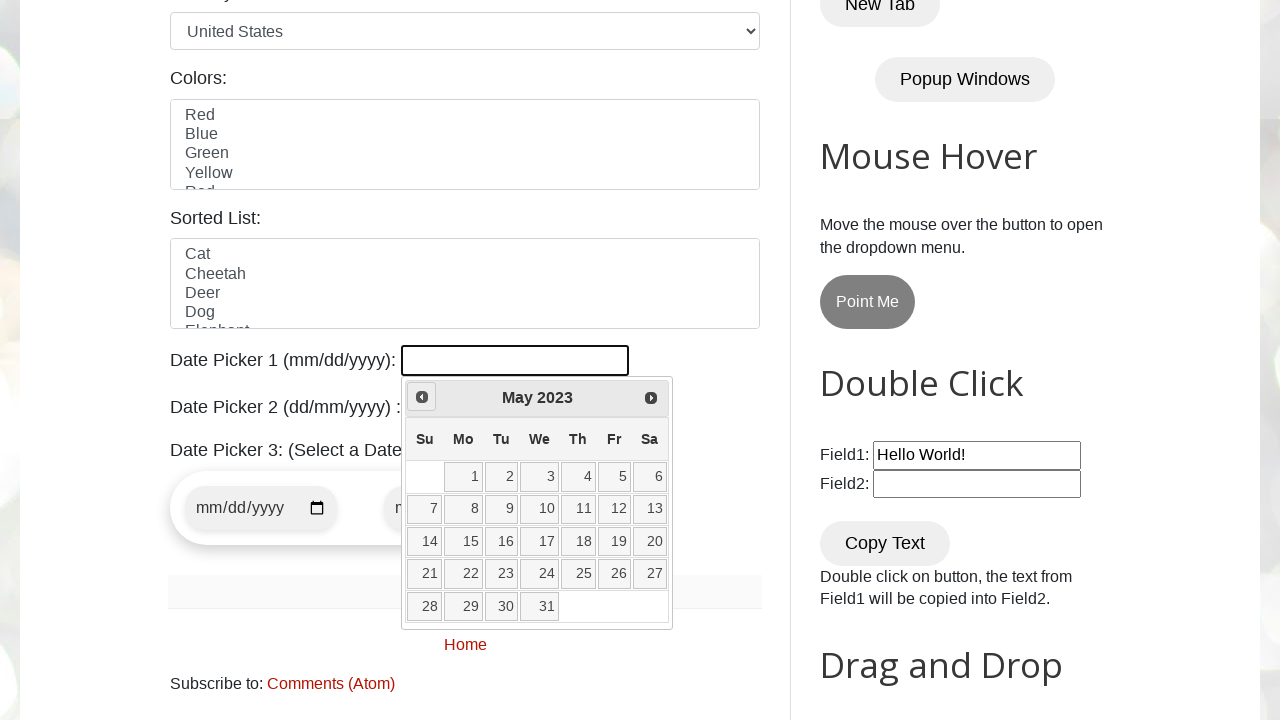

Waited 100ms for calendar update
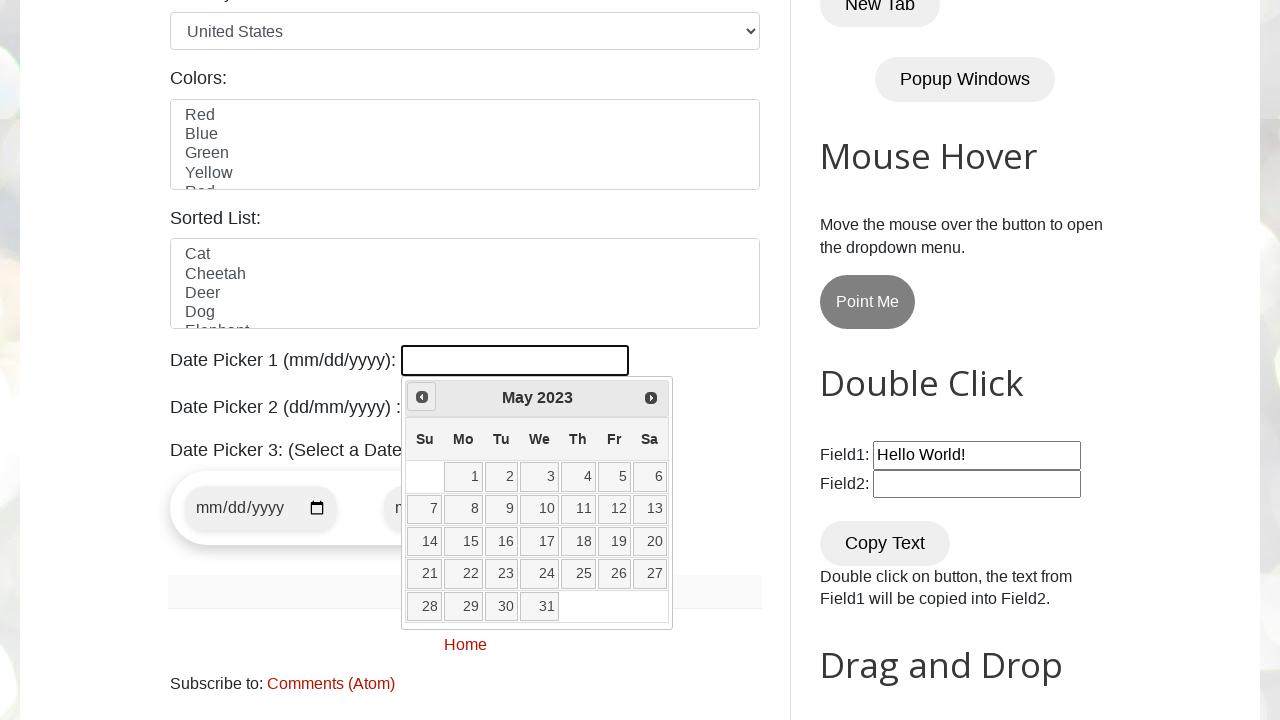

Clicked Prev button to navigate backwards (currently at May 2023) at (422, 397) on xpath=//span[text()='Prev']
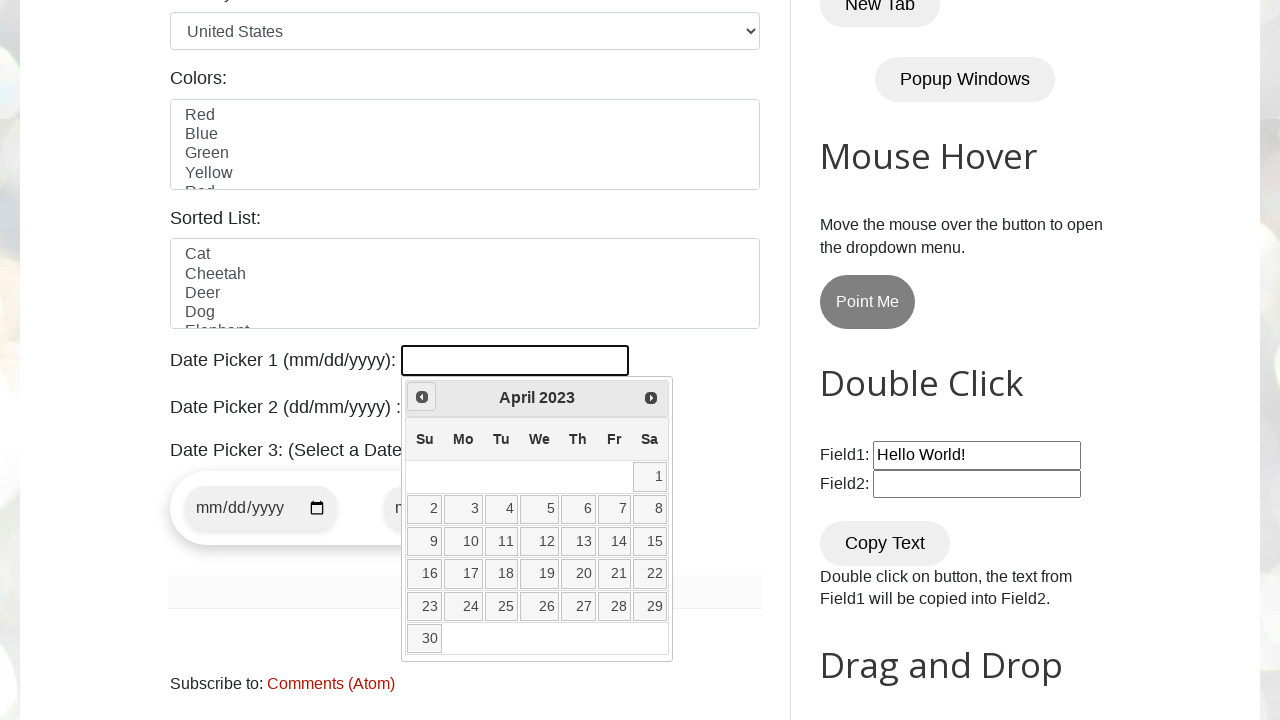

Waited 100ms for calendar update
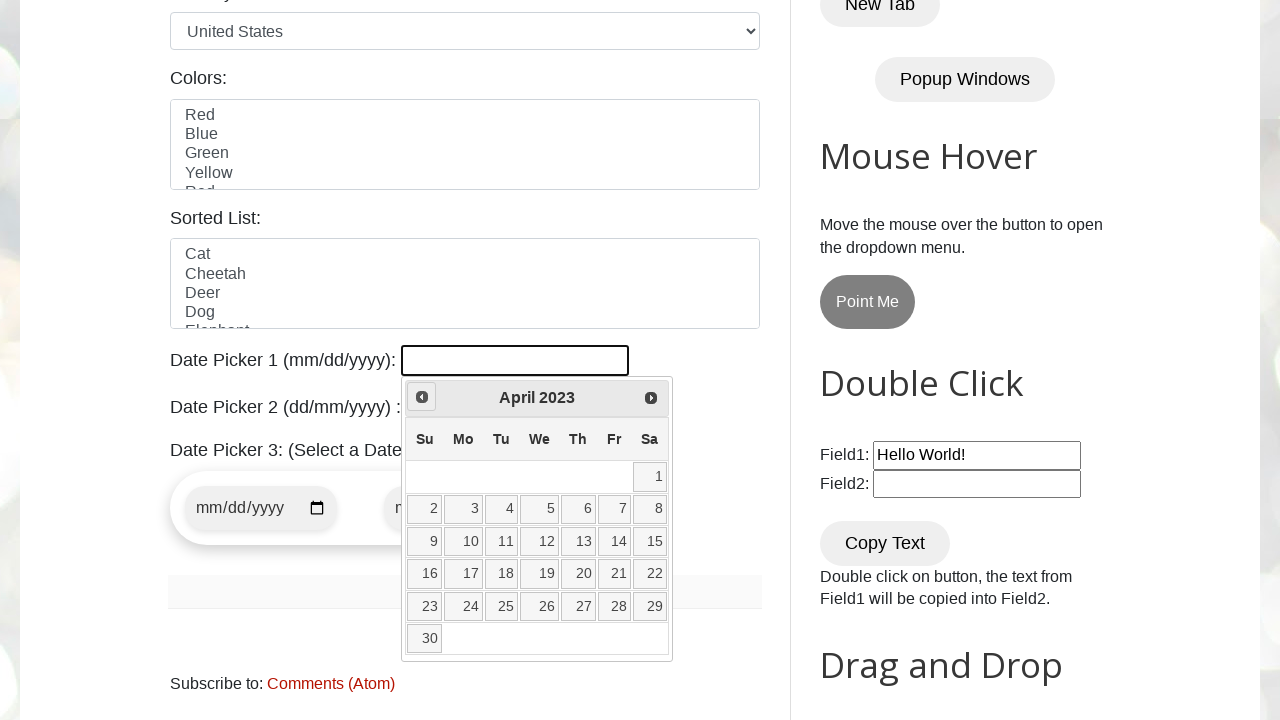

Clicked Prev button to navigate backwards (currently at April 2023) at (422, 397) on xpath=//span[text()='Prev']
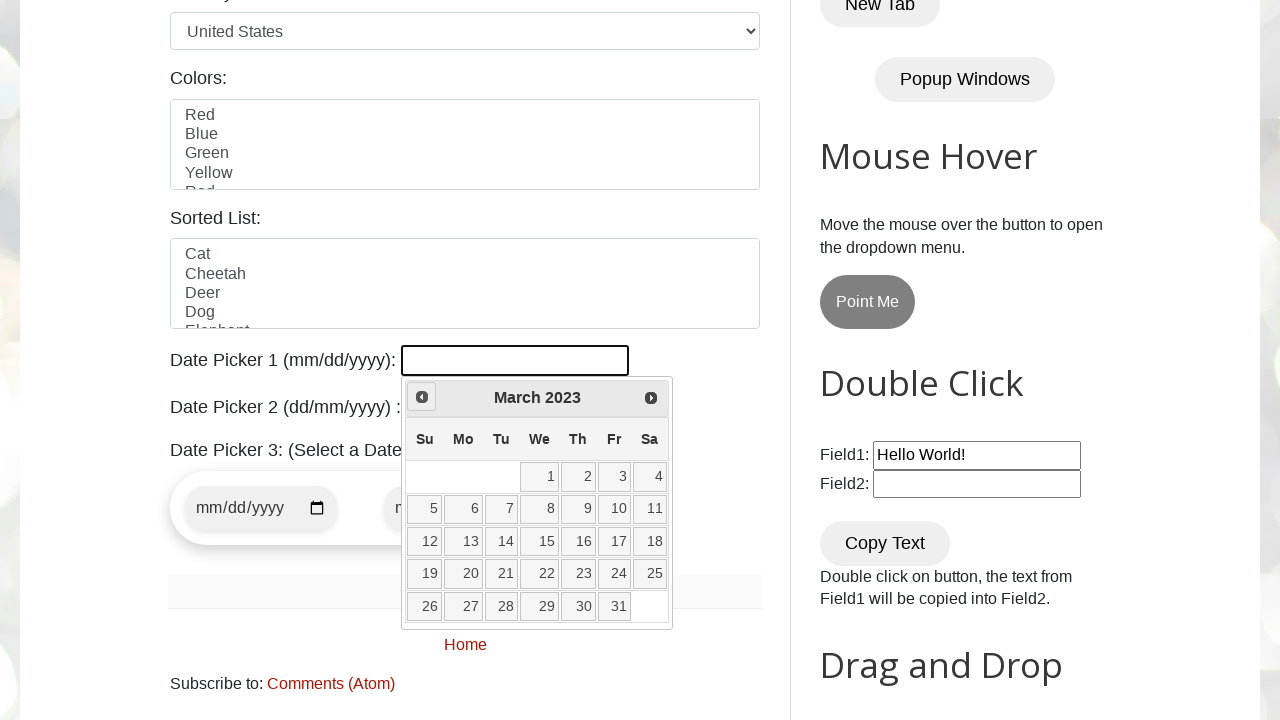

Waited 100ms for calendar update
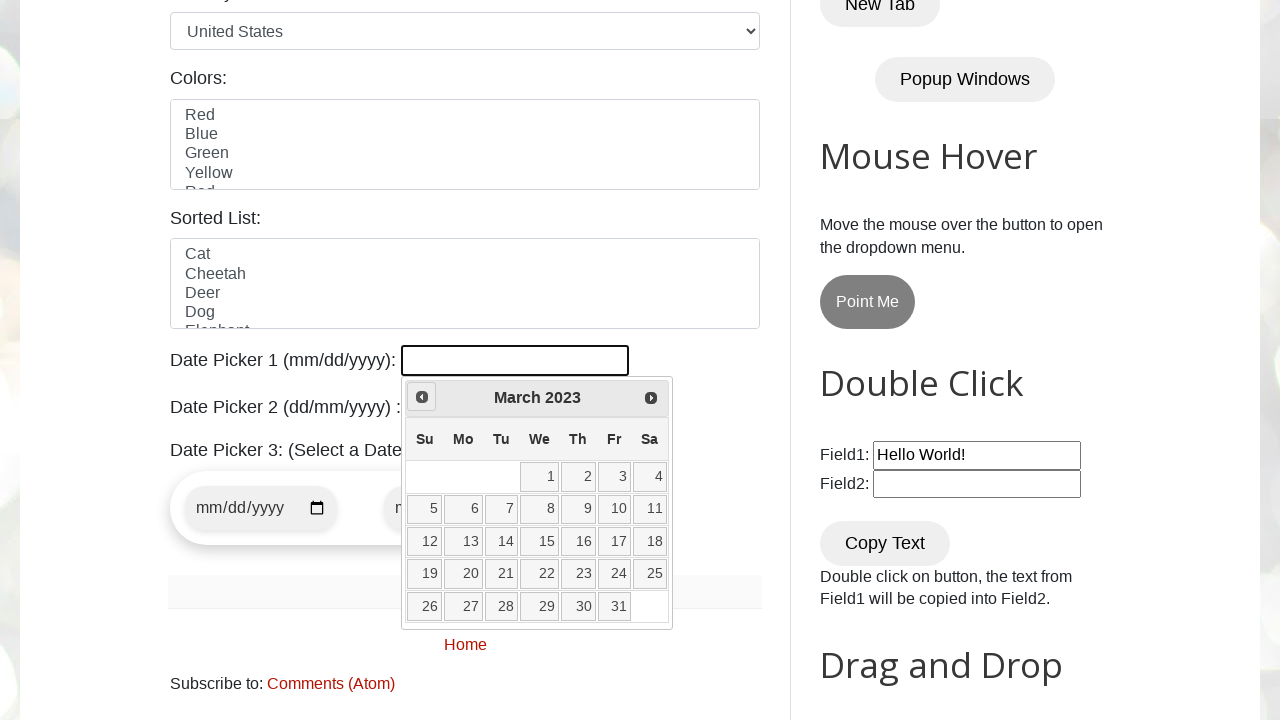

Clicked Prev button to navigate backwards (currently at March 2023) at (422, 397) on xpath=//span[text()='Prev']
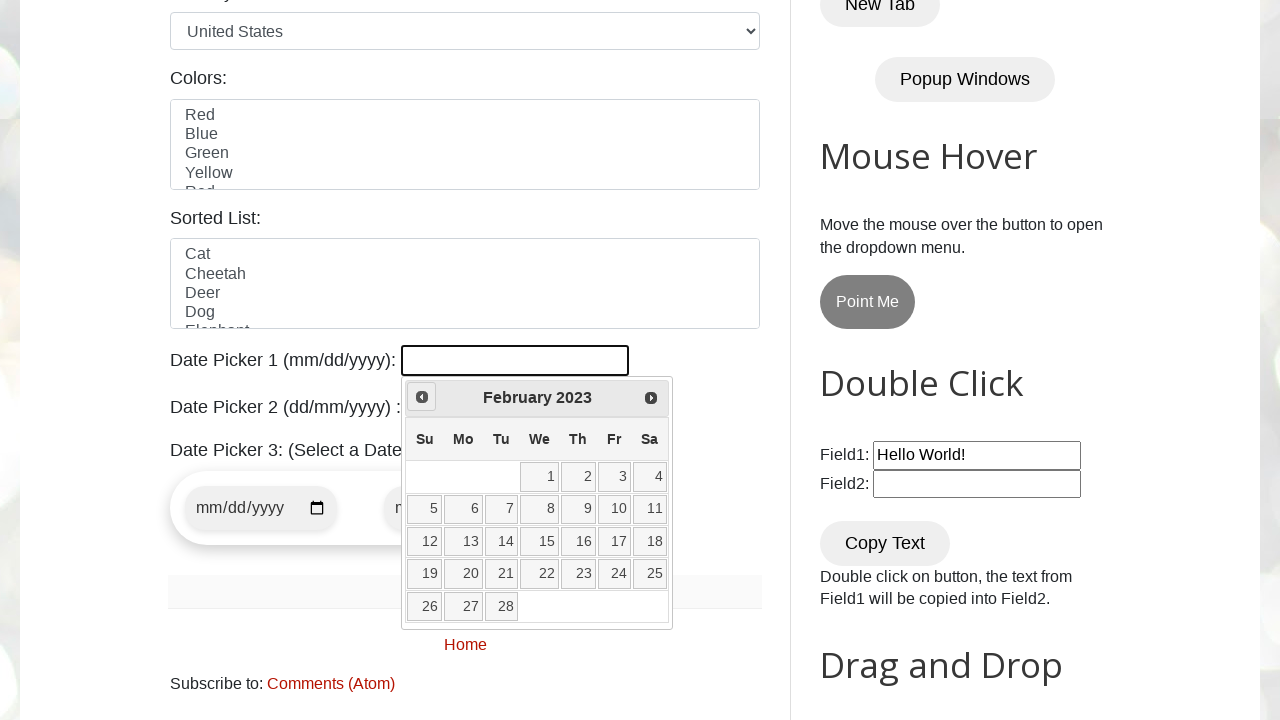

Waited 100ms for calendar update
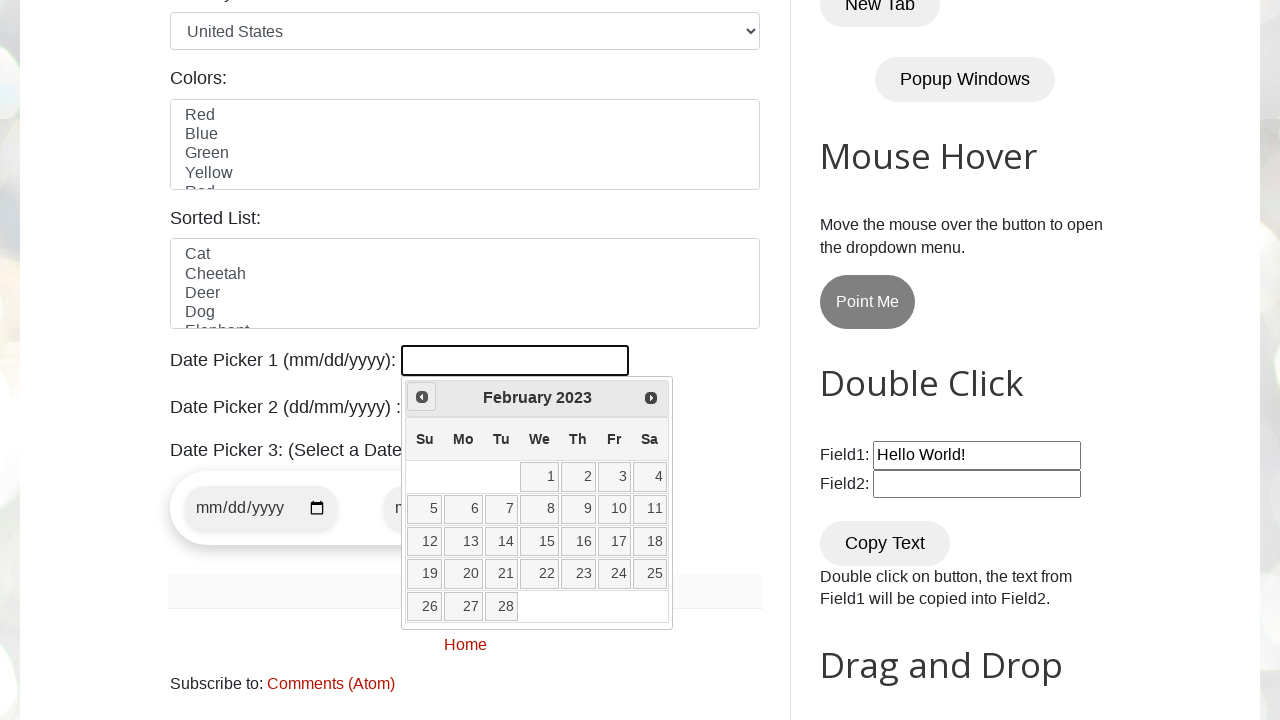

Clicked Prev button to navigate backwards (currently at February 2023) at (422, 397) on xpath=//span[text()='Prev']
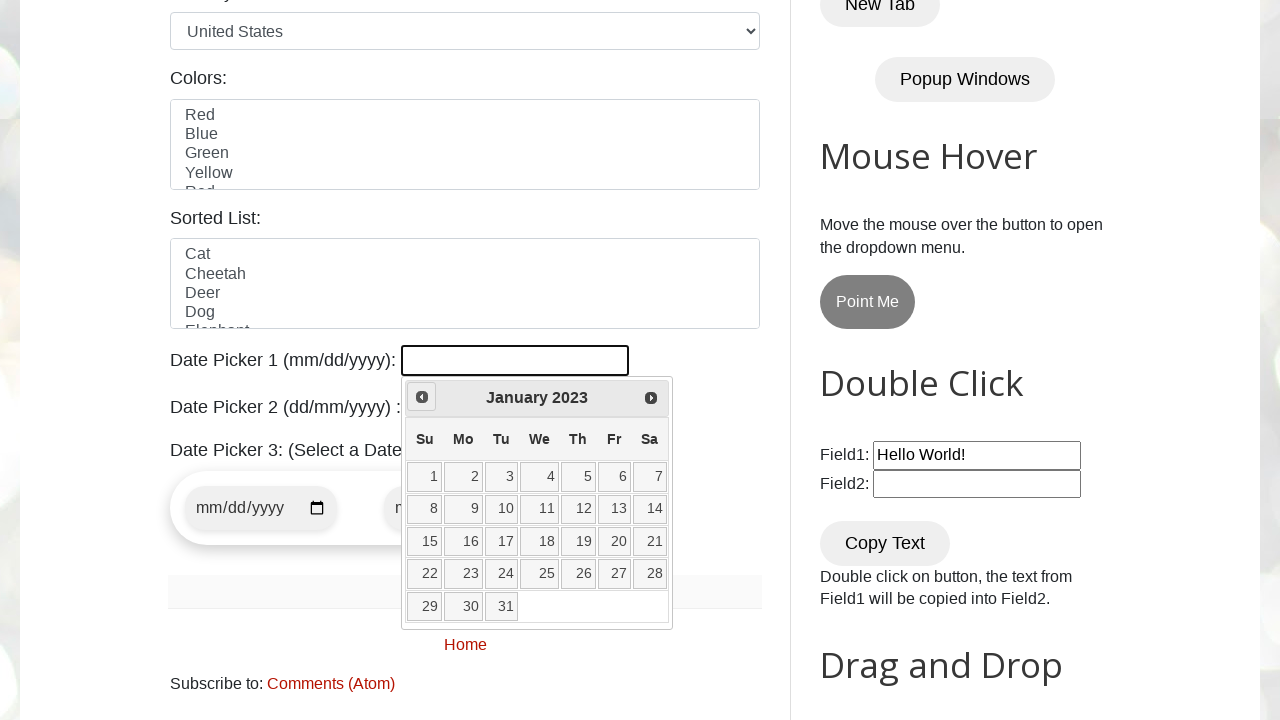

Waited 100ms for calendar update
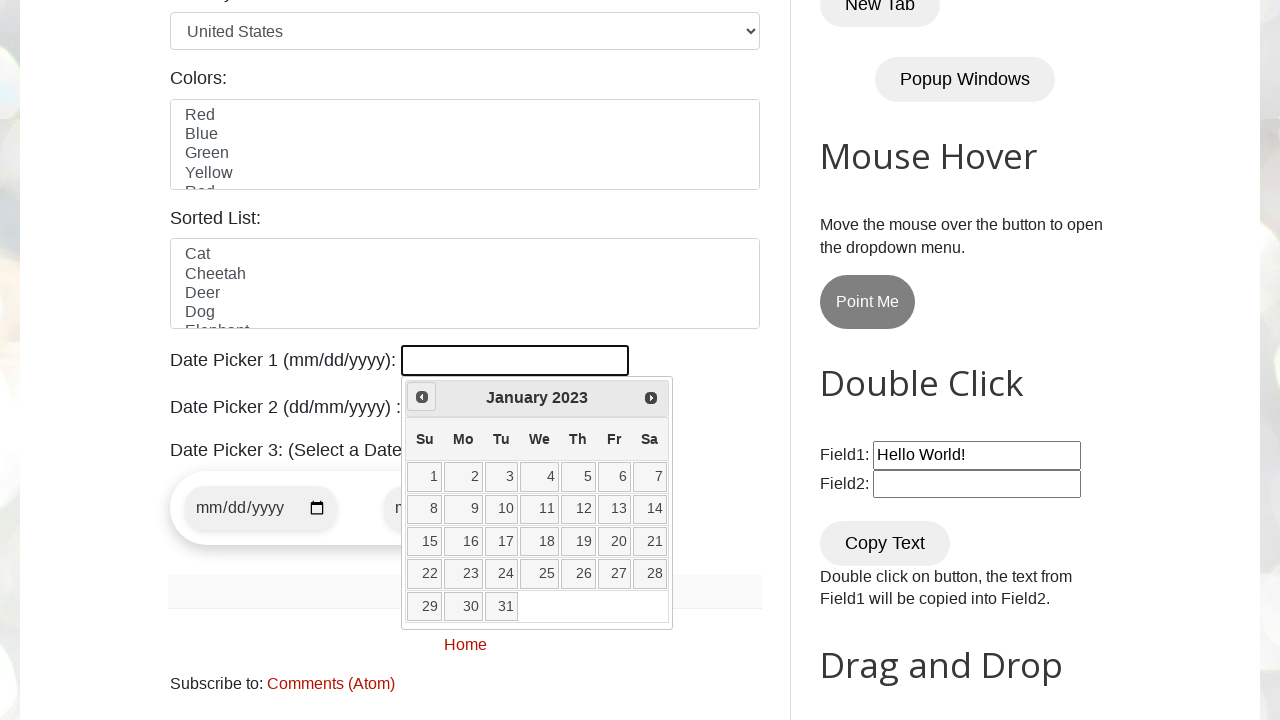

Clicked Prev button to navigate backwards (currently at January 2023) at (422, 397) on xpath=//span[text()='Prev']
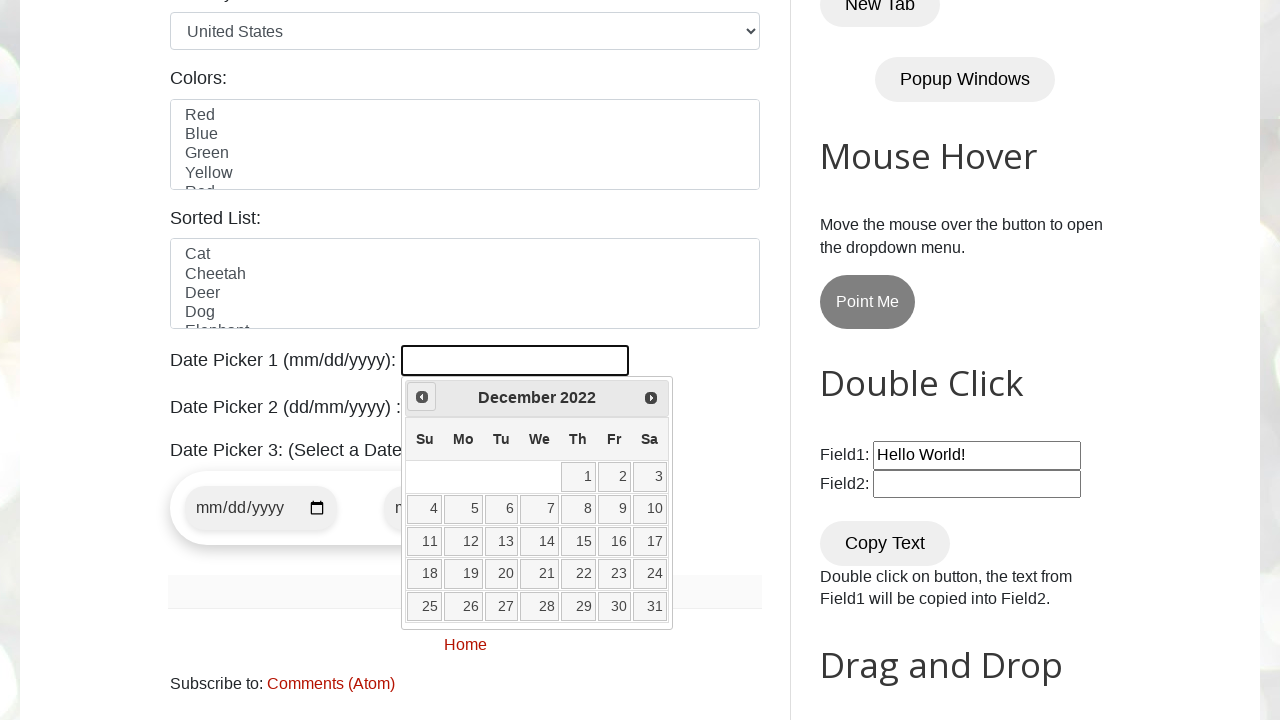

Waited 100ms for calendar update
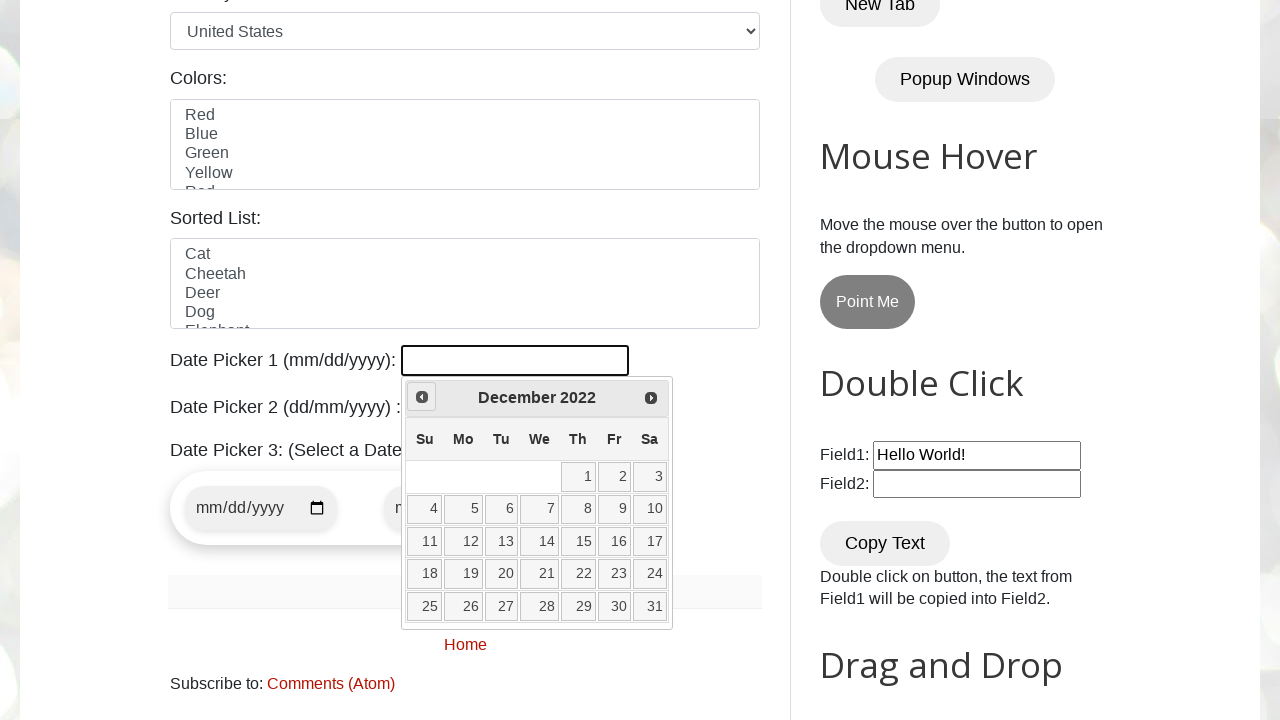

Clicked Prev button to navigate backwards (currently at December 2022) at (422, 397) on xpath=//span[text()='Prev']
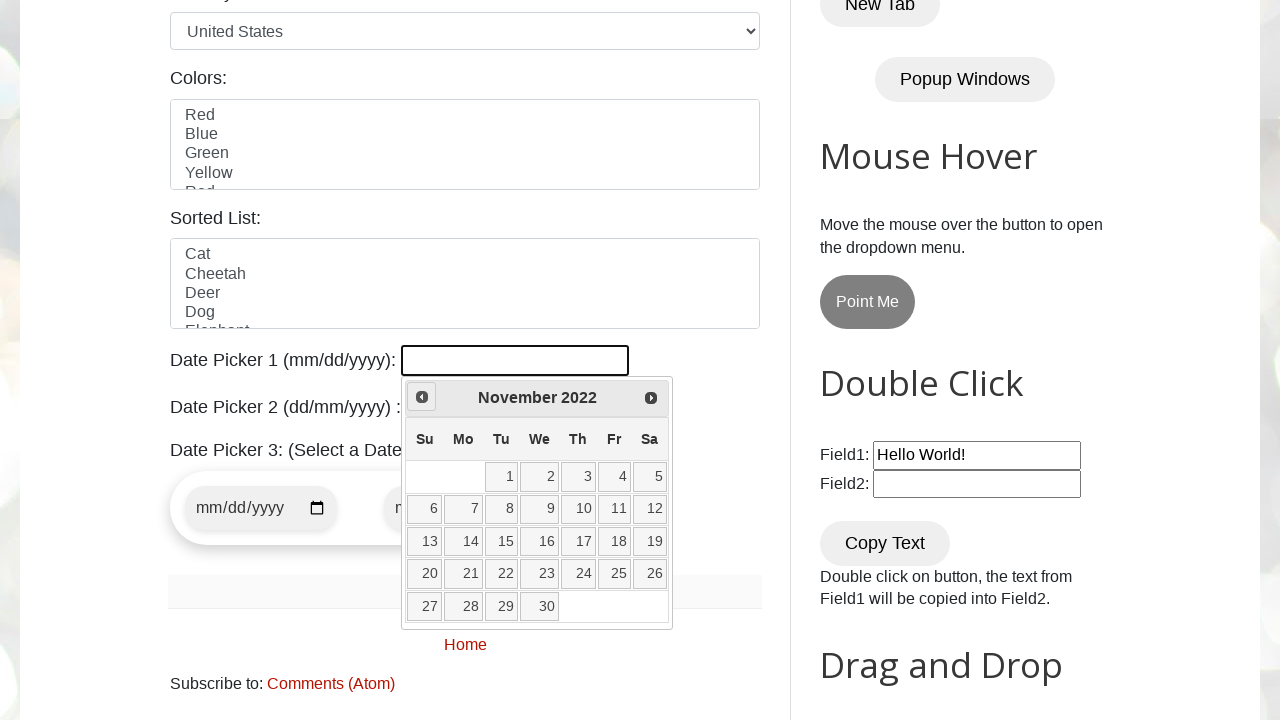

Waited 100ms for calendar update
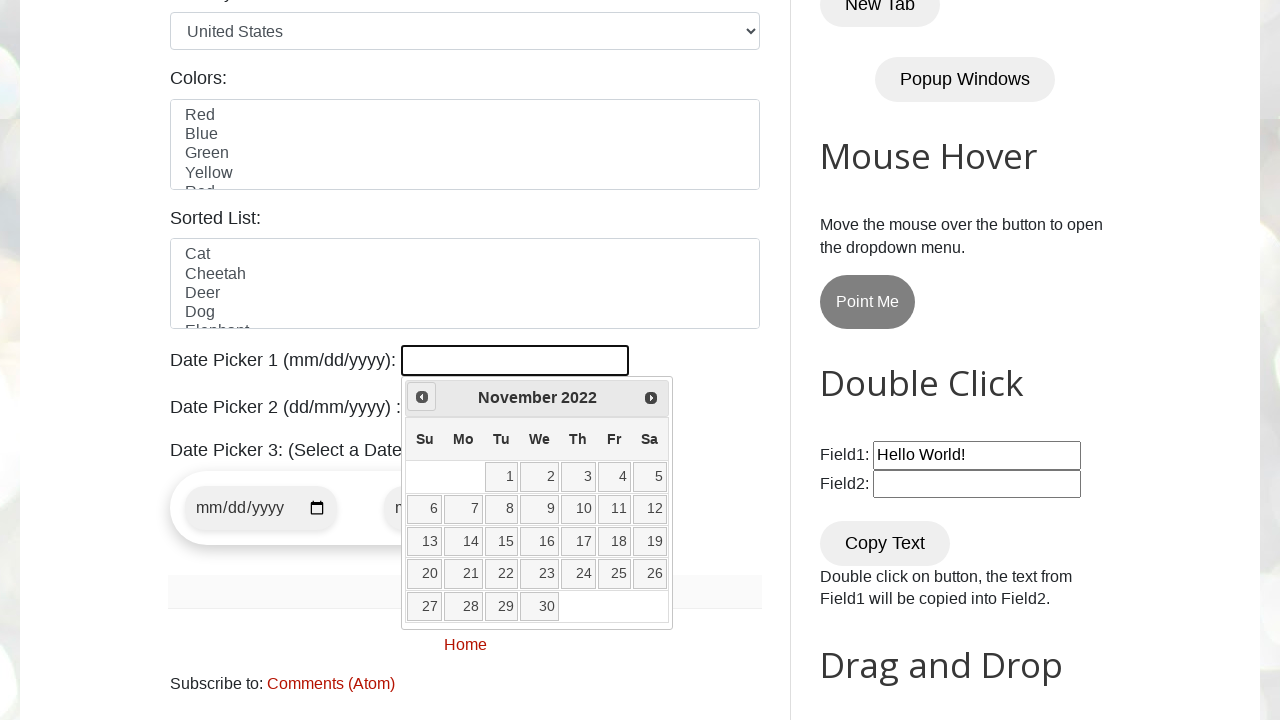

Clicked Prev button to navigate backwards (currently at November 2022) at (422, 397) on xpath=//span[text()='Prev']
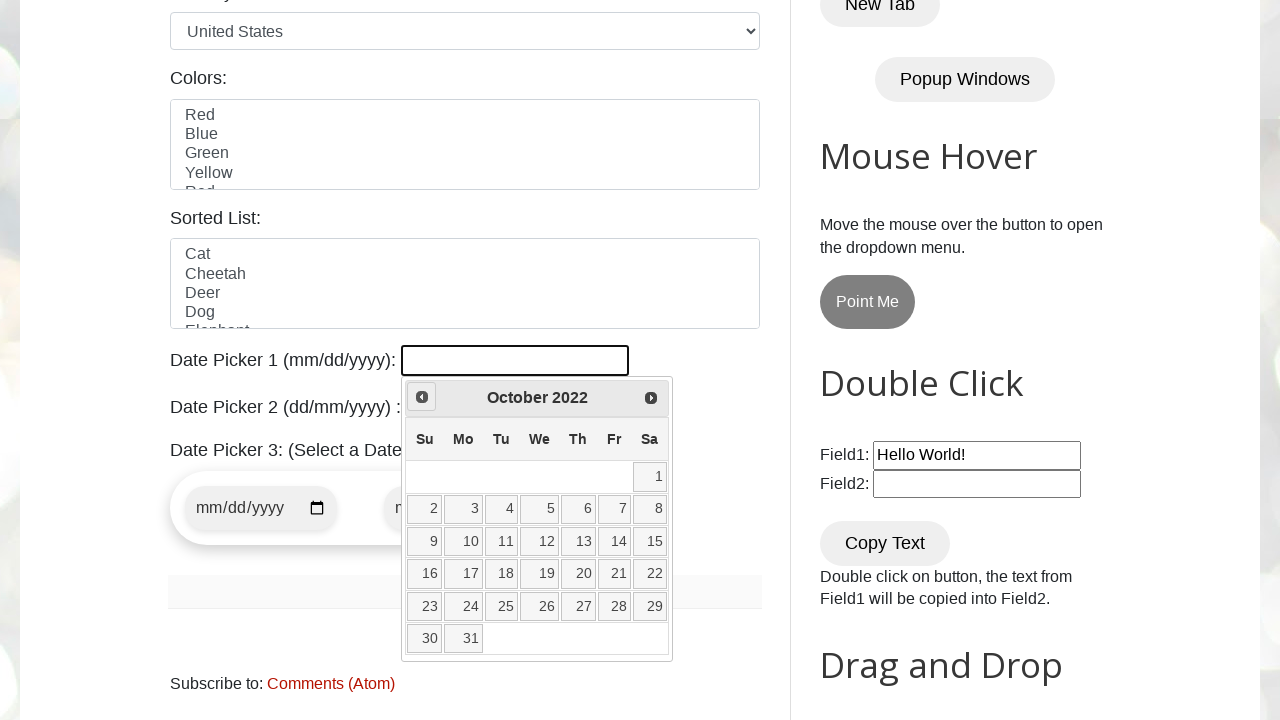

Waited 100ms for calendar update
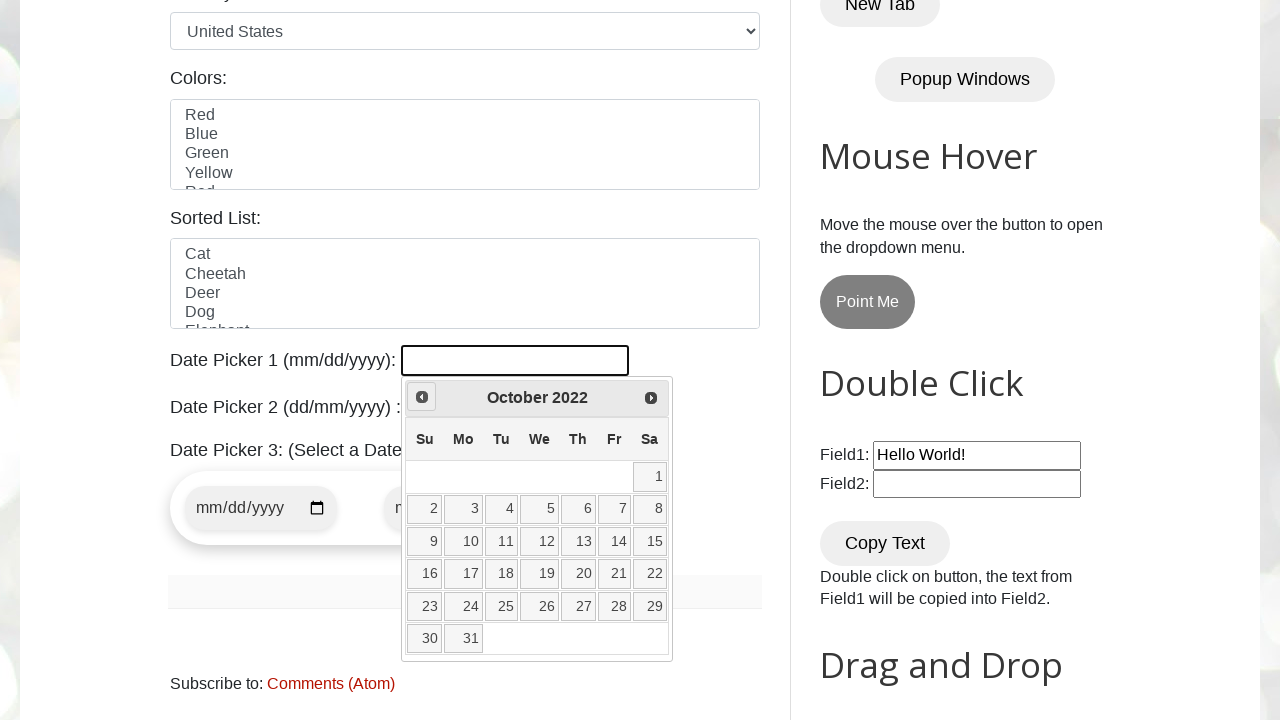

Clicked Prev button to navigate backwards (currently at October 2022) at (422, 397) on xpath=//span[text()='Prev']
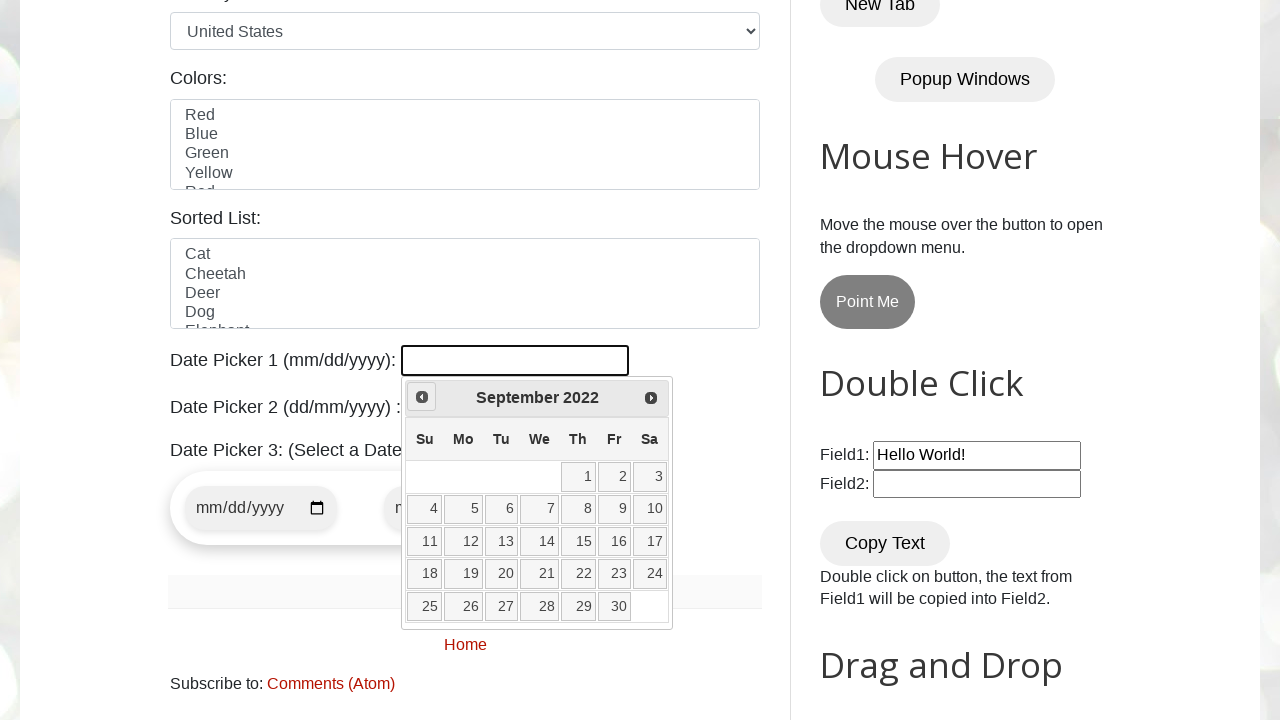

Waited 100ms for calendar update
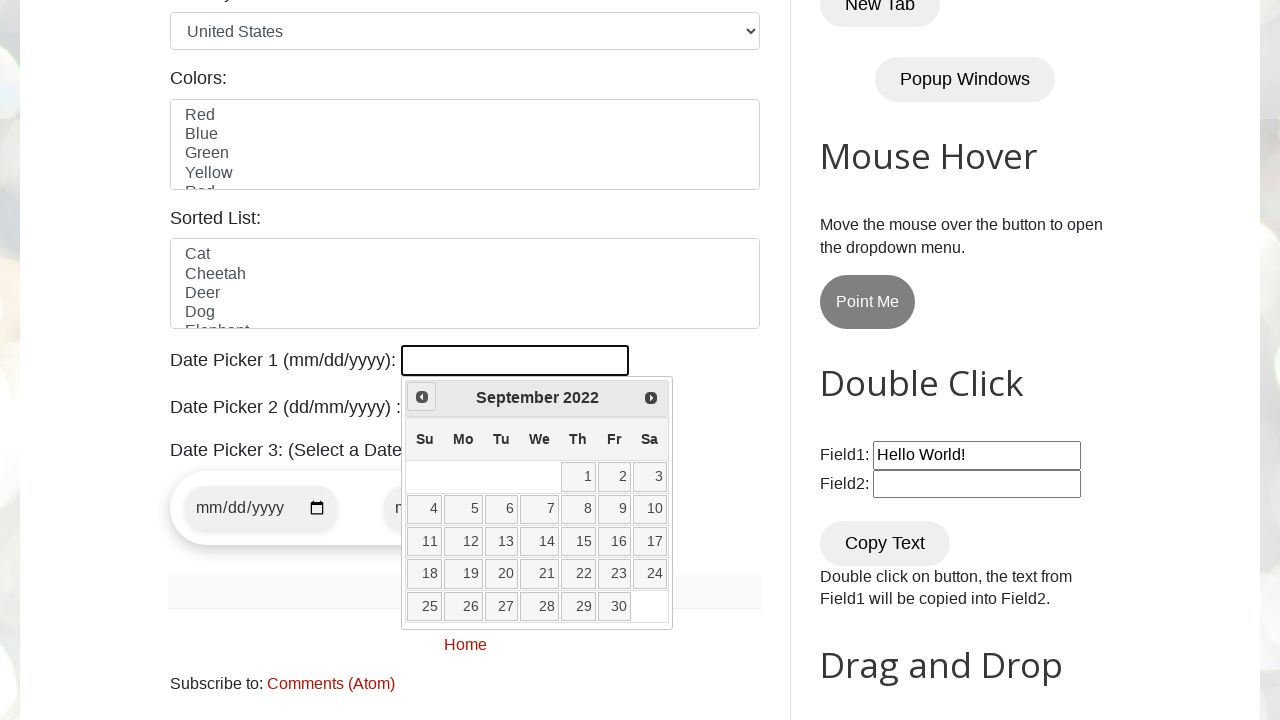

Clicked Prev button to navigate backwards (currently at September 2022) at (422, 397) on xpath=//span[text()='Prev']
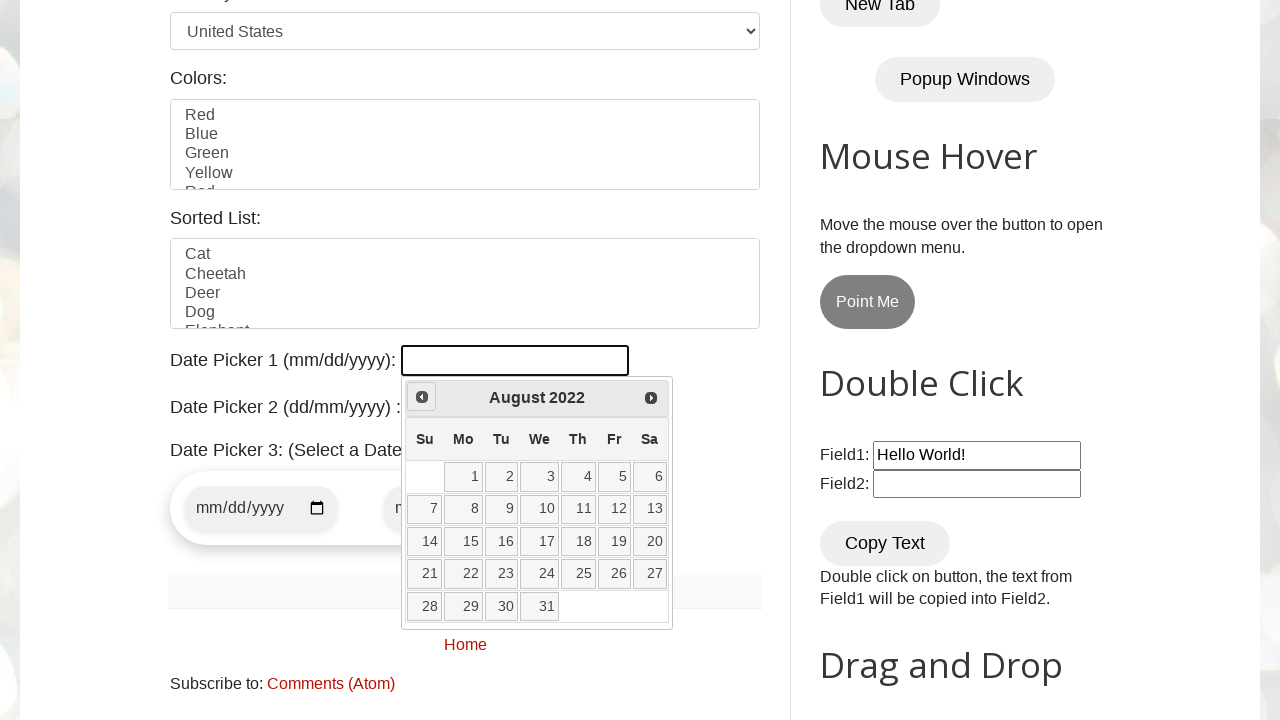

Waited 100ms for calendar update
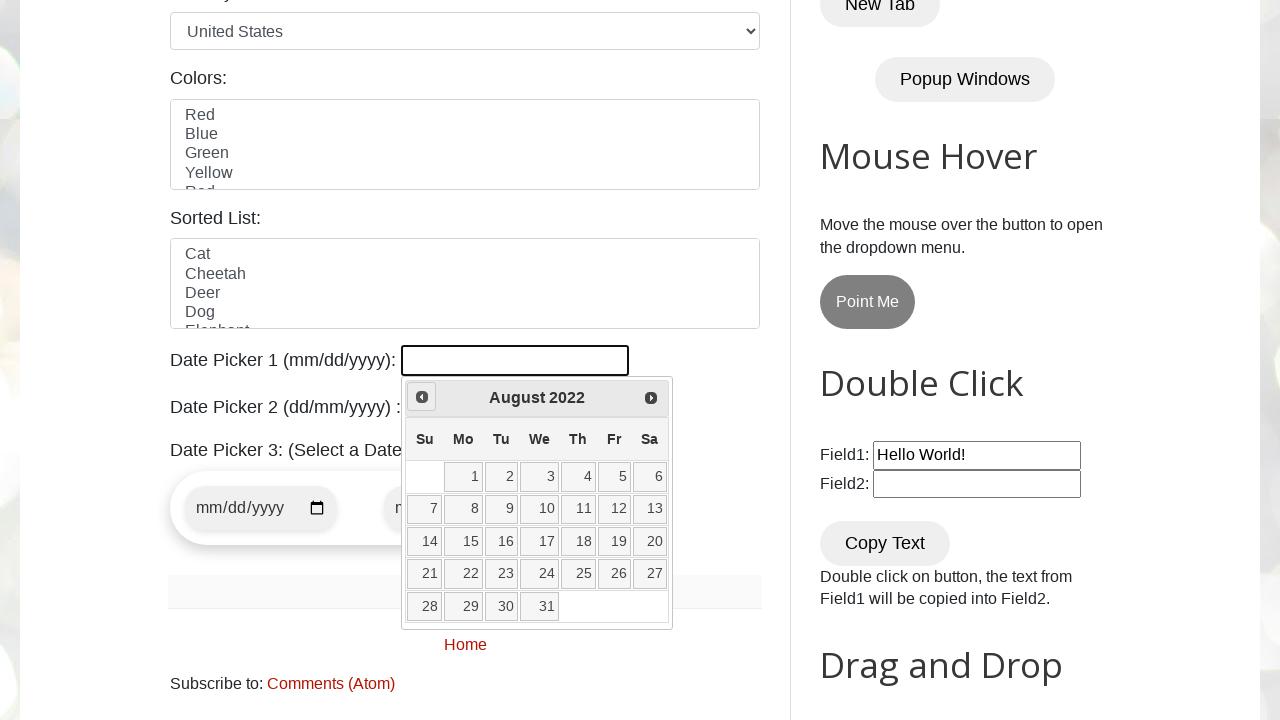

Clicked Prev button to navigate backwards (currently at August 2022) at (422, 397) on xpath=//span[text()='Prev']
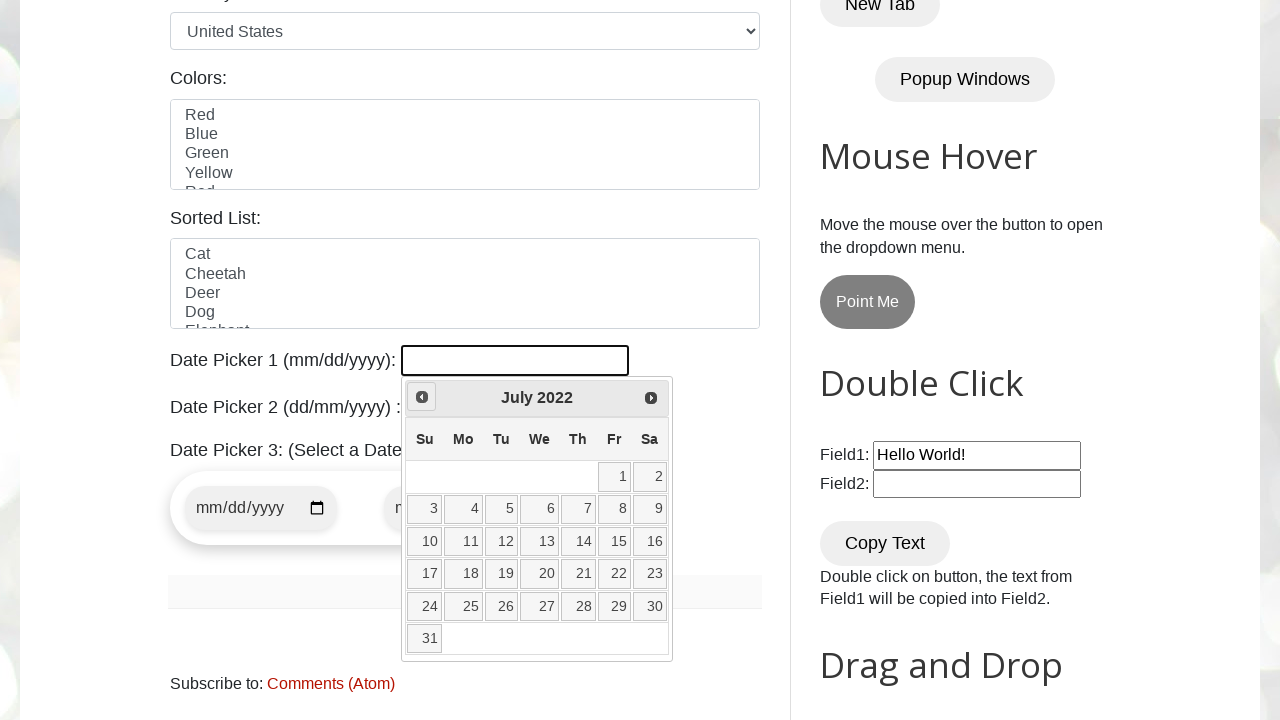

Waited 100ms for calendar update
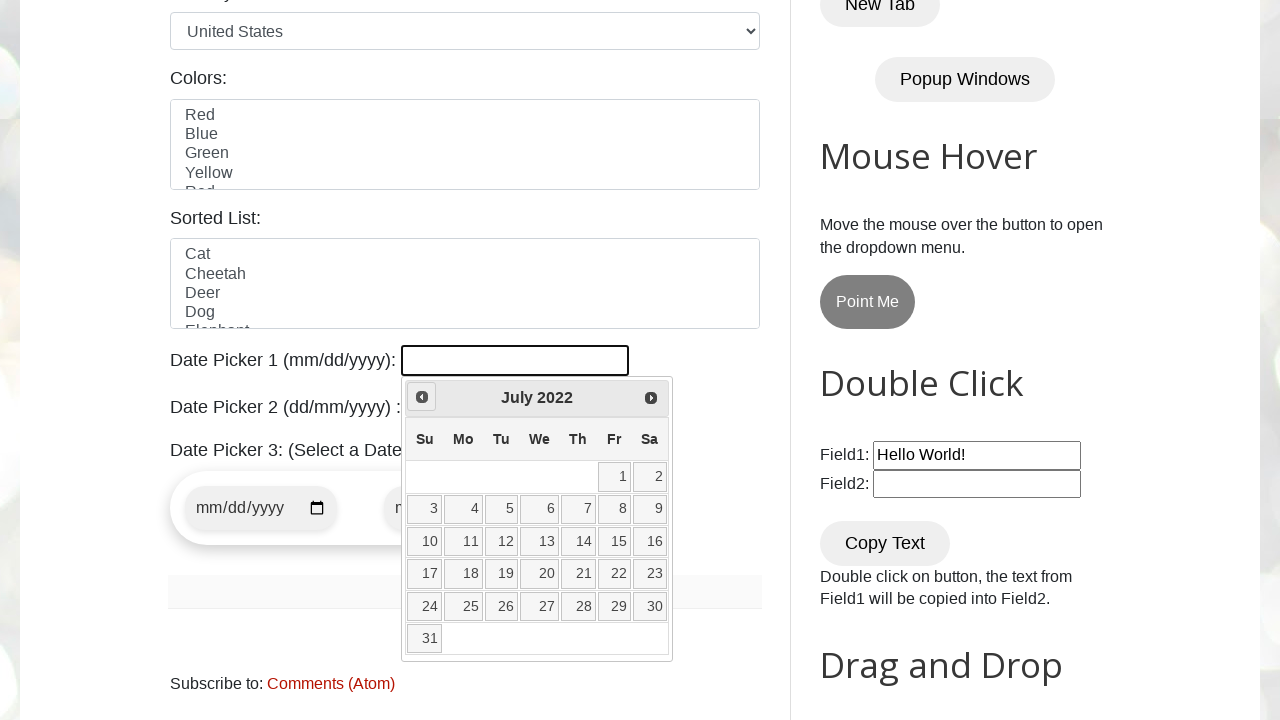

Clicked Prev button to navigate backwards (currently at July 2022) at (422, 397) on xpath=//span[text()='Prev']
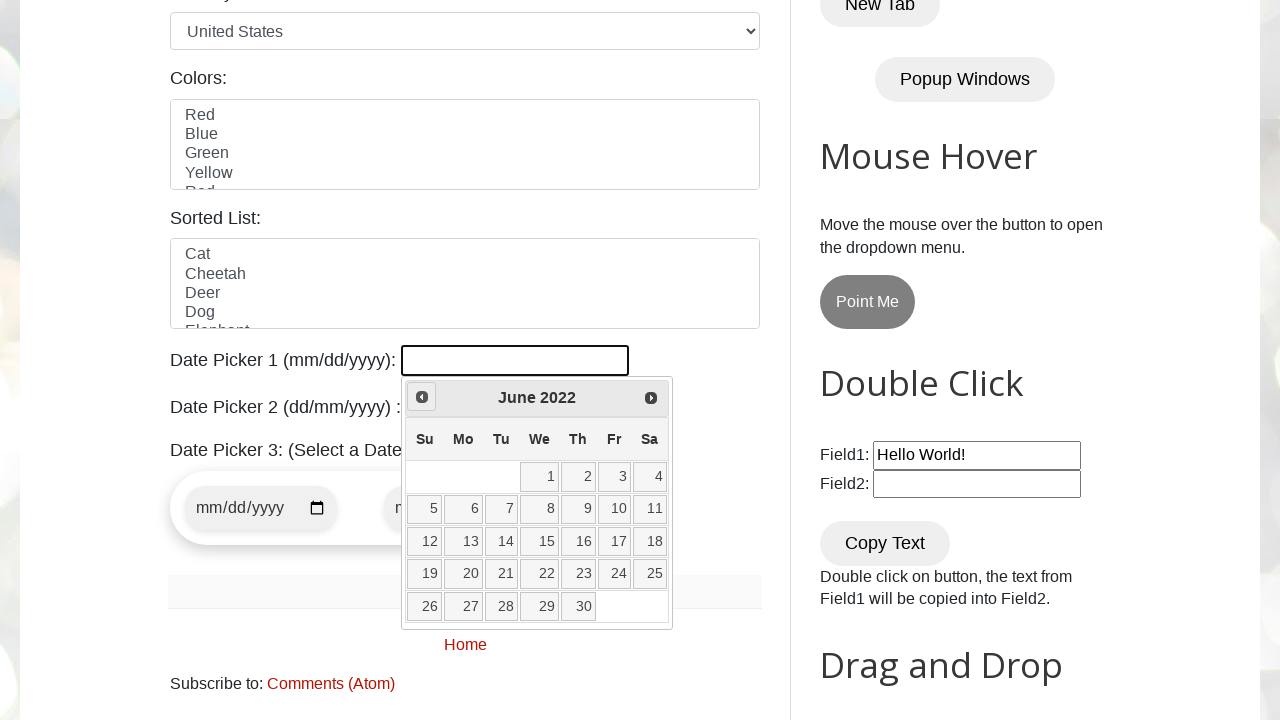

Waited 100ms for calendar update
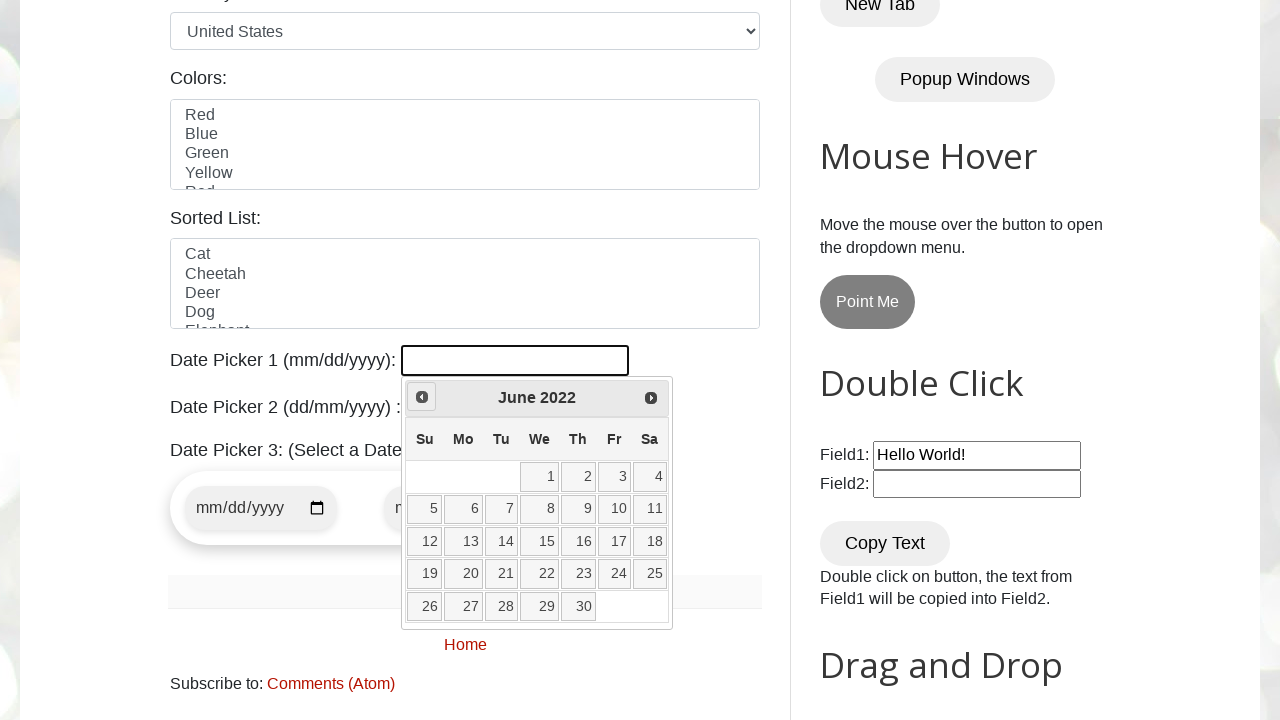

Clicked Prev button to navigate backwards (currently at June 2022) at (422, 397) on xpath=//span[text()='Prev']
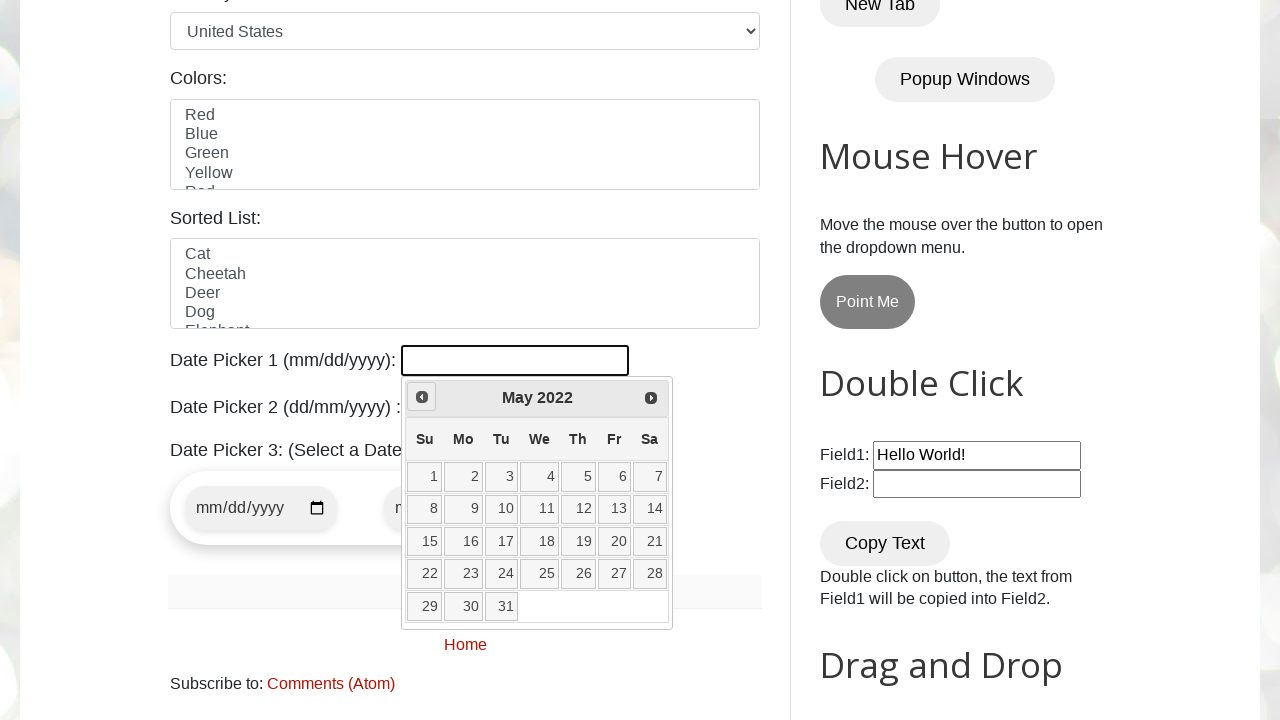

Waited 100ms for calendar update
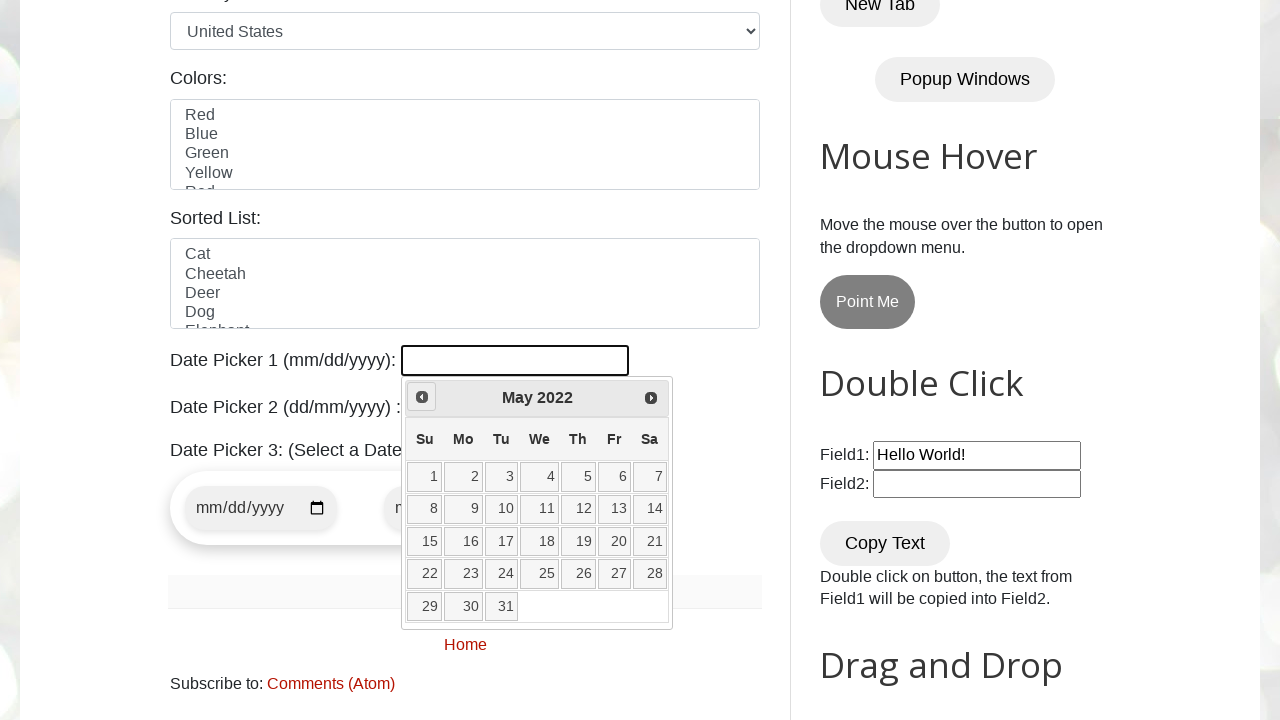

Clicked Prev button to navigate backwards (currently at May 2022) at (422, 397) on xpath=//span[text()='Prev']
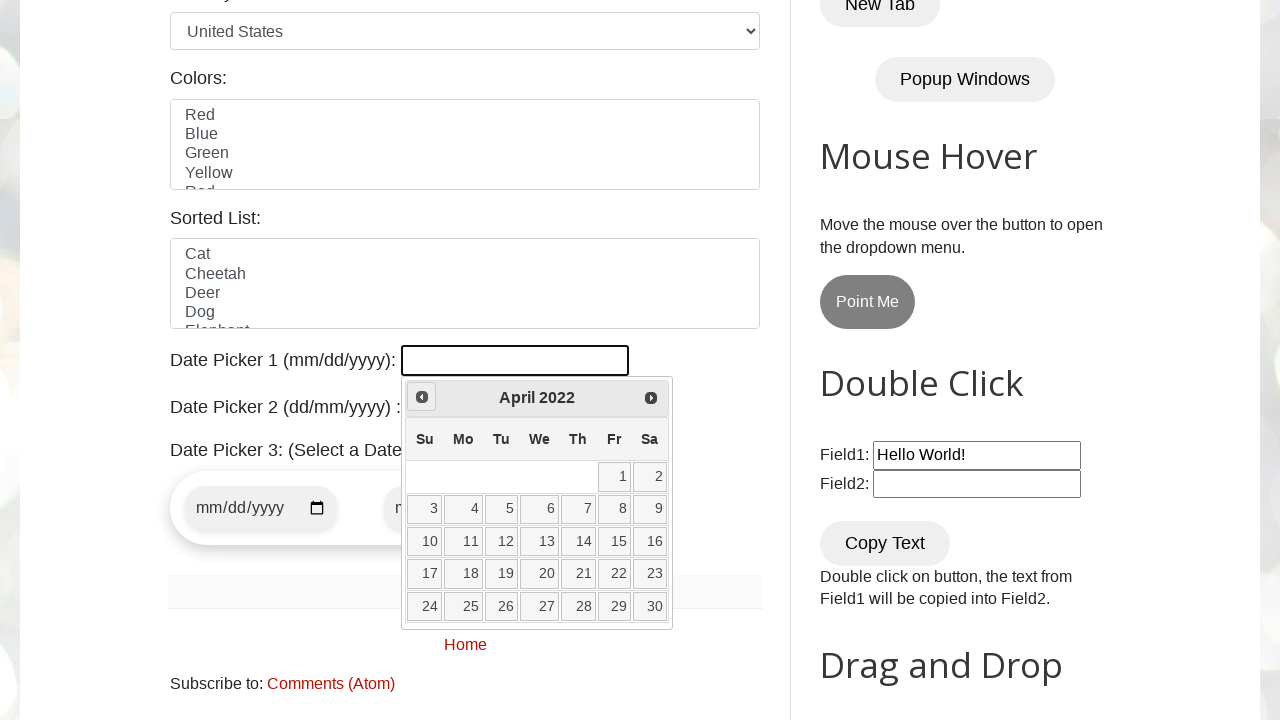

Waited 100ms for calendar update
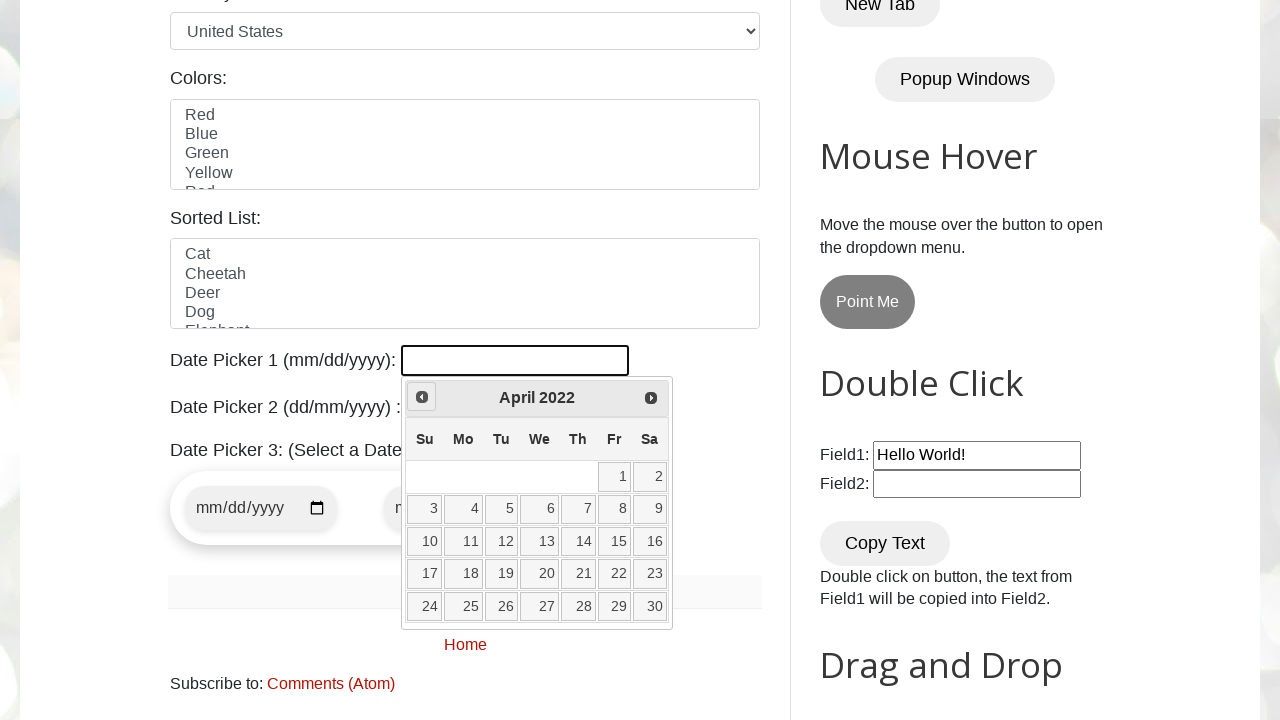

Clicked Prev button to navigate backwards (currently at April 2022) at (422, 397) on xpath=//span[text()='Prev']
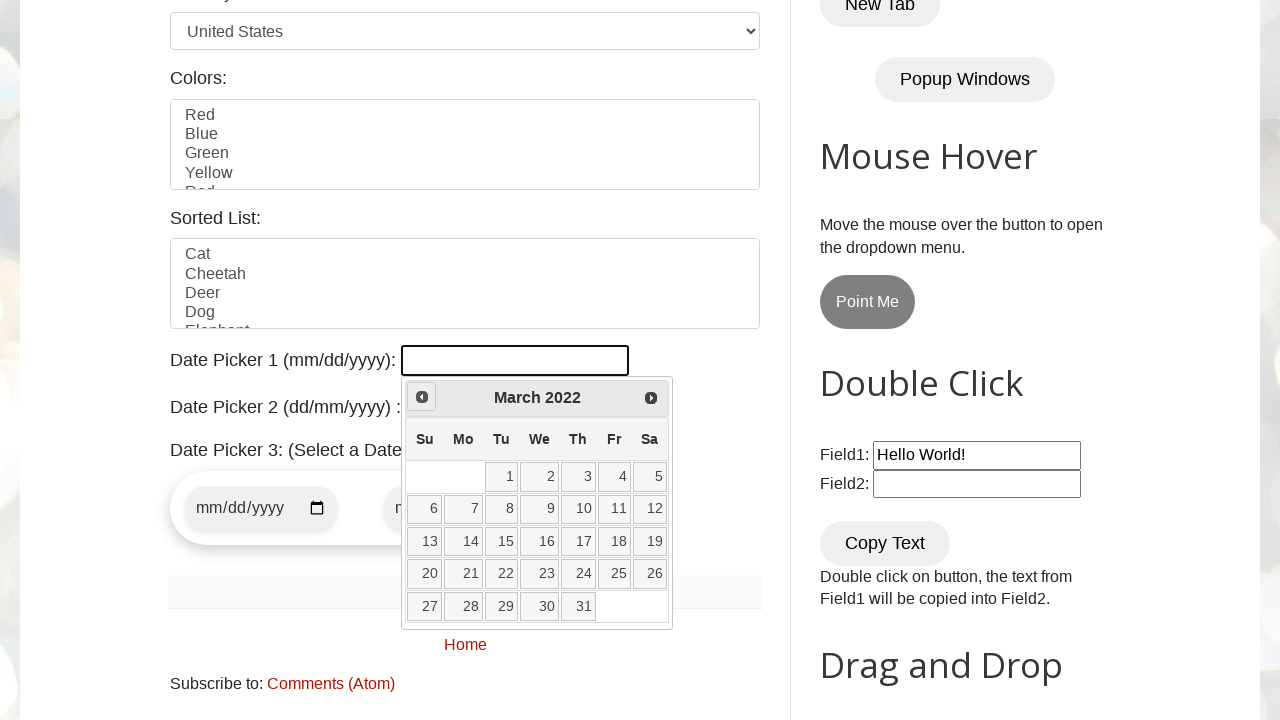

Waited 100ms for calendar update
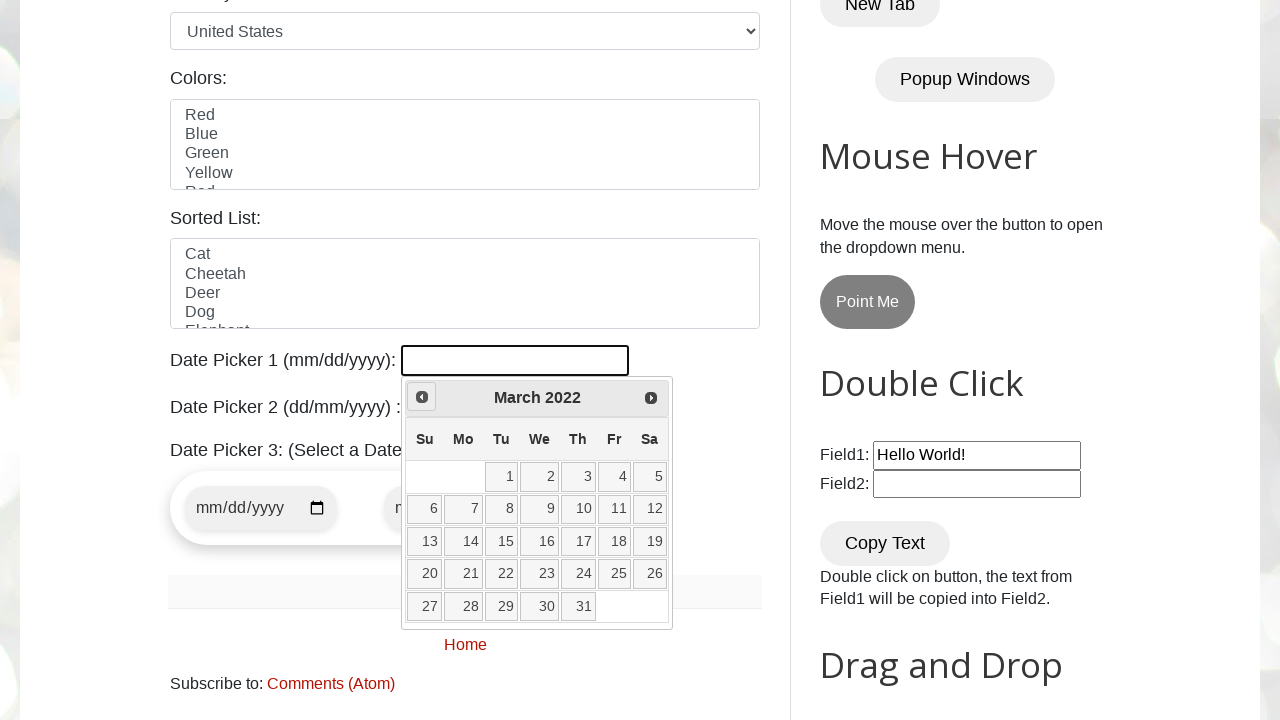

Clicked Prev button to navigate backwards (currently at March 2022) at (422, 397) on xpath=//span[text()='Prev']
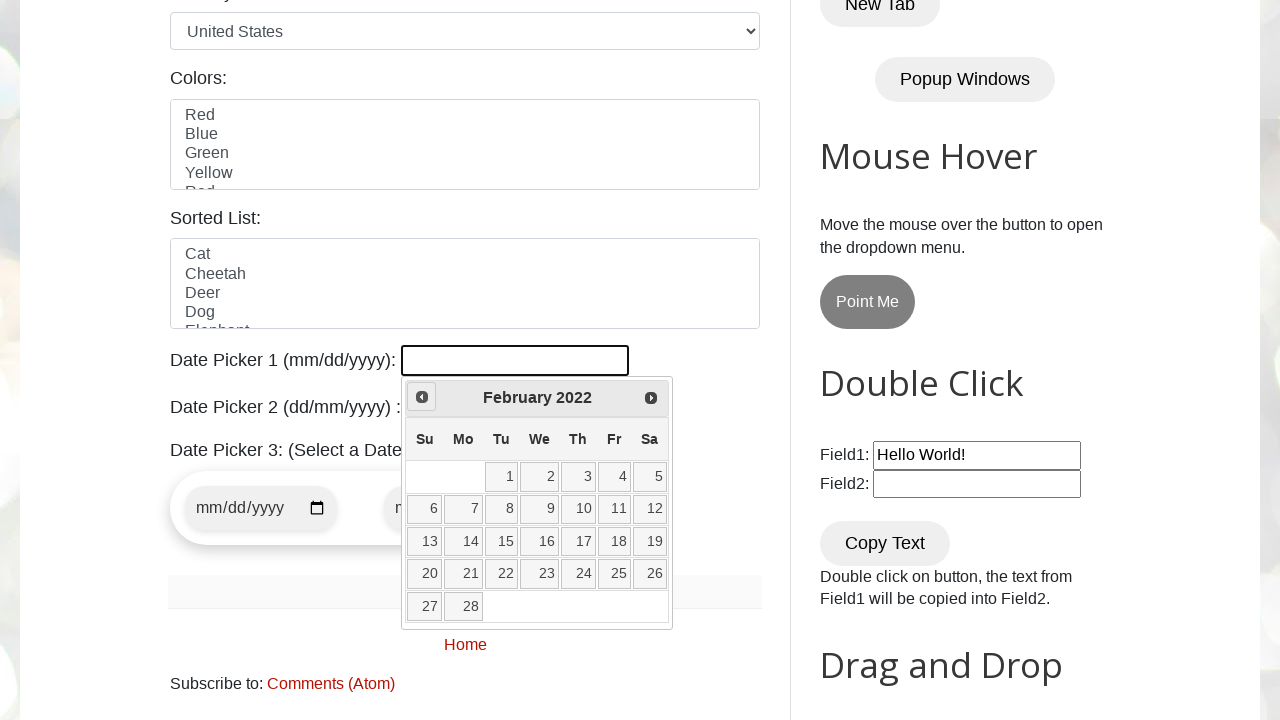

Waited 100ms for calendar update
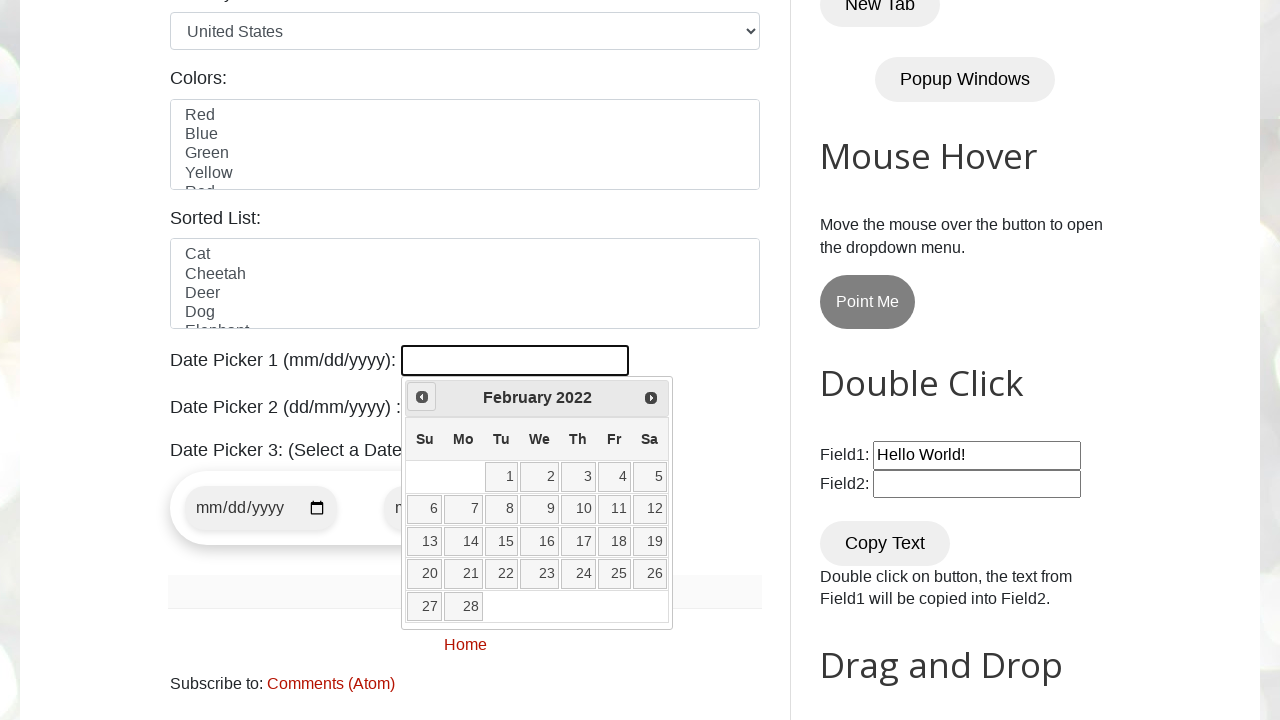

Clicked Prev button to navigate backwards (currently at February 2022) at (422, 397) on xpath=//span[text()='Prev']
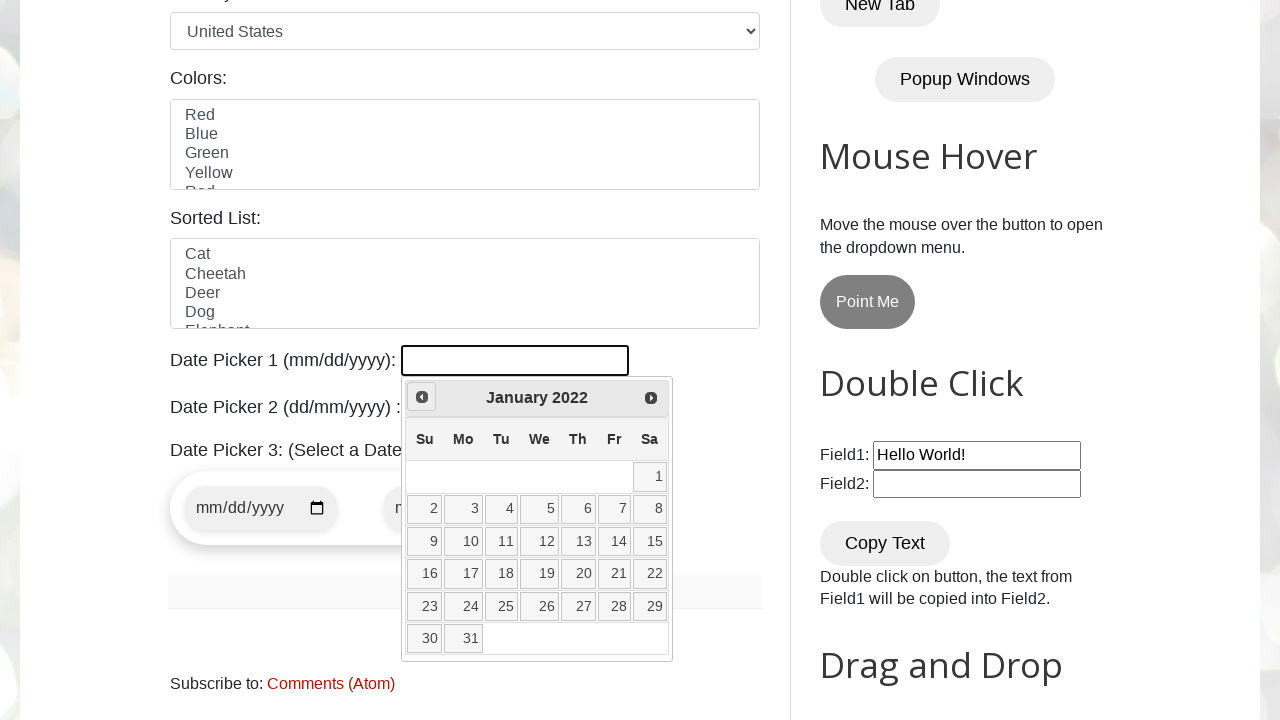

Waited 100ms for calendar update
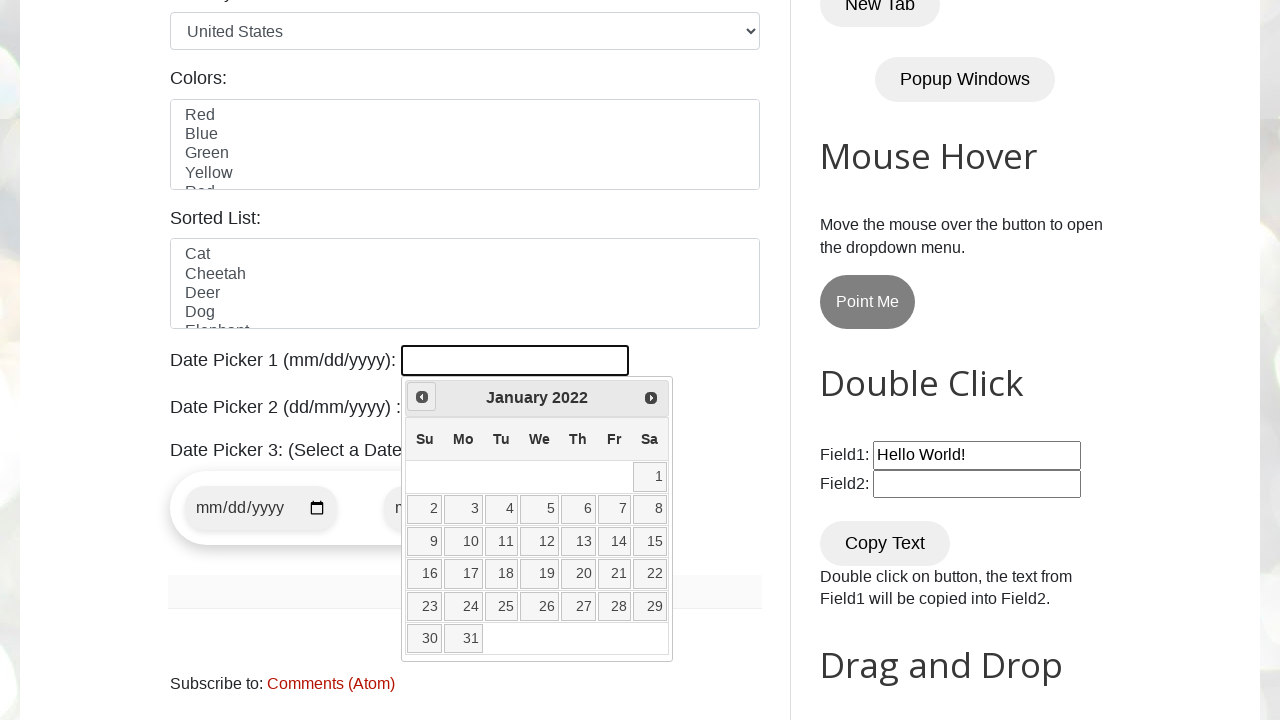

Clicked Prev button to navigate backwards (currently at January 2022) at (422, 397) on xpath=//span[text()='Prev']
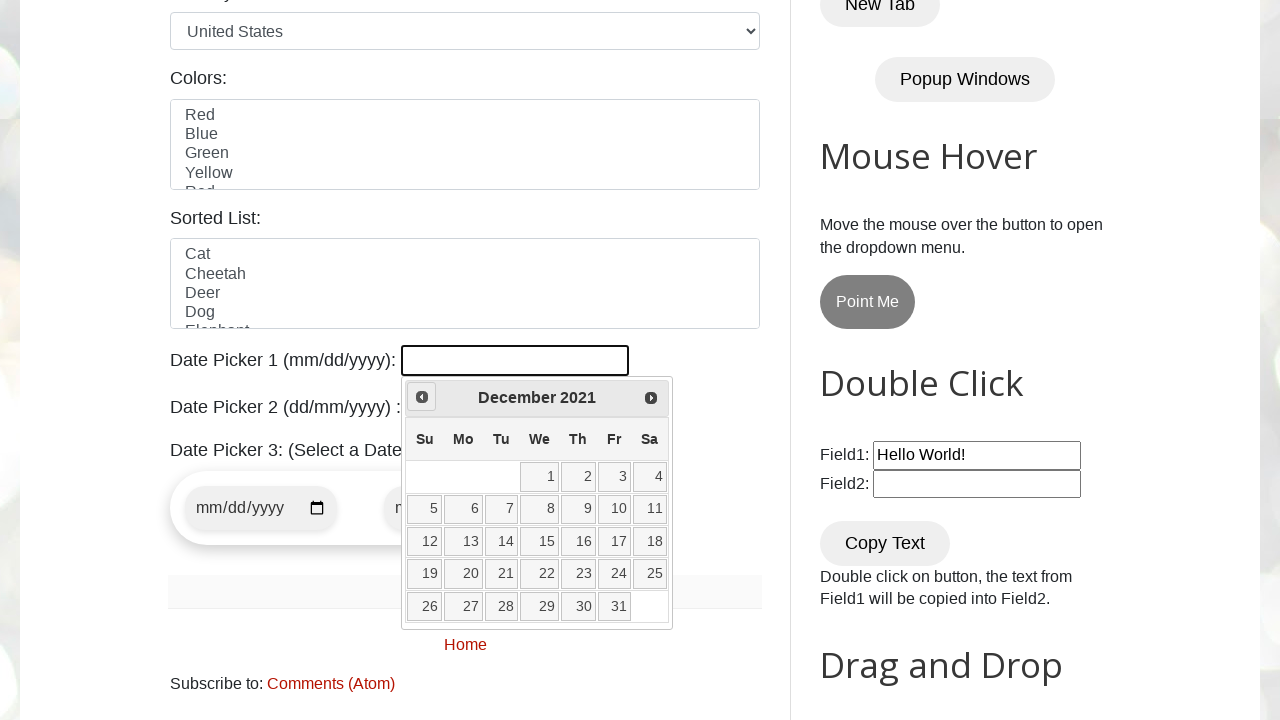

Waited 100ms for calendar update
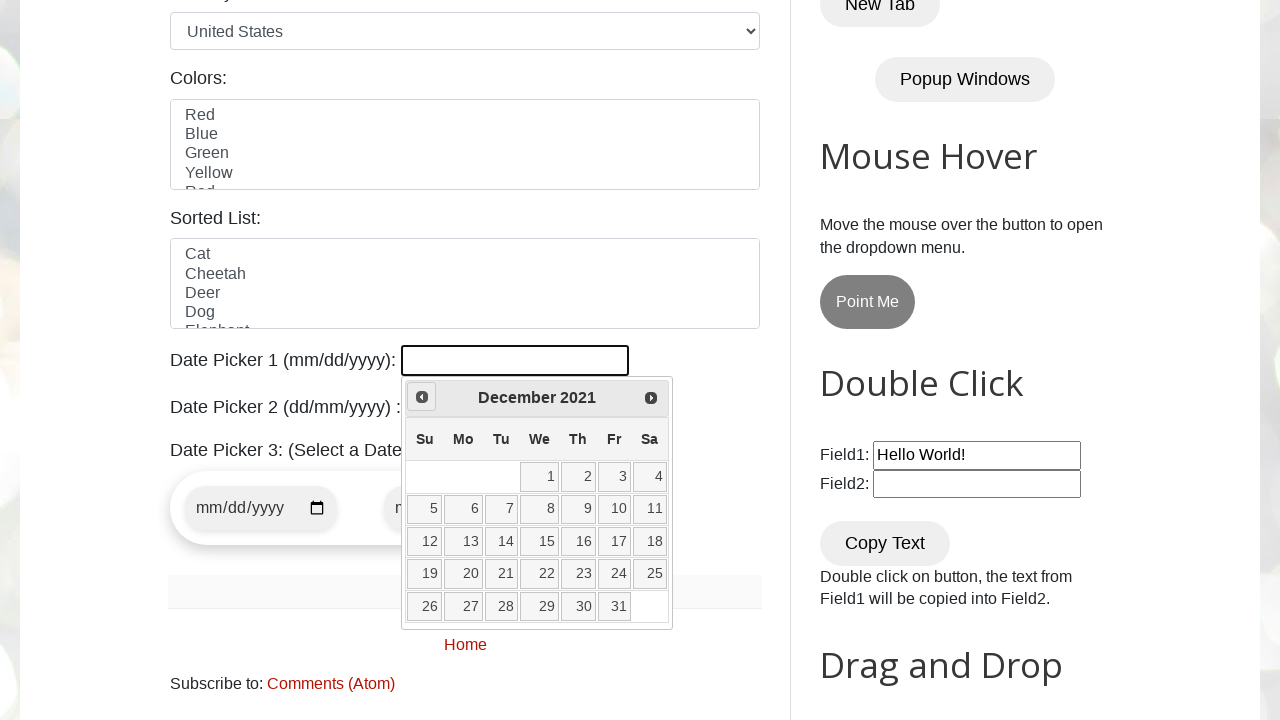

Clicked Prev button to navigate backwards (currently at December 2021) at (422, 397) on xpath=//span[text()='Prev']
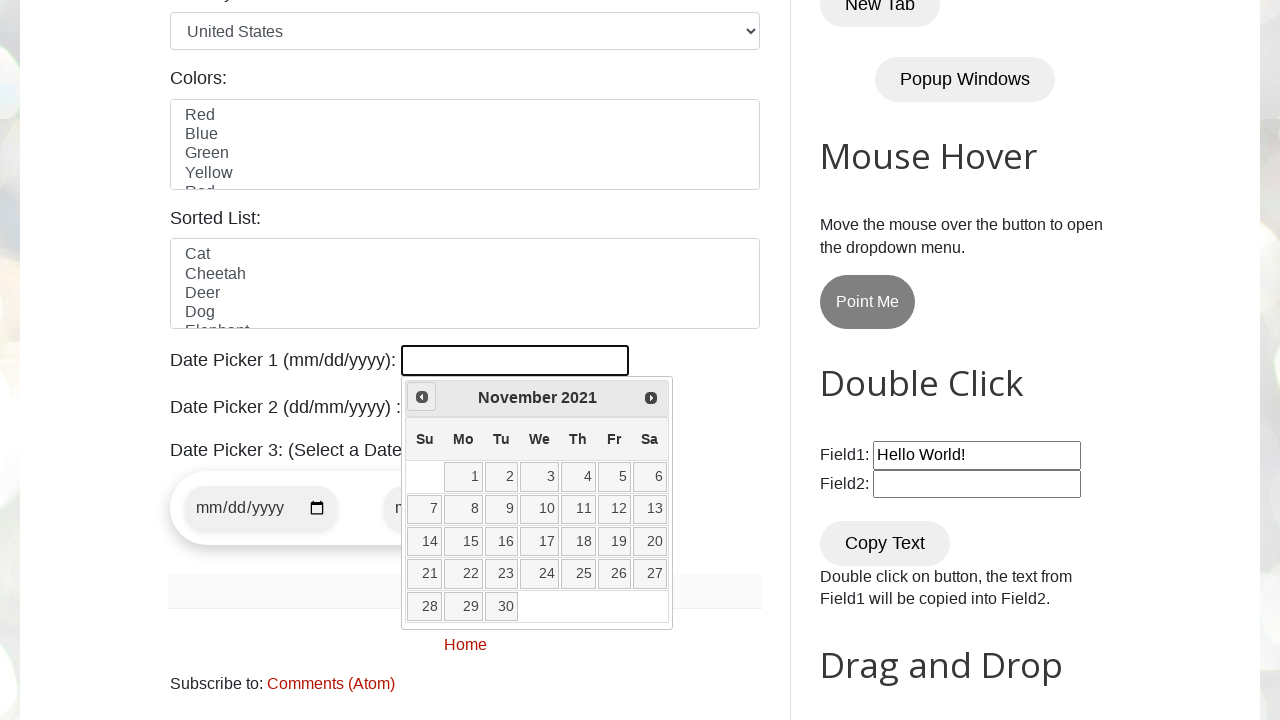

Waited 100ms for calendar update
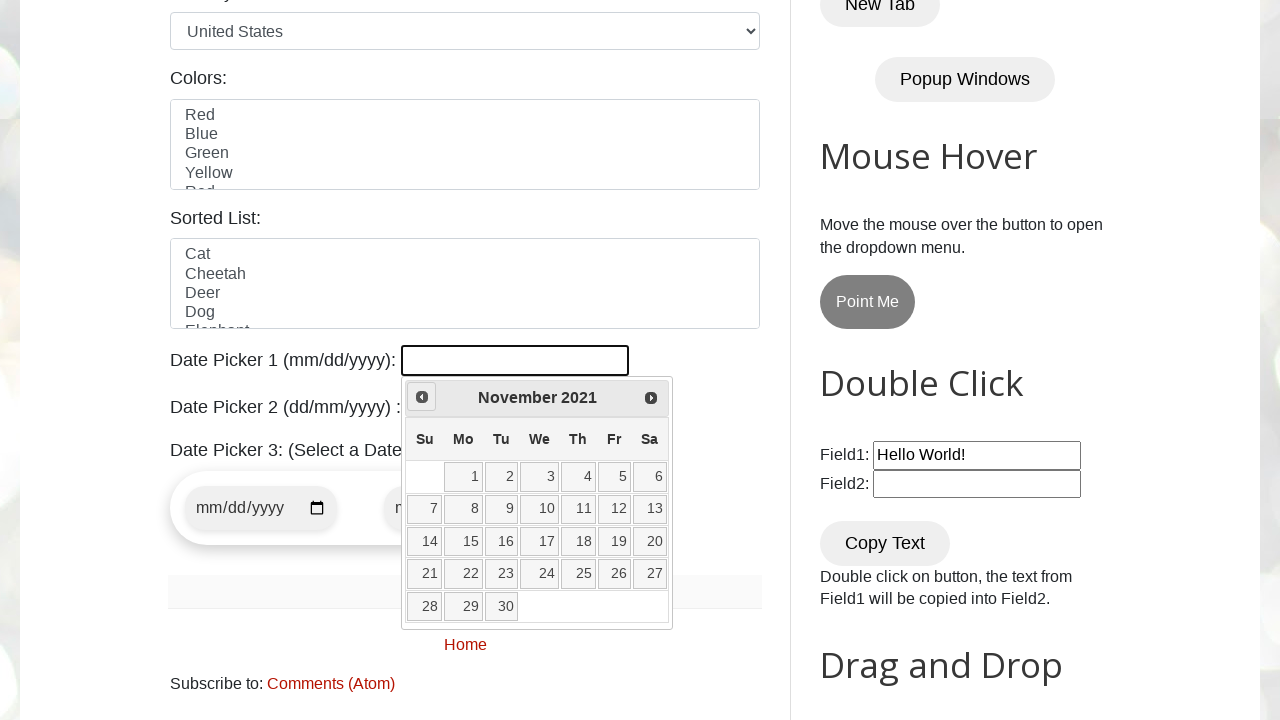

Clicked Prev button to navigate backwards (currently at November 2021) at (422, 397) on xpath=//span[text()='Prev']
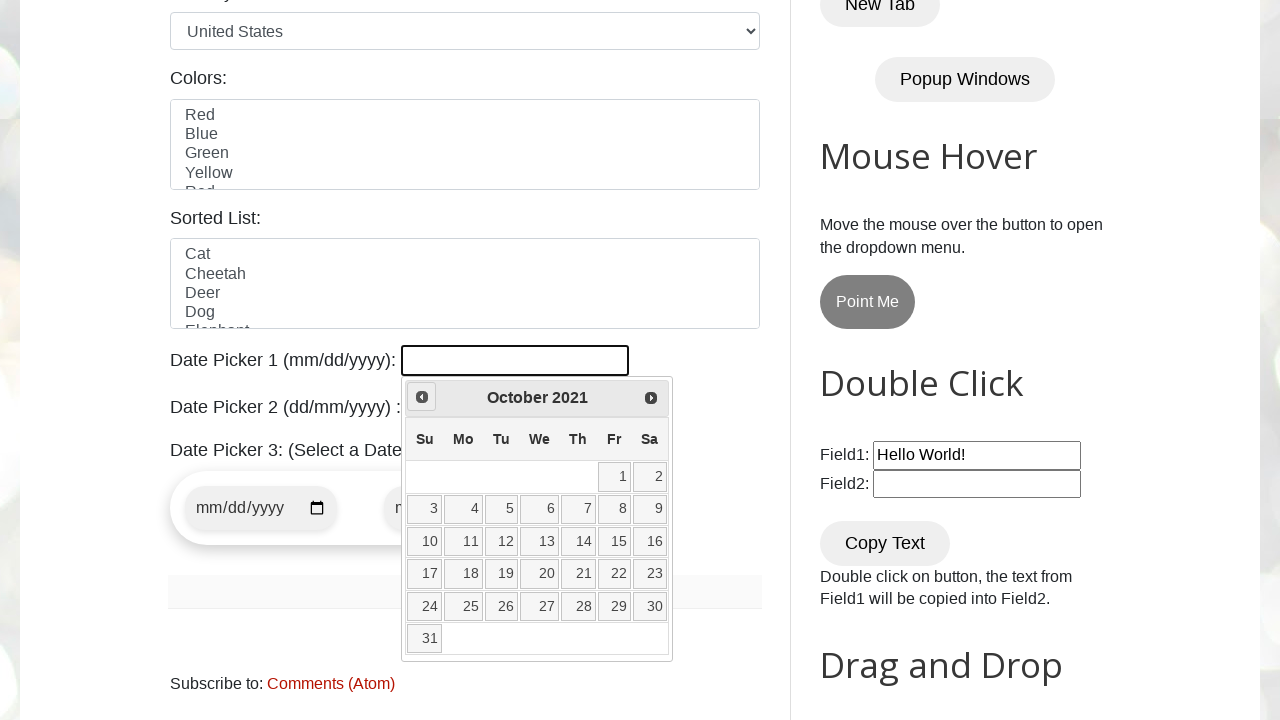

Waited 100ms for calendar update
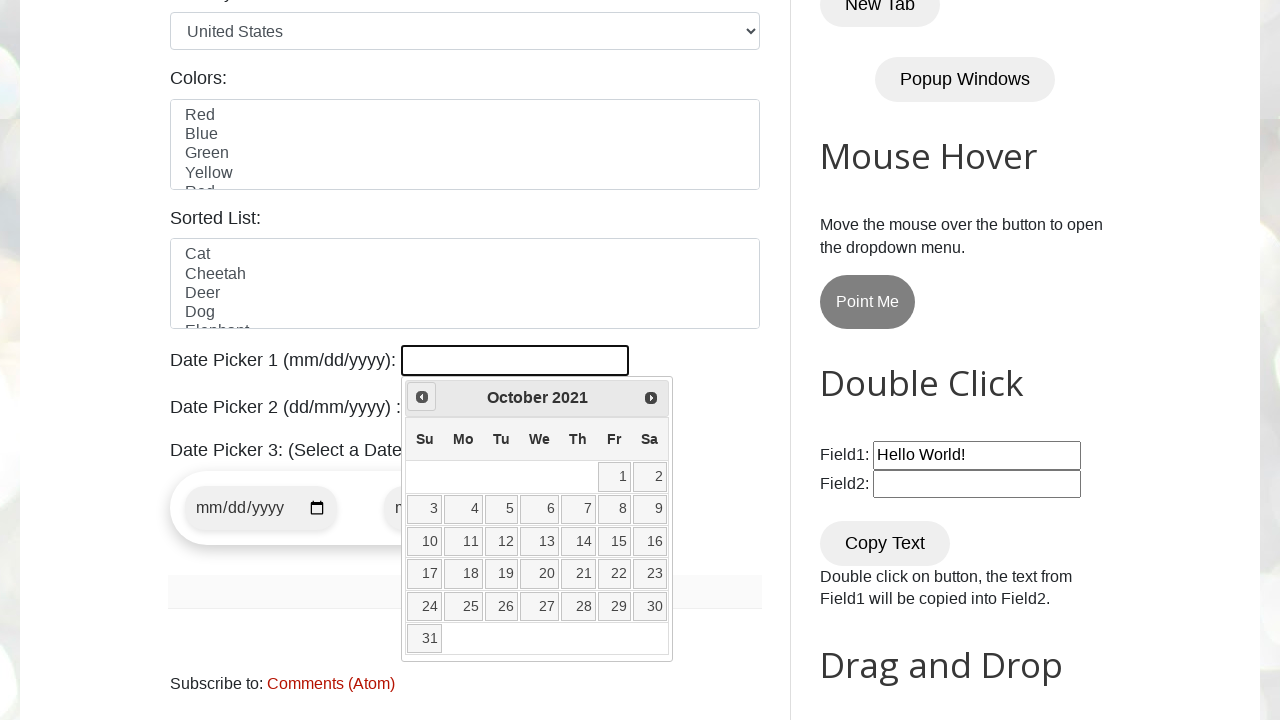

Clicked Prev button to navigate backwards (currently at October 2021) at (422, 397) on xpath=//span[text()='Prev']
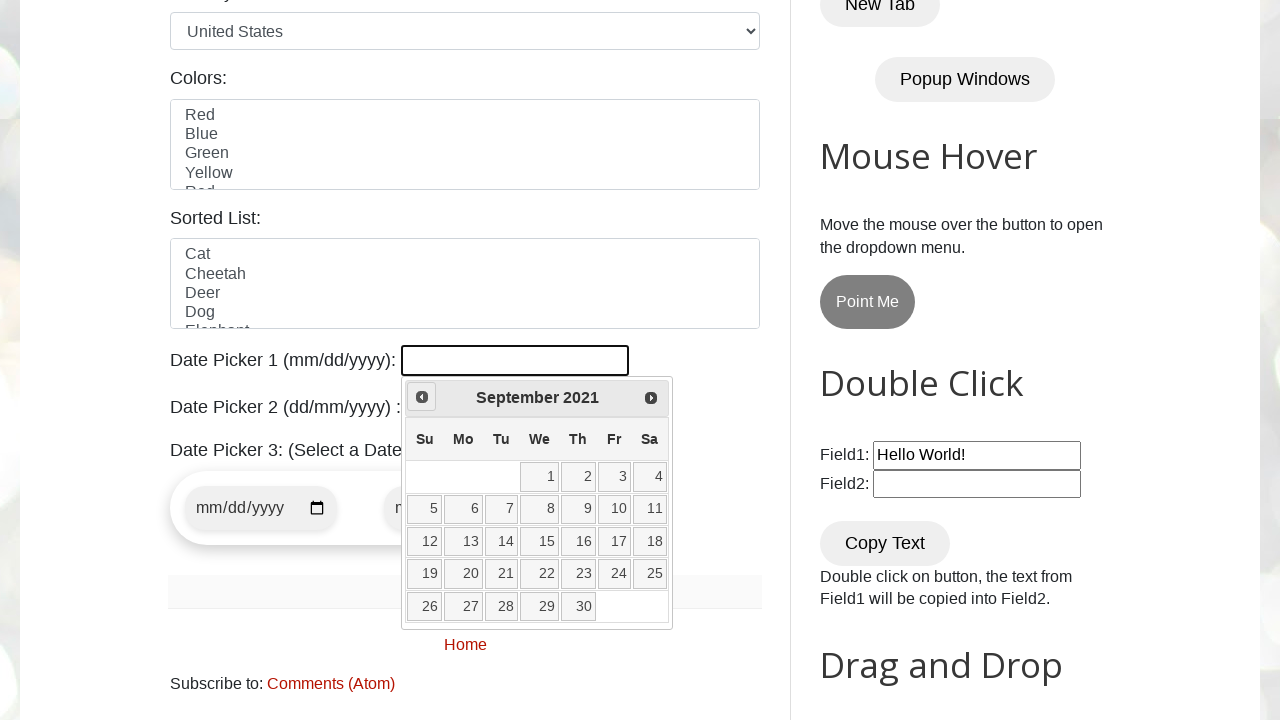

Waited 100ms for calendar update
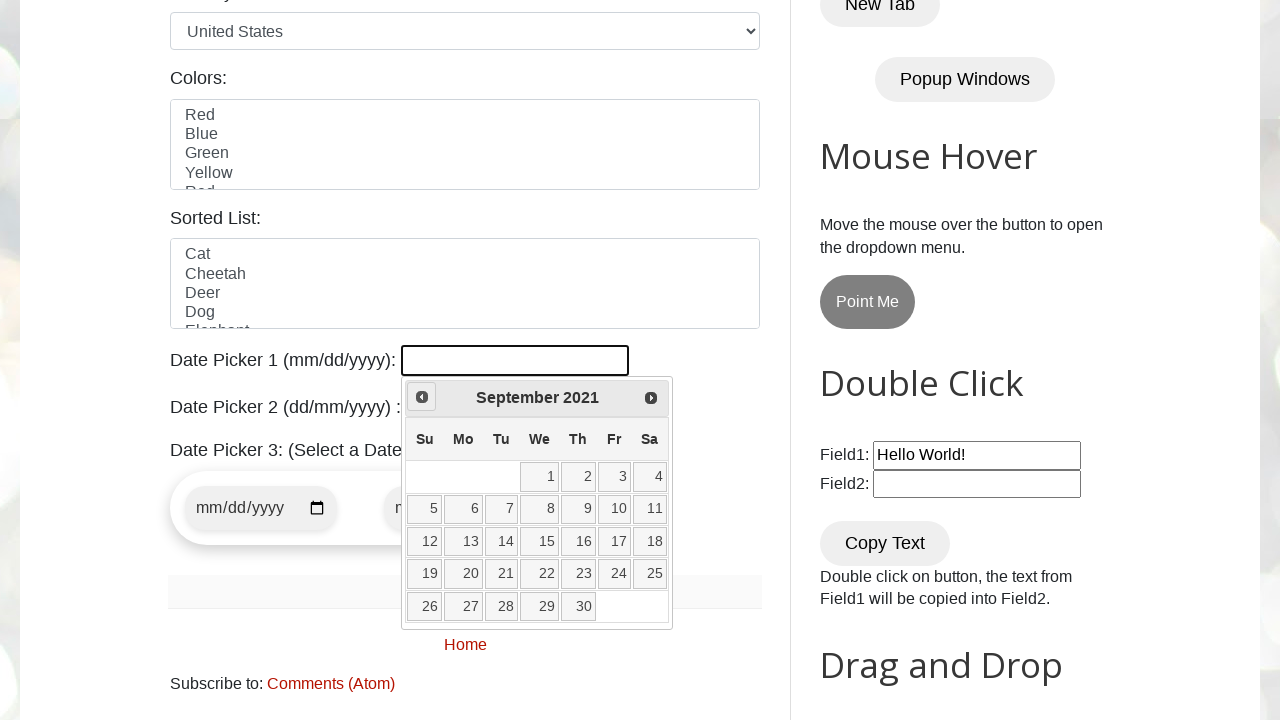

Clicked Prev button to navigate backwards (currently at September 2021) at (422, 397) on xpath=//span[text()='Prev']
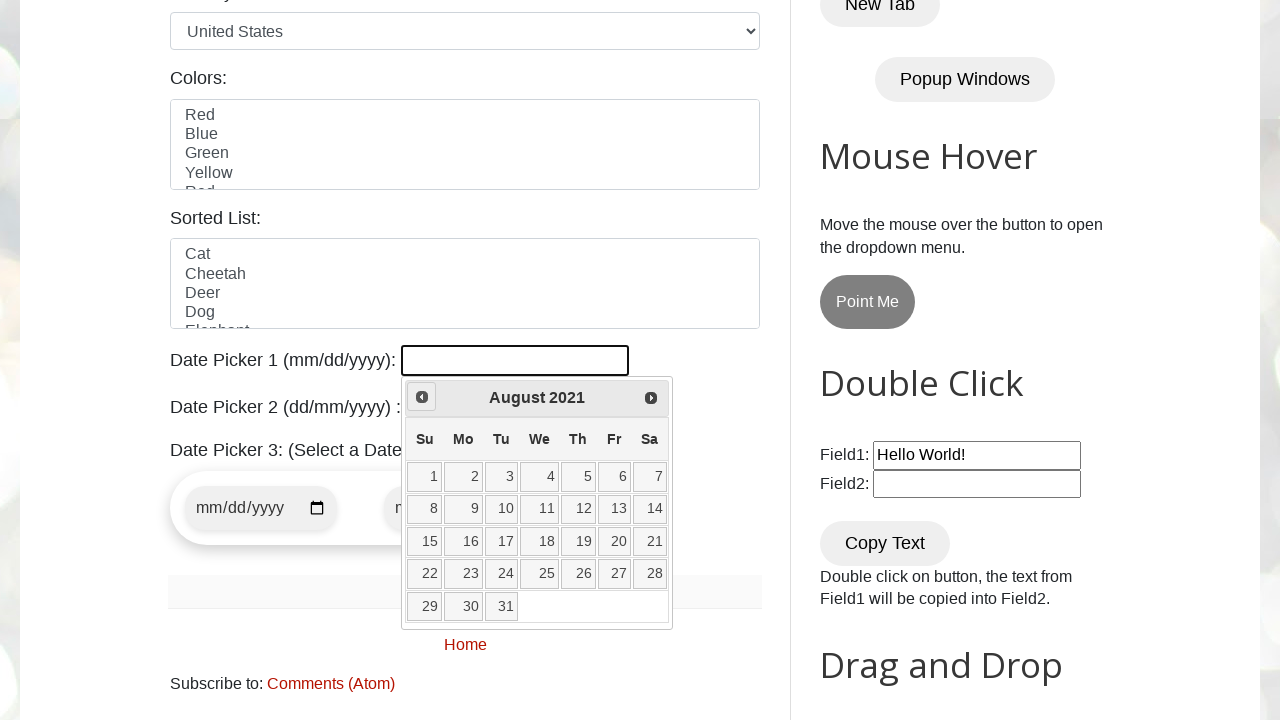

Waited 100ms for calendar update
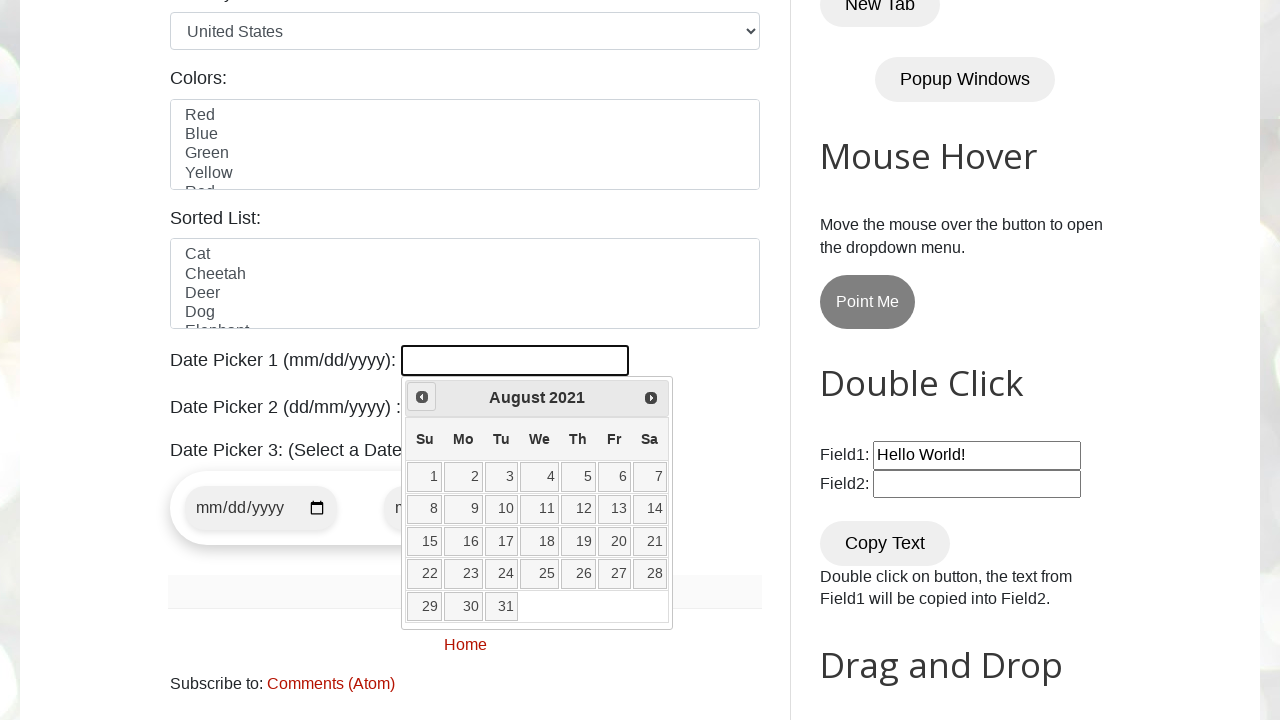

Clicked Prev button to navigate backwards (currently at August 2021) at (422, 397) on xpath=//span[text()='Prev']
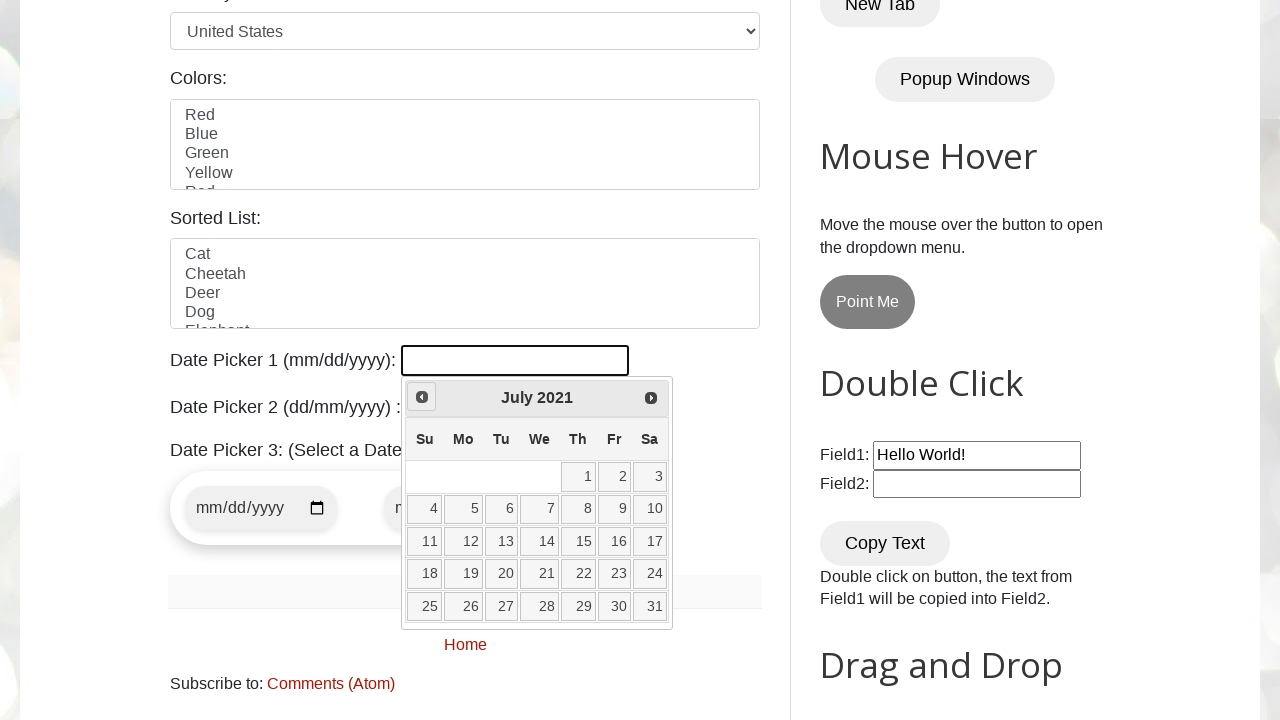

Waited 100ms for calendar update
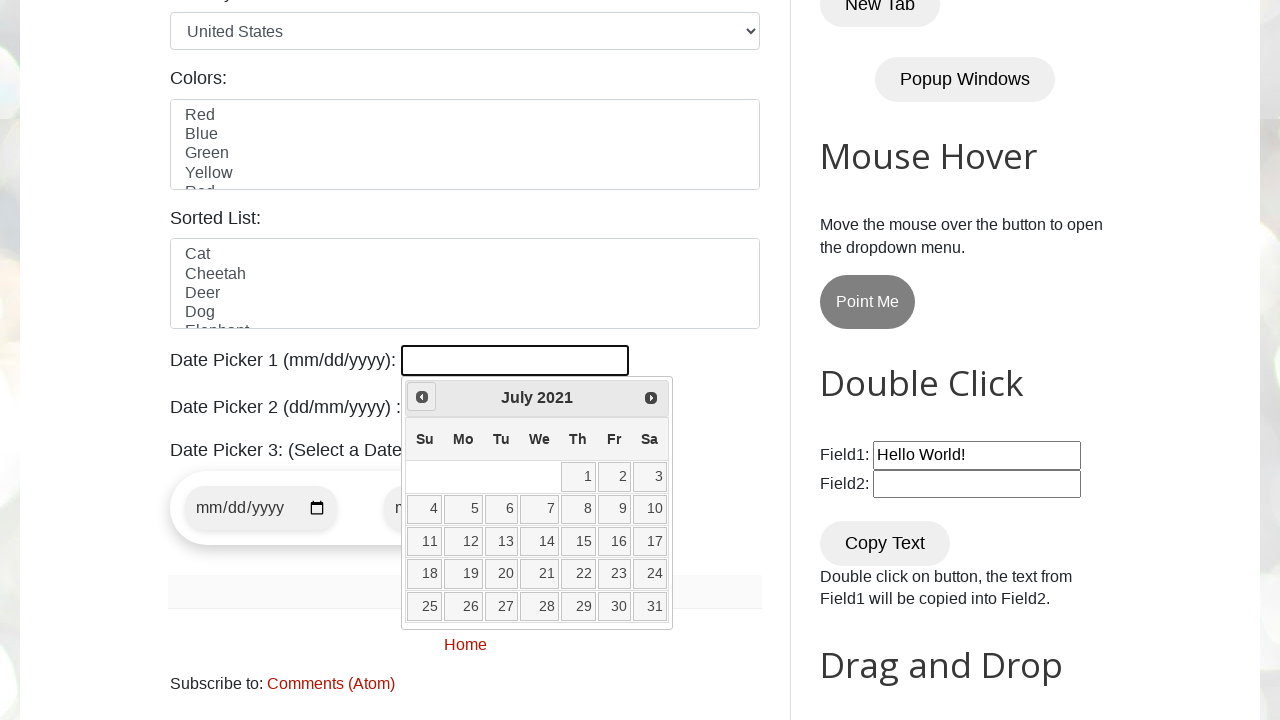

Clicked Prev button to navigate backwards (currently at July 2021) at (422, 397) on xpath=//span[text()='Prev']
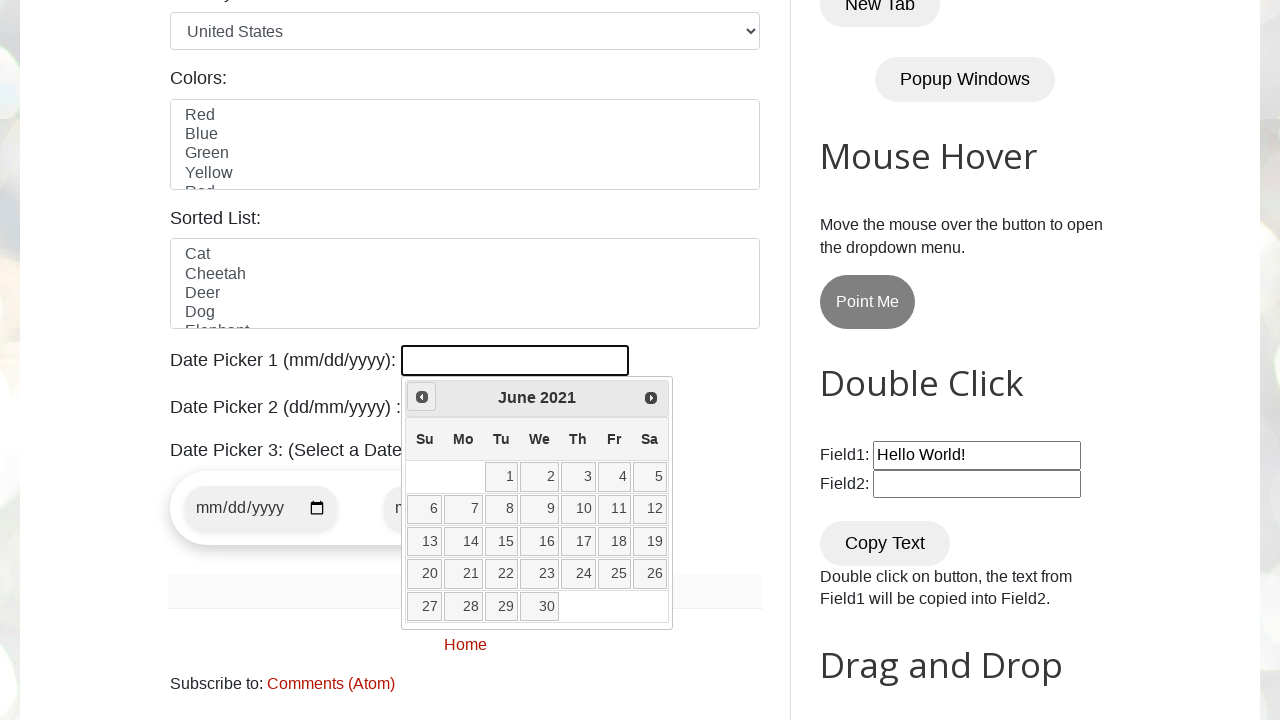

Waited 100ms for calendar update
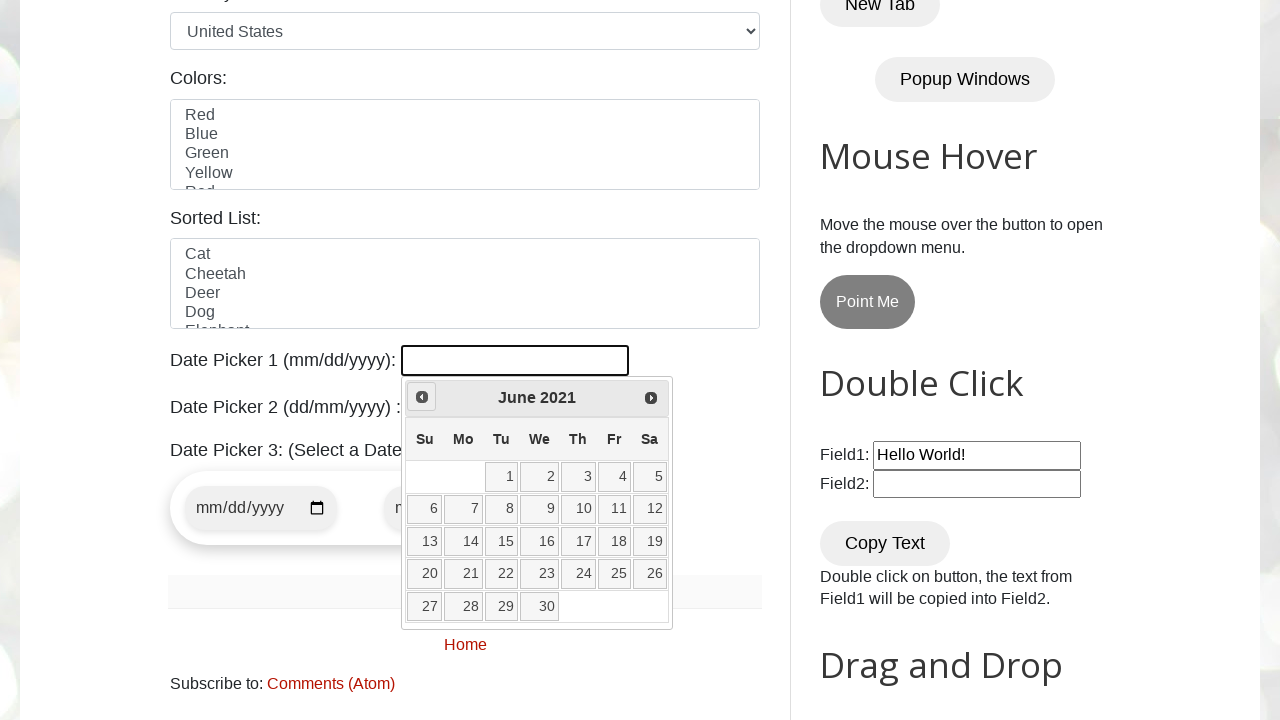

Clicked Prev button to navigate backwards (currently at June 2021) at (422, 397) on xpath=//span[text()='Prev']
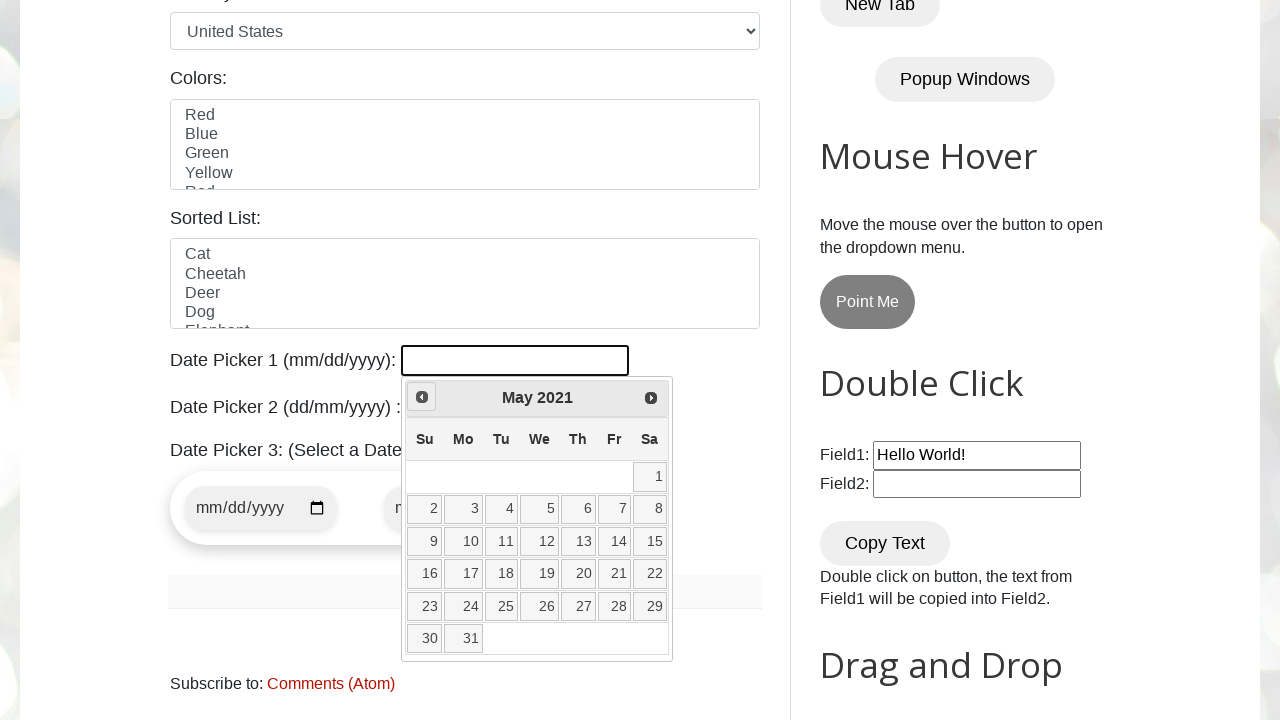

Waited 100ms for calendar update
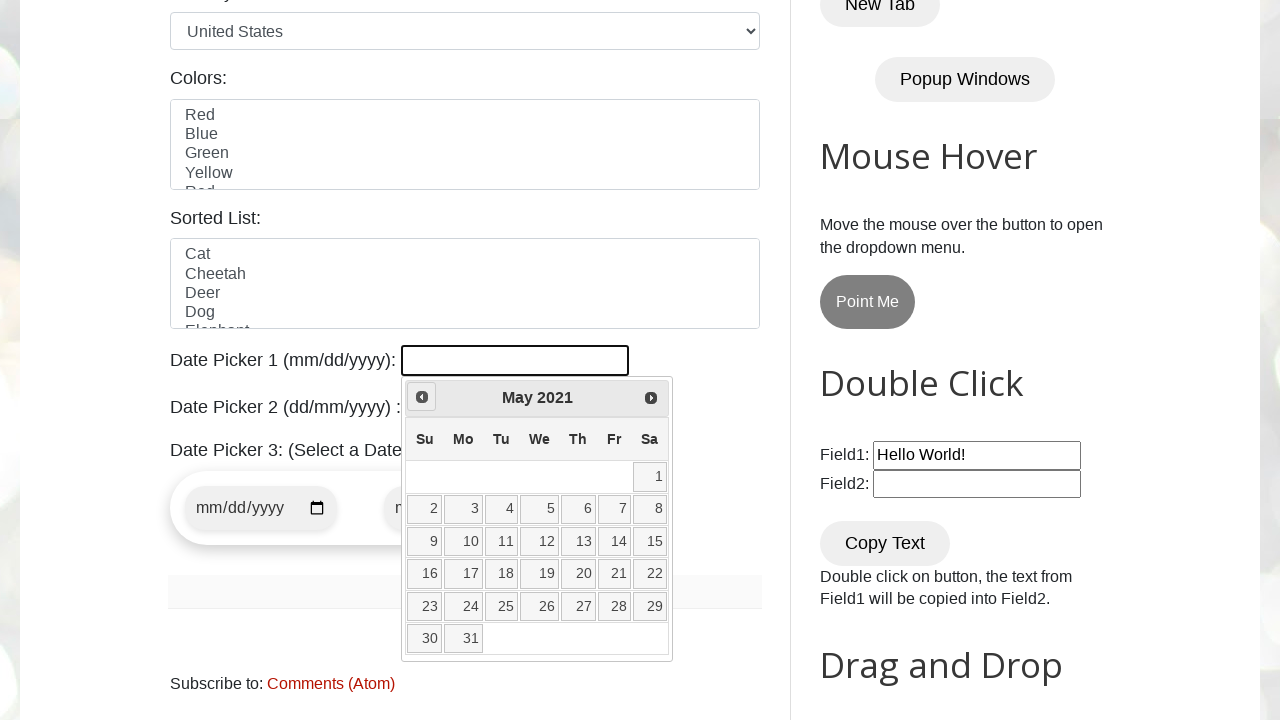

Clicked Prev button to navigate backwards (currently at May 2021) at (422, 397) on xpath=//span[text()='Prev']
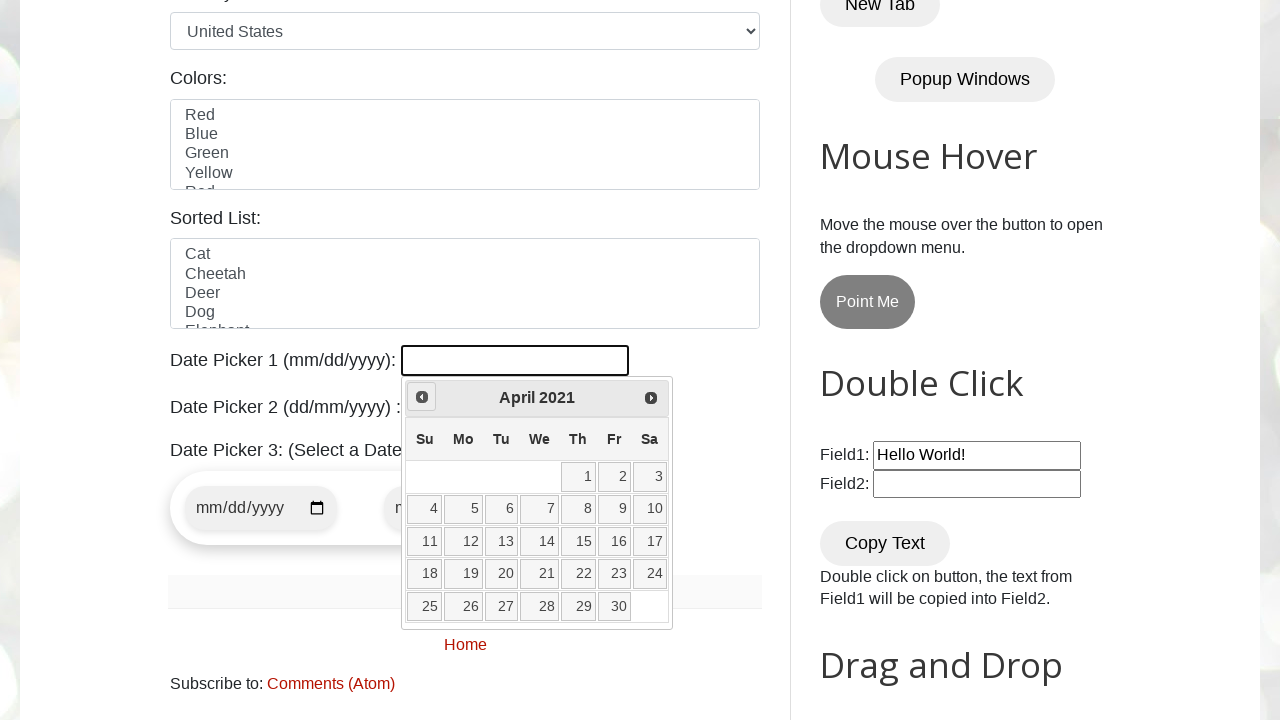

Waited 100ms for calendar update
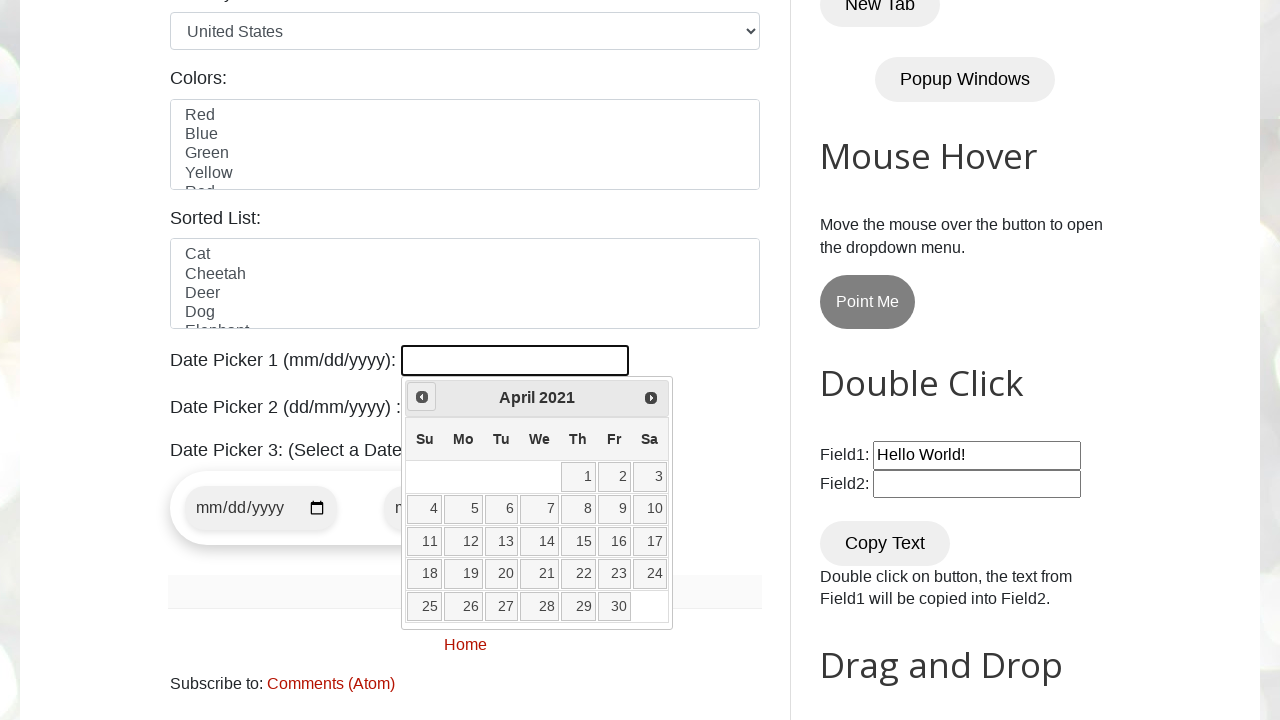

Clicked Prev button to navigate backwards (currently at April 2021) at (422, 397) on xpath=//span[text()='Prev']
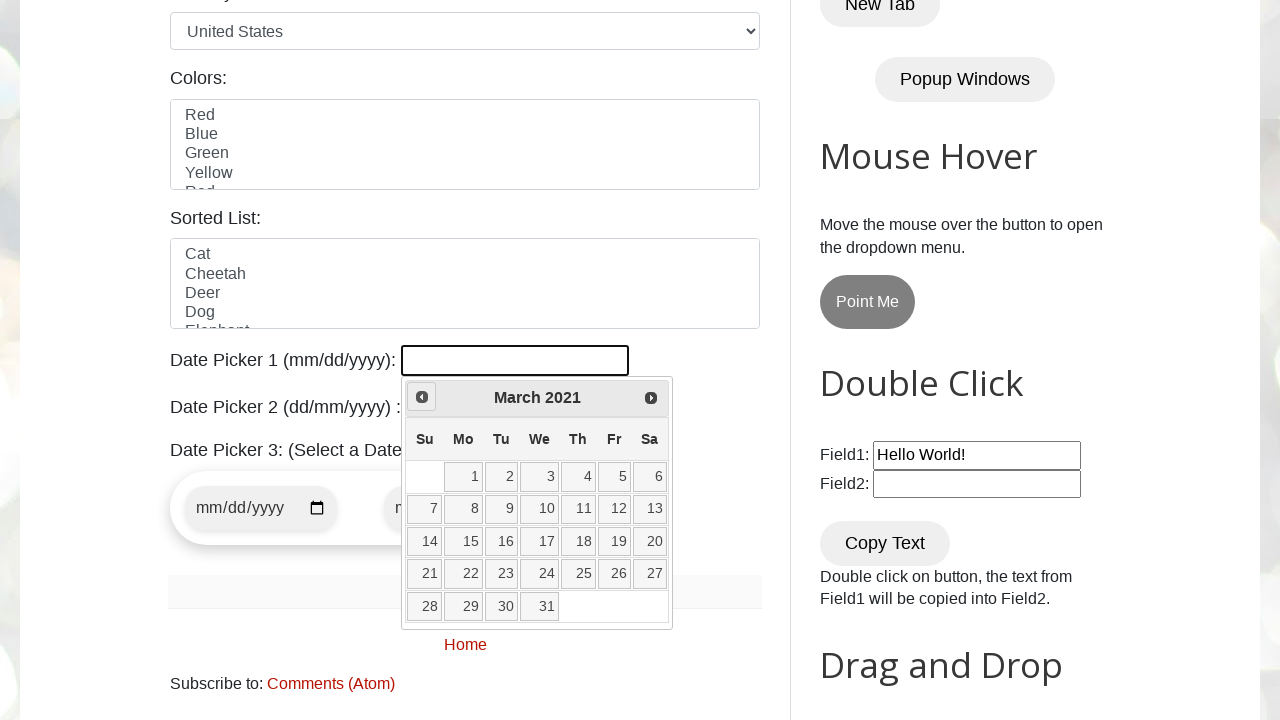

Waited 100ms for calendar update
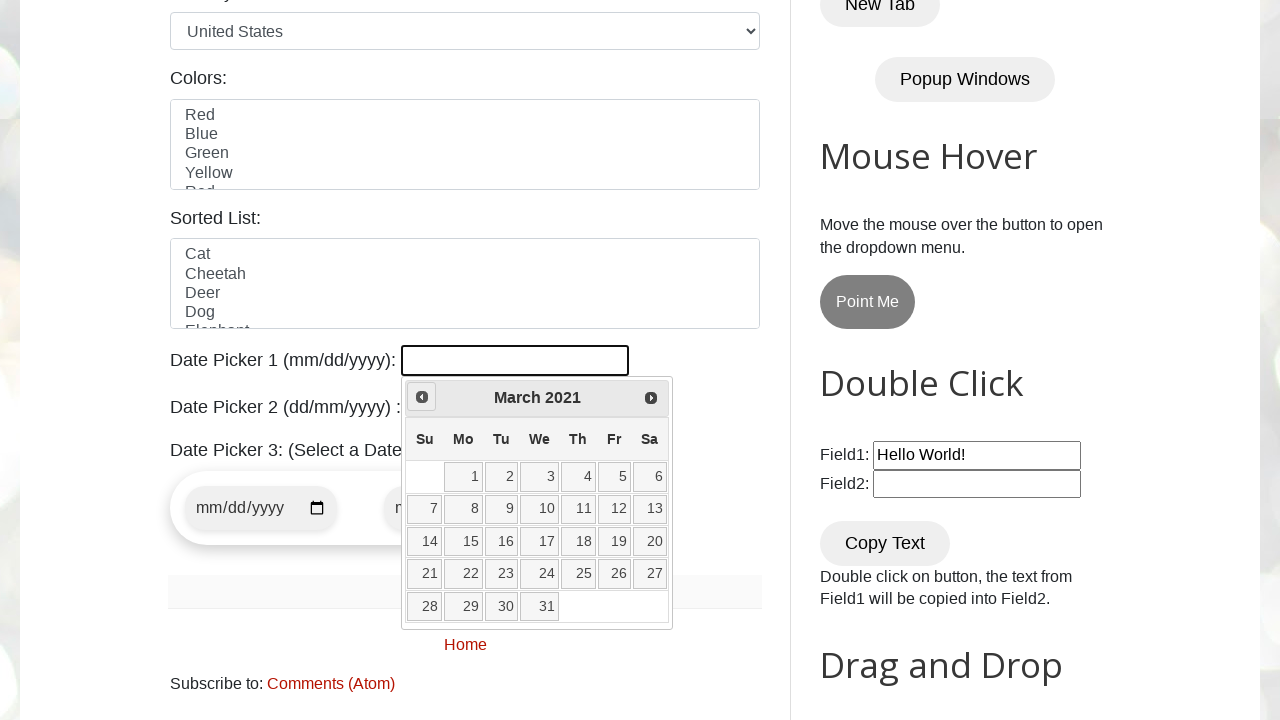

Clicked Prev button to navigate backwards (currently at March 2021) at (422, 397) on xpath=//span[text()='Prev']
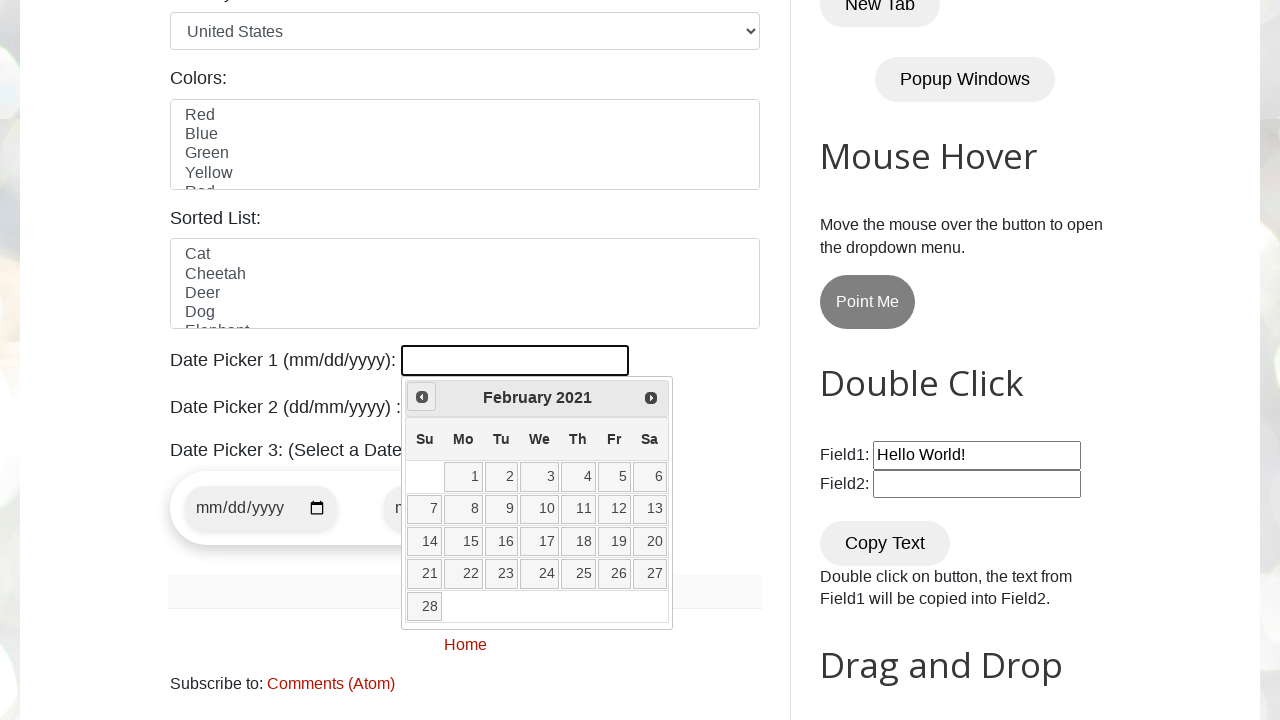

Waited 100ms for calendar update
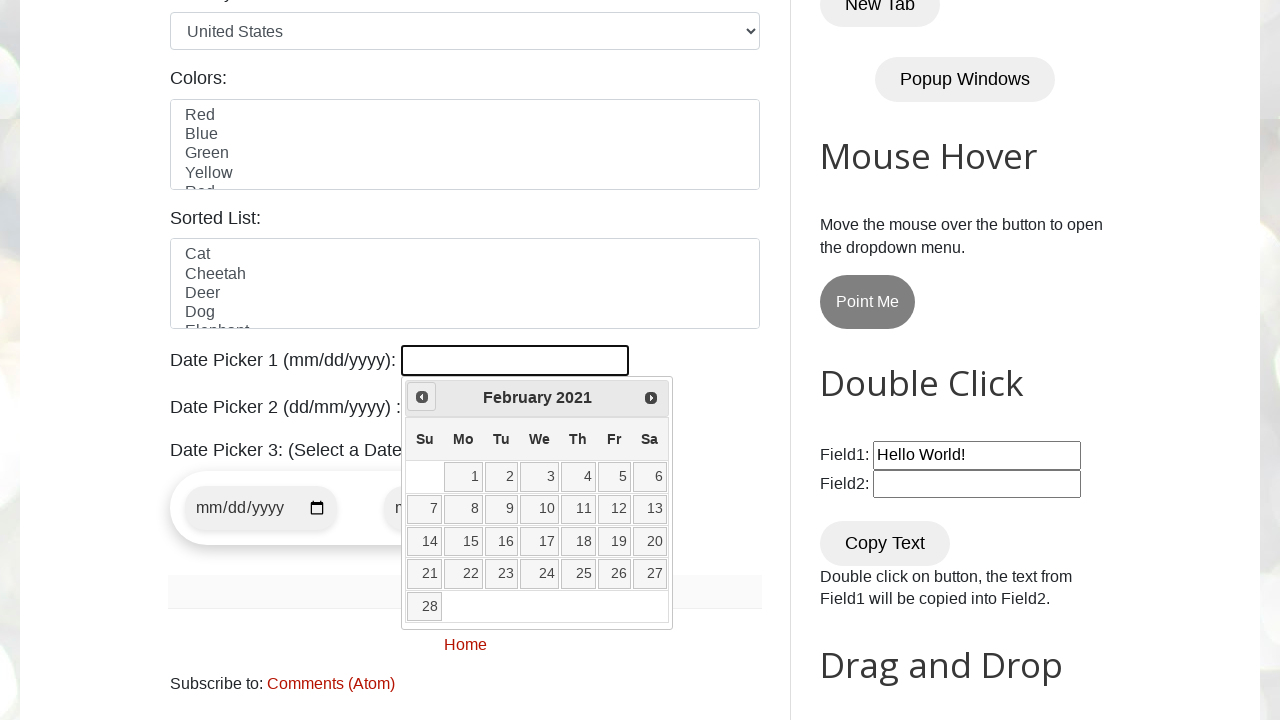

Clicked Prev button to navigate backwards (currently at February 2021) at (422, 397) on xpath=//span[text()='Prev']
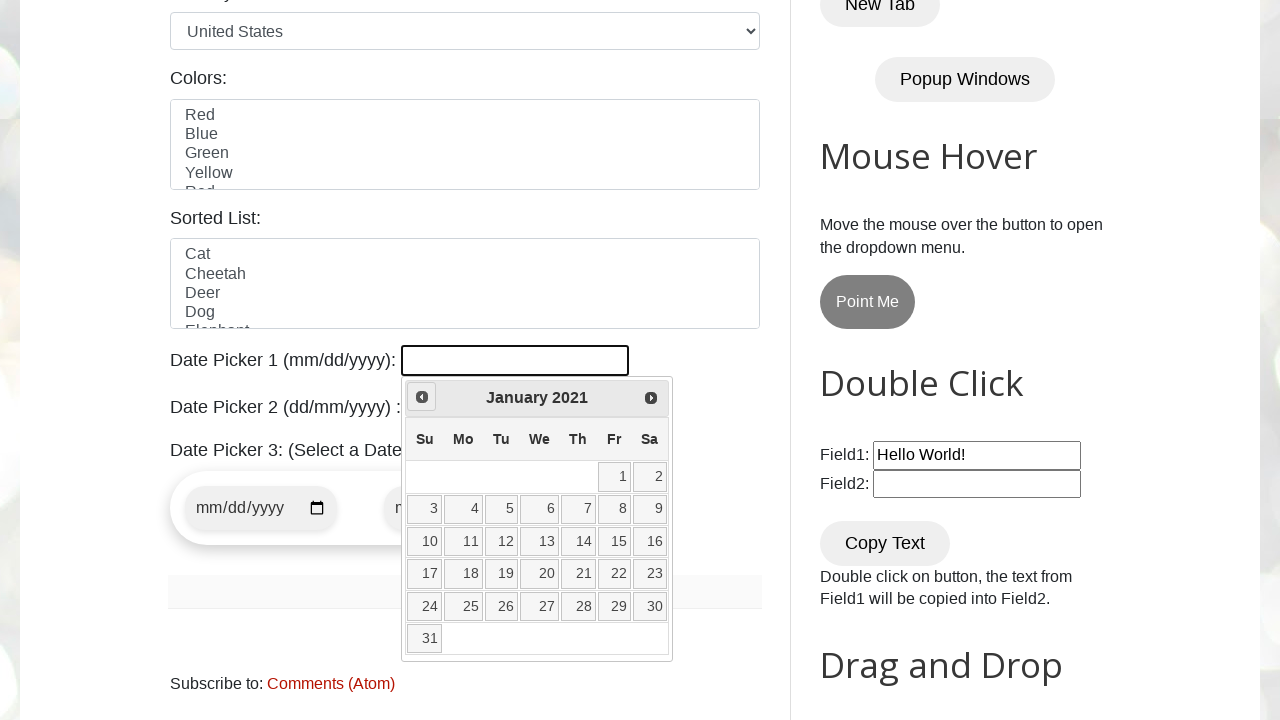

Waited 100ms for calendar update
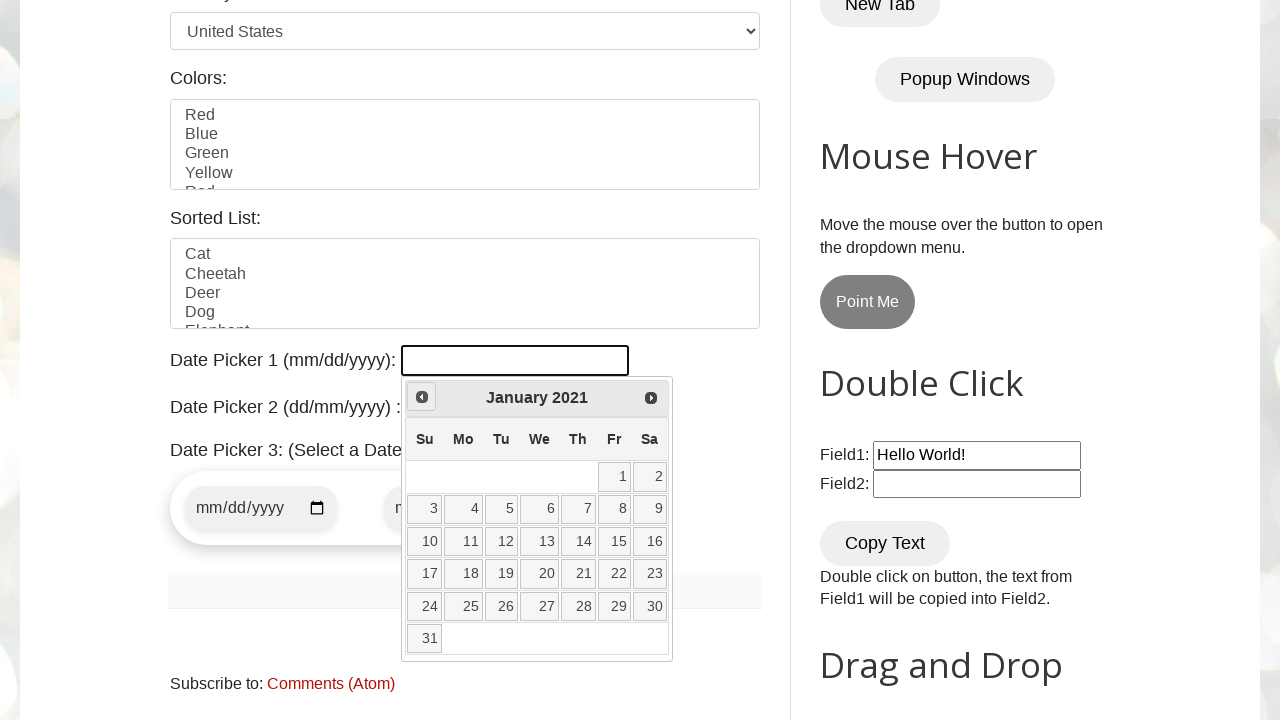

Clicked Prev button to navigate backwards (currently at January 2021) at (422, 397) on xpath=//span[text()='Prev']
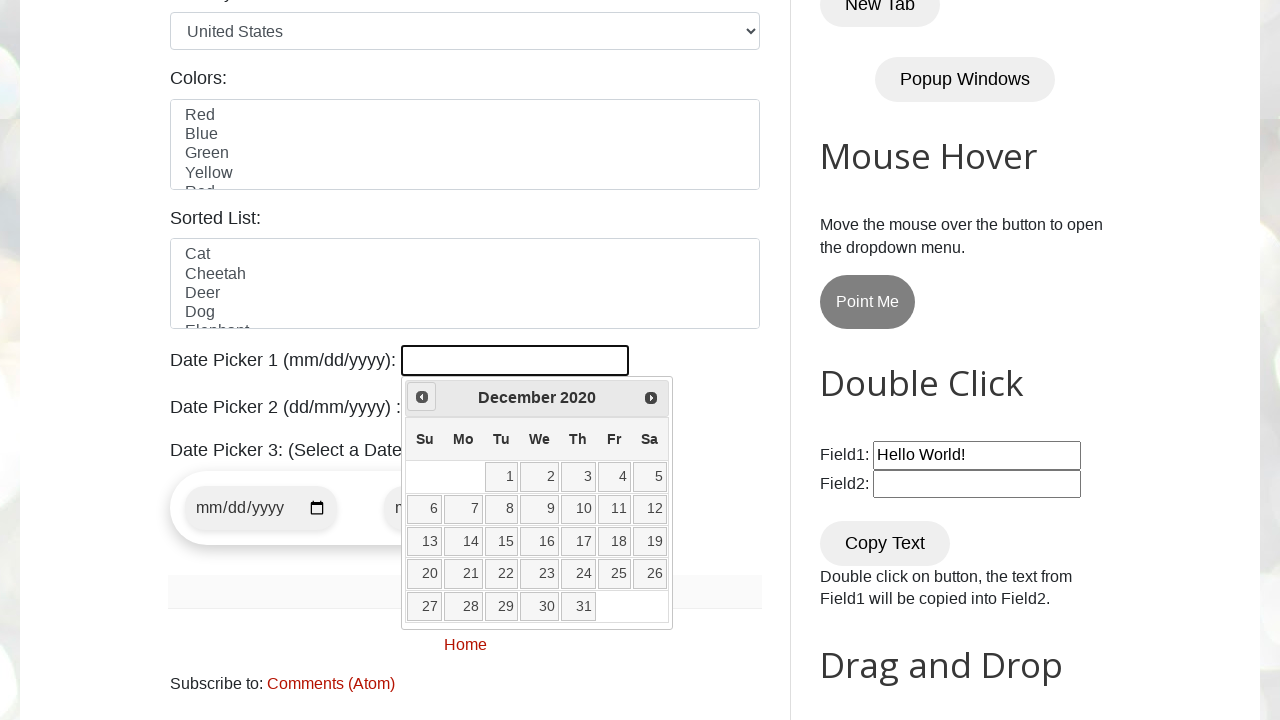

Waited 100ms for calendar update
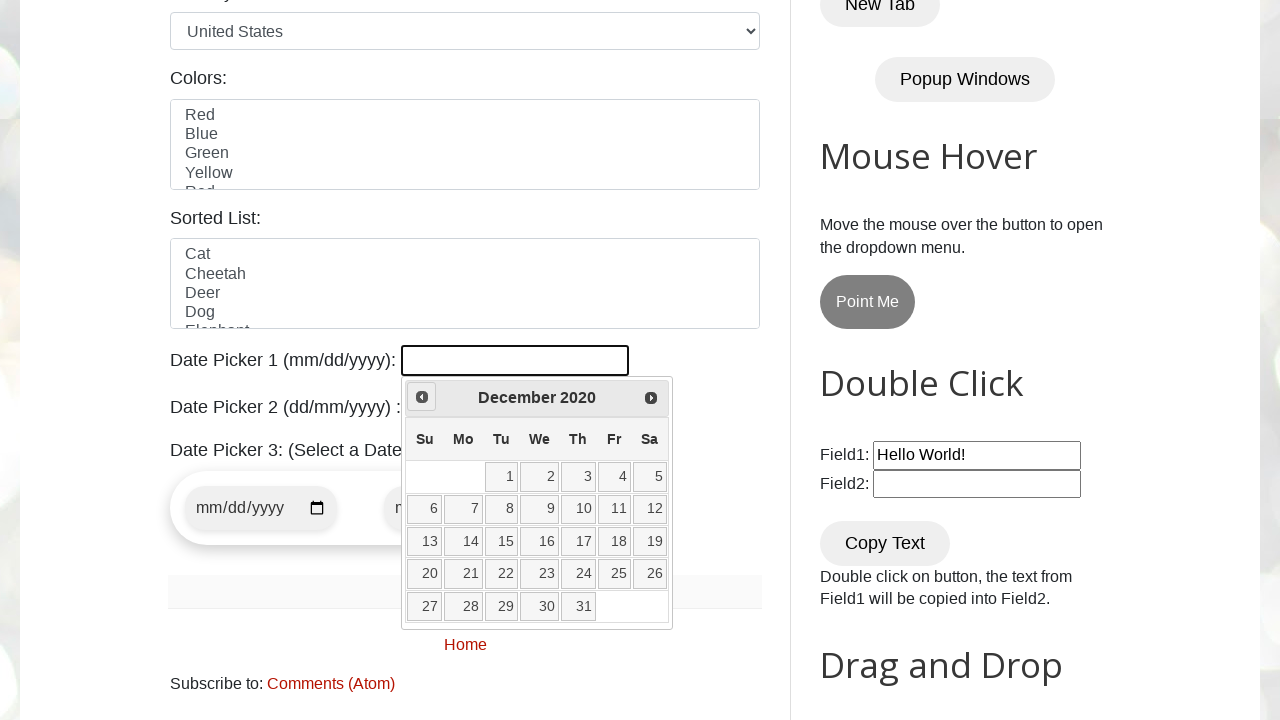

Clicked Prev button to navigate backwards (currently at December 2020) at (422, 397) on xpath=//span[text()='Prev']
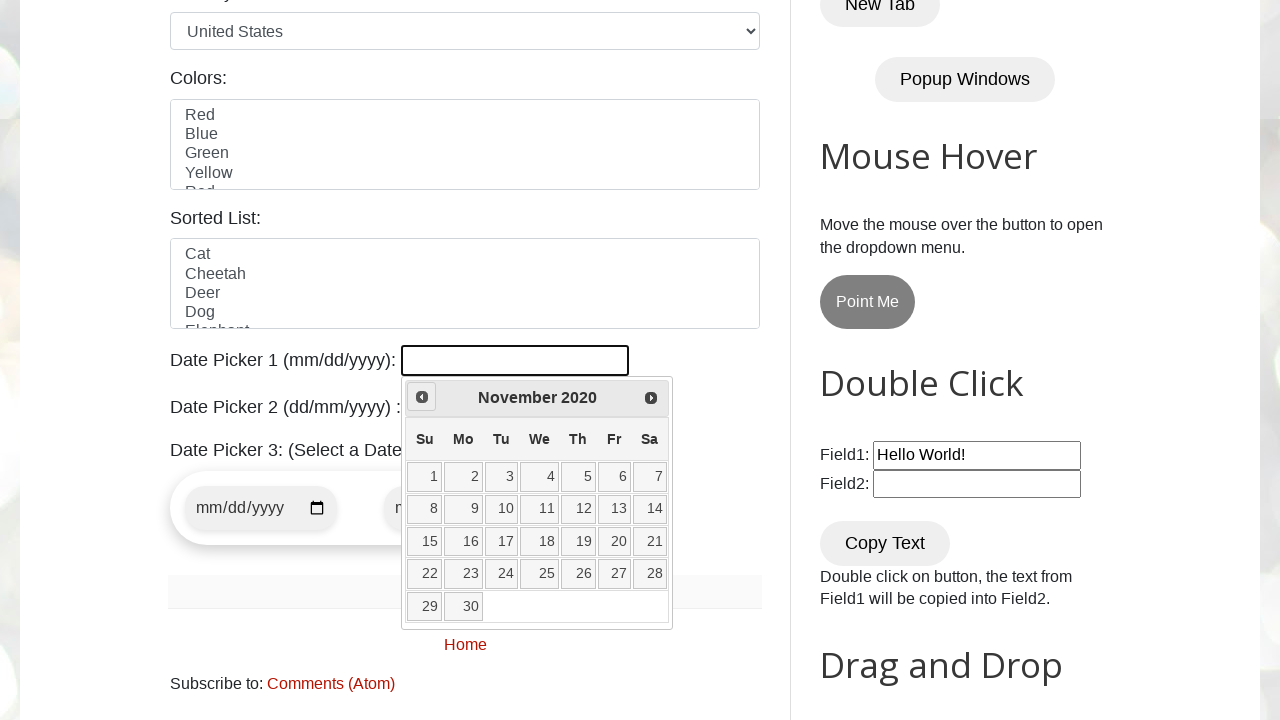

Waited 100ms for calendar update
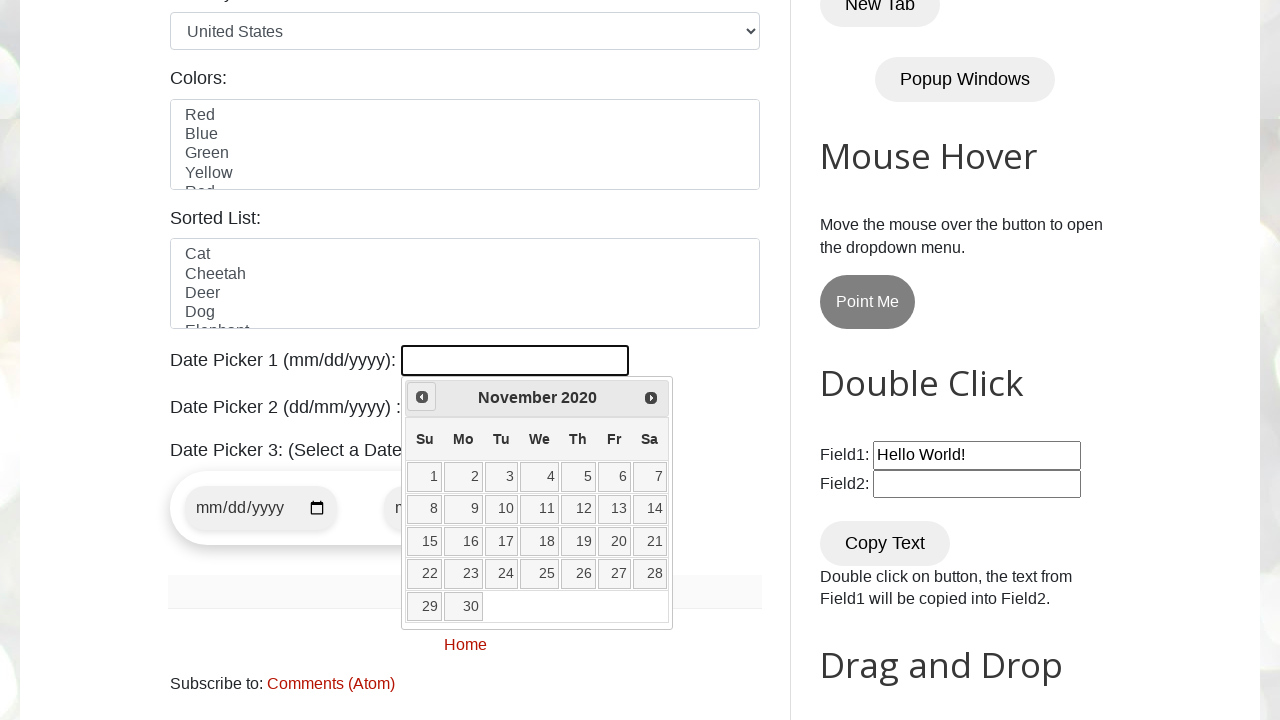

Clicked Prev button to navigate backwards (currently at November 2020) at (422, 397) on xpath=//span[text()='Prev']
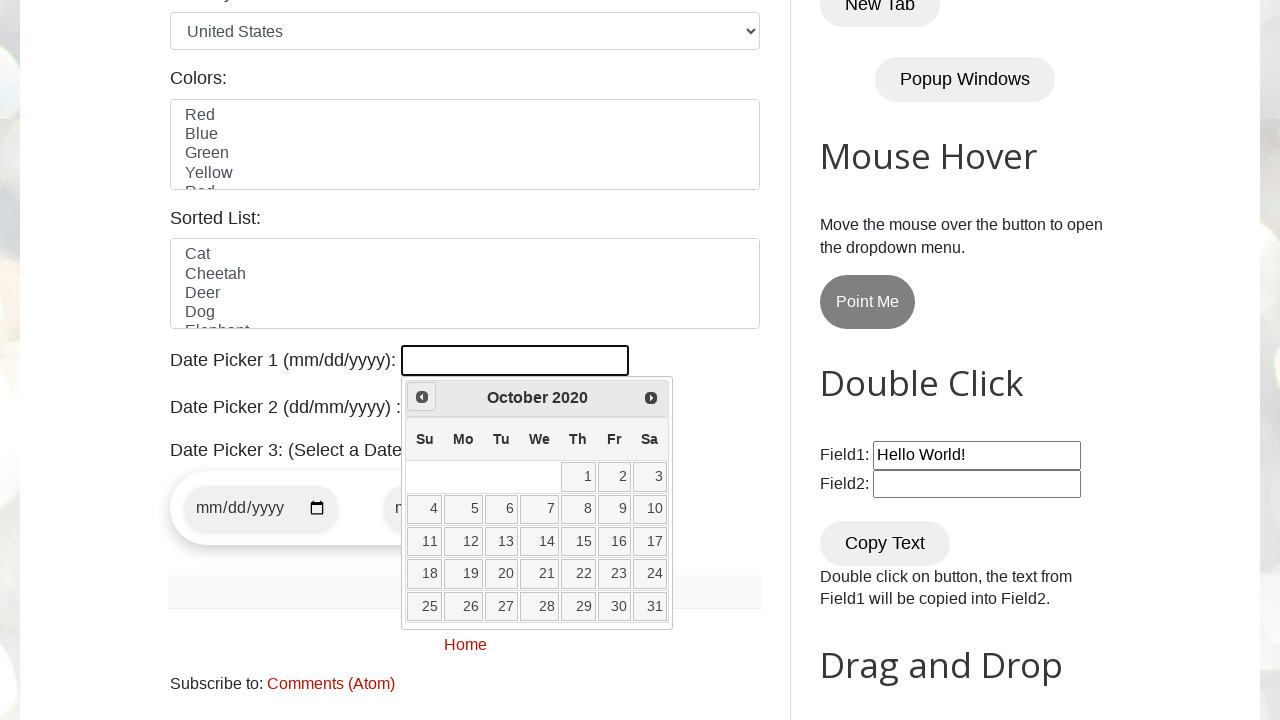

Waited 100ms for calendar update
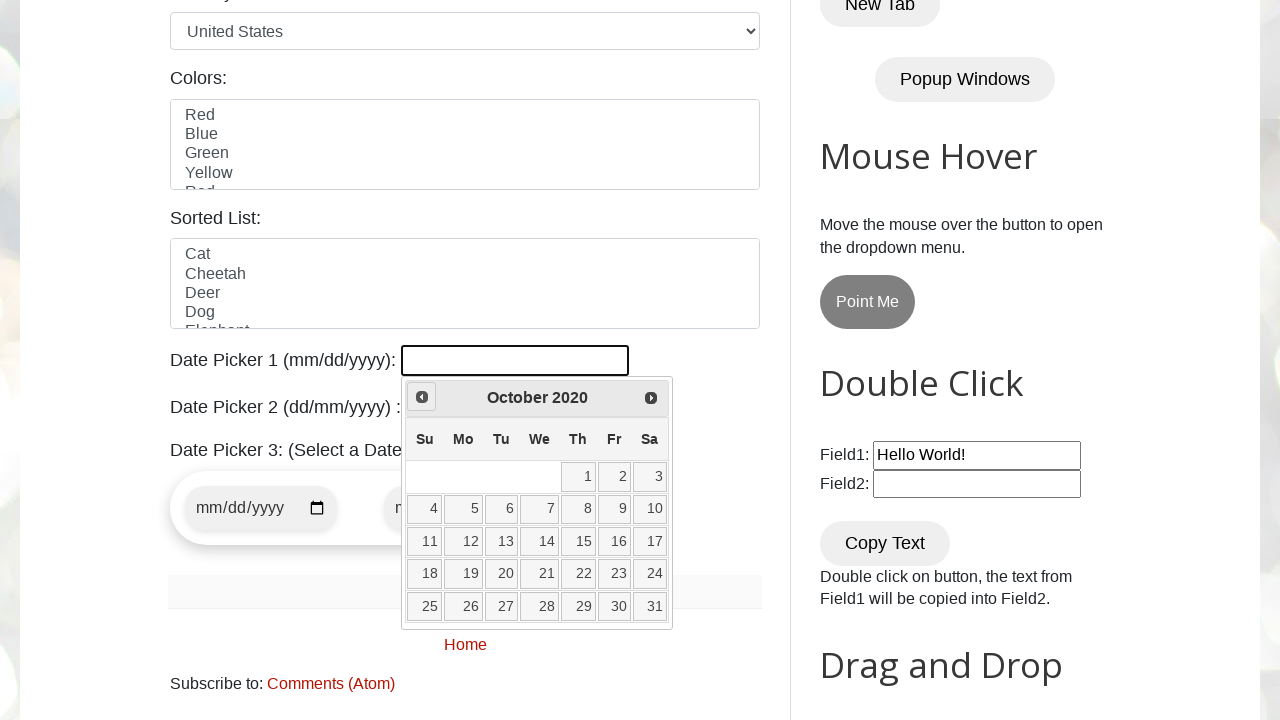

Clicked Prev button to navigate backwards (currently at October 2020) at (422, 397) on xpath=//span[text()='Prev']
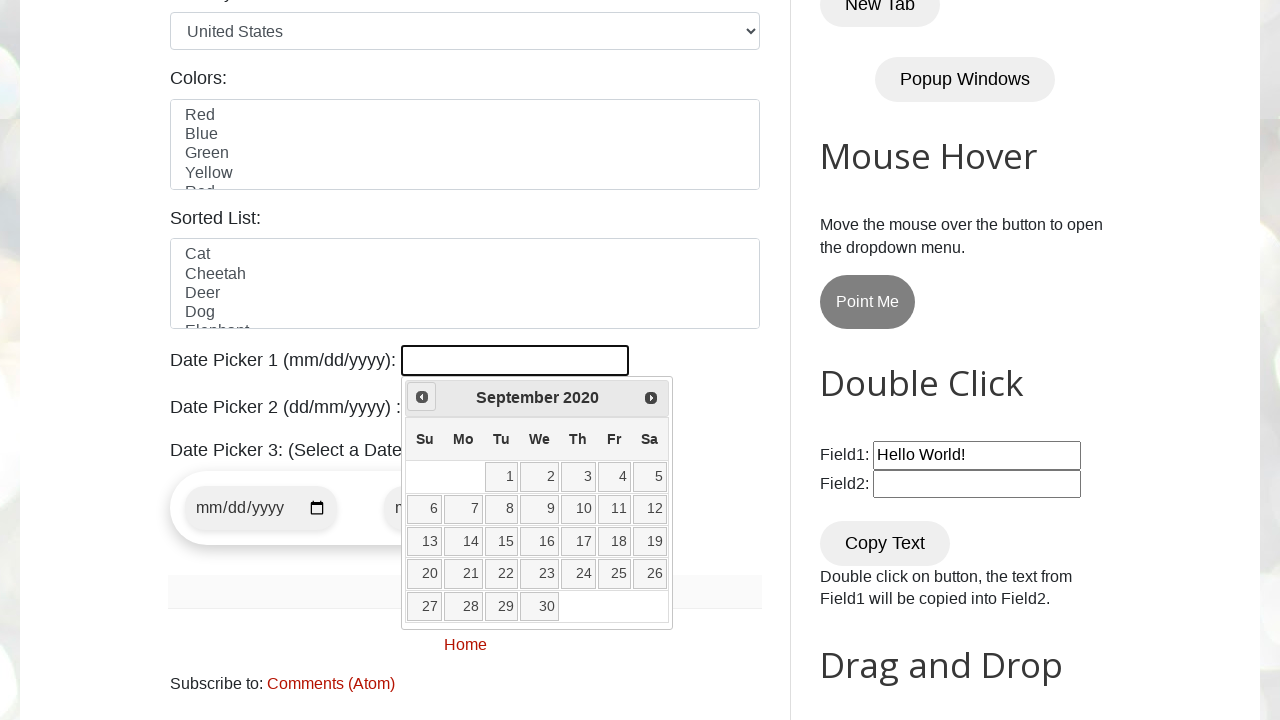

Waited 100ms for calendar update
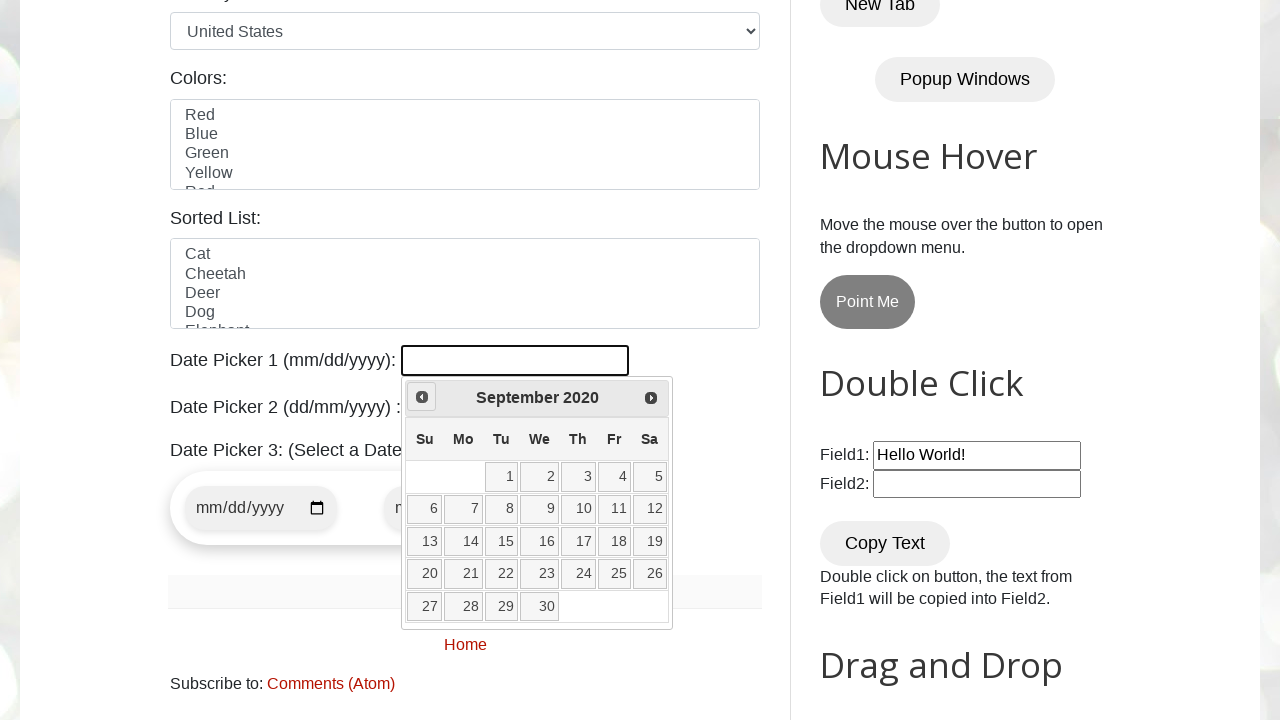

Clicked Prev button to navigate backwards (currently at September 2020) at (422, 397) on xpath=//span[text()='Prev']
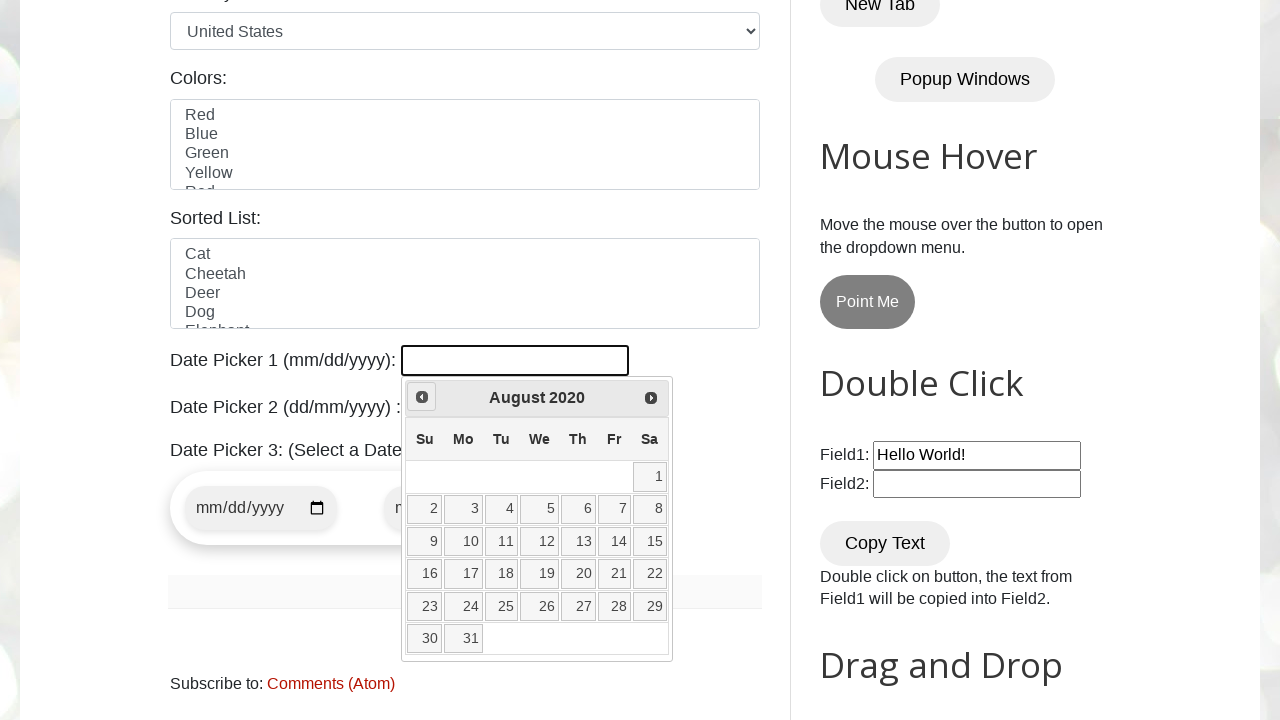

Waited 100ms for calendar update
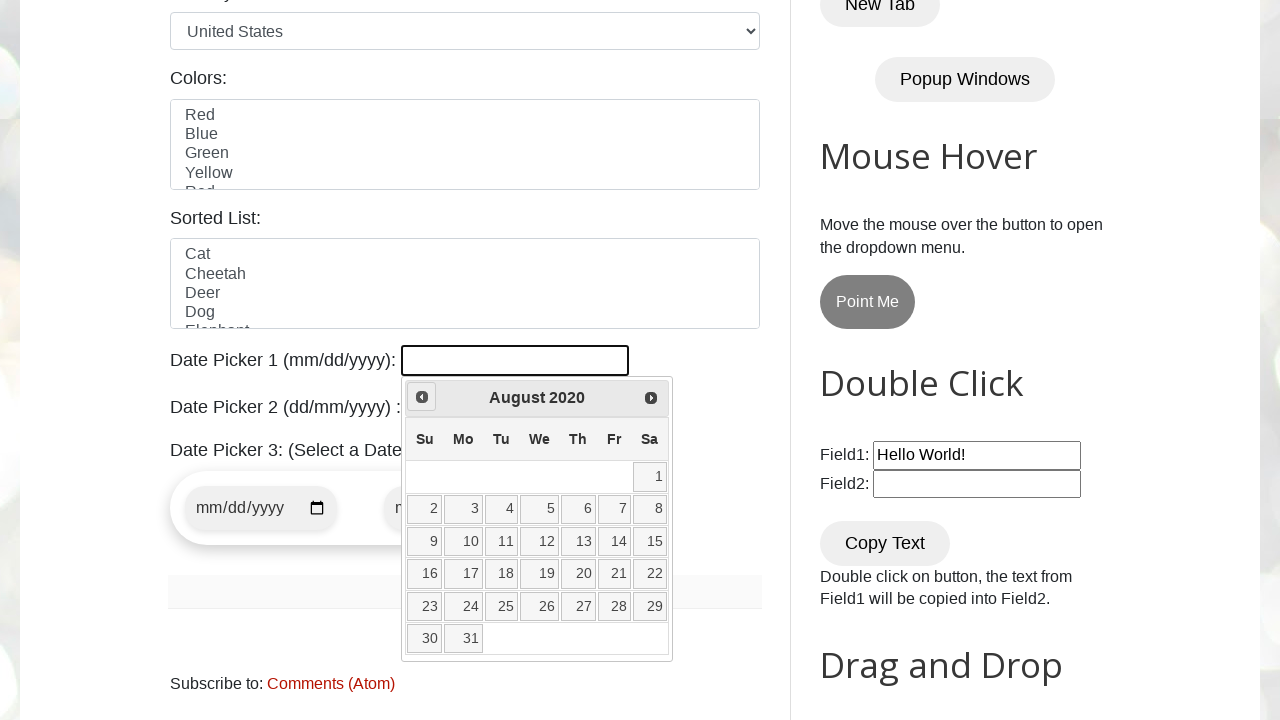

Clicked Prev button to navigate backwards (currently at August 2020) at (422, 397) on xpath=//span[text()='Prev']
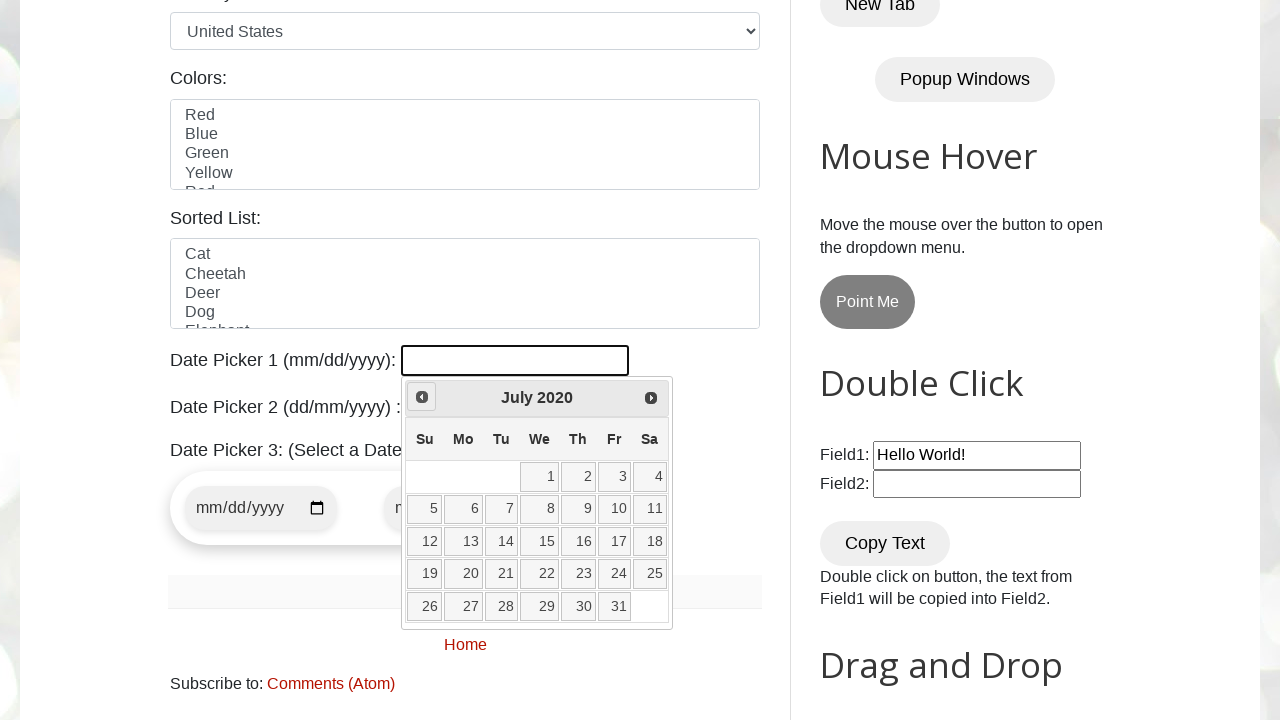

Waited 100ms for calendar update
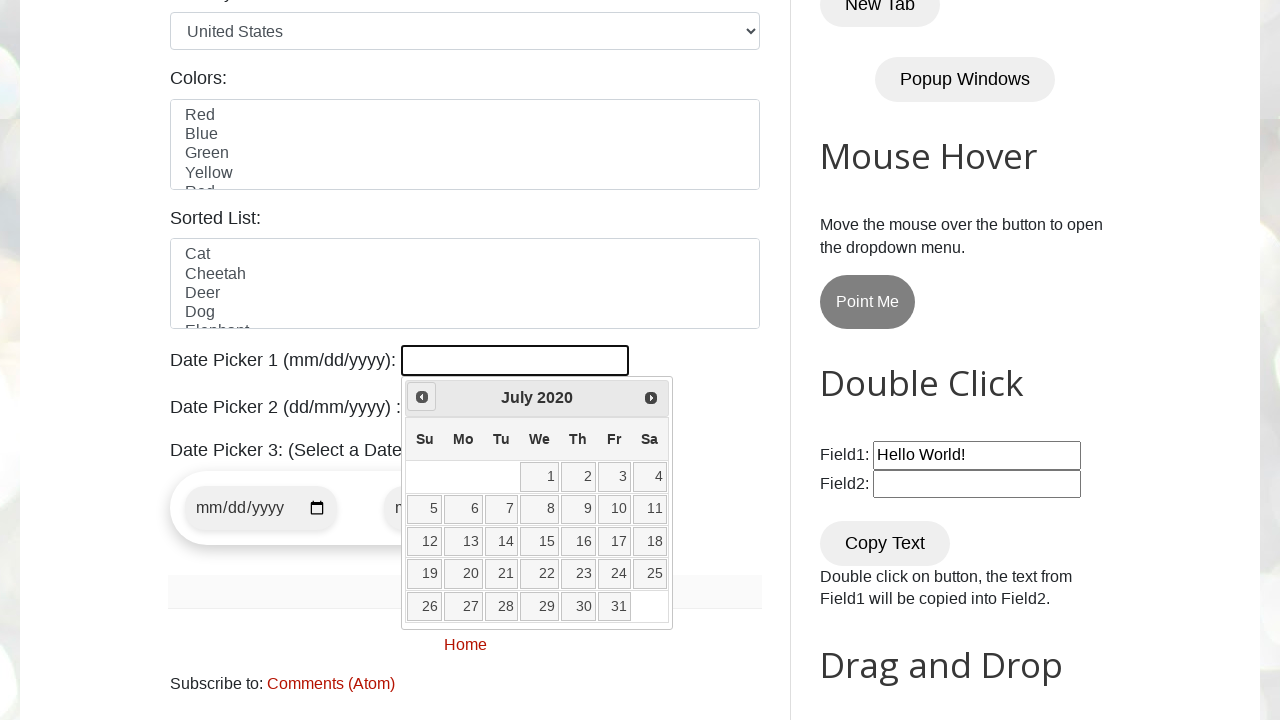

Clicked Prev button to navigate backwards (currently at July 2020) at (422, 397) on xpath=//span[text()='Prev']
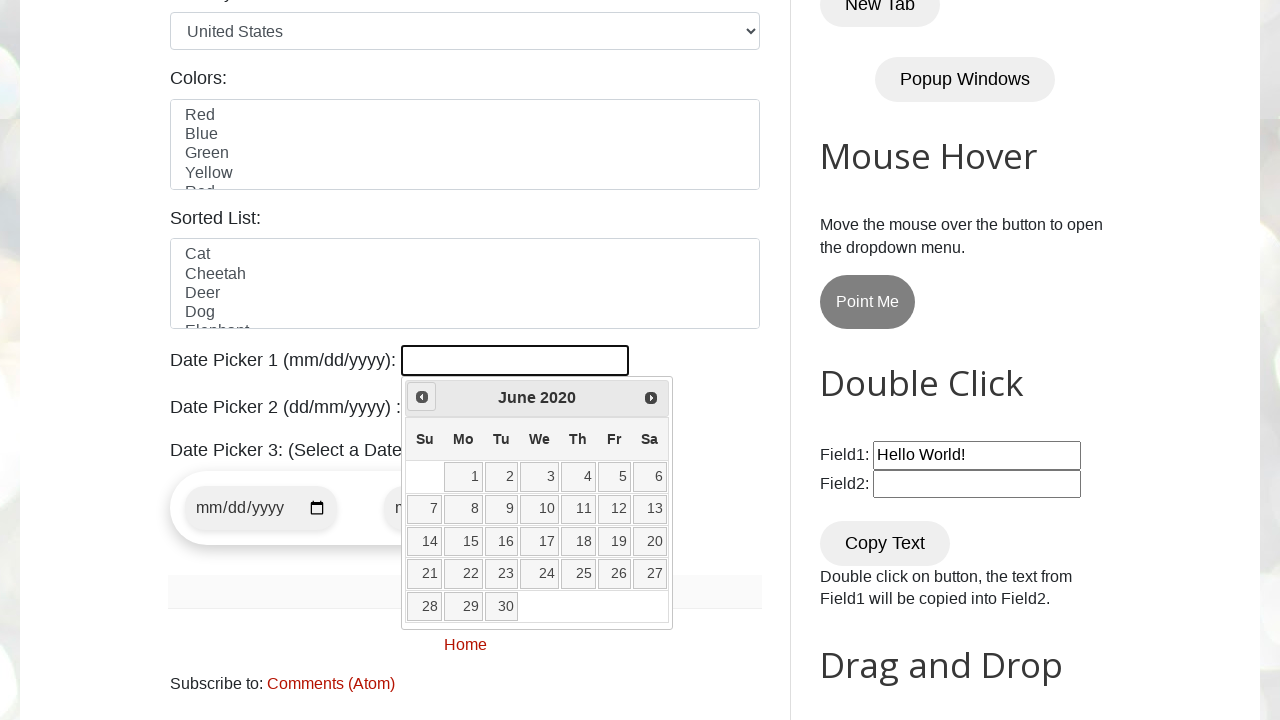

Waited 100ms for calendar update
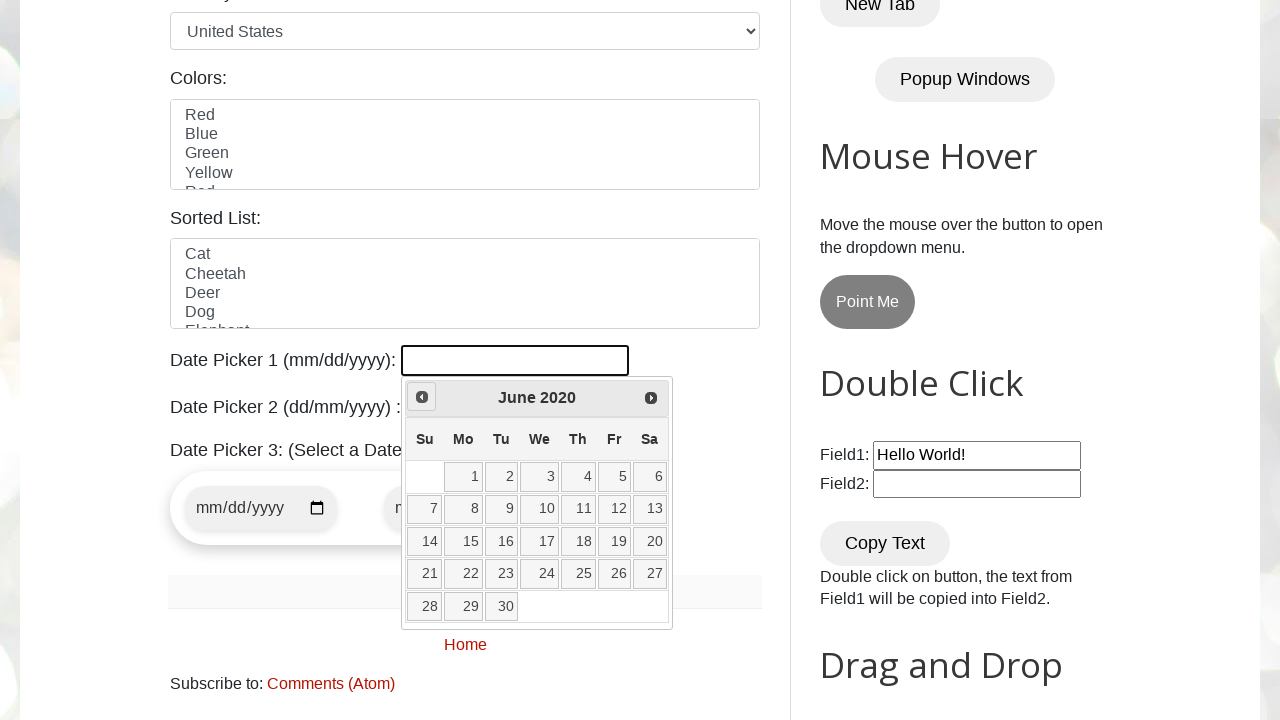

Clicked Prev button to navigate backwards (currently at June 2020) at (422, 397) on xpath=//span[text()='Prev']
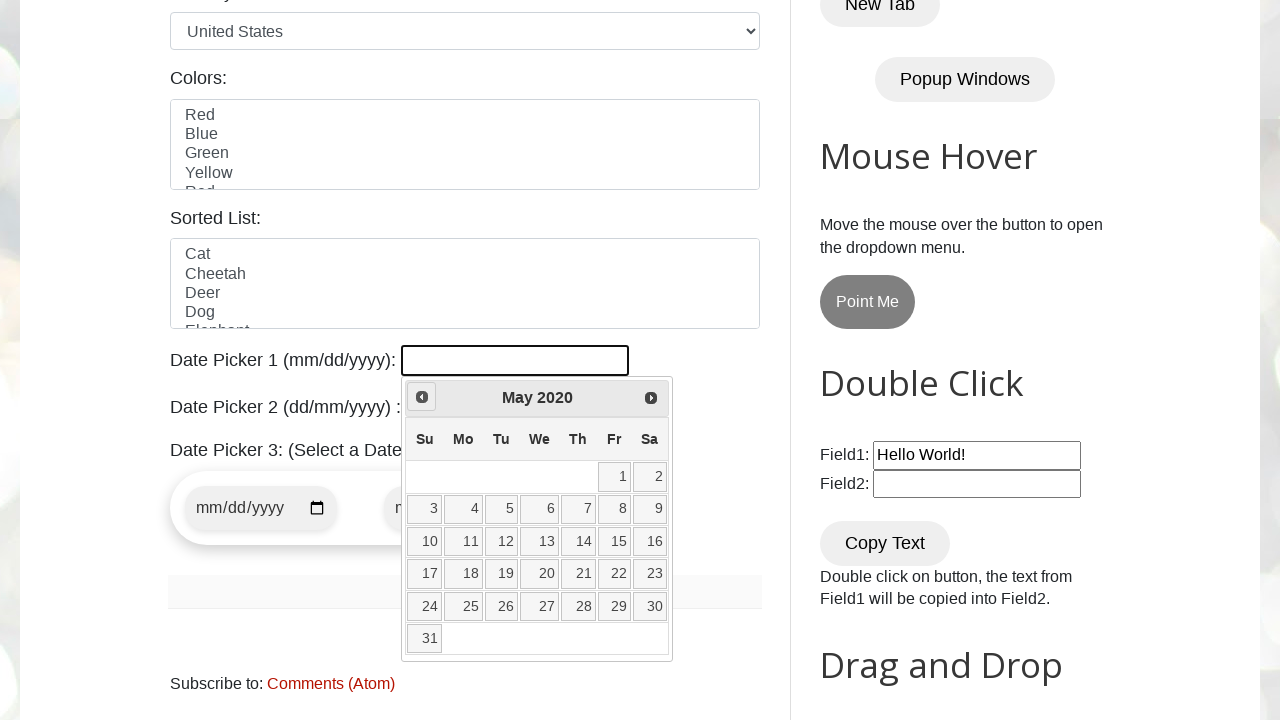

Waited 100ms for calendar update
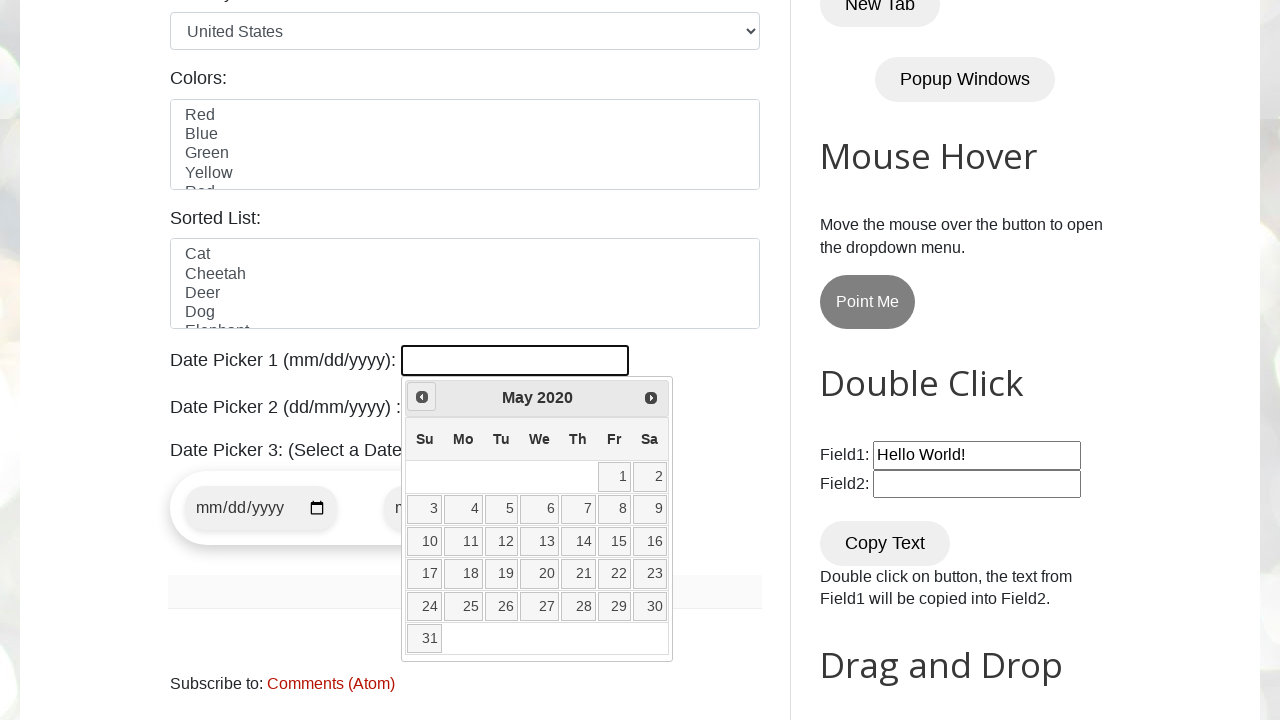

Clicked Prev button to navigate backwards (currently at May 2020) at (422, 397) on xpath=//span[text()='Prev']
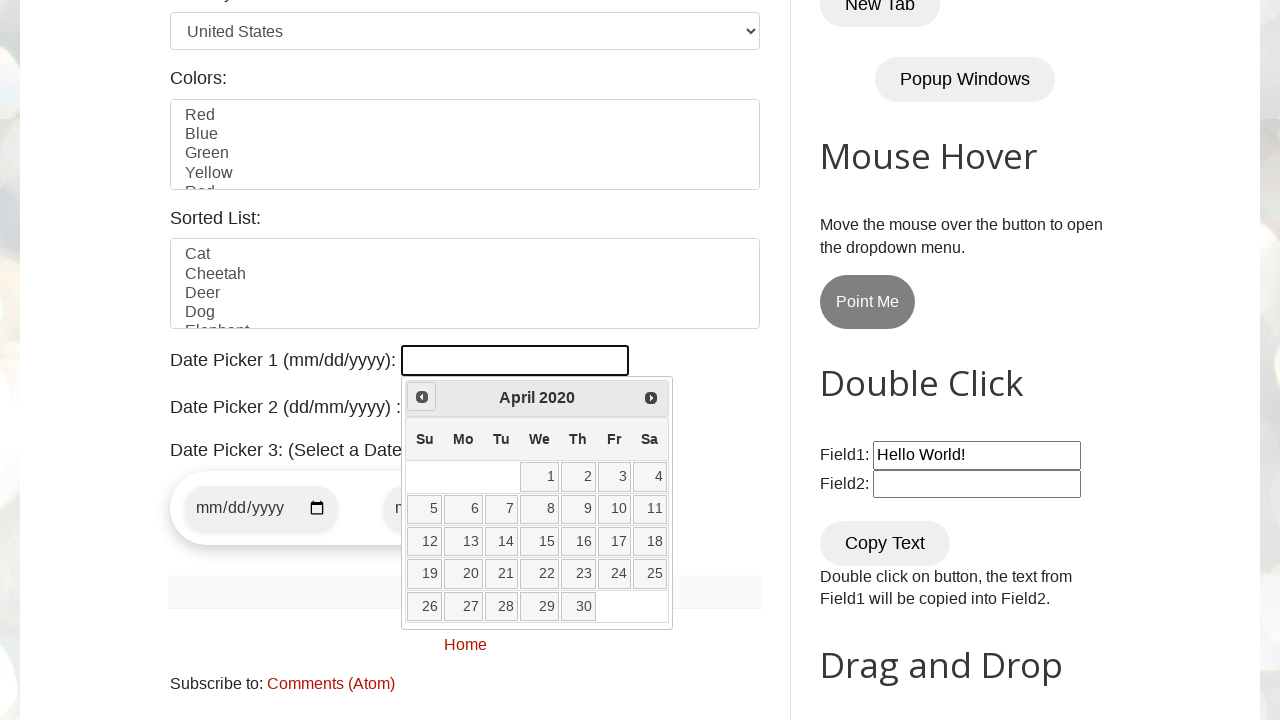

Waited 100ms for calendar update
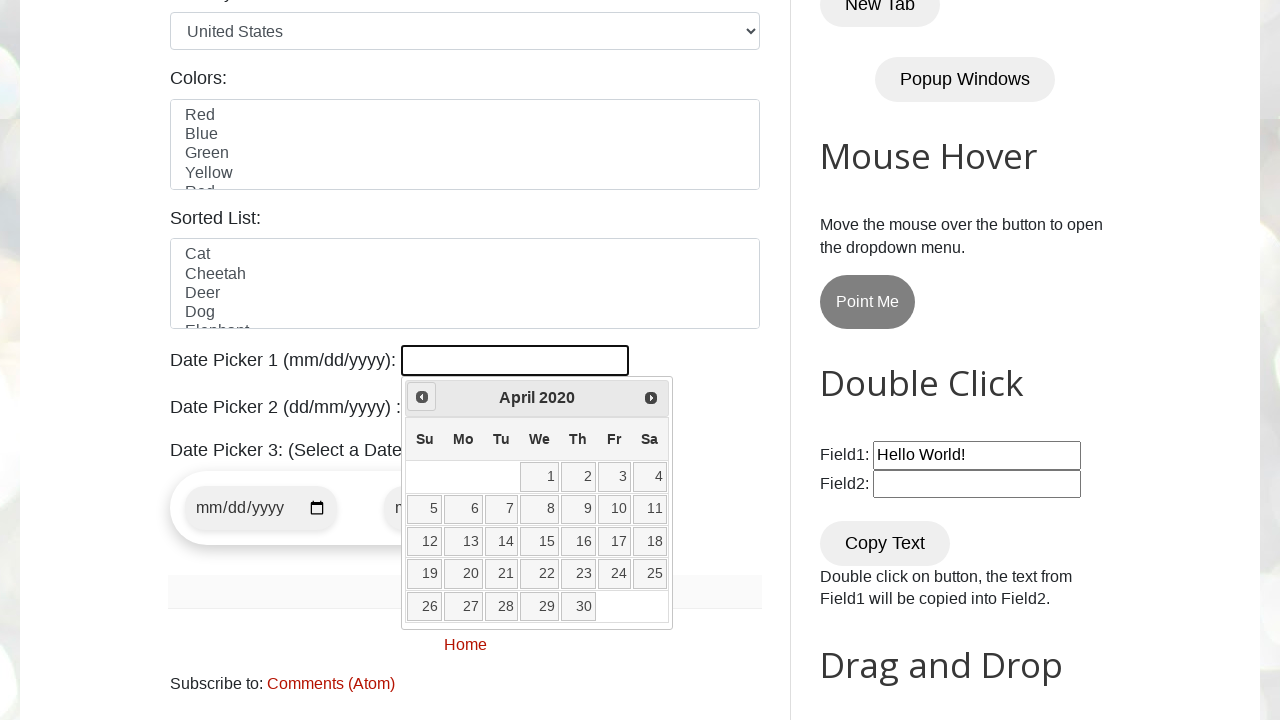

Clicked Prev button to navigate backwards (currently at April 2020) at (422, 397) on xpath=//span[text()='Prev']
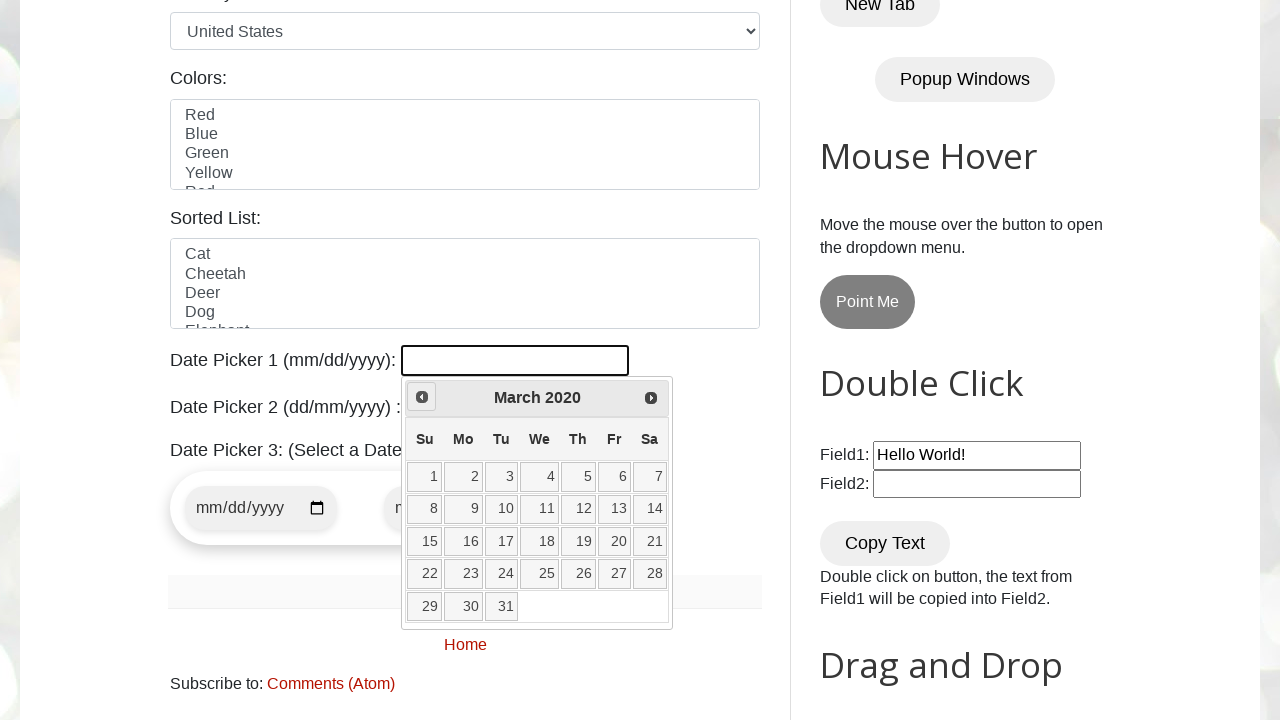

Waited 100ms for calendar update
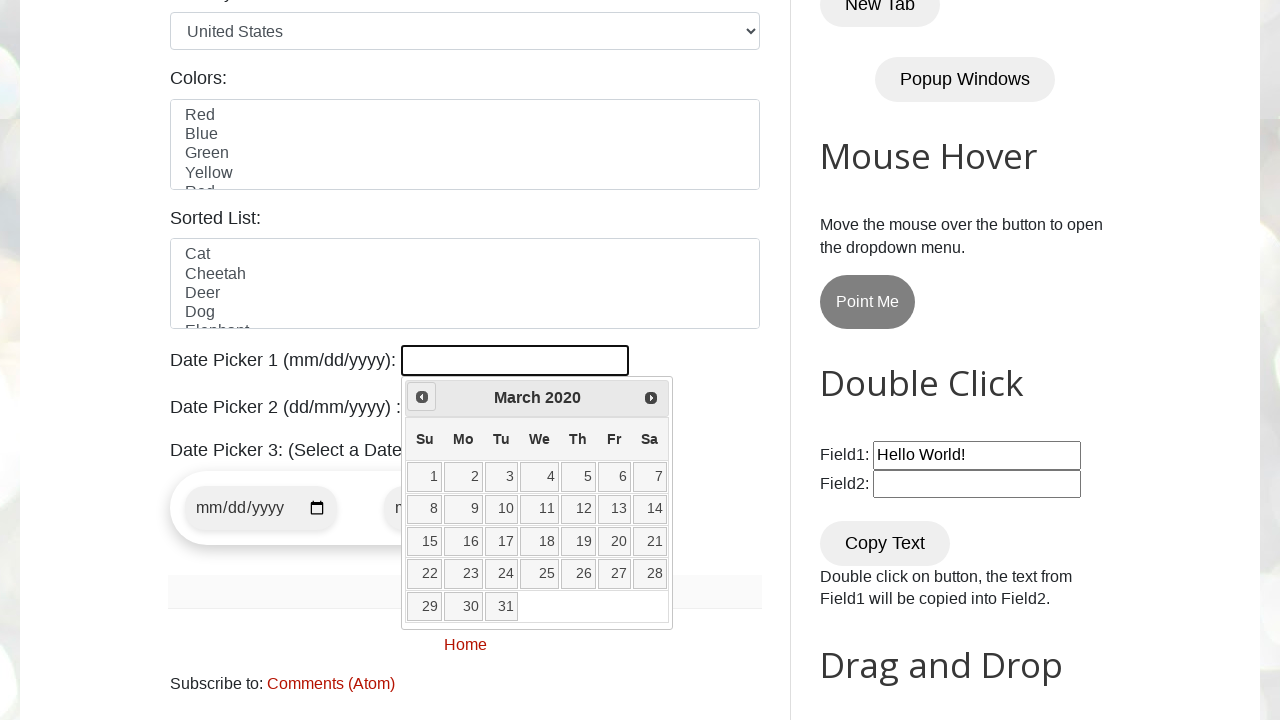

Clicked Prev button to navigate backwards (currently at March 2020) at (422, 397) on xpath=//span[text()='Prev']
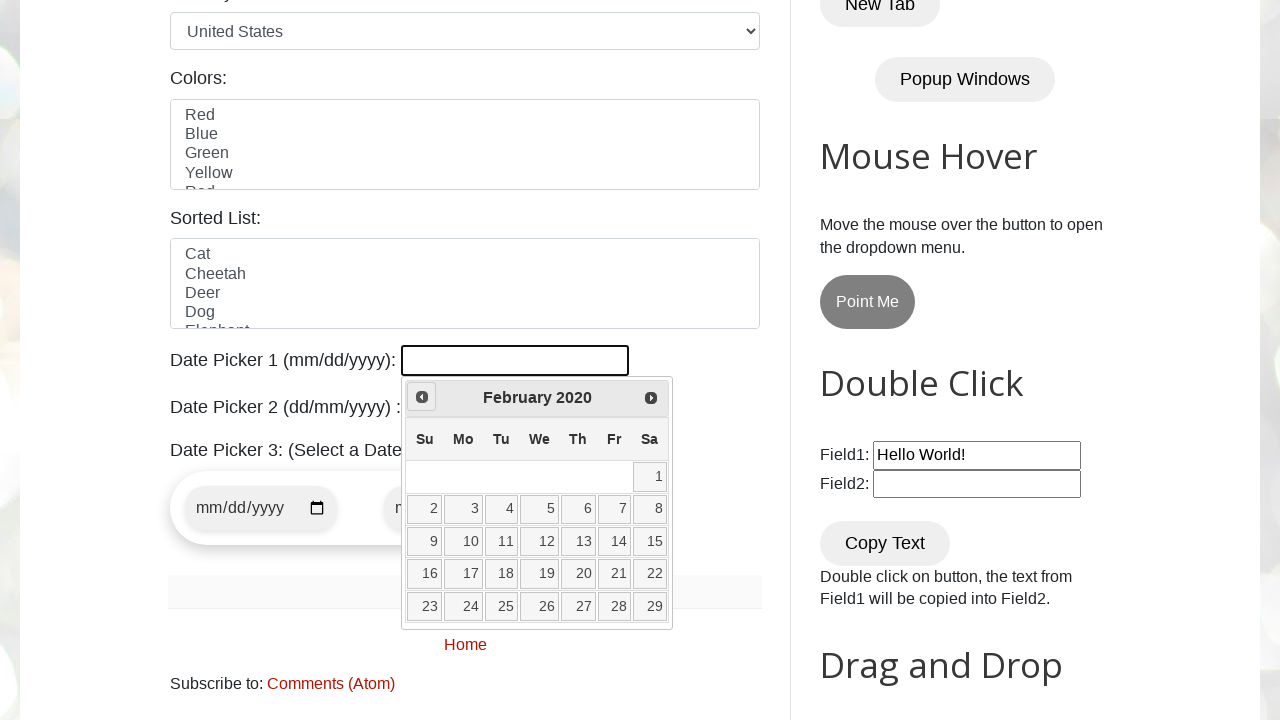

Waited 100ms for calendar update
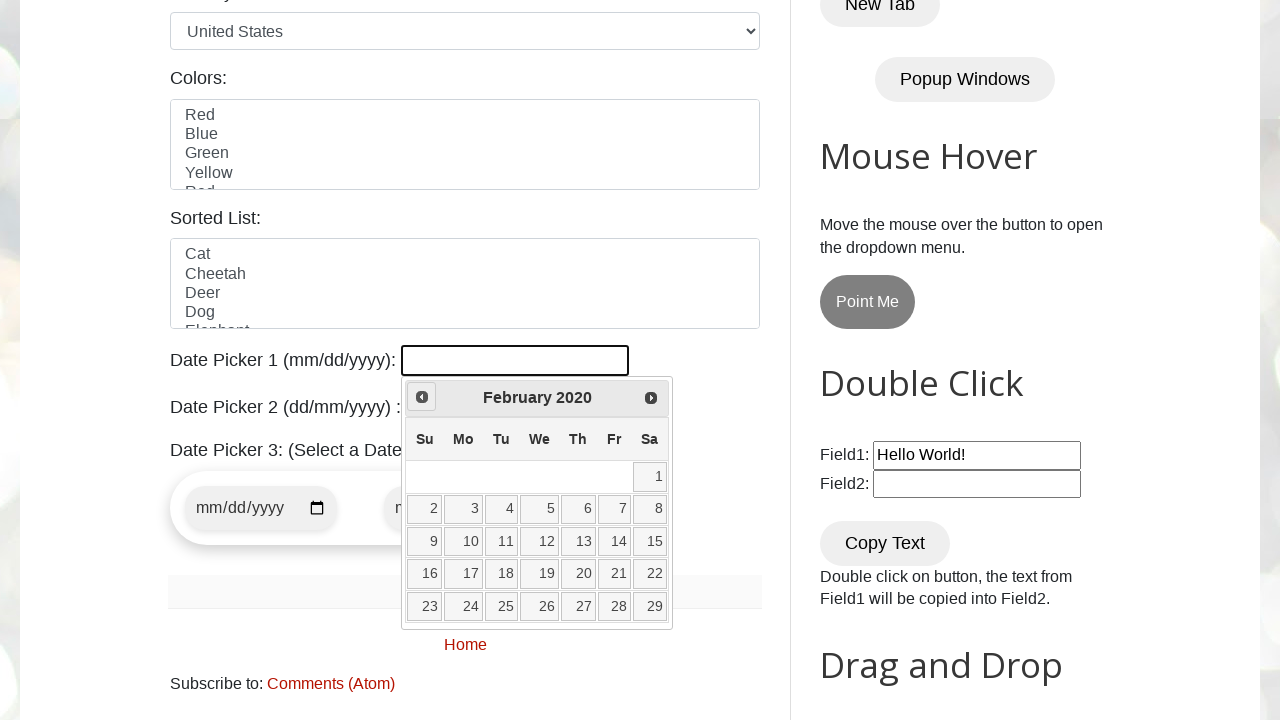

Clicked Prev button to navigate backwards (currently at February 2020) at (422, 397) on xpath=//span[text()='Prev']
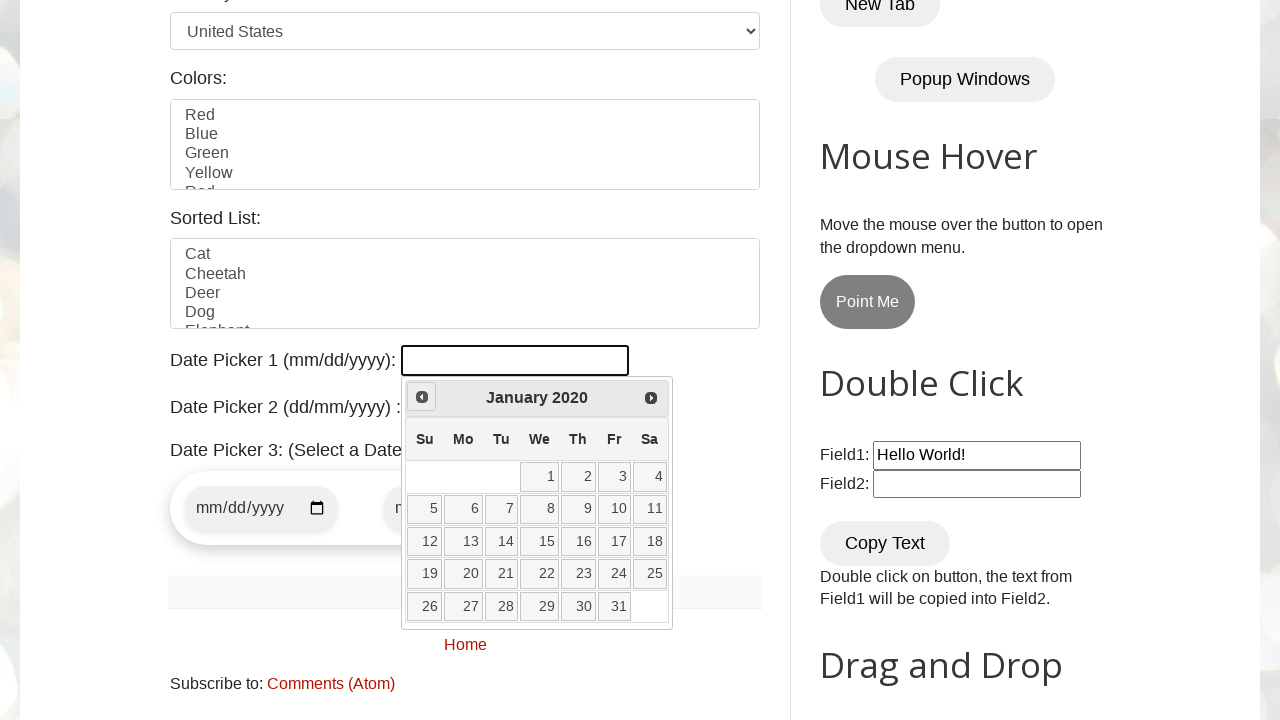

Waited 100ms for calendar update
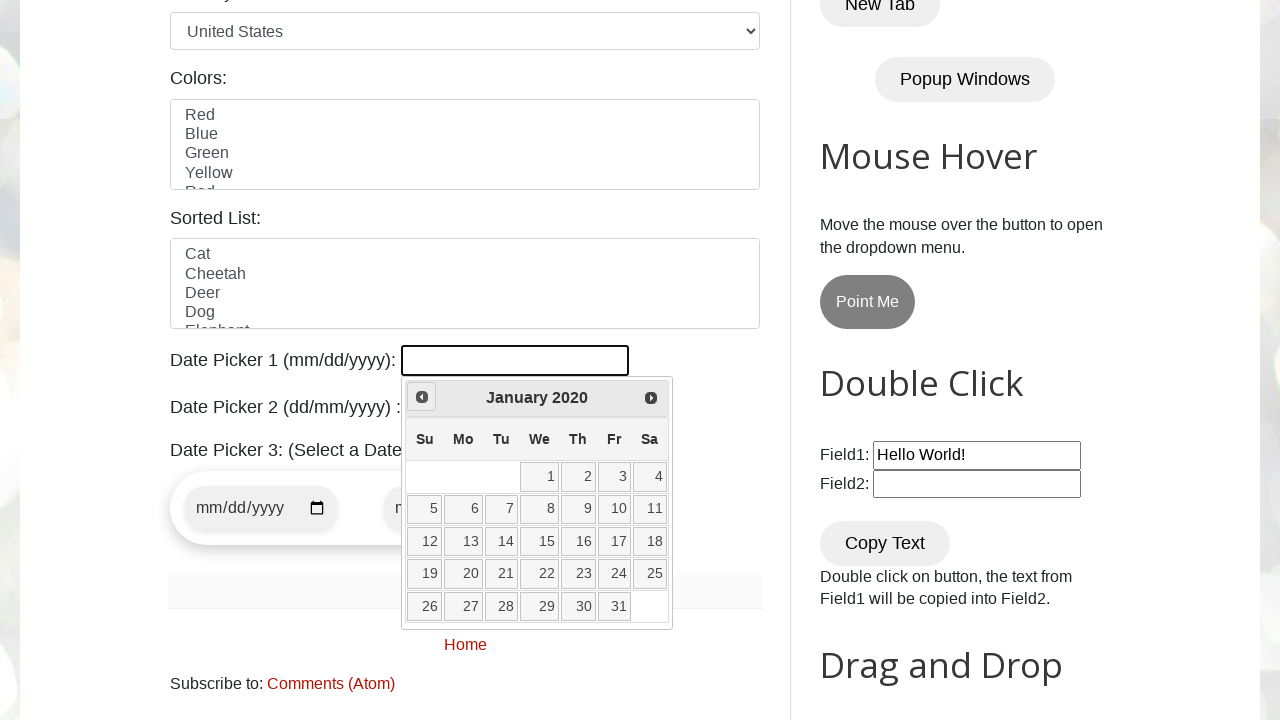

Clicked Prev button to navigate backwards (currently at January 2020) at (422, 397) on xpath=//span[text()='Prev']
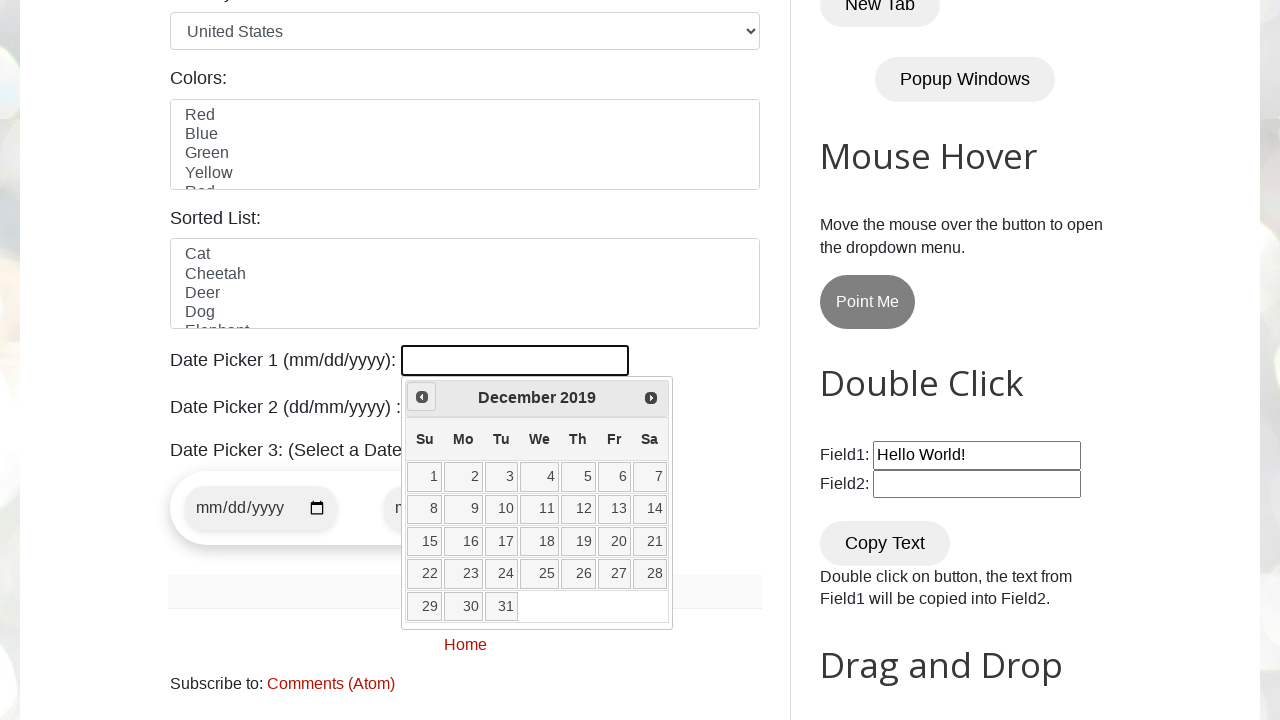

Waited 100ms for calendar update
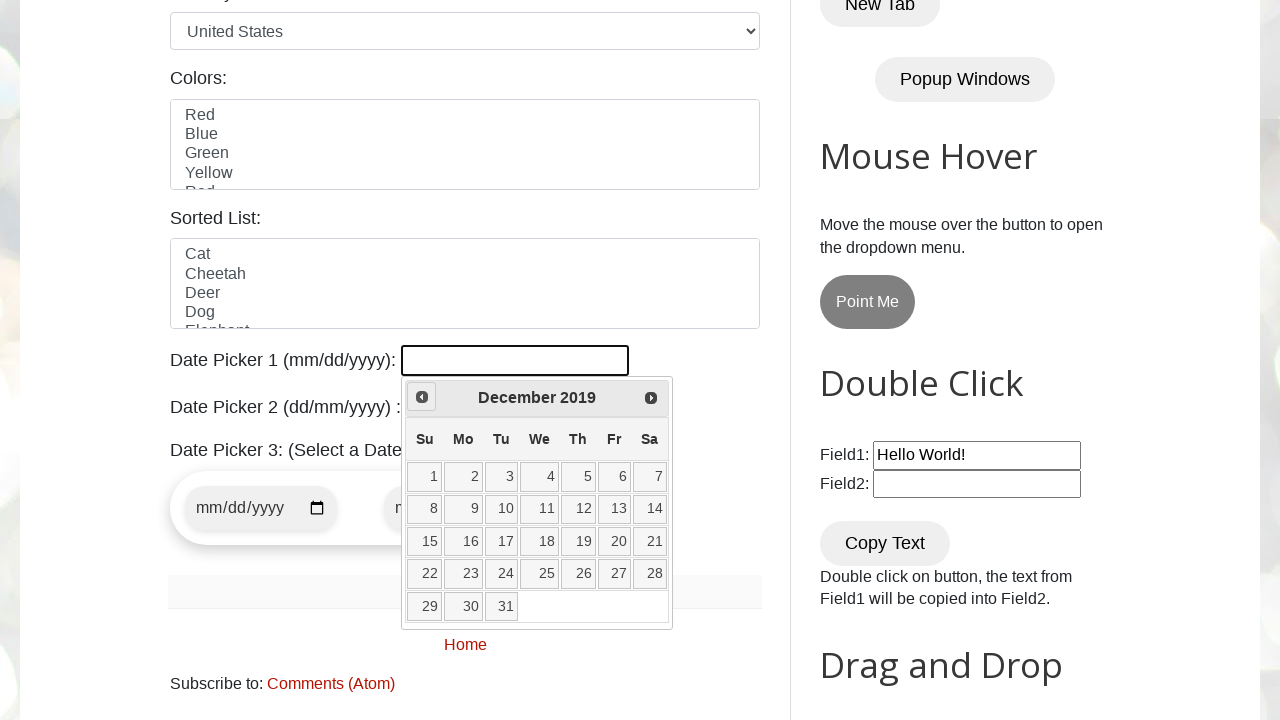

Clicked Prev button to navigate backwards (currently at December 2019) at (422, 397) on xpath=//span[text()='Prev']
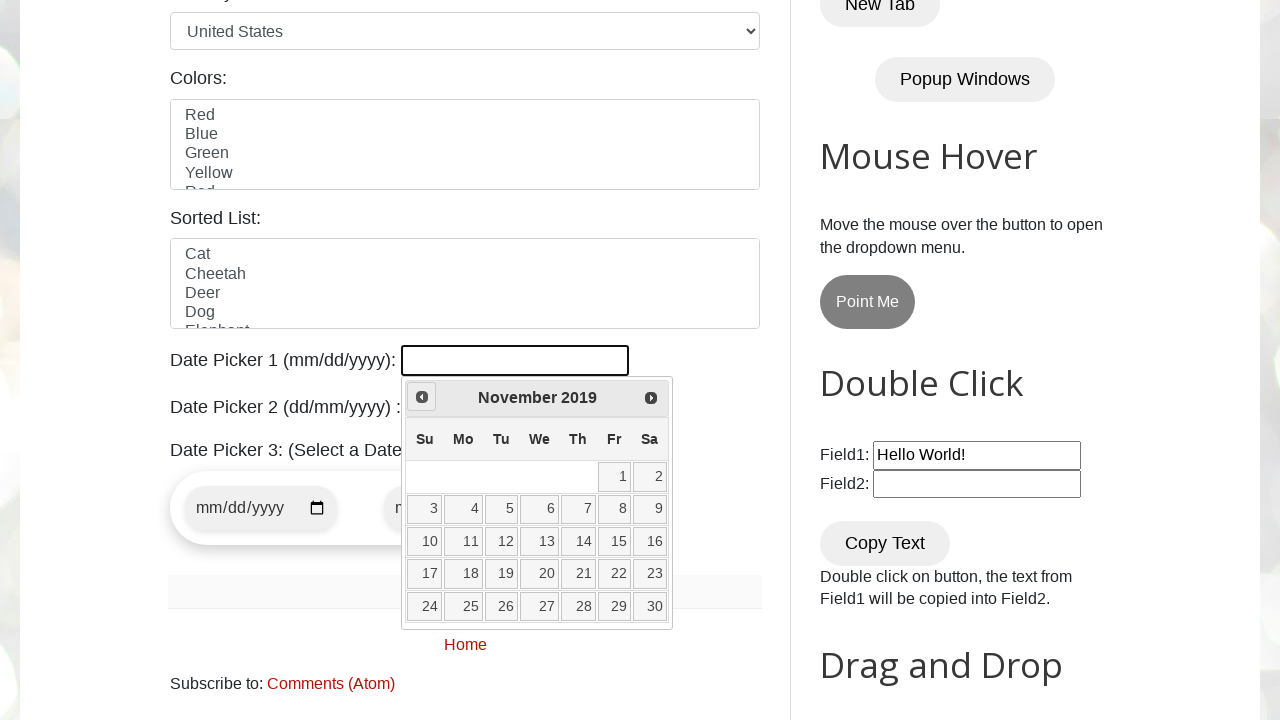

Waited 100ms for calendar update
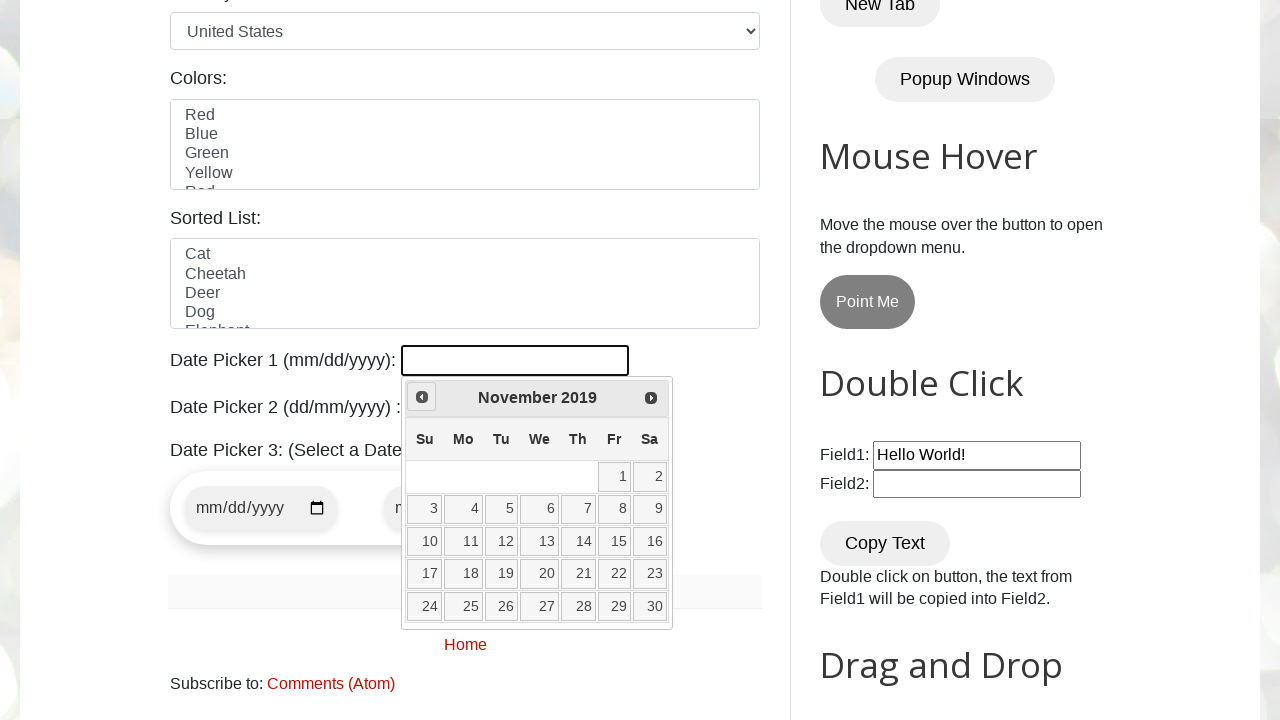

Clicked Prev button to navigate backwards (currently at November 2019) at (422, 397) on xpath=//span[text()='Prev']
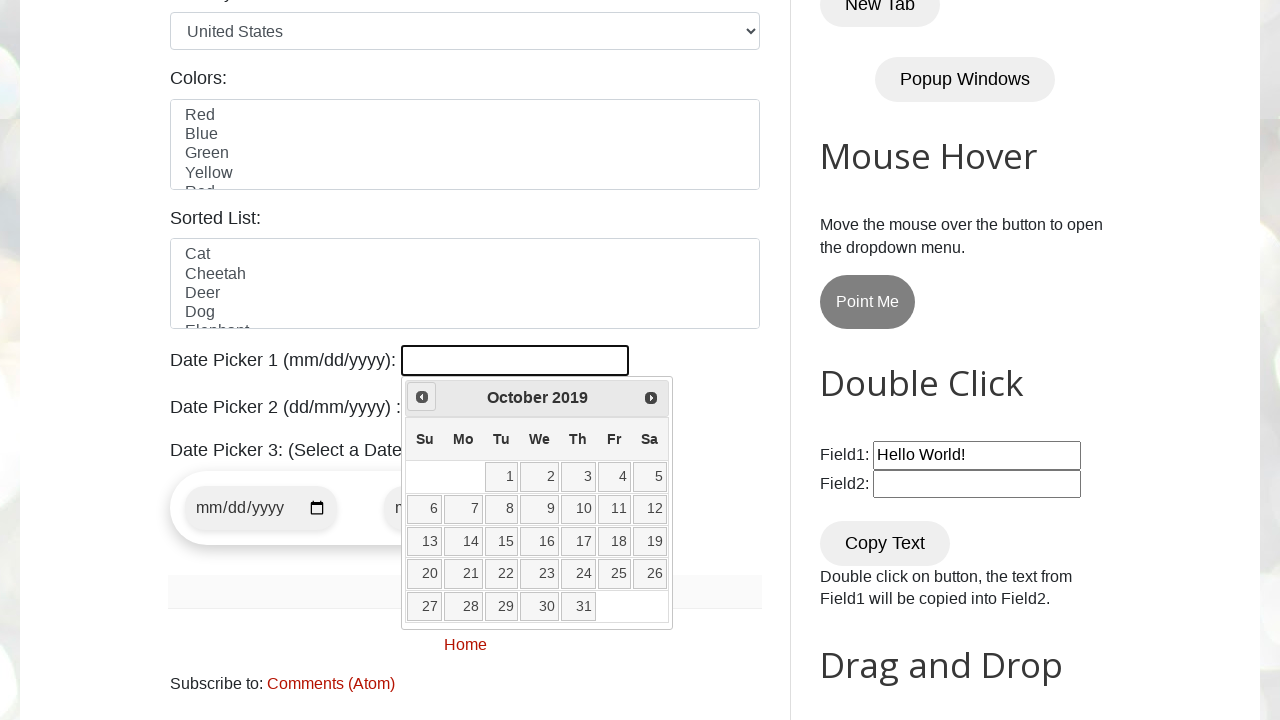

Waited 100ms for calendar update
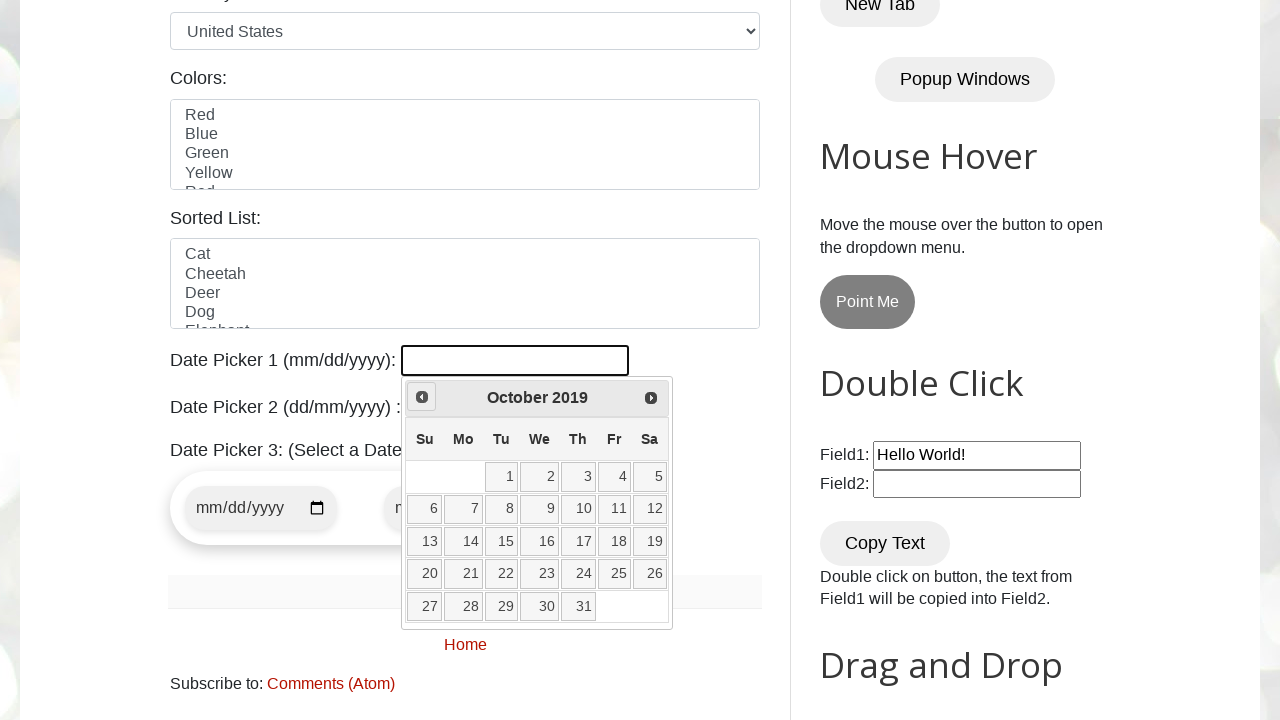

Clicked Prev button to navigate backwards (currently at October 2019) at (422, 397) on xpath=//span[text()='Prev']
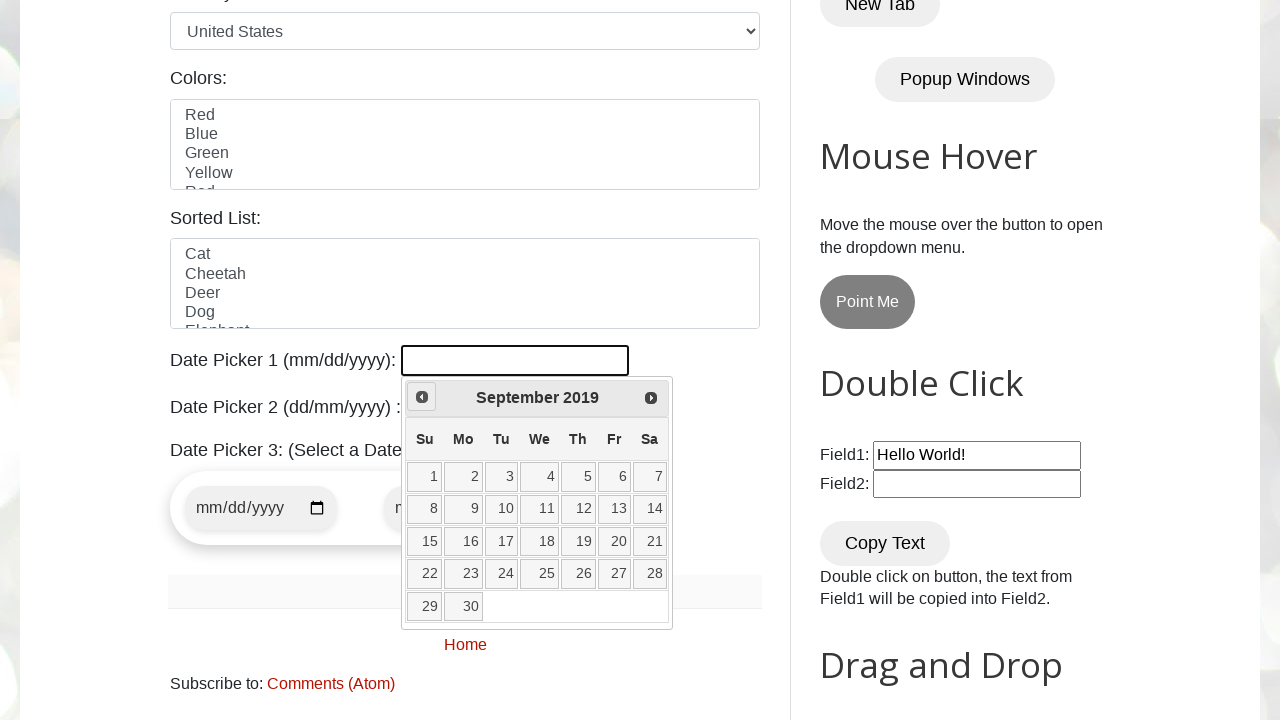

Waited 100ms for calendar update
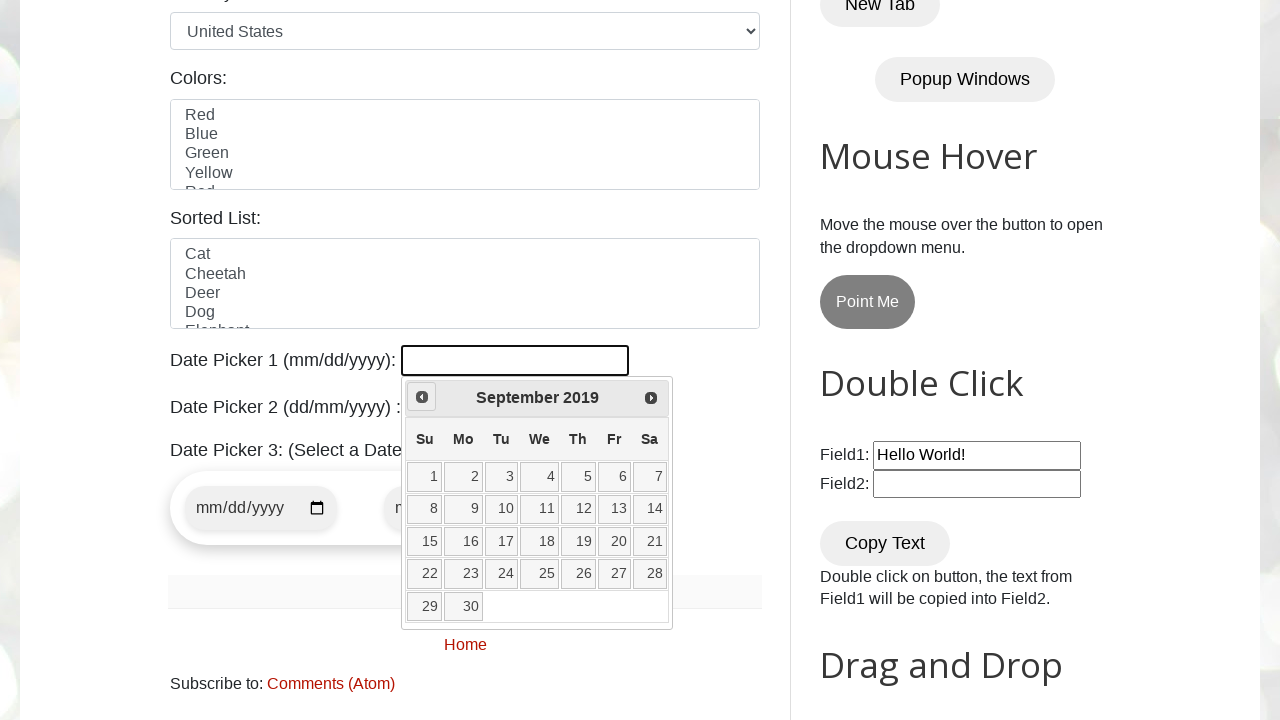

Clicked Prev button to navigate backwards (currently at September 2019) at (422, 397) on xpath=//span[text()='Prev']
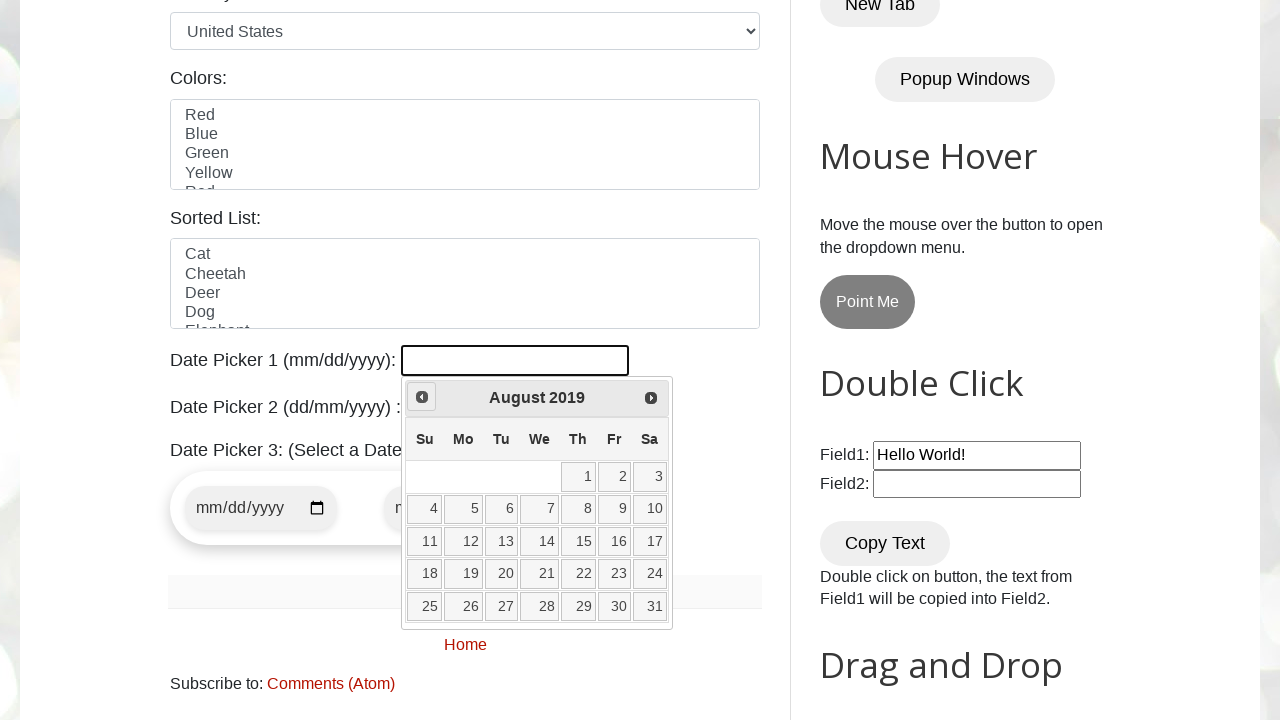

Waited 100ms for calendar update
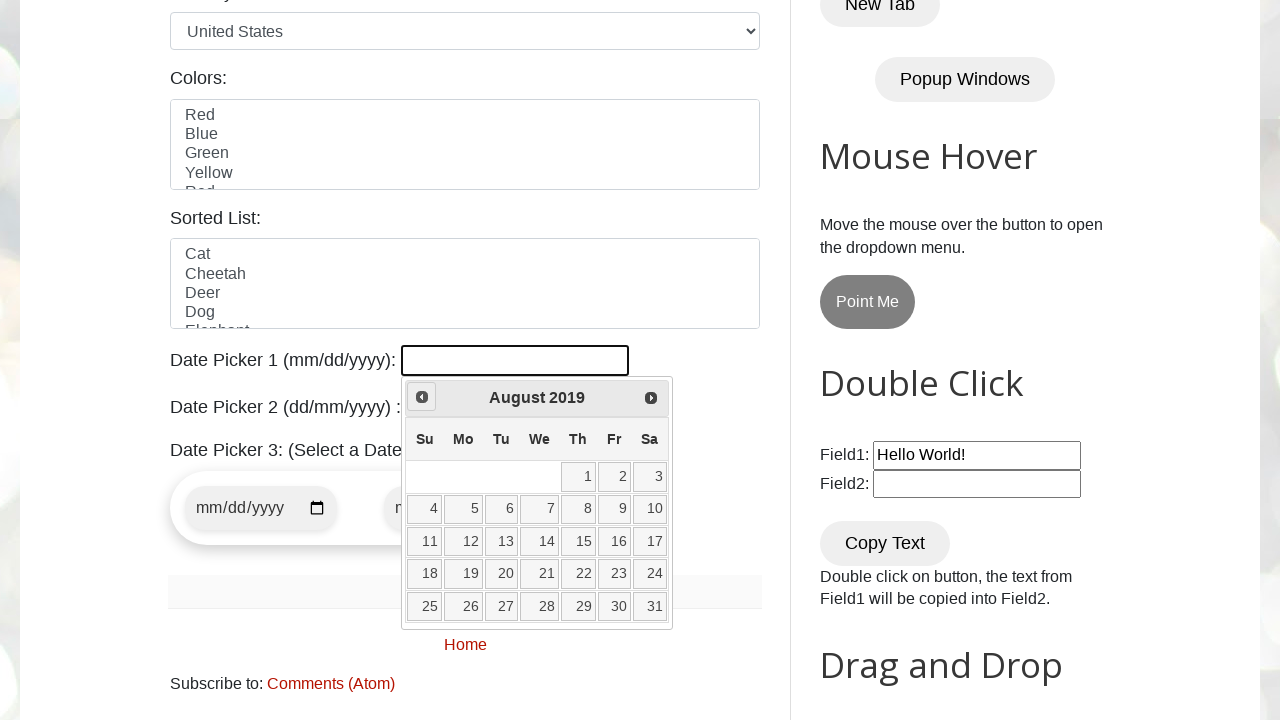

Clicked Prev button to navigate backwards (currently at August 2019) at (422, 397) on xpath=//span[text()='Prev']
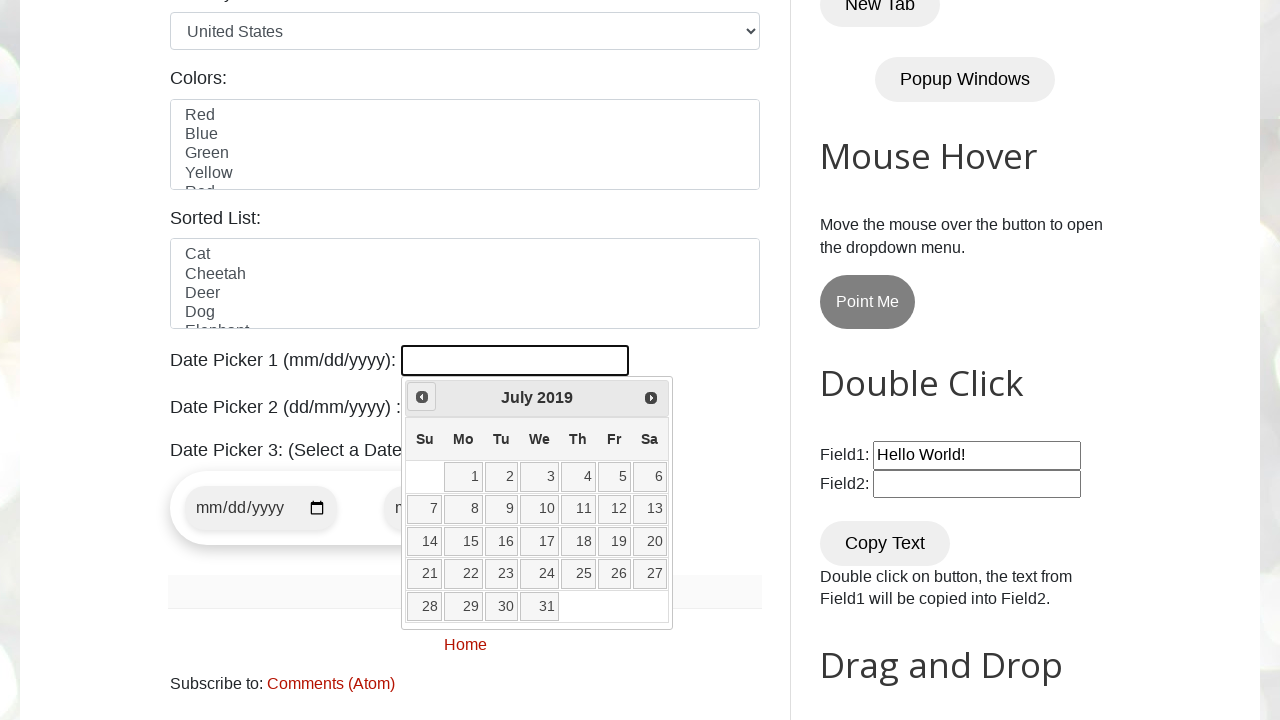

Waited 100ms for calendar update
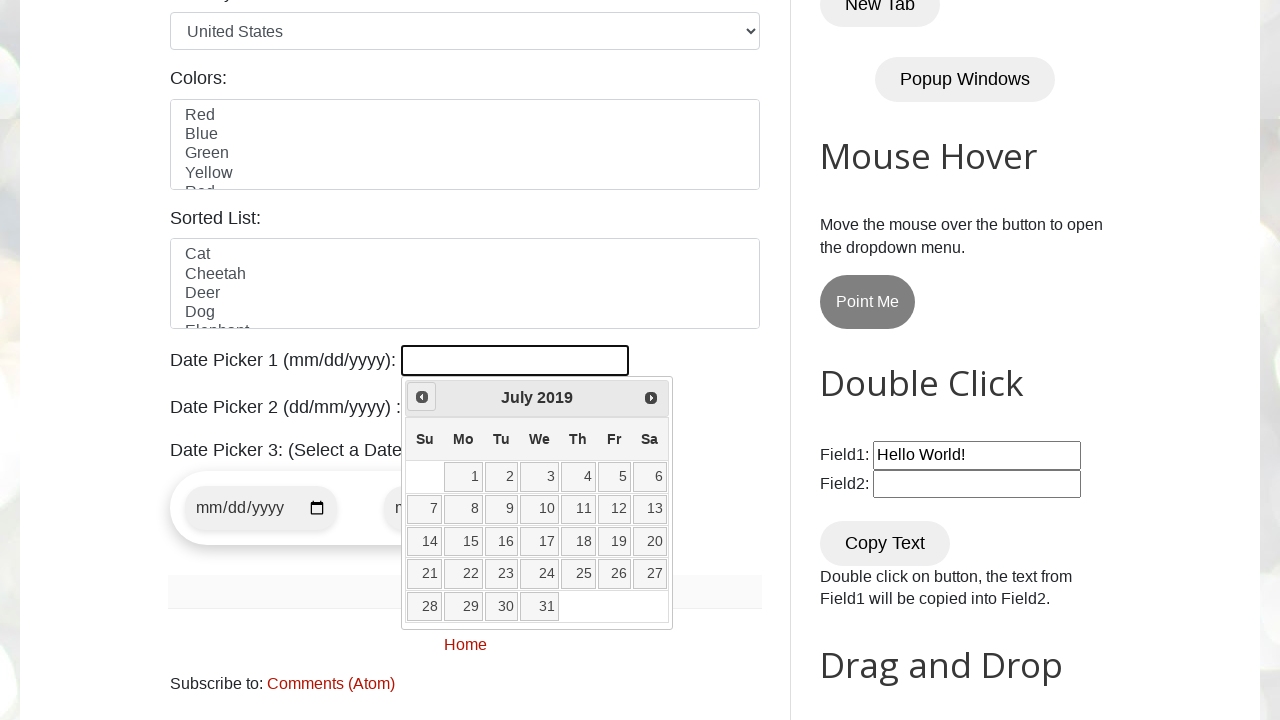

Clicked Prev button to navigate backwards (currently at July 2019) at (422, 397) on xpath=//span[text()='Prev']
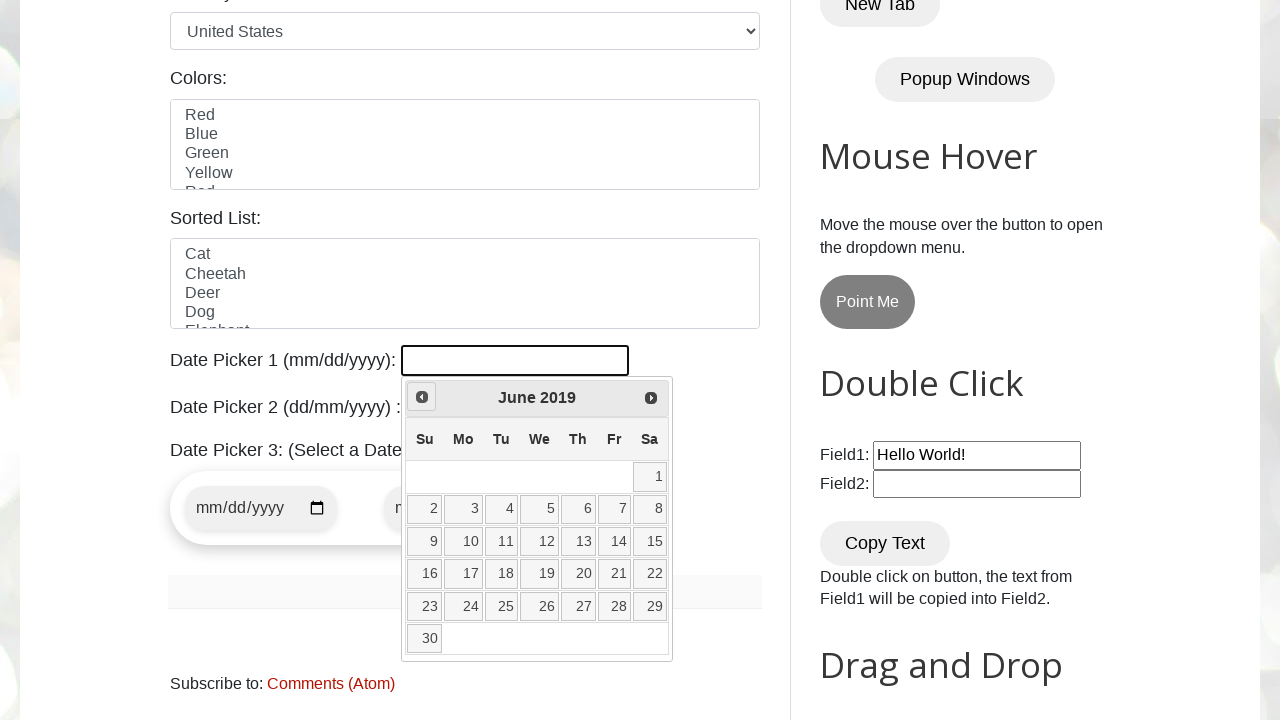

Waited 100ms for calendar update
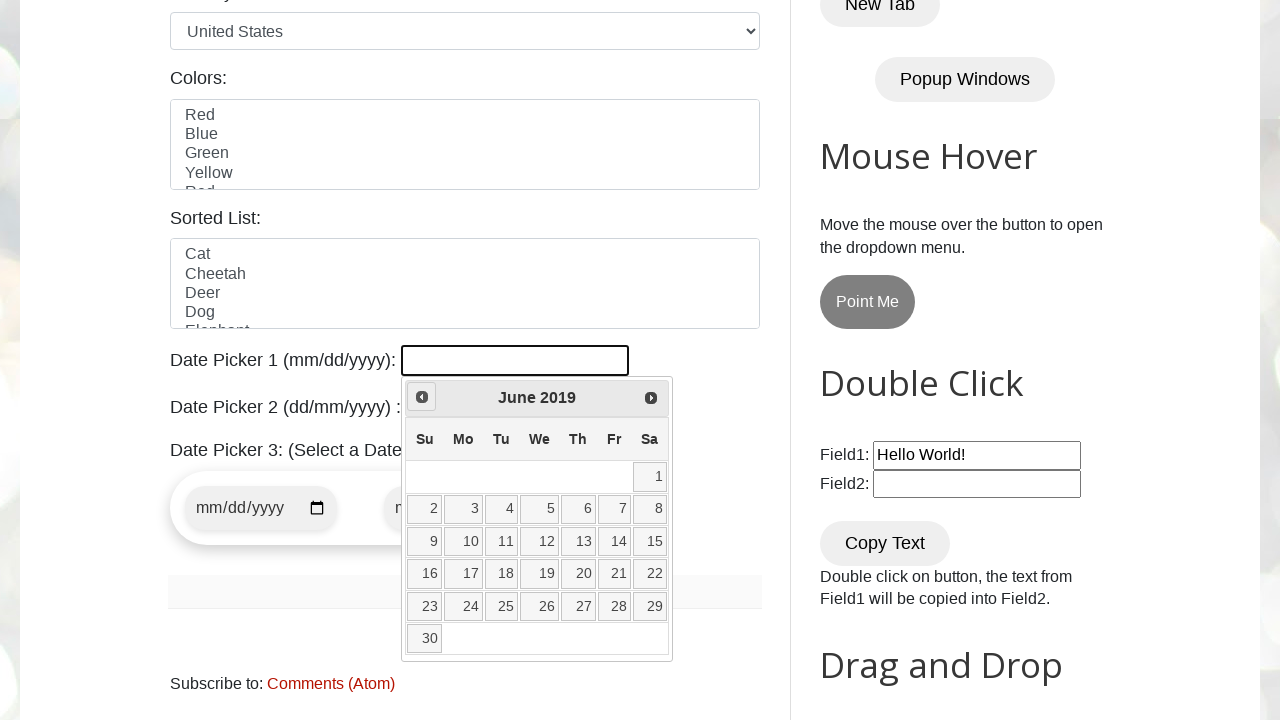

Clicked Prev button to navigate backwards (currently at June 2019) at (422, 397) on xpath=//span[text()='Prev']
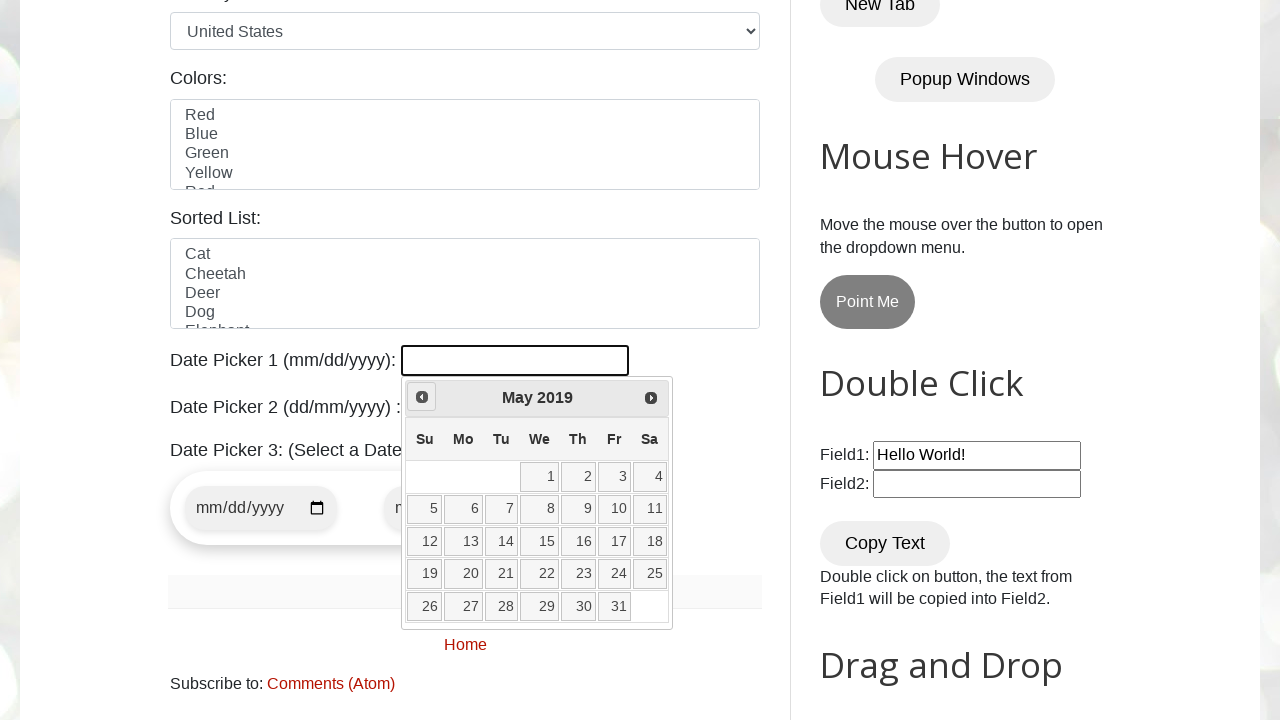

Waited 100ms for calendar update
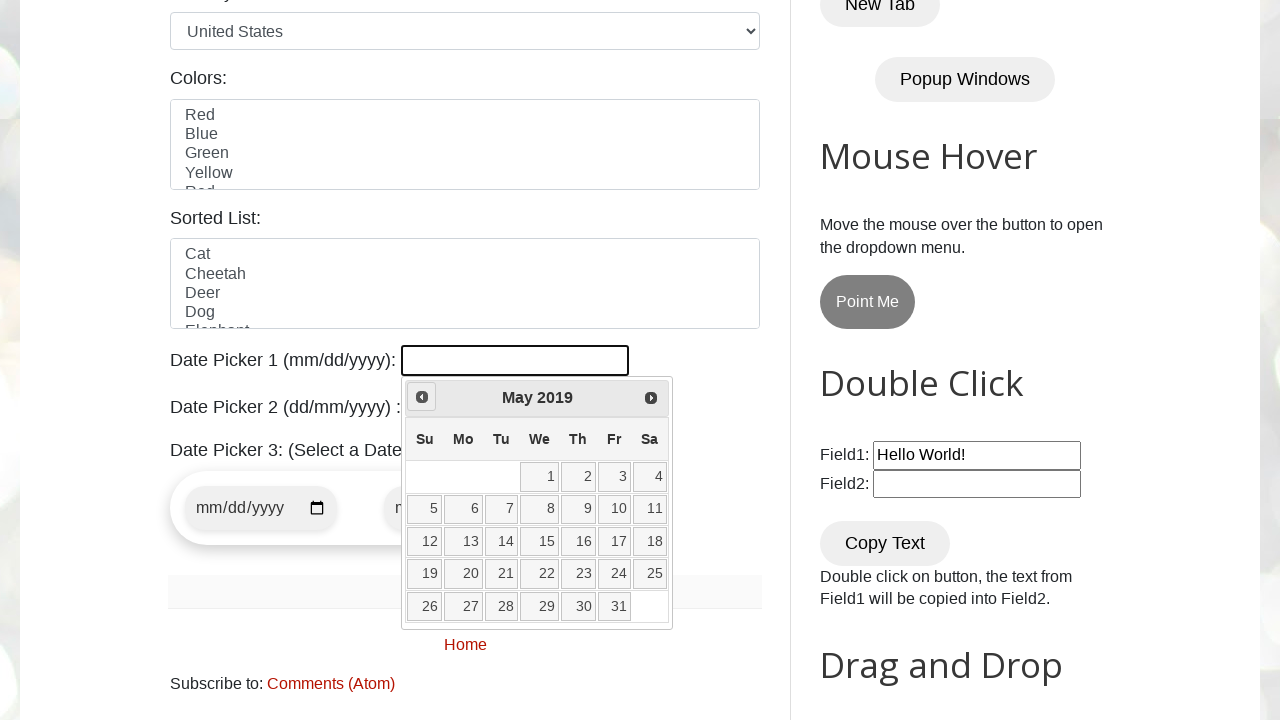

Clicked Prev button to navigate backwards (currently at May 2019) at (422, 397) on xpath=//span[text()='Prev']
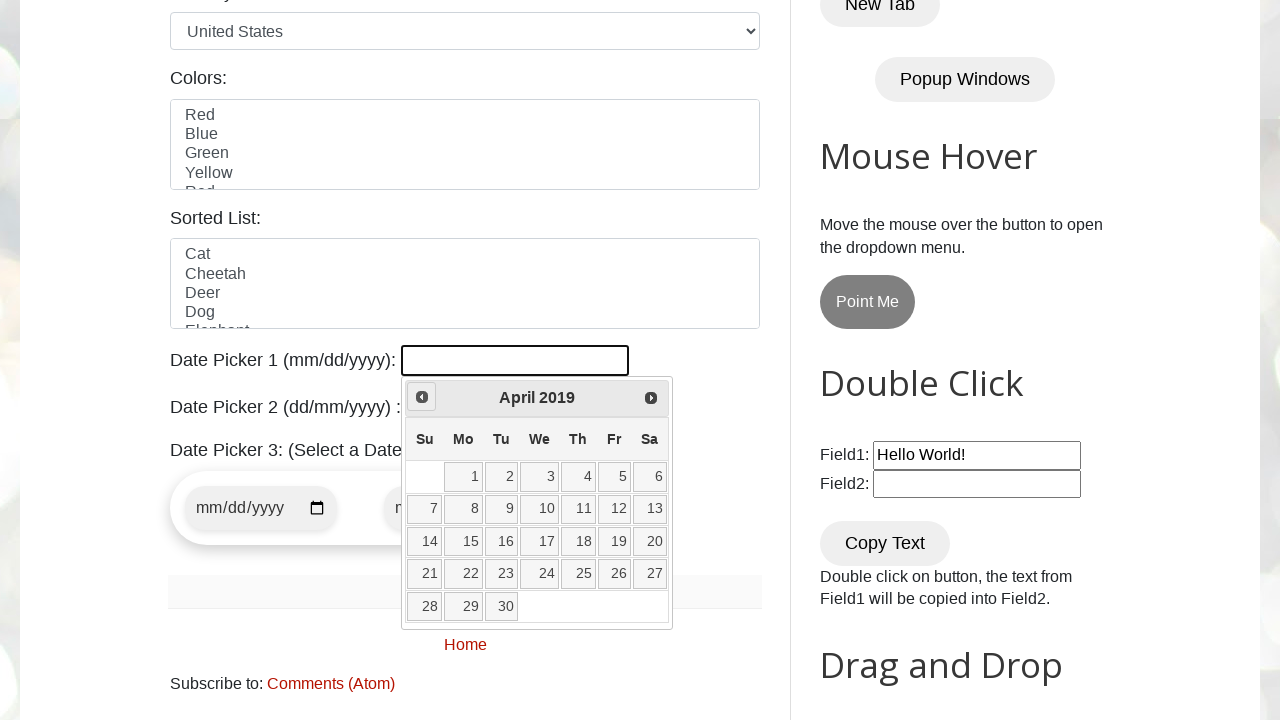

Waited 100ms for calendar update
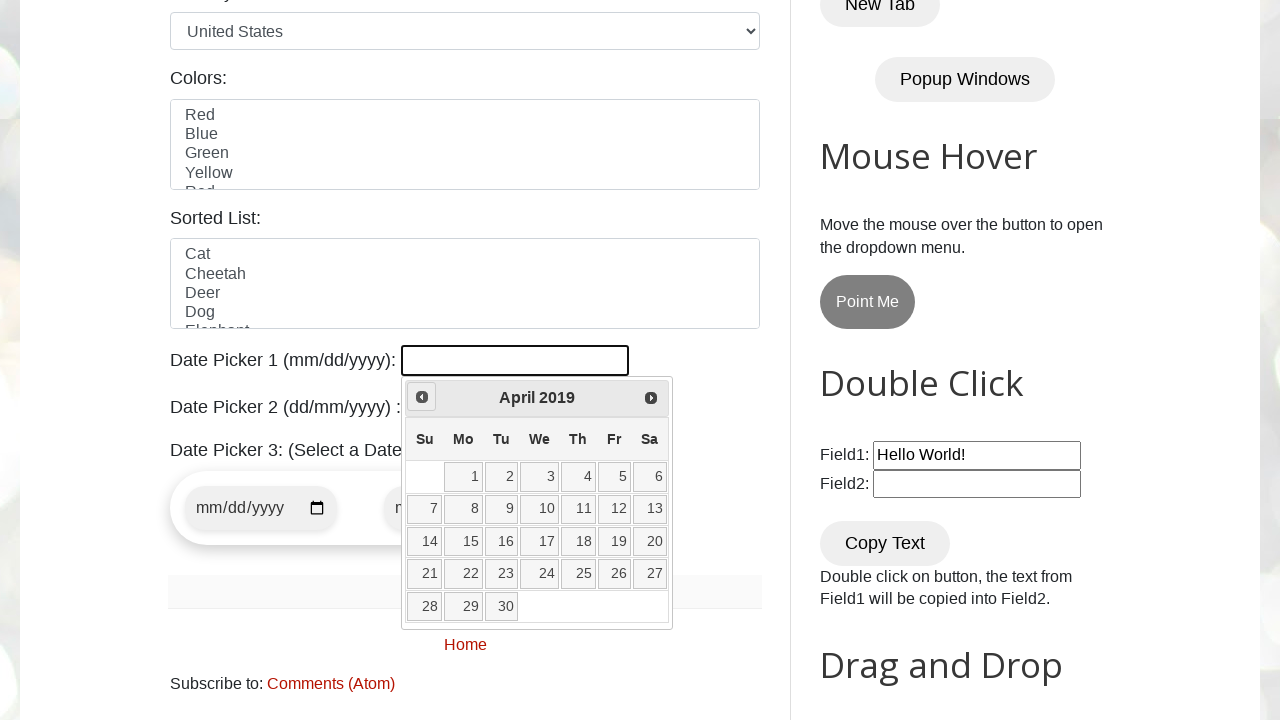

Clicked Prev button to navigate backwards (currently at April 2019) at (422, 397) on xpath=//span[text()='Prev']
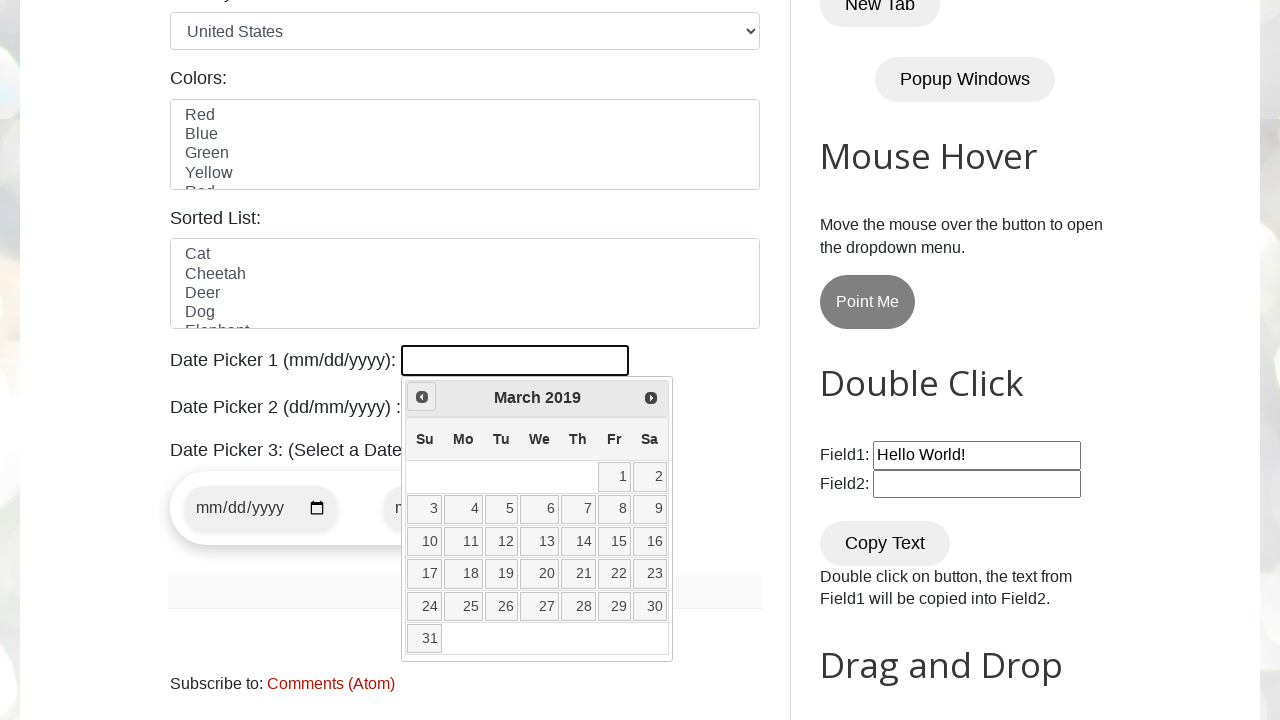

Waited 100ms for calendar update
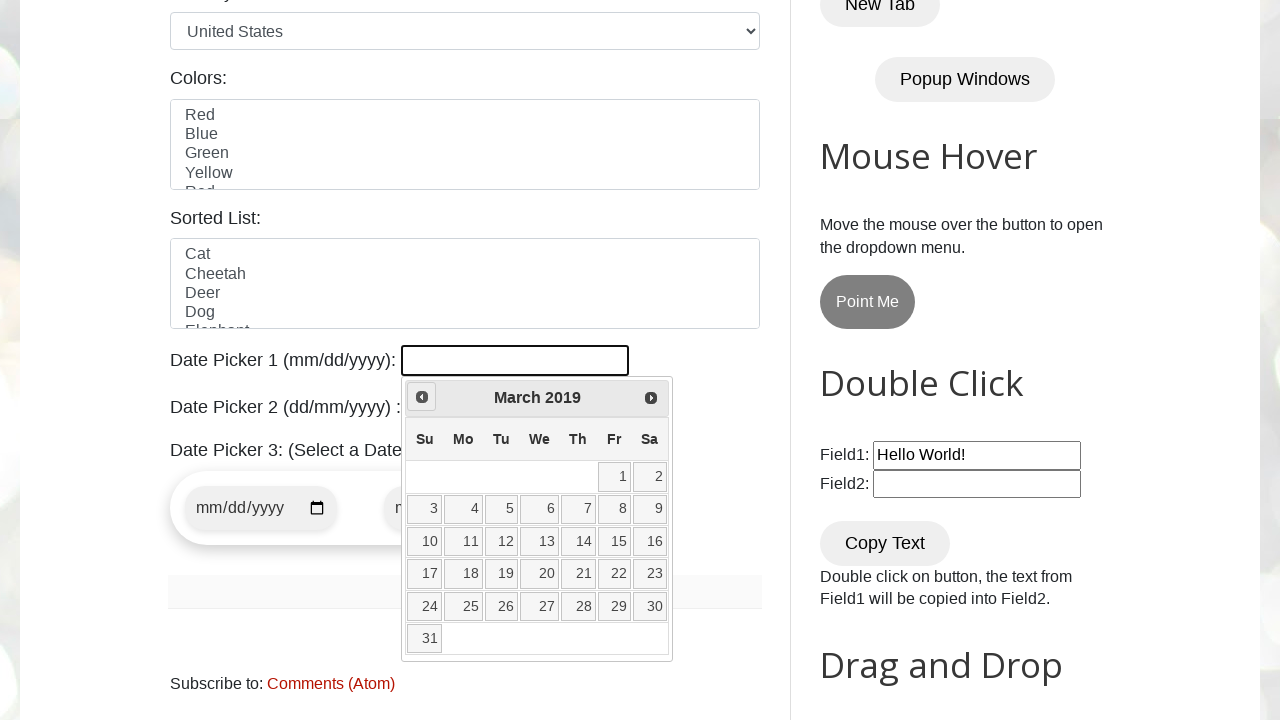

Clicked Prev button to navigate backwards (currently at March 2019) at (422, 397) on xpath=//span[text()='Prev']
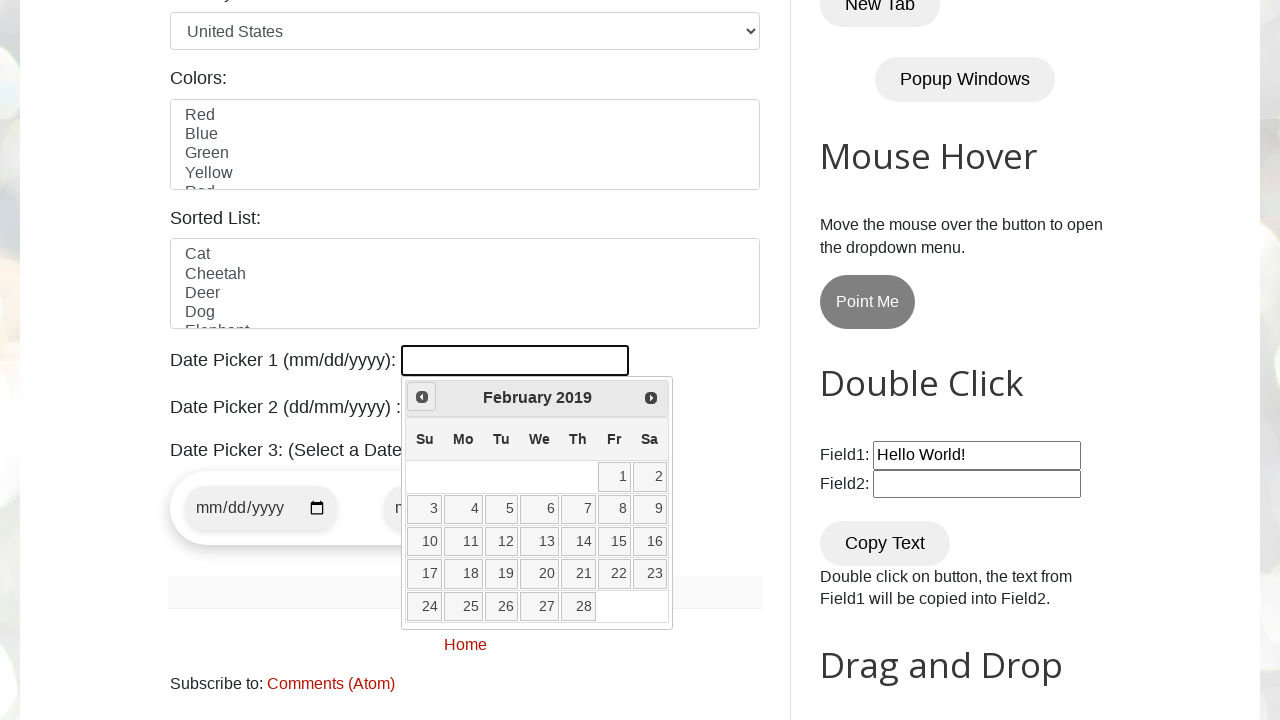

Waited 100ms for calendar update
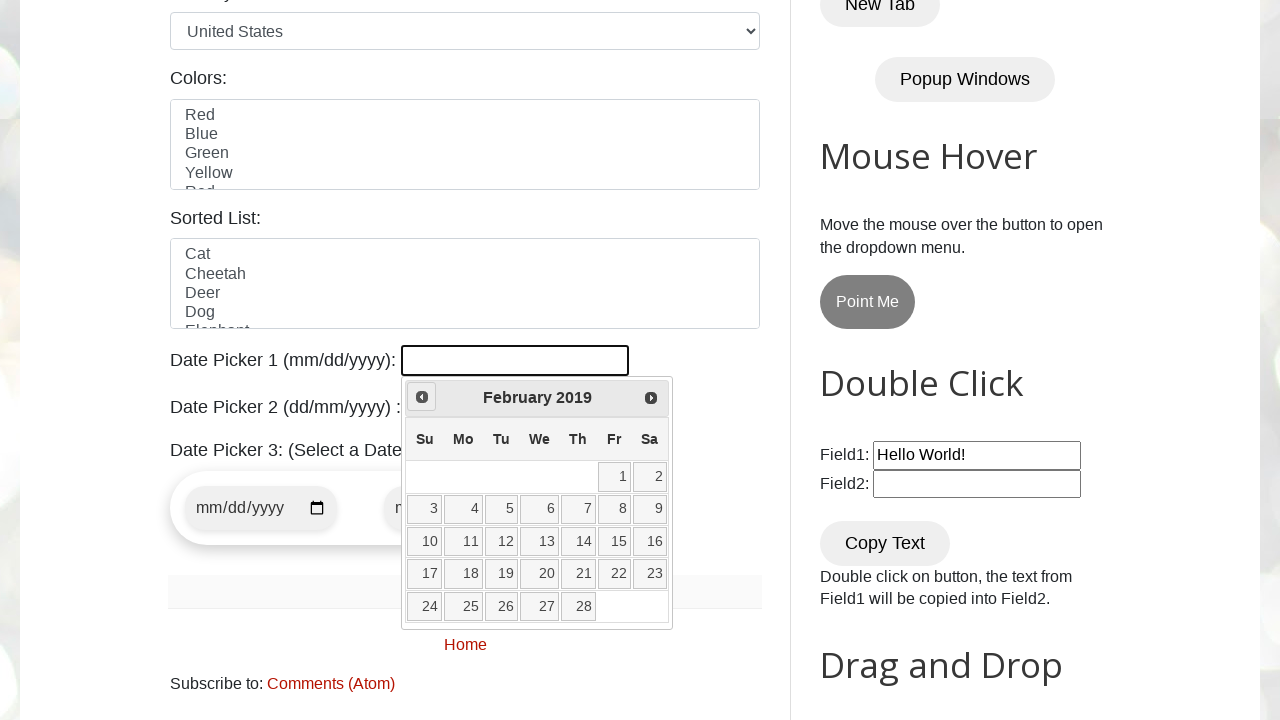

Clicked Prev button to navigate backwards (currently at February 2019) at (422, 397) on xpath=//span[text()='Prev']
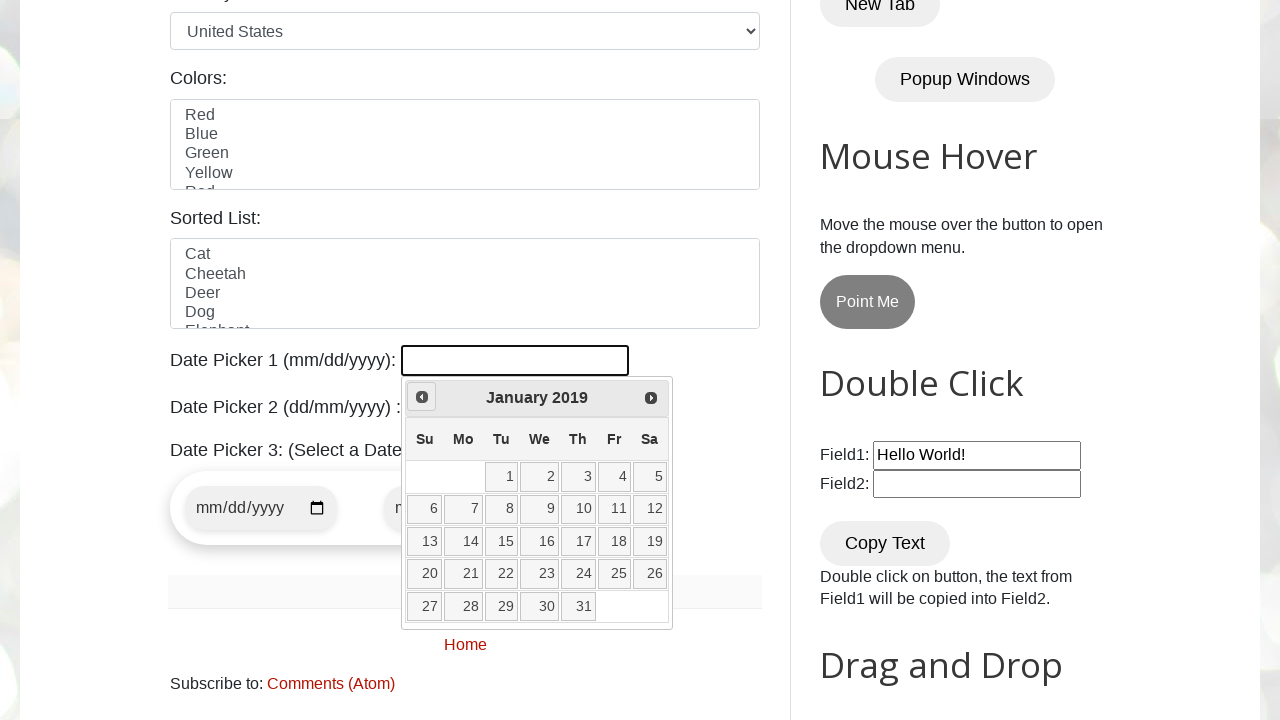

Waited 100ms for calendar update
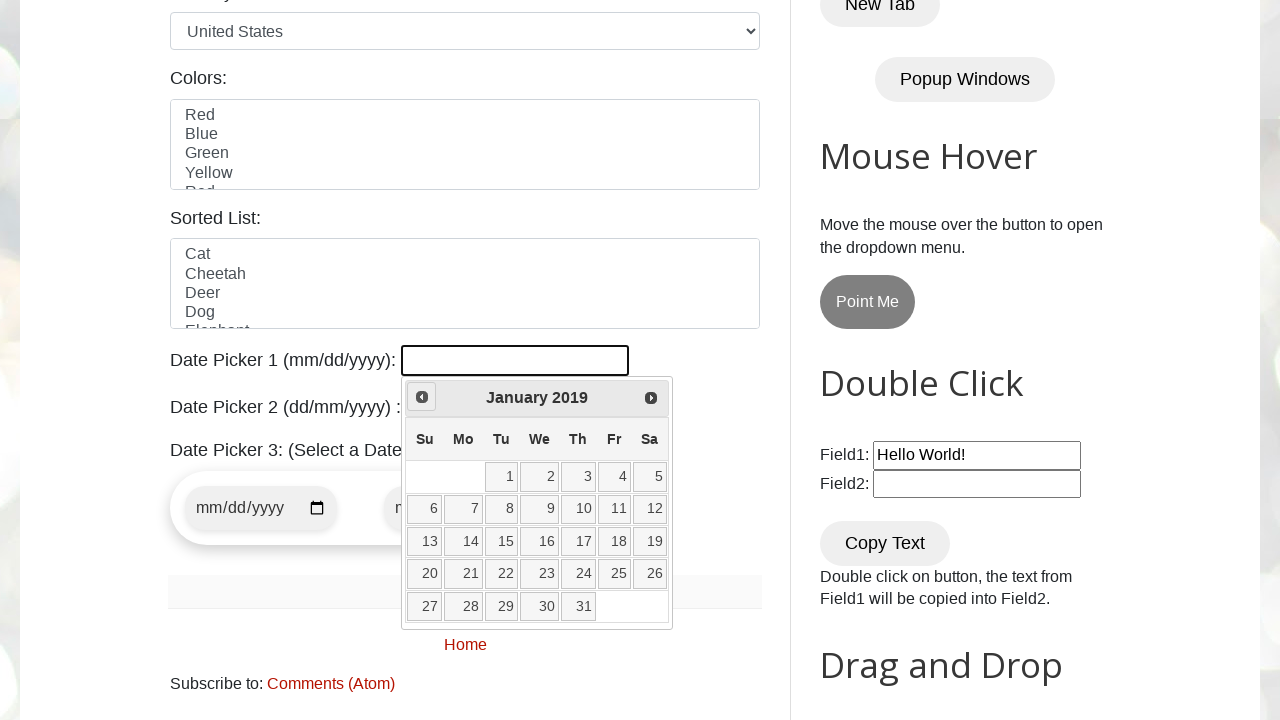

Clicked Prev button to navigate backwards (currently at January 2019) at (422, 397) on xpath=//span[text()='Prev']
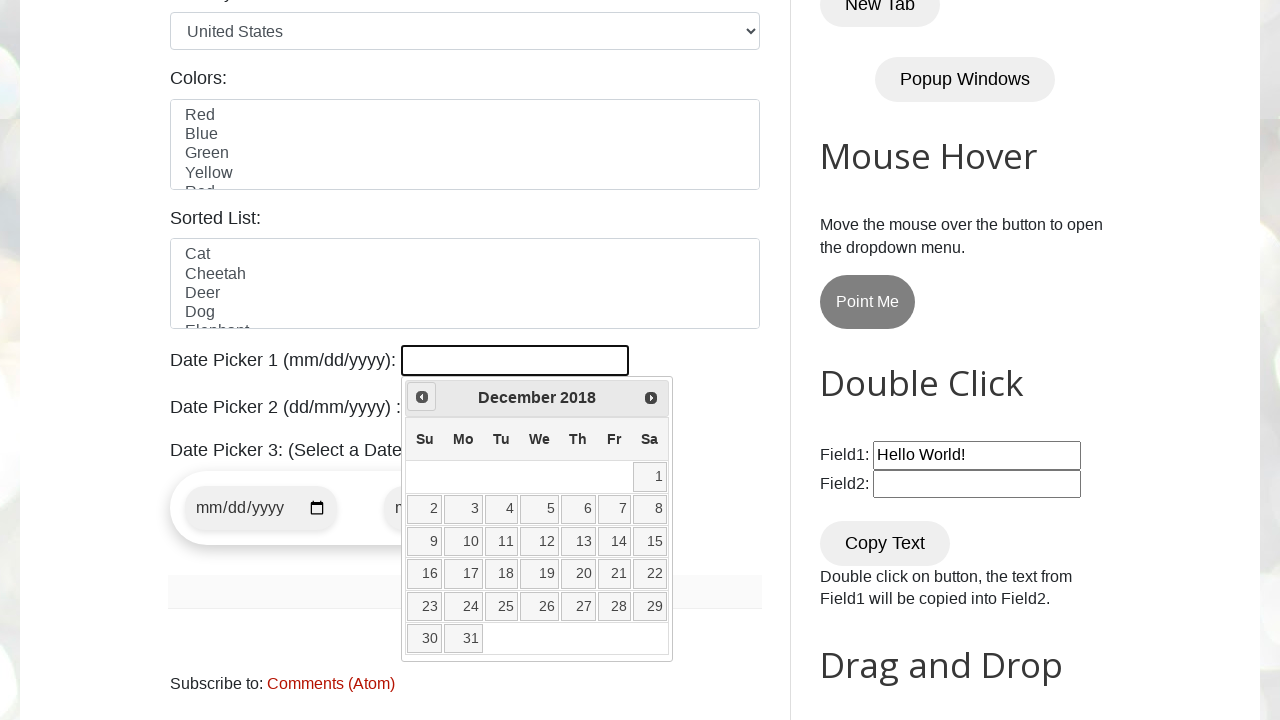

Waited 100ms for calendar update
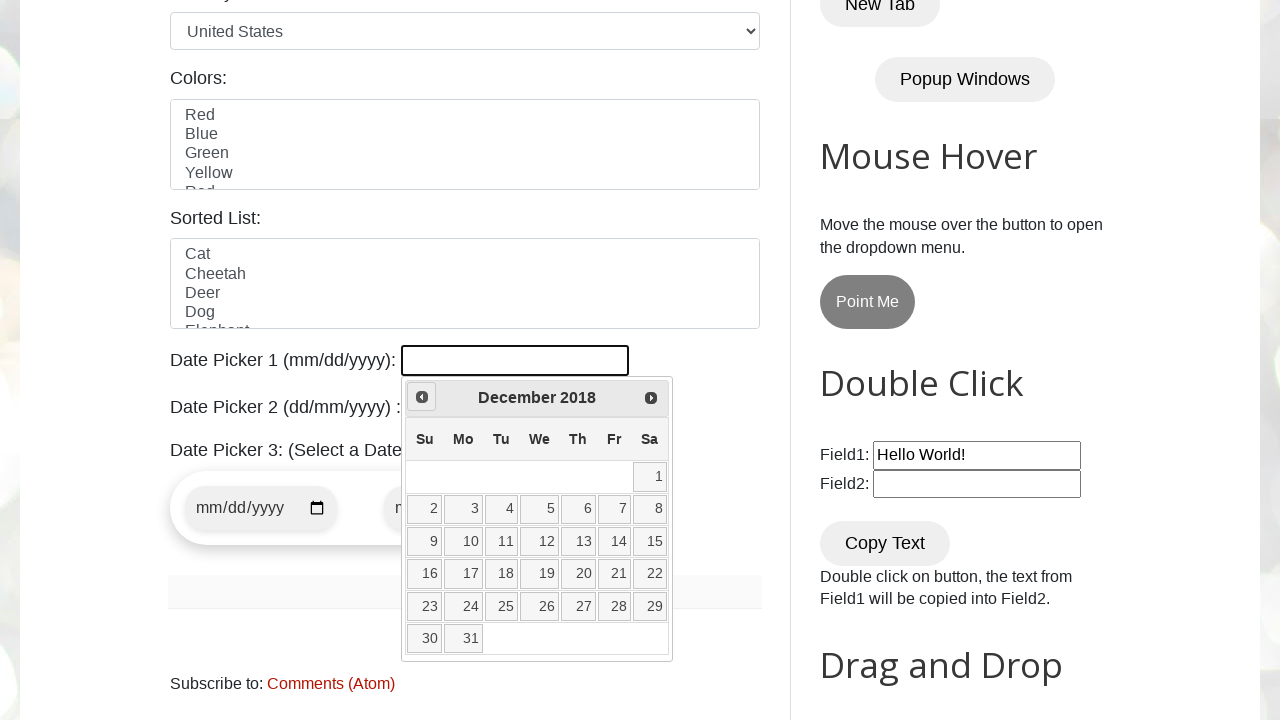

Clicked Prev button to navigate backwards (currently at December 2018) at (422, 397) on xpath=//span[text()='Prev']
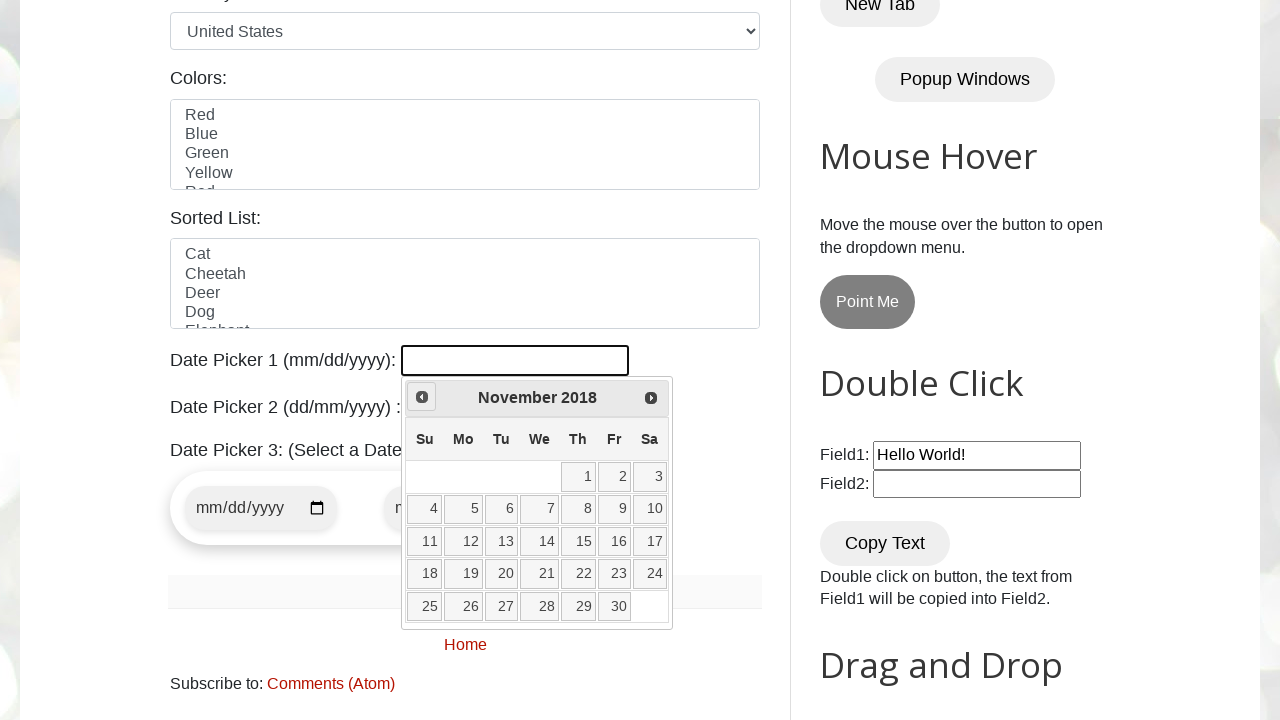

Waited 100ms for calendar update
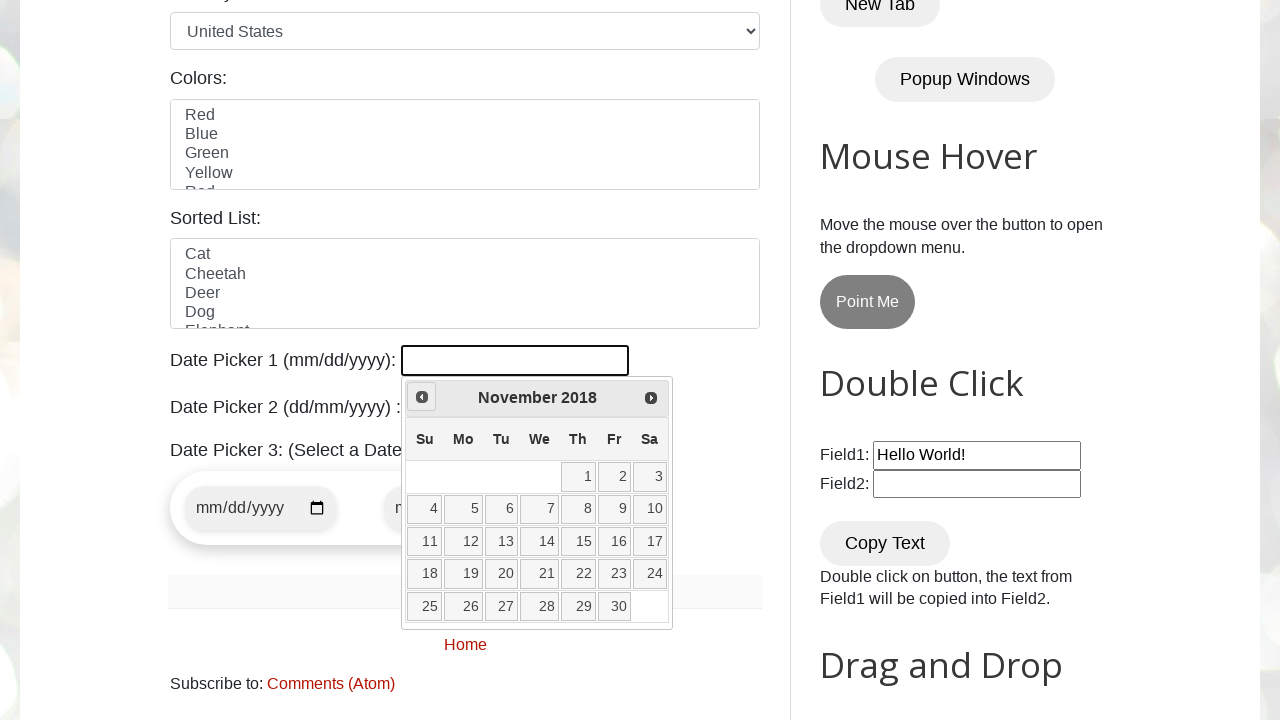

Clicked Prev button to navigate backwards (currently at November 2018) at (422, 397) on xpath=//span[text()='Prev']
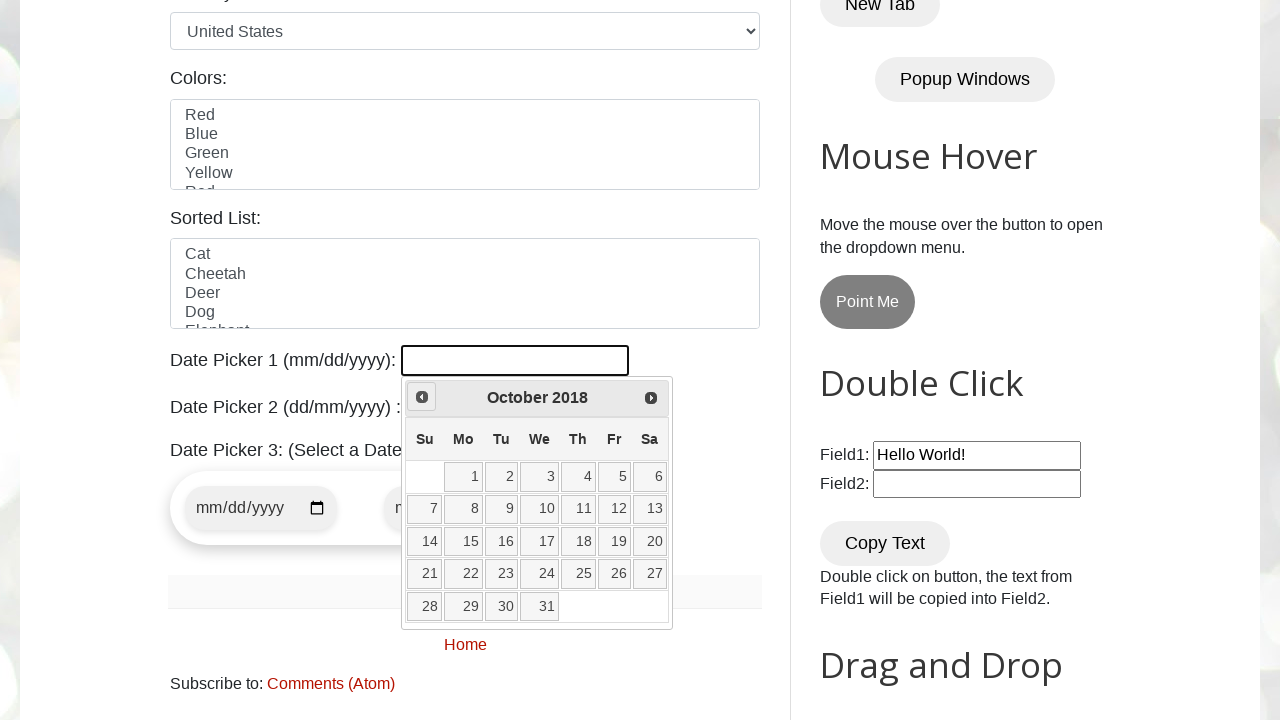

Waited 100ms for calendar update
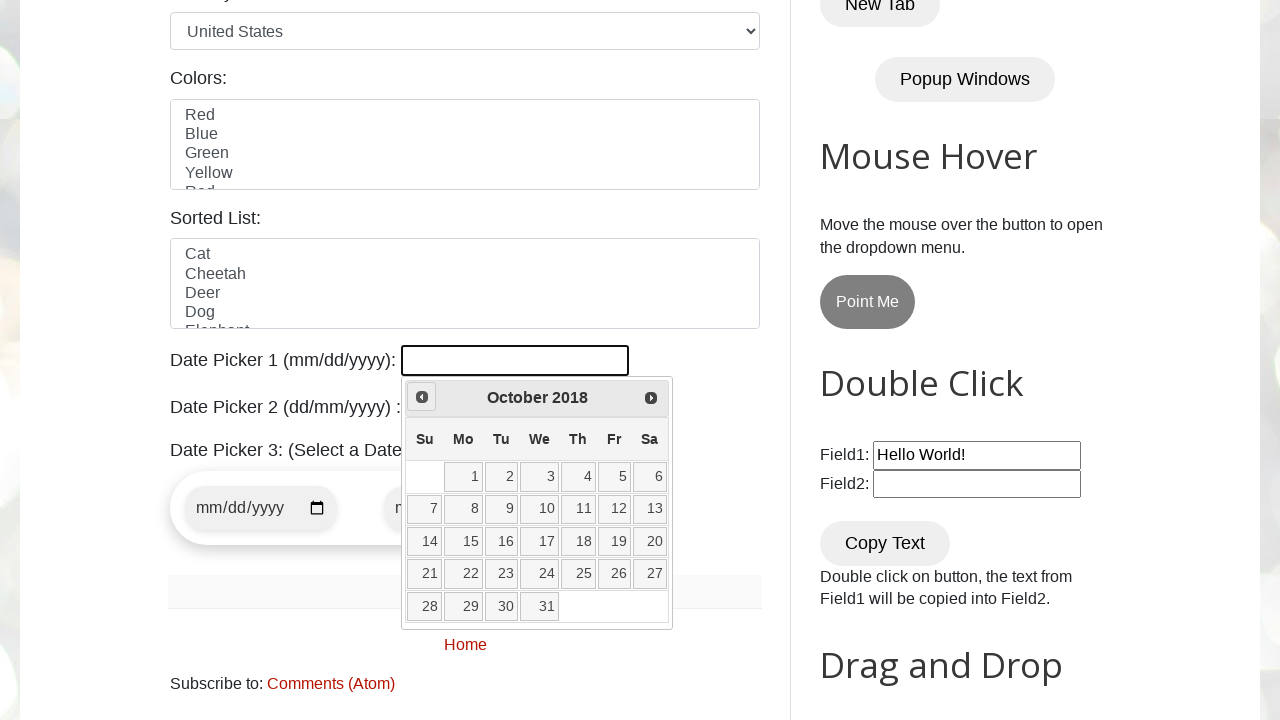

Clicked Prev button to navigate backwards (currently at October 2018) at (422, 397) on xpath=//span[text()='Prev']
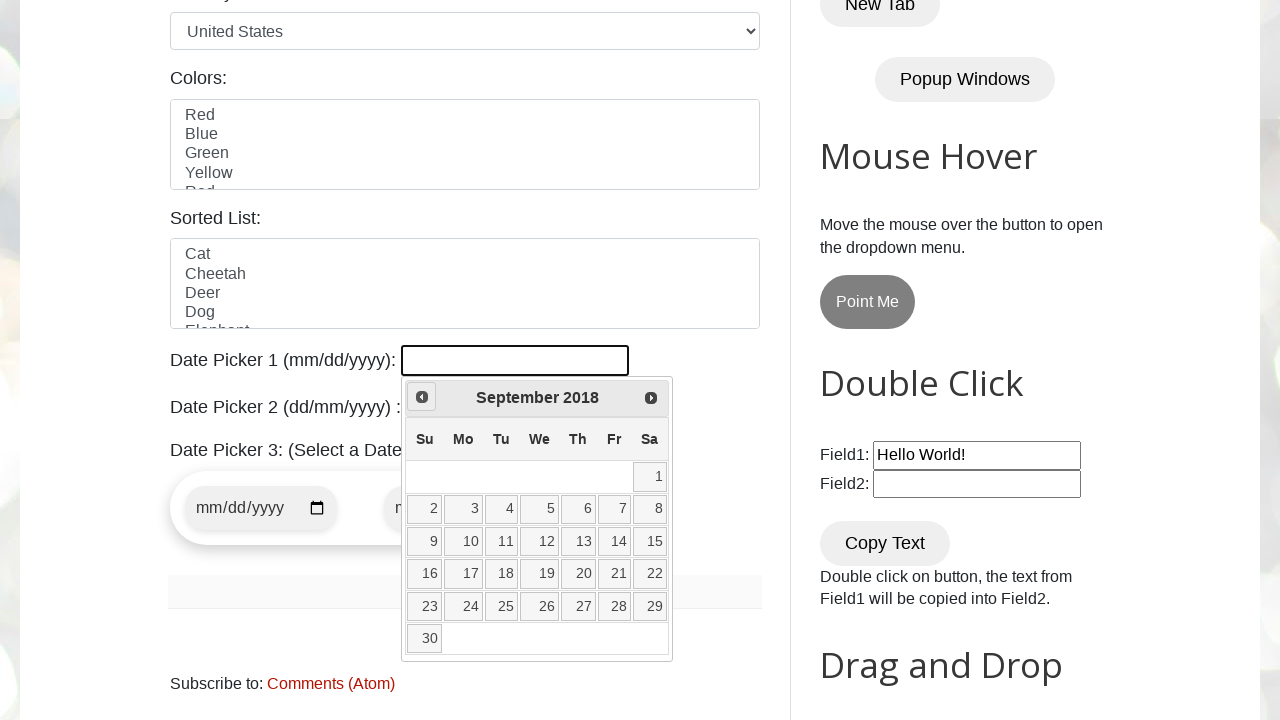

Waited 100ms for calendar update
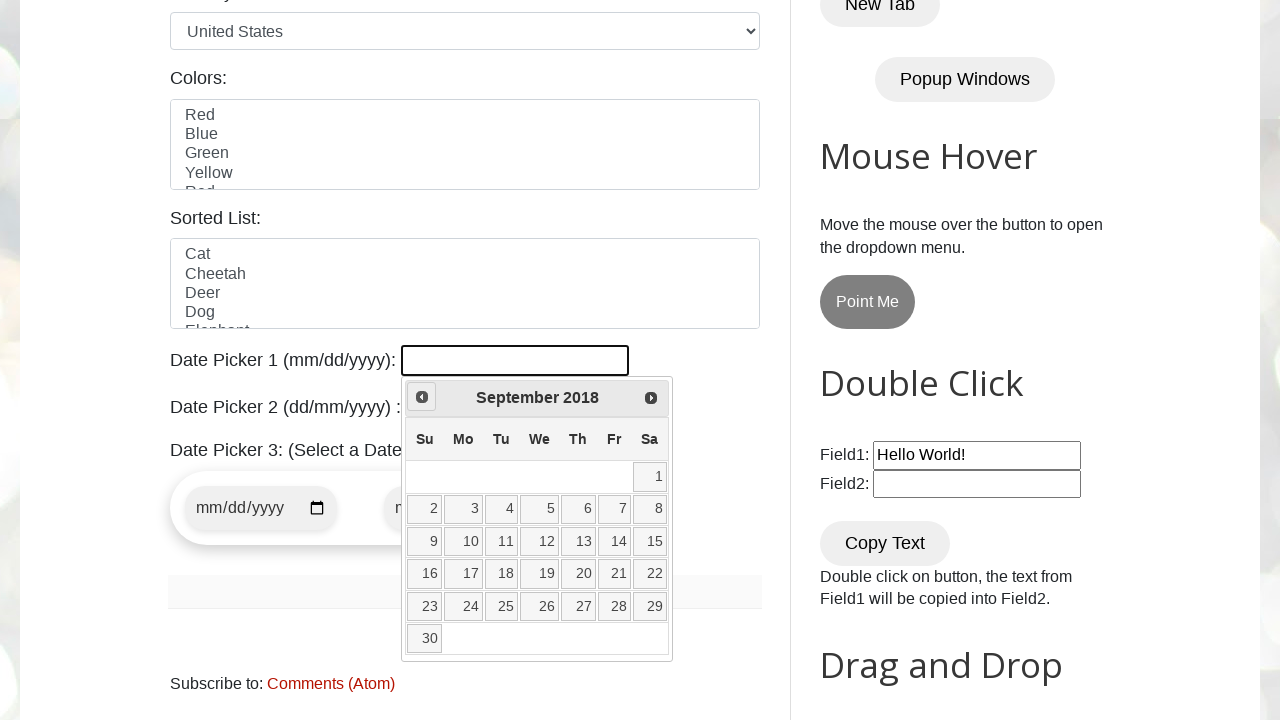

Clicked Prev button to navigate backwards (currently at September 2018) at (422, 397) on xpath=//span[text()='Prev']
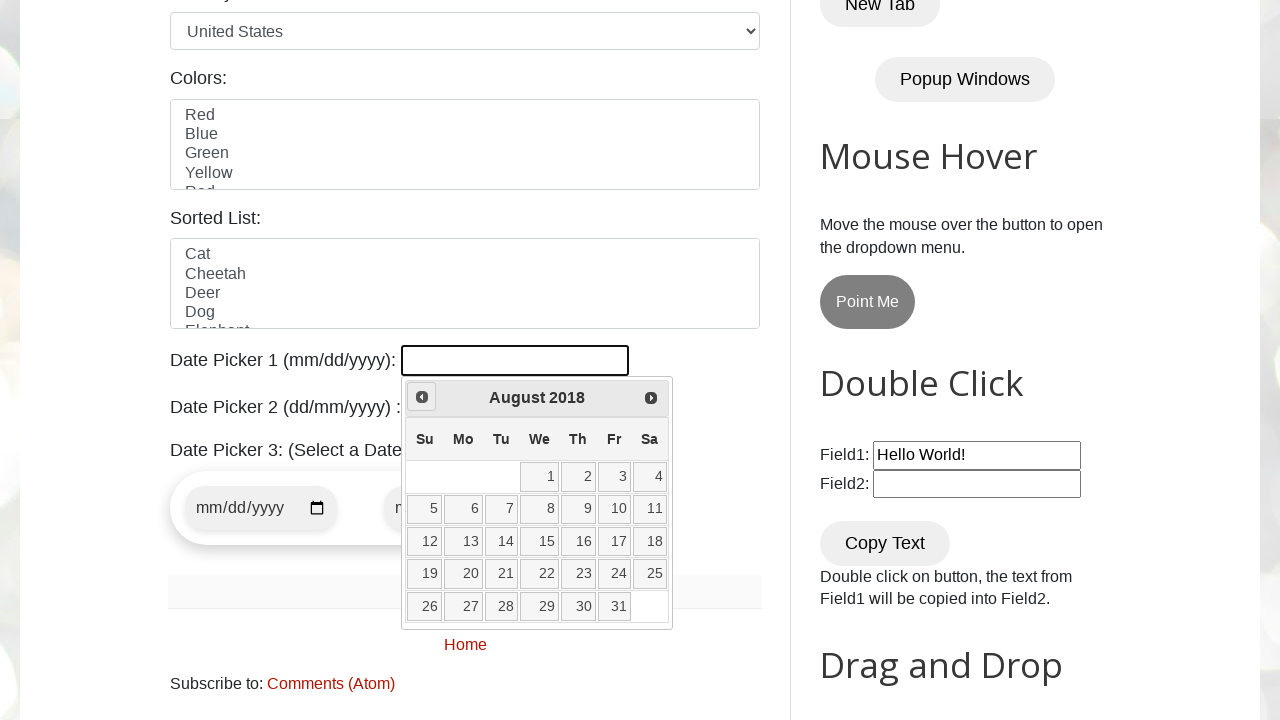

Waited 100ms for calendar update
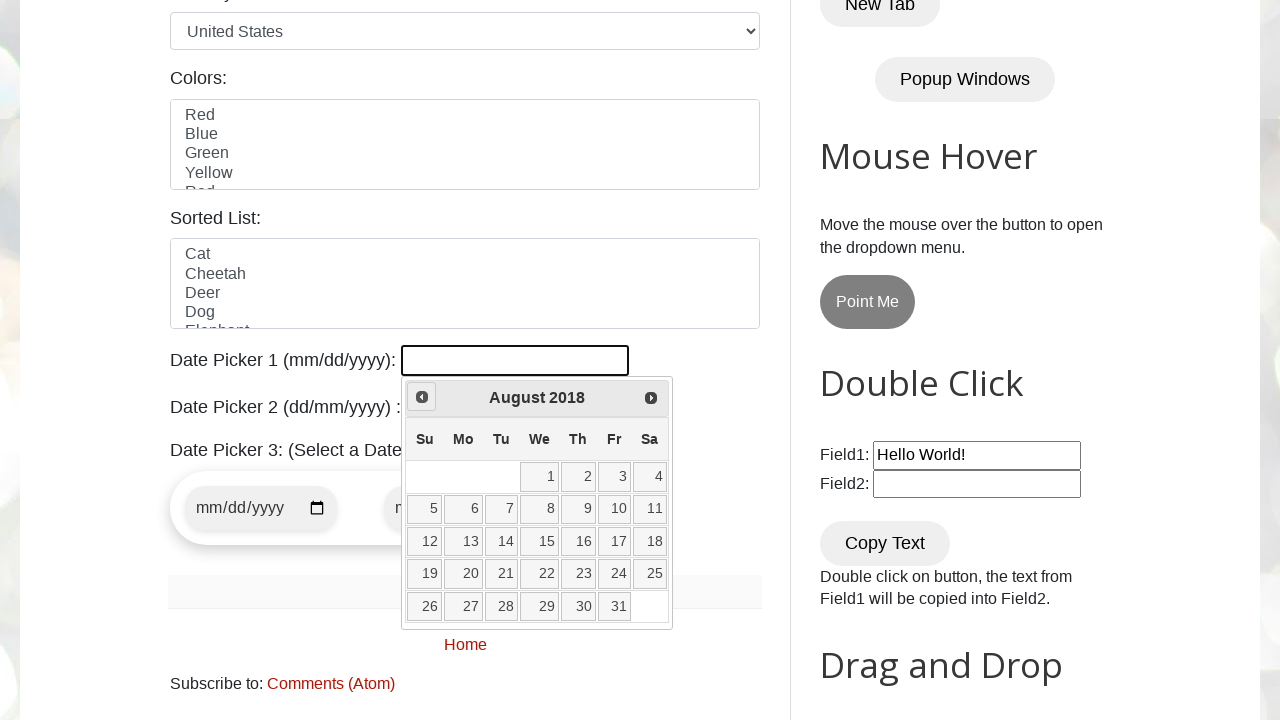

Clicked Prev button to navigate backwards (currently at August 2018) at (422, 397) on xpath=//span[text()='Prev']
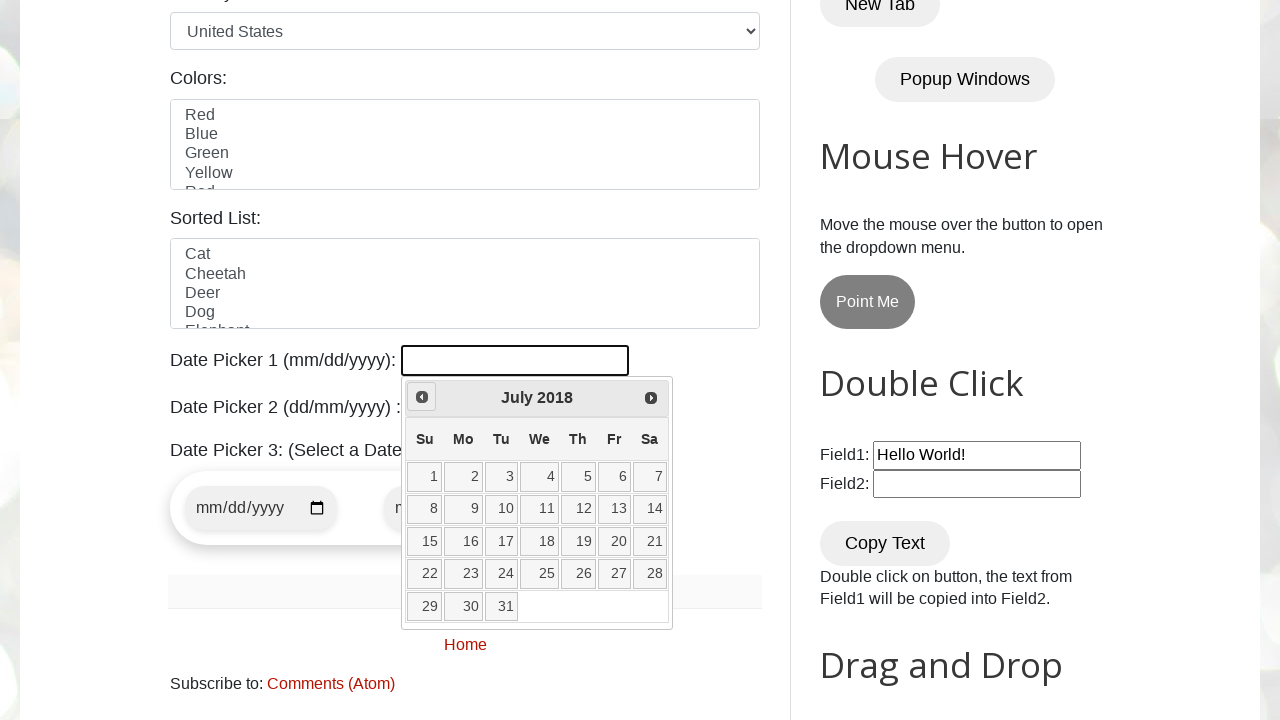

Waited 100ms for calendar update
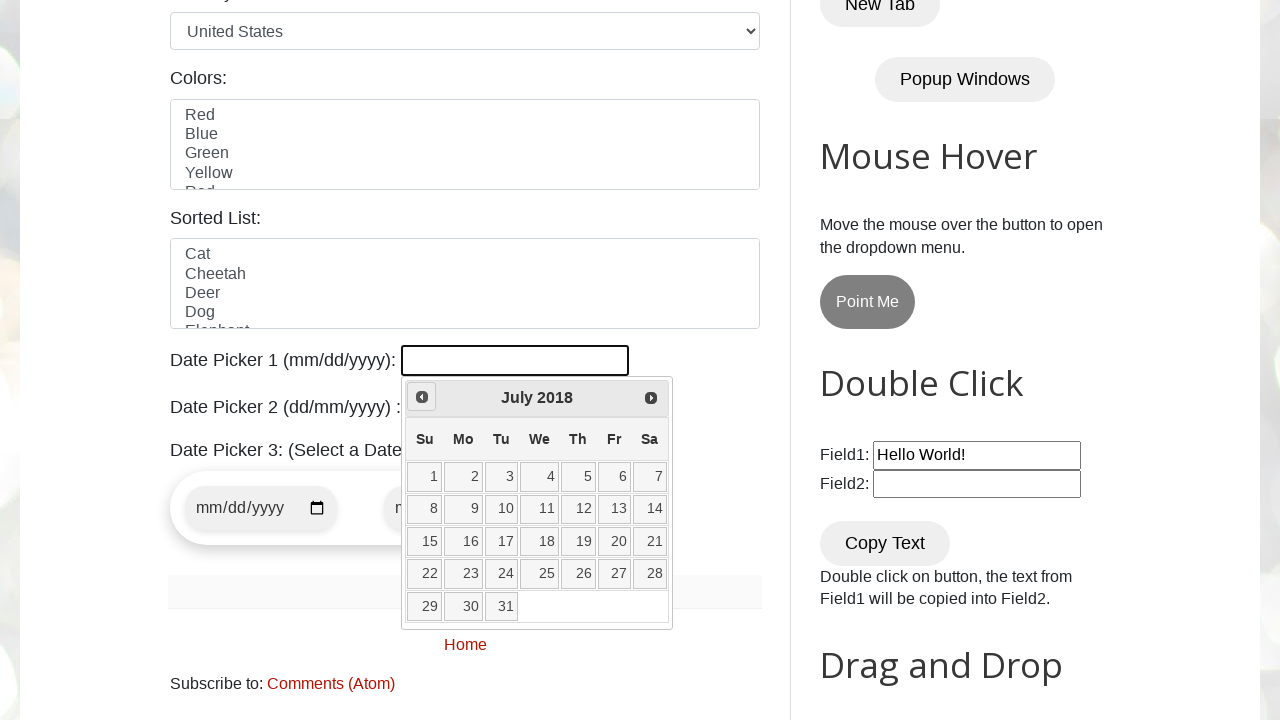

Clicked Prev button to navigate backwards (currently at July 2018) at (422, 397) on xpath=//span[text()='Prev']
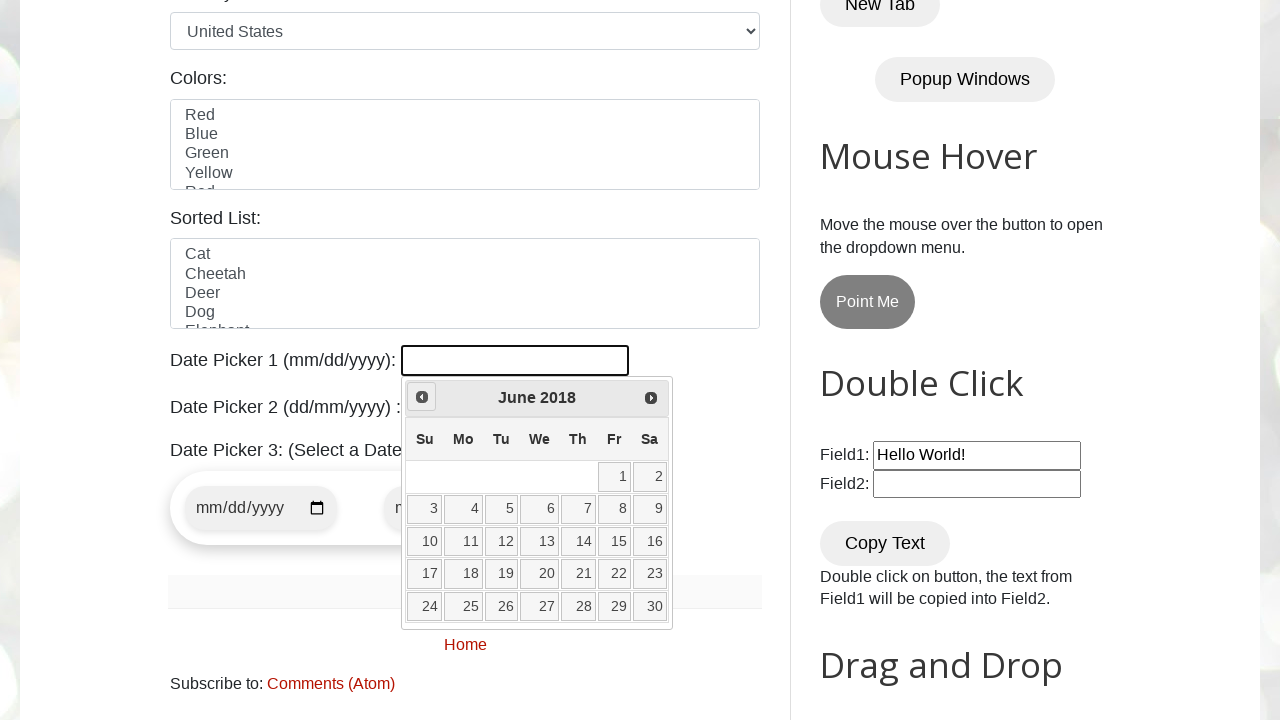

Waited 100ms for calendar update
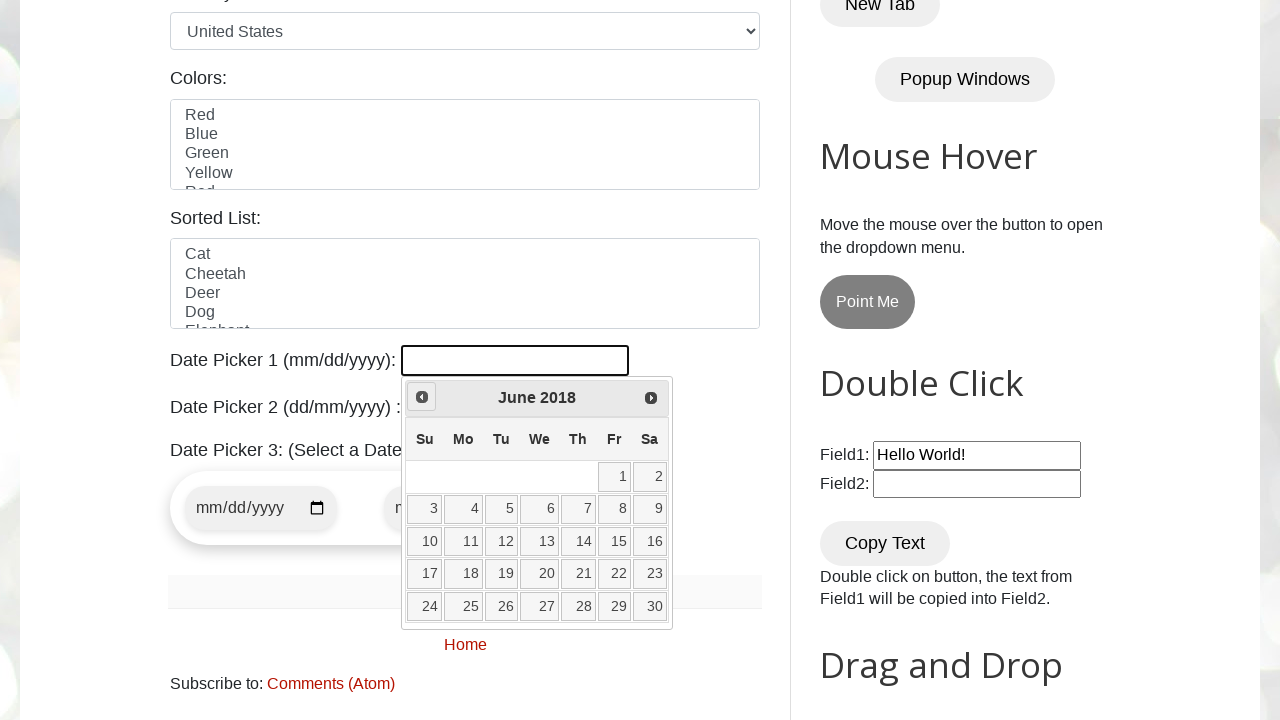

Clicked Prev button to navigate backwards (currently at June 2018) at (422, 397) on xpath=//span[text()='Prev']
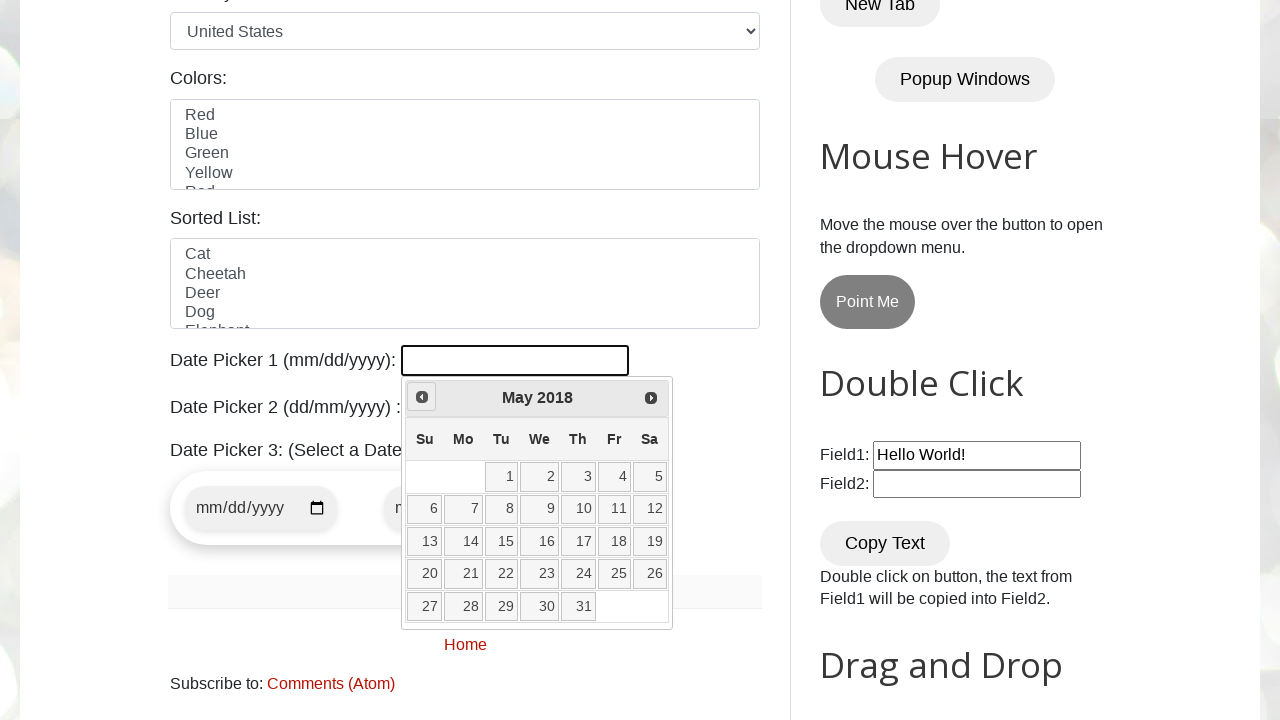

Waited 100ms for calendar update
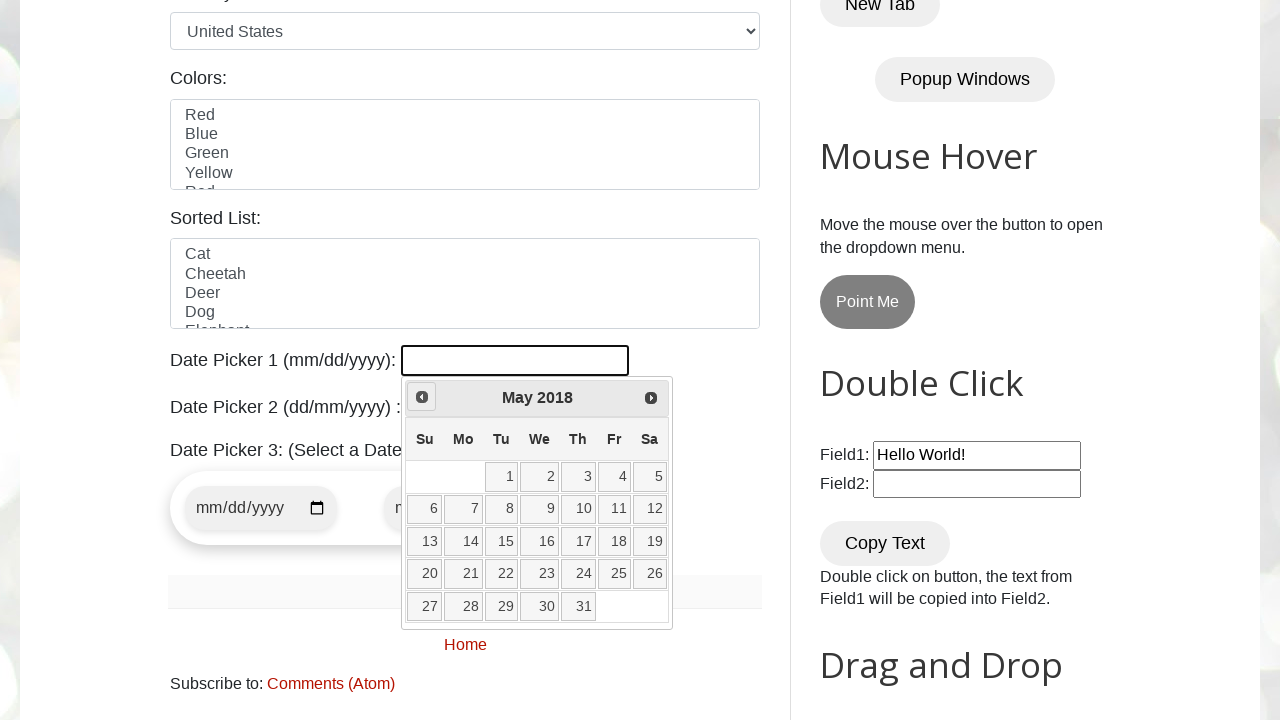

Clicked Prev button to navigate backwards (currently at May 2018) at (422, 397) on xpath=//span[text()='Prev']
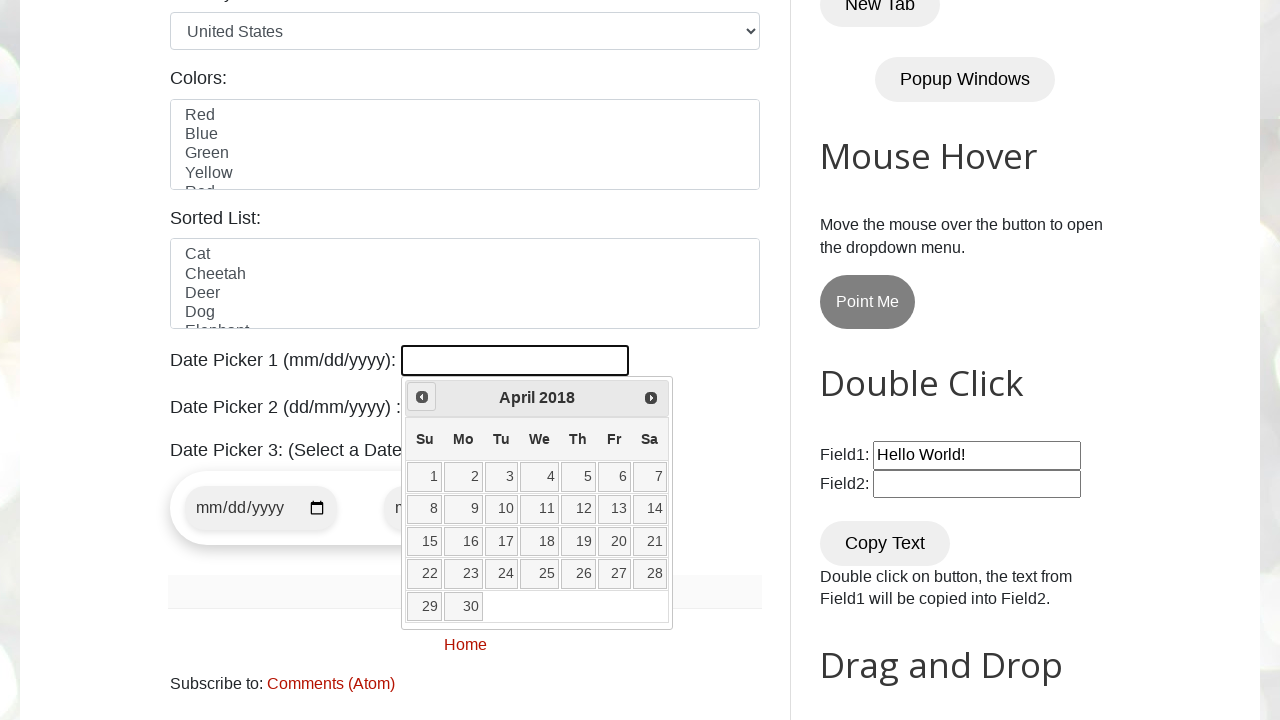

Waited 100ms for calendar update
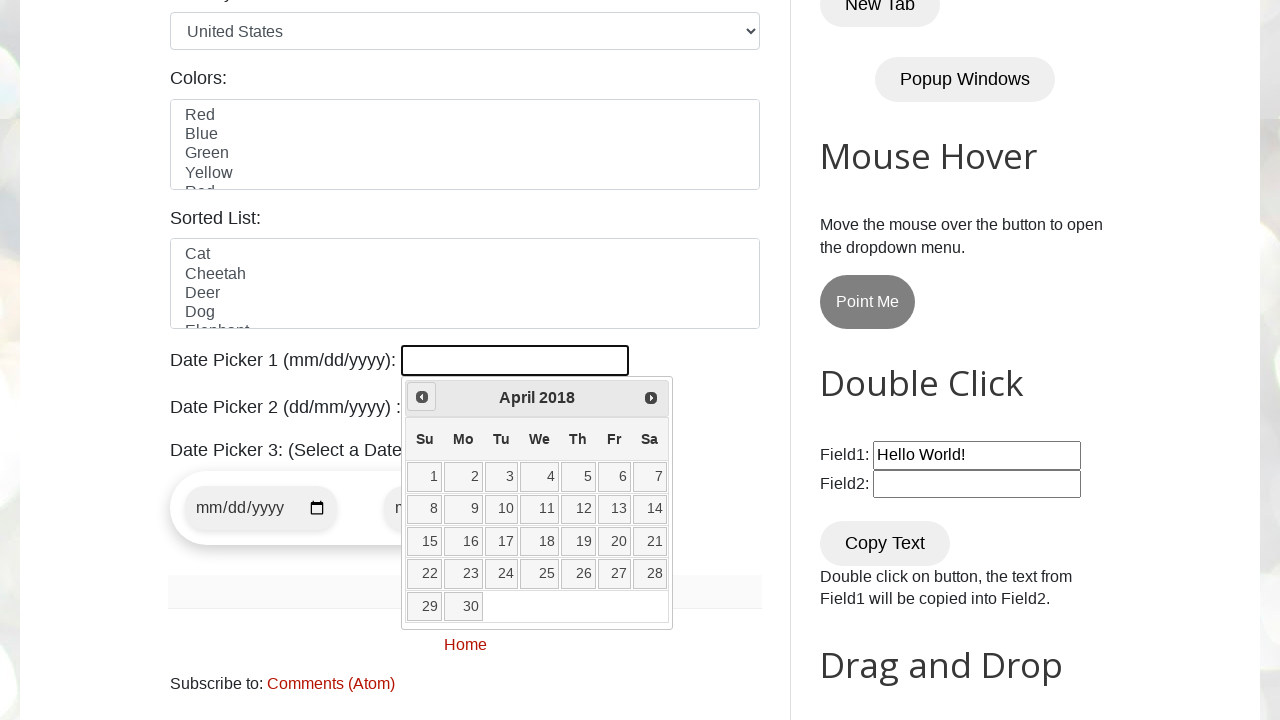

Clicked Prev button to navigate backwards (currently at April 2018) at (422, 397) on xpath=//span[text()='Prev']
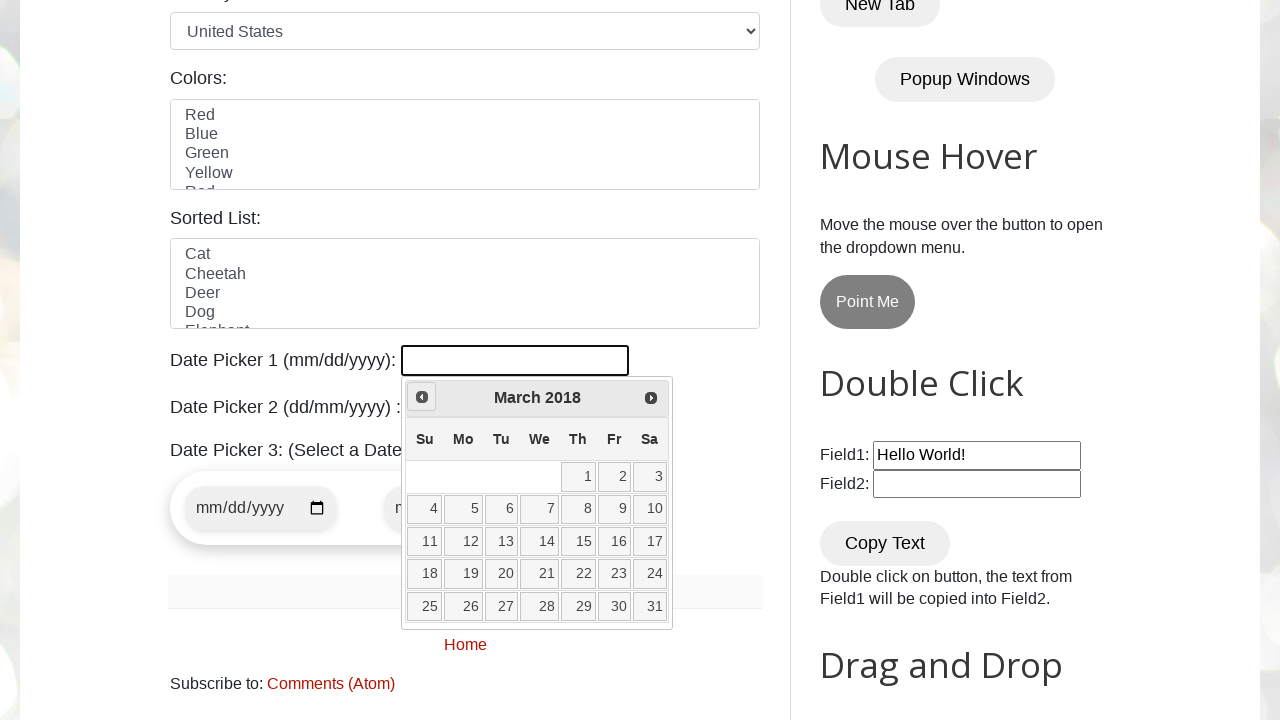

Waited 100ms for calendar update
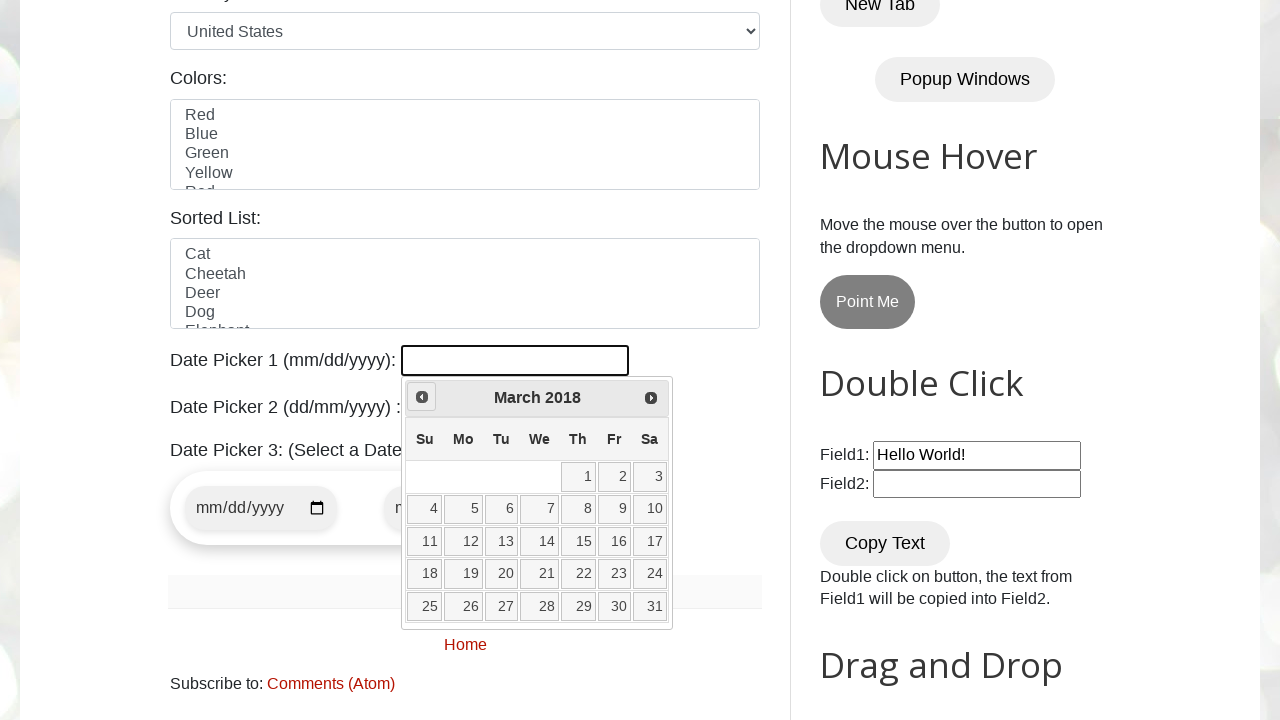

Clicked Prev button to navigate backwards (currently at March 2018) at (422, 397) on xpath=//span[text()='Prev']
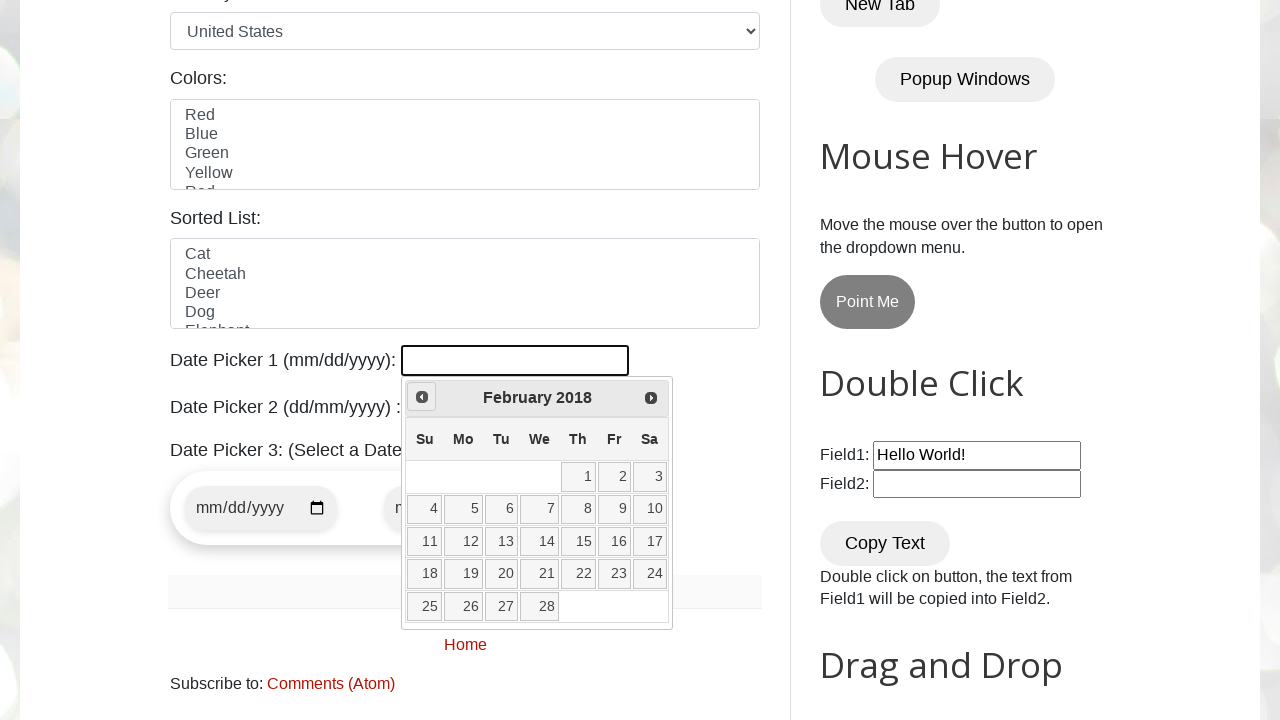

Waited 100ms for calendar update
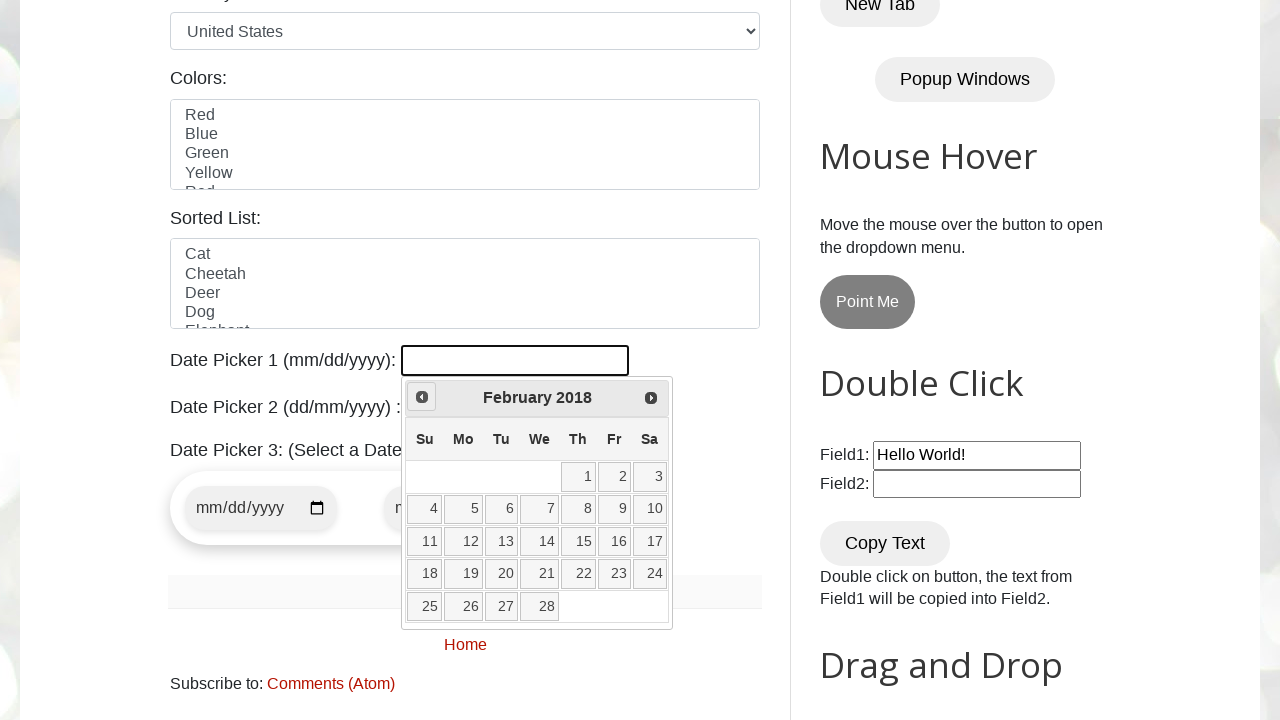

Clicked Prev button to navigate backwards (currently at February 2018) at (422, 397) on xpath=//span[text()='Prev']
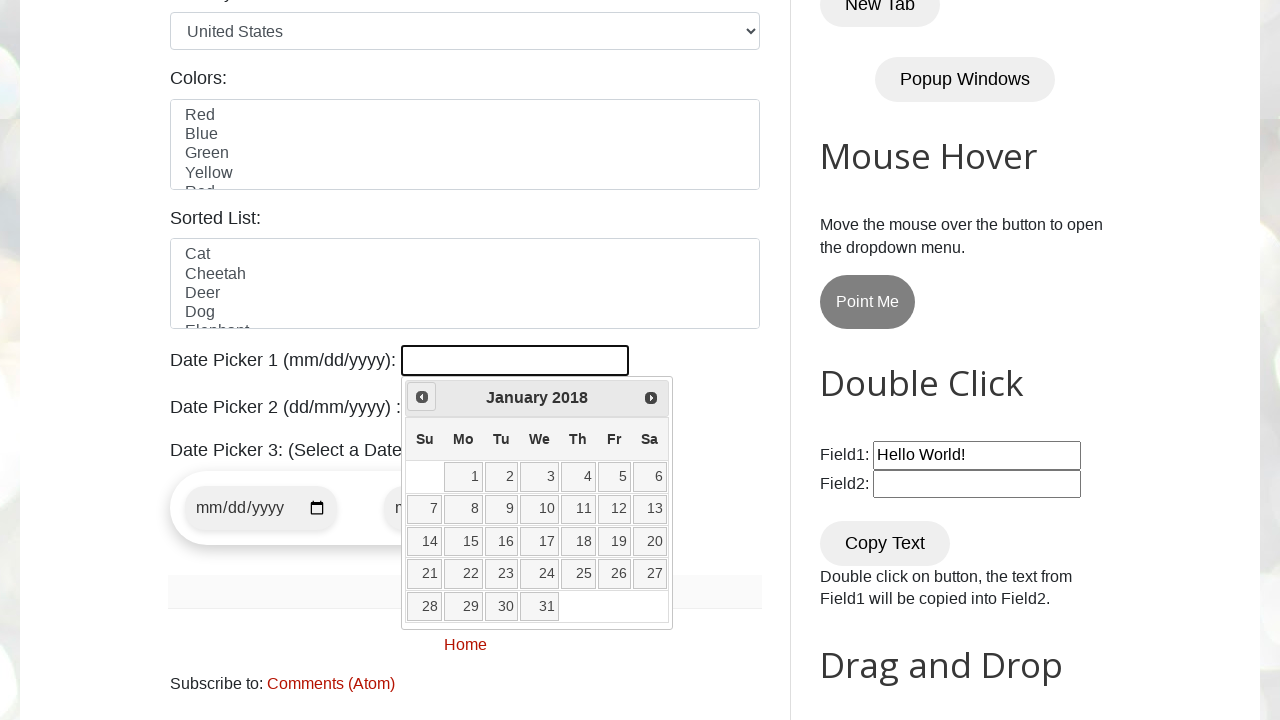

Waited 100ms for calendar update
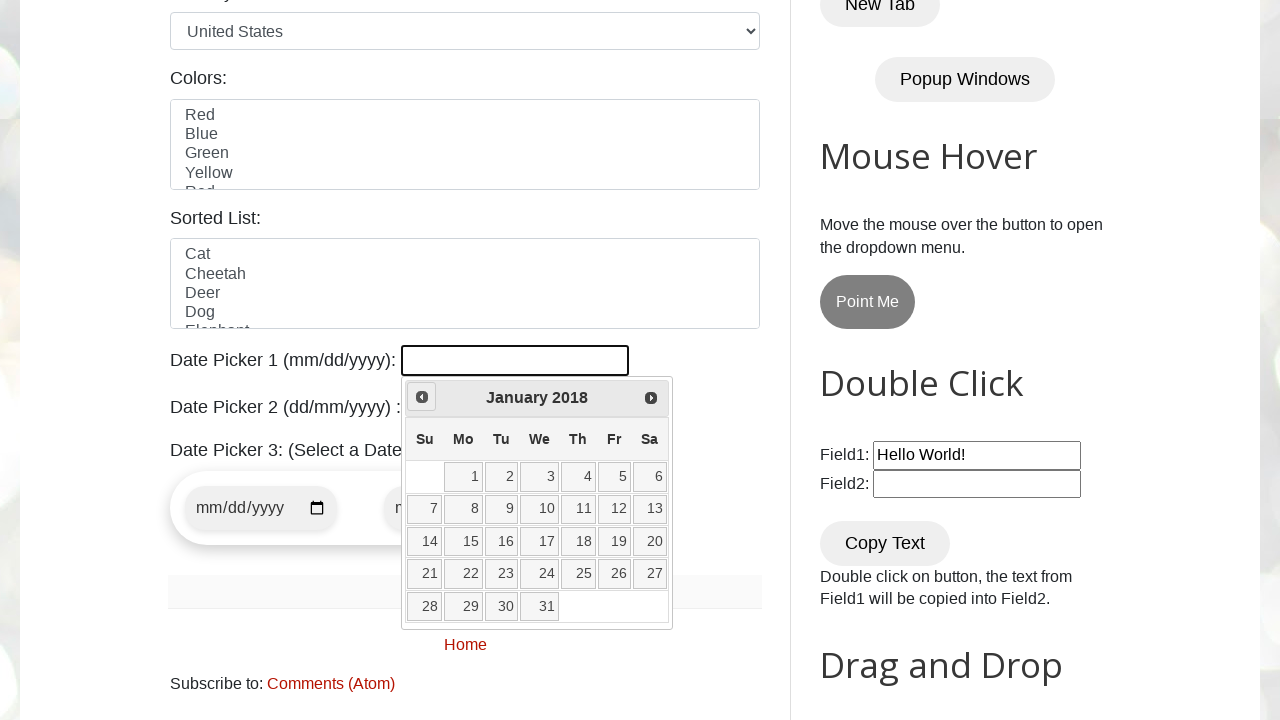

Clicked Prev button to navigate backwards (currently at January 2018) at (422, 397) on xpath=//span[text()='Prev']
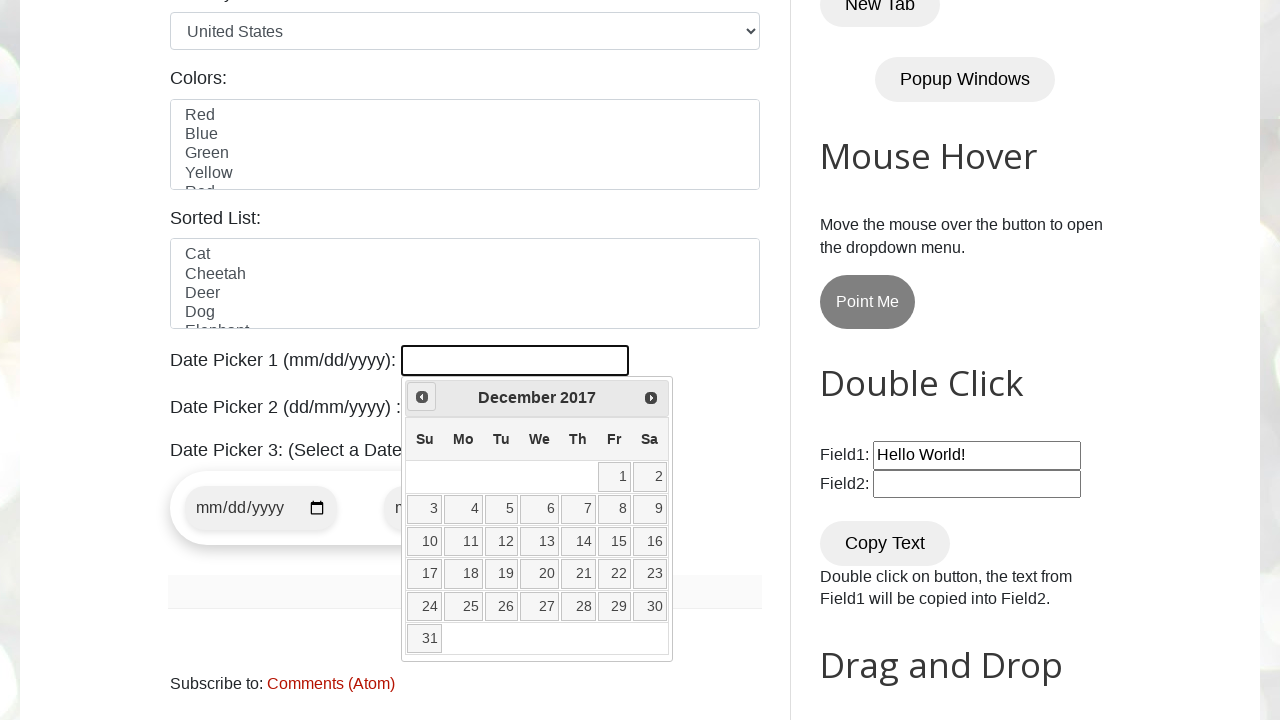

Waited 100ms for calendar update
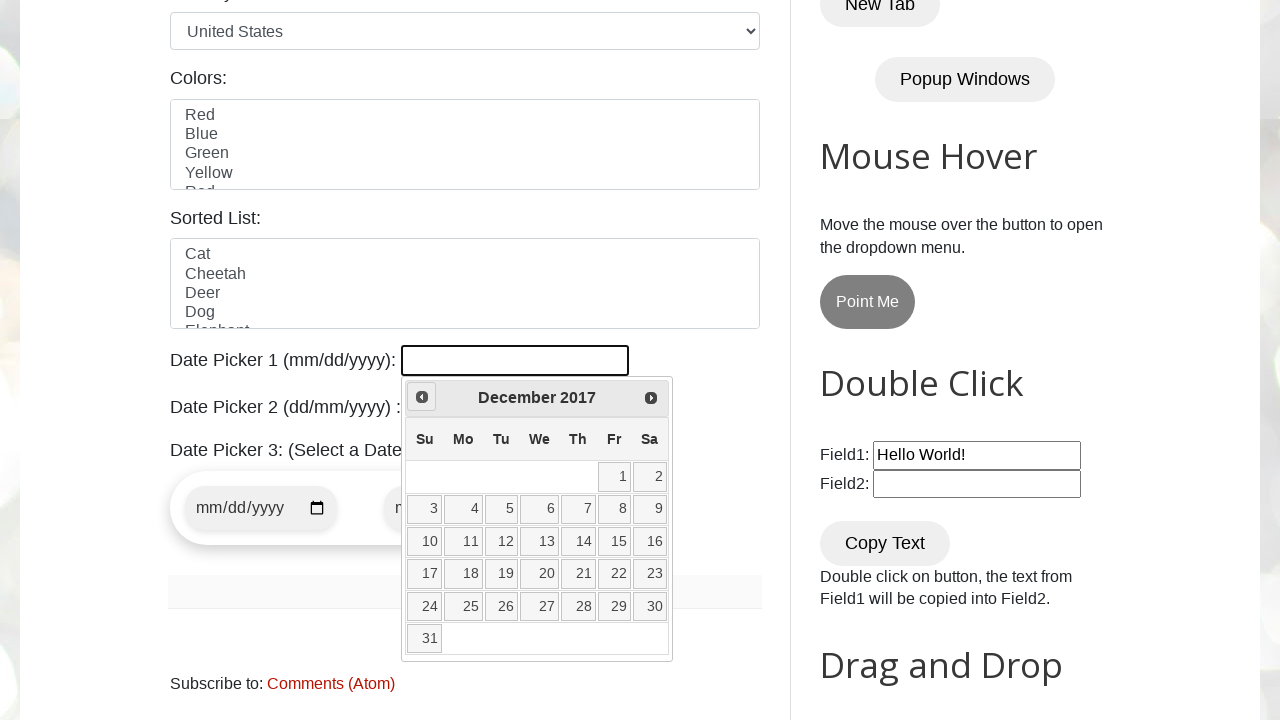

Clicked Prev button to navigate backwards (currently at December 2017) at (422, 397) on xpath=//span[text()='Prev']
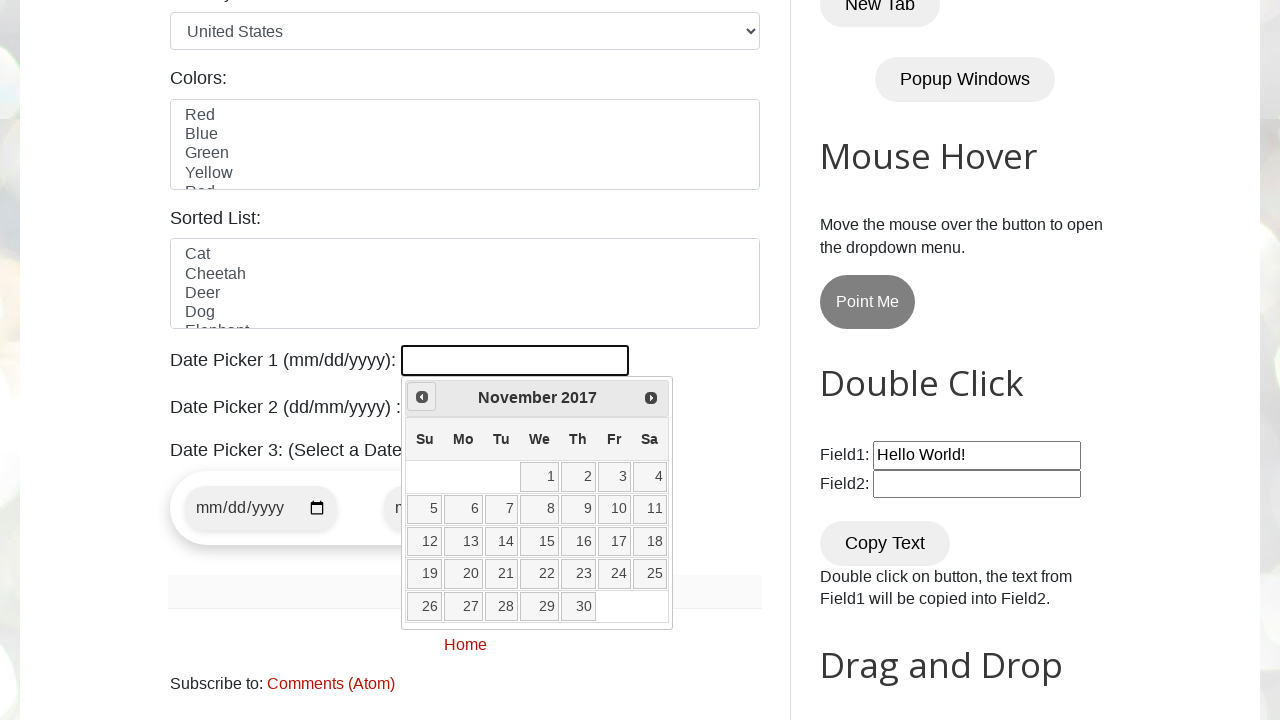

Waited 100ms for calendar update
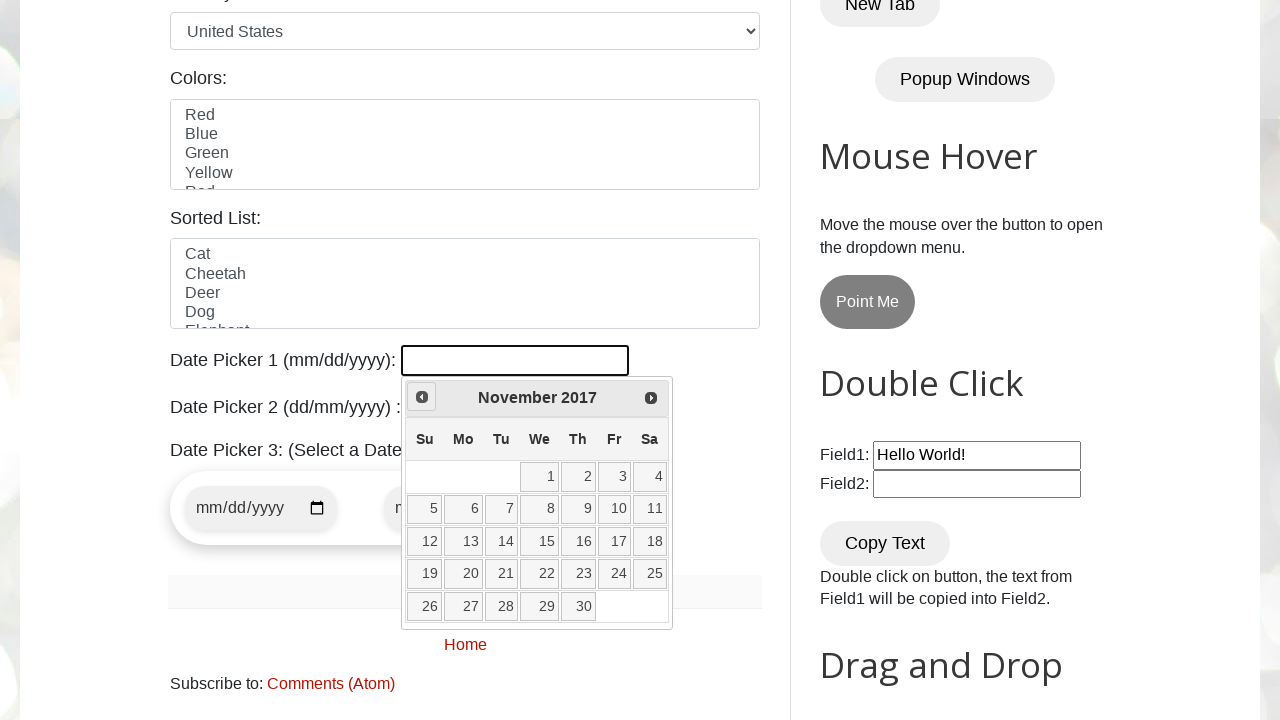

Clicked Prev button to navigate backwards (currently at November 2017) at (422, 397) on xpath=//span[text()='Prev']
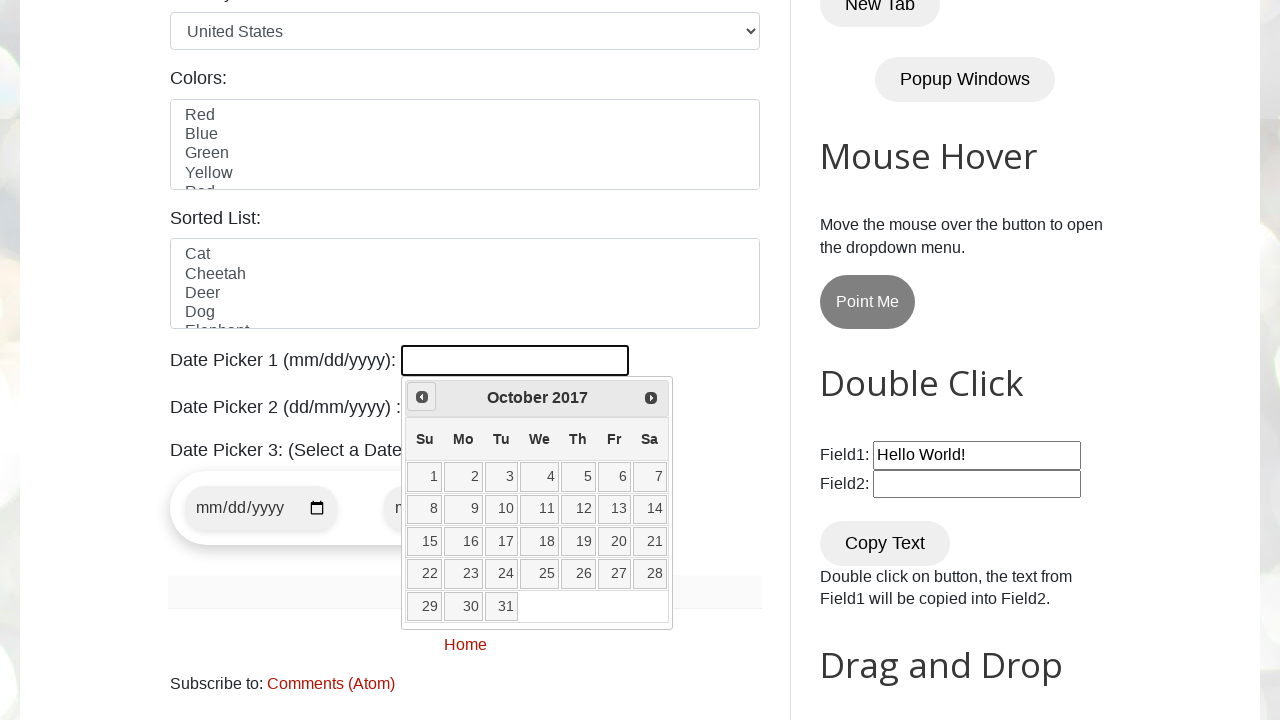

Waited 100ms for calendar update
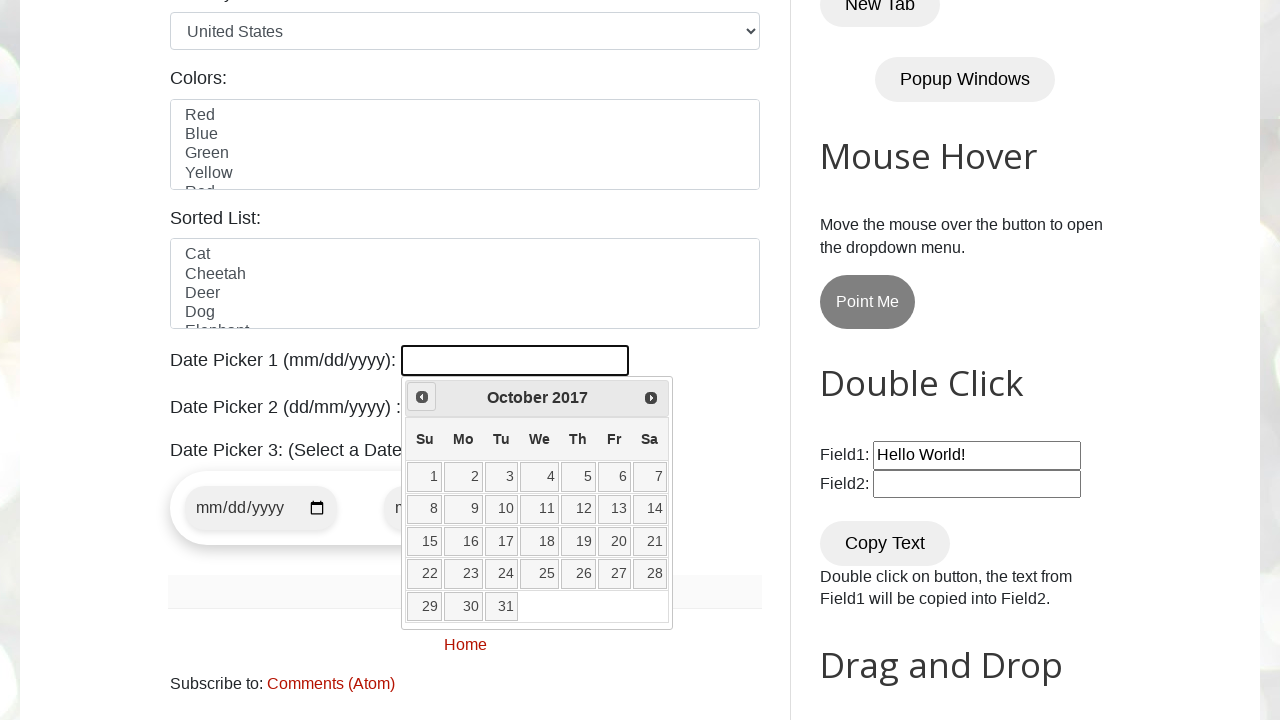

Clicked Prev button to navigate backwards (currently at October 2017) at (422, 397) on xpath=//span[text()='Prev']
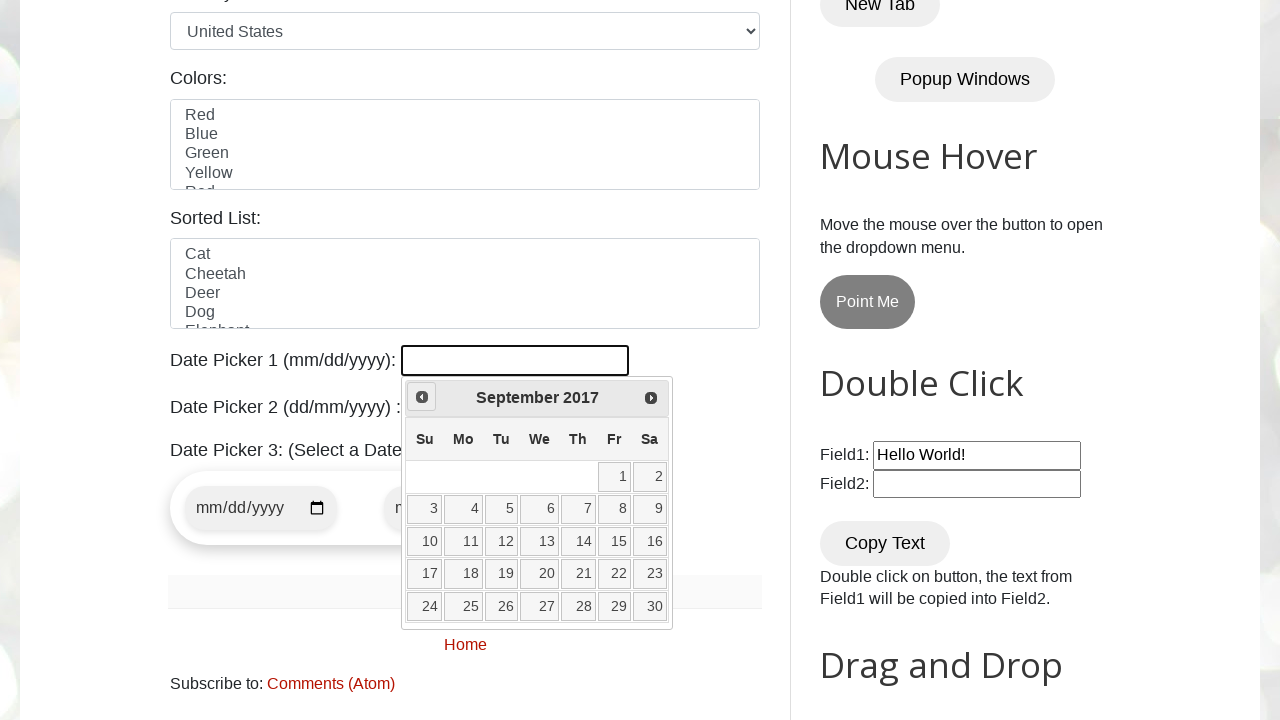

Waited 100ms for calendar update
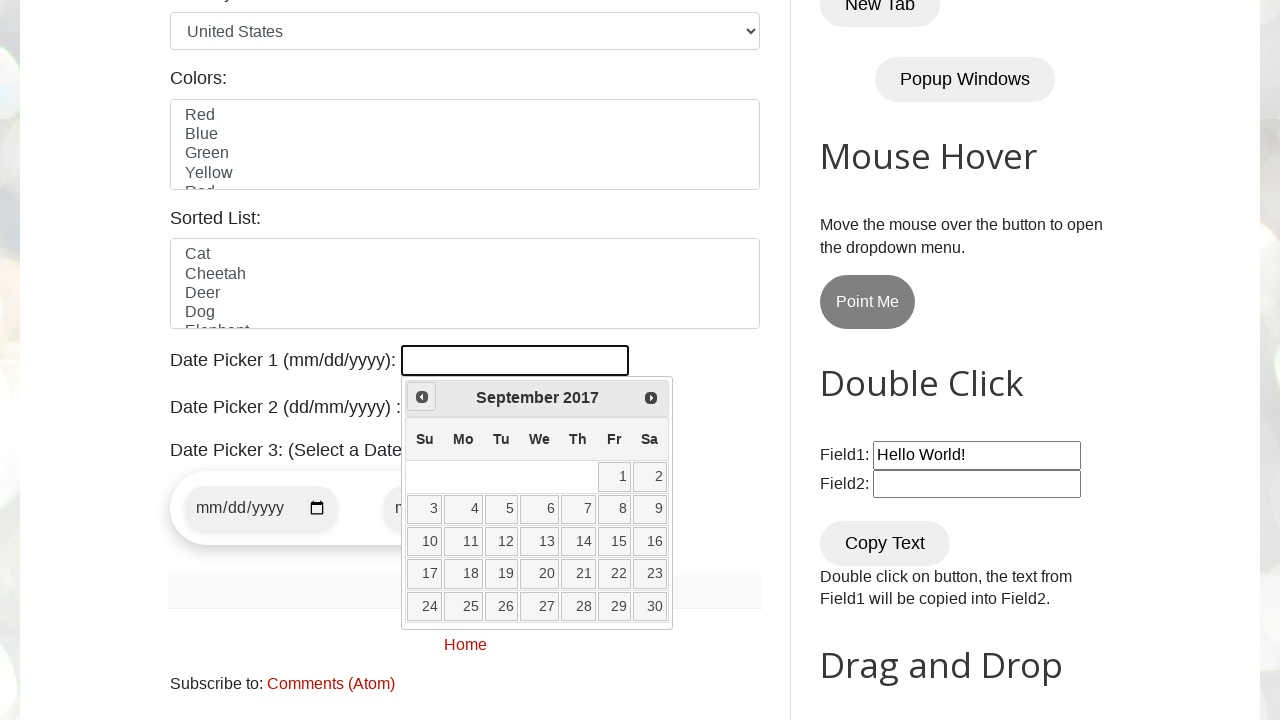

Clicked Prev button to navigate backwards (currently at September 2017) at (422, 397) on xpath=//span[text()='Prev']
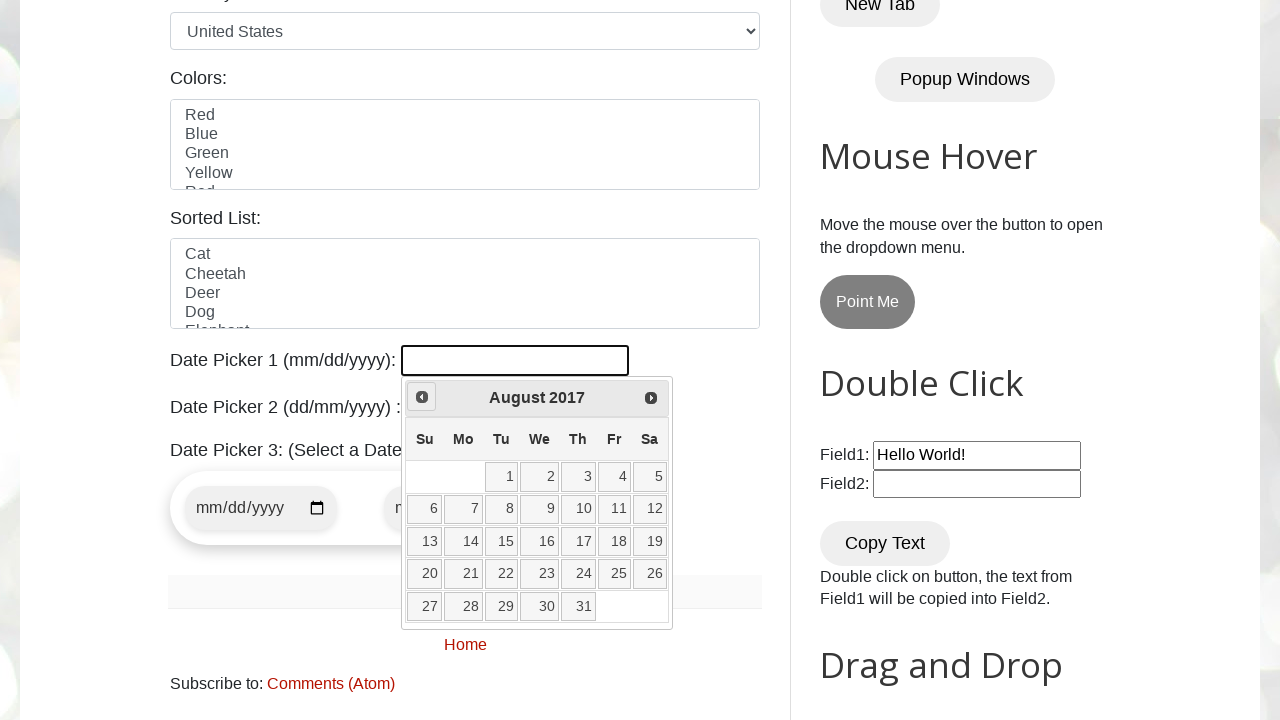

Waited 100ms for calendar update
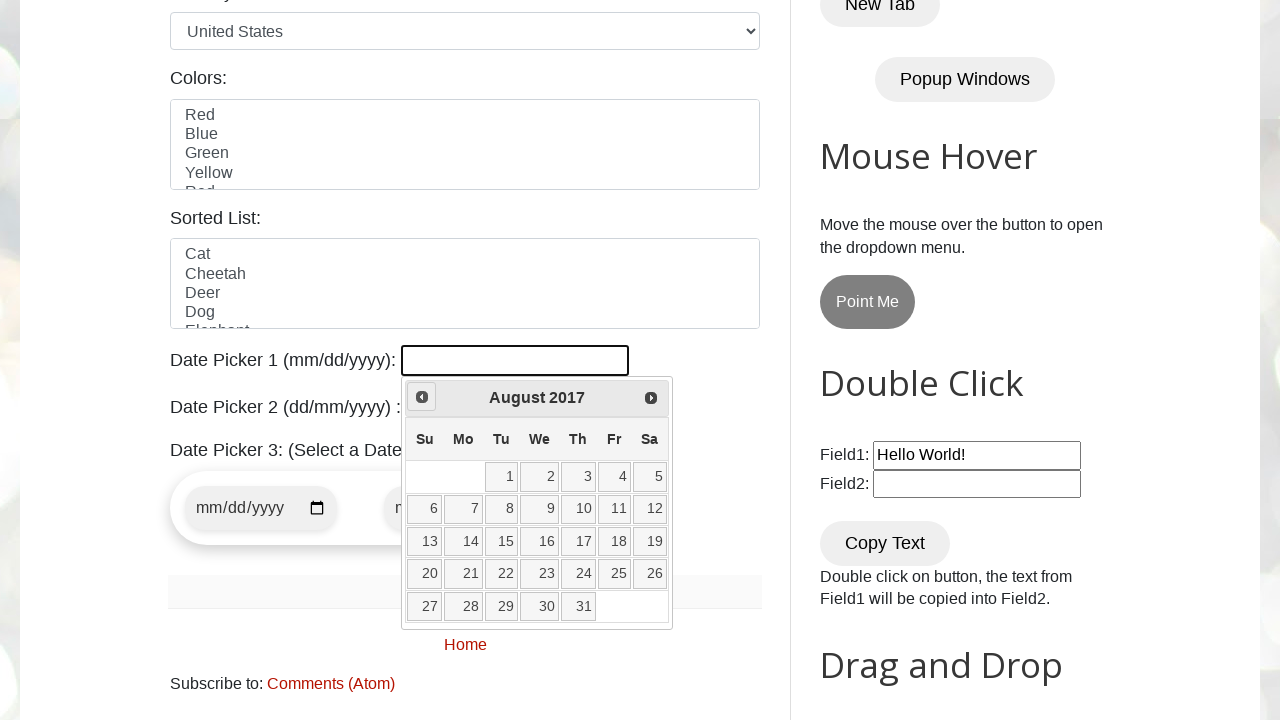

Clicked Prev button to navigate backwards (currently at August 2017) at (422, 397) on xpath=//span[text()='Prev']
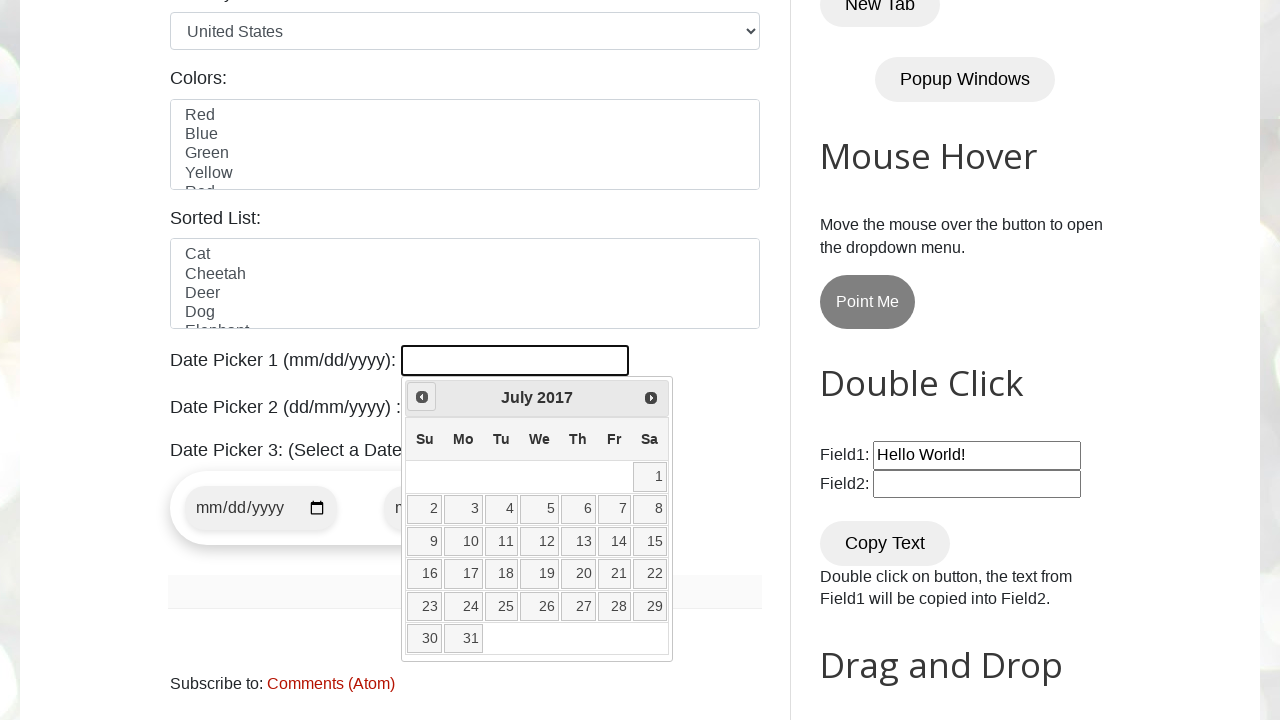

Waited 100ms for calendar update
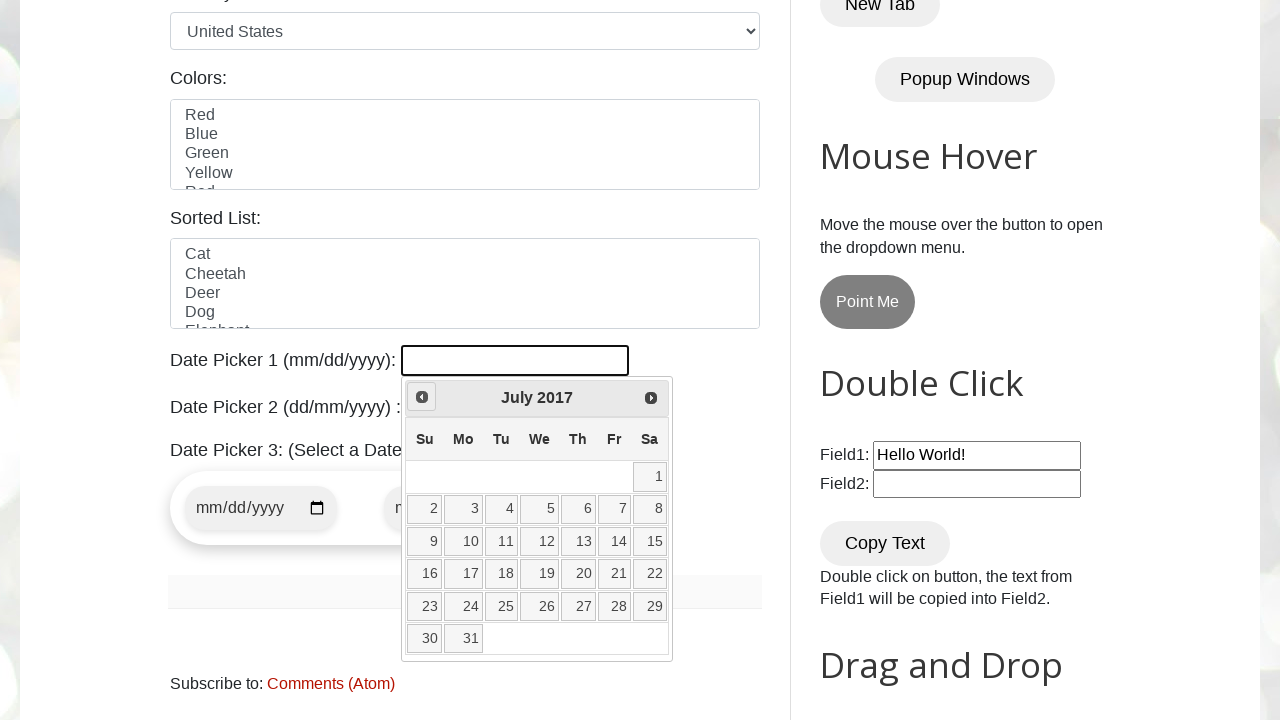

Clicked Prev button to navigate backwards (currently at July 2017) at (422, 397) on xpath=//span[text()='Prev']
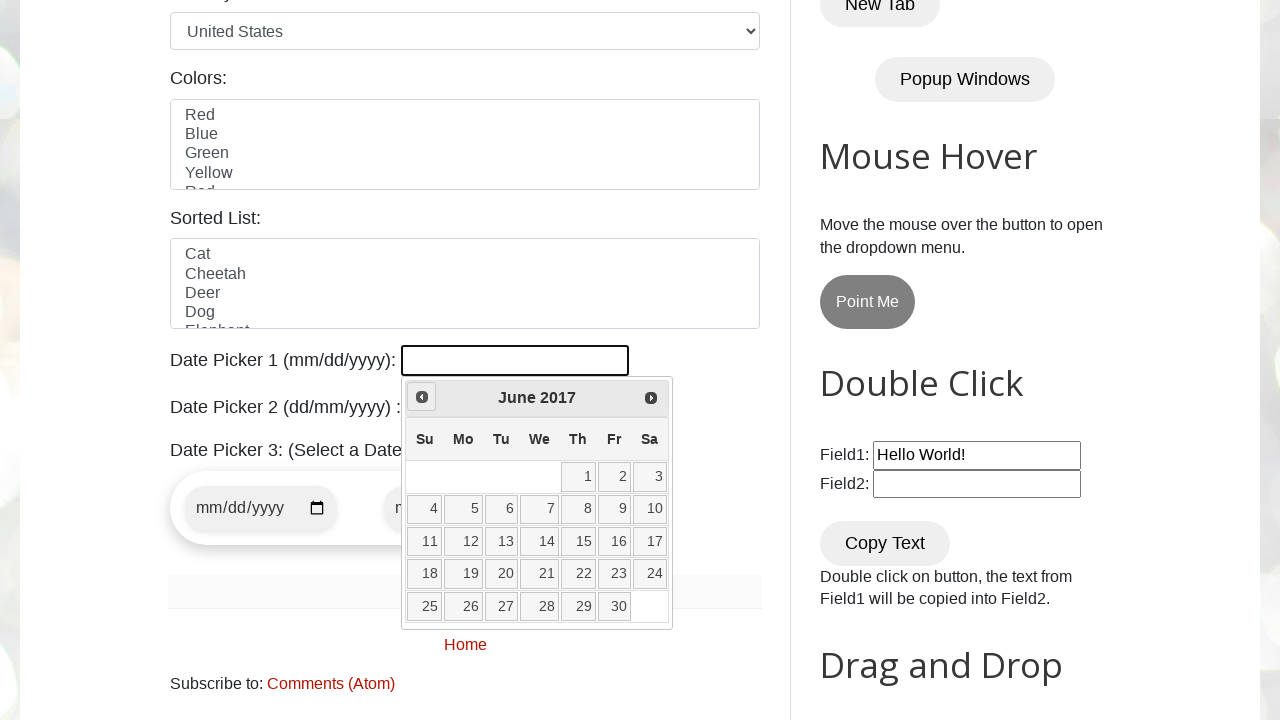

Waited 100ms for calendar update
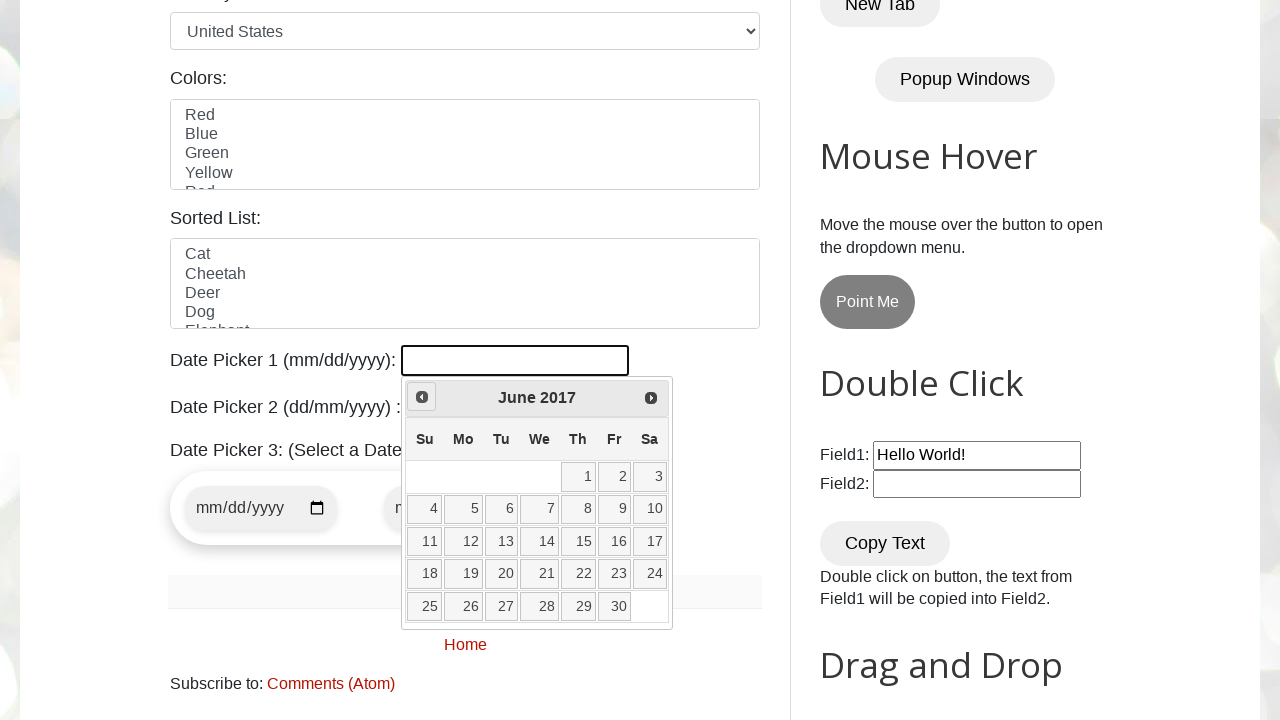

Clicked Prev button to navigate backwards (currently at June 2017) at (422, 397) on xpath=//span[text()='Prev']
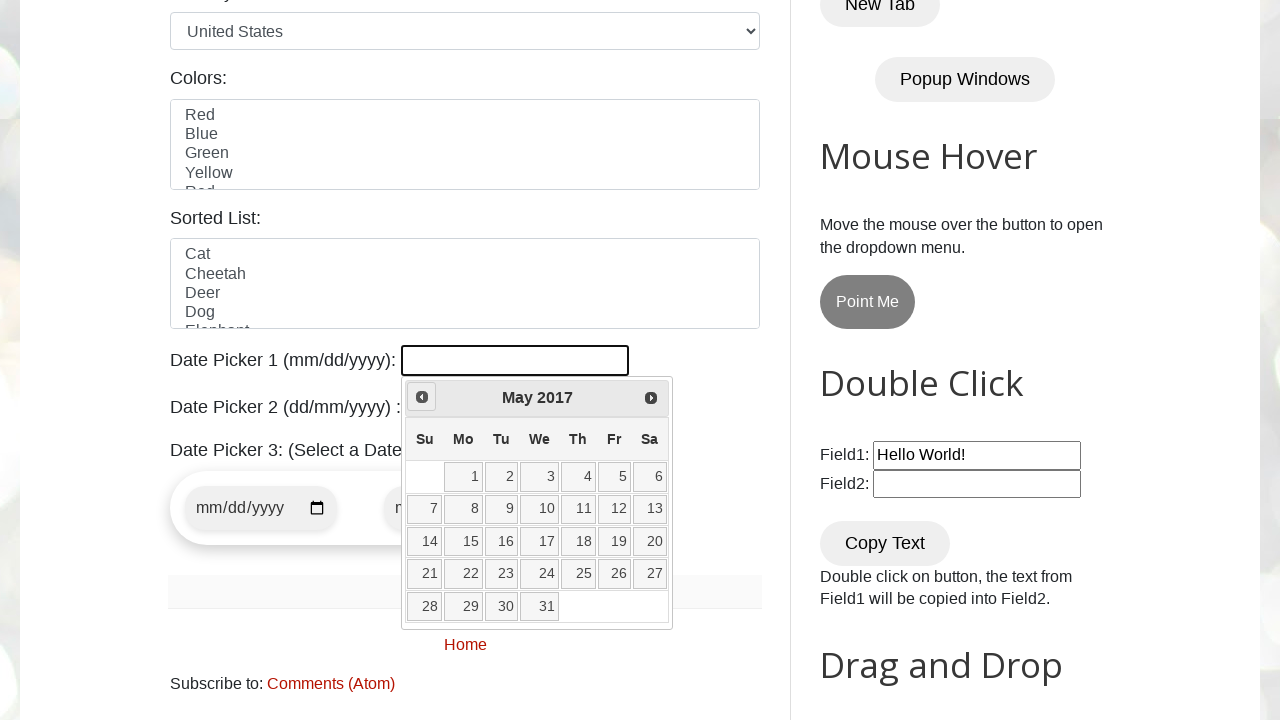

Waited 100ms for calendar update
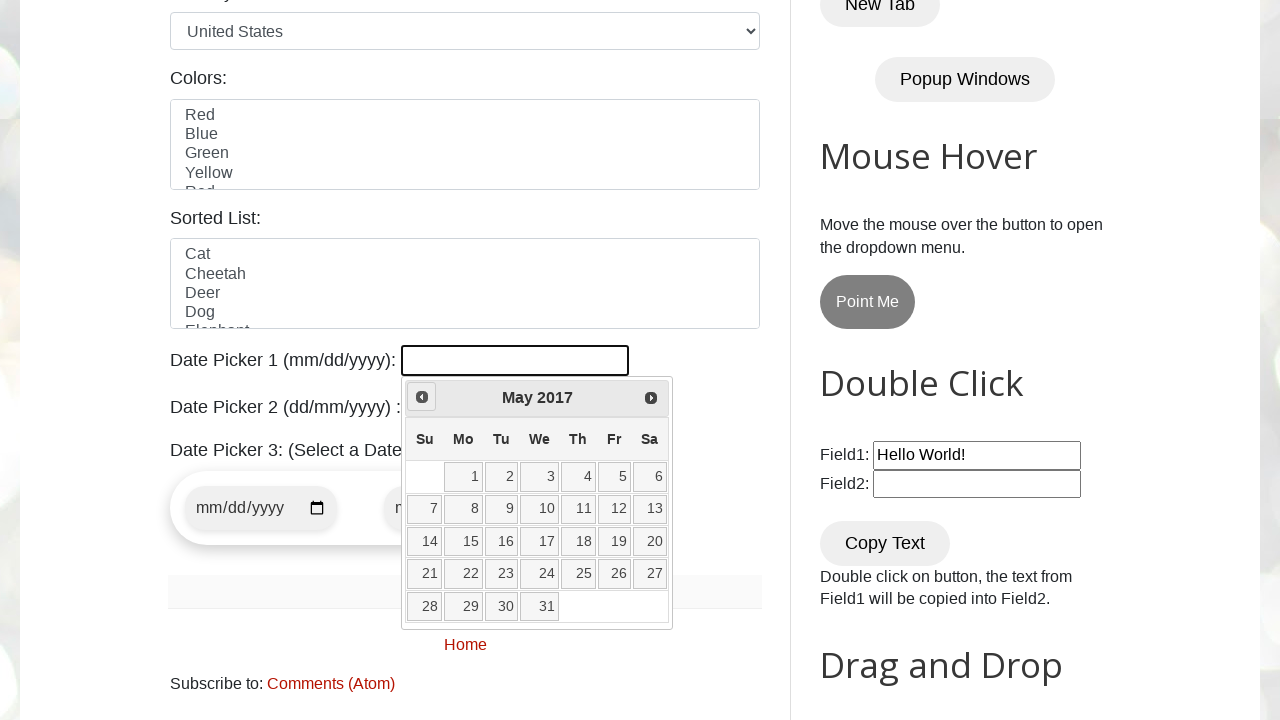

Clicked Prev button to navigate backwards (currently at May 2017) at (422, 397) on xpath=//span[text()='Prev']
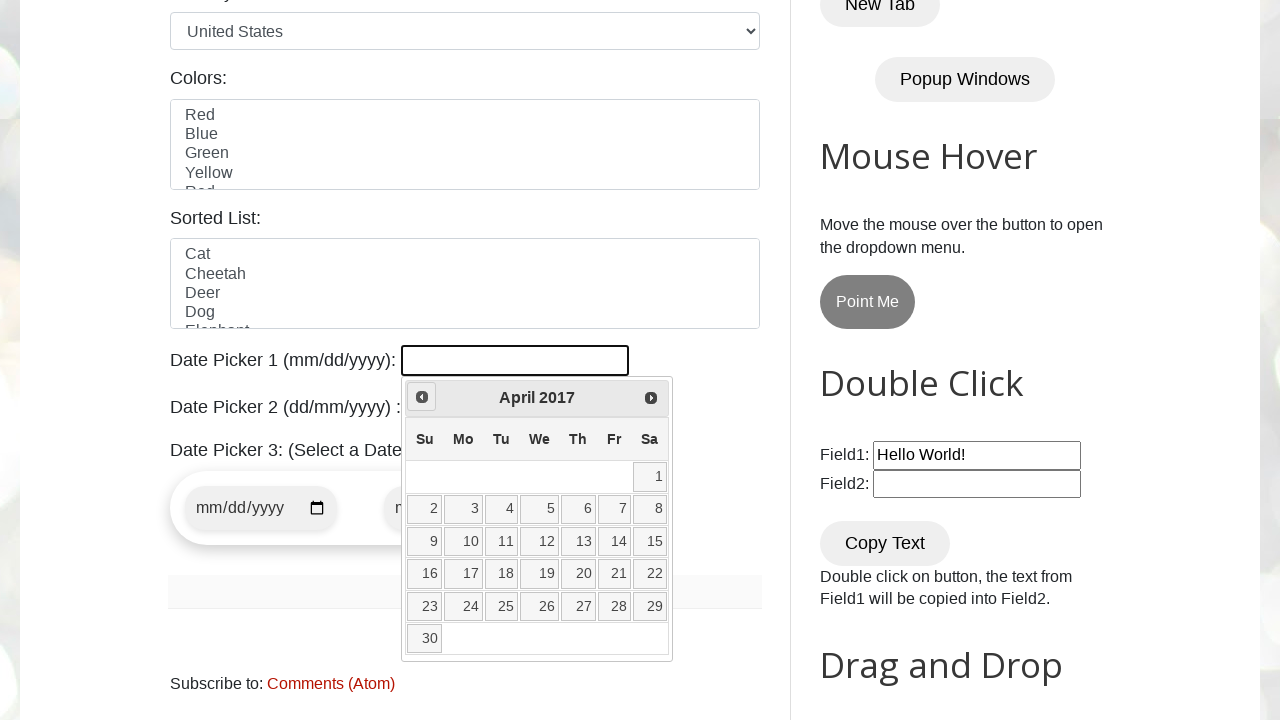

Waited 100ms for calendar update
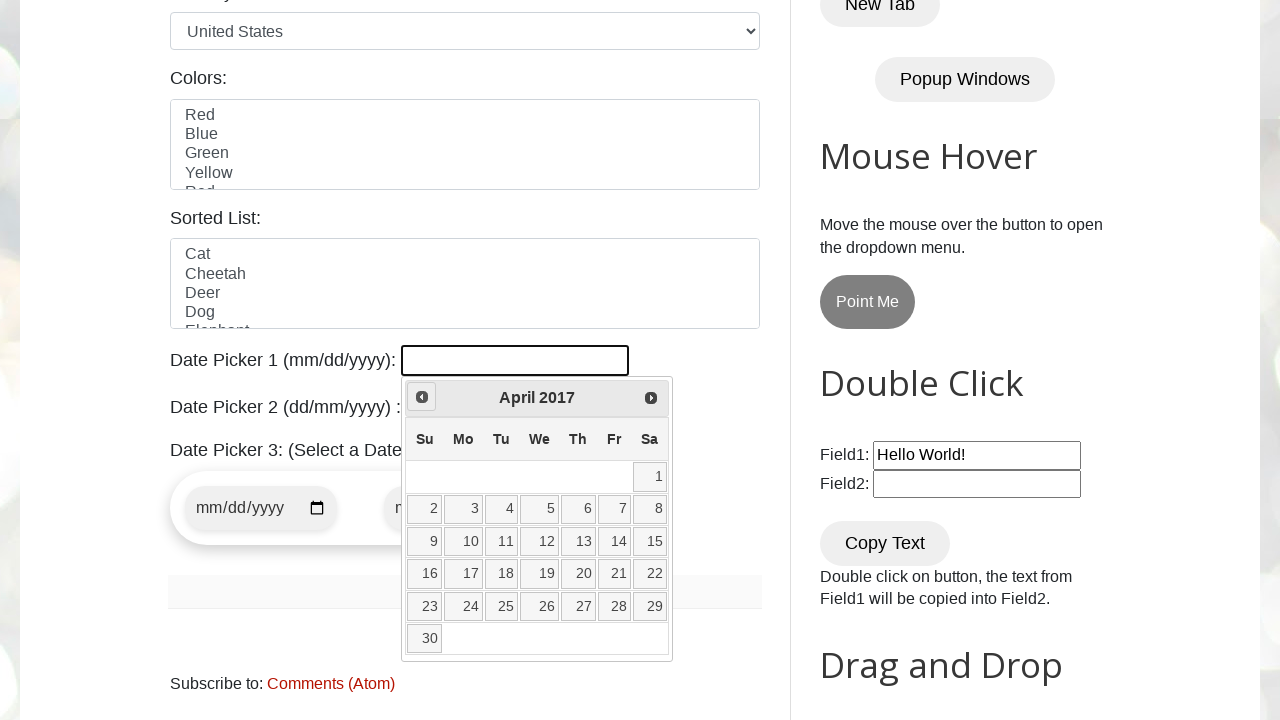

Clicked Prev button to navigate backwards (currently at April 2017) at (422, 397) on xpath=//span[text()='Prev']
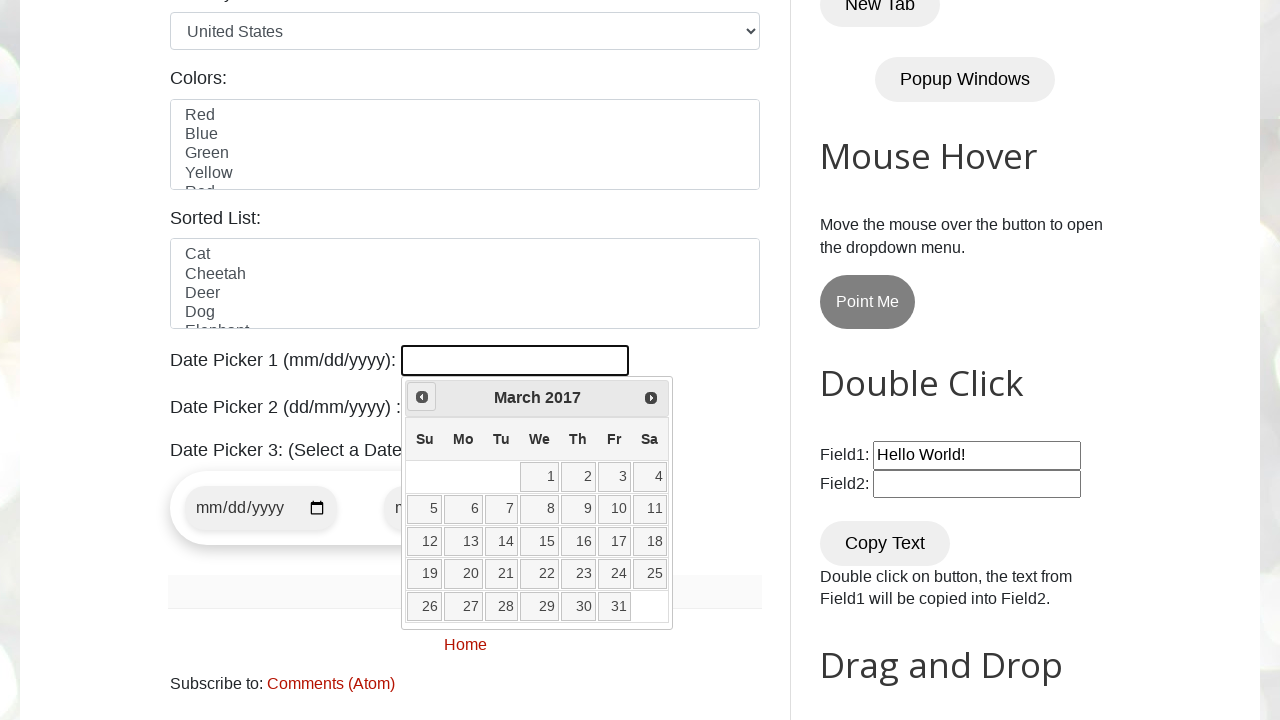

Waited 100ms for calendar update
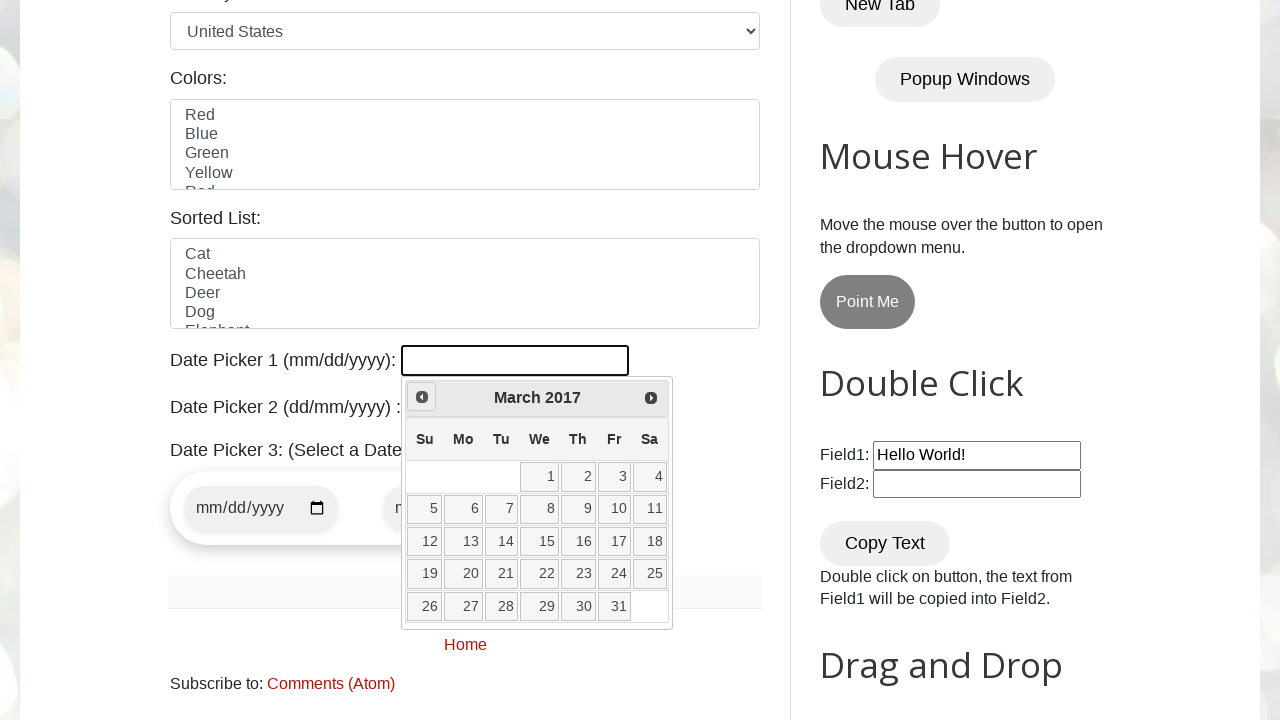

Clicked Prev button to navigate backwards (currently at March 2017) at (422, 397) on xpath=//span[text()='Prev']
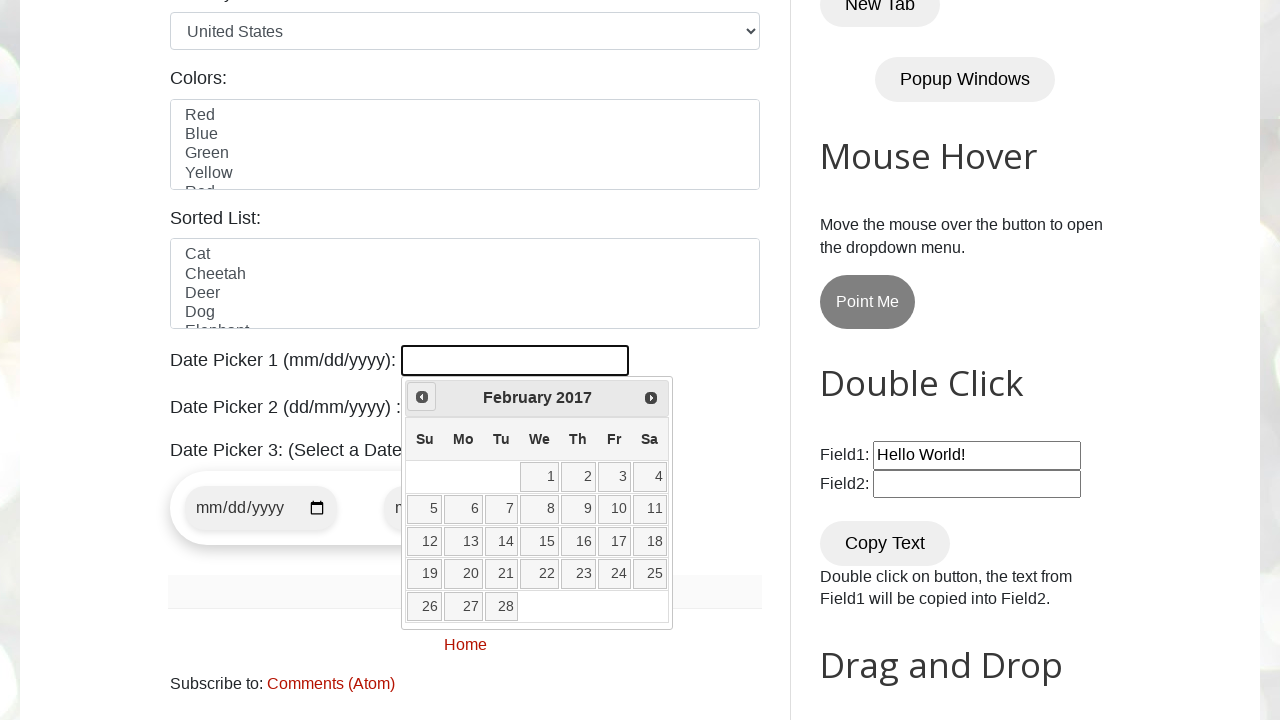

Waited 100ms for calendar update
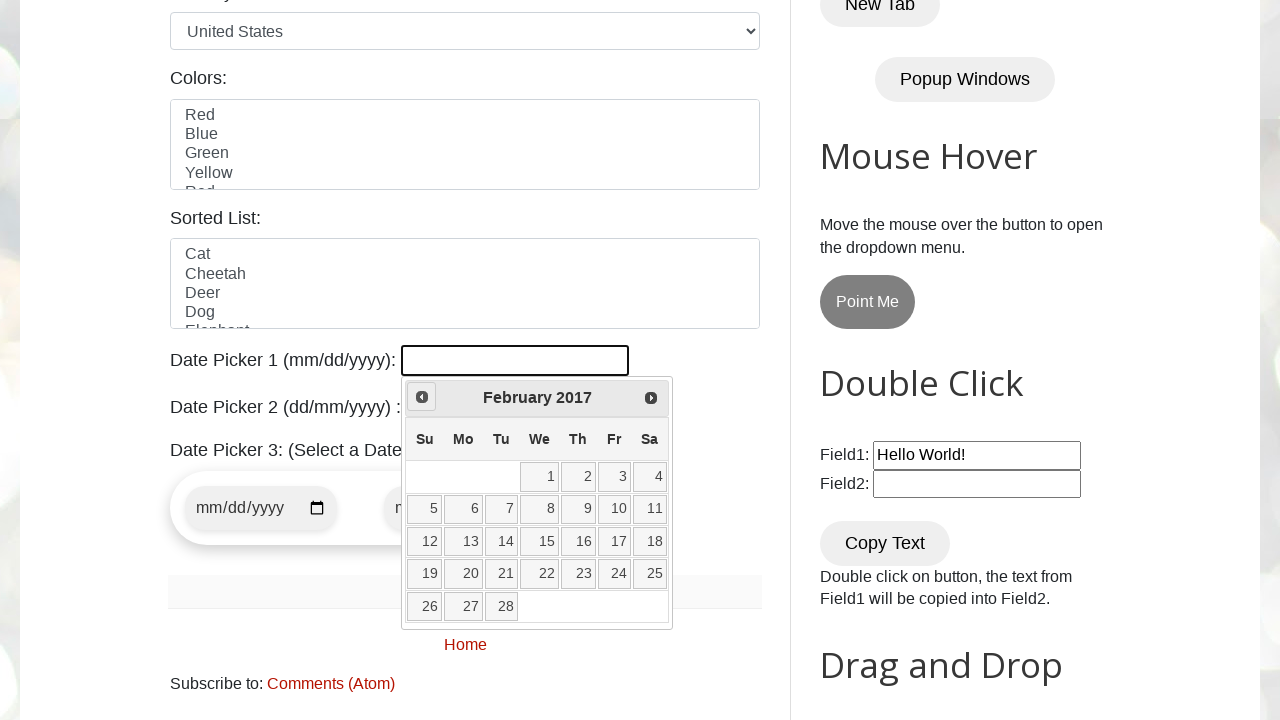

Clicked Prev button to navigate backwards (currently at February 2017) at (422, 397) on xpath=//span[text()='Prev']
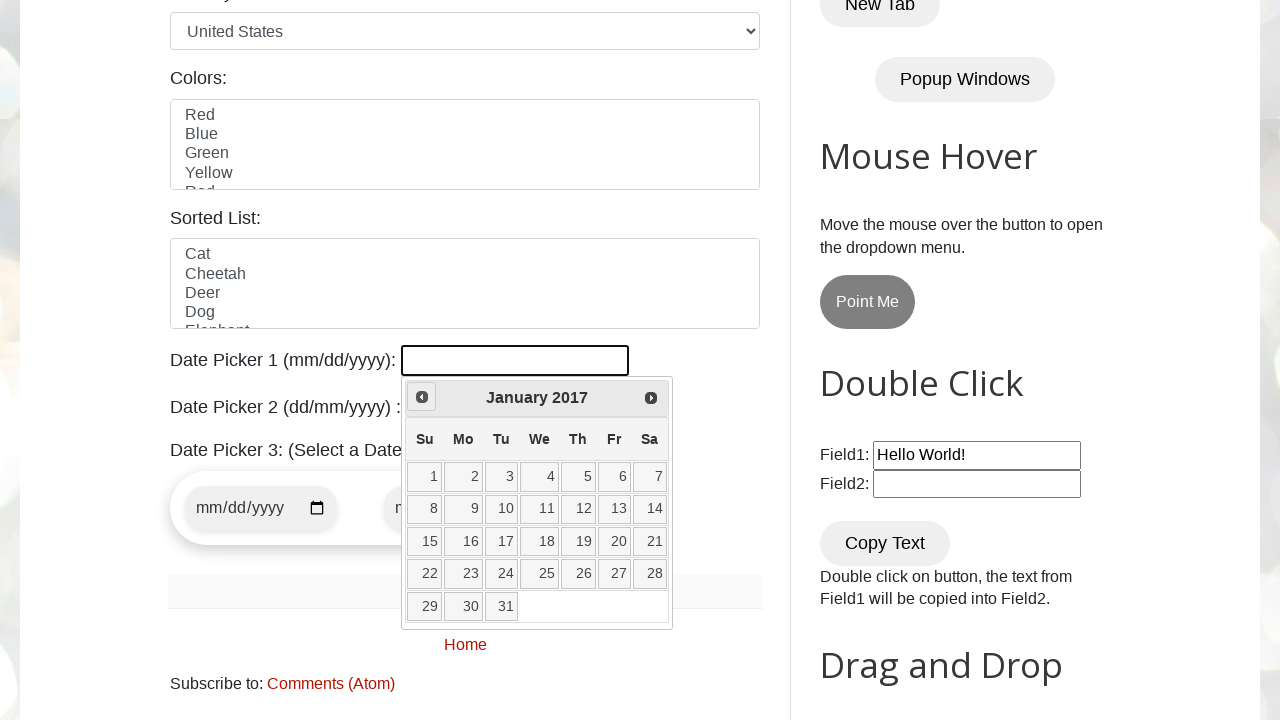

Waited 100ms for calendar update
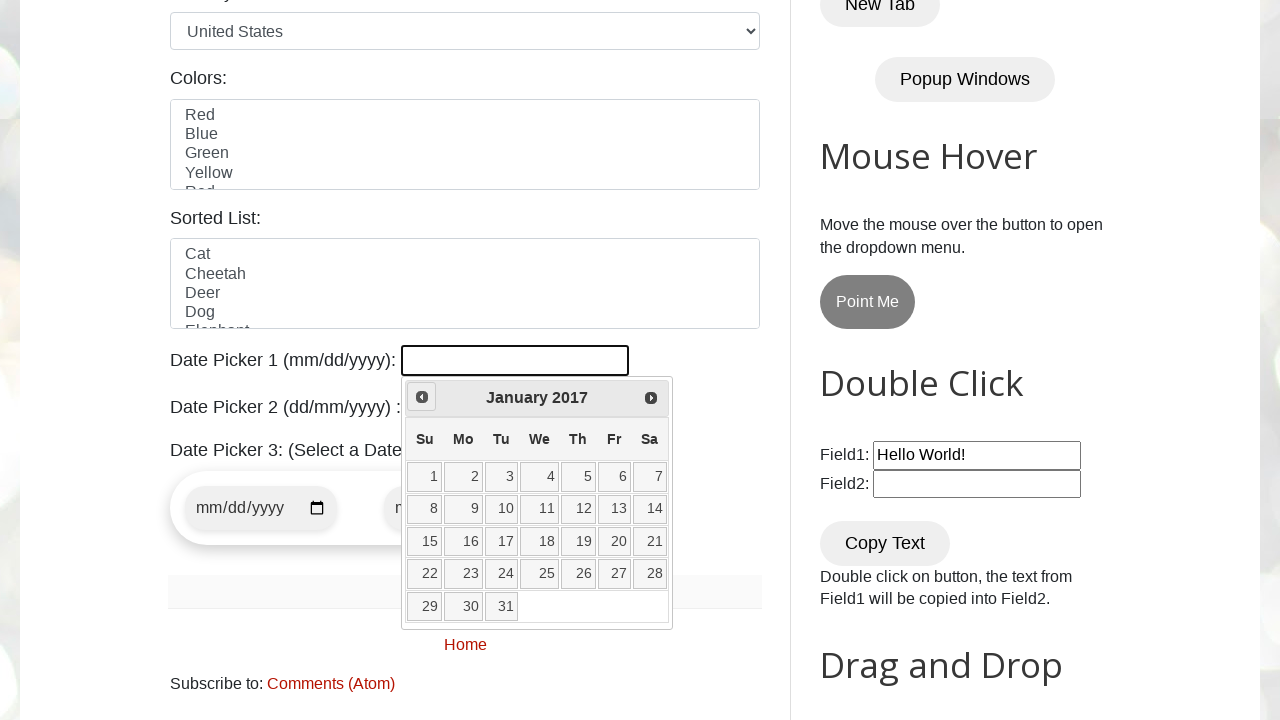

Clicked Prev button to navigate backwards (currently at January 2017) at (422, 397) on xpath=//span[text()='Prev']
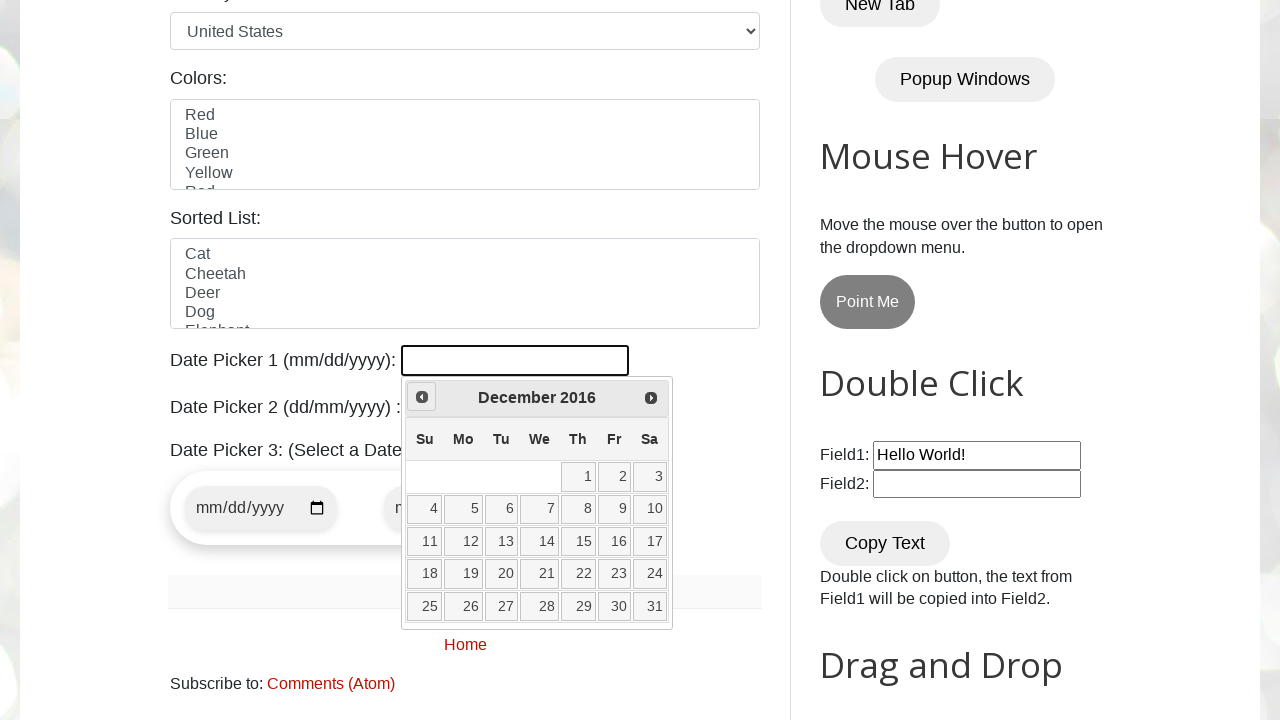

Waited 100ms for calendar update
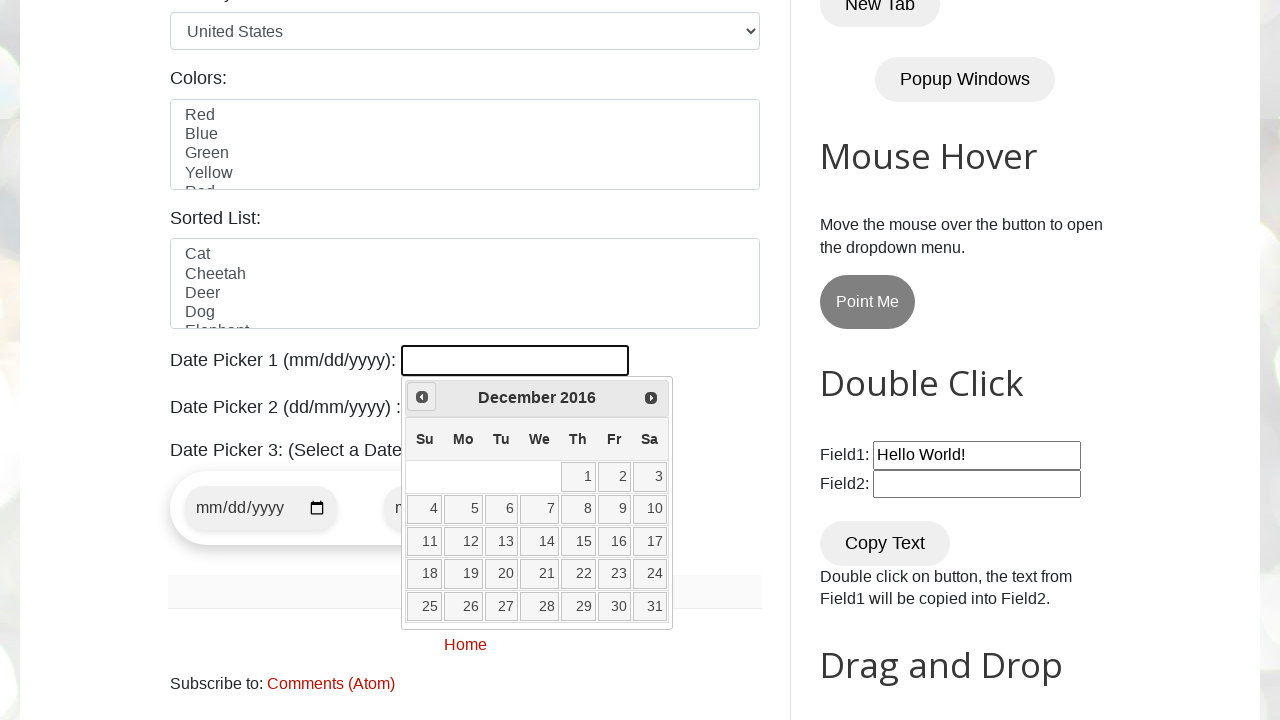

Clicked Prev button to navigate backwards (currently at December 2016) at (422, 397) on xpath=//span[text()='Prev']
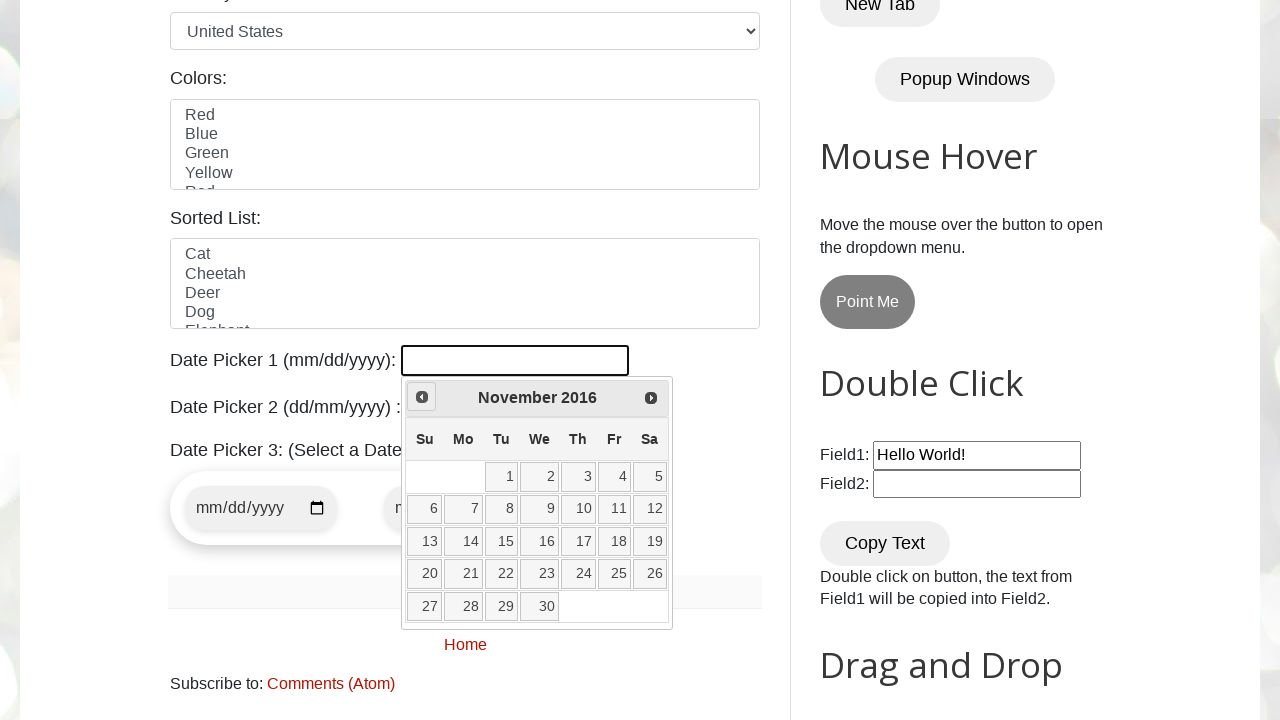

Waited 100ms for calendar update
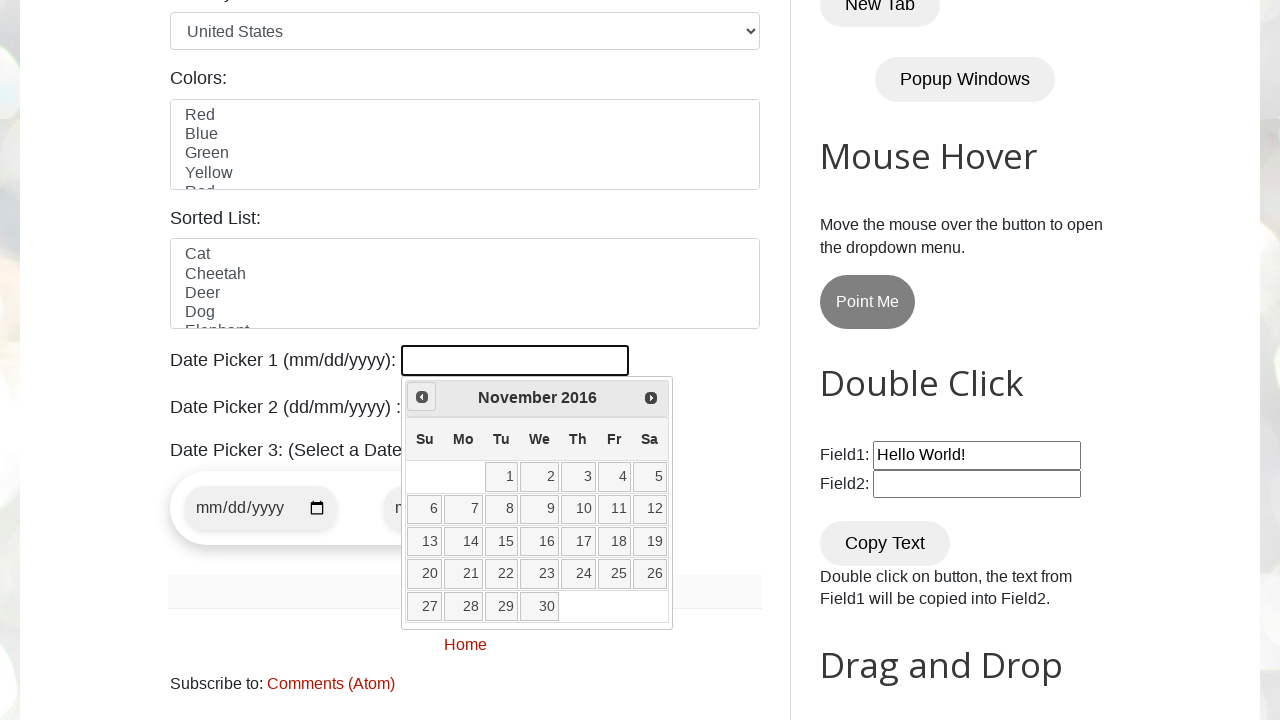

Clicked Prev button to navigate backwards (currently at November 2016) at (422, 397) on xpath=//span[text()='Prev']
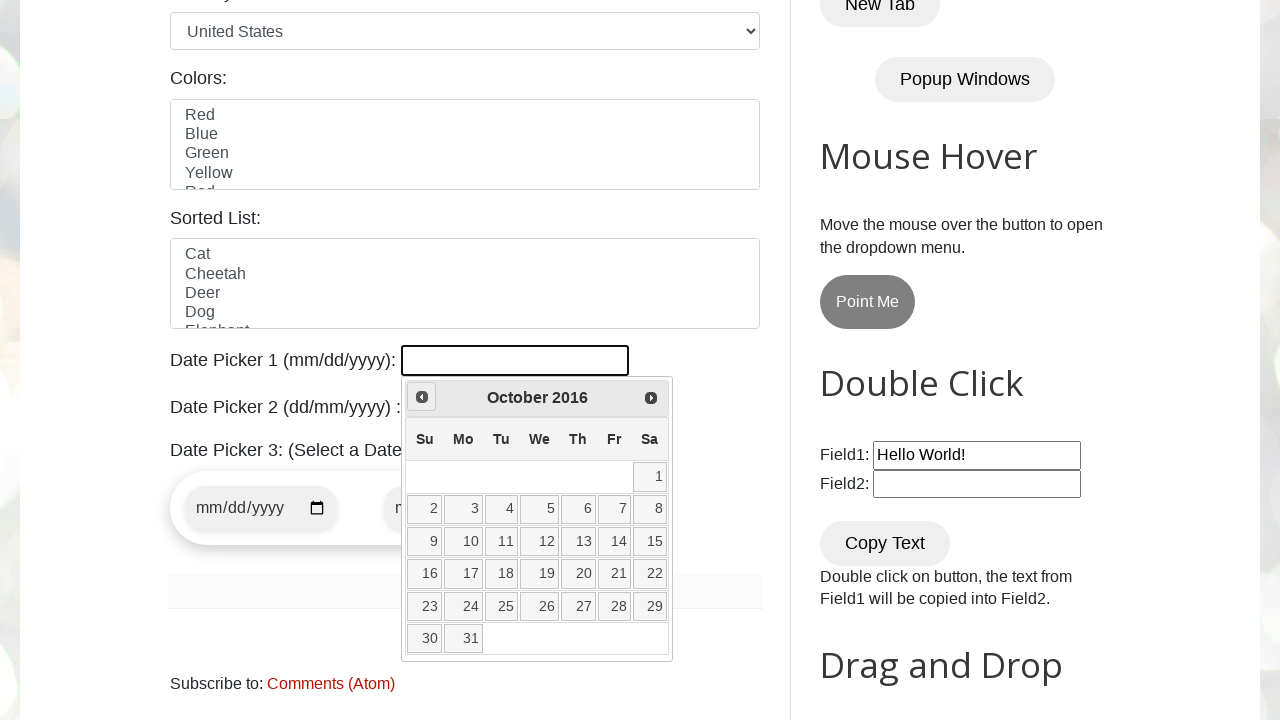

Waited 100ms for calendar update
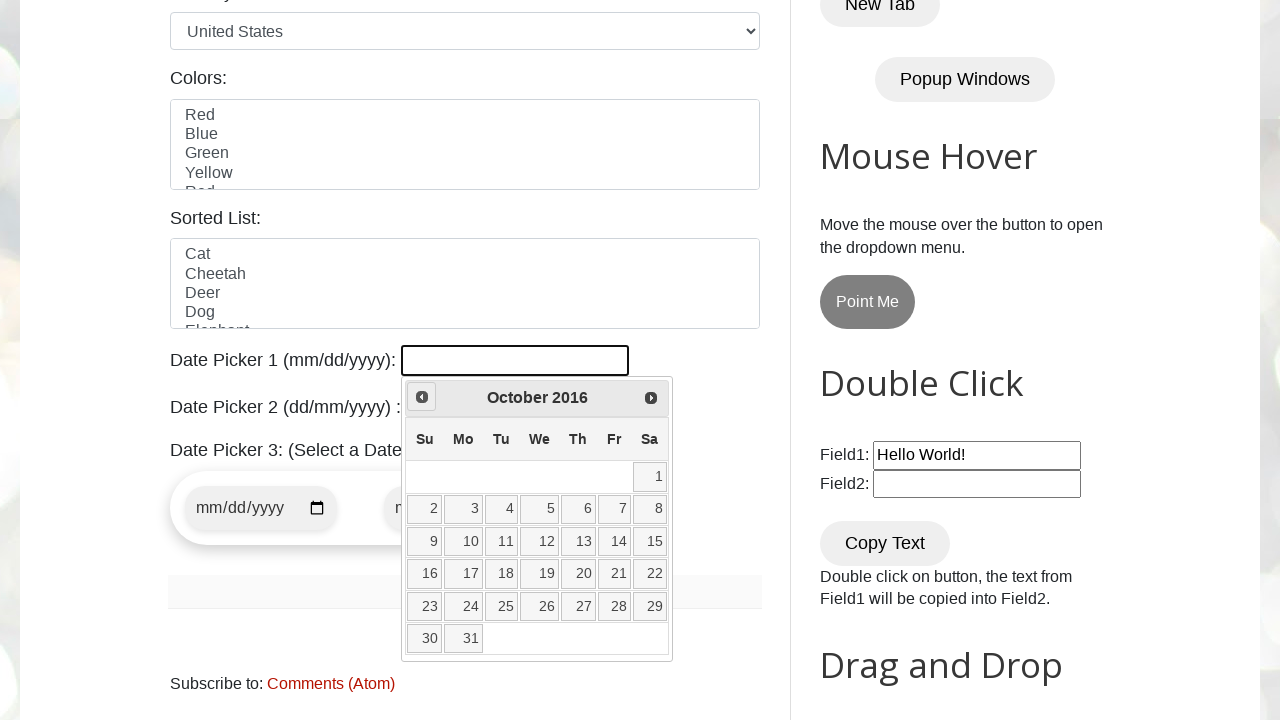

Clicked Prev button to navigate backwards (currently at October 2016) at (422, 397) on xpath=//span[text()='Prev']
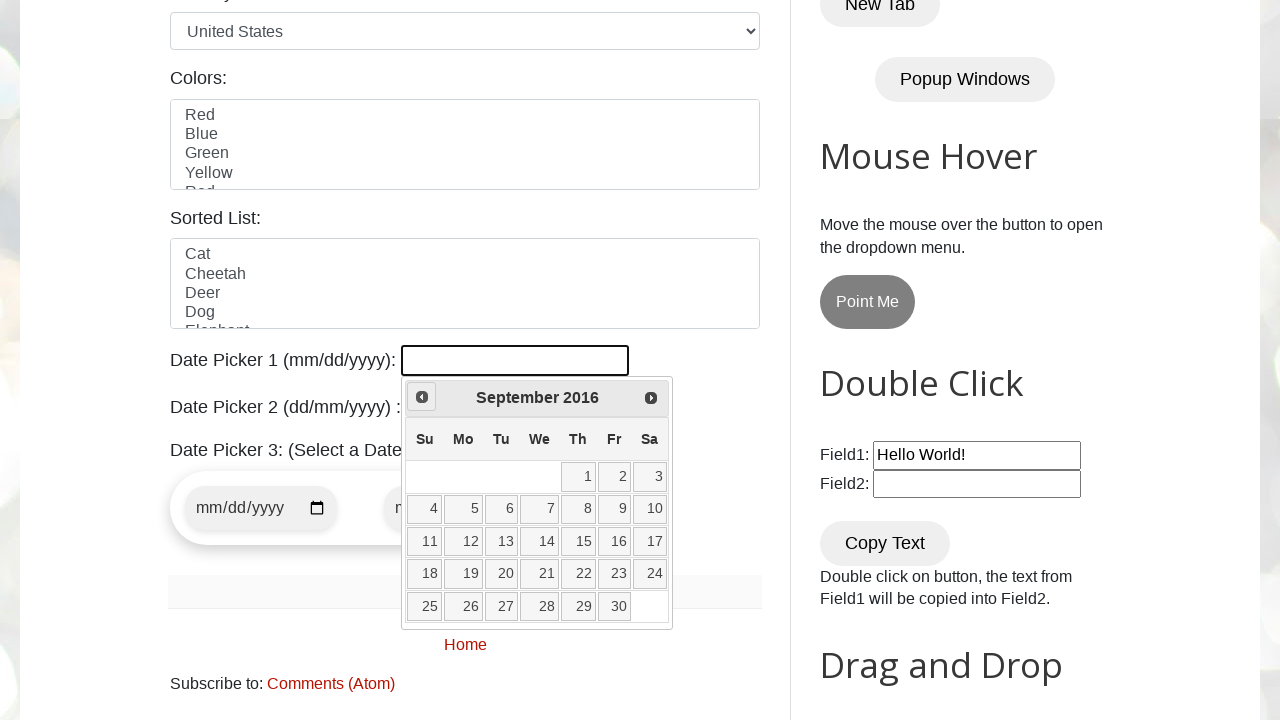

Waited 100ms for calendar update
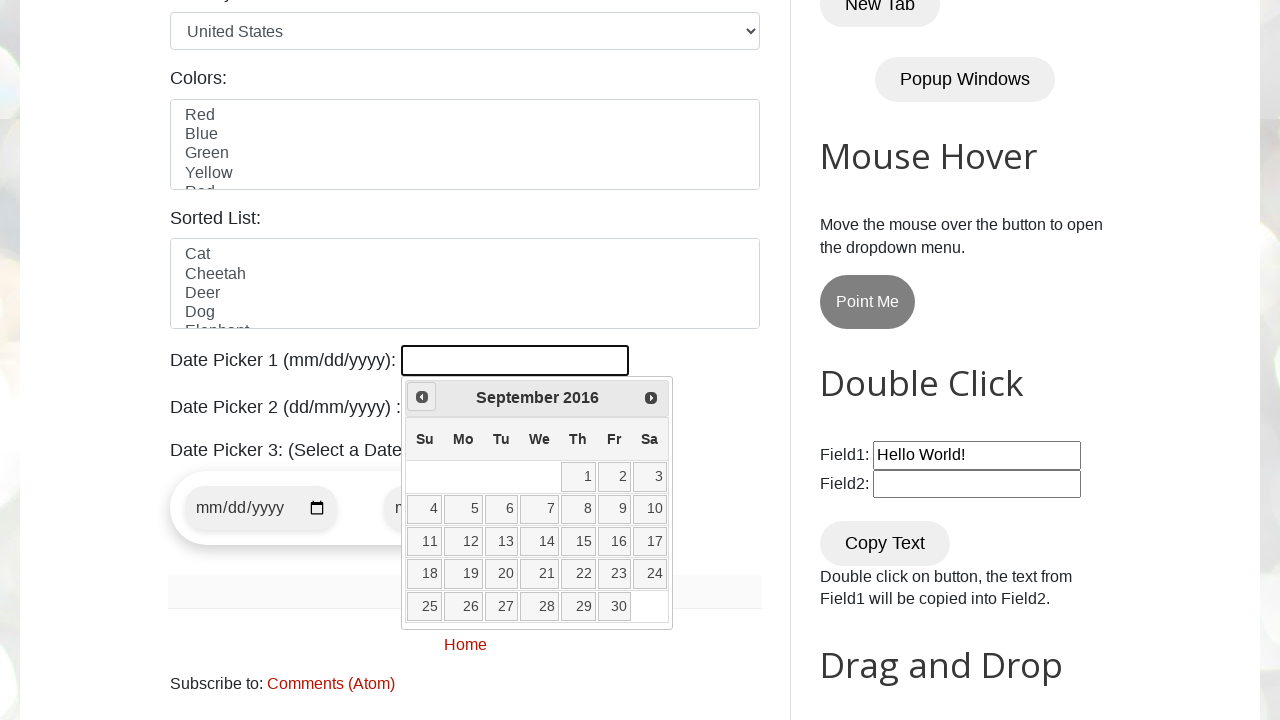

Clicked Prev button to navigate backwards (currently at September 2016) at (422, 397) on xpath=//span[text()='Prev']
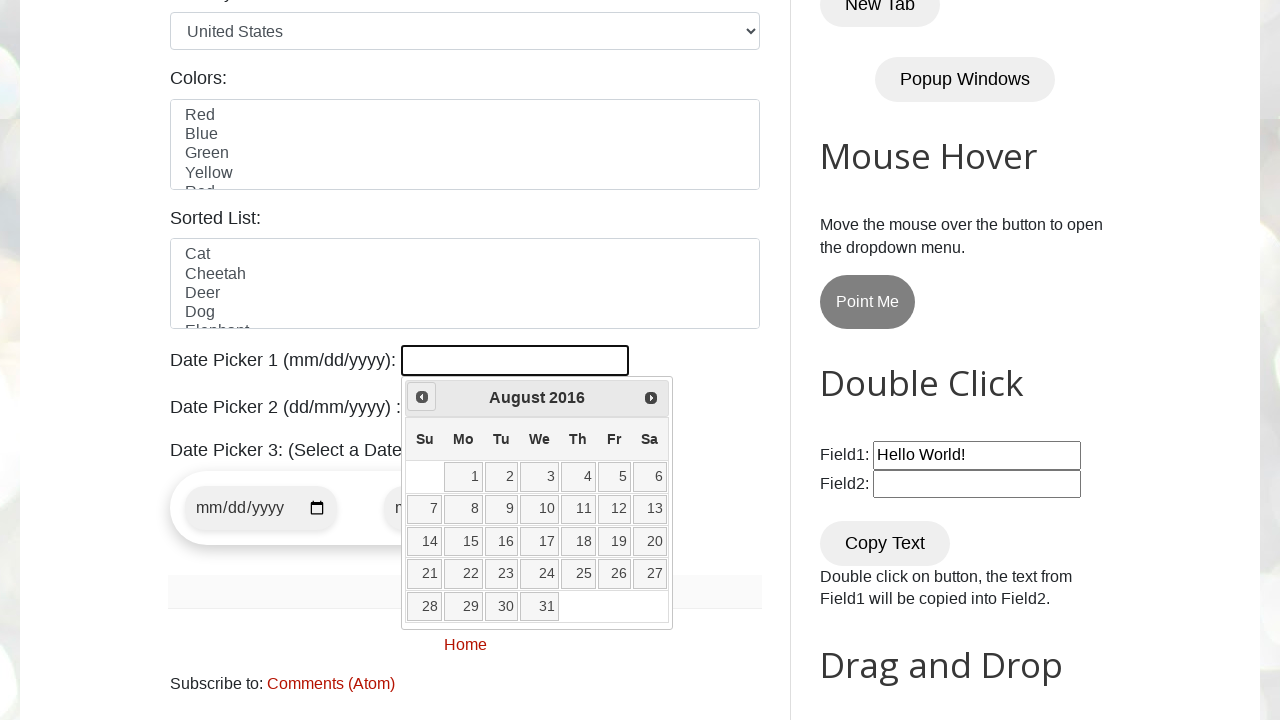

Waited 100ms for calendar update
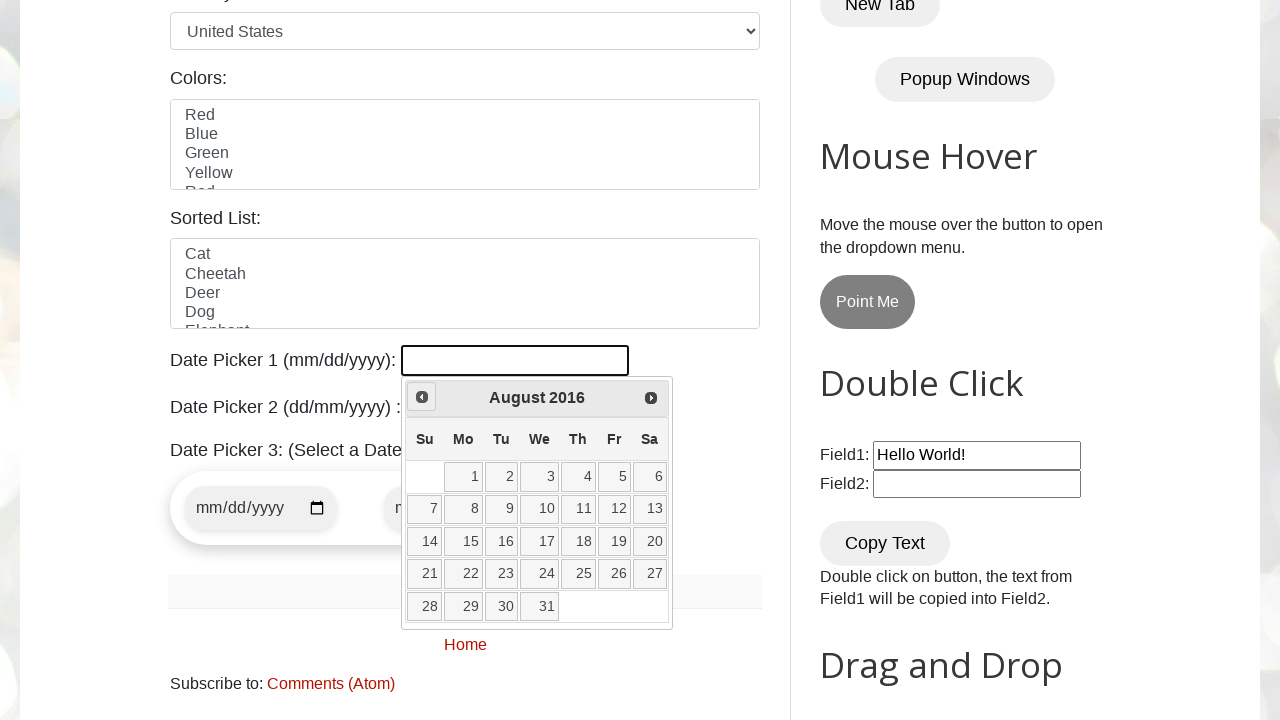

Clicked Prev button to navigate backwards (currently at August 2016) at (422, 397) on xpath=//span[text()='Prev']
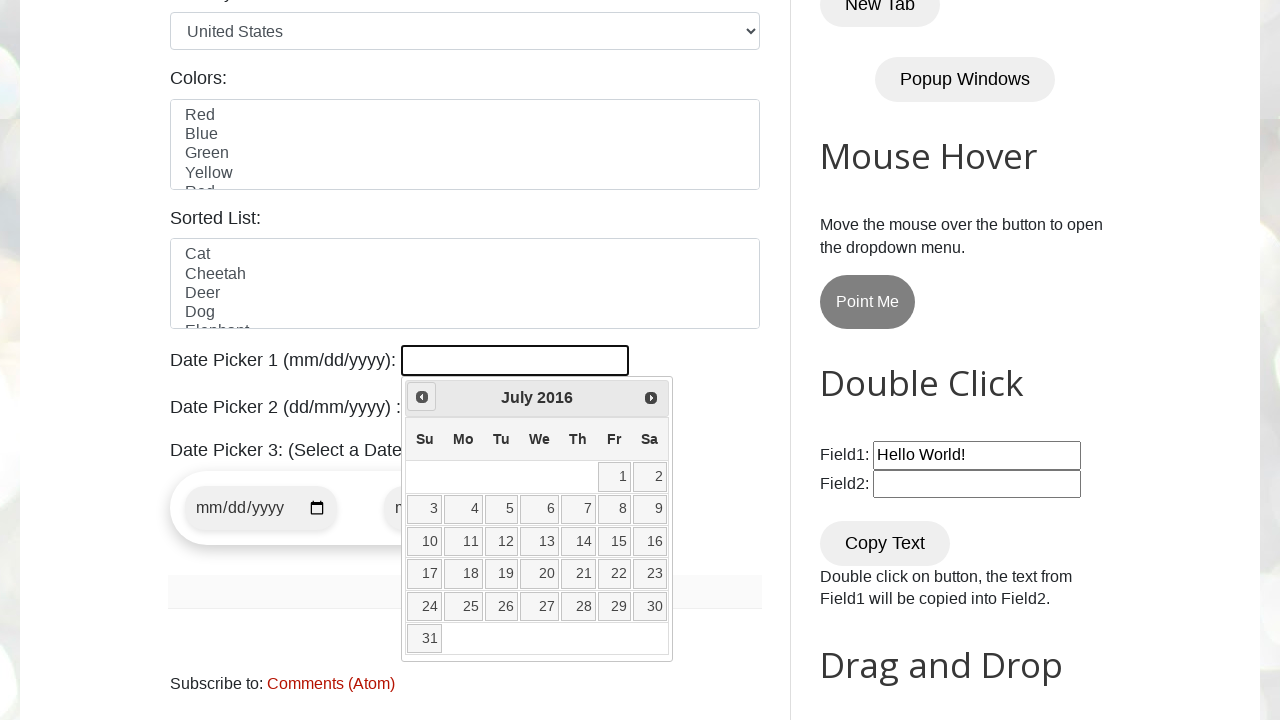

Waited 100ms for calendar update
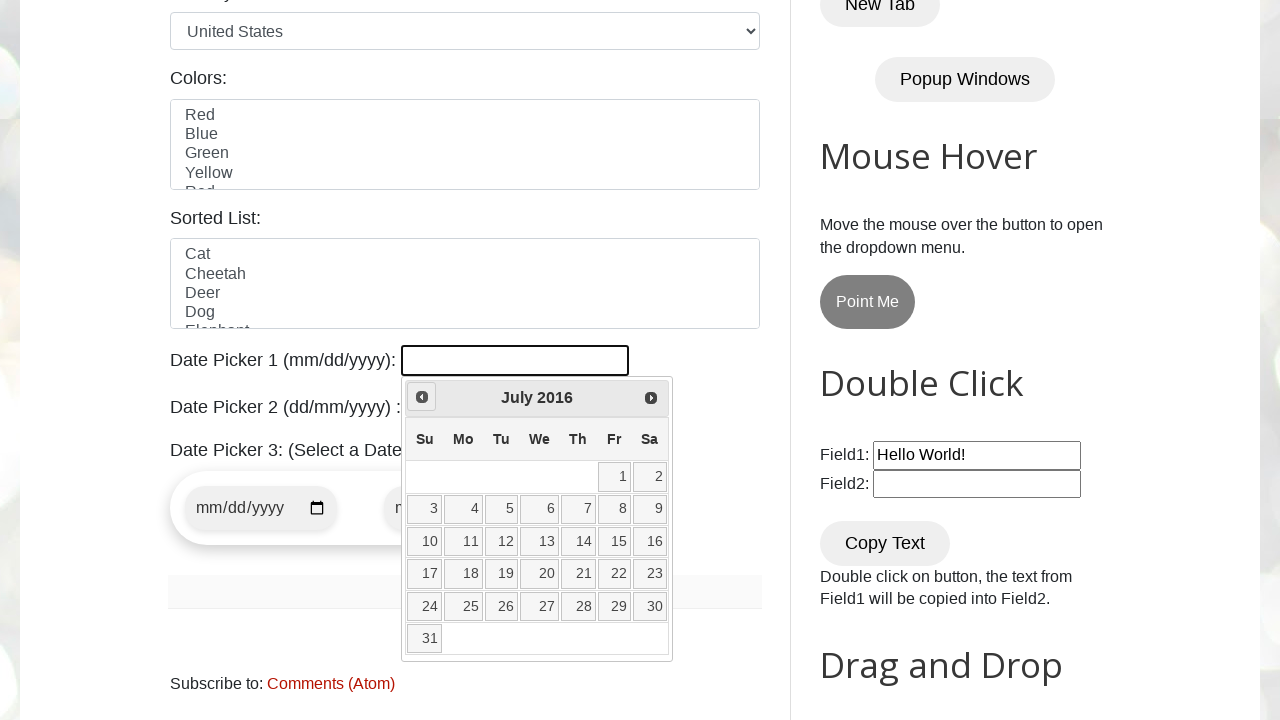

Clicked Prev button to navigate backwards (currently at July 2016) at (422, 397) on xpath=//span[text()='Prev']
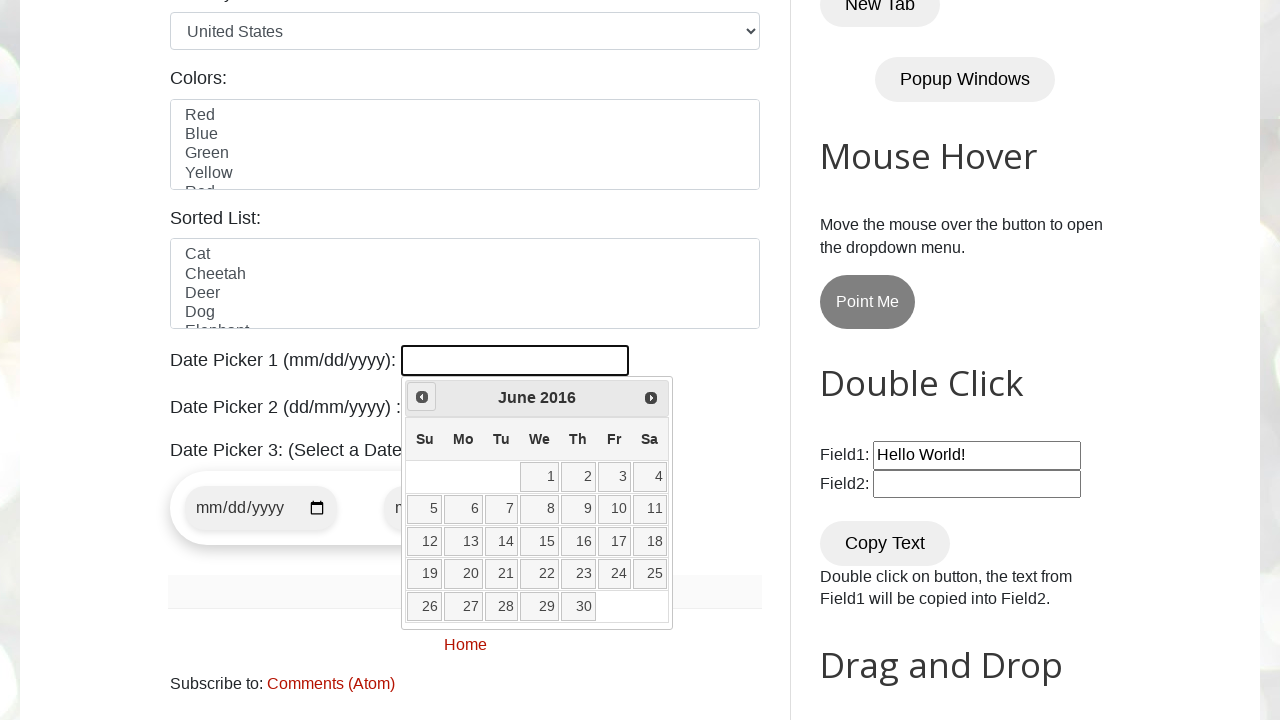

Waited 100ms for calendar update
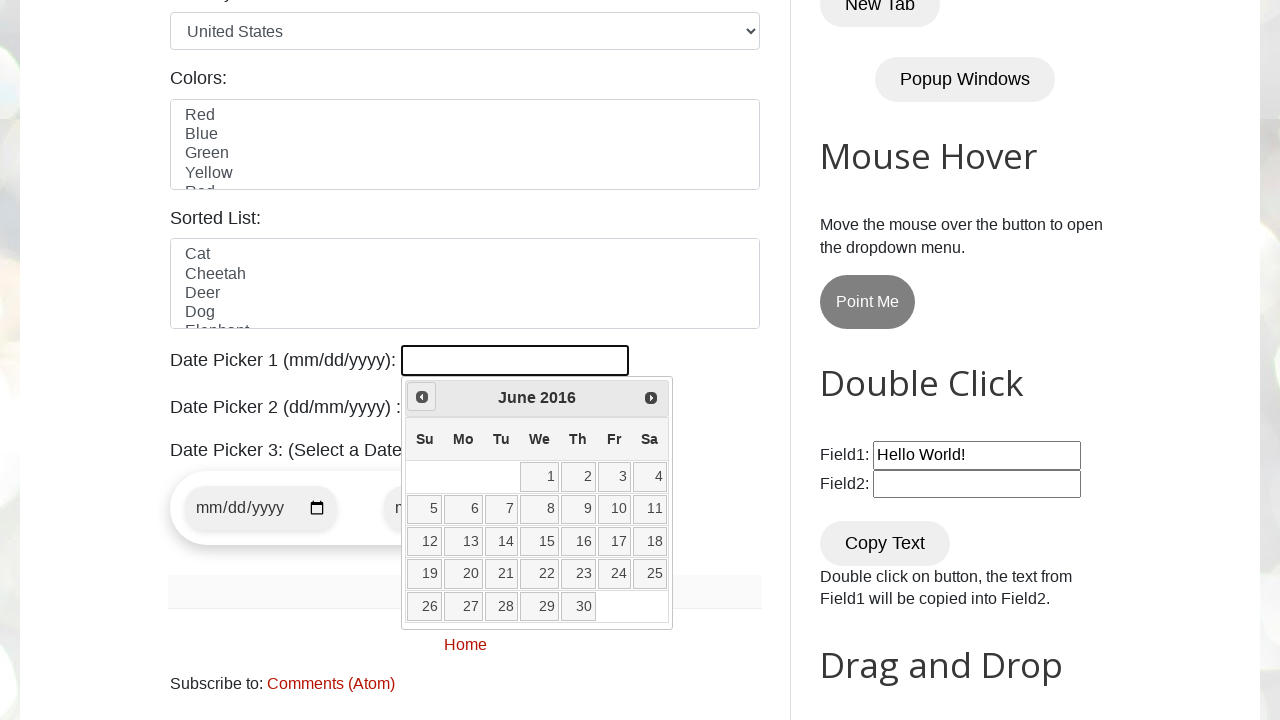

Clicked Prev button to navigate backwards (currently at June 2016) at (422, 397) on xpath=//span[text()='Prev']
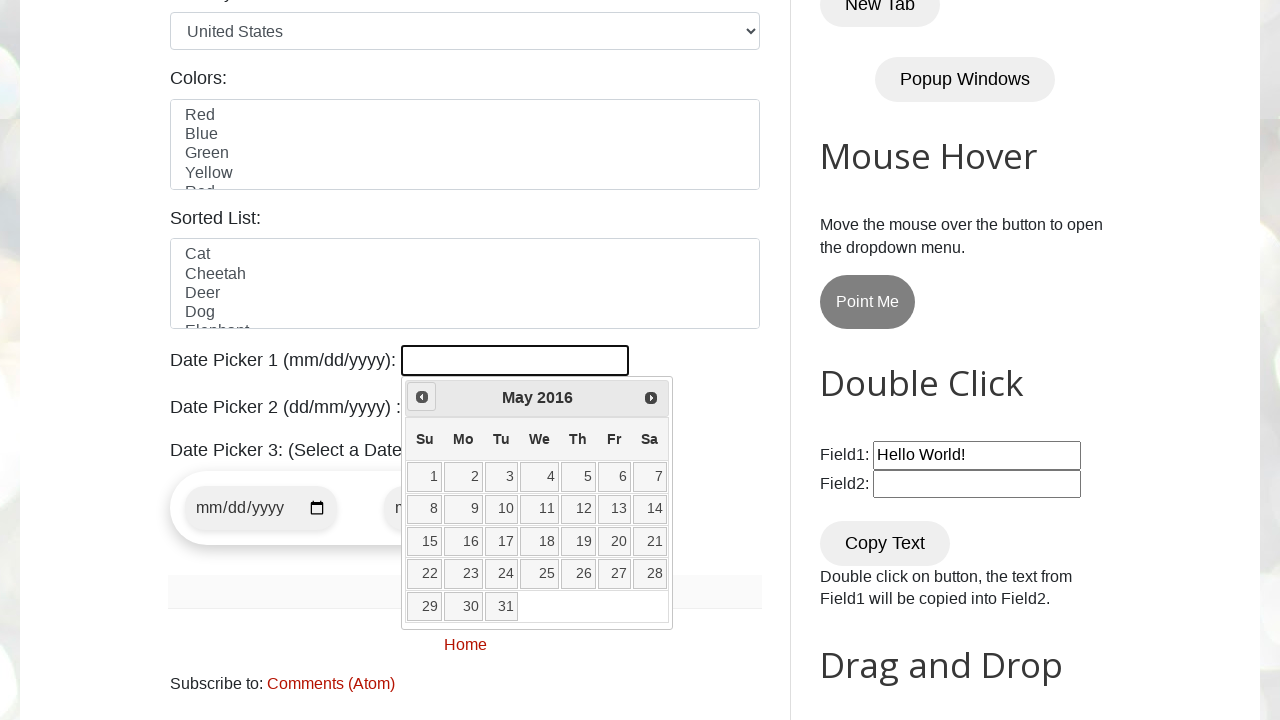

Waited 100ms for calendar update
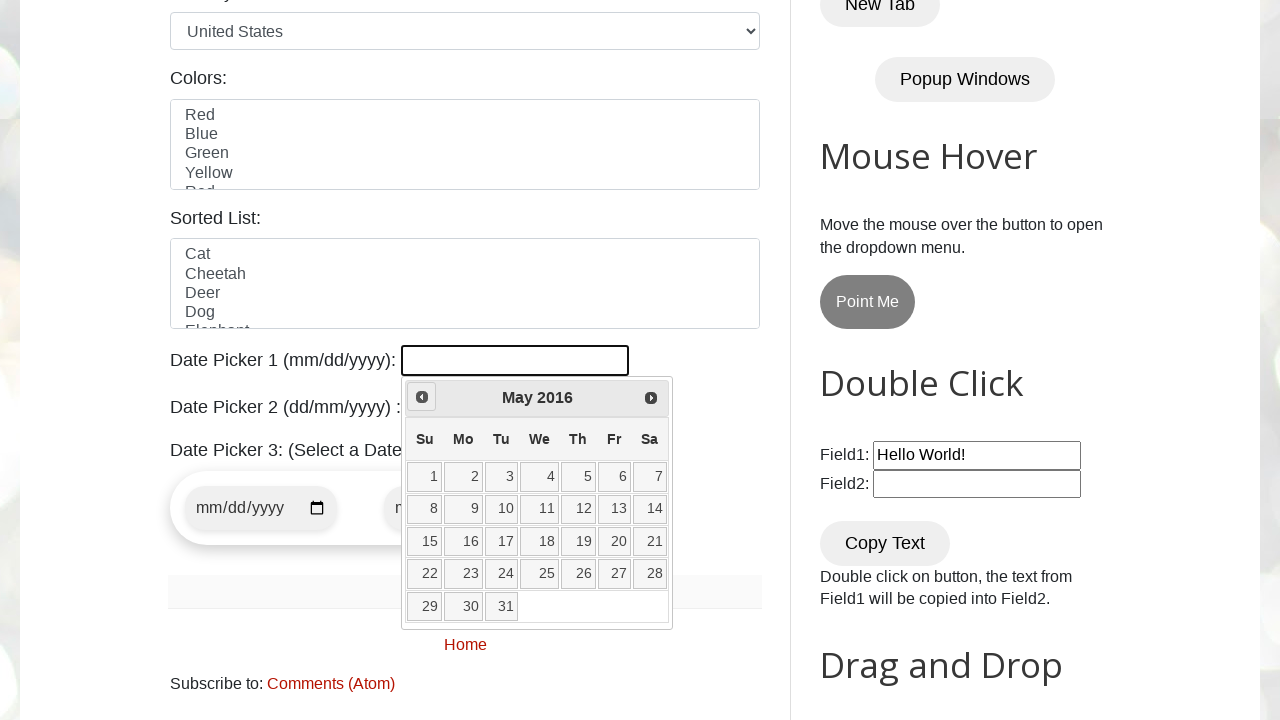

Clicked Prev button to navigate backwards (currently at May 2016) at (422, 397) on xpath=//span[text()='Prev']
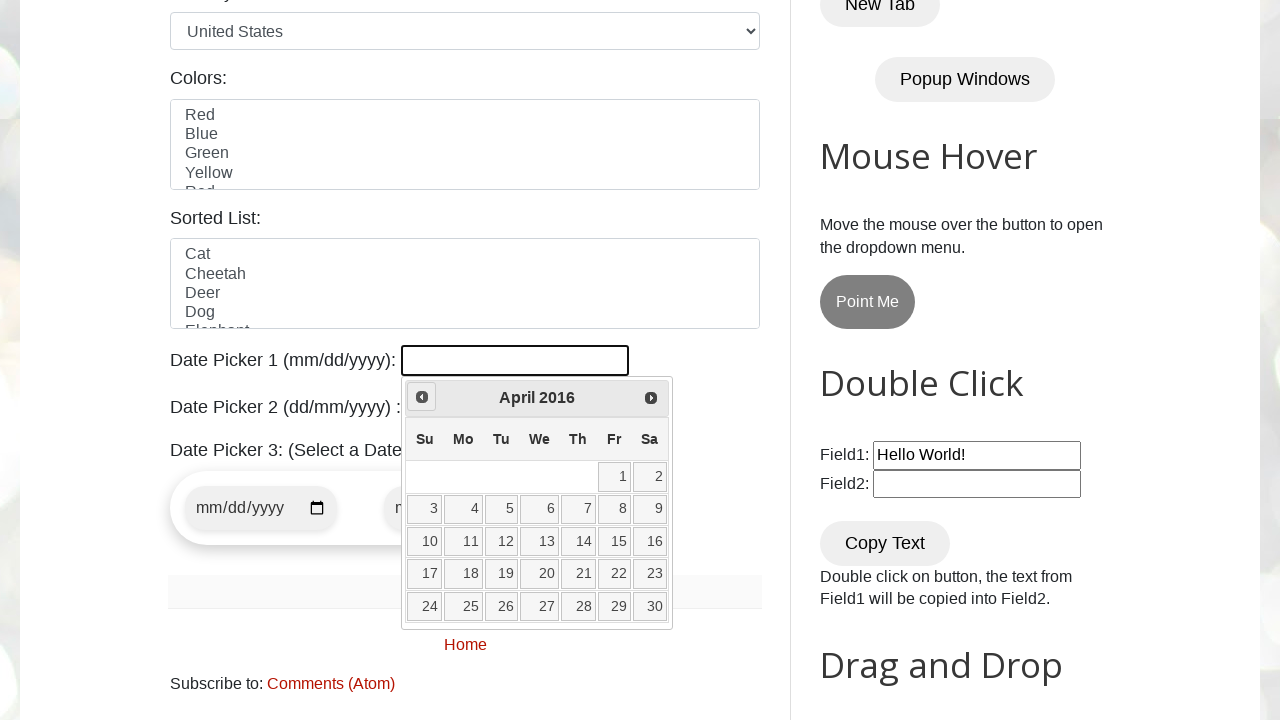

Waited 100ms for calendar update
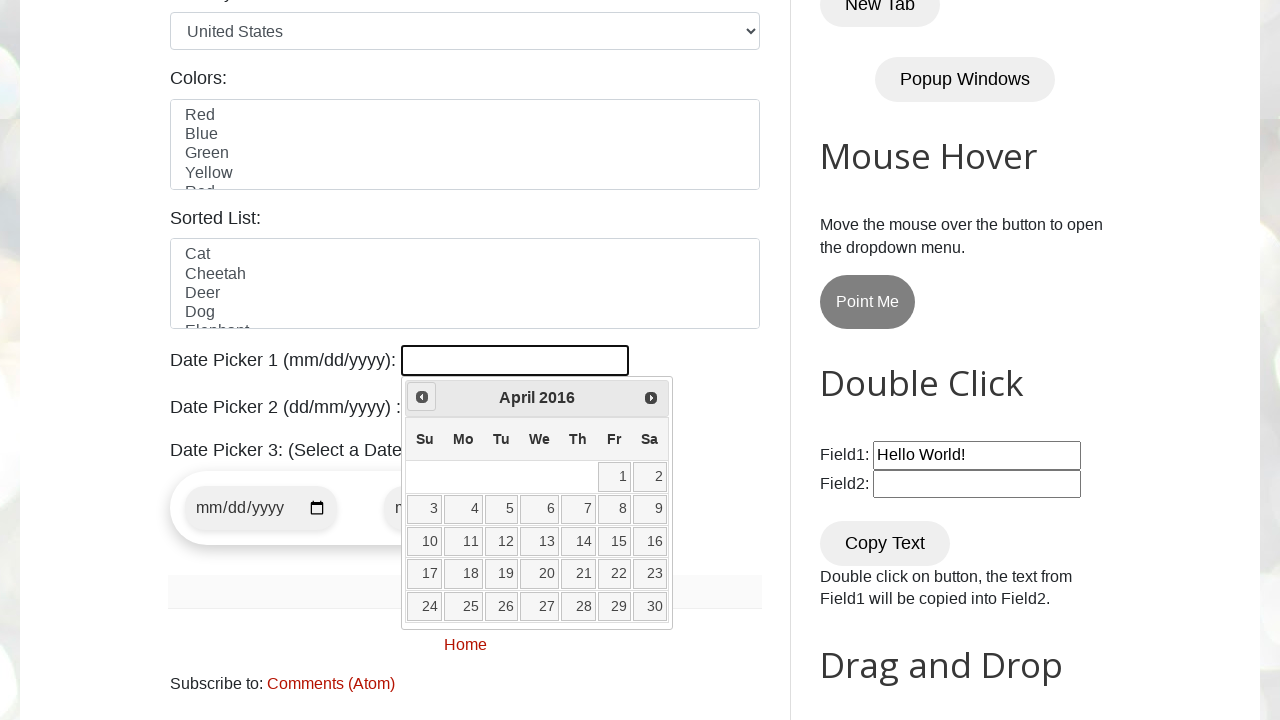

Clicked Prev button to navigate backwards (currently at April 2016) at (422, 397) on xpath=//span[text()='Prev']
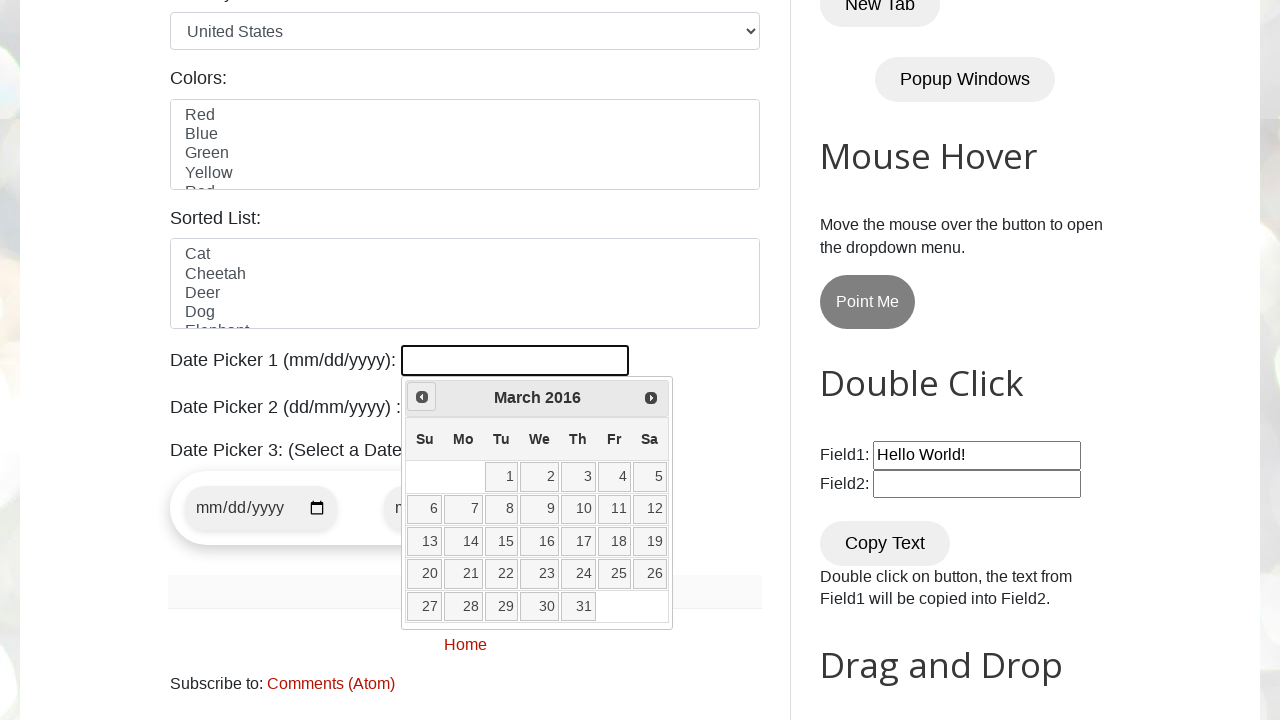

Waited 100ms for calendar update
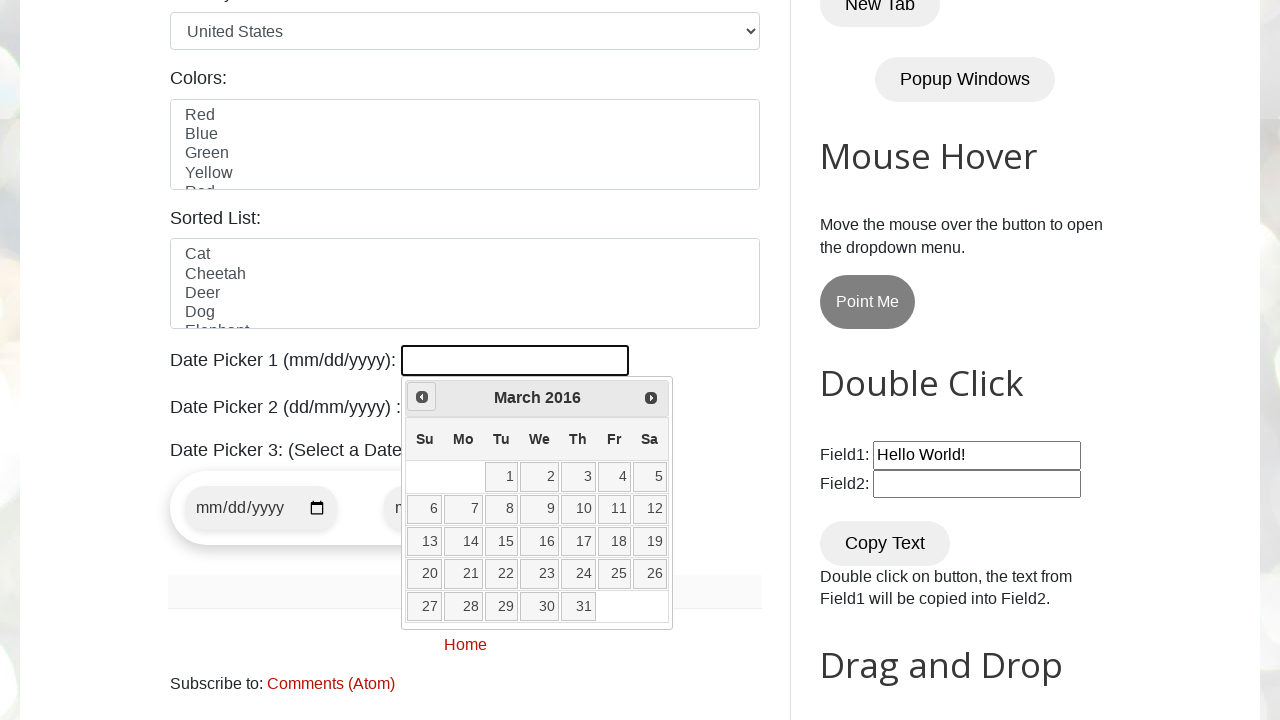

Clicked Prev button to navigate backwards (currently at March 2016) at (422, 397) on xpath=//span[text()='Prev']
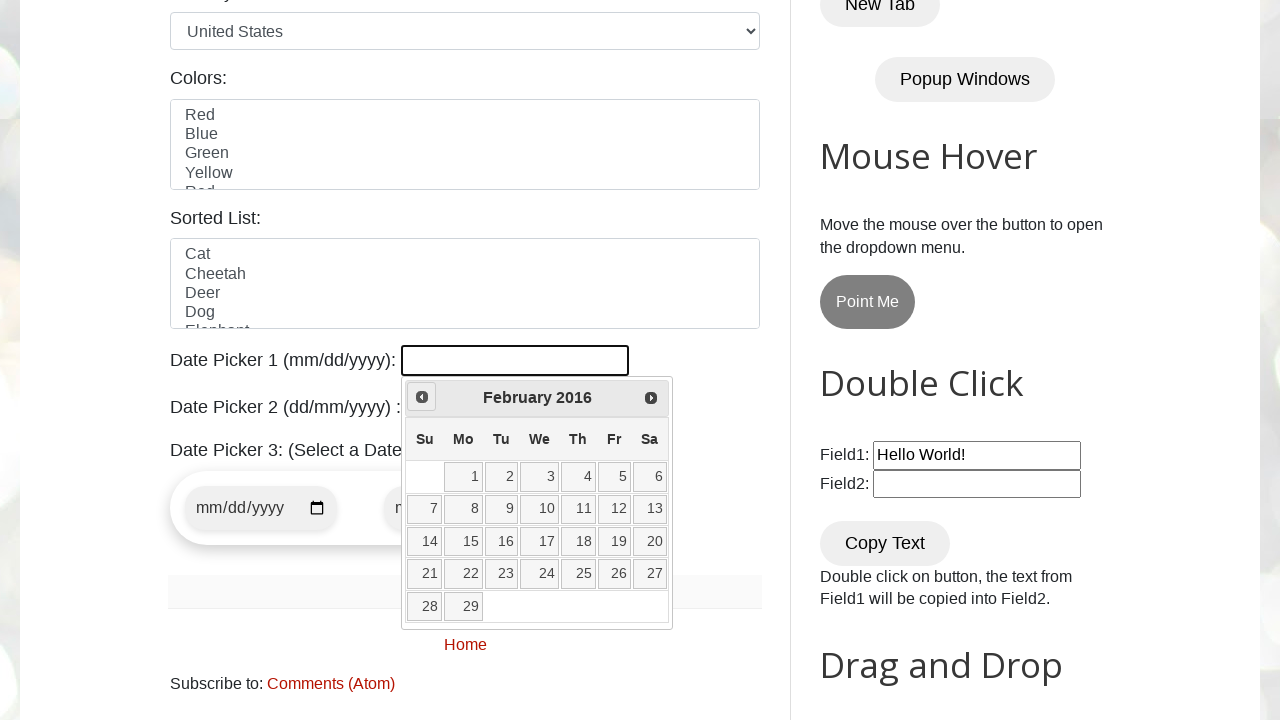

Waited 100ms for calendar update
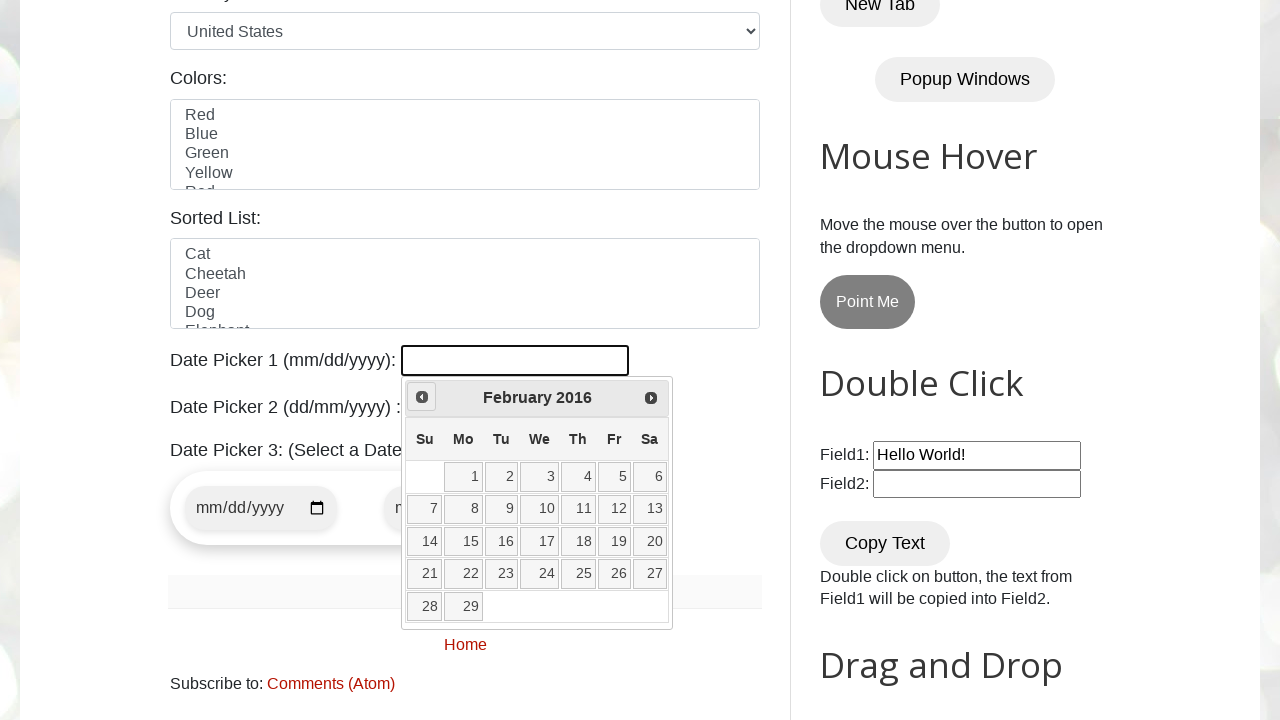

Clicked Prev button to navigate backwards (currently at February 2016) at (422, 397) on xpath=//span[text()='Prev']
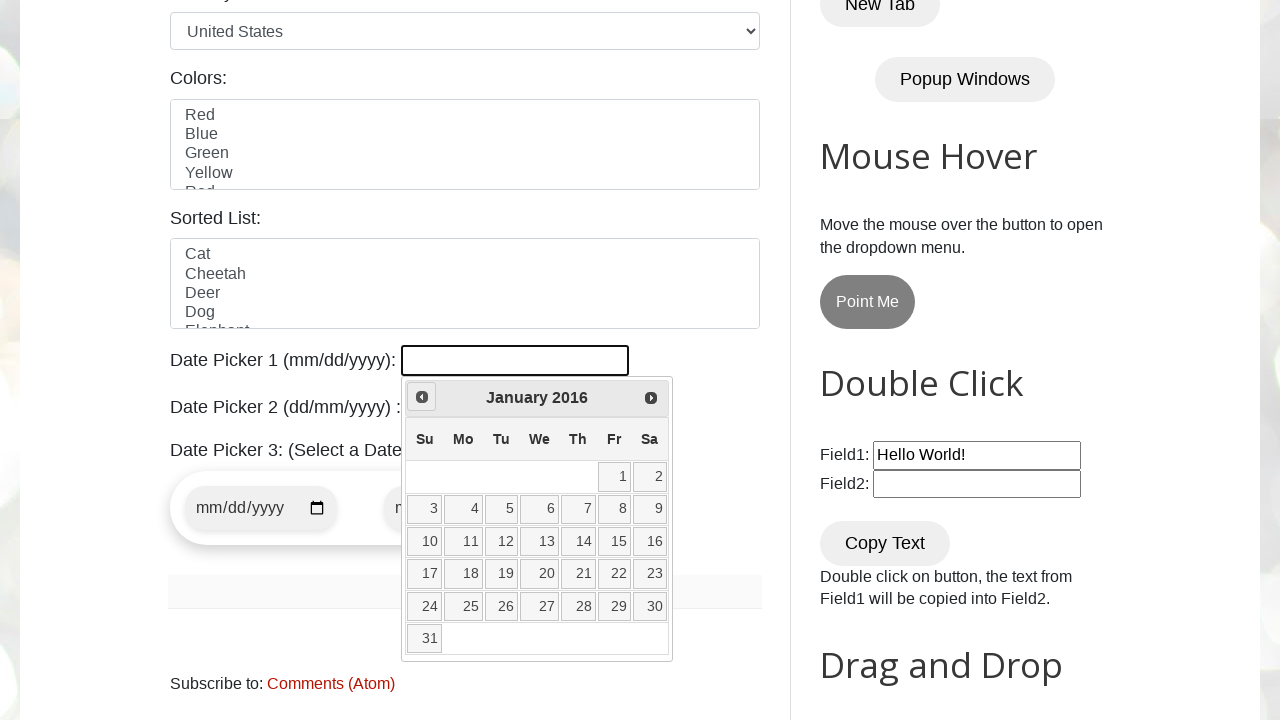

Waited 100ms for calendar update
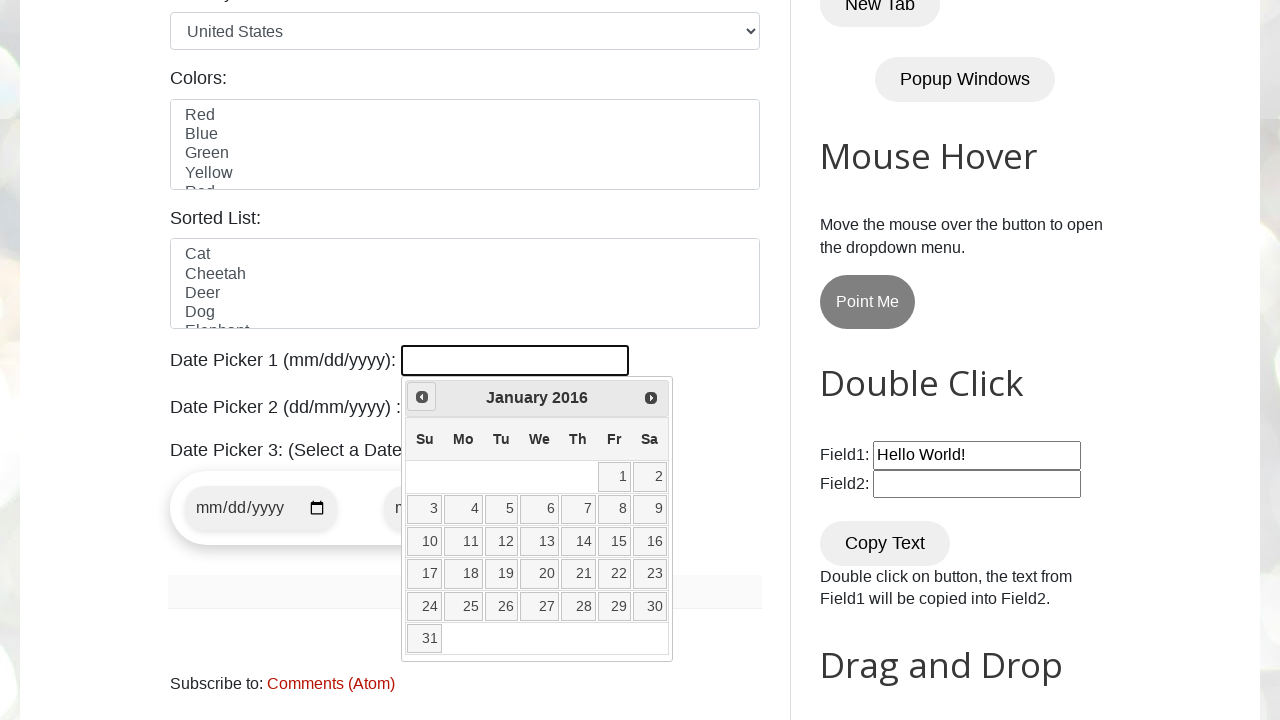

Clicked Prev button to navigate backwards (currently at January 2016) at (422, 397) on xpath=//span[text()='Prev']
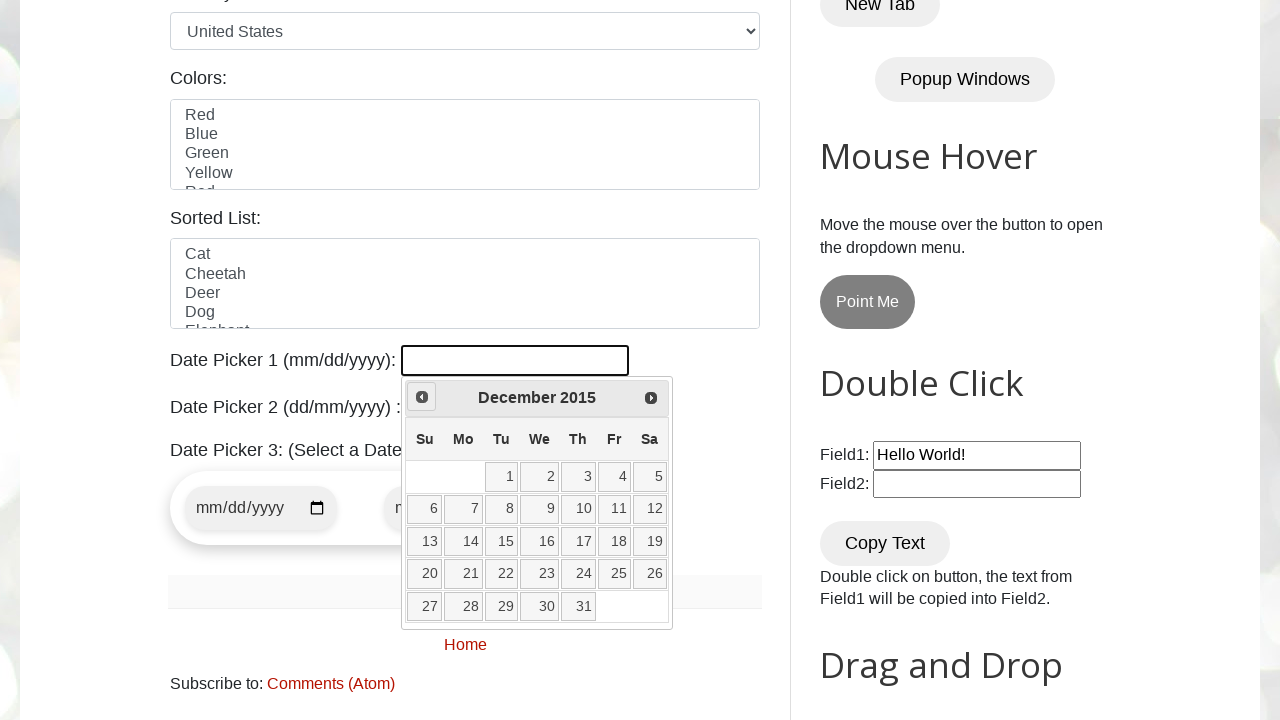

Waited 100ms for calendar update
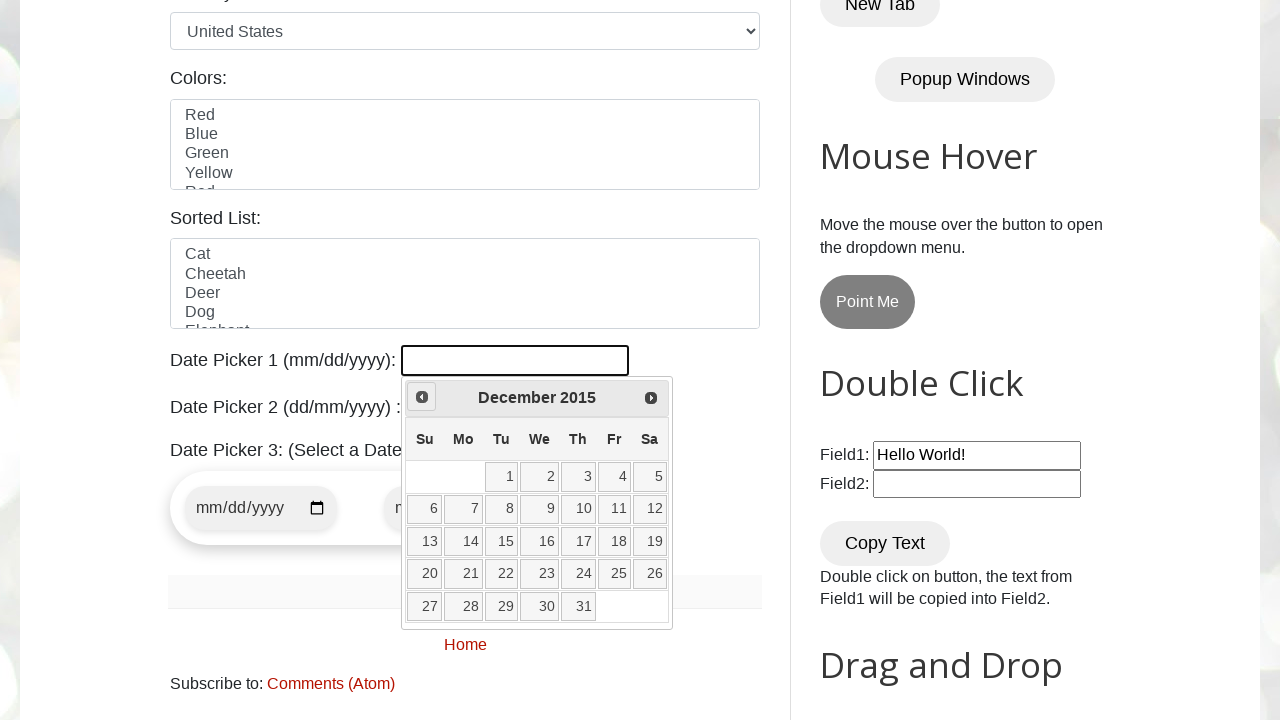

Clicked Prev button to navigate backwards (currently at December 2015) at (422, 397) on xpath=//span[text()='Prev']
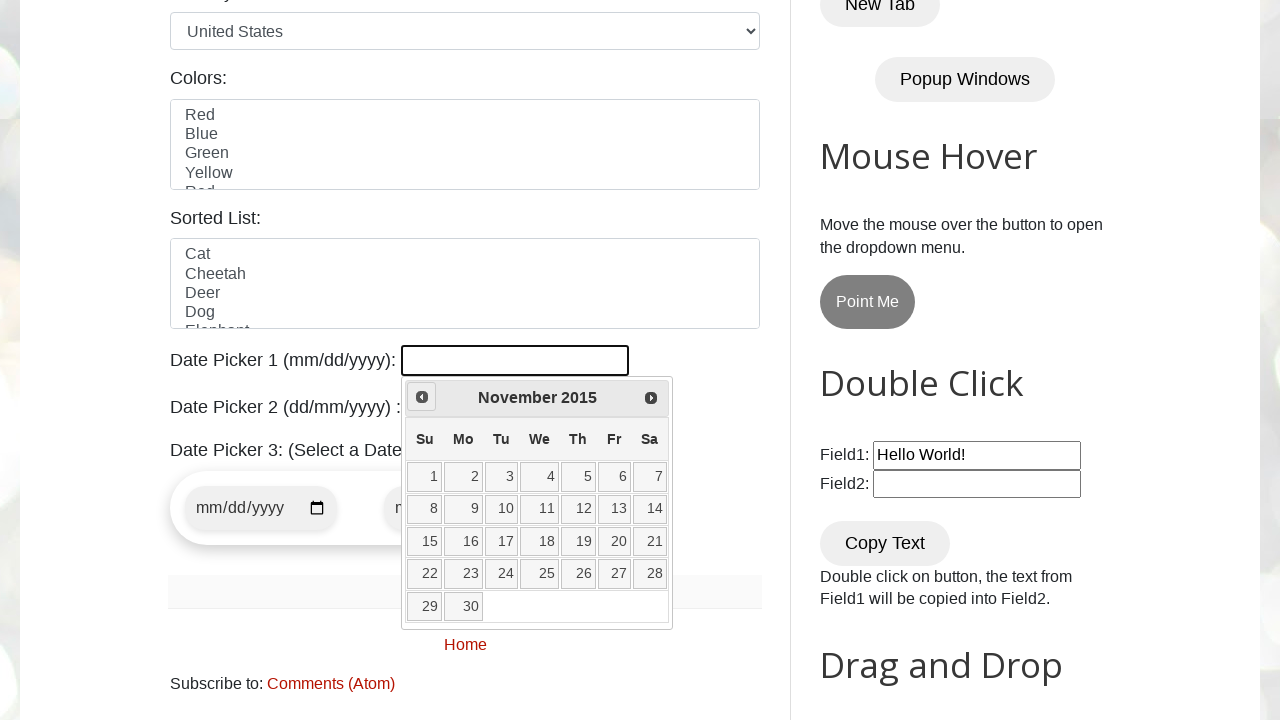

Waited 100ms for calendar update
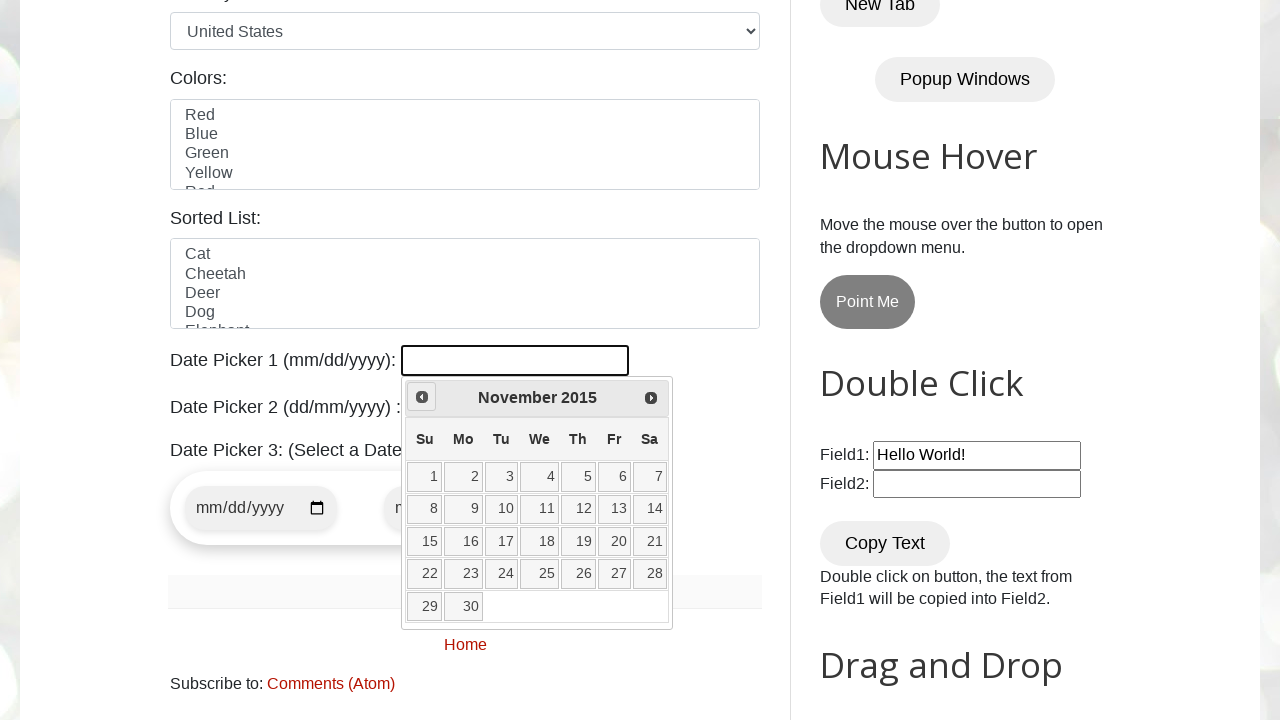

Clicked Prev button to navigate backwards (currently at November 2015) at (422, 397) on xpath=//span[text()='Prev']
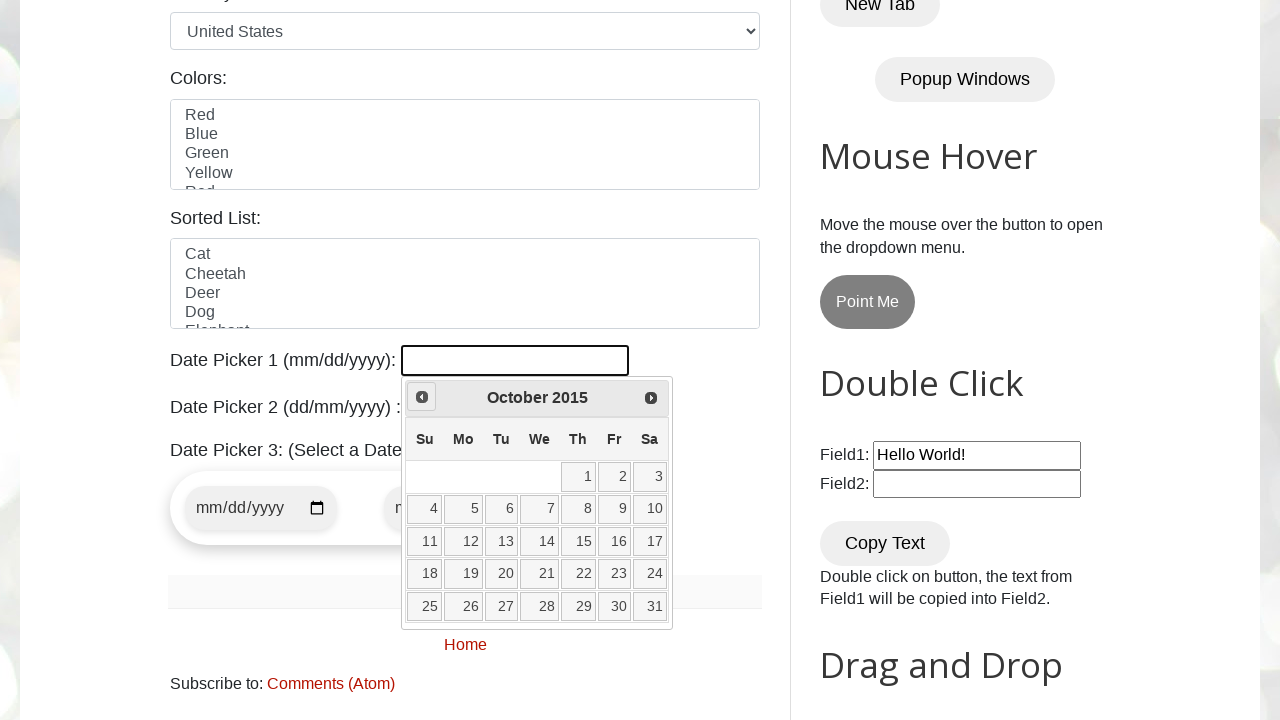

Waited 100ms for calendar update
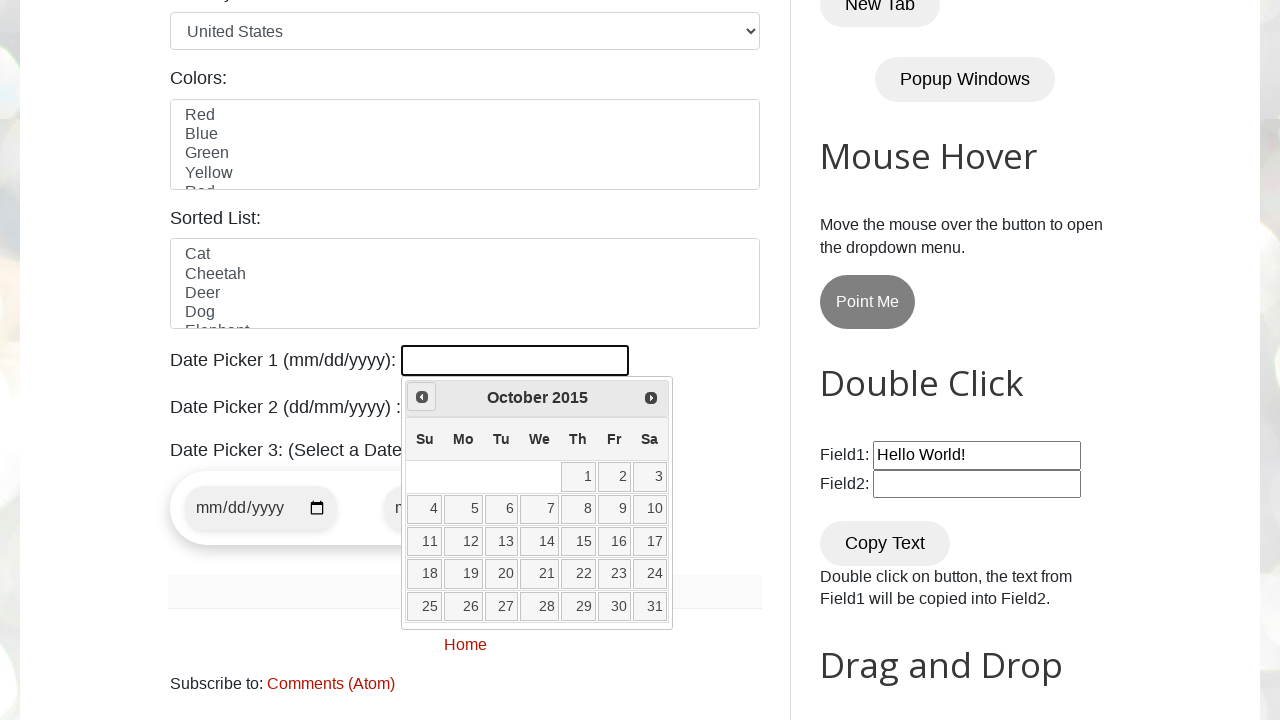

Clicked Prev button to navigate backwards (currently at October 2015) at (422, 397) on xpath=//span[text()='Prev']
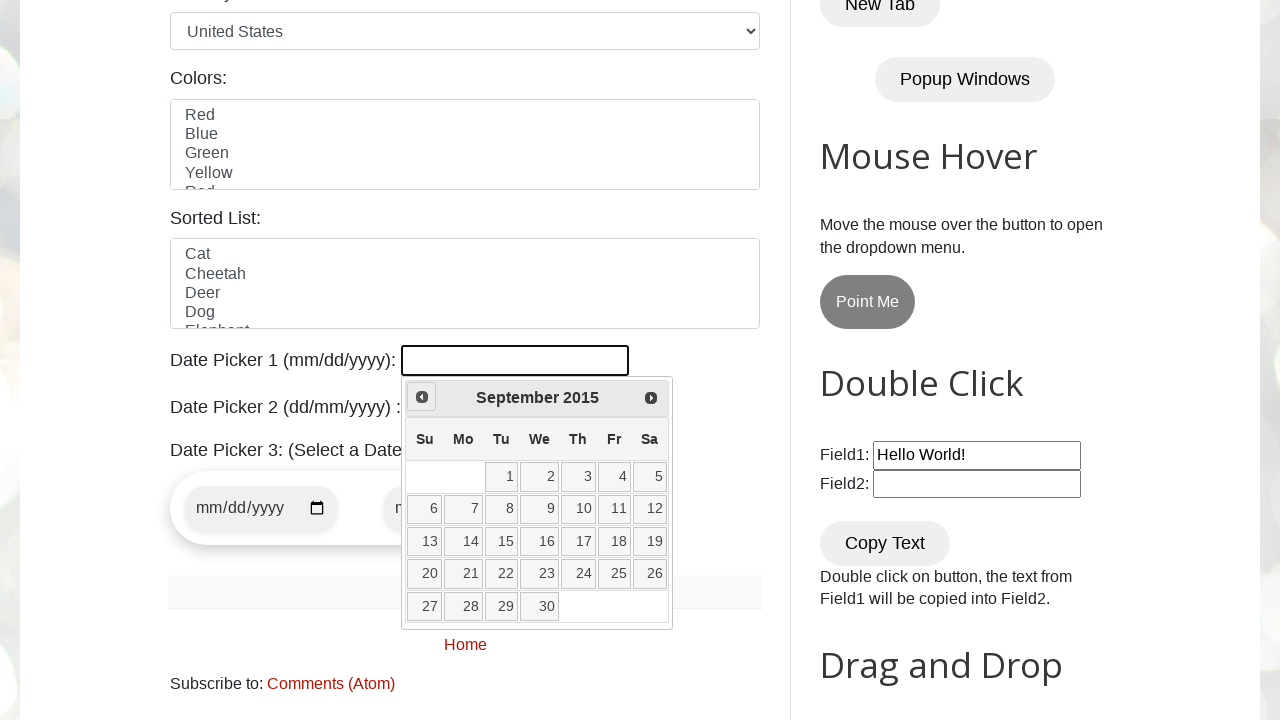

Waited 100ms for calendar update
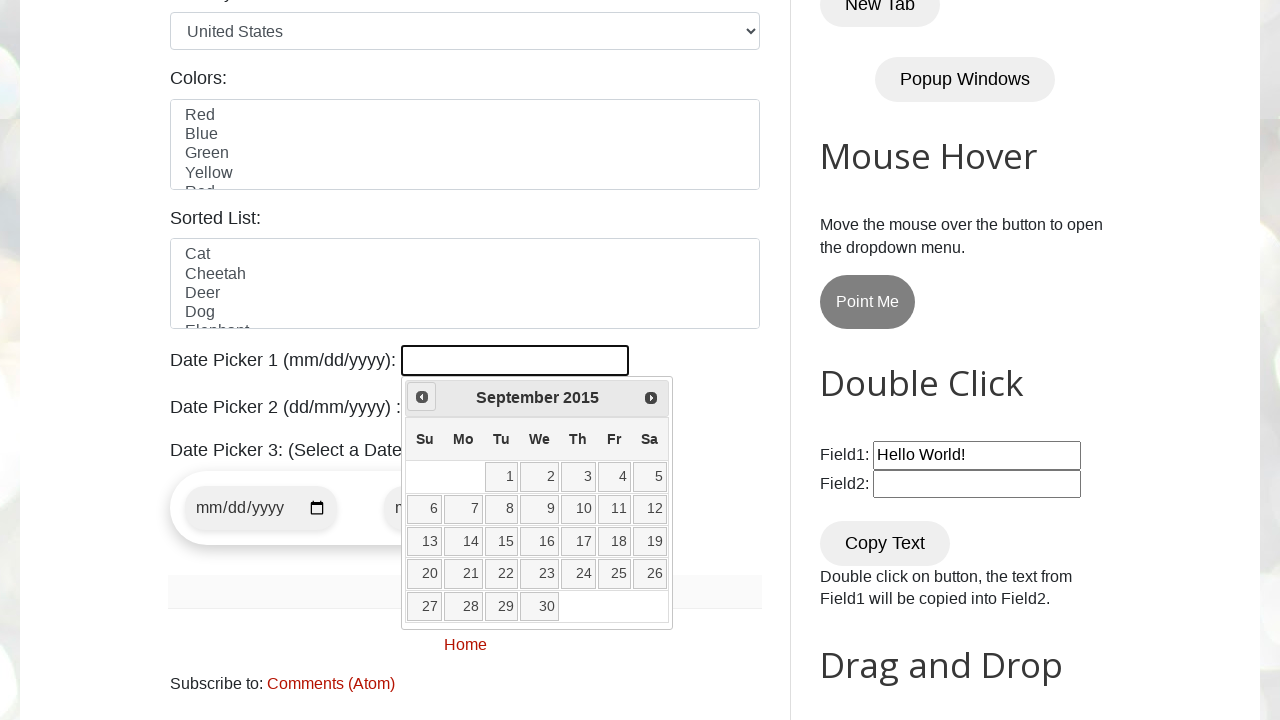

Clicked Prev button to navigate backwards (currently at September 2015) at (422, 397) on xpath=//span[text()='Prev']
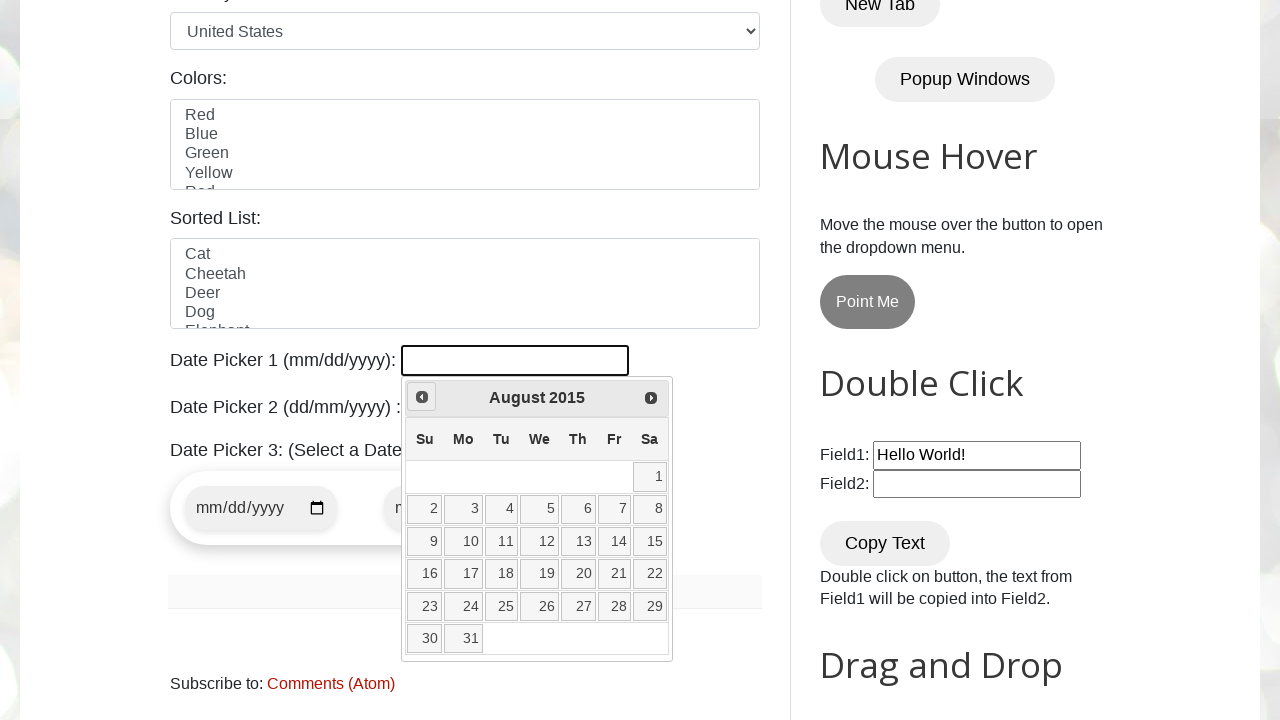

Waited 100ms for calendar update
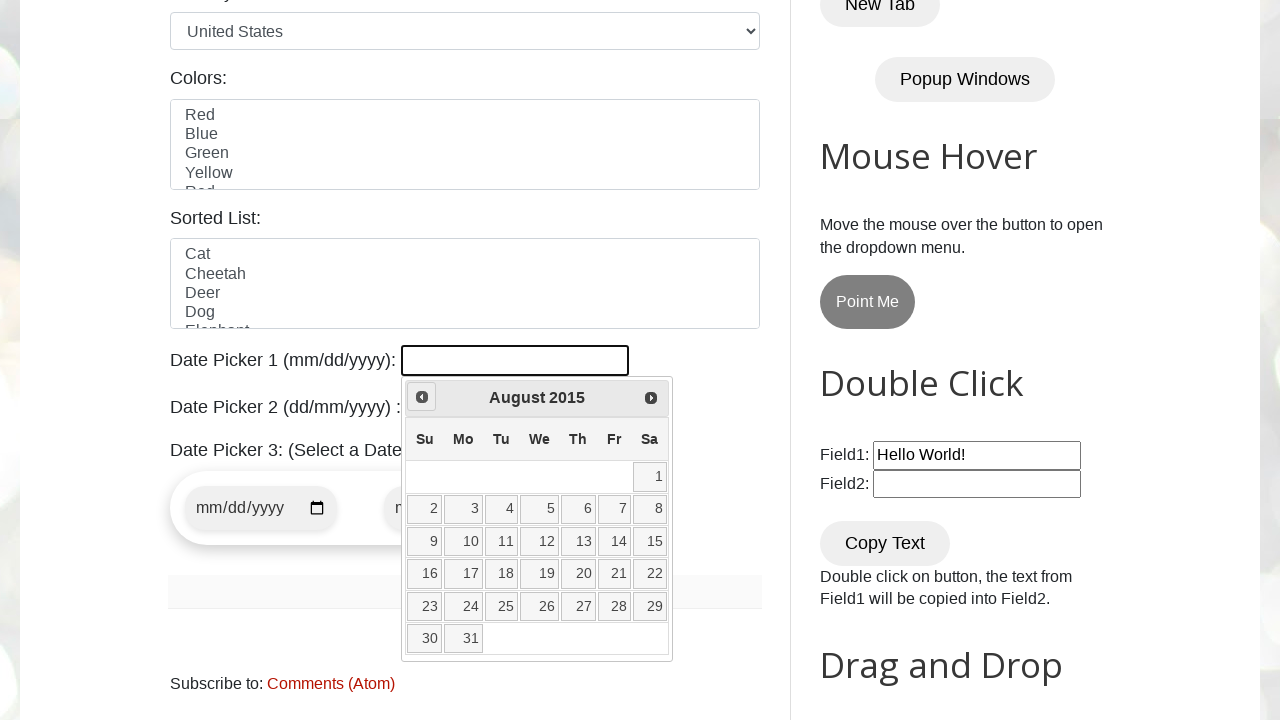

Clicked Prev button to navigate backwards (currently at August 2015) at (422, 397) on xpath=//span[text()='Prev']
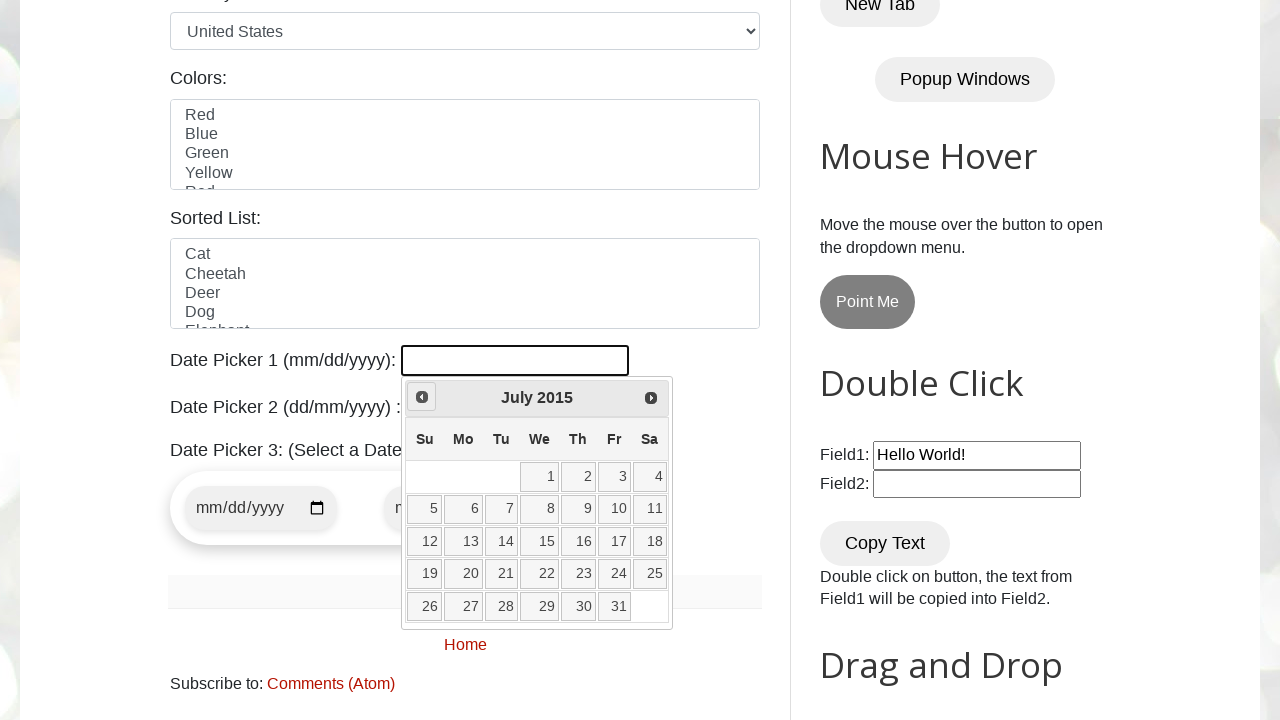

Waited 100ms for calendar update
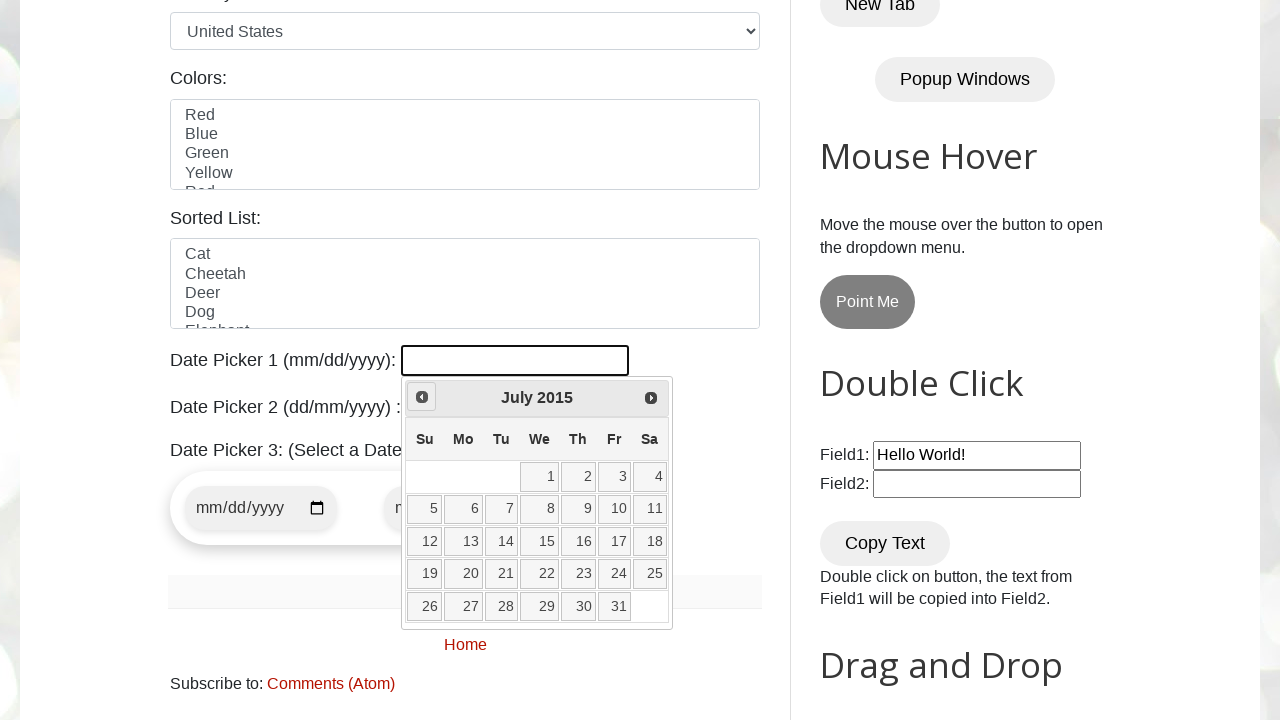

Clicked Prev button to navigate backwards (currently at July 2015) at (422, 397) on xpath=//span[text()='Prev']
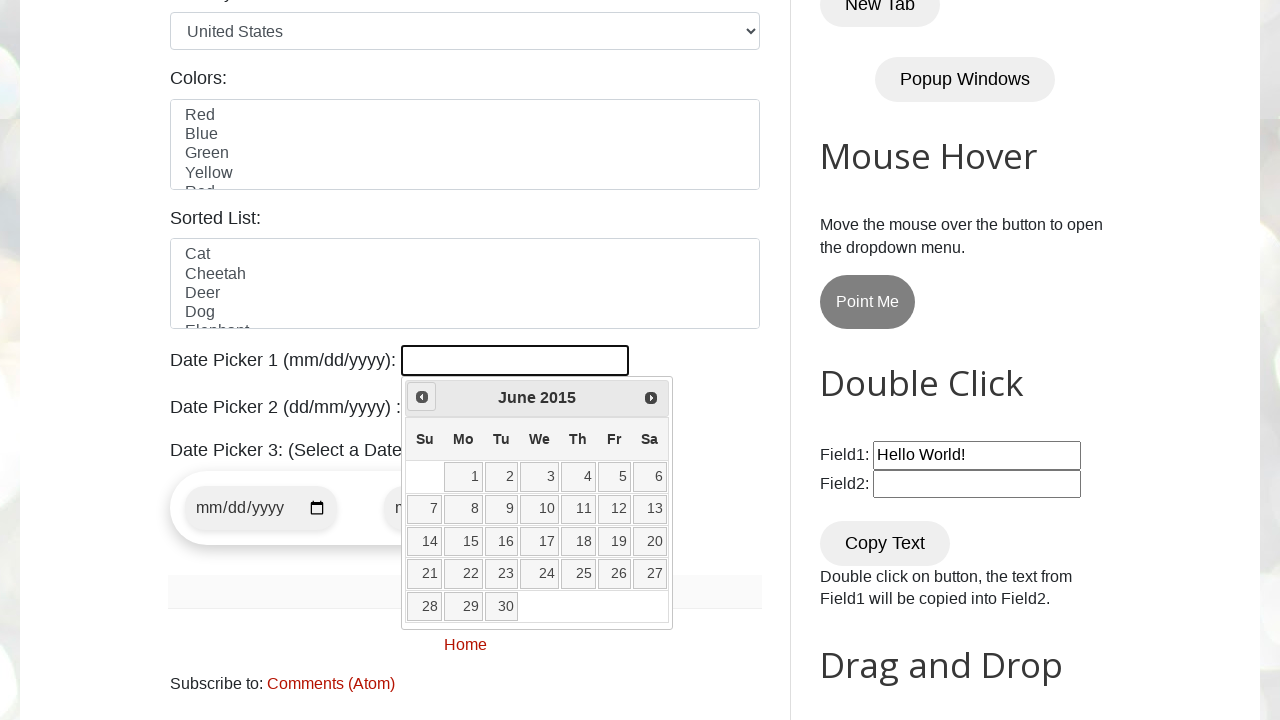

Waited 100ms for calendar update
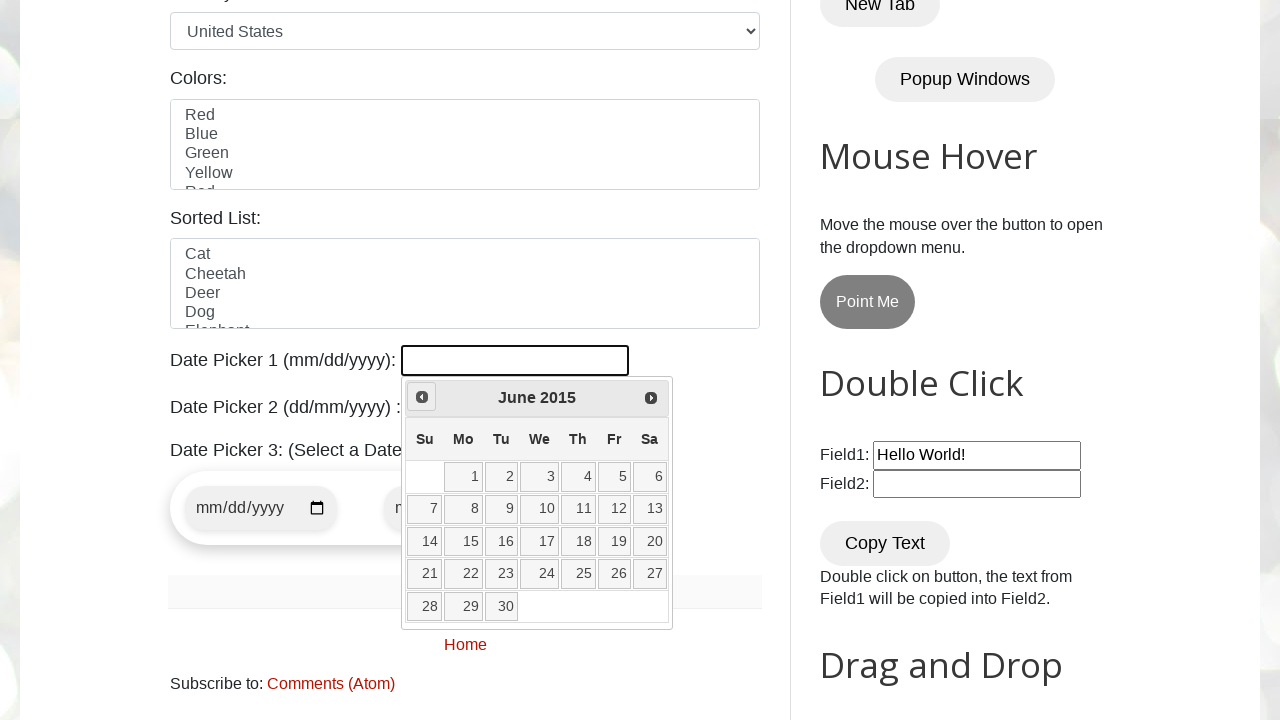

Clicked Prev button to navigate backwards (currently at June 2015) at (422, 397) on xpath=//span[text()='Prev']
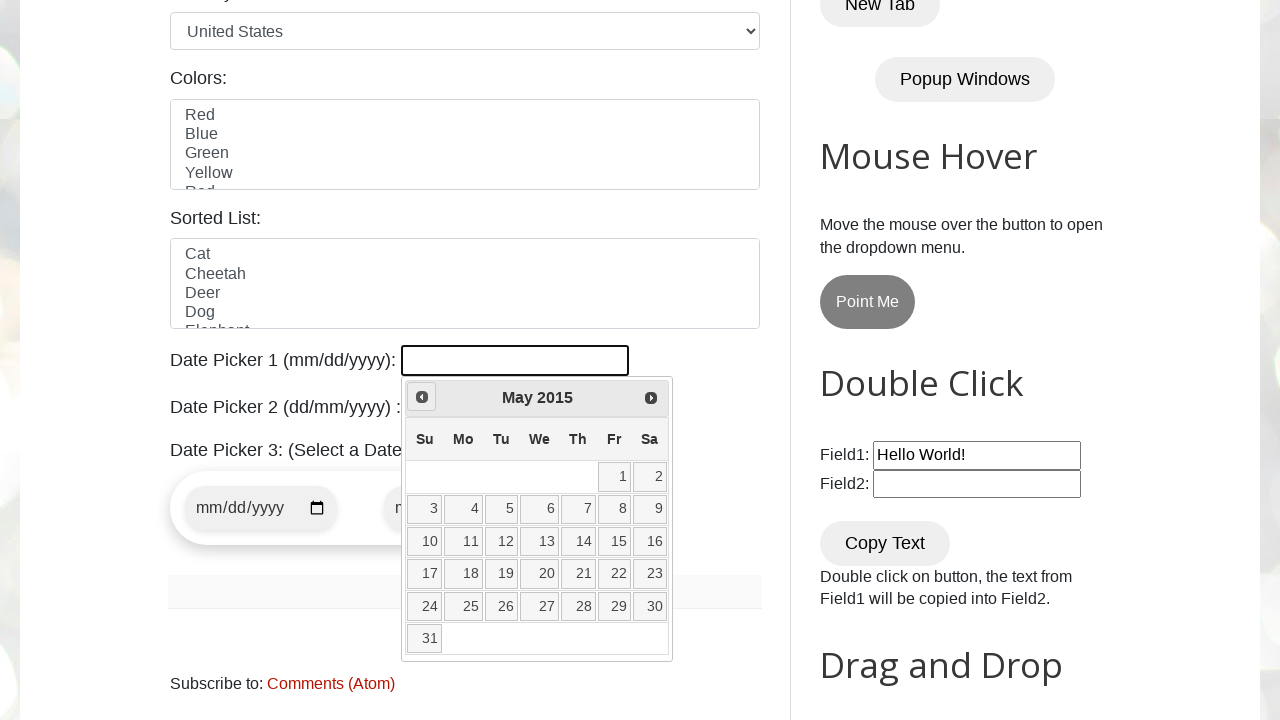

Waited 100ms for calendar update
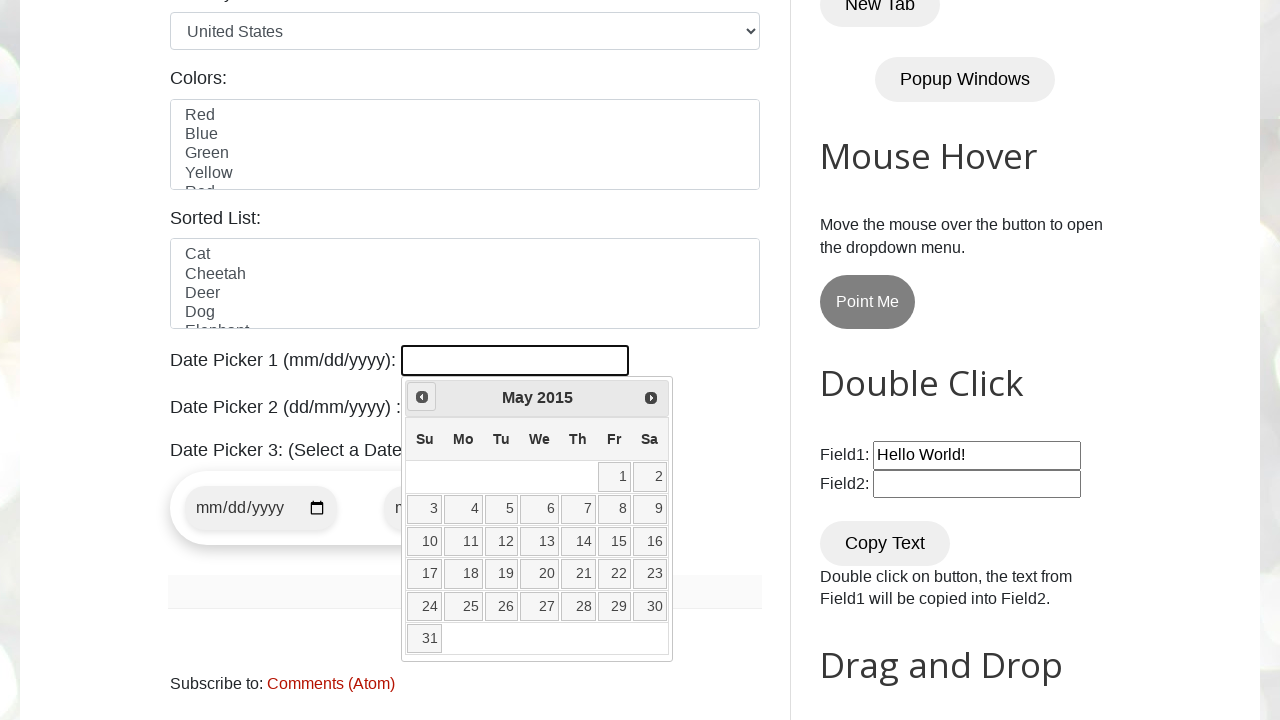

Clicked Prev button to navigate backwards (currently at May 2015) at (422, 397) on xpath=//span[text()='Prev']
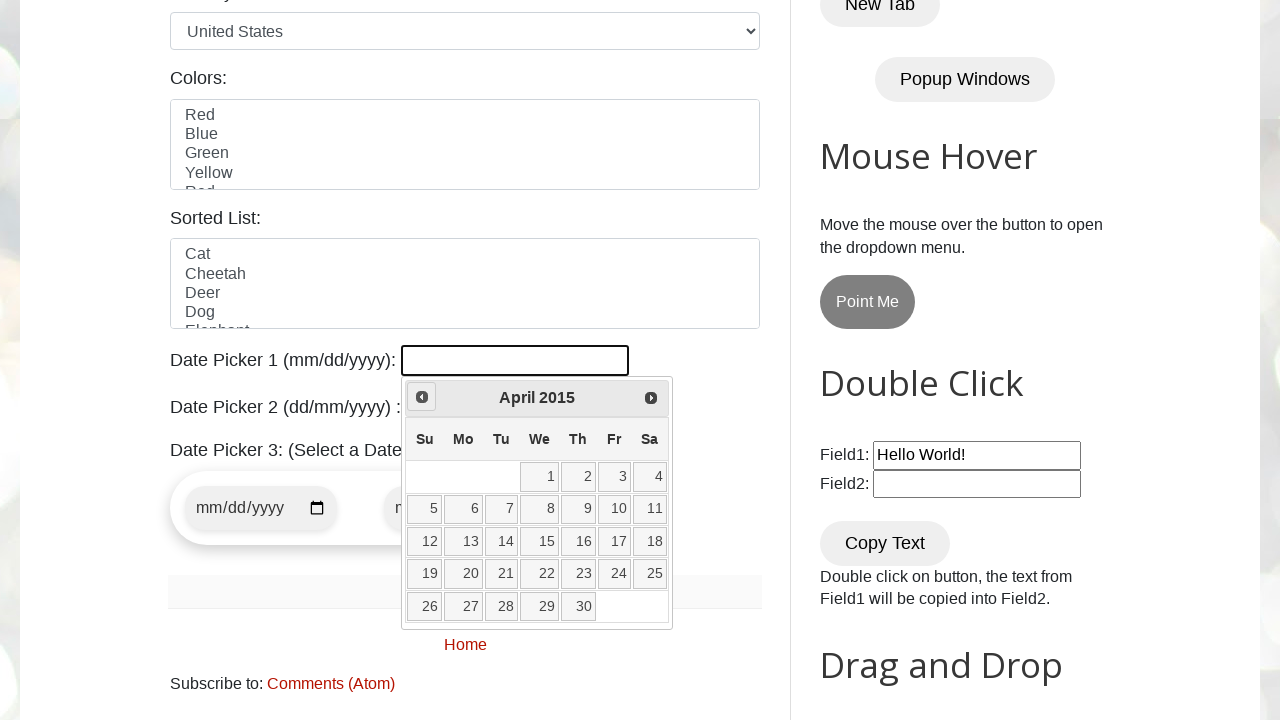

Waited 100ms for calendar update
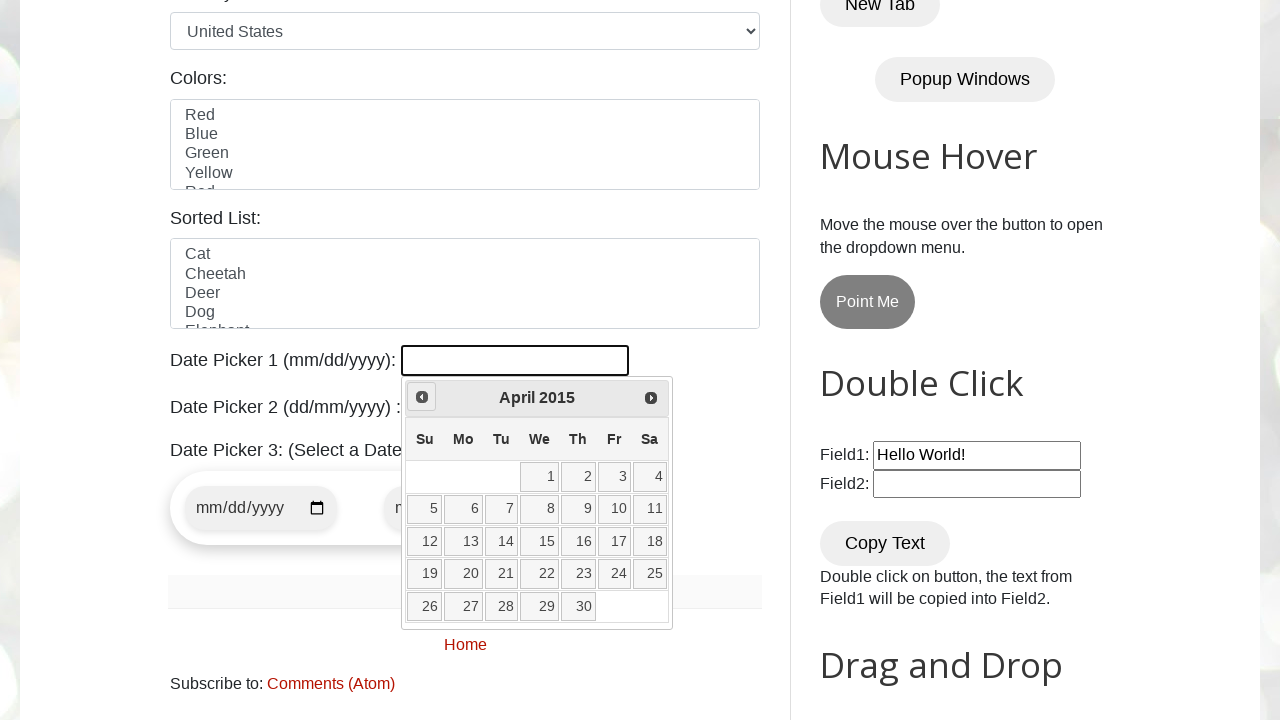

Clicked Prev button to navigate backwards (currently at April 2015) at (422, 397) on xpath=//span[text()='Prev']
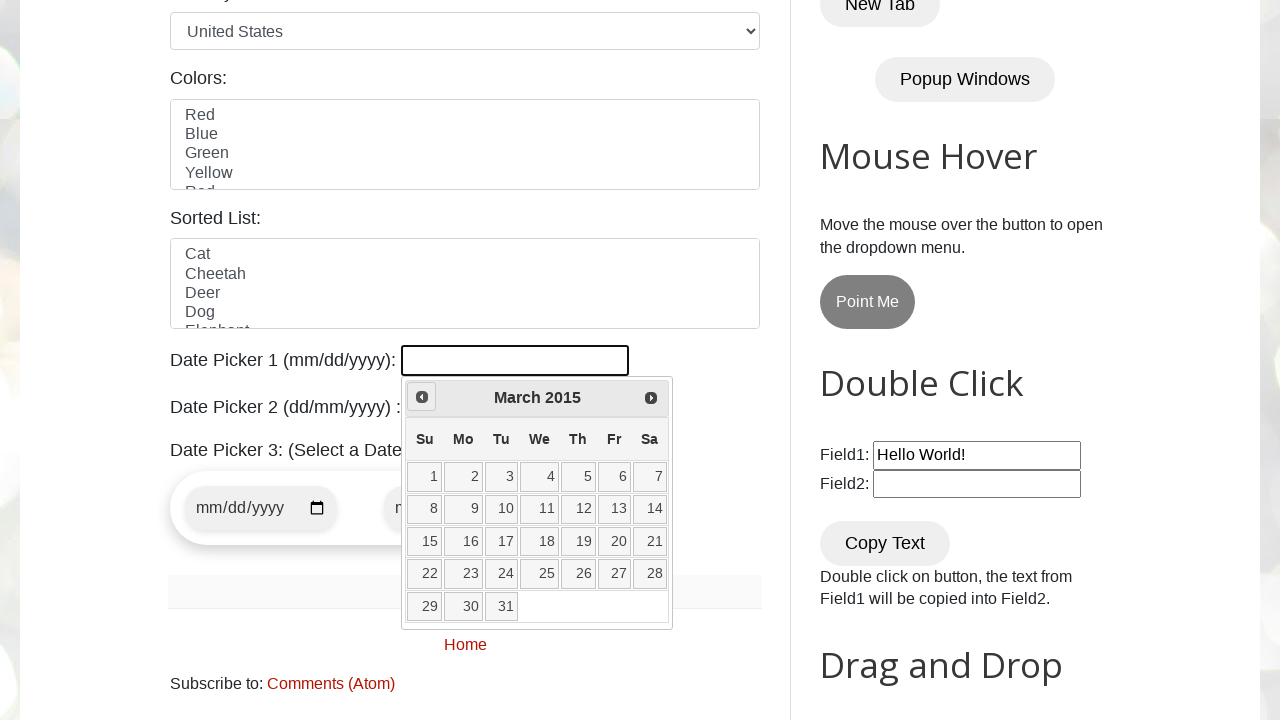

Waited 100ms for calendar update
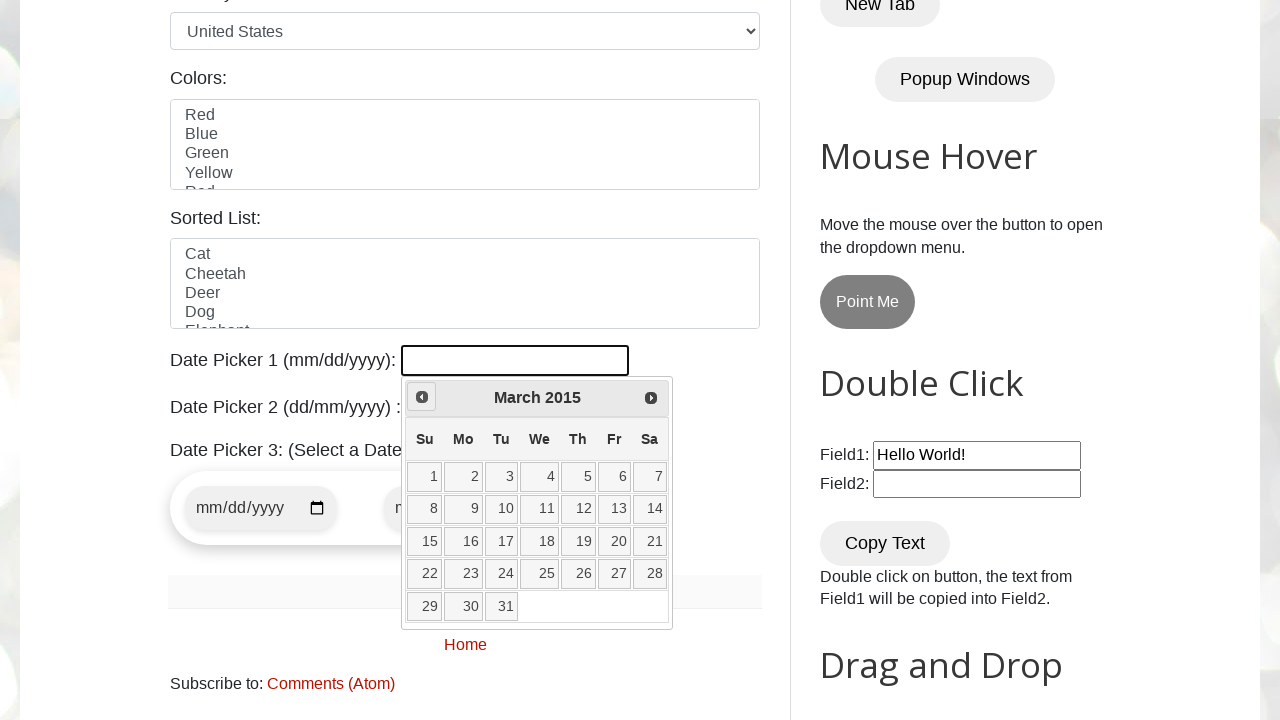

Clicked Prev button to navigate backwards (currently at March 2015) at (422, 397) on xpath=//span[text()='Prev']
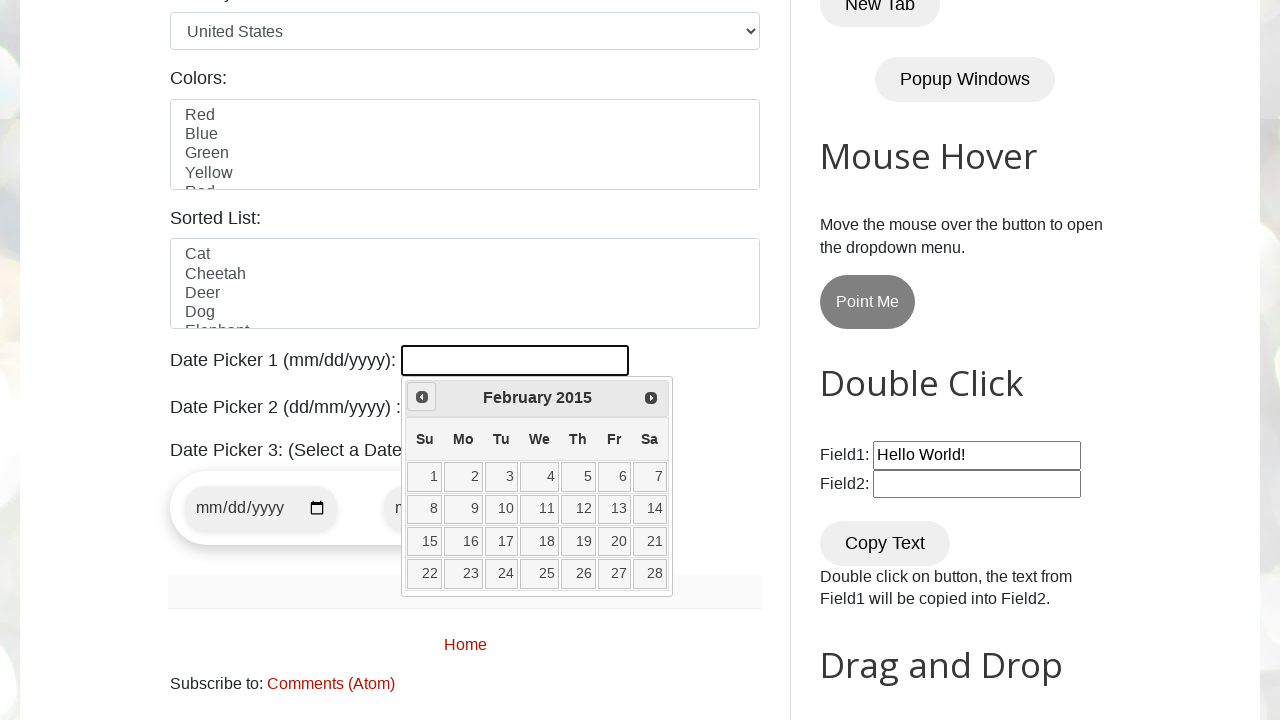

Waited 100ms for calendar update
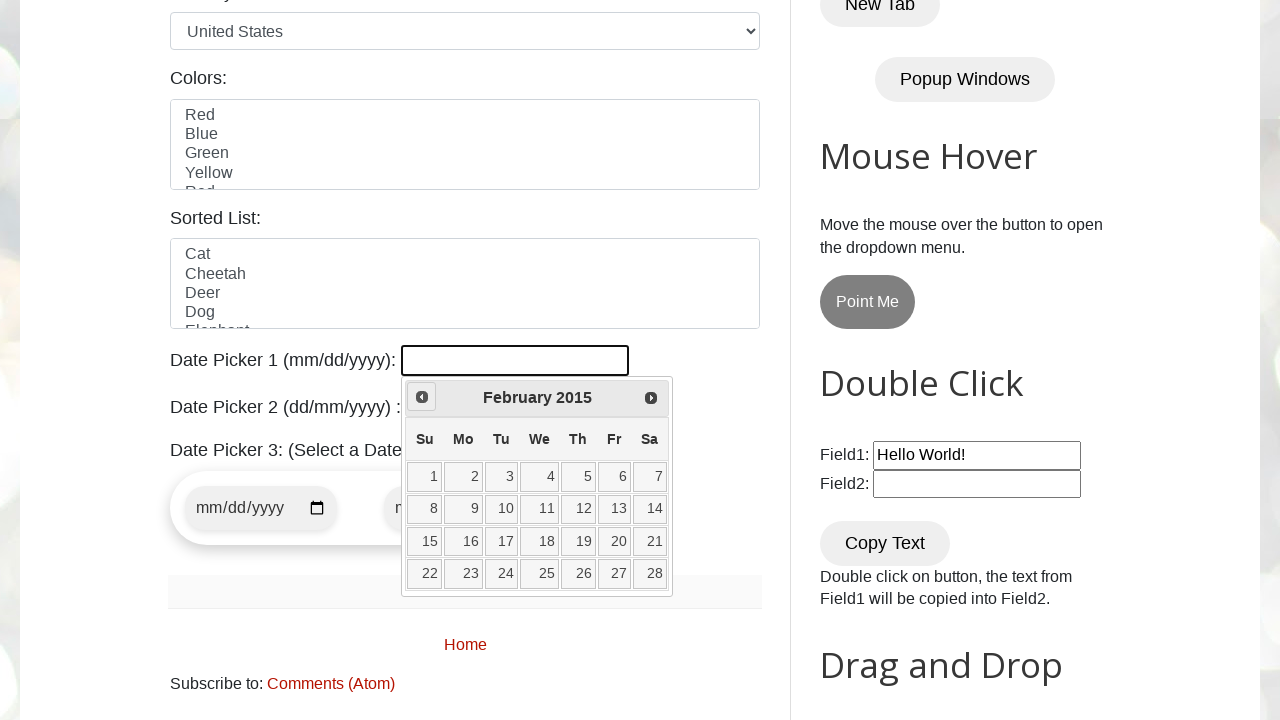

Clicked Prev button to navigate backwards (currently at February 2015) at (422, 397) on xpath=//span[text()='Prev']
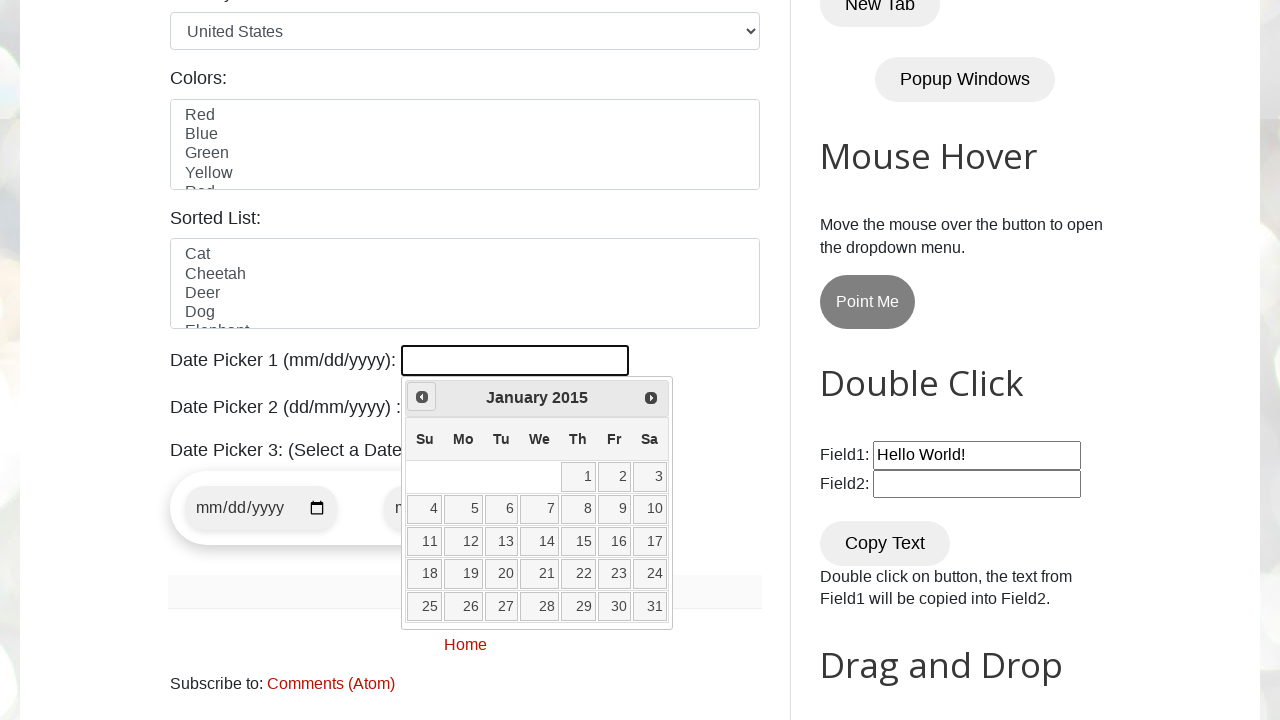

Waited 100ms for calendar update
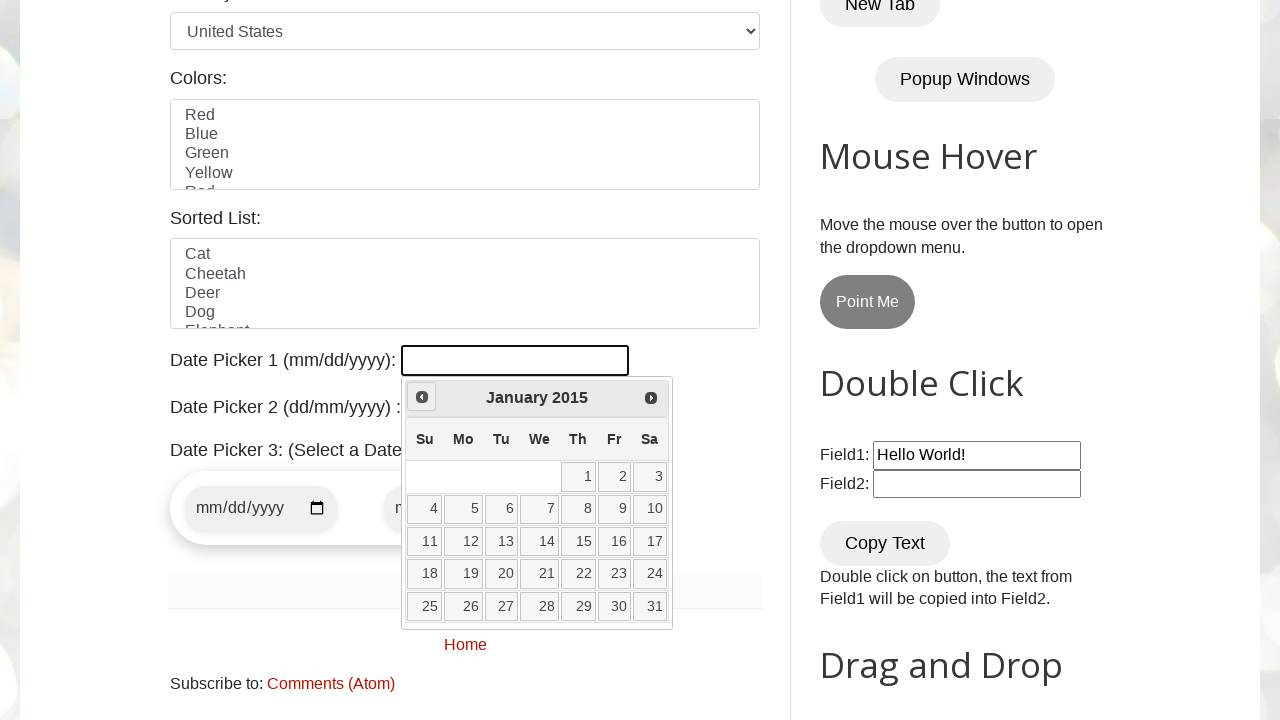

Clicked Prev button to navigate backwards (currently at January 2015) at (422, 397) on xpath=//span[text()='Prev']
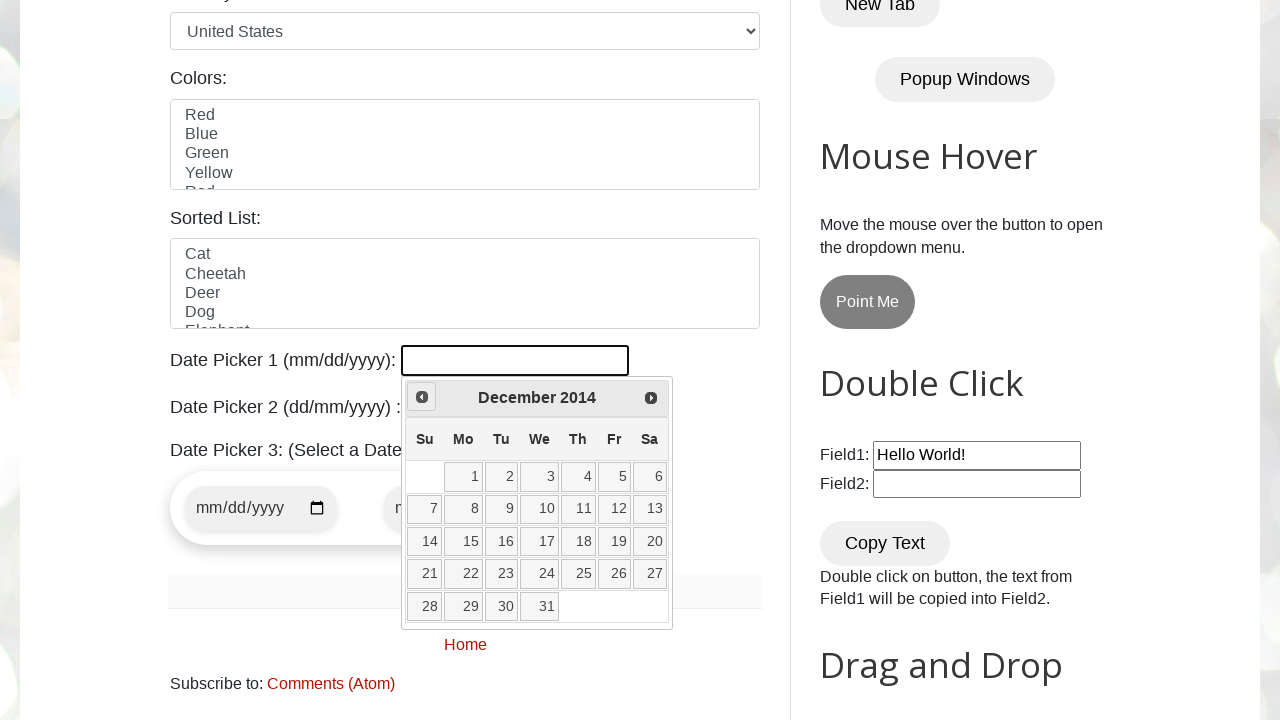

Waited 100ms for calendar update
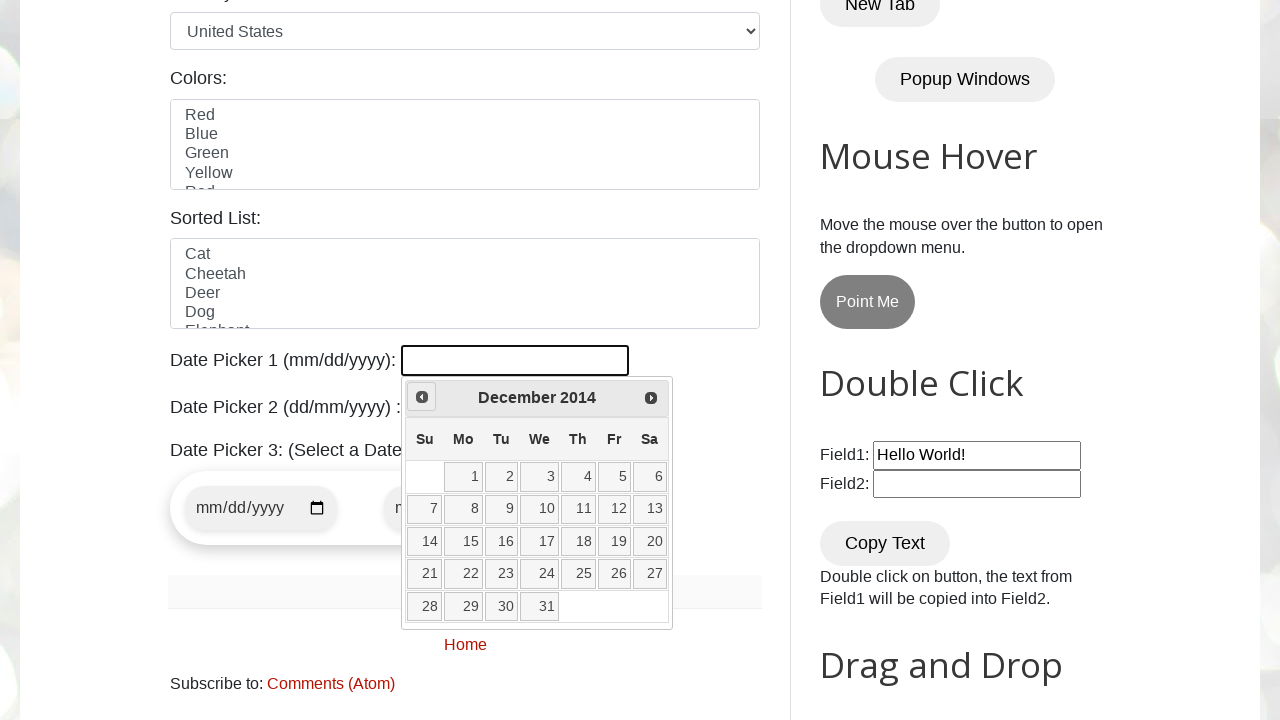

Clicked Prev button to navigate backwards (currently at December 2014) at (422, 397) on xpath=//span[text()='Prev']
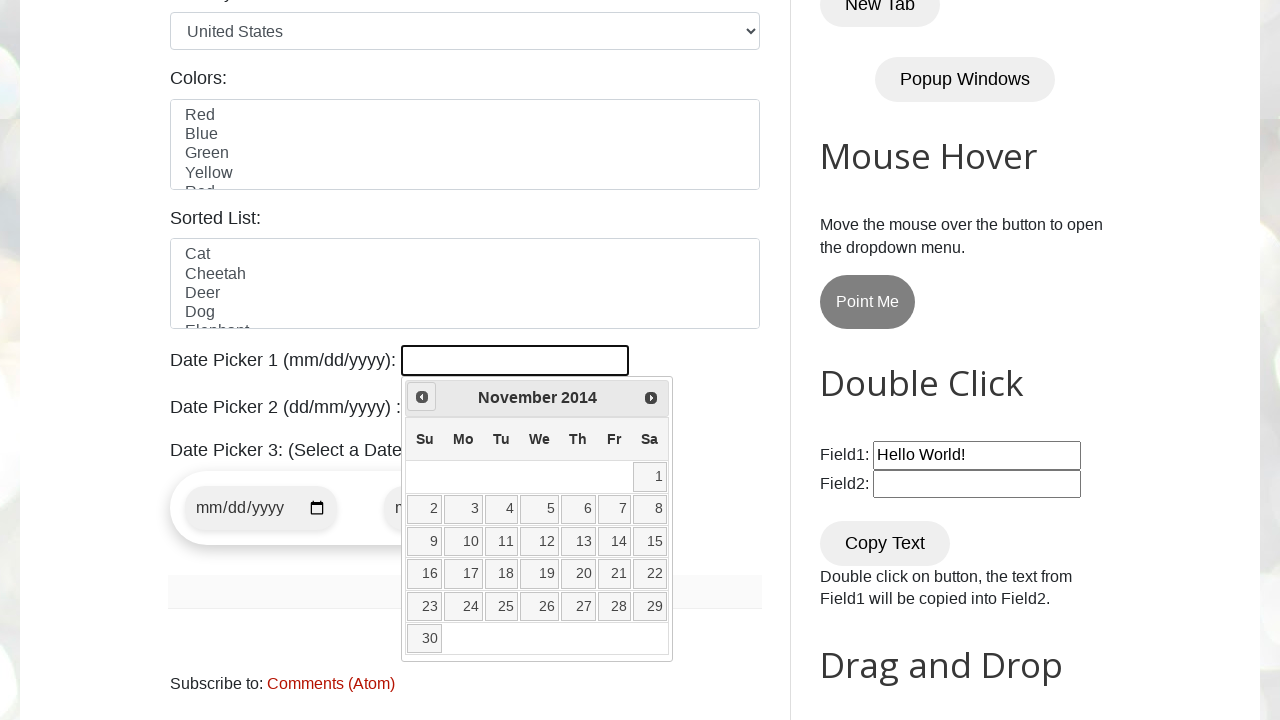

Waited 100ms for calendar update
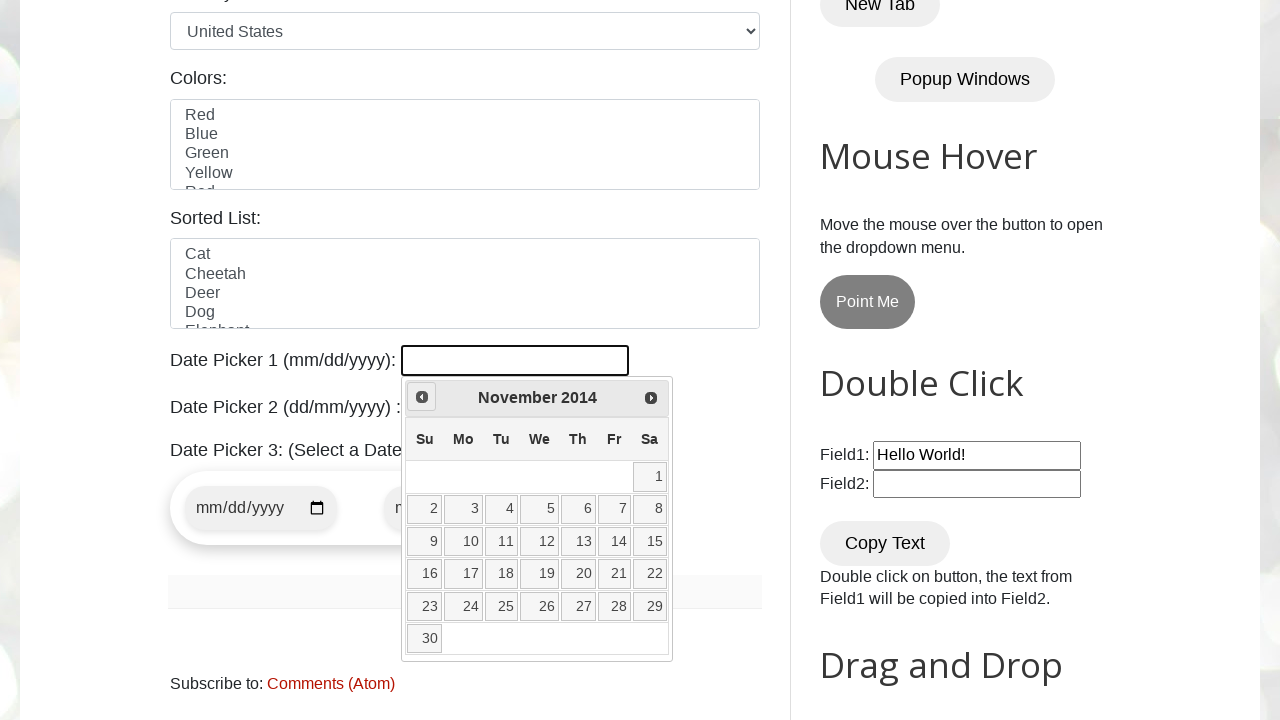

Clicked Prev button to navigate backwards (currently at November 2014) at (422, 397) on xpath=//span[text()='Prev']
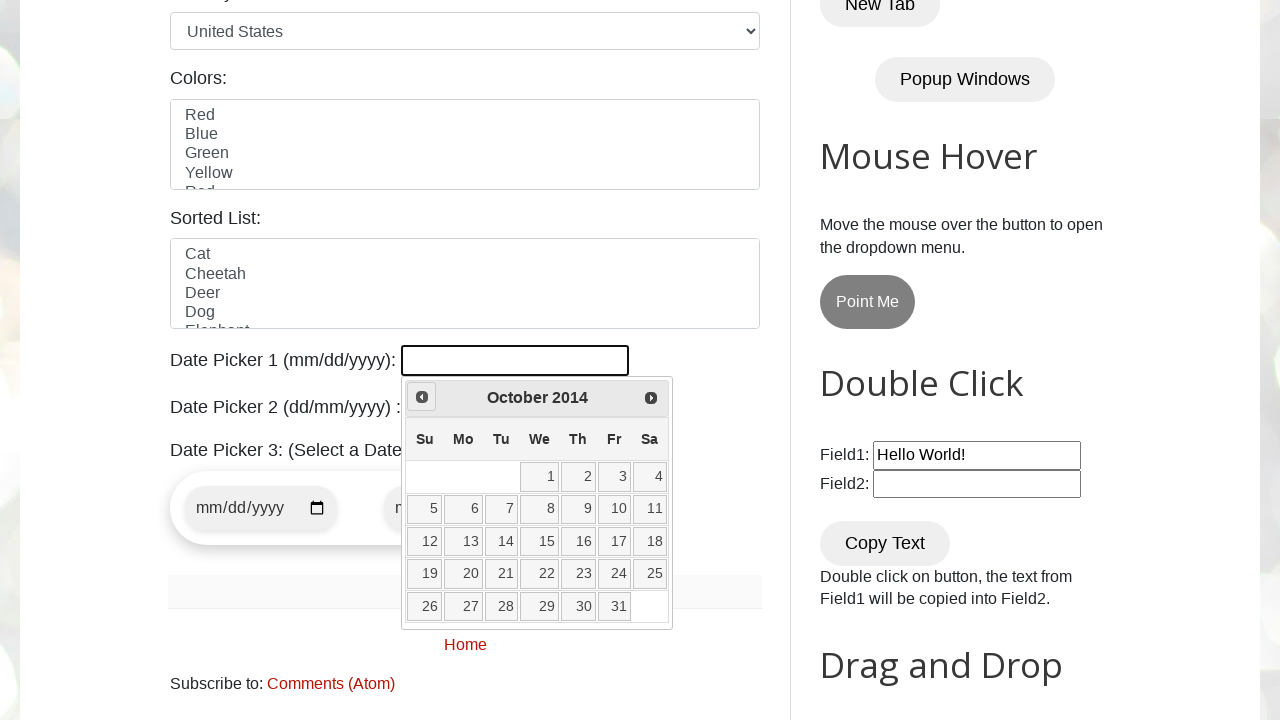

Waited 100ms for calendar update
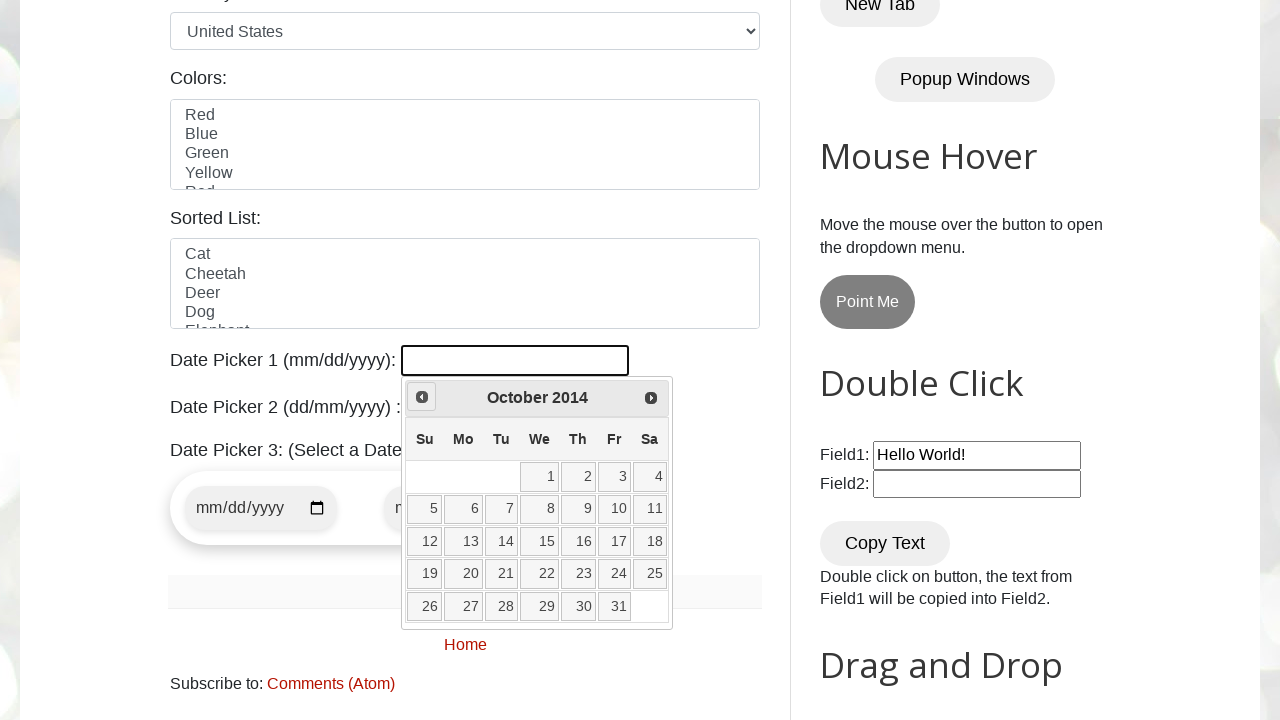

Clicked Prev button to navigate backwards (currently at October 2014) at (422, 397) on xpath=//span[text()='Prev']
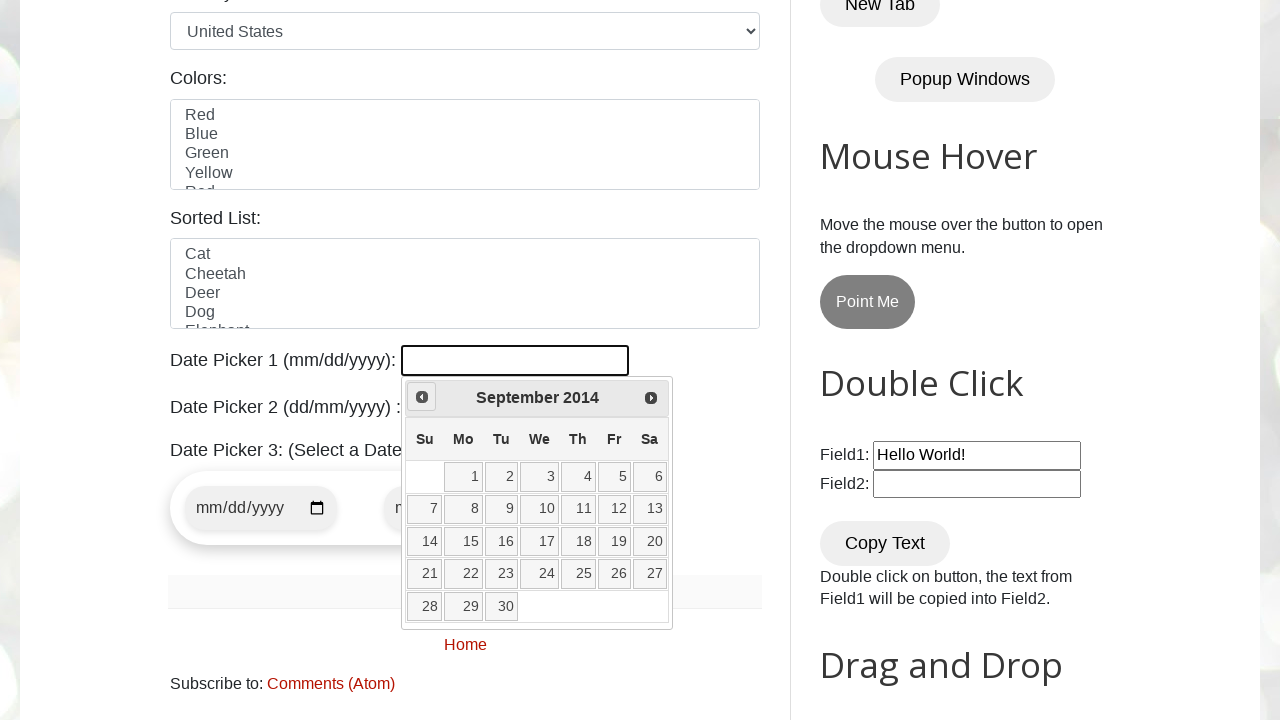

Waited 100ms for calendar update
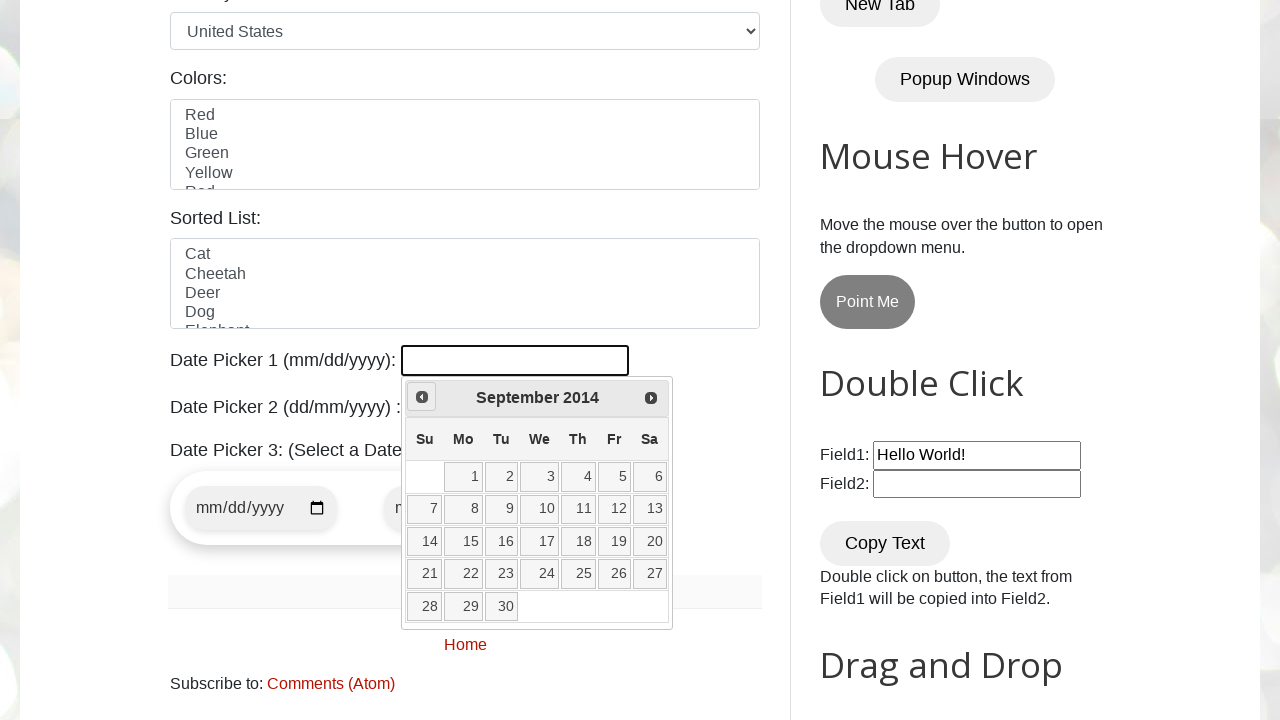

Clicked Prev button to navigate backwards (currently at September 2014) at (422, 397) on xpath=//span[text()='Prev']
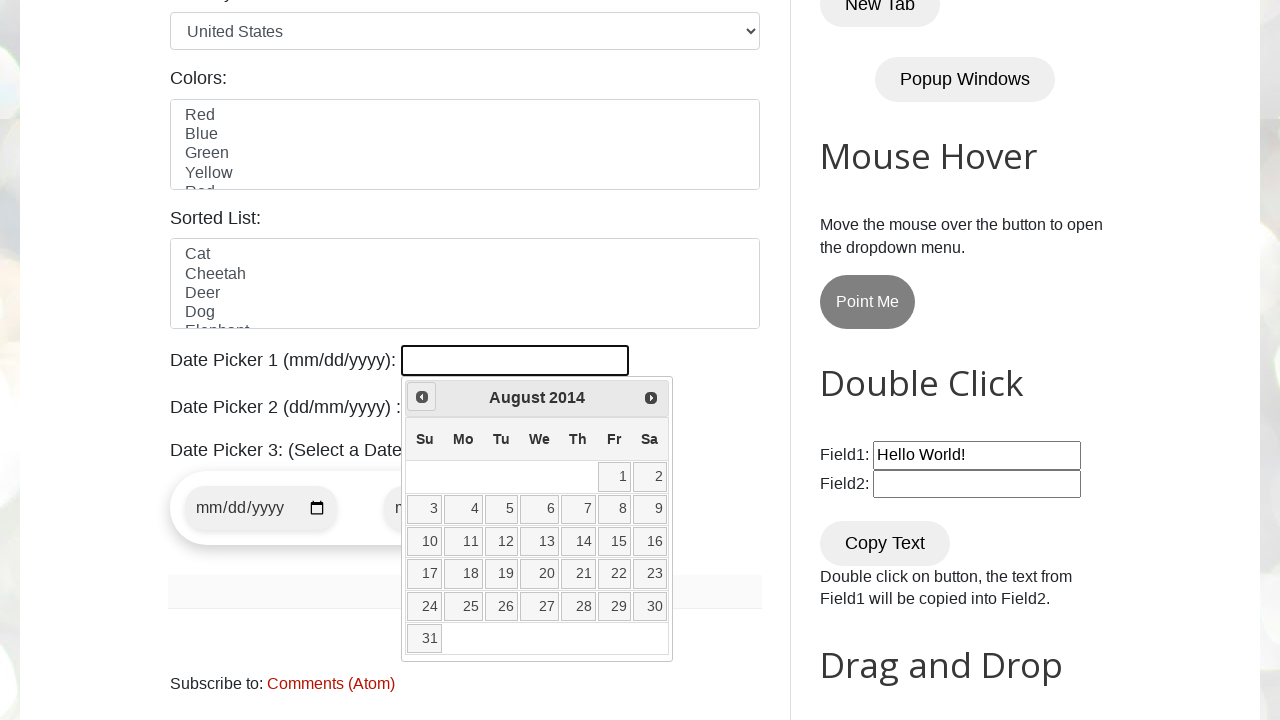

Waited 100ms for calendar update
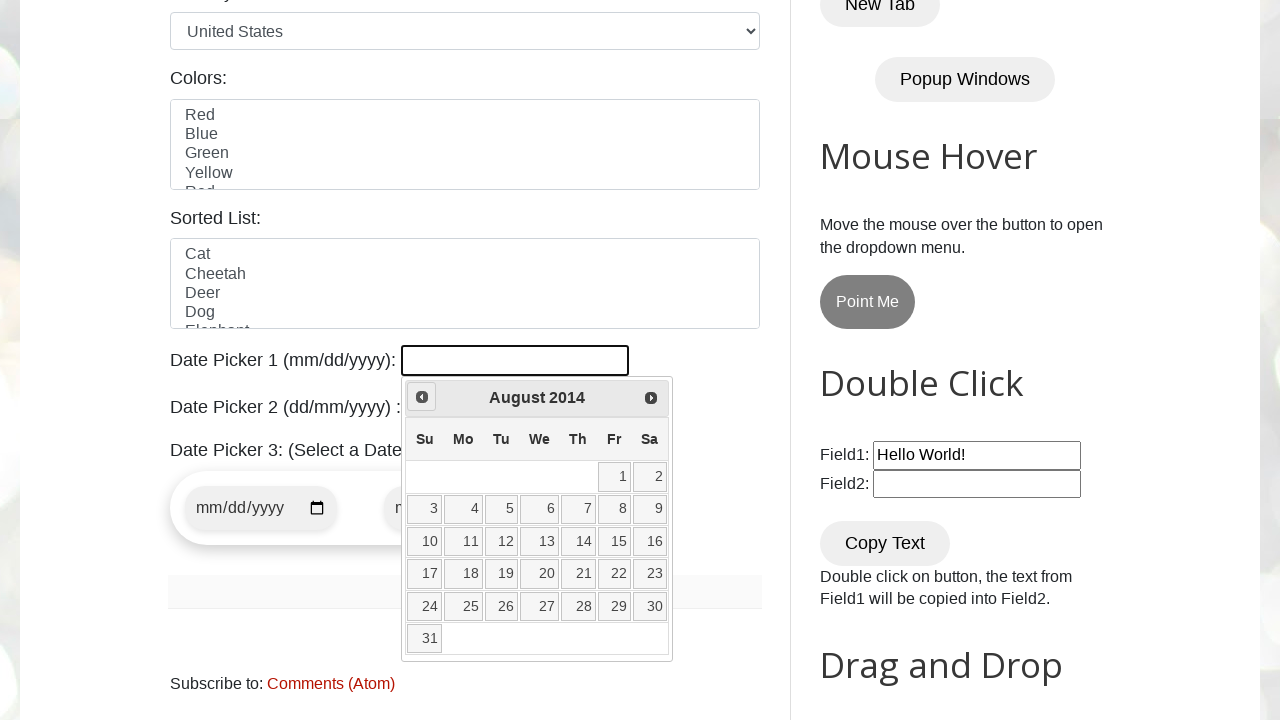

Clicked Prev button to navigate backwards (currently at August 2014) at (422, 397) on xpath=//span[text()='Prev']
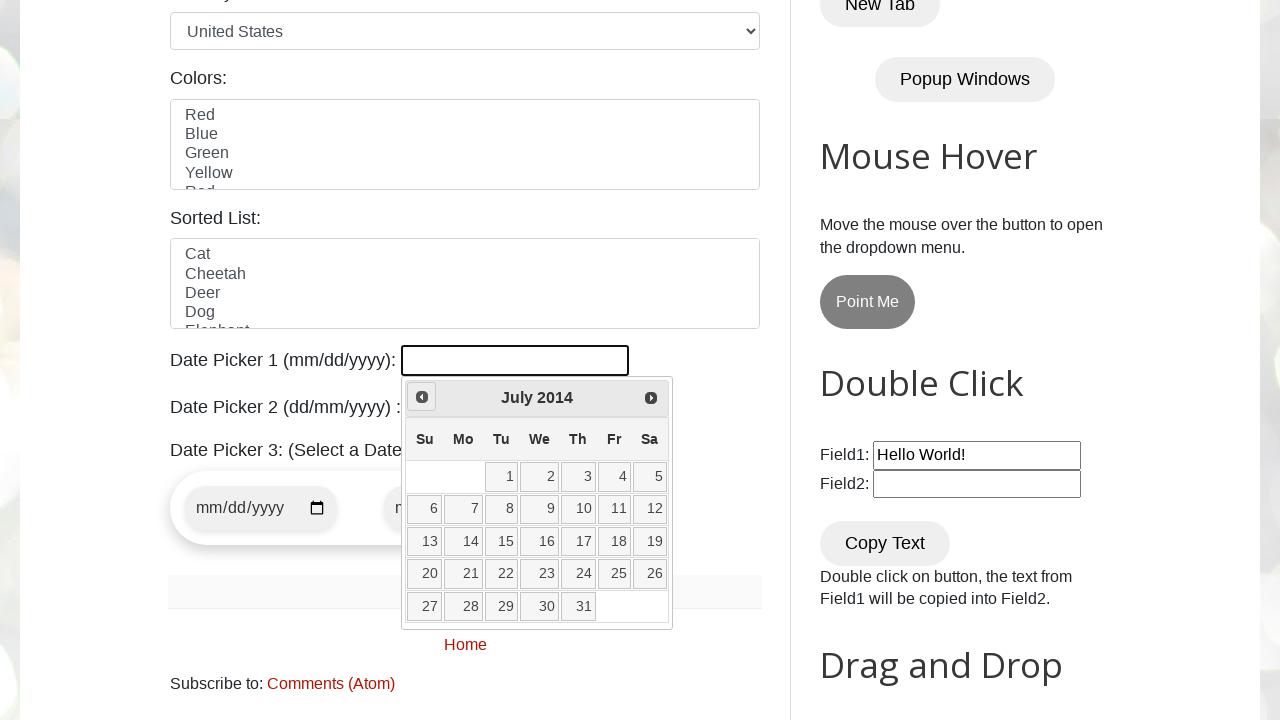

Waited 100ms for calendar update
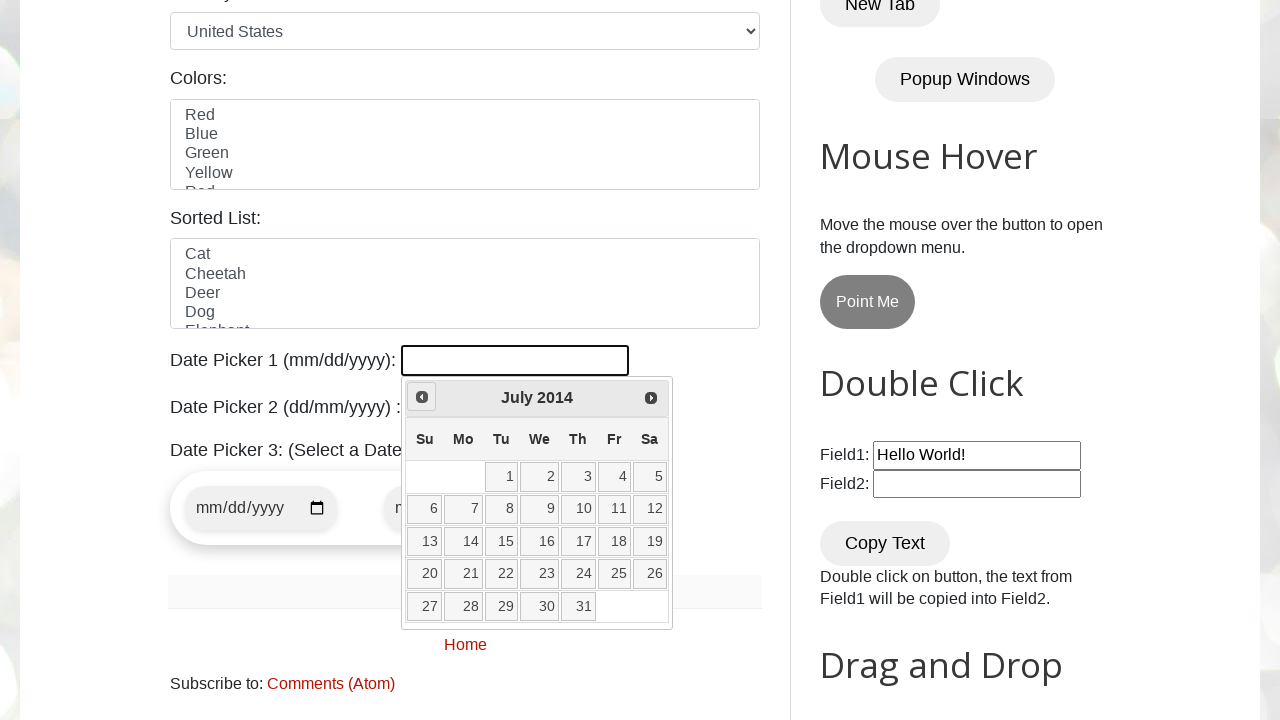

Clicked Prev button to navigate backwards (currently at July 2014) at (422, 397) on xpath=//span[text()='Prev']
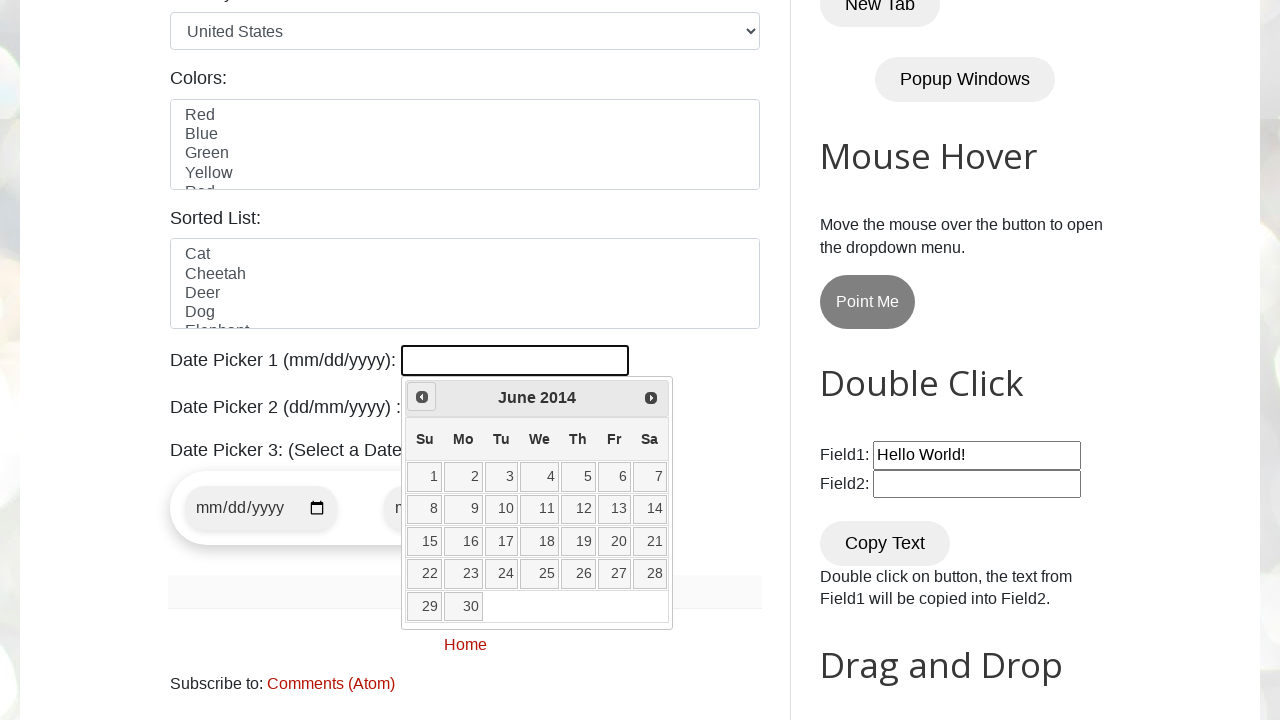

Waited 100ms for calendar update
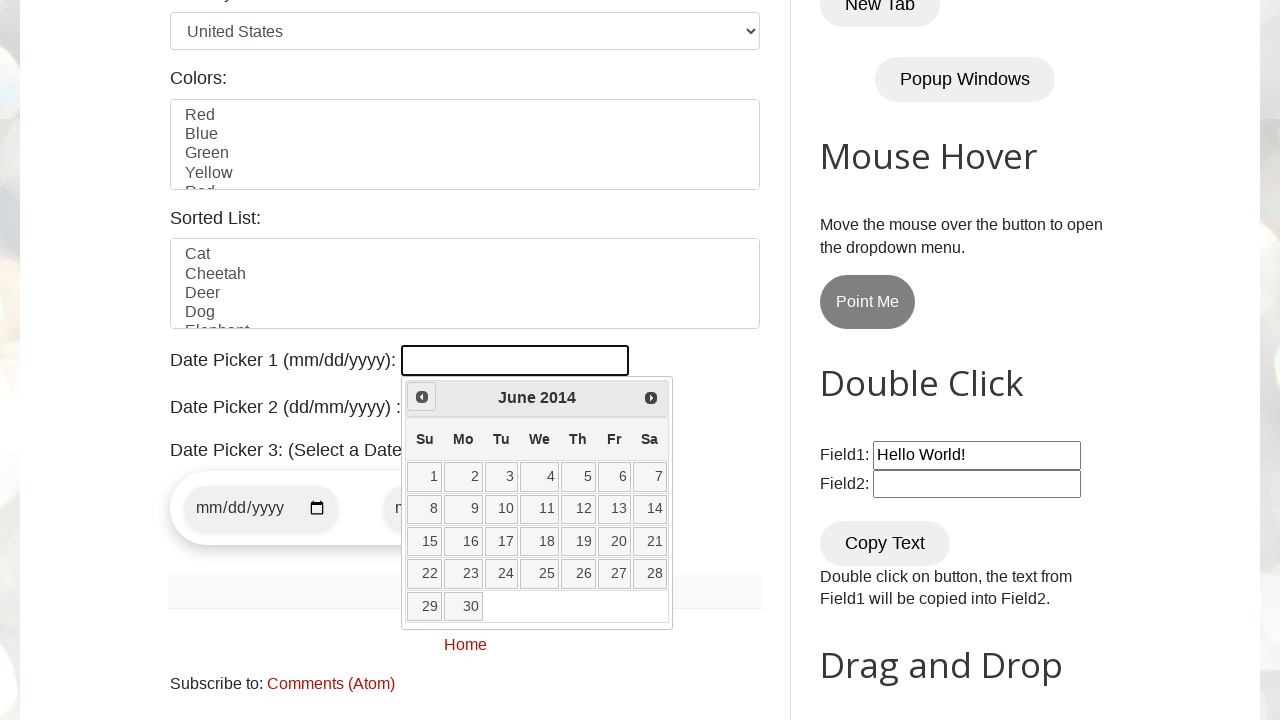

Clicked Prev button to navigate backwards (currently at June 2014) at (422, 397) on xpath=//span[text()='Prev']
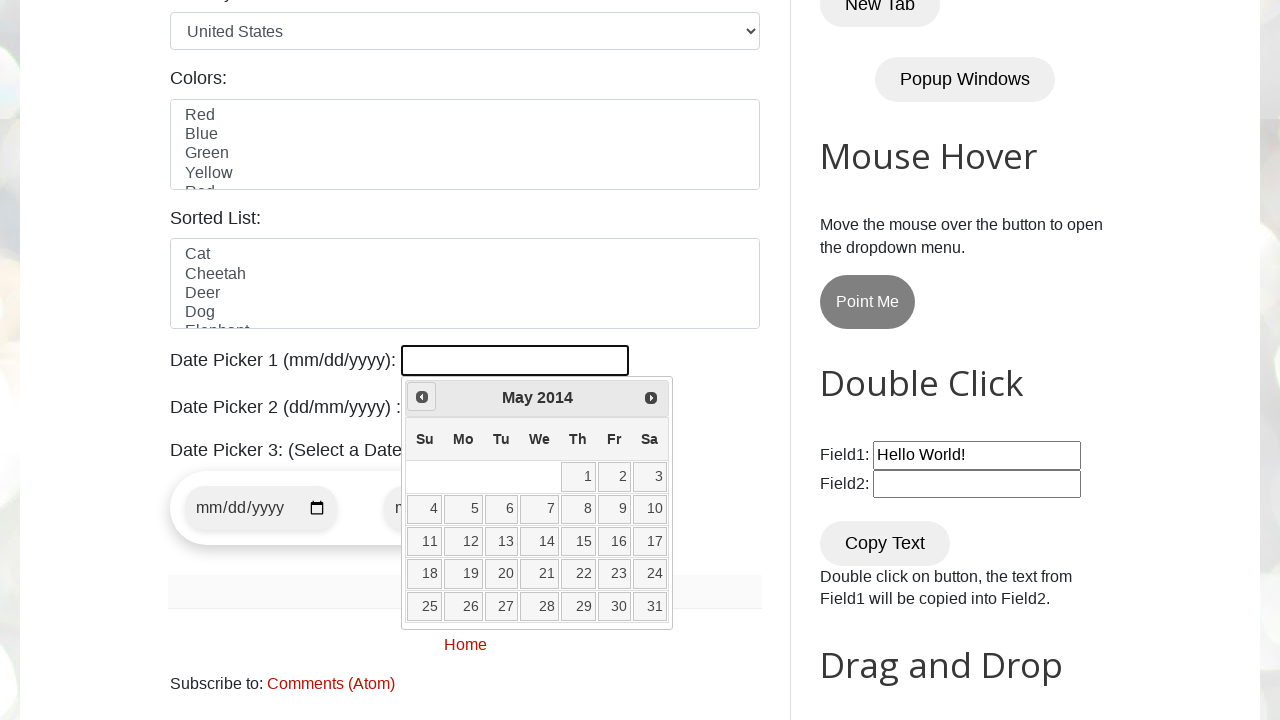

Waited 100ms for calendar update
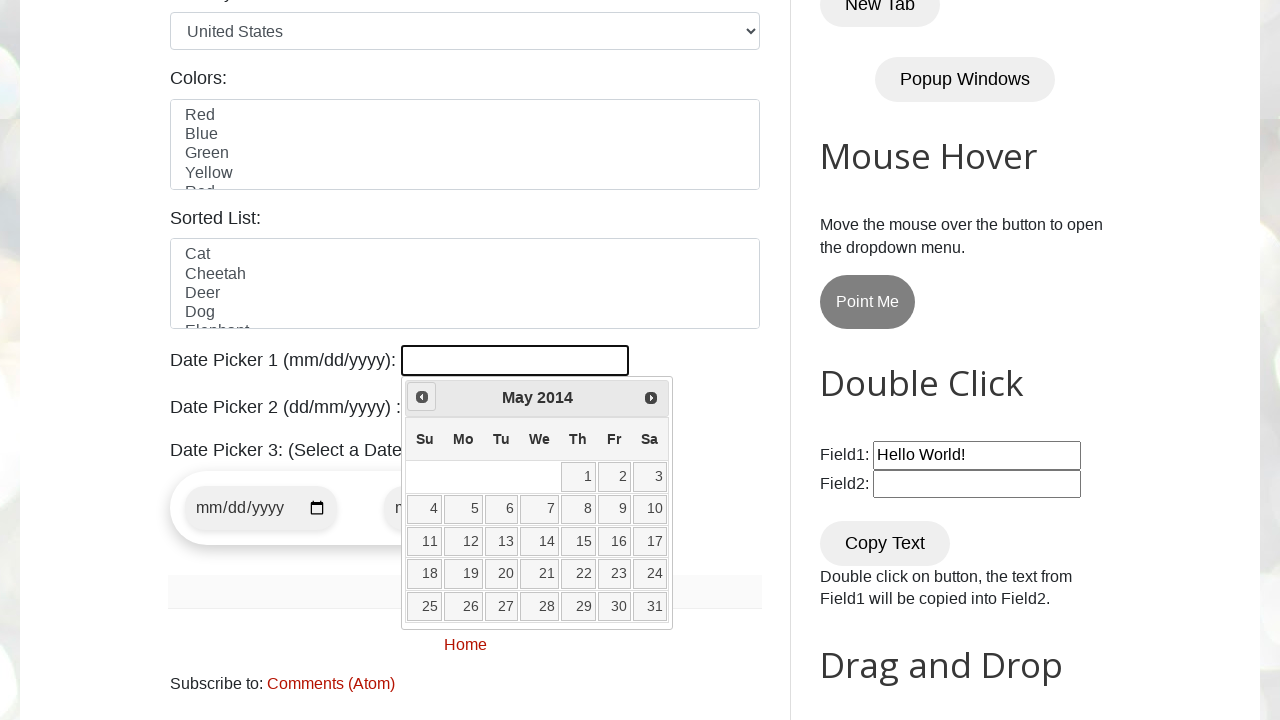

Clicked Prev button to navigate backwards (currently at May 2014) at (422, 397) on xpath=//span[text()='Prev']
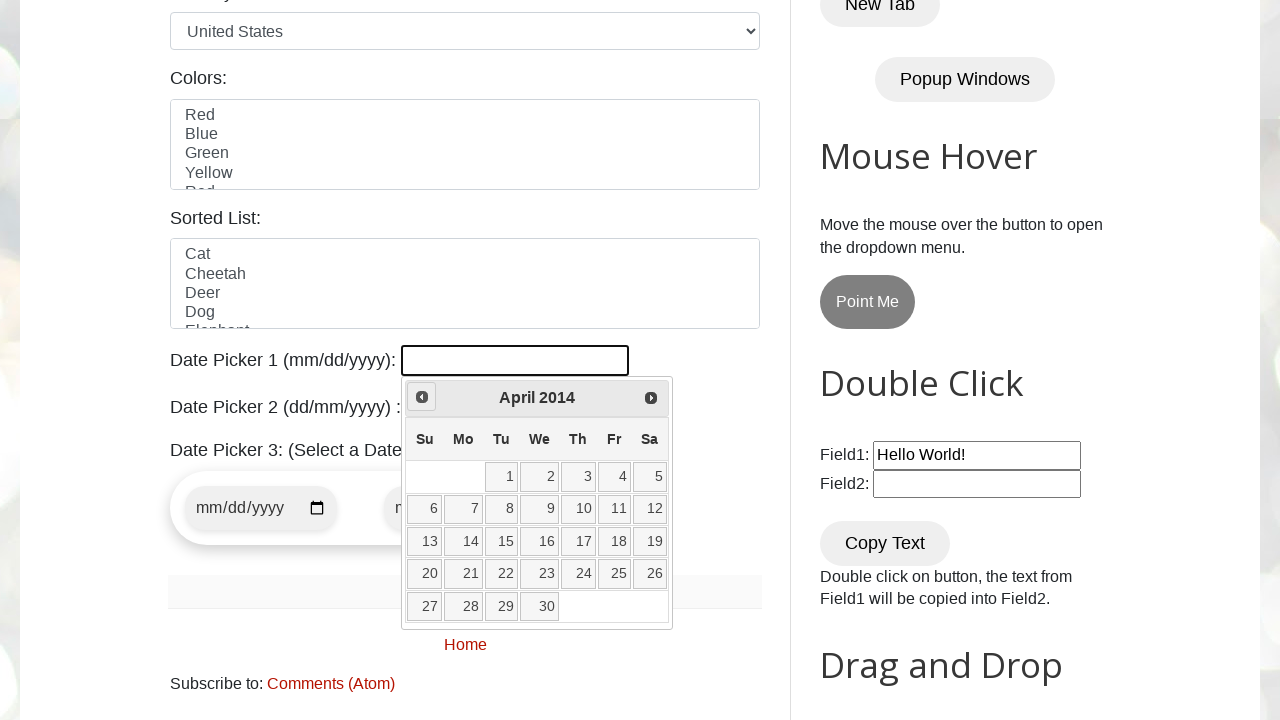

Waited 100ms for calendar update
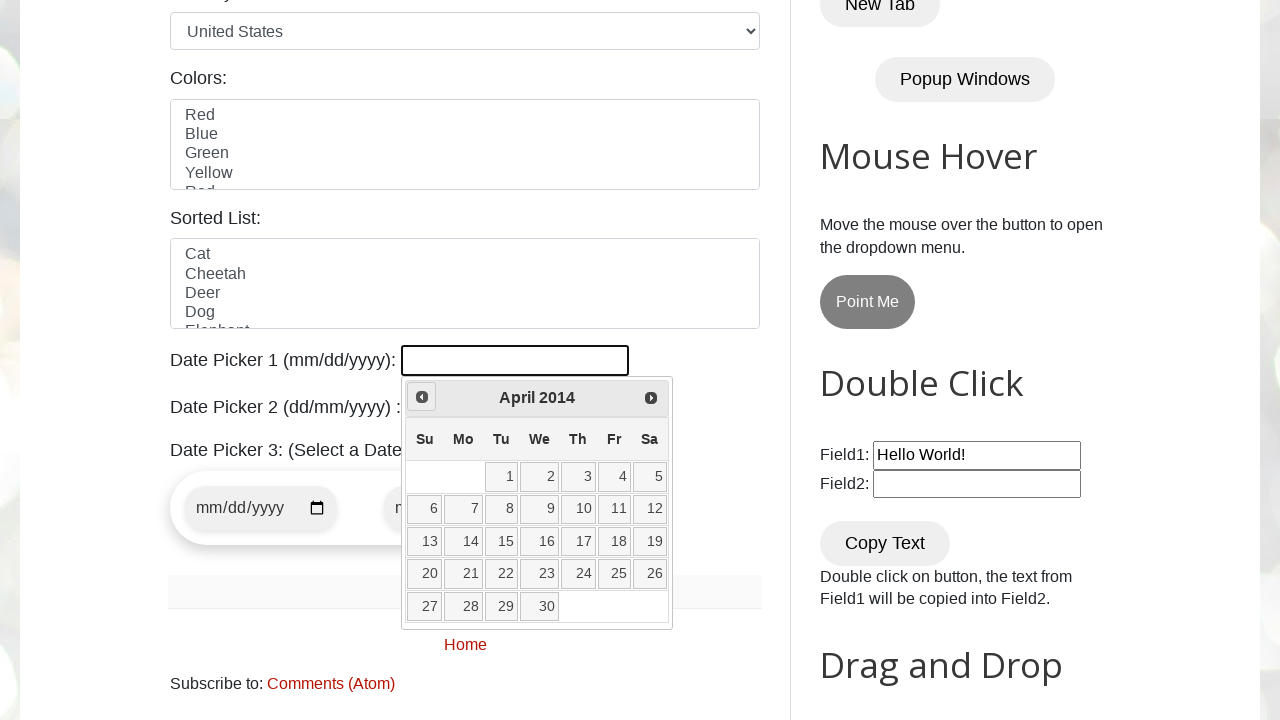

Clicked Prev button to navigate backwards (currently at April 2014) at (422, 397) on xpath=//span[text()='Prev']
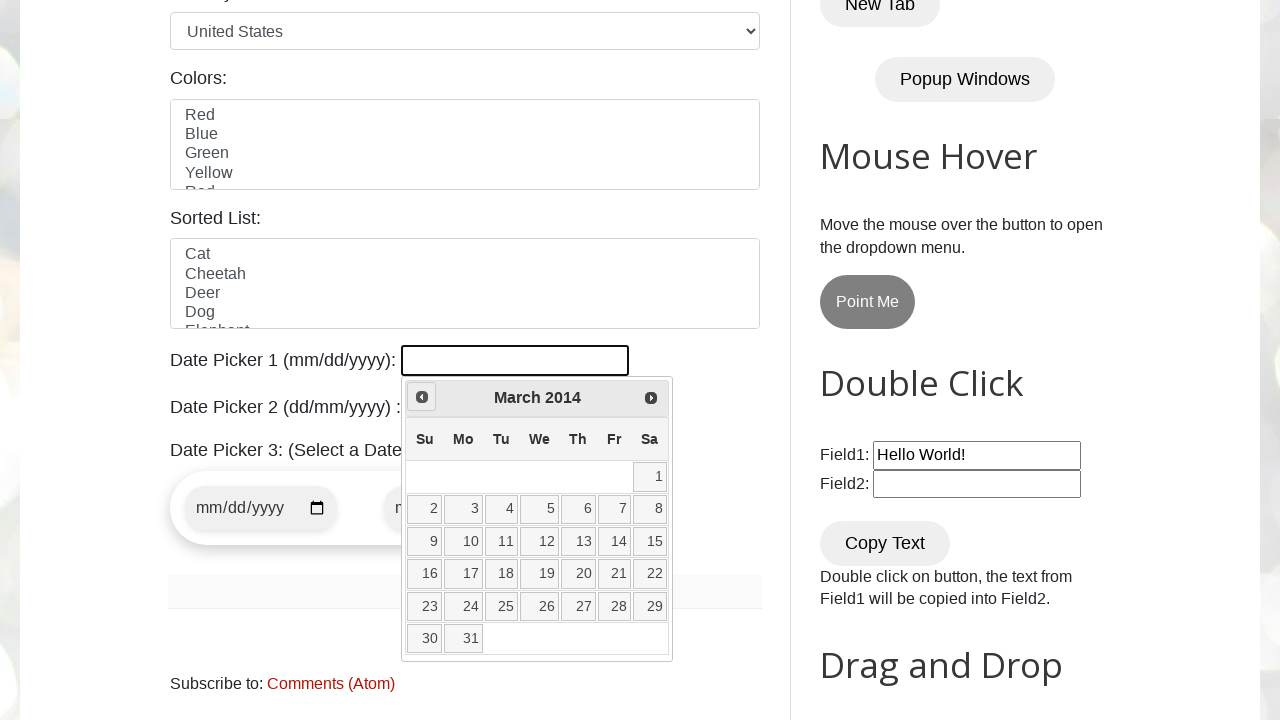

Waited 100ms for calendar update
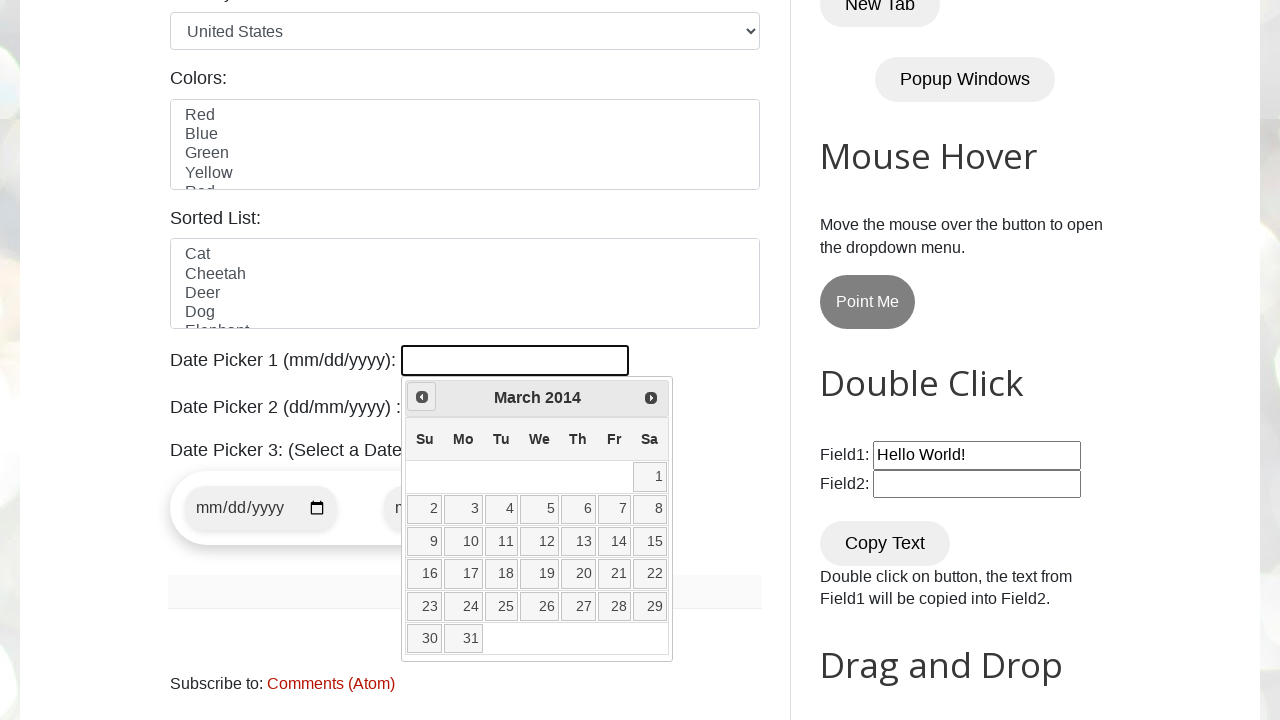

Clicked Prev button to navigate backwards (currently at March 2014) at (422, 397) on xpath=//span[text()='Prev']
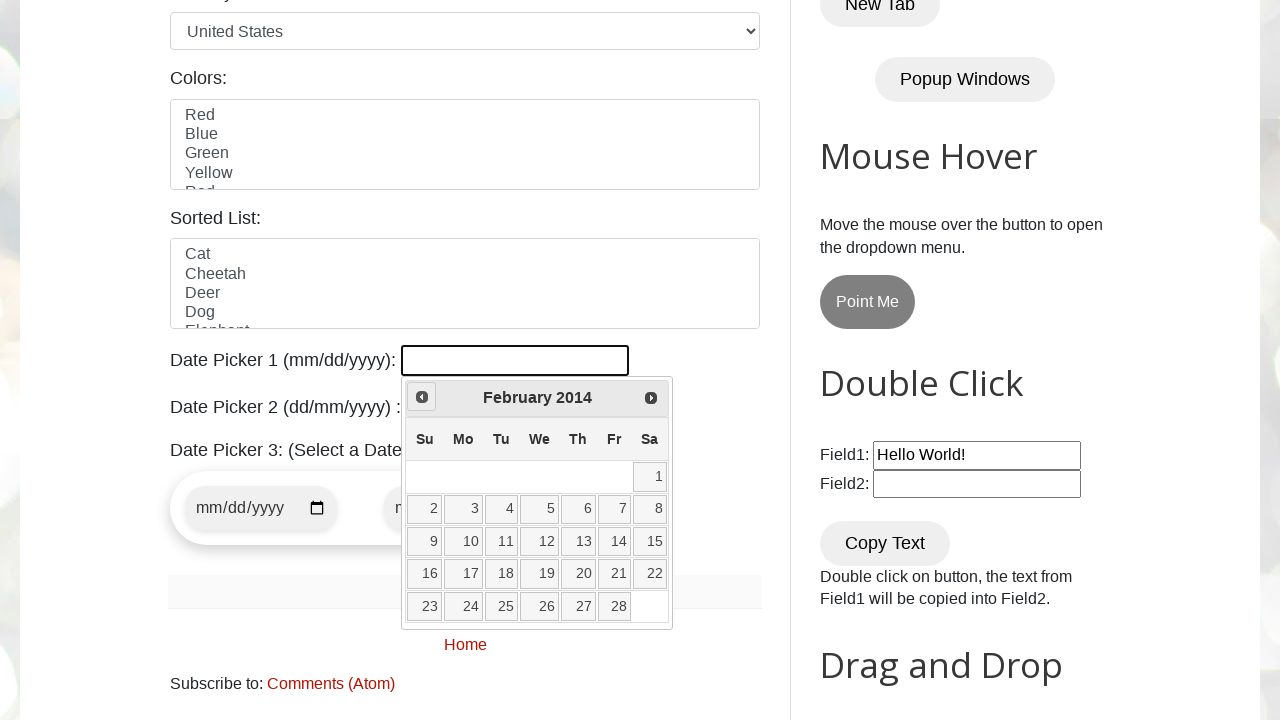

Waited 100ms for calendar update
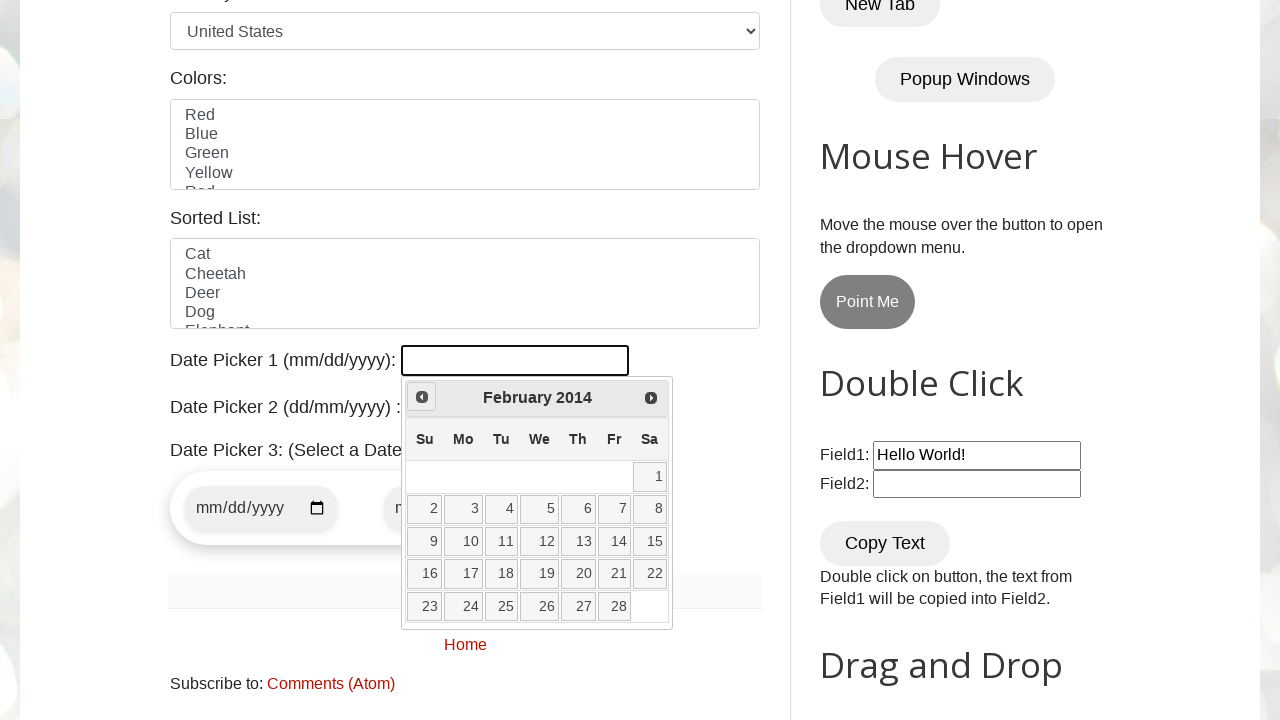

Clicked Prev button to navigate backwards (currently at February 2014) at (422, 397) on xpath=//span[text()='Prev']
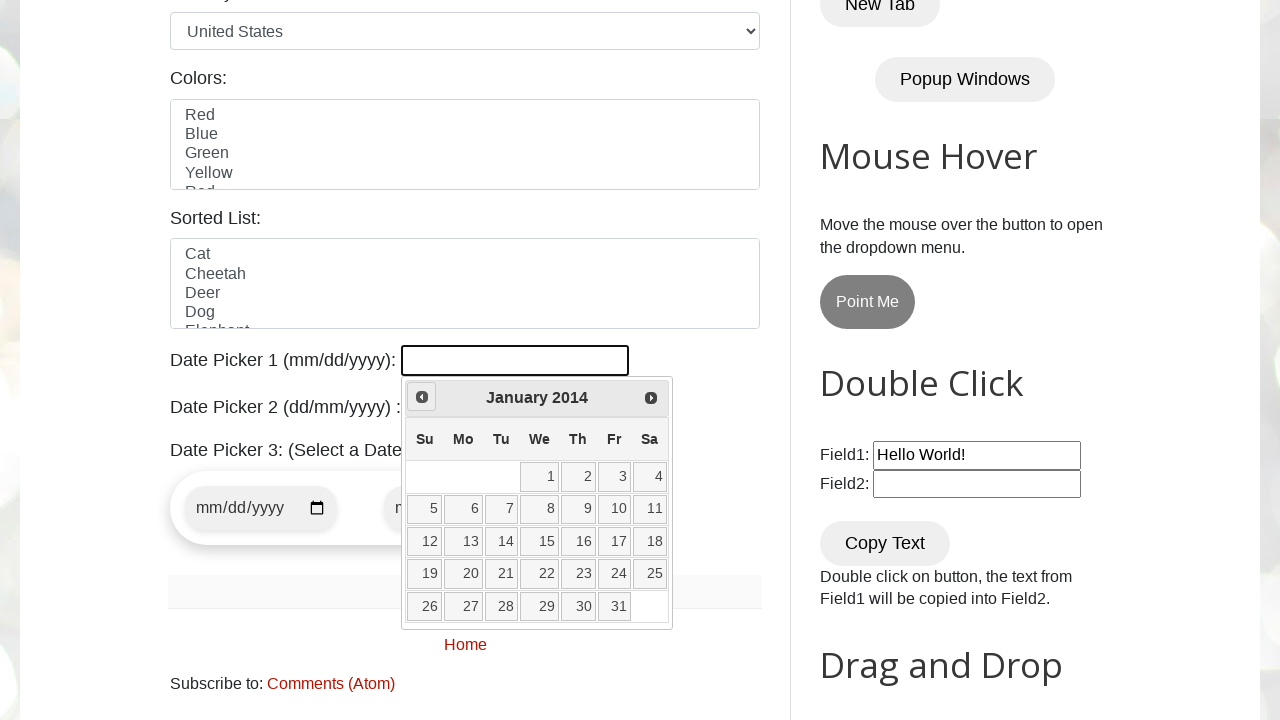

Waited 100ms for calendar update
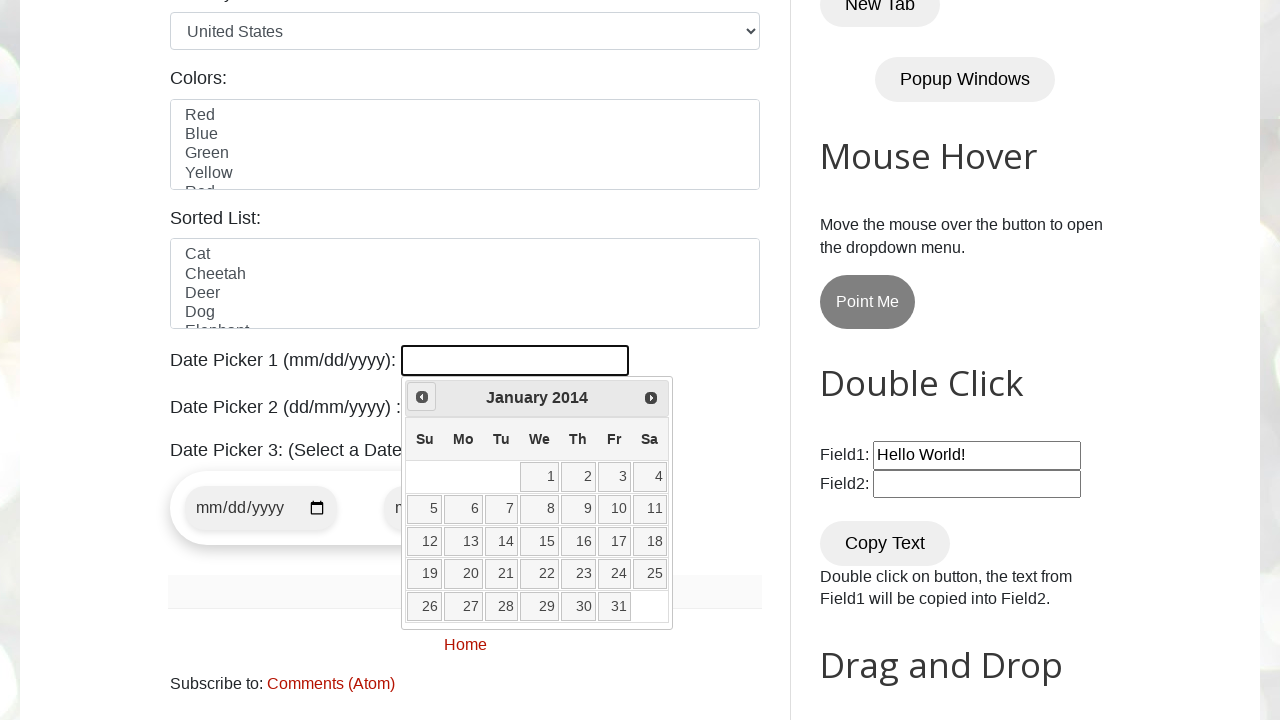

Clicked Prev button to navigate backwards (currently at January 2014) at (422, 397) on xpath=//span[text()='Prev']
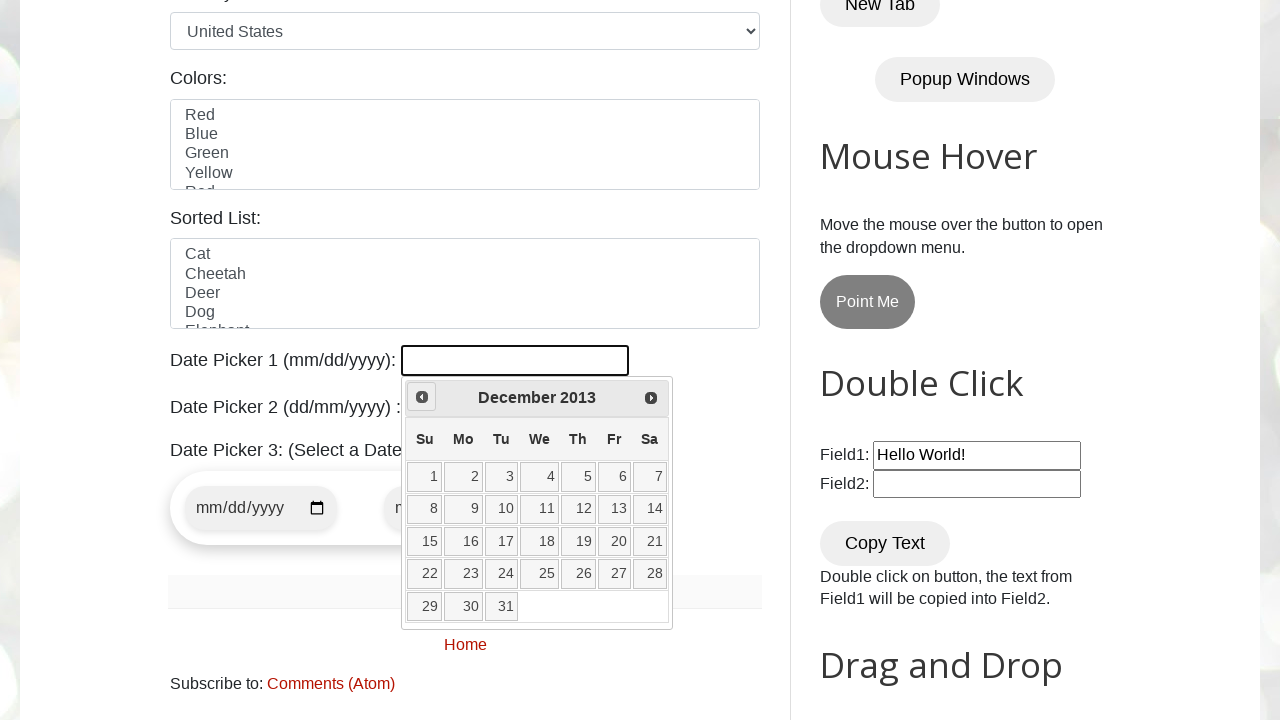

Waited 100ms for calendar update
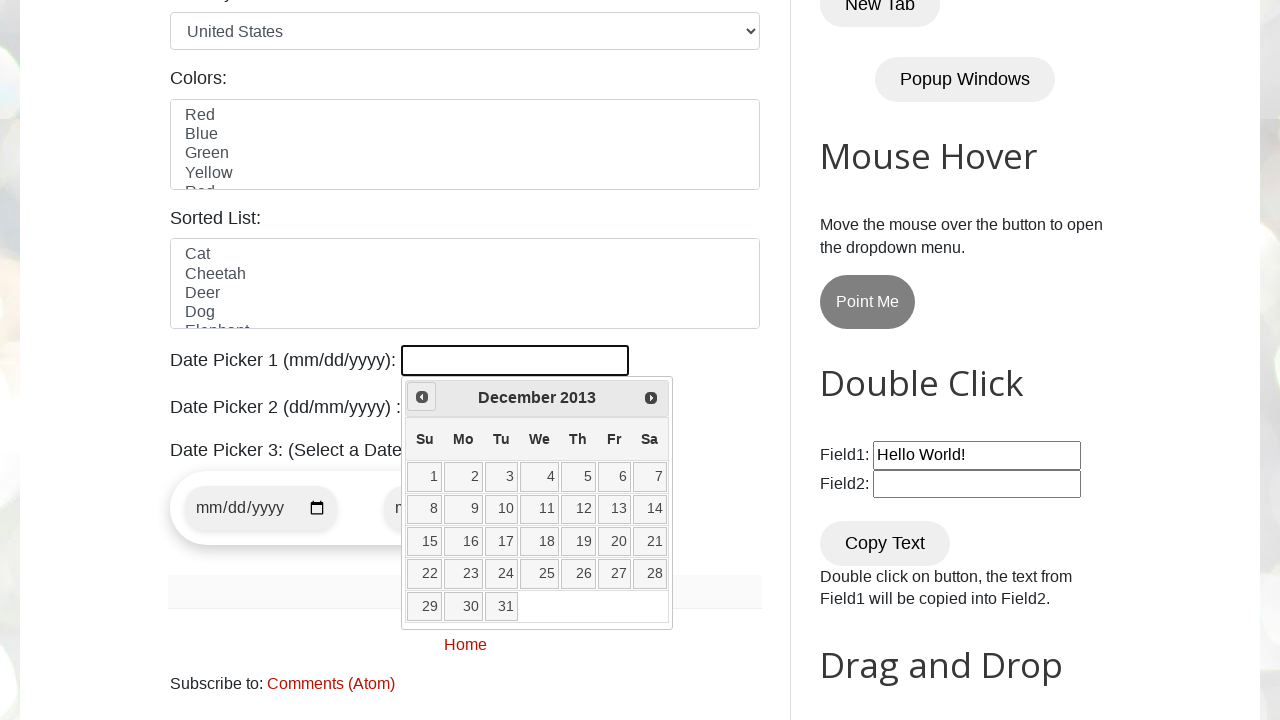

Clicked Prev button to navigate backwards (currently at December 2013) at (422, 397) on xpath=//span[text()='Prev']
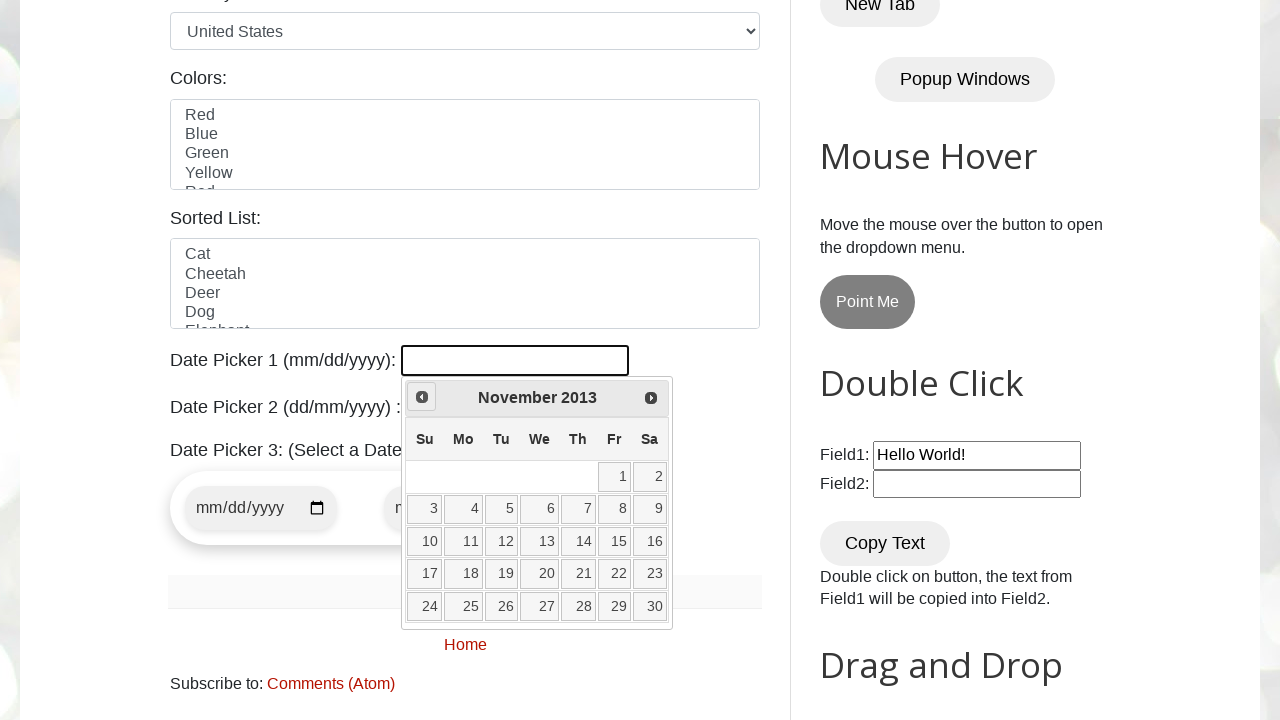

Waited 100ms for calendar update
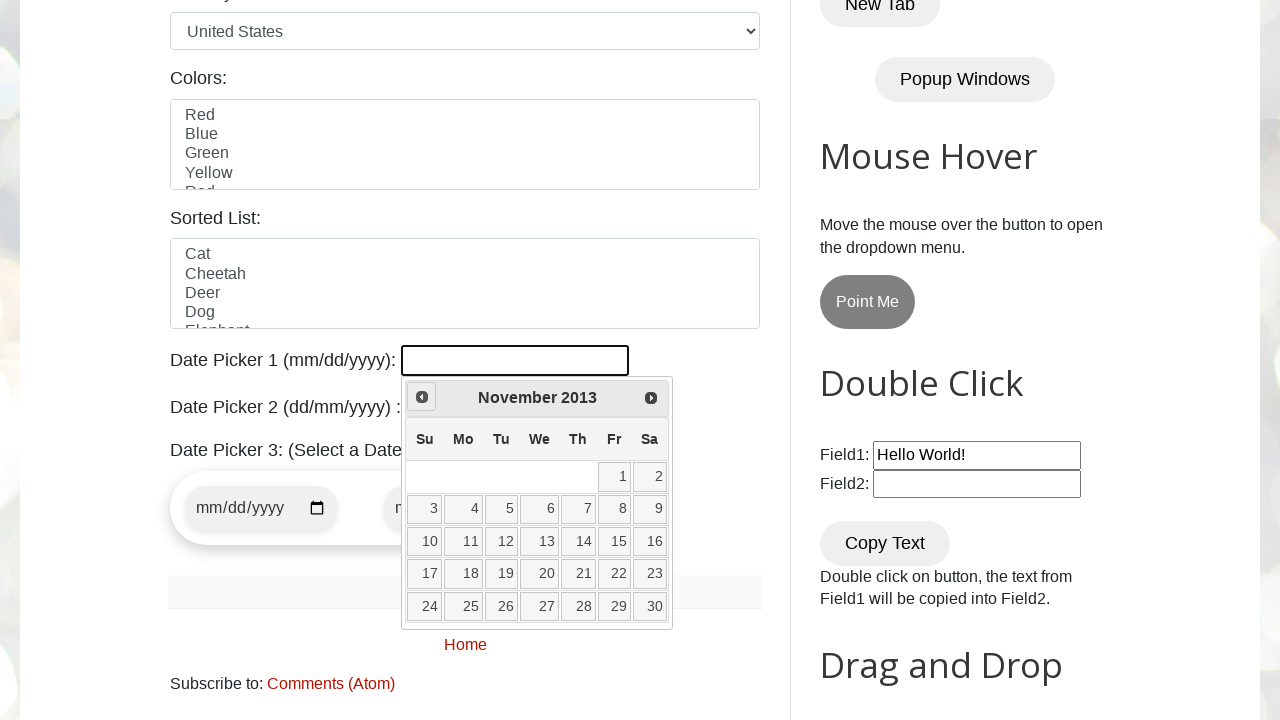

Clicked Prev button to navigate backwards (currently at November 2013) at (422, 397) on xpath=//span[text()='Prev']
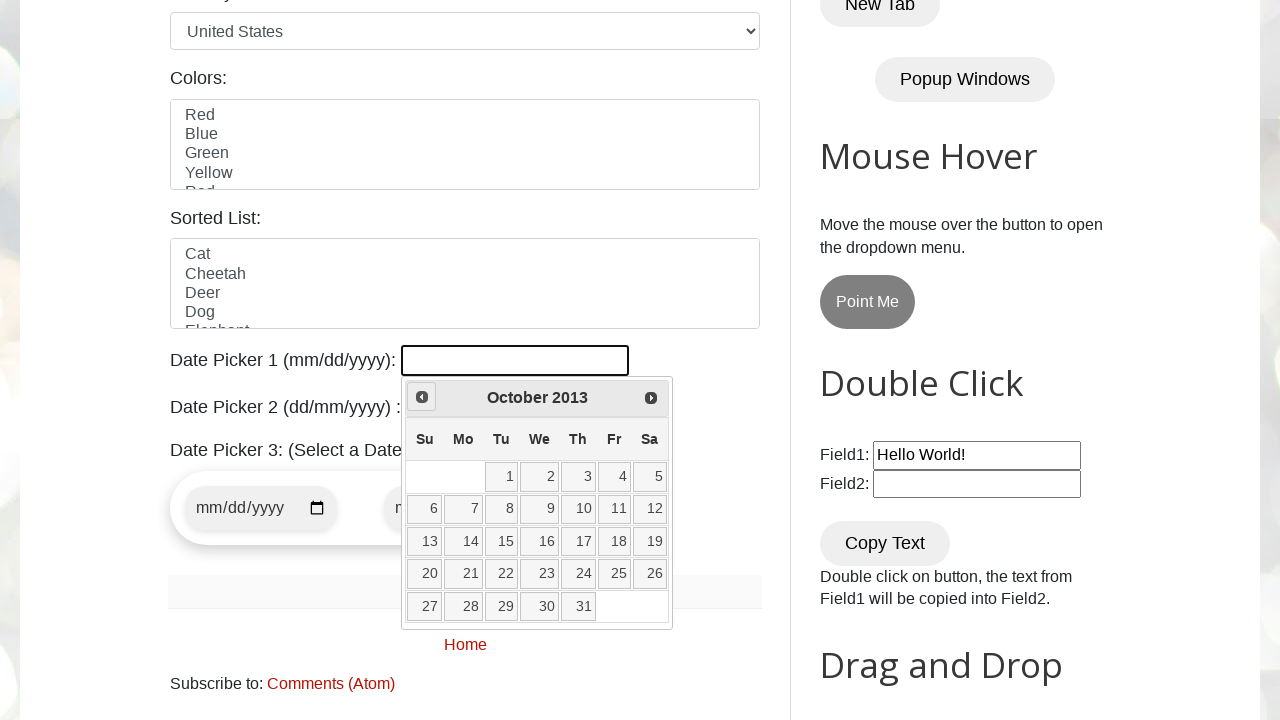

Waited 100ms for calendar update
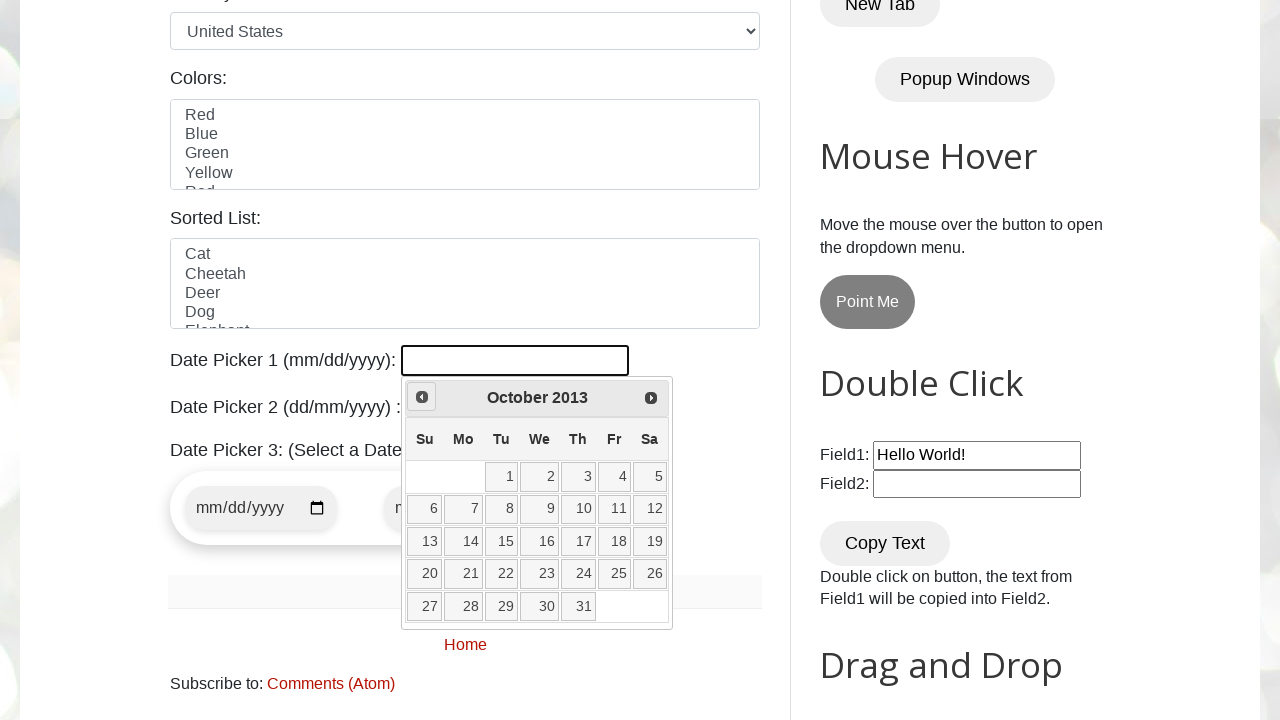

Clicked Prev button to navigate backwards (currently at October 2013) at (422, 397) on xpath=//span[text()='Prev']
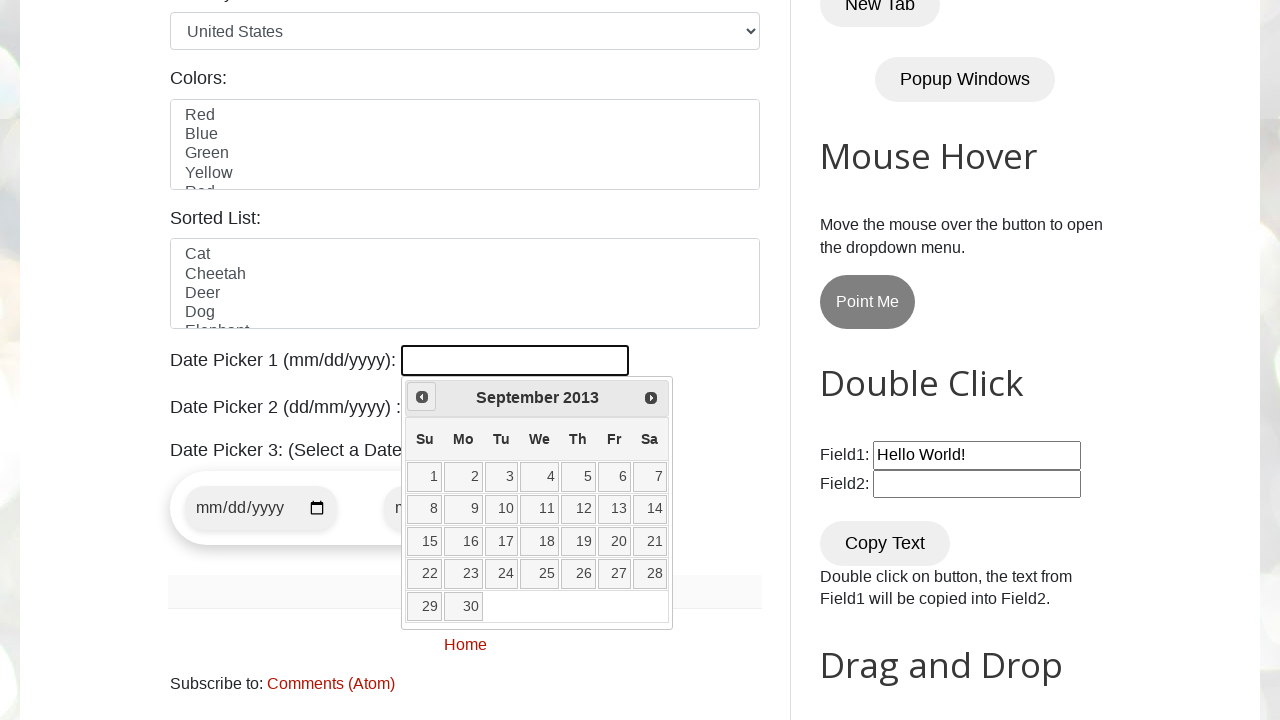

Waited 100ms for calendar update
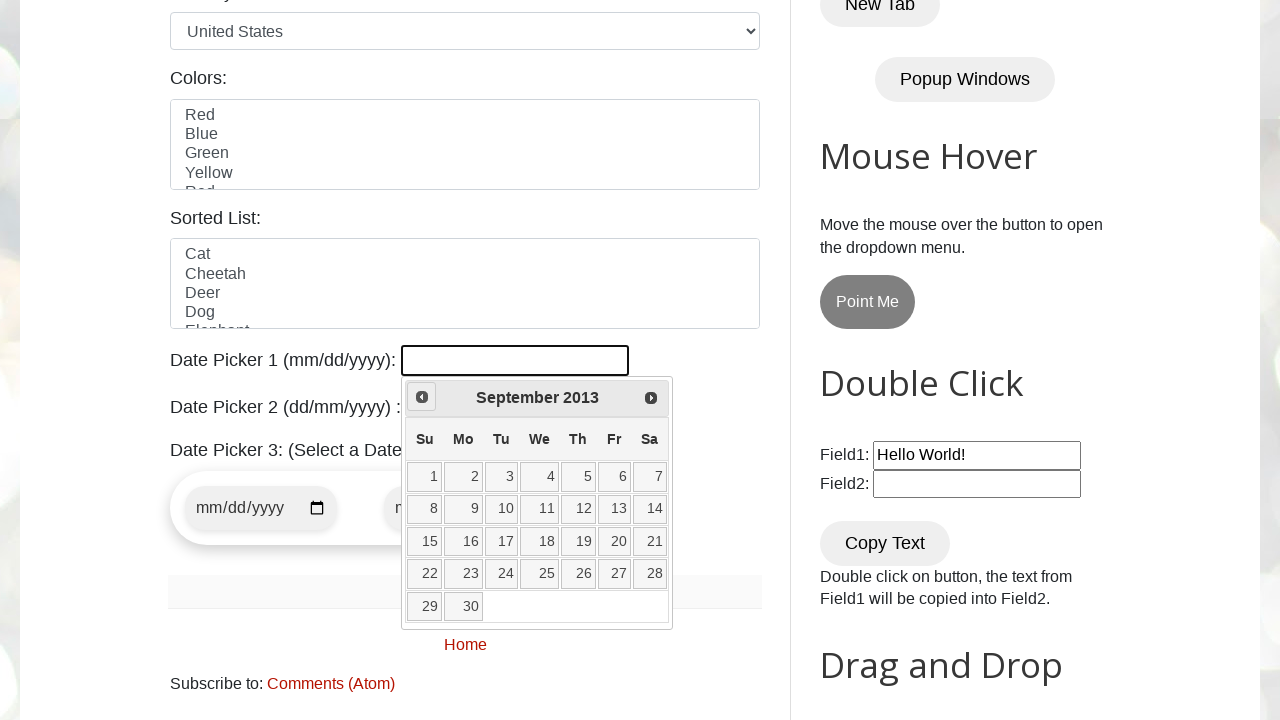

Clicked Prev button to navigate backwards (currently at September 2013) at (422, 397) on xpath=//span[text()='Prev']
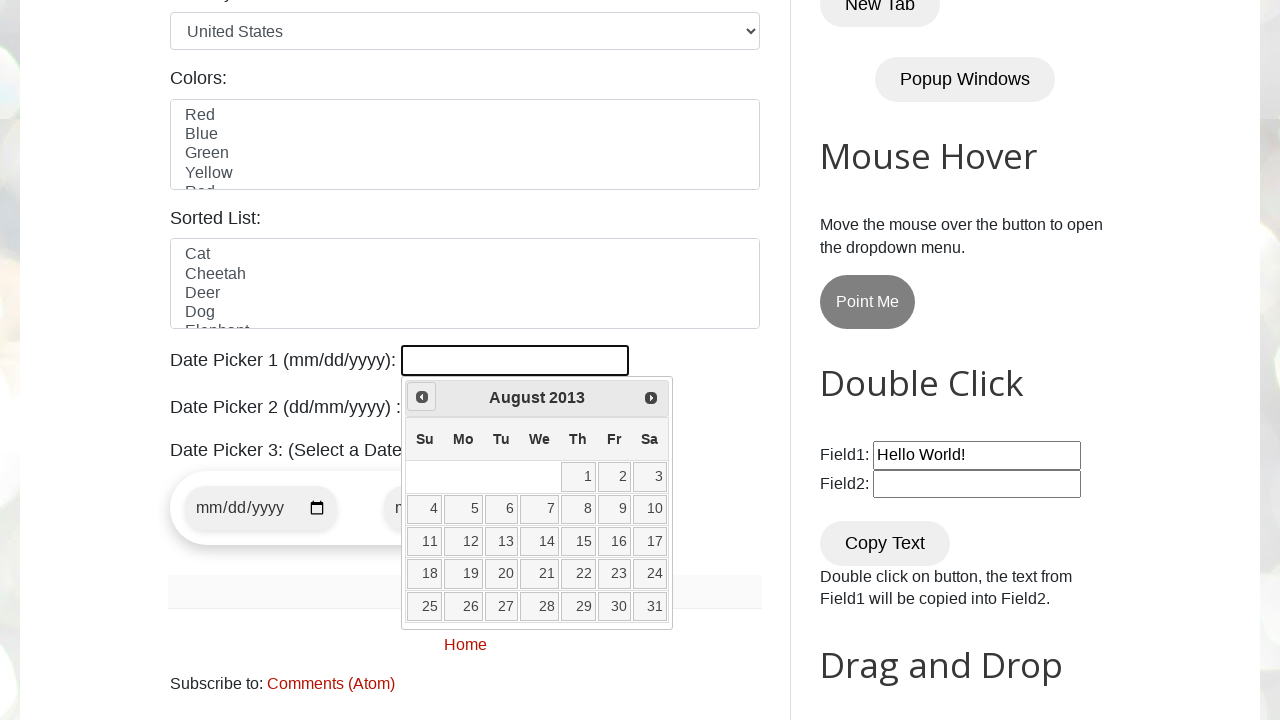

Waited 100ms for calendar update
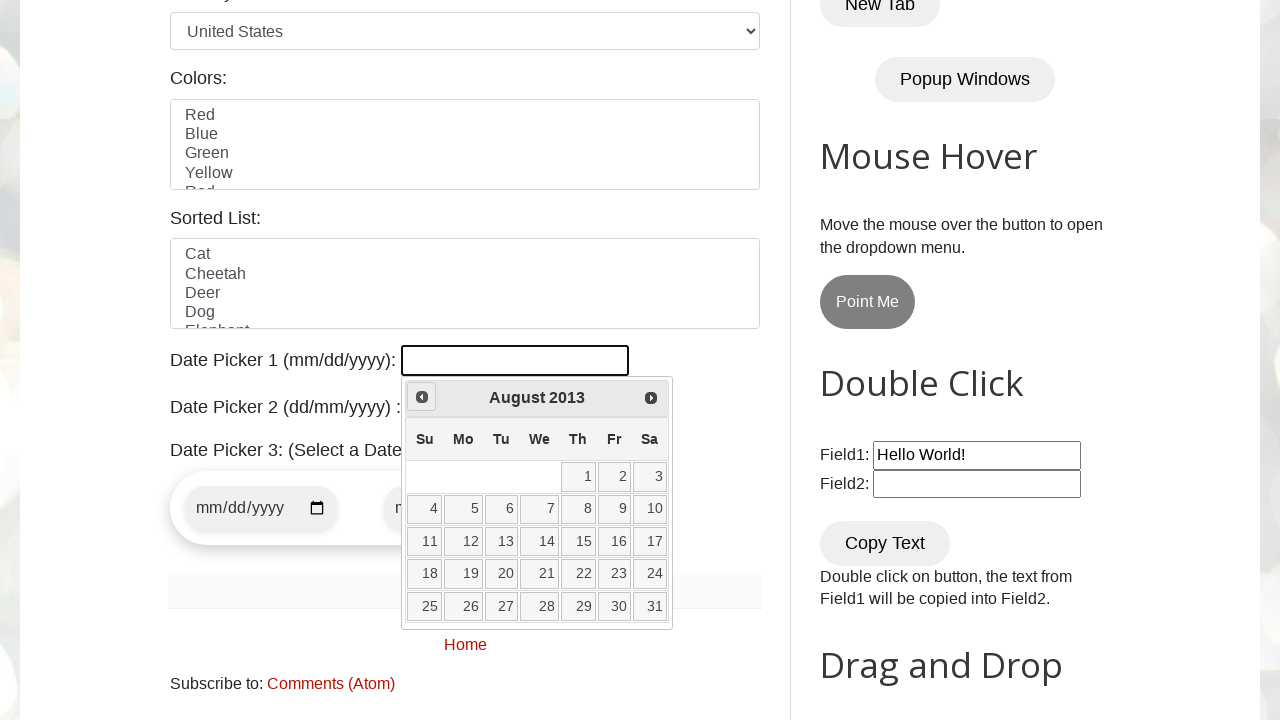

Clicked Prev button to navigate backwards (currently at August 2013) at (422, 397) on xpath=//span[text()='Prev']
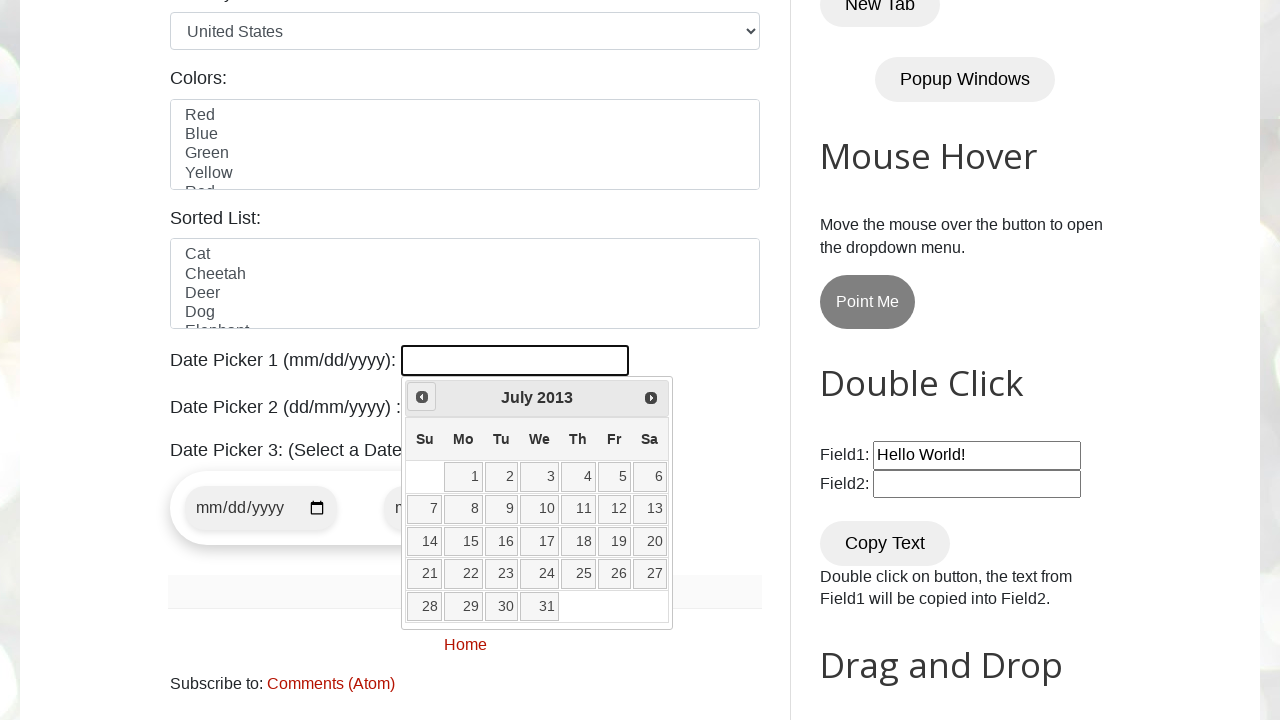

Waited 100ms for calendar update
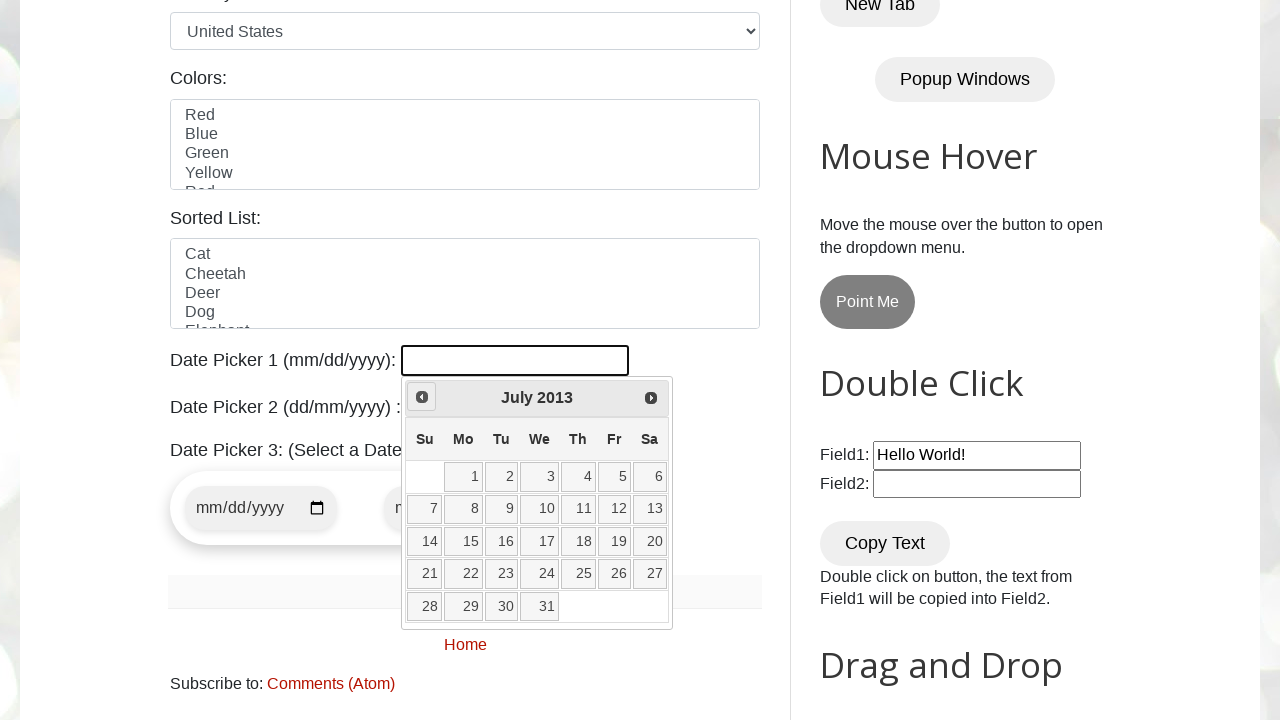

Clicked Prev button to navigate backwards (currently at July 2013) at (422, 397) on xpath=//span[text()='Prev']
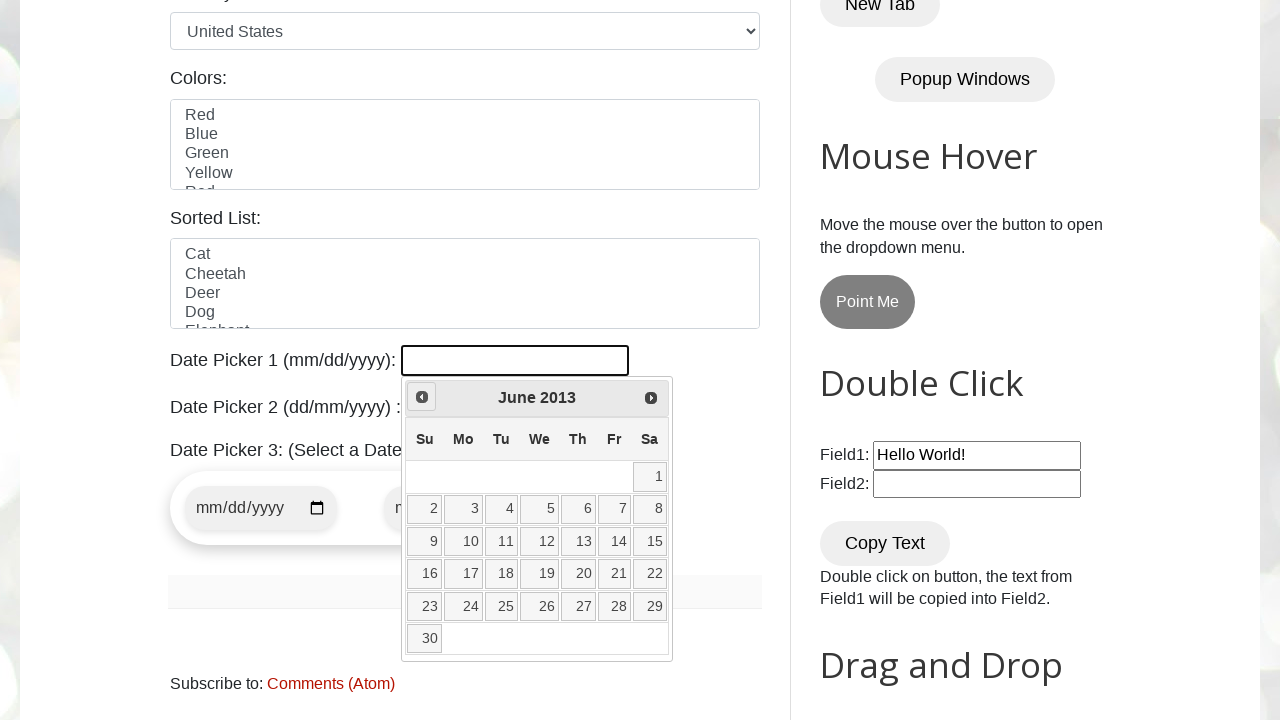

Waited 100ms for calendar update
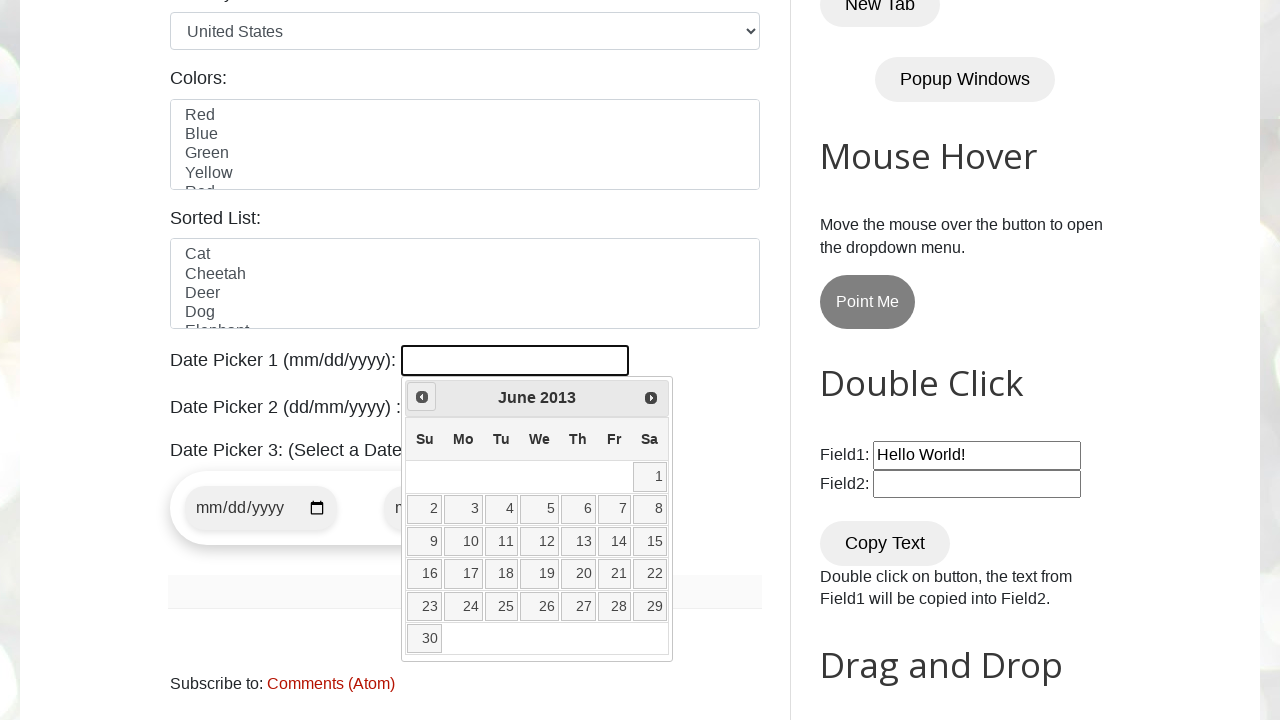

Clicked Prev button to navigate backwards (currently at June 2013) at (422, 397) on xpath=//span[text()='Prev']
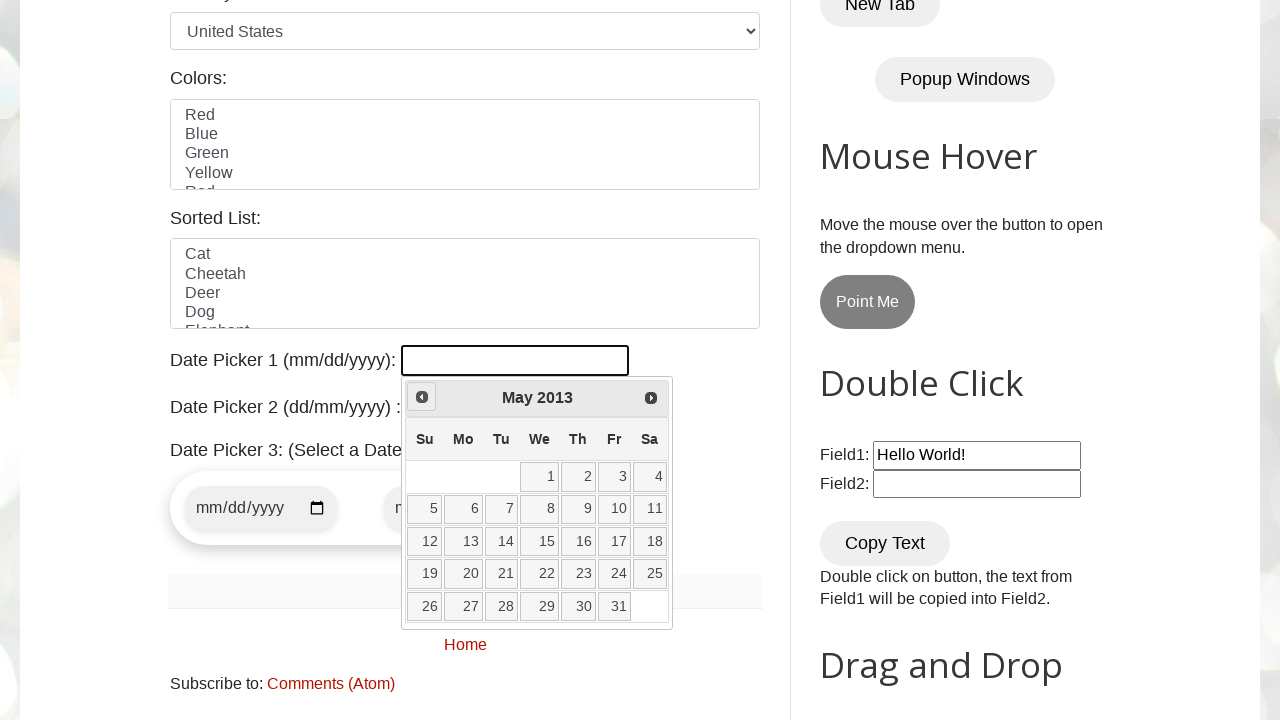

Waited 100ms for calendar update
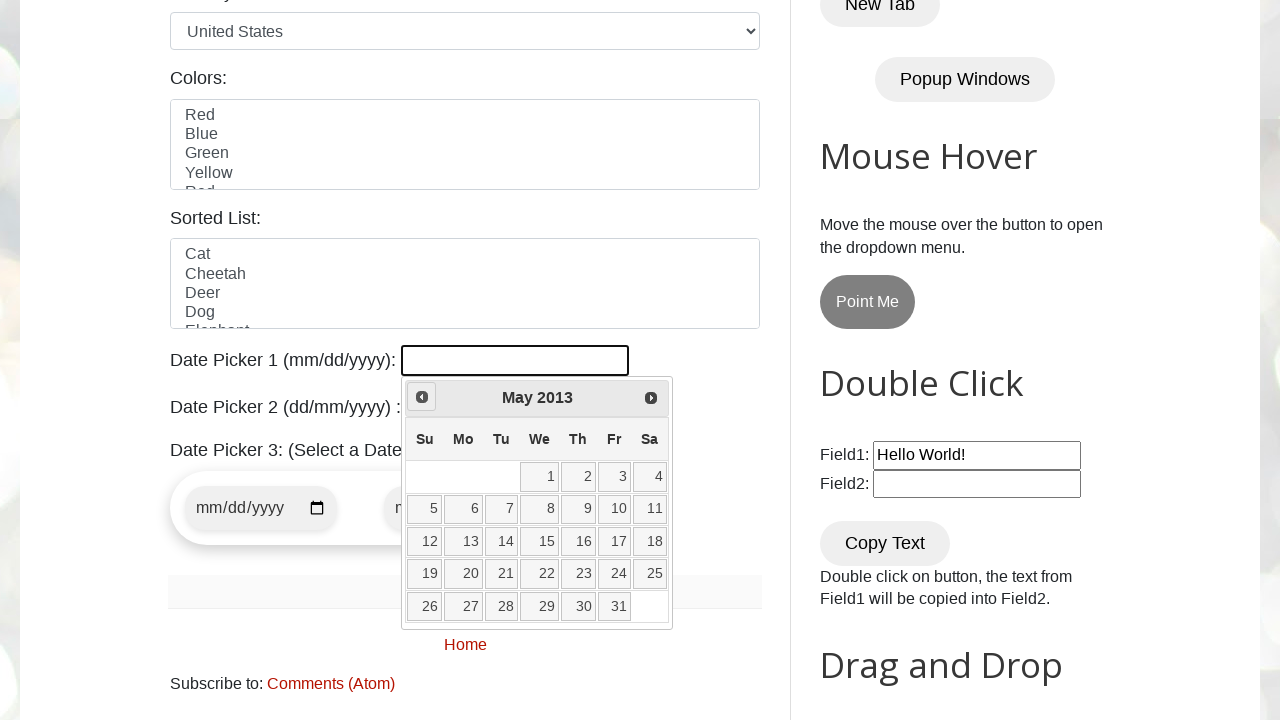

Clicked Prev button to navigate backwards (currently at May 2013) at (422, 397) on xpath=//span[text()='Prev']
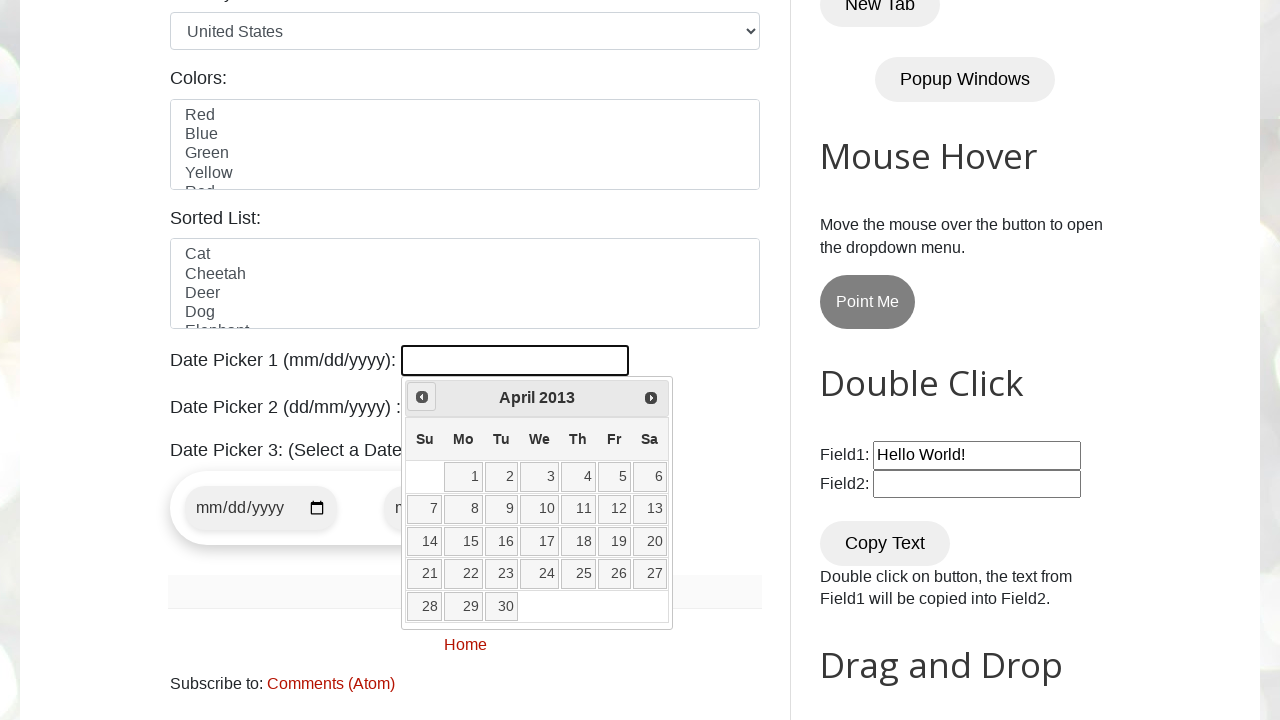

Waited 100ms for calendar update
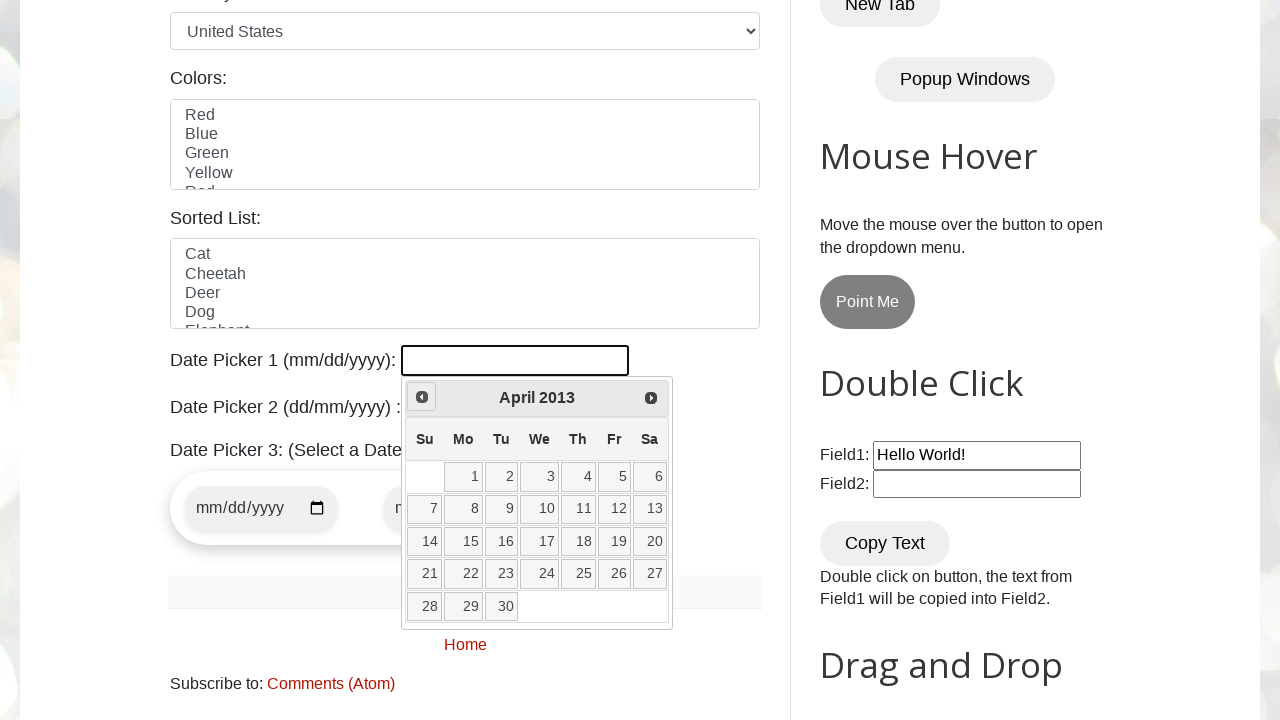

Clicked Prev button to navigate backwards (currently at April 2013) at (422, 397) on xpath=//span[text()='Prev']
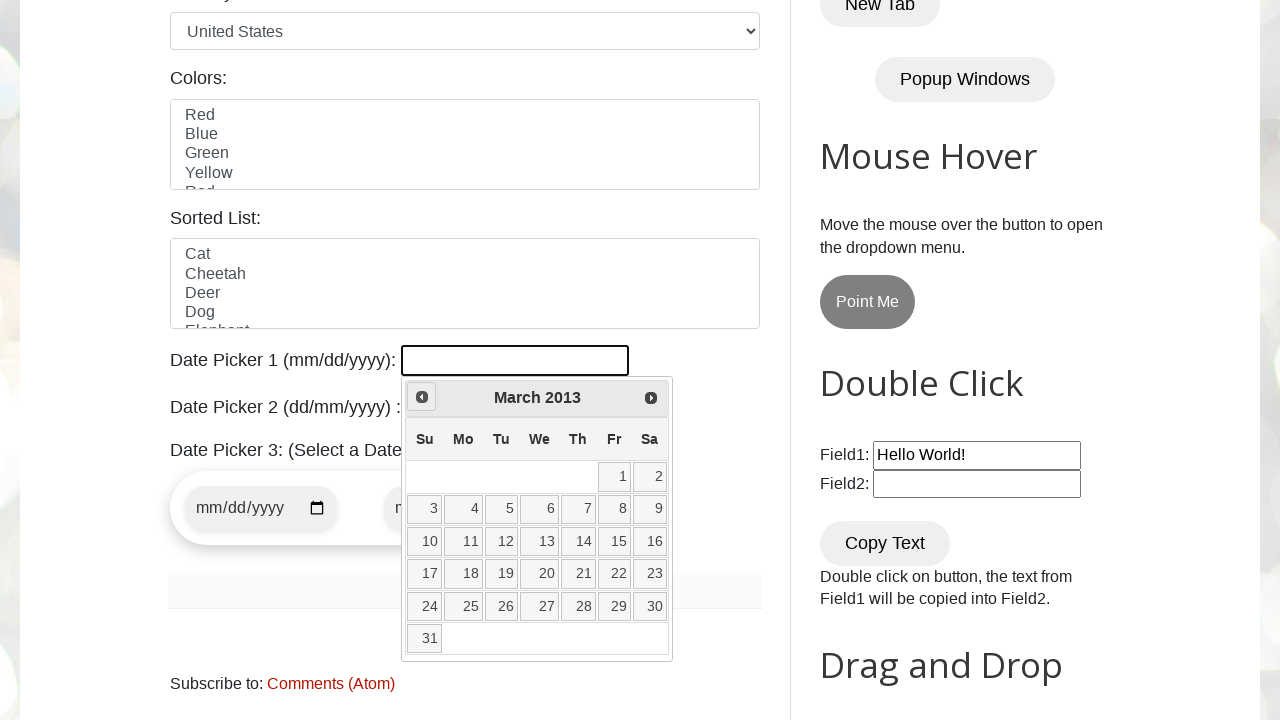

Waited 100ms for calendar update
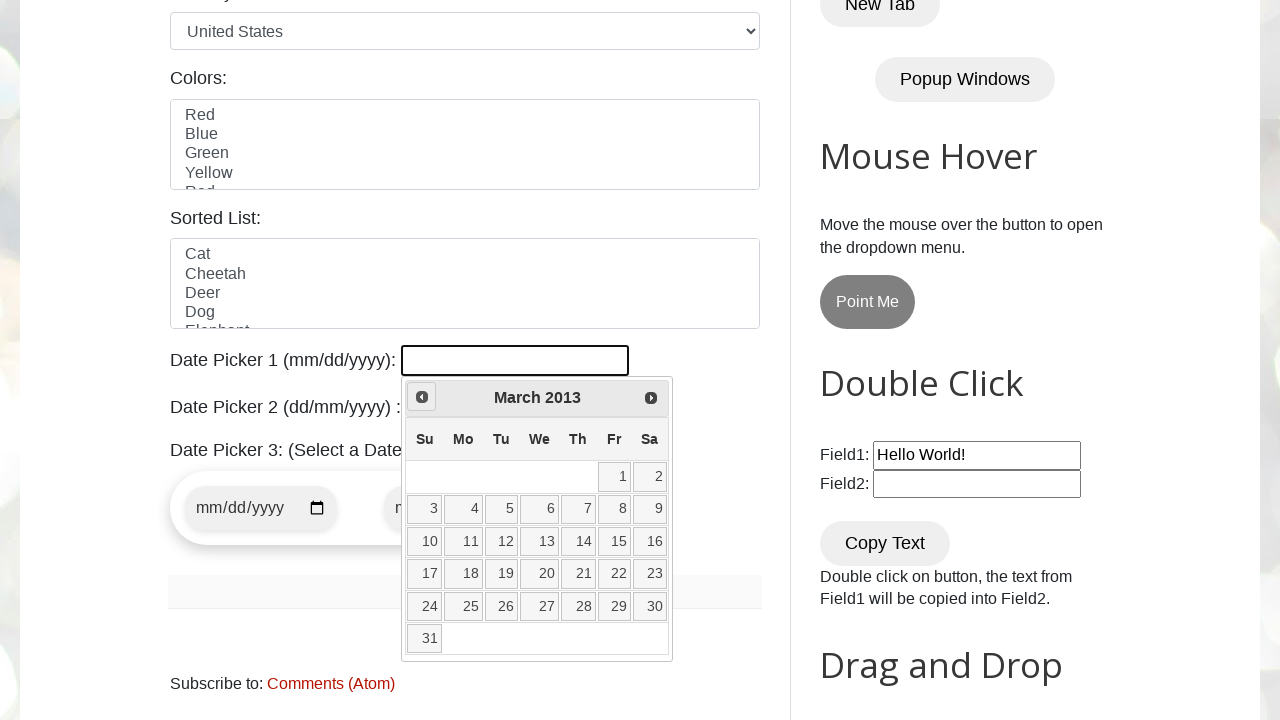

Clicked Prev button to navigate backwards (currently at March 2013) at (422, 397) on xpath=//span[text()='Prev']
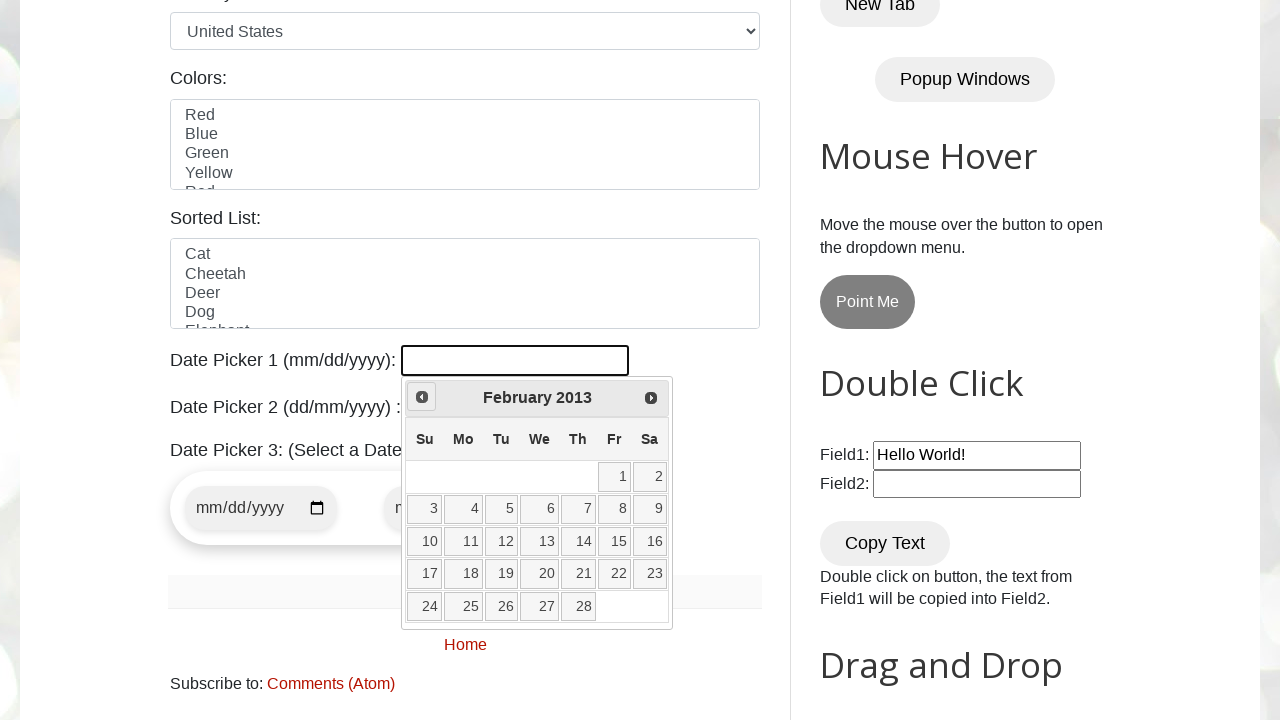

Waited 100ms for calendar update
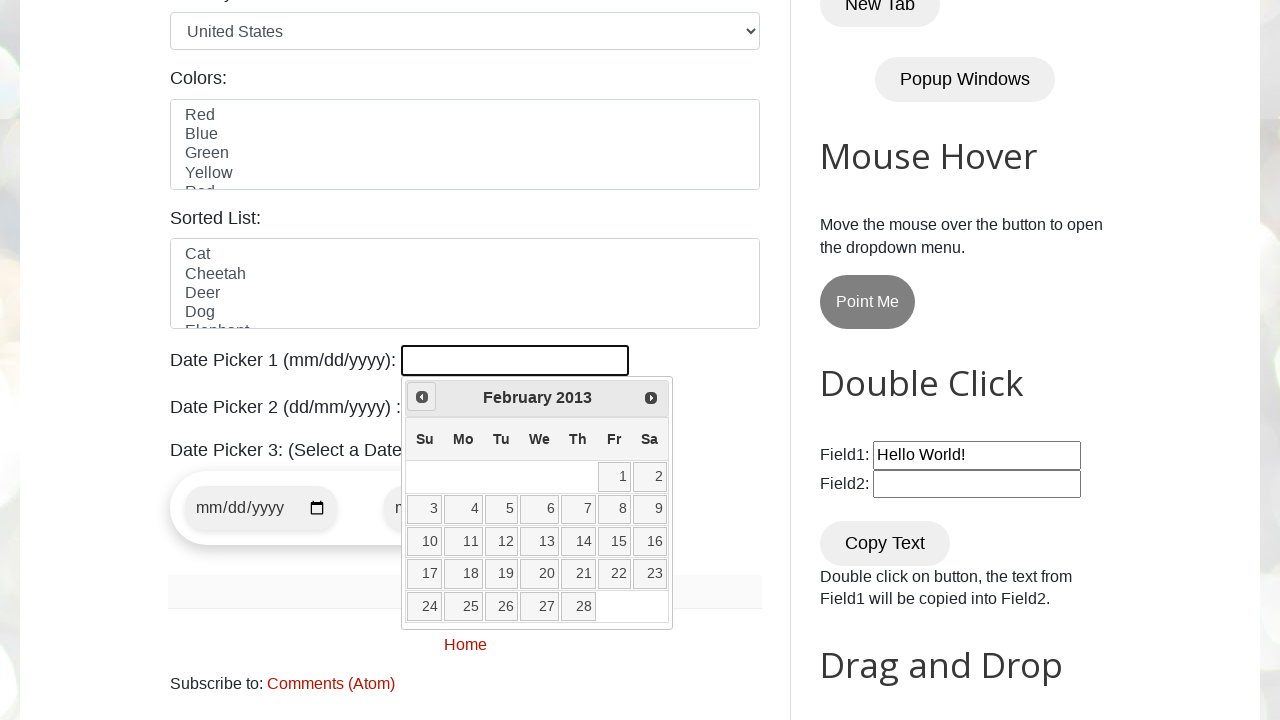

Clicked Prev button to navigate backwards (currently at February 2013) at (422, 397) on xpath=//span[text()='Prev']
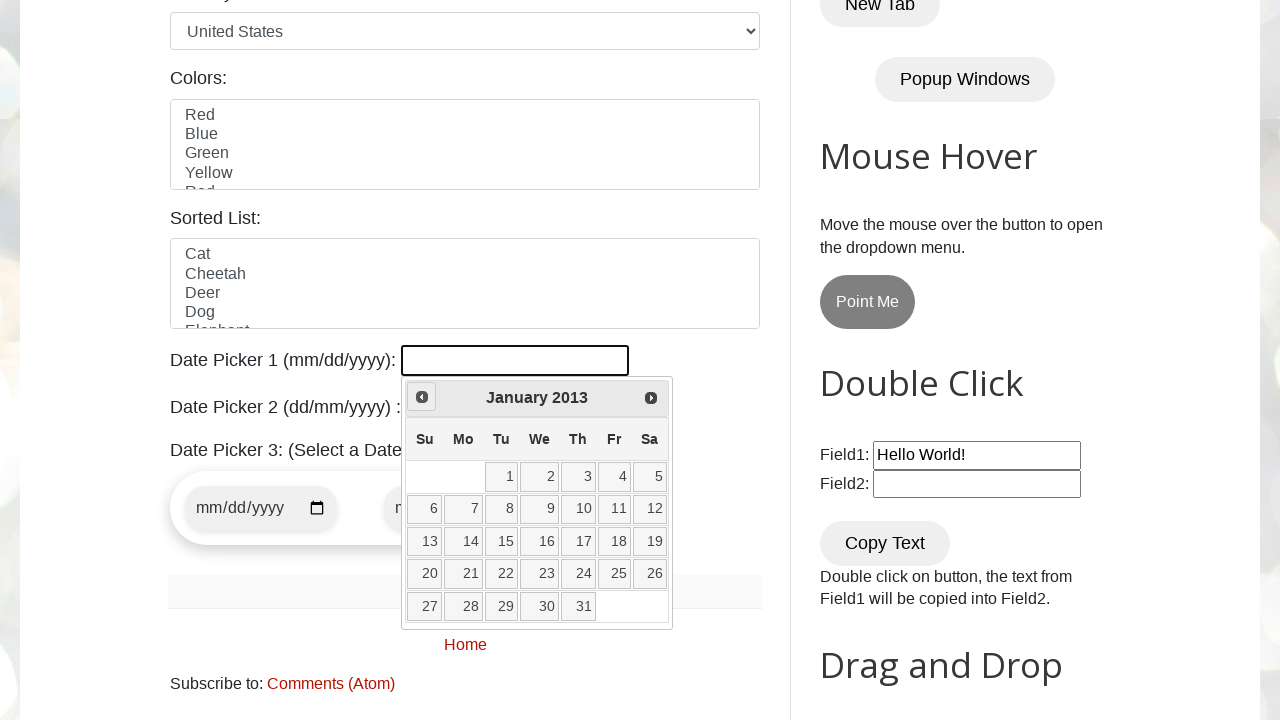

Waited 100ms for calendar update
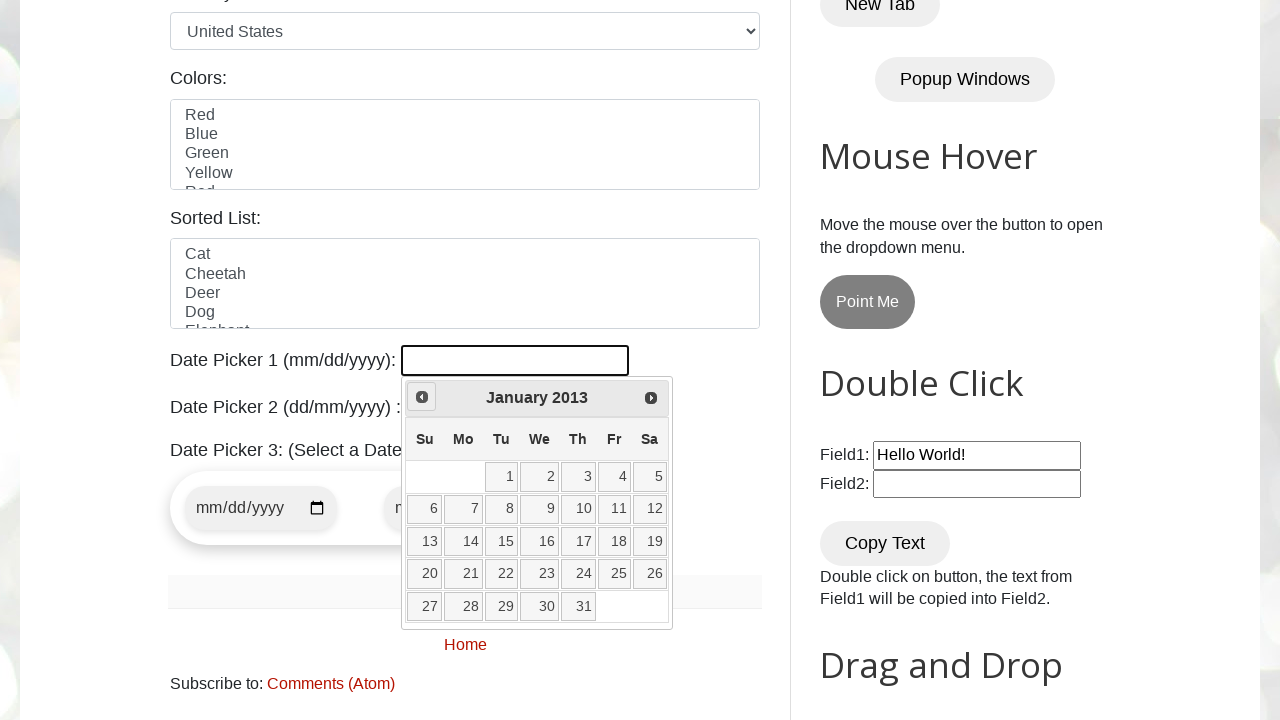

Clicked Prev button to navigate backwards (currently at January 2013) at (422, 397) on xpath=//span[text()='Prev']
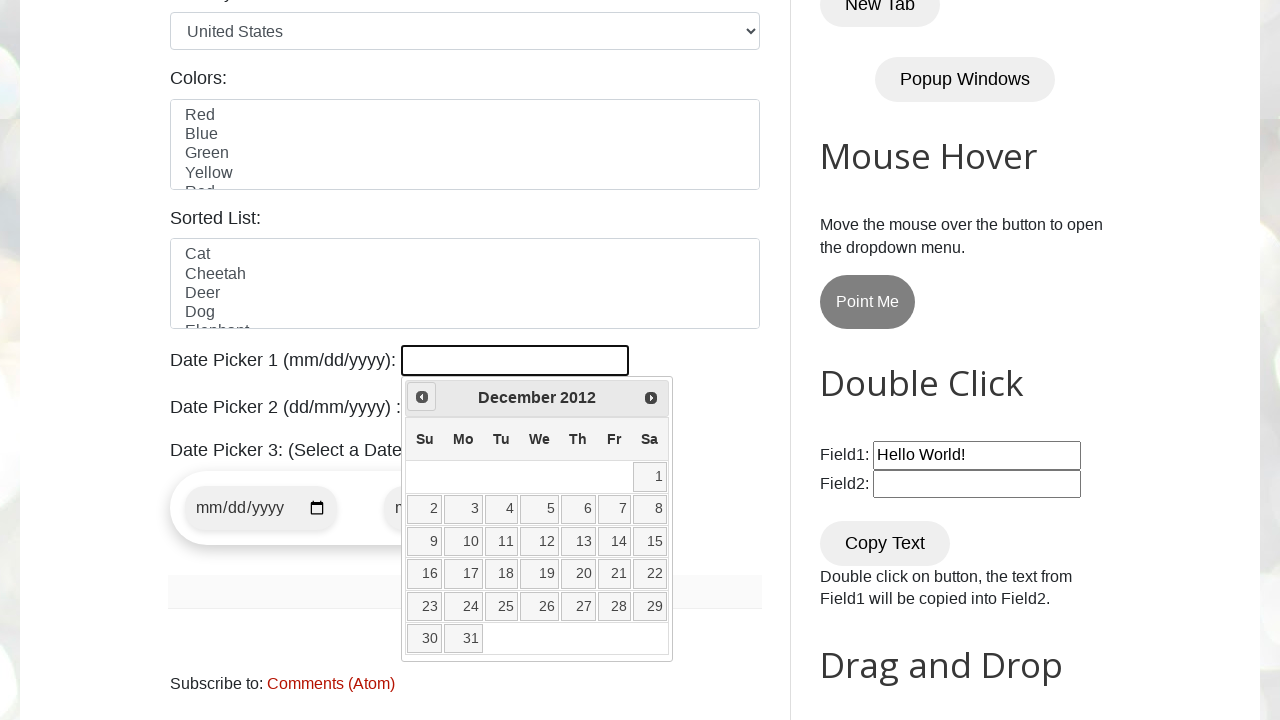

Waited 100ms for calendar update
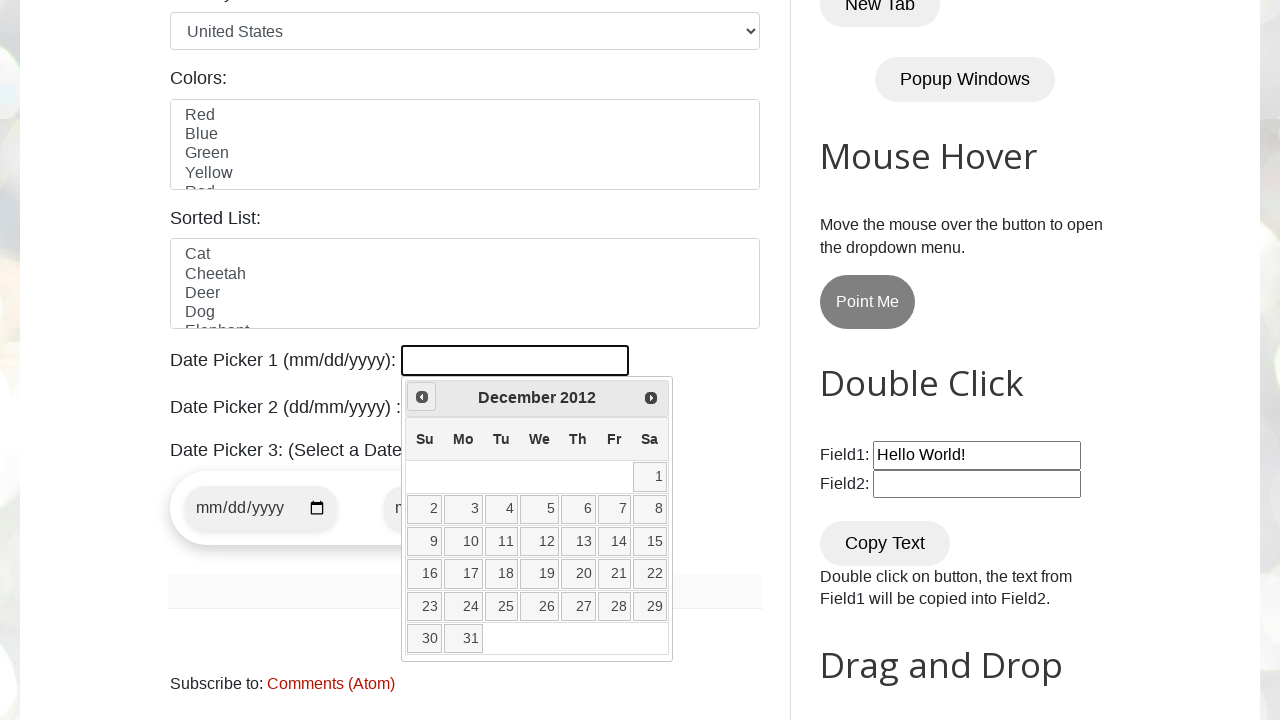

Clicked Prev button to navigate backwards (currently at December 2012) at (422, 397) on xpath=//span[text()='Prev']
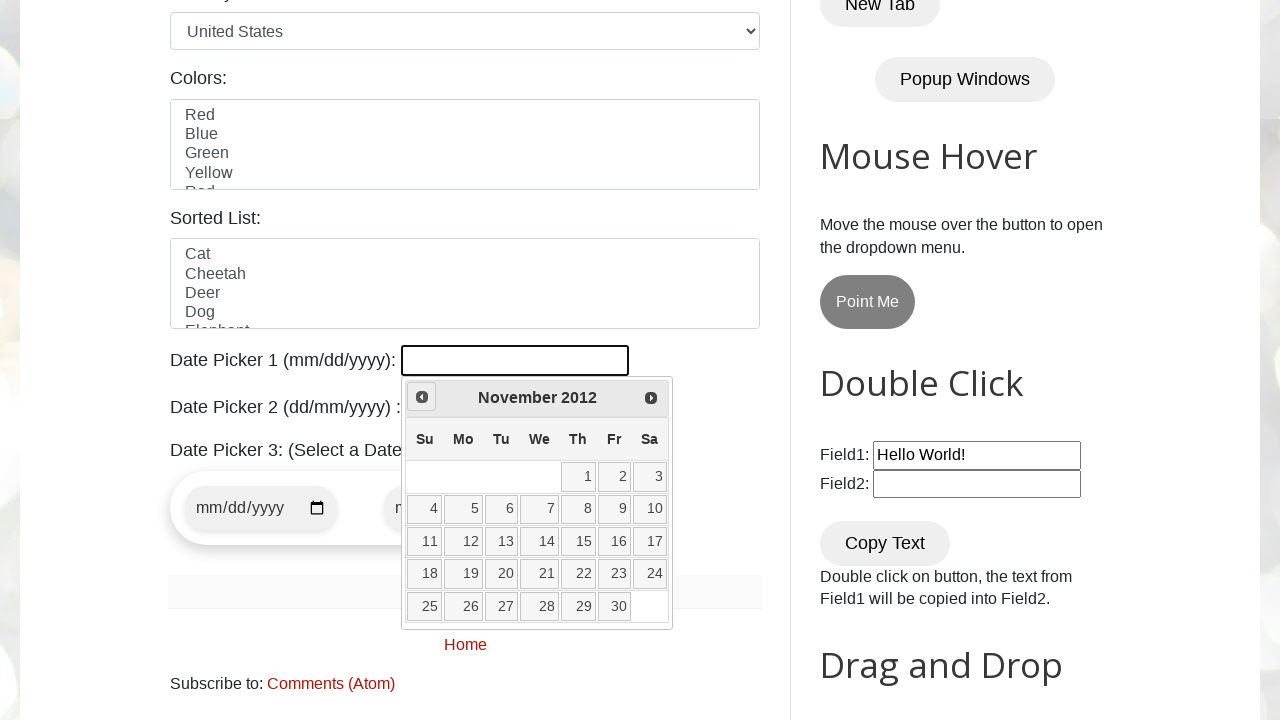

Waited 100ms for calendar update
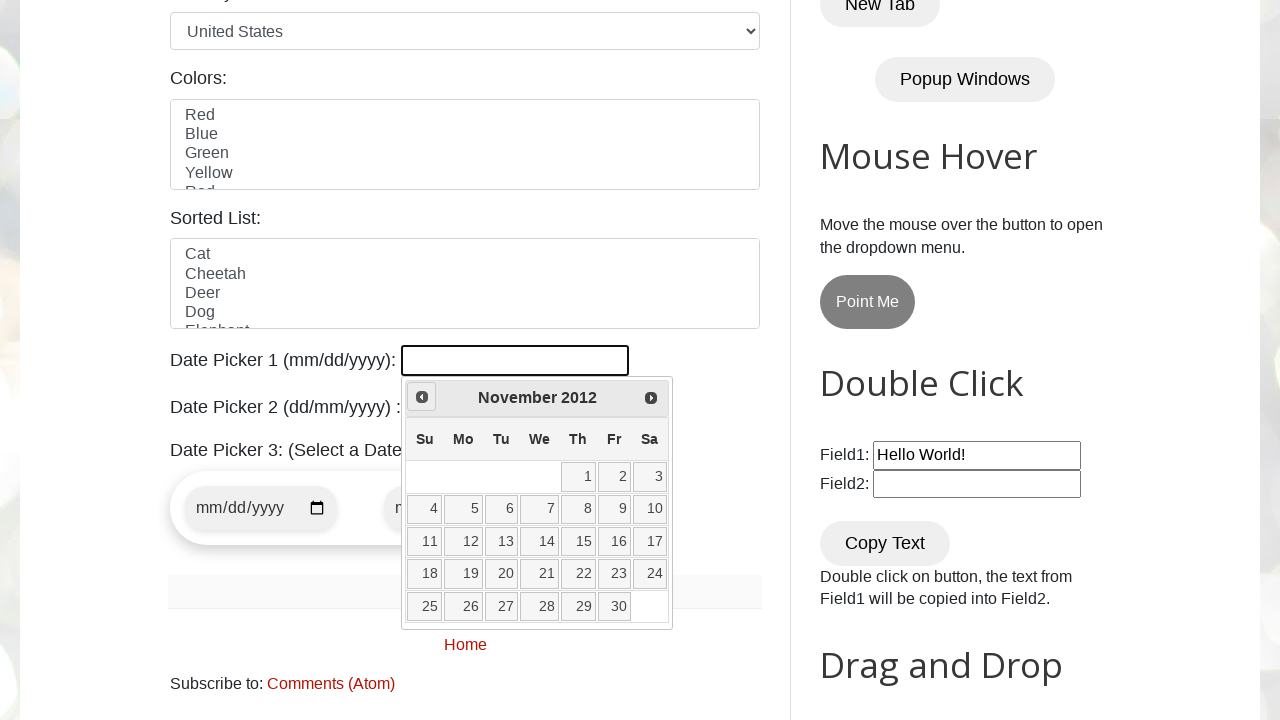

Clicked Prev button to navigate backwards (currently at November 2012) at (422, 397) on xpath=//span[text()='Prev']
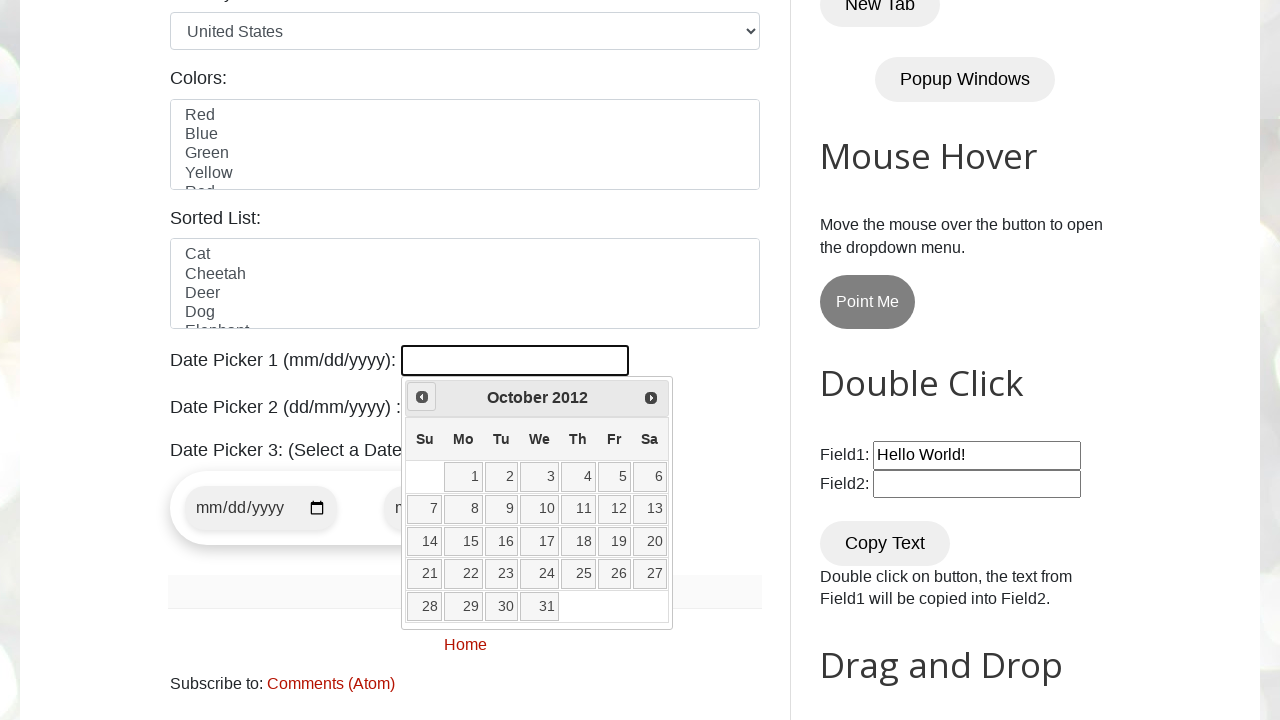

Waited 100ms for calendar update
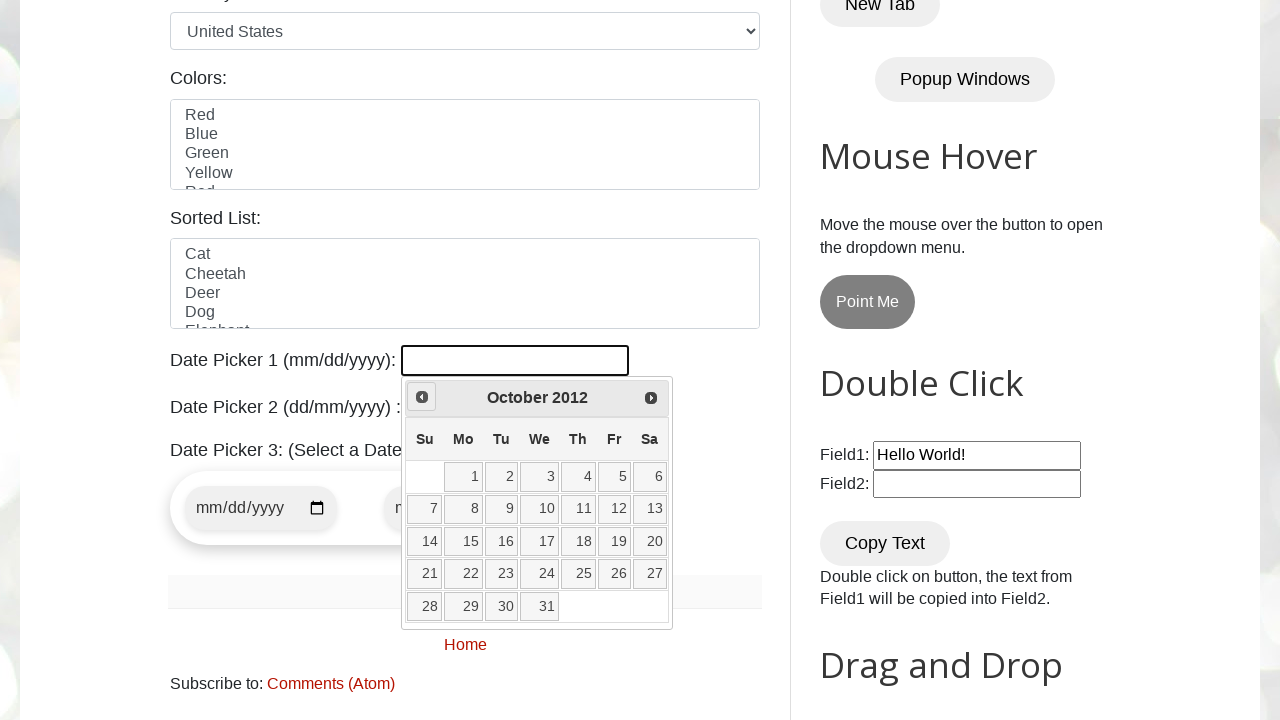

Clicked Prev button to navigate backwards (currently at October 2012) at (422, 397) on xpath=//span[text()='Prev']
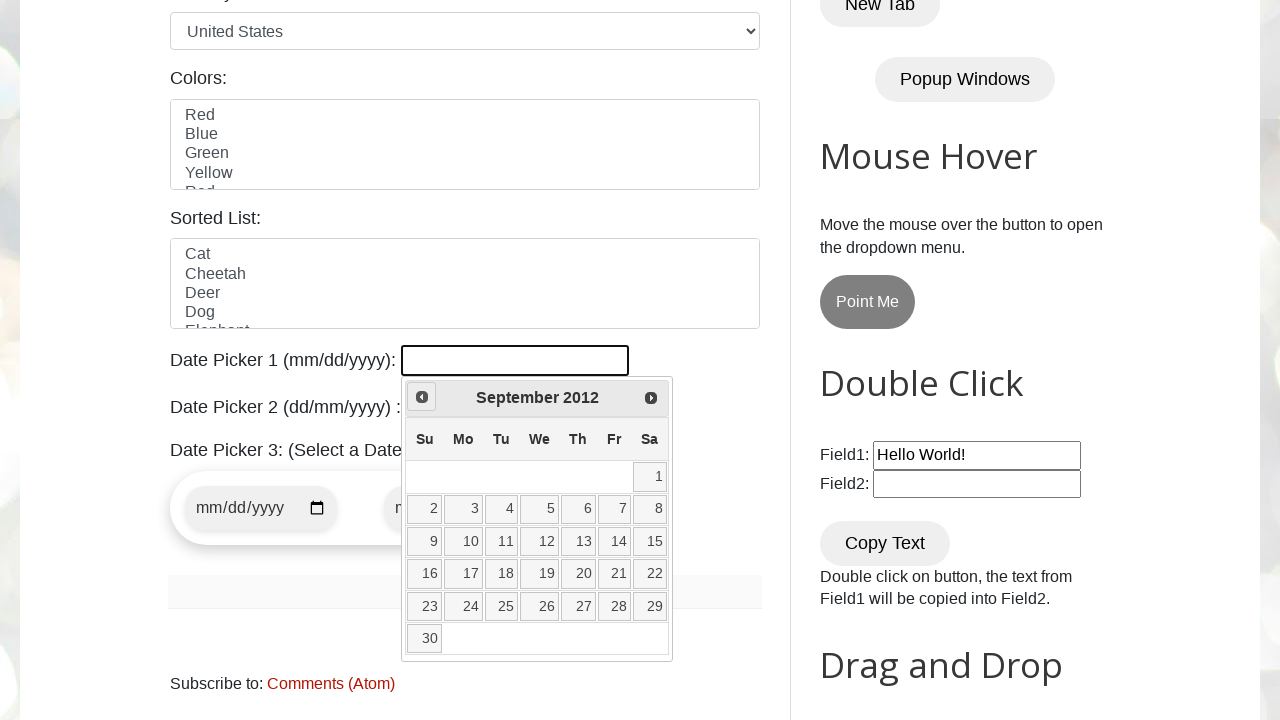

Waited 100ms for calendar update
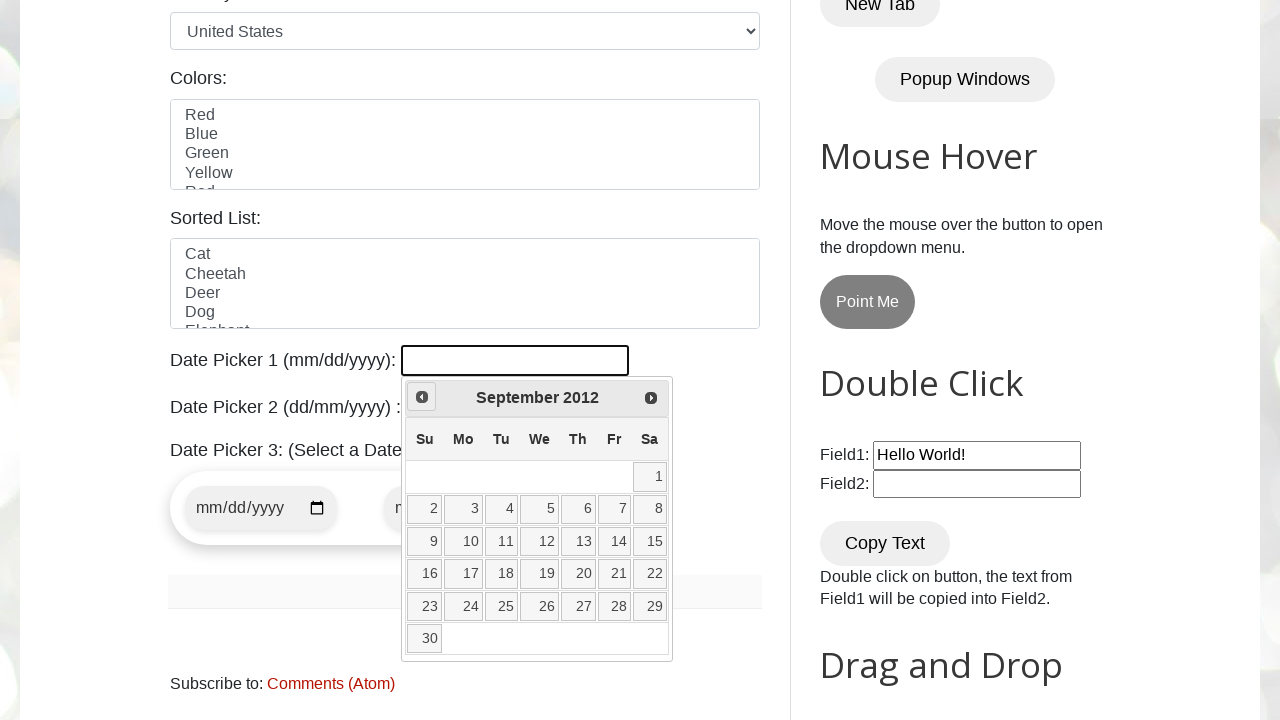

Clicked Prev button to navigate backwards (currently at September 2012) at (422, 397) on xpath=//span[text()='Prev']
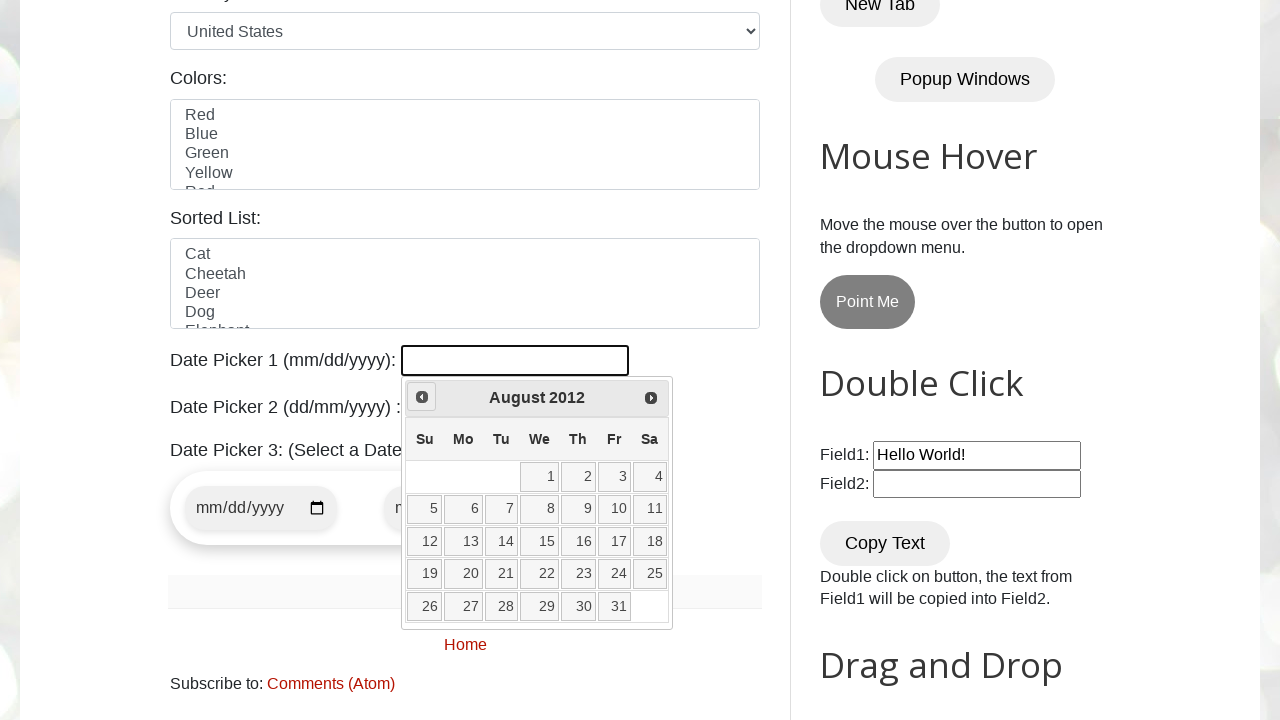

Waited 100ms for calendar update
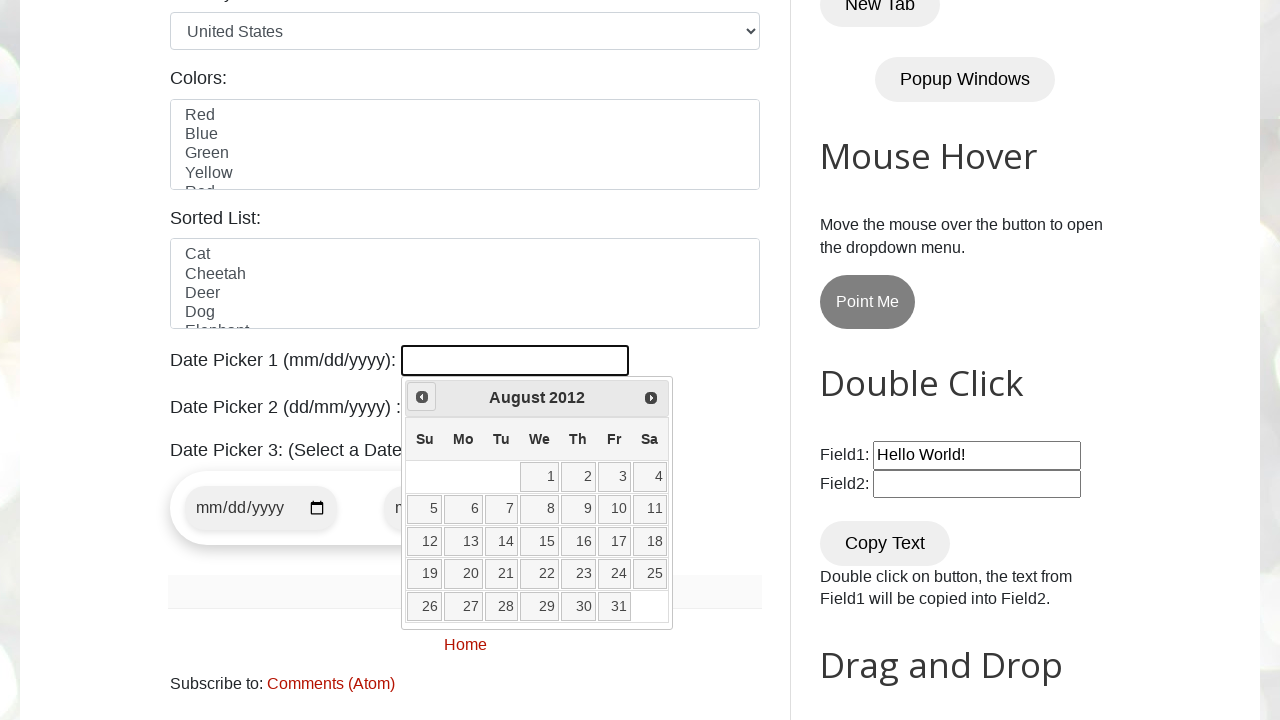

Clicked Prev button to navigate backwards (currently at August 2012) at (422, 397) on xpath=//span[text()='Prev']
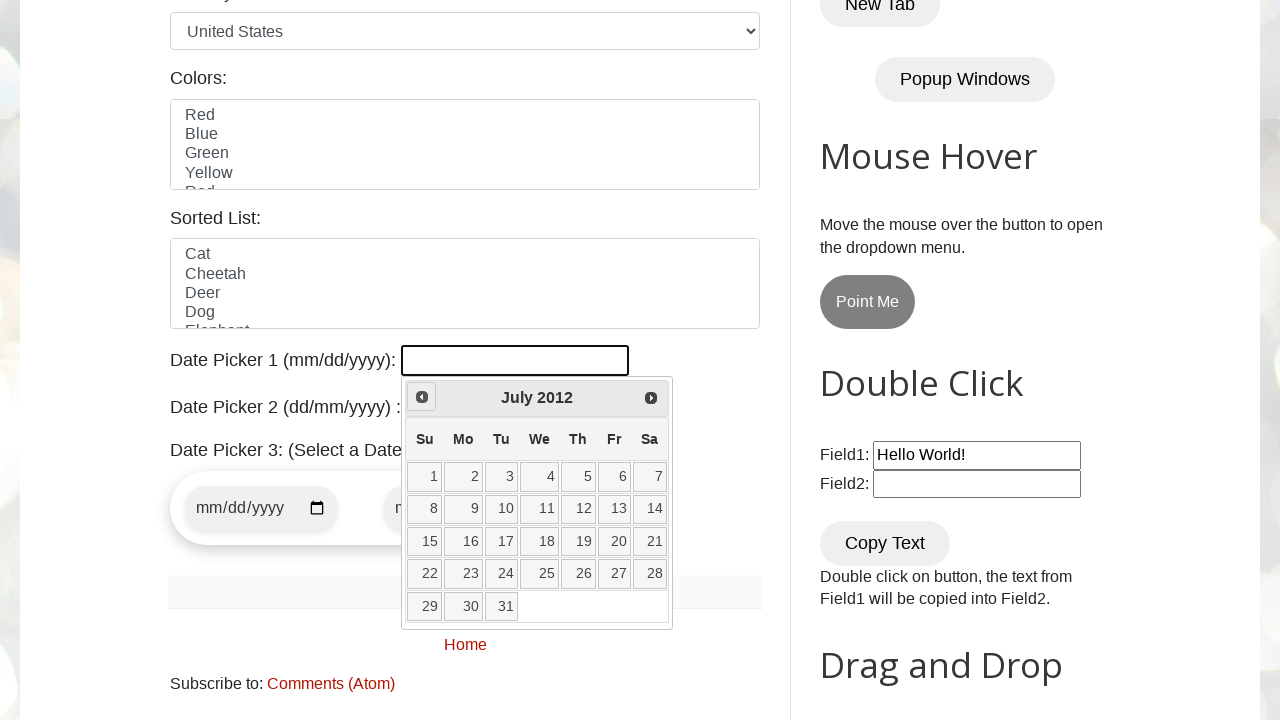

Waited 100ms for calendar update
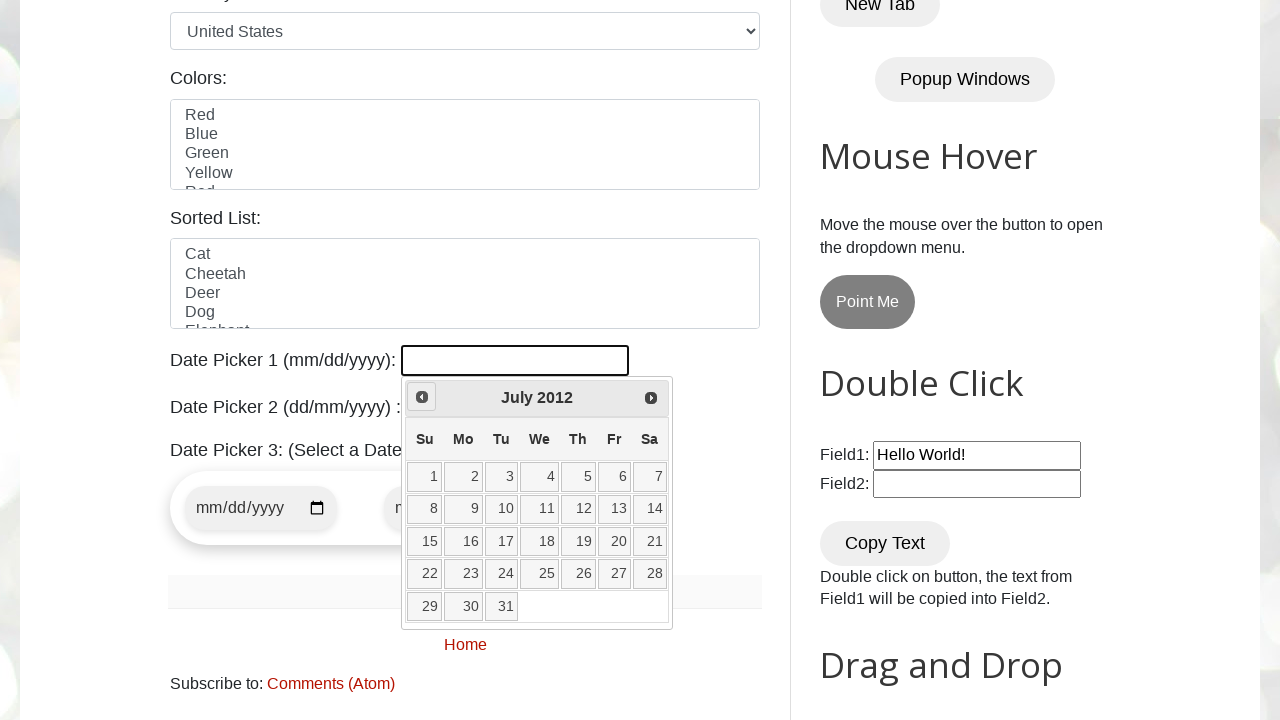

Clicked Prev button to navigate backwards (currently at July 2012) at (422, 397) on xpath=//span[text()='Prev']
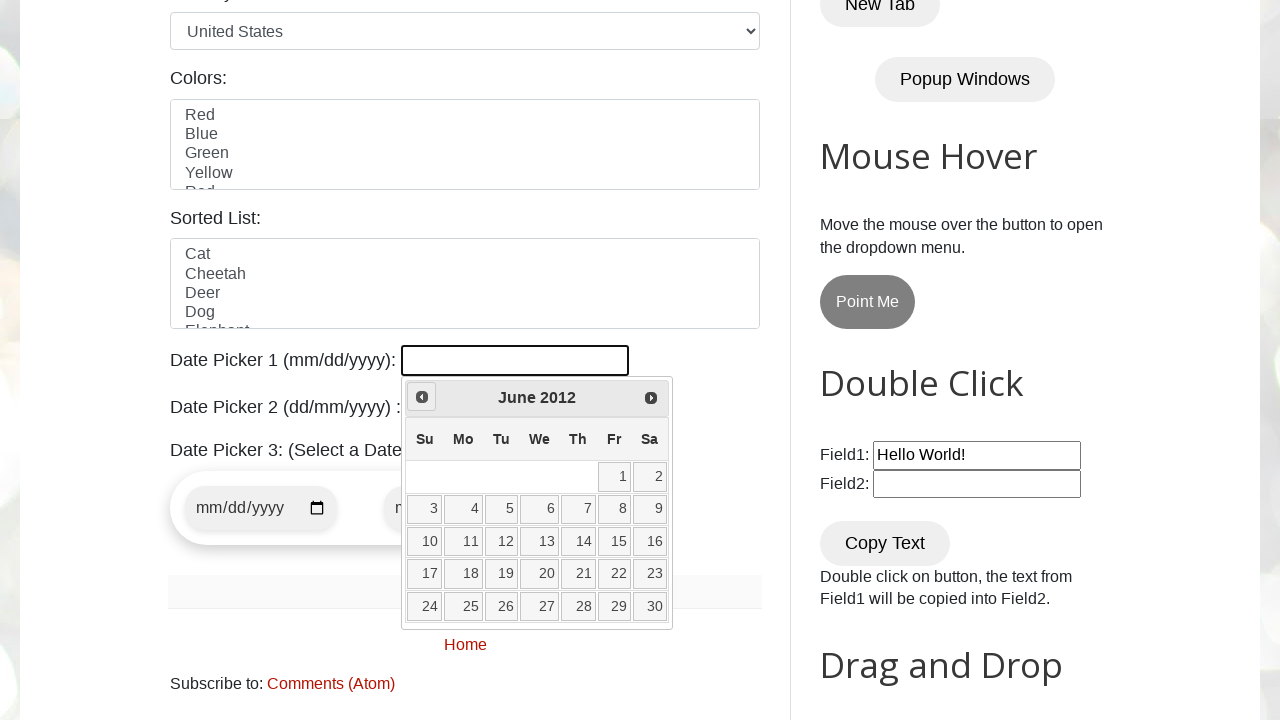

Waited 100ms for calendar update
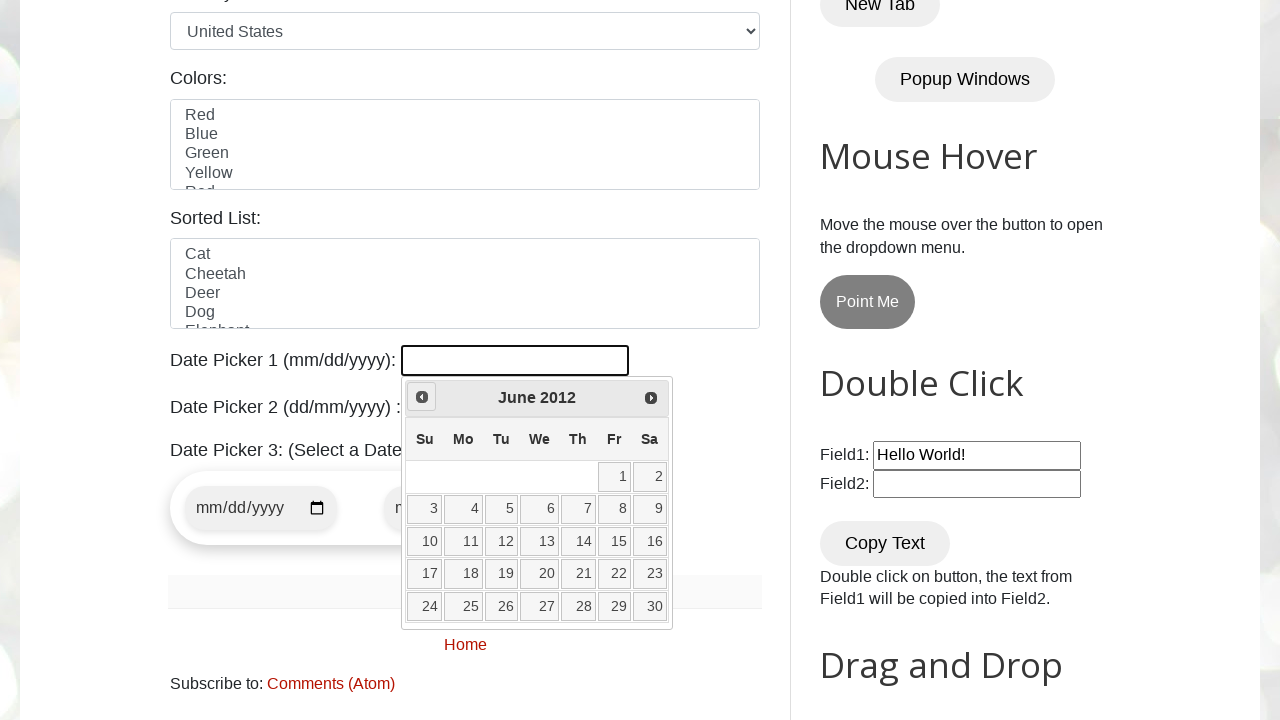

Clicked Prev button to navigate backwards (currently at June 2012) at (422, 397) on xpath=//span[text()='Prev']
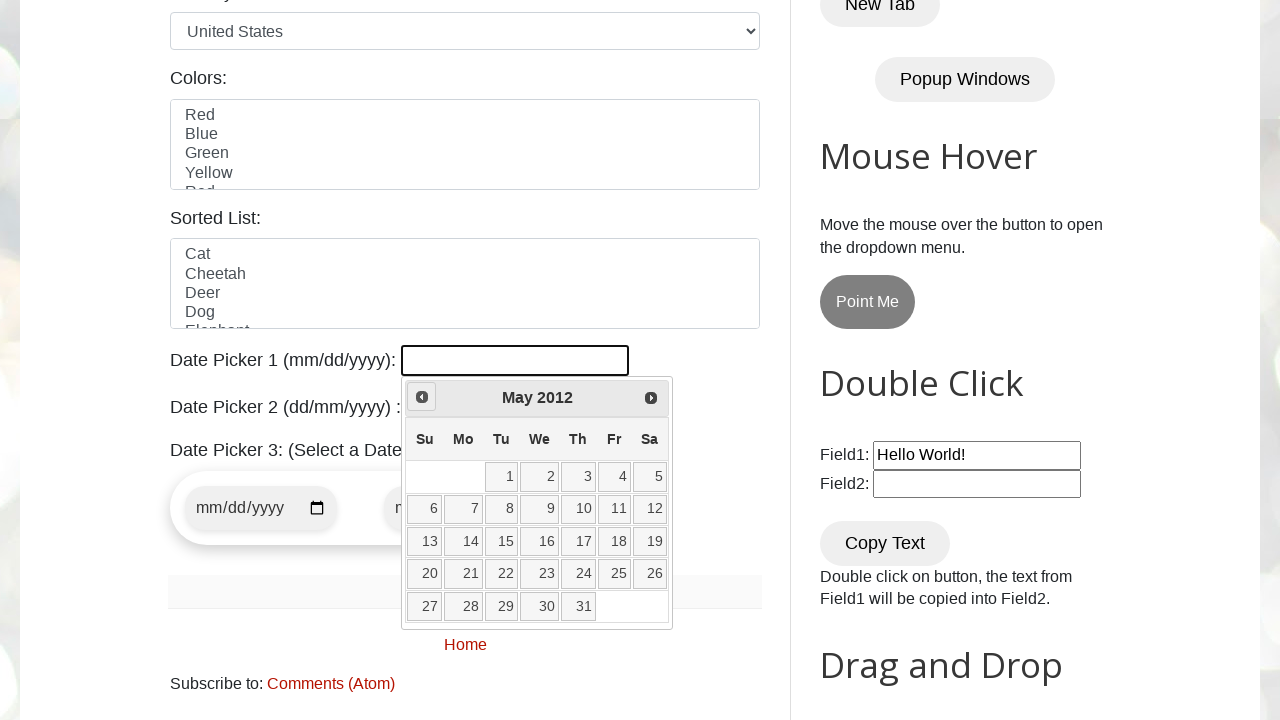

Waited 100ms for calendar update
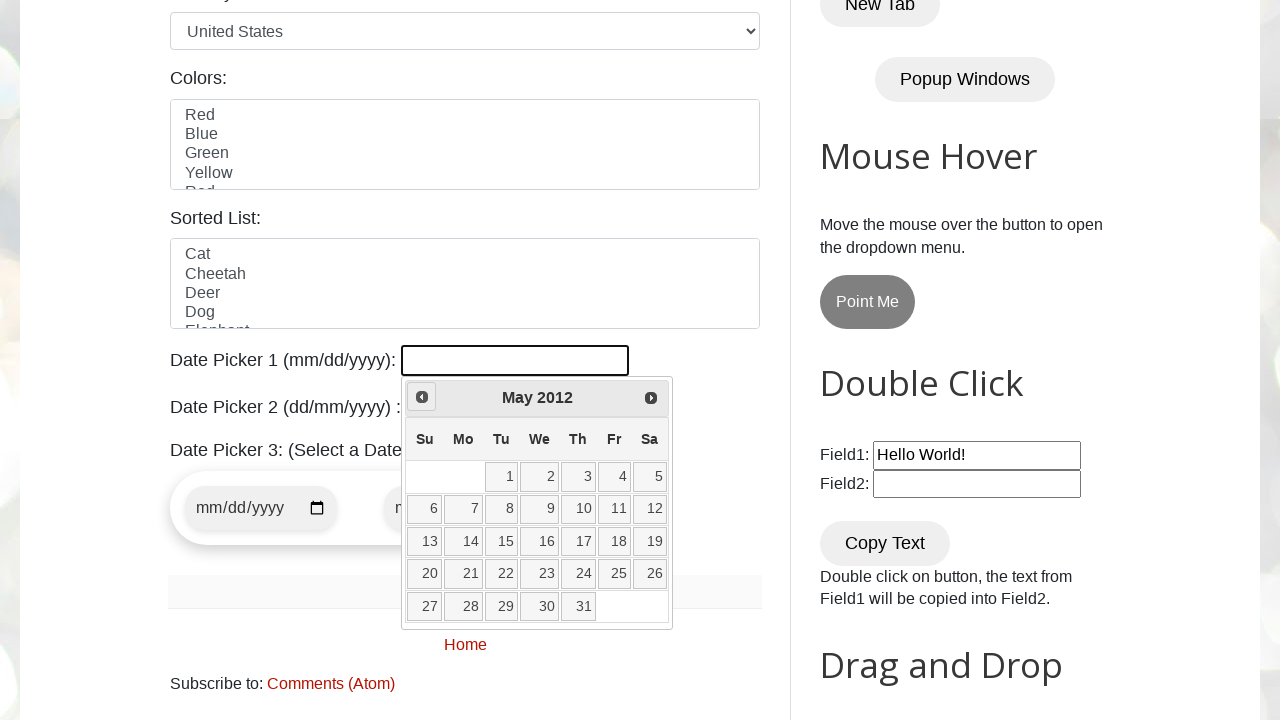

Clicked Prev button to navigate backwards (currently at May 2012) at (422, 397) on xpath=//span[text()='Prev']
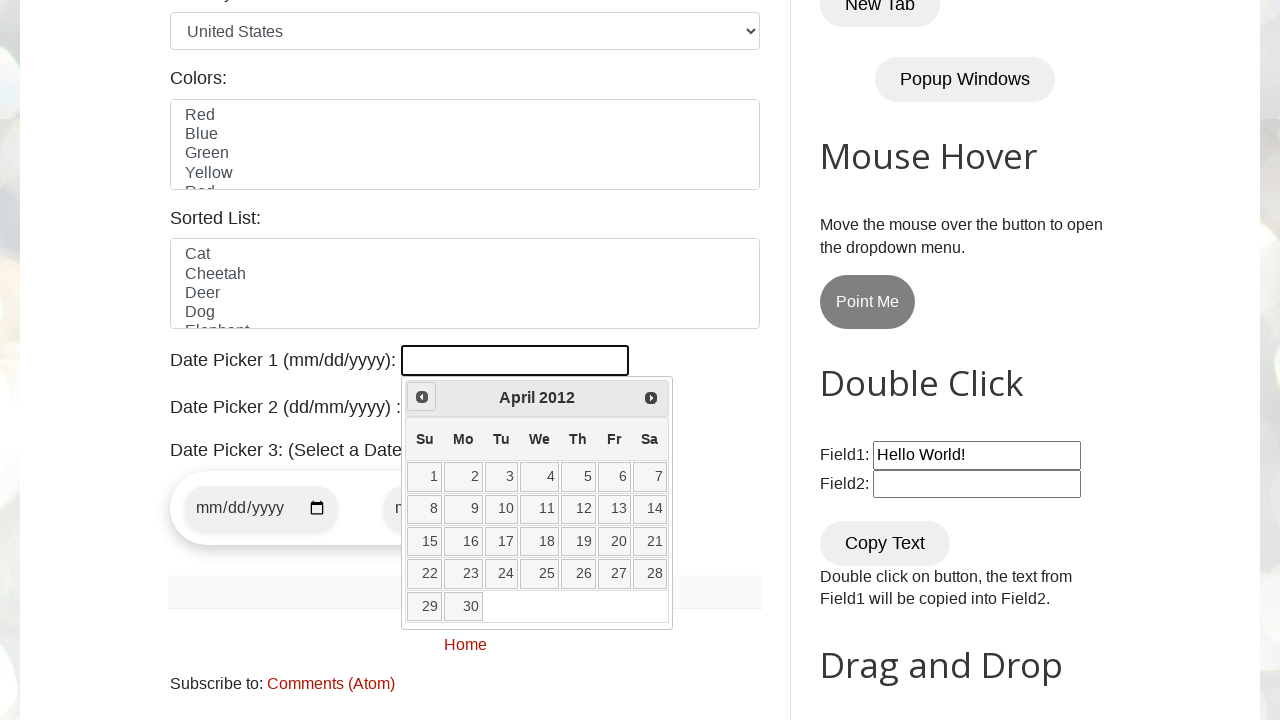

Waited 100ms for calendar update
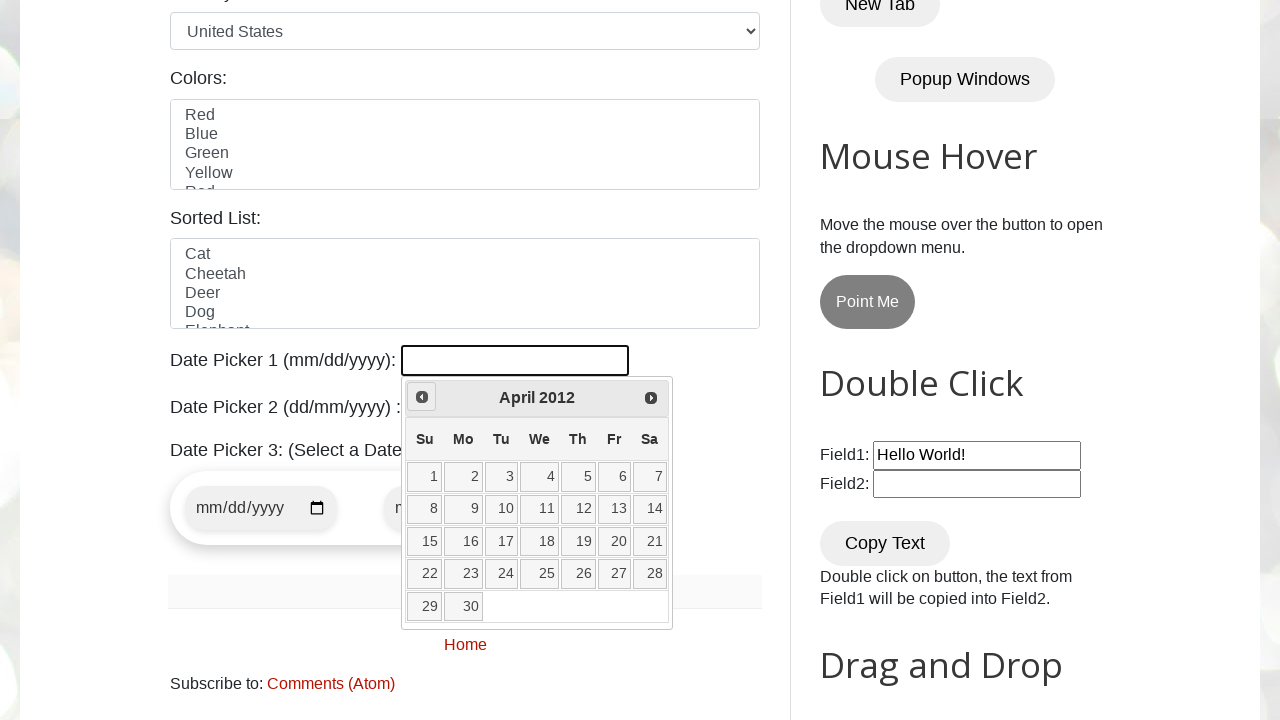

Clicked Prev button to navigate backwards (currently at April 2012) at (422, 397) on xpath=//span[text()='Prev']
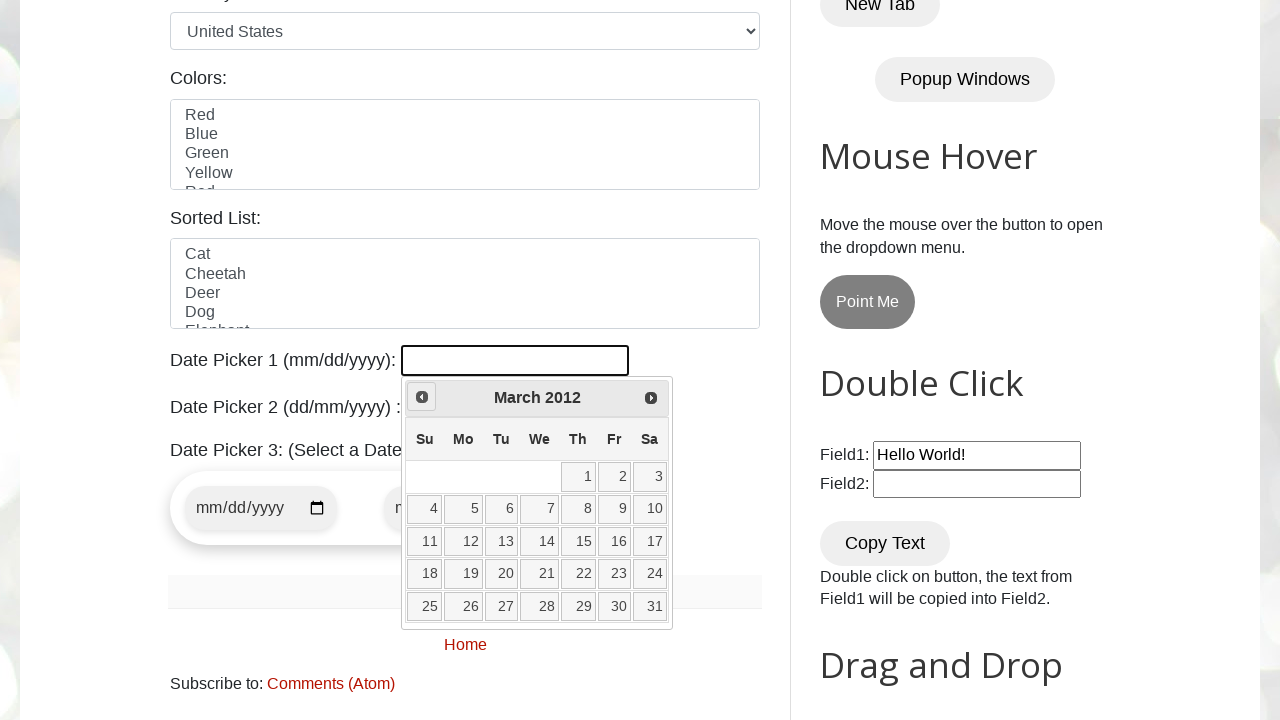

Waited 100ms for calendar update
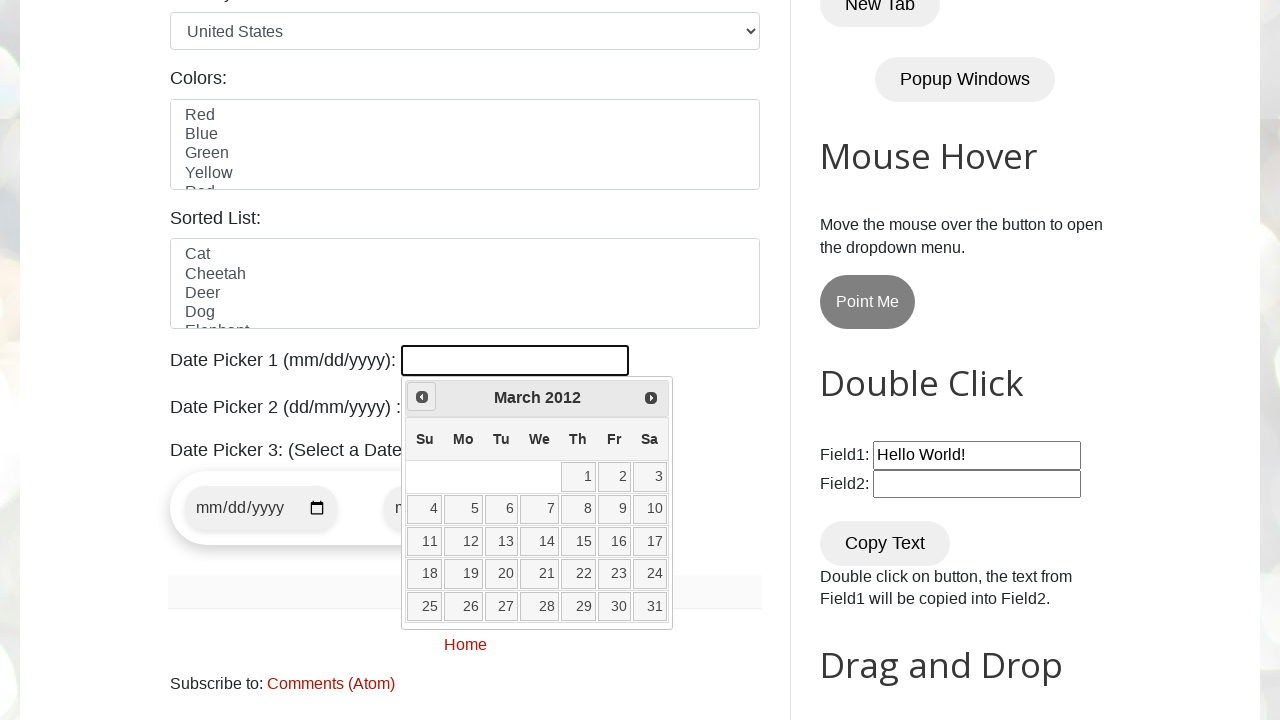

Clicked Prev button to navigate backwards (currently at March 2012) at (422, 397) on xpath=//span[text()='Prev']
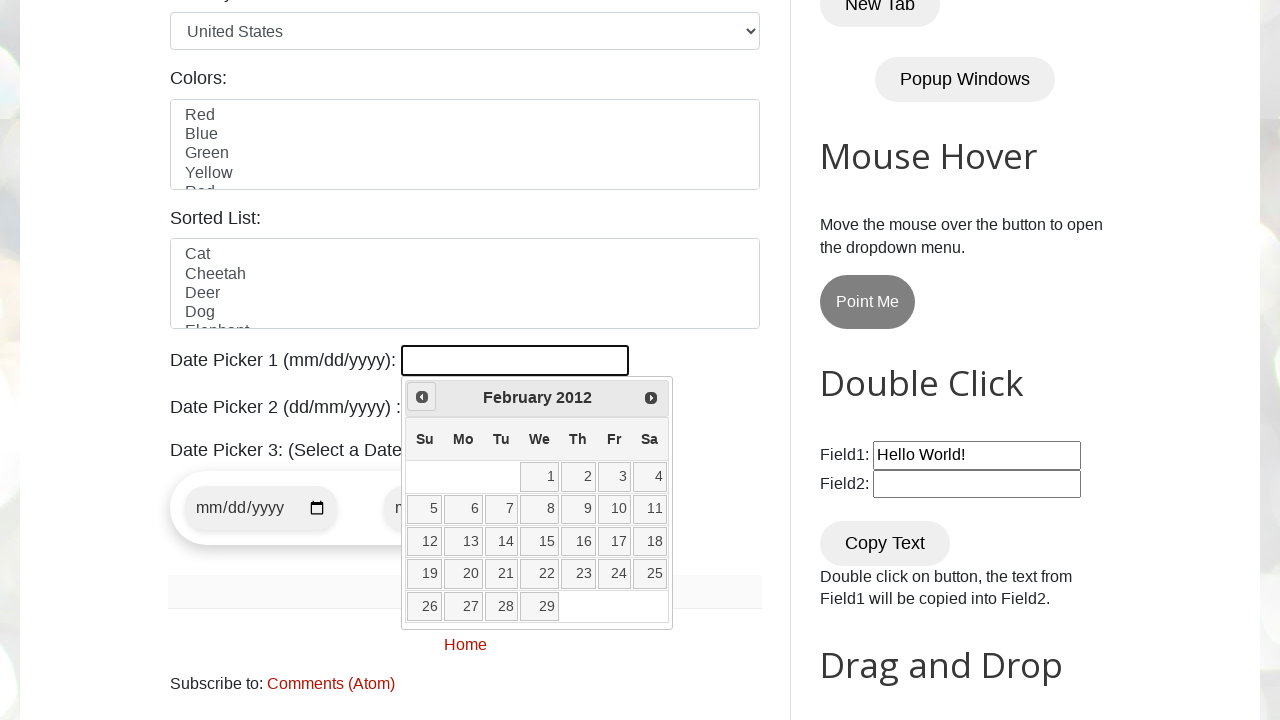

Waited 100ms for calendar update
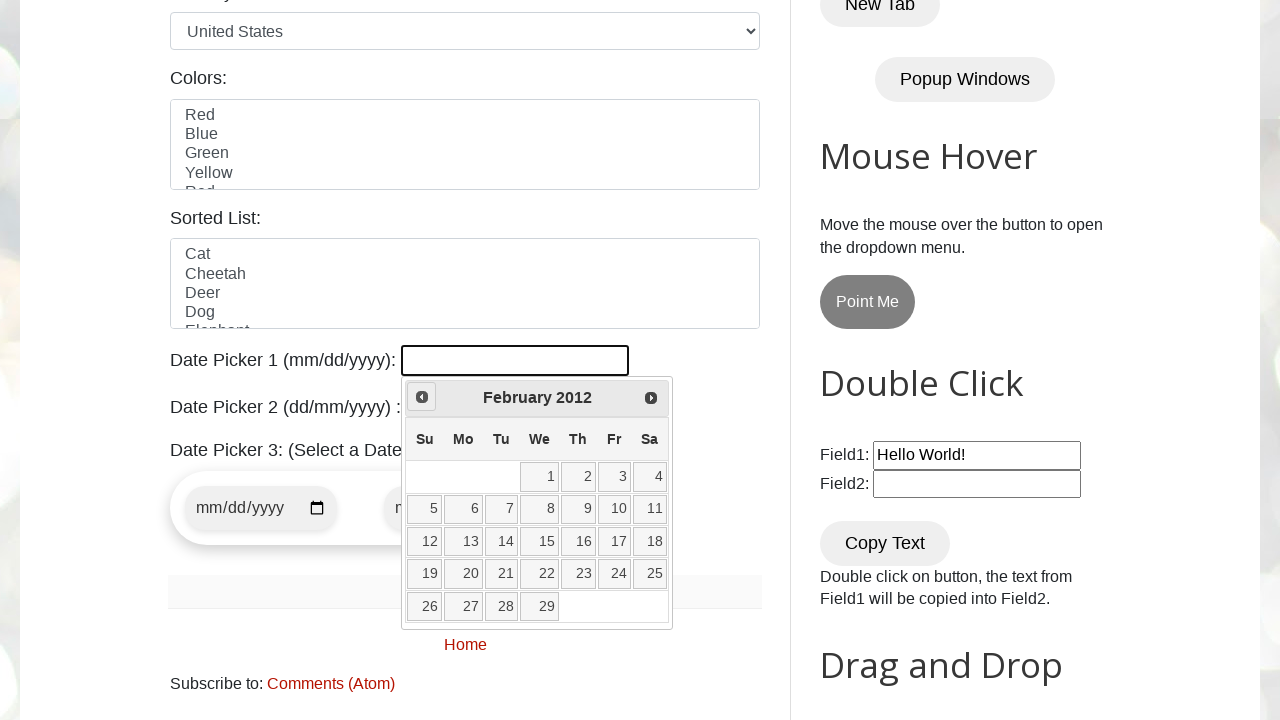

Clicked Prev button to navigate backwards (currently at February 2012) at (422, 397) on xpath=//span[text()='Prev']
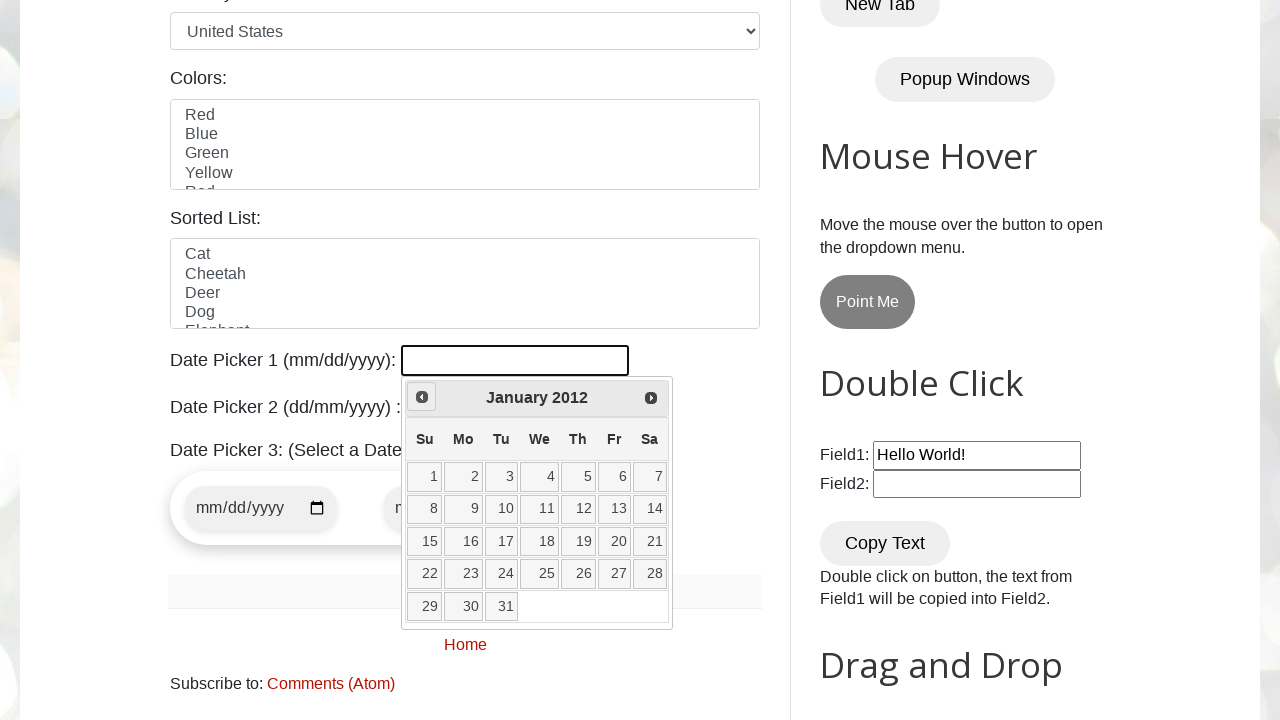

Waited 100ms for calendar update
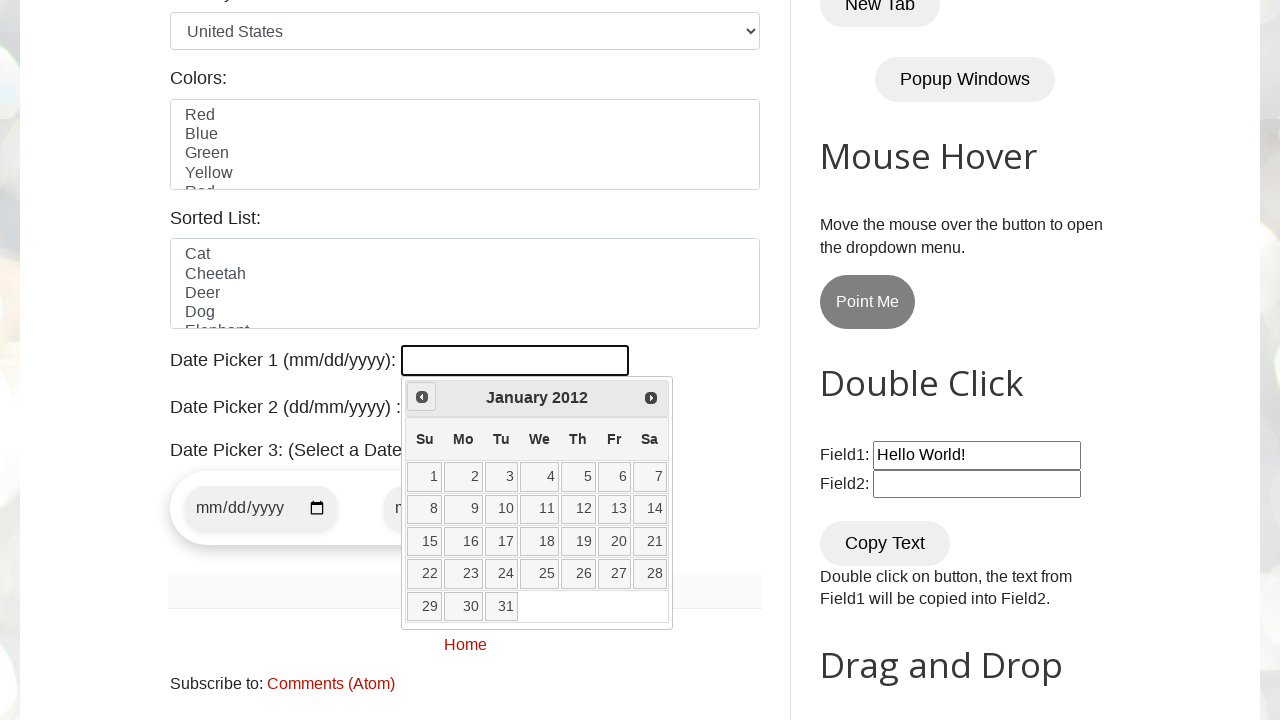

Clicked Prev button to navigate backwards (currently at January 2012) at (422, 397) on xpath=//span[text()='Prev']
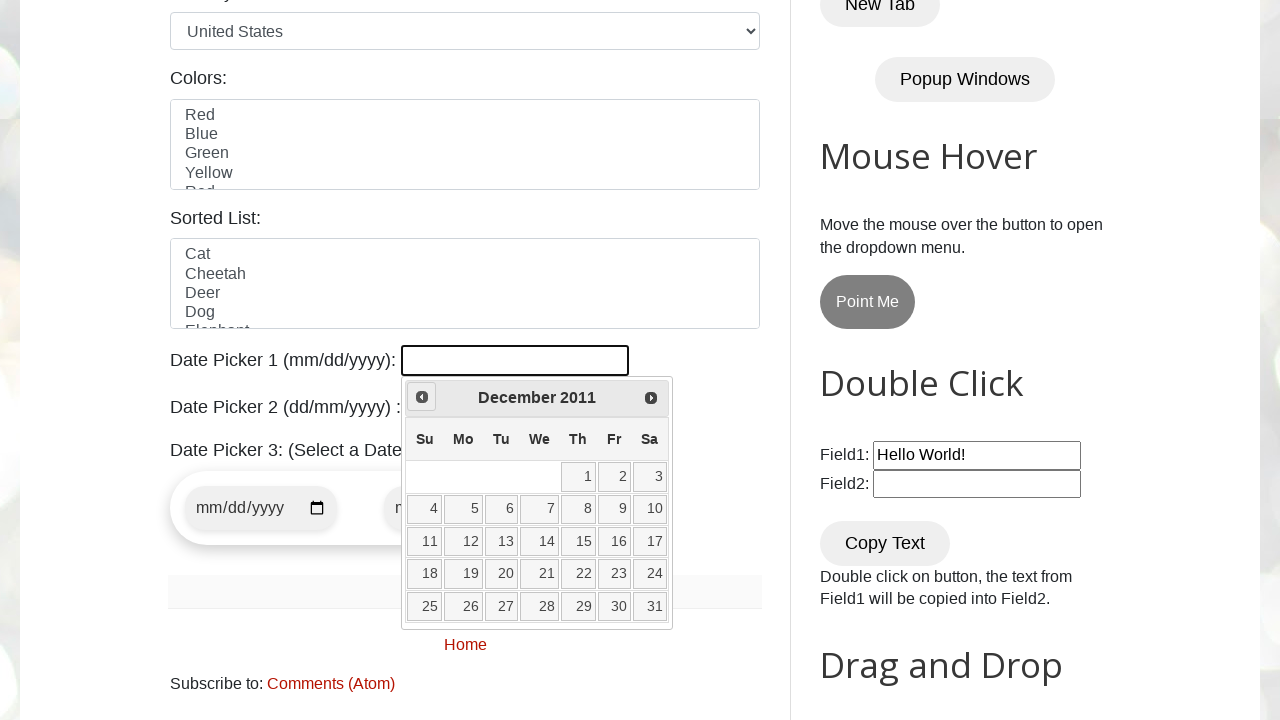

Waited 100ms for calendar update
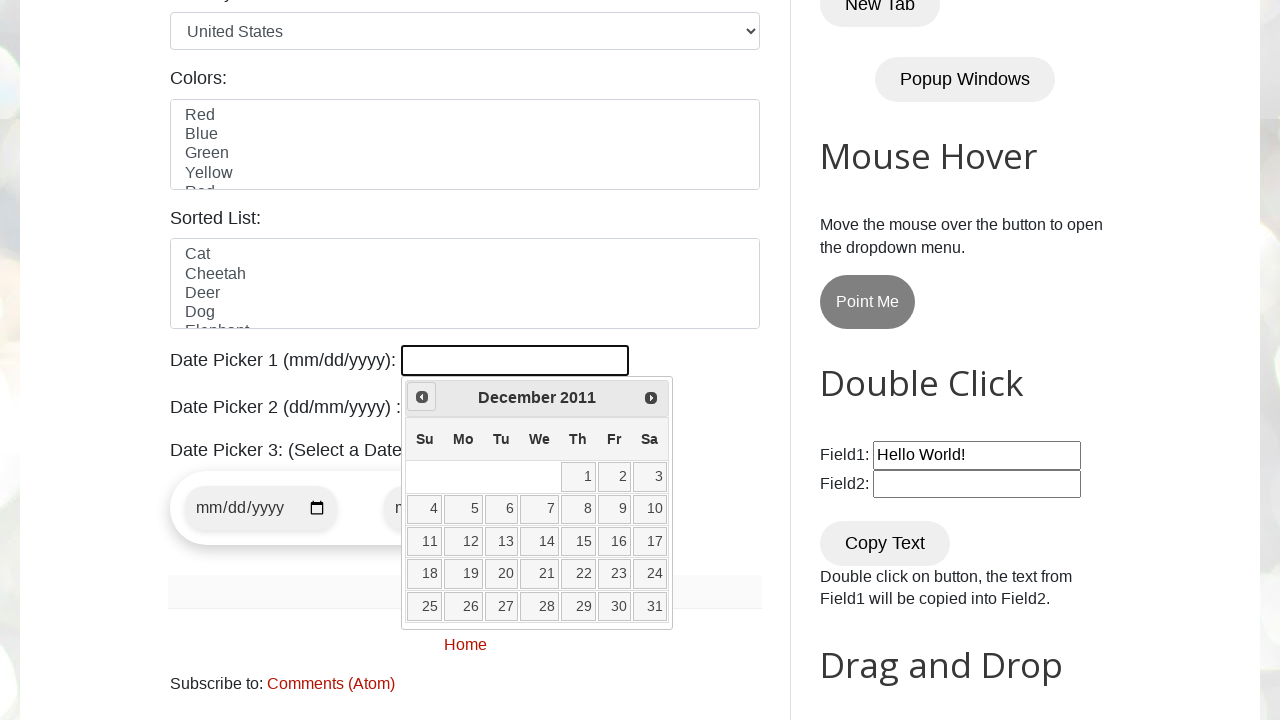

Clicked Prev button to navigate backwards (currently at December 2011) at (422, 397) on xpath=//span[text()='Prev']
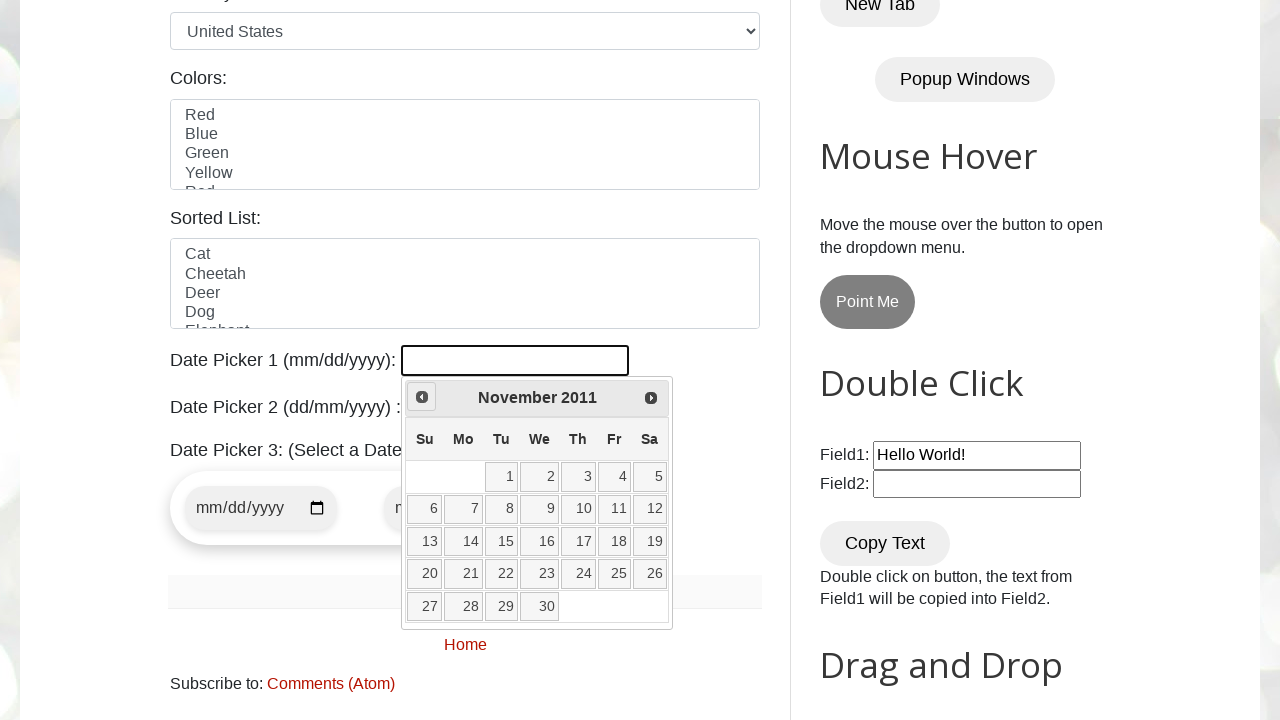

Waited 100ms for calendar update
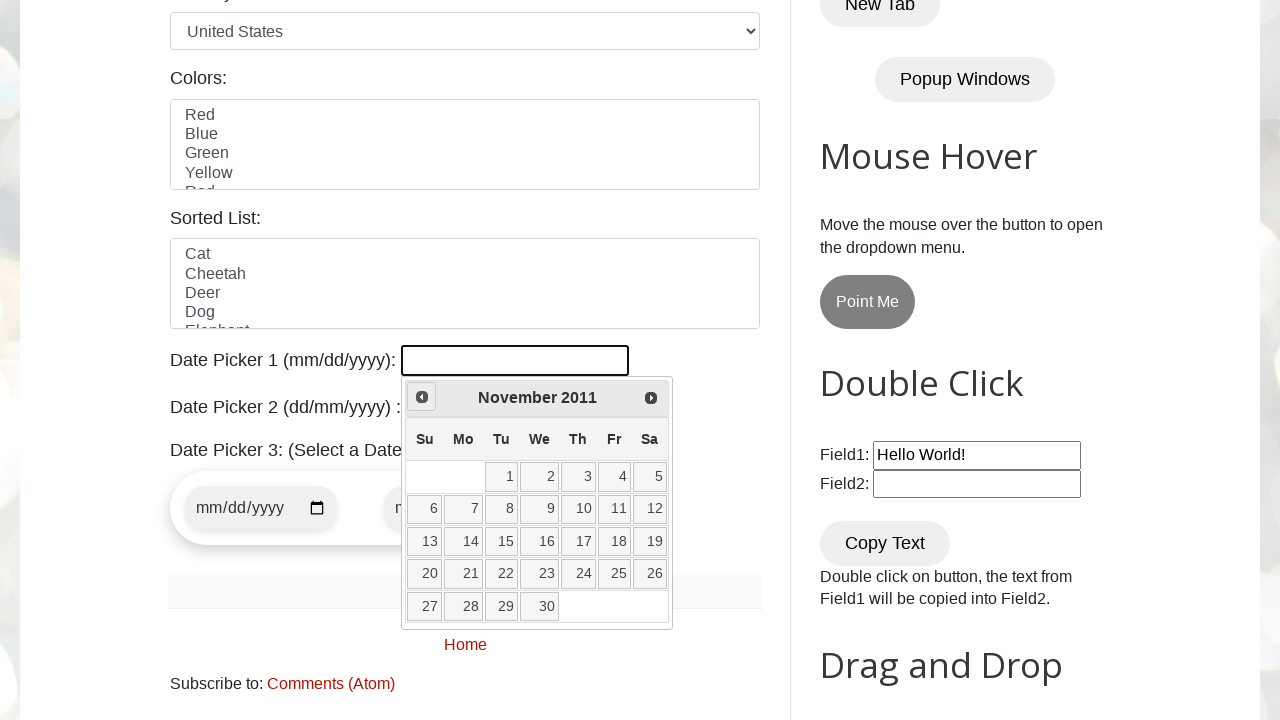

Clicked Prev button to navigate backwards (currently at November 2011) at (422, 397) on xpath=//span[text()='Prev']
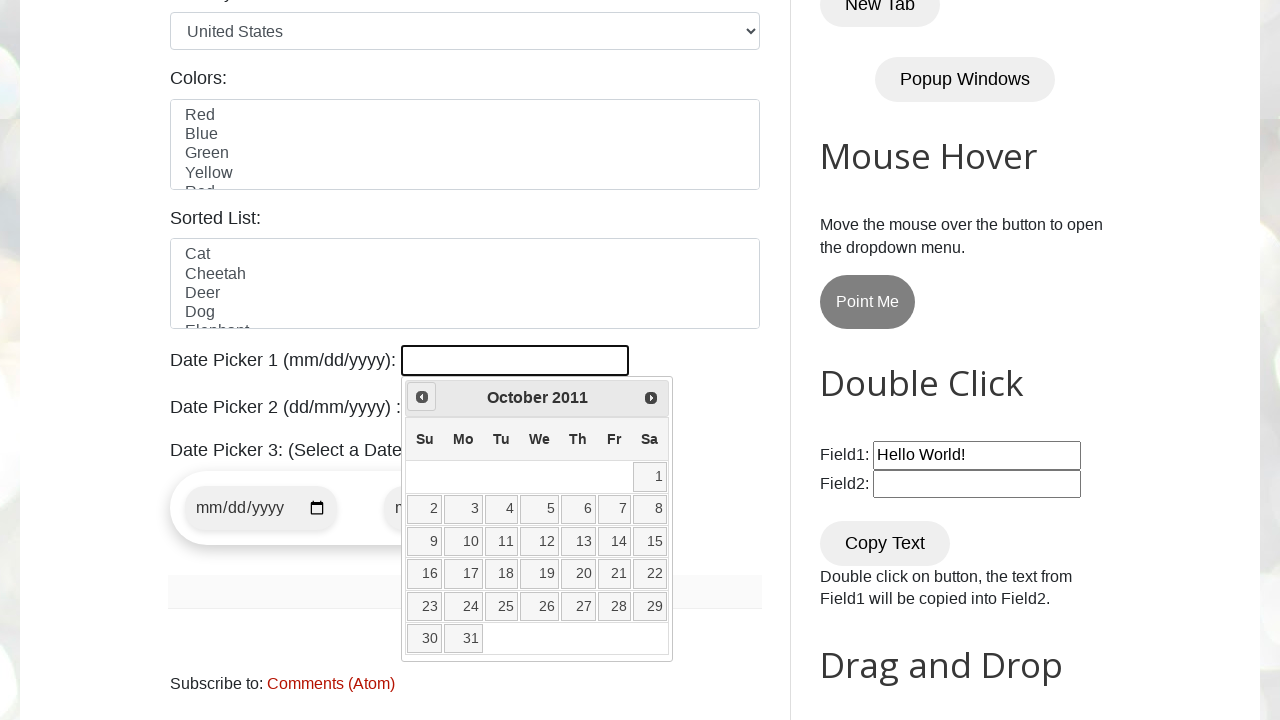

Waited 100ms for calendar update
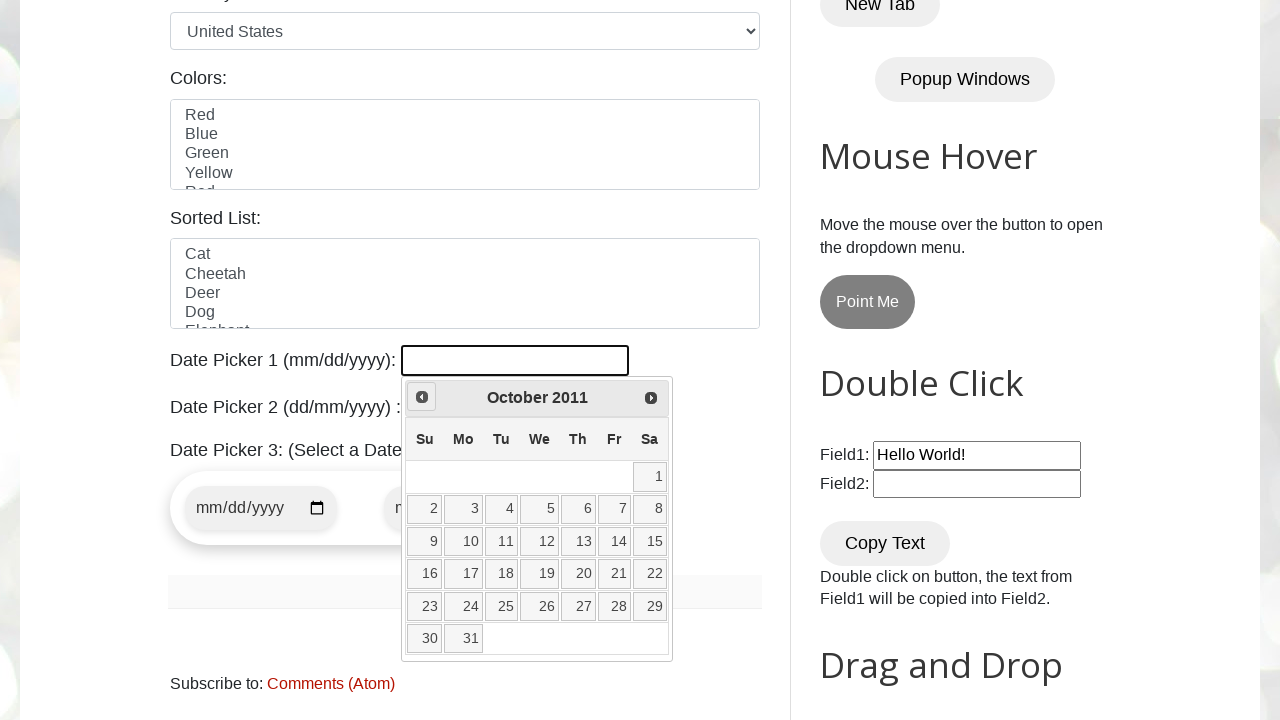

Clicked Prev button to navigate backwards (currently at October 2011) at (422, 397) on xpath=//span[text()='Prev']
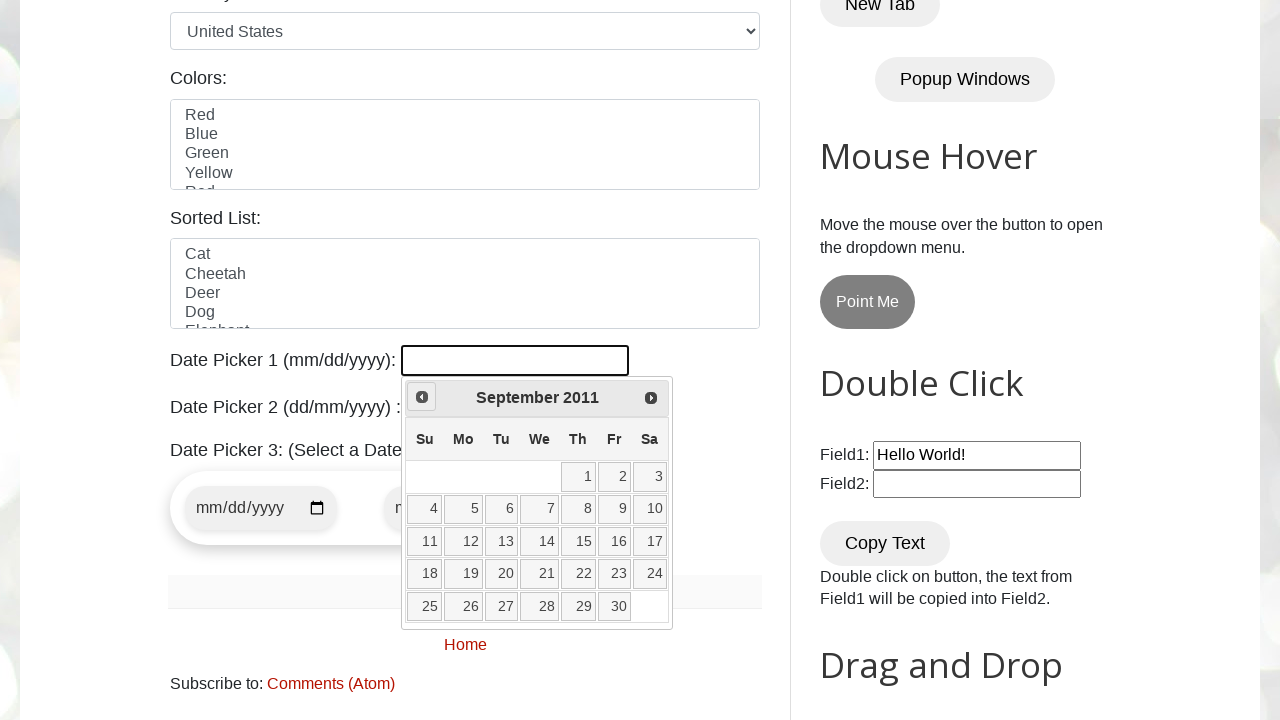

Waited 100ms for calendar update
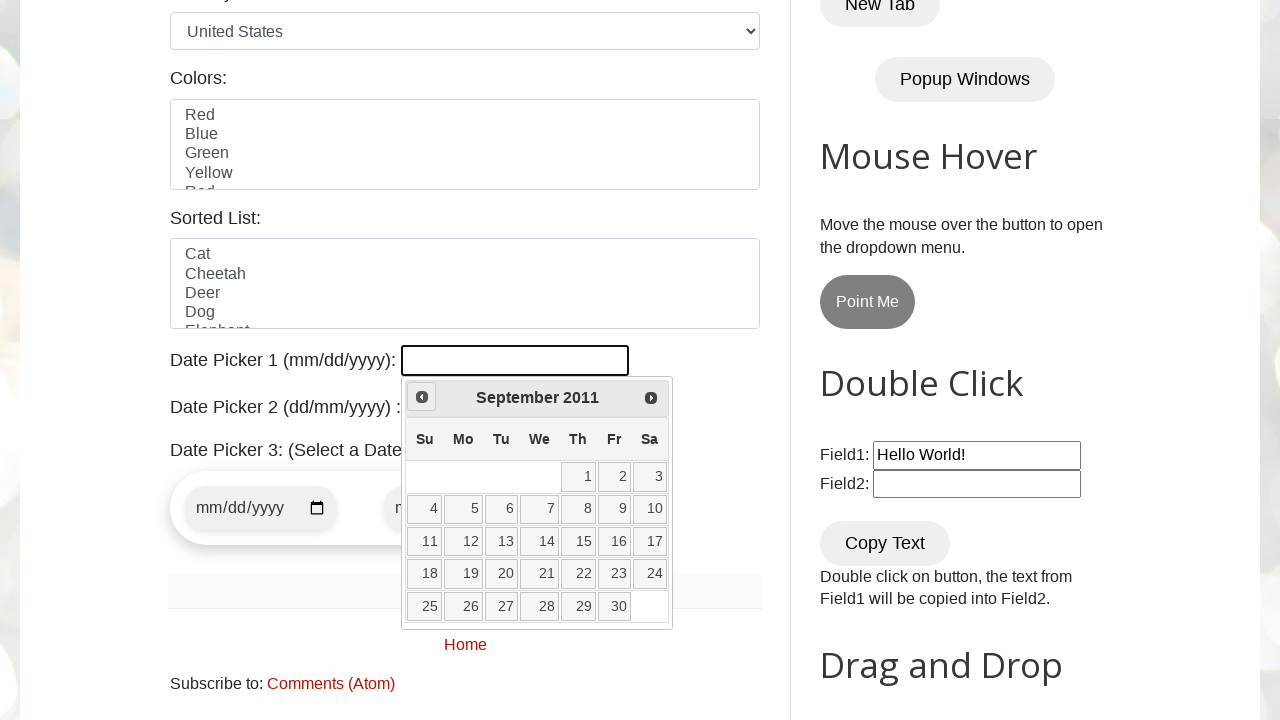

Clicked Prev button to navigate backwards (currently at September 2011) at (422, 397) on xpath=//span[text()='Prev']
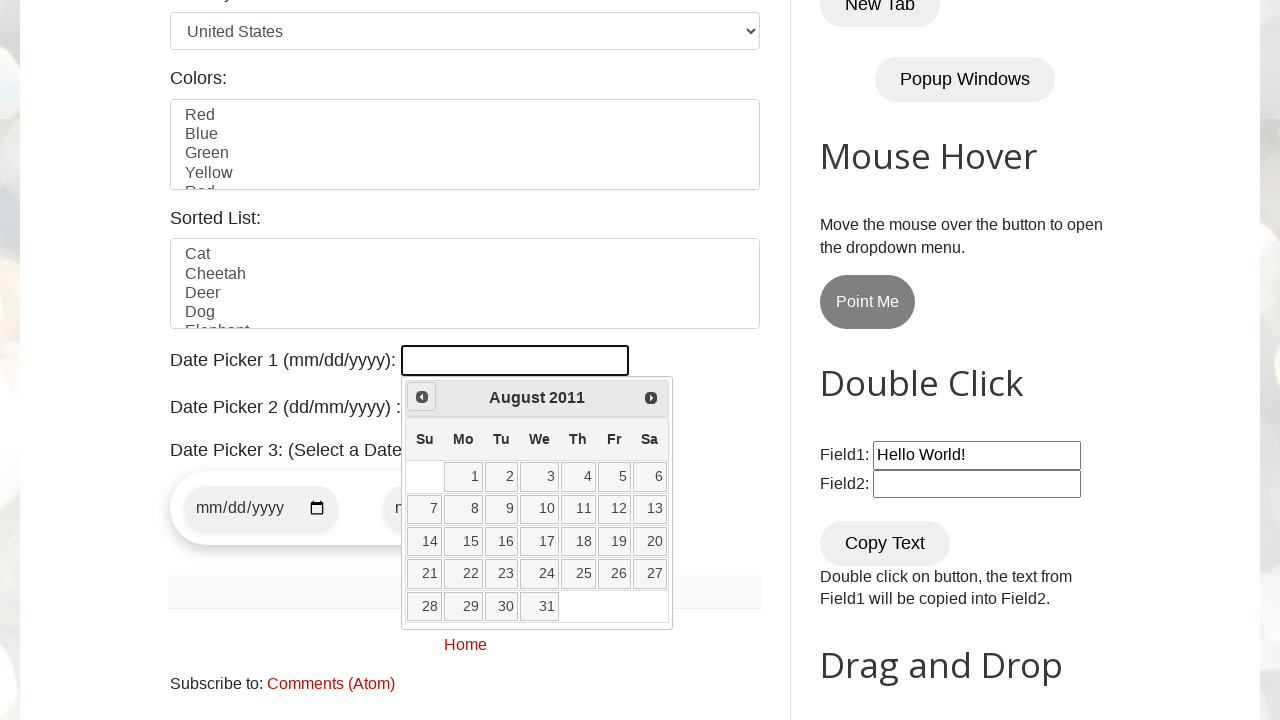

Waited 100ms for calendar update
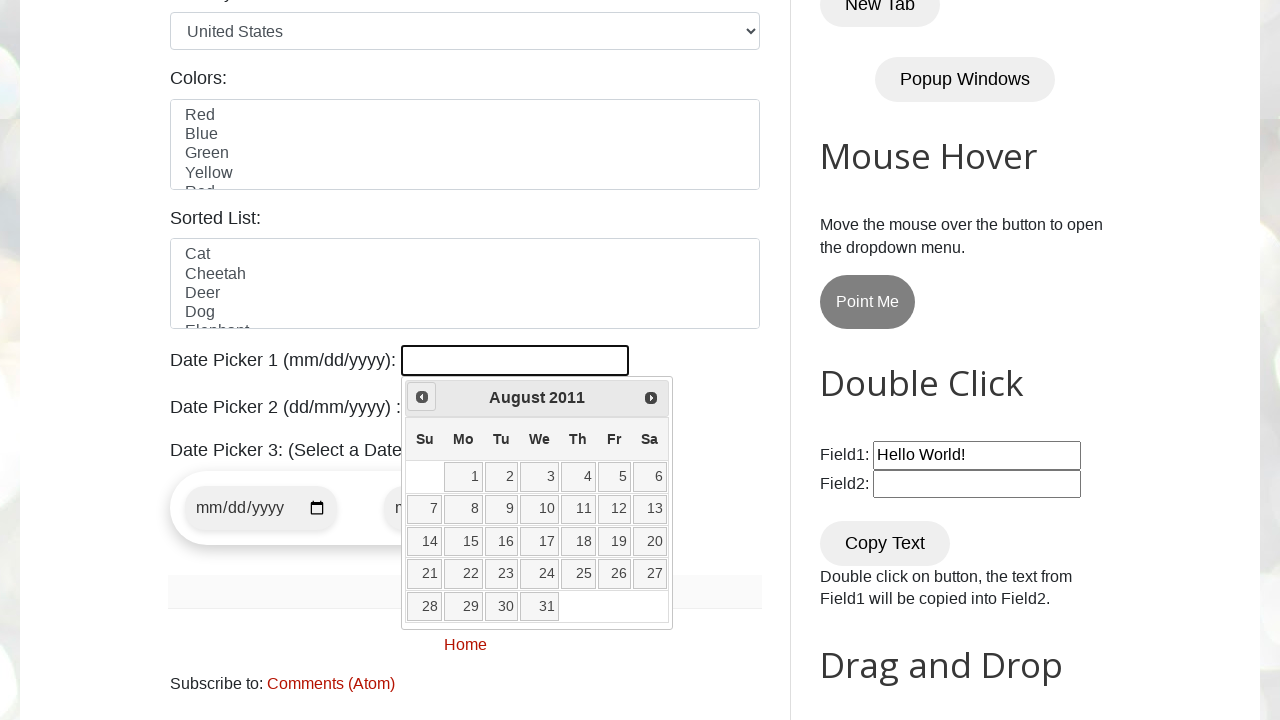

Clicked Prev button to navigate backwards (currently at August 2011) at (422, 397) on xpath=//span[text()='Prev']
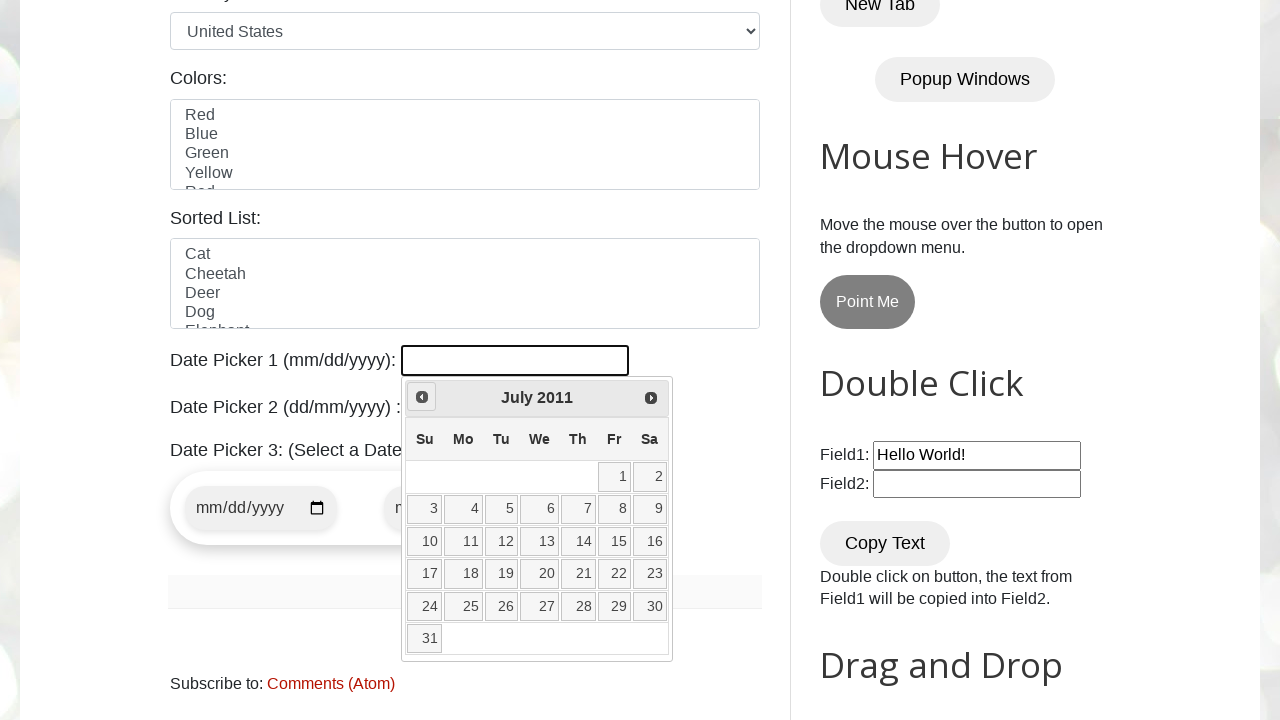

Waited 100ms for calendar update
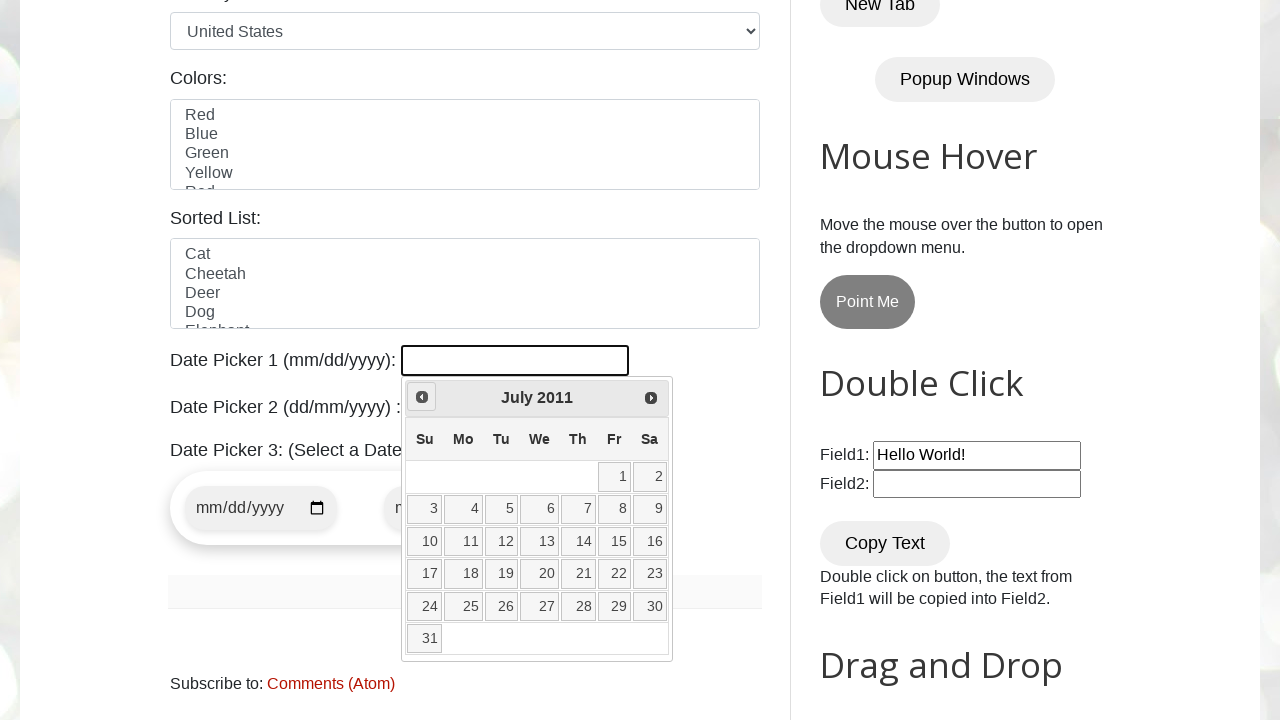

Clicked Prev button to navigate backwards (currently at July 2011) at (422, 397) on xpath=//span[text()='Prev']
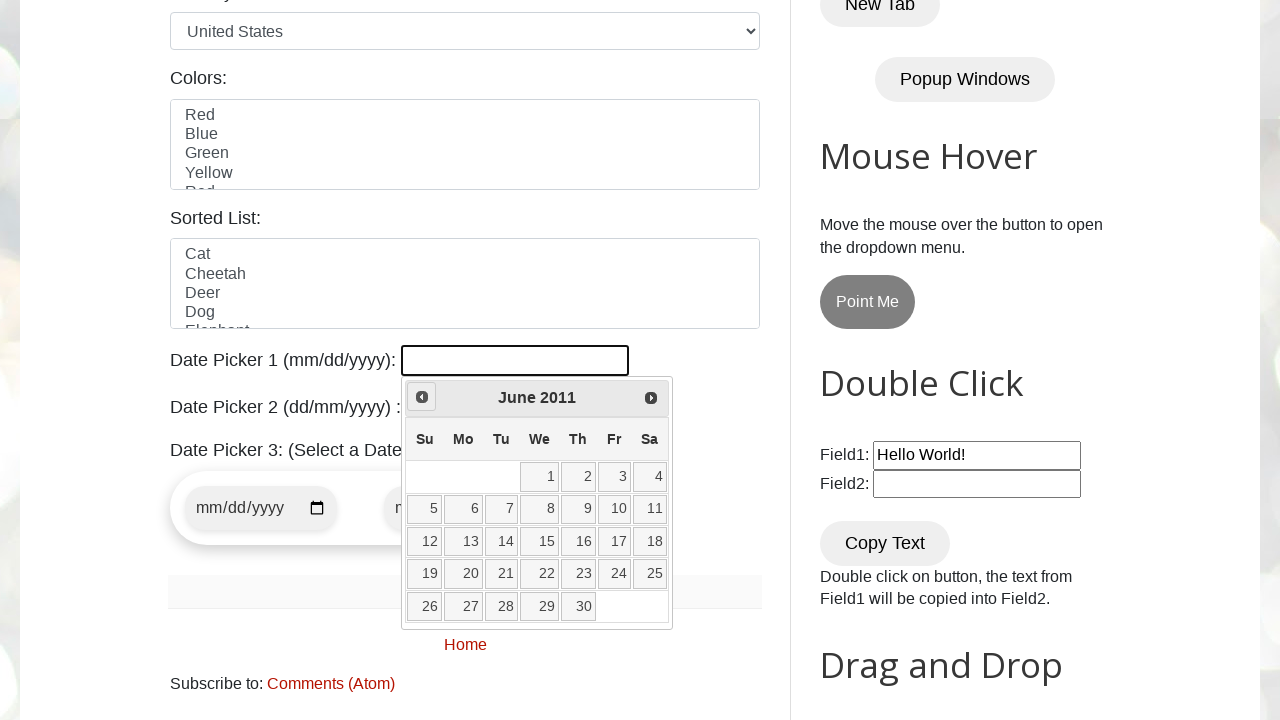

Waited 100ms for calendar update
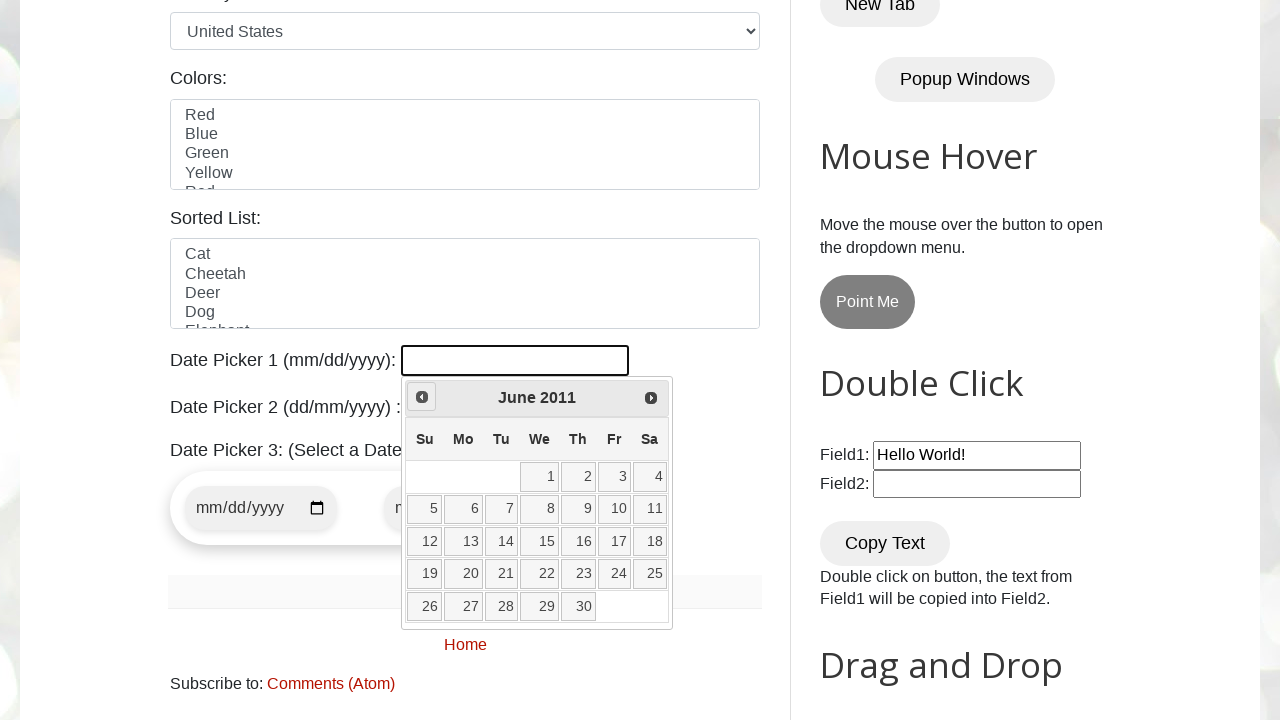

Clicked Prev button to navigate backwards (currently at June 2011) at (422, 397) on xpath=//span[text()='Prev']
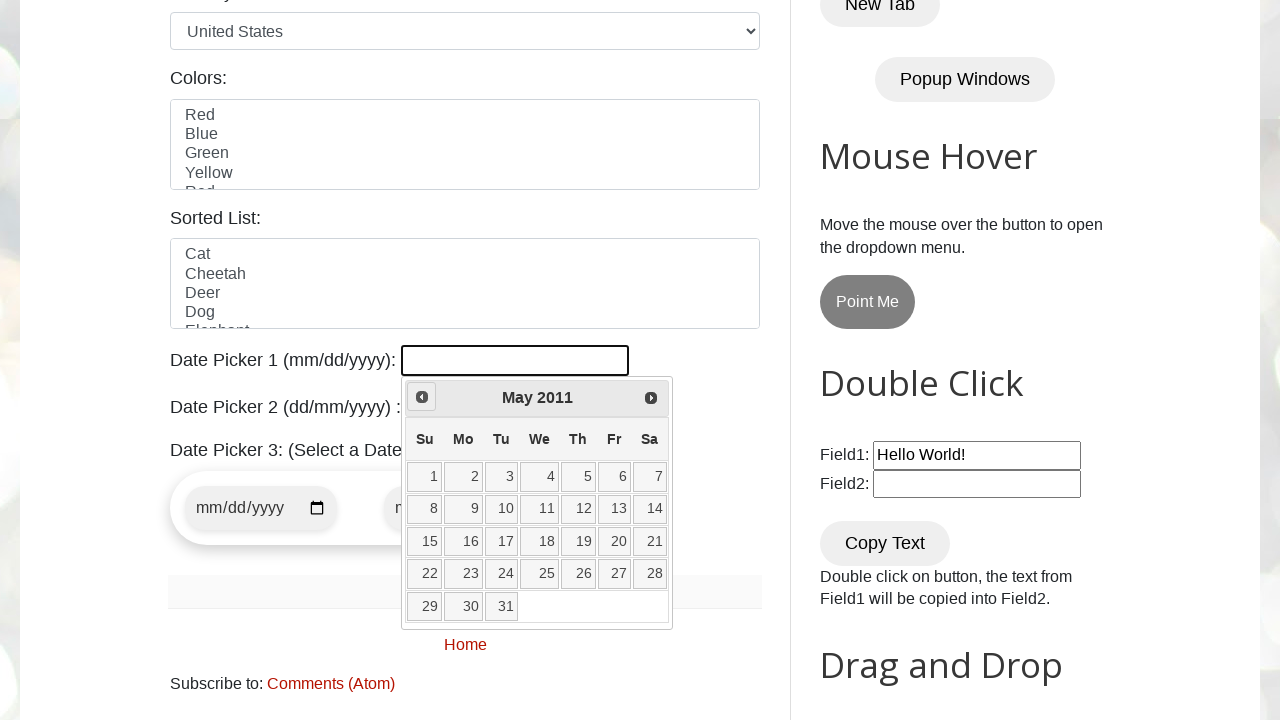

Waited 100ms for calendar update
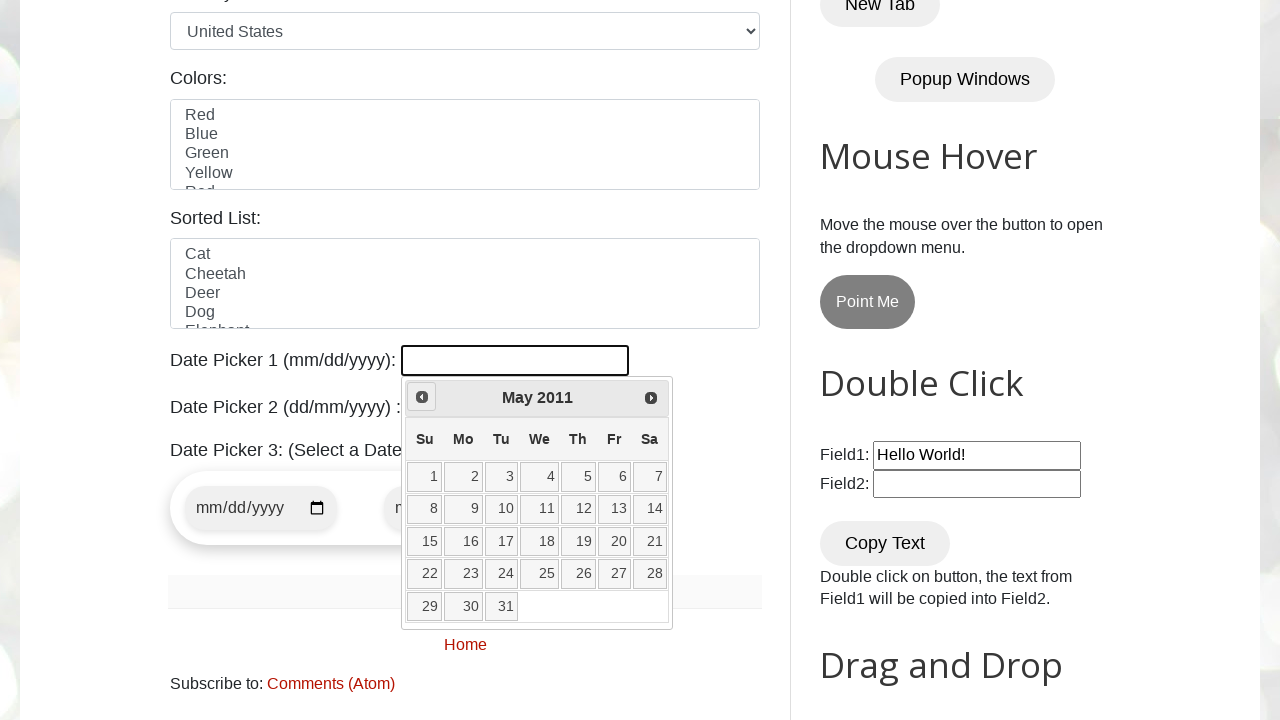

Clicked Prev button to navigate backwards (currently at May 2011) at (422, 397) on xpath=//span[text()='Prev']
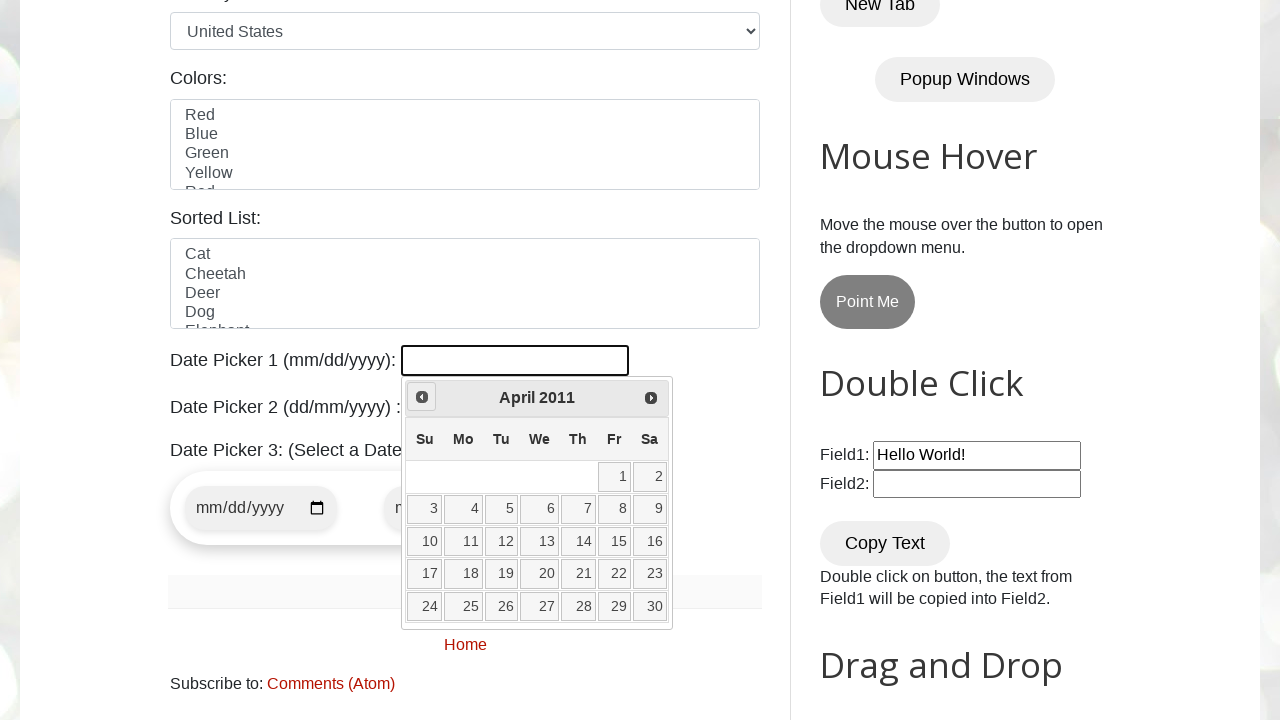

Waited 100ms for calendar update
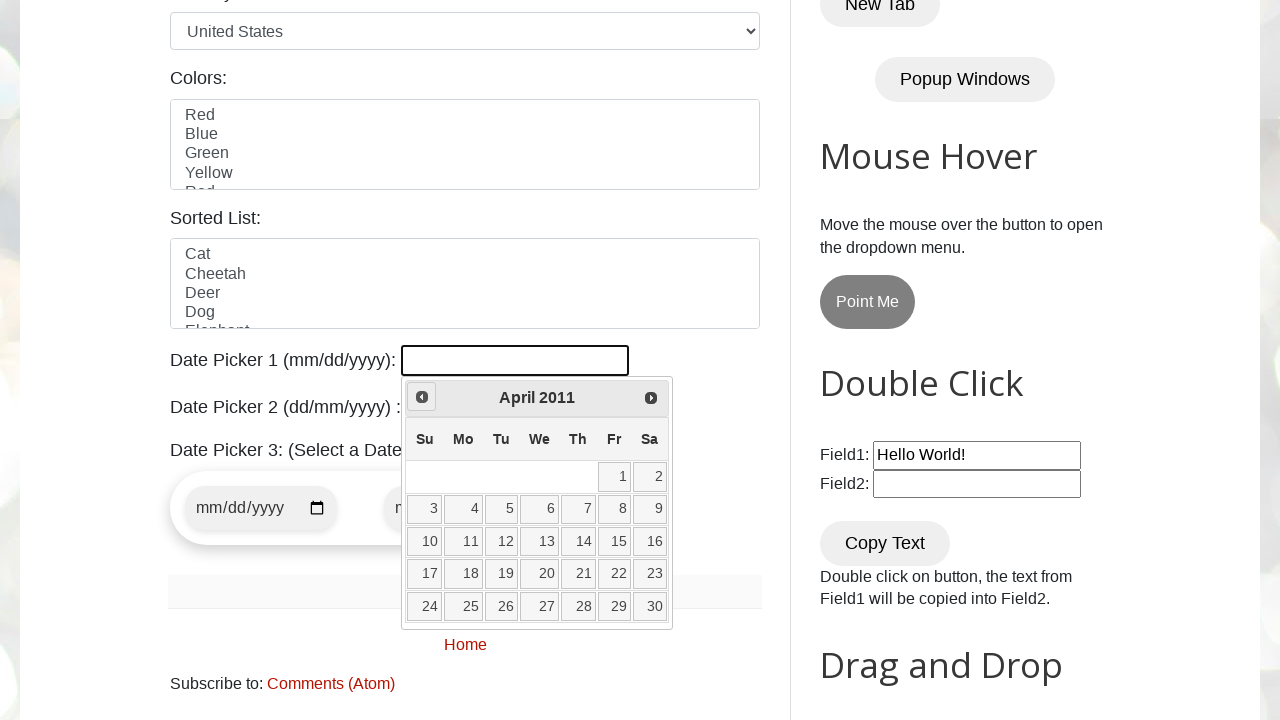

Clicked Prev button to navigate backwards (currently at April 2011) at (422, 397) on xpath=//span[text()='Prev']
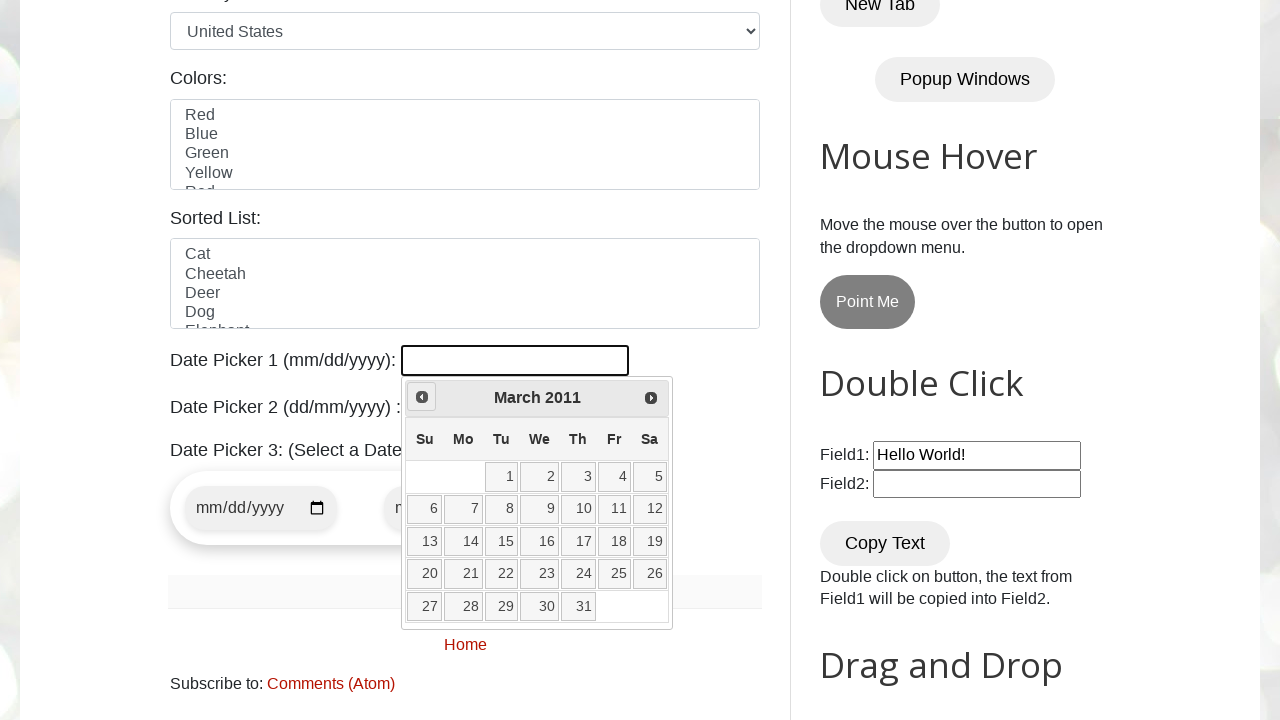

Waited 100ms for calendar update
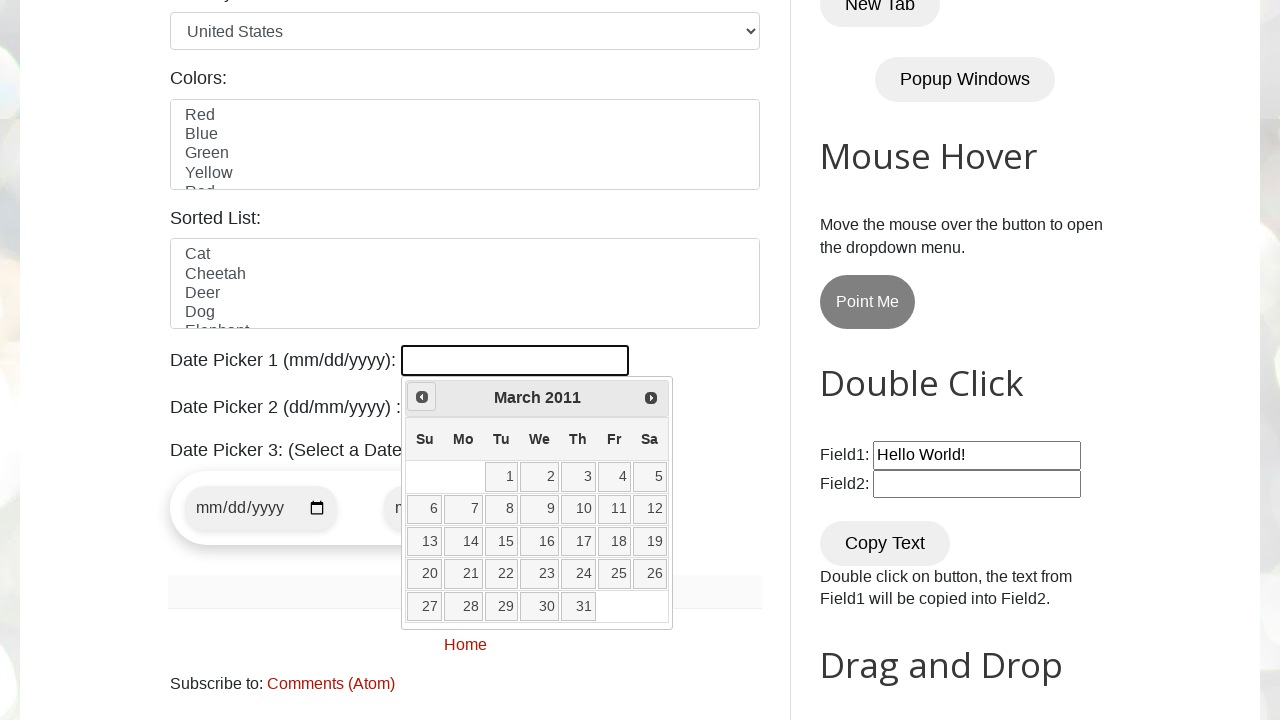

Clicked Prev button to navigate backwards (currently at March 2011) at (422, 397) on xpath=//span[text()='Prev']
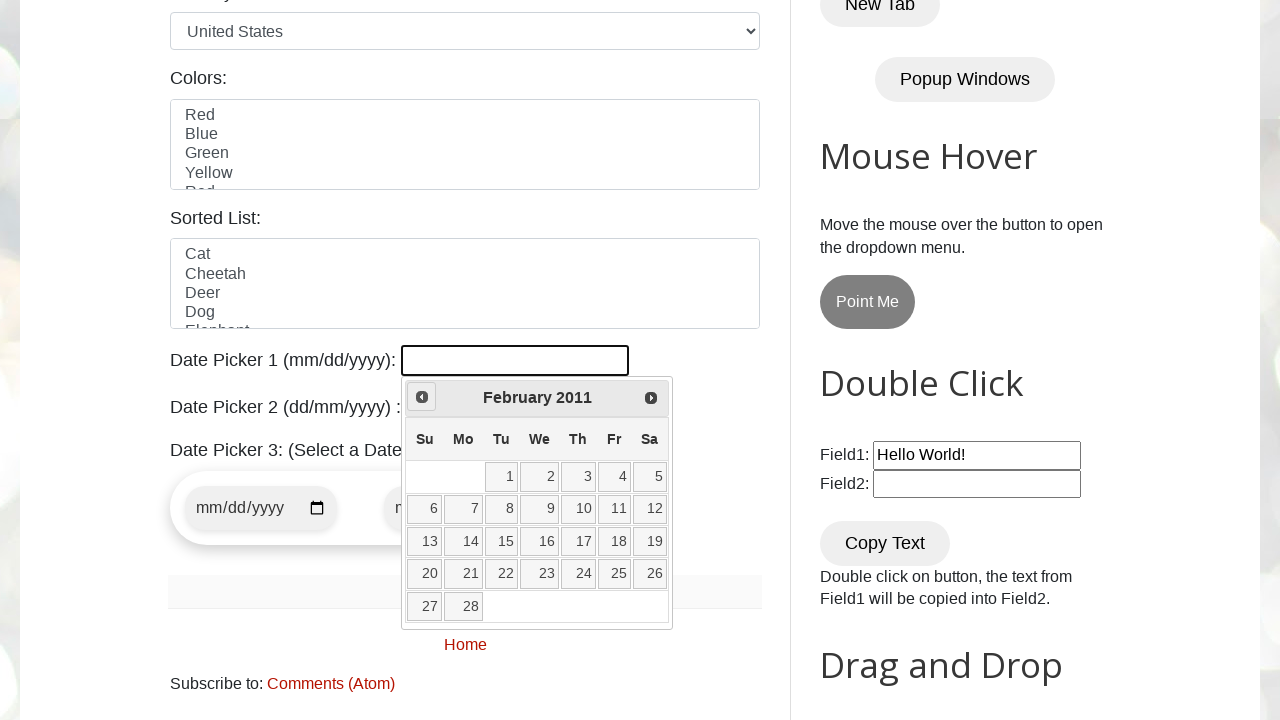

Waited 100ms for calendar update
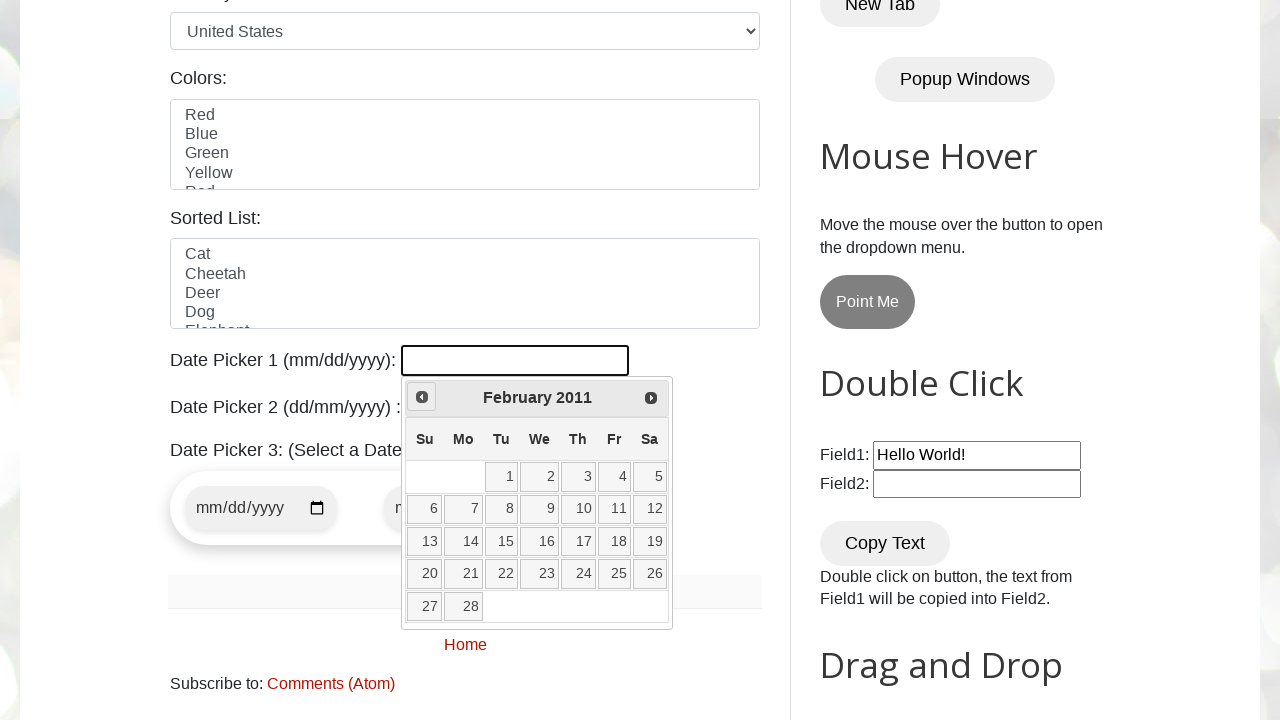

Clicked Prev button to navigate backwards (currently at February 2011) at (422, 397) on xpath=//span[text()='Prev']
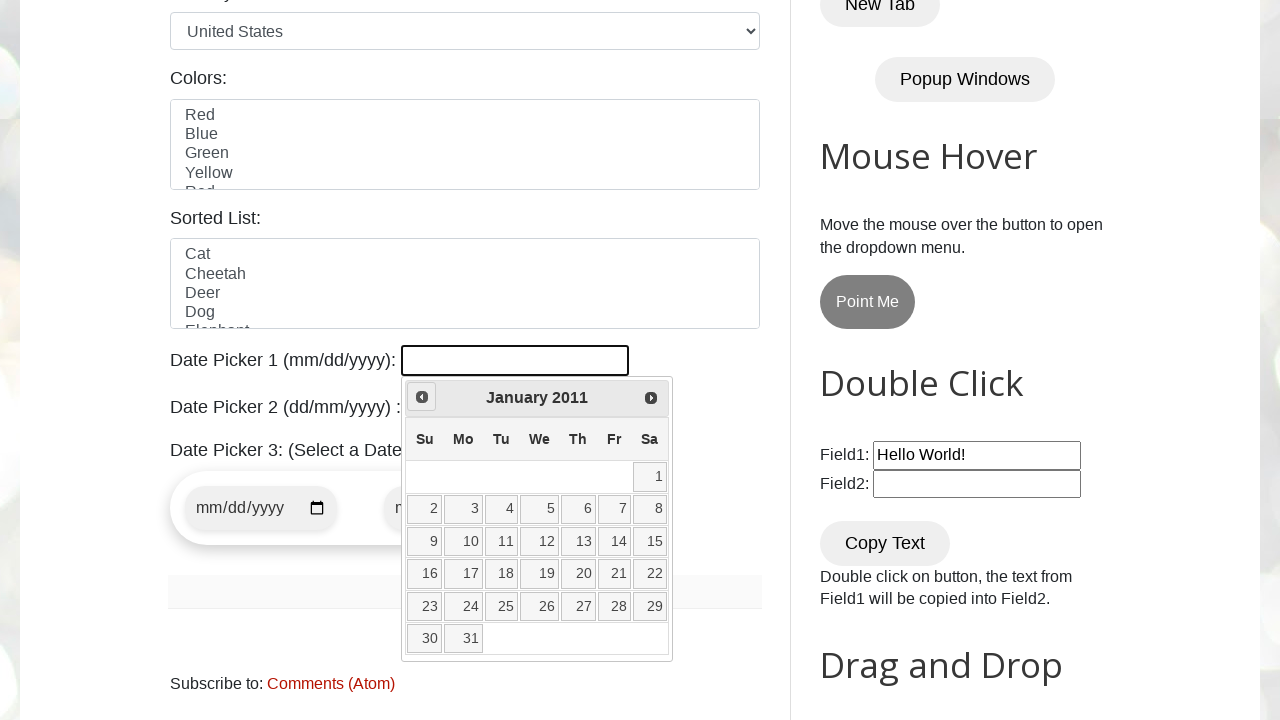

Waited 100ms for calendar update
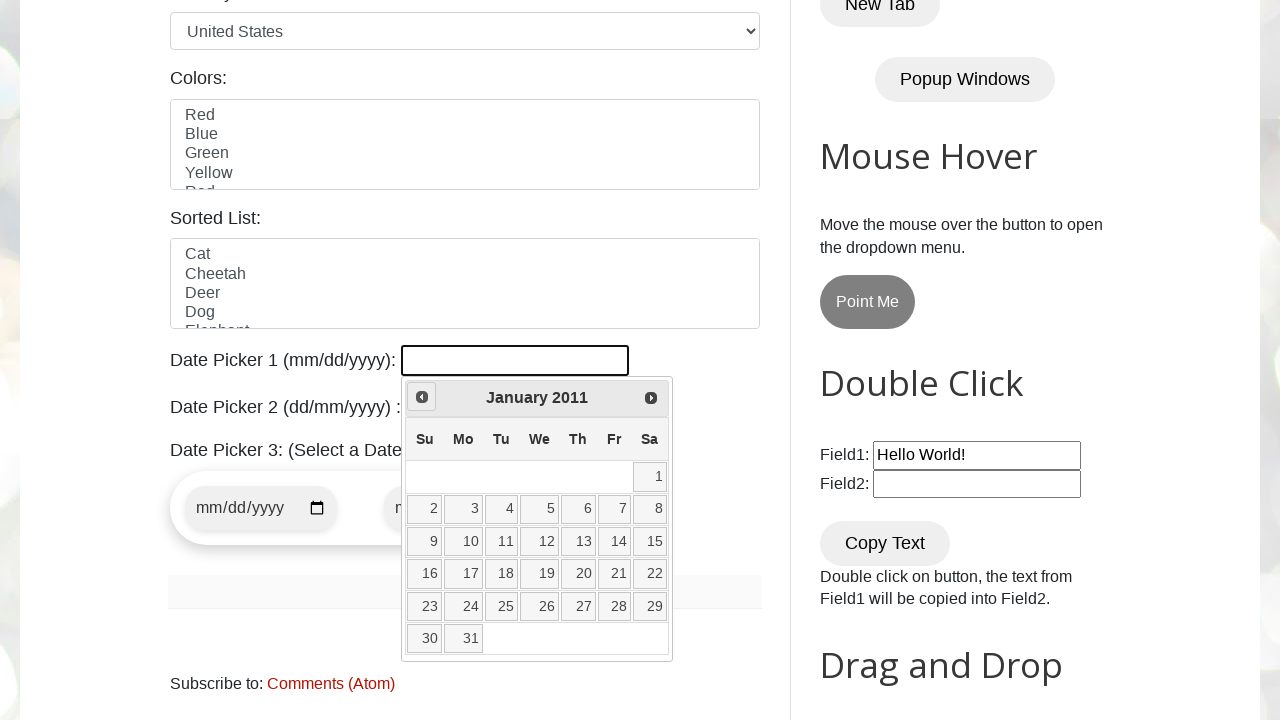

Clicked Prev button to navigate backwards (currently at January 2011) at (422, 397) on xpath=//span[text()='Prev']
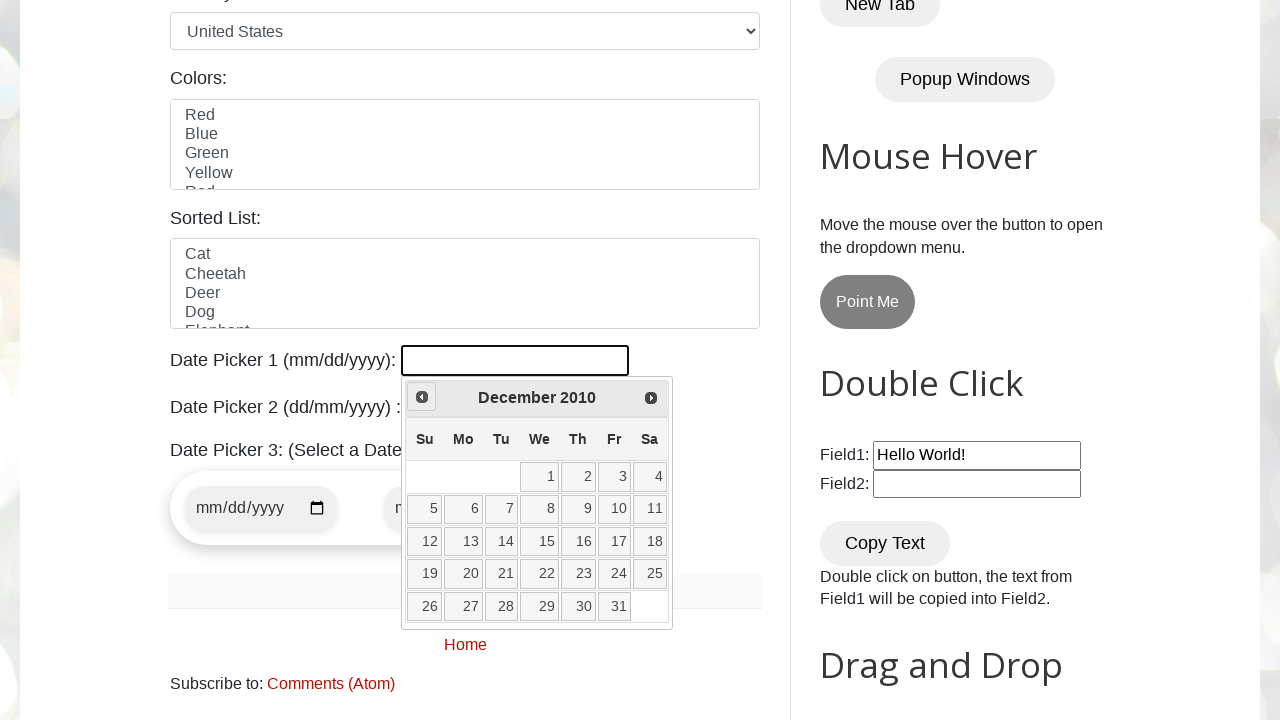

Waited 100ms for calendar update
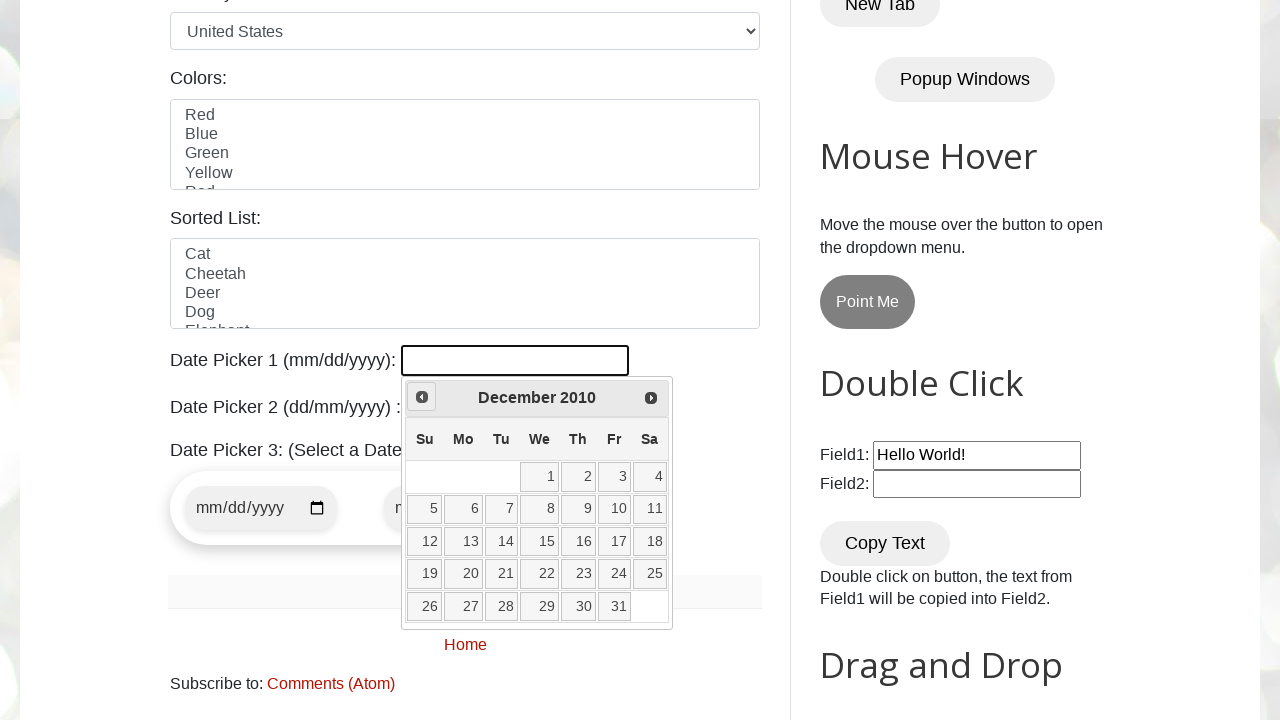

Clicked Prev button to navigate backwards (currently at December 2010) at (422, 397) on xpath=//span[text()='Prev']
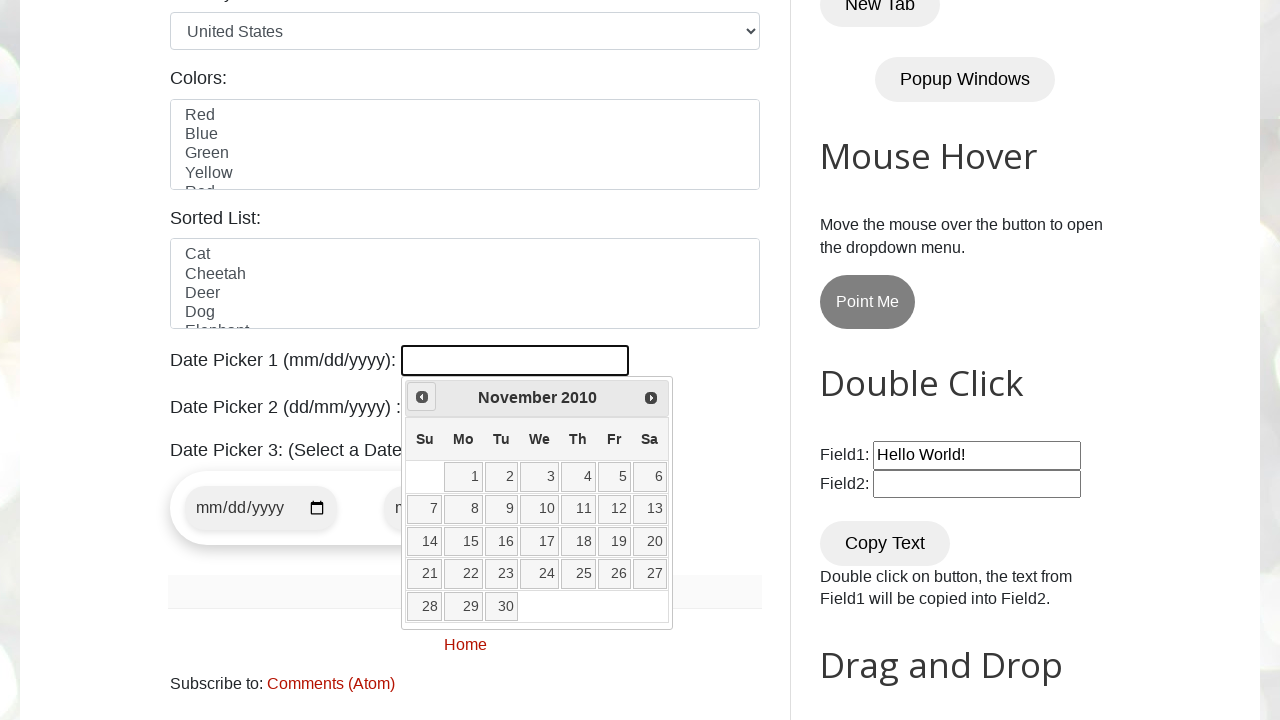

Waited 100ms for calendar update
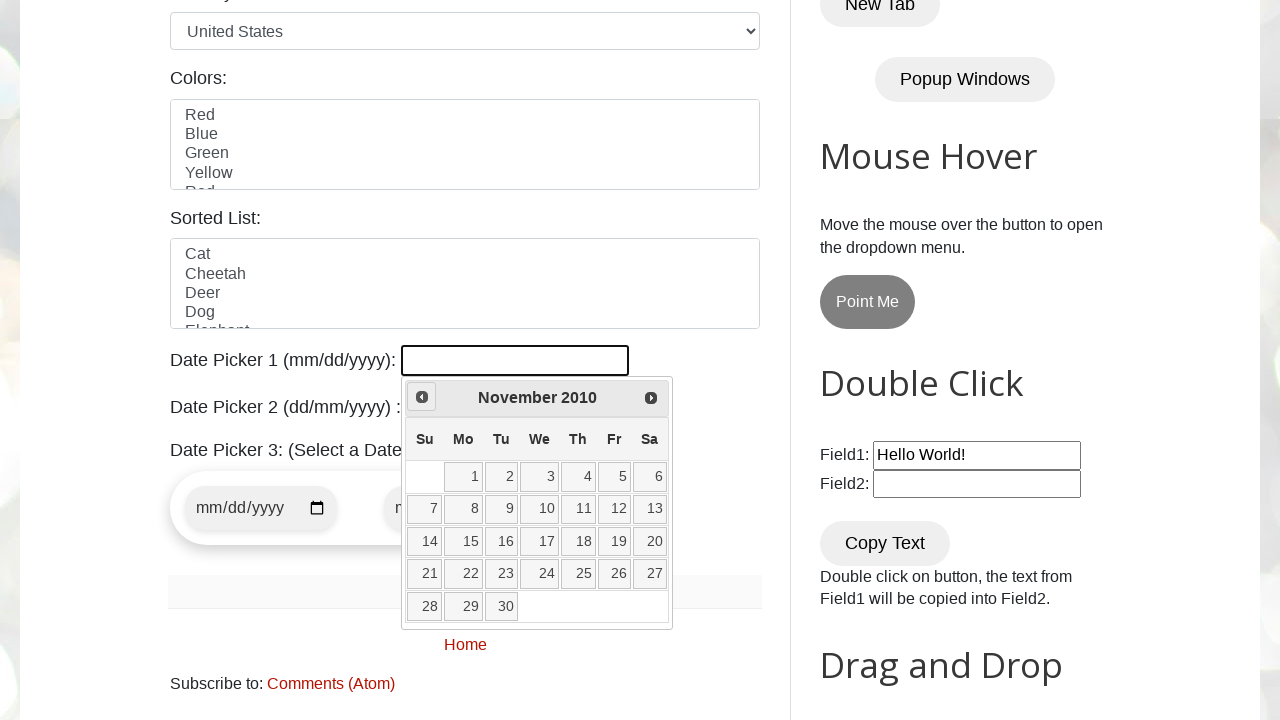

Clicked Prev button to navigate backwards (currently at November 2010) at (422, 397) on xpath=//span[text()='Prev']
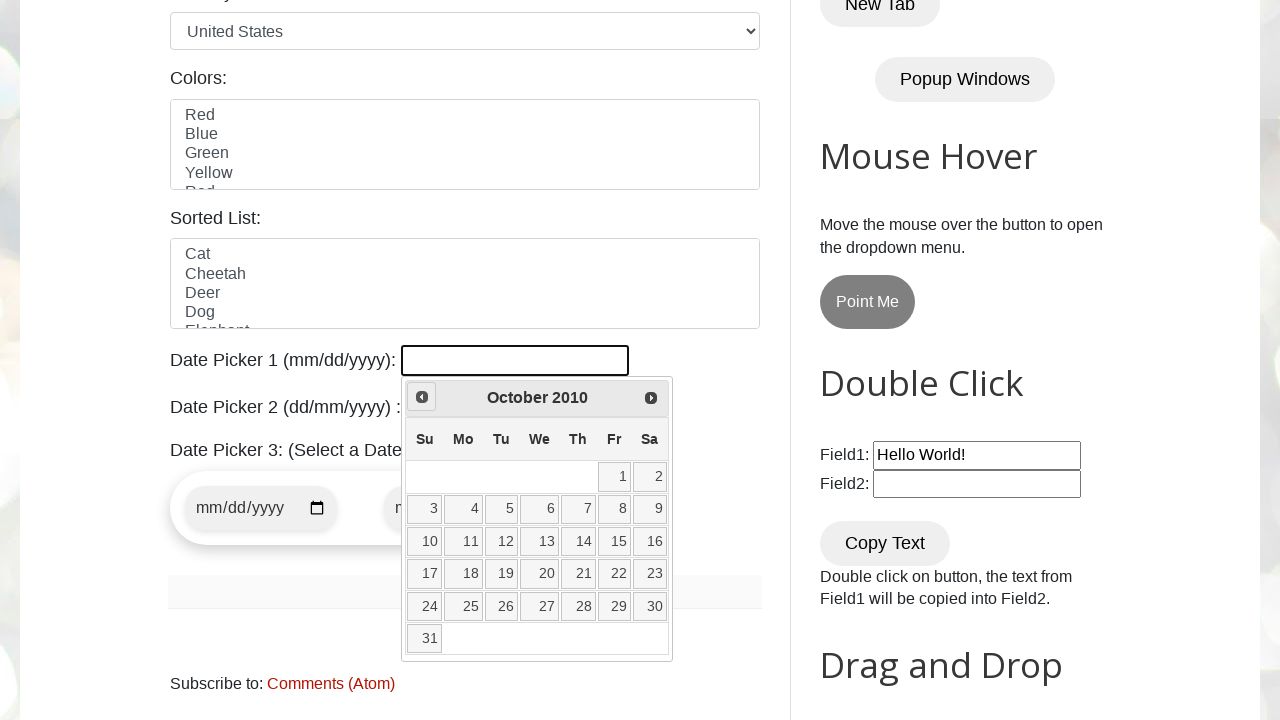

Waited 100ms for calendar update
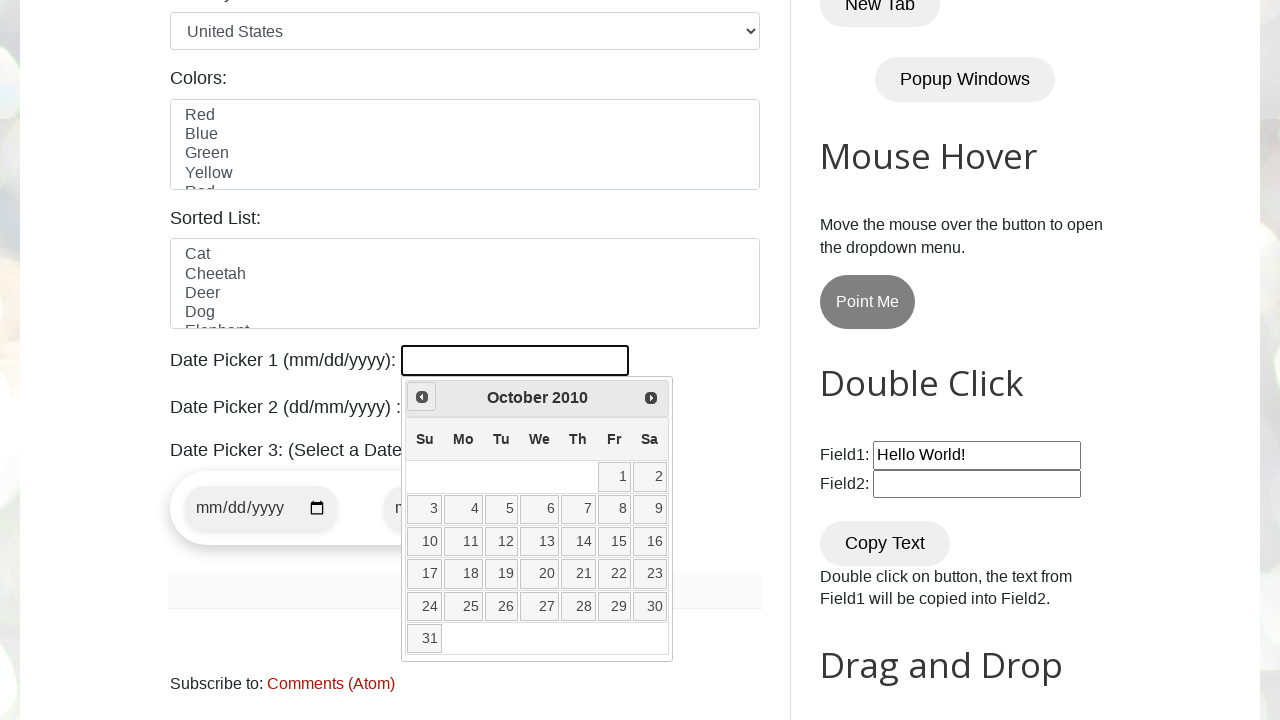

Clicked Prev button to navigate backwards (currently at October 2010) at (422, 397) on xpath=//span[text()='Prev']
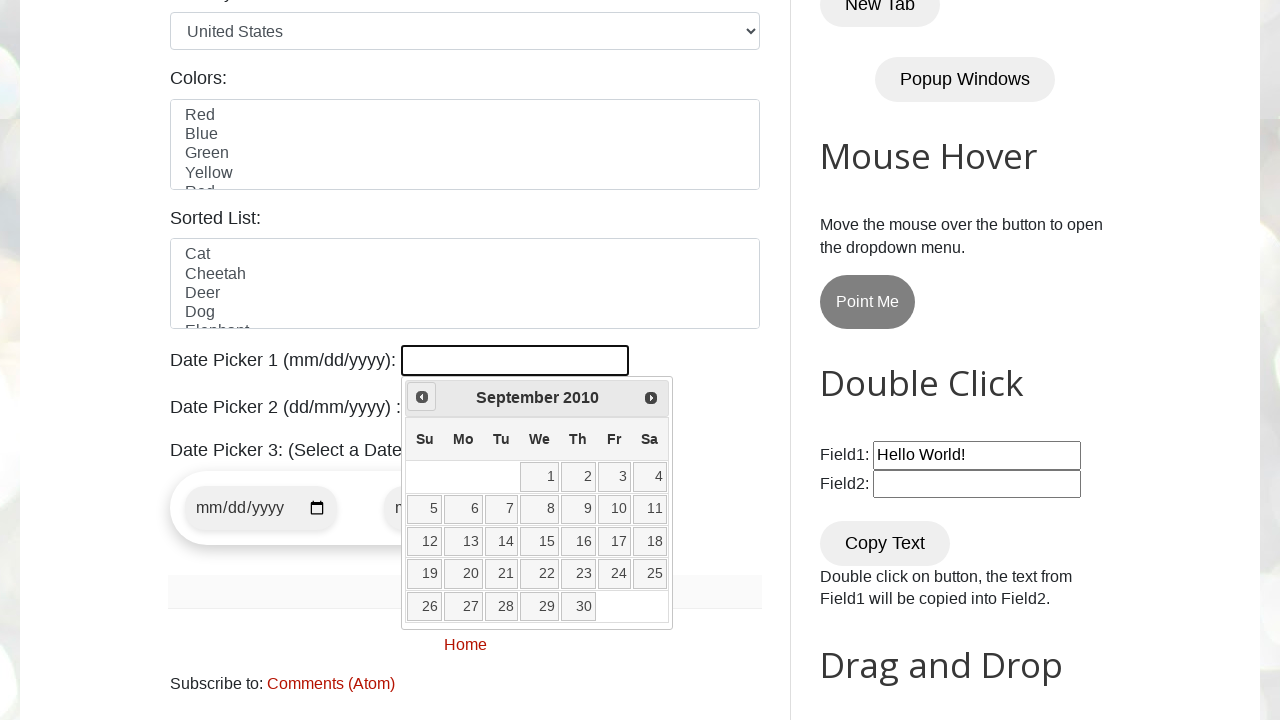

Waited 100ms for calendar update
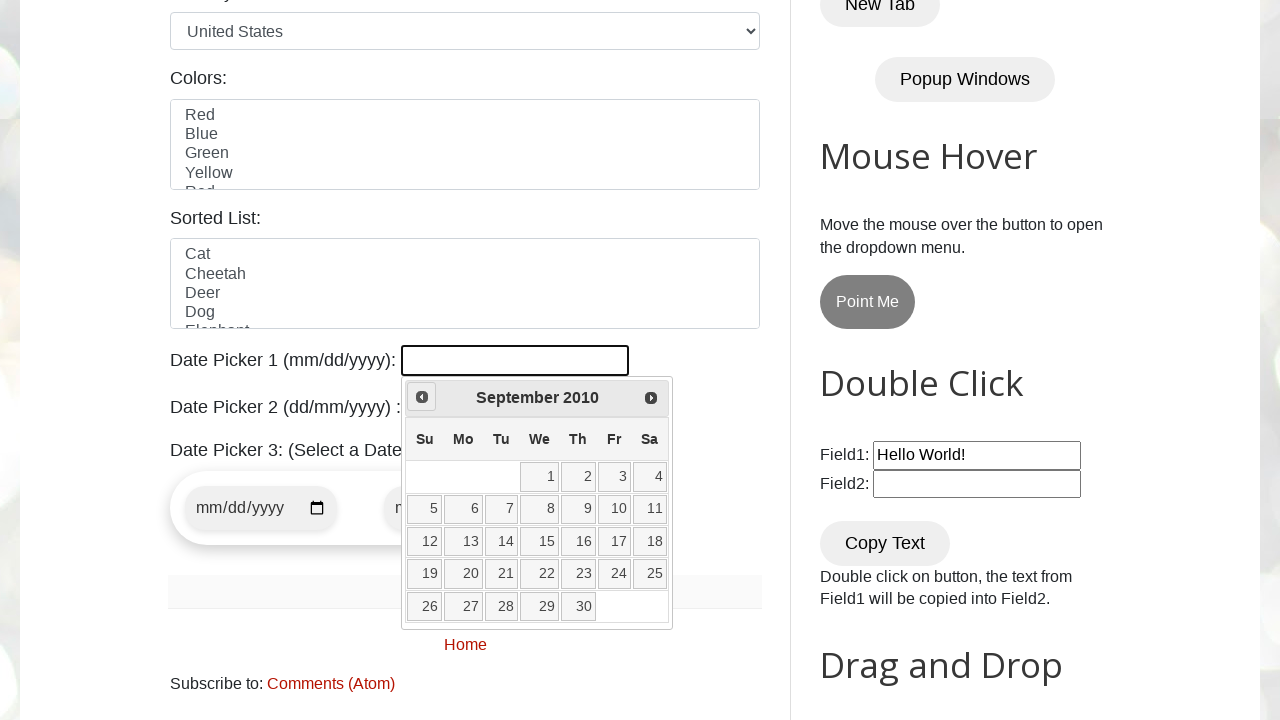

Clicked Prev button to navigate backwards (currently at September 2010) at (422, 397) on xpath=//span[text()='Prev']
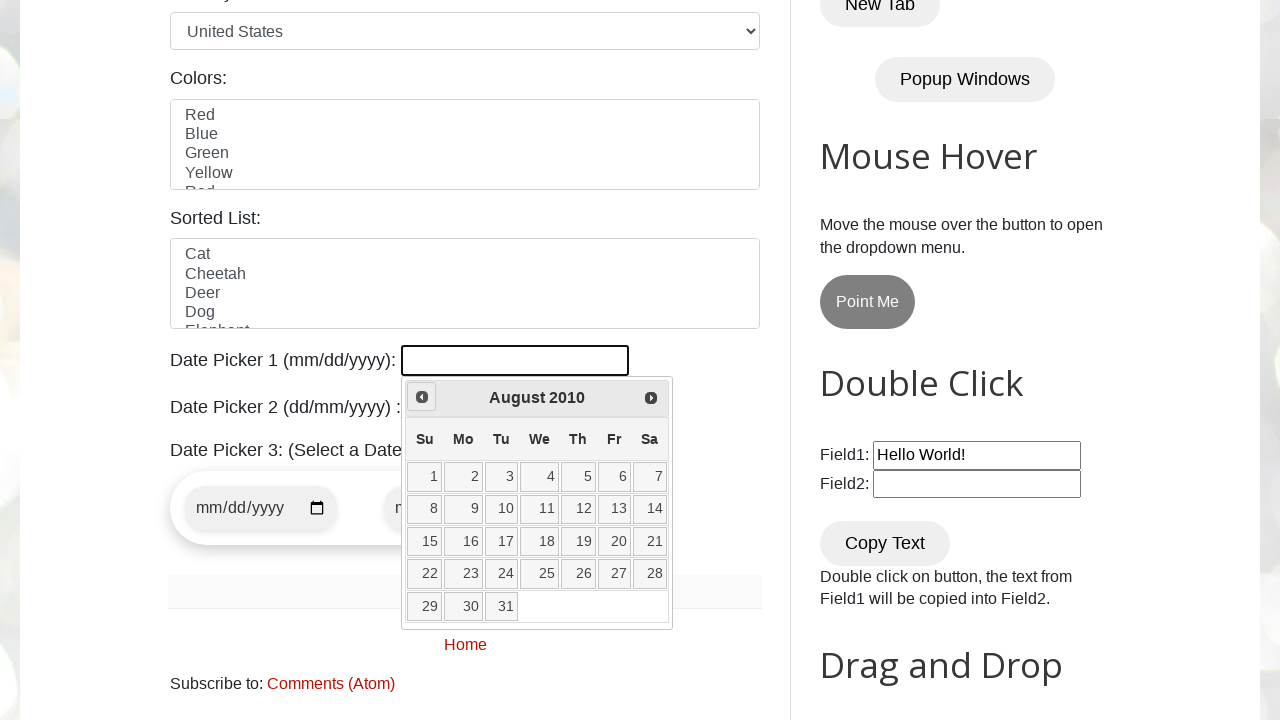

Waited 100ms for calendar update
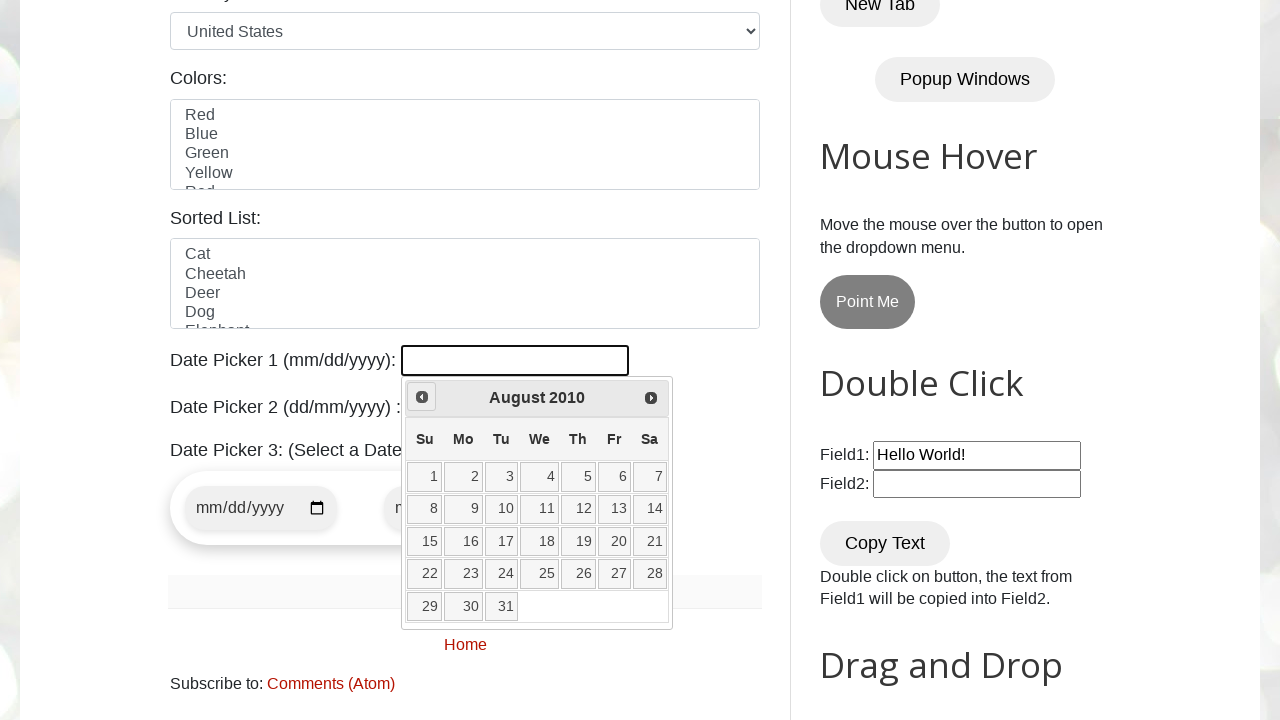

Clicked Prev button to navigate backwards (currently at August 2010) at (422, 397) on xpath=//span[text()='Prev']
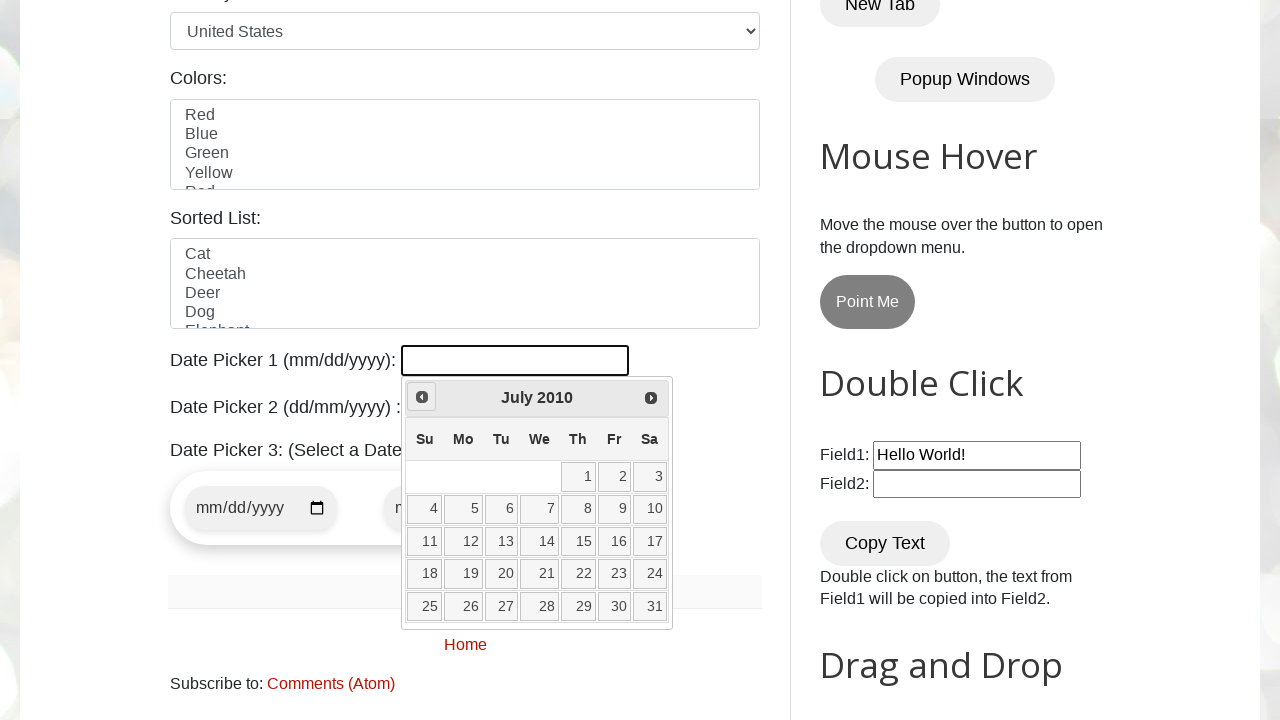

Waited 100ms for calendar update
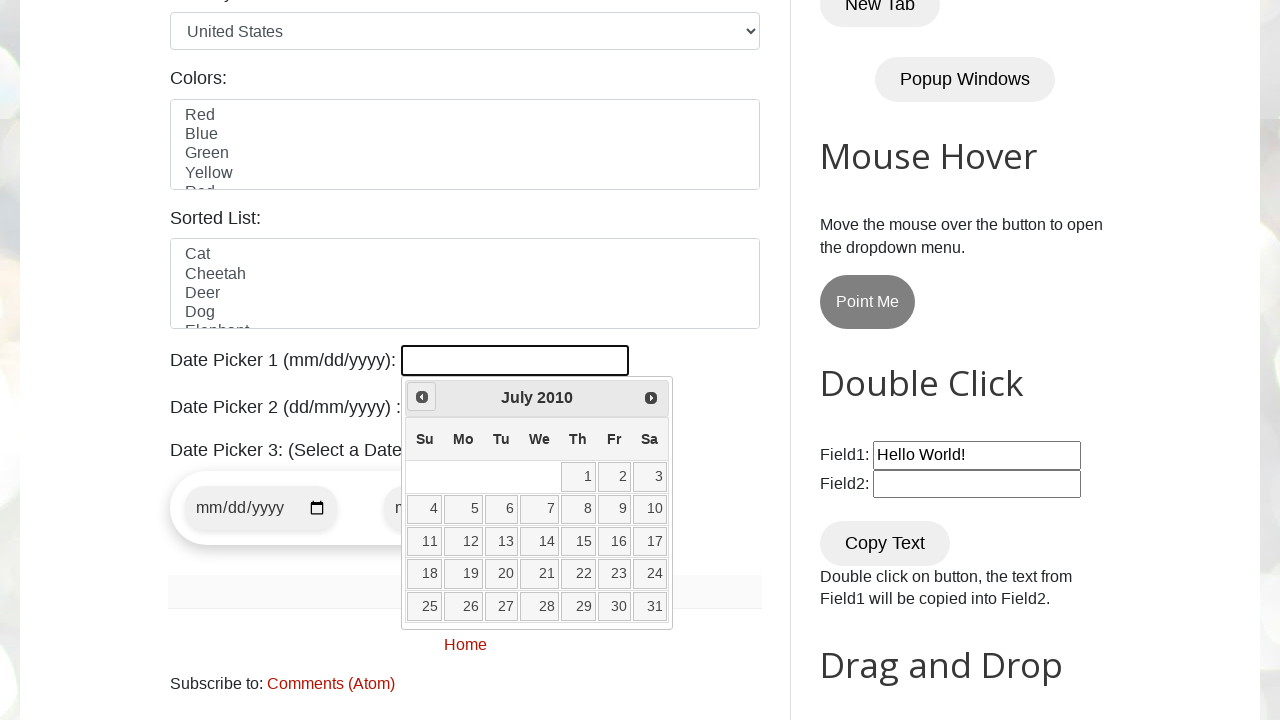

Clicked Prev button to navigate backwards (currently at July 2010) at (422, 397) on xpath=//span[text()='Prev']
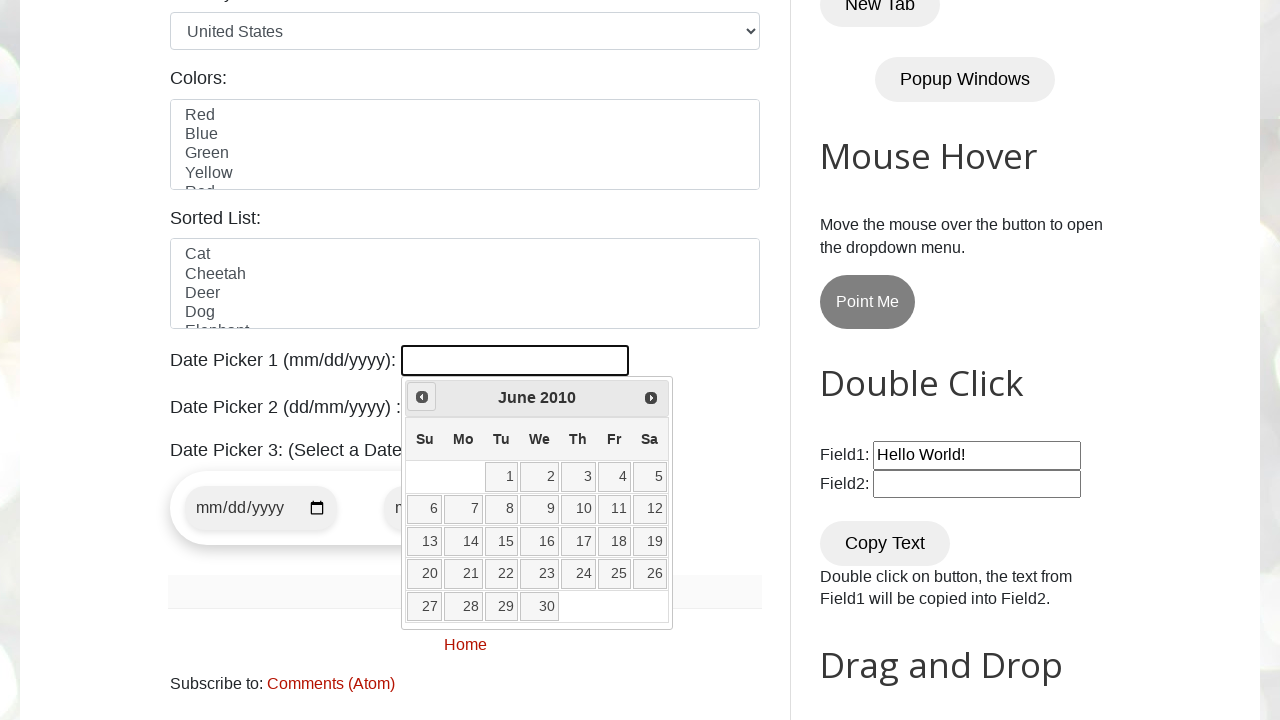

Waited 100ms for calendar update
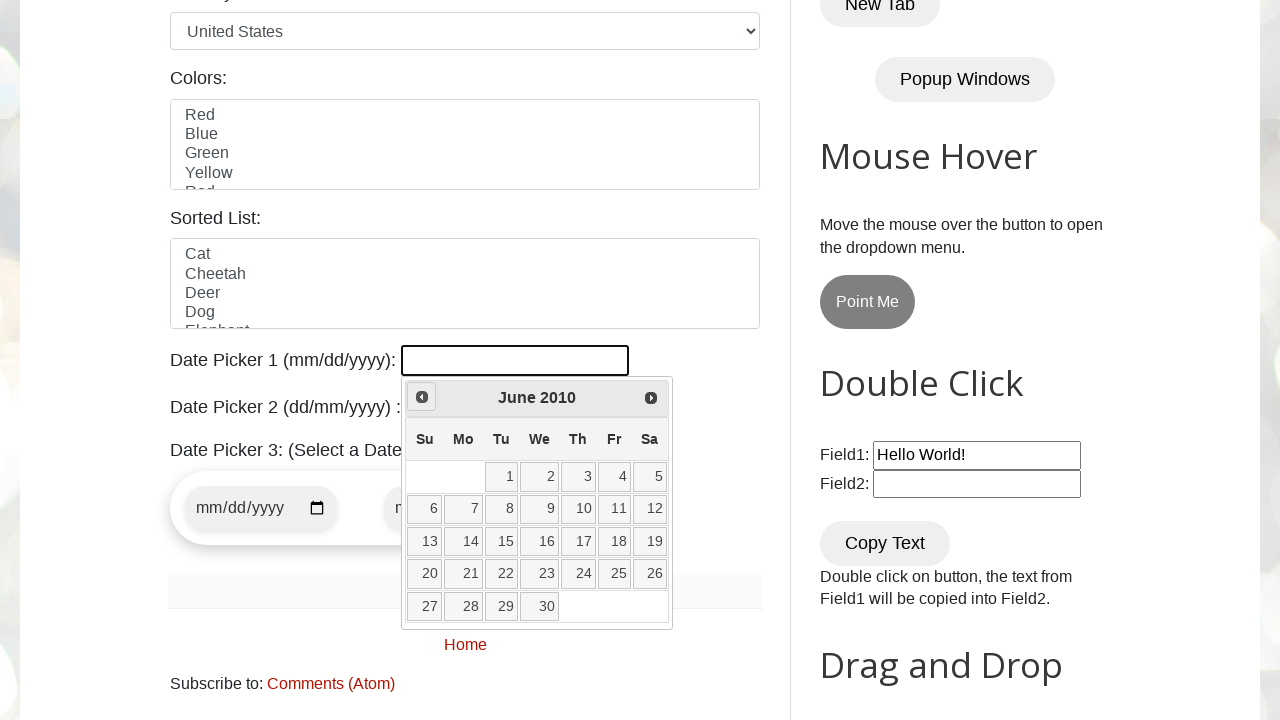

Clicked Prev button to navigate backwards (currently at June 2010) at (422, 397) on xpath=//span[text()='Prev']
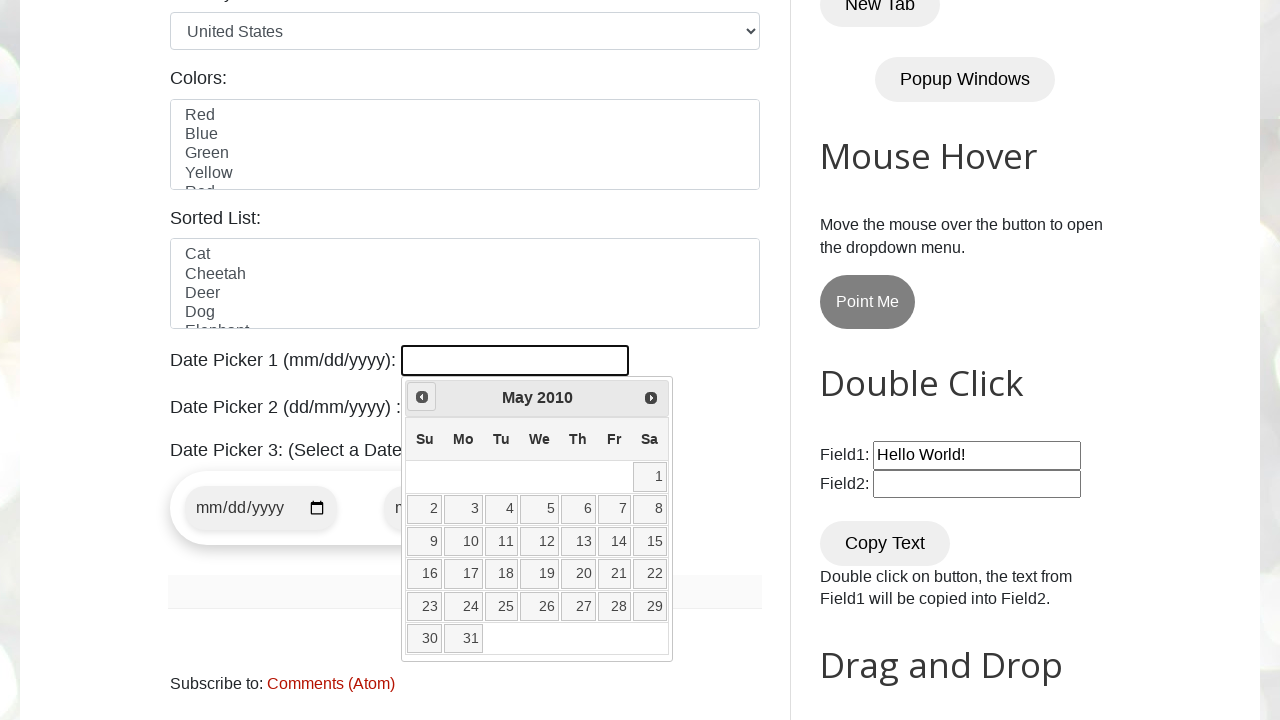

Waited 100ms for calendar update
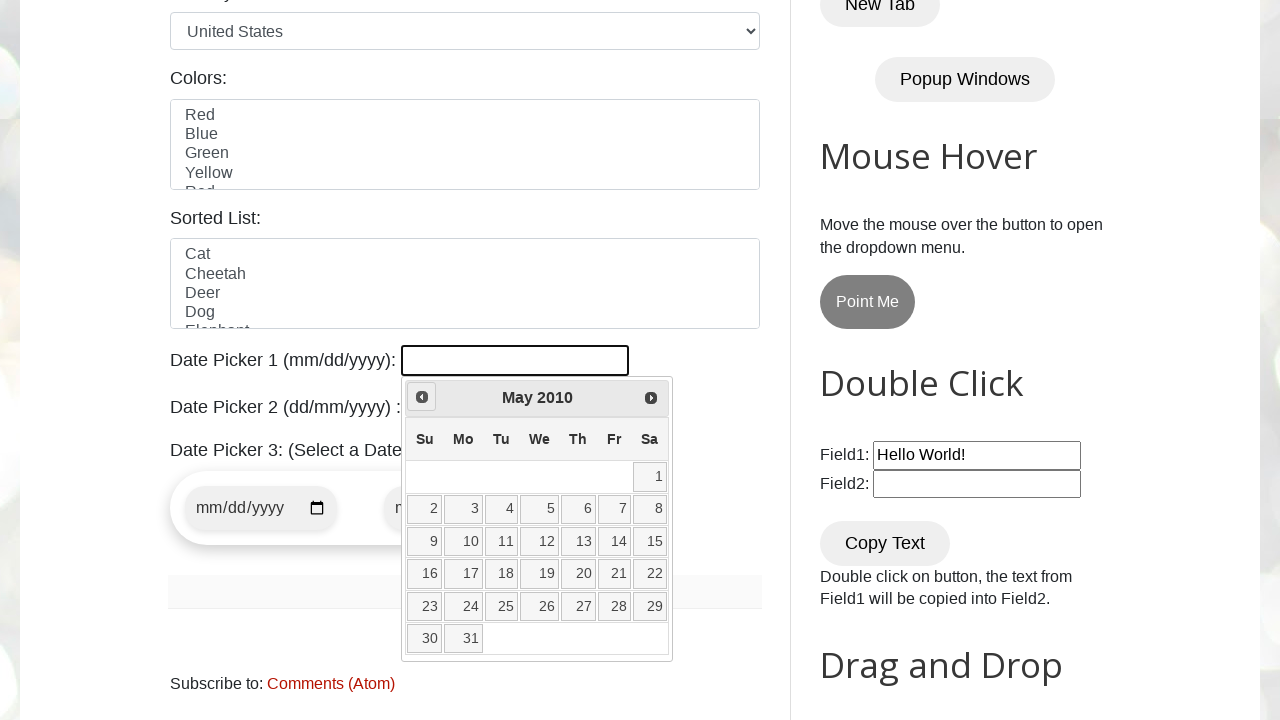

Clicked Prev button to navigate backwards (currently at May 2010) at (422, 397) on xpath=//span[text()='Prev']
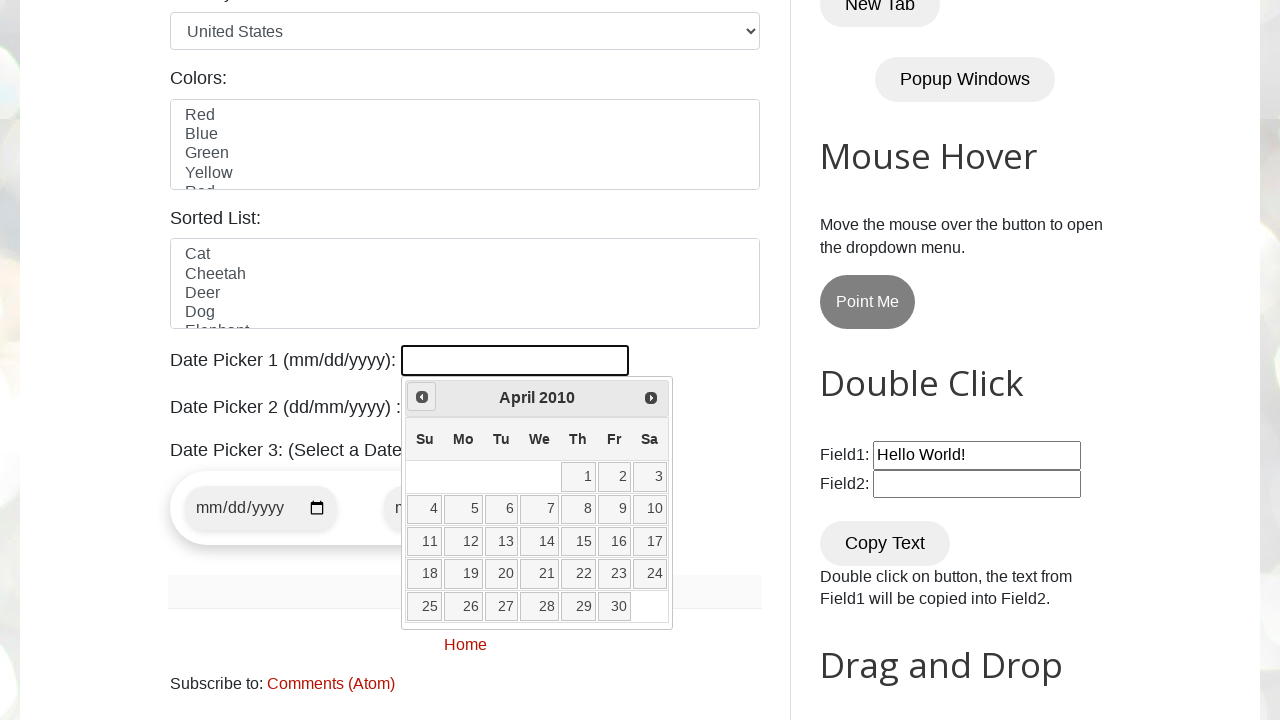

Waited 100ms for calendar update
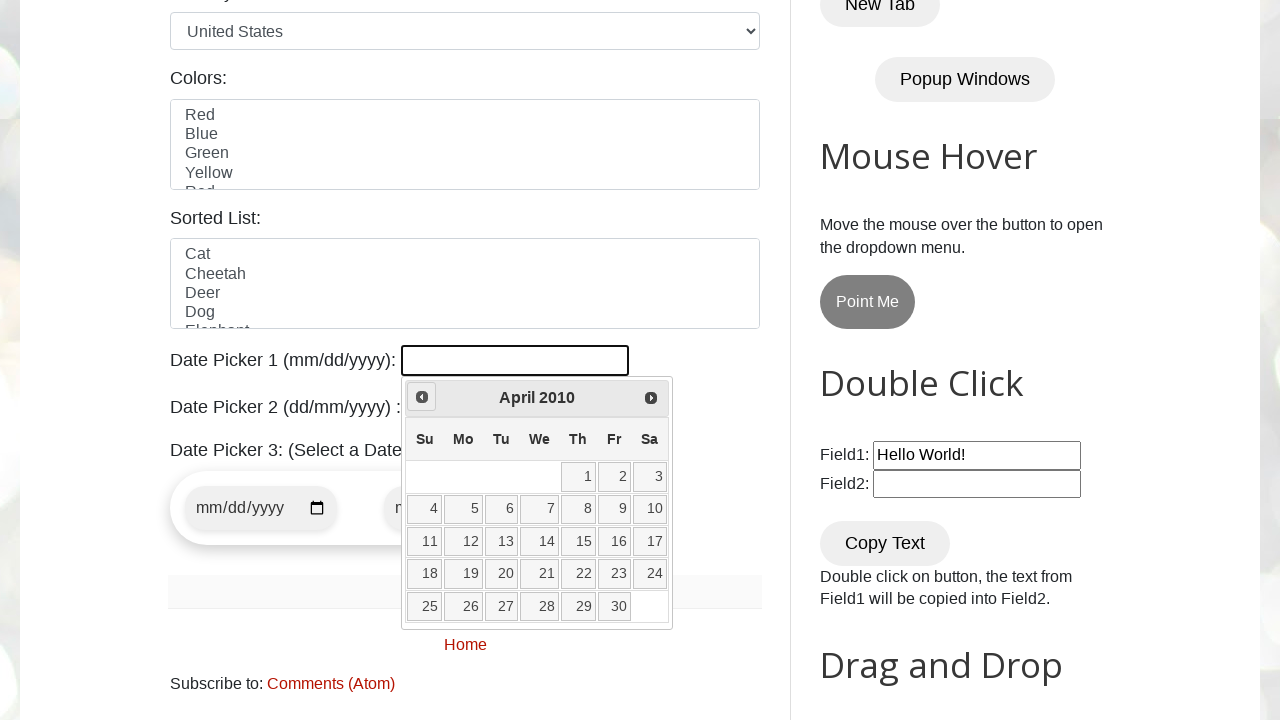

Clicked Prev button to navigate backwards (currently at April 2010) at (422, 397) on xpath=//span[text()='Prev']
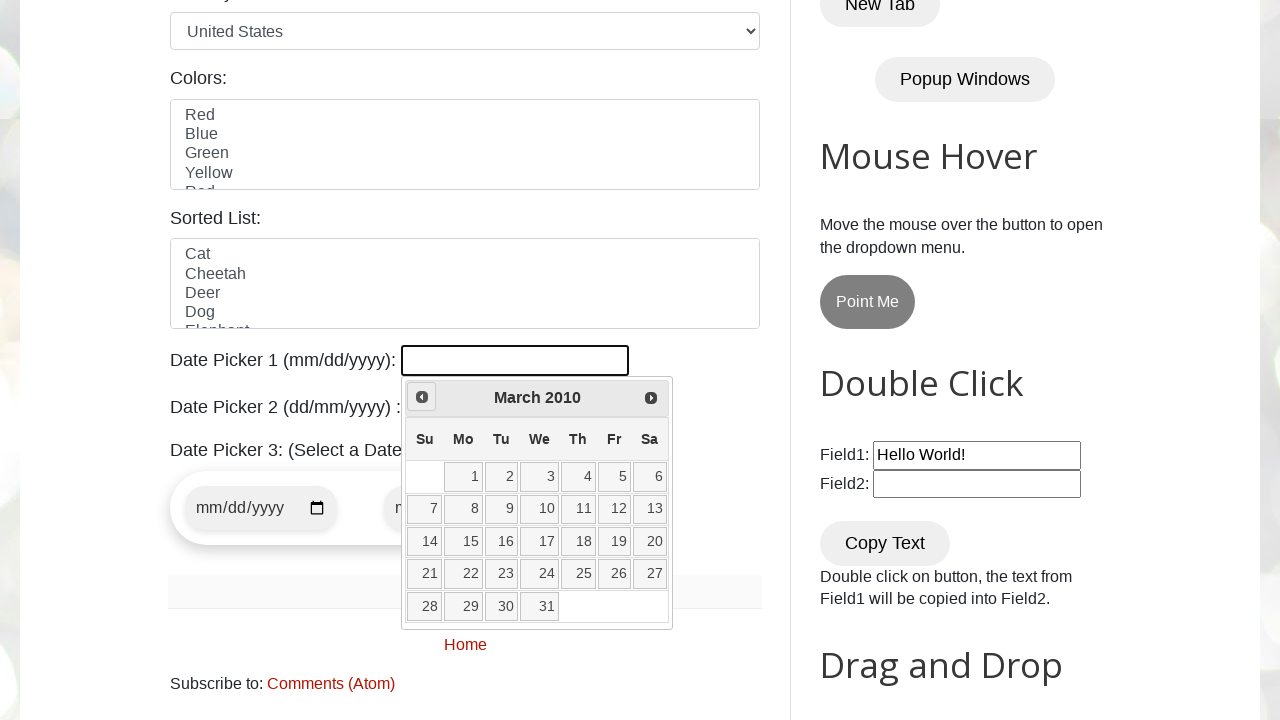

Waited 100ms for calendar update
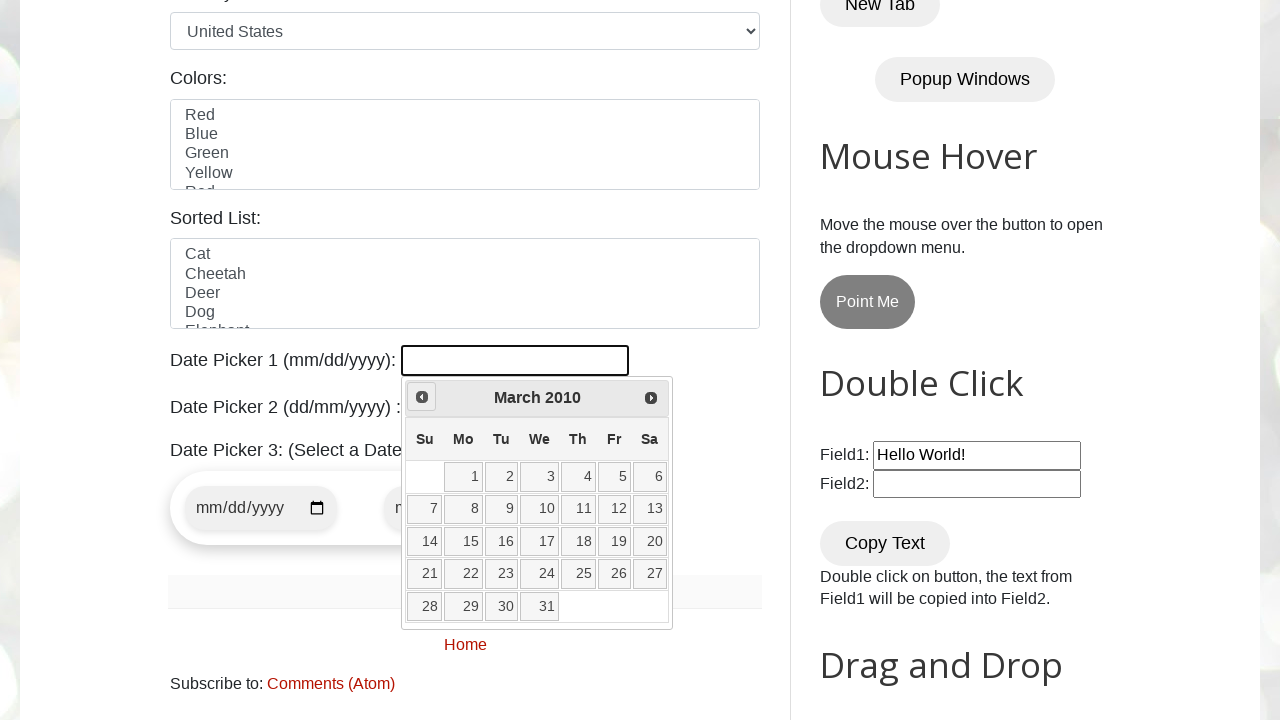

Clicked Prev button to navigate backwards (currently at March 2010) at (422, 397) on xpath=//span[text()='Prev']
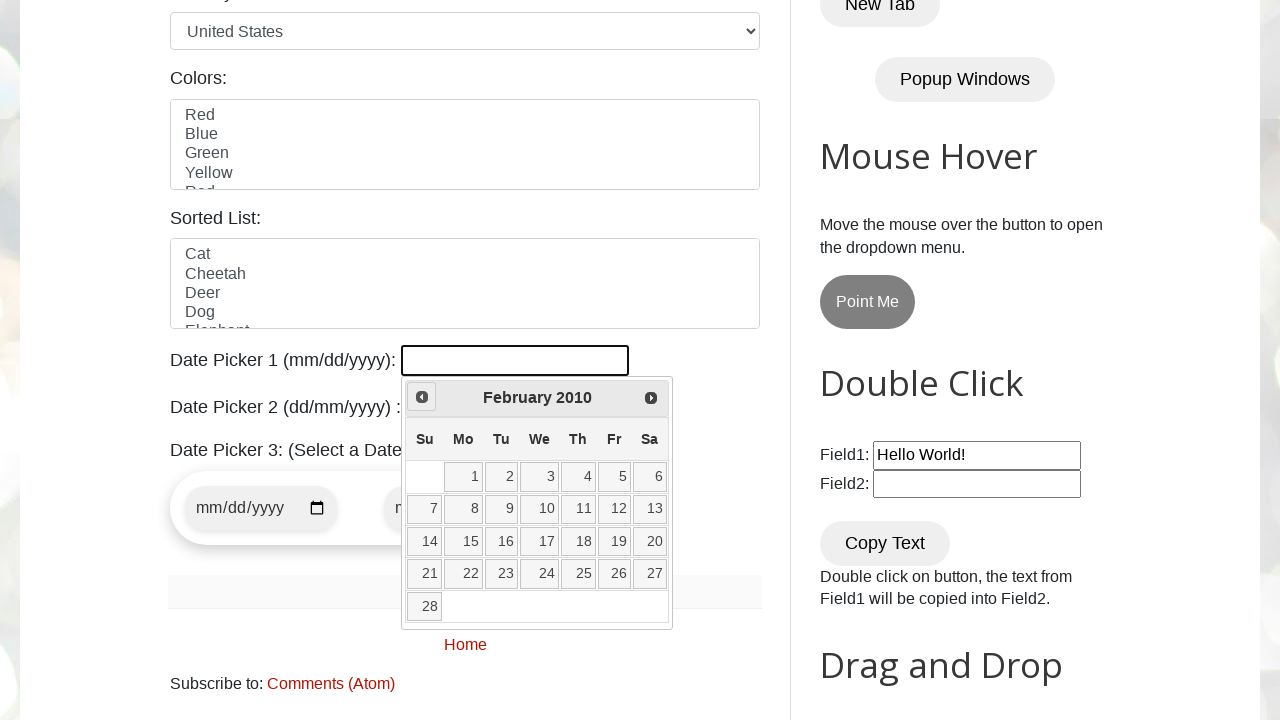

Waited 100ms for calendar update
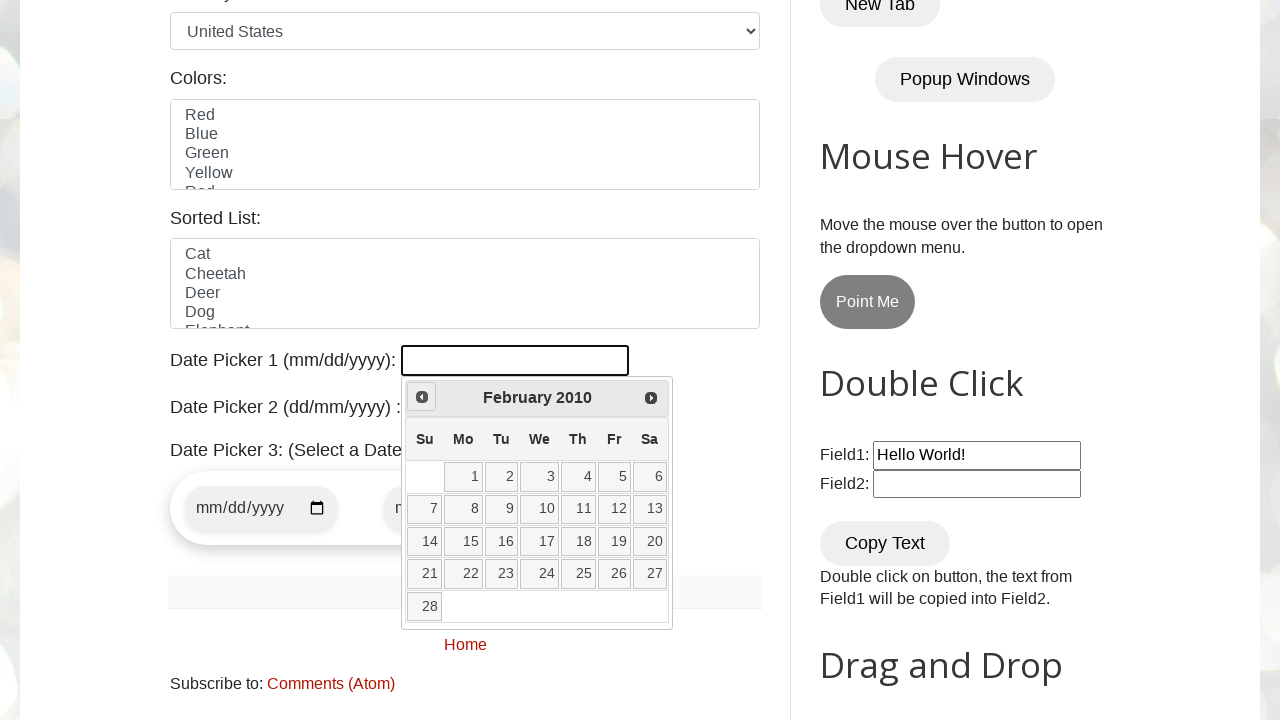

Clicked Prev button to navigate backwards (currently at February 2010) at (422, 397) on xpath=//span[text()='Prev']
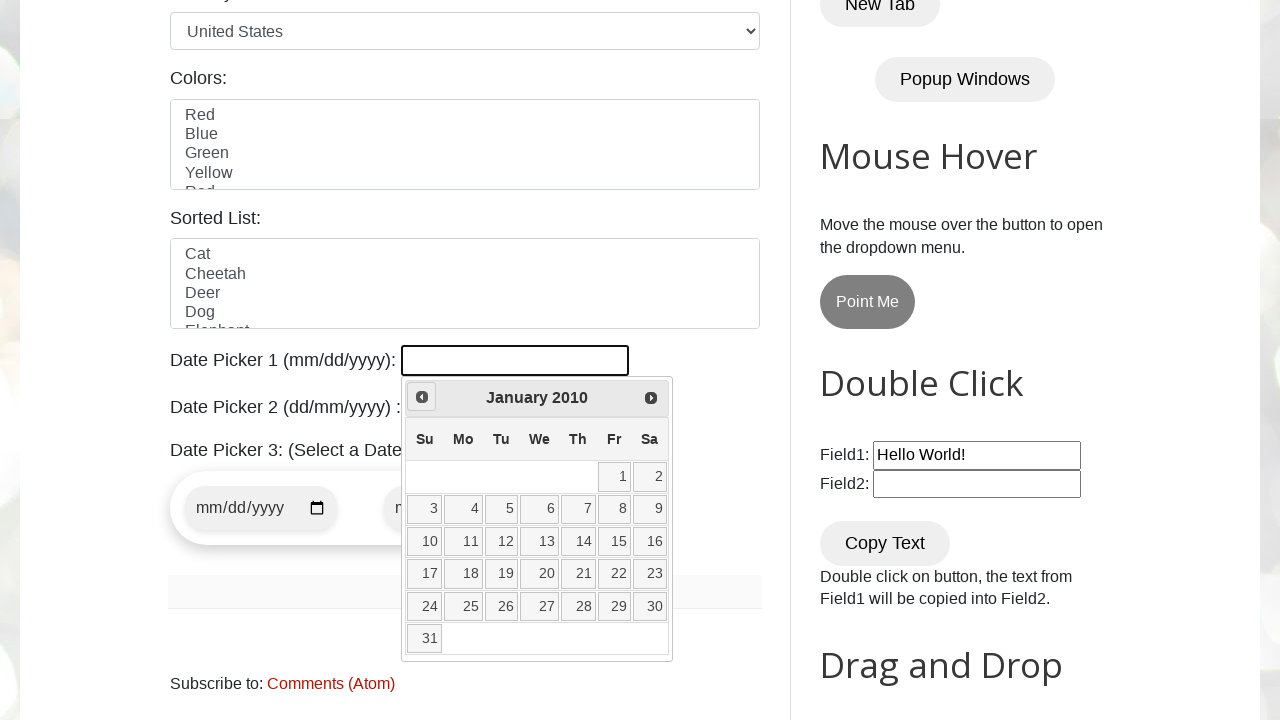

Waited 100ms for calendar update
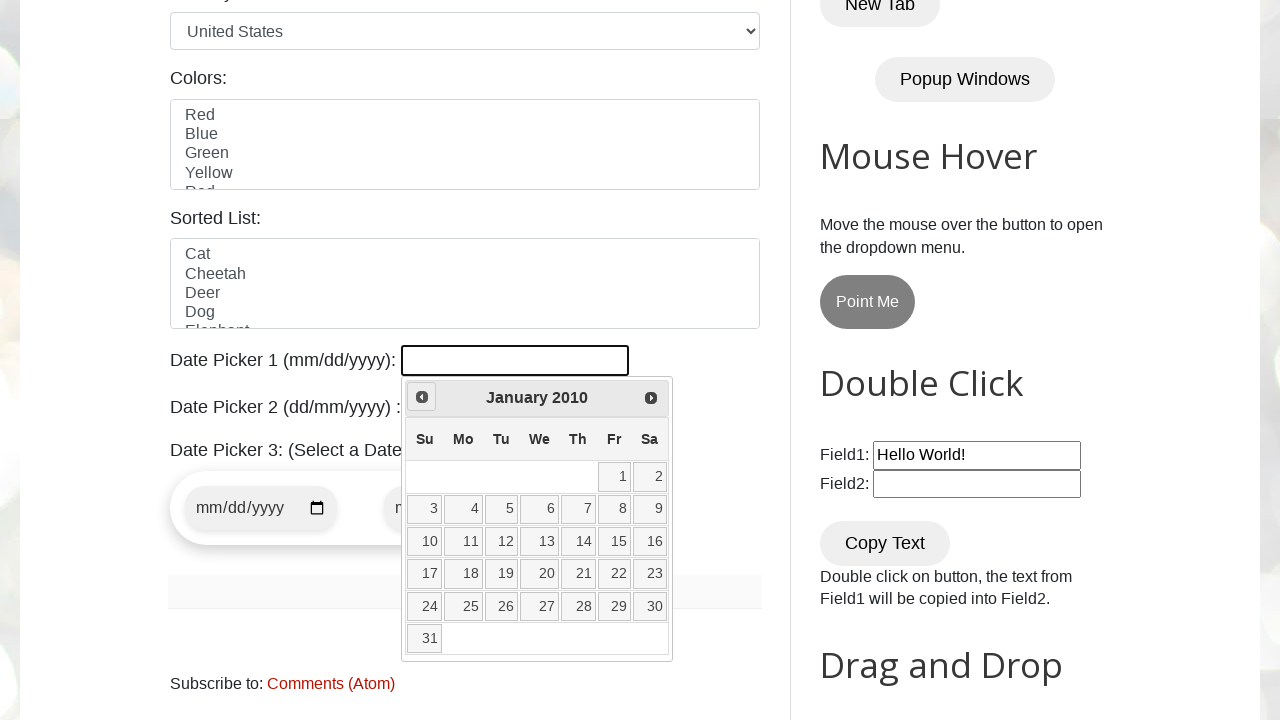

Clicked Prev button to navigate backwards (currently at January 2010) at (422, 397) on xpath=//span[text()='Prev']
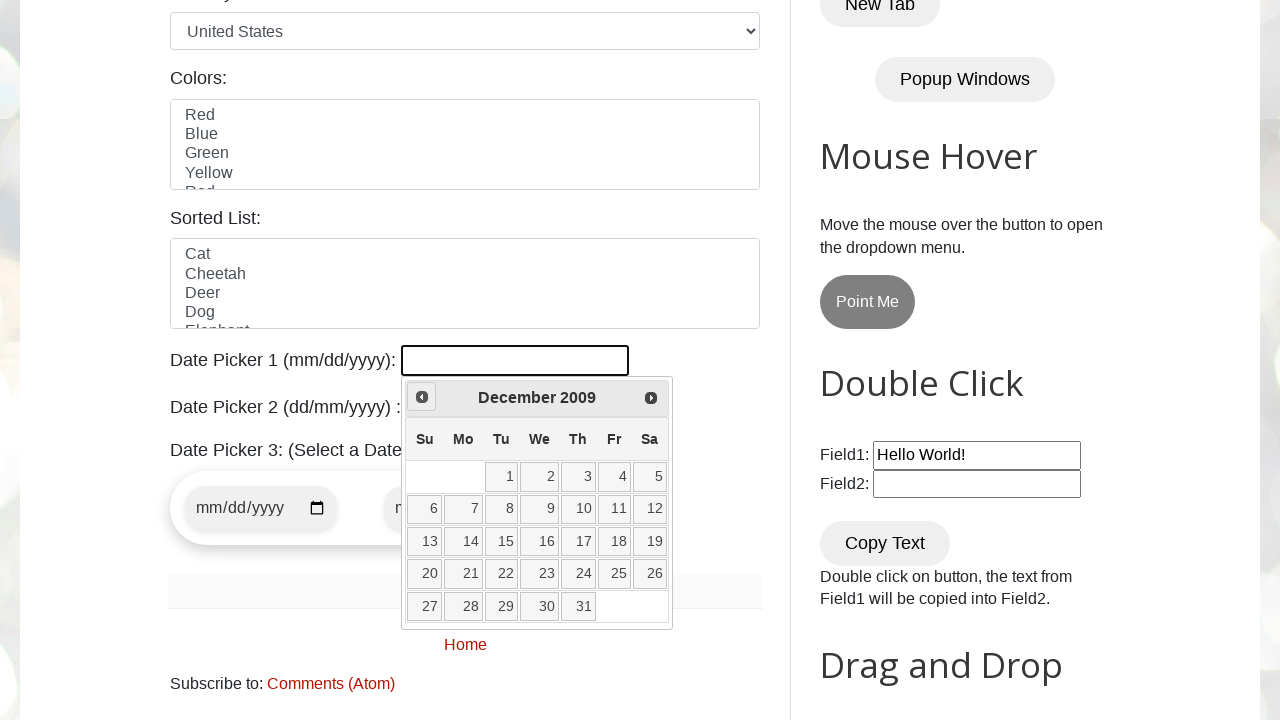

Waited 100ms for calendar update
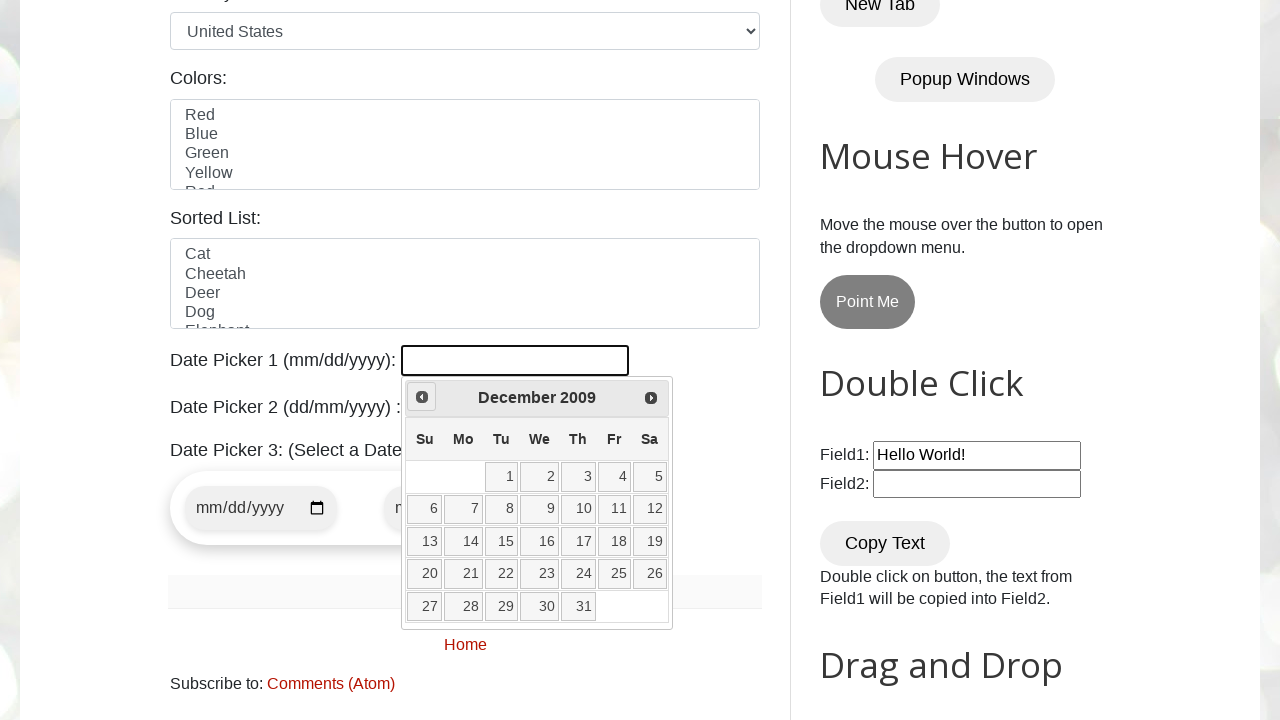

Clicked Prev button to navigate backwards (currently at December 2009) at (422, 397) on xpath=//span[text()='Prev']
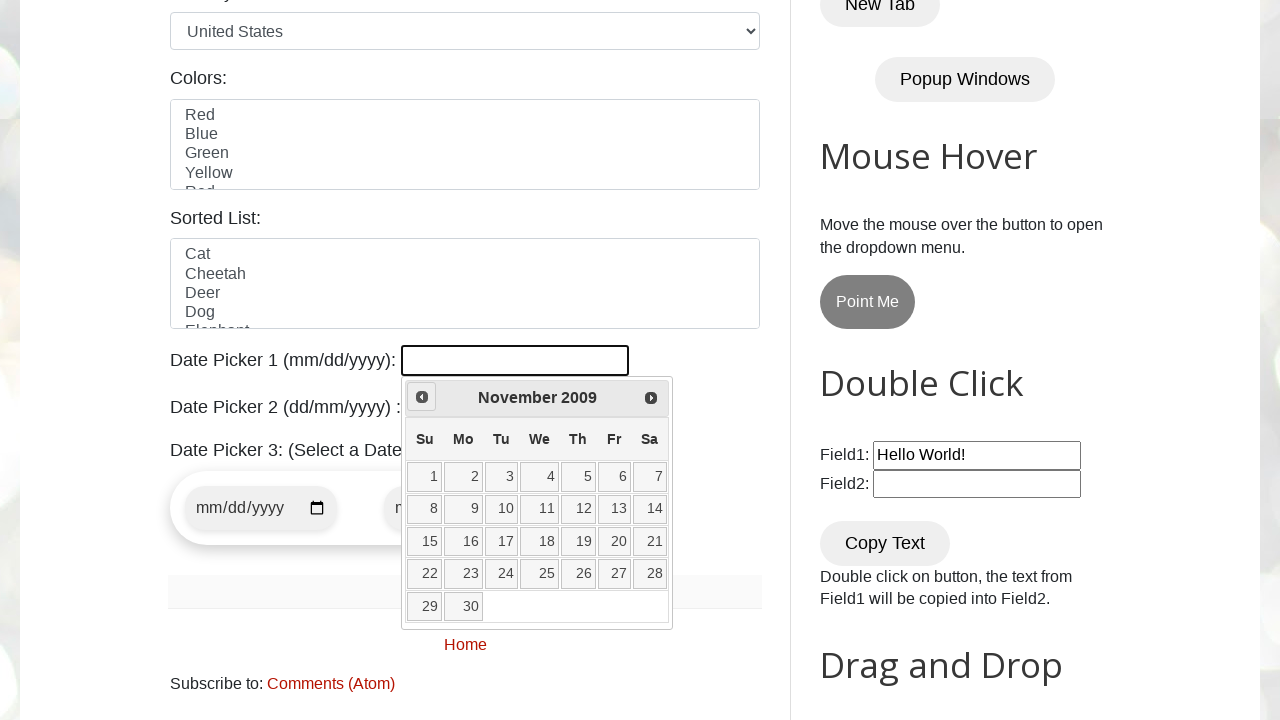

Waited 100ms for calendar update
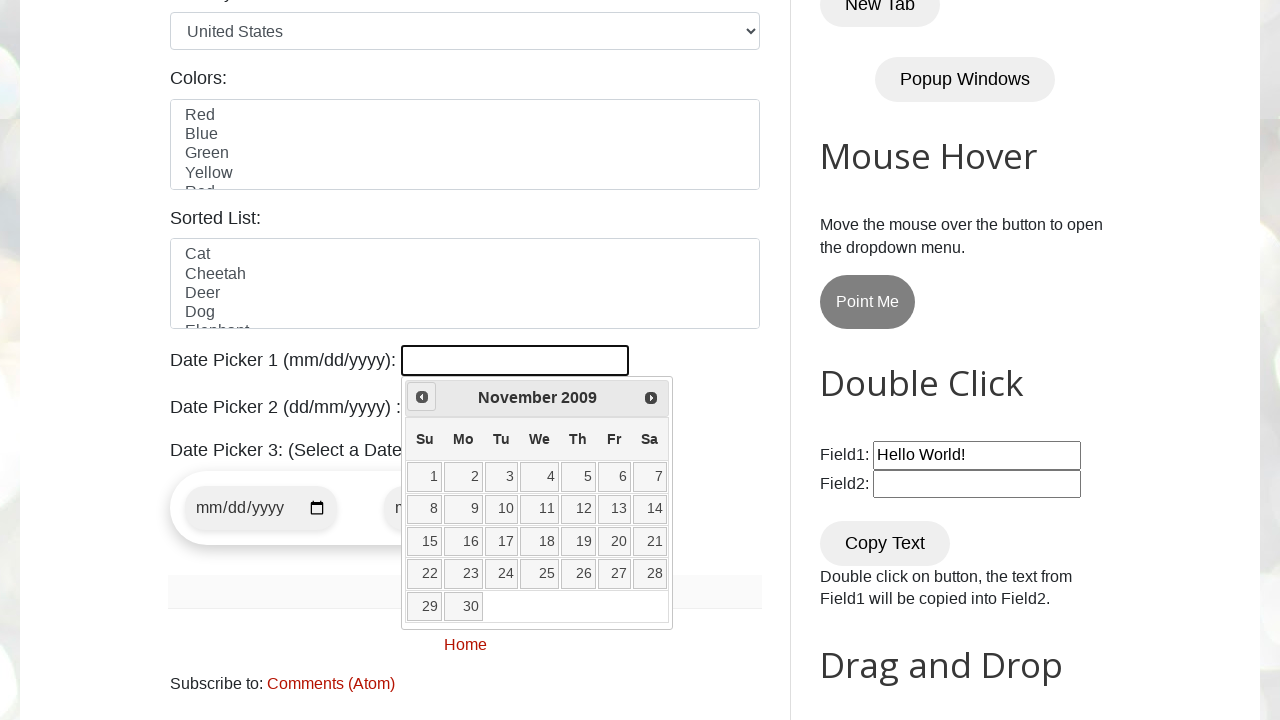

Clicked Prev button to navigate backwards (currently at November 2009) at (422, 397) on xpath=//span[text()='Prev']
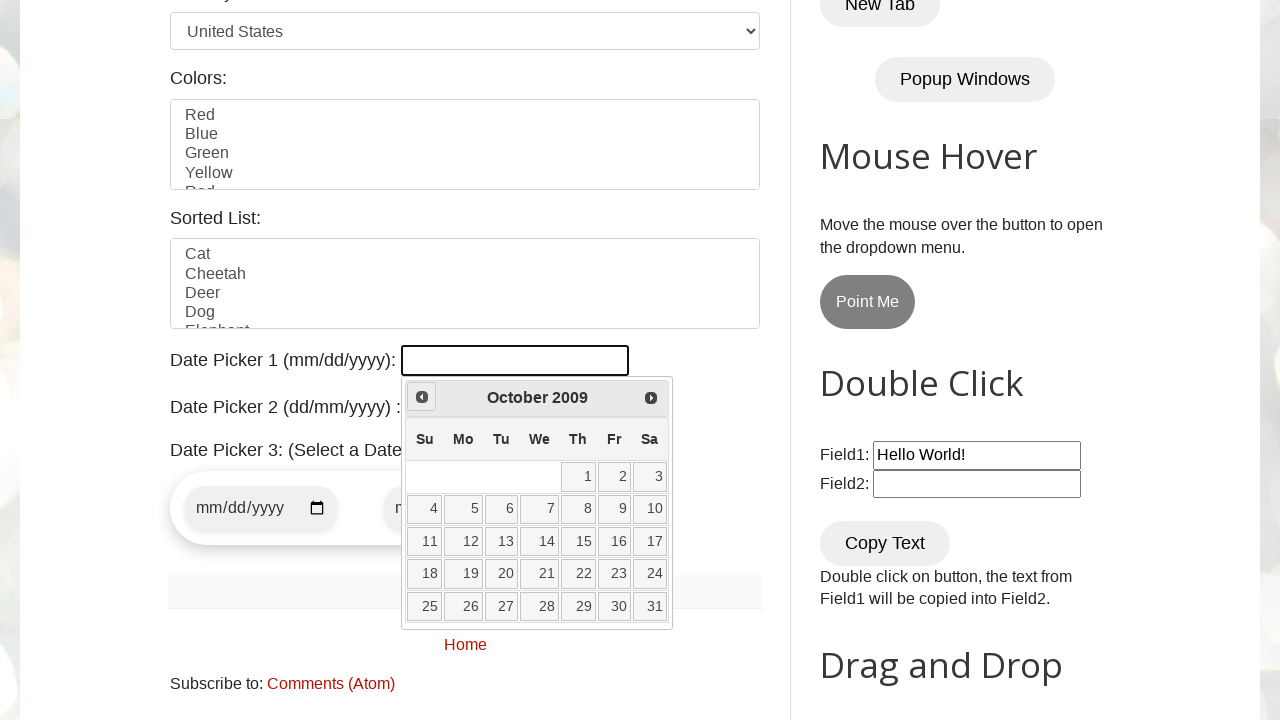

Waited 100ms for calendar update
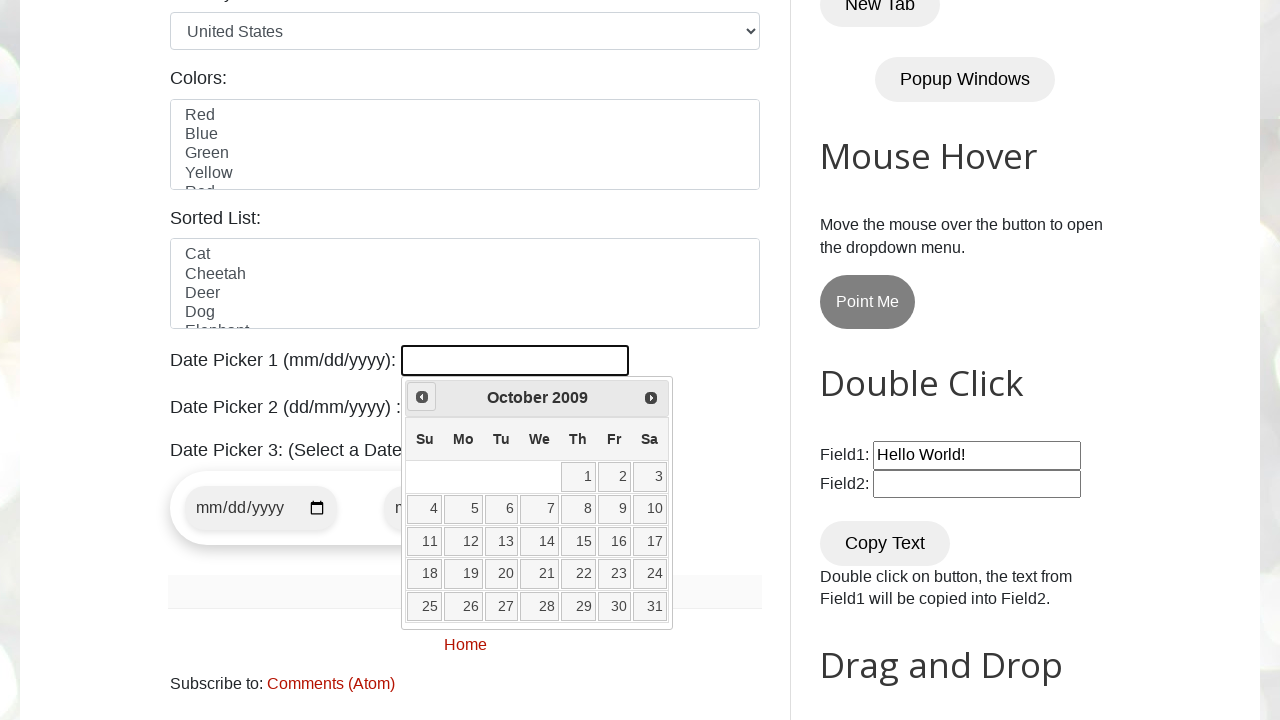

Clicked Prev button to navigate backwards (currently at October 2009) at (422, 397) on xpath=//span[text()='Prev']
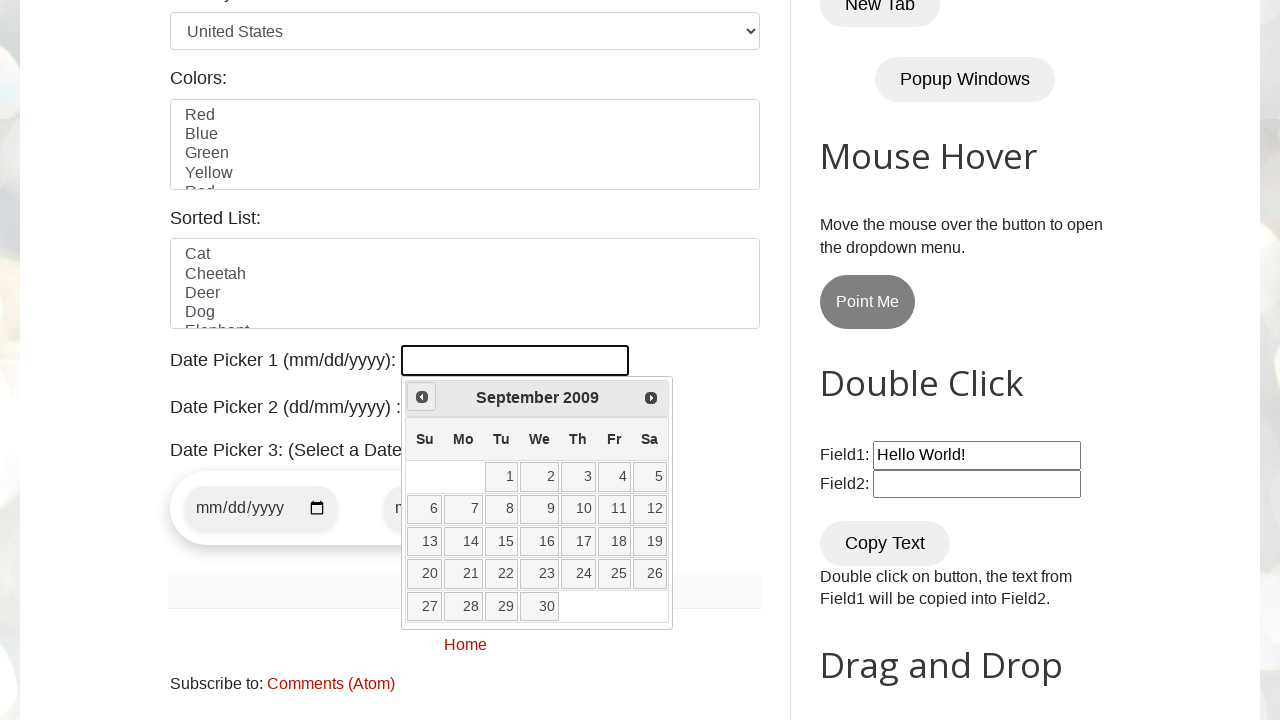

Waited 100ms for calendar update
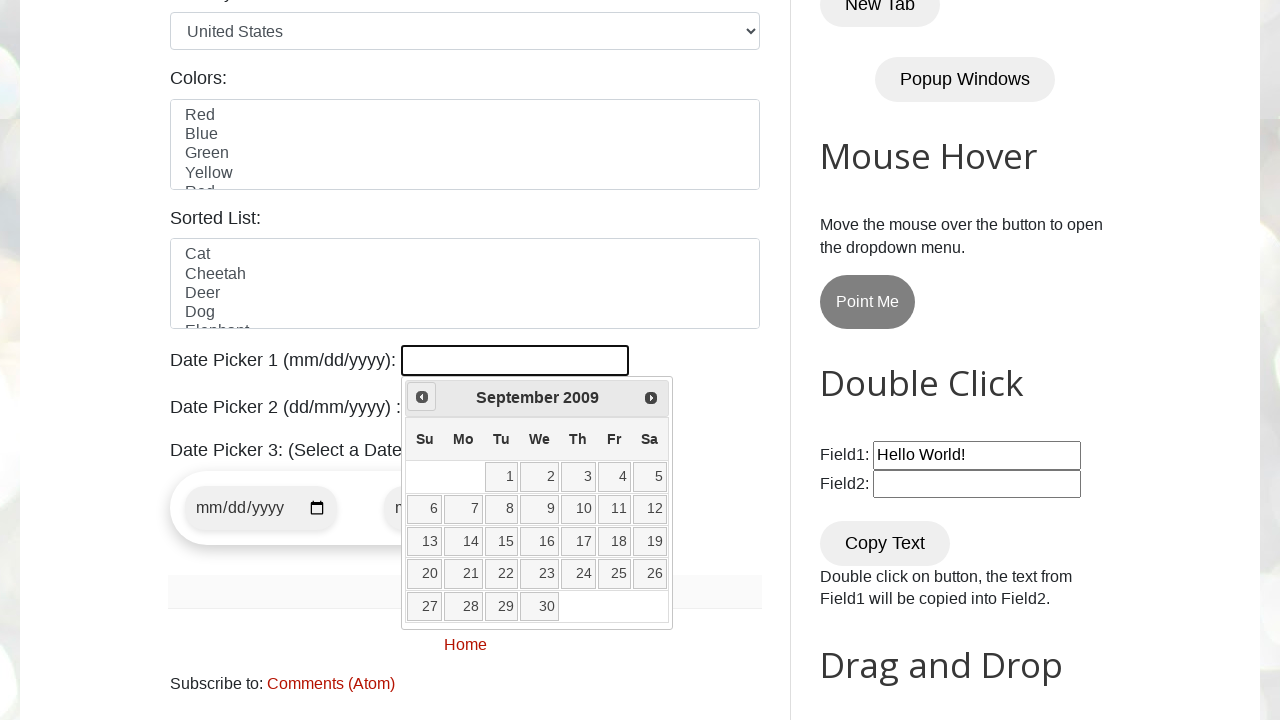

Clicked Prev button to navigate backwards (currently at September 2009) at (422, 397) on xpath=//span[text()='Prev']
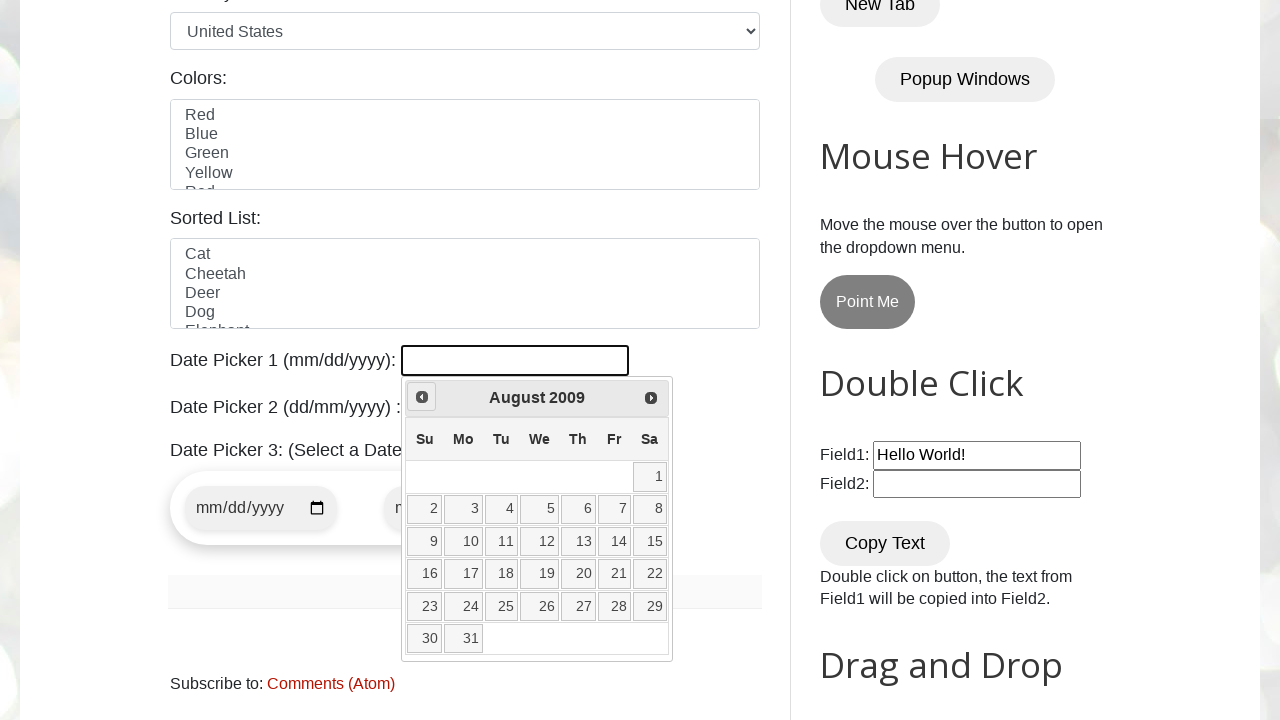

Waited 100ms for calendar update
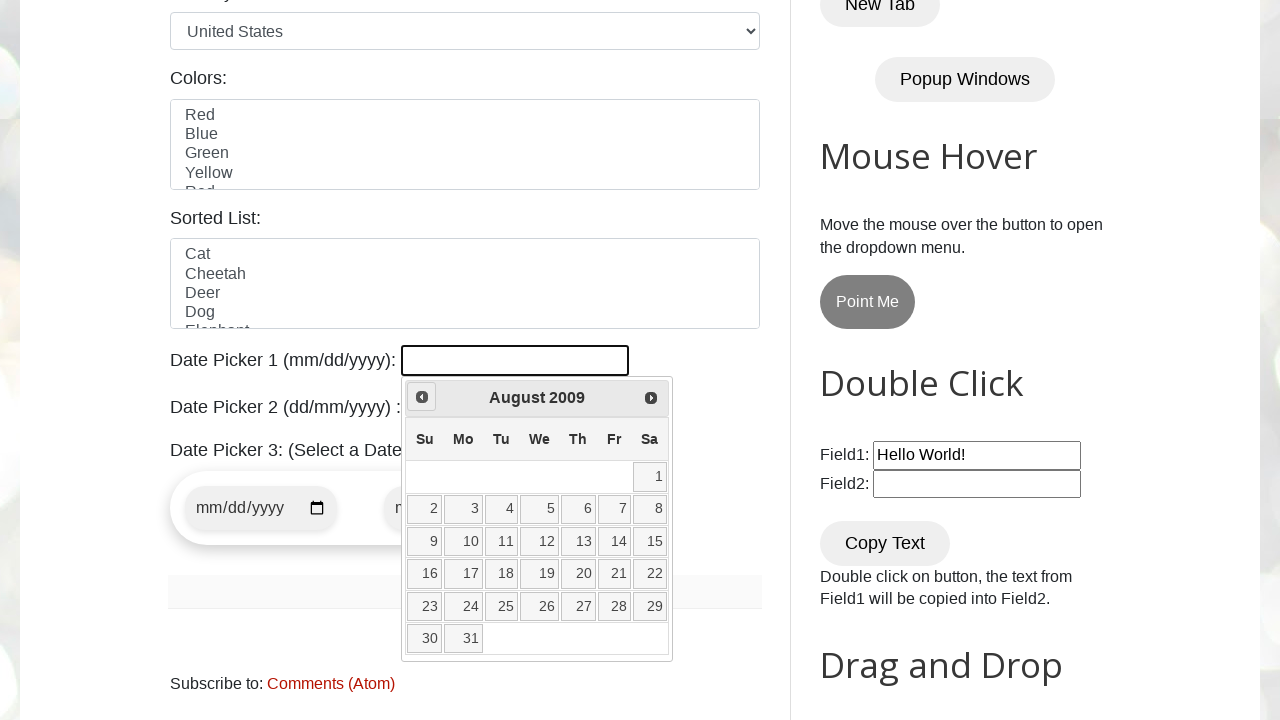

Clicked Prev button to navigate backwards (currently at August 2009) at (422, 397) on xpath=//span[text()='Prev']
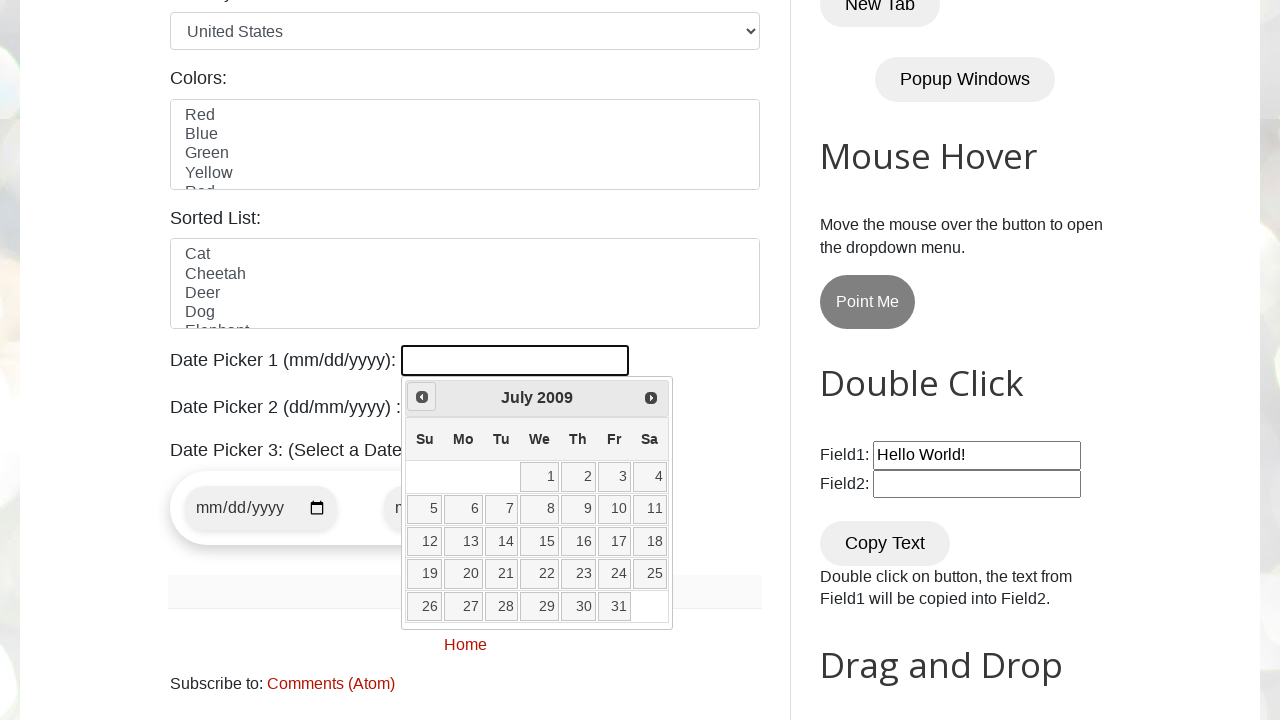

Waited 100ms for calendar update
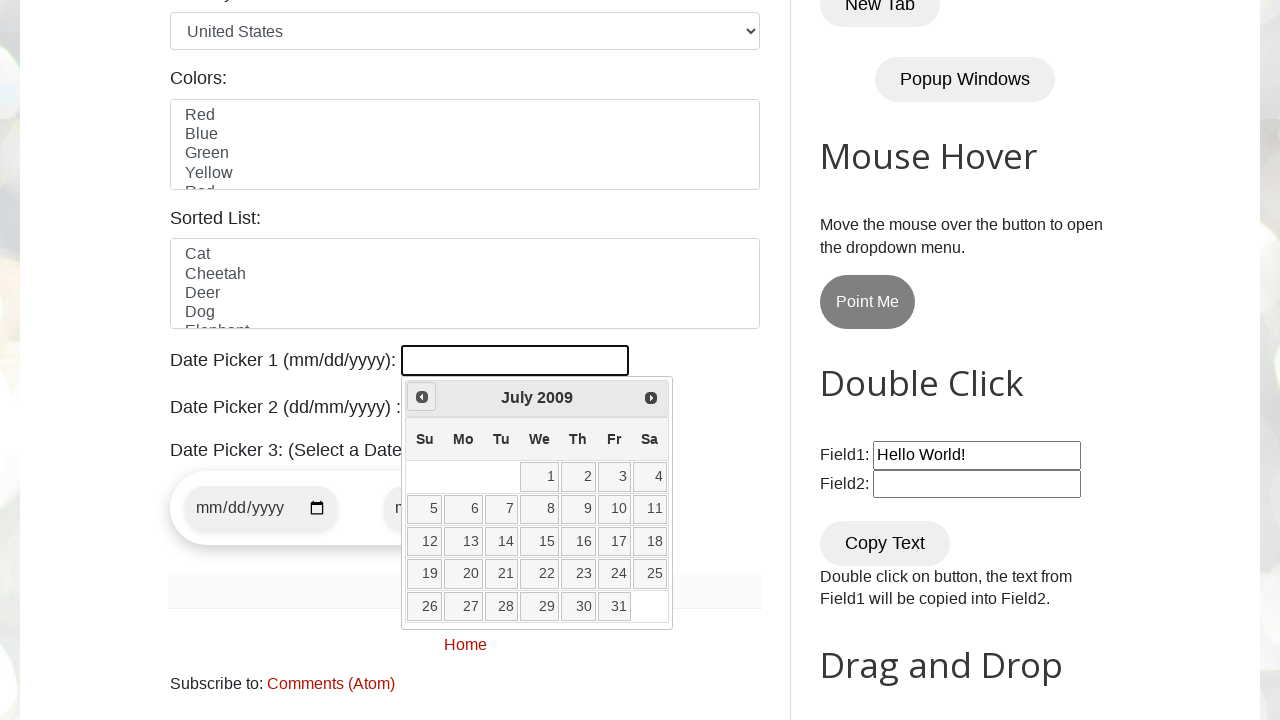

Clicked Prev button to navigate backwards (currently at July 2009) at (422, 397) on xpath=//span[text()='Prev']
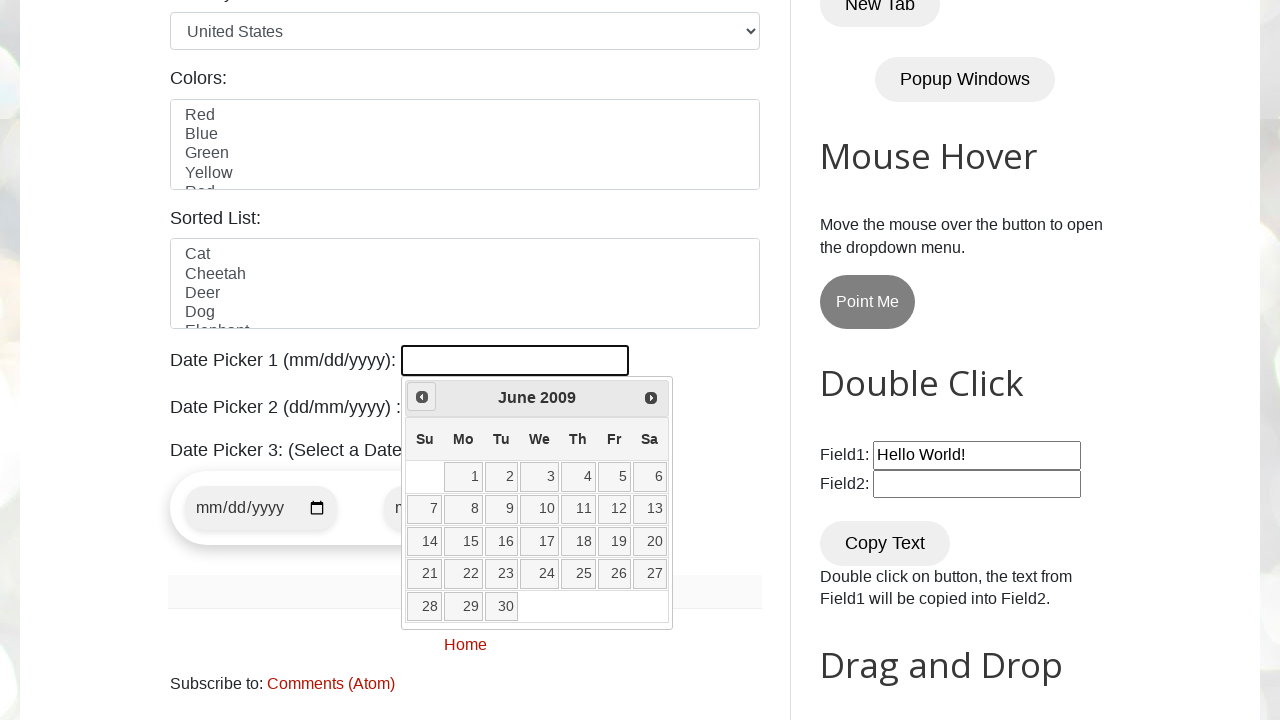

Waited 100ms for calendar update
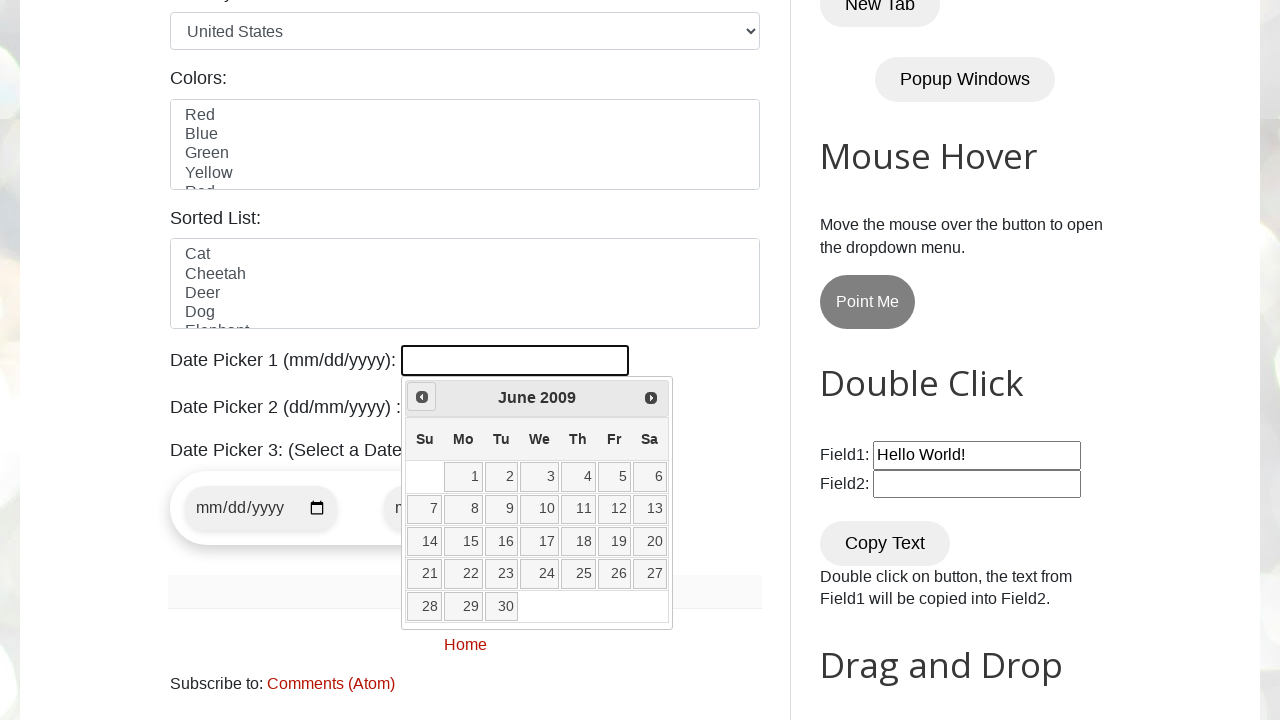

Clicked Prev button to navigate backwards (currently at June 2009) at (422, 397) on xpath=//span[text()='Prev']
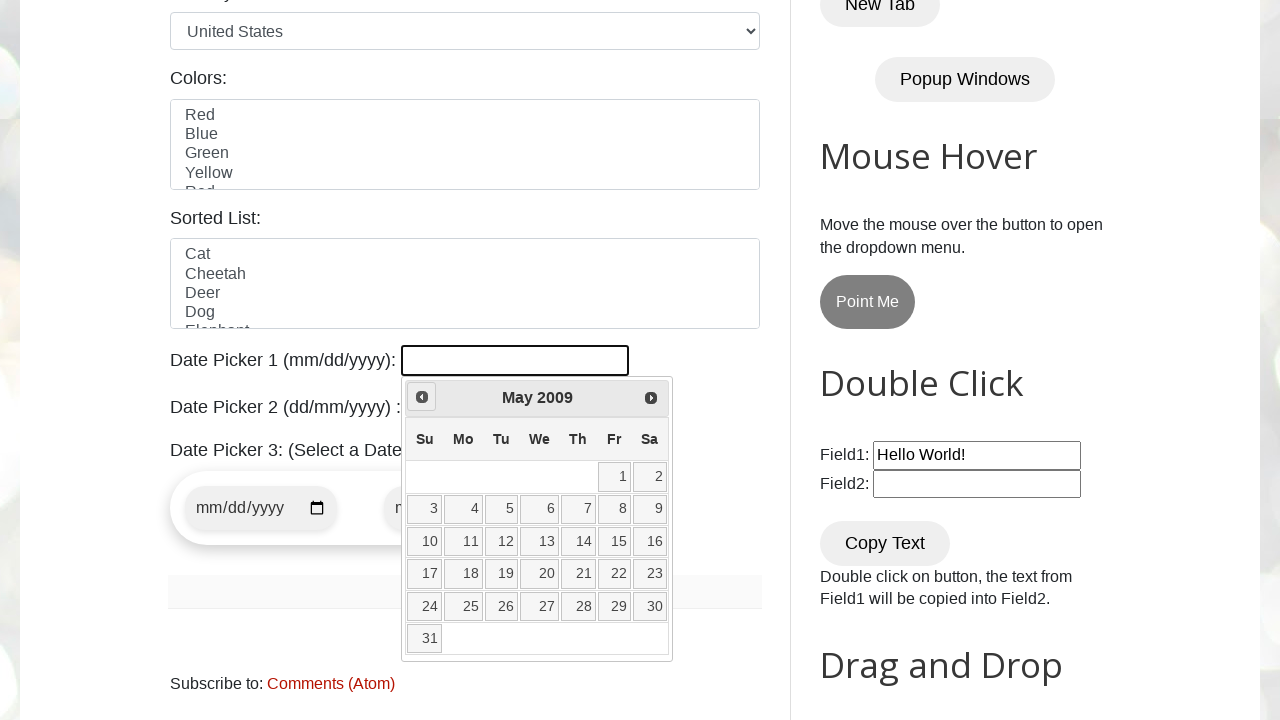

Waited 100ms for calendar update
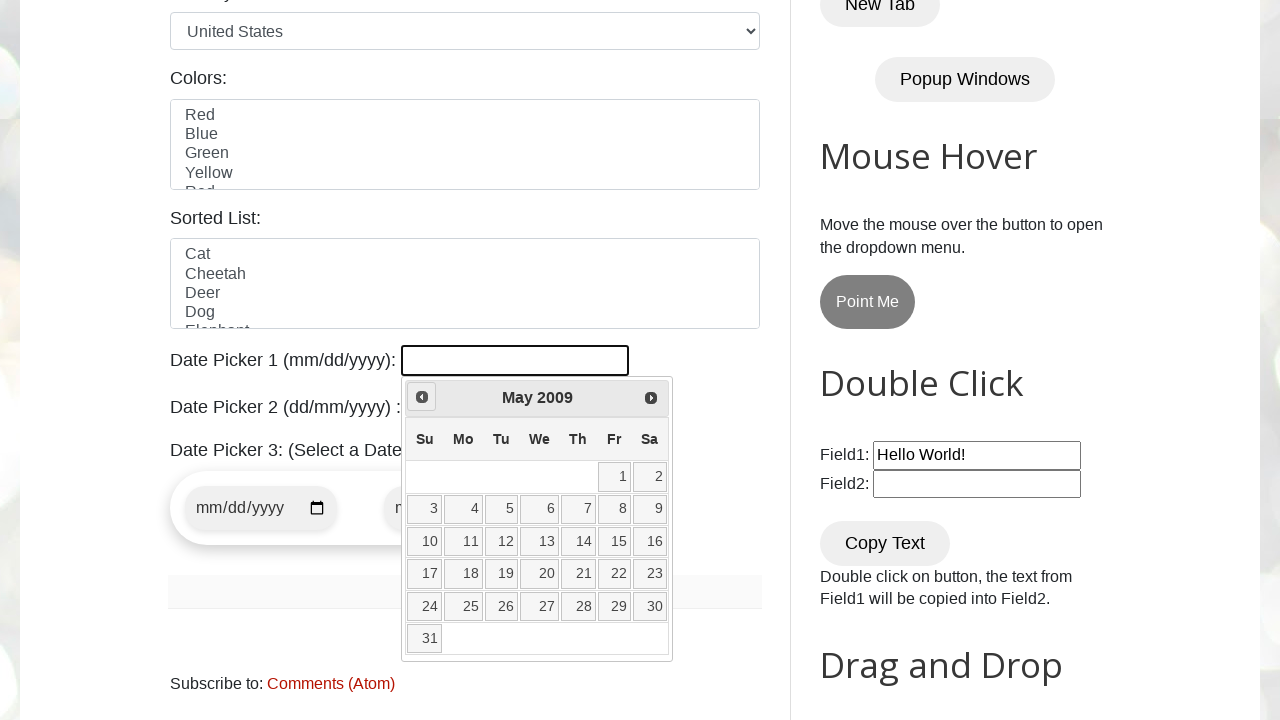

Clicked Prev button to navigate backwards (currently at May 2009) at (422, 397) on xpath=//span[text()='Prev']
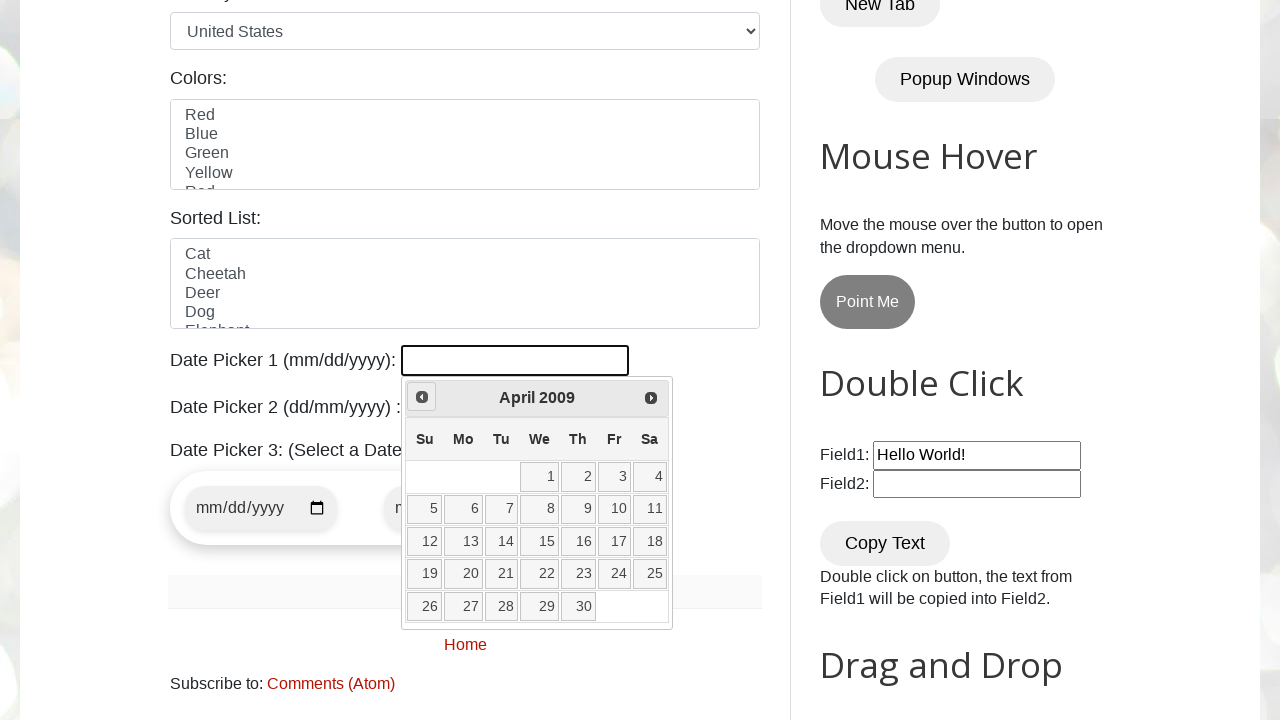

Waited 100ms for calendar update
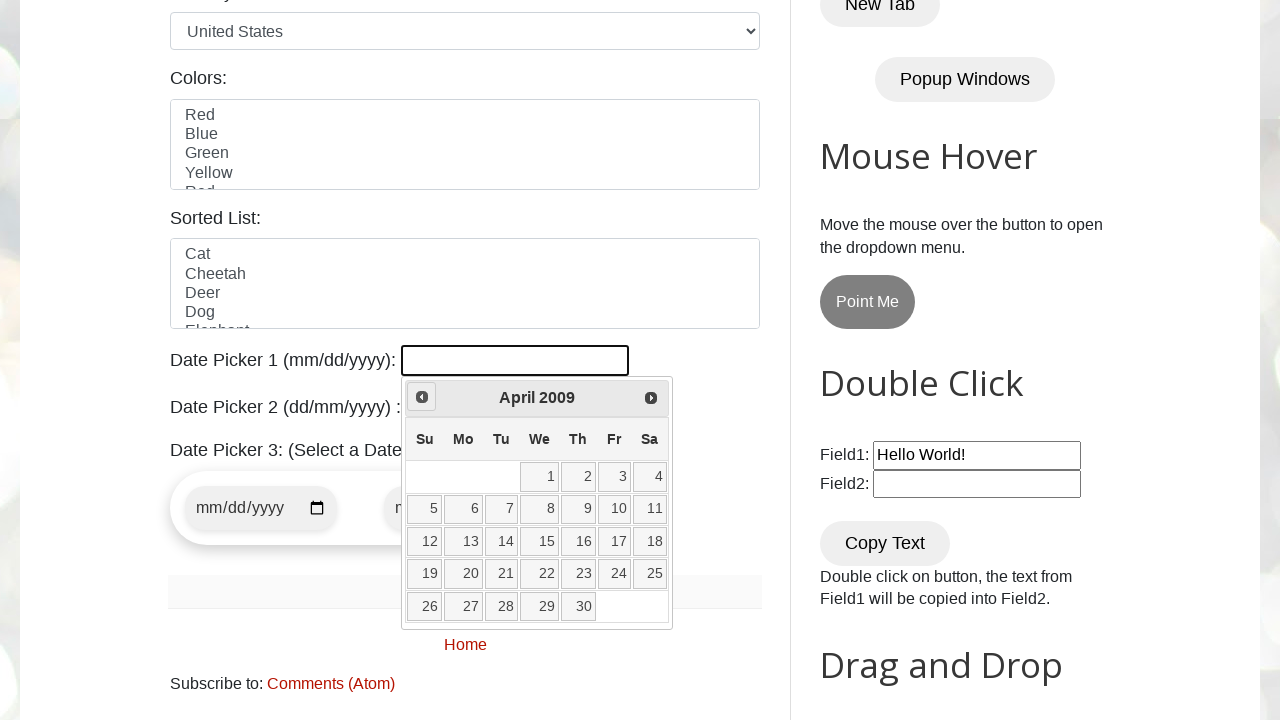

Clicked Prev button to navigate backwards (currently at April 2009) at (422, 397) on xpath=//span[text()='Prev']
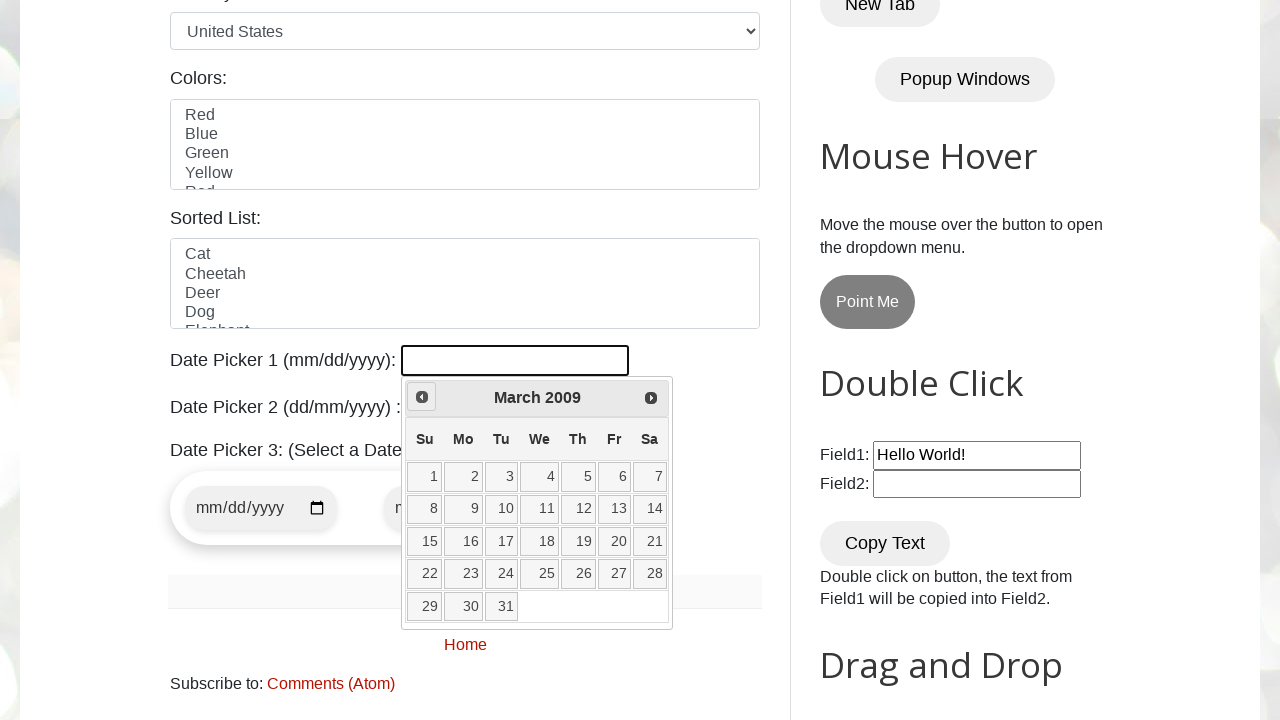

Waited 100ms for calendar update
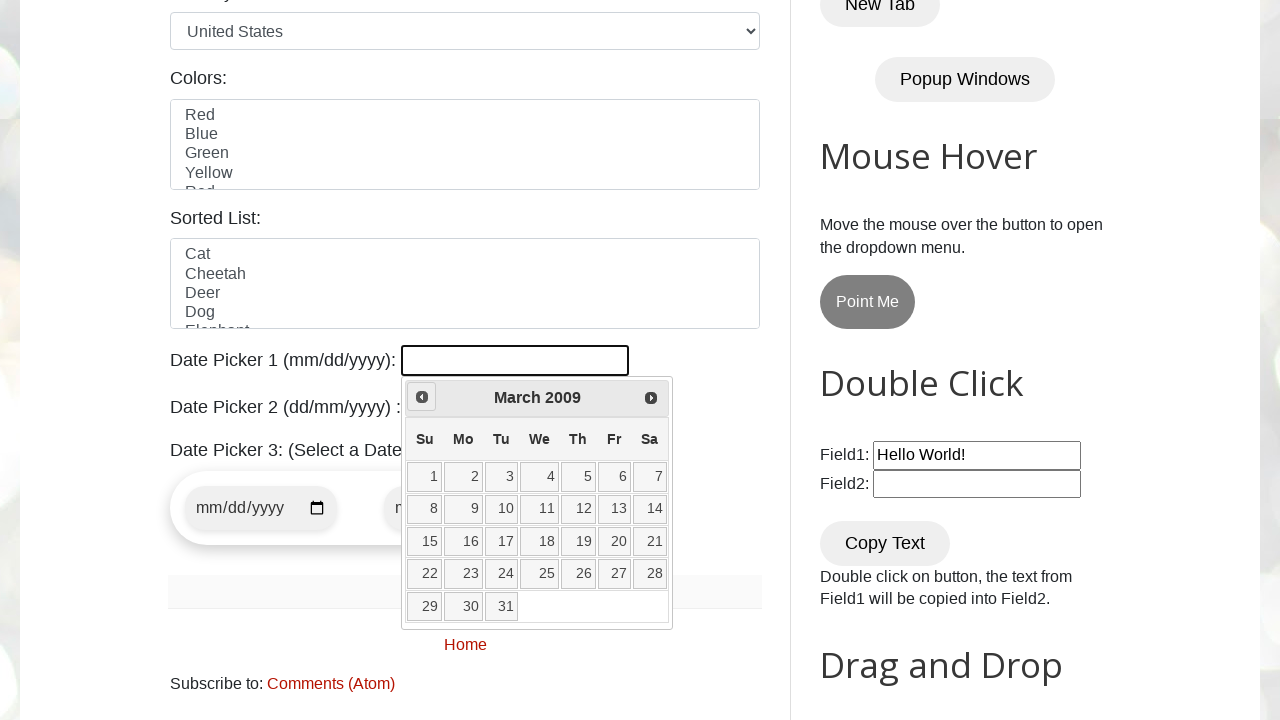

Clicked Prev button to navigate backwards (currently at March 2009) at (422, 397) on xpath=//span[text()='Prev']
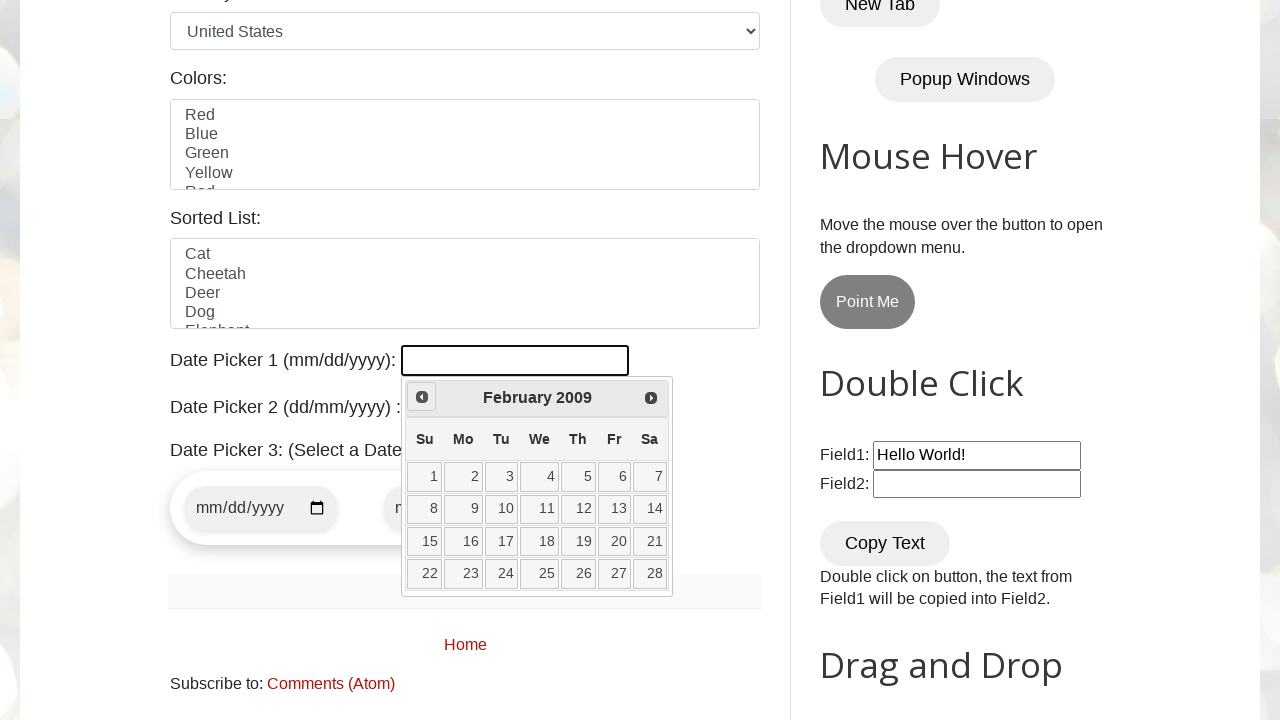

Waited 100ms for calendar update
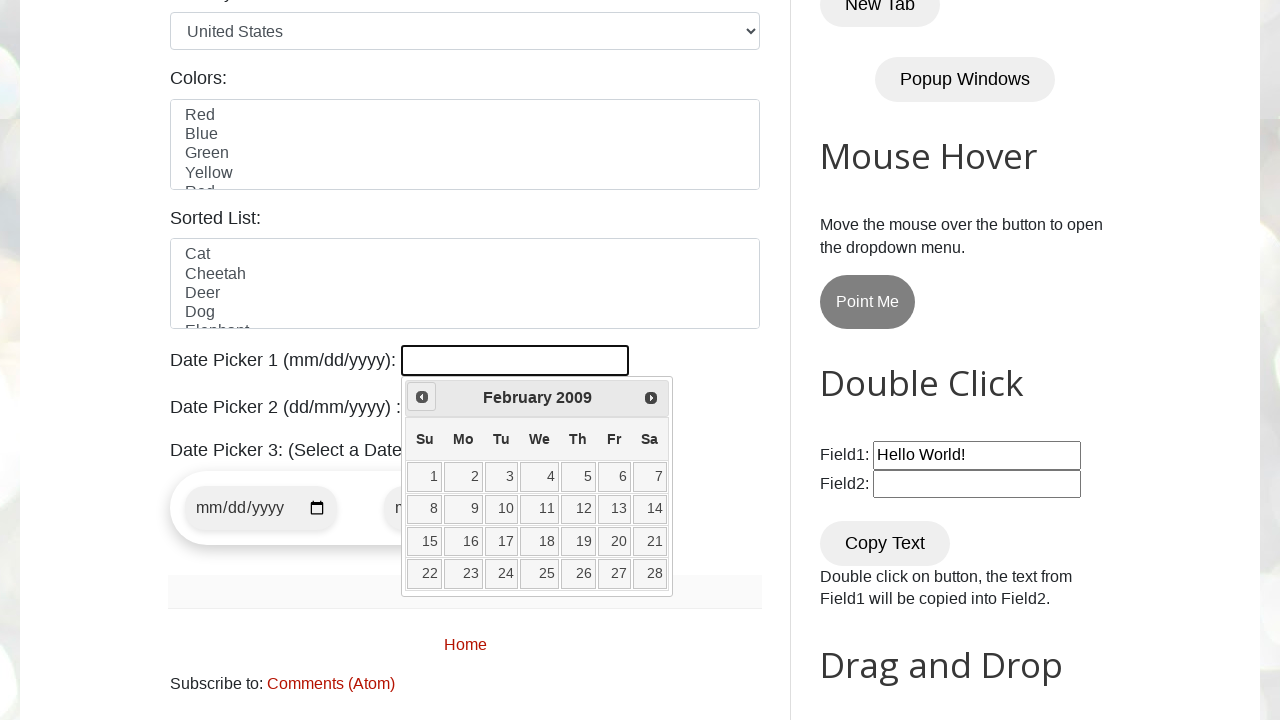

Clicked Prev button to navigate backwards (currently at February 2009) at (422, 397) on xpath=//span[text()='Prev']
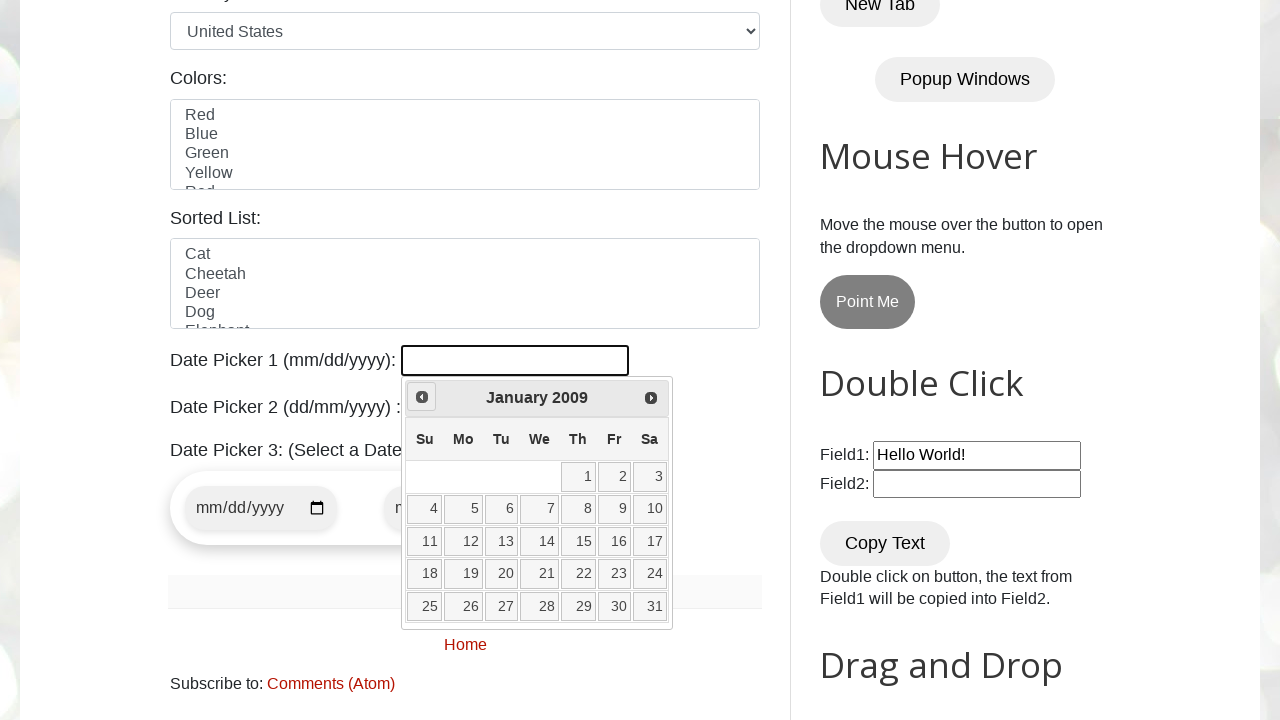

Waited 100ms for calendar update
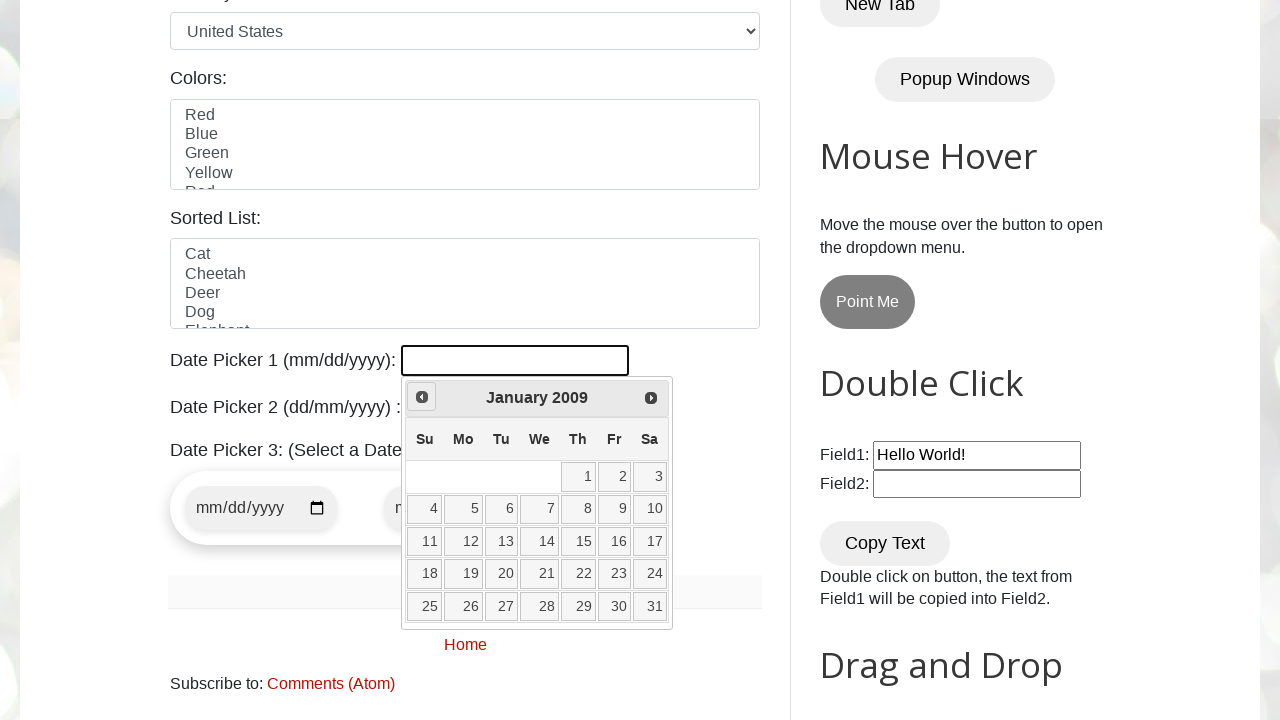

Clicked Prev button to navigate backwards (currently at January 2009) at (422, 397) on xpath=//span[text()='Prev']
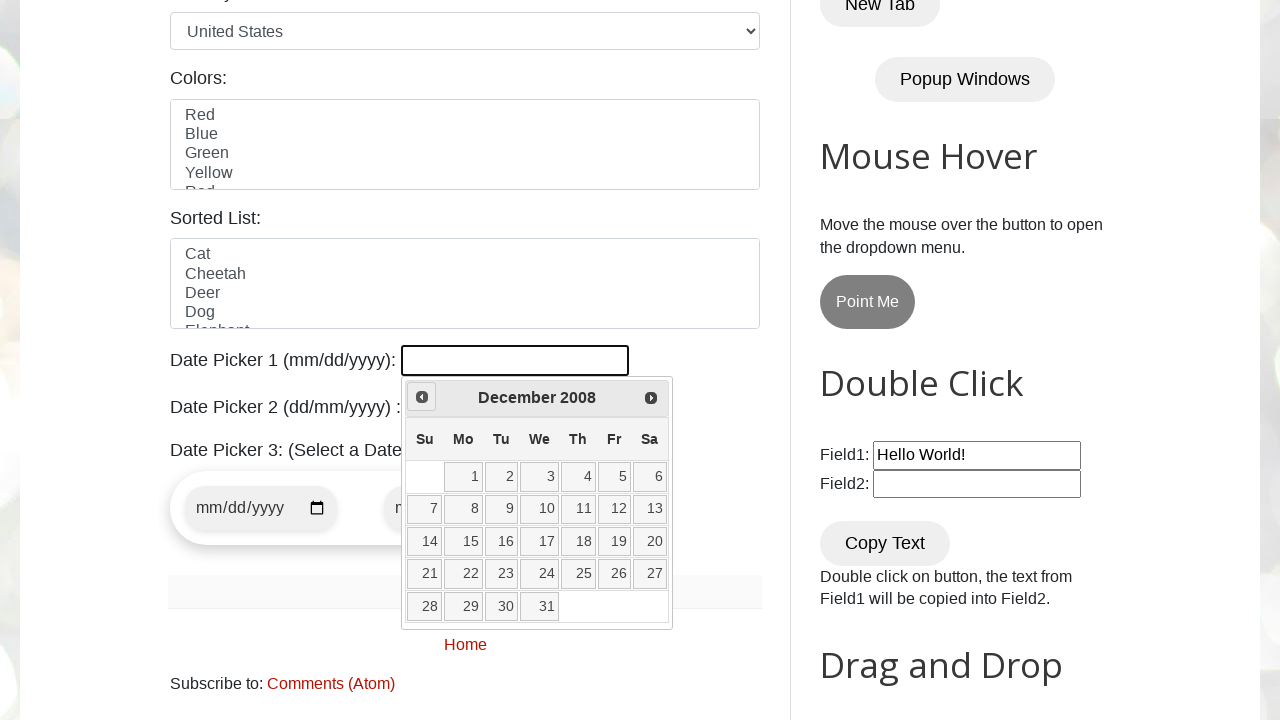

Waited 100ms for calendar update
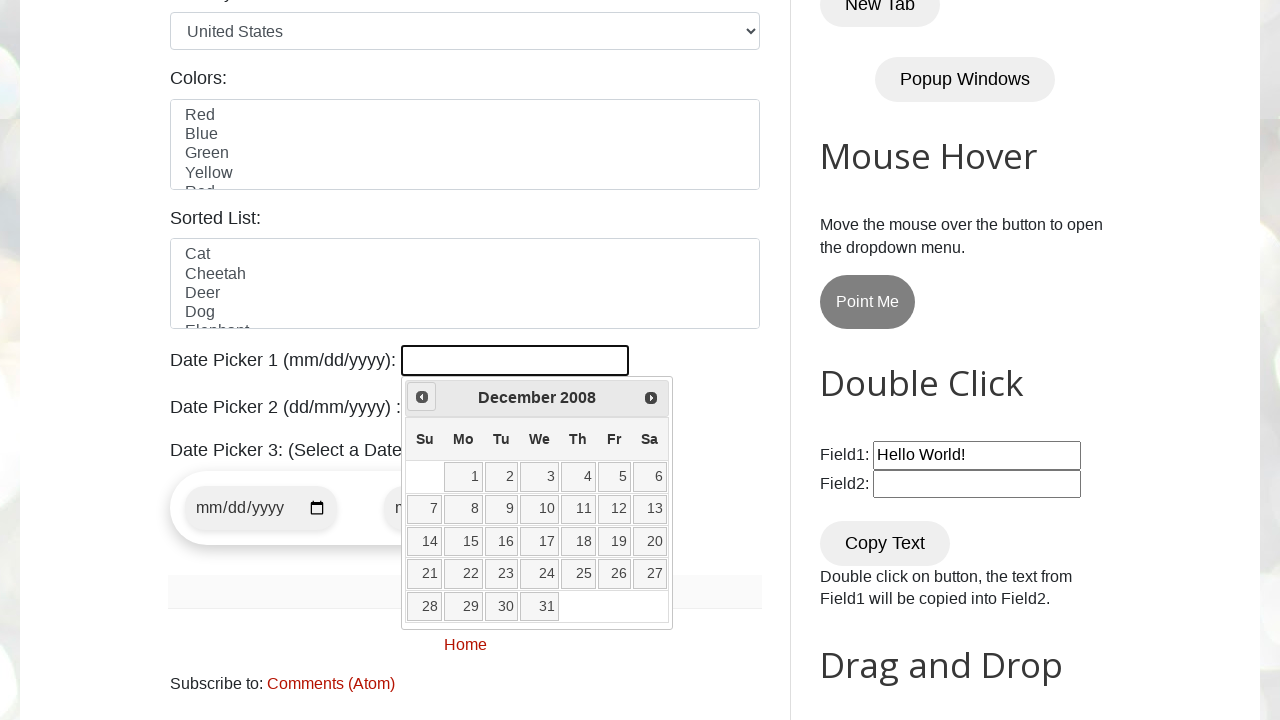

Clicked Prev button to navigate backwards (currently at December 2008) at (422, 397) on xpath=//span[text()='Prev']
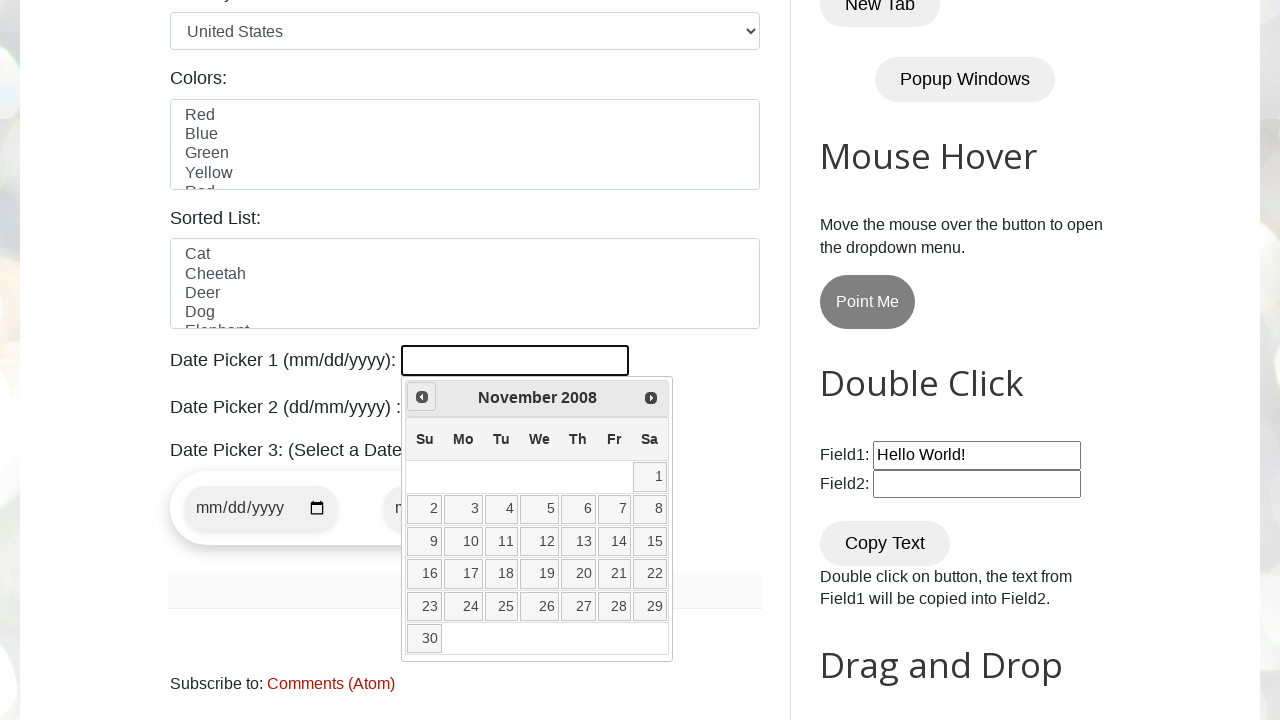

Waited 100ms for calendar update
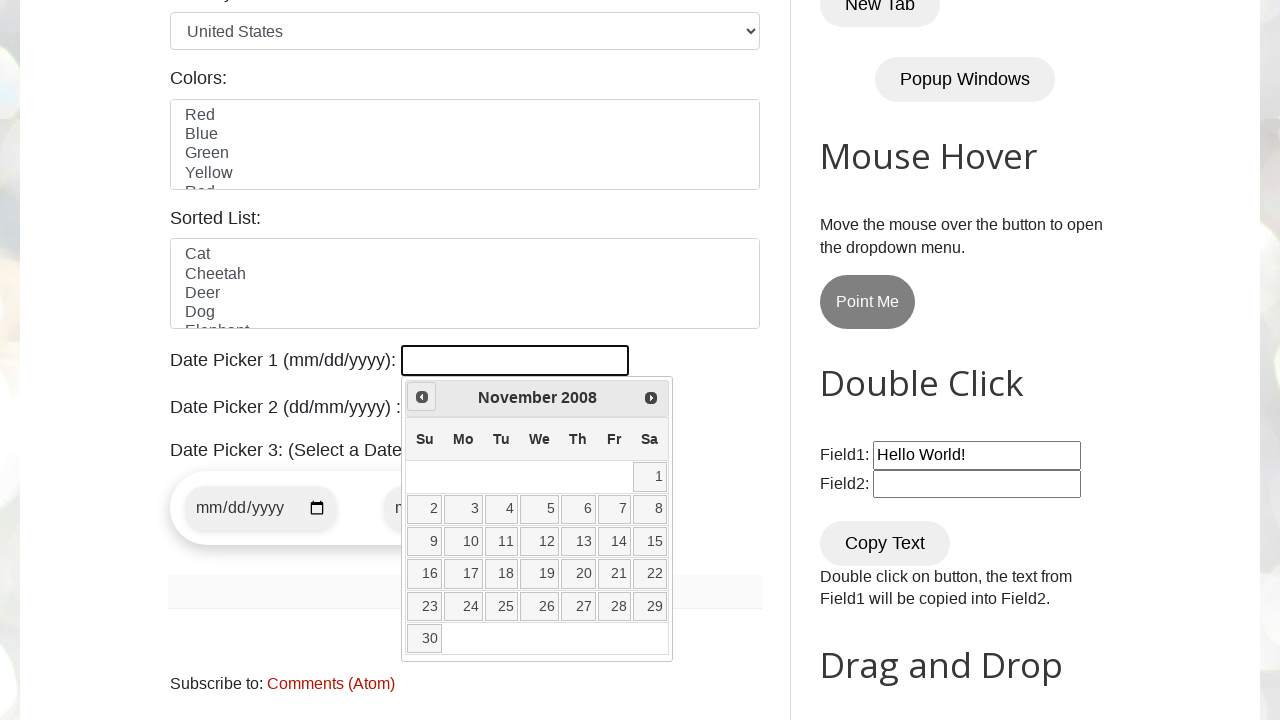

Clicked Prev button to navigate backwards (currently at November 2008) at (422, 397) on xpath=//span[text()='Prev']
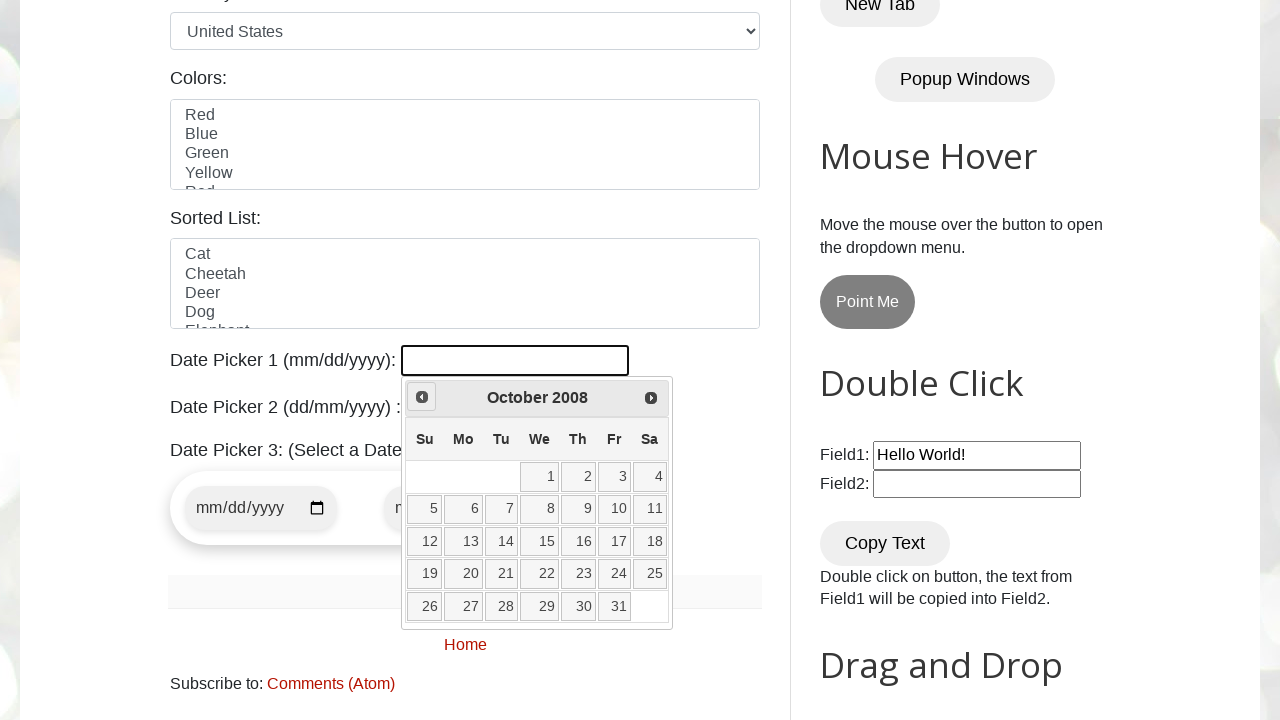

Waited 100ms for calendar update
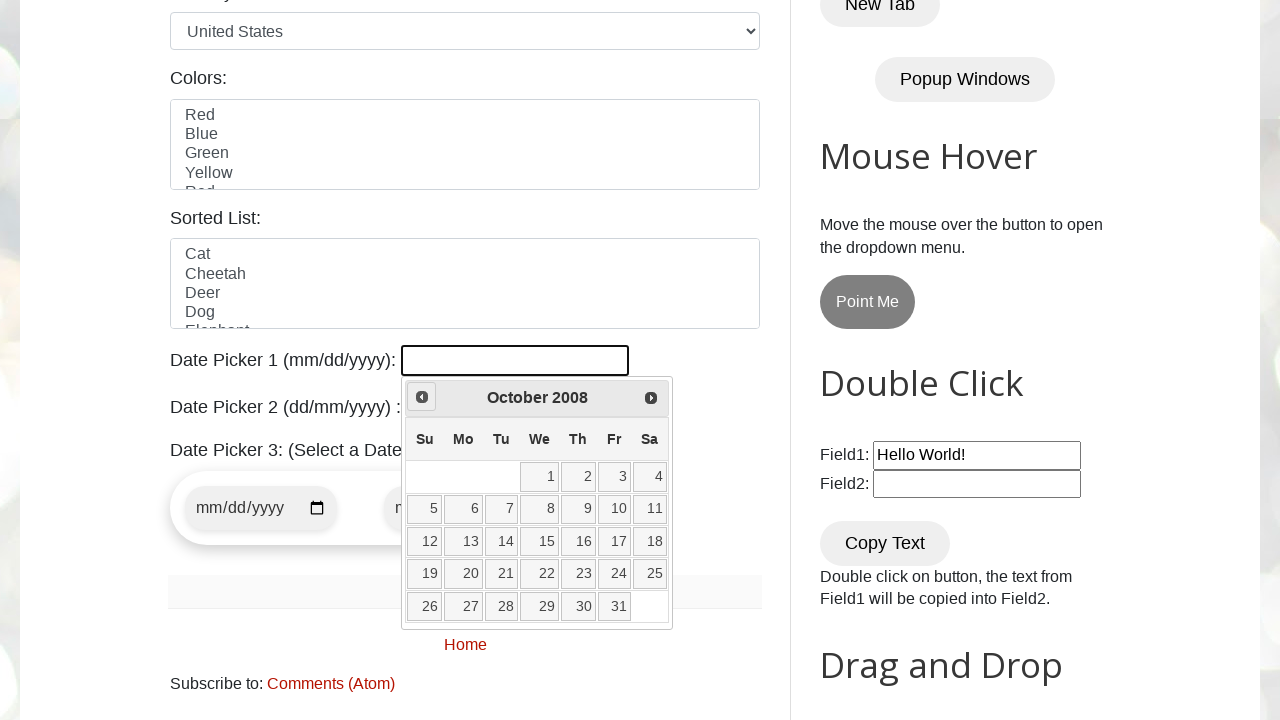

Clicked Prev button to navigate backwards (currently at October 2008) at (422, 397) on xpath=//span[text()='Prev']
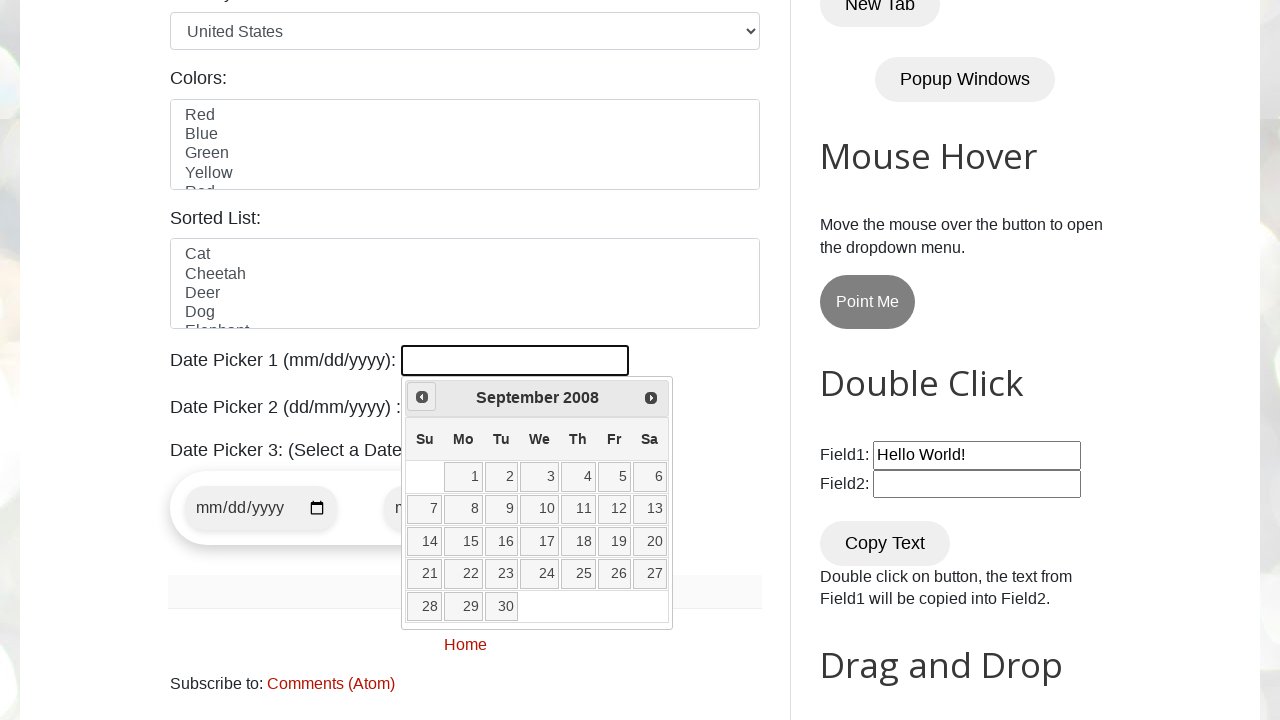

Waited 100ms for calendar update
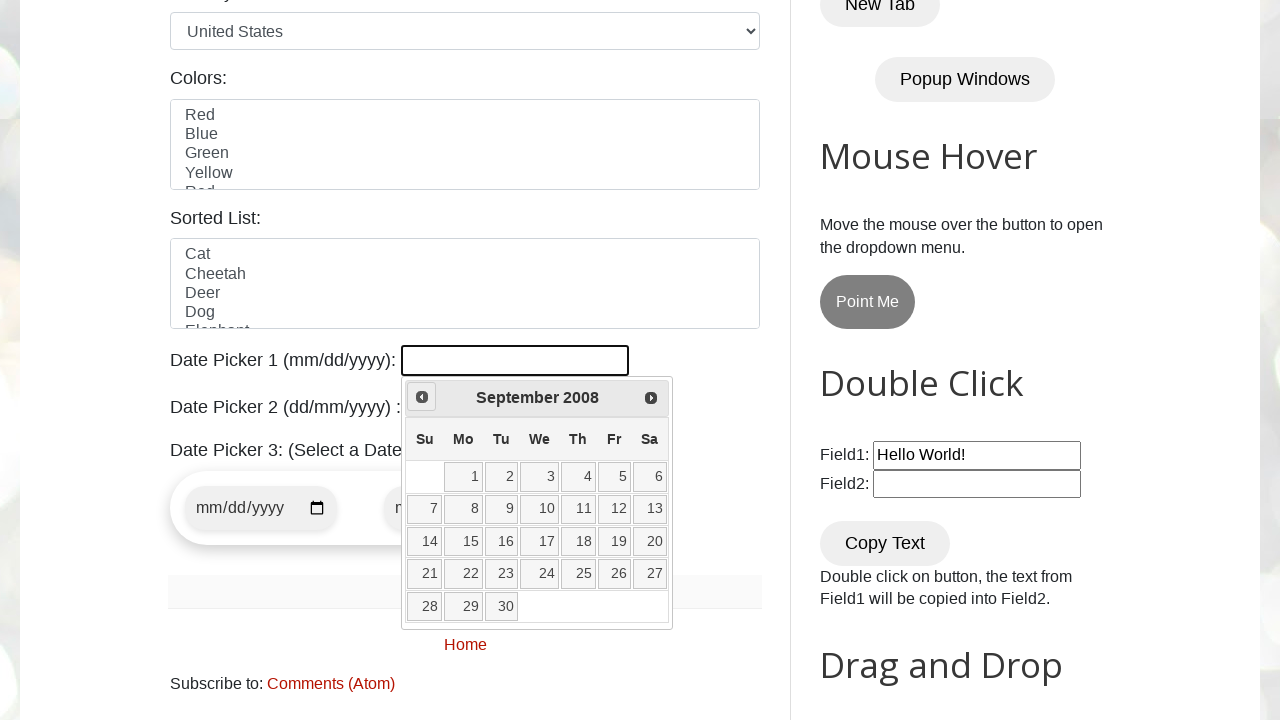

Clicked Prev button to navigate backwards (currently at September 2008) at (422, 397) on xpath=//span[text()='Prev']
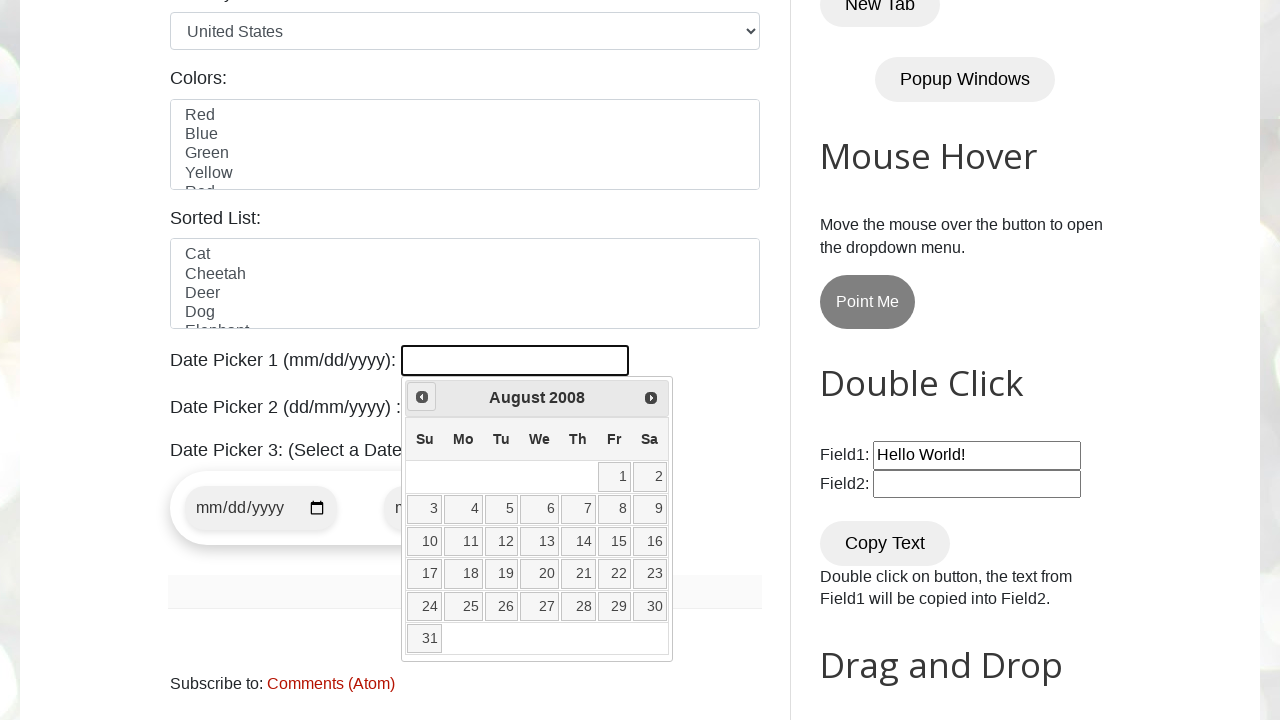

Waited 100ms for calendar update
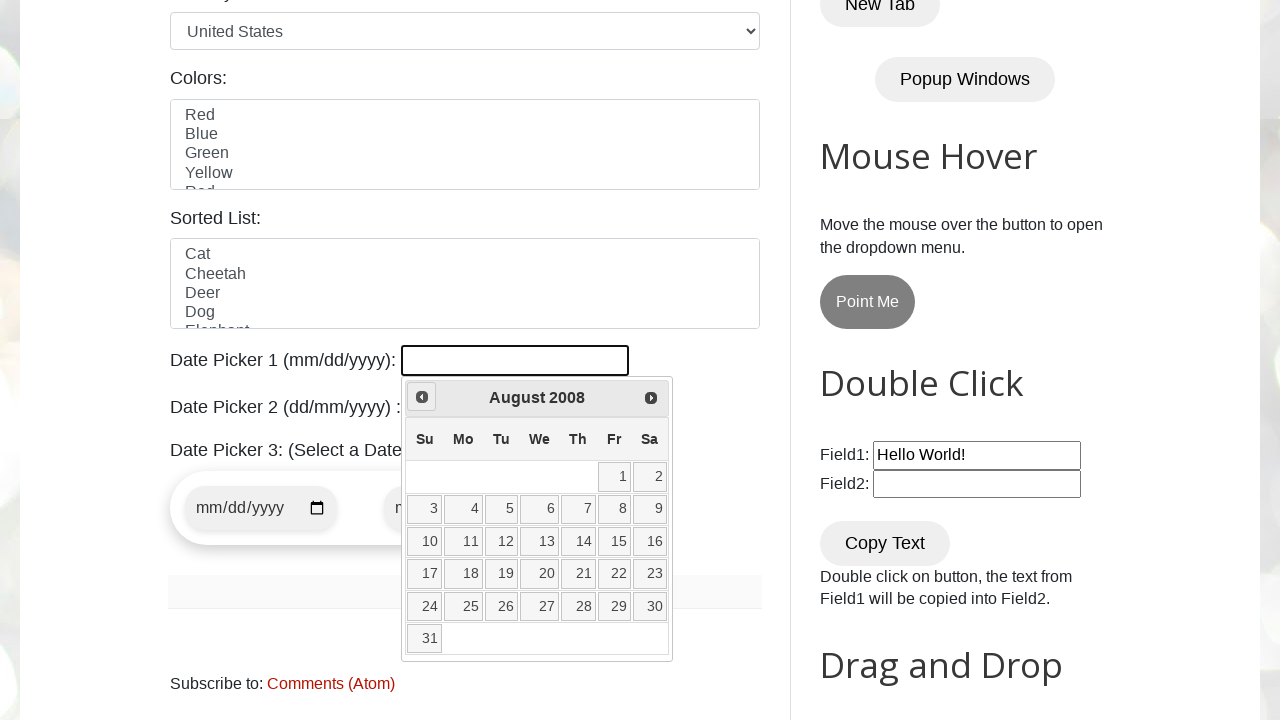

Clicked Prev button to navigate backwards (currently at August 2008) at (422, 397) on xpath=//span[text()='Prev']
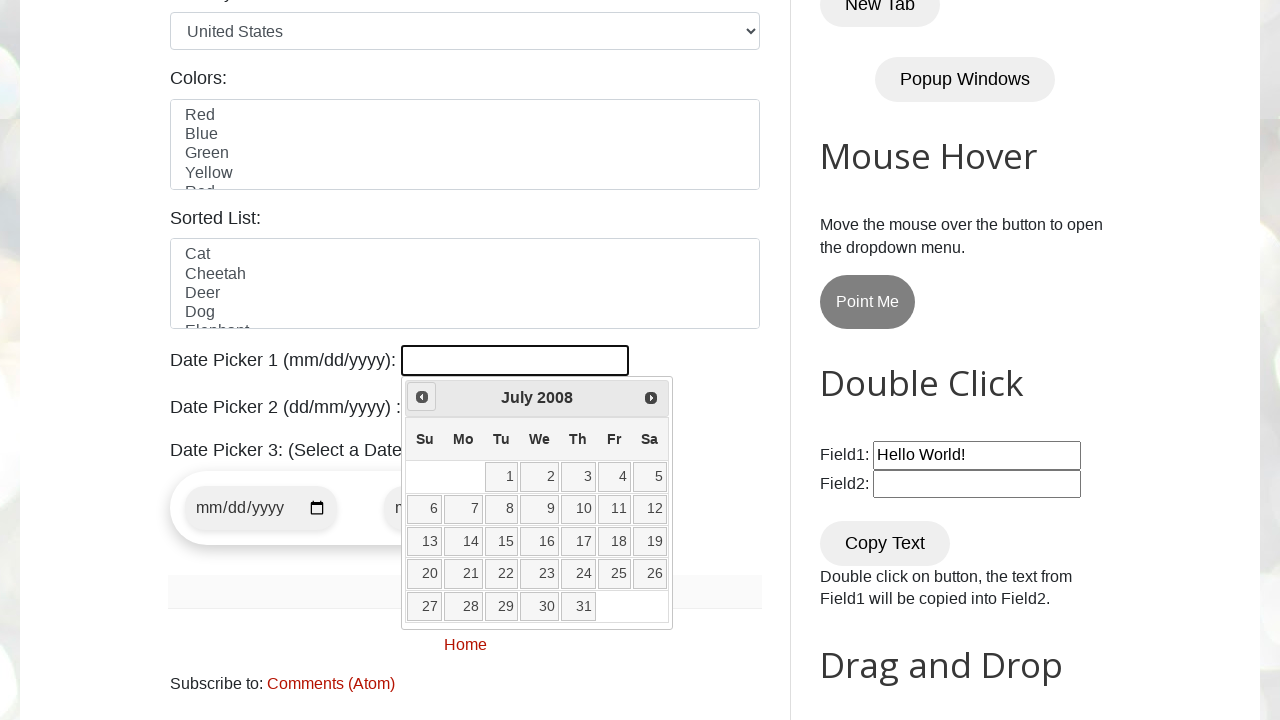

Waited 100ms for calendar update
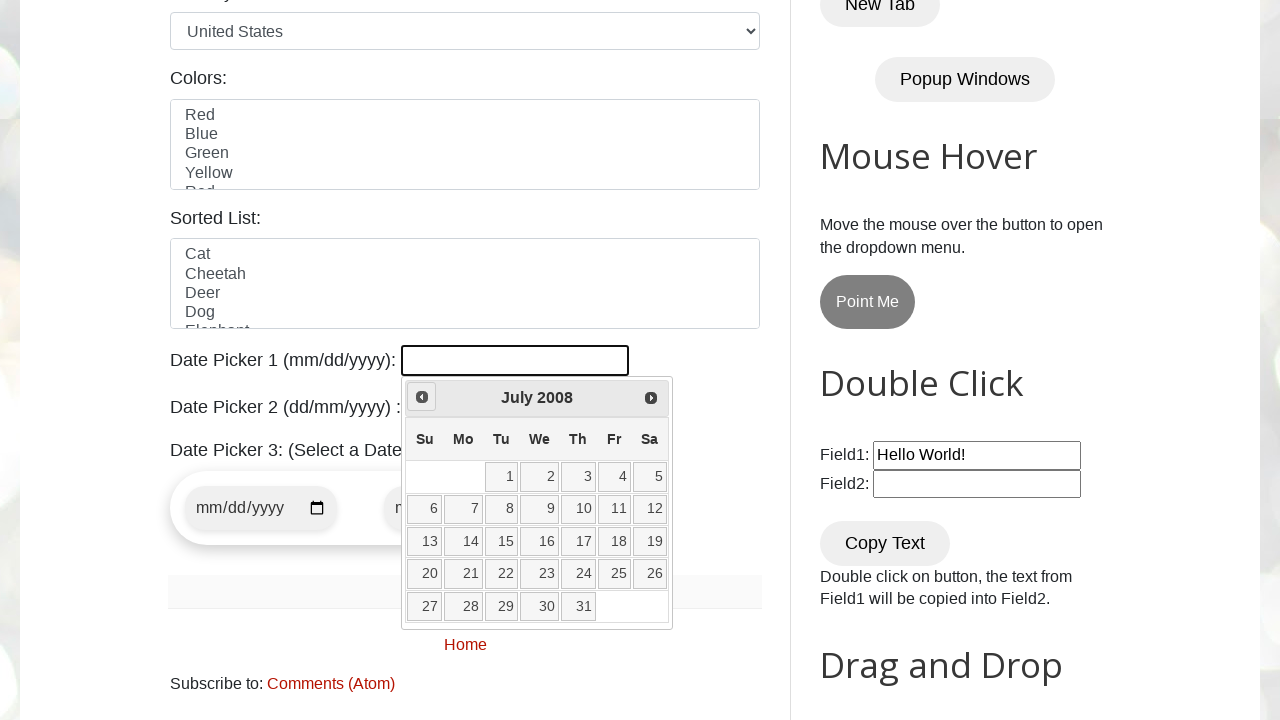

Clicked Prev button to navigate backwards (currently at July 2008) at (422, 397) on xpath=//span[text()='Prev']
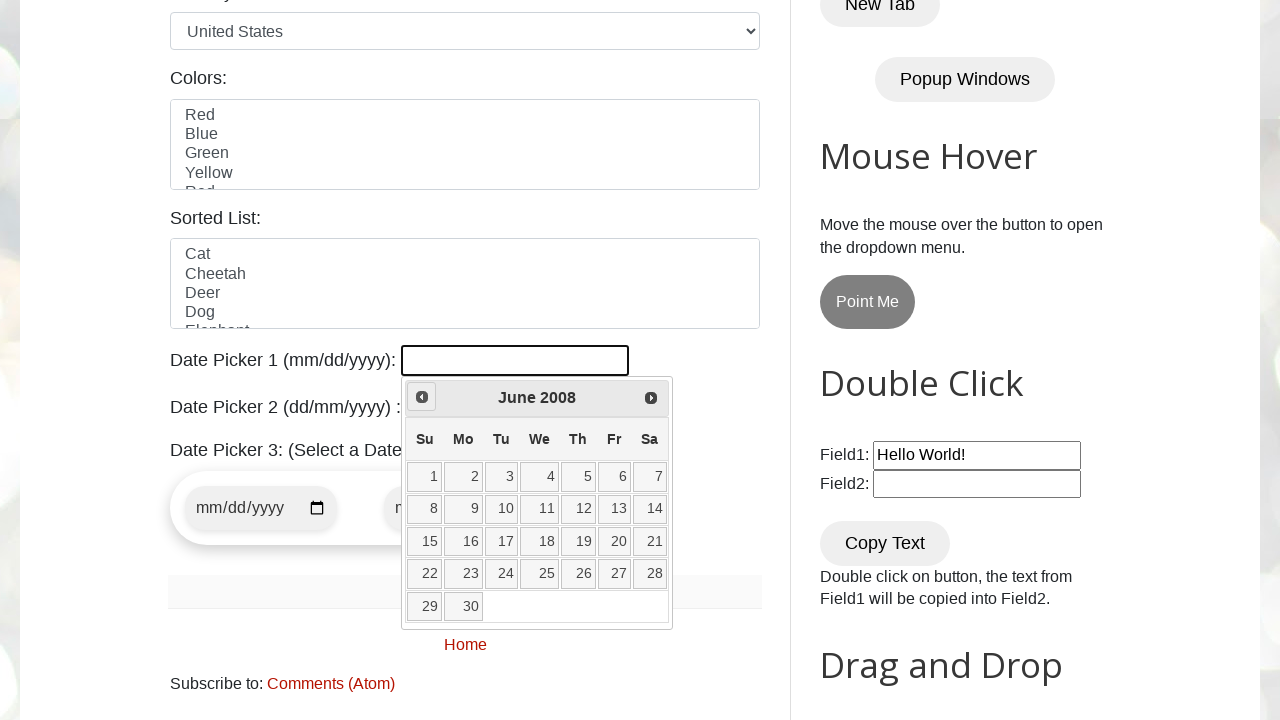

Waited 100ms for calendar update
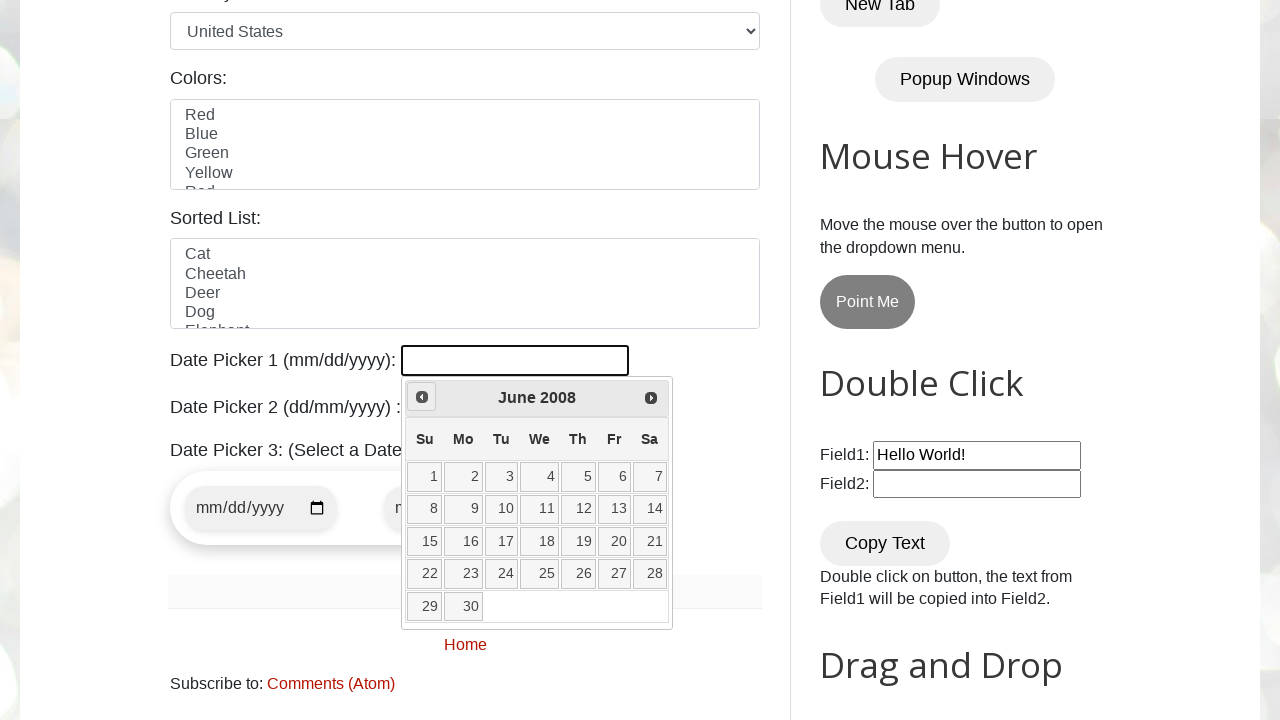

Clicked Prev button to navigate backwards (currently at June 2008) at (422, 397) on xpath=//span[text()='Prev']
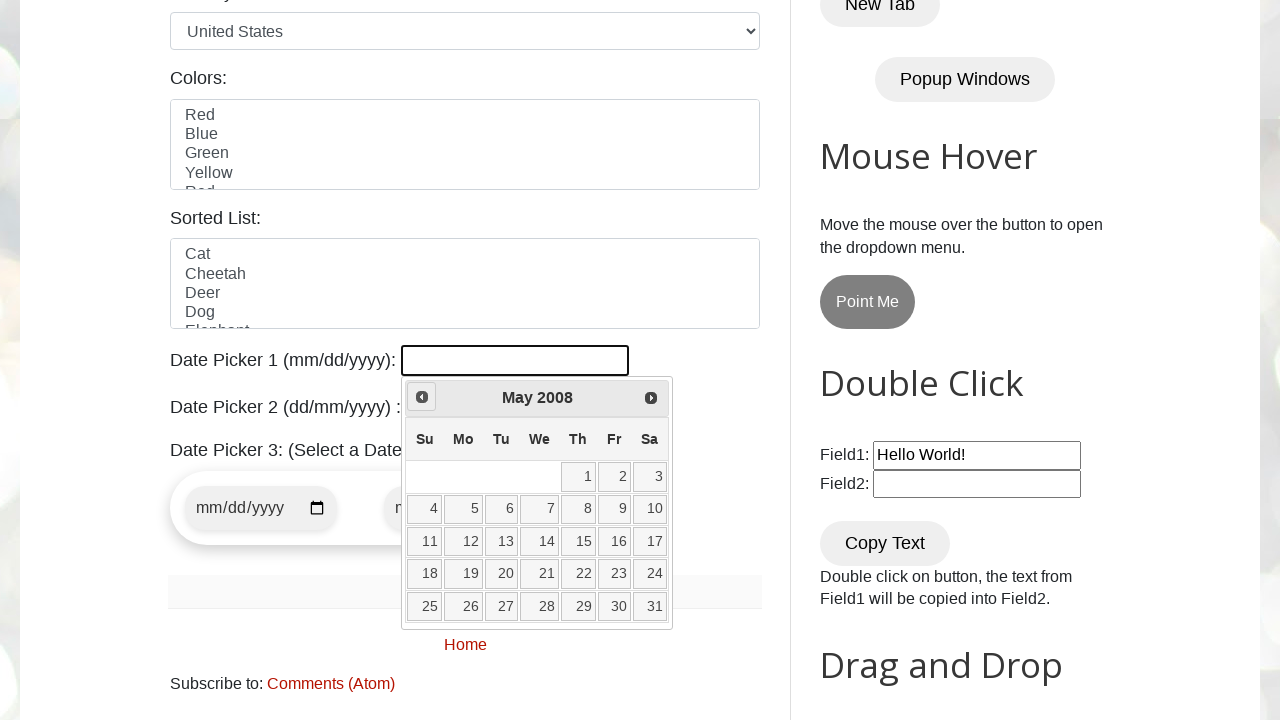

Waited 100ms for calendar update
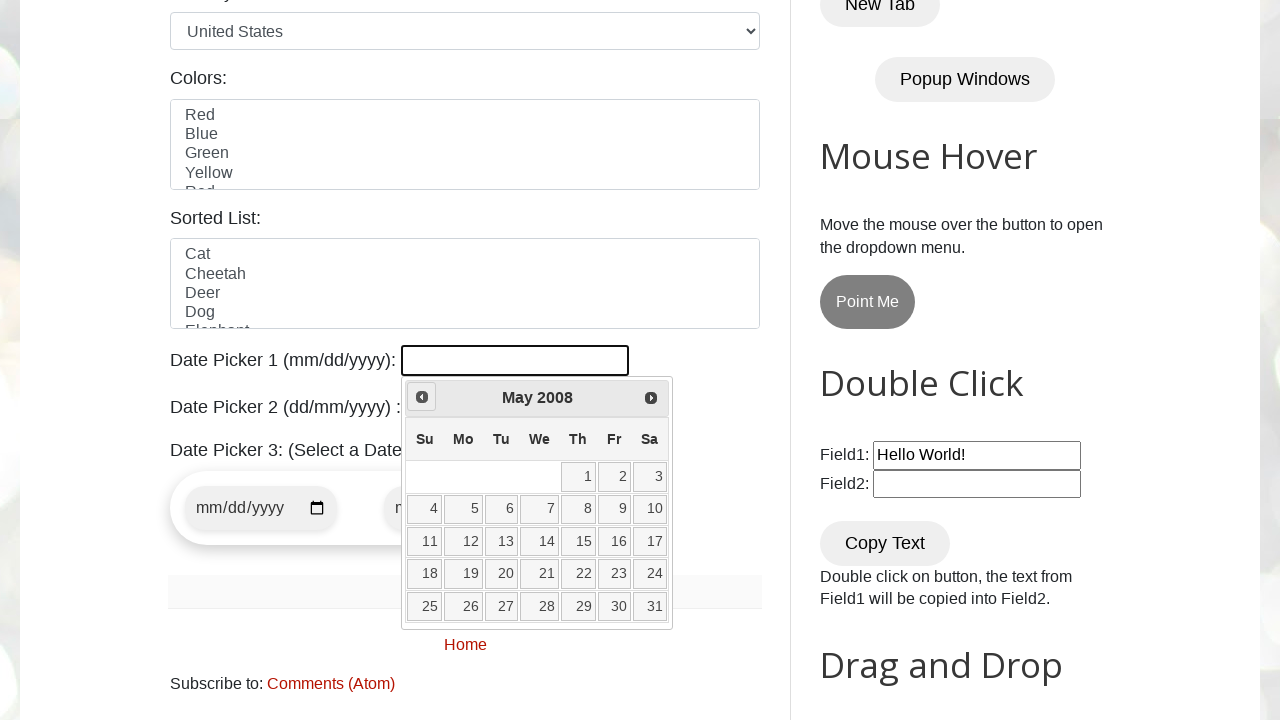

Clicked Prev button to navigate backwards (currently at May 2008) at (422, 397) on xpath=//span[text()='Prev']
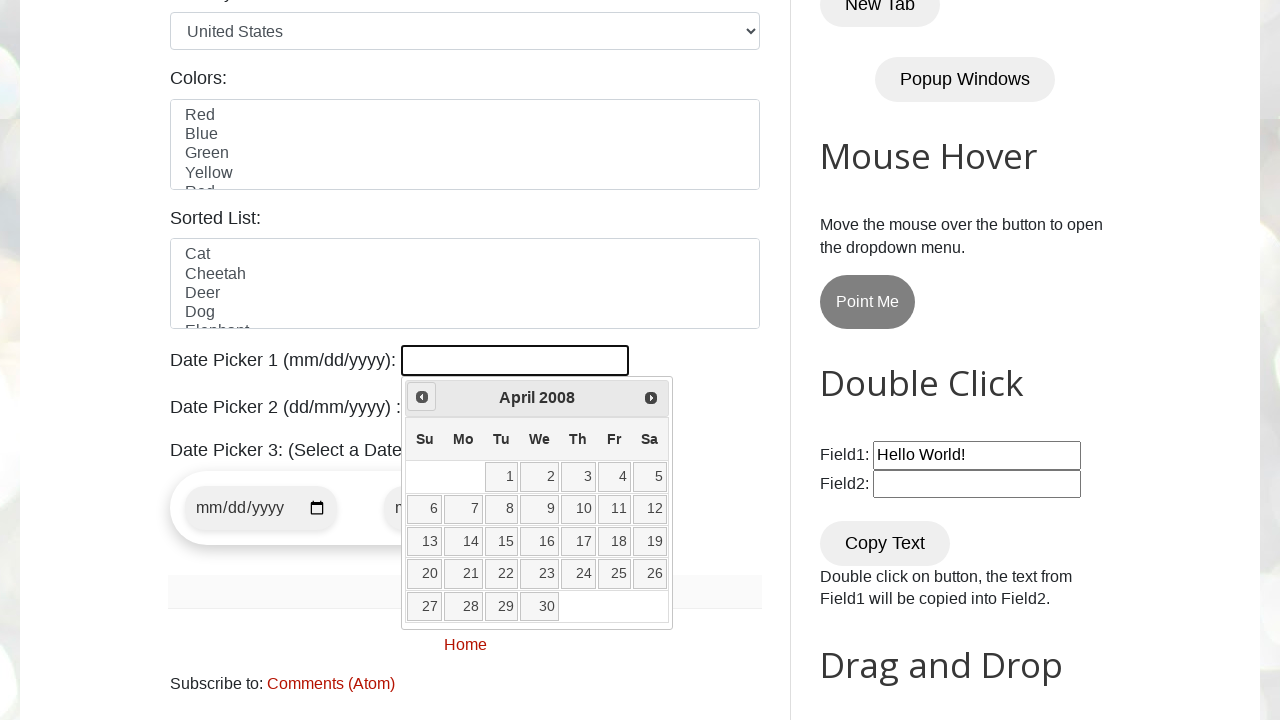

Waited 100ms for calendar update
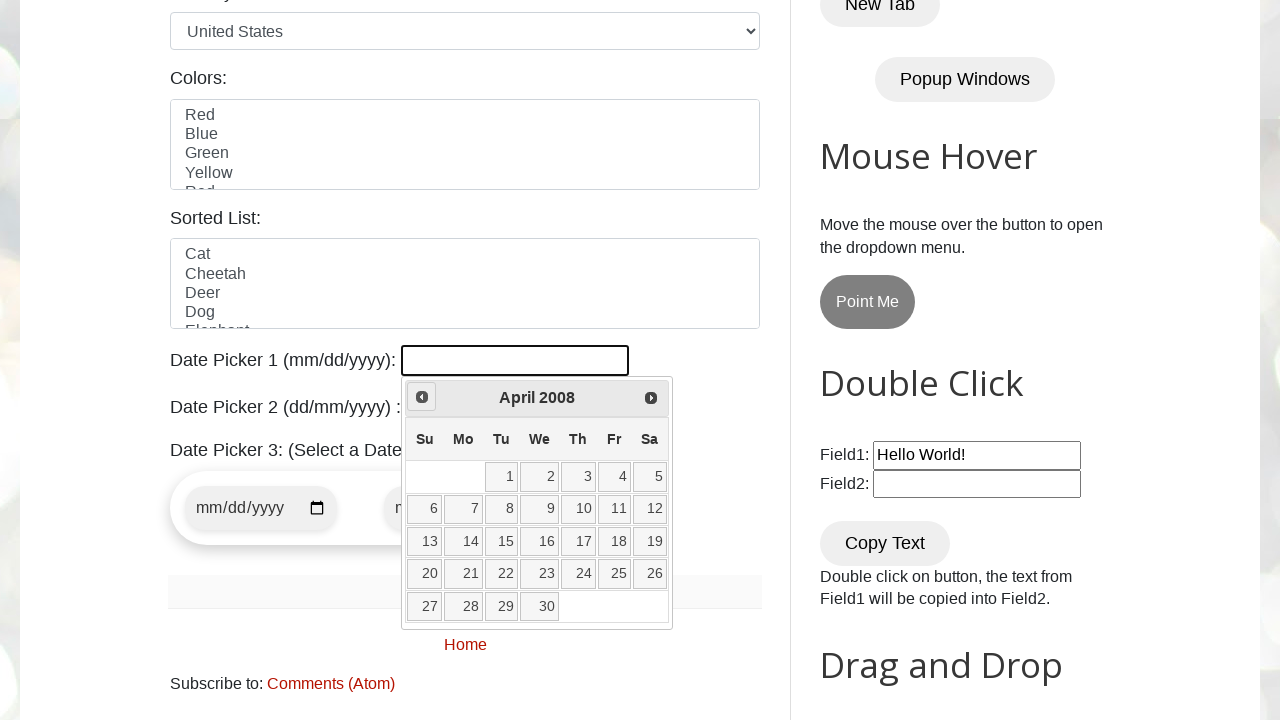

Clicked Prev button to navigate backwards (currently at April 2008) at (422, 397) on xpath=//span[text()='Prev']
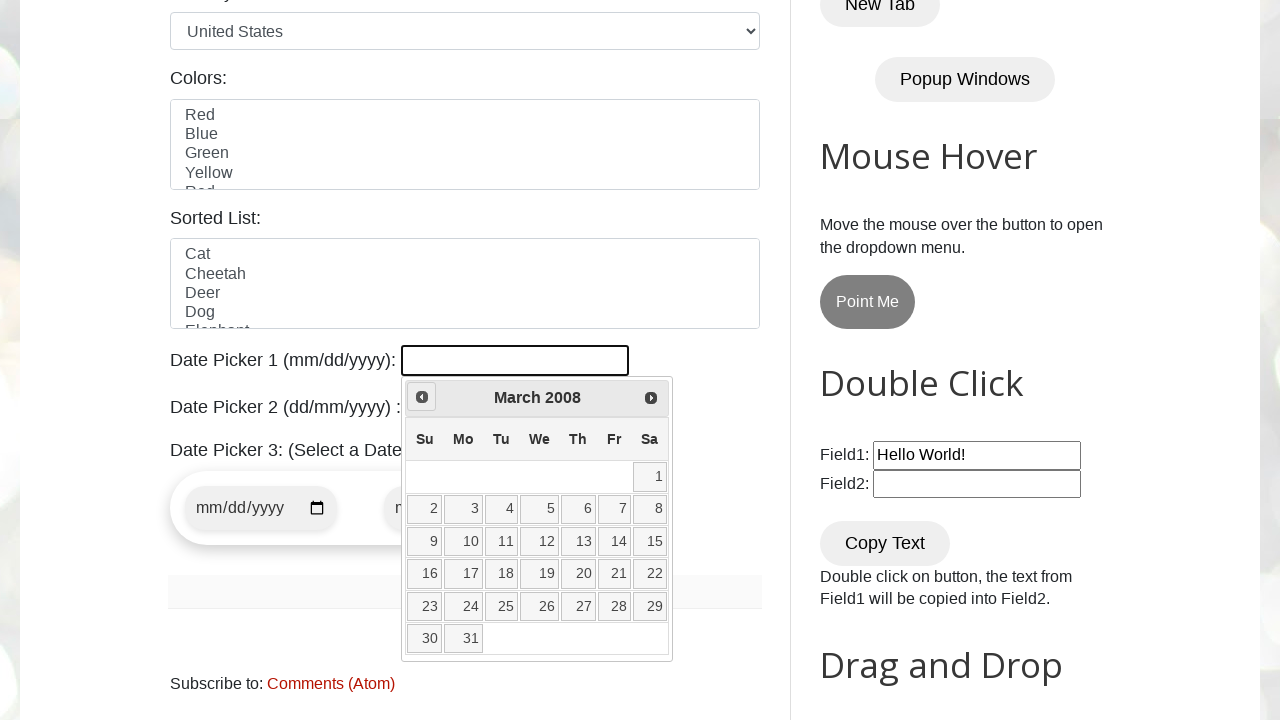

Waited 100ms for calendar update
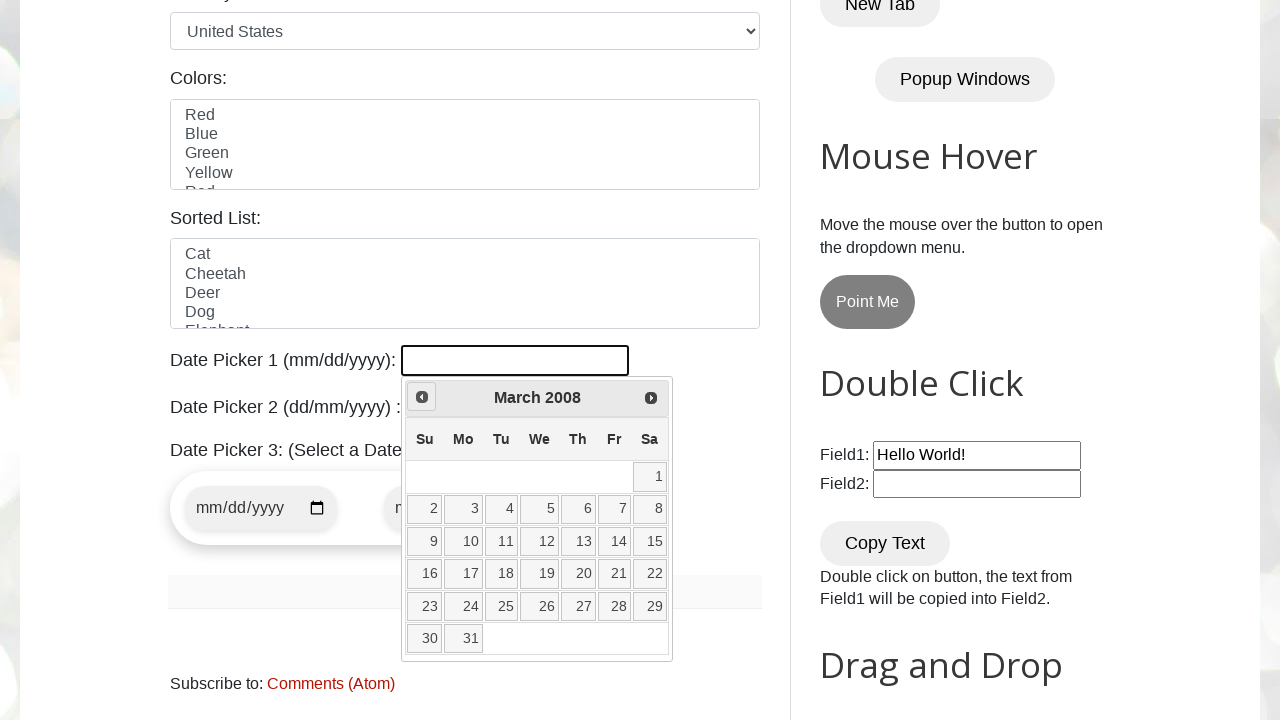

Clicked Prev button to navigate backwards (currently at March 2008) at (422, 397) on xpath=//span[text()='Prev']
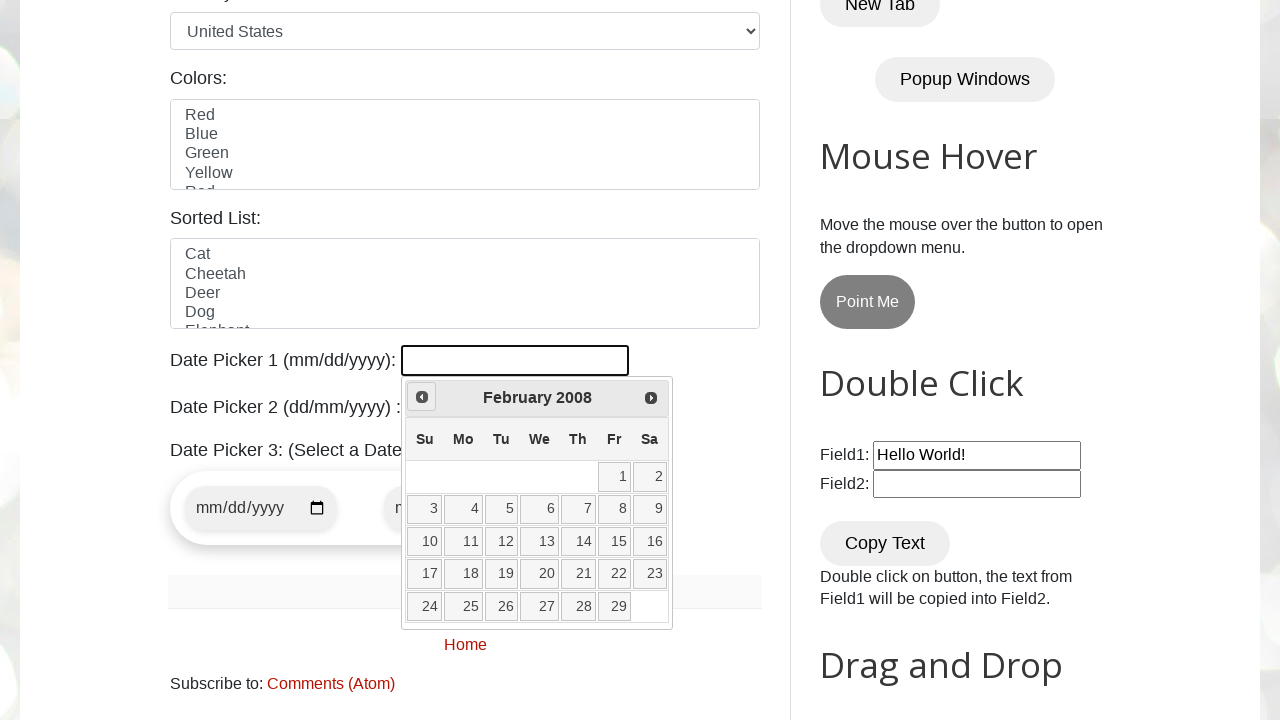

Waited 100ms for calendar update
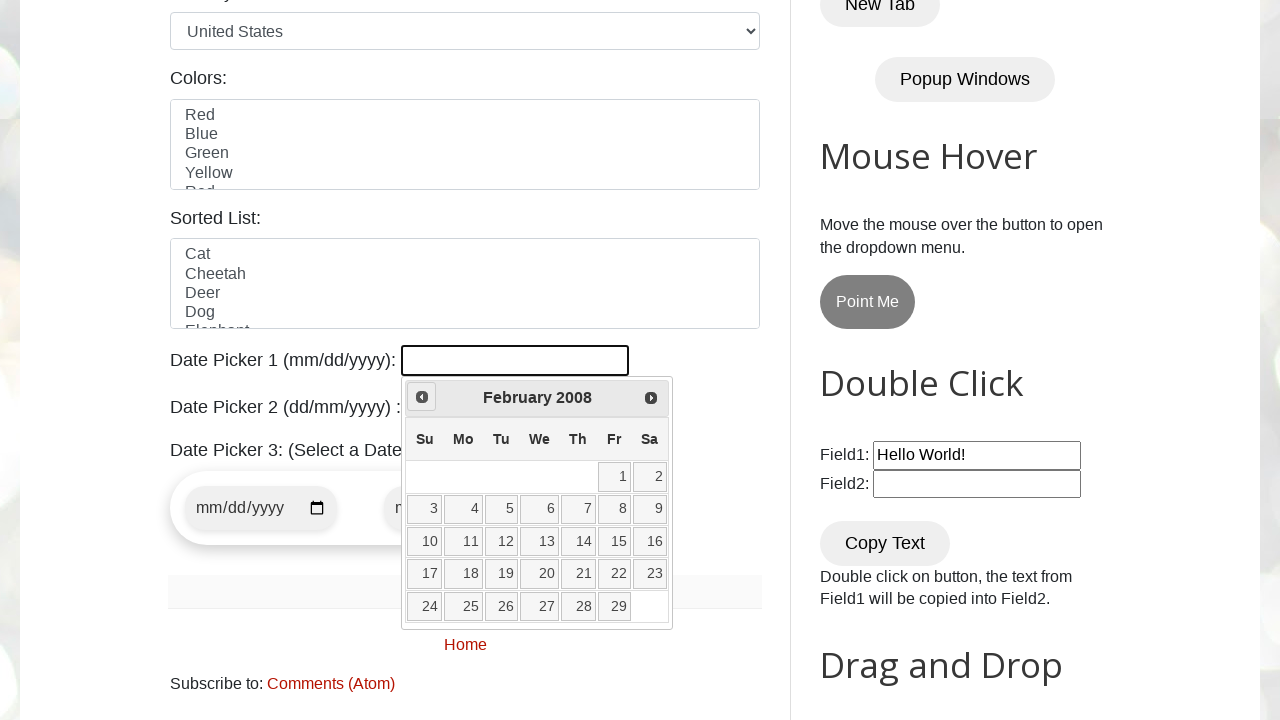

Clicked Prev button to navigate backwards (currently at February 2008) at (422, 397) on xpath=//span[text()='Prev']
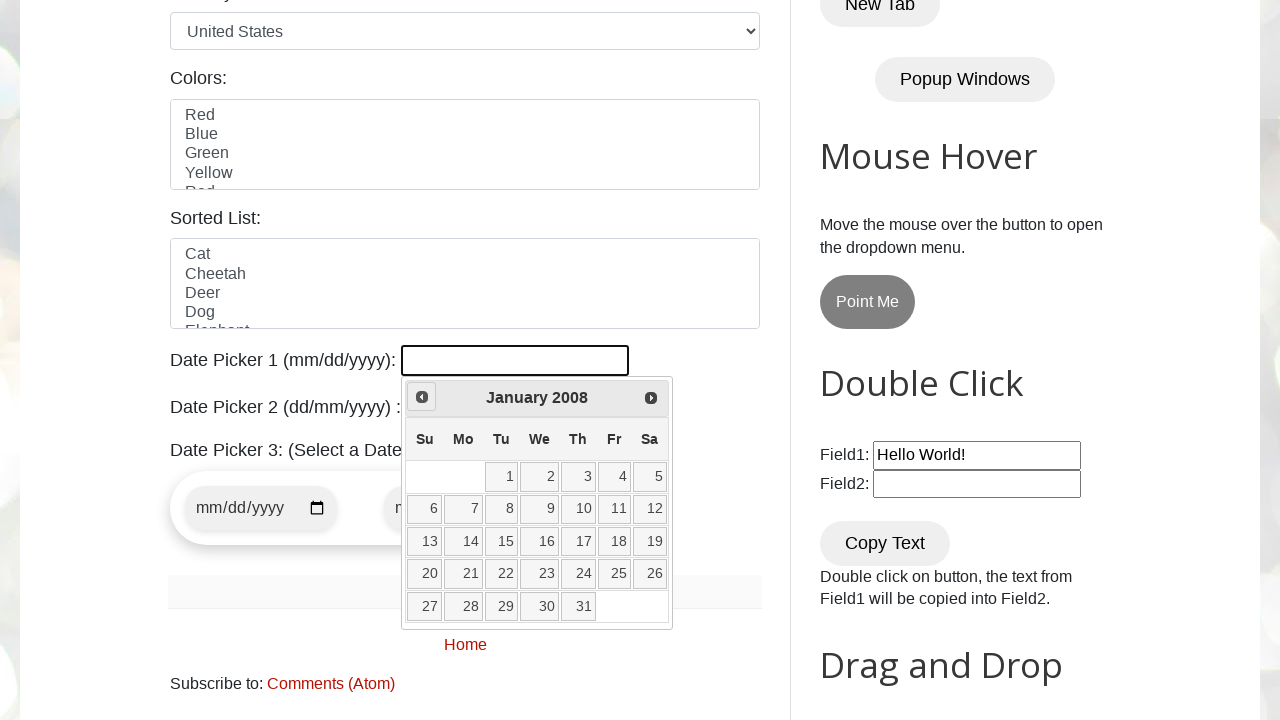

Waited 100ms for calendar update
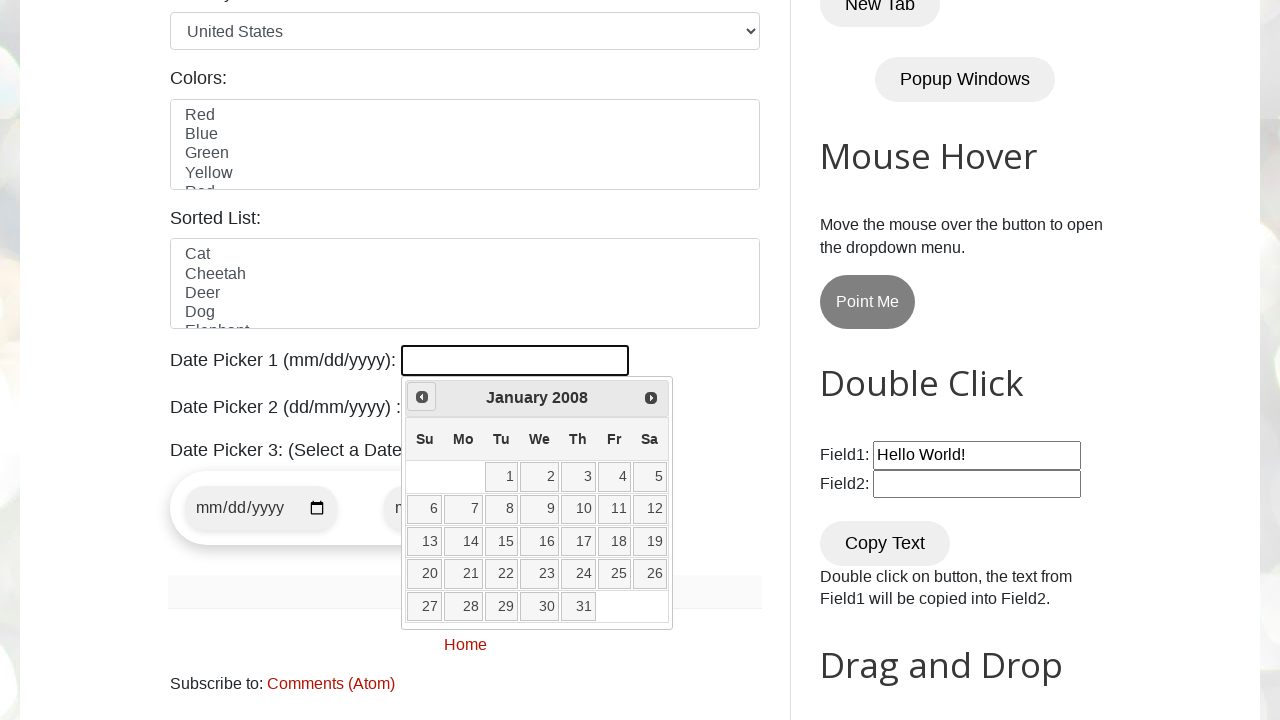

Clicked Prev button to navigate backwards (currently at January 2008) at (422, 397) on xpath=//span[text()='Prev']
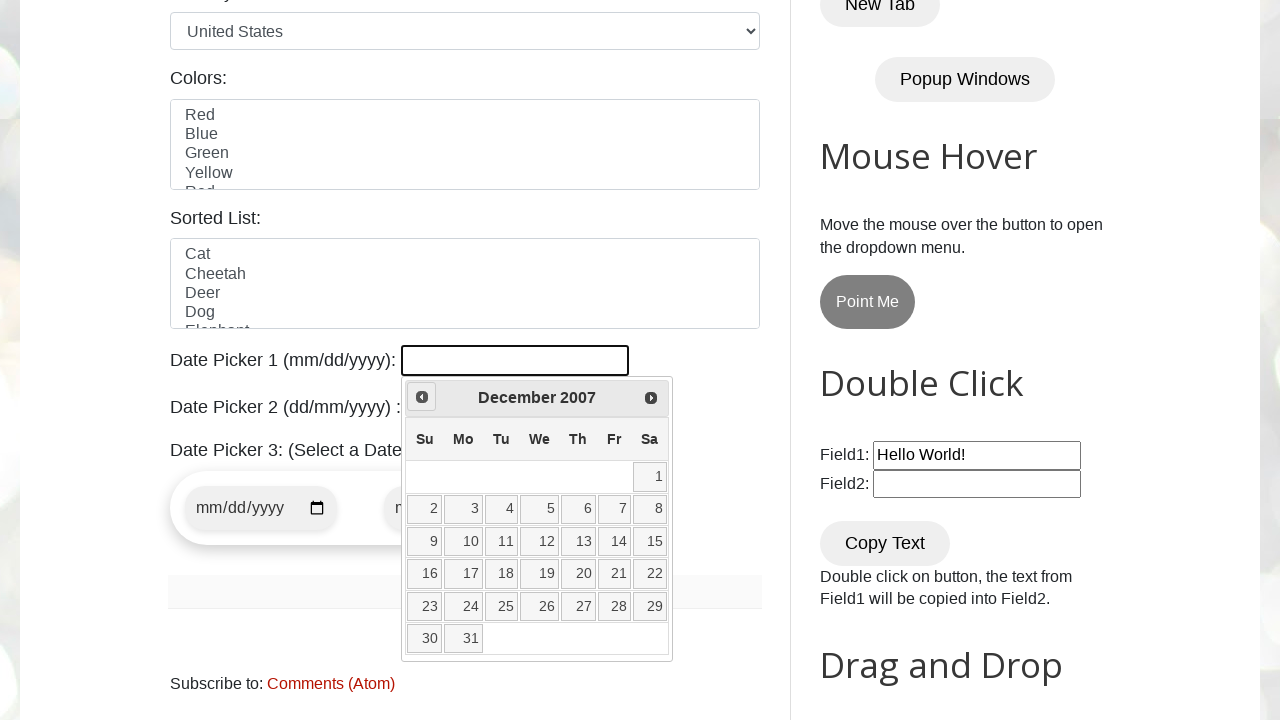

Waited 100ms for calendar update
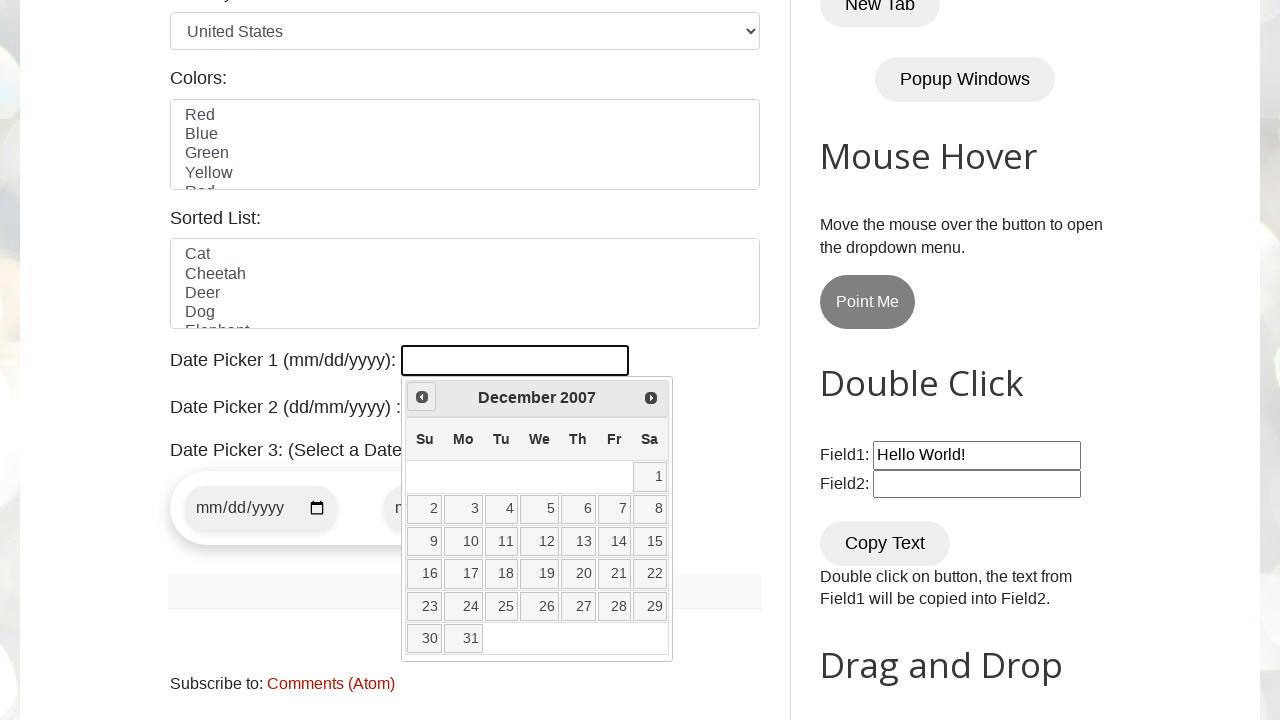

Clicked Prev button to navigate backwards (currently at December 2007) at (422, 397) on xpath=//span[text()='Prev']
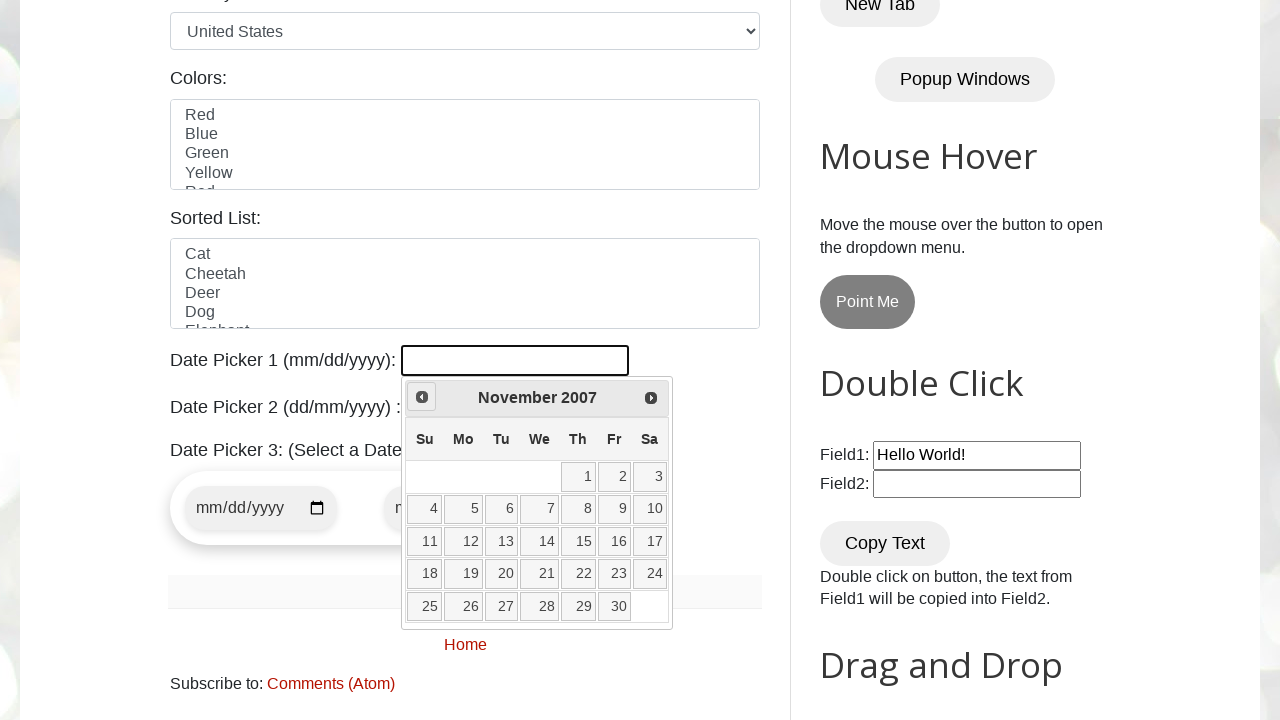

Waited 100ms for calendar update
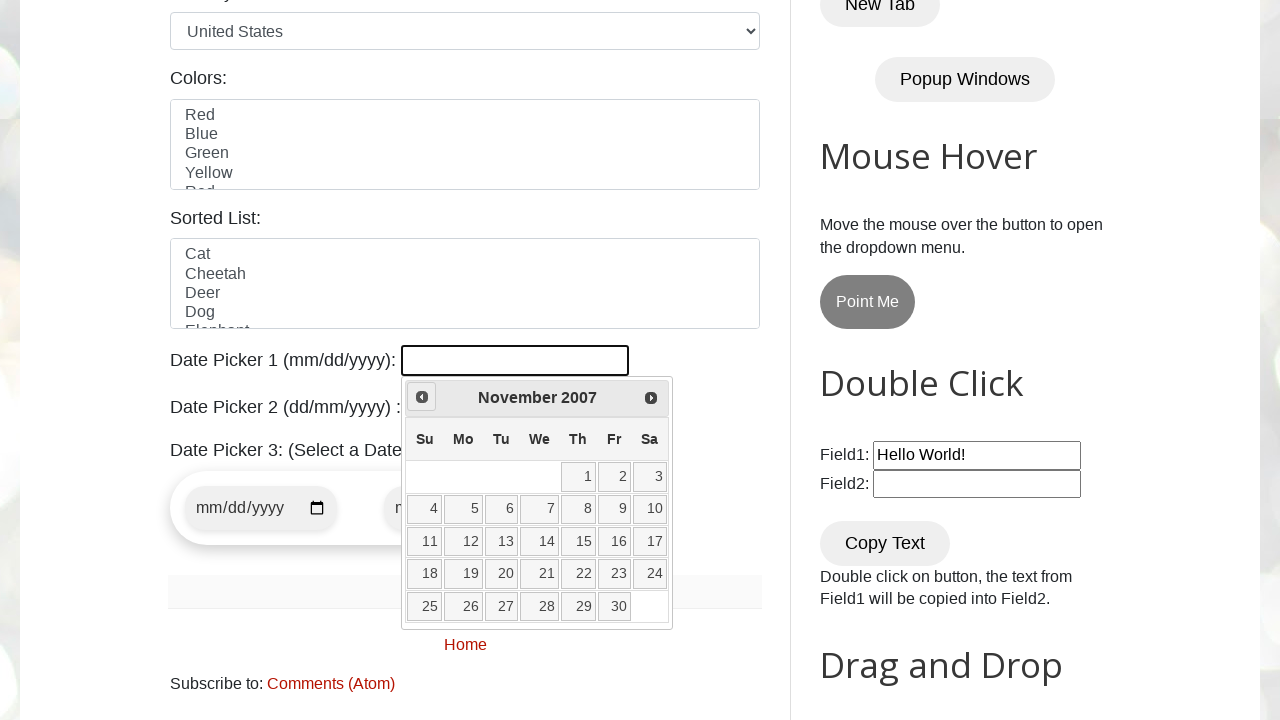

Clicked Prev button to navigate backwards (currently at November 2007) at (422, 397) on xpath=//span[text()='Prev']
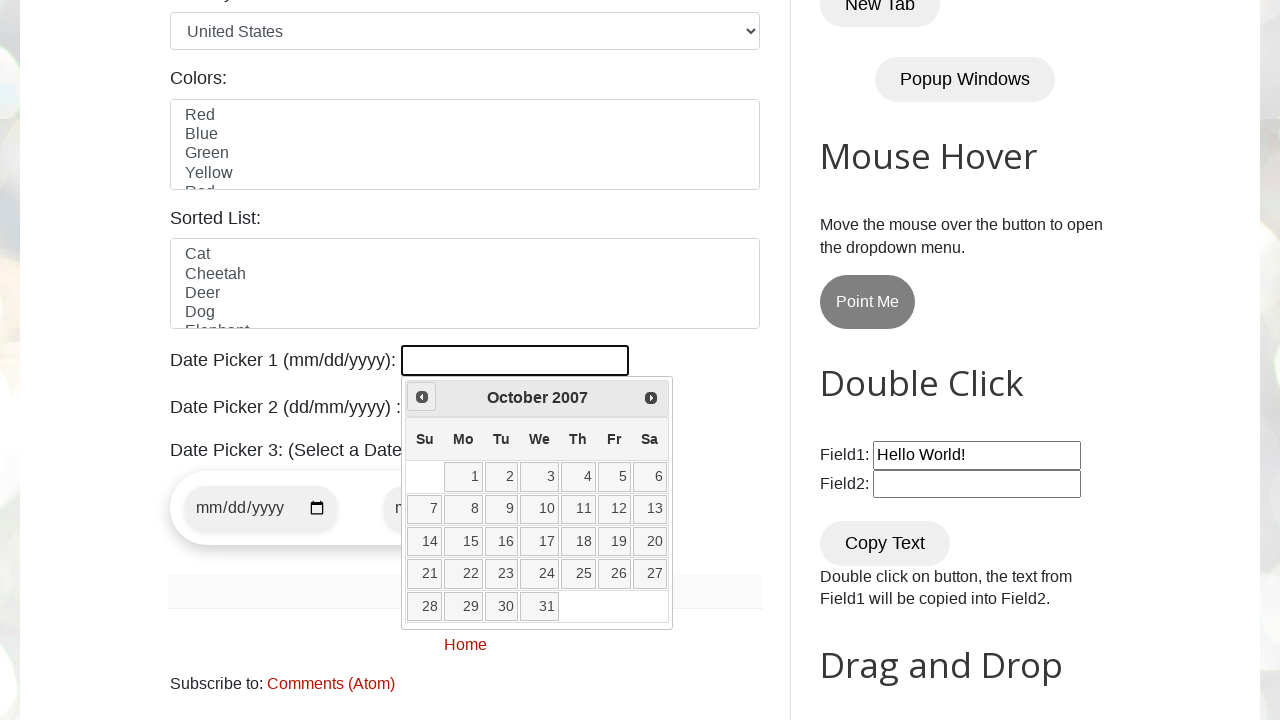

Waited 100ms for calendar update
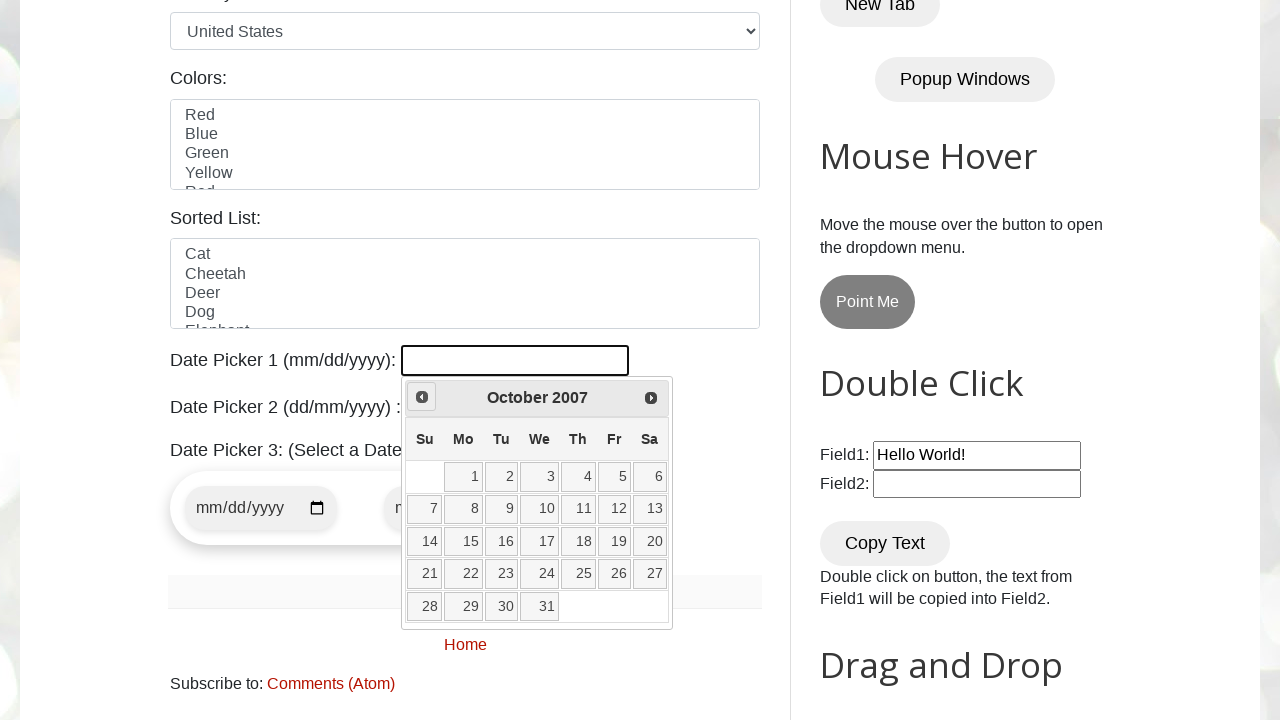

Clicked Prev button to navigate backwards (currently at October 2007) at (422, 397) on xpath=//span[text()='Prev']
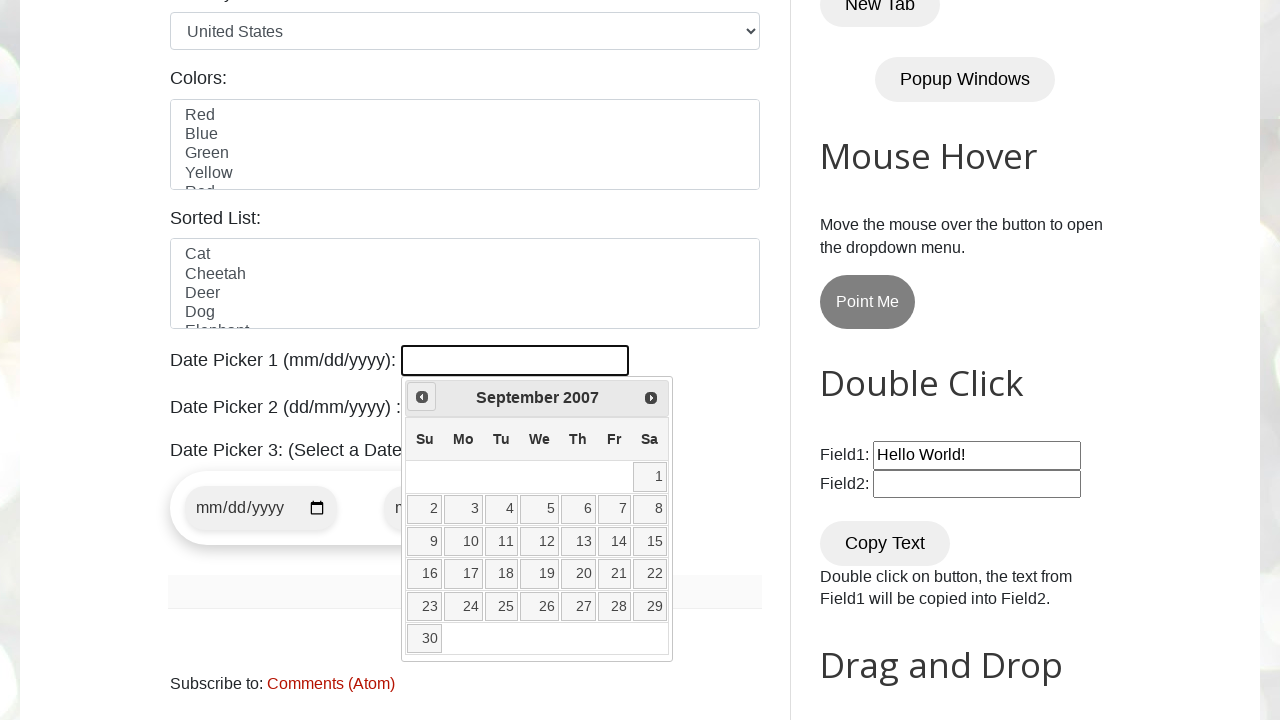

Waited 100ms for calendar update
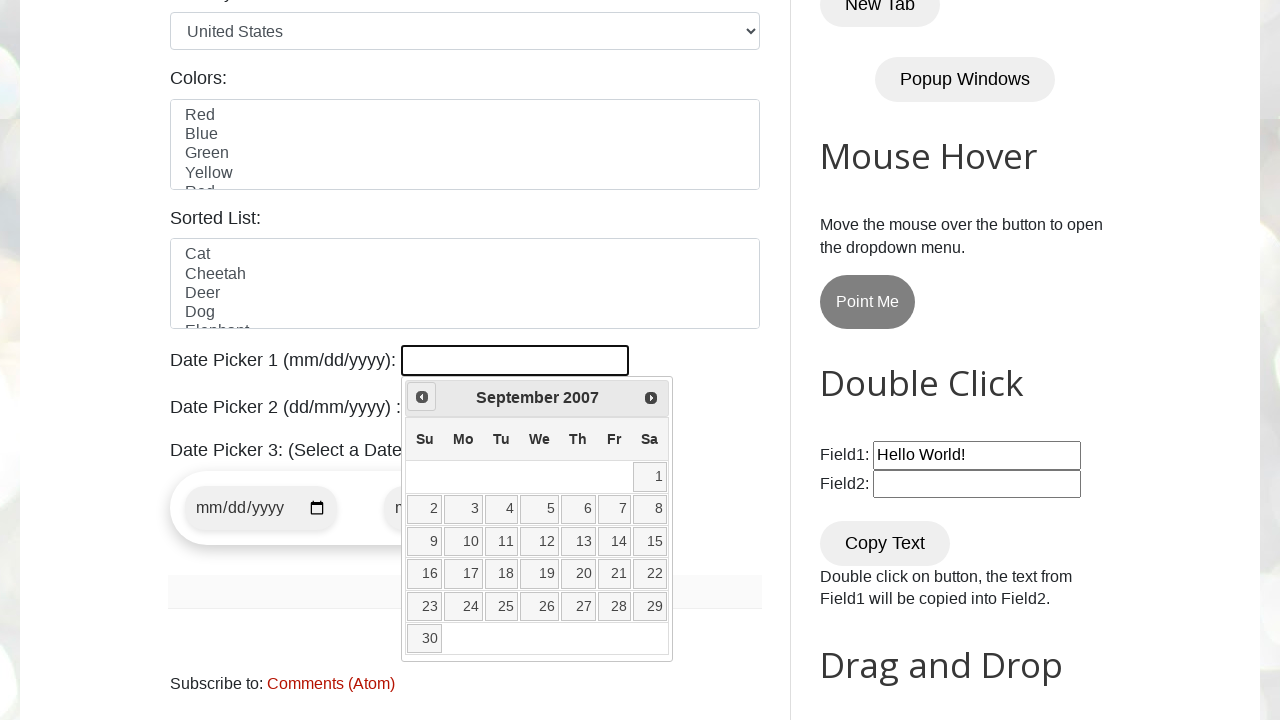

Clicked Prev button to navigate backwards (currently at September 2007) at (422, 397) on xpath=//span[text()='Prev']
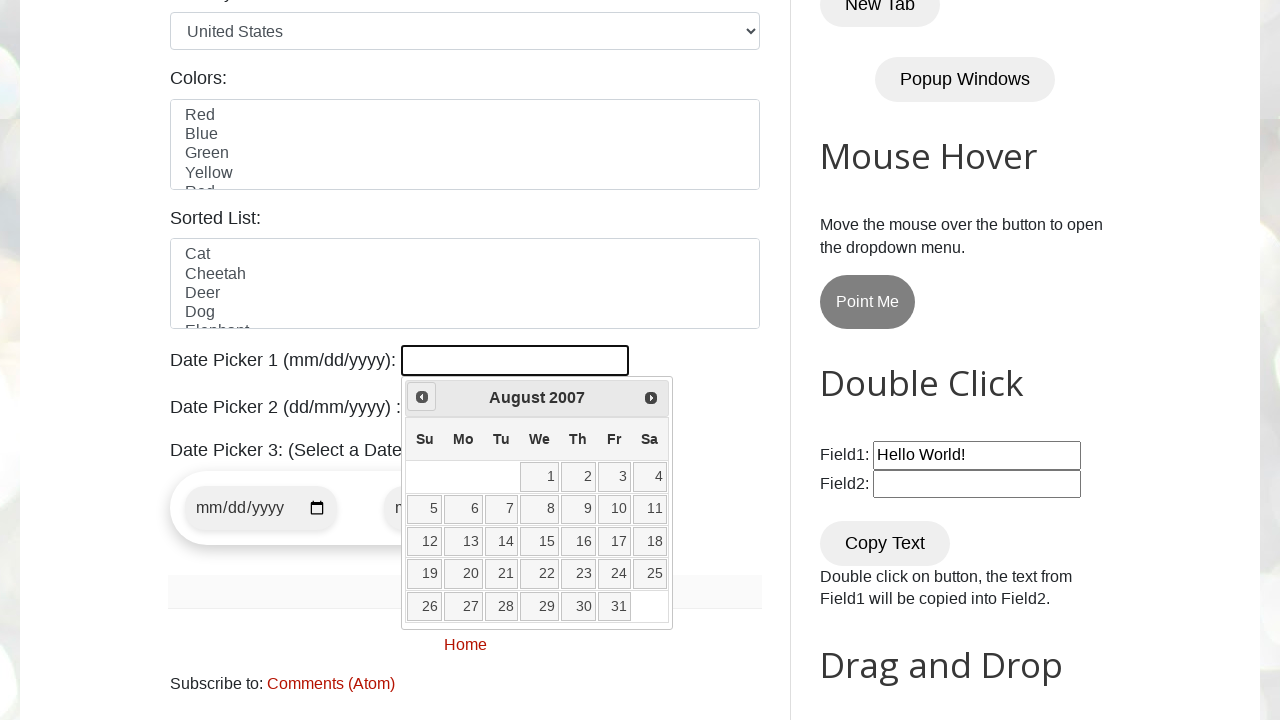

Waited 100ms for calendar update
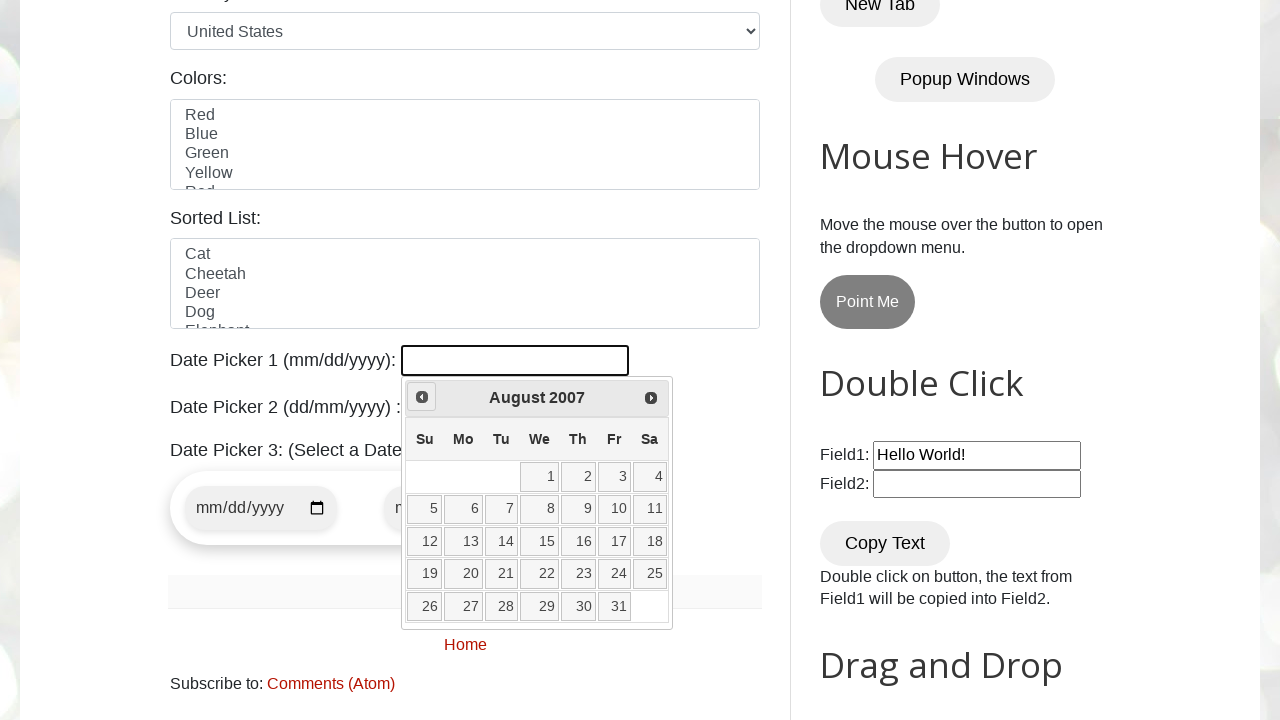

Clicked Prev button to navigate backwards (currently at August 2007) at (422, 397) on xpath=//span[text()='Prev']
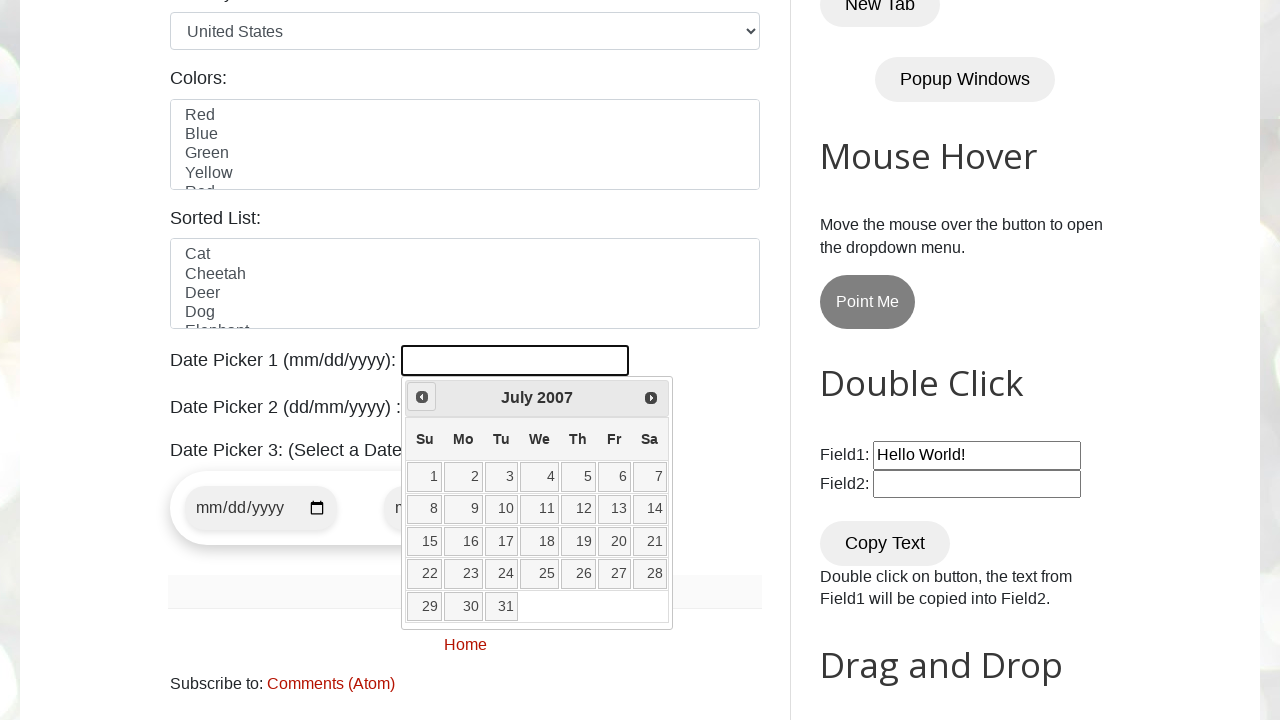

Waited 100ms for calendar update
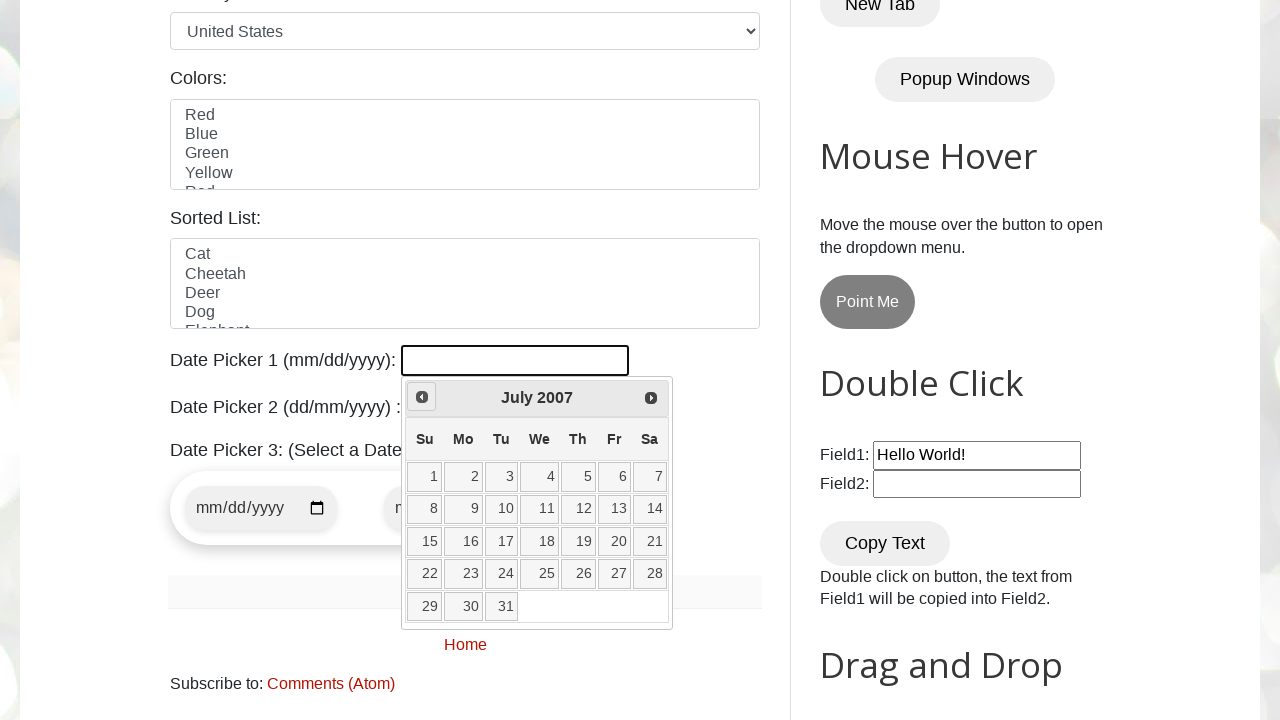

Clicked Prev button to navigate backwards (currently at July 2007) at (422, 397) on xpath=//span[text()='Prev']
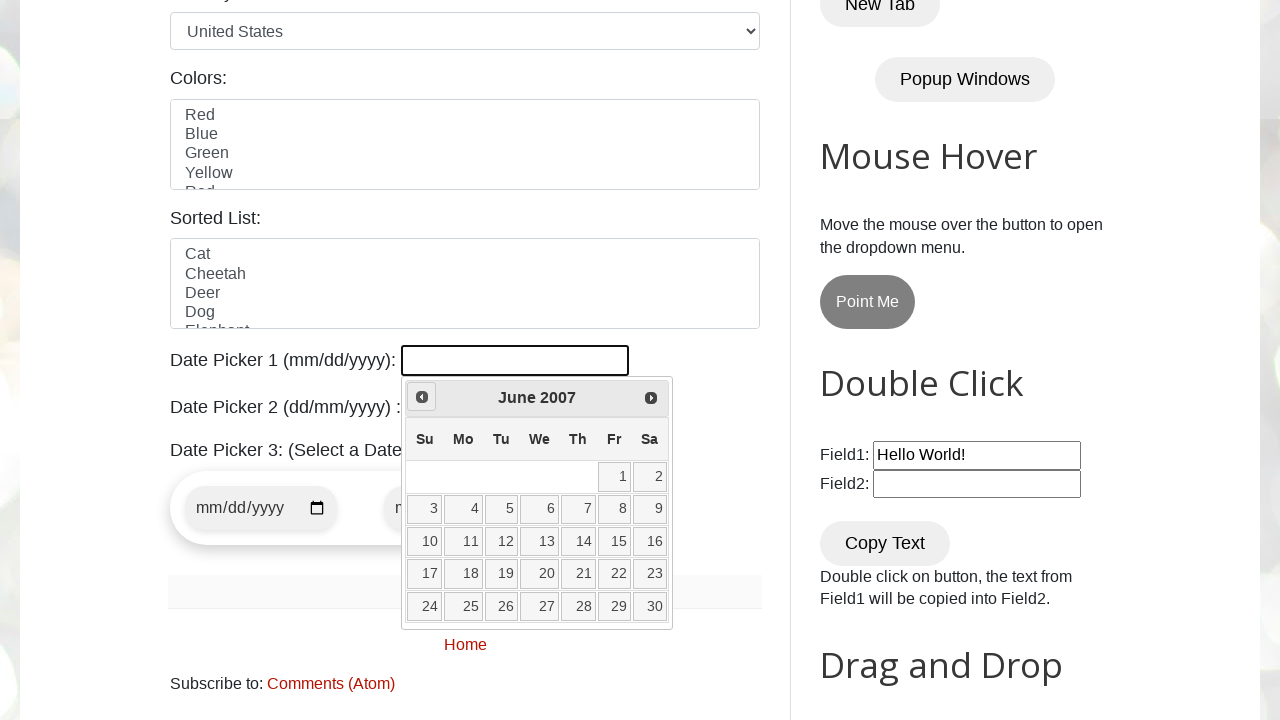

Waited 100ms for calendar update
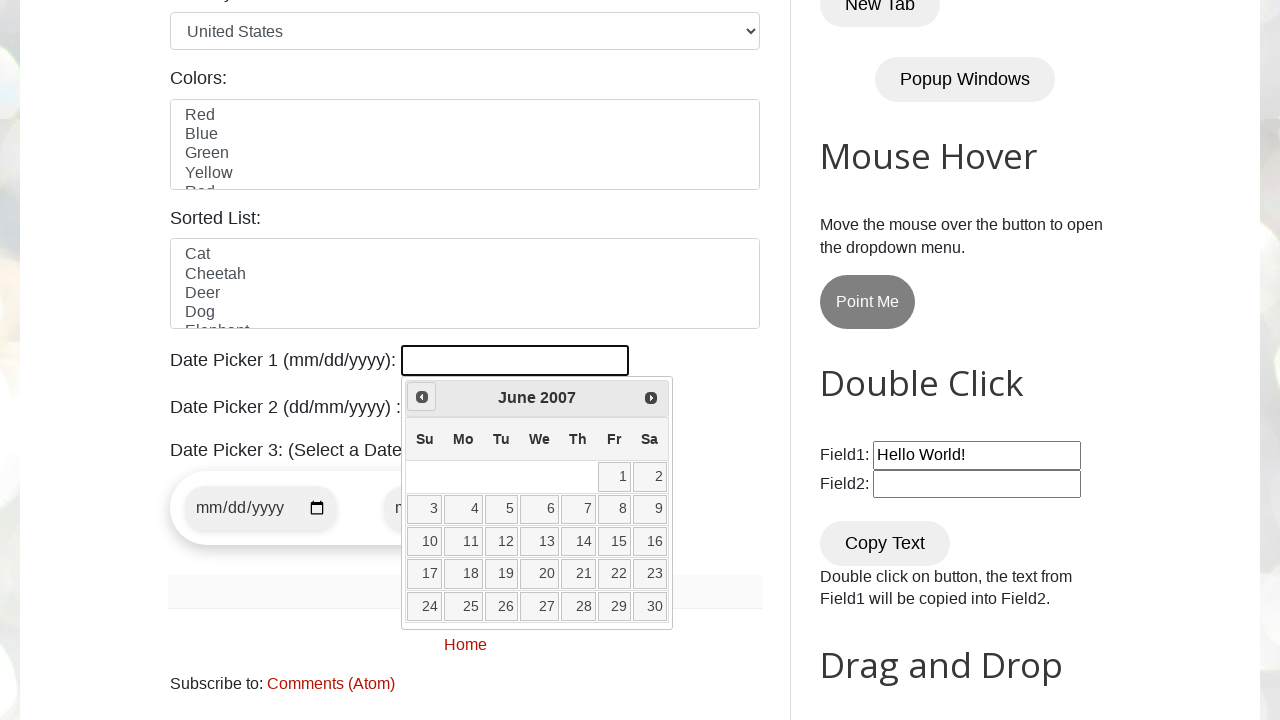

Clicked Prev button to navigate backwards (currently at June 2007) at (422, 397) on xpath=//span[text()='Prev']
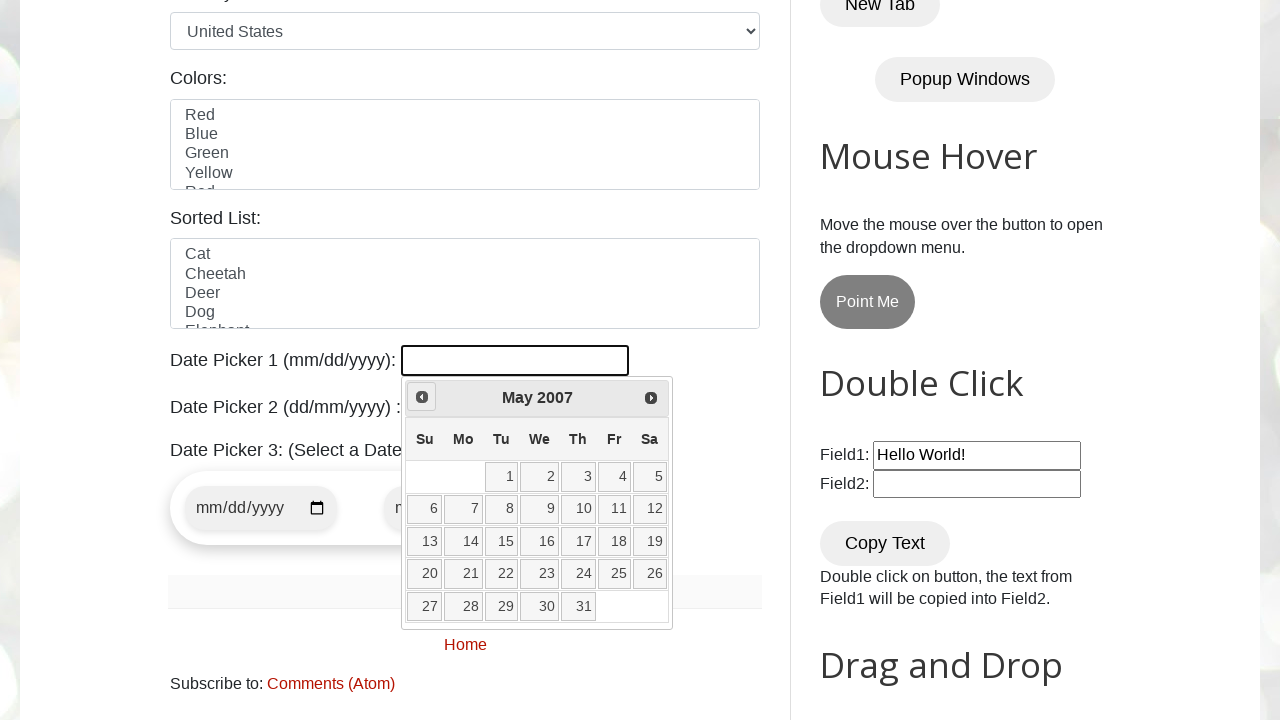

Waited 100ms for calendar update
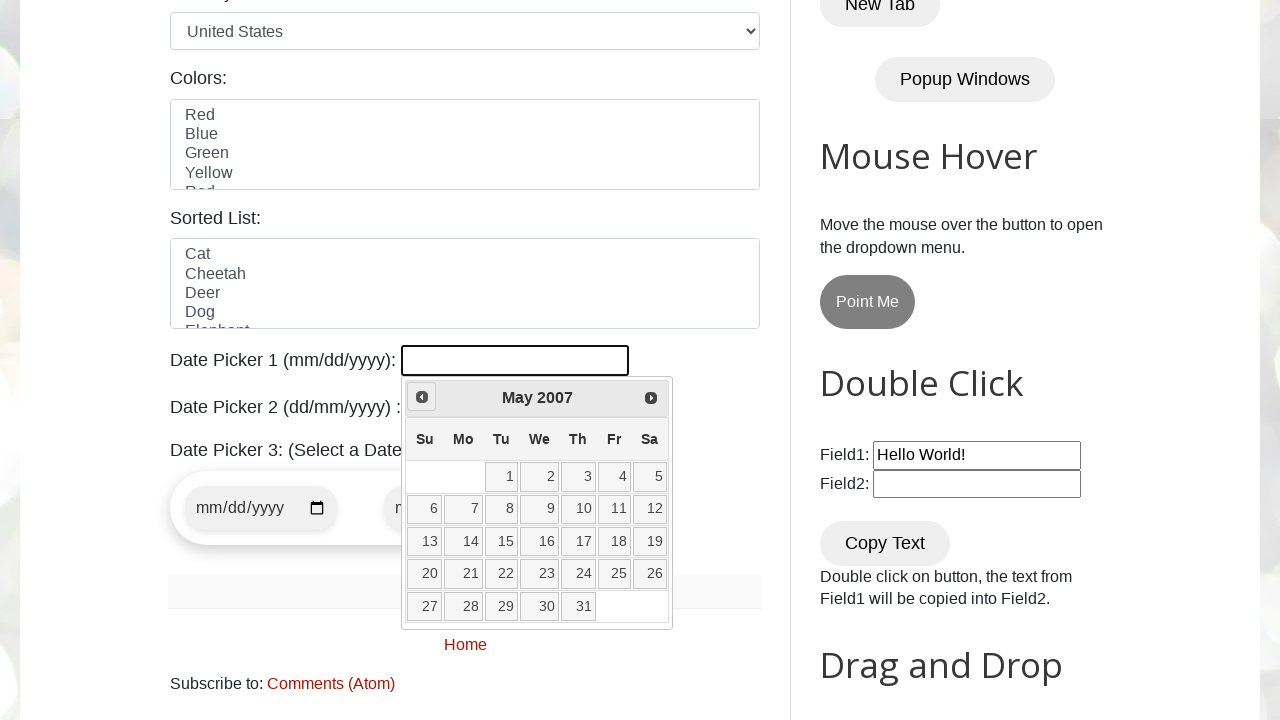

Clicked Prev button to navigate backwards (currently at May 2007) at (422, 397) on xpath=//span[text()='Prev']
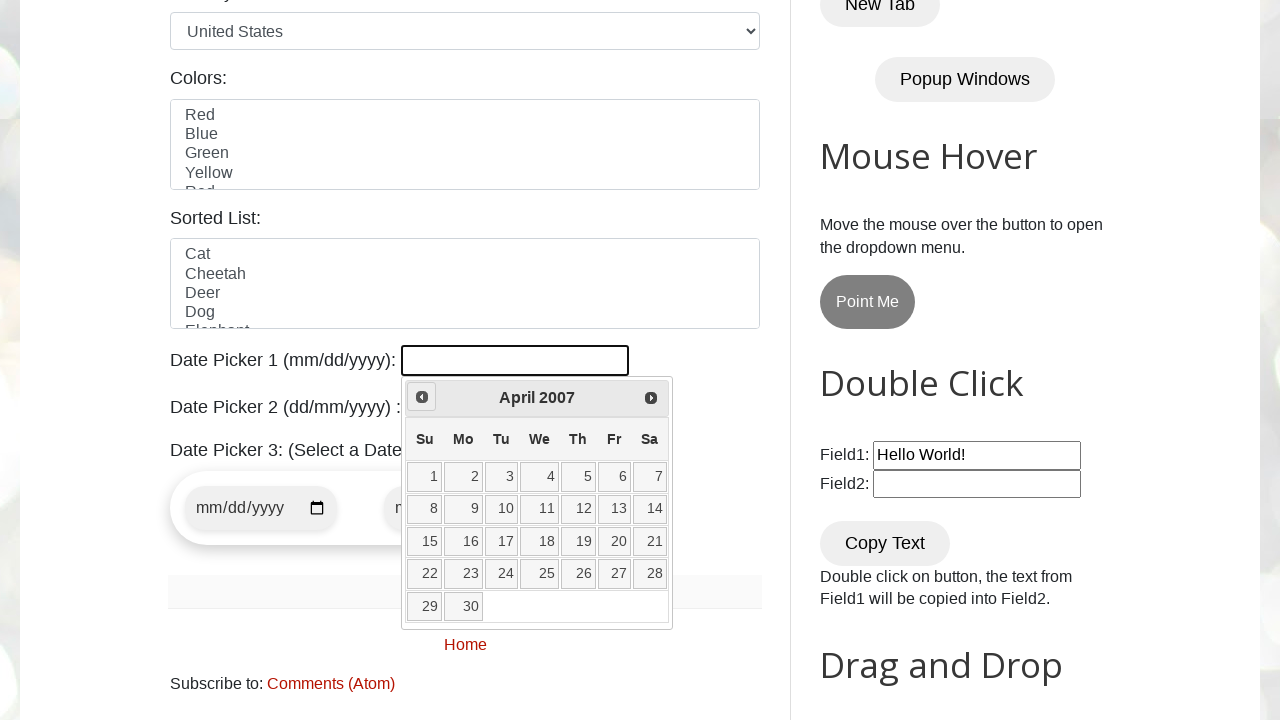

Waited 100ms for calendar update
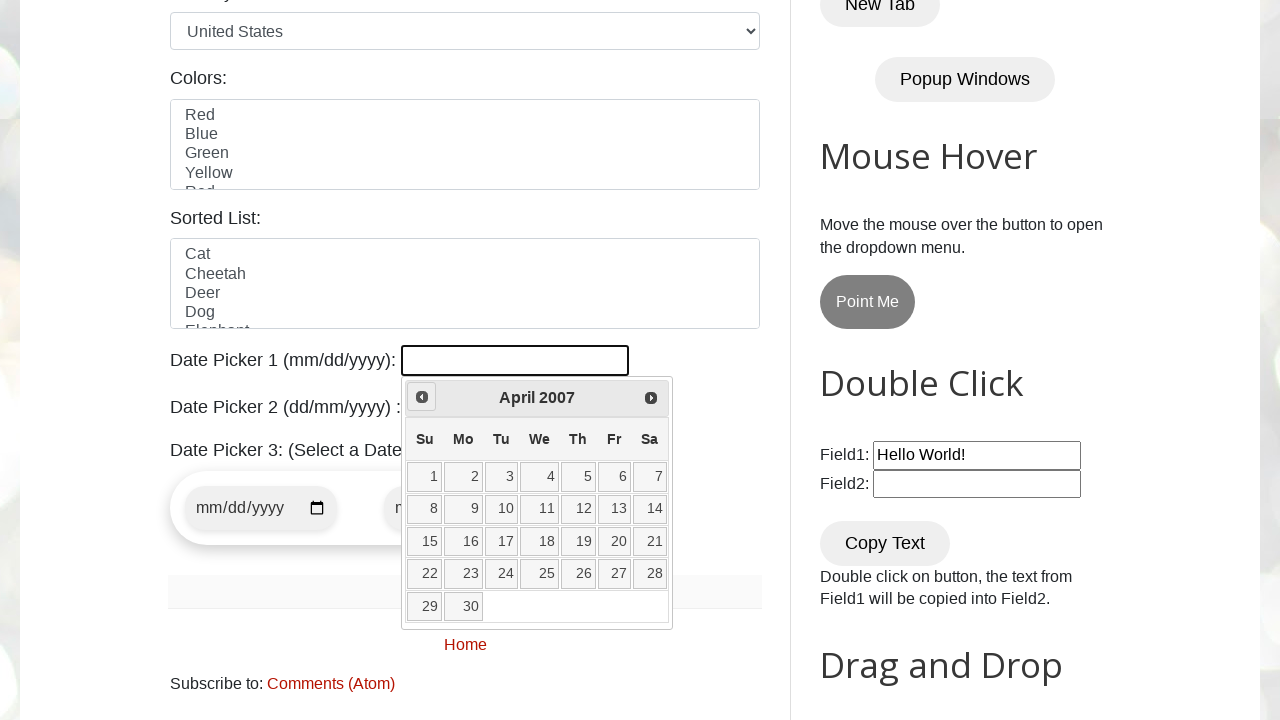

Clicked Prev button to navigate backwards (currently at April 2007) at (422, 397) on xpath=//span[text()='Prev']
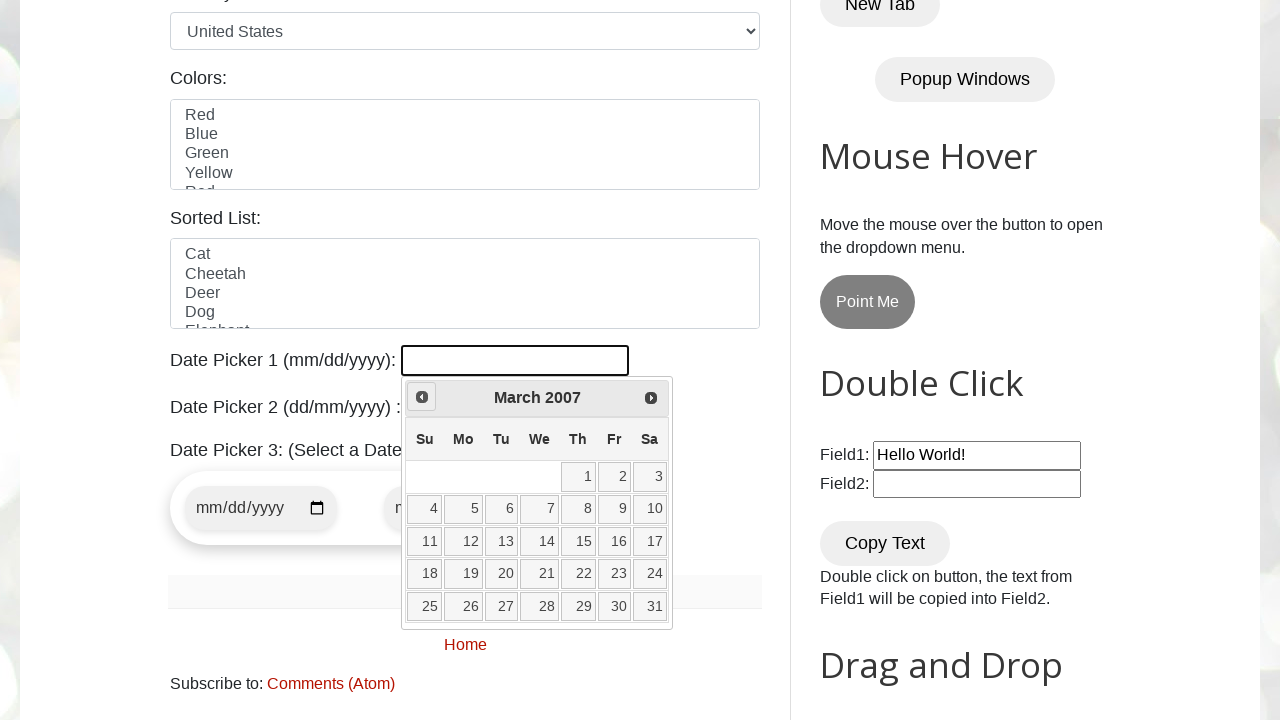

Waited 100ms for calendar update
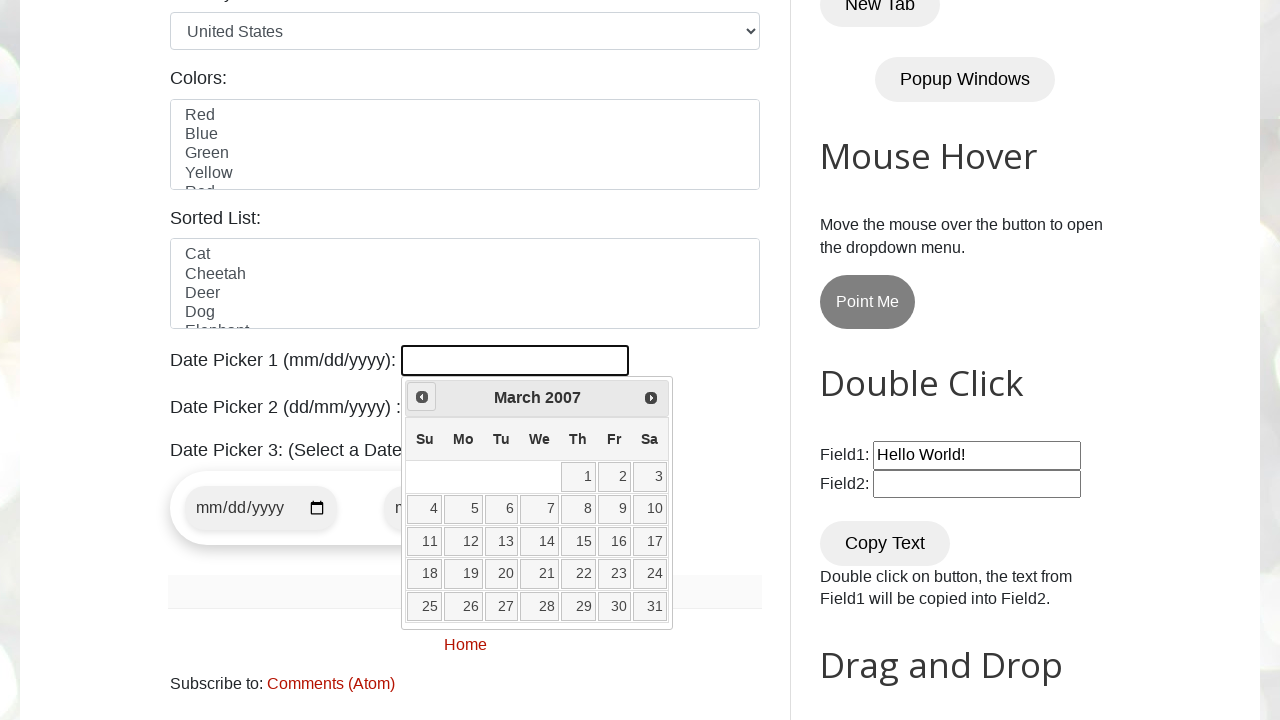

Clicked Prev button to navigate backwards (currently at March 2007) at (422, 397) on xpath=//span[text()='Prev']
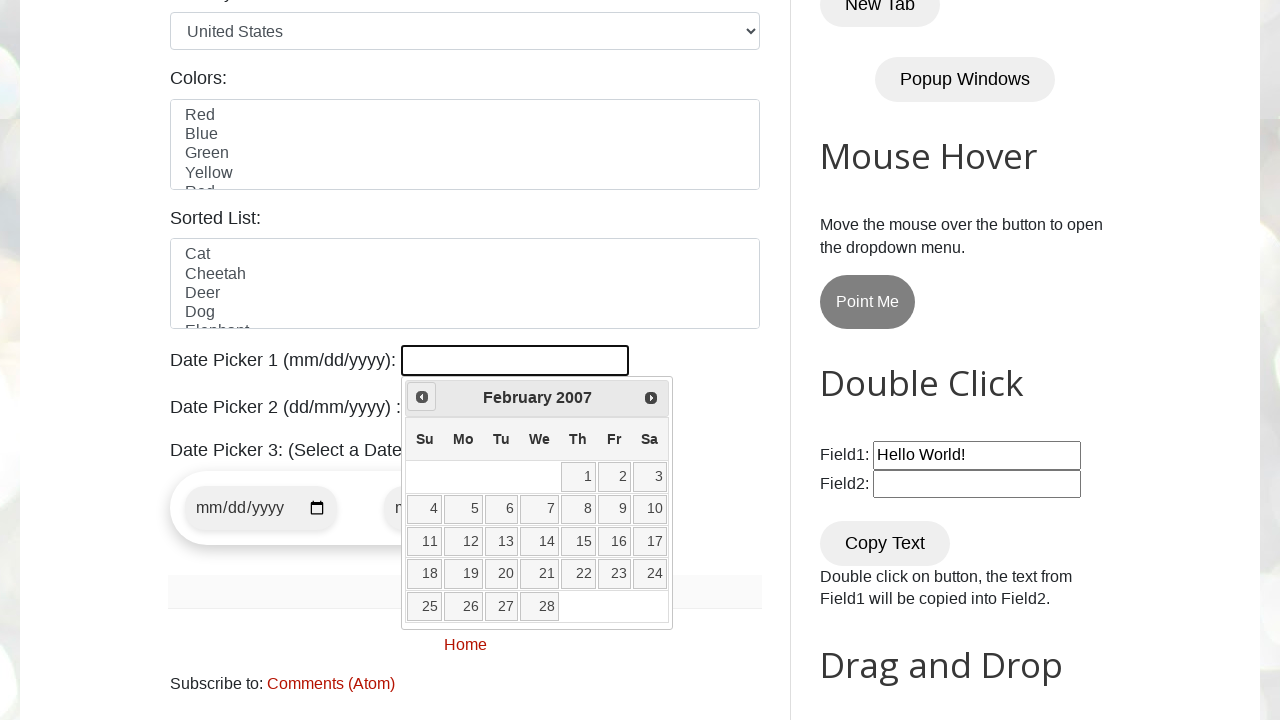

Waited 100ms for calendar update
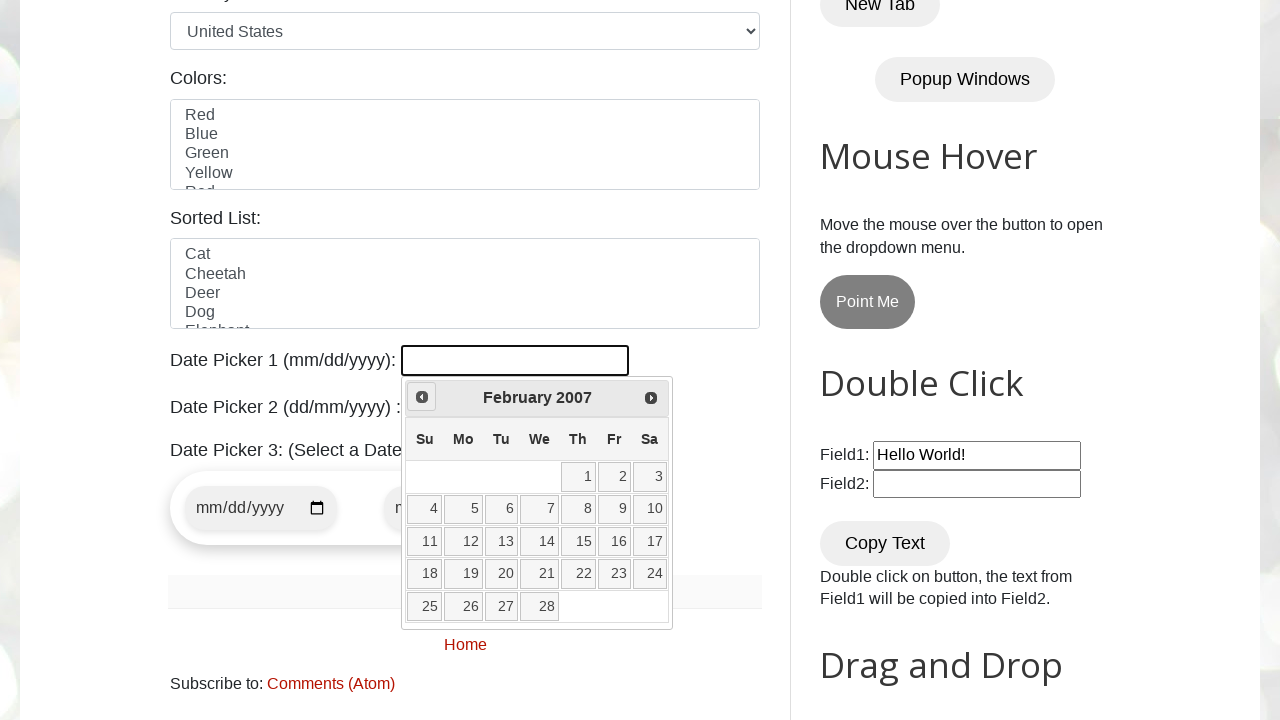

Clicked Prev button to navigate backwards (currently at February 2007) at (422, 397) on xpath=//span[text()='Prev']
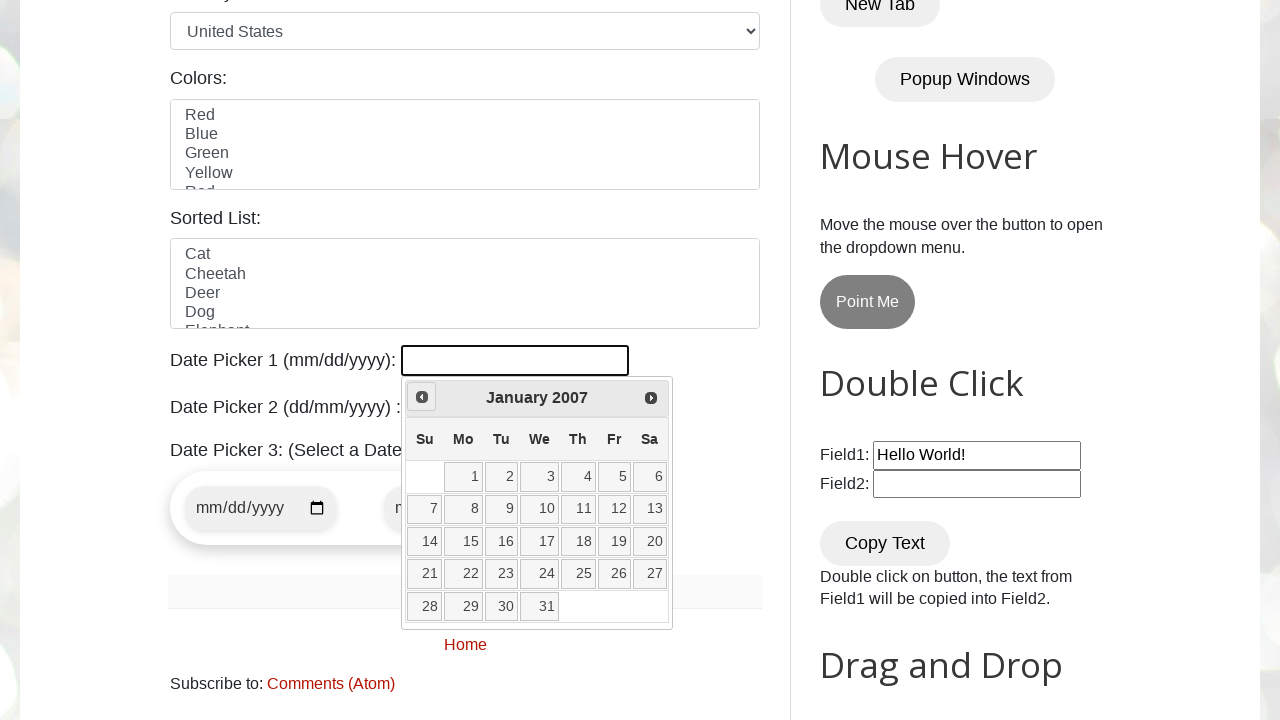

Waited 100ms for calendar update
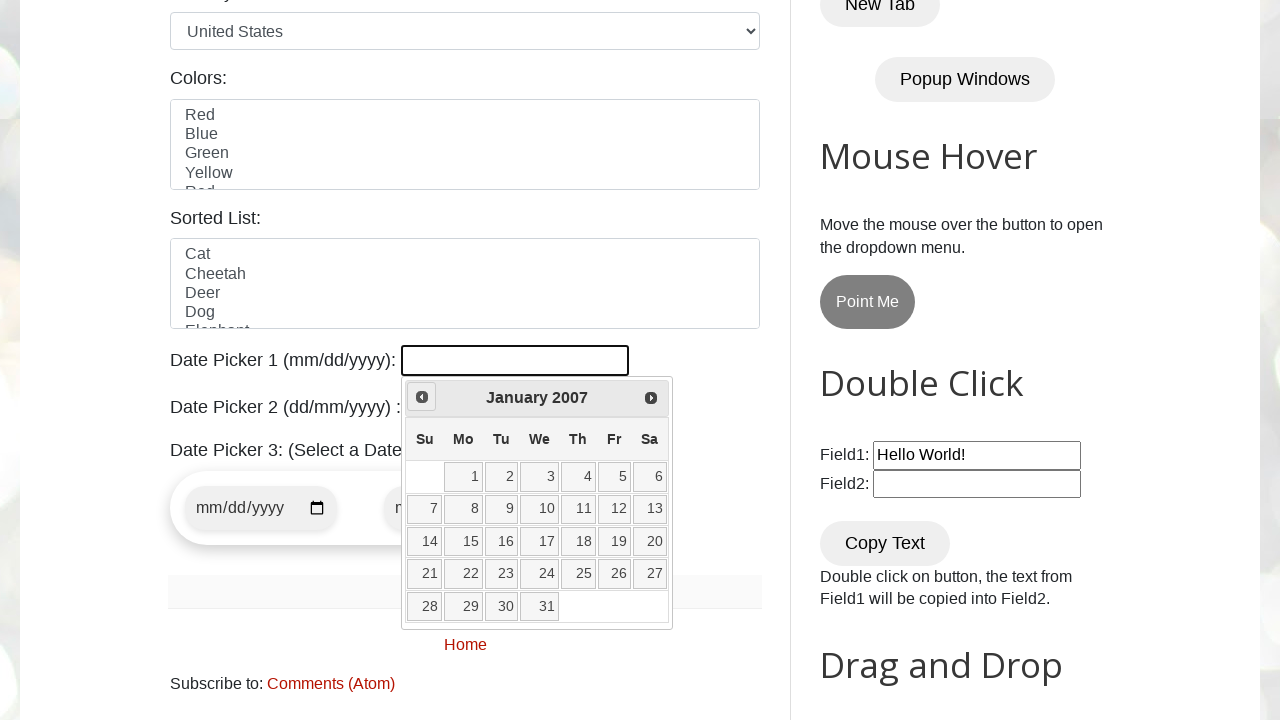

Clicked Prev button to navigate backwards (currently at January 2007) at (422, 397) on xpath=//span[text()='Prev']
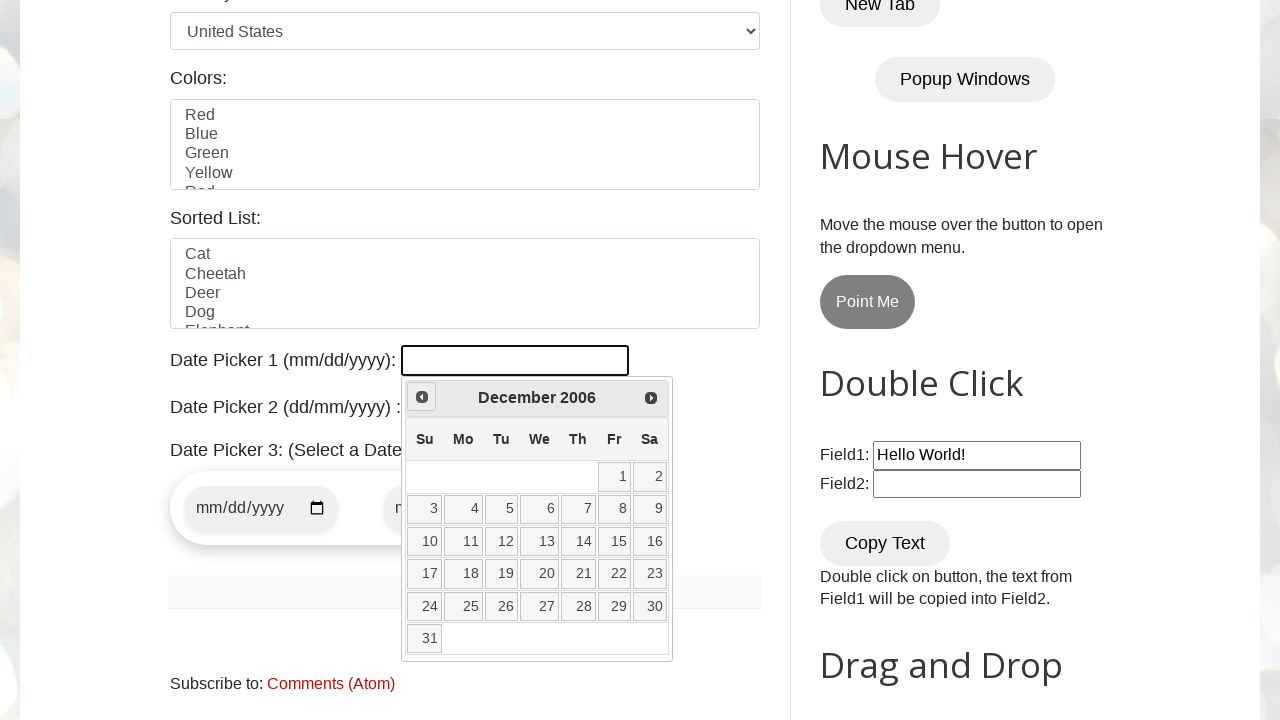

Waited 100ms for calendar update
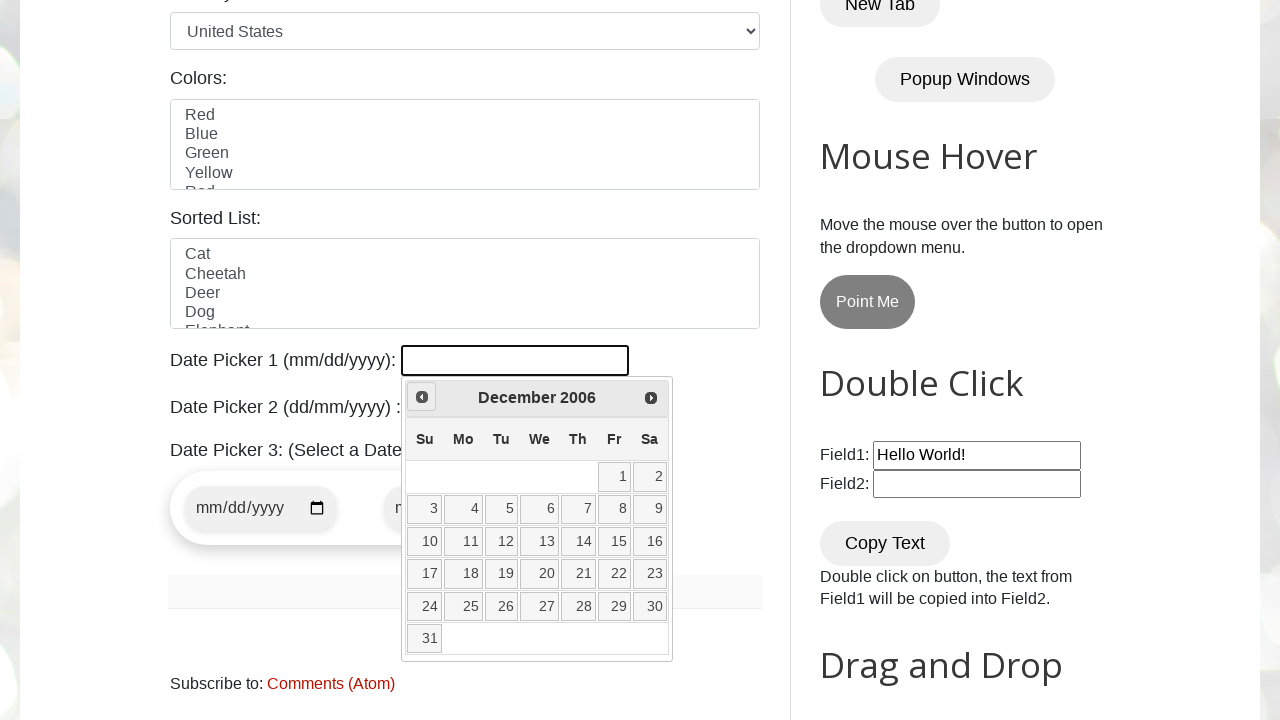

Clicked Prev button to navigate backwards (currently at December 2006) at (422, 397) on xpath=//span[text()='Prev']
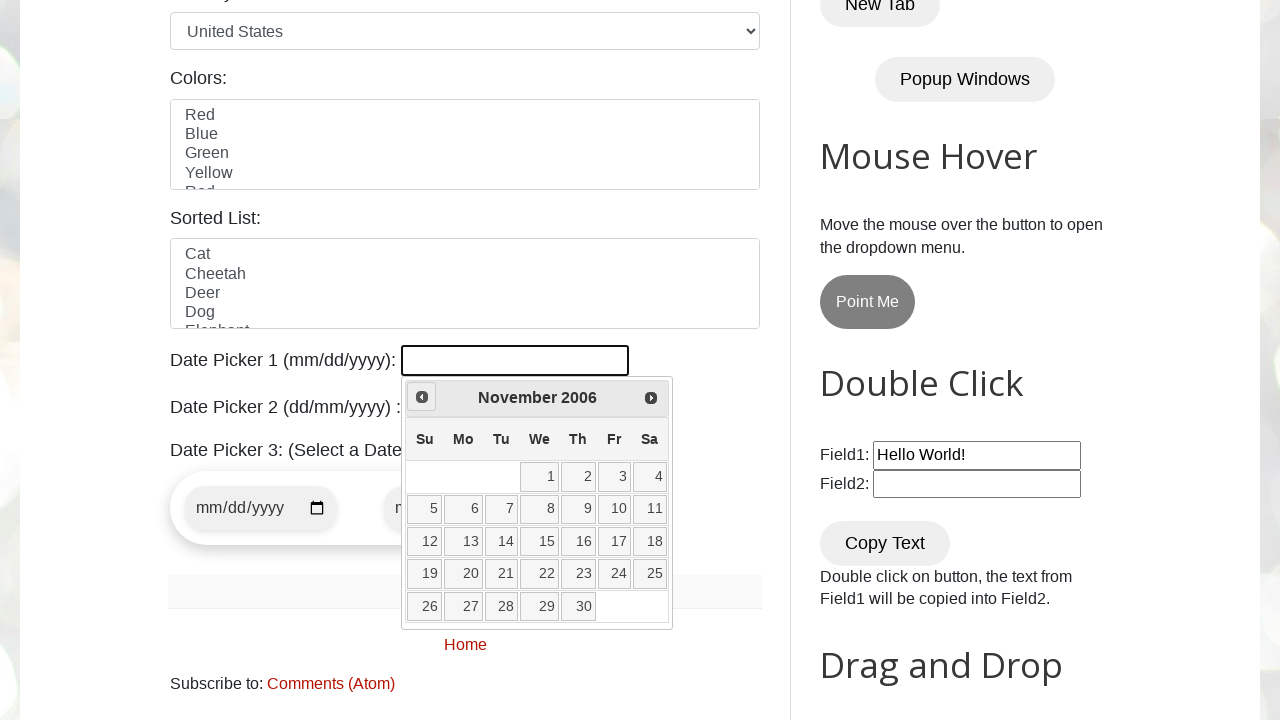

Waited 100ms for calendar update
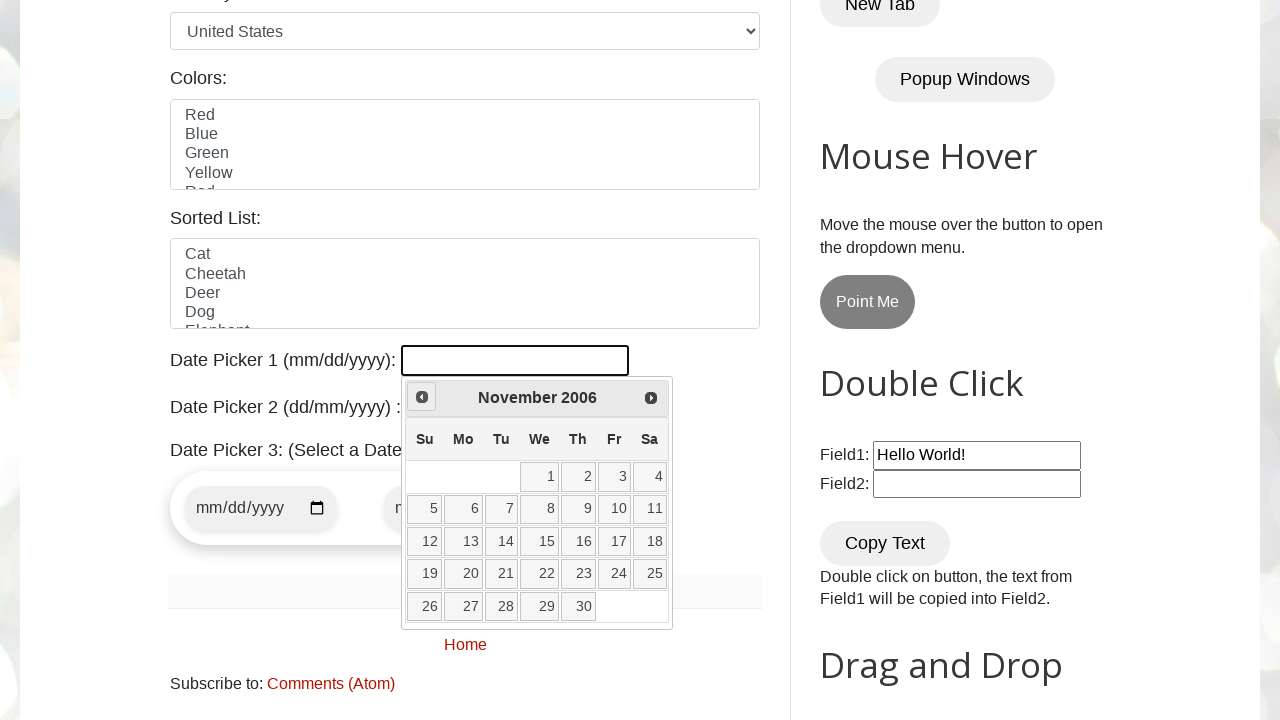

Clicked Prev button to navigate backwards (currently at November 2006) at (422, 397) on xpath=//span[text()='Prev']
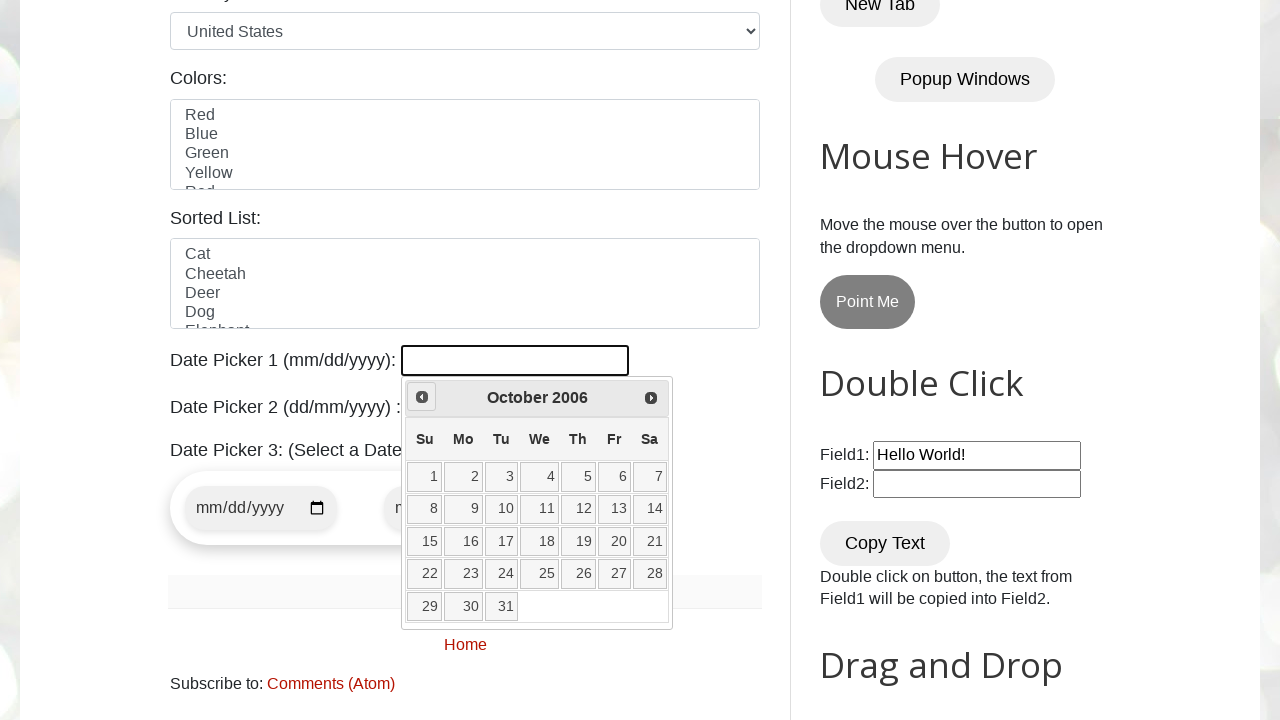

Waited 100ms for calendar update
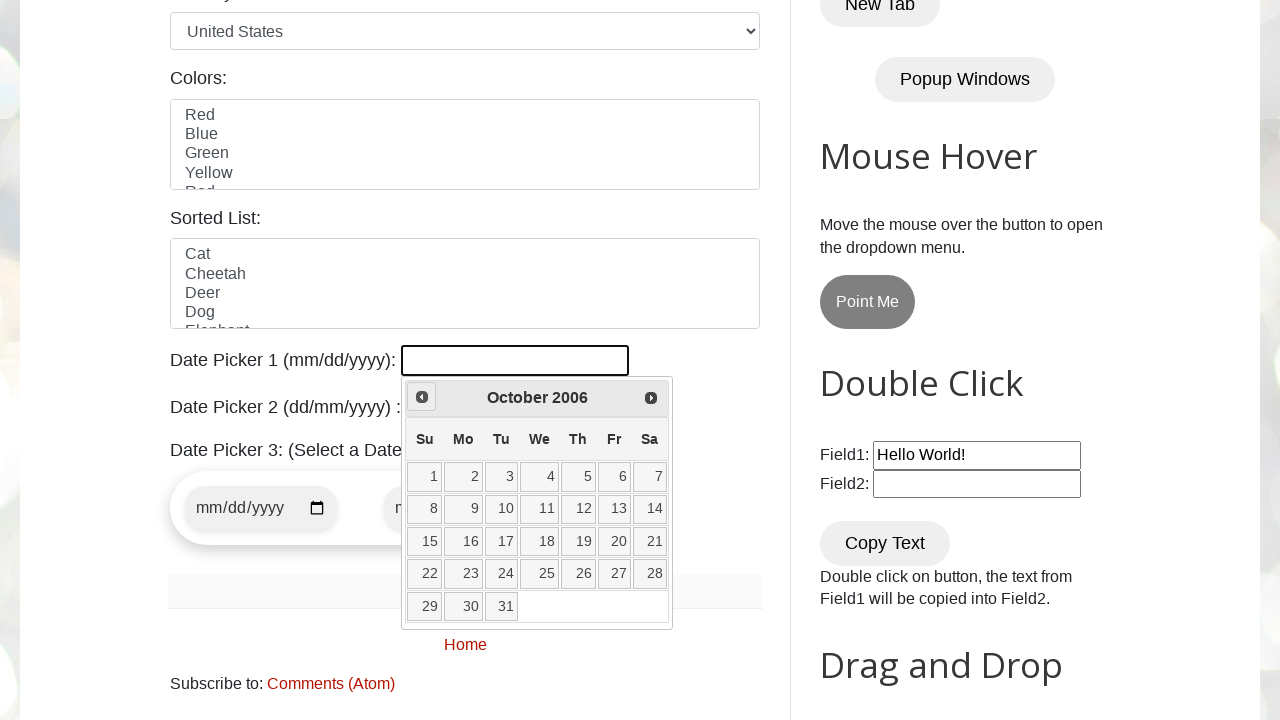

Clicked Prev button to navigate backwards (currently at October 2006) at (422, 397) on xpath=//span[text()='Prev']
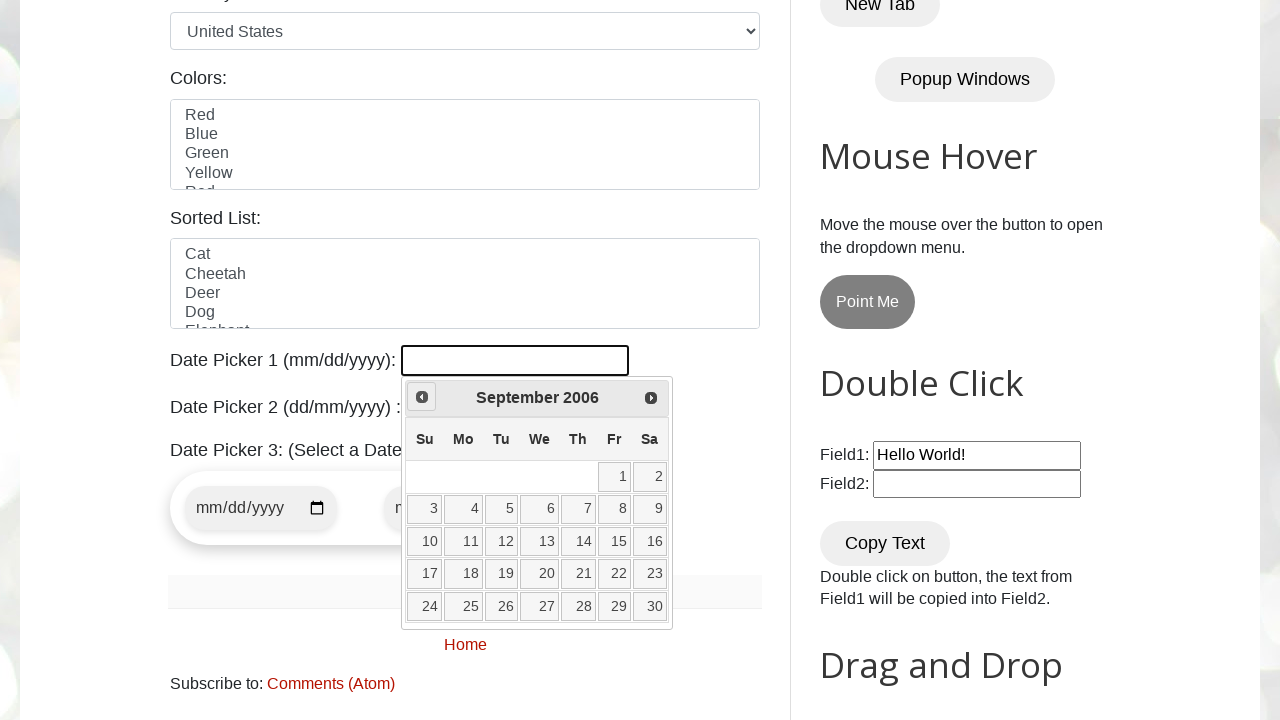

Waited 100ms for calendar update
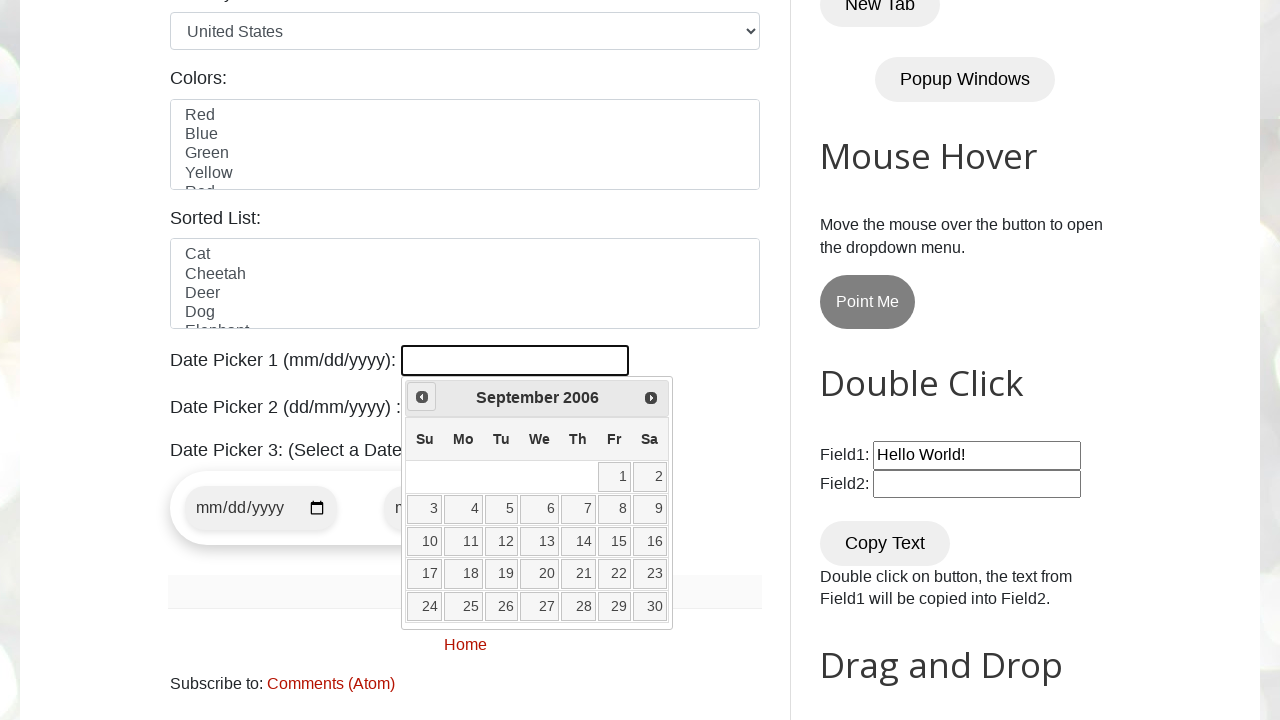

Clicked Prev button to navigate backwards (currently at September 2006) at (422, 397) on xpath=//span[text()='Prev']
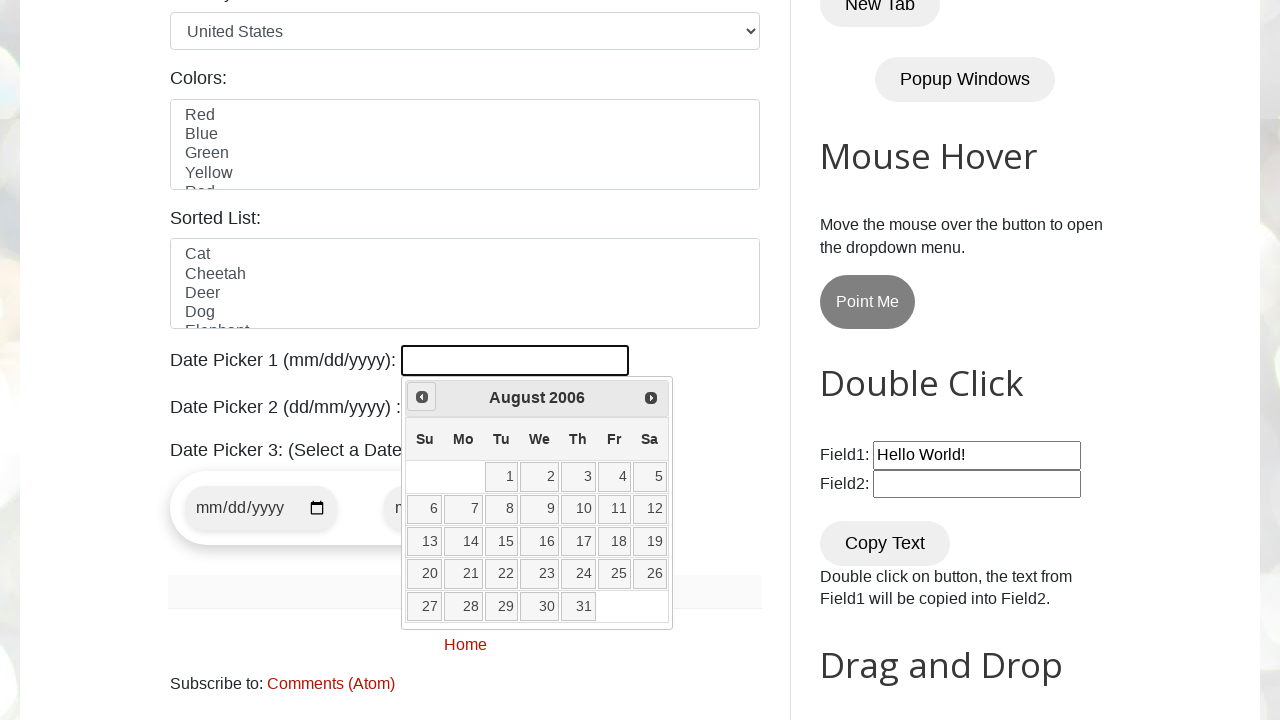

Waited 100ms for calendar update
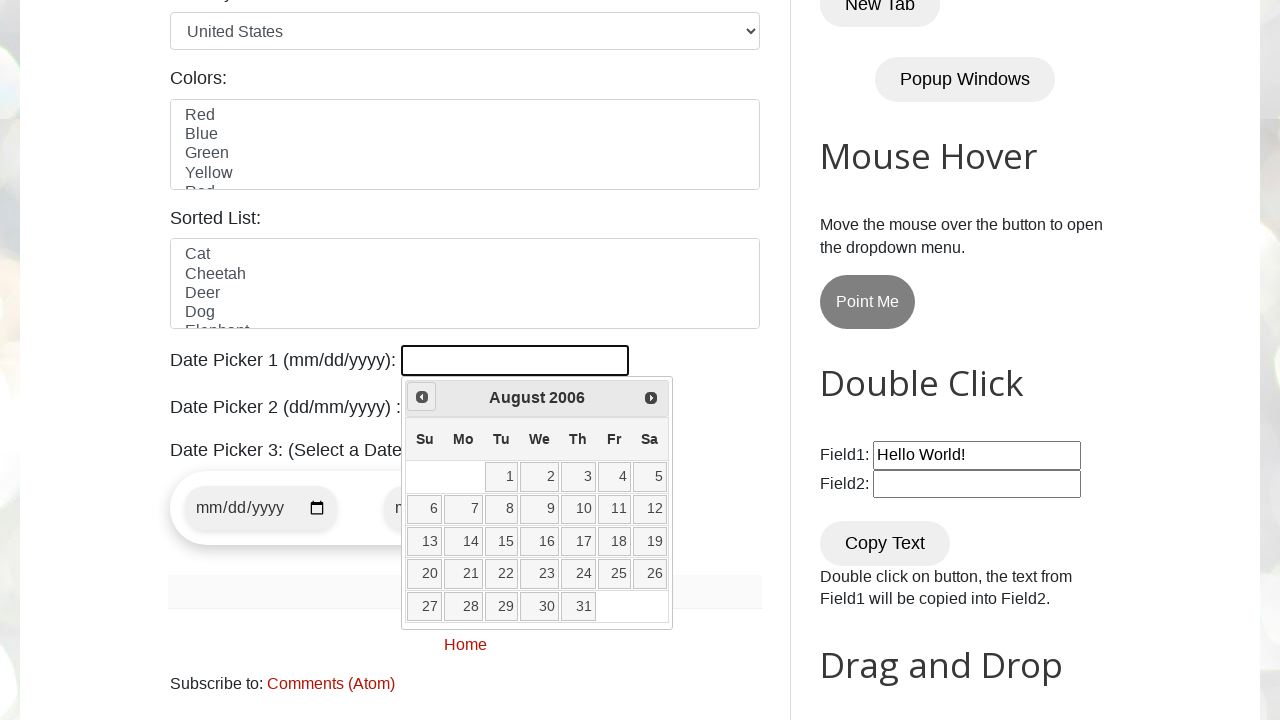

Clicked Prev button to navigate backwards (currently at August 2006) at (422, 397) on xpath=//span[text()='Prev']
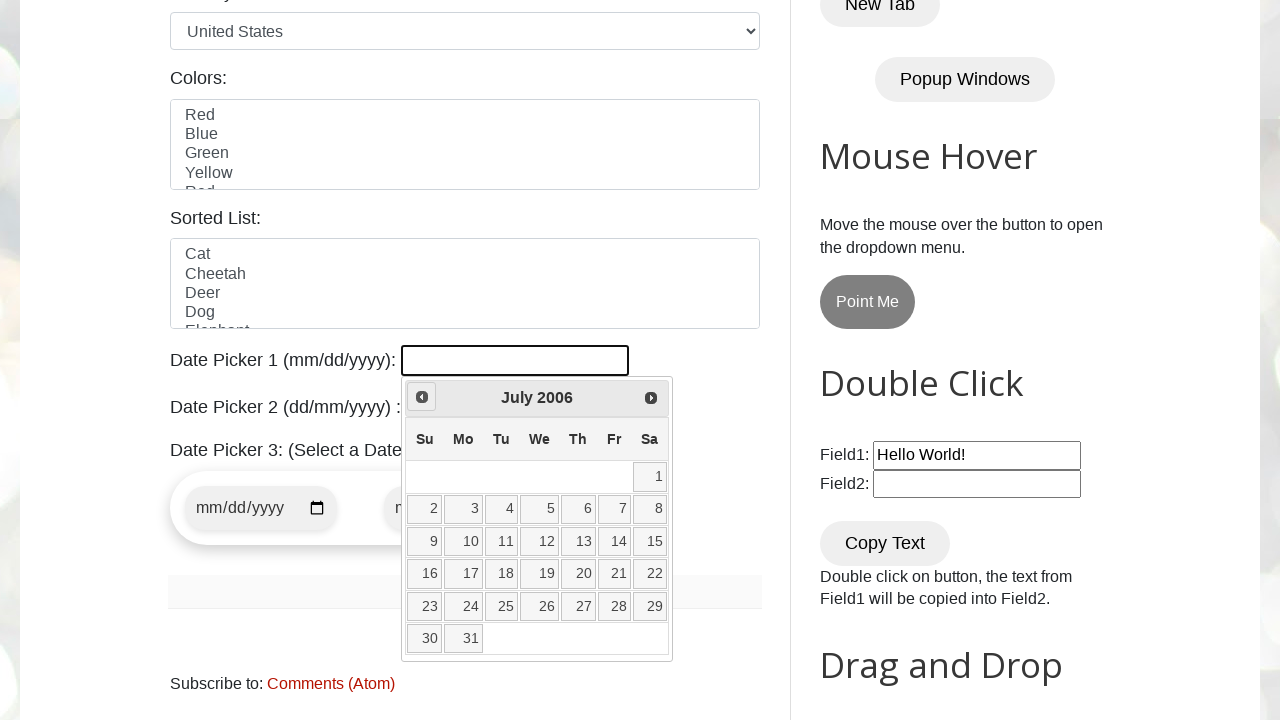

Waited 100ms for calendar update
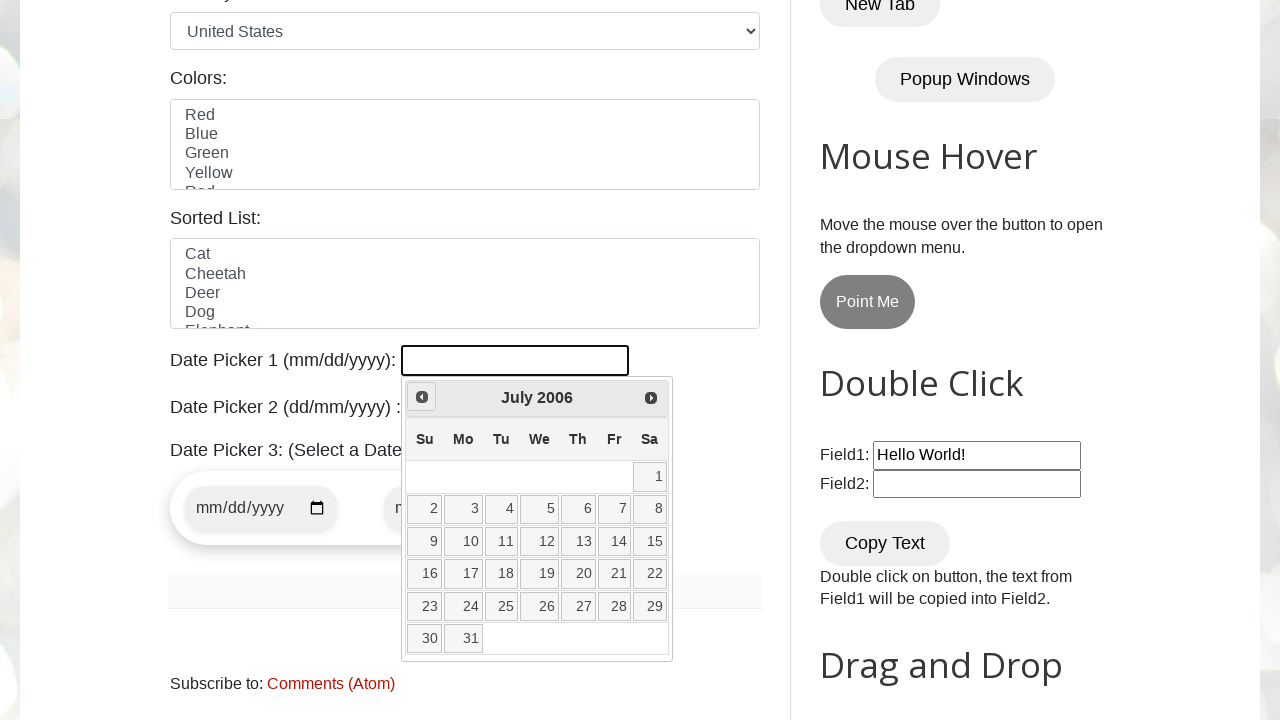

Clicked Prev button to navigate backwards (currently at July 2006) at (422, 397) on xpath=//span[text()='Prev']
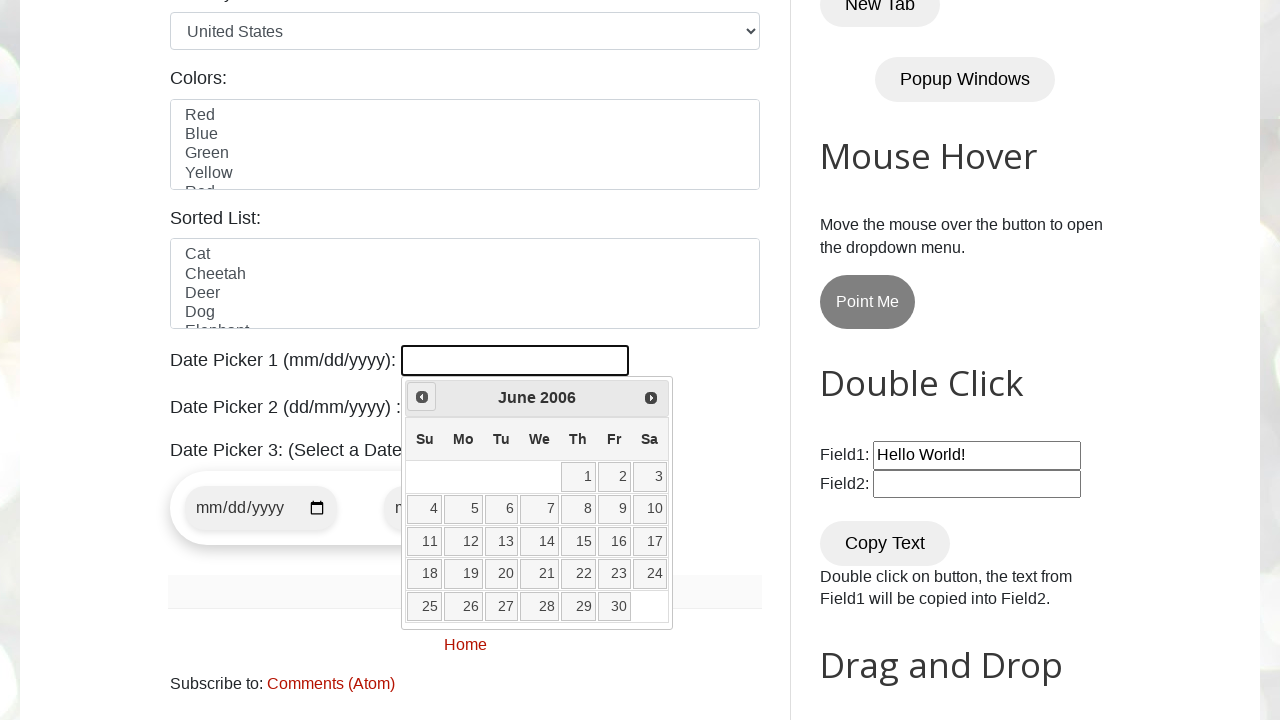

Waited 100ms for calendar update
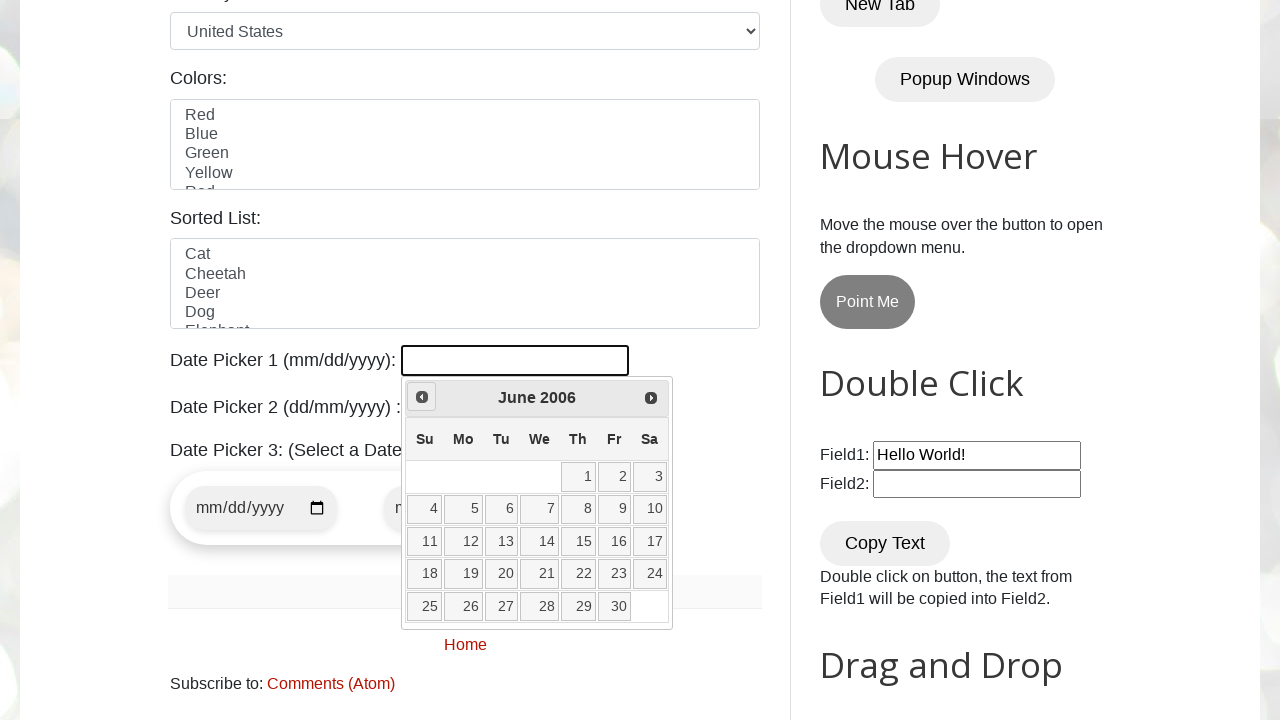

Clicked Prev button to navigate backwards (currently at June 2006) at (422, 397) on xpath=//span[text()='Prev']
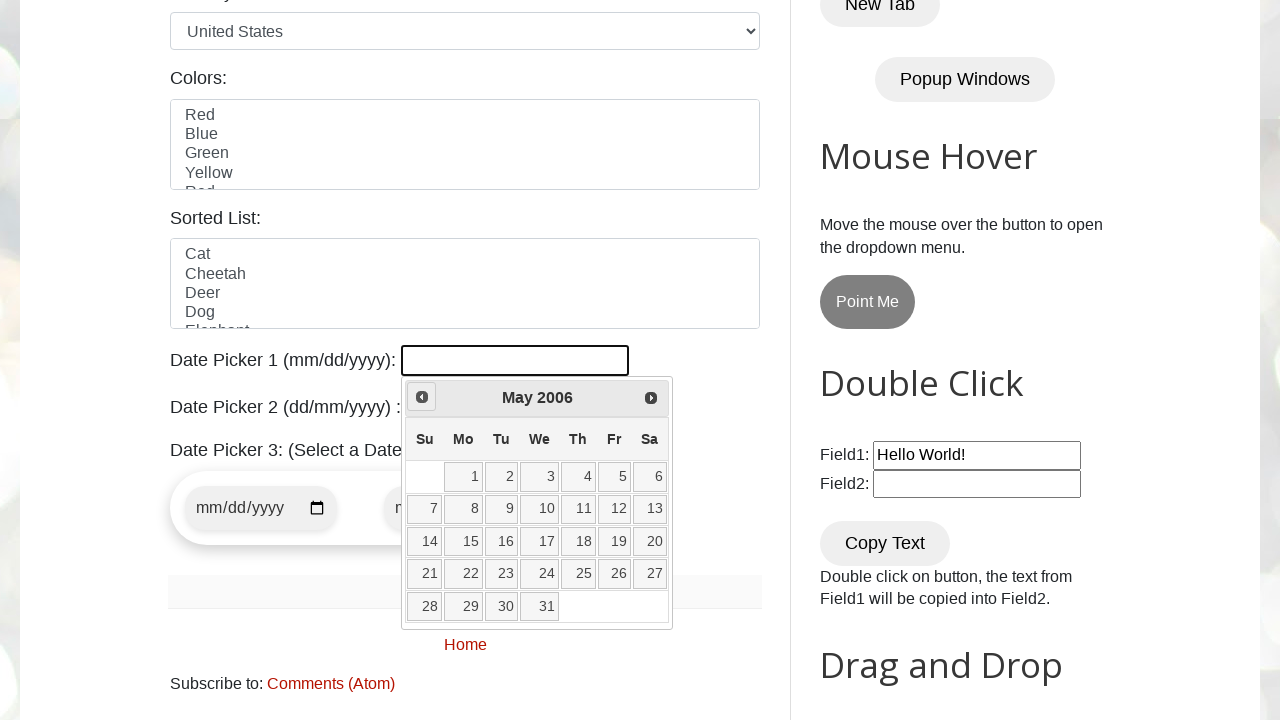

Waited 100ms for calendar update
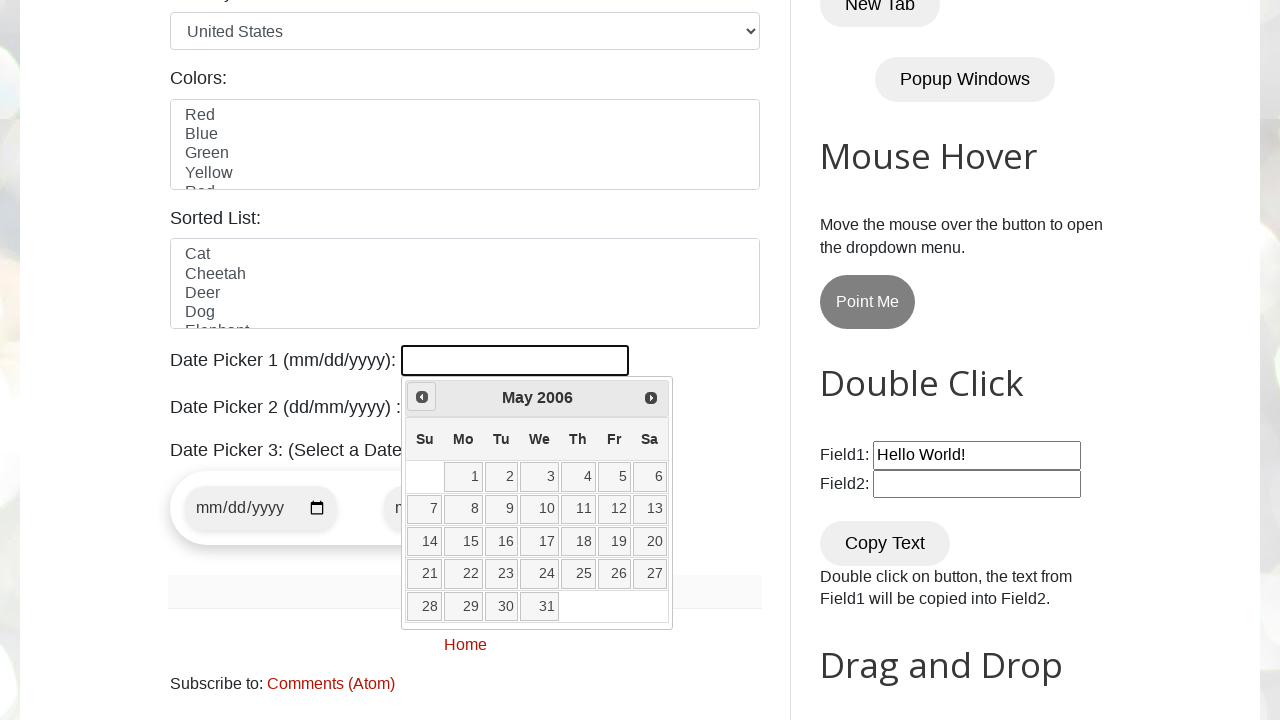

Clicked Prev button to navigate backwards (currently at May 2006) at (422, 397) on xpath=//span[text()='Prev']
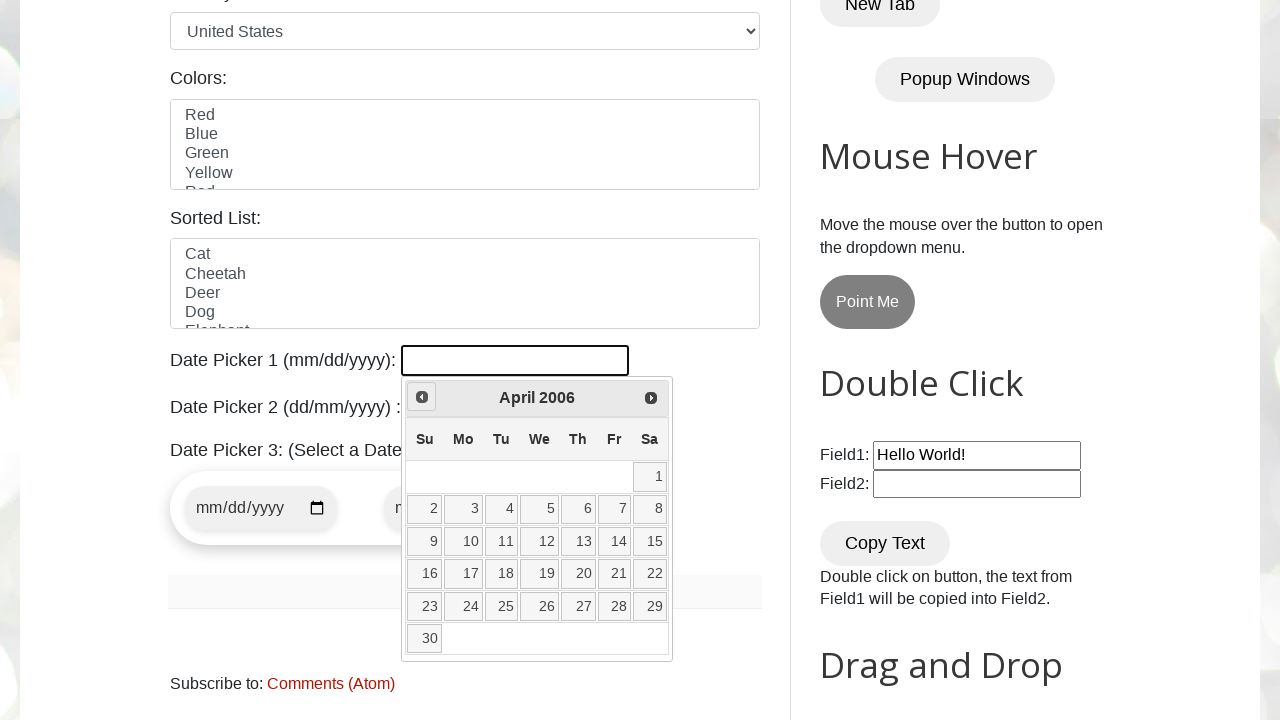

Waited 100ms for calendar update
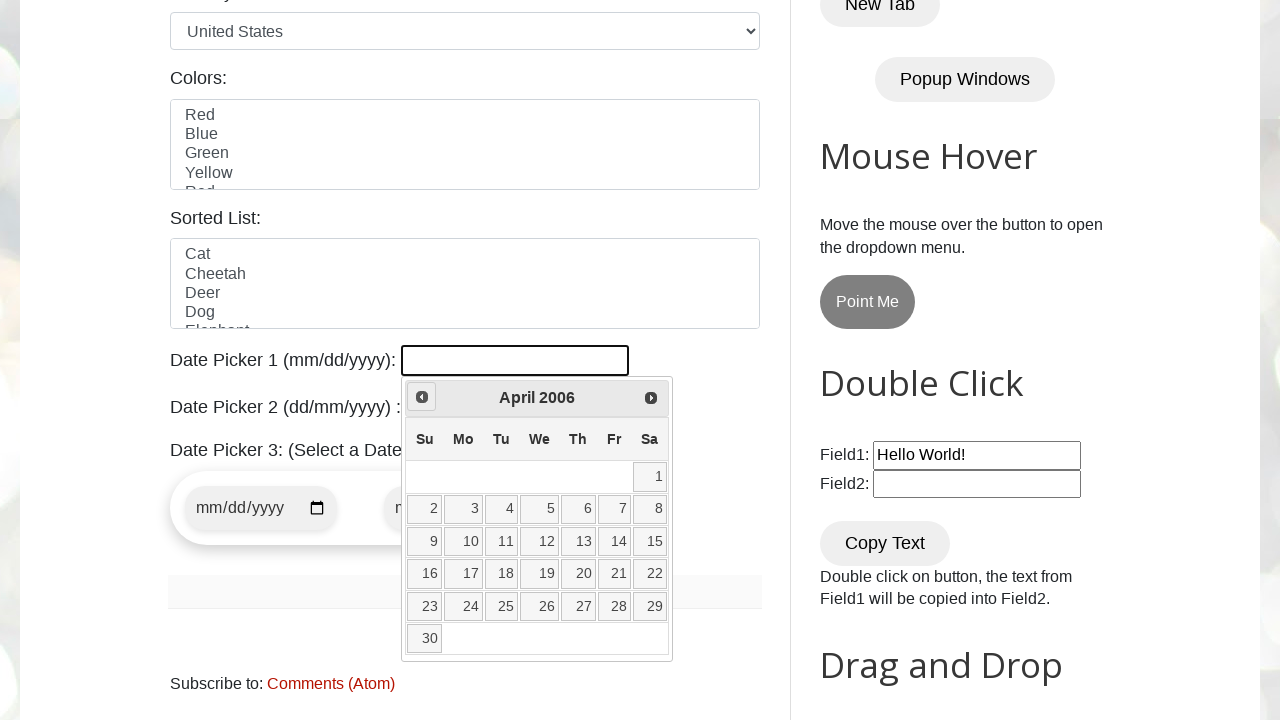

Clicked Prev button to navigate backwards (currently at April 2006) at (422, 397) on xpath=//span[text()='Prev']
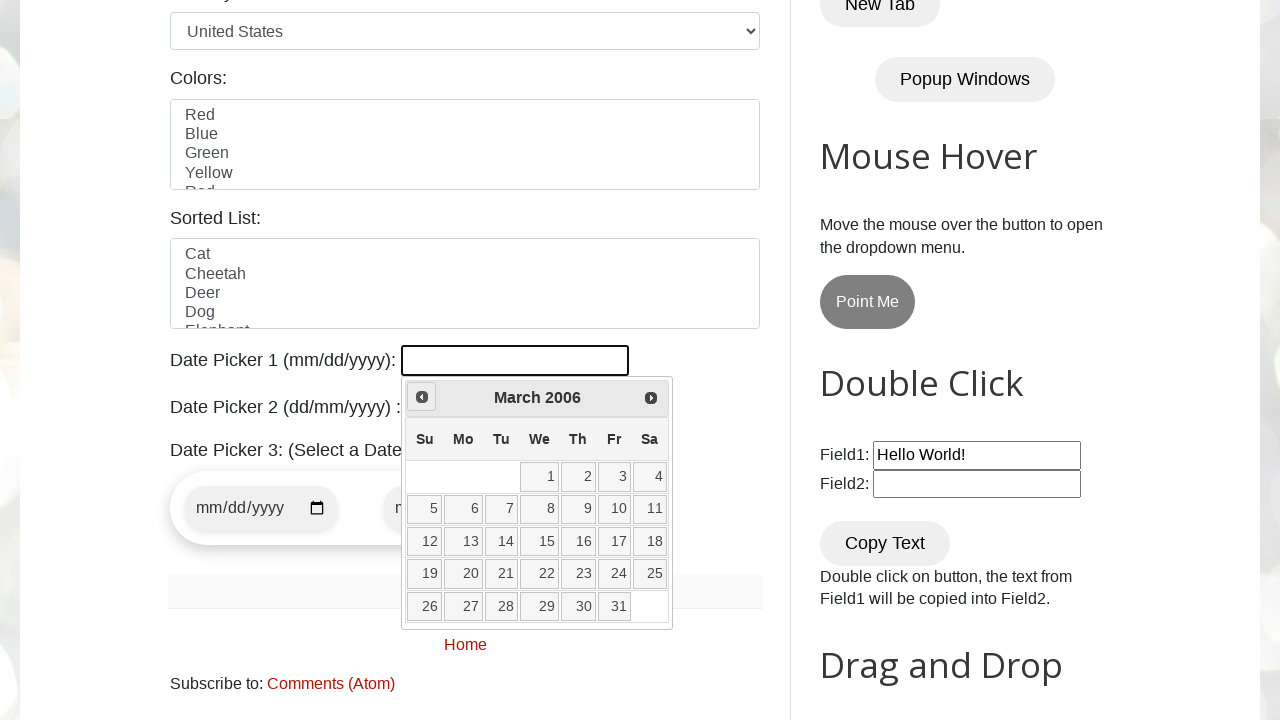

Waited 100ms for calendar update
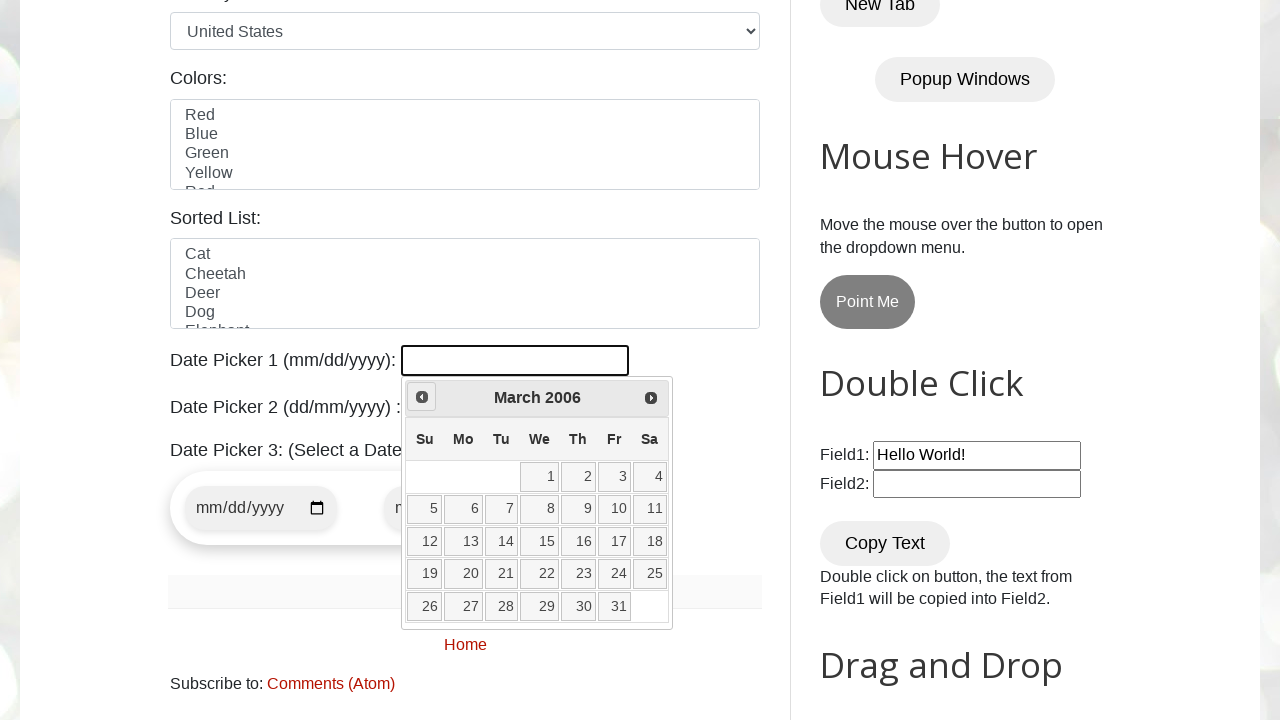

Clicked Prev button to navigate backwards (currently at March 2006) at (422, 397) on xpath=//span[text()='Prev']
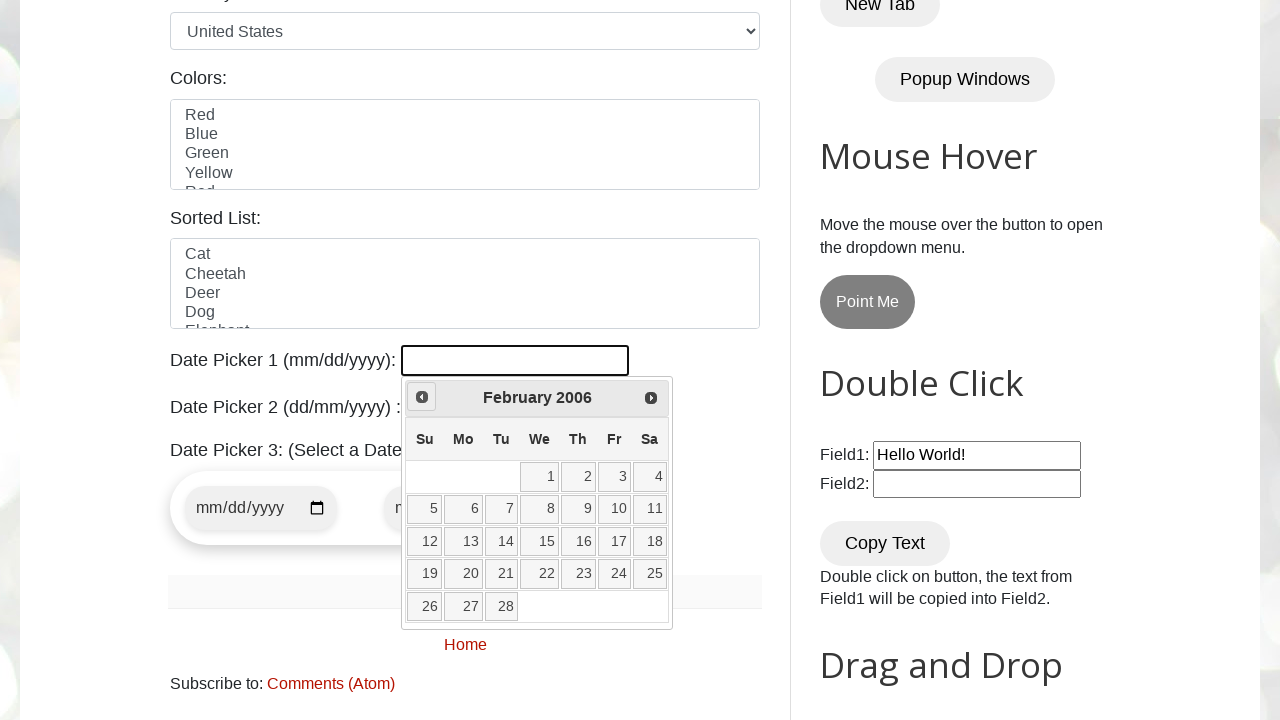

Waited 100ms for calendar update
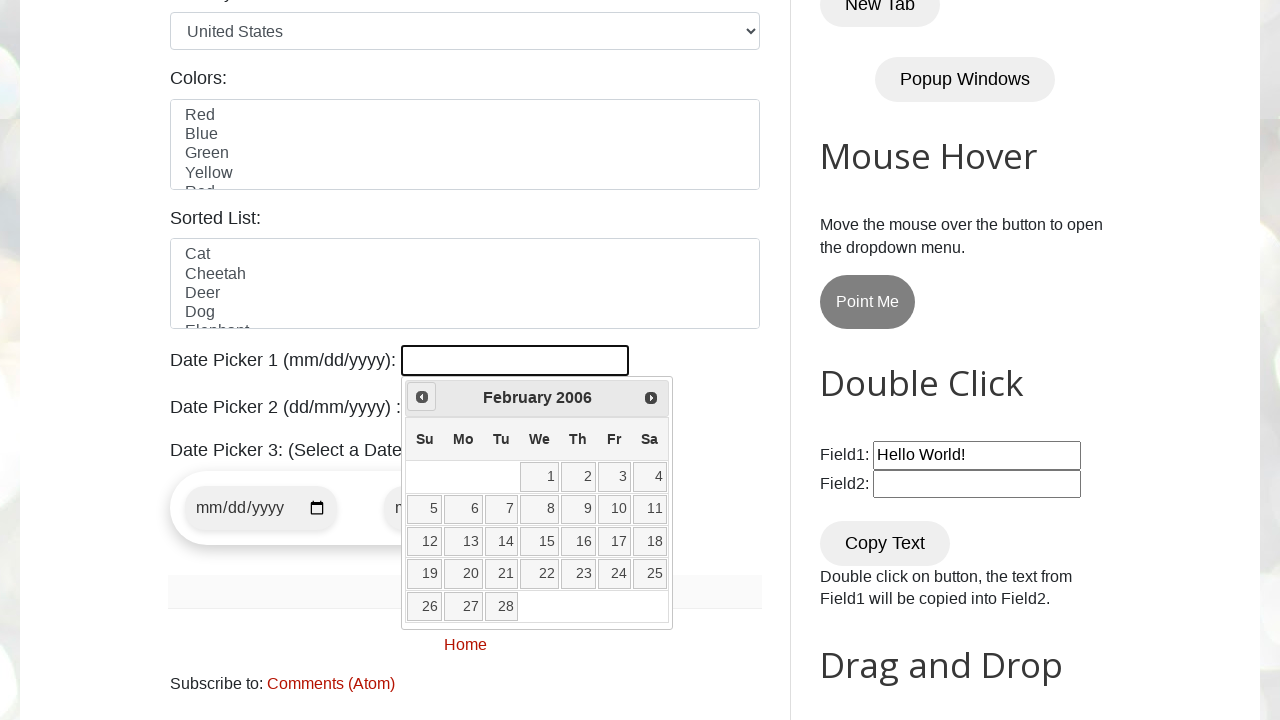

Clicked Prev button to navigate backwards (currently at February 2006) at (422, 397) on xpath=//span[text()='Prev']
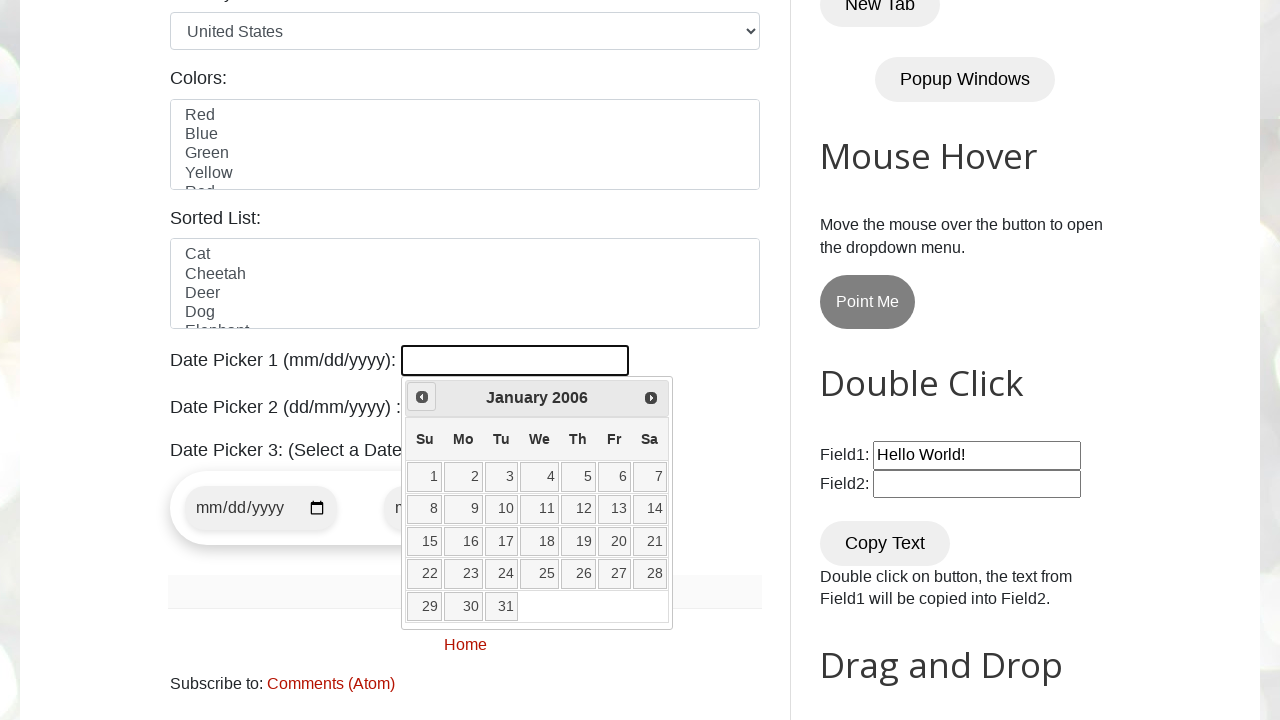

Waited 100ms for calendar update
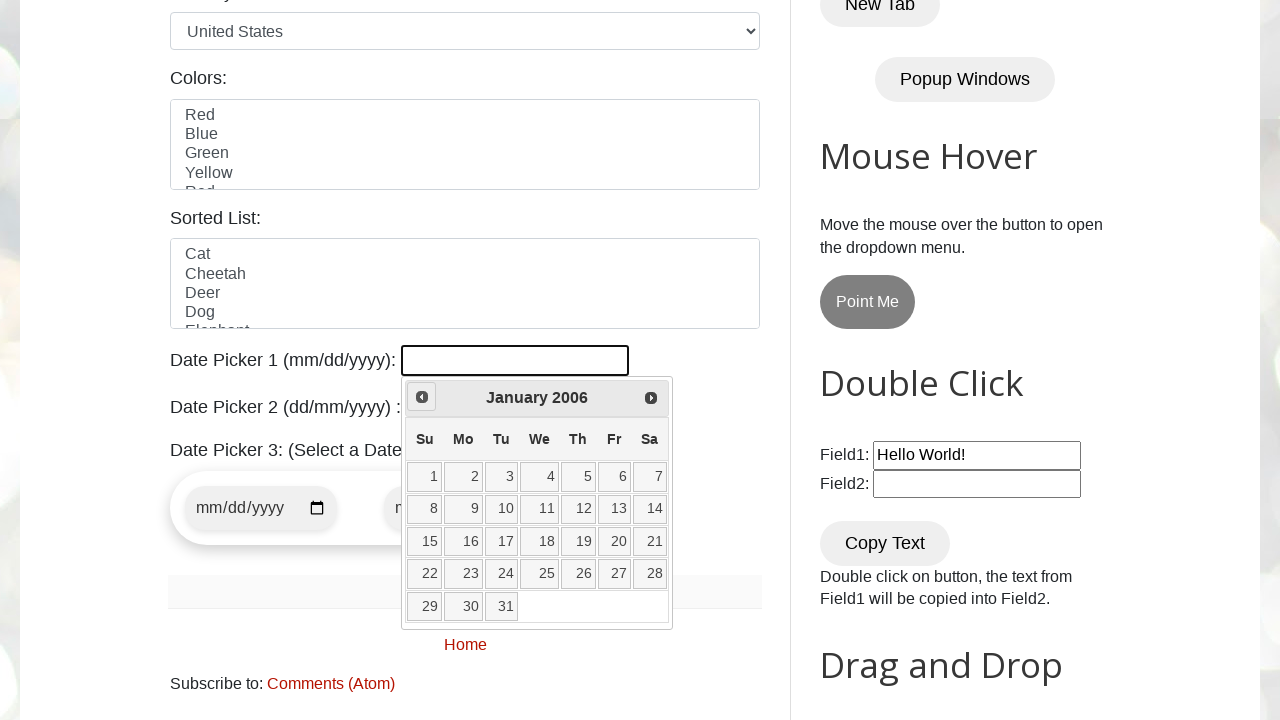

Clicked Prev button to navigate backwards (currently at January 2006) at (422, 397) on xpath=//span[text()='Prev']
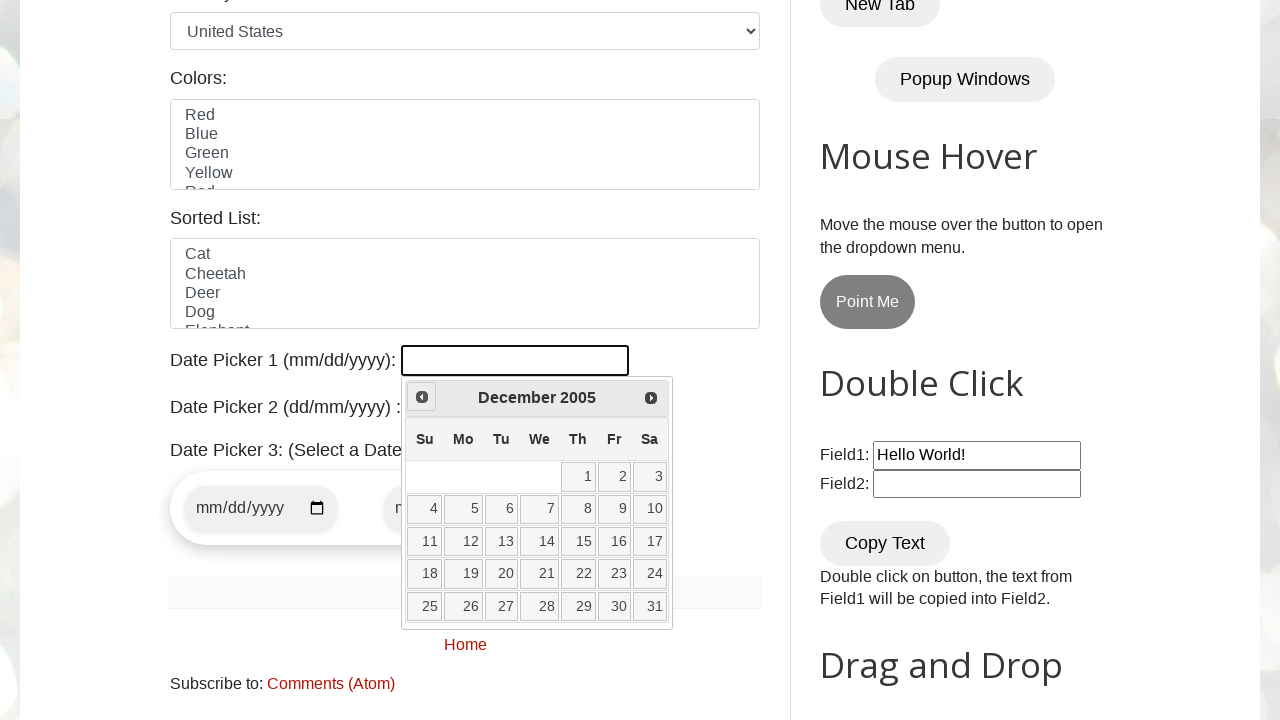

Waited 100ms for calendar update
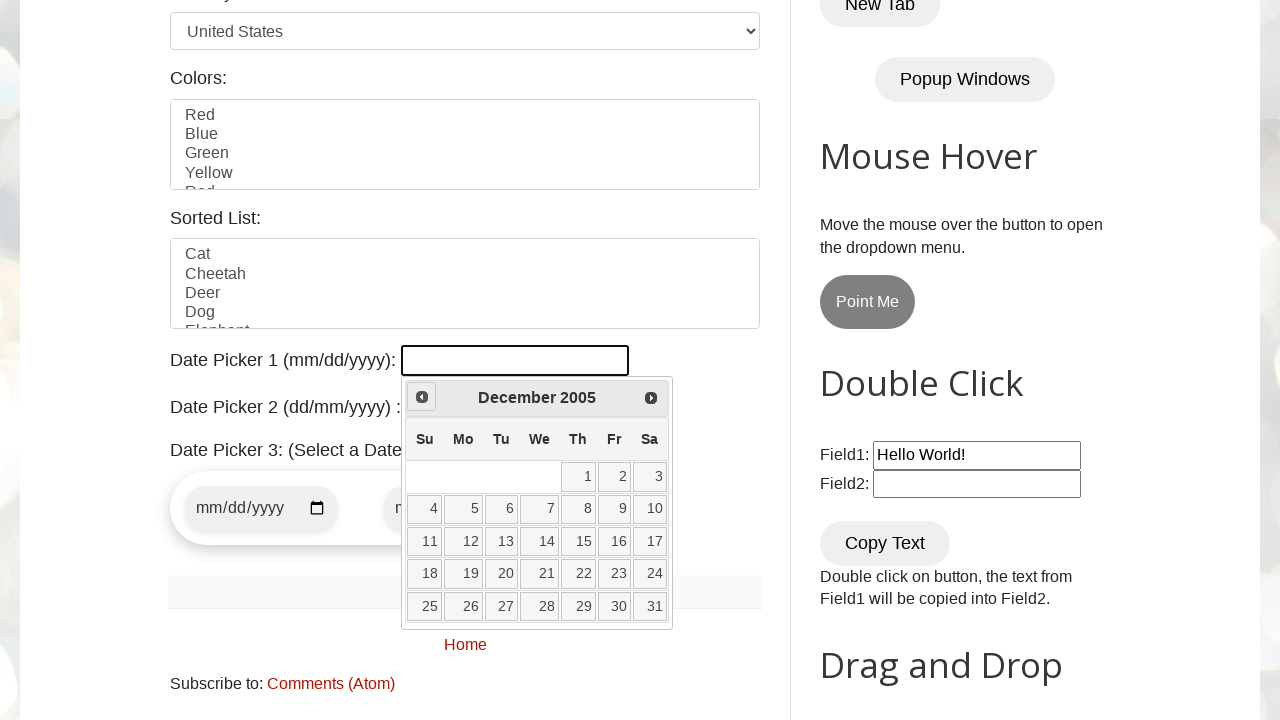

Clicked Prev button to navigate backwards (currently at December 2005) at (422, 397) on xpath=//span[text()='Prev']
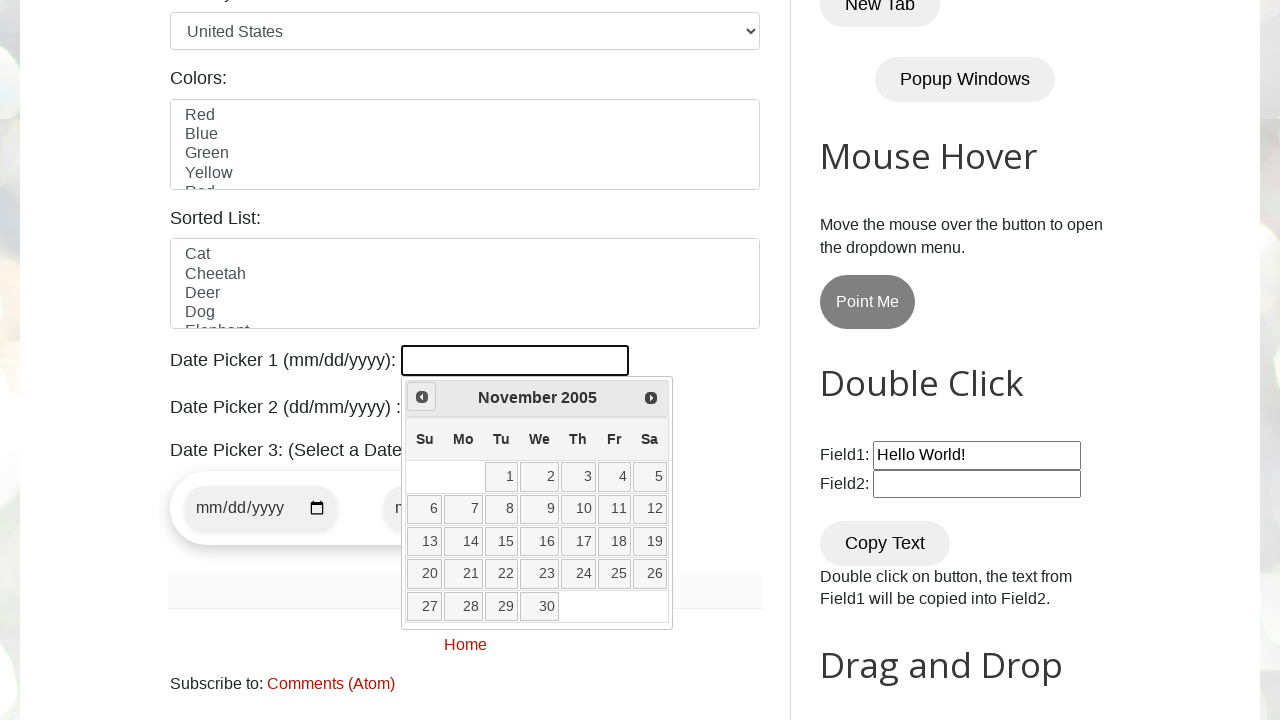

Waited 100ms for calendar update
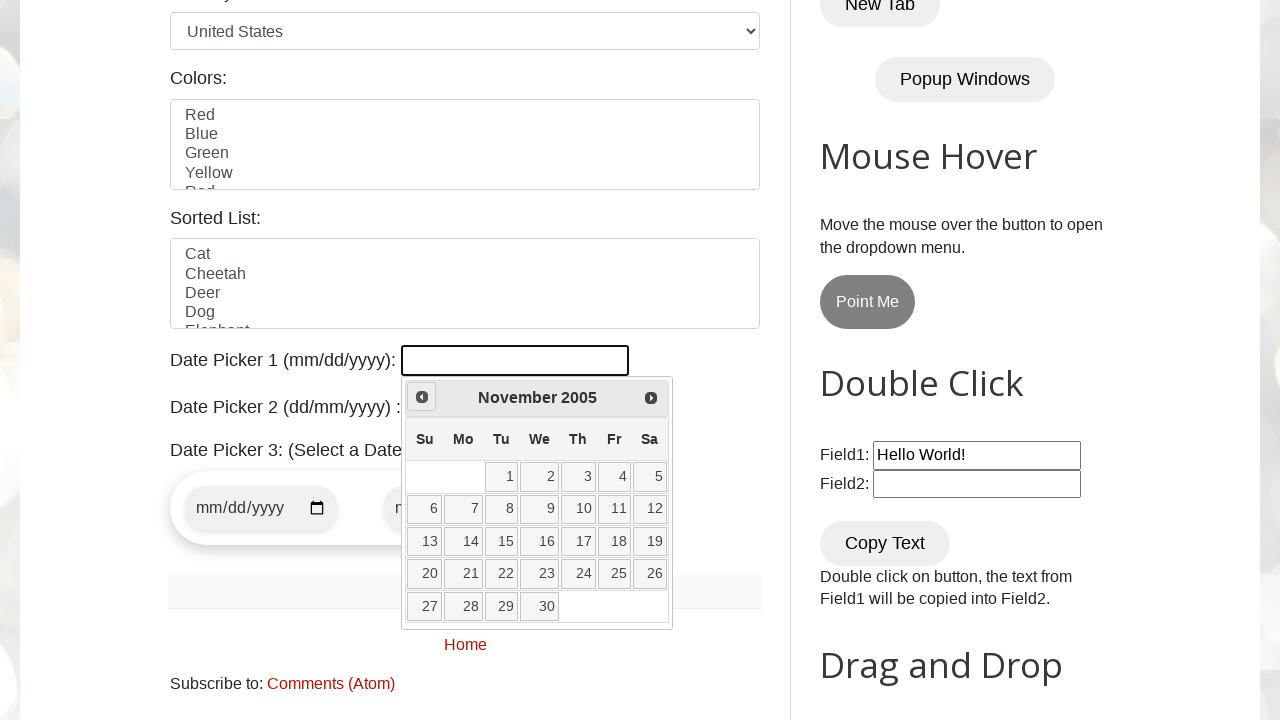

Clicked Prev button to navigate backwards (currently at November 2005) at (422, 397) on xpath=//span[text()='Prev']
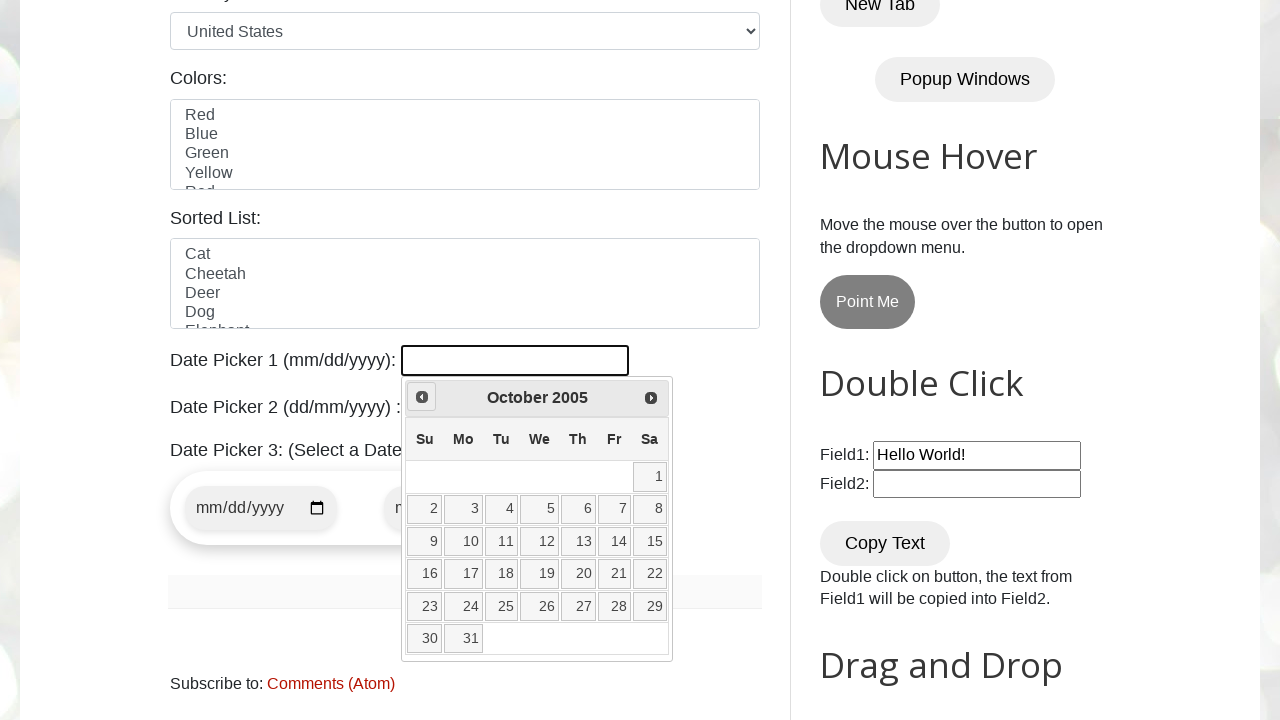

Waited 100ms for calendar update
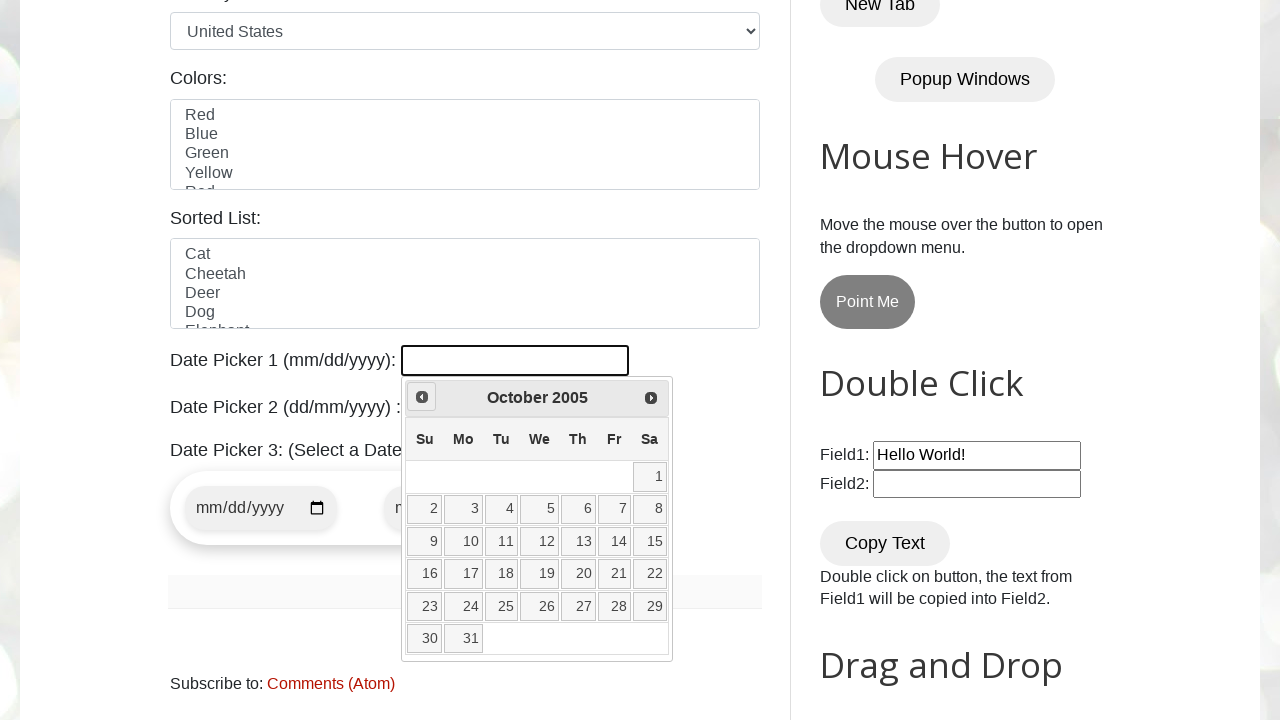

Clicked Prev button to navigate backwards (currently at October 2005) at (422, 397) on xpath=//span[text()='Prev']
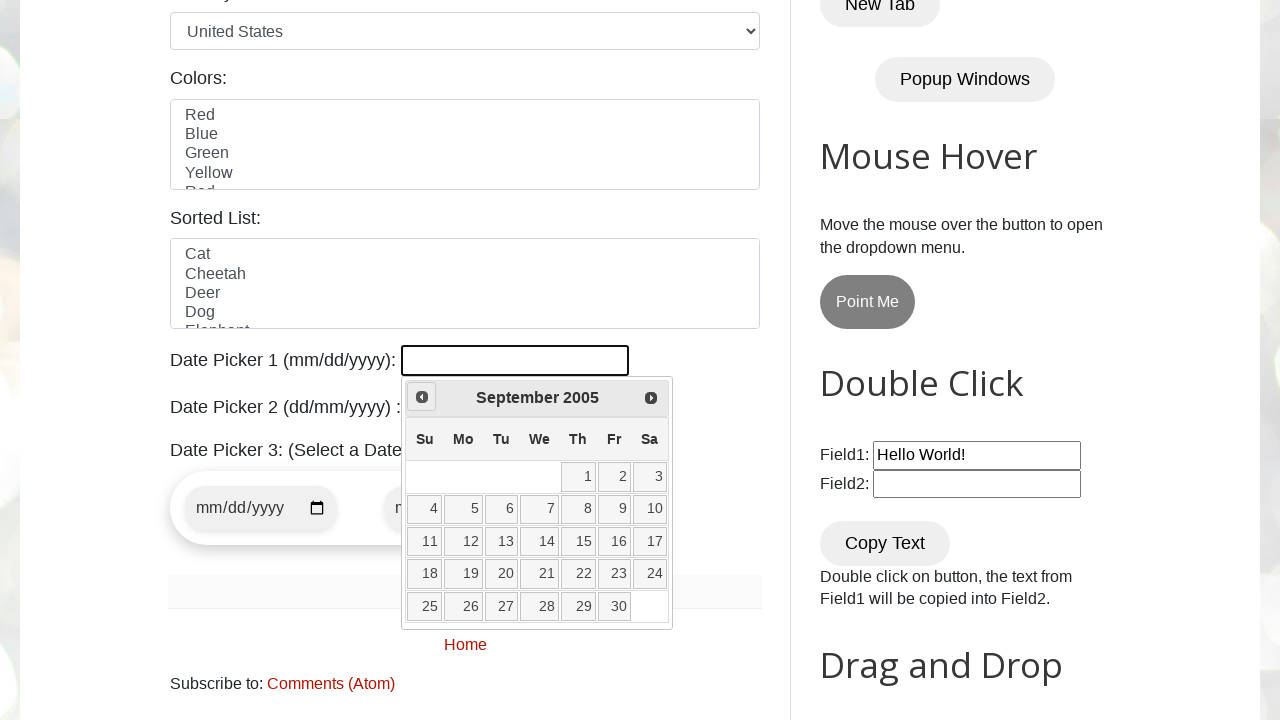

Waited 100ms for calendar update
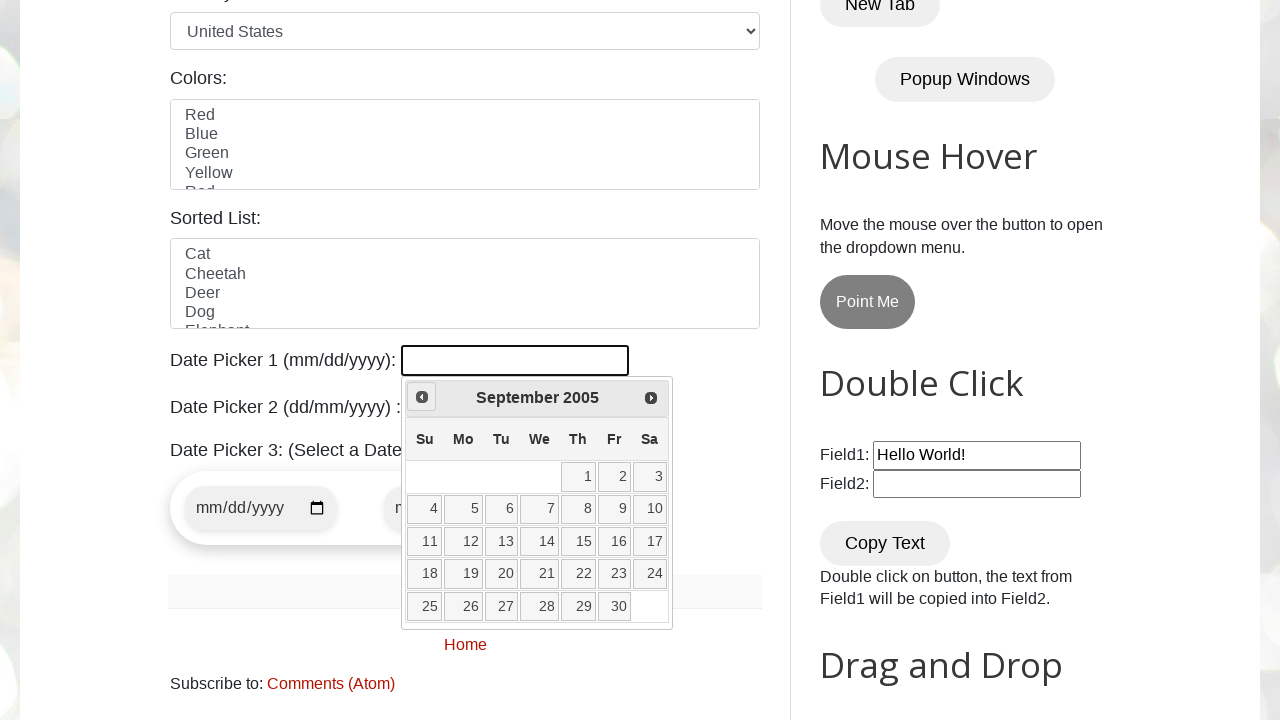

Clicked Prev button to navigate backwards (currently at September 2005) at (422, 397) on xpath=//span[text()='Prev']
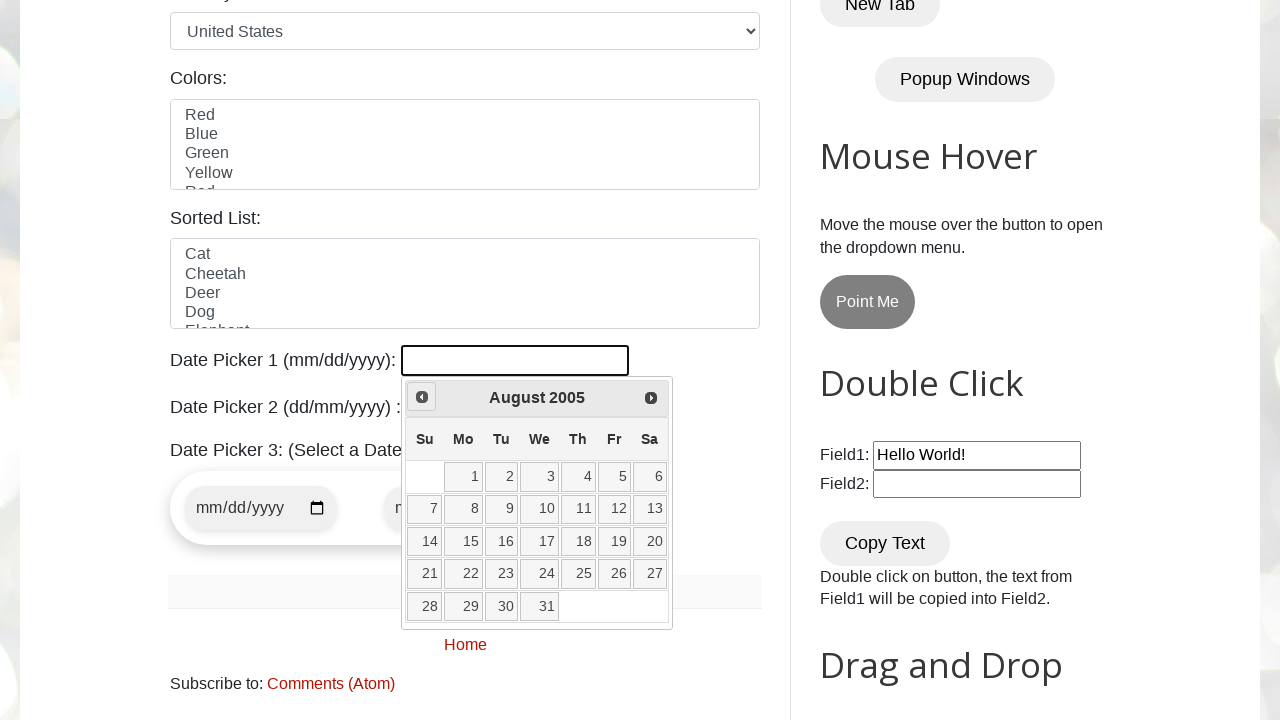

Waited 100ms for calendar update
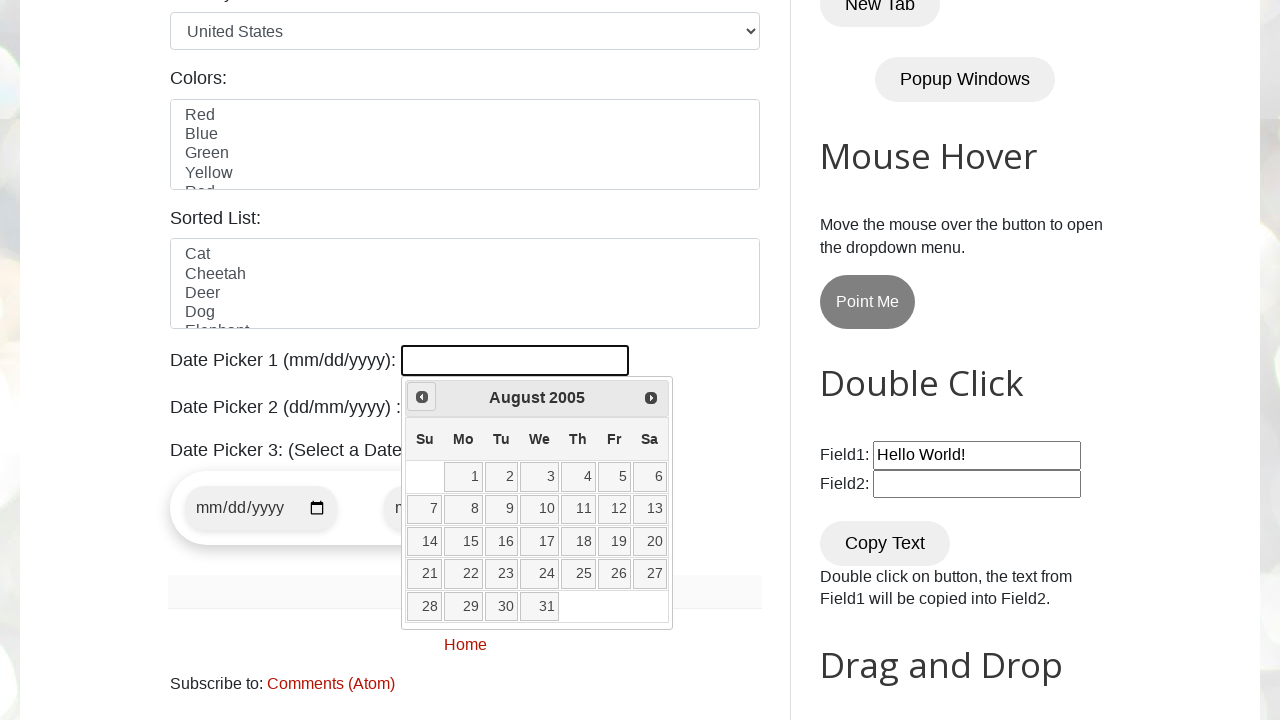

Clicked Prev button to navigate backwards (currently at August 2005) at (422, 397) on xpath=//span[text()='Prev']
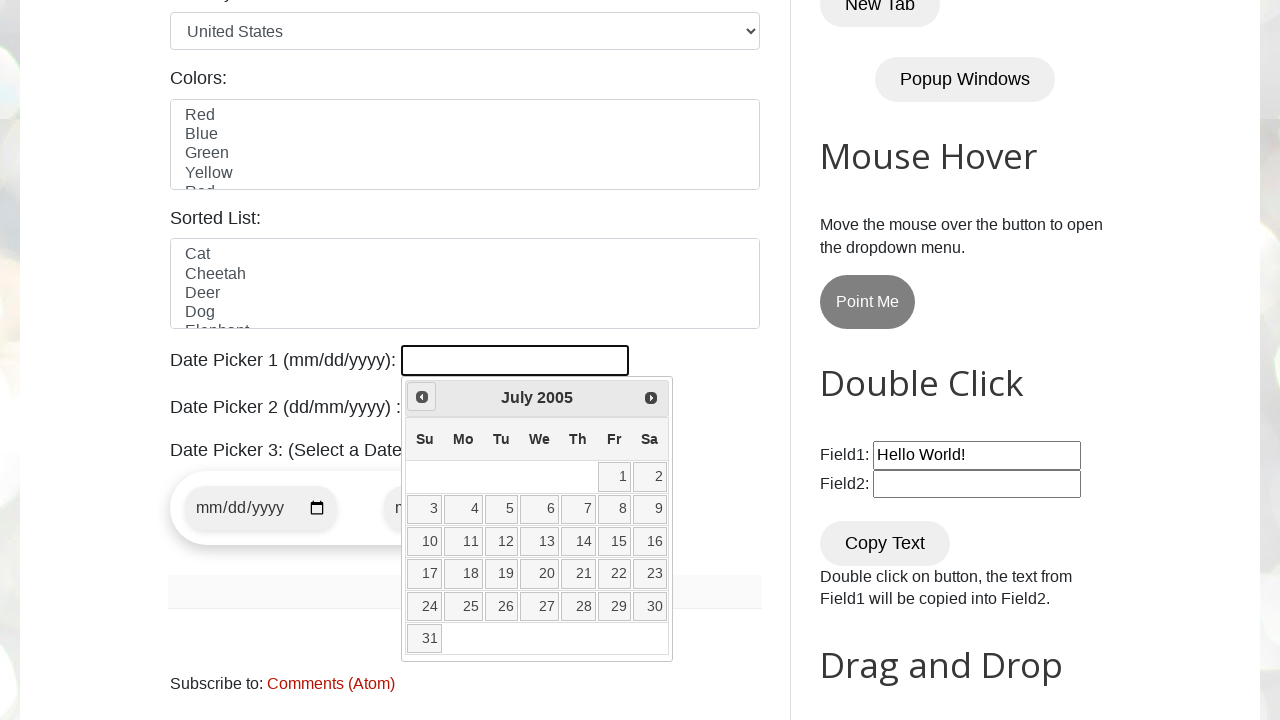

Waited 100ms for calendar update
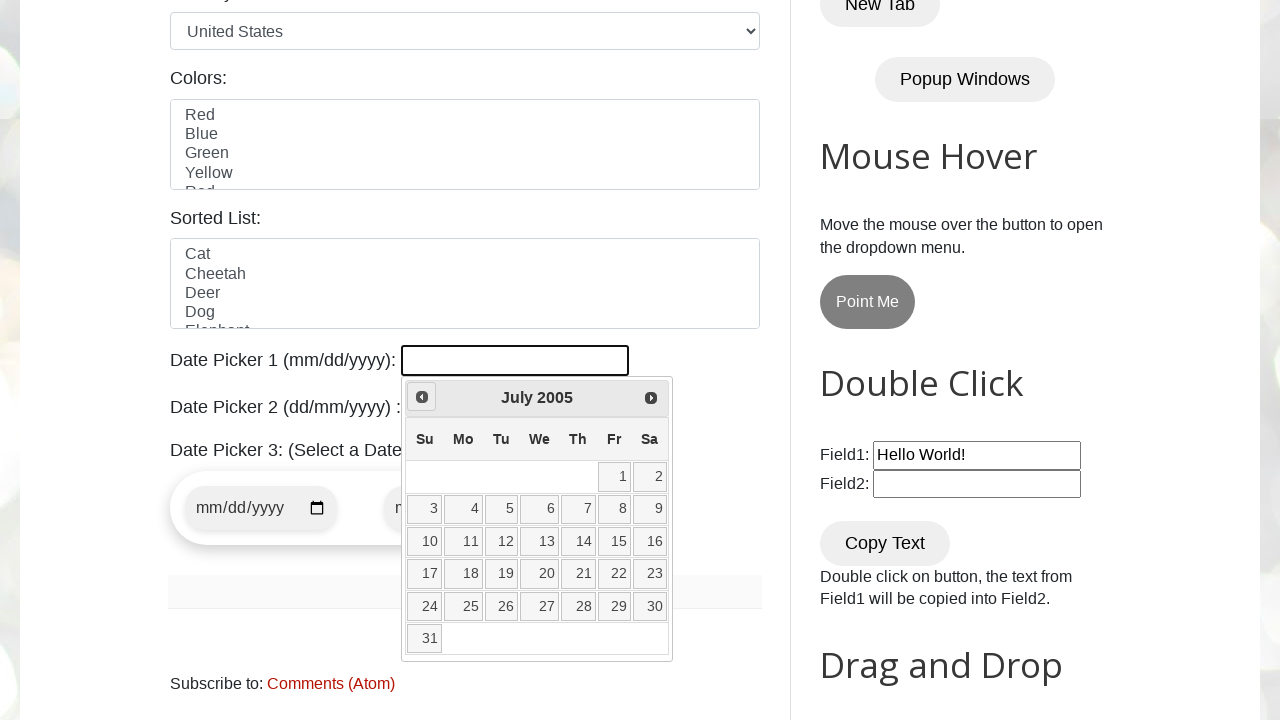

Clicked Prev button to navigate backwards (currently at July 2005) at (422, 397) on xpath=//span[text()='Prev']
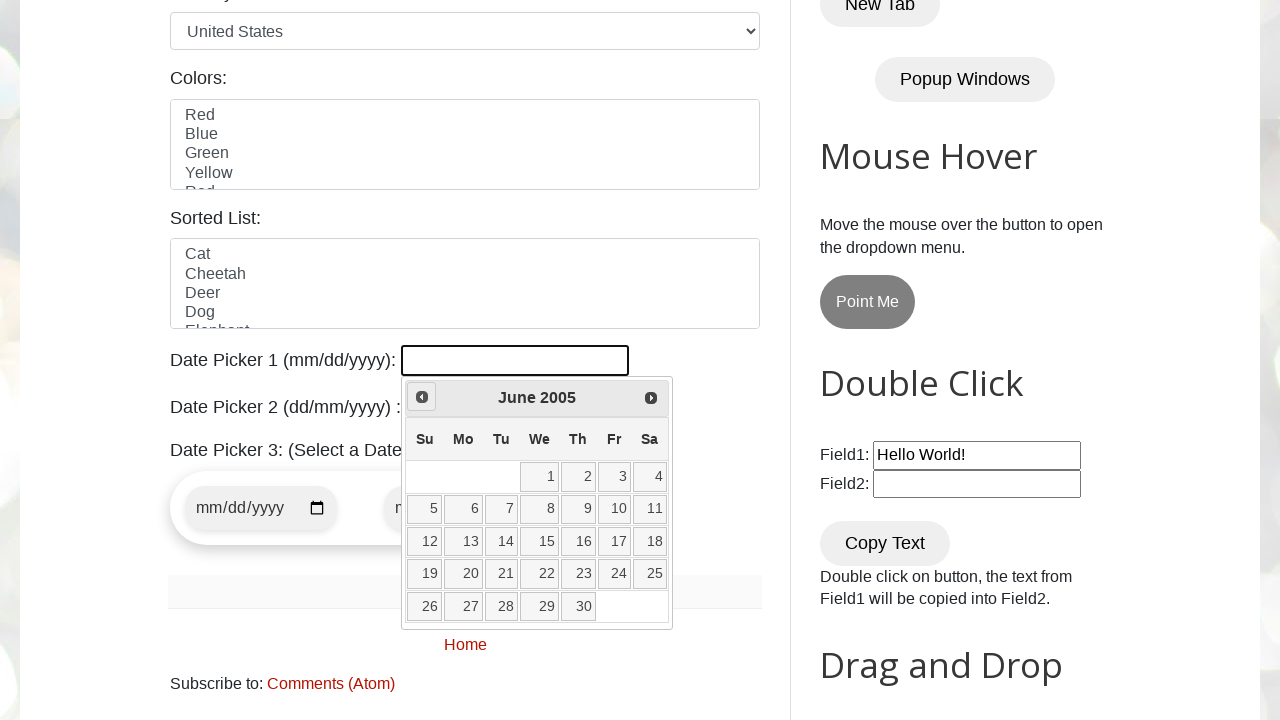

Waited 100ms for calendar update
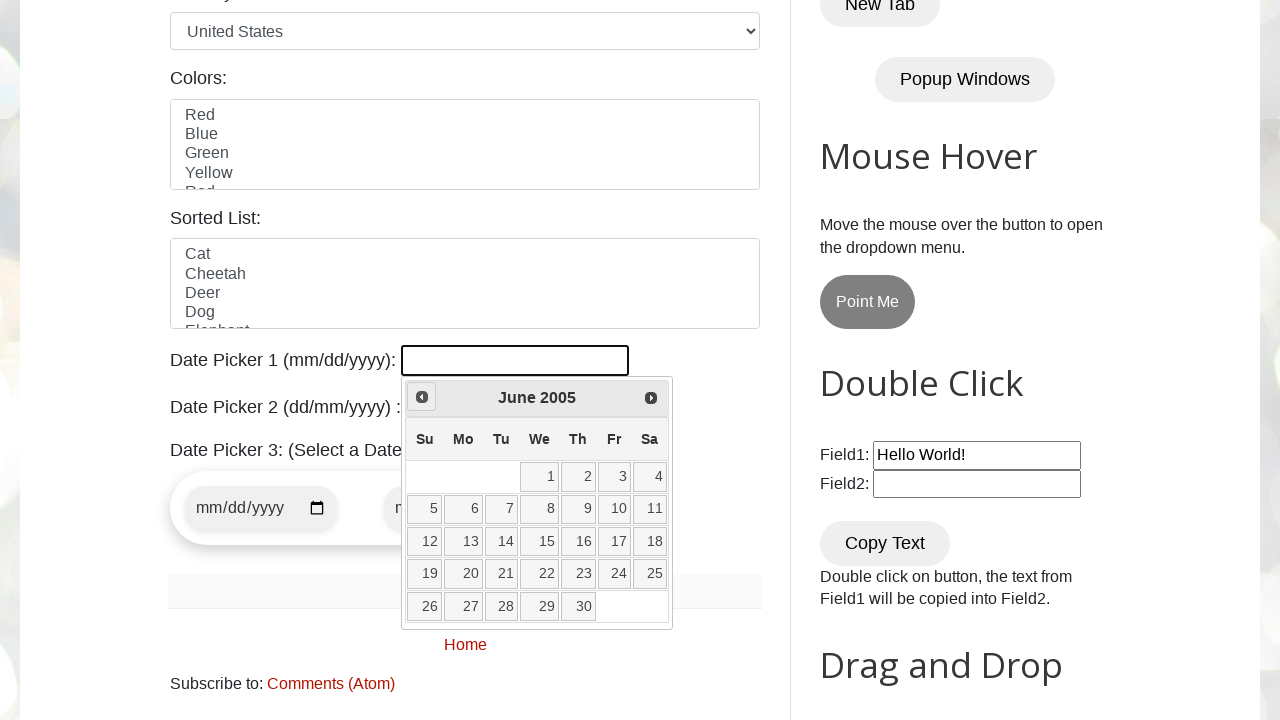

Clicked Prev button to navigate backwards (currently at June 2005) at (422, 397) on xpath=//span[text()='Prev']
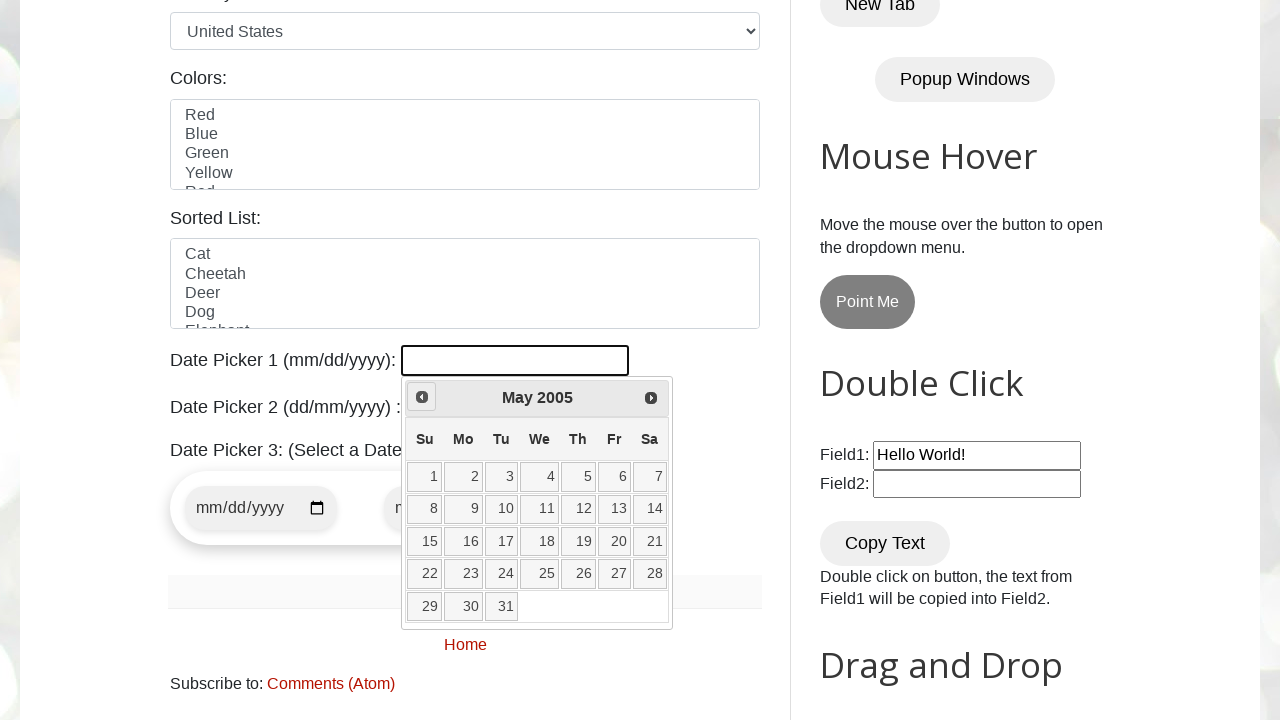

Waited 100ms for calendar update
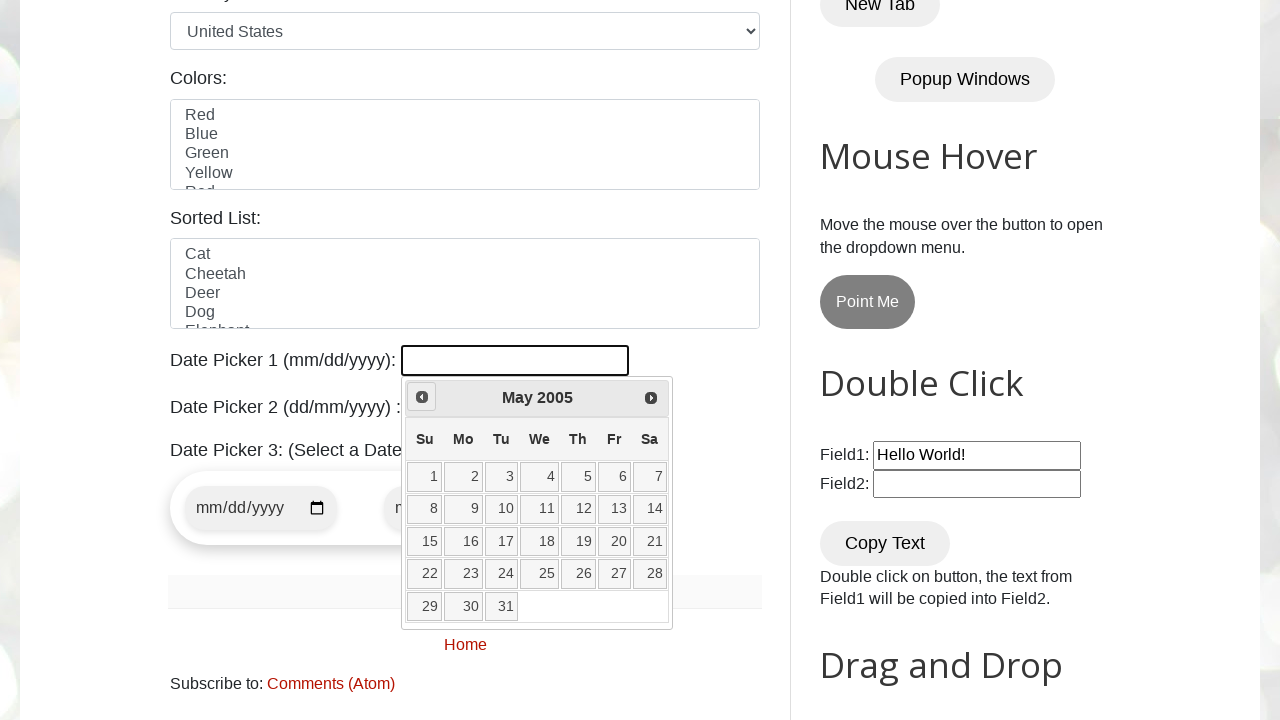

Clicked Prev button to navigate backwards (currently at May 2005) at (422, 397) on xpath=//span[text()='Prev']
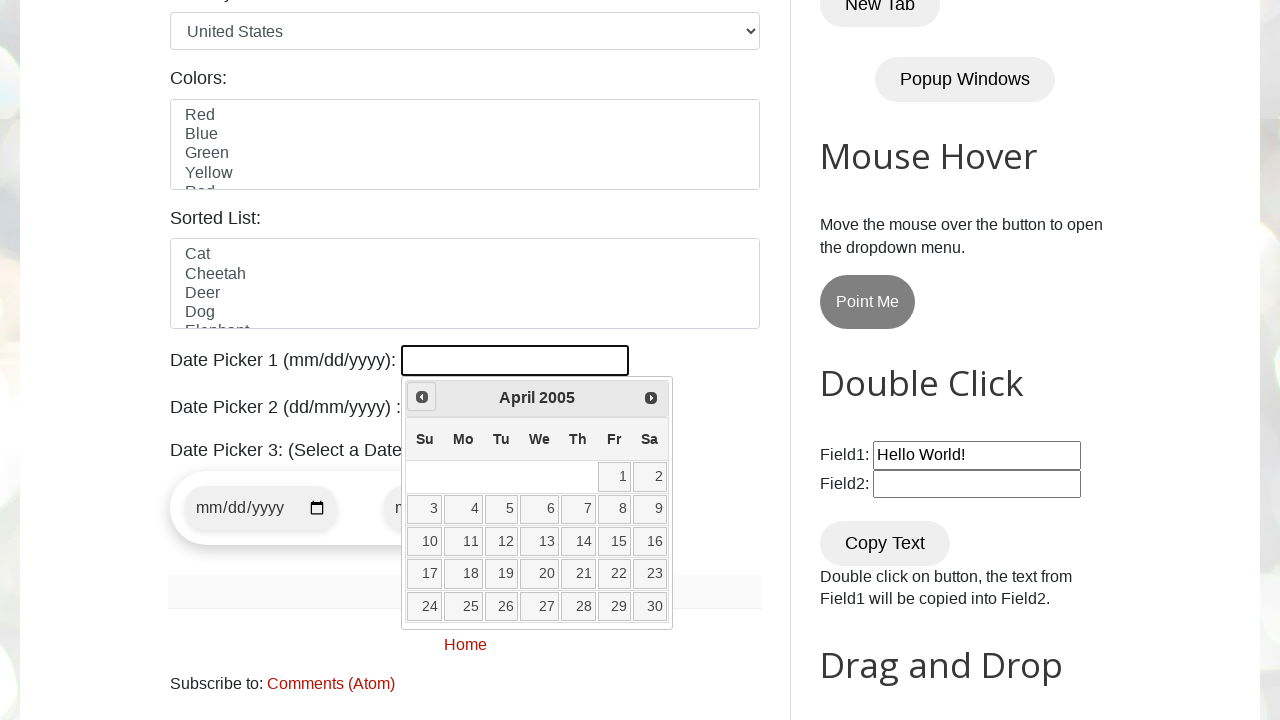

Waited 100ms for calendar update
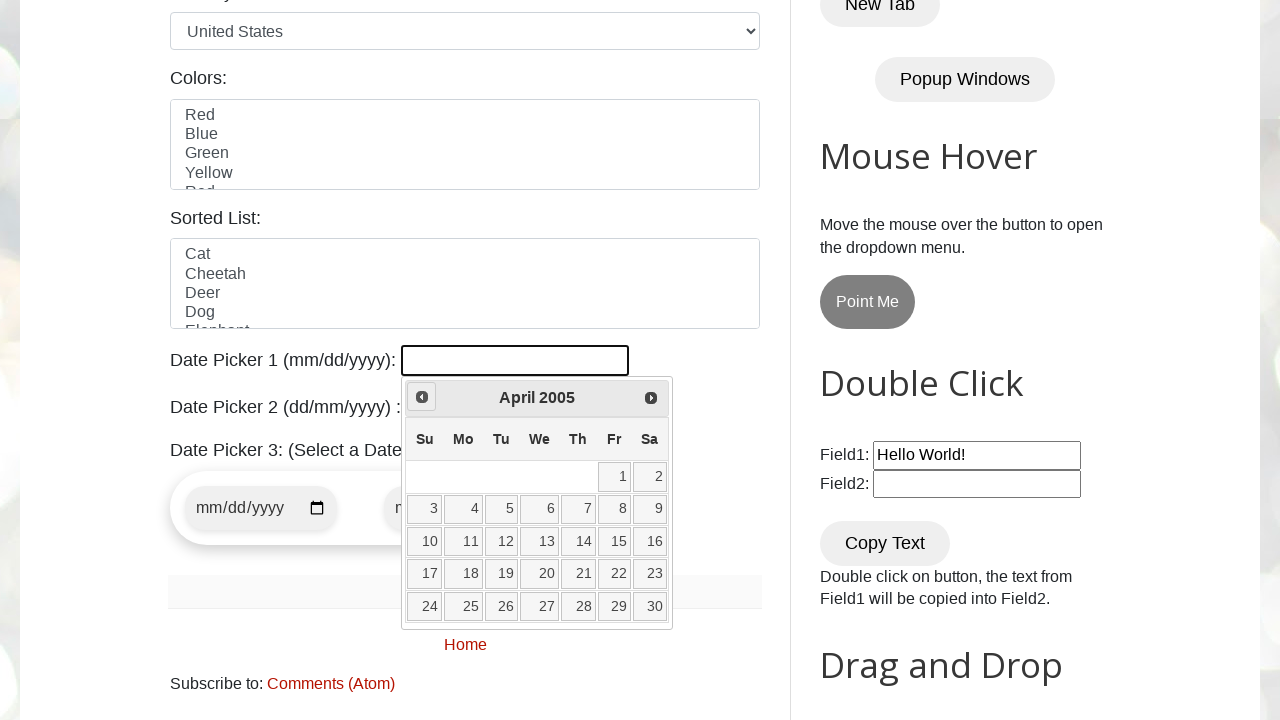

Clicked Prev button to navigate backwards (currently at April 2005) at (422, 397) on xpath=//span[text()='Prev']
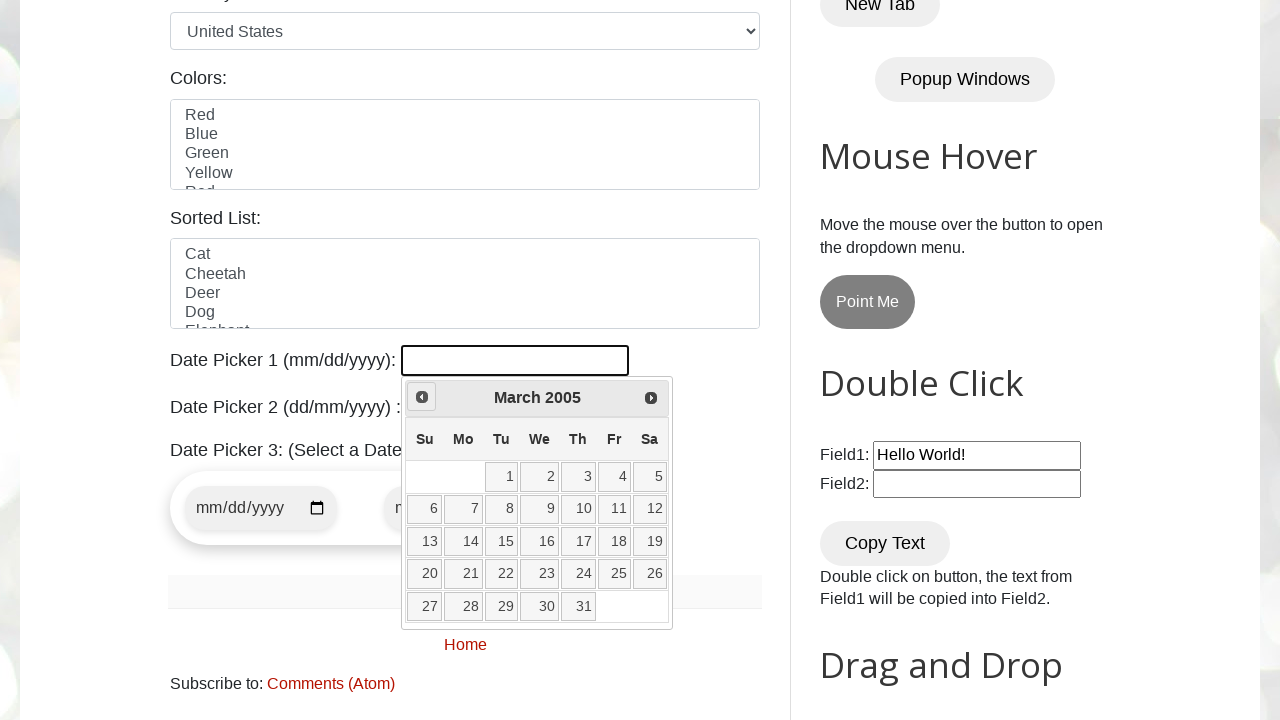

Waited 100ms for calendar update
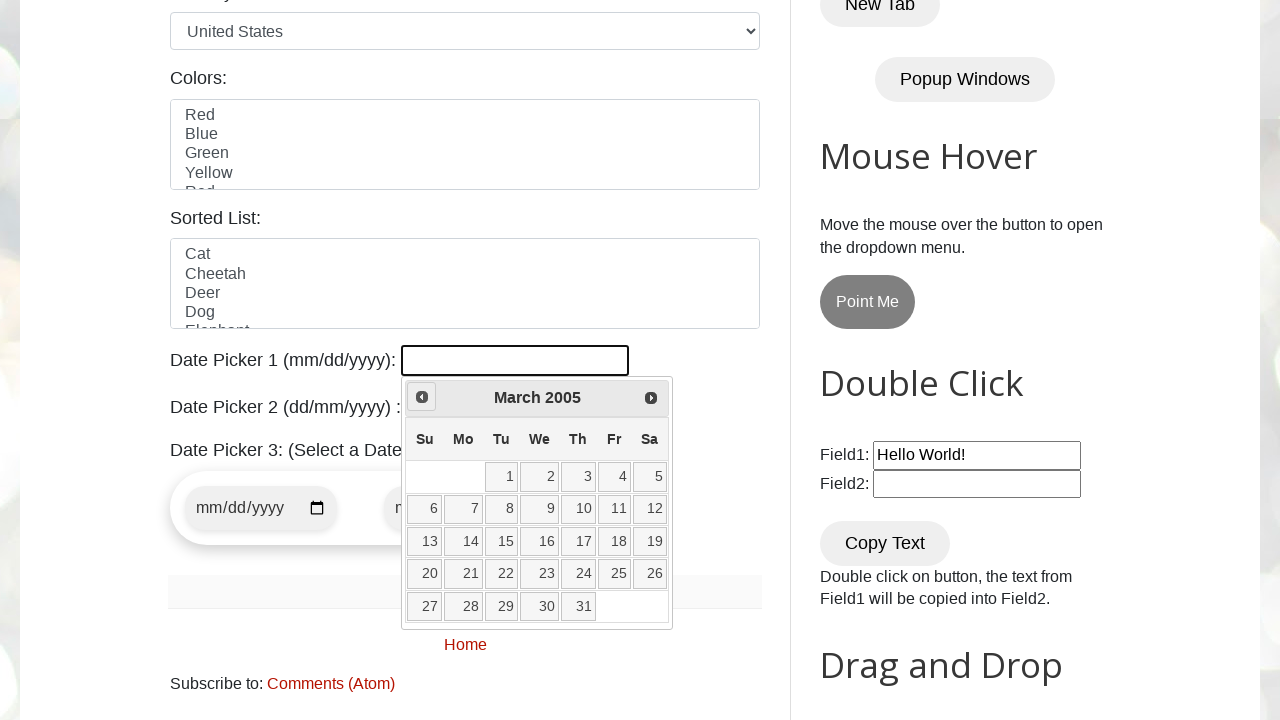

Clicked Prev button to navigate backwards (currently at March 2005) at (422, 397) on xpath=//span[text()='Prev']
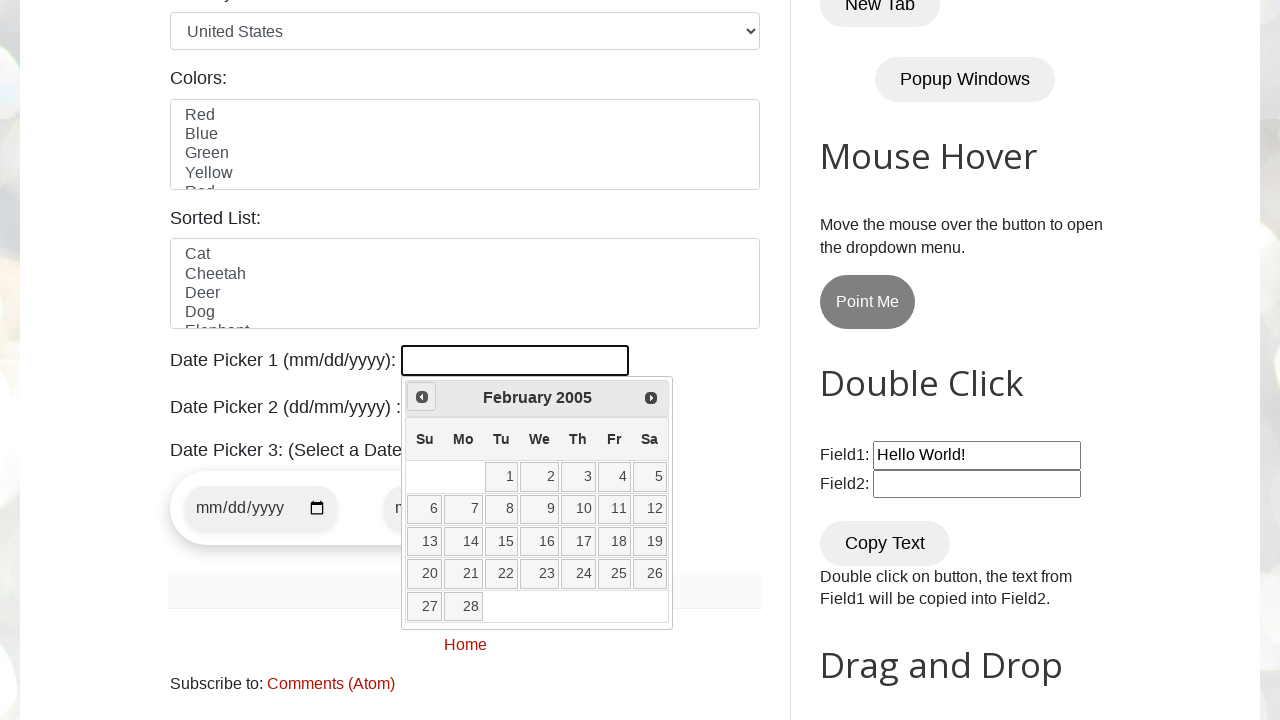

Waited 100ms for calendar update
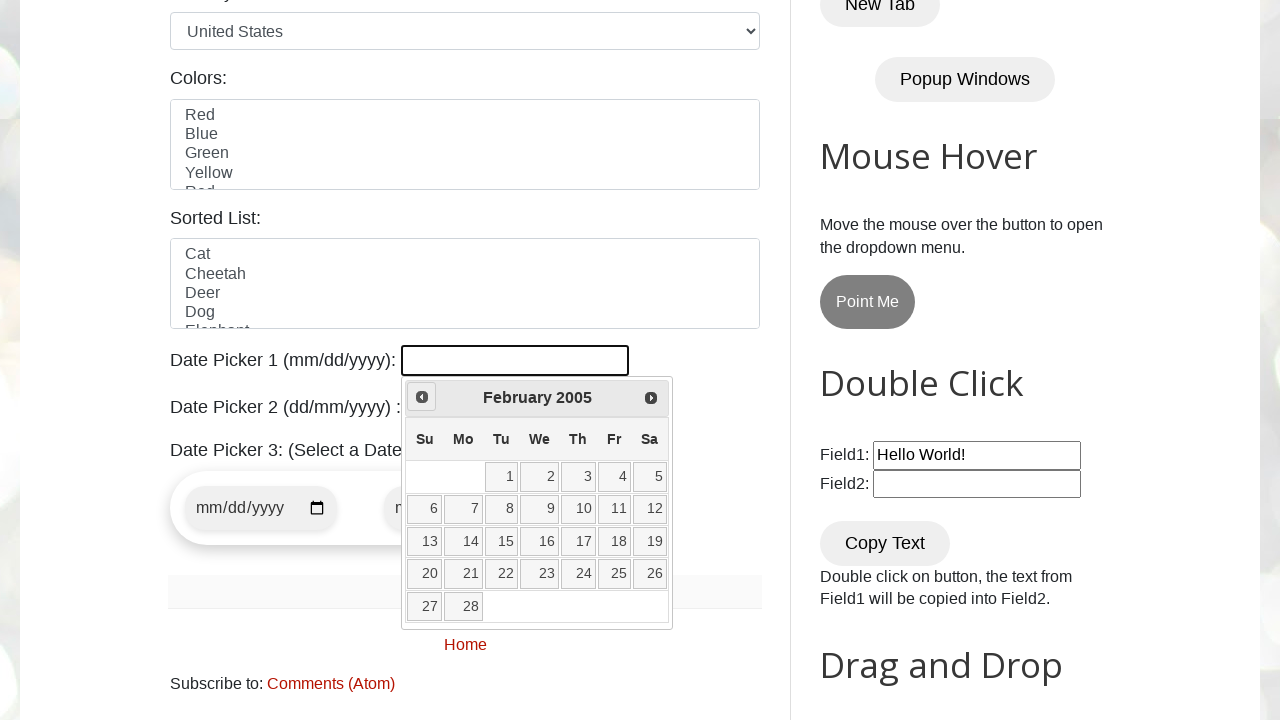

Clicked Prev button to navigate backwards (currently at February 2005) at (422, 397) on xpath=//span[text()='Prev']
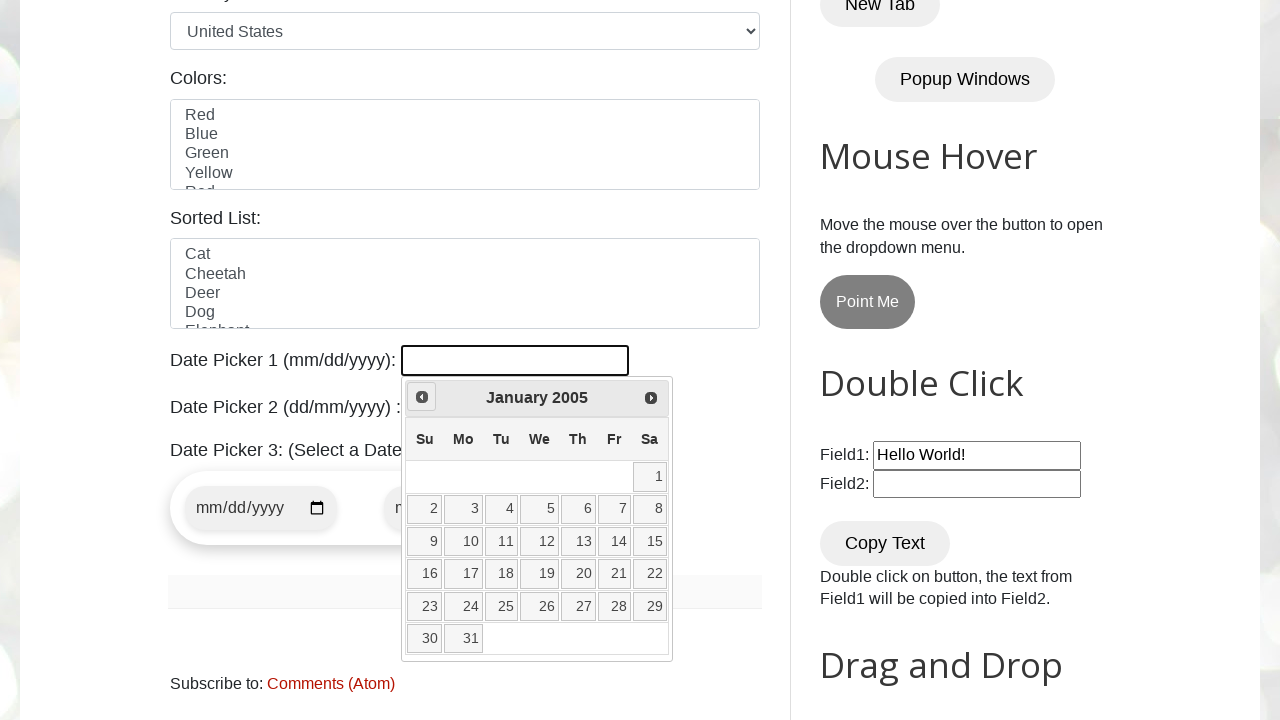

Waited 100ms for calendar update
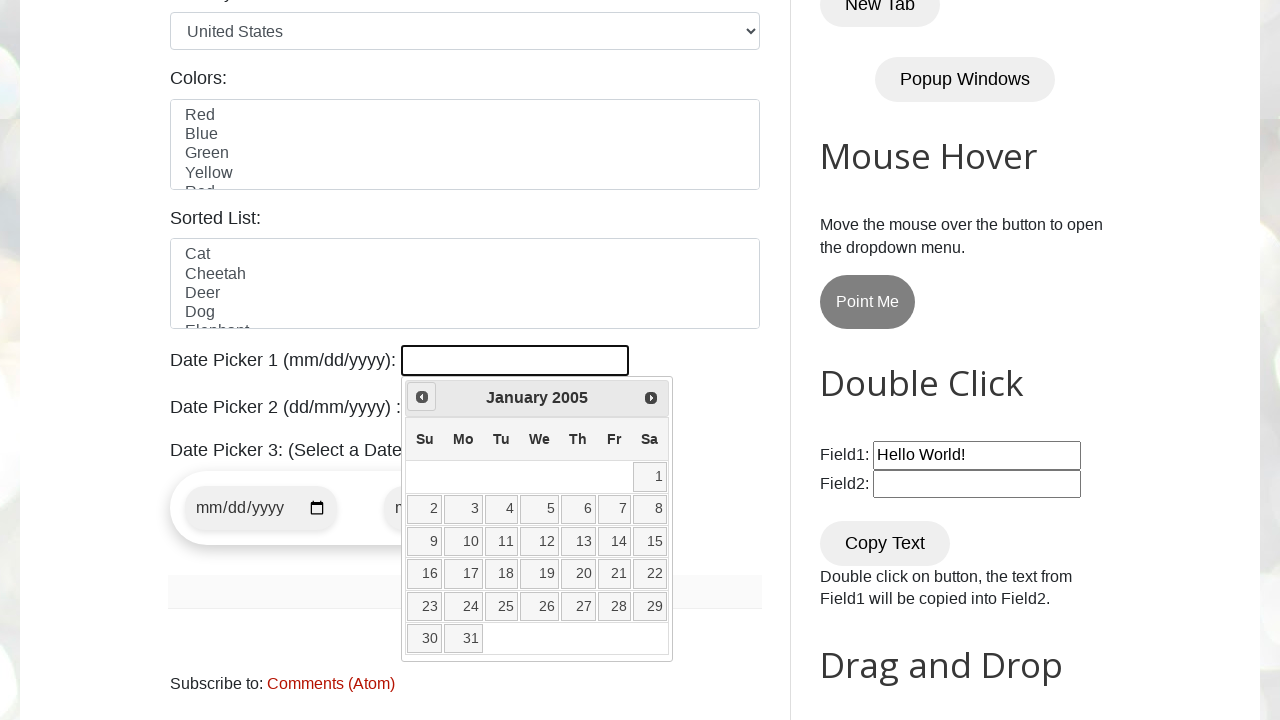

Clicked Prev button to navigate backwards (currently at January 2005) at (422, 397) on xpath=//span[text()='Prev']
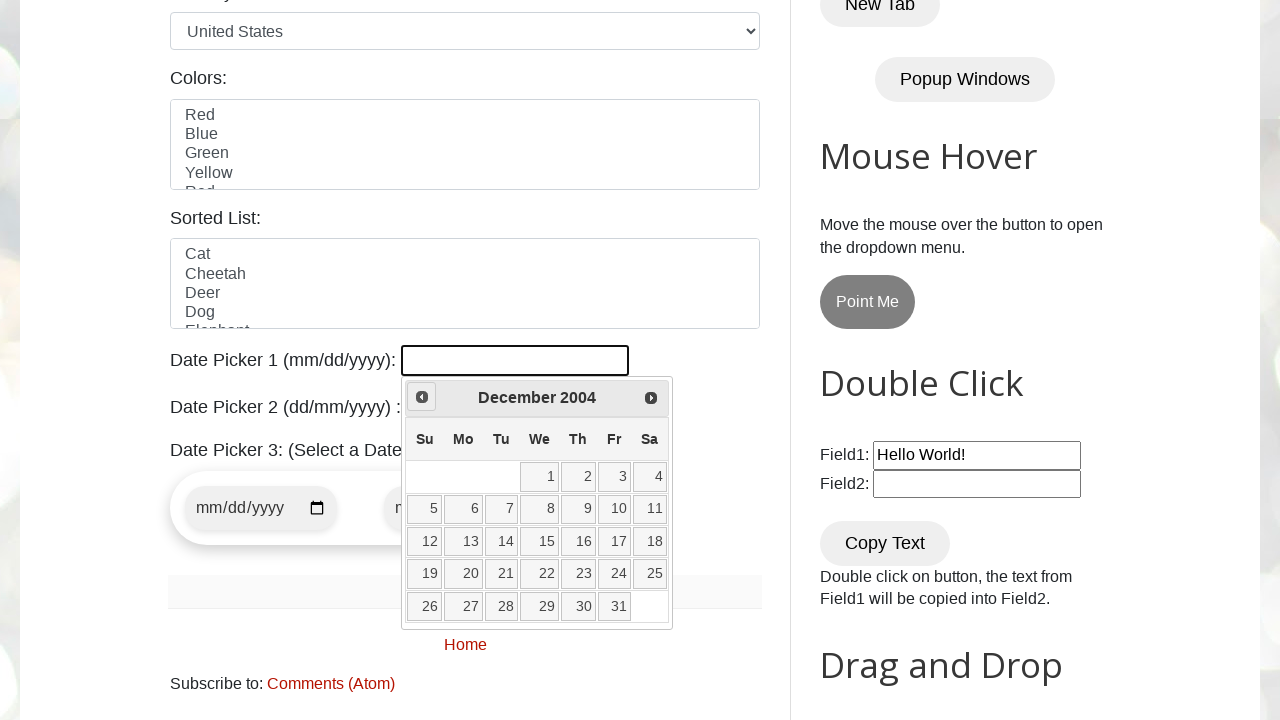

Waited 100ms for calendar update
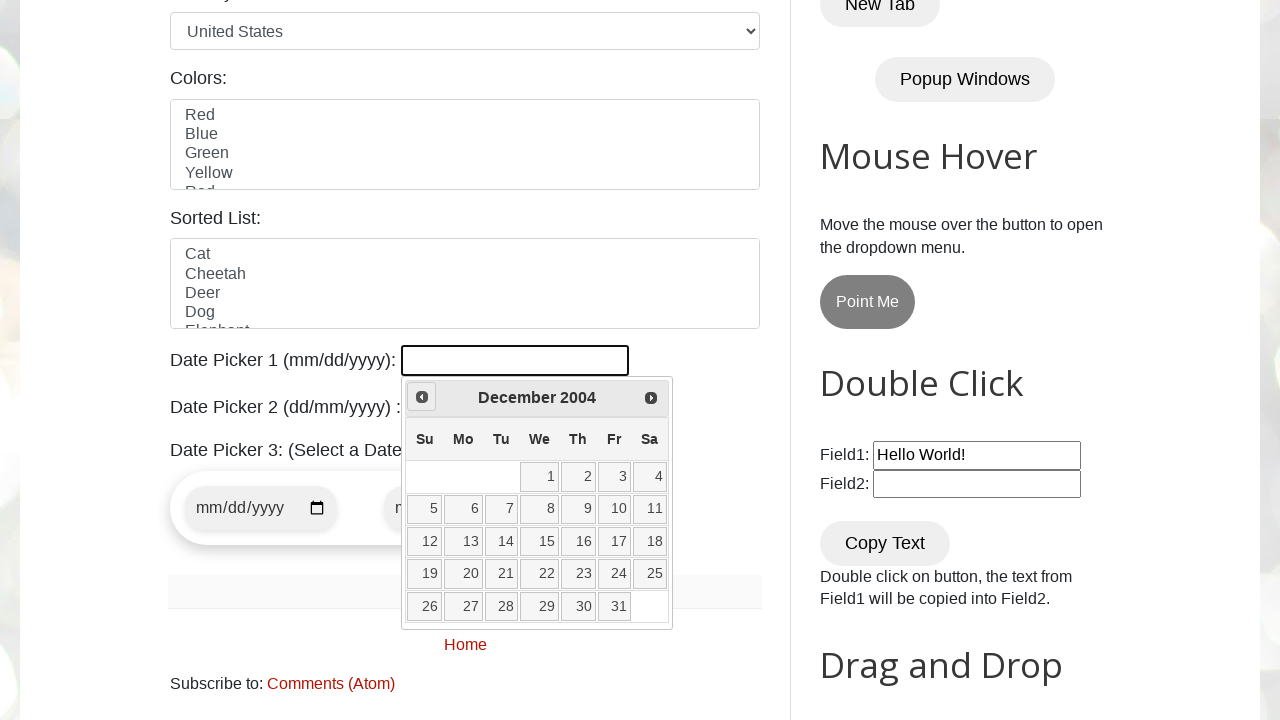

Clicked Prev button to navigate backwards (currently at December 2004) at (422, 397) on xpath=//span[text()='Prev']
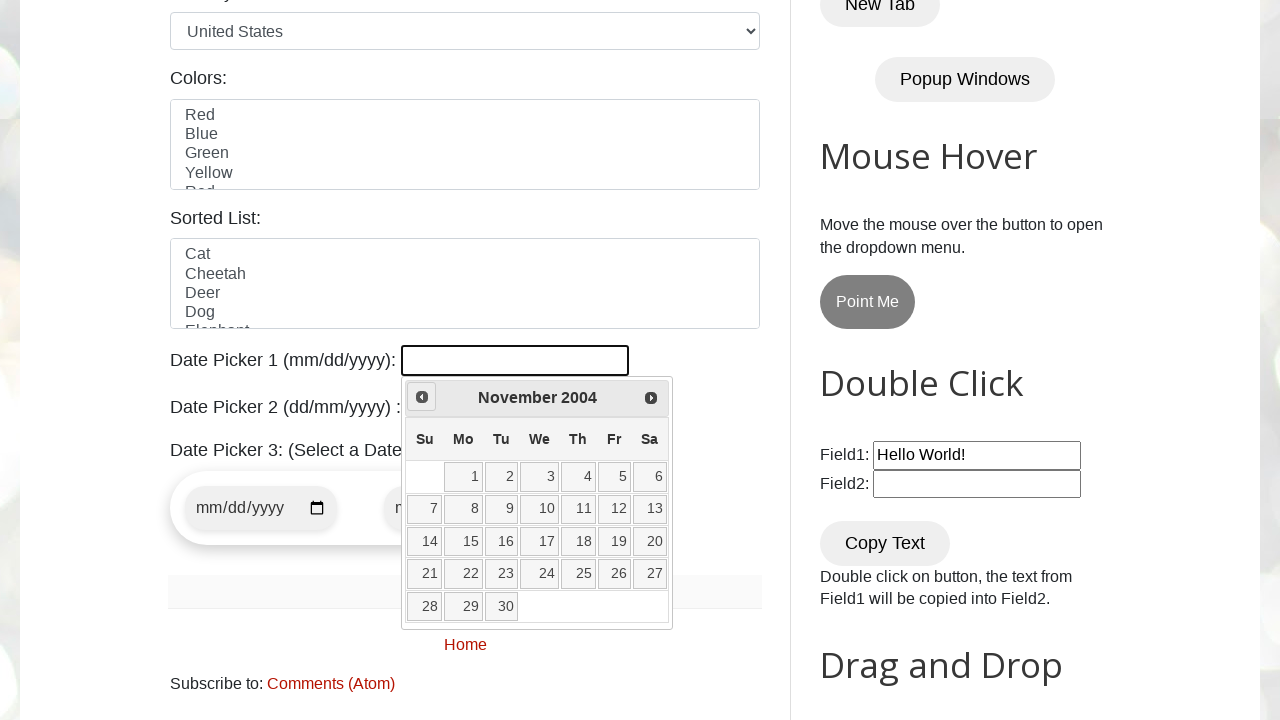

Waited 100ms for calendar update
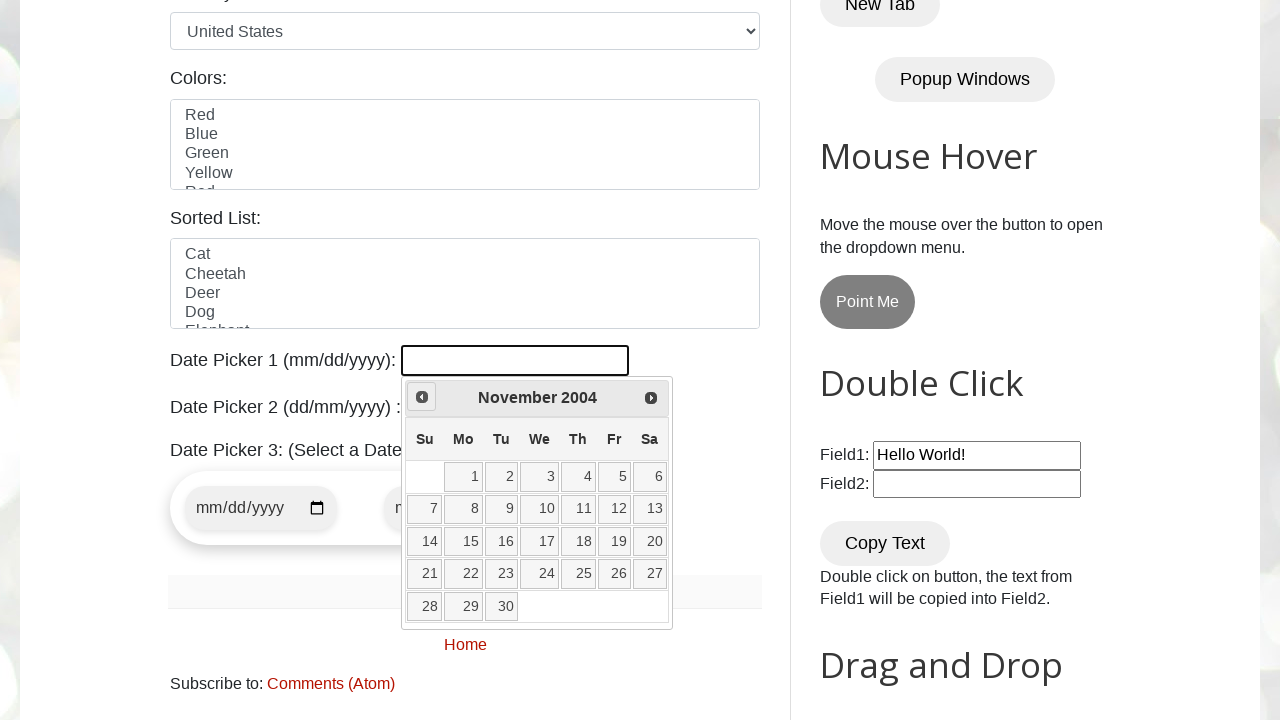

Clicked Prev button to navigate backwards (currently at November 2004) at (422, 397) on xpath=//span[text()='Prev']
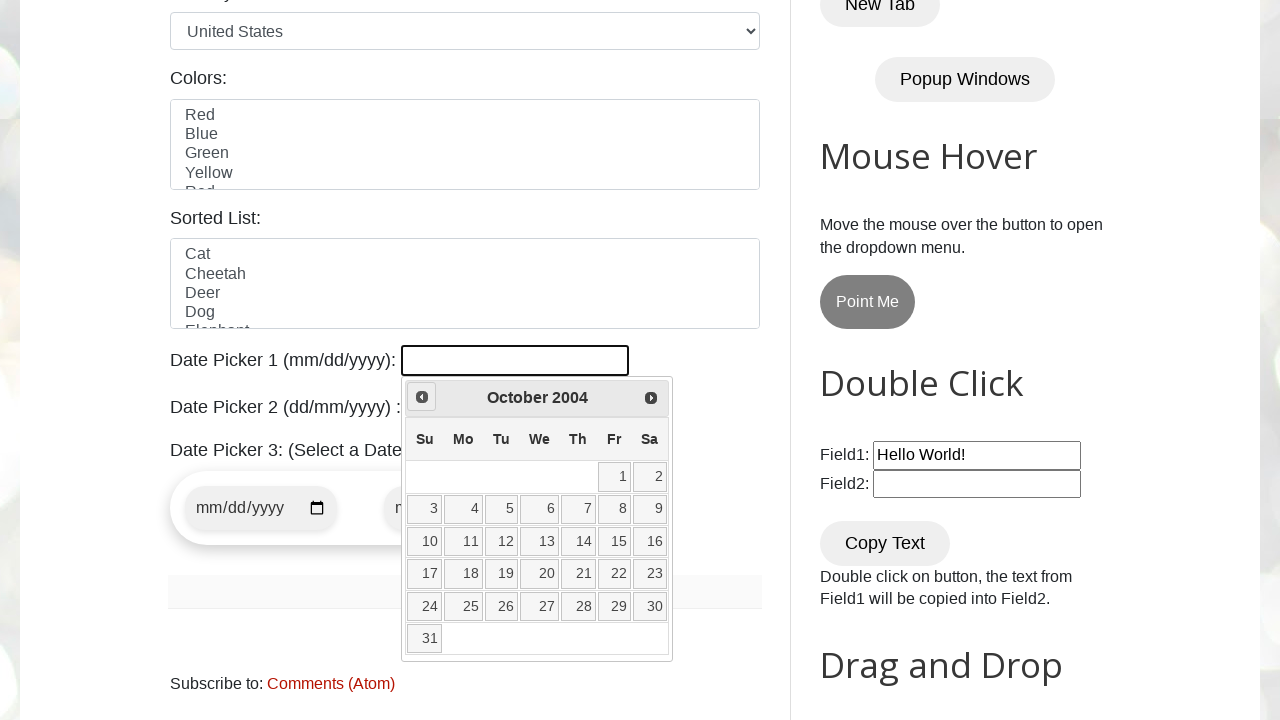

Waited 100ms for calendar update
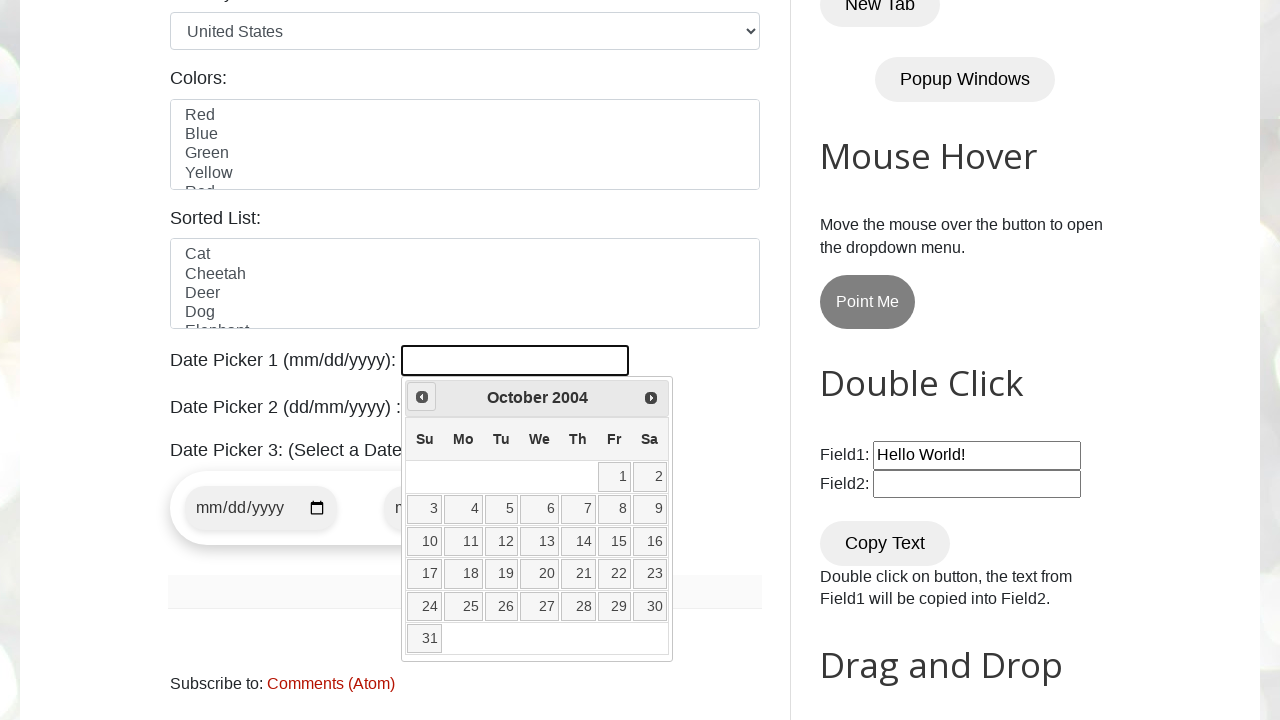

Clicked Prev button to navigate backwards (currently at October 2004) at (422, 397) on xpath=//span[text()='Prev']
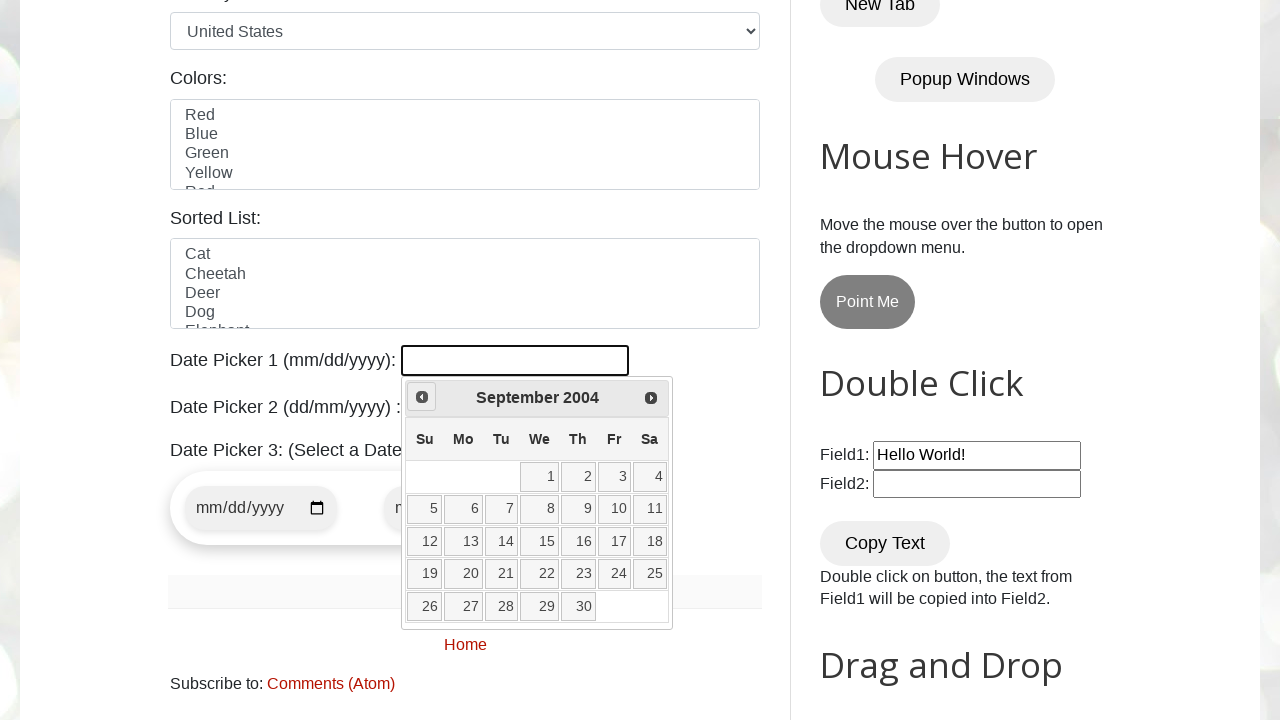

Waited 100ms for calendar update
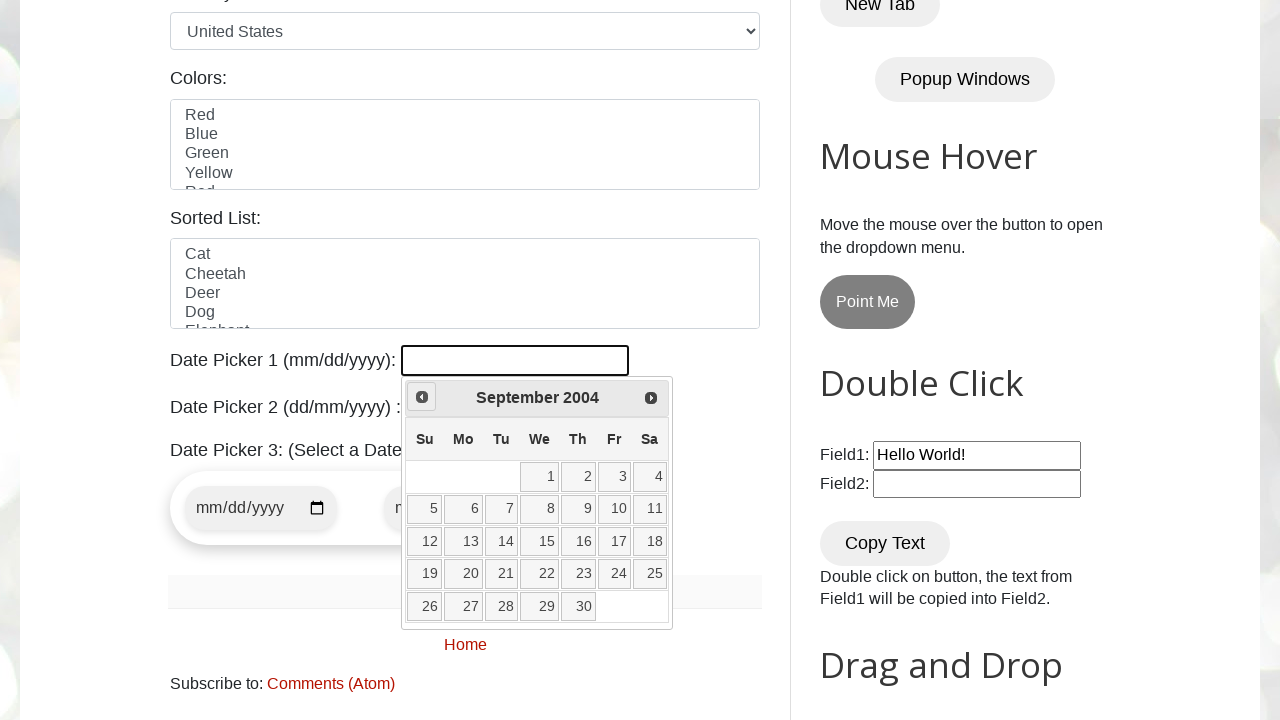

Clicked Prev button to navigate backwards (currently at September 2004) at (422, 397) on xpath=//span[text()='Prev']
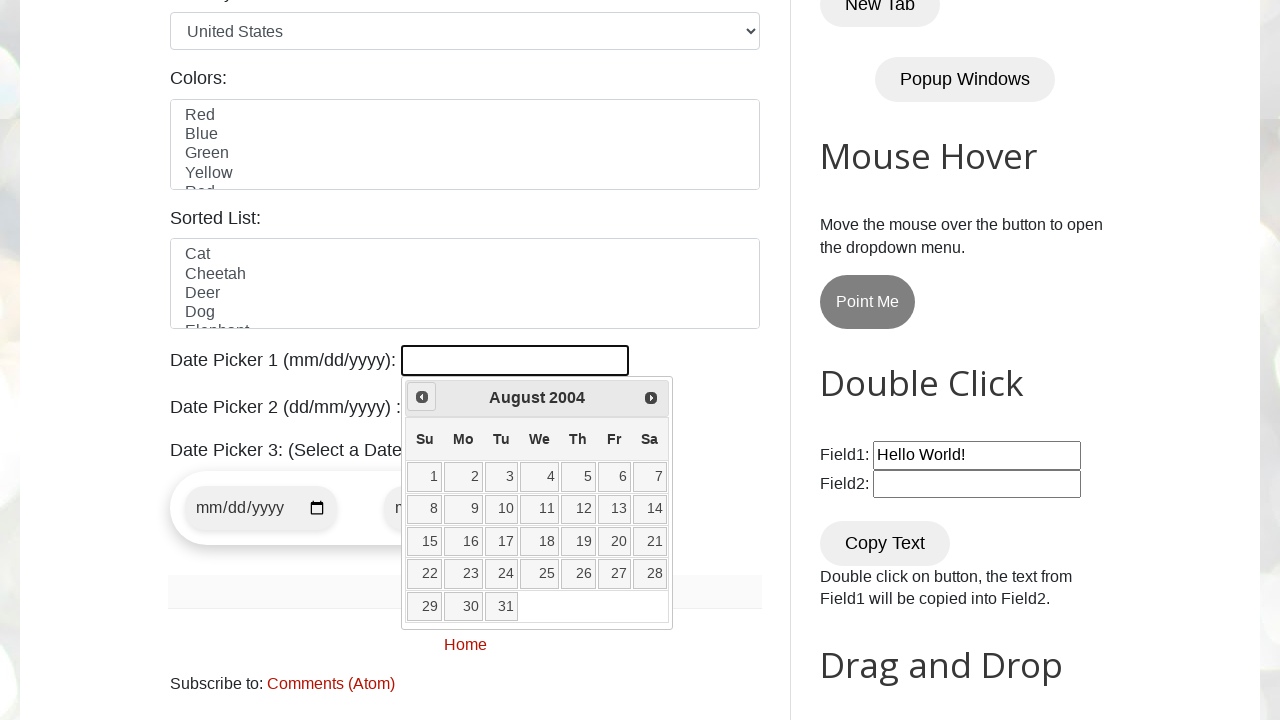

Waited 100ms for calendar update
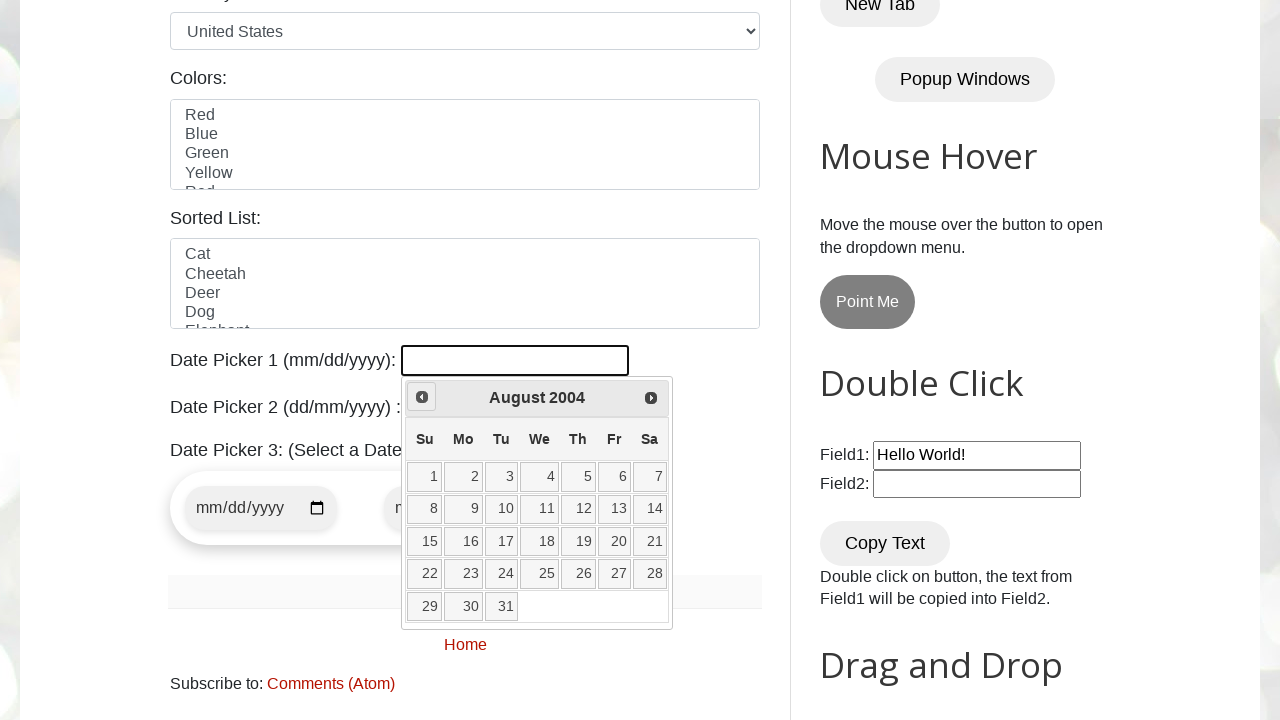

Clicked Prev button to navigate backwards (currently at August 2004) at (422, 397) on xpath=//span[text()='Prev']
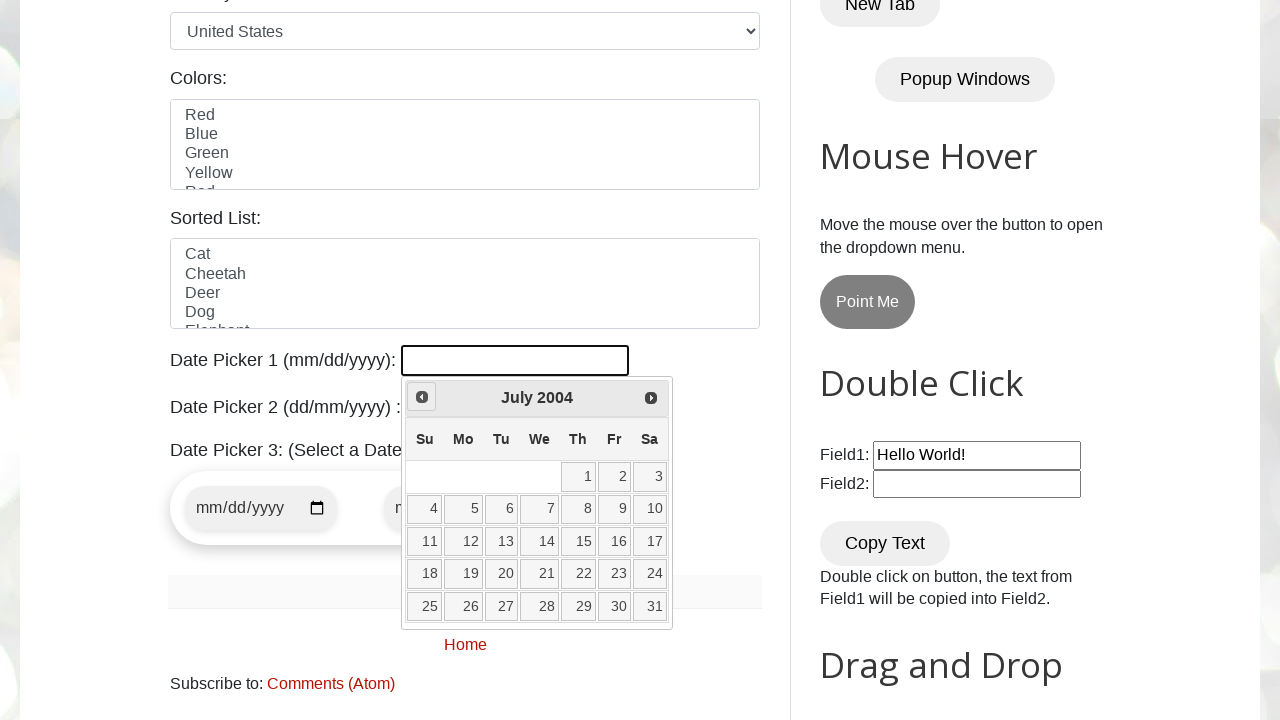

Waited 100ms for calendar update
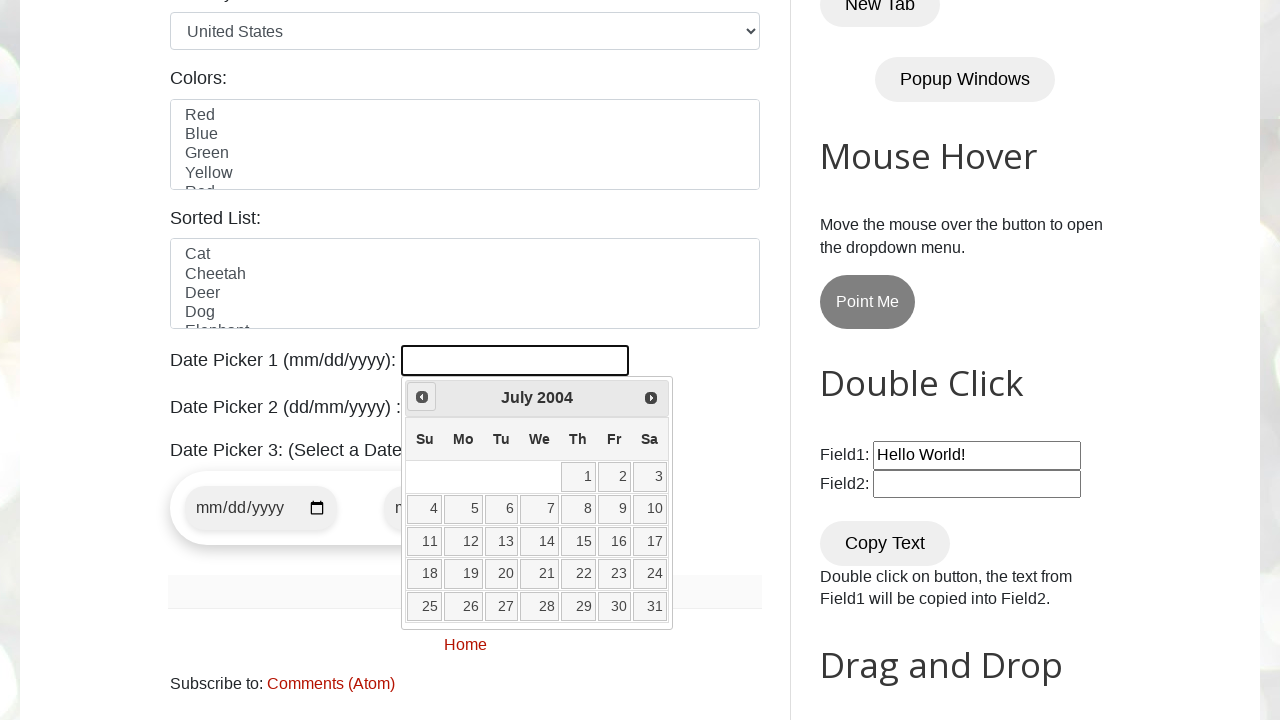

Clicked Prev button to navigate backwards (currently at July 2004) at (422, 397) on xpath=//span[text()='Prev']
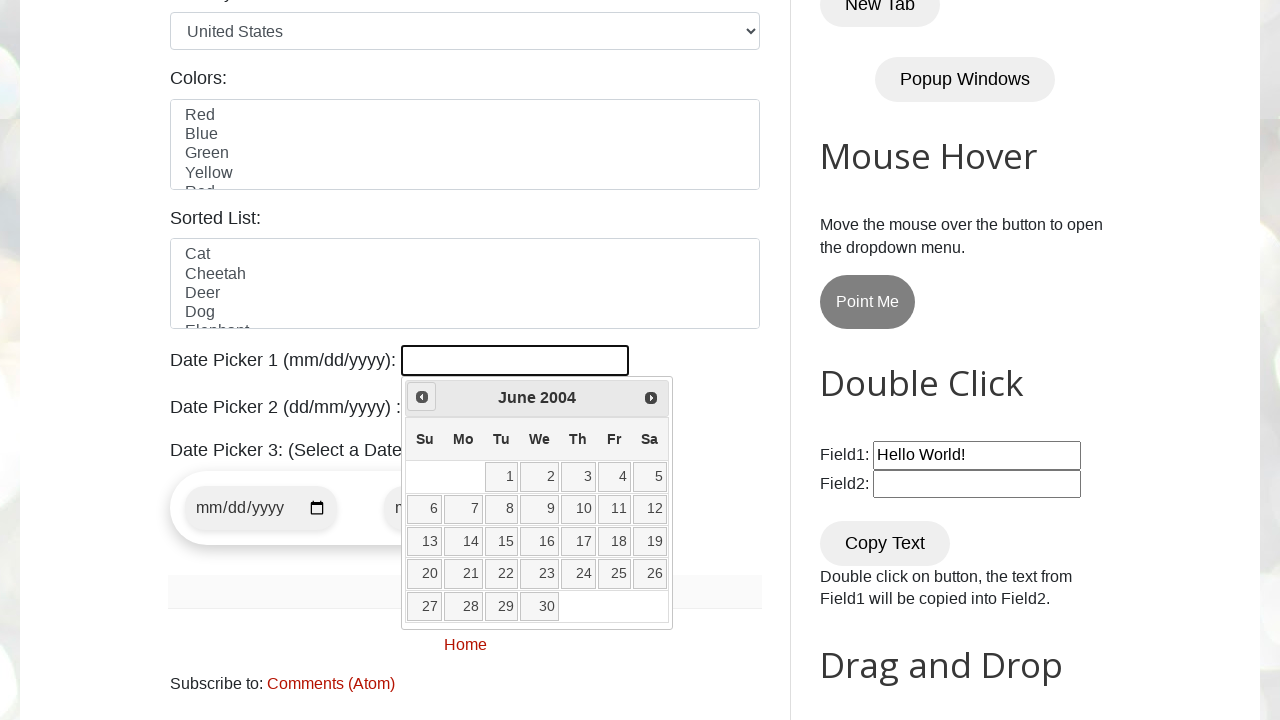

Waited 100ms for calendar update
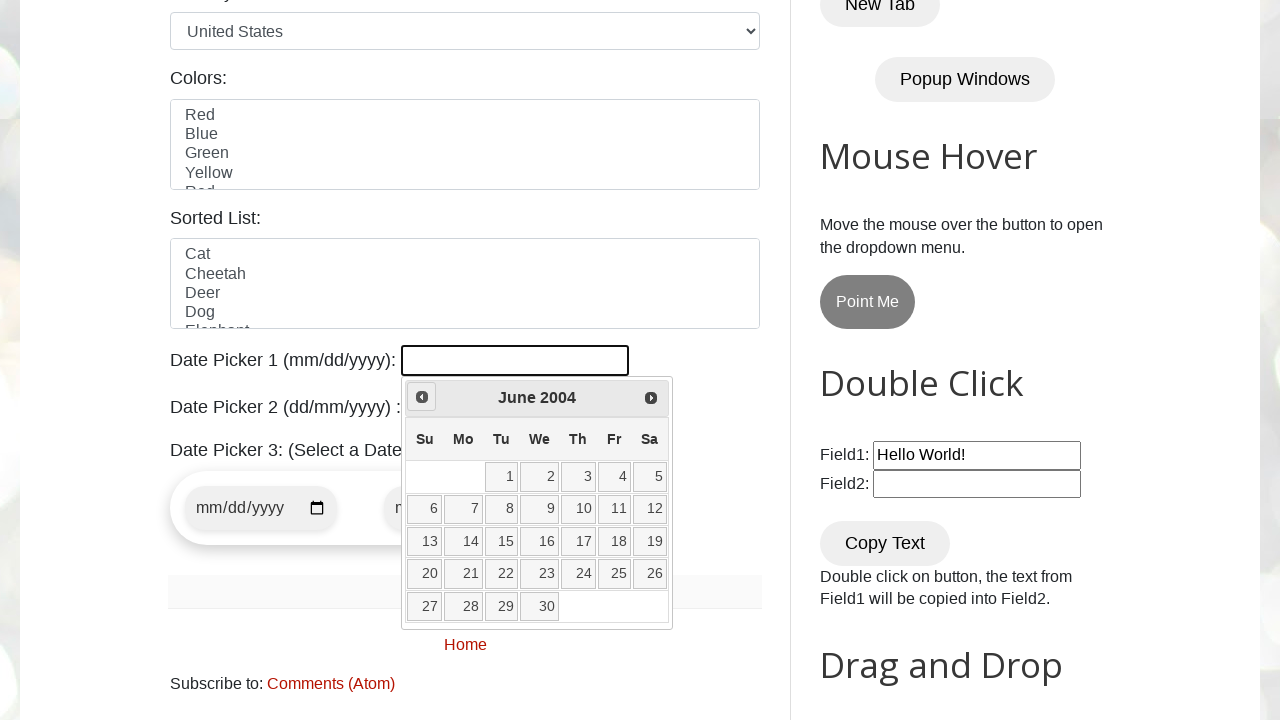

Clicked Prev button to navigate backwards (currently at June 2004) at (422, 397) on xpath=//span[text()='Prev']
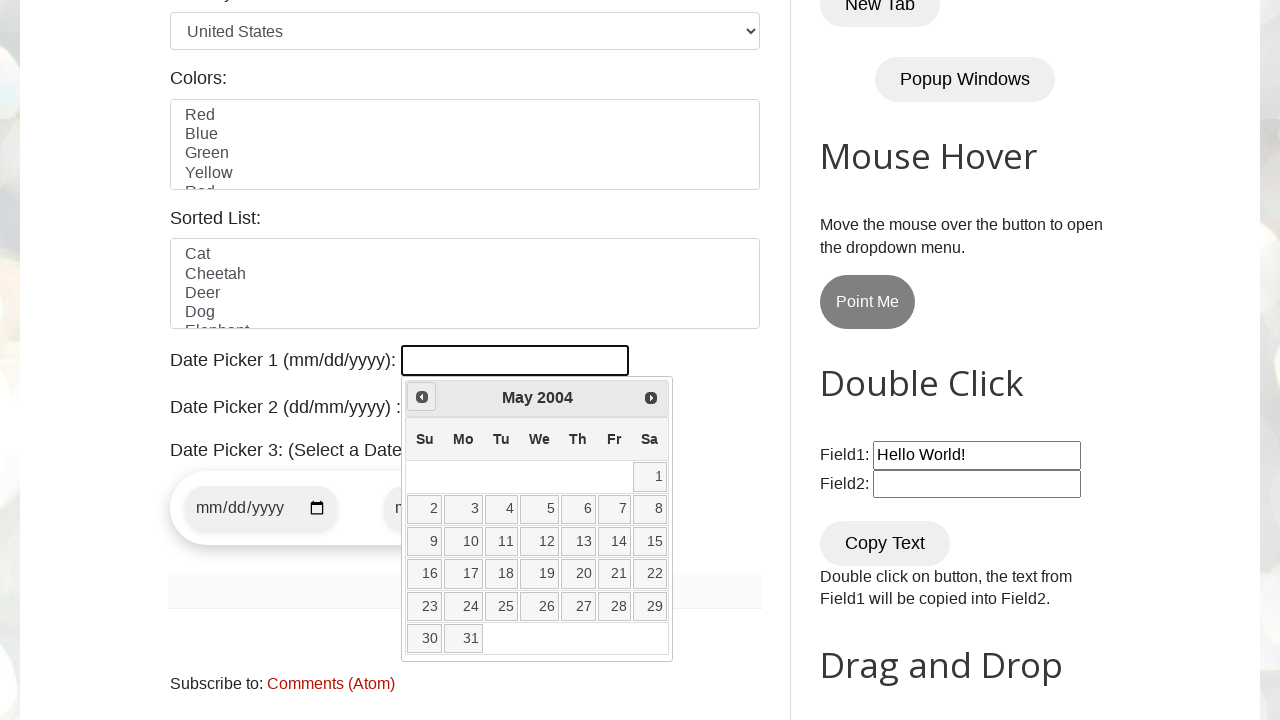

Waited 100ms for calendar update
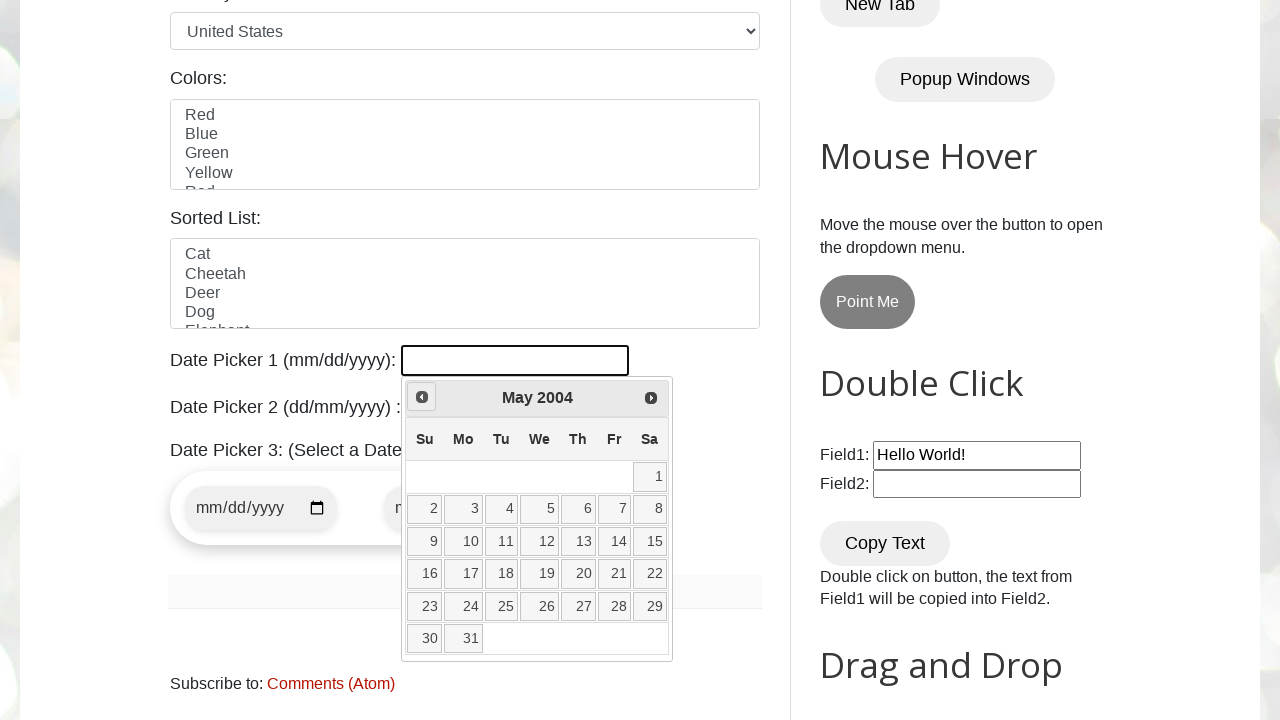

Clicked Prev button to navigate backwards (currently at May 2004) at (422, 397) on xpath=//span[text()='Prev']
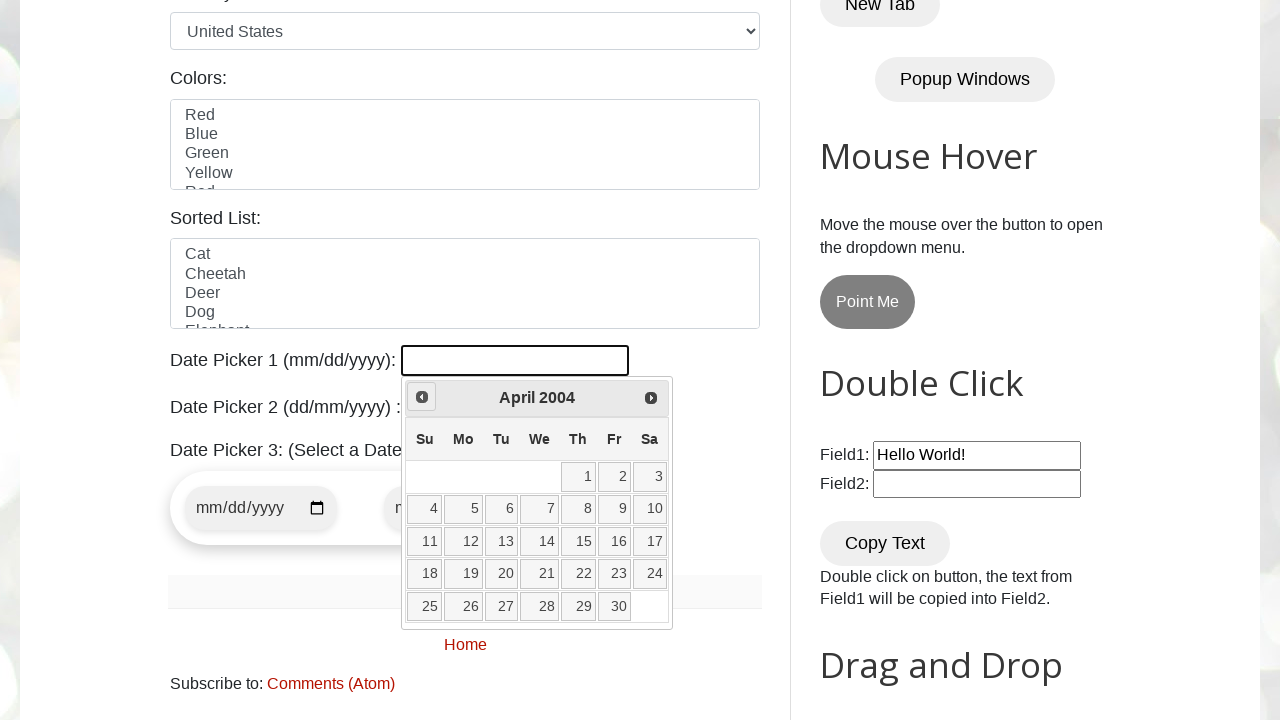

Waited 100ms for calendar update
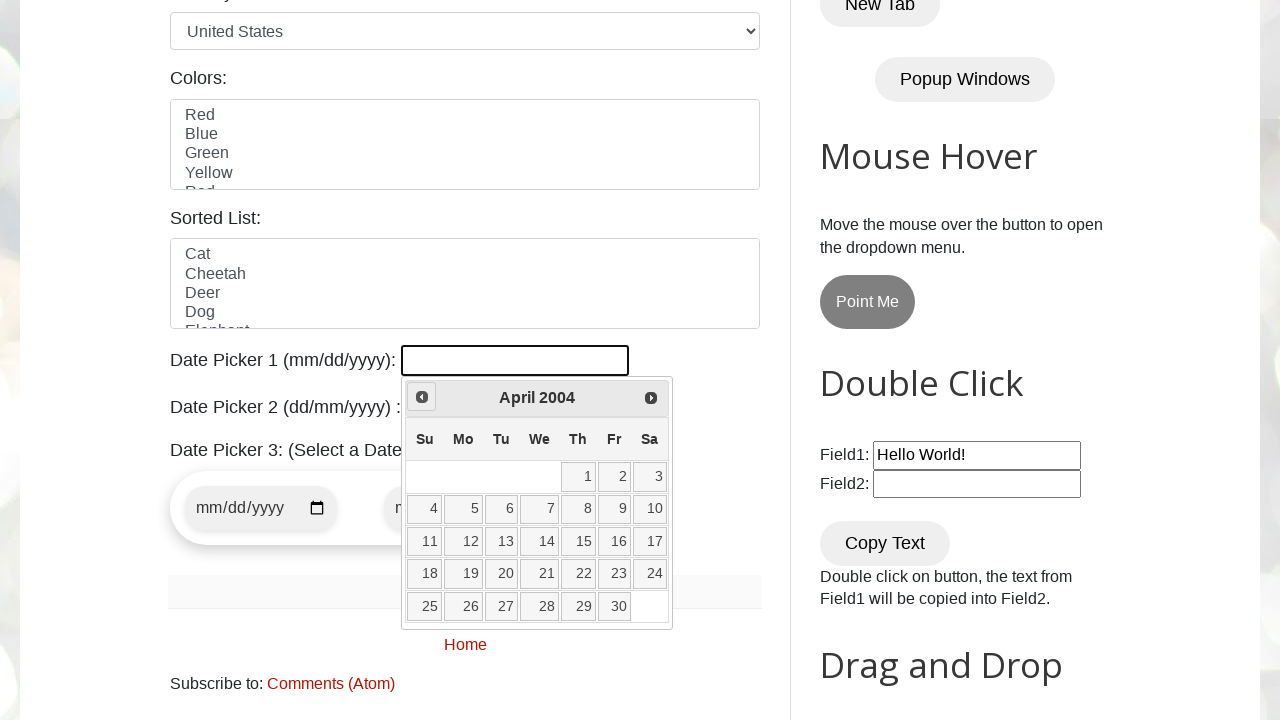

Clicked Prev button to navigate backwards (currently at April 2004) at (422, 397) on xpath=//span[text()='Prev']
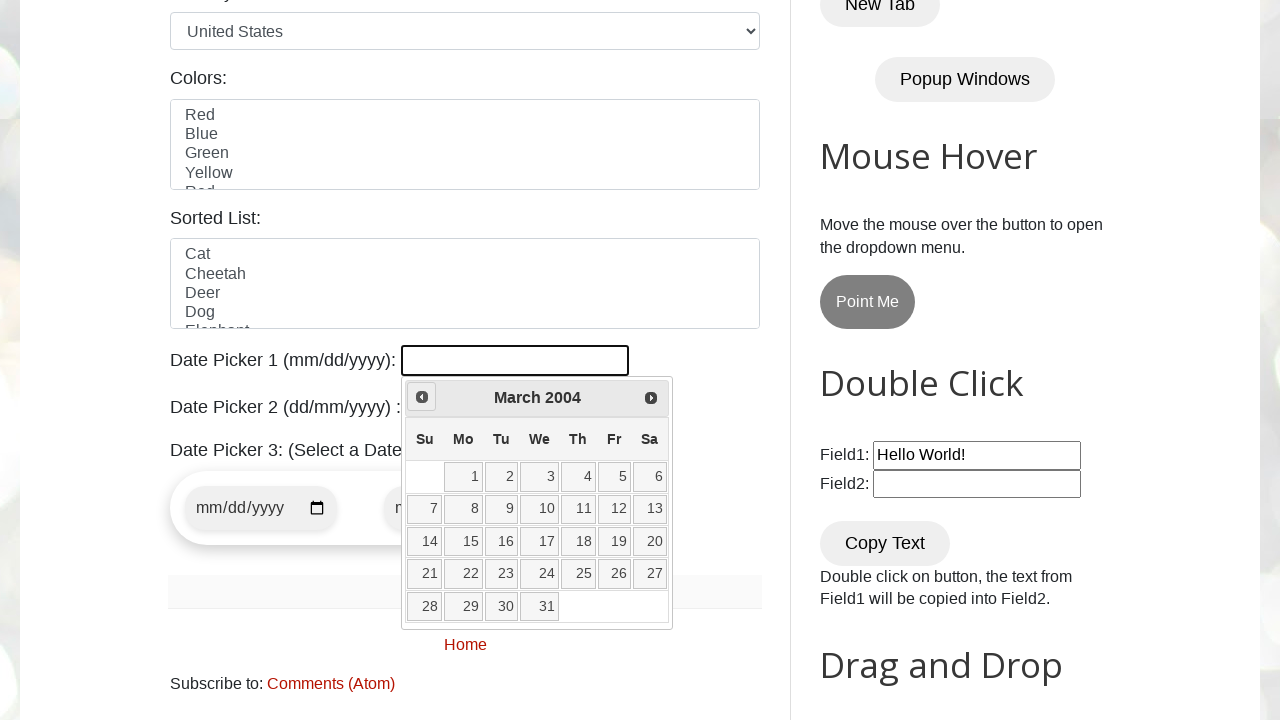

Waited 100ms for calendar update
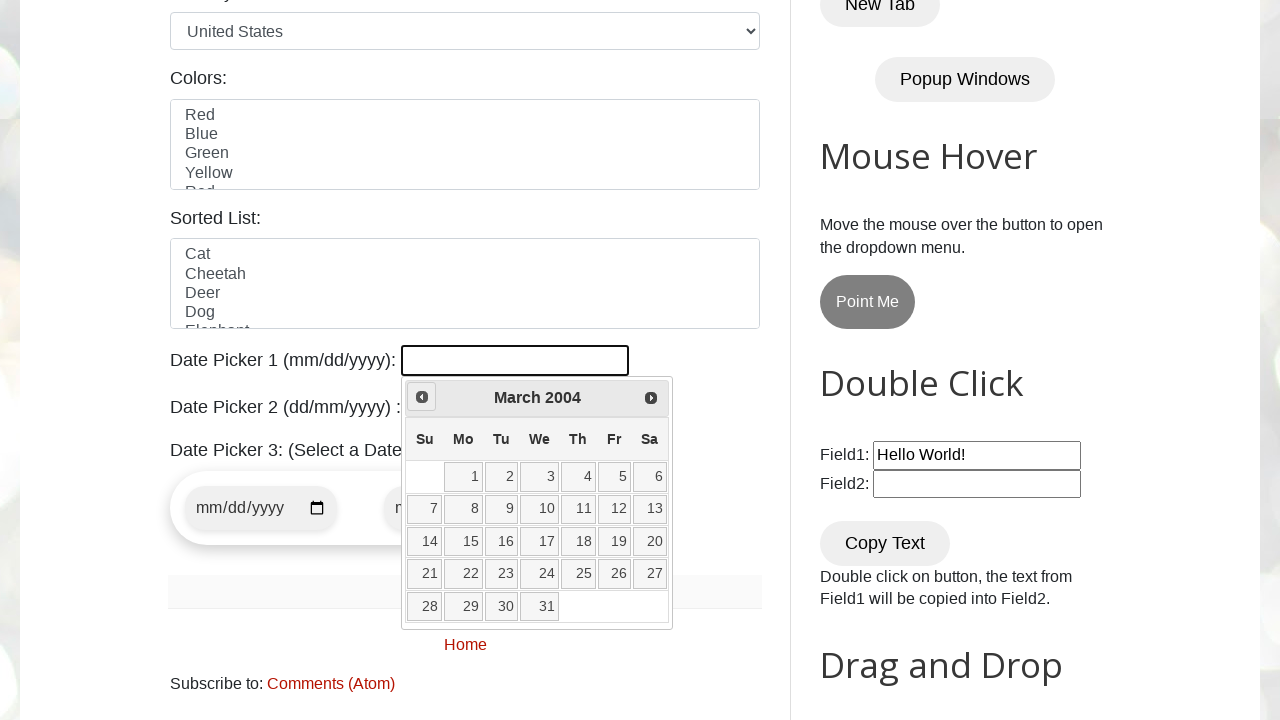

Clicked Prev button to navigate backwards (currently at March 2004) at (422, 397) on xpath=//span[text()='Prev']
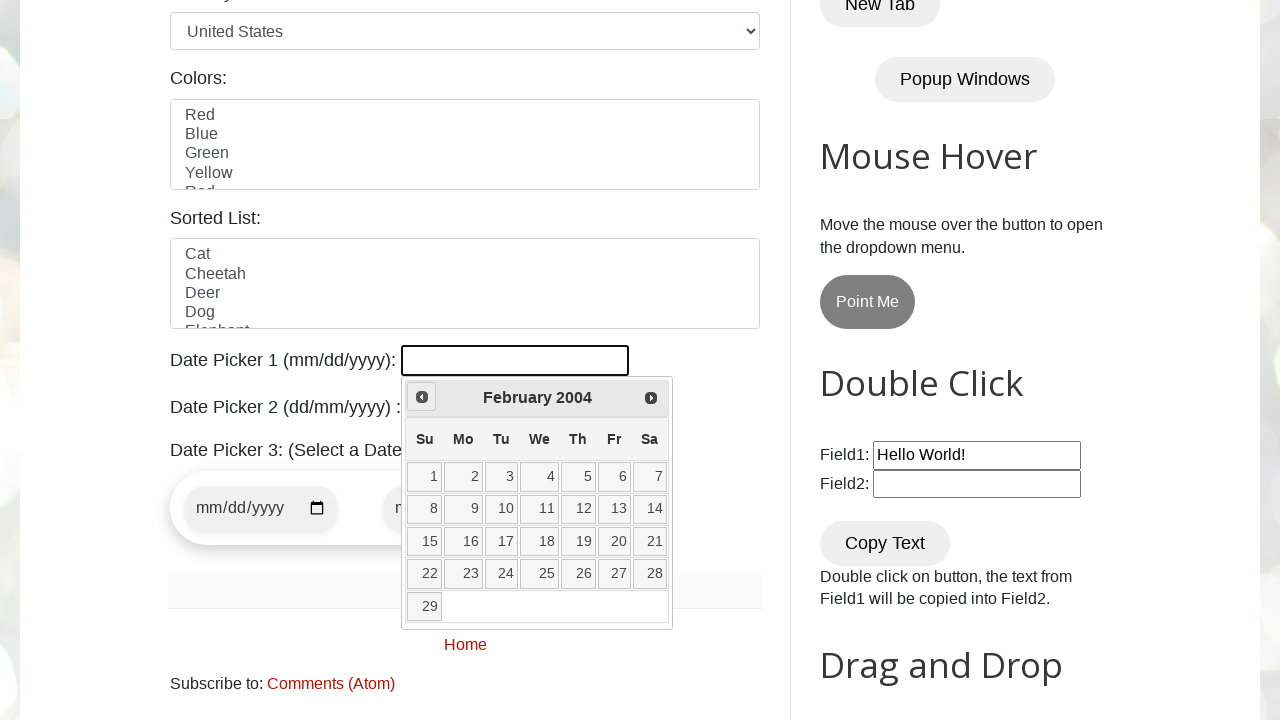

Waited 100ms for calendar update
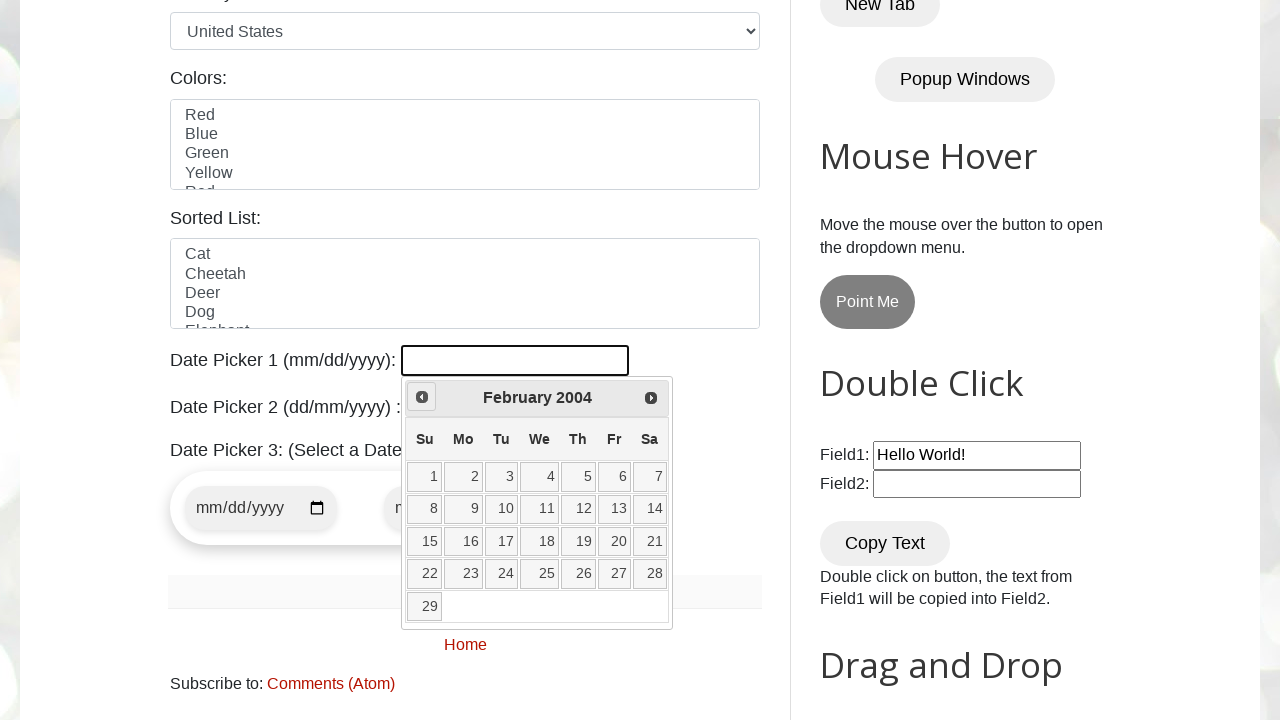

Clicked Prev button to navigate backwards (currently at February 2004) at (422, 397) on xpath=//span[text()='Prev']
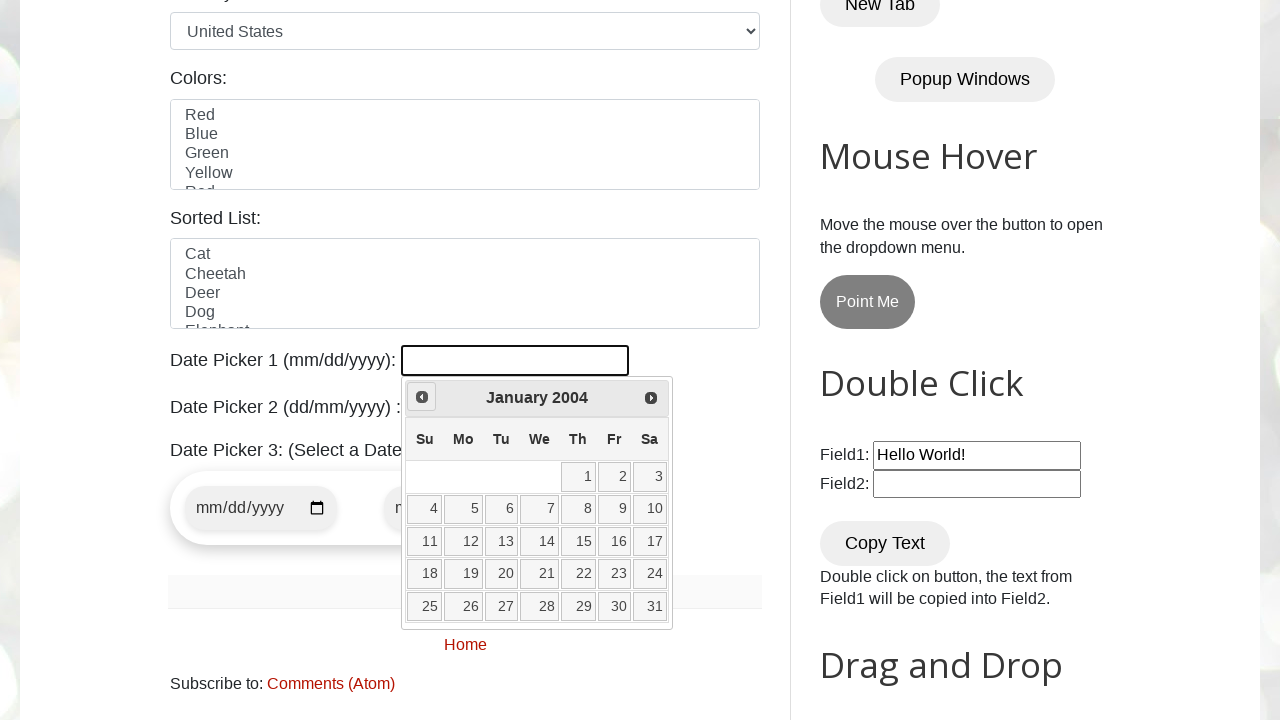

Waited 100ms for calendar update
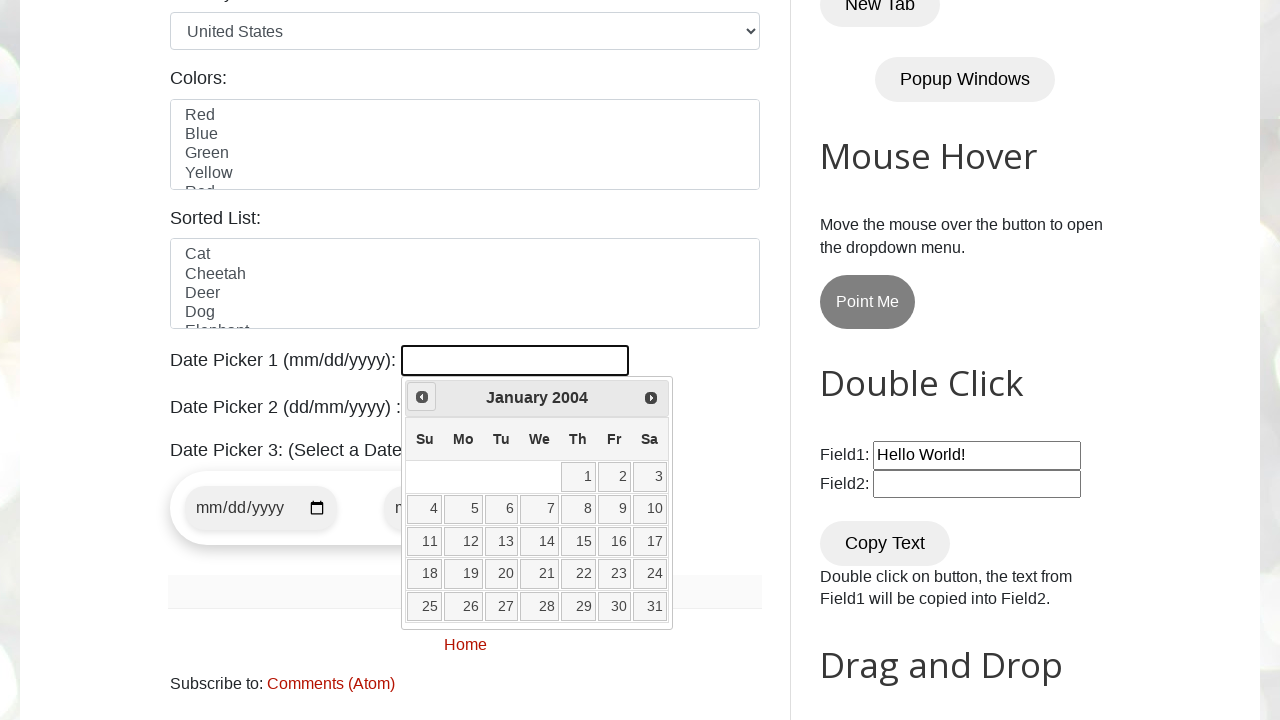

Clicked Prev button to navigate backwards (currently at January 2004) at (422, 397) on xpath=//span[text()='Prev']
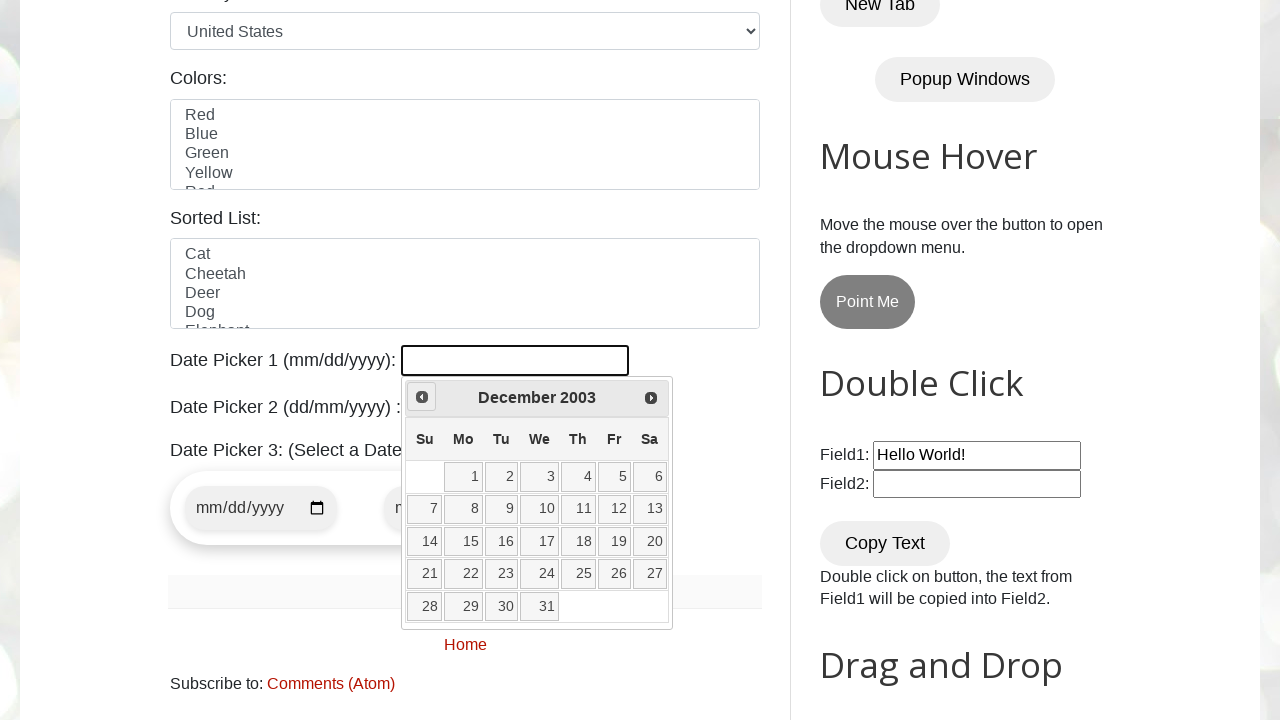

Waited 100ms for calendar update
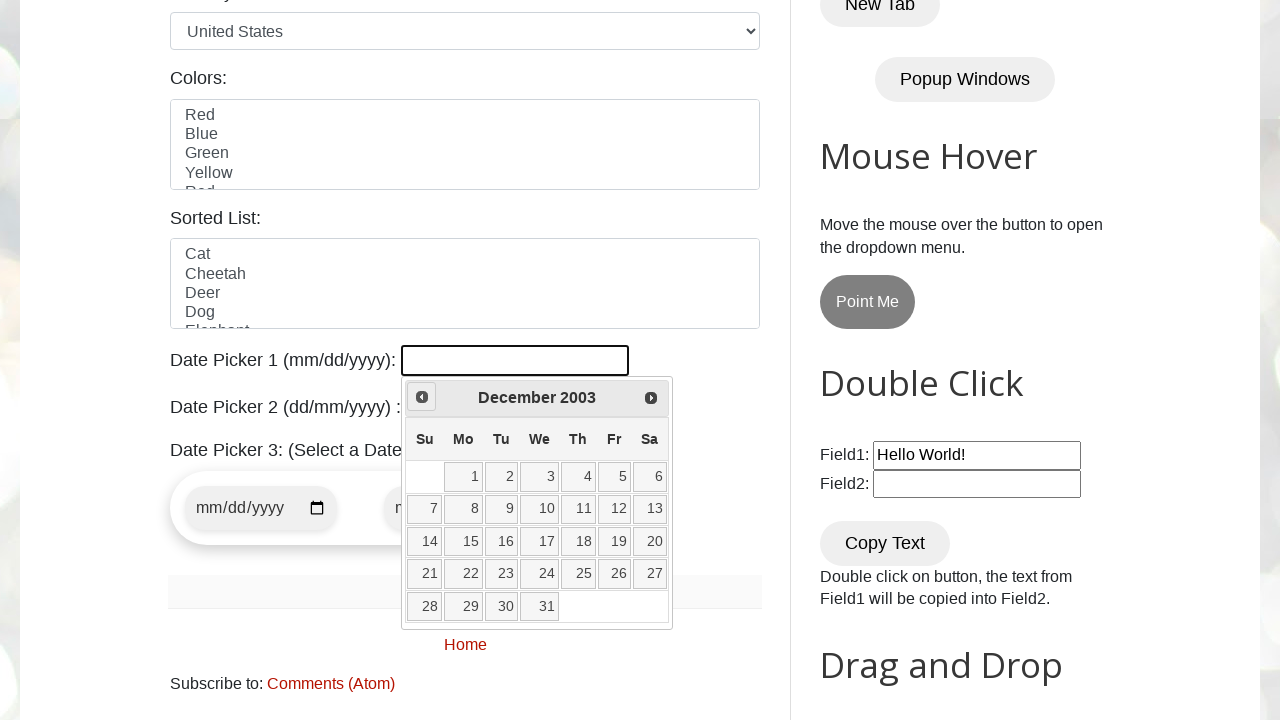

Clicked Prev button to navigate backwards (currently at December 2003) at (422, 397) on xpath=//span[text()='Prev']
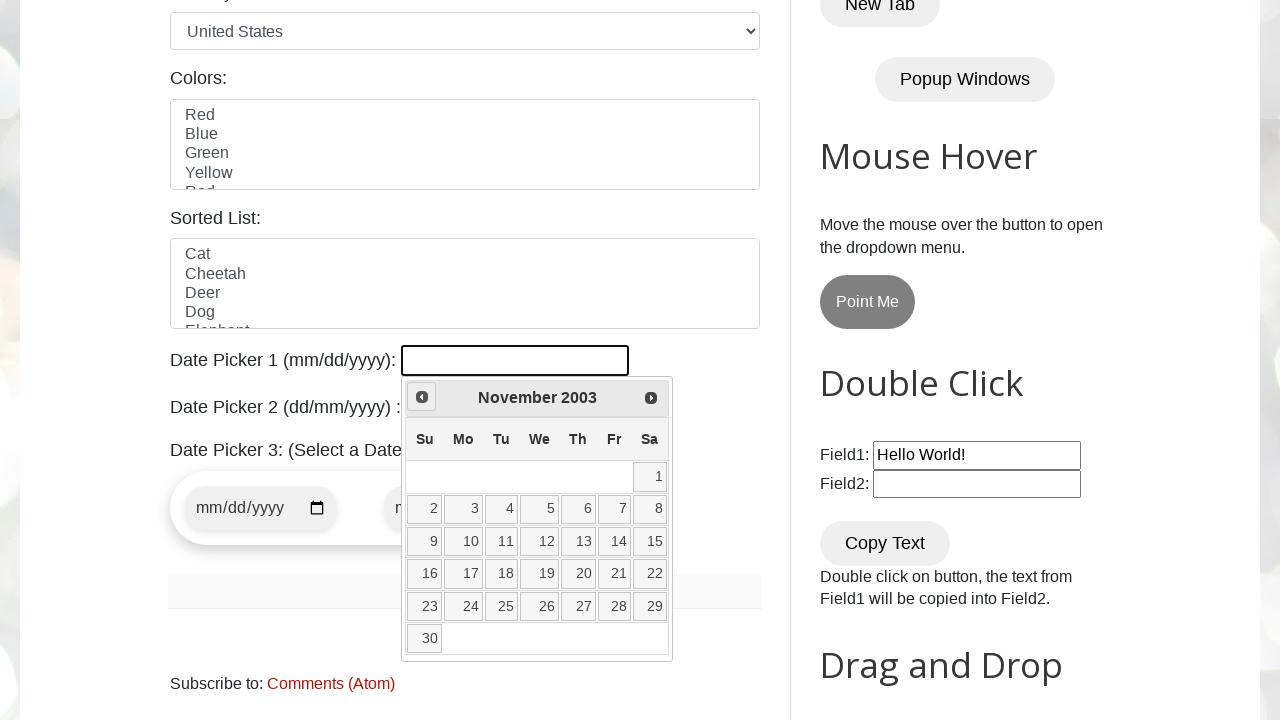

Waited 100ms for calendar update
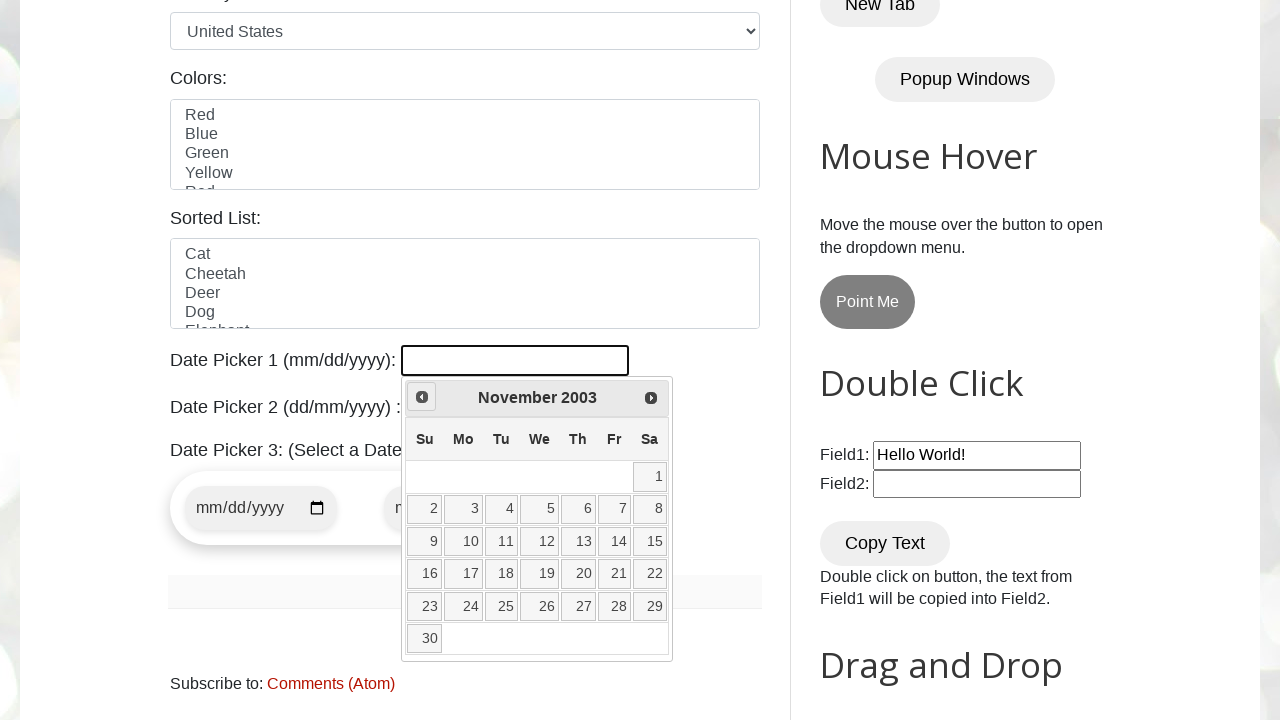

Clicked Prev button to navigate backwards (currently at November 2003) at (422, 397) on xpath=//span[text()='Prev']
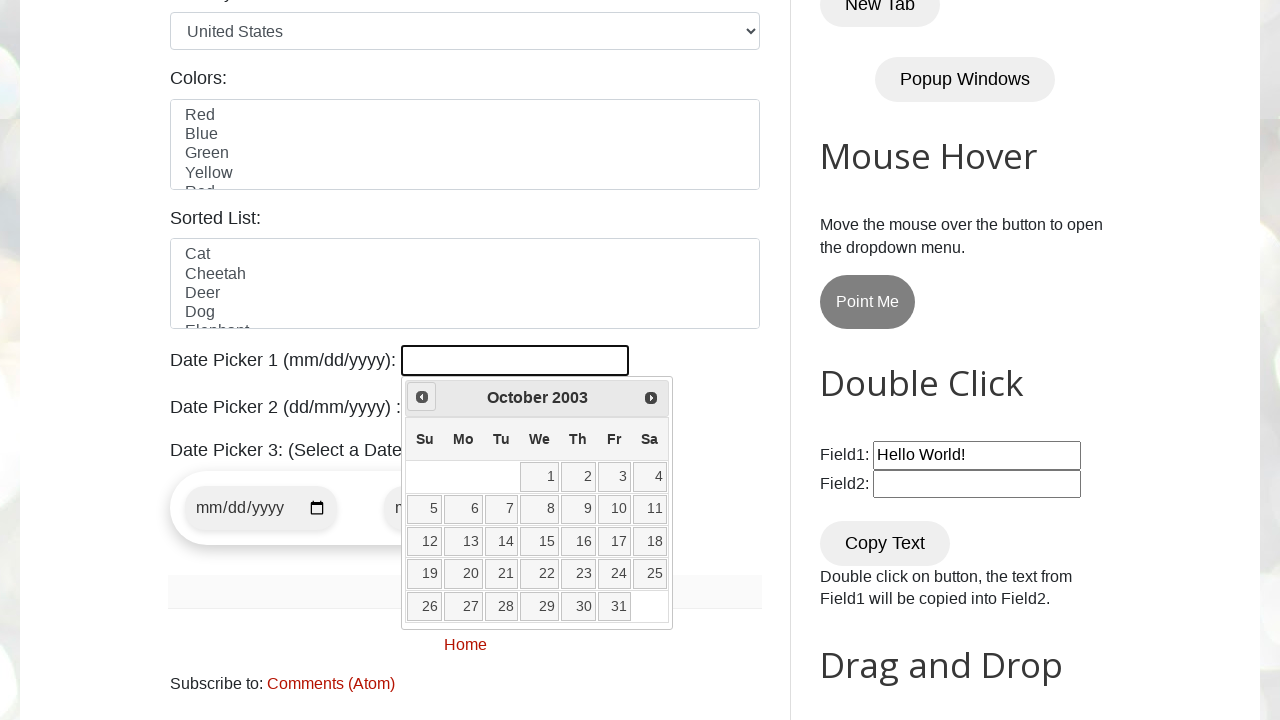

Waited 100ms for calendar update
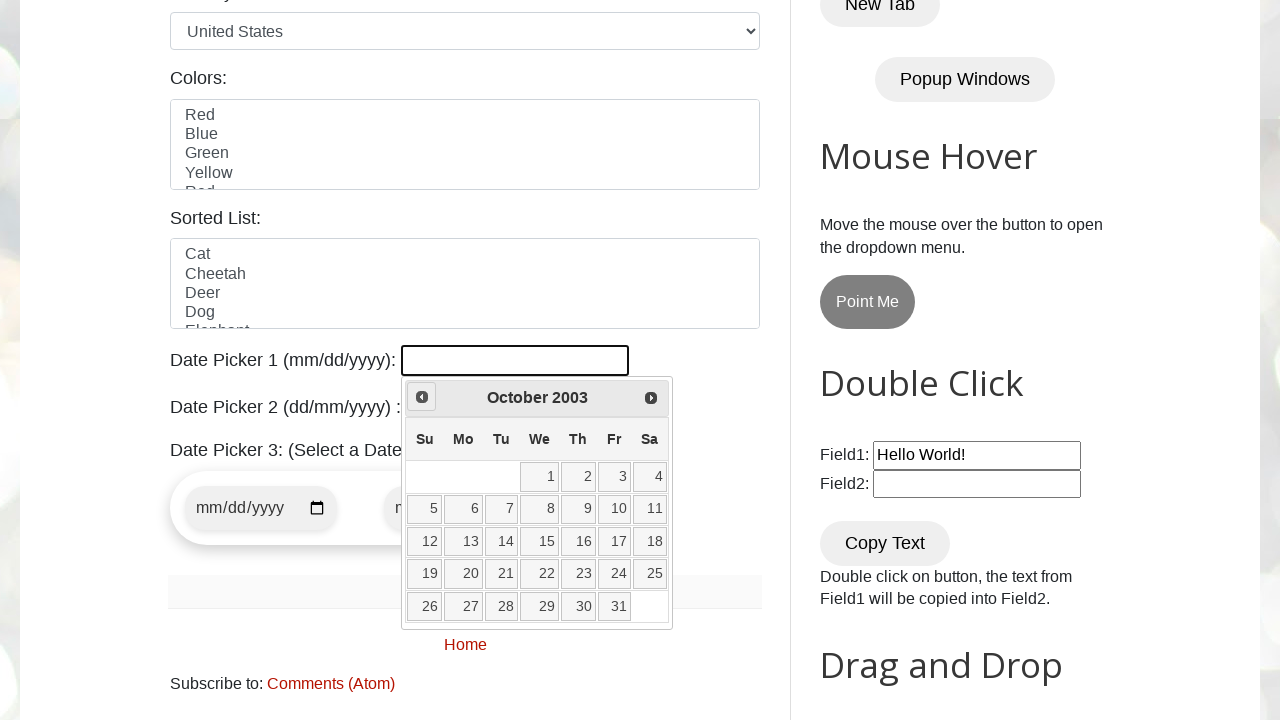

Clicked Prev button to navigate backwards (currently at October 2003) at (422, 397) on xpath=//span[text()='Prev']
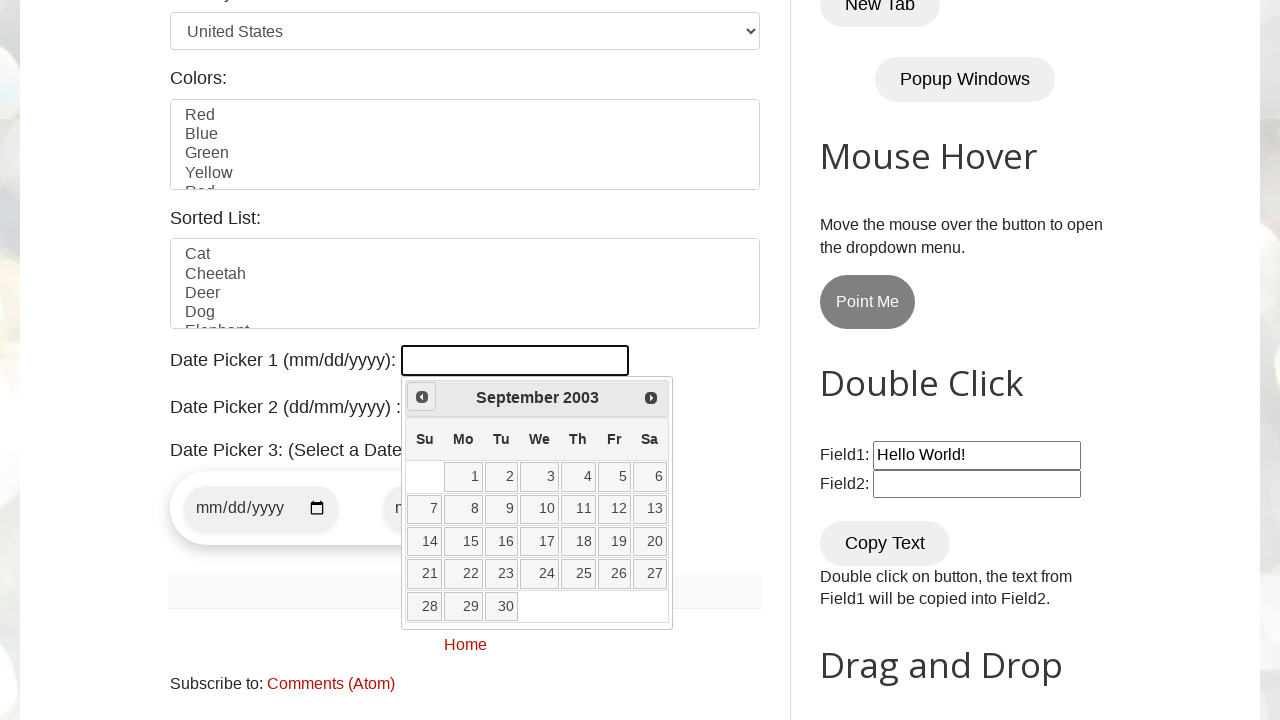

Waited 100ms for calendar update
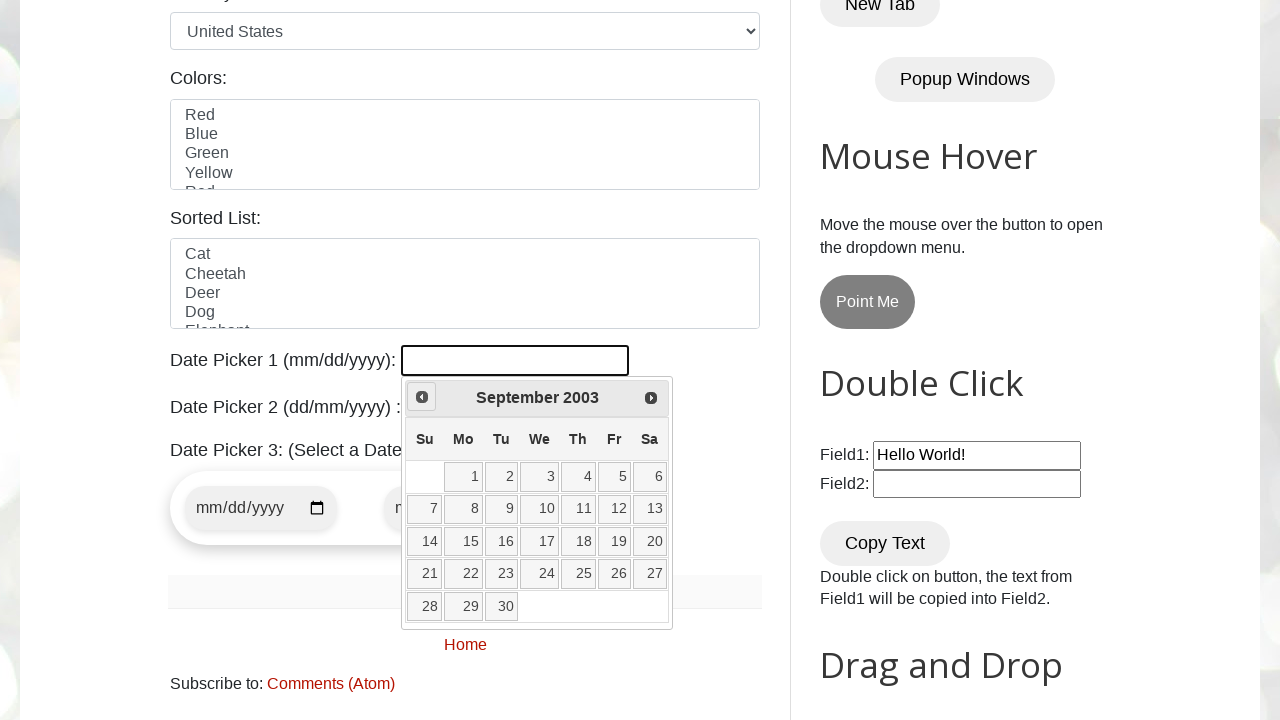

Clicked Prev button to navigate backwards (currently at September 2003) at (422, 397) on xpath=//span[text()='Prev']
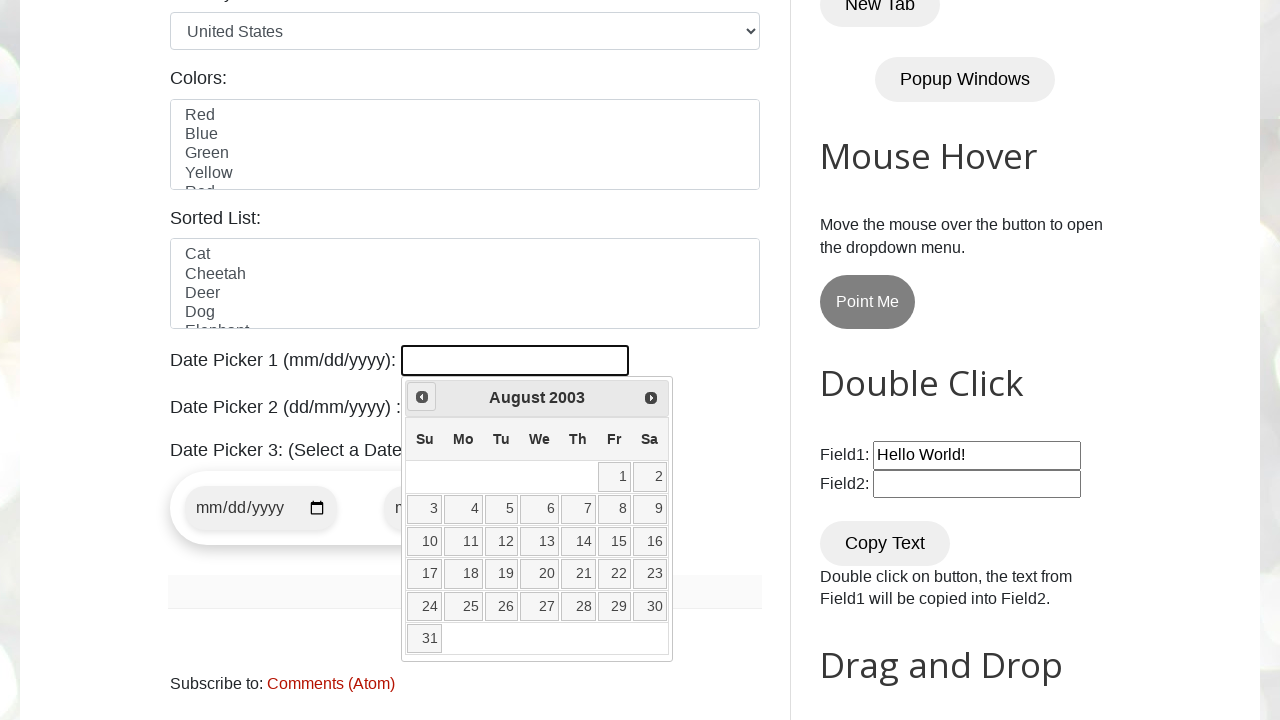

Waited 100ms for calendar update
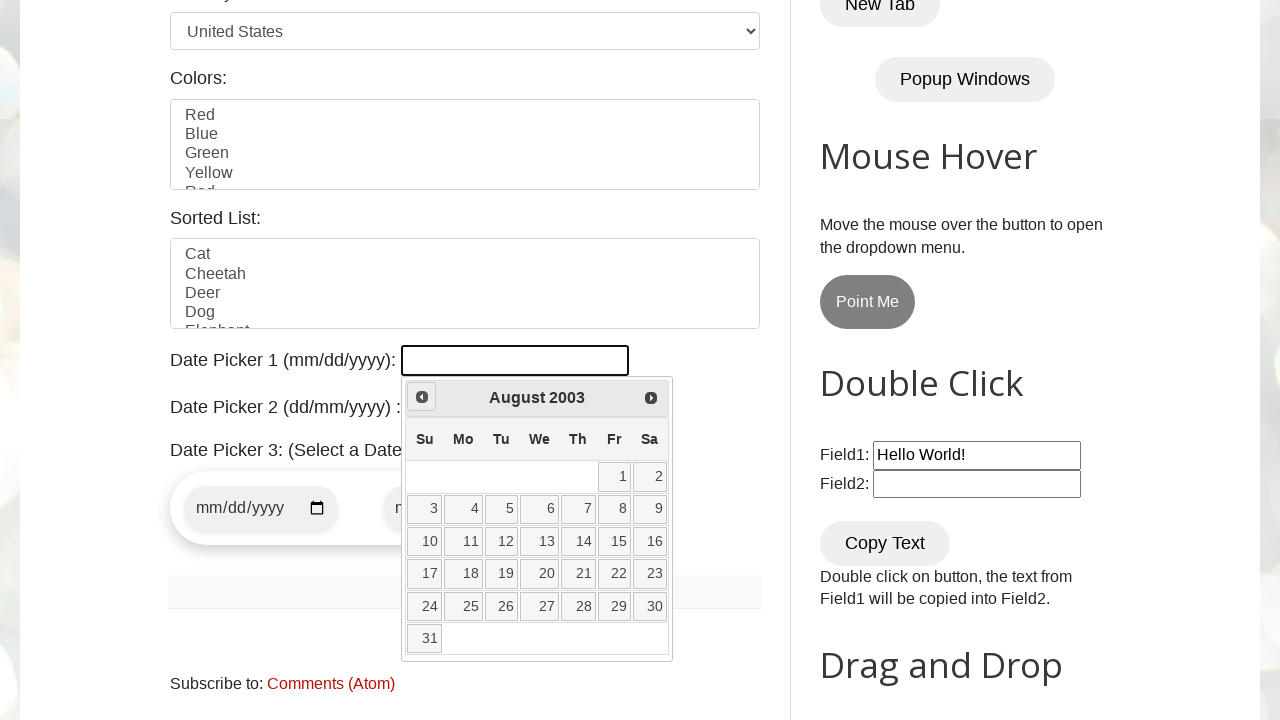

Clicked Prev button to navigate backwards (currently at August 2003) at (422, 397) on xpath=//span[text()='Prev']
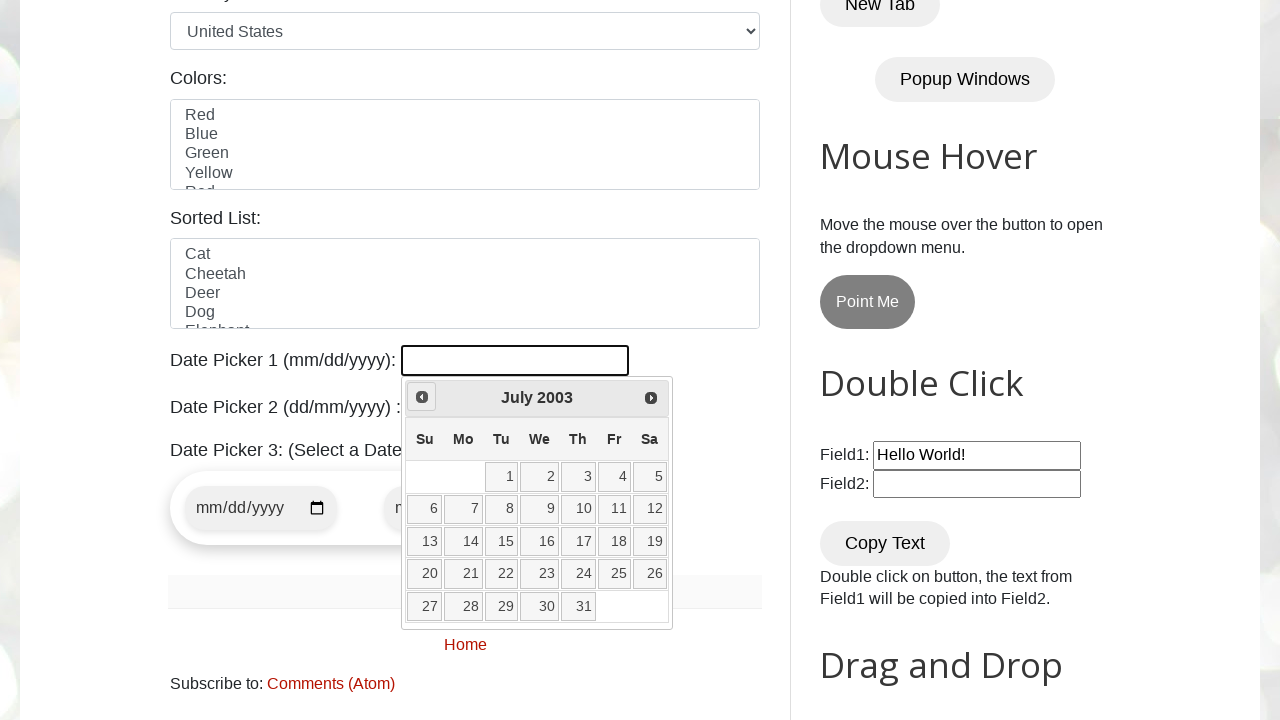

Waited 100ms for calendar update
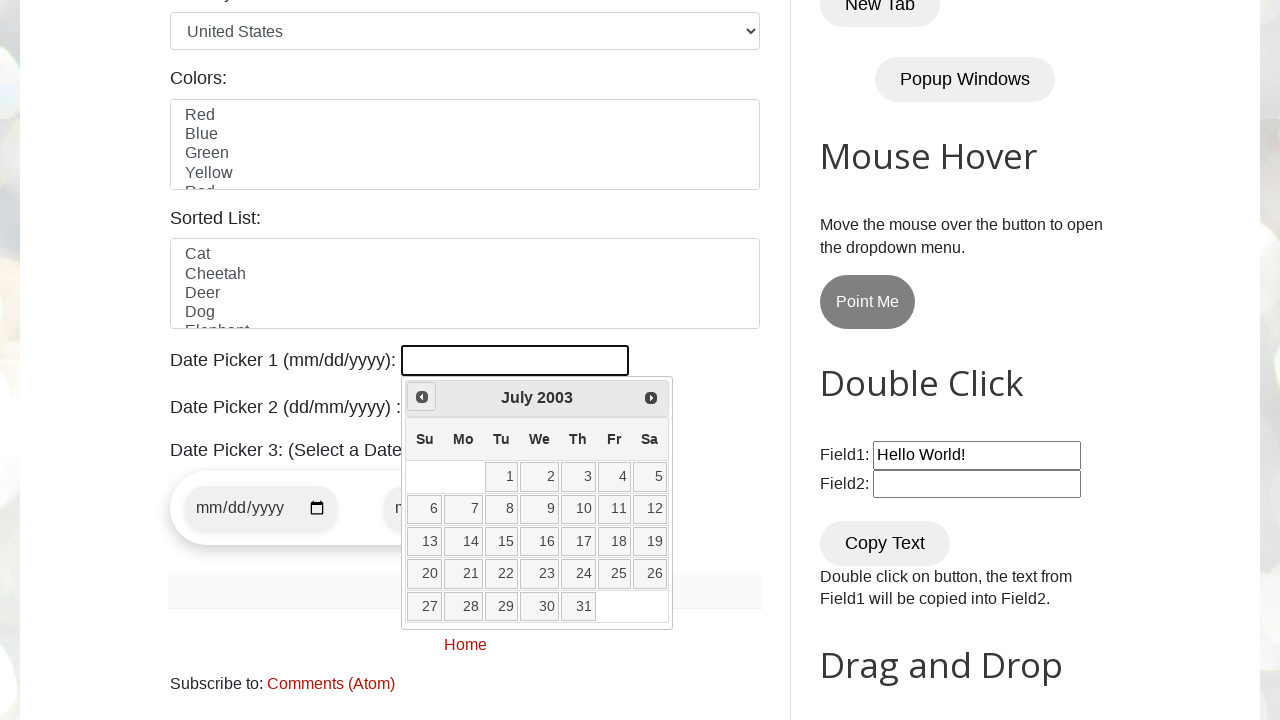

Clicked Prev button to navigate backwards (currently at July 2003) at (422, 397) on xpath=//span[text()='Prev']
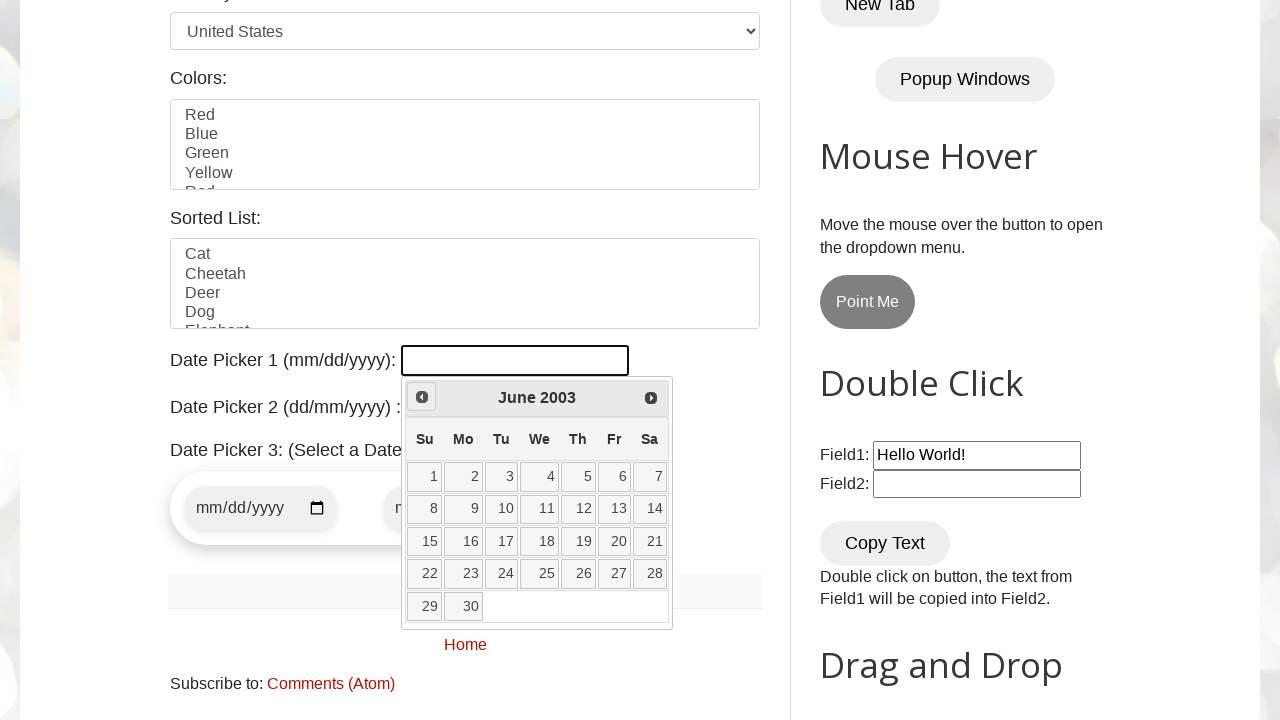

Waited 100ms for calendar update
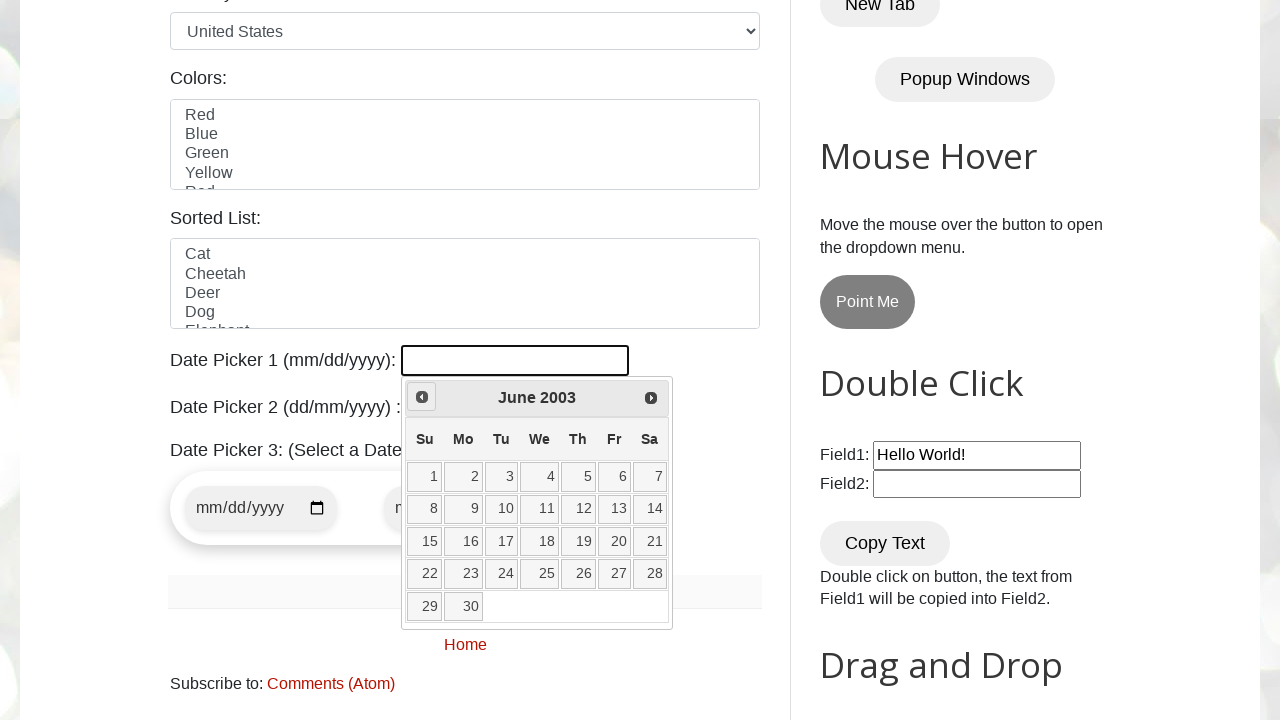

Clicked Prev button to navigate backwards (currently at June 2003) at (422, 397) on xpath=//span[text()='Prev']
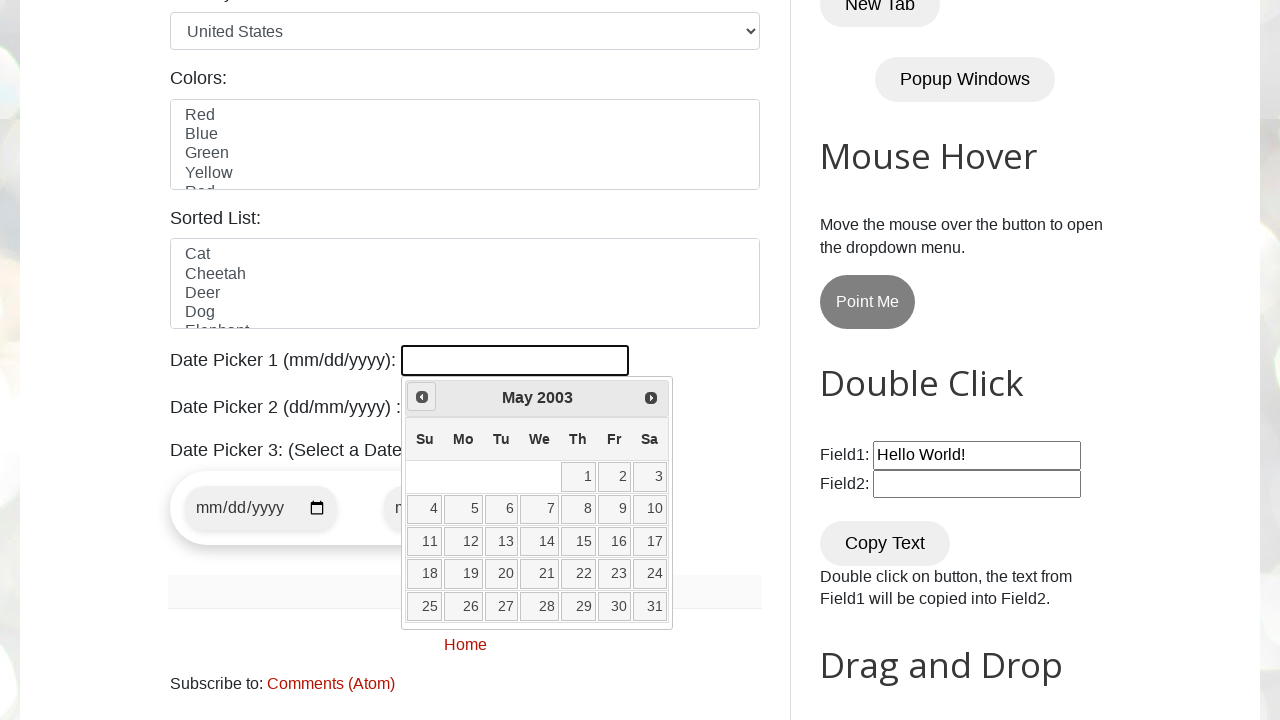

Waited 100ms for calendar update
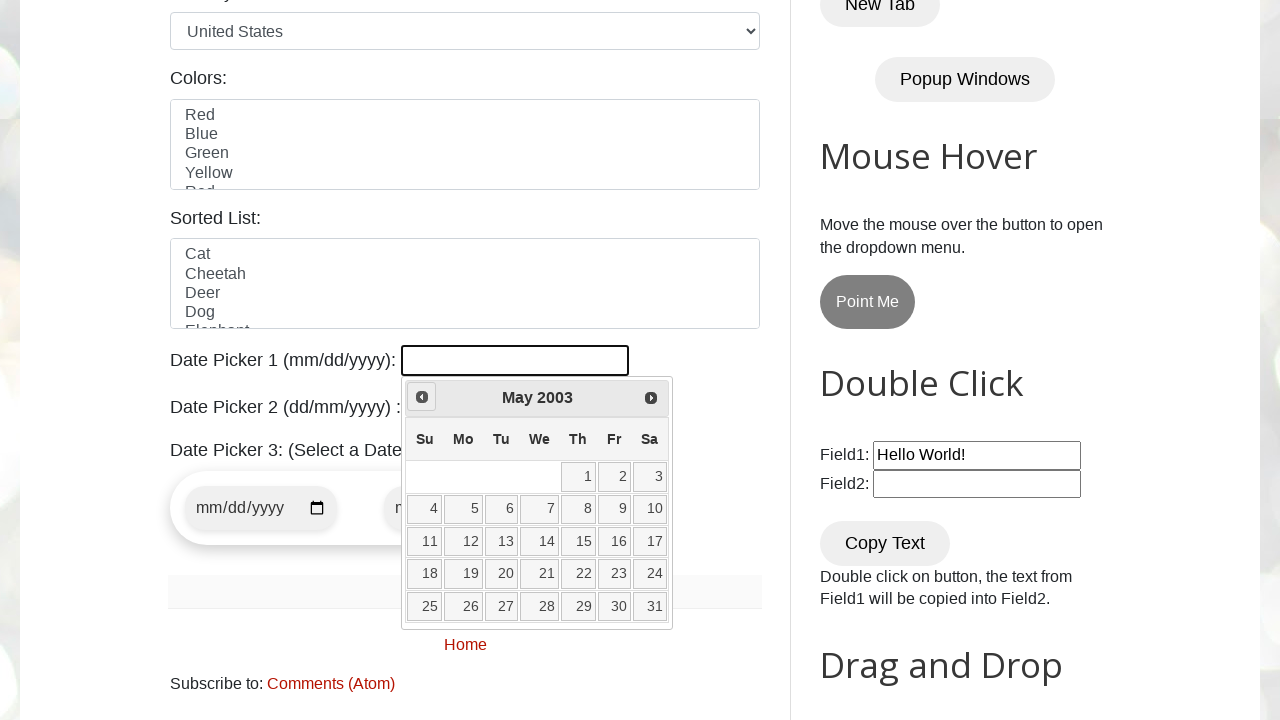

Clicked Prev button to navigate backwards (currently at May 2003) at (422, 397) on xpath=//span[text()='Prev']
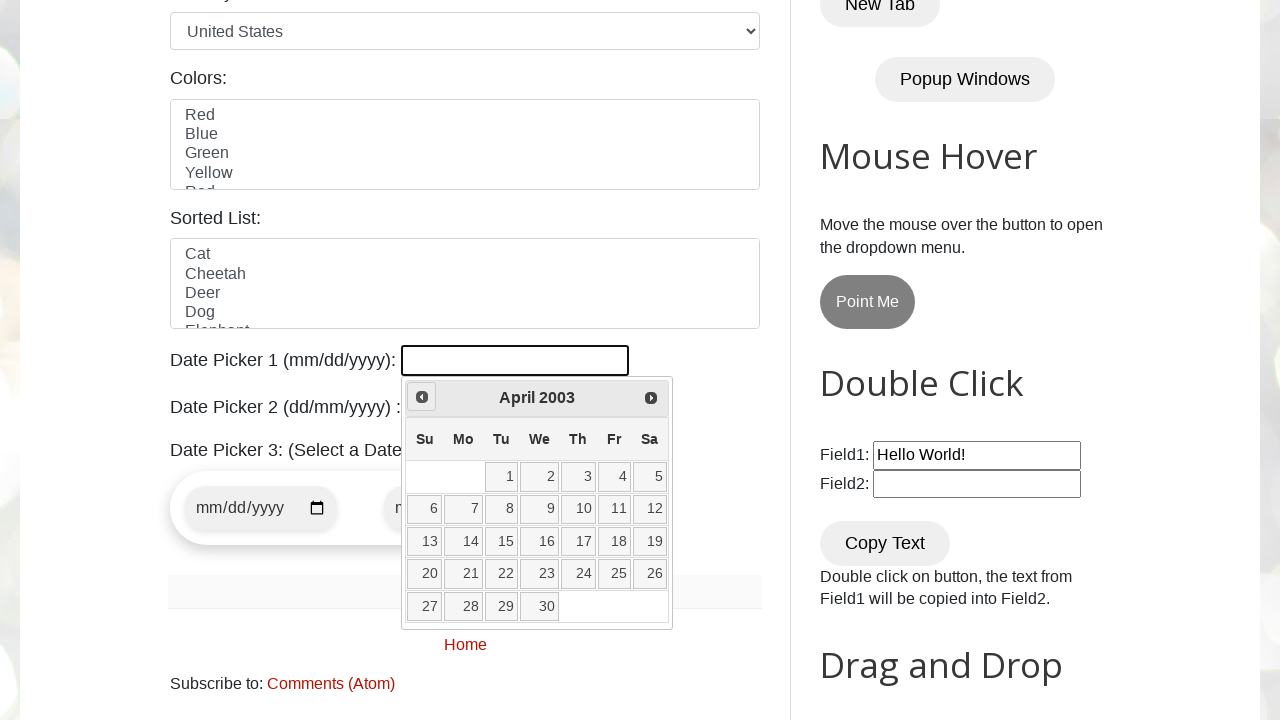

Waited 100ms for calendar update
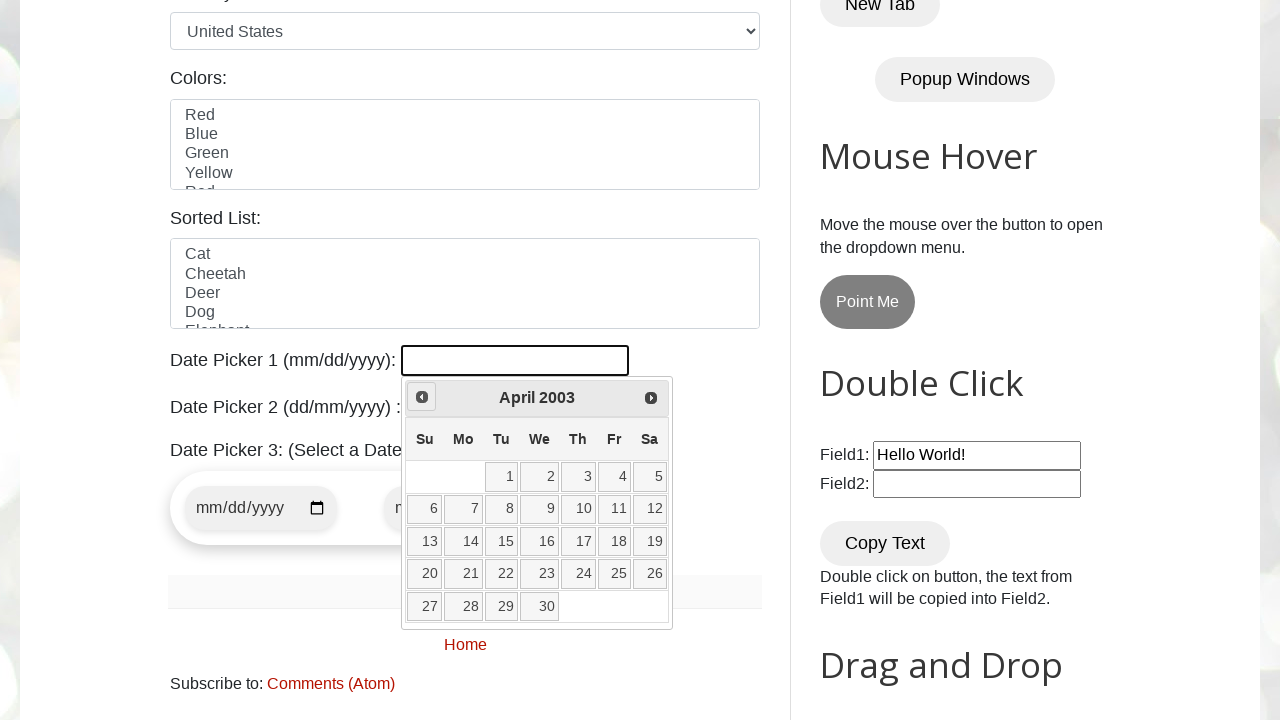

Clicked Prev button to navigate backwards (currently at April 2003) at (422, 397) on xpath=//span[text()='Prev']
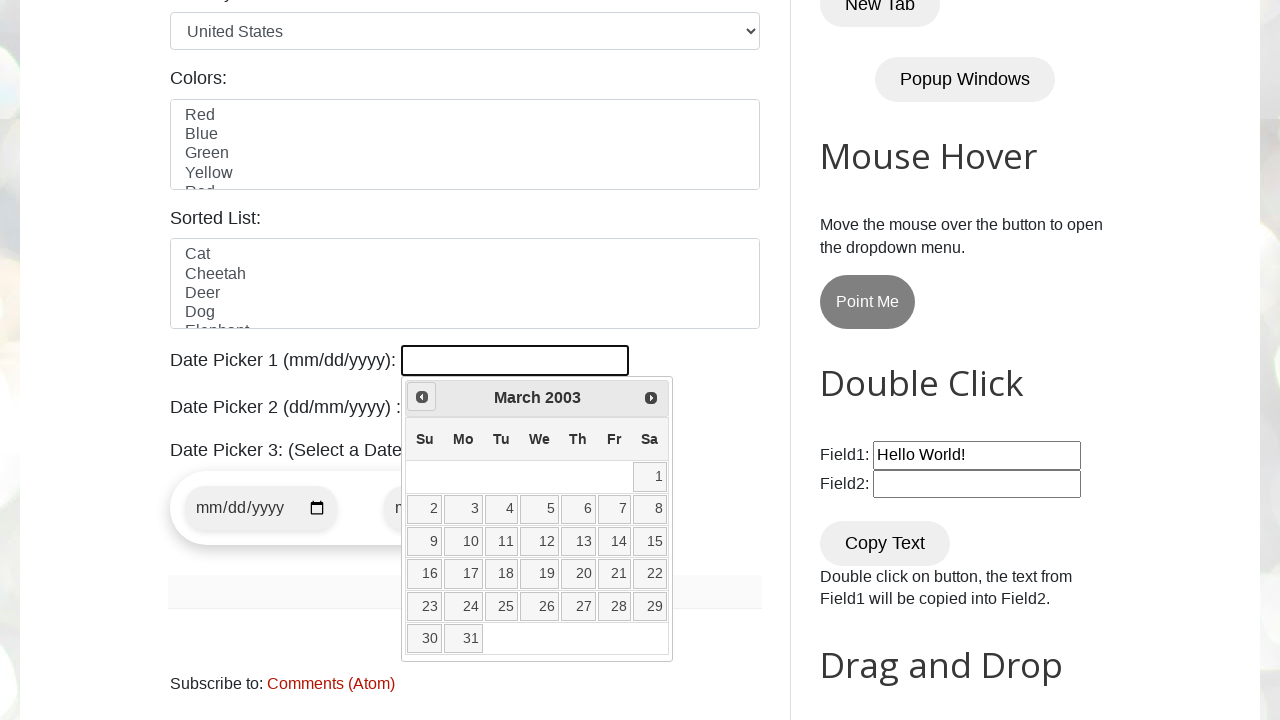

Waited 100ms for calendar update
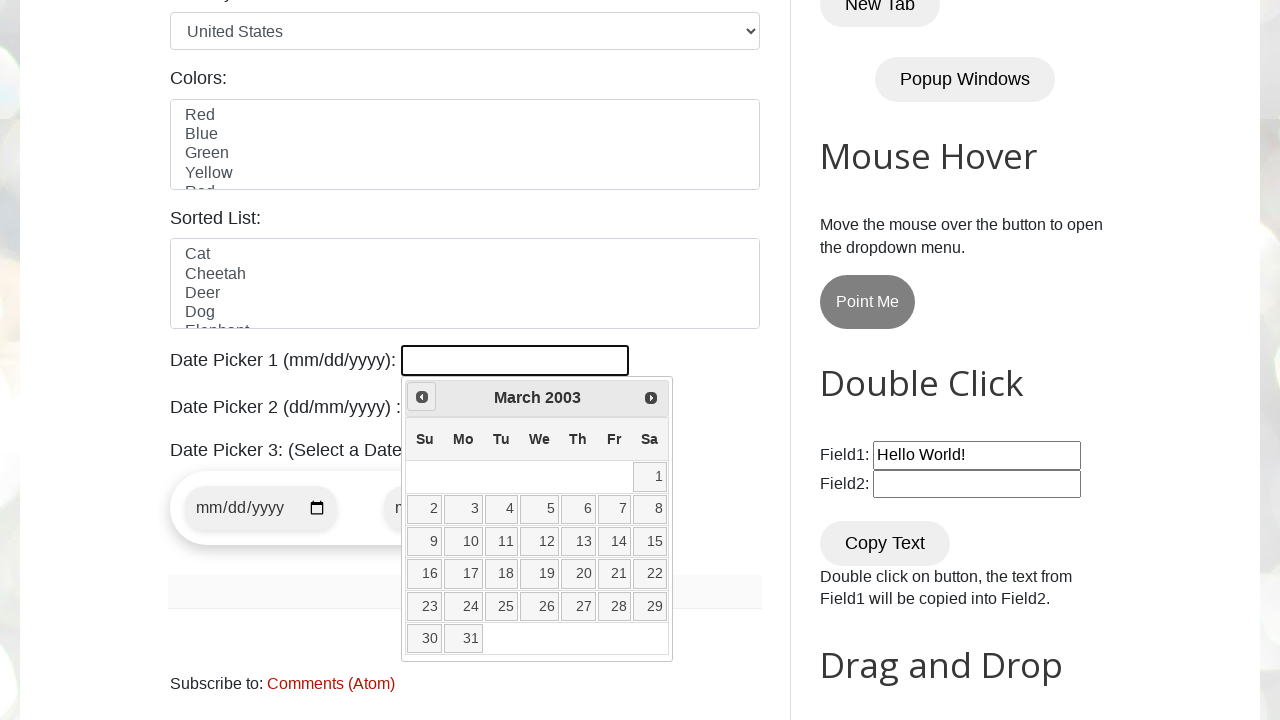

Clicked Prev button to navigate backwards (currently at March 2003) at (422, 397) on xpath=//span[text()='Prev']
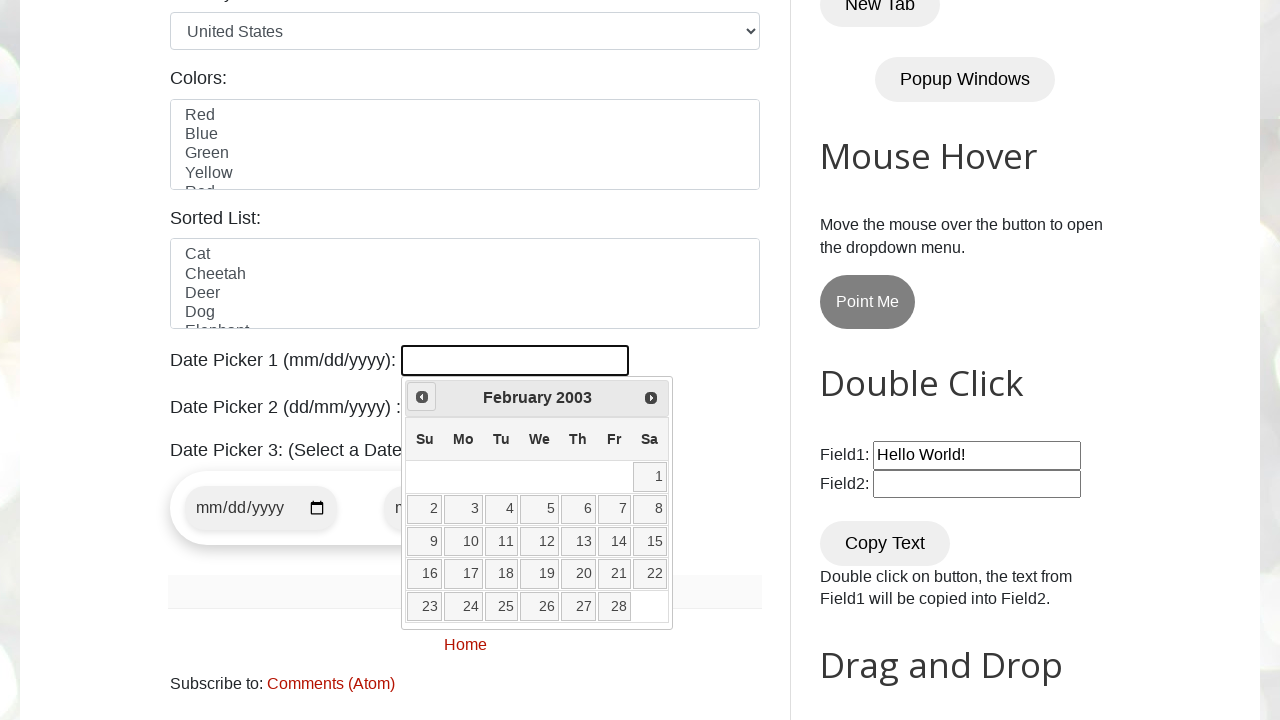

Waited 100ms for calendar update
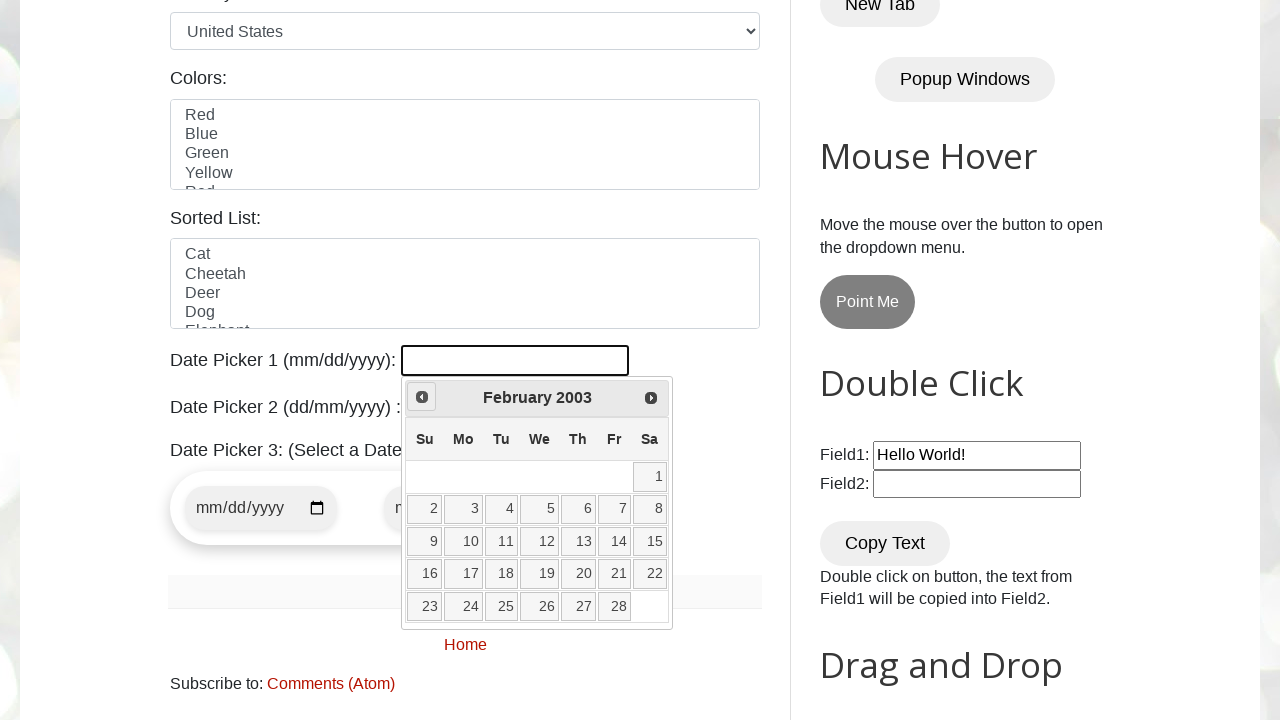

Clicked Prev button to navigate backwards (currently at February 2003) at (422, 397) on xpath=//span[text()='Prev']
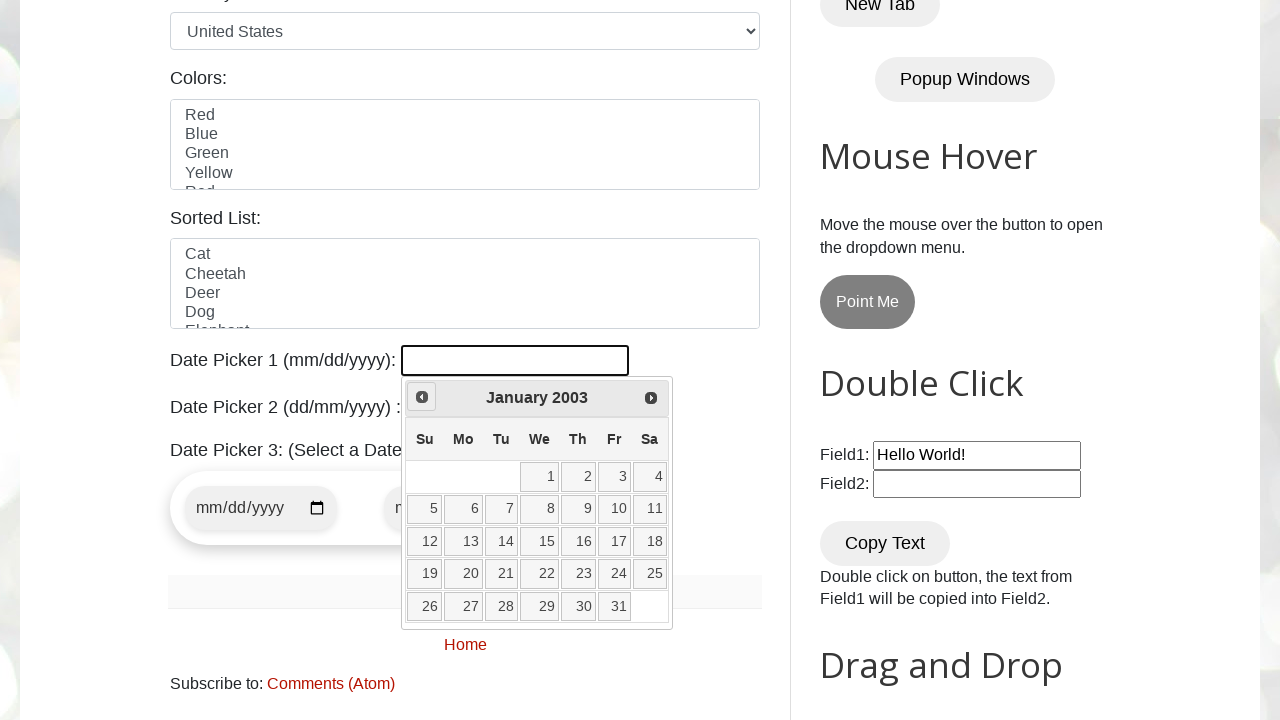

Waited 100ms for calendar update
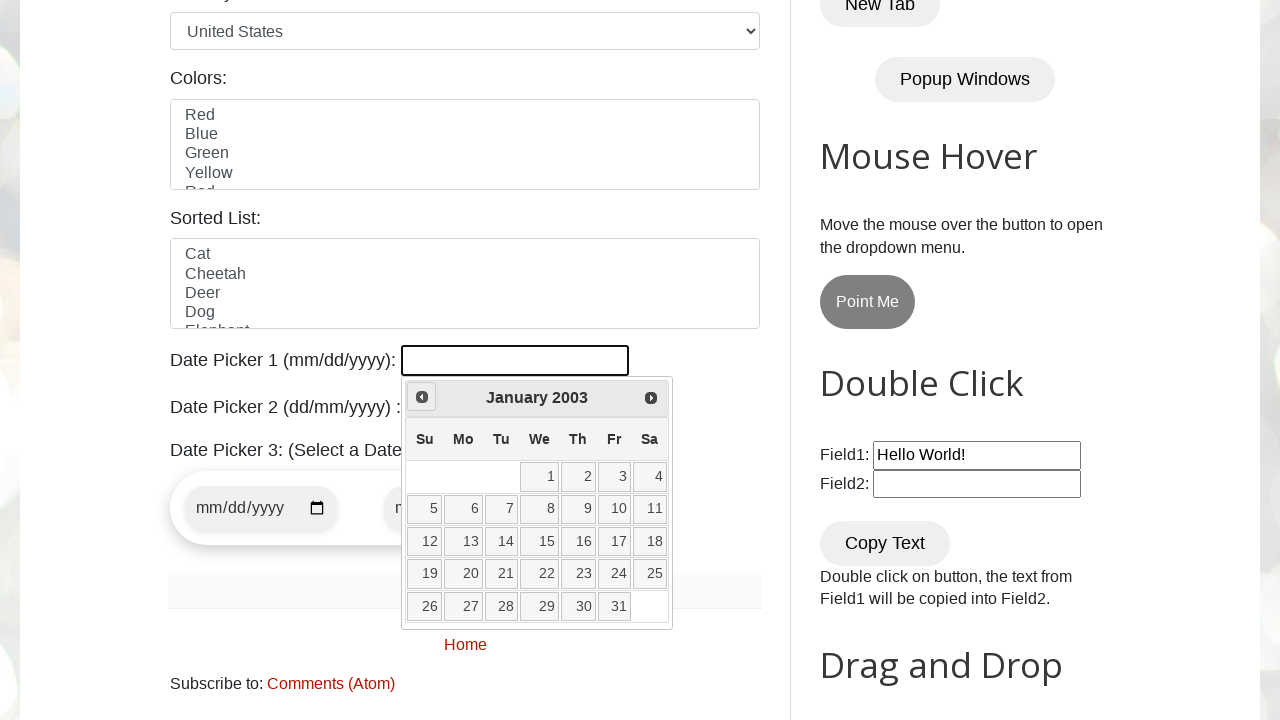

Clicked Prev button to navigate backwards (currently at January 2003) at (422, 397) on xpath=//span[text()='Prev']
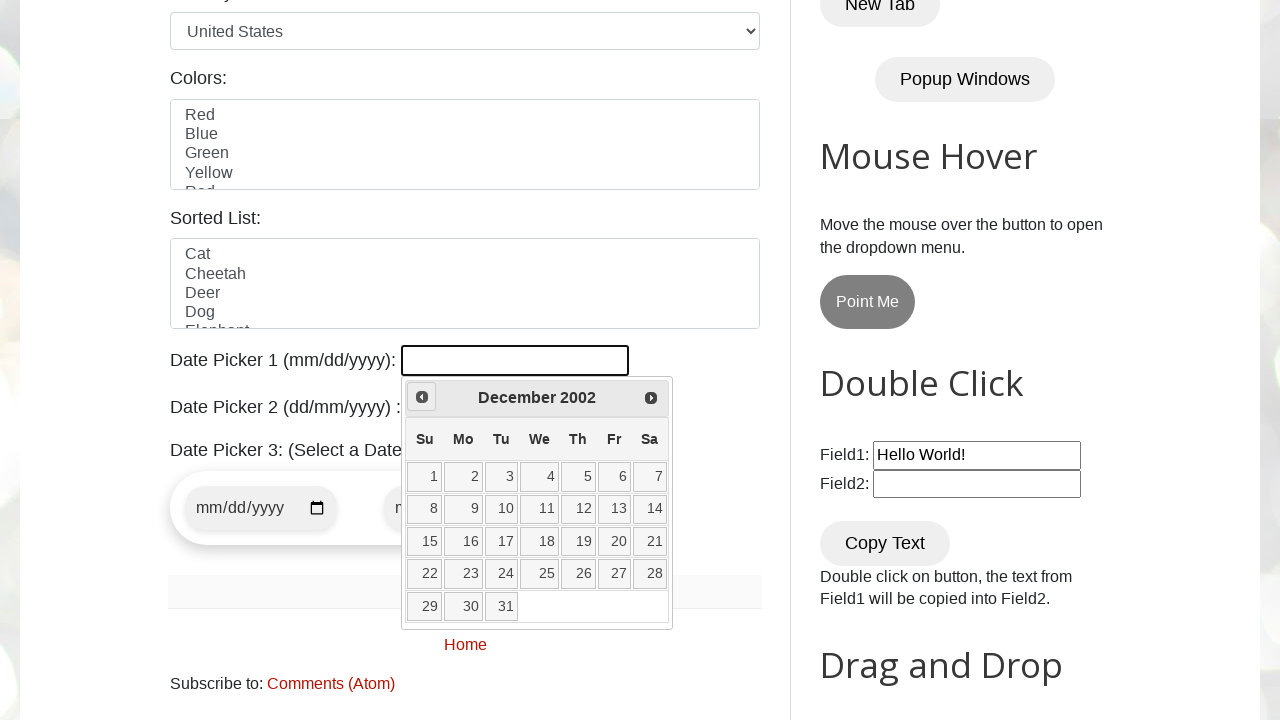

Waited 100ms for calendar update
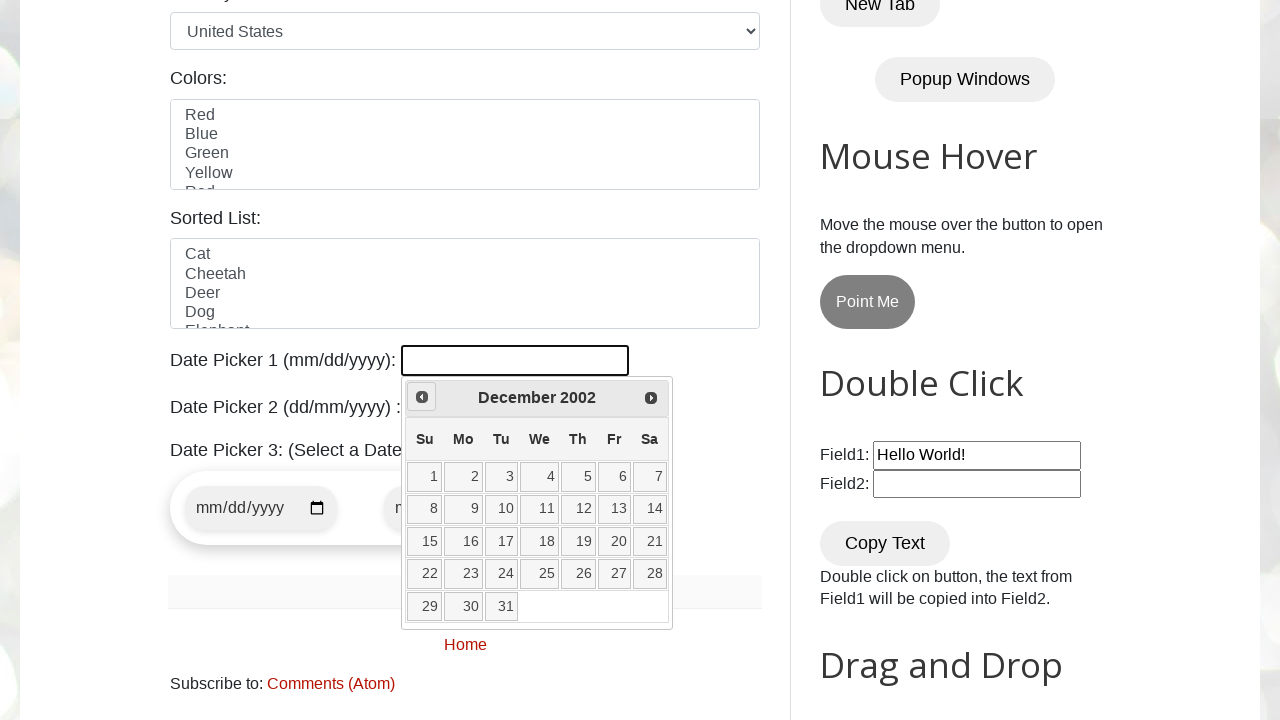

Clicked Prev button to navigate backwards (currently at December 2002) at (422, 397) on xpath=//span[text()='Prev']
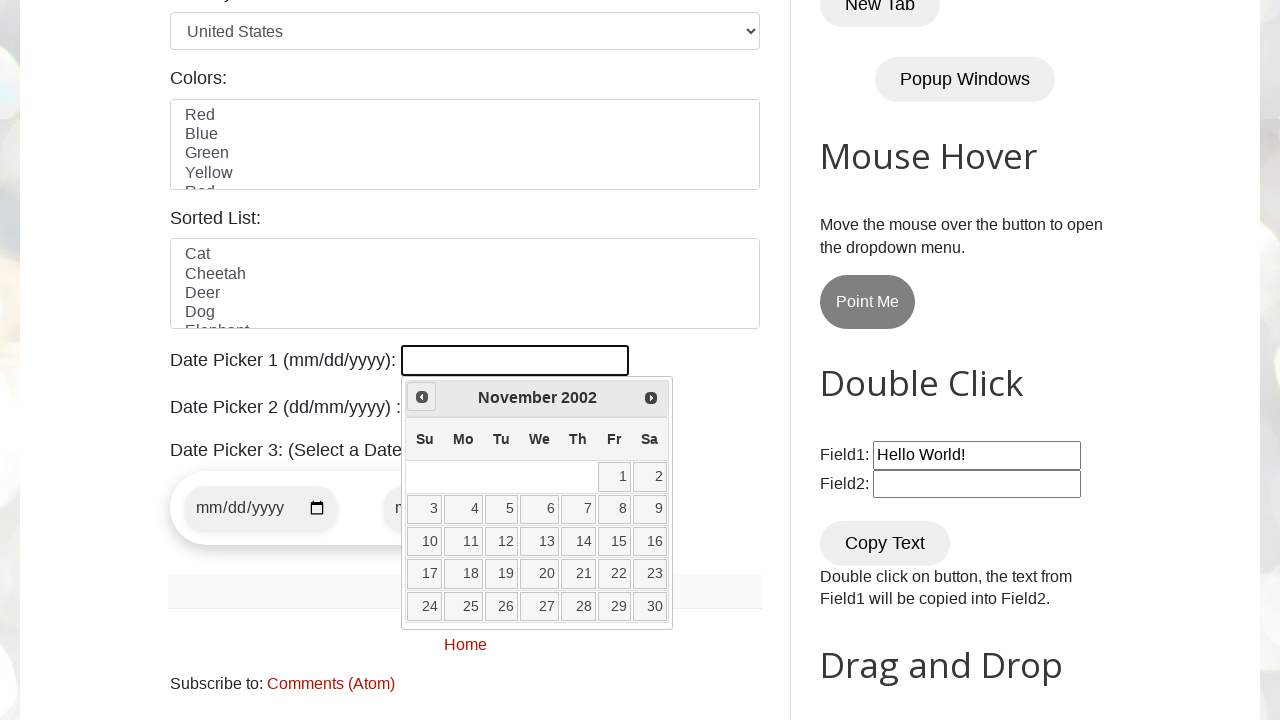

Waited 100ms for calendar update
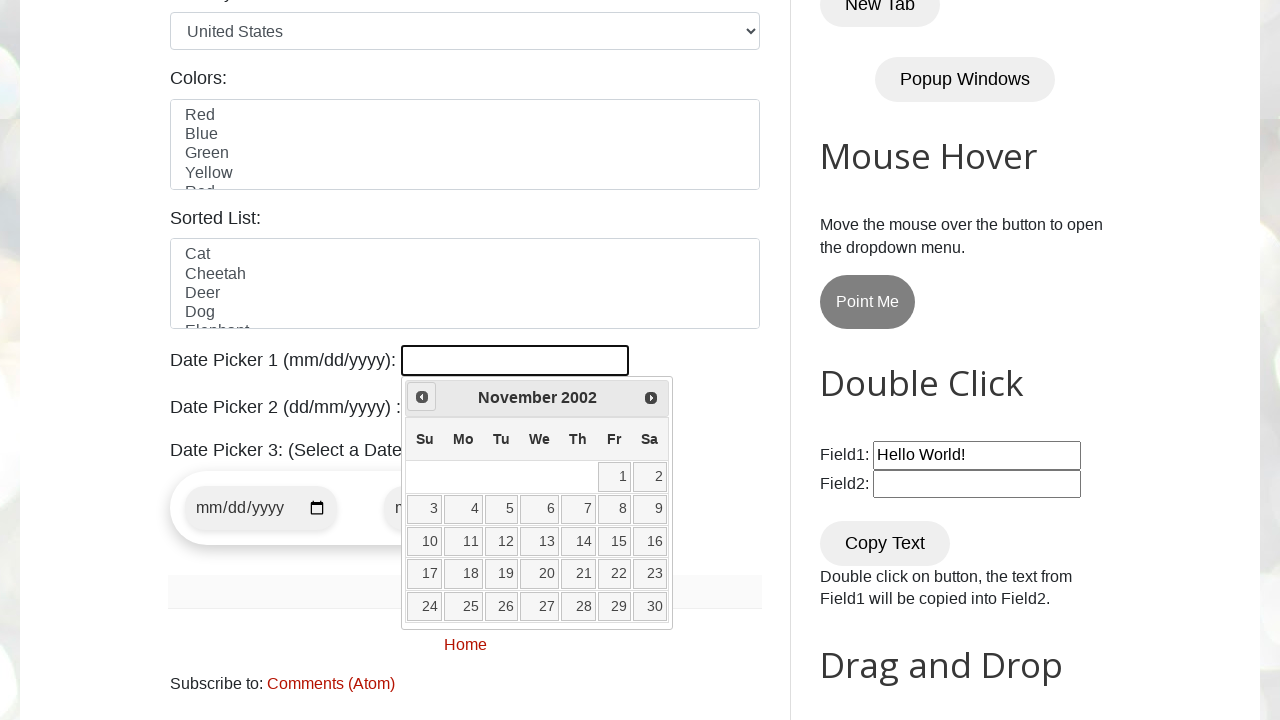

Clicked Prev button to navigate backwards (currently at November 2002) at (422, 397) on xpath=//span[text()='Prev']
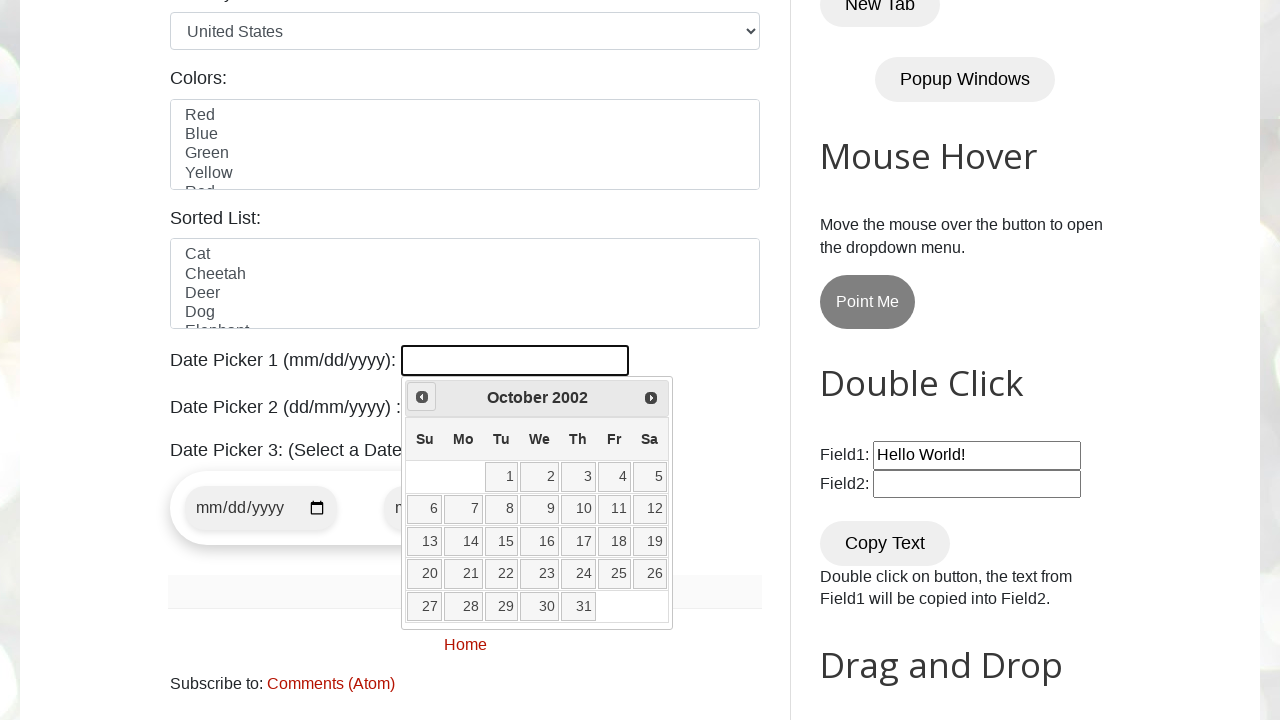

Waited 100ms for calendar update
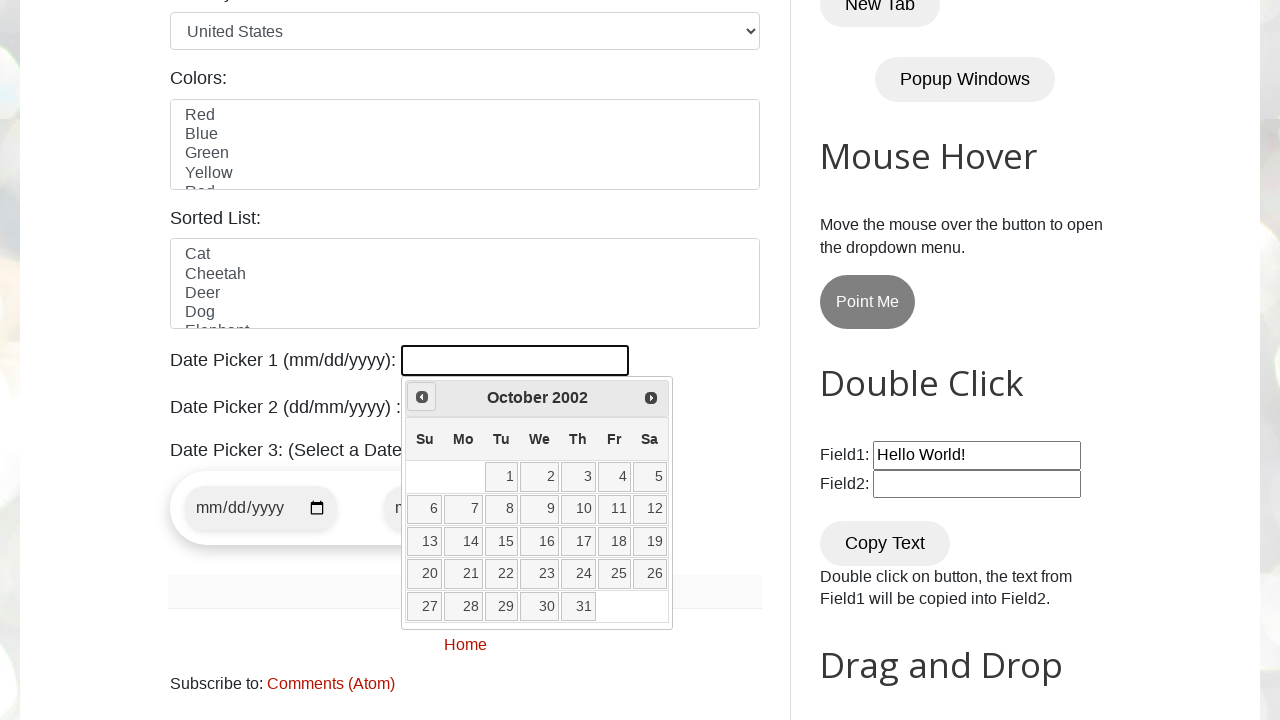

Clicked Prev button to navigate backwards (currently at October 2002) at (422, 397) on xpath=//span[text()='Prev']
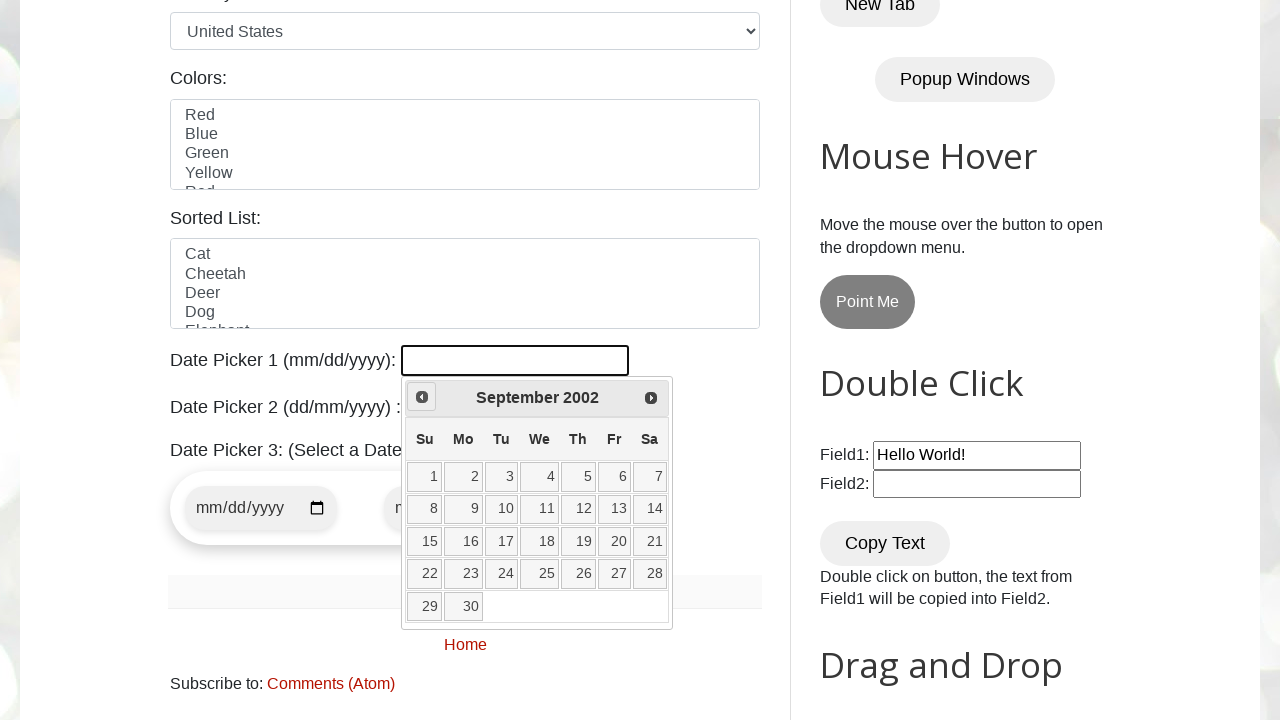

Waited 100ms for calendar update
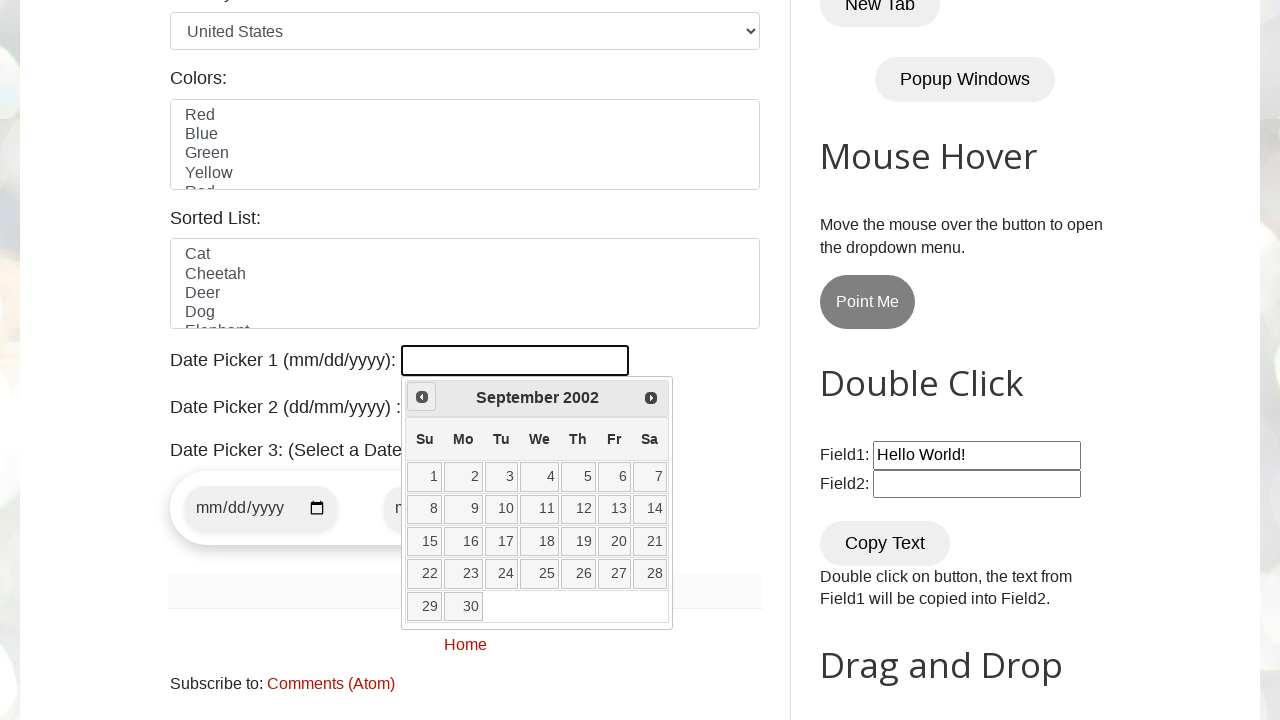

Clicked Prev button to navigate backwards (currently at September 2002) at (422, 397) on xpath=//span[text()='Prev']
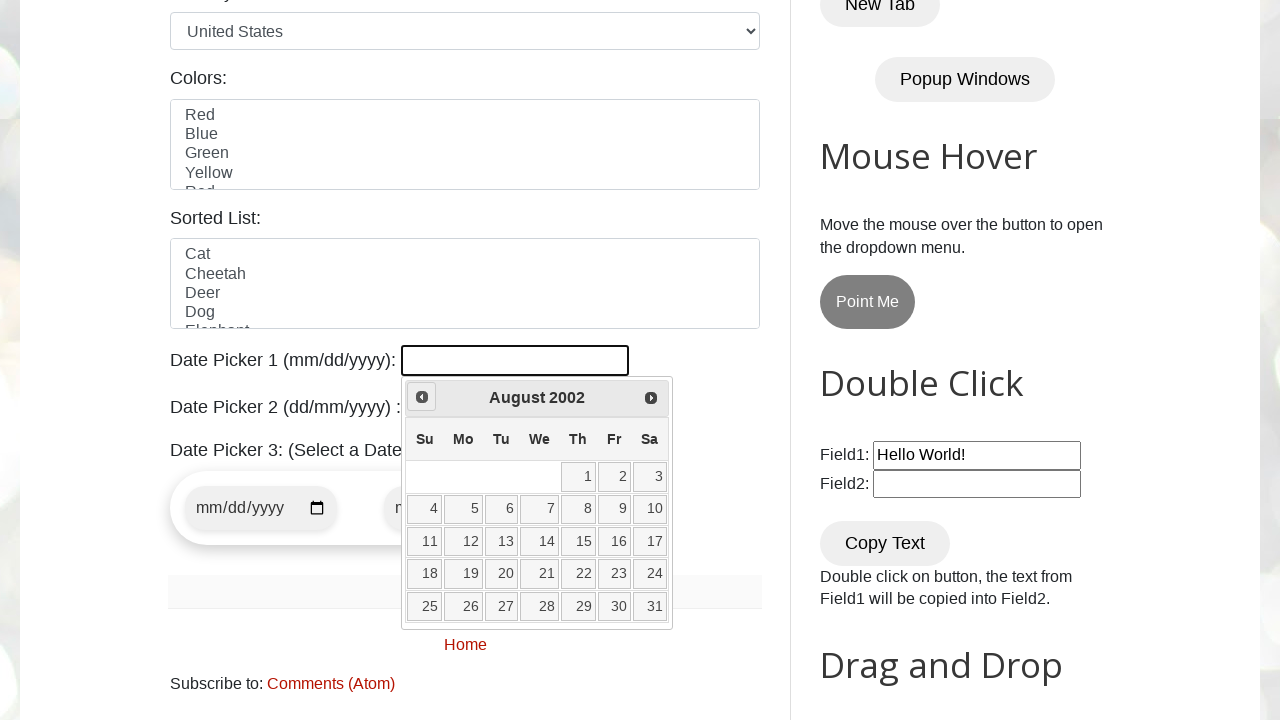

Waited 100ms for calendar update
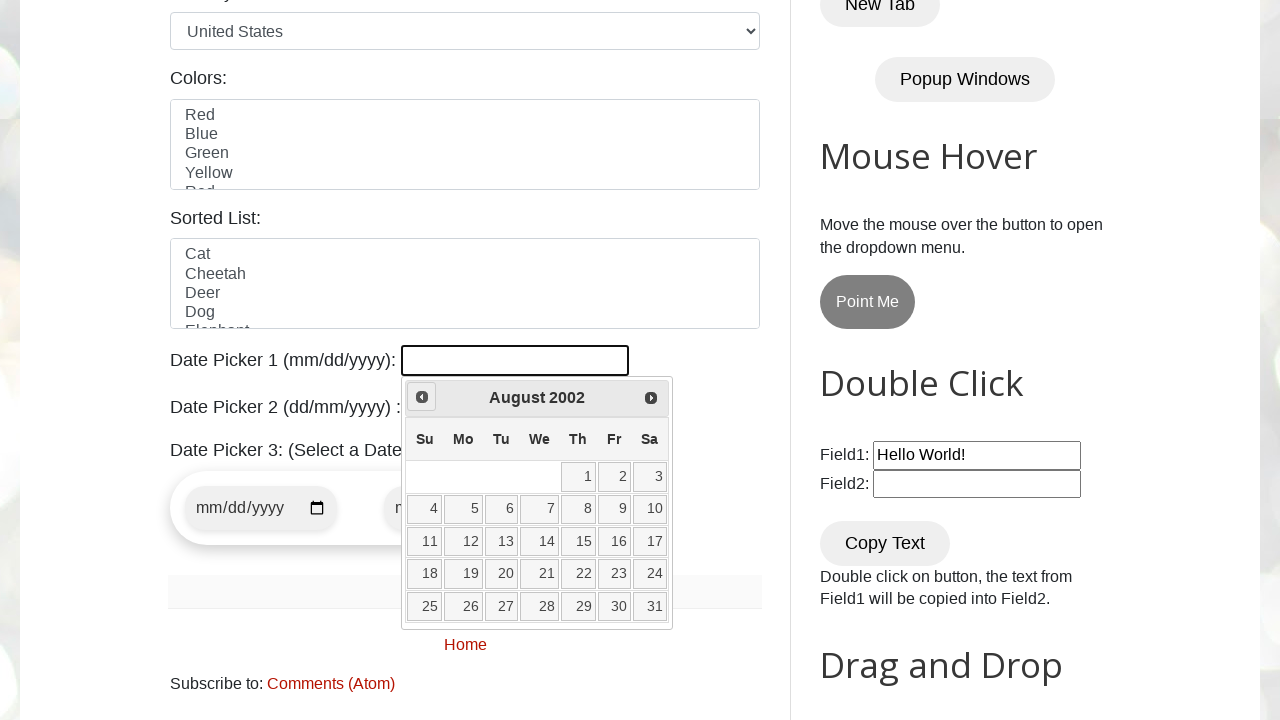

Clicked Prev button to navigate backwards (currently at August 2002) at (422, 397) on xpath=//span[text()='Prev']
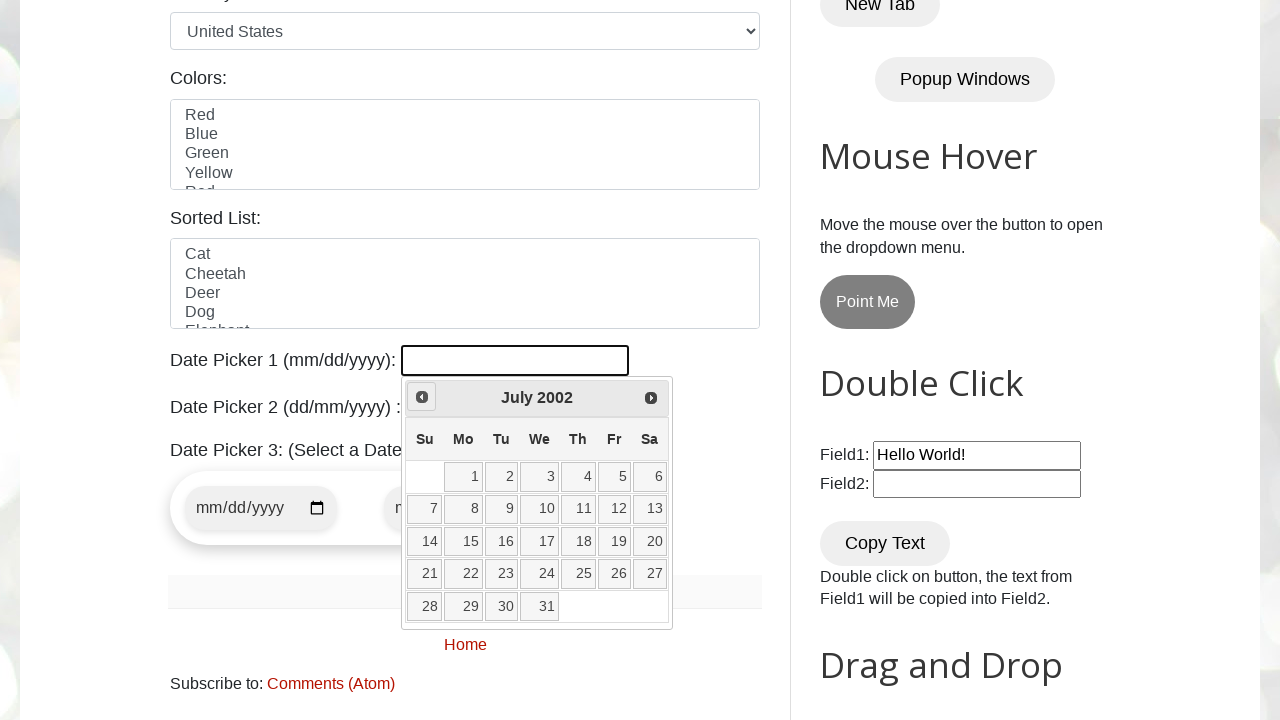

Waited 100ms for calendar update
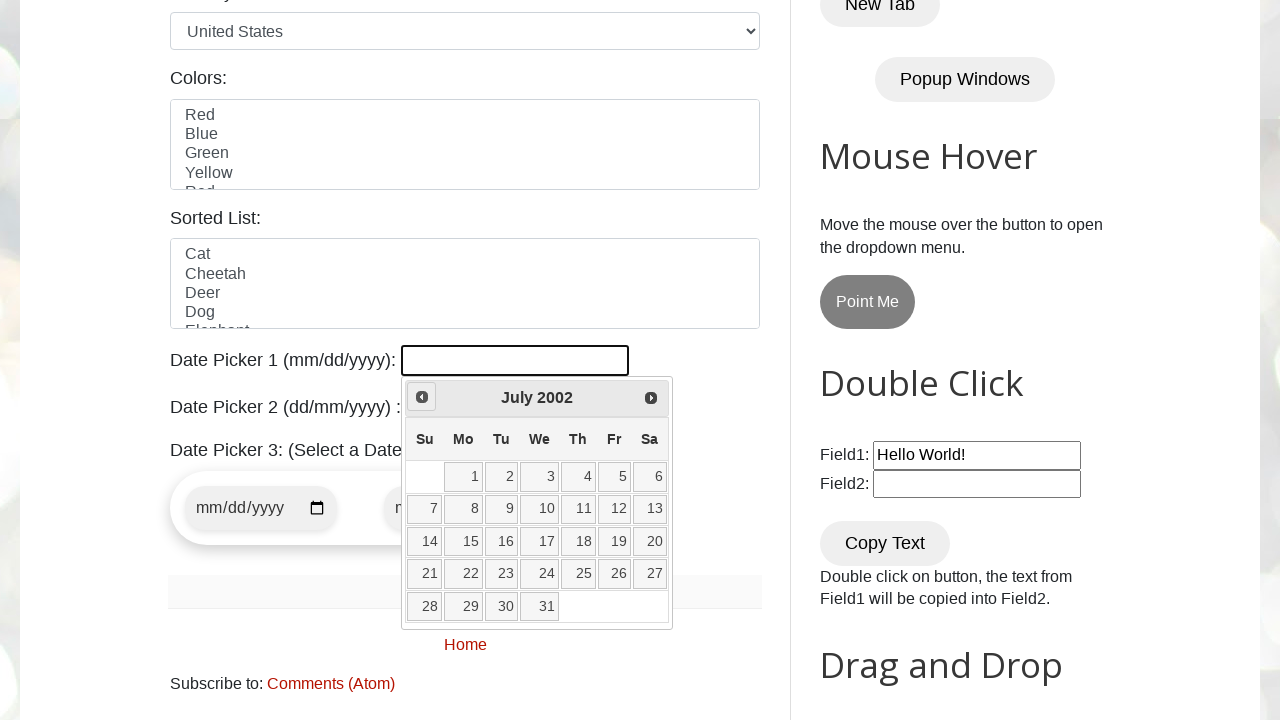

Clicked Prev button to navigate backwards (currently at July 2002) at (422, 397) on xpath=//span[text()='Prev']
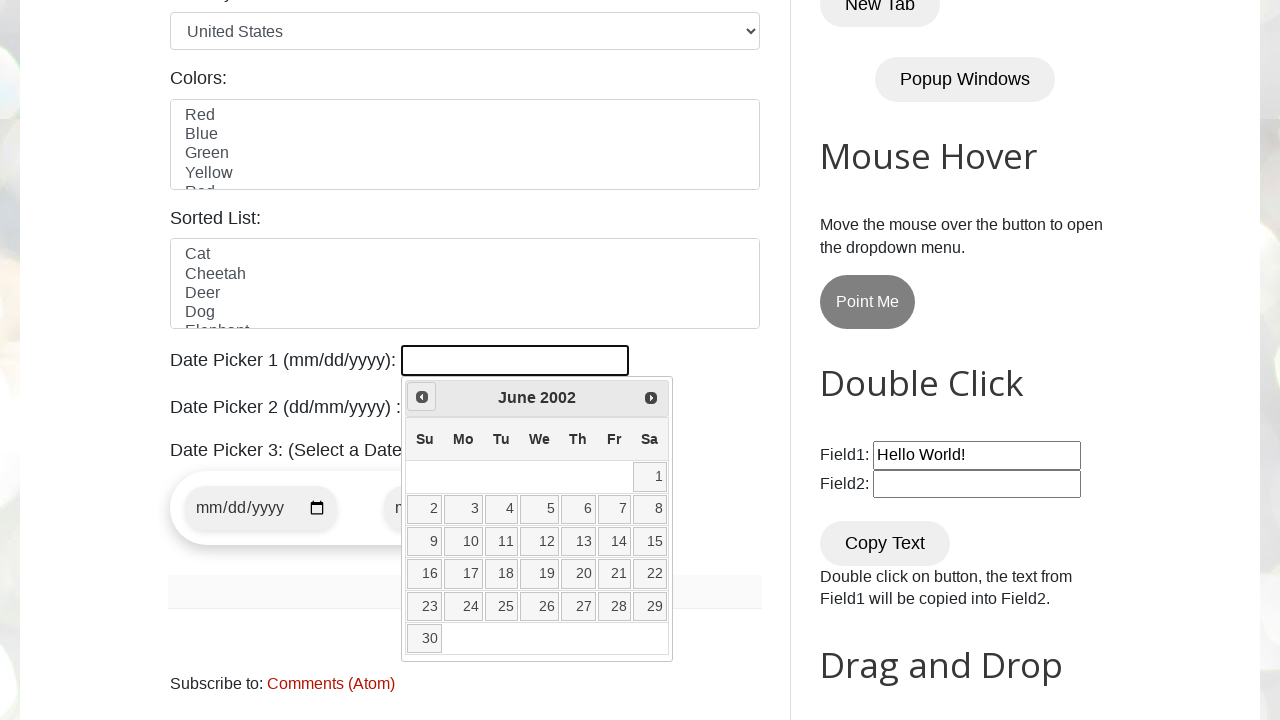

Waited 100ms for calendar update
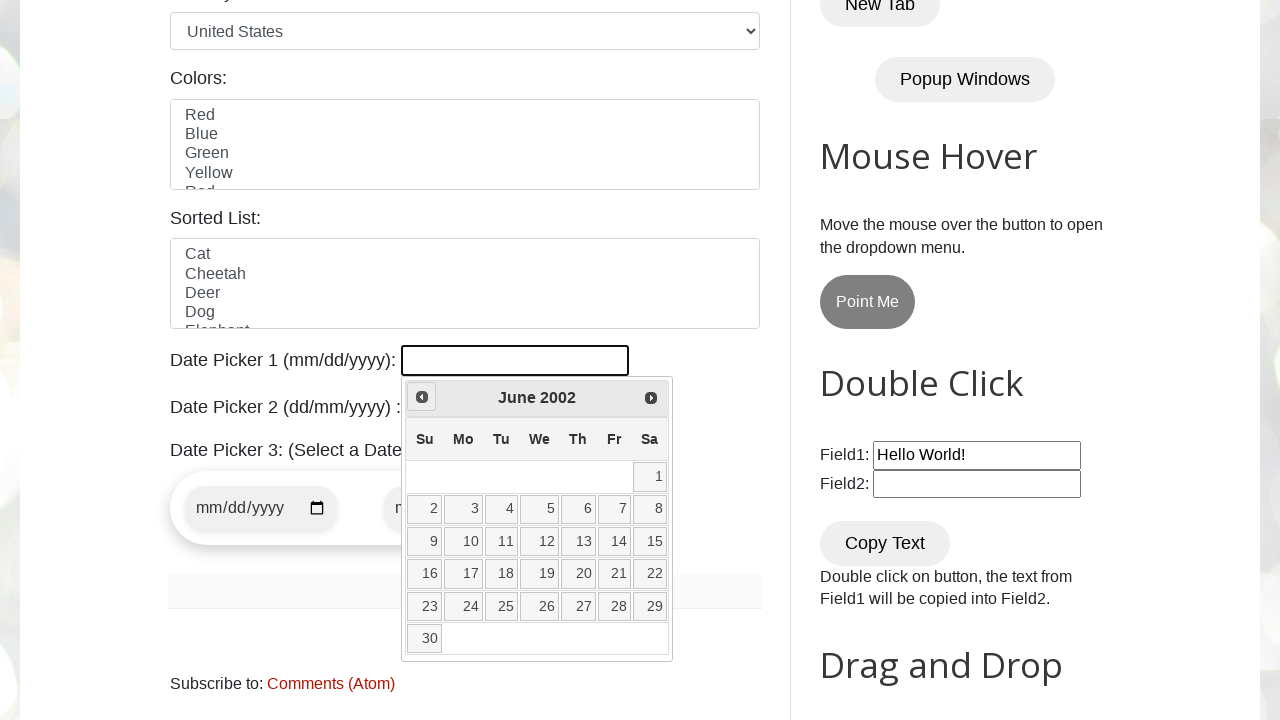

Clicked Prev button to navigate backwards (currently at June 2002) at (422, 397) on xpath=//span[text()='Prev']
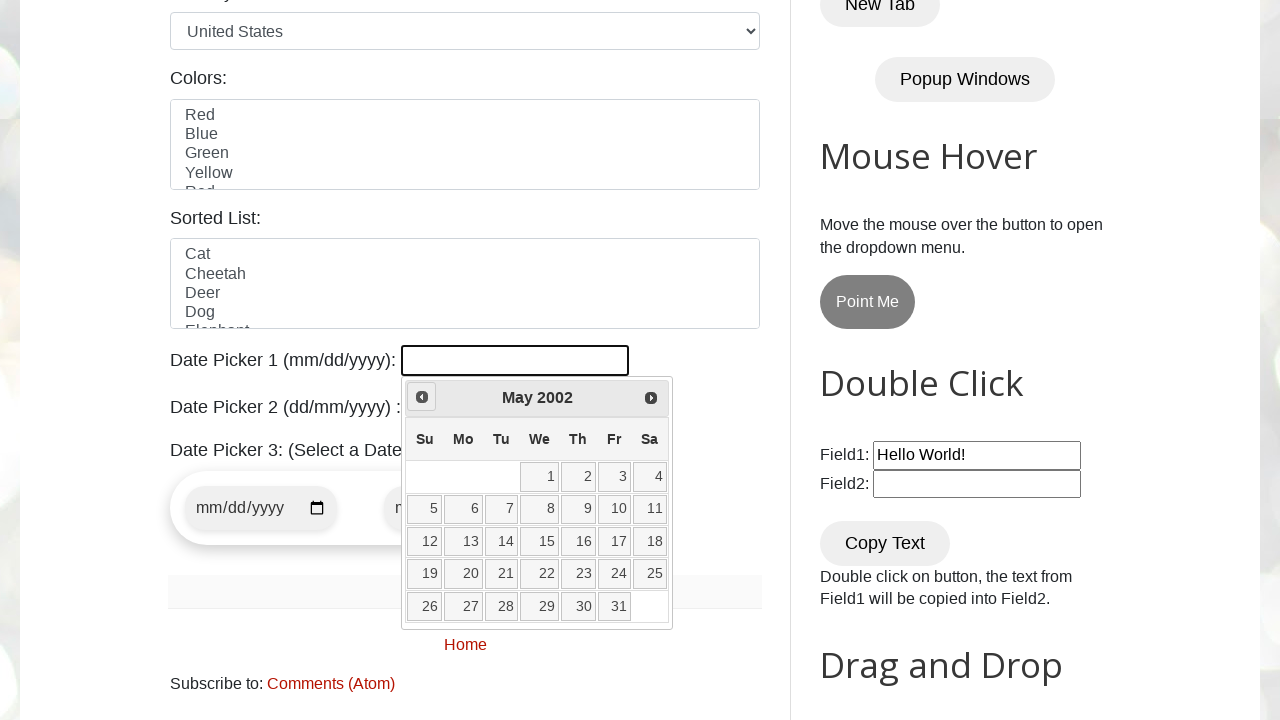

Waited 100ms for calendar update
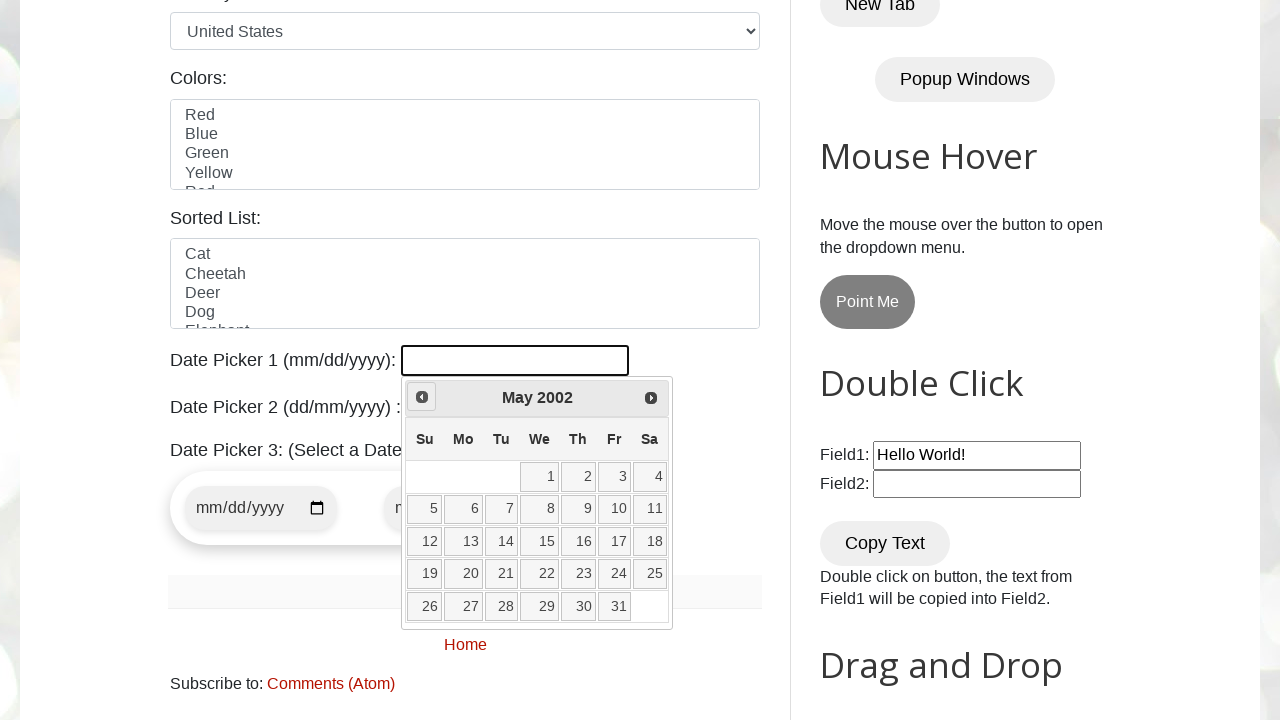

Clicked Prev button to navigate backwards (currently at May 2002) at (422, 397) on xpath=//span[text()='Prev']
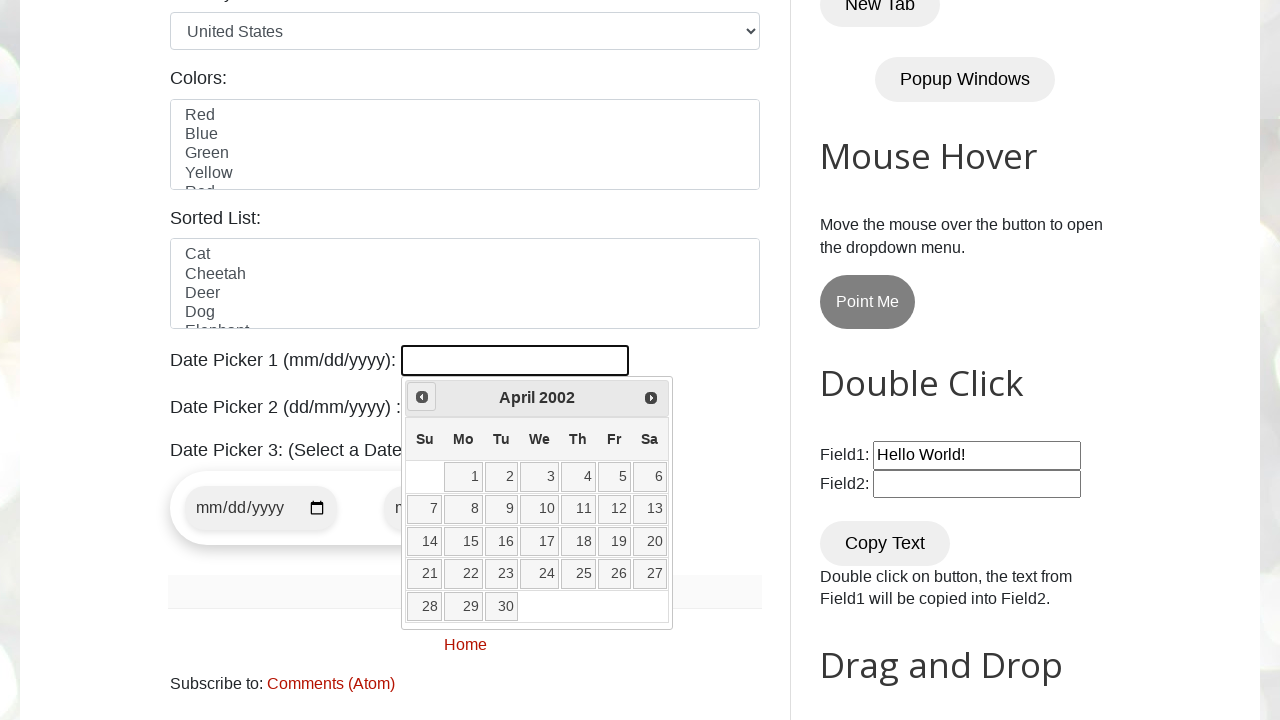

Waited 100ms for calendar update
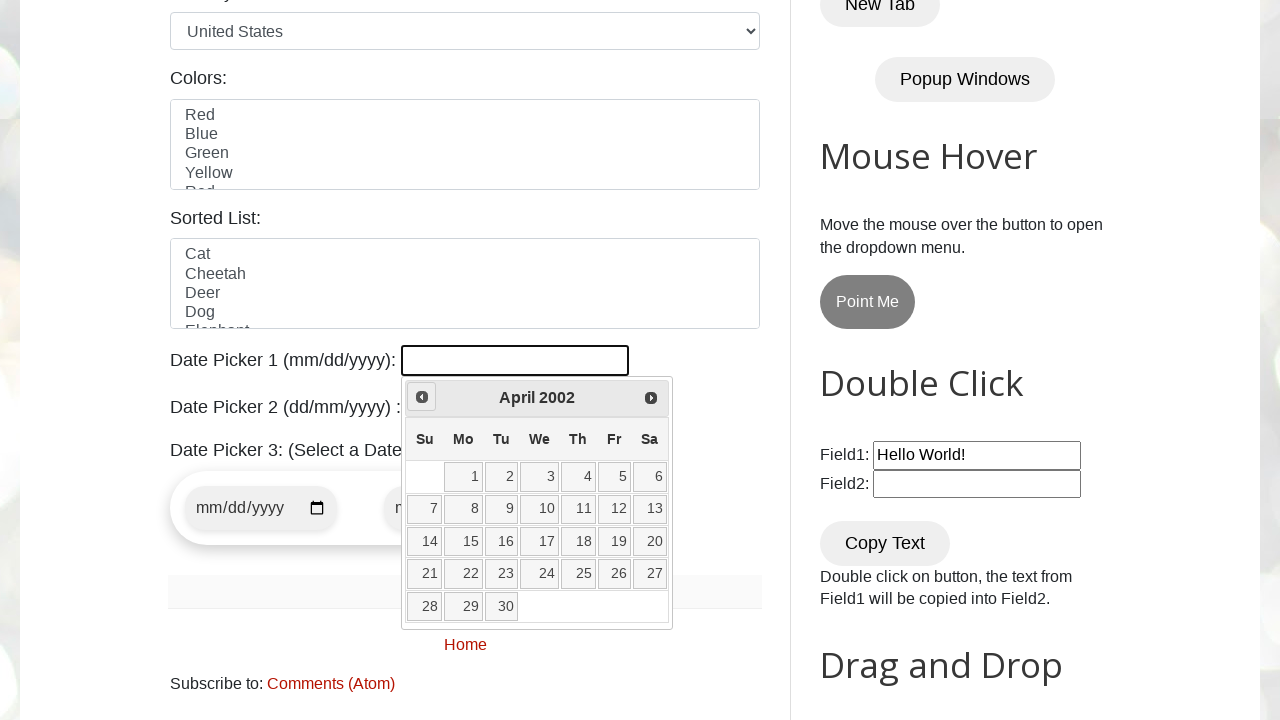

Clicked Prev button to navigate backwards (currently at April 2002) at (422, 397) on xpath=//span[text()='Prev']
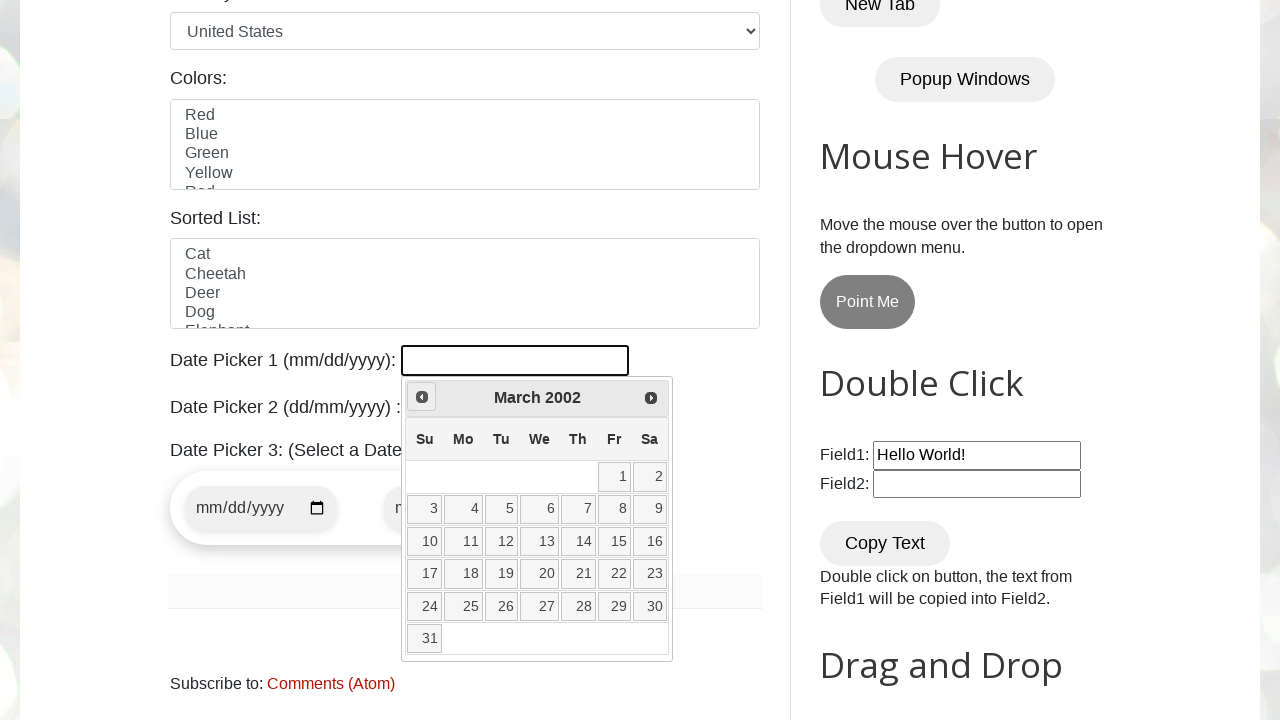

Waited 100ms for calendar update
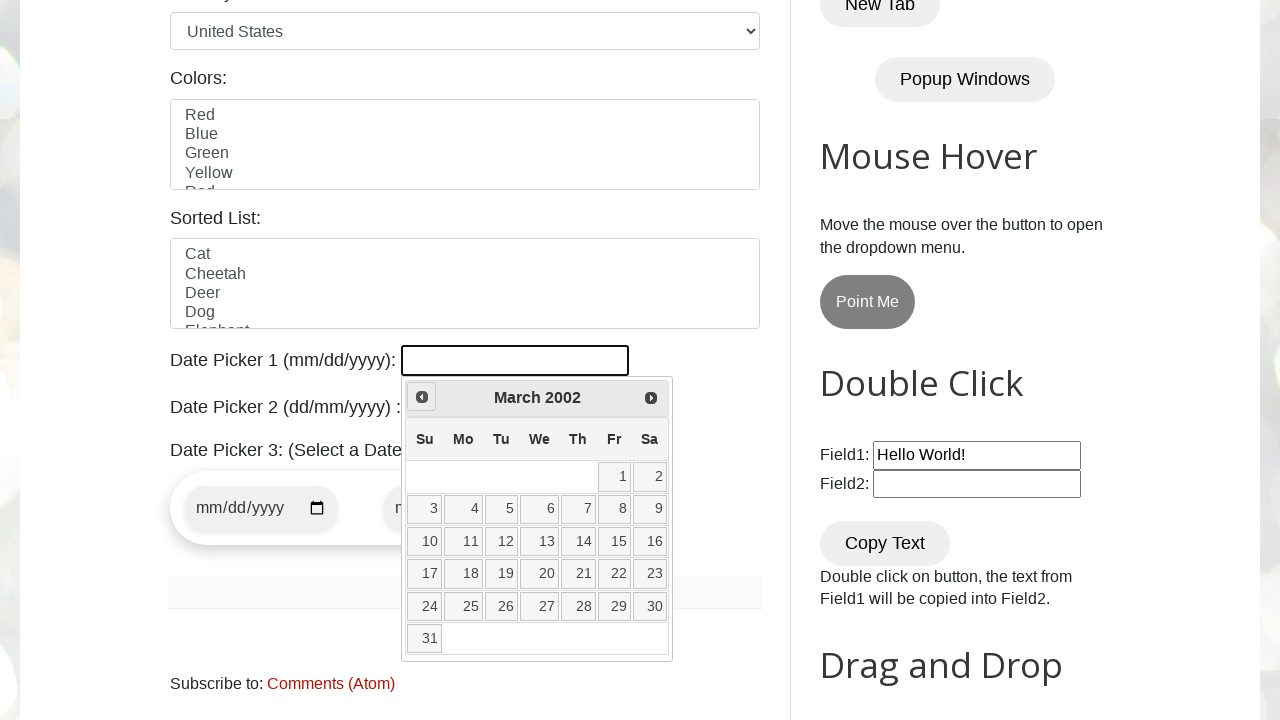

Clicked Prev button to navigate backwards (currently at March 2002) at (422, 397) on xpath=//span[text()='Prev']
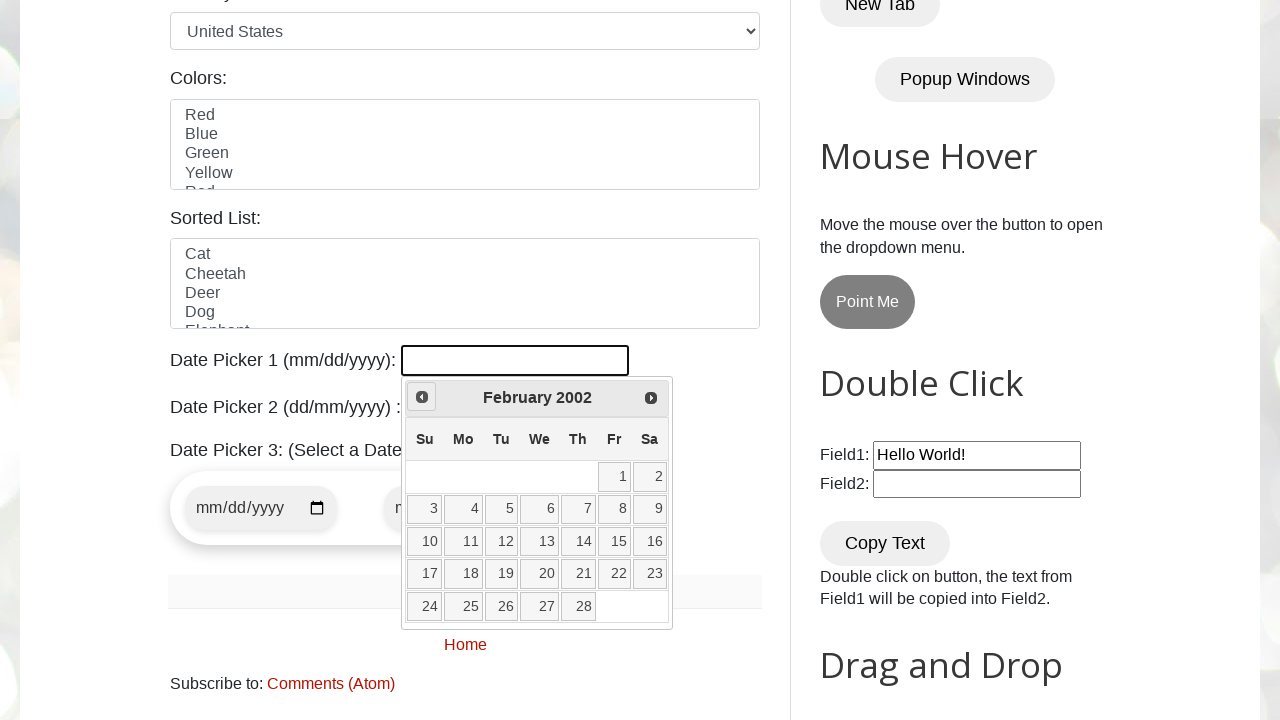

Waited 100ms for calendar update
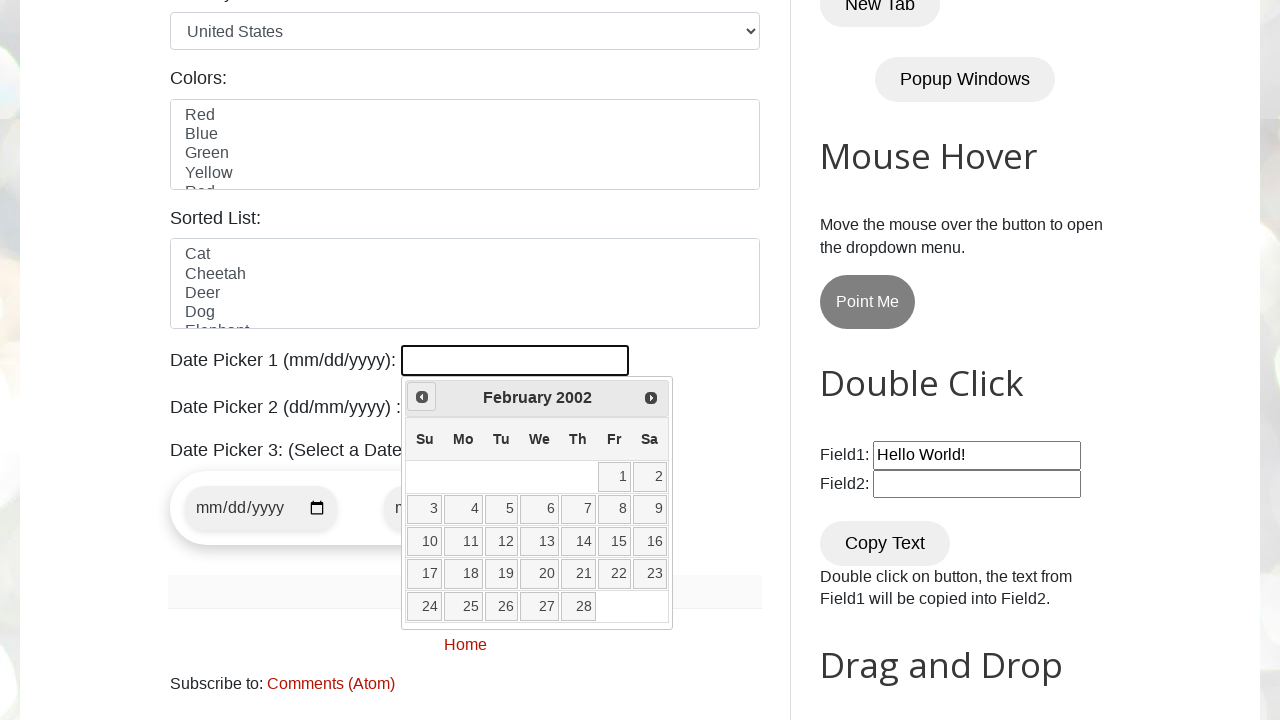

Clicked Prev button to navigate backwards (currently at February 2002) at (422, 397) on xpath=//span[text()='Prev']
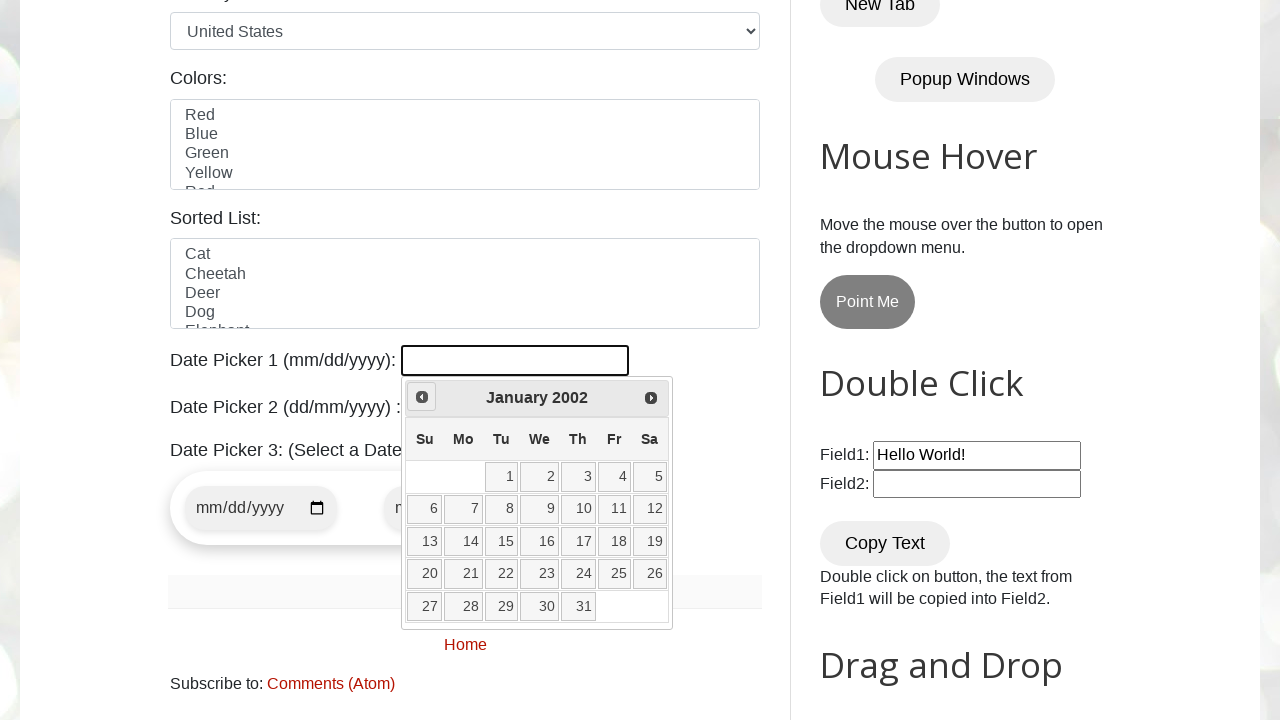

Waited 100ms for calendar update
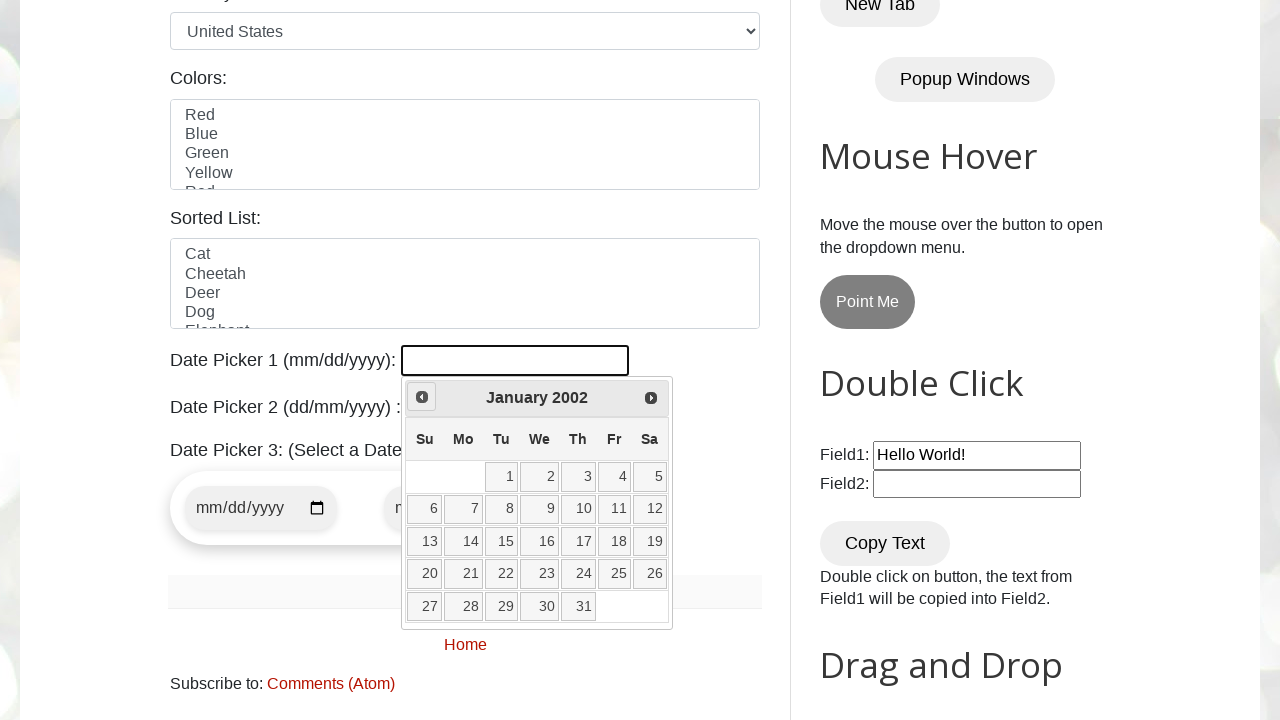

Clicked Prev button to navigate backwards (currently at January 2002) at (422, 397) on xpath=//span[text()='Prev']
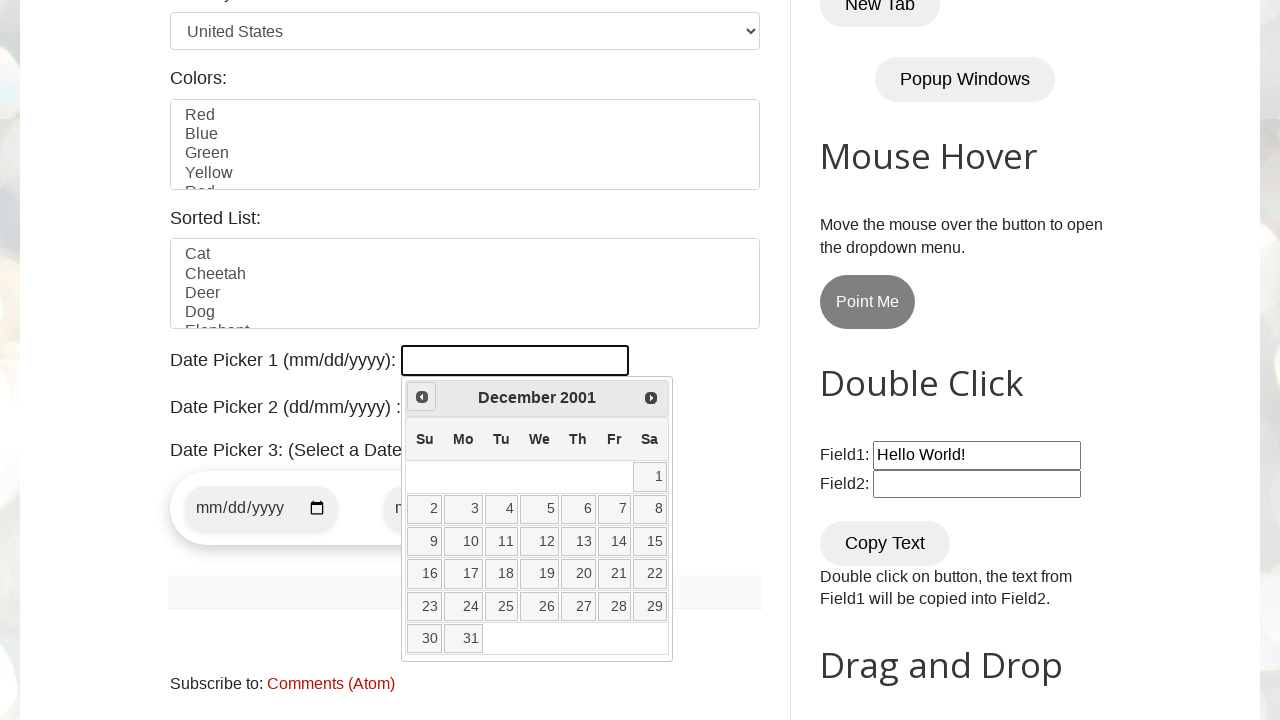

Waited 100ms for calendar update
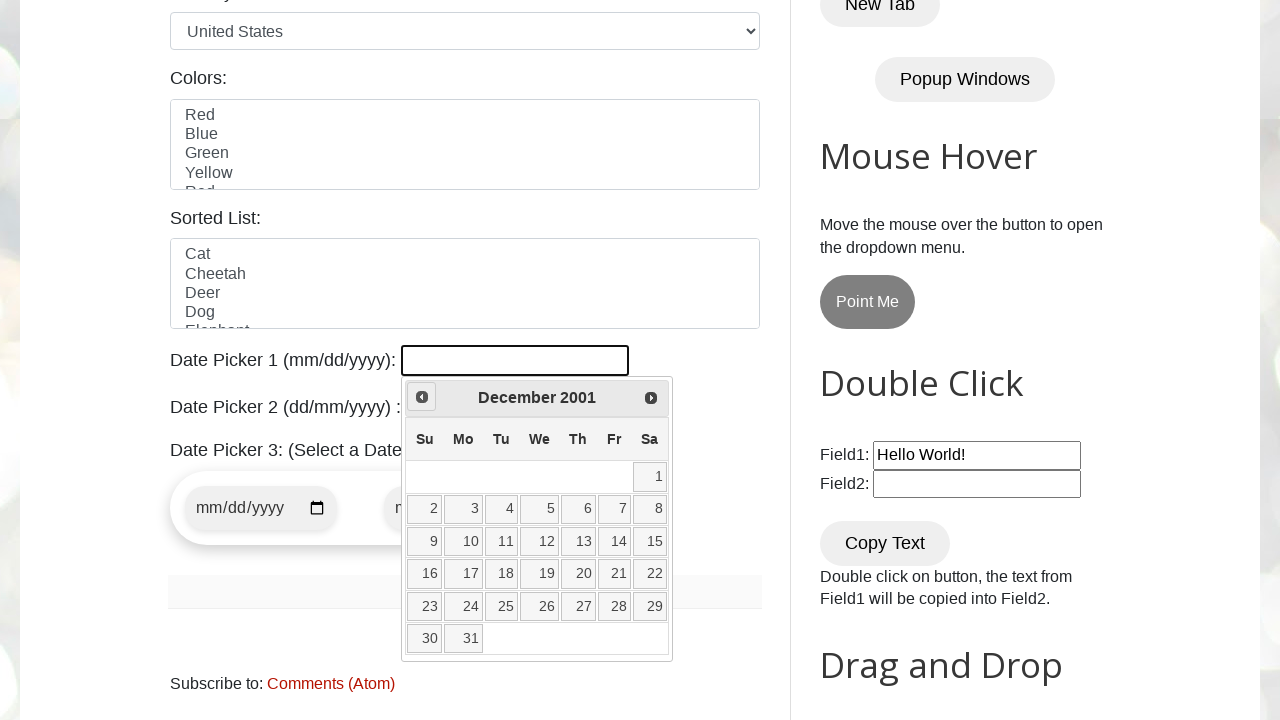

Clicked Prev button to navigate backwards (currently at December 2001) at (422, 397) on xpath=//span[text()='Prev']
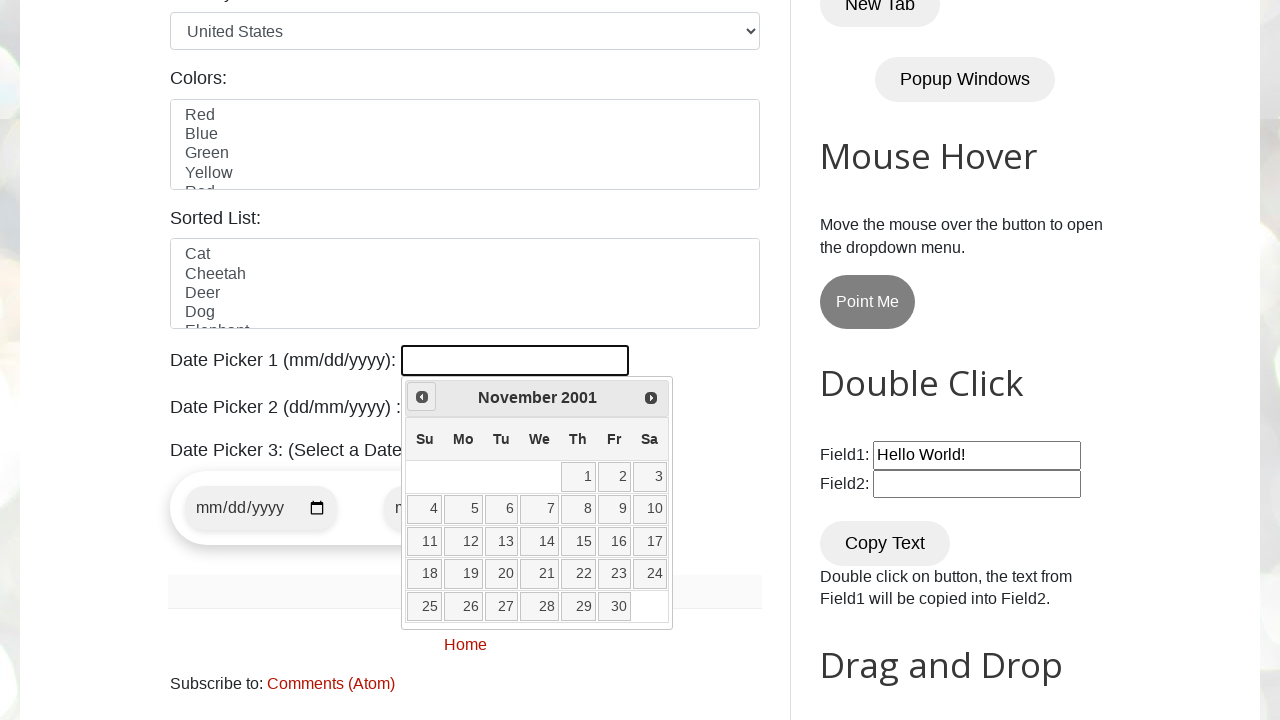

Waited 100ms for calendar update
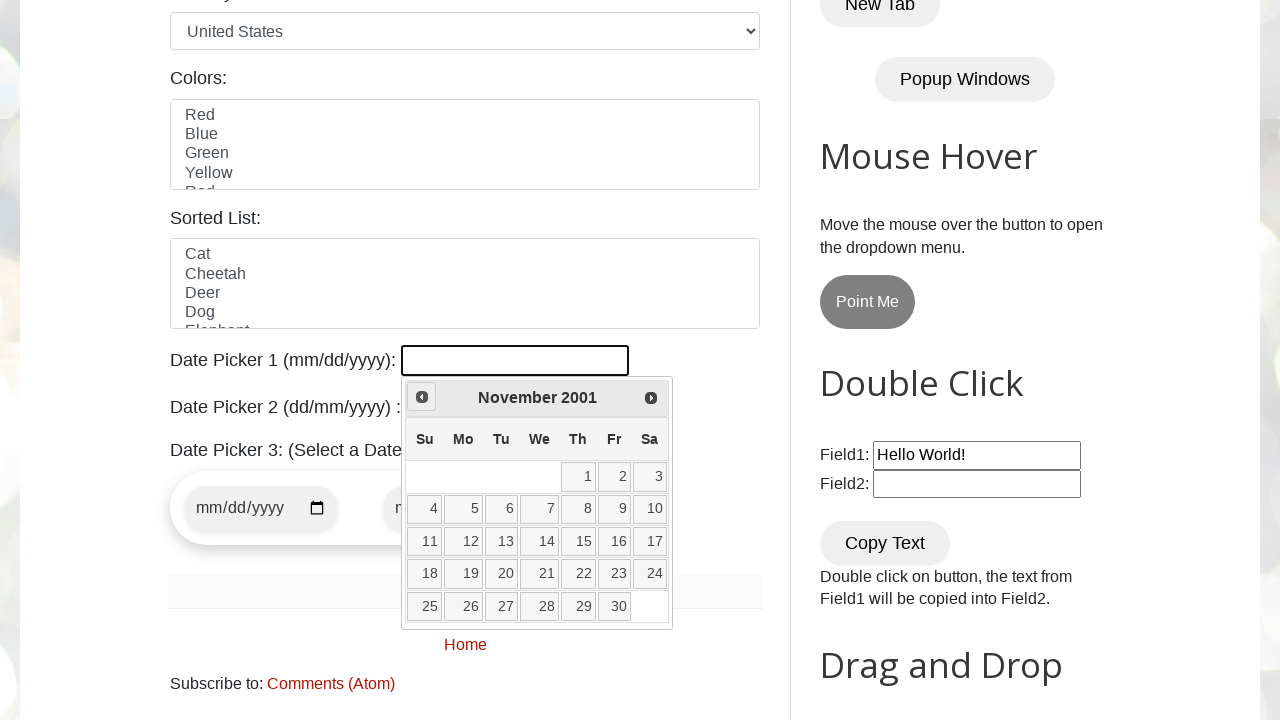

Clicked Prev button to navigate backwards (currently at November 2001) at (422, 397) on xpath=//span[text()='Prev']
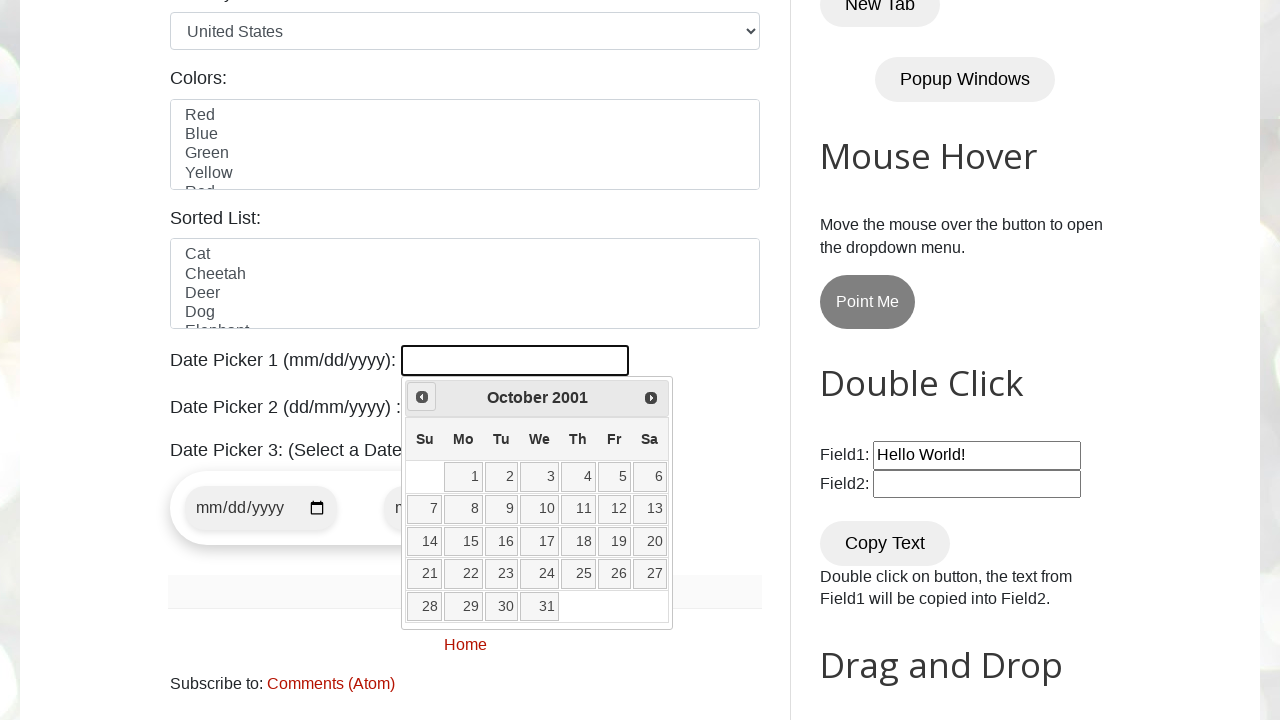

Waited 100ms for calendar update
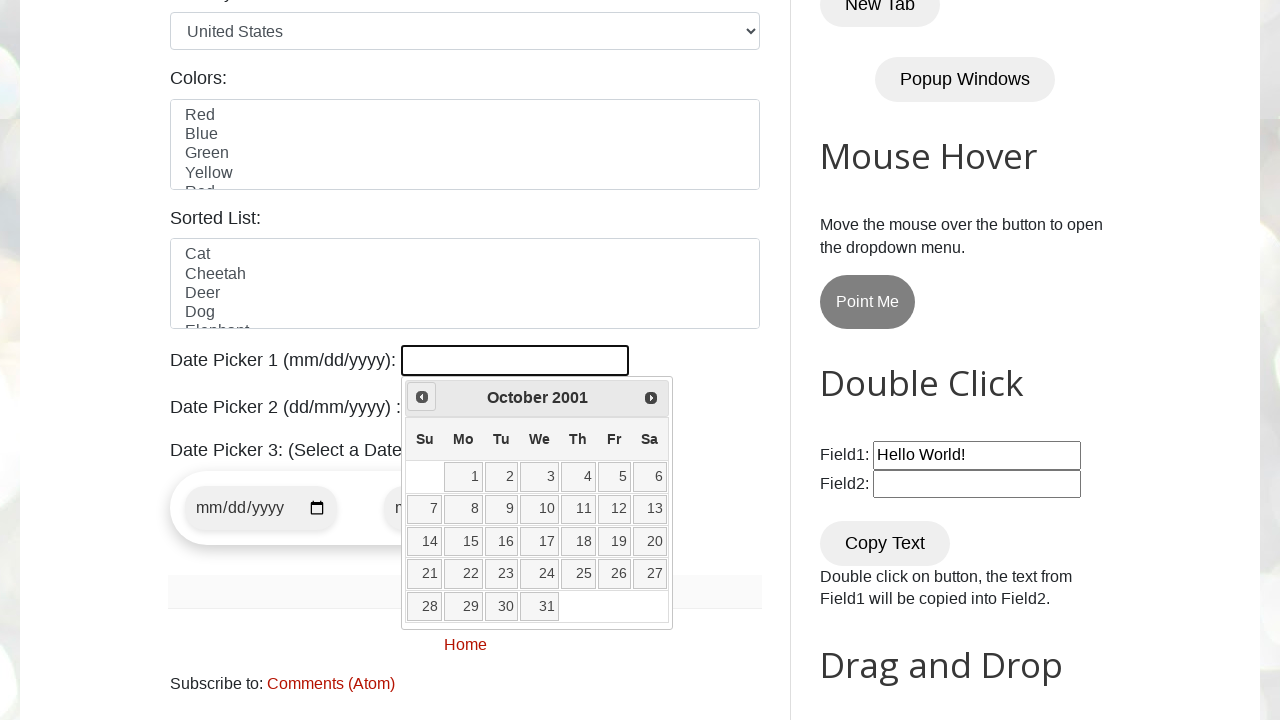

Clicked Prev button to navigate backwards (currently at October 2001) at (422, 397) on xpath=//span[text()='Prev']
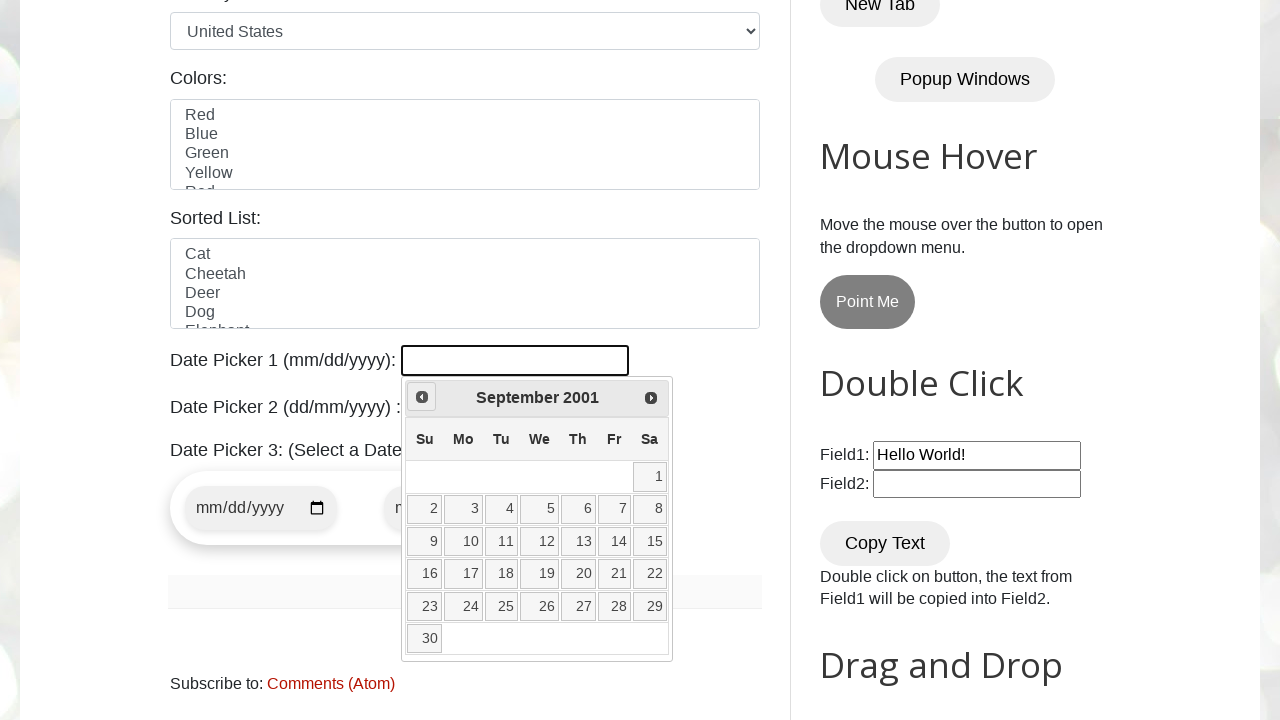

Waited 100ms for calendar update
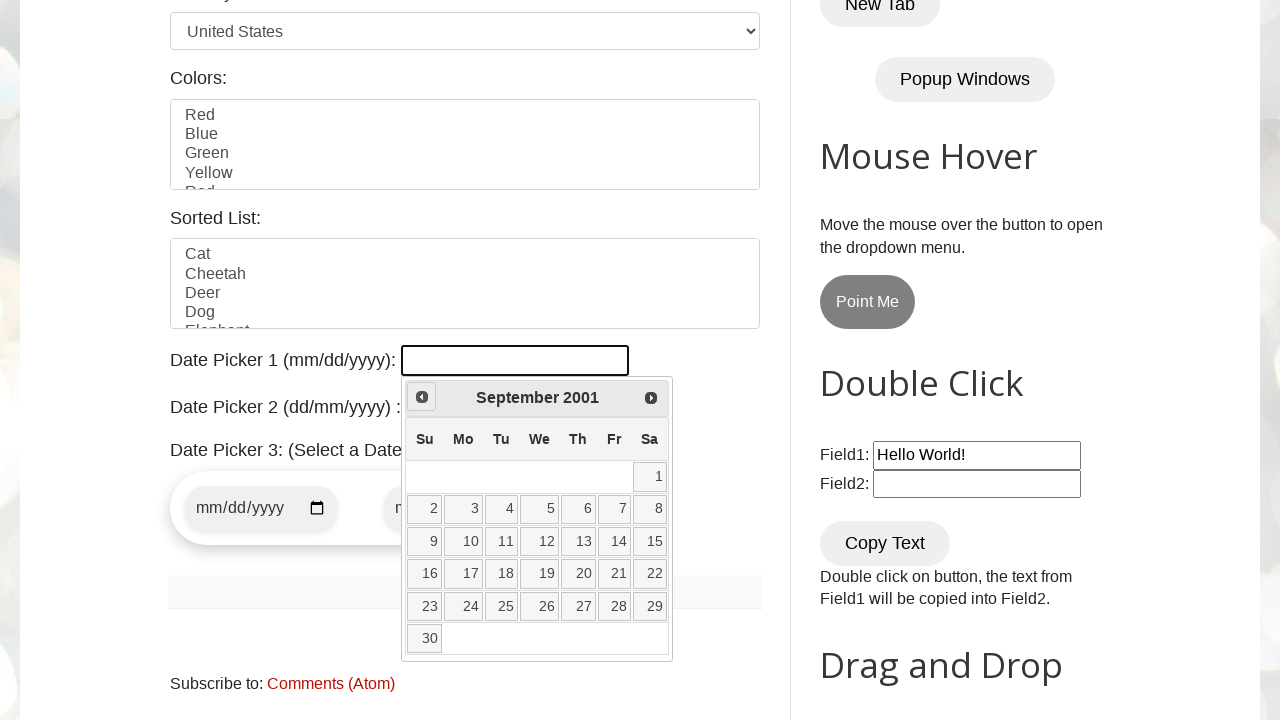

Clicked Prev button to navigate backwards (currently at September 2001) at (422, 397) on xpath=//span[text()='Prev']
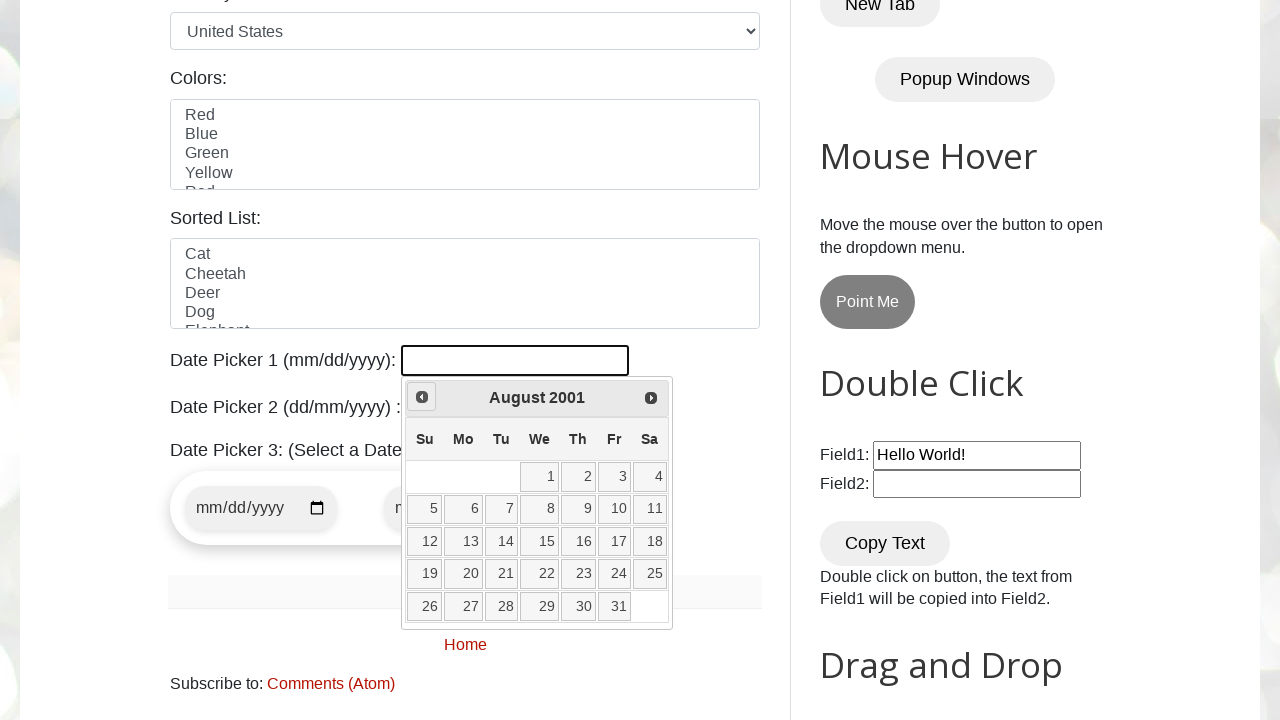

Waited 100ms for calendar update
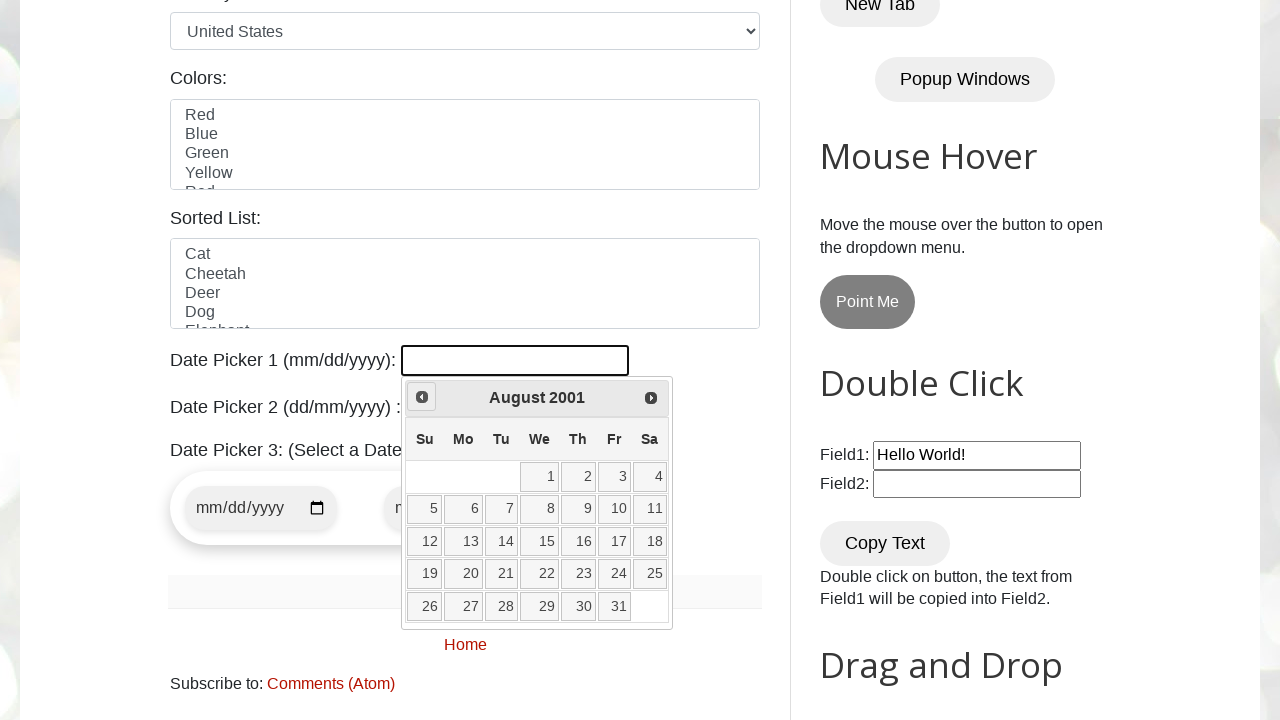

Clicked Prev button to navigate backwards (currently at August 2001) at (422, 397) on xpath=//span[text()='Prev']
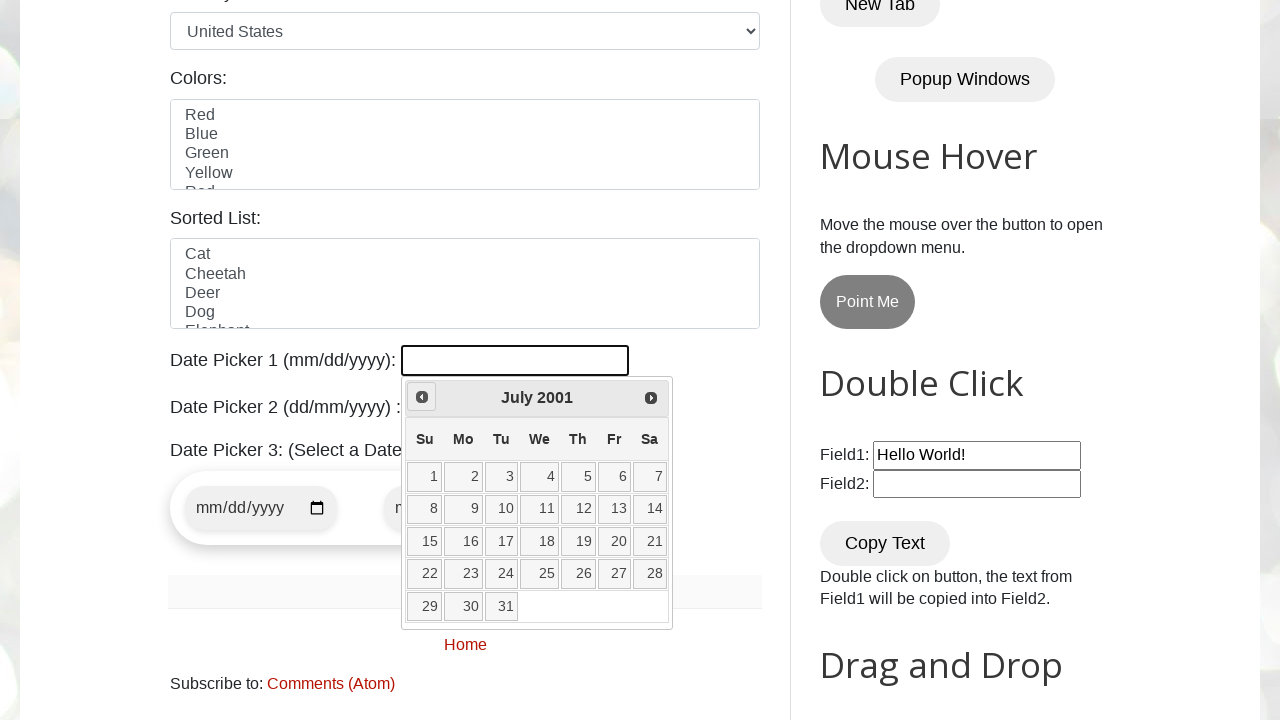

Waited 100ms for calendar update
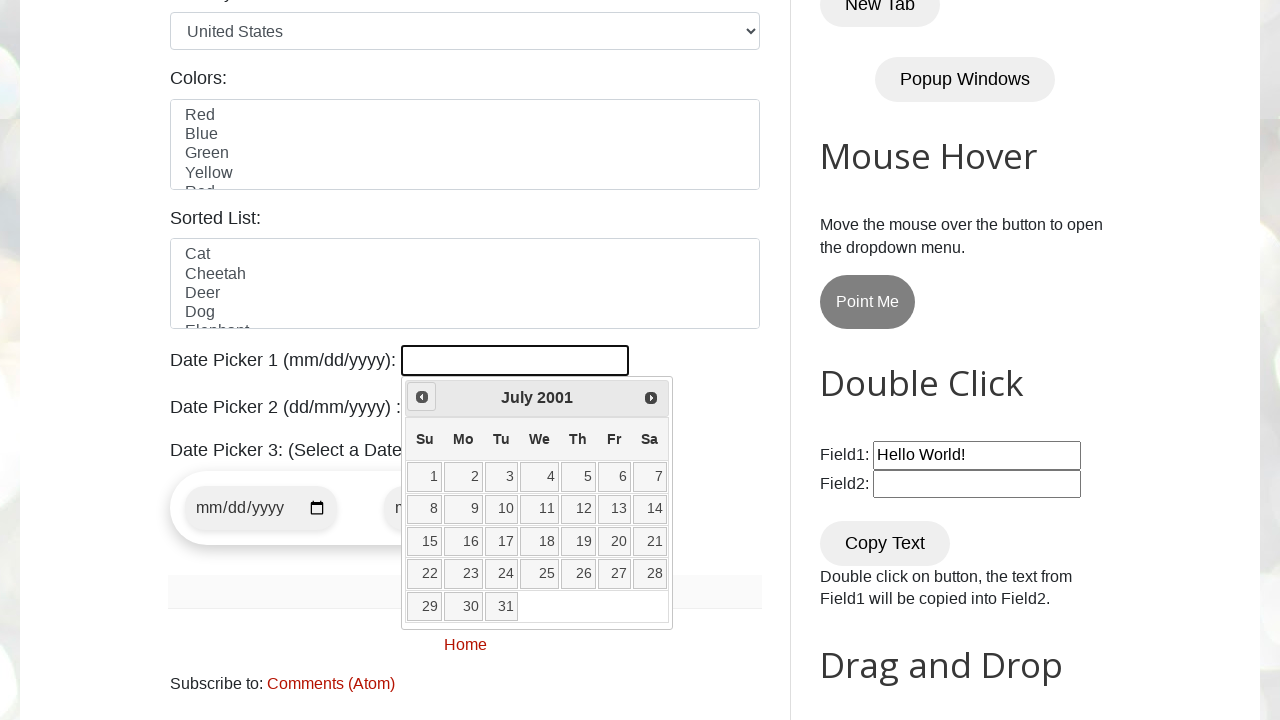

Clicked Prev button to navigate backwards (currently at July 2001) at (422, 397) on xpath=//span[text()='Prev']
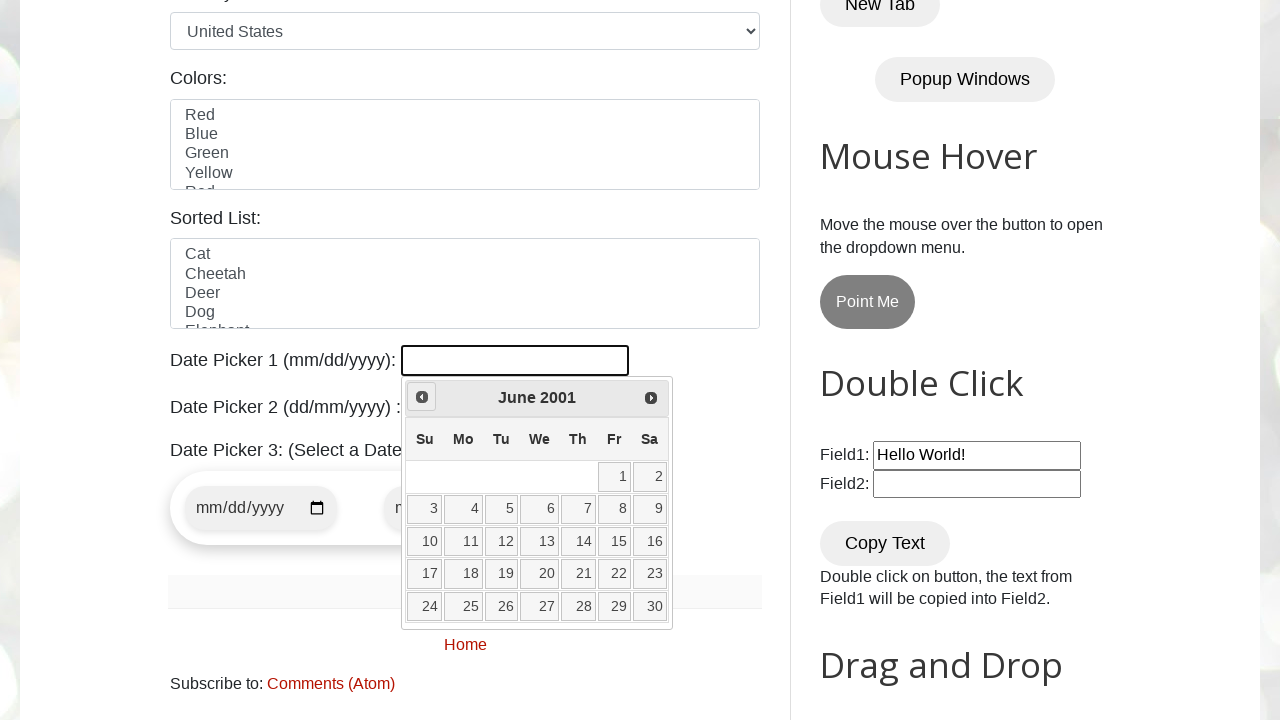

Waited 100ms for calendar update
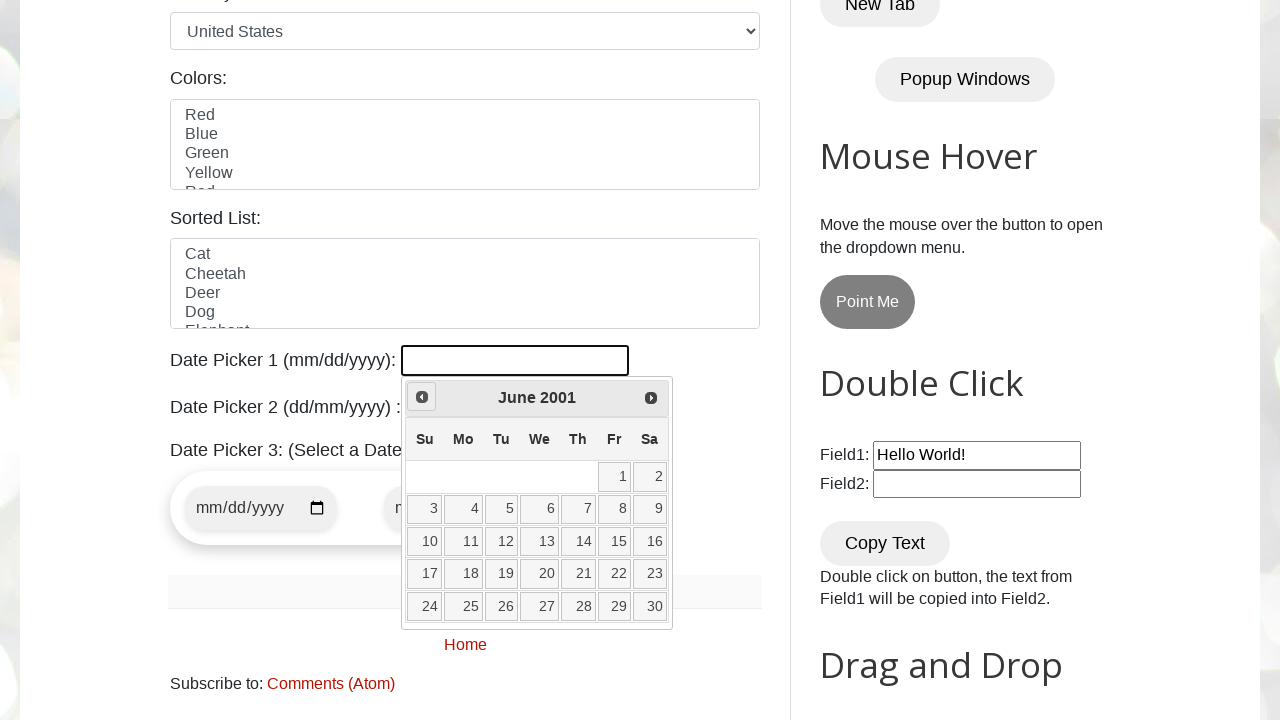

Clicked Prev button to navigate backwards (currently at June 2001) at (422, 397) on xpath=//span[text()='Prev']
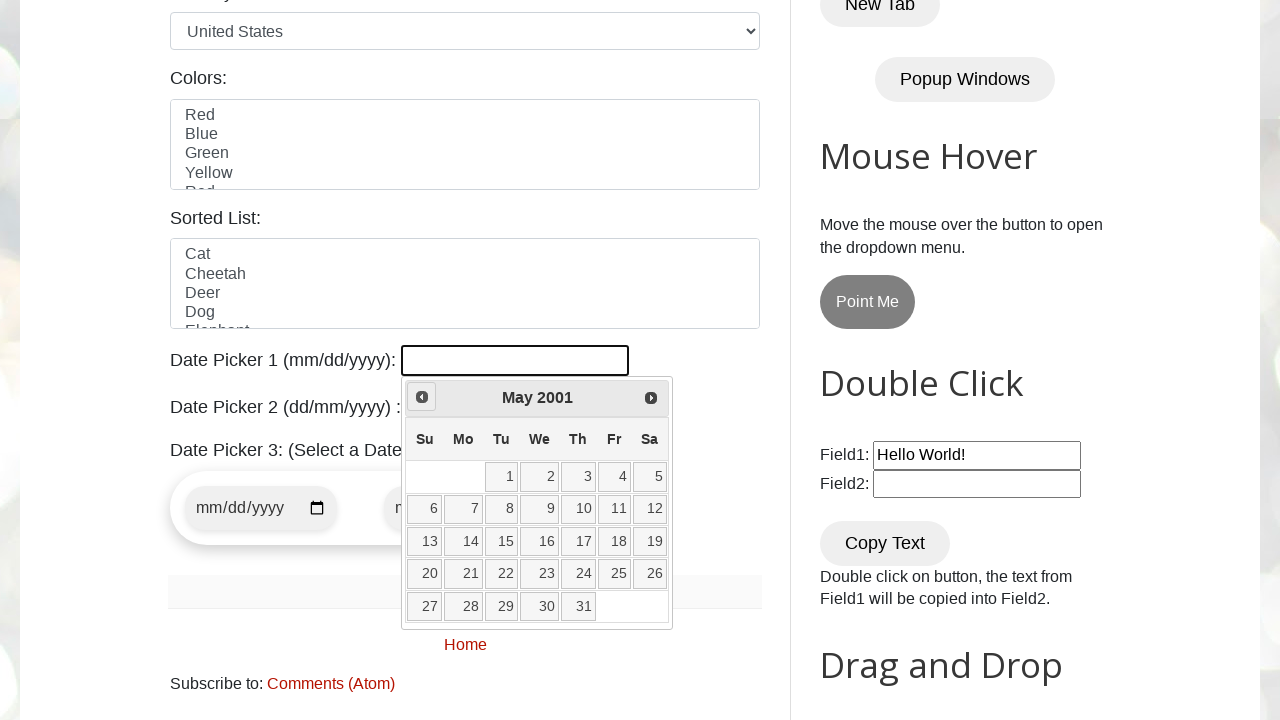

Waited 100ms for calendar update
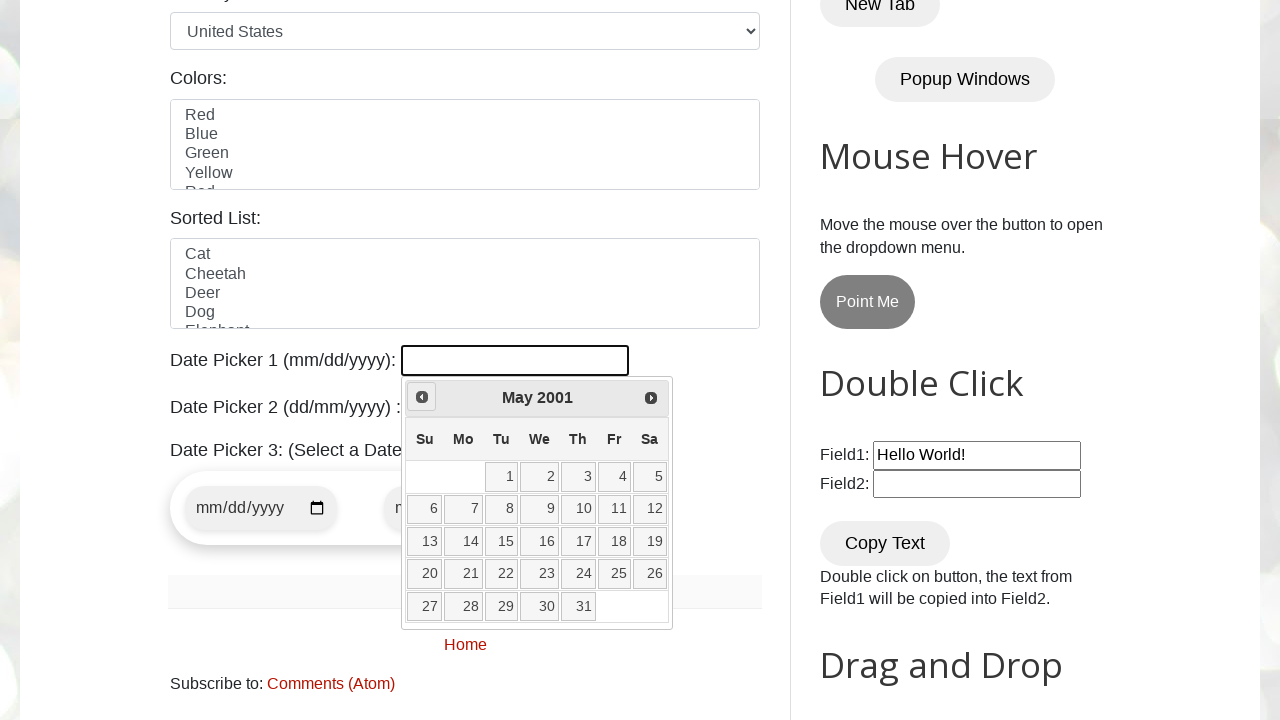

Clicked Prev button to navigate backwards (currently at May 2001) at (422, 397) on xpath=//span[text()='Prev']
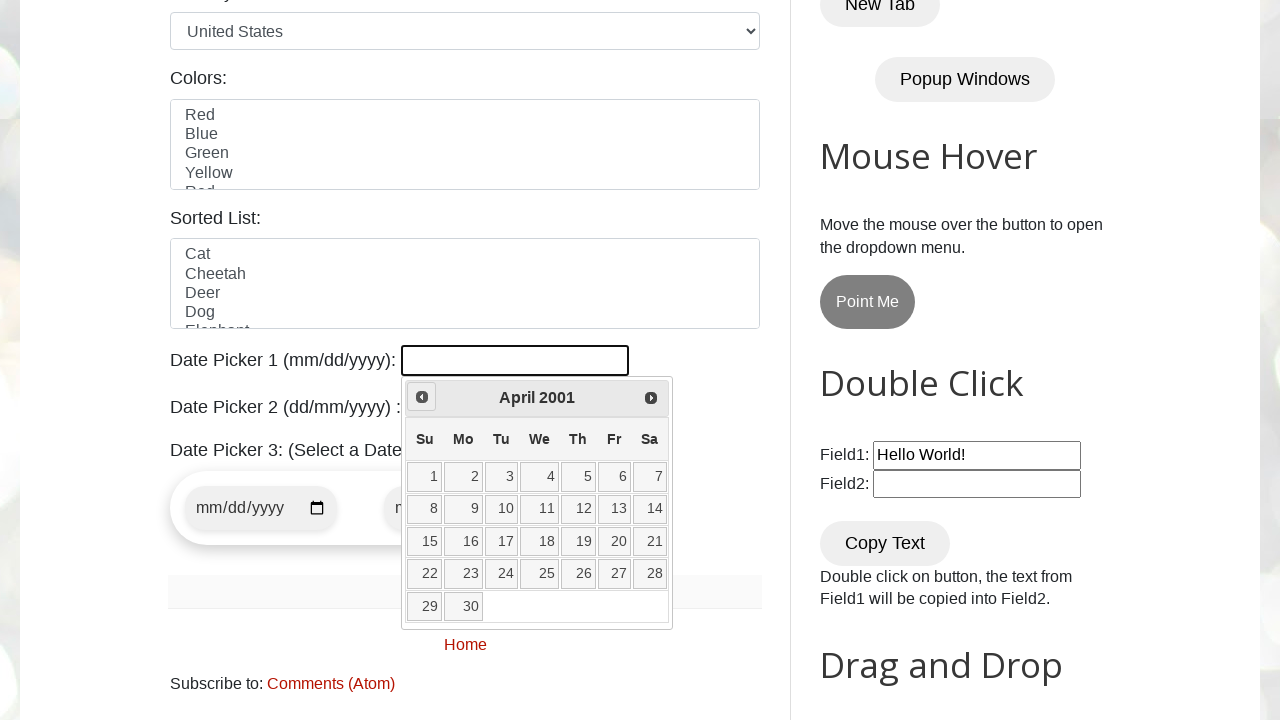

Waited 100ms for calendar update
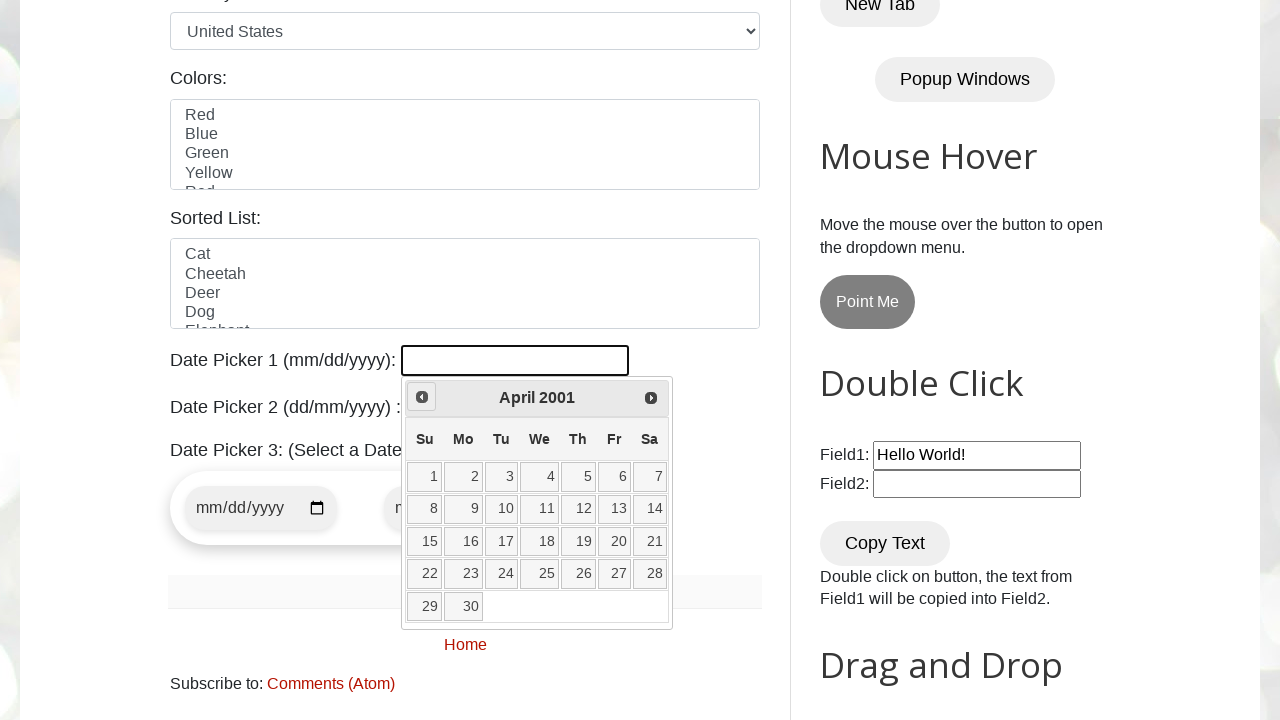

Clicked Prev button to navigate backwards (currently at April 2001) at (422, 397) on xpath=//span[text()='Prev']
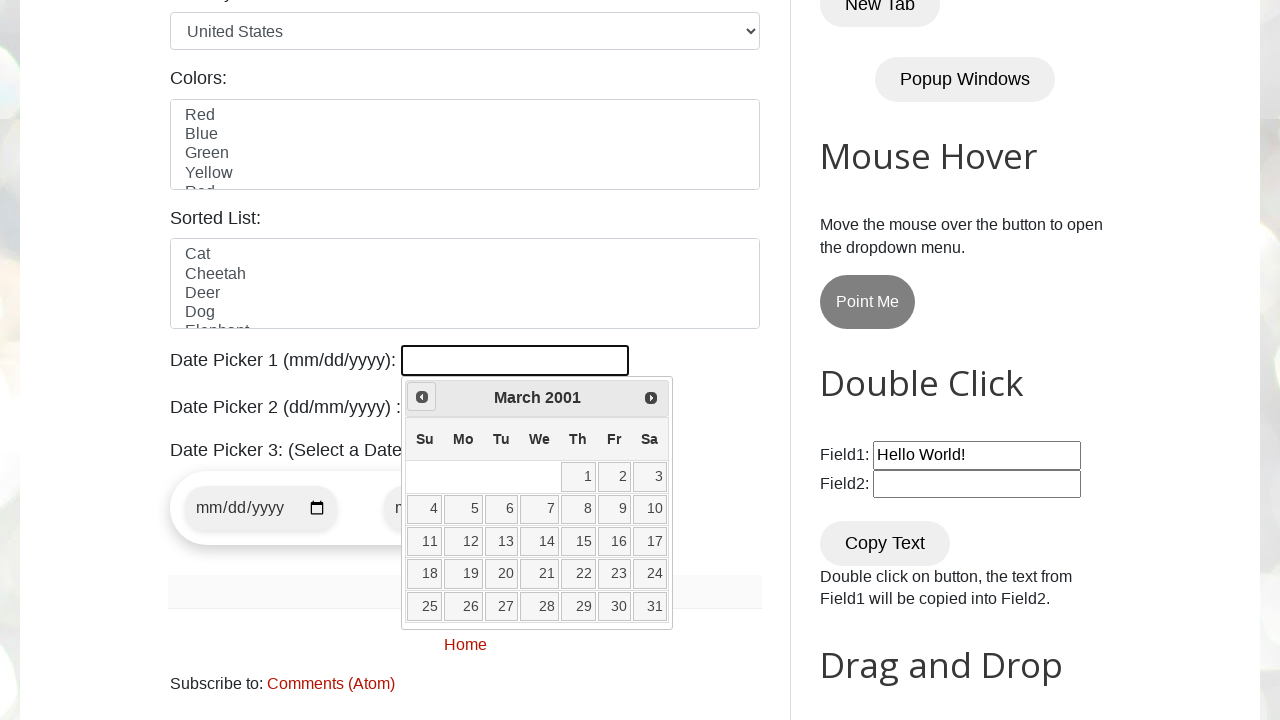

Waited 100ms for calendar update
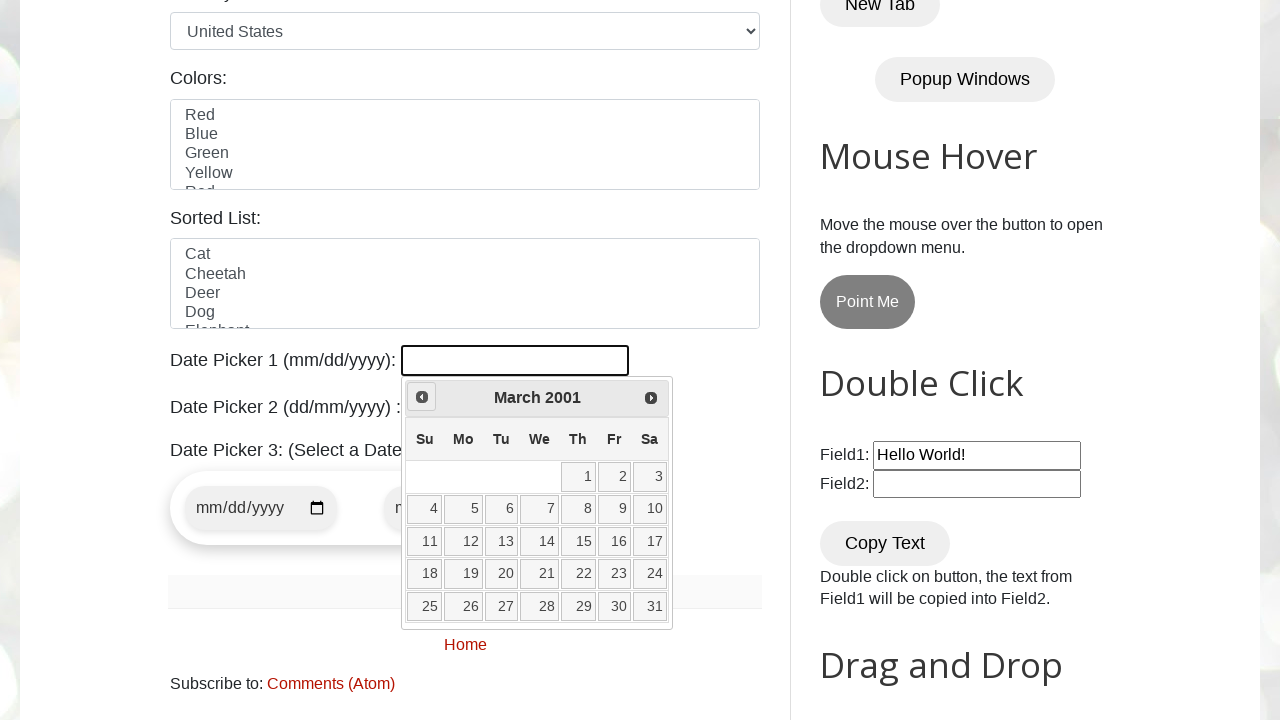

Clicked Prev button to navigate backwards (currently at March 2001) at (422, 397) on xpath=//span[text()='Prev']
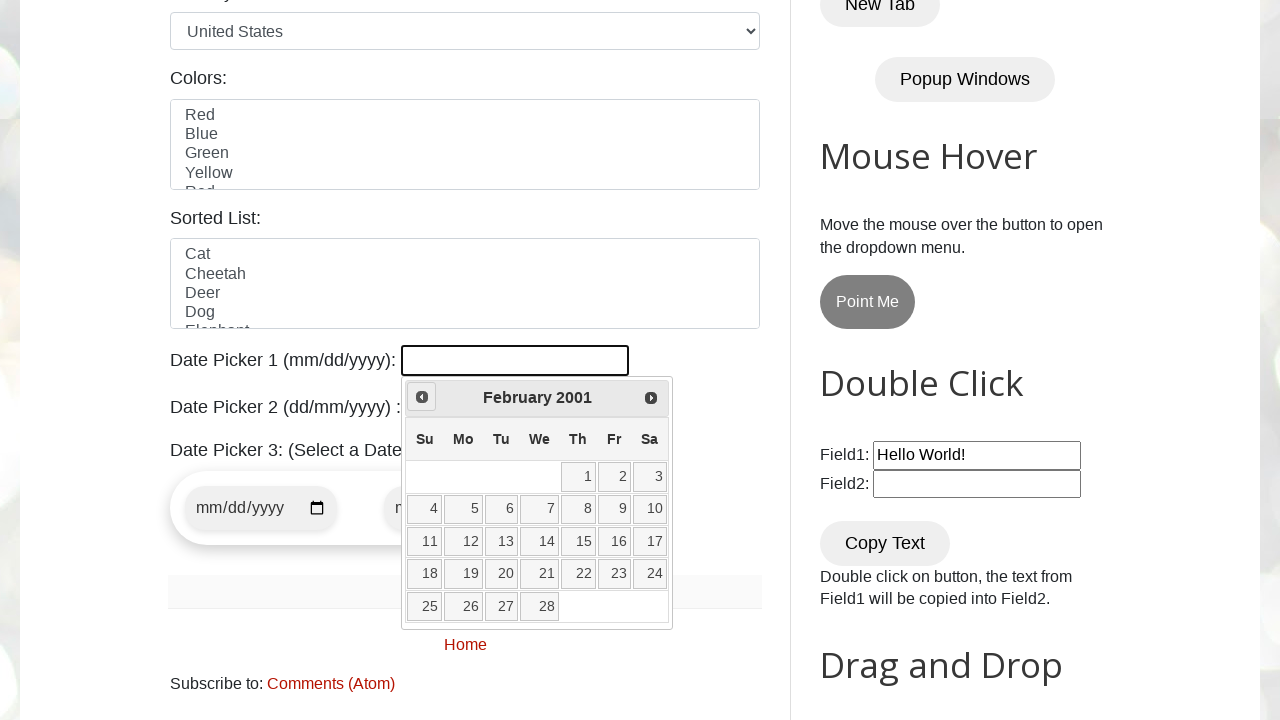

Waited 100ms for calendar update
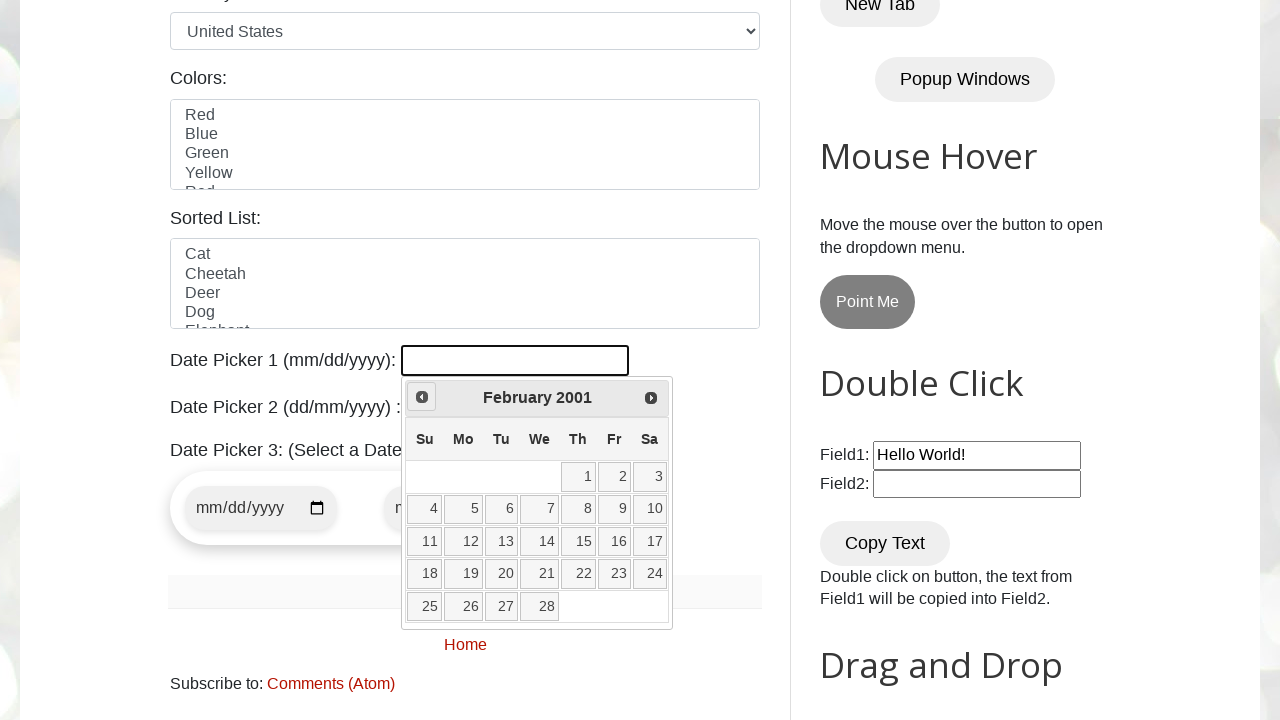

Clicked Prev button to navigate backwards (currently at February 2001) at (422, 397) on xpath=//span[text()='Prev']
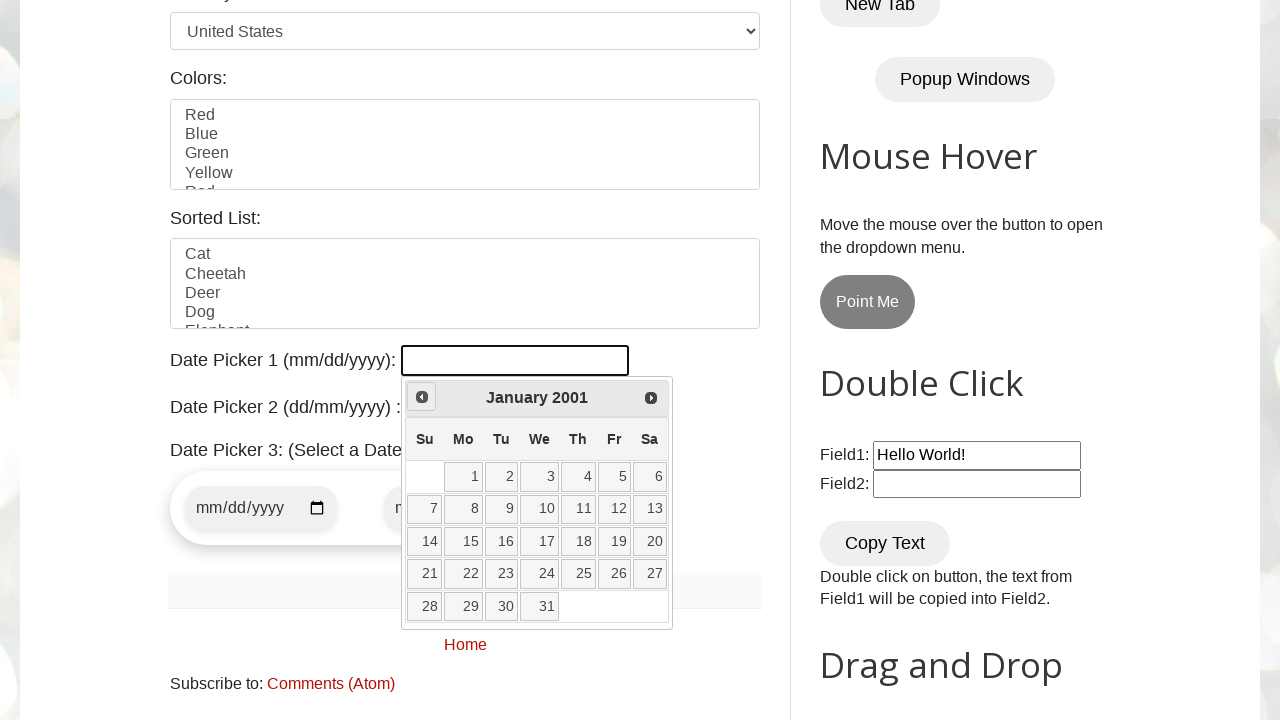

Waited 100ms for calendar update
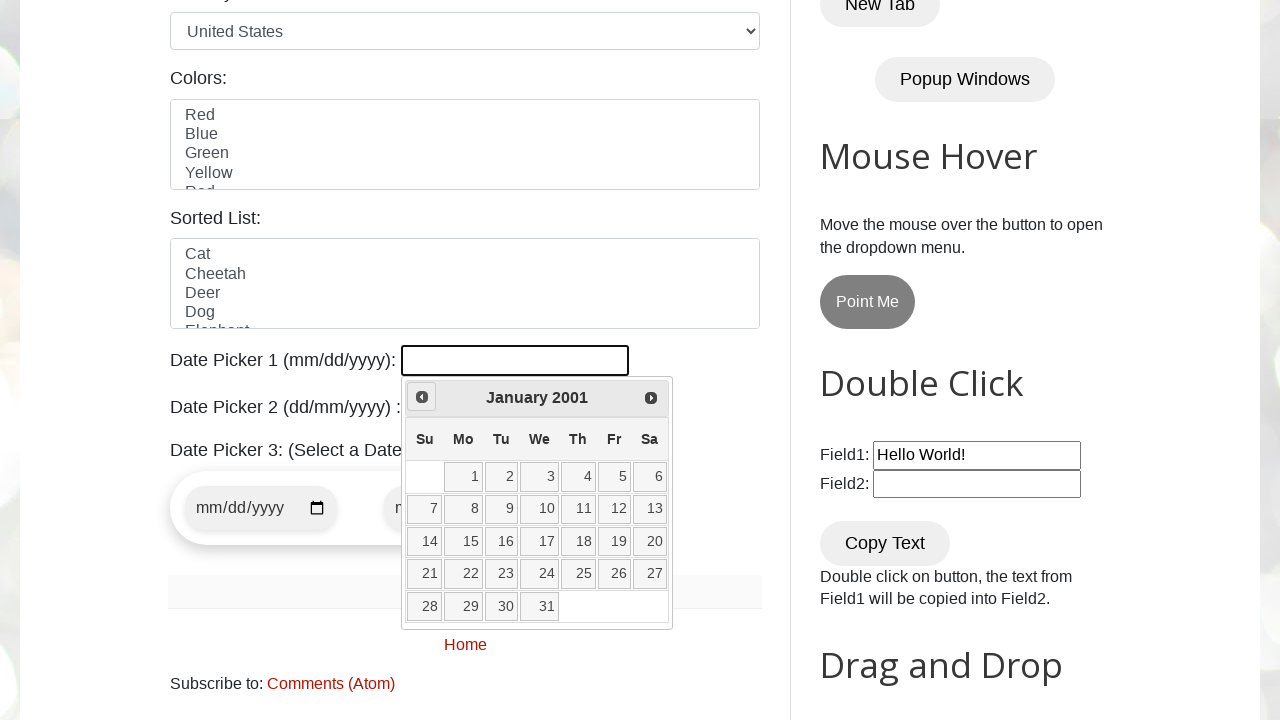

Clicked Prev button to navigate backwards (currently at January 2001) at (422, 397) on xpath=//span[text()='Prev']
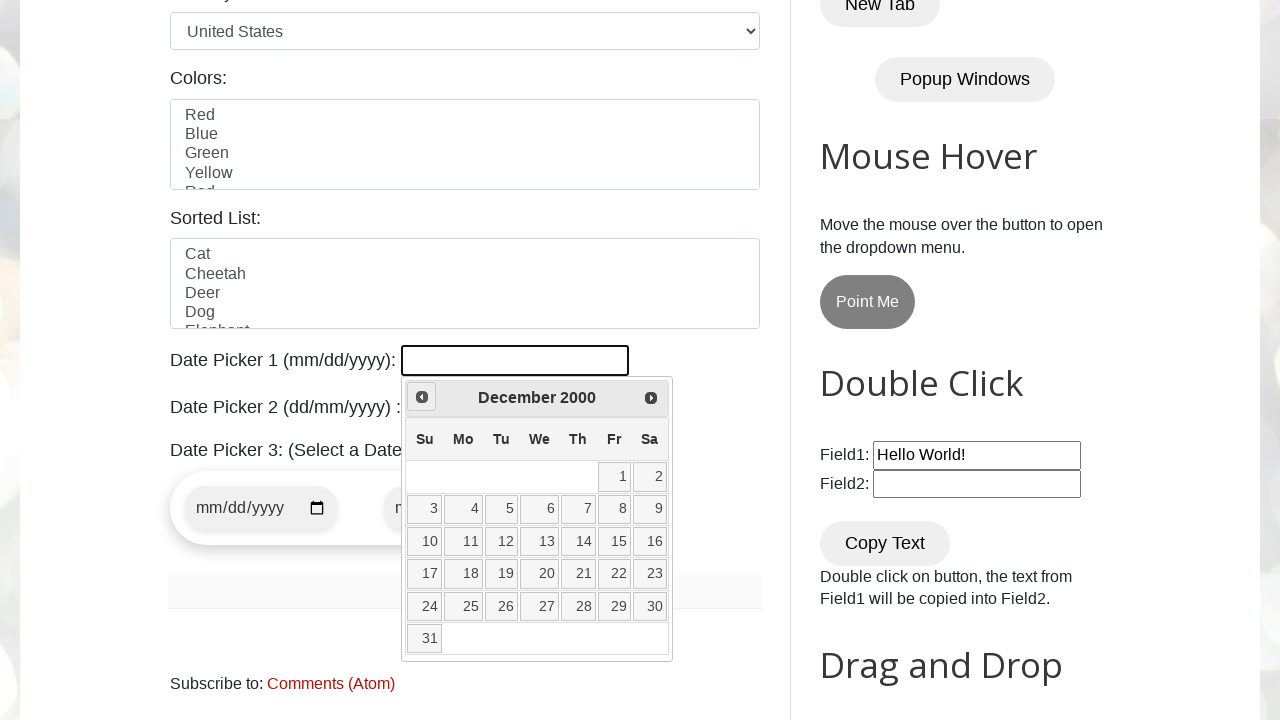

Waited 100ms for calendar update
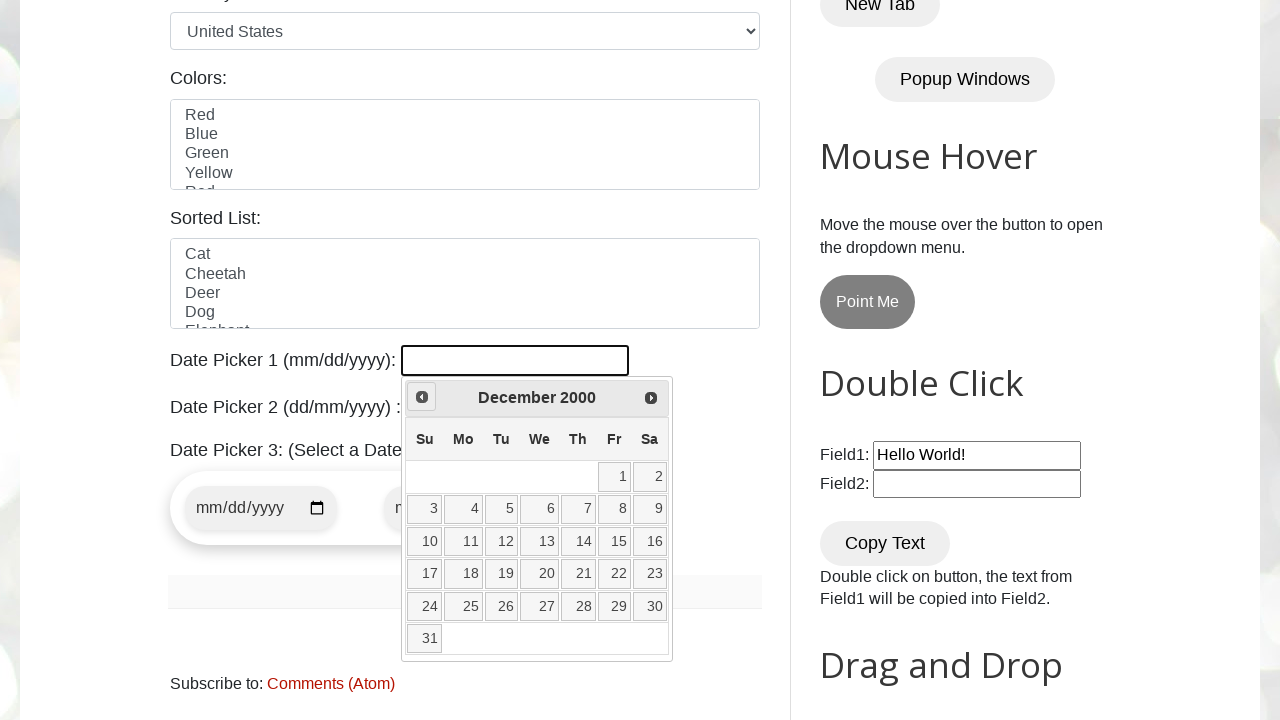

Clicked Prev button to navigate backwards (currently at December 2000) at (422, 397) on xpath=//span[text()='Prev']
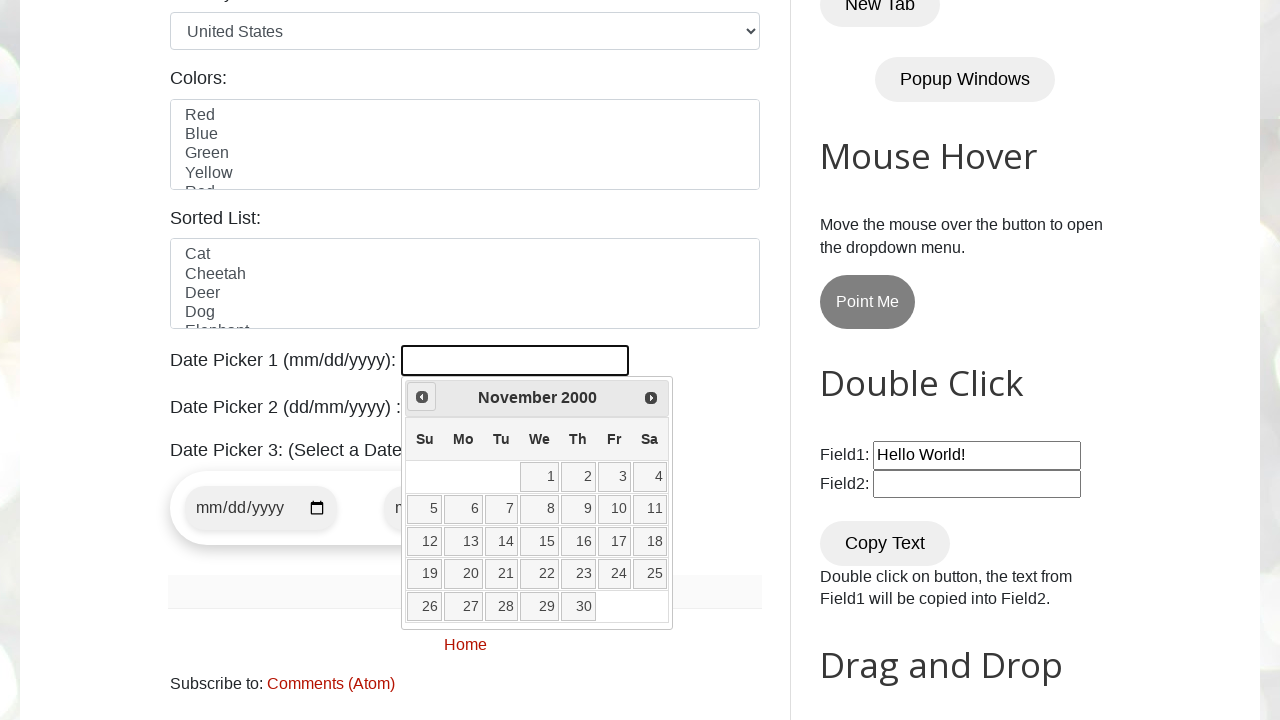

Waited 100ms for calendar update
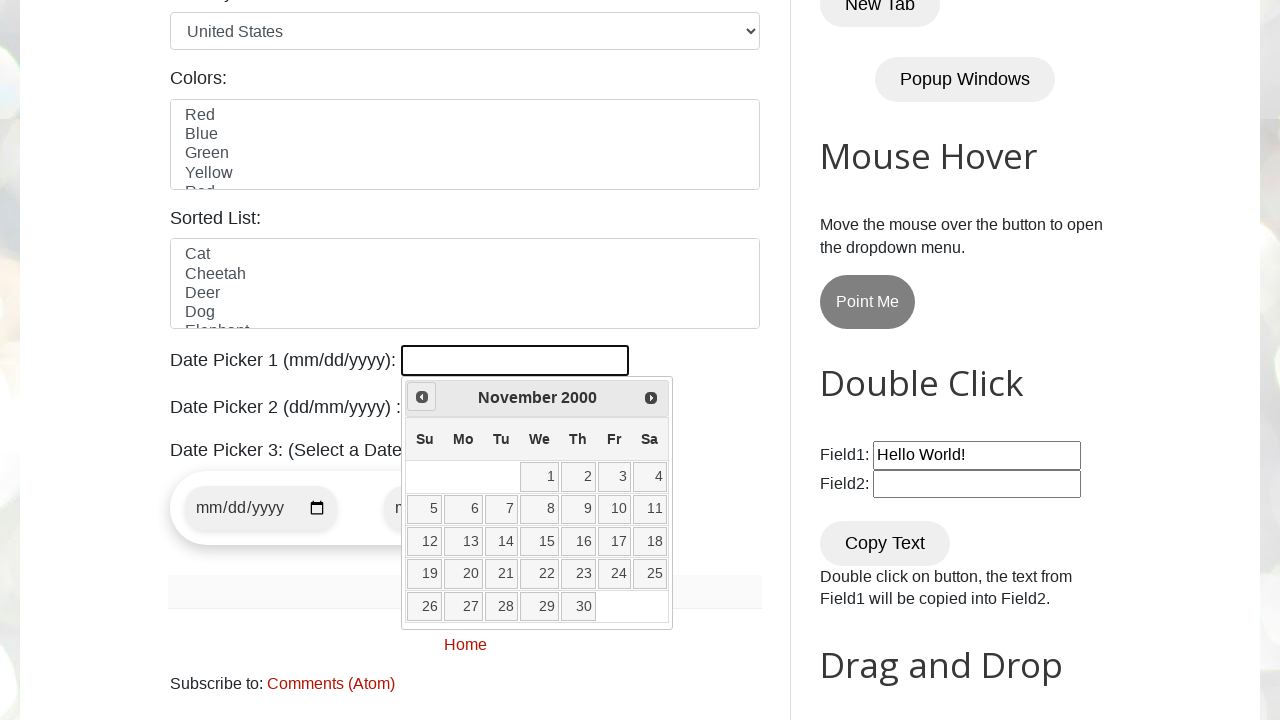

Clicked Prev button to navigate backwards (currently at November 2000) at (422, 397) on xpath=//span[text()='Prev']
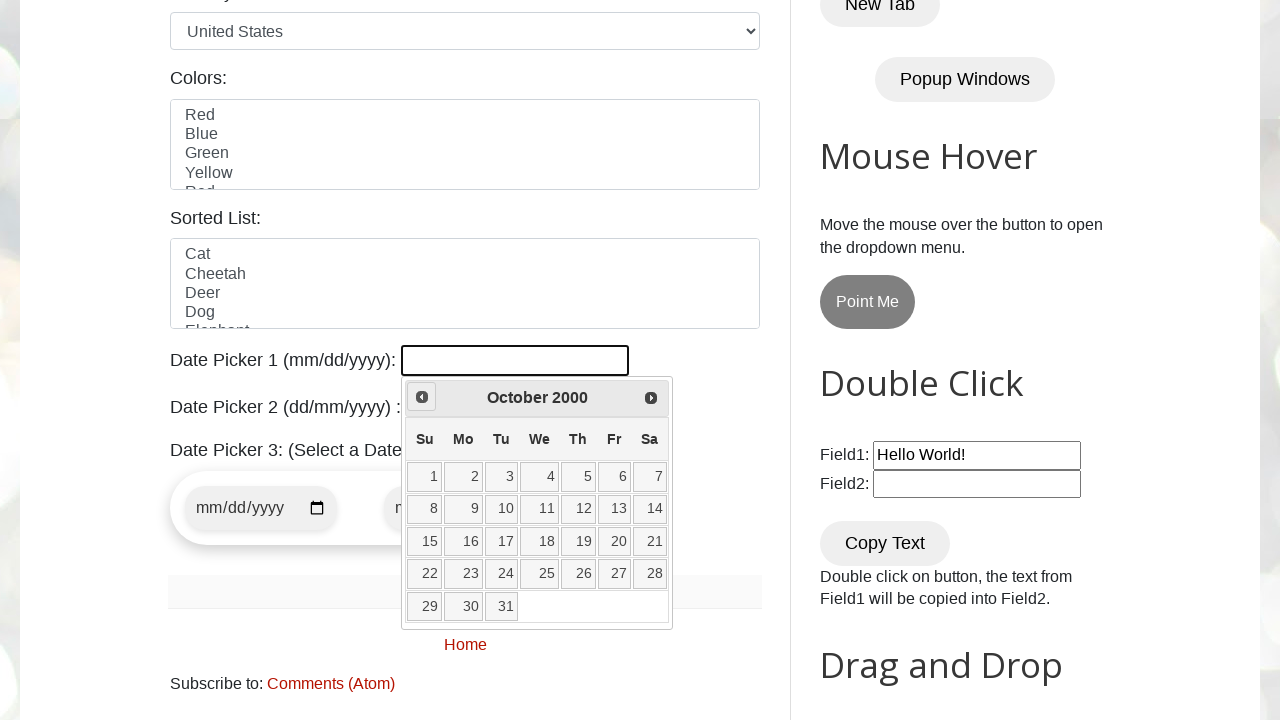

Waited 100ms for calendar update
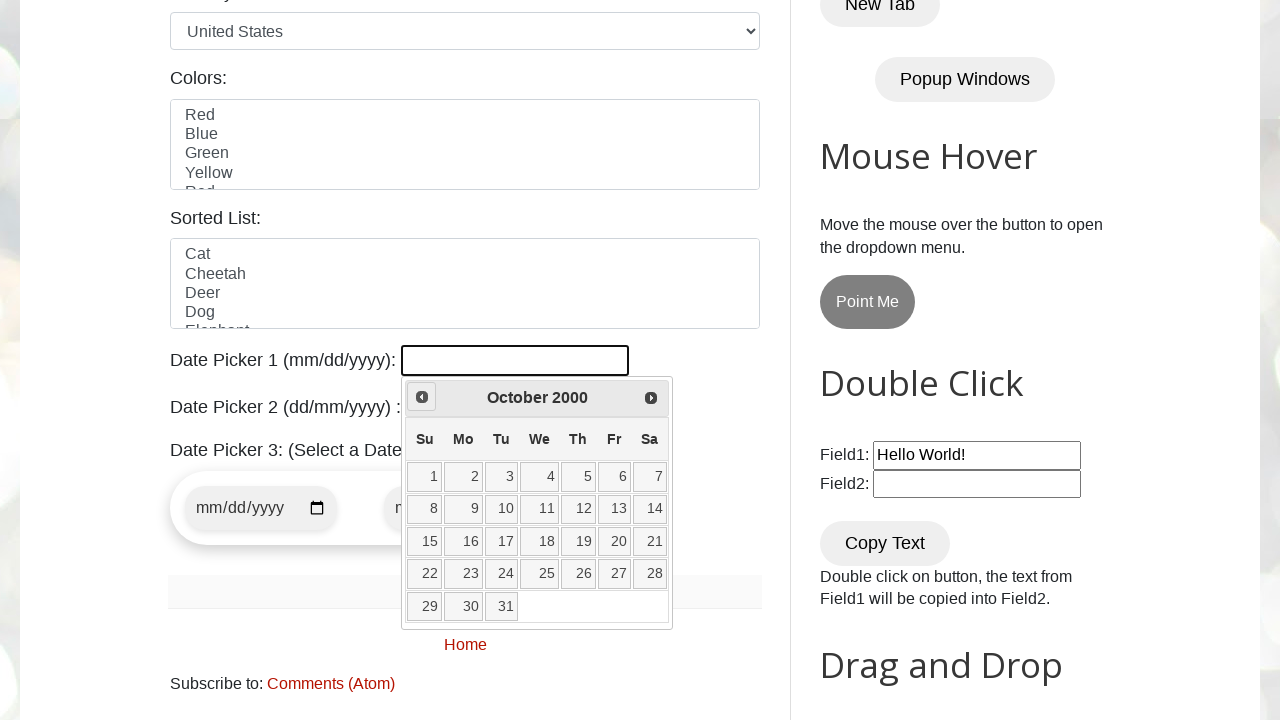

Clicked Prev button to navigate backwards (currently at October 2000) at (422, 397) on xpath=//span[text()='Prev']
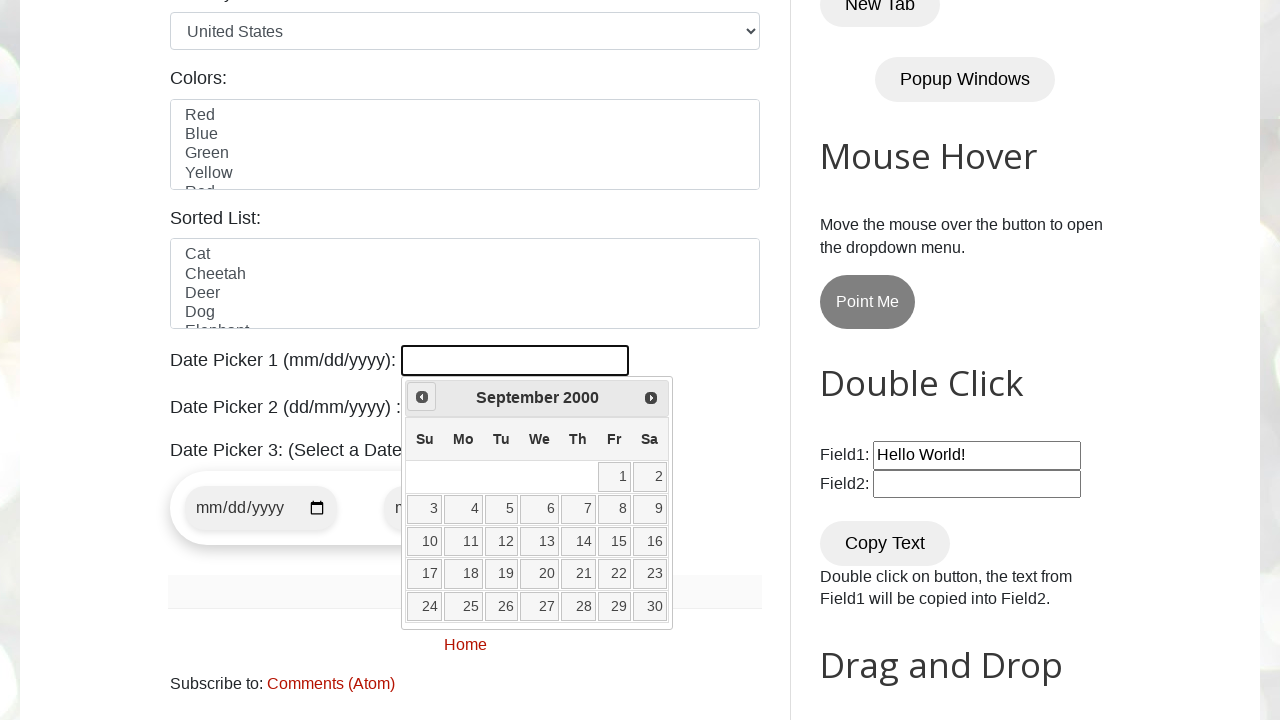

Waited 100ms for calendar update
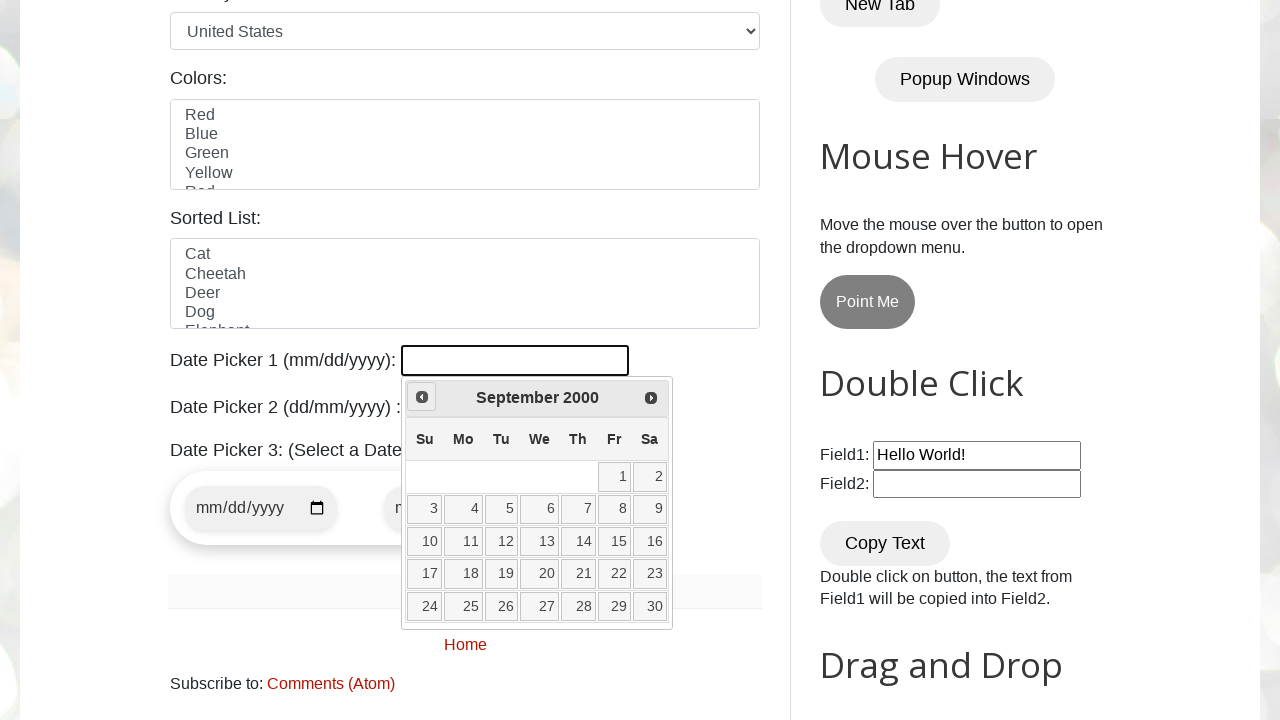

Clicked Prev button to navigate backwards (currently at September 2000) at (422, 397) on xpath=//span[text()='Prev']
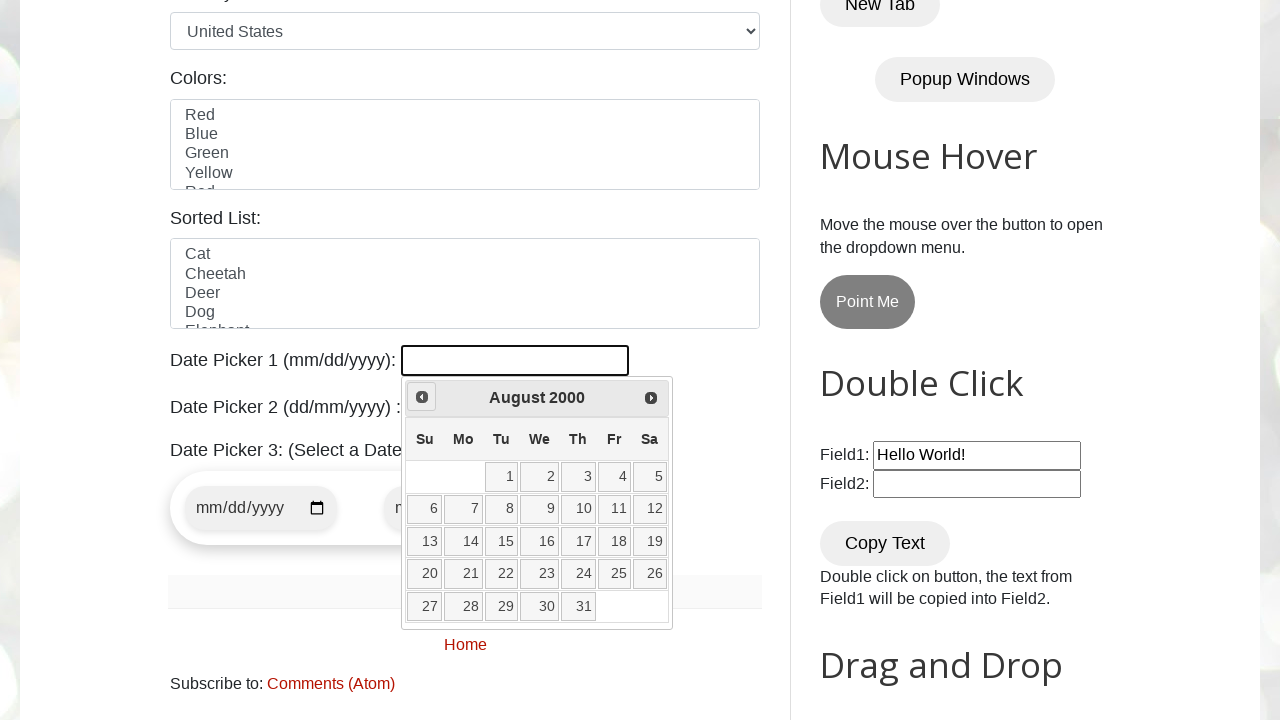

Waited 100ms for calendar update
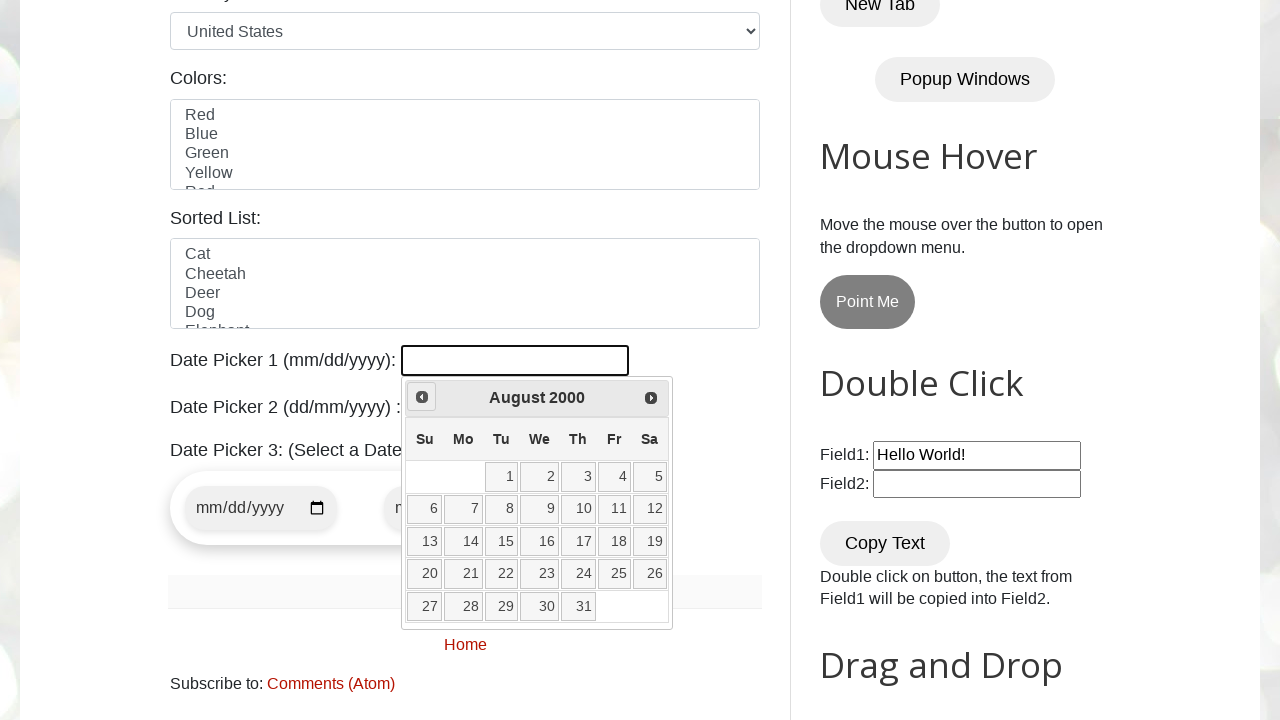

Clicked Prev button to navigate backwards (currently at August 2000) at (422, 397) on xpath=//span[text()='Prev']
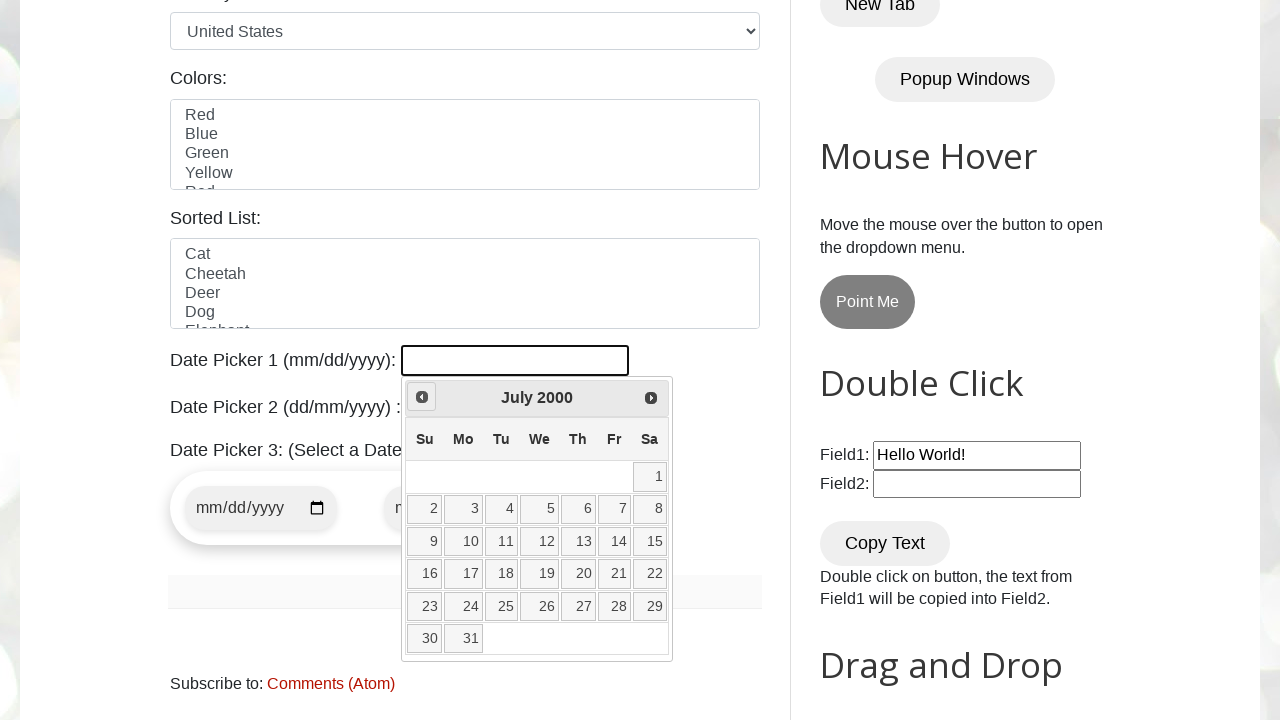

Waited 100ms for calendar update
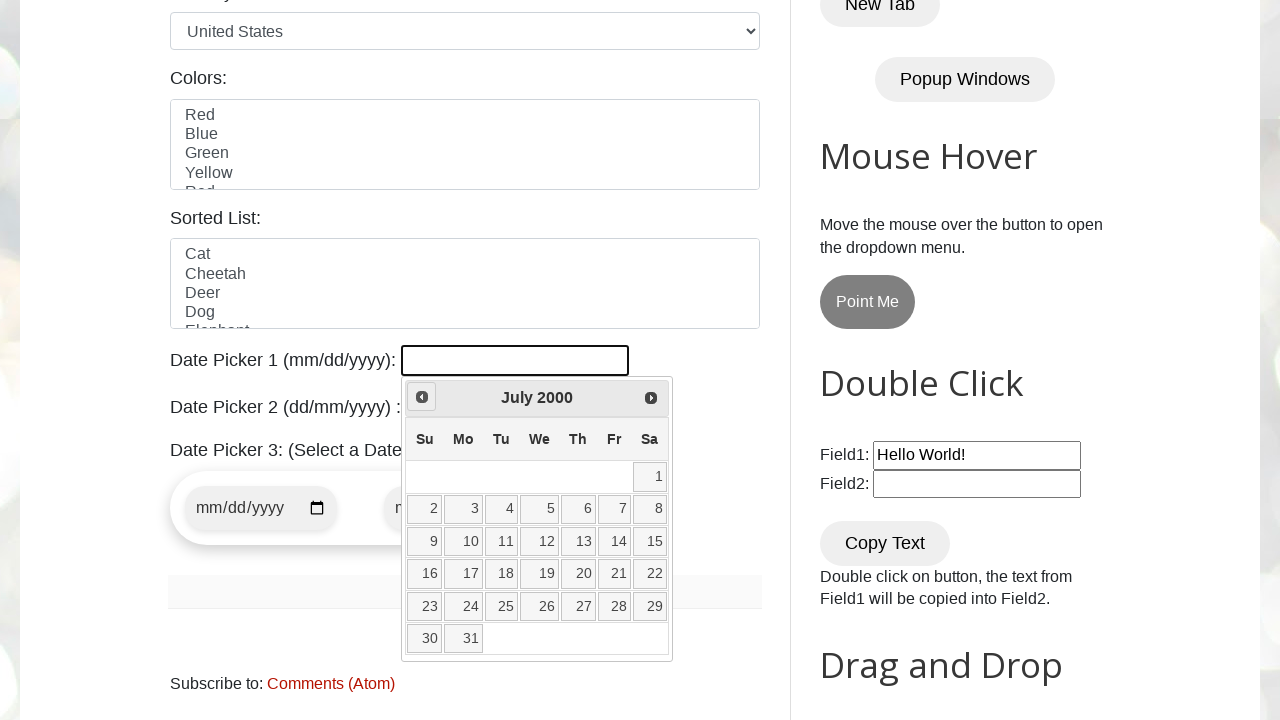

Clicked Prev button to navigate backwards (currently at July 2000) at (422, 397) on xpath=//span[text()='Prev']
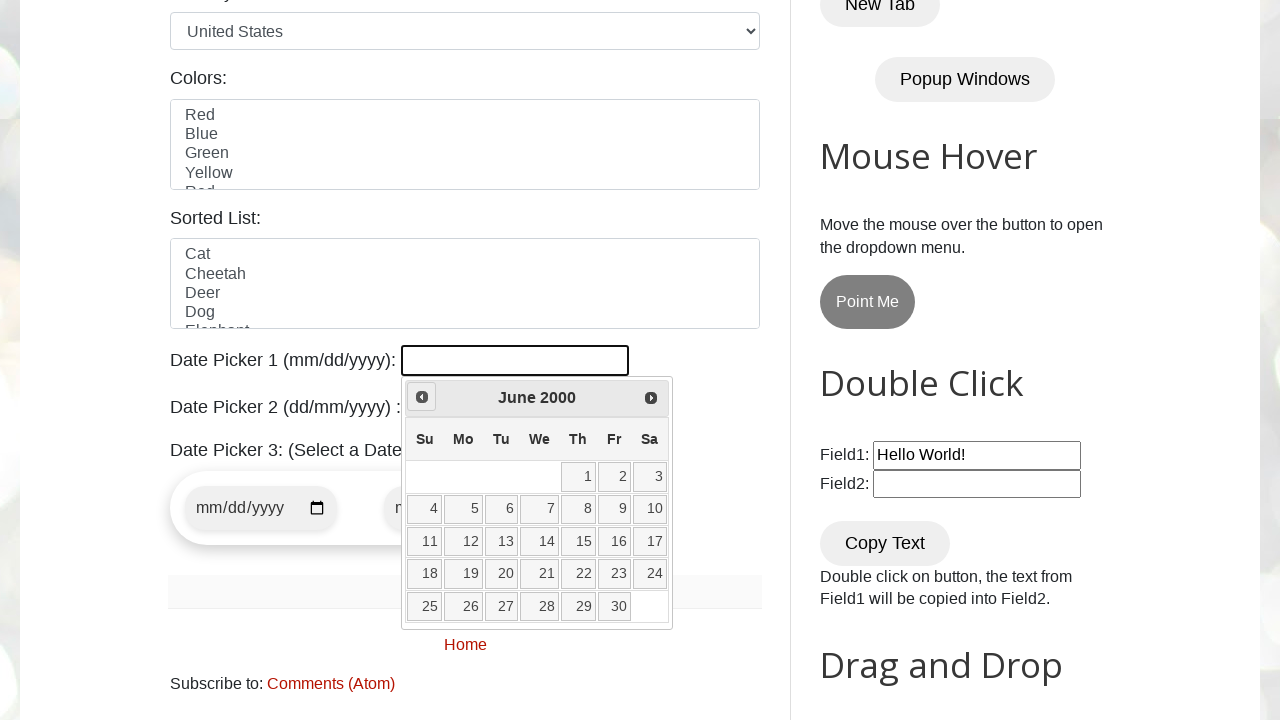

Waited 100ms for calendar update
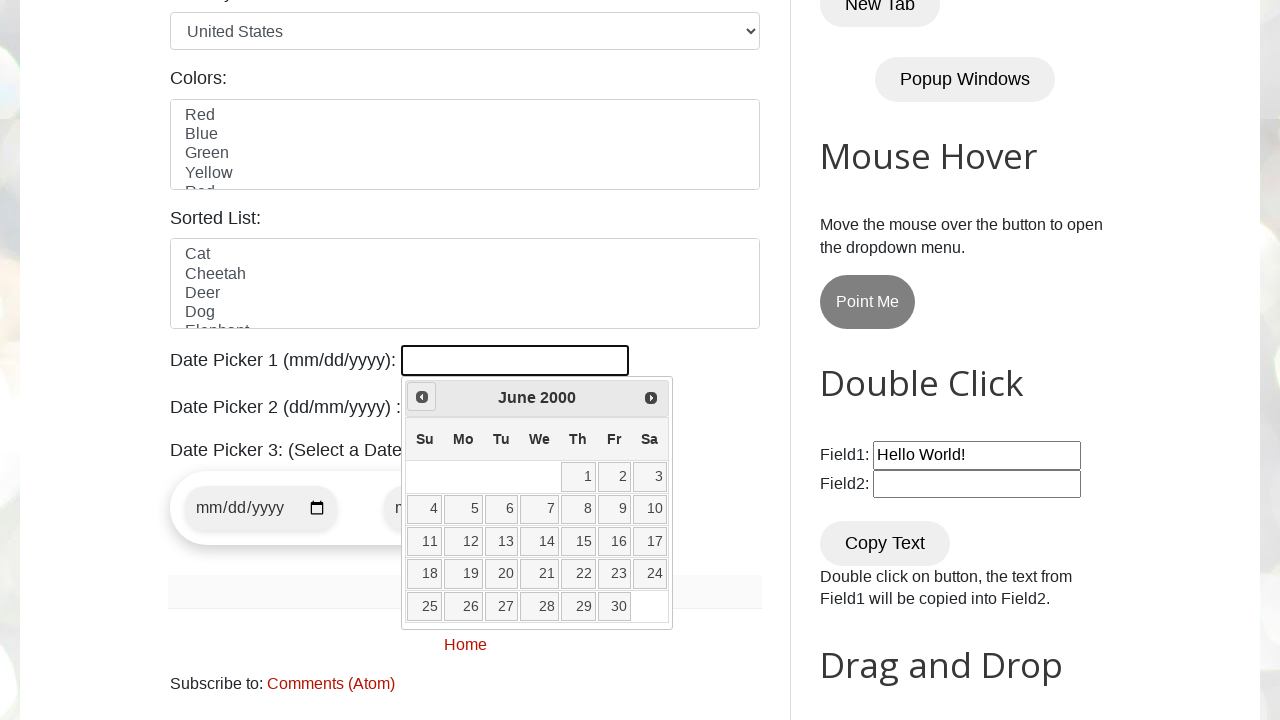

Clicked Prev button to navigate backwards (currently at June 2000) at (422, 397) on xpath=//span[text()='Prev']
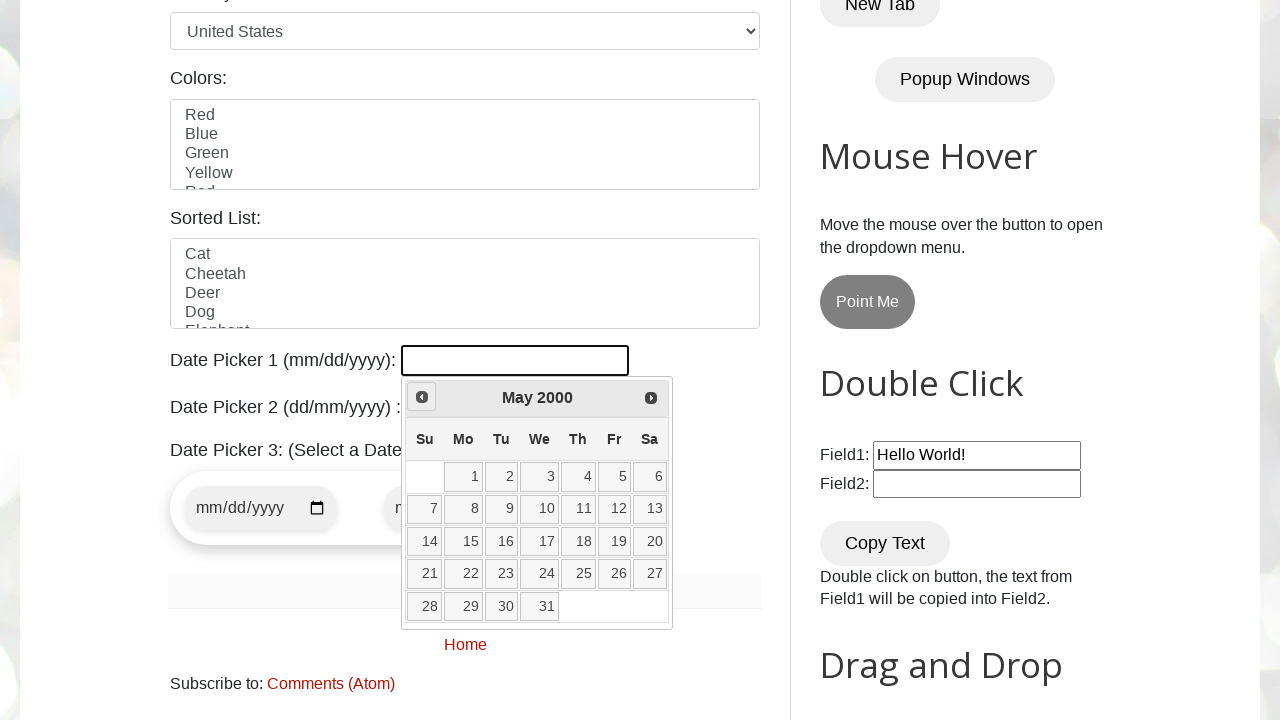

Waited 100ms for calendar update
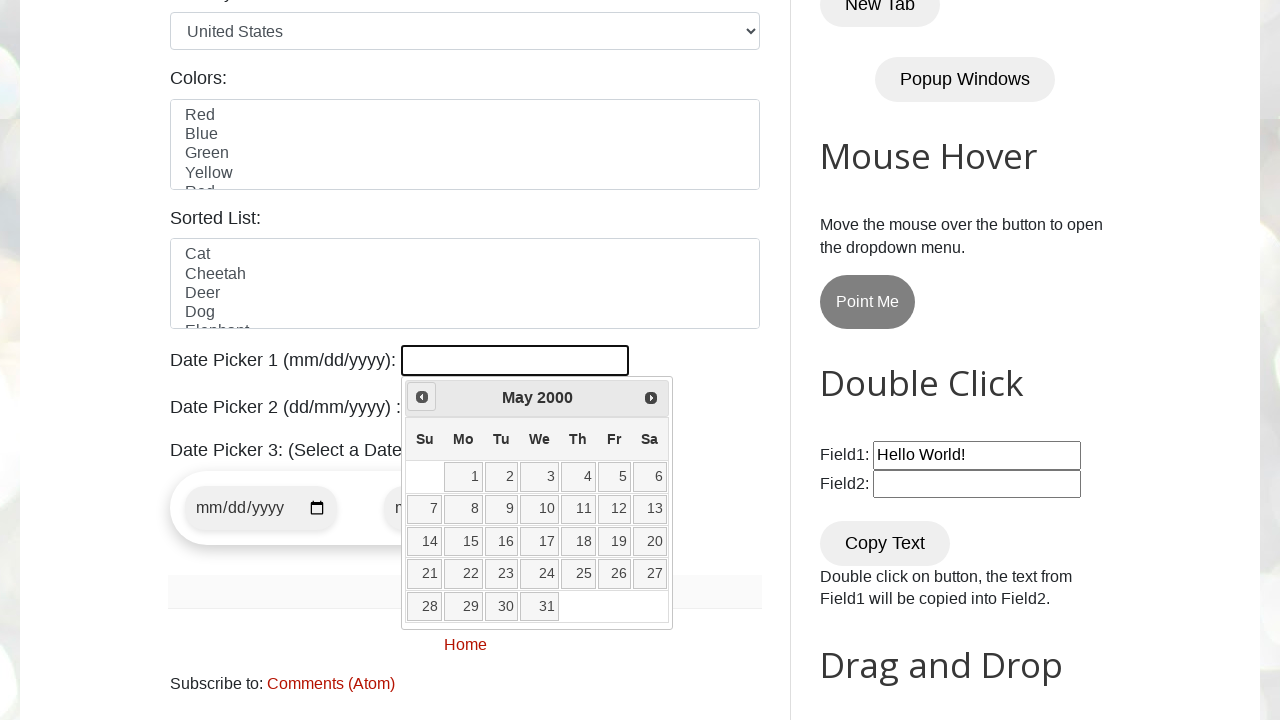

Clicked Prev button to navigate backwards (currently at May 2000) at (422, 397) on xpath=//span[text()='Prev']
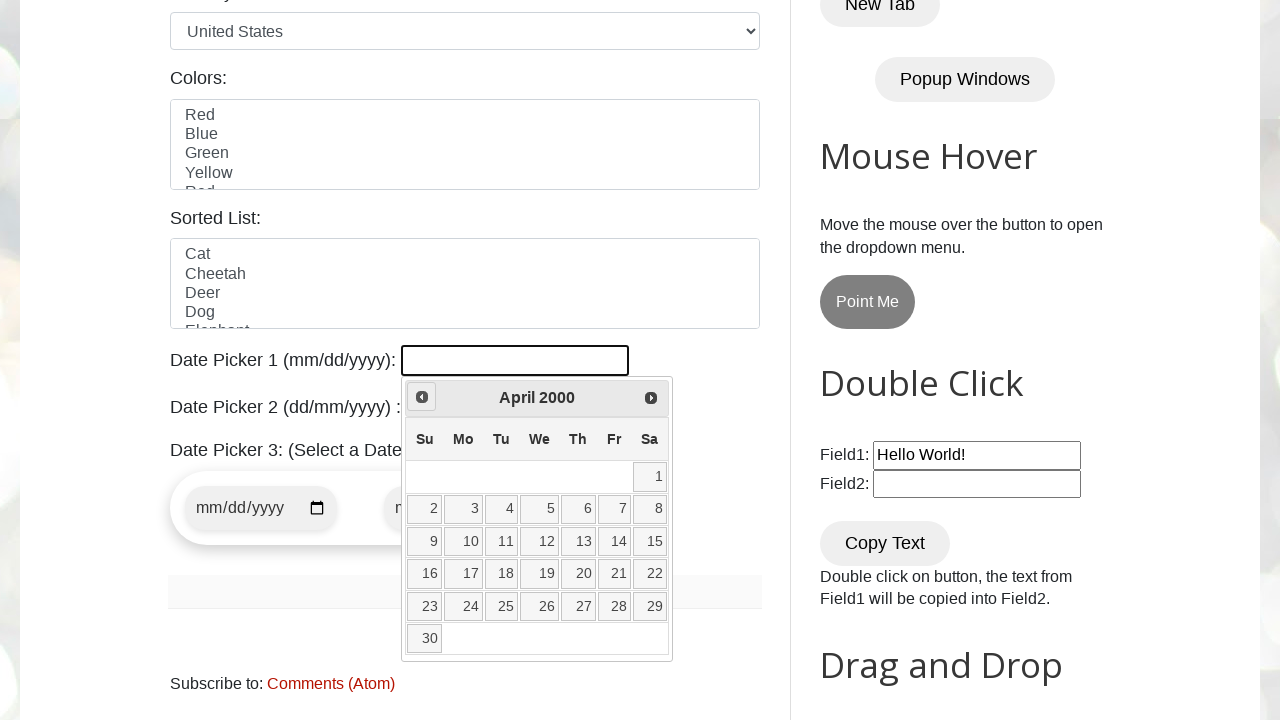

Waited 100ms for calendar update
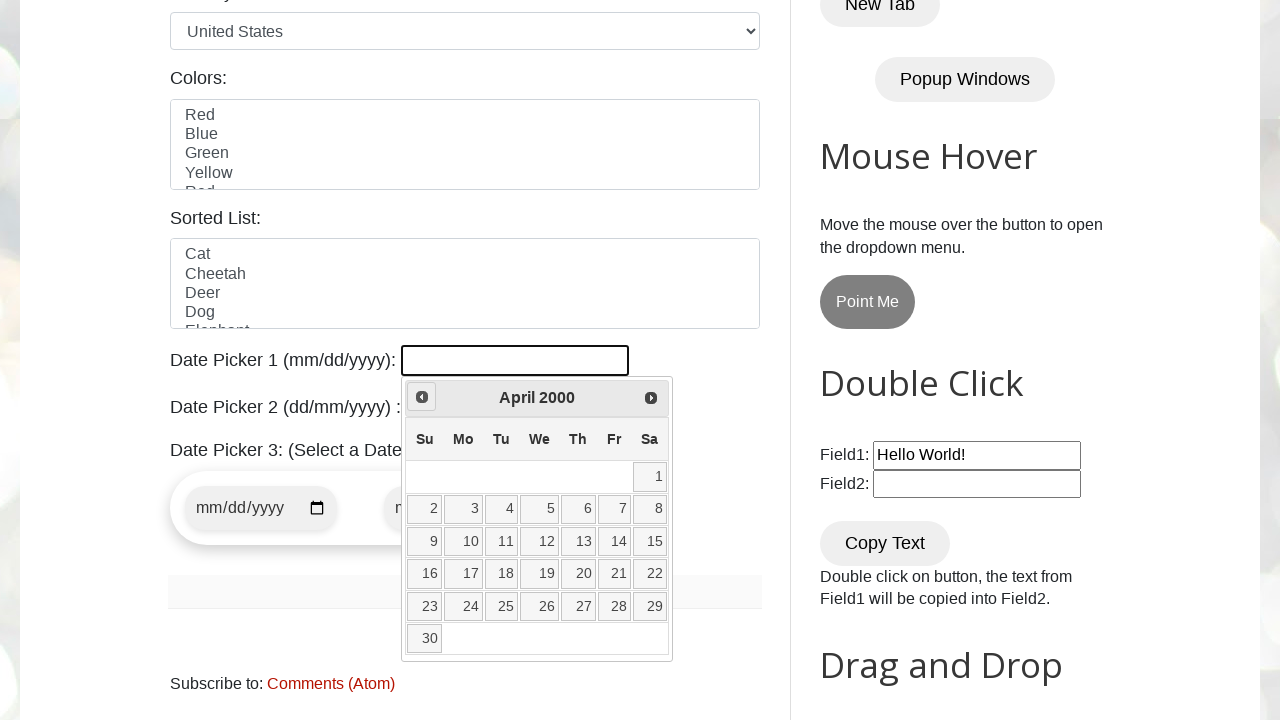

Clicked Prev button to navigate backwards (currently at April 2000) at (422, 397) on xpath=//span[text()='Prev']
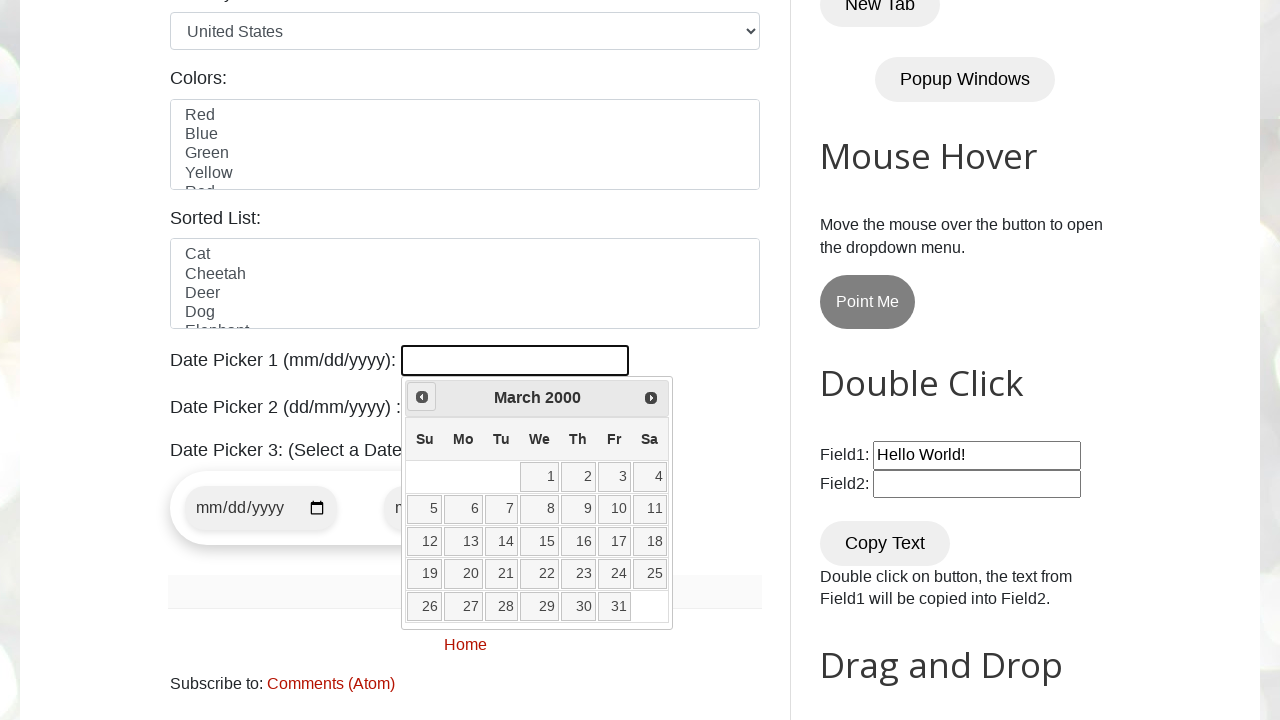

Waited 100ms for calendar update
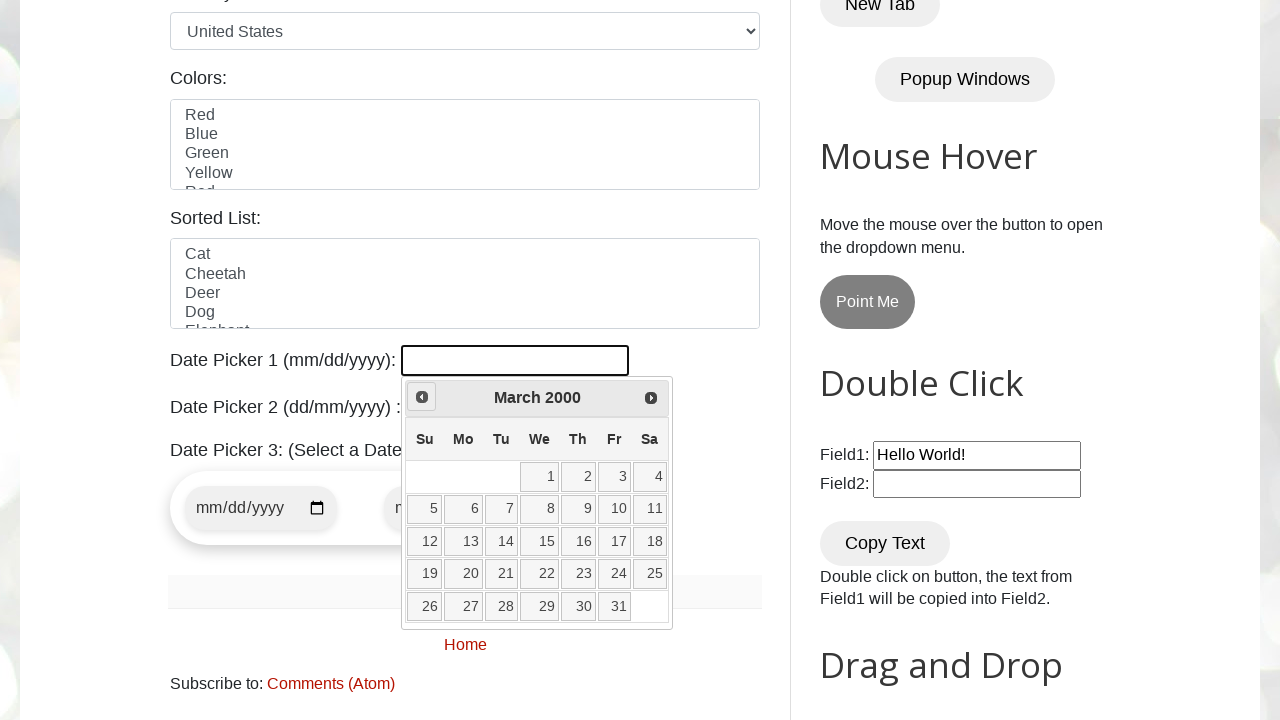

Clicked Prev button to navigate backwards (currently at March 2000) at (422, 397) on xpath=//span[text()='Prev']
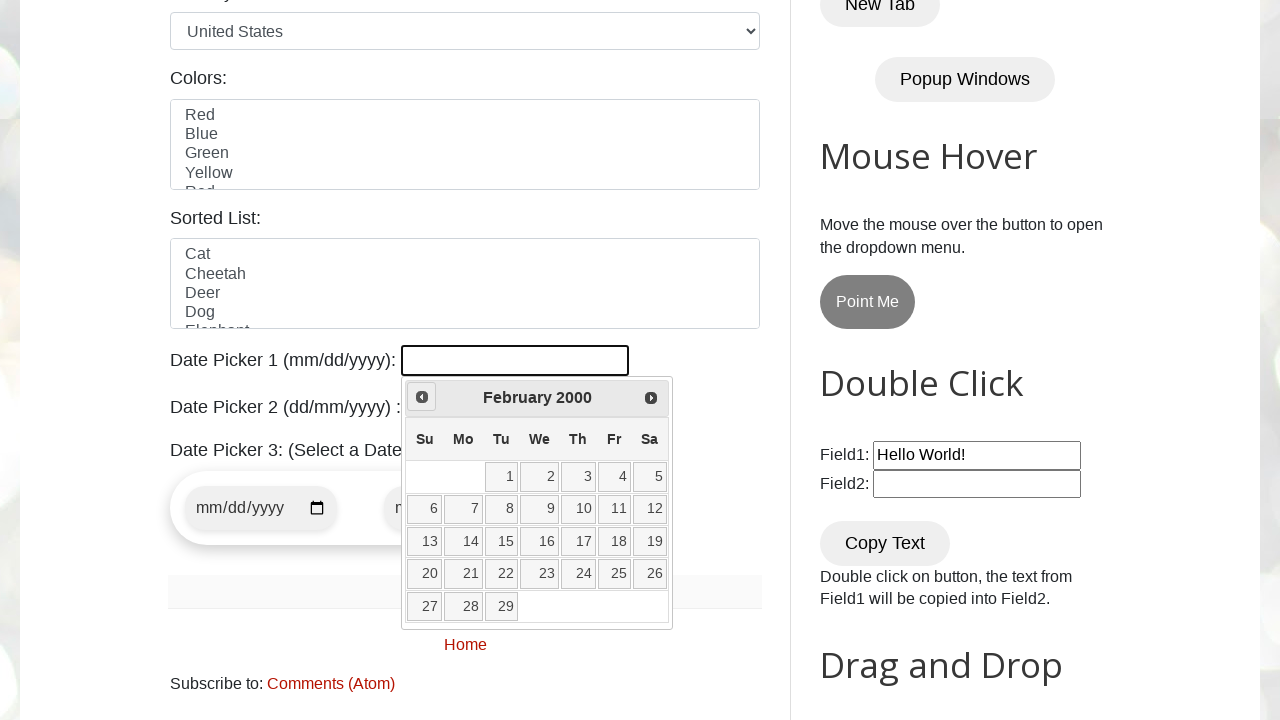

Waited 100ms for calendar update
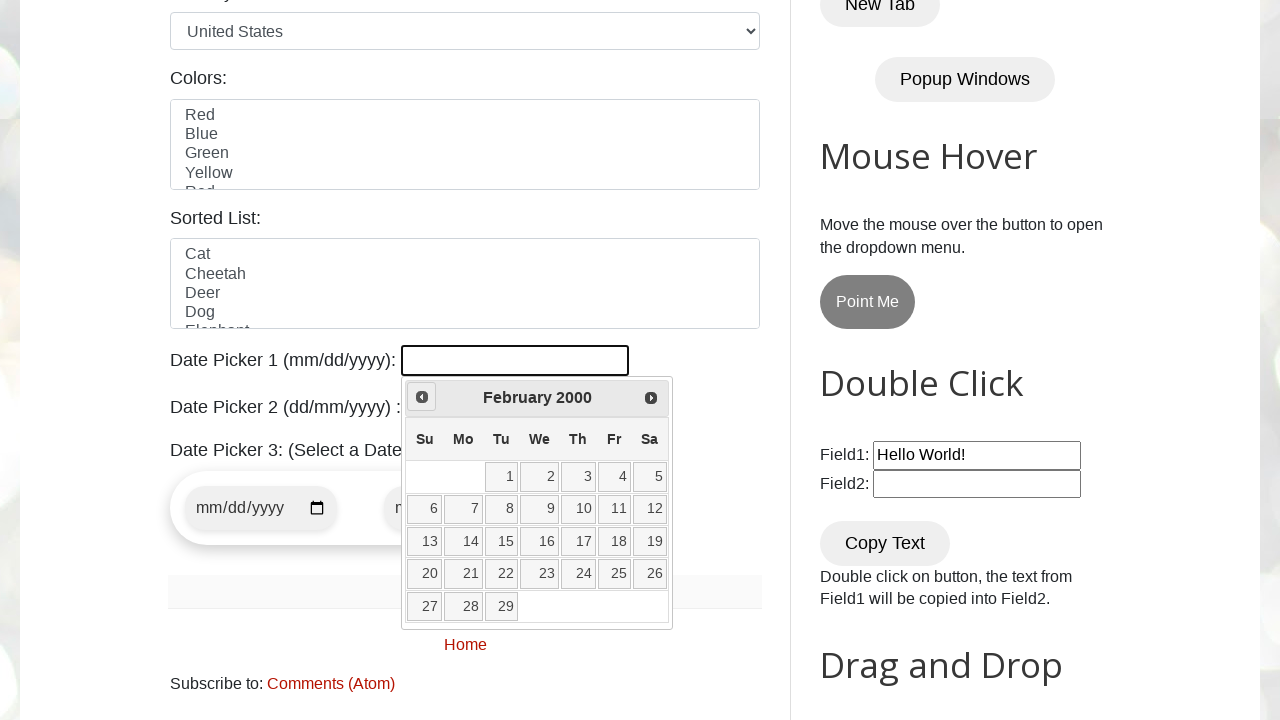

Clicked Prev button to navigate backwards (currently at February 2000) at (422, 397) on xpath=//span[text()='Prev']
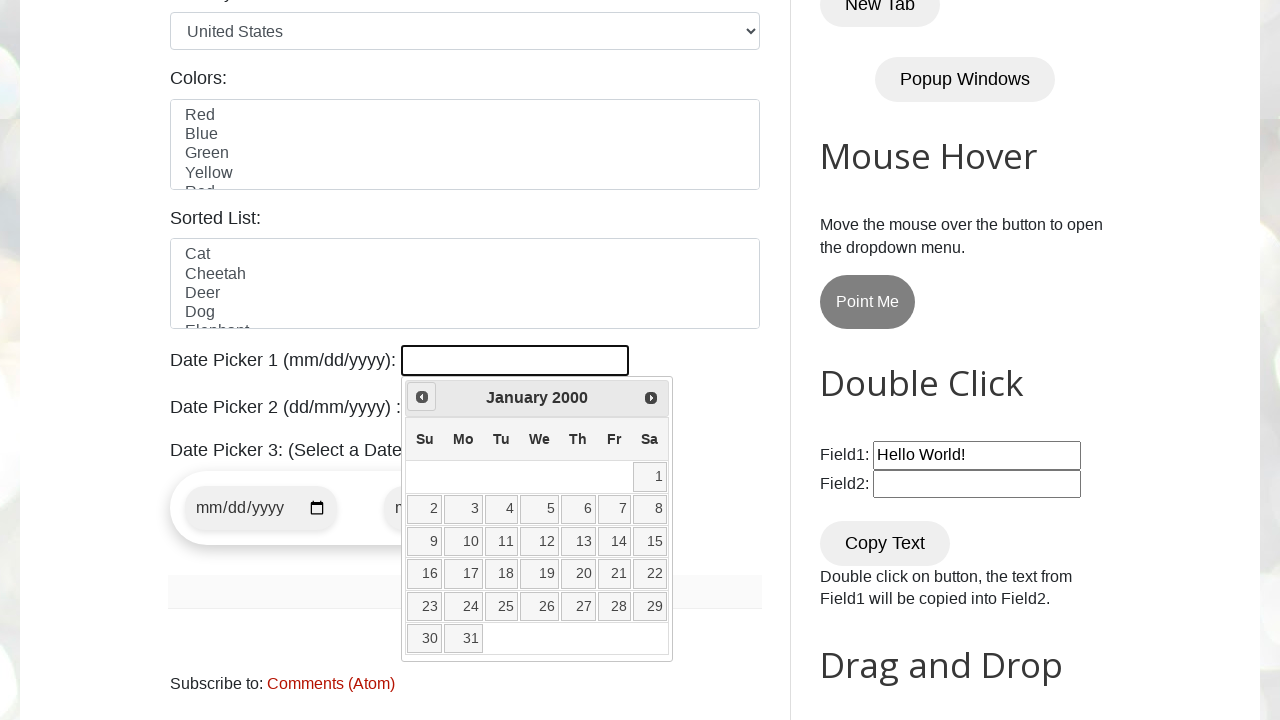

Waited 100ms for calendar update
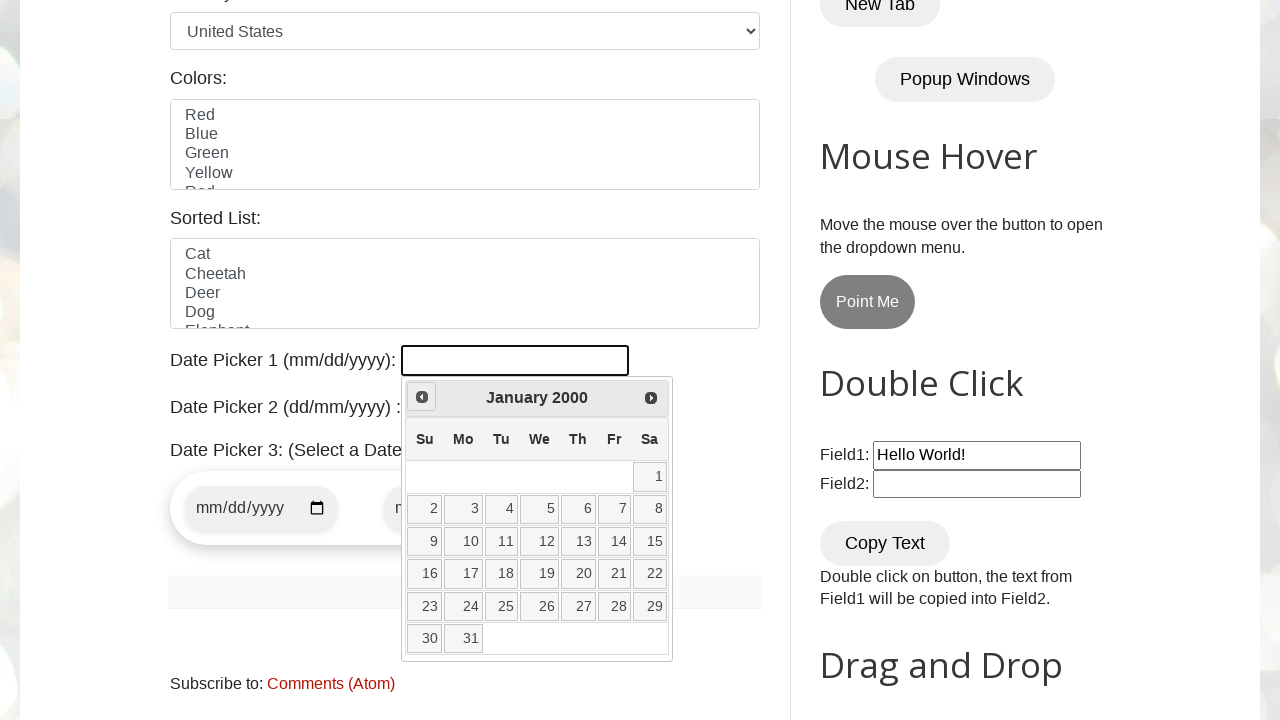

Clicked Prev button to navigate backwards (currently at January 2000) at (422, 397) on xpath=//span[text()='Prev']
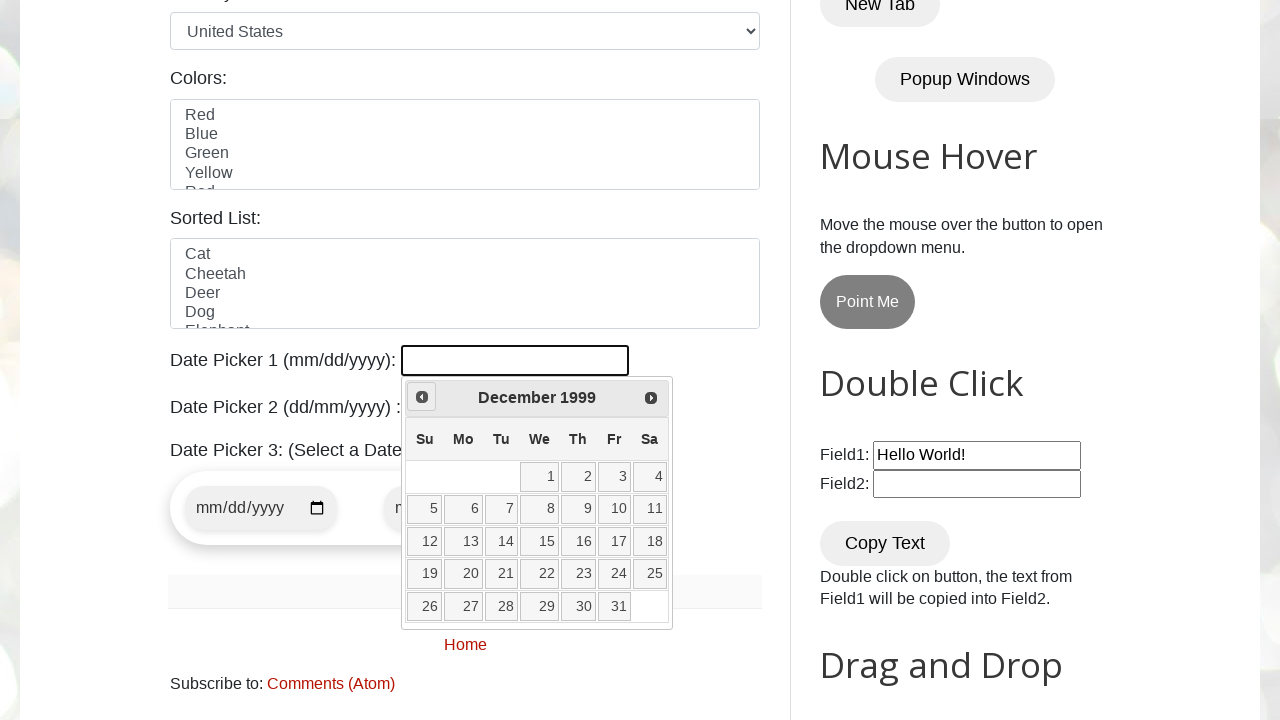

Waited 100ms for calendar update
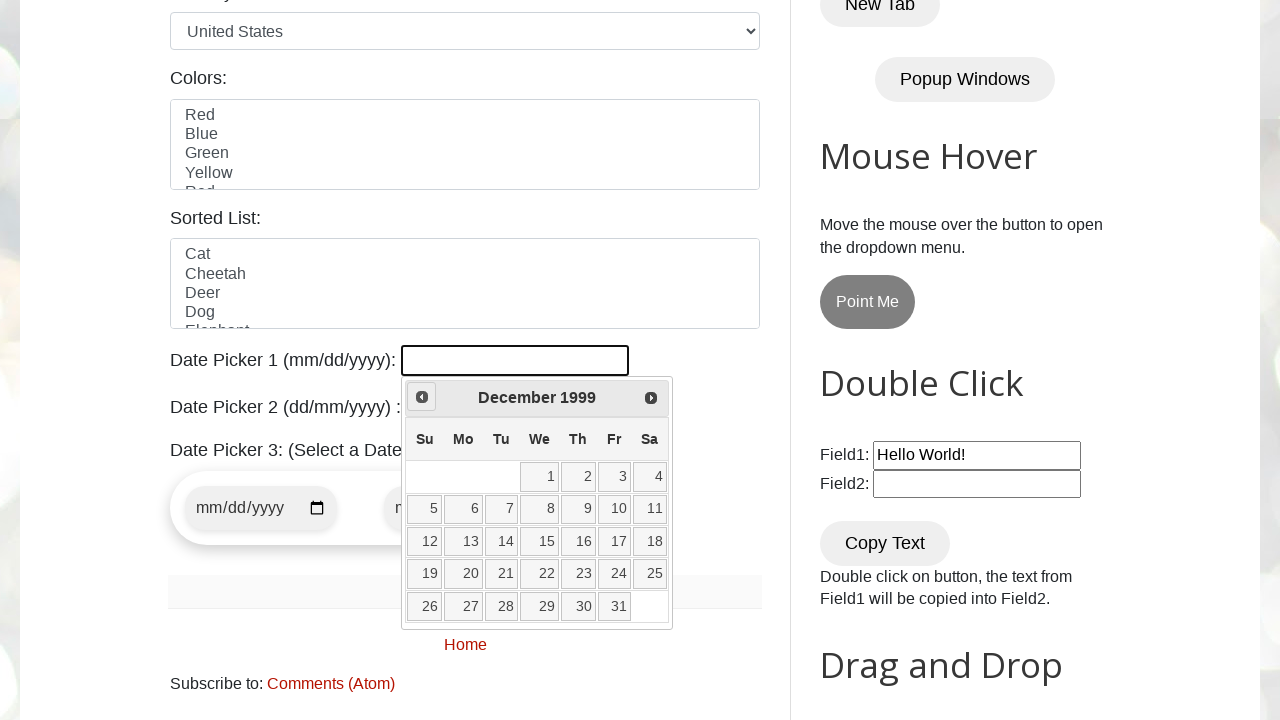

Clicked Prev button to navigate backwards (currently at December 1999) at (422, 397) on xpath=//span[text()='Prev']
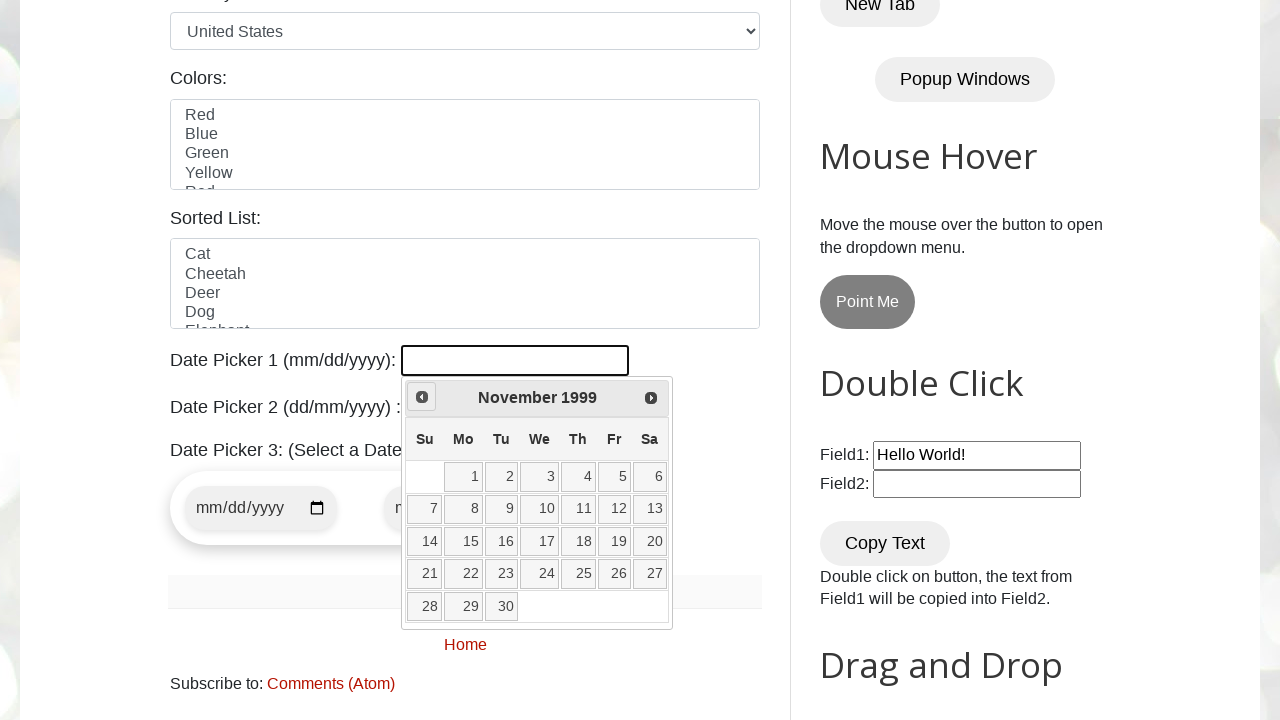

Waited 100ms for calendar update
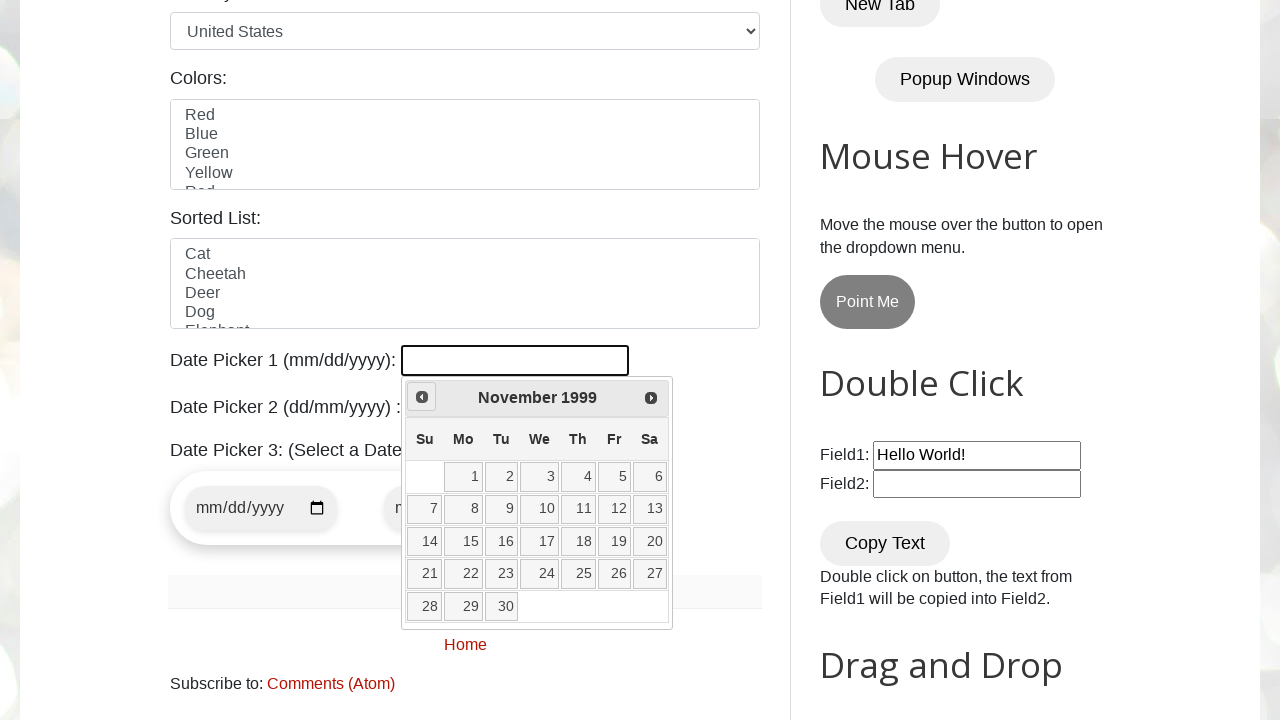

Clicked Prev button to navigate backwards (currently at November 1999) at (422, 397) on xpath=//span[text()='Prev']
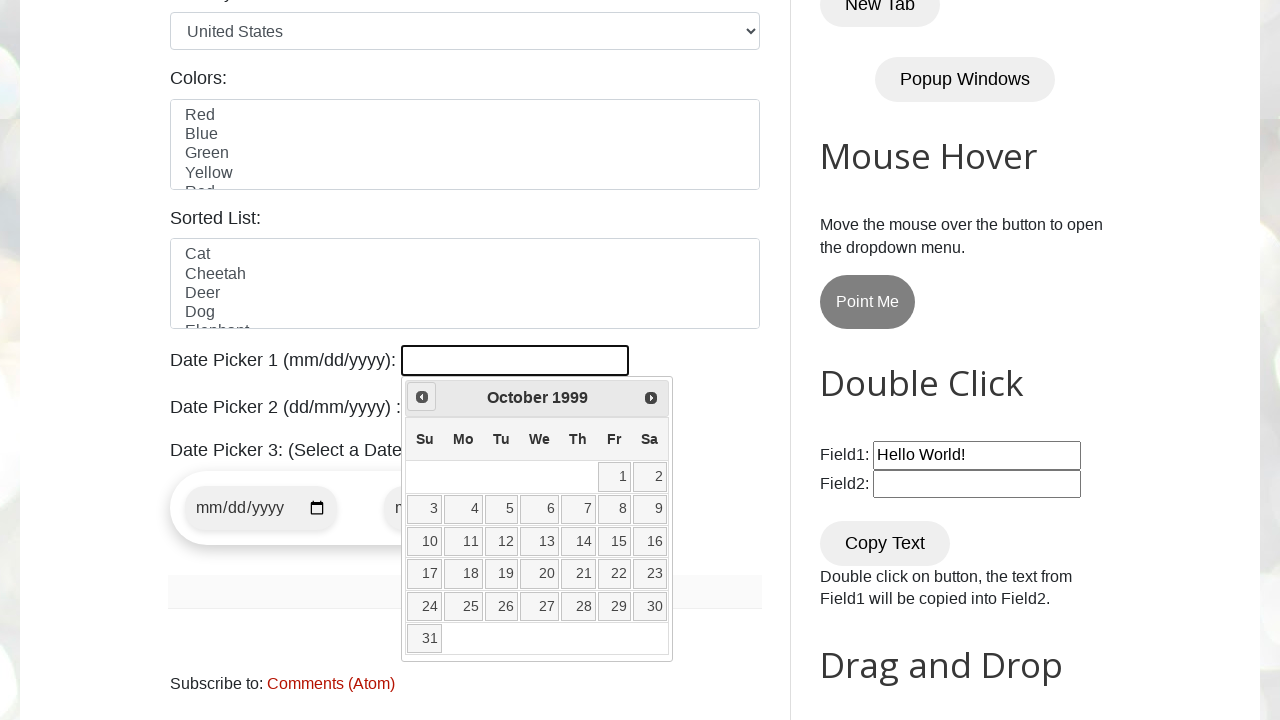

Waited 100ms for calendar update
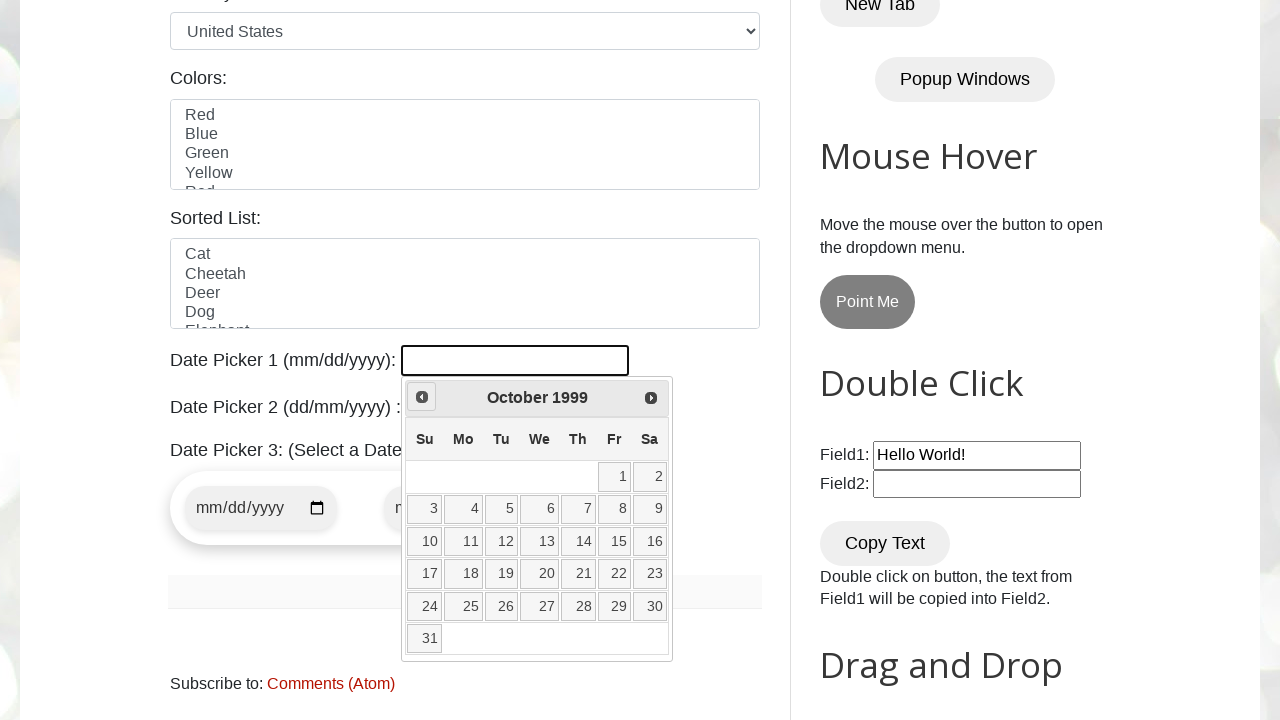

Clicked Prev button to navigate backwards (currently at October 1999) at (422, 397) on xpath=//span[text()='Prev']
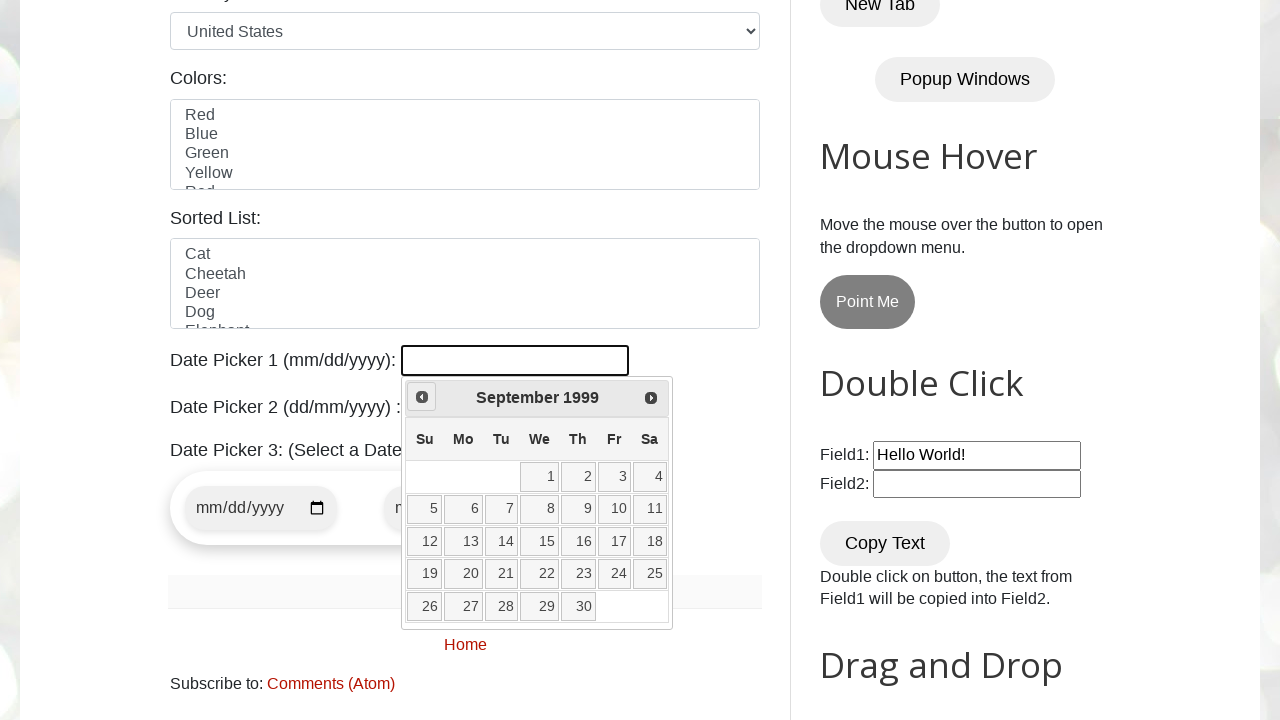

Waited 100ms for calendar update
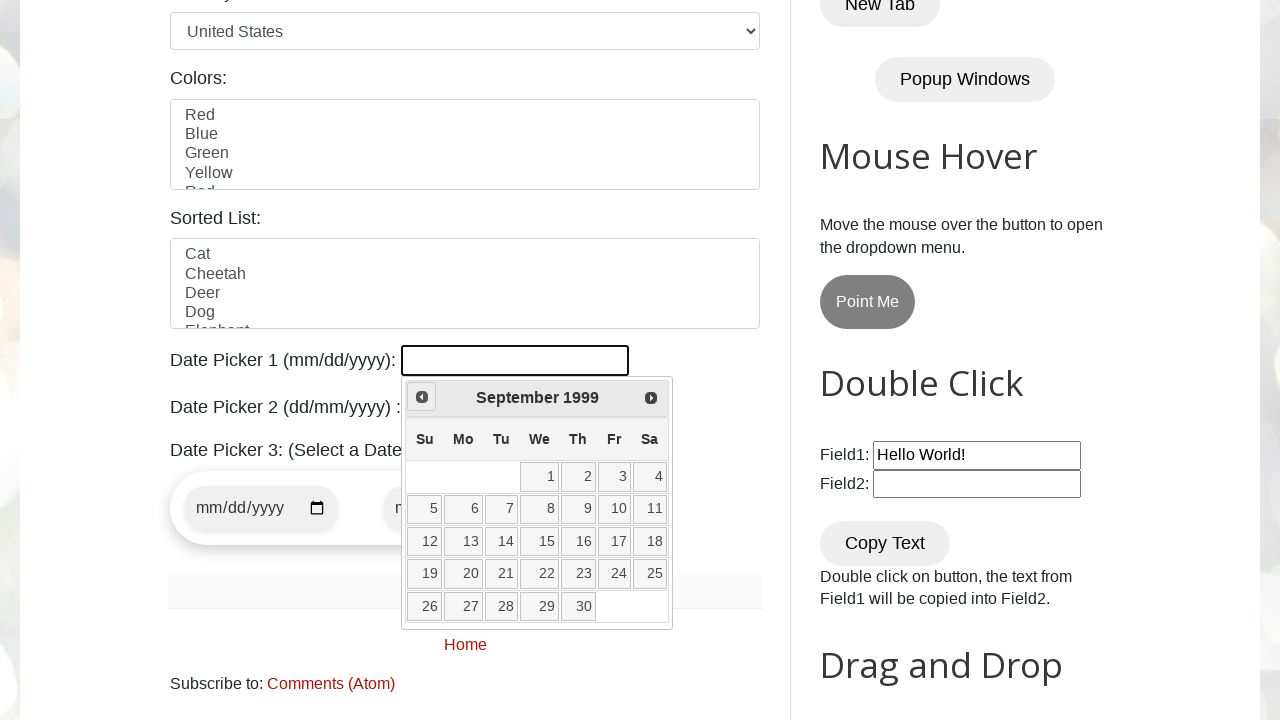

Clicked Prev button to navigate backwards (currently at September 1999) at (422, 397) on xpath=//span[text()='Prev']
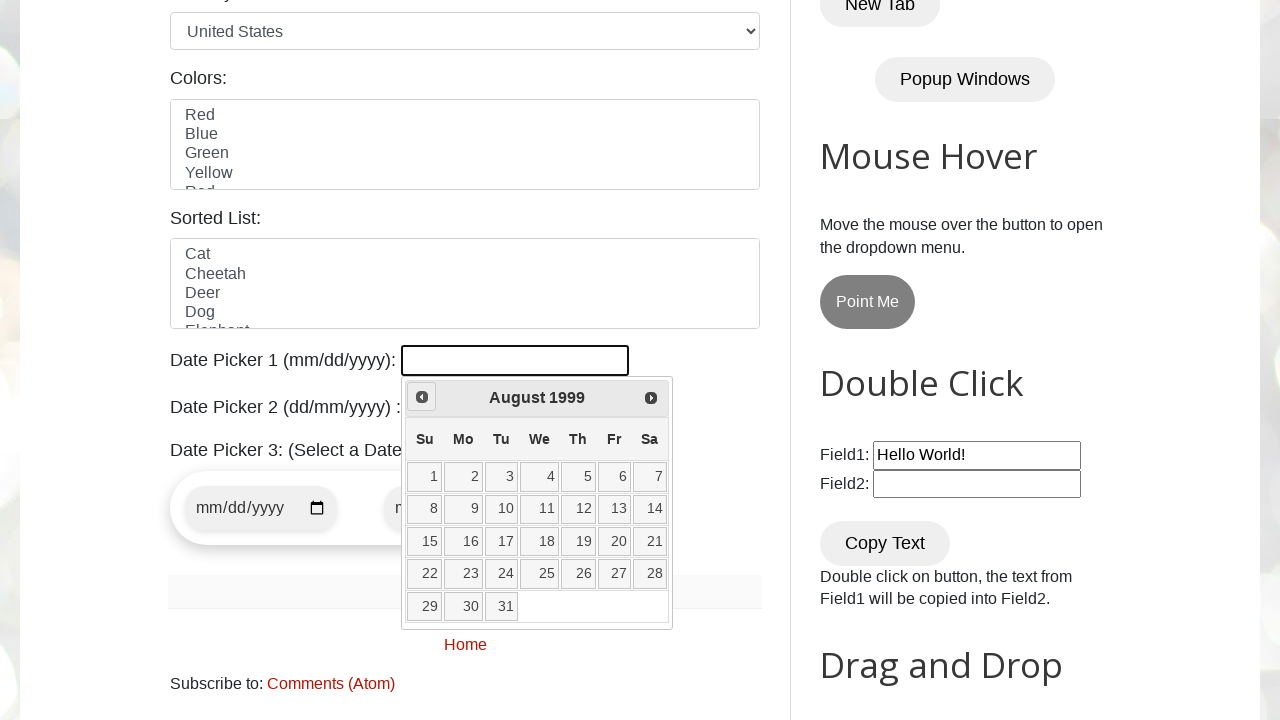

Waited 100ms for calendar update
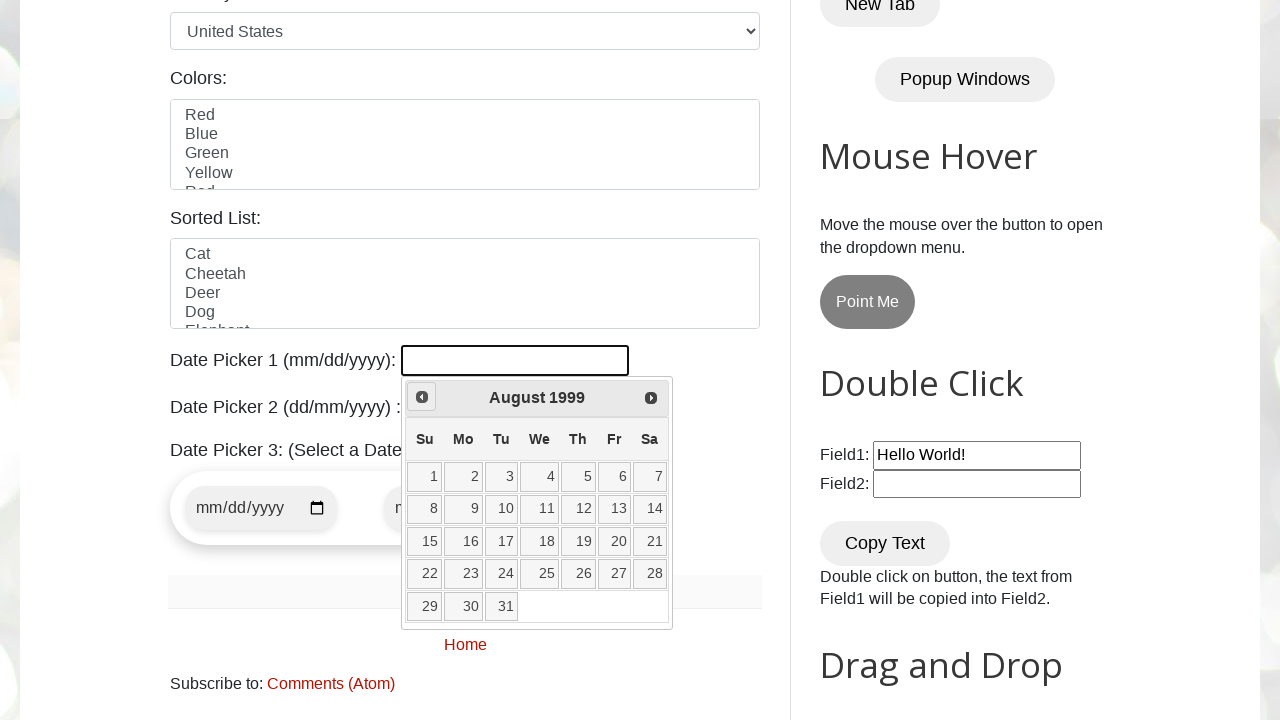

Clicked Prev button to navigate backwards (currently at August 1999) at (422, 397) on xpath=//span[text()='Prev']
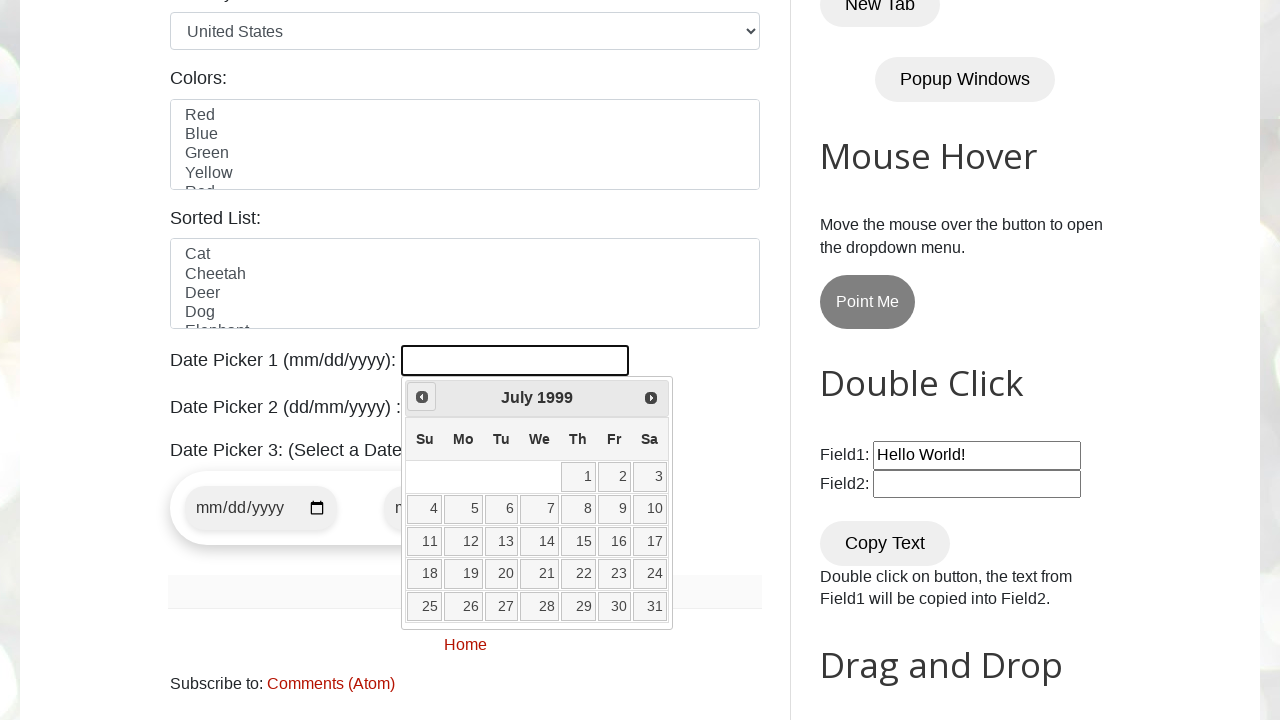

Waited 100ms for calendar update
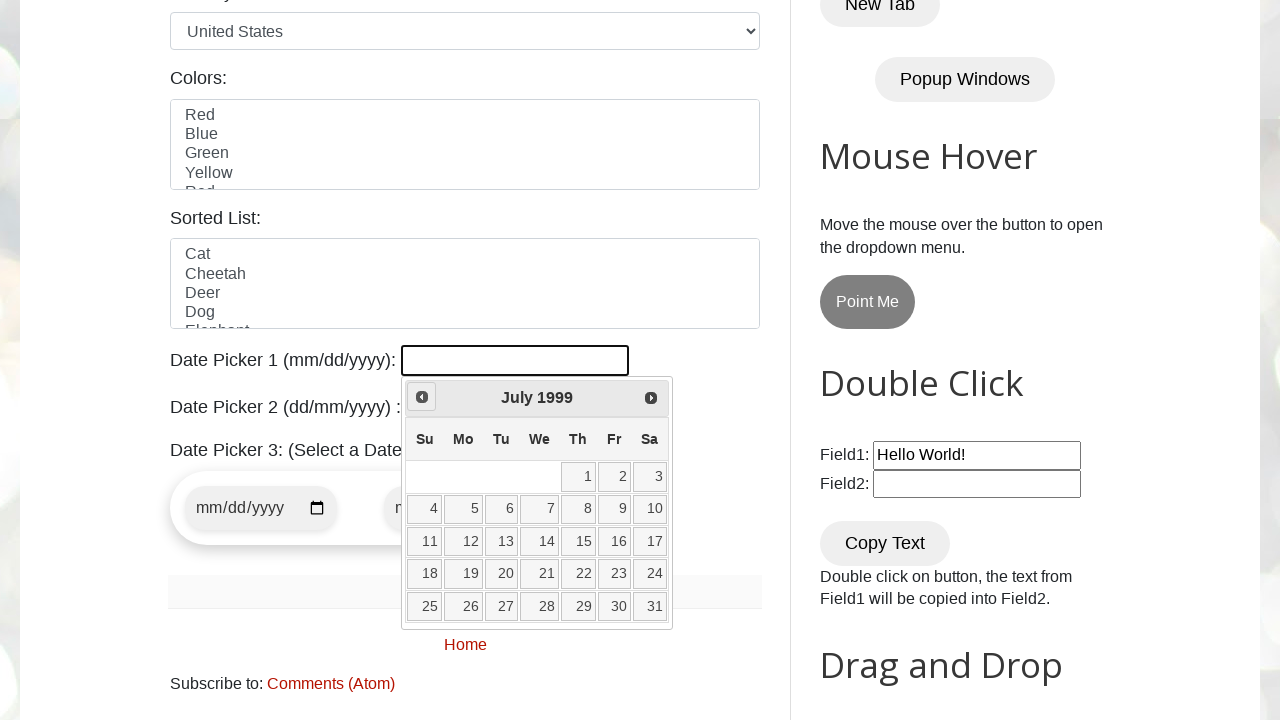

Clicked Prev button to navigate backwards (currently at July 1999) at (422, 397) on xpath=//span[text()='Prev']
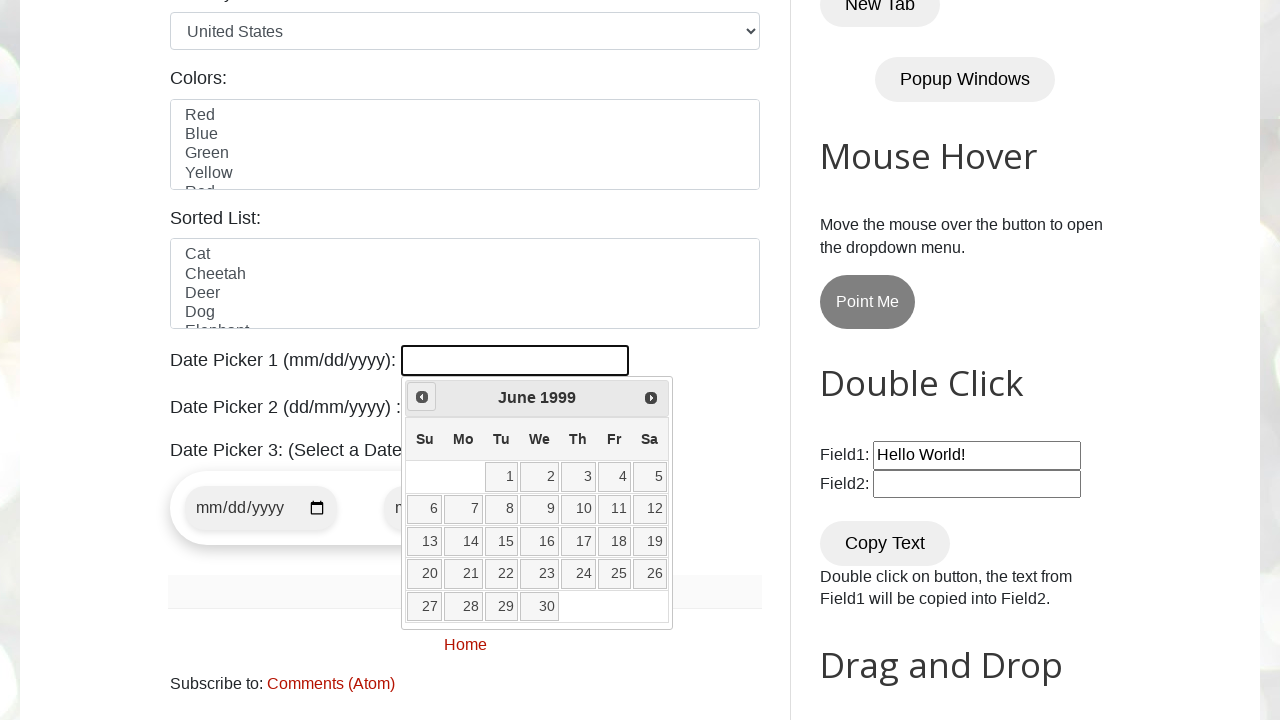

Waited 100ms for calendar update
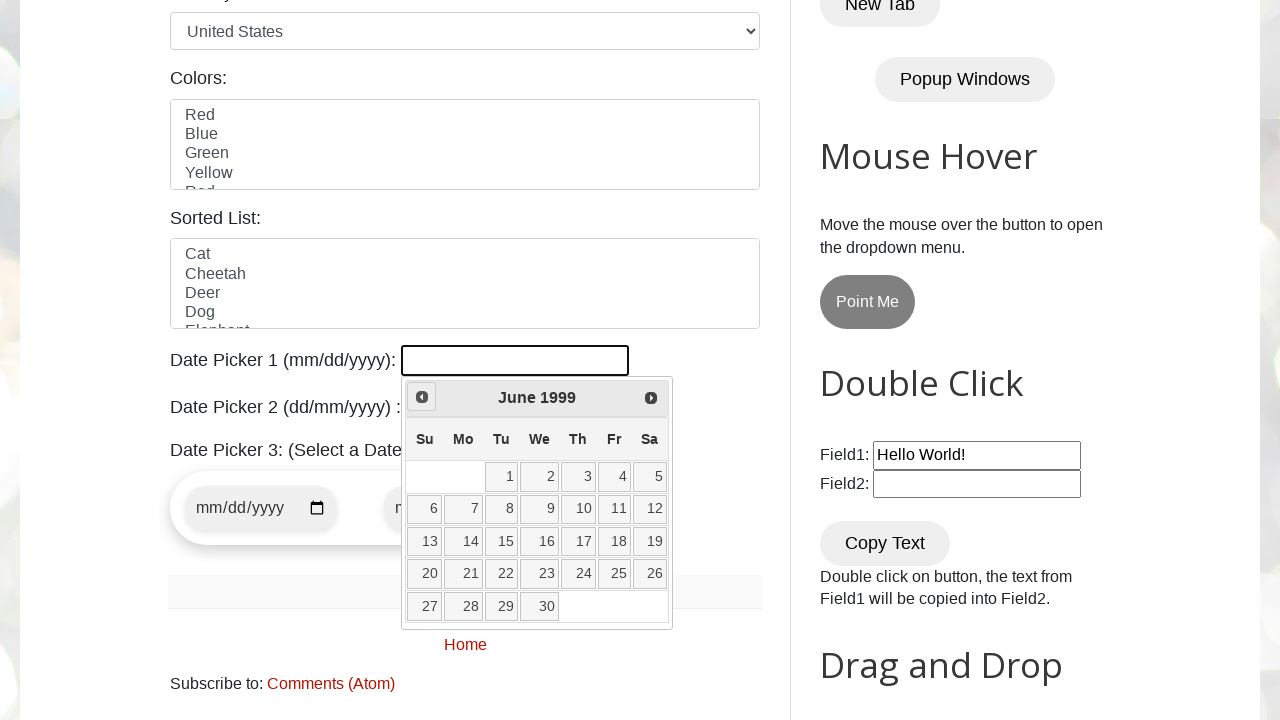

Clicked Prev button to navigate backwards (currently at June 1999) at (422, 397) on xpath=//span[text()='Prev']
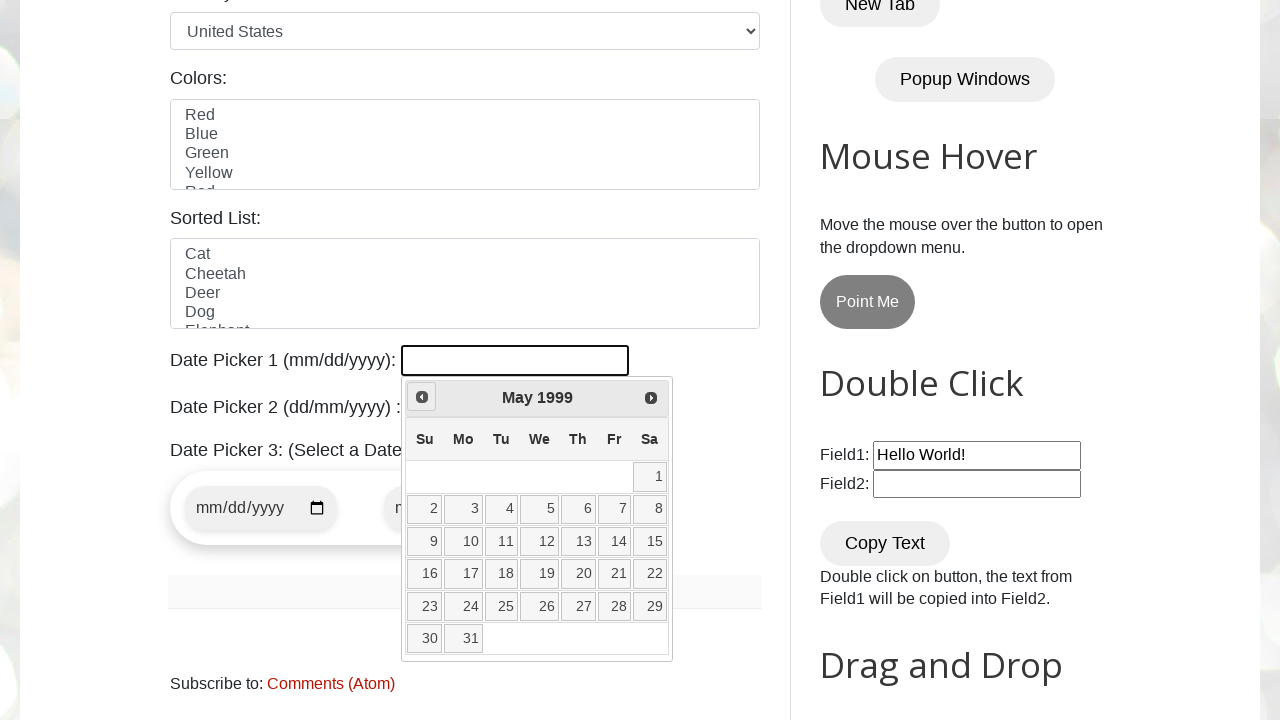

Waited 100ms for calendar update
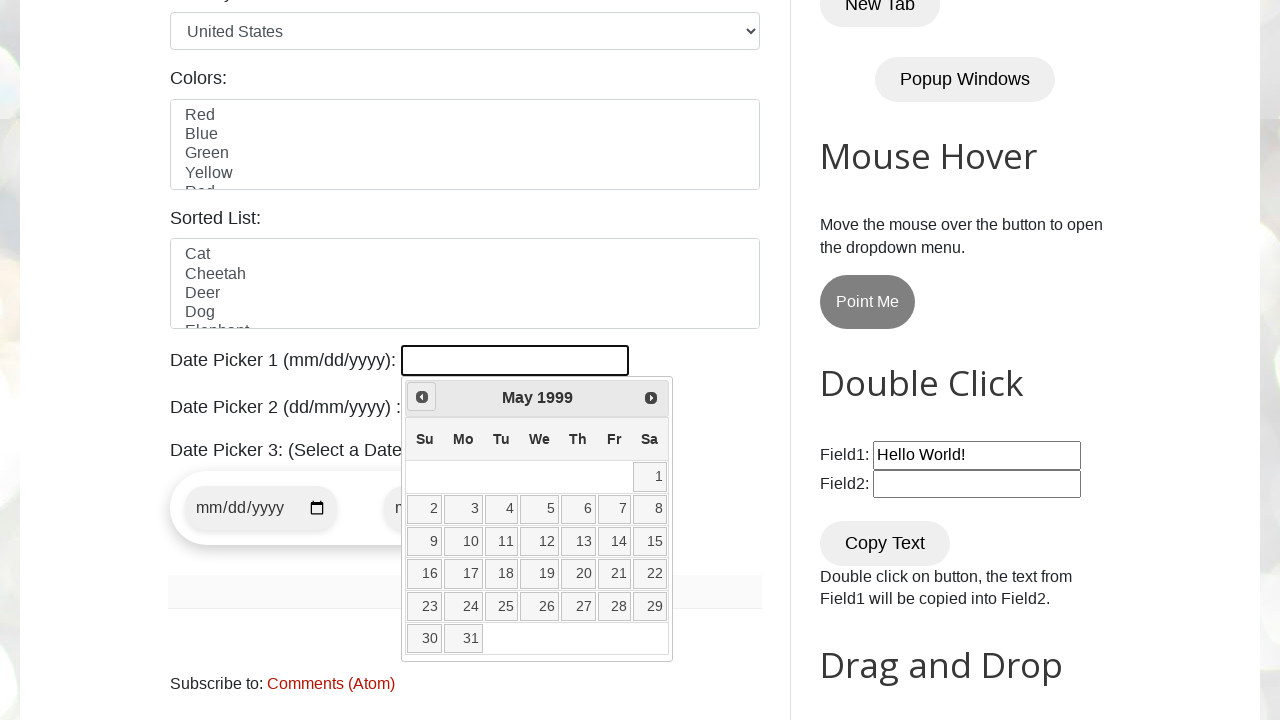

Clicked Prev button to navigate backwards (currently at May 1999) at (422, 397) on xpath=//span[text()='Prev']
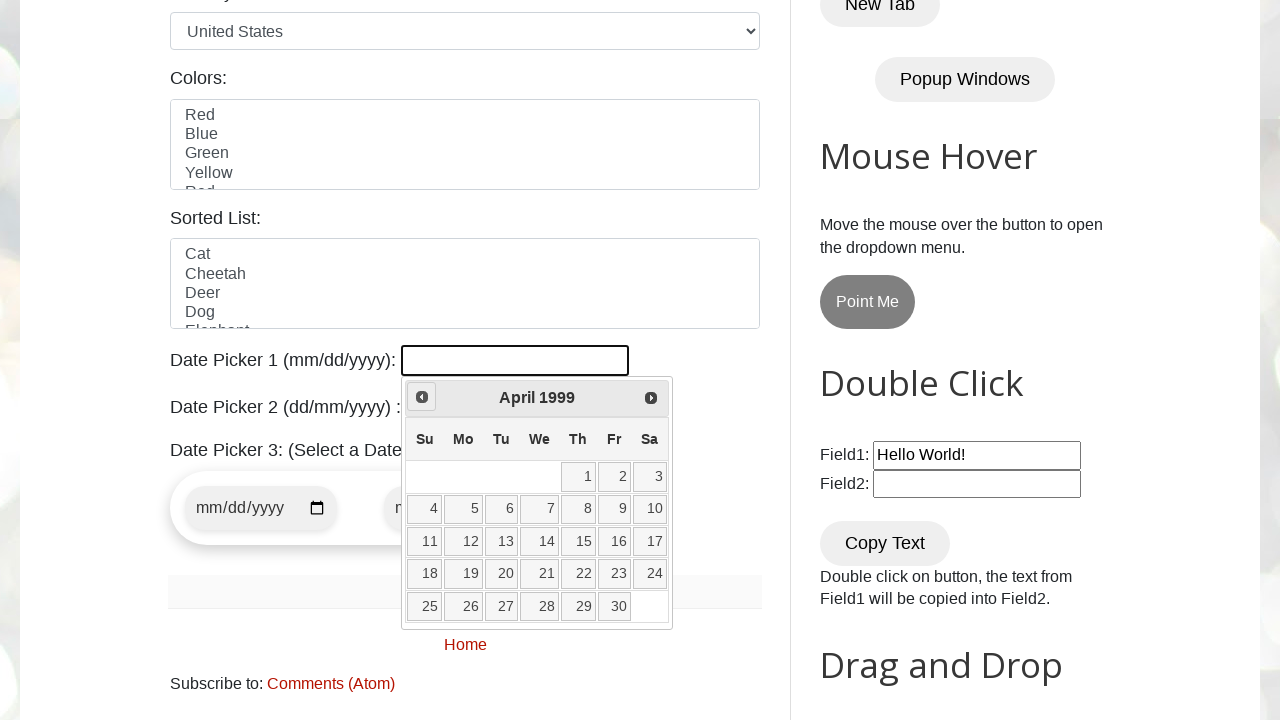

Waited 100ms for calendar update
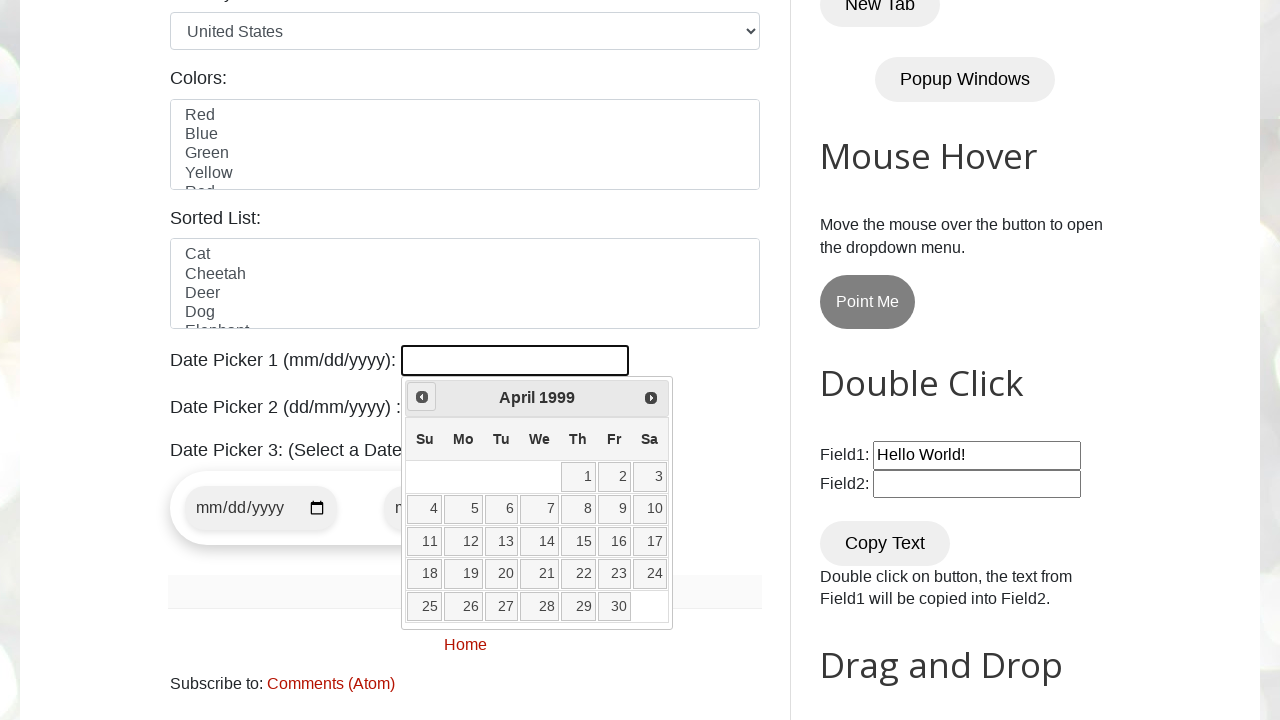

Clicked Prev button to navigate backwards (currently at April 1999) at (422, 397) on xpath=//span[text()='Prev']
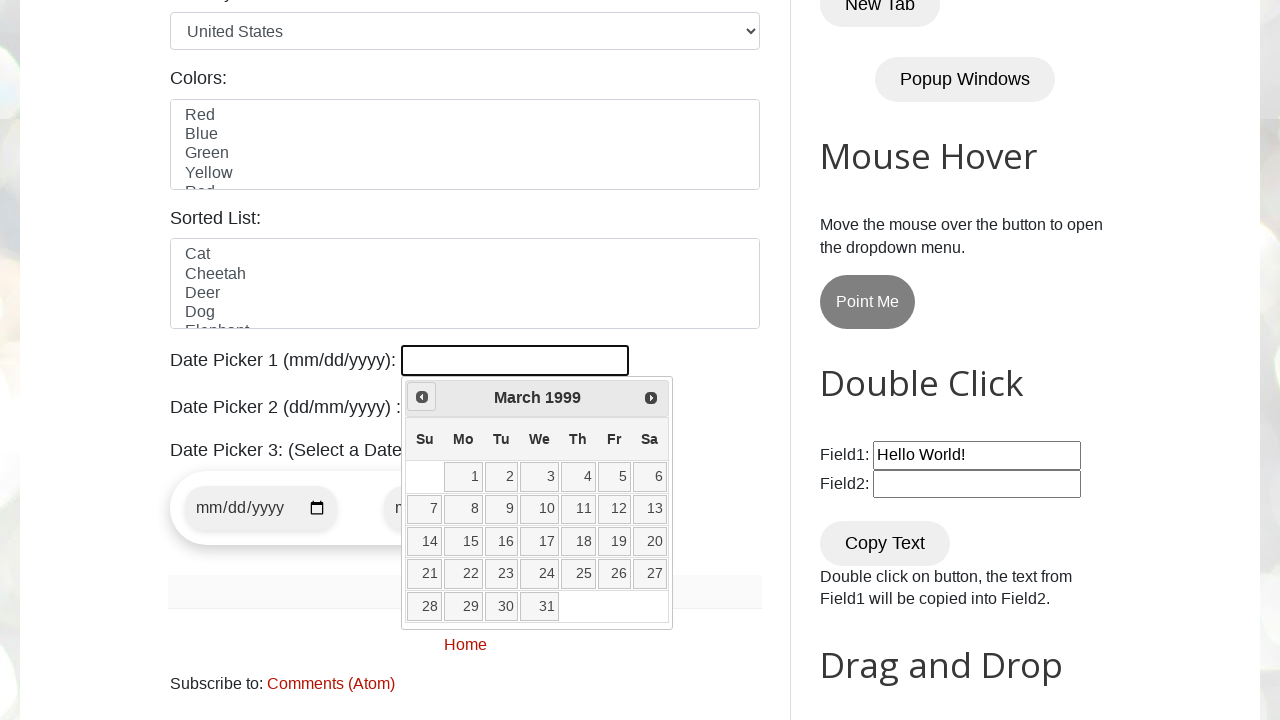

Waited 100ms for calendar update
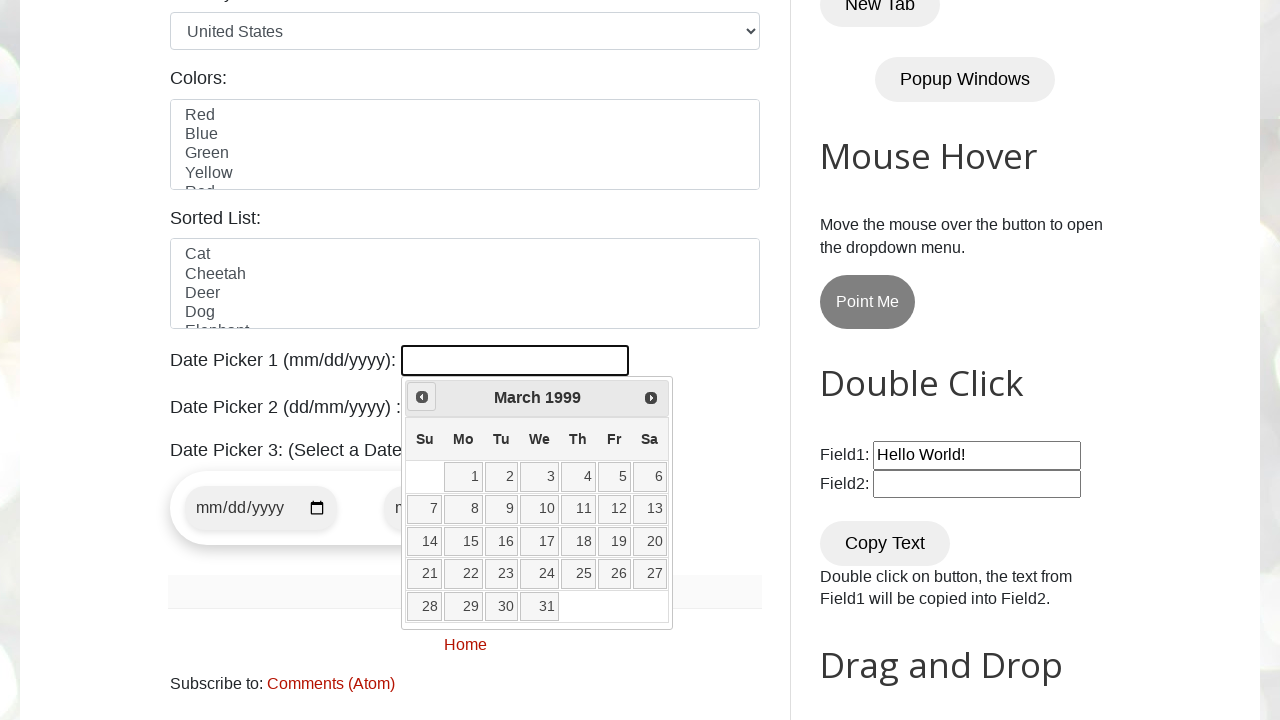

Clicked Prev button to navigate backwards (currently at March 1999) at (422, 397) on xpath=//span[text()='Prev']
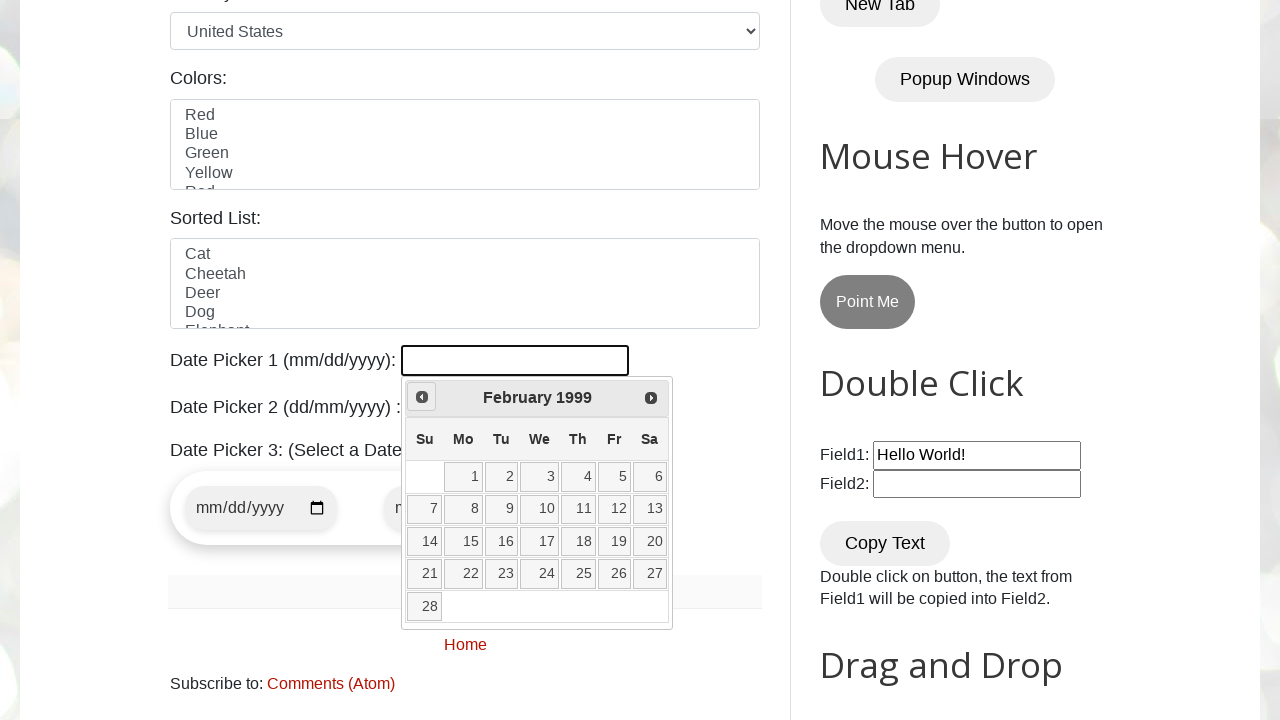

Waited 100ms for calendar update
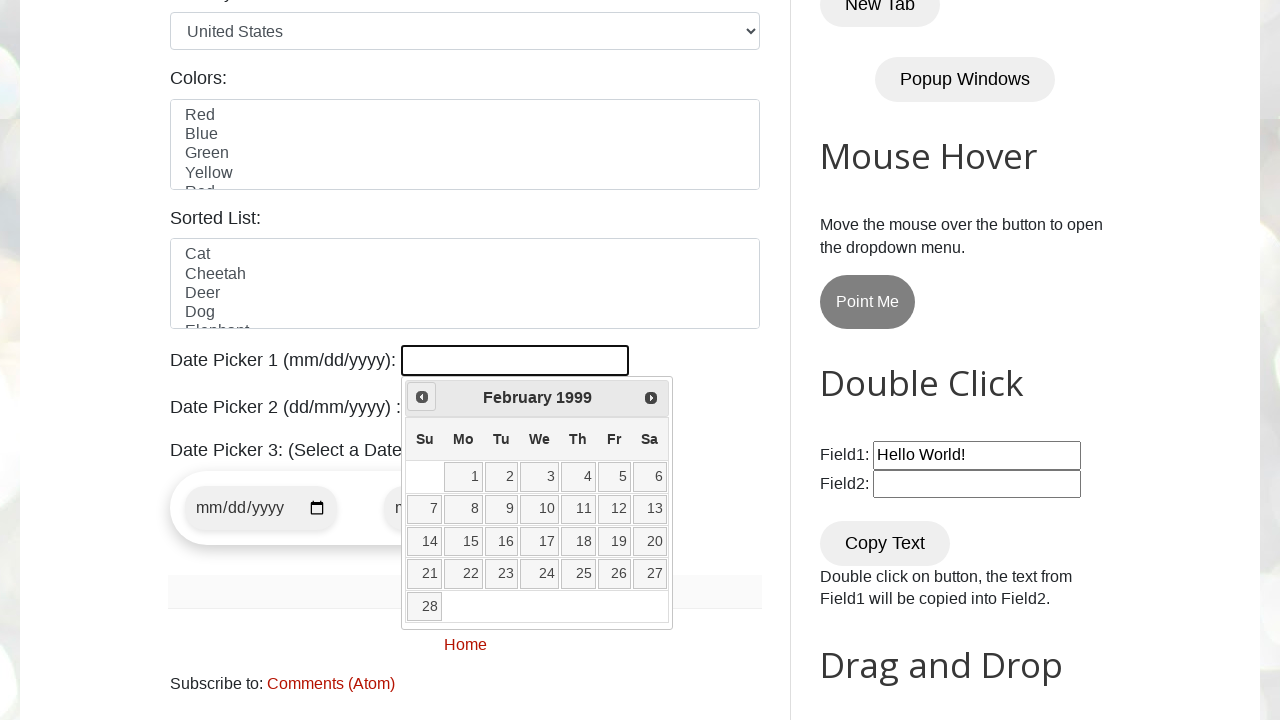

Clicked Prev button to navigate backwards (currently at February 1999) at (422, 397) on xpath=//span[text()='Prev']
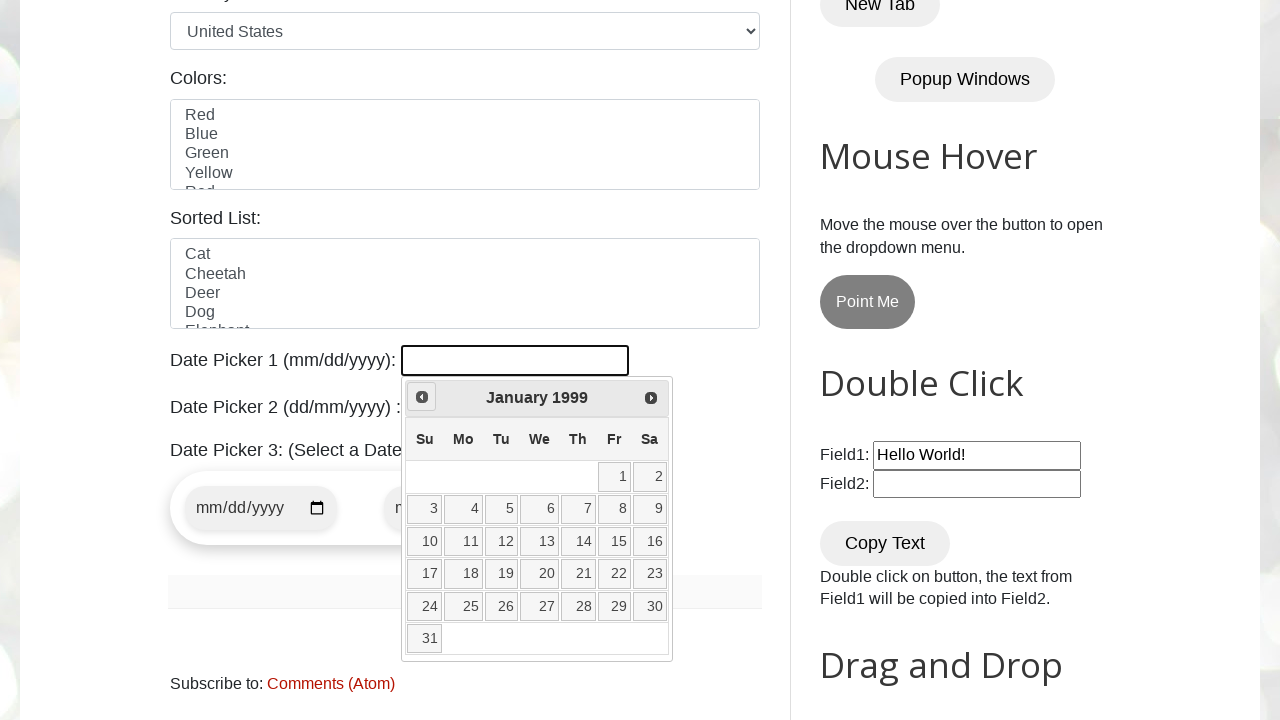

Waited 100ms for calendar update
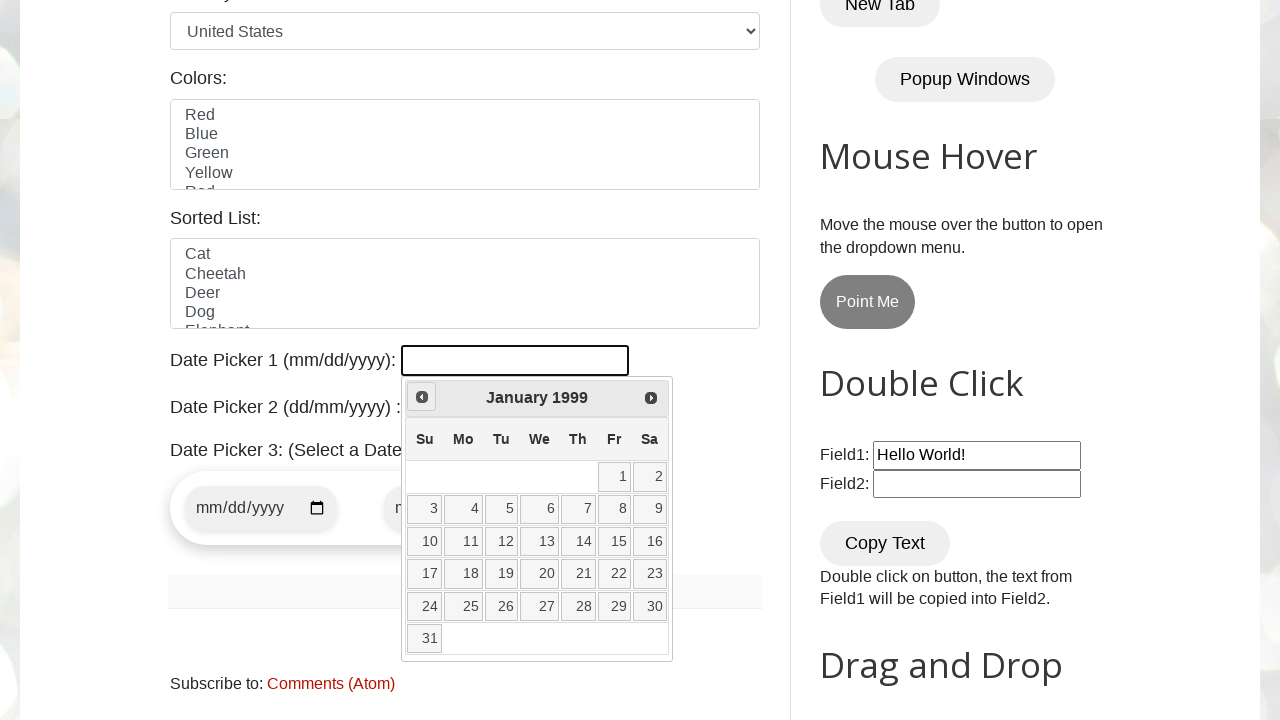

Clicked Prev button to navigate backwards (currently at January 1999) at (422, 397) on xpath=//span[text()='Prev']
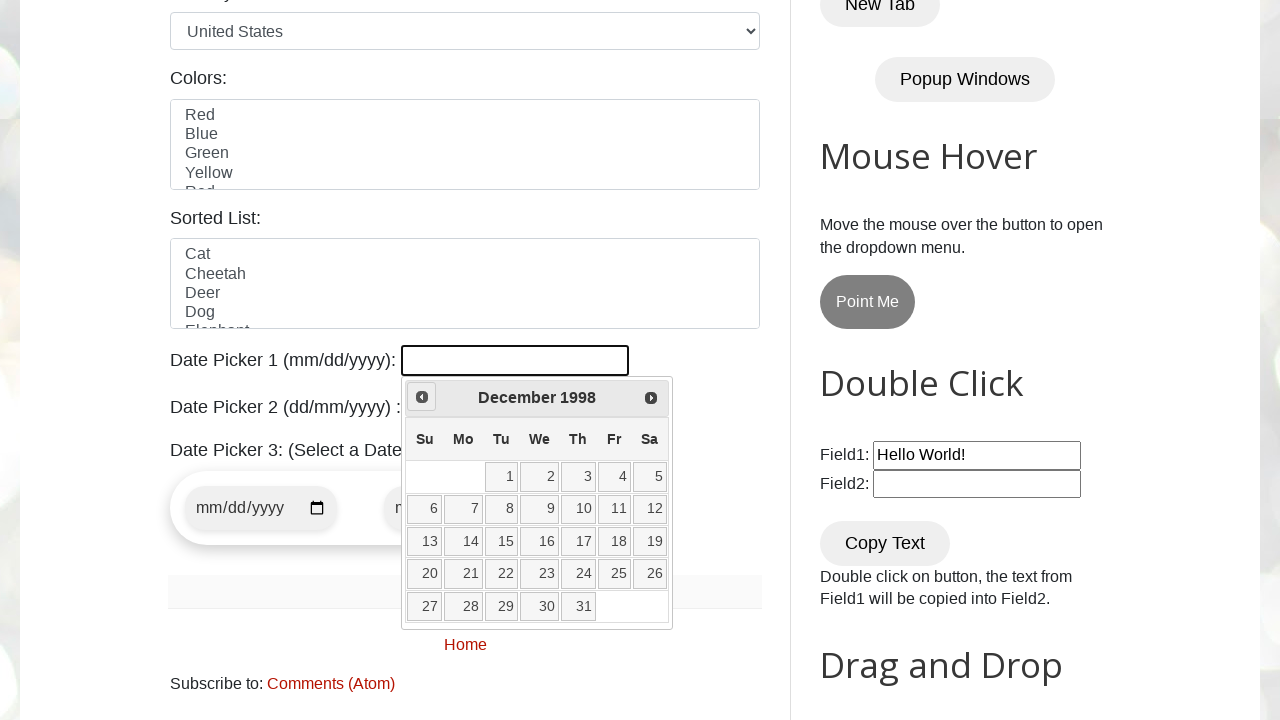

Waited 100ms for calendar update
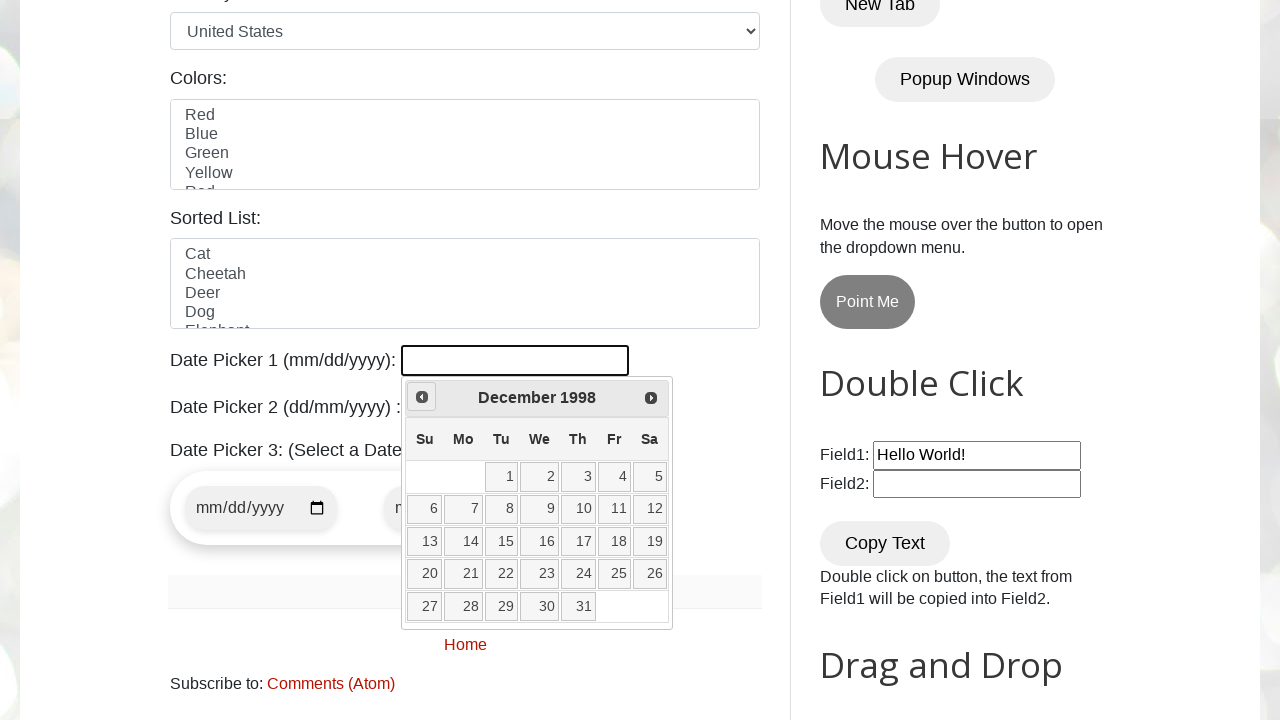

Clicked Prev button to navigate backwards (currently at December 1998) at (422, 397) on xpath=//span[text()='Prev']
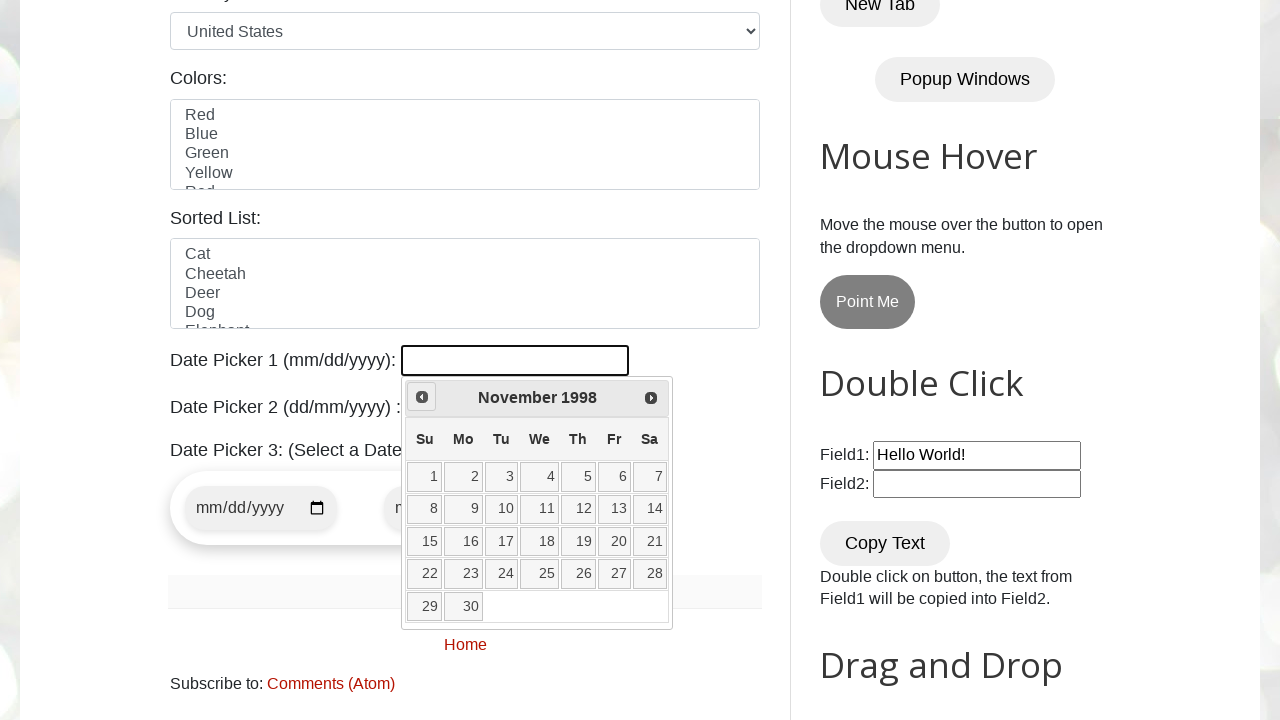

Waited 100ms for calendar update
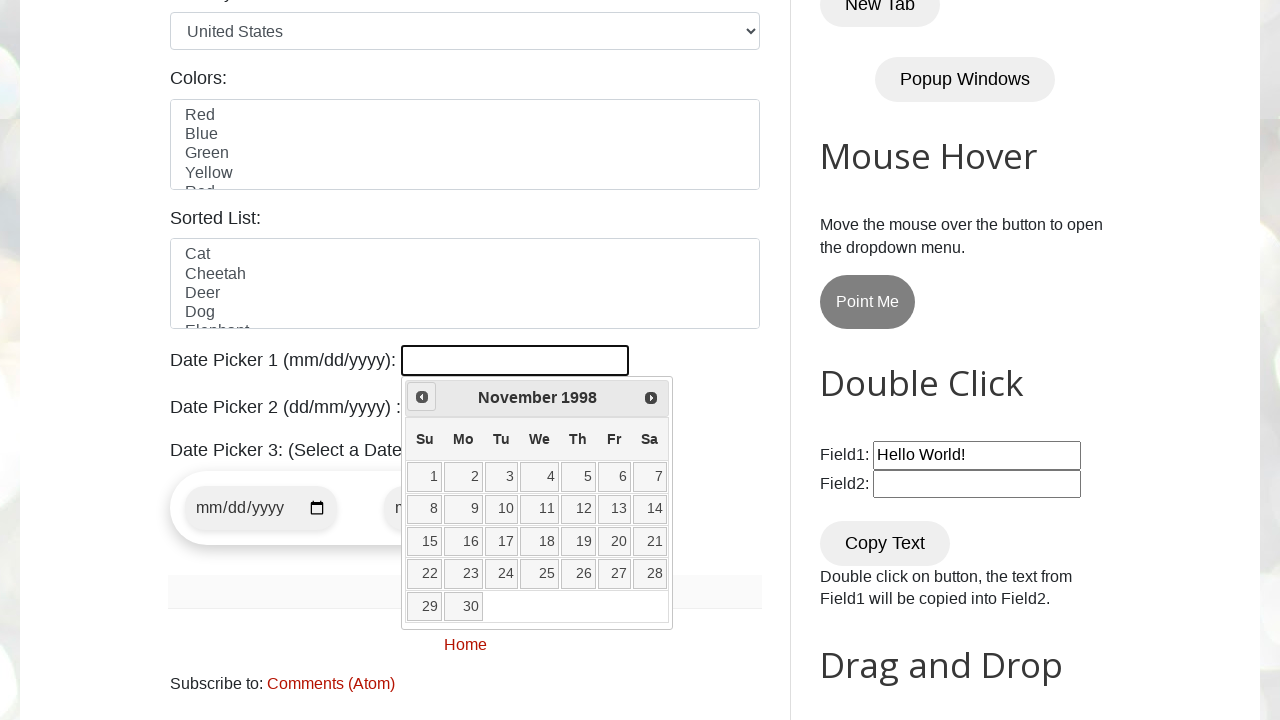

Clicked Prev button to navigate backwards (currently at November 1998) at (422, 397) on xpath=//span[text()='Prev']
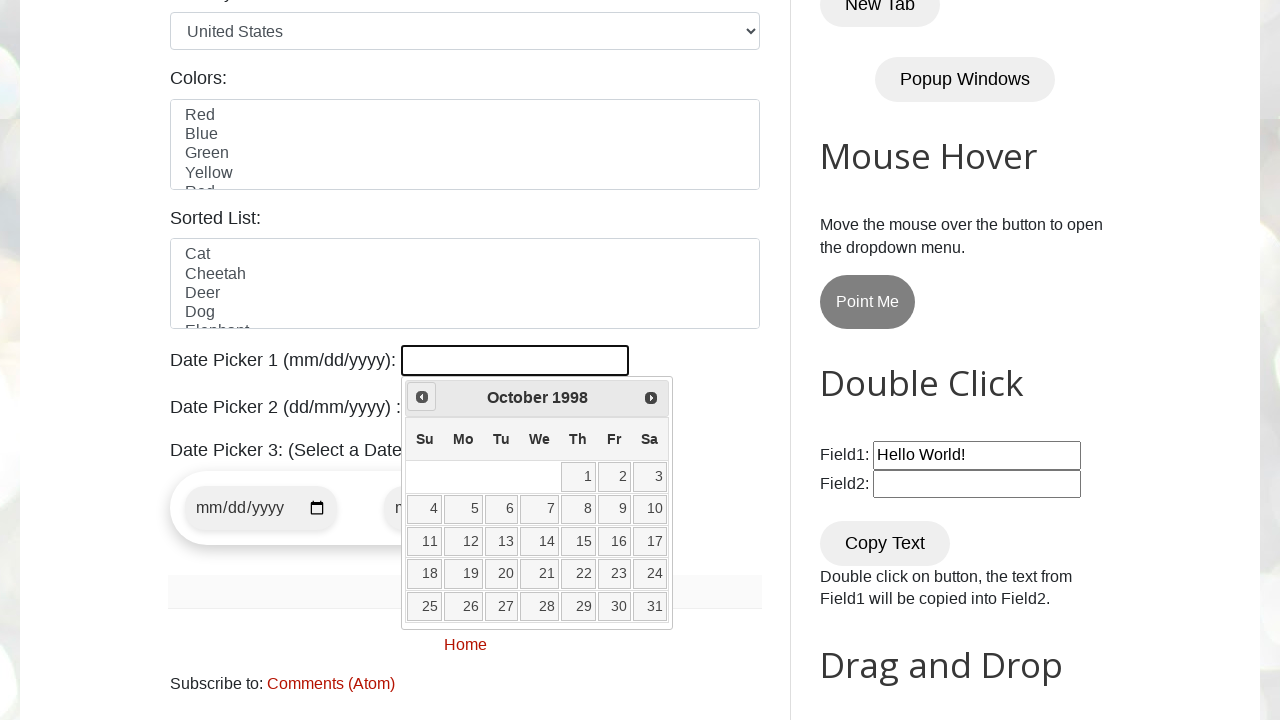

Waited 100ms for calendar update
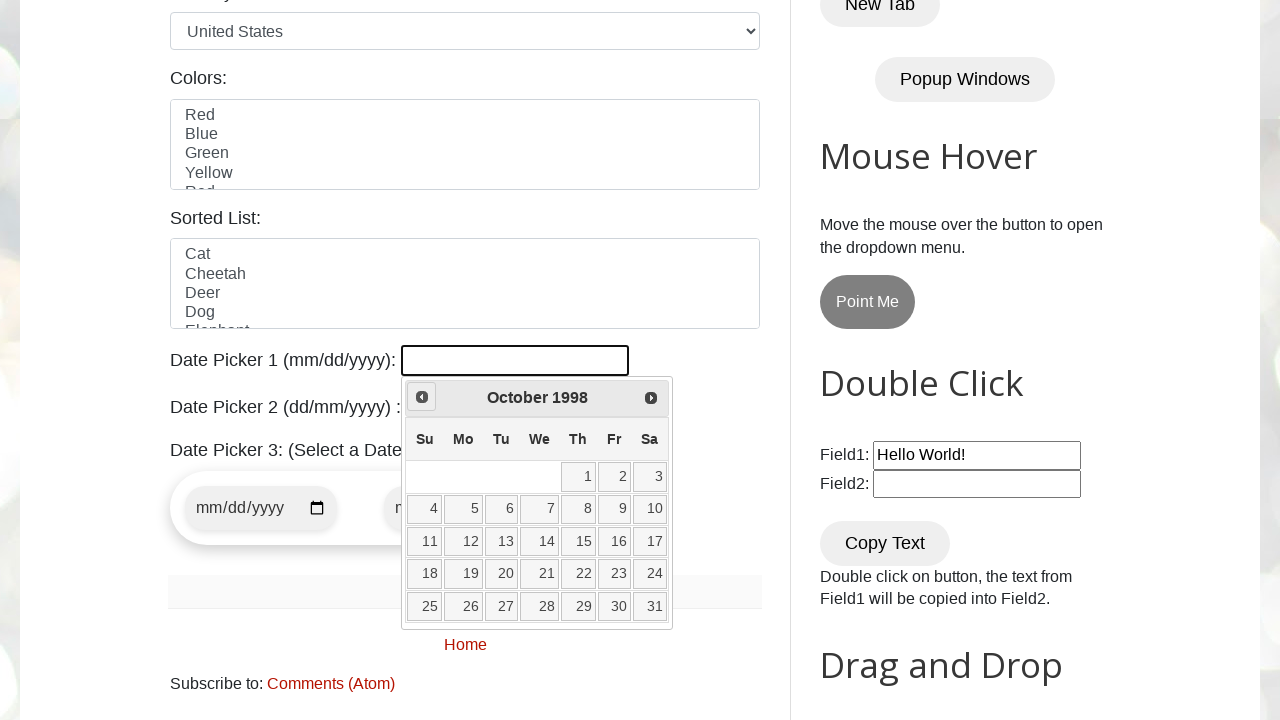

Clicked Prev button to navigate backwards (currently at October 1998) at (422, 397) on xpath=//span[text()='Prev']
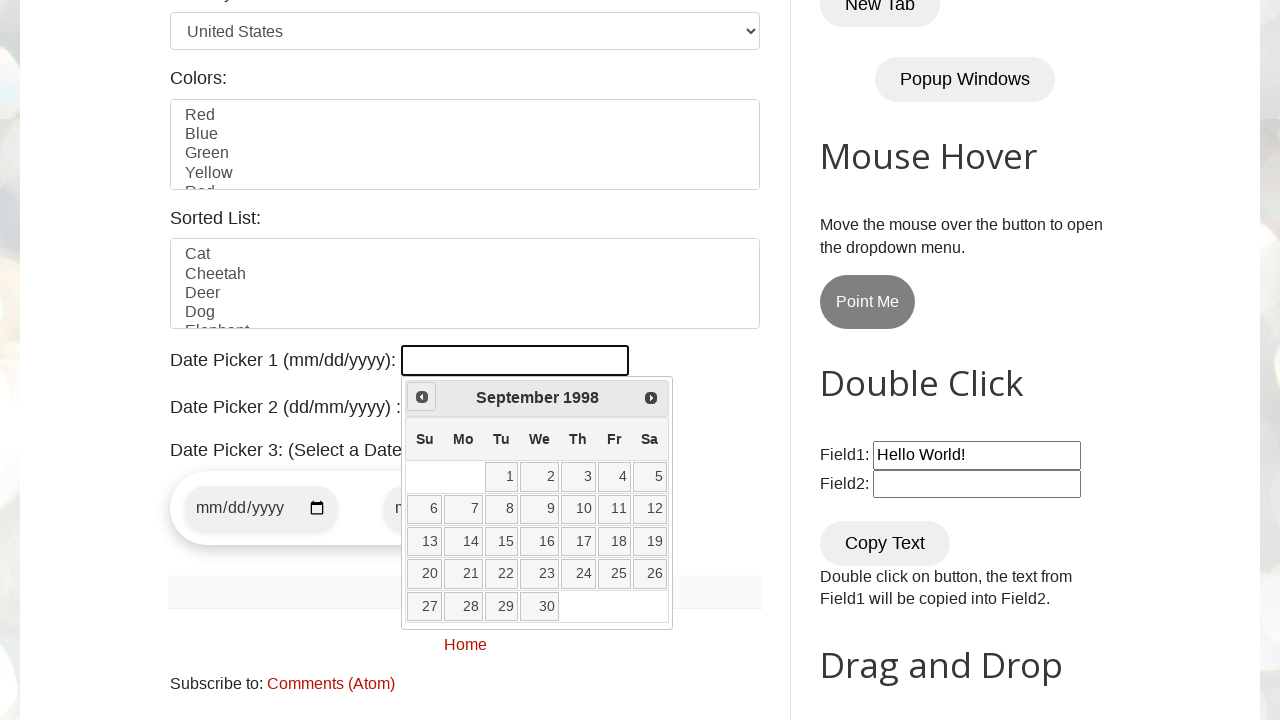

Waited 100ms for calendar update
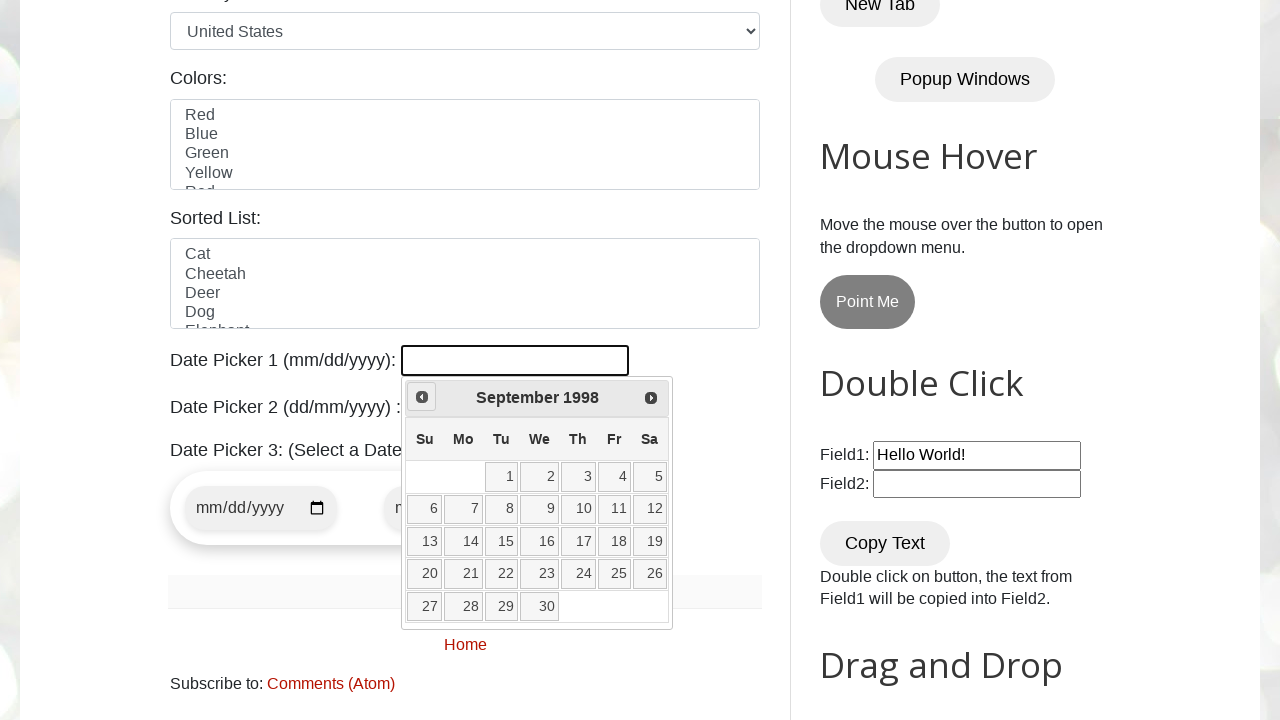

Clicked Prev button to navigate backwards (currently at September 1998) at (422, 397) on xpath=//span[text()='Prev']
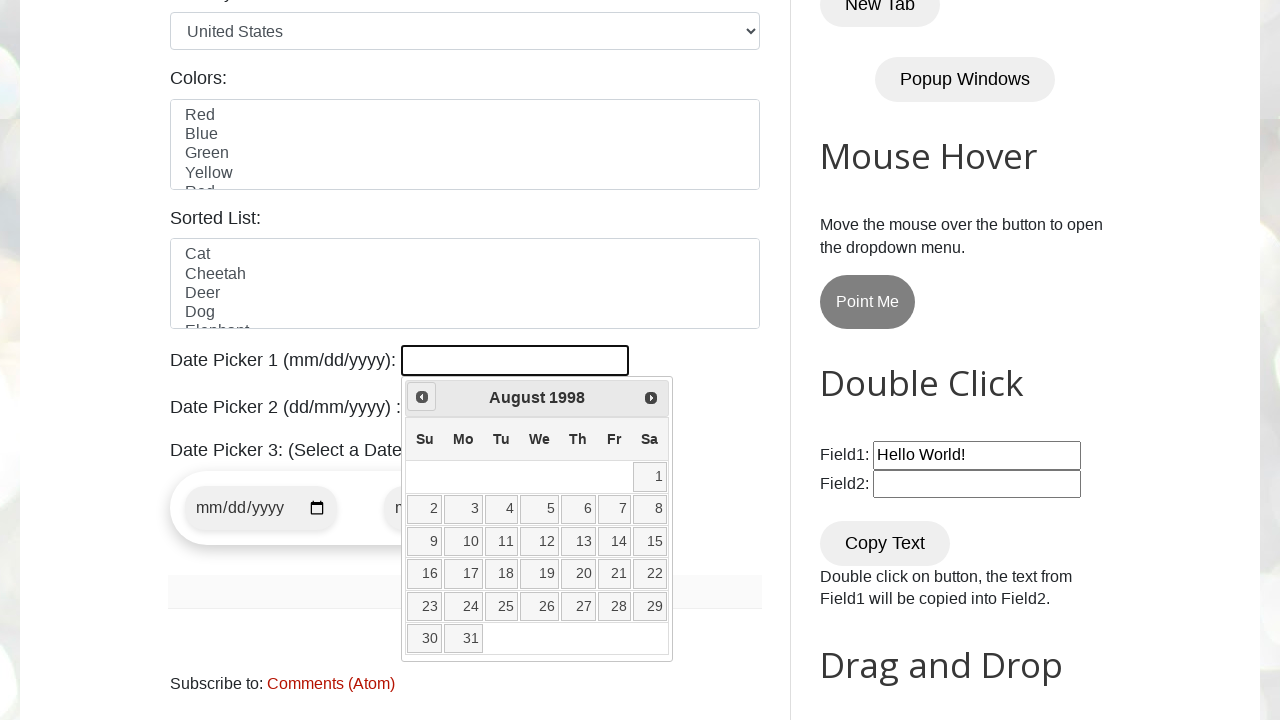

Waited 100ms for calendar update
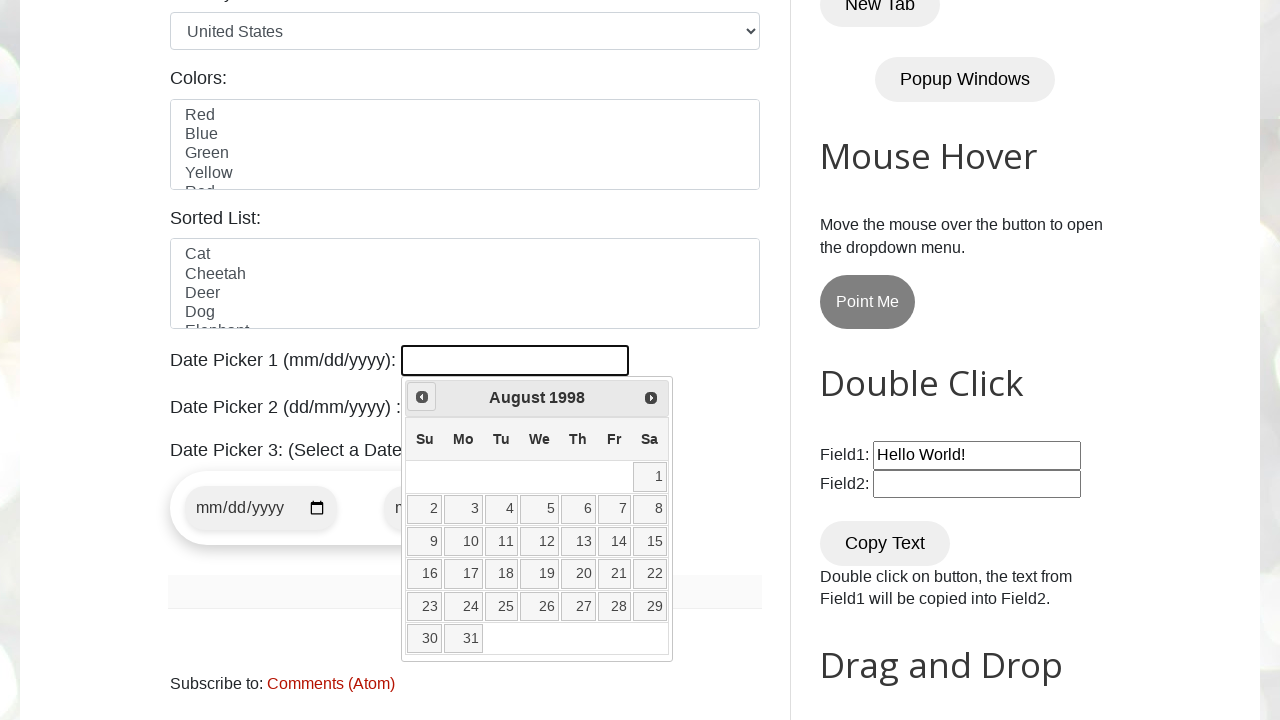

Clicked Prev button to navigate backwards (currently at August 1998) at (422, 397) on xpath=//span[text()='Prev']
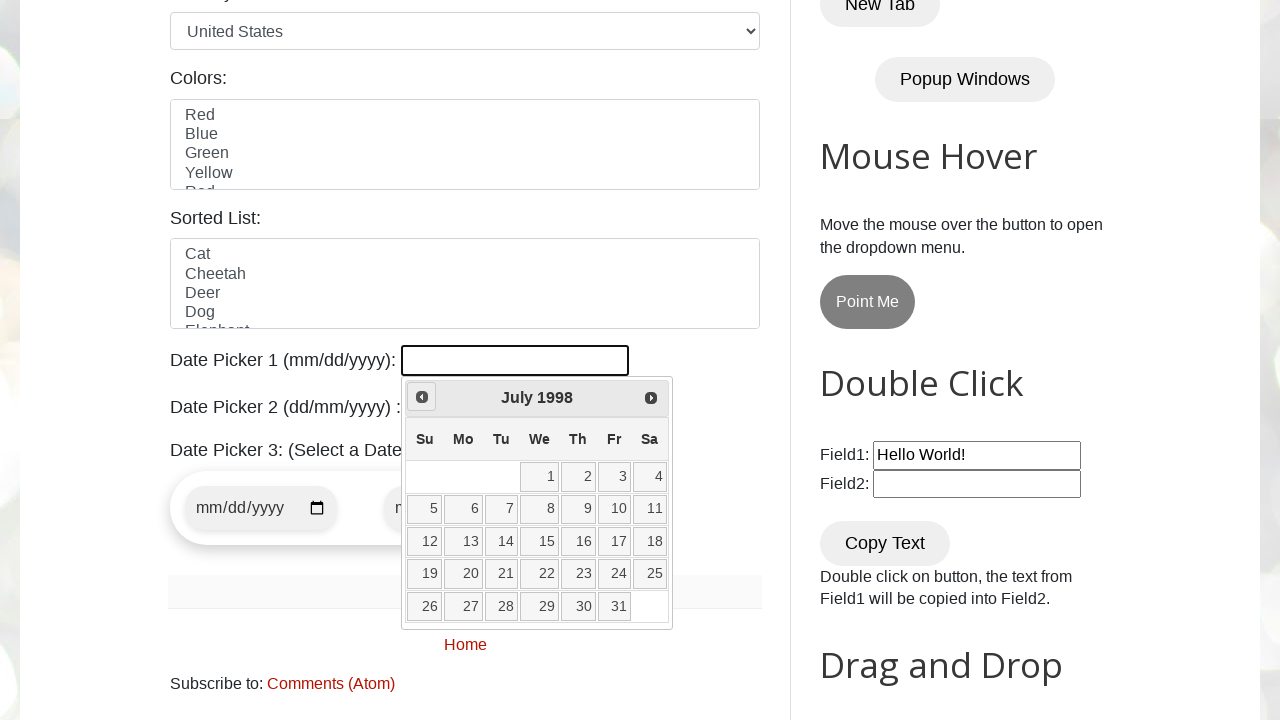

Waited 100ms for calendar update
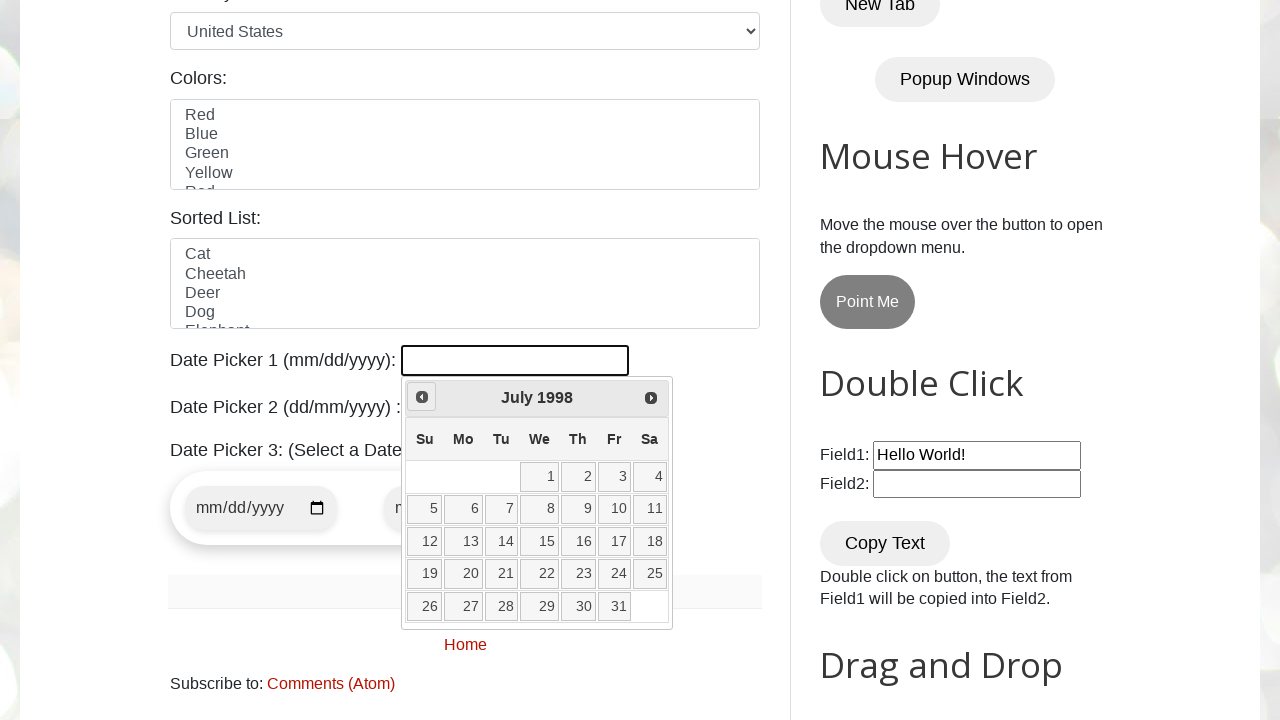

Clicked Prev button to navigate backwards (currently at July 1998) at (422, 397) on xpath=//span[text()='Prev']
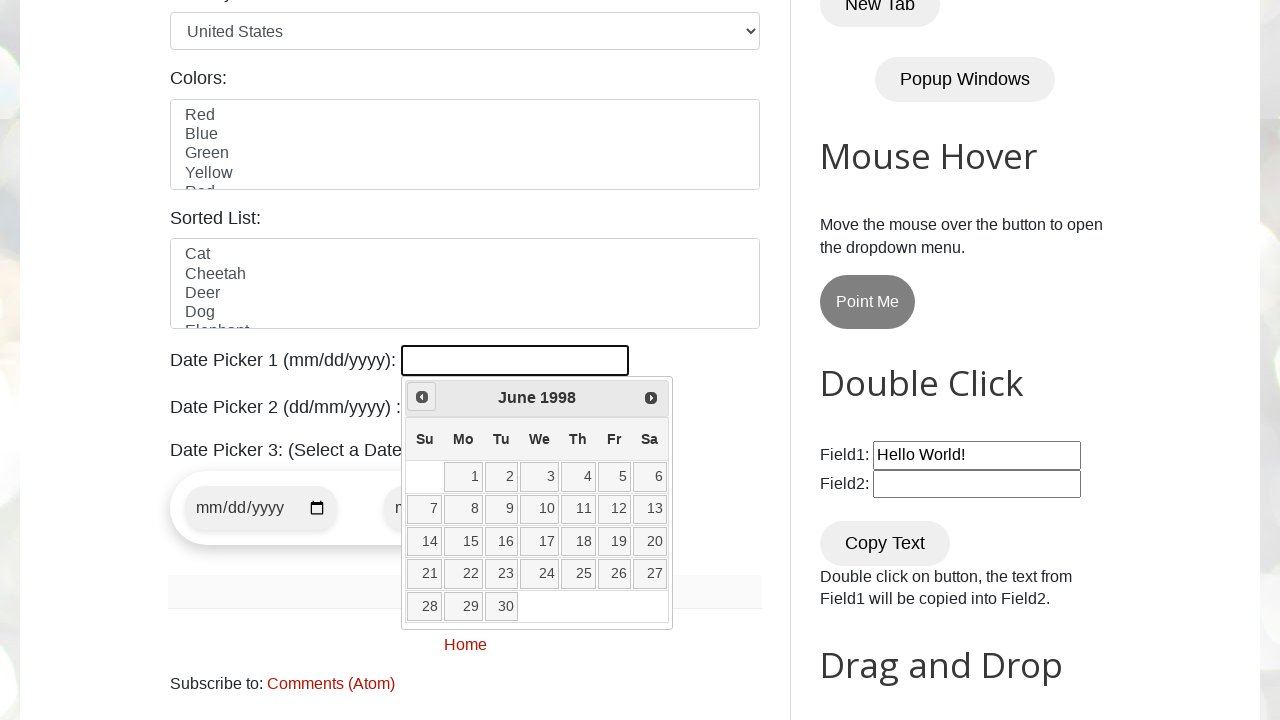

Waited 100ms for calendar update
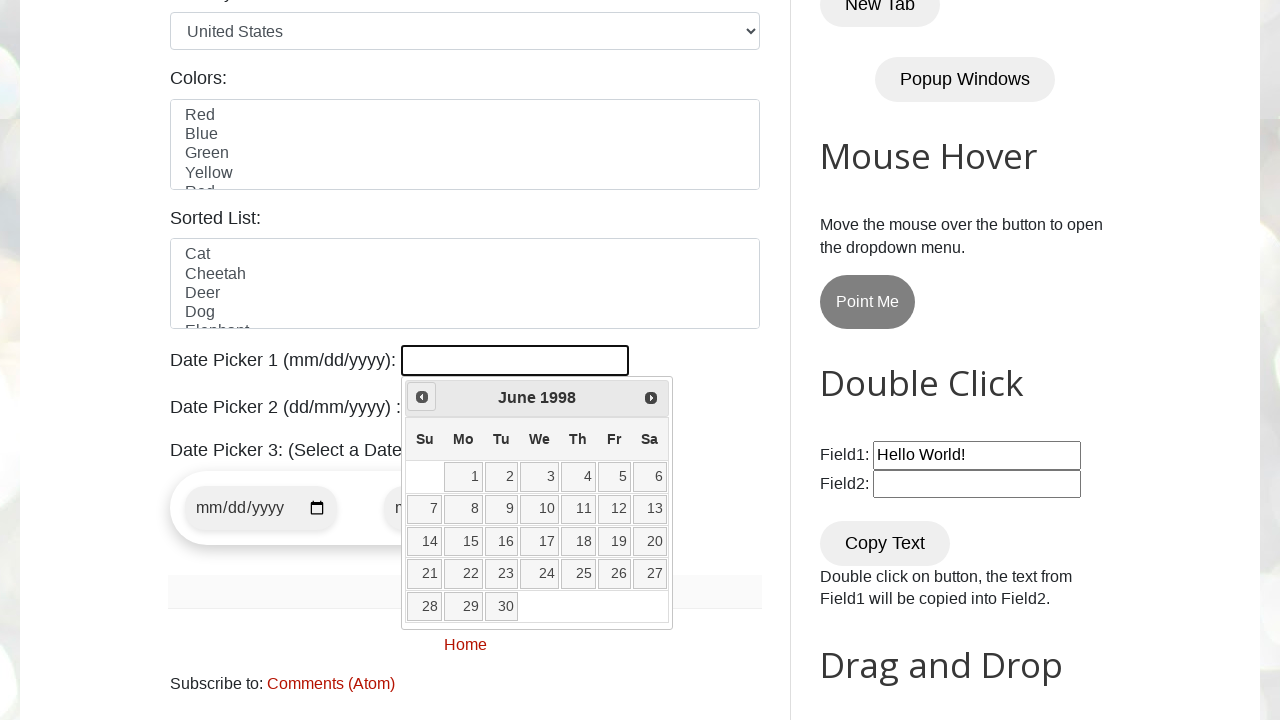

Clicked Prev button to navigate backwards (currently at June 1998) at (422, 397) on xpath=//span[text()='Prev']
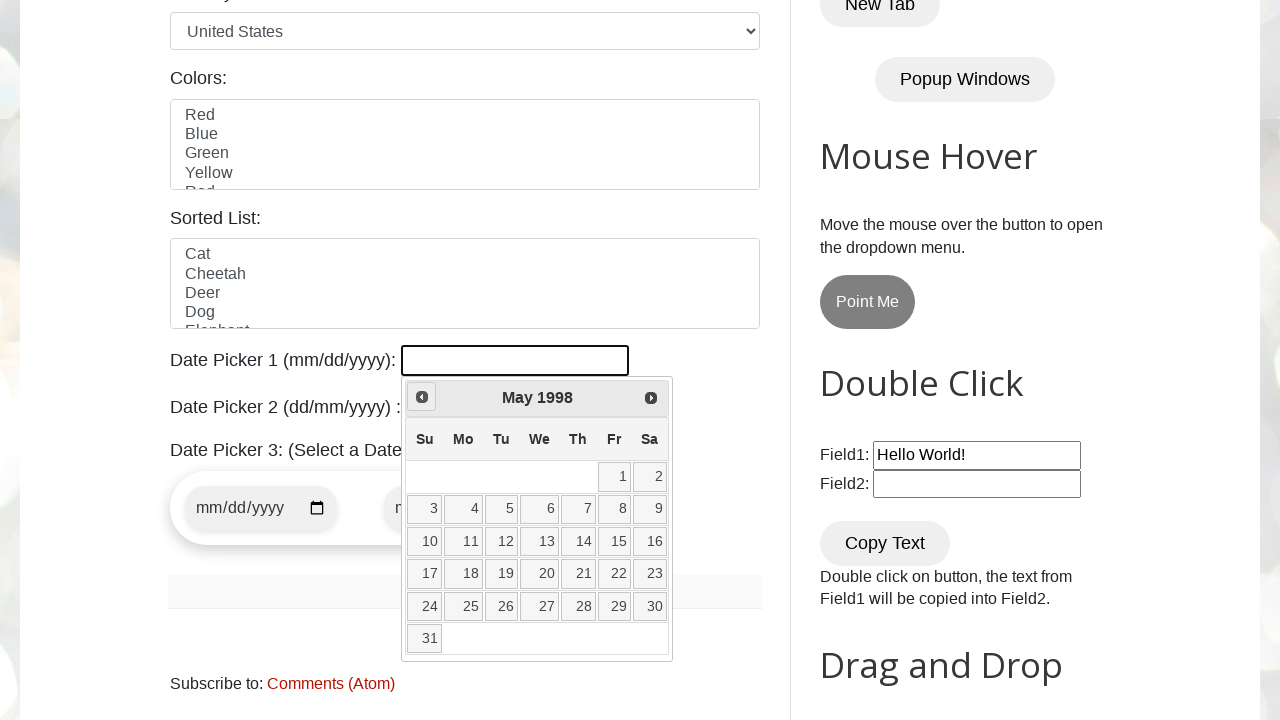

Waited 100ms for calendar update
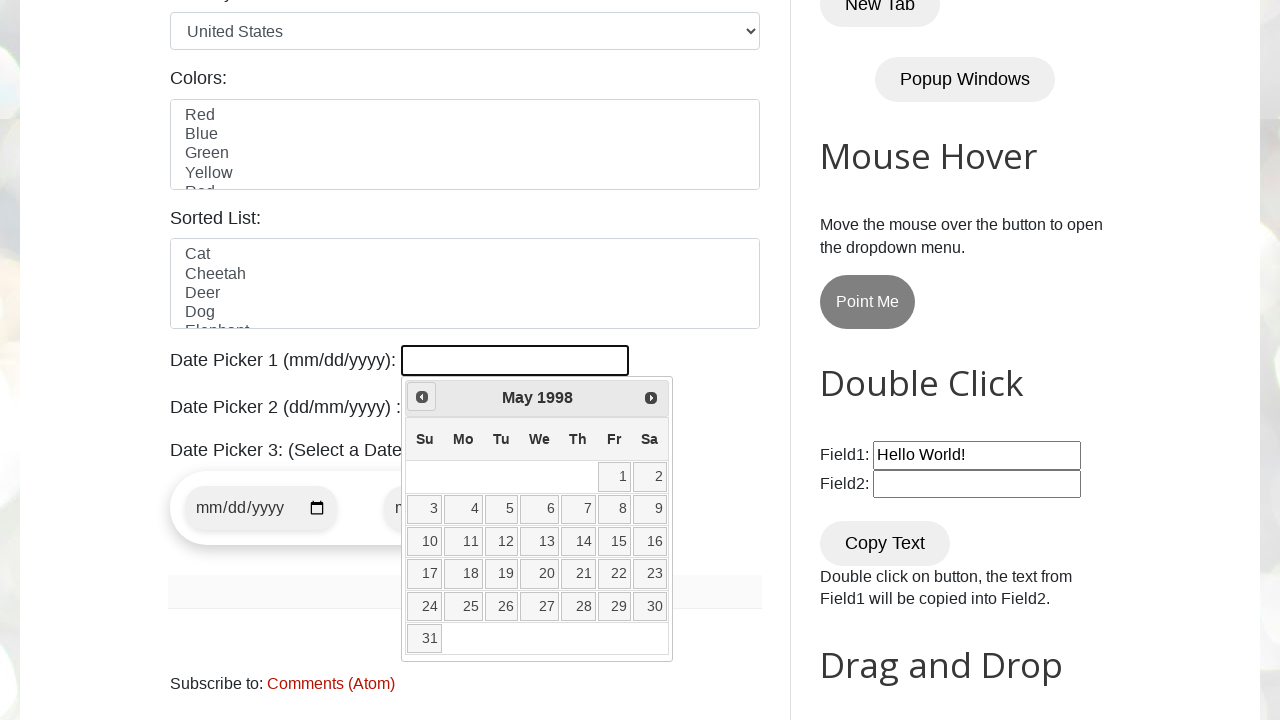

Clicked Prev button to navigate backwards (currently at May 1998) at (422, 397) on xpath=//span[text()='Prev']
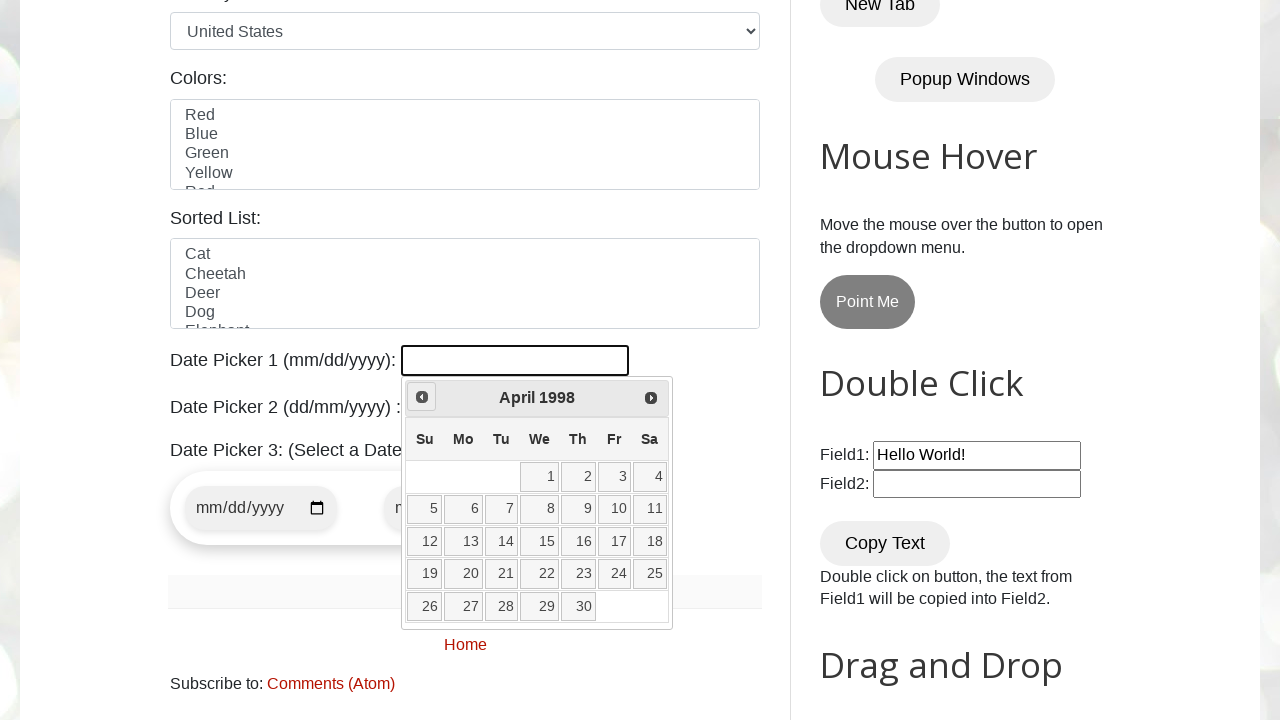

Waited 100ms for calendar update
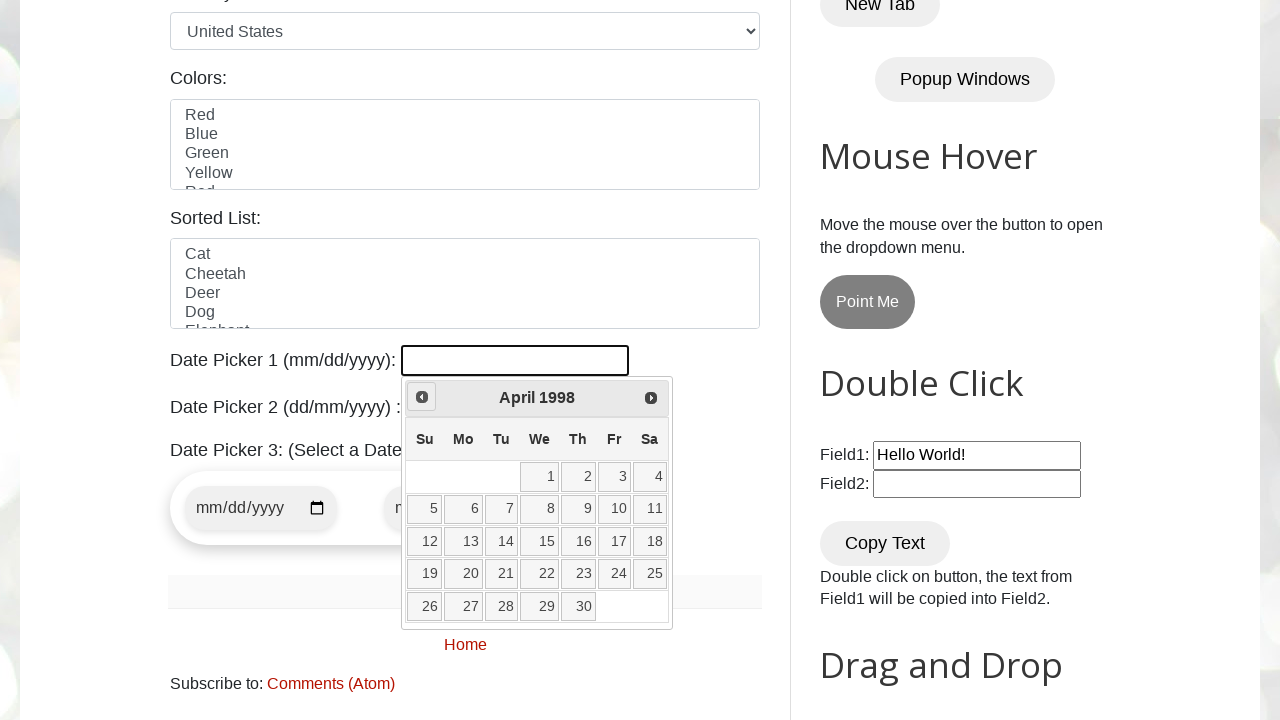

Clicked Prev button to navigate backwards (currently at April 1998) at (422, 397) on xpath=//span[text()='Prev']
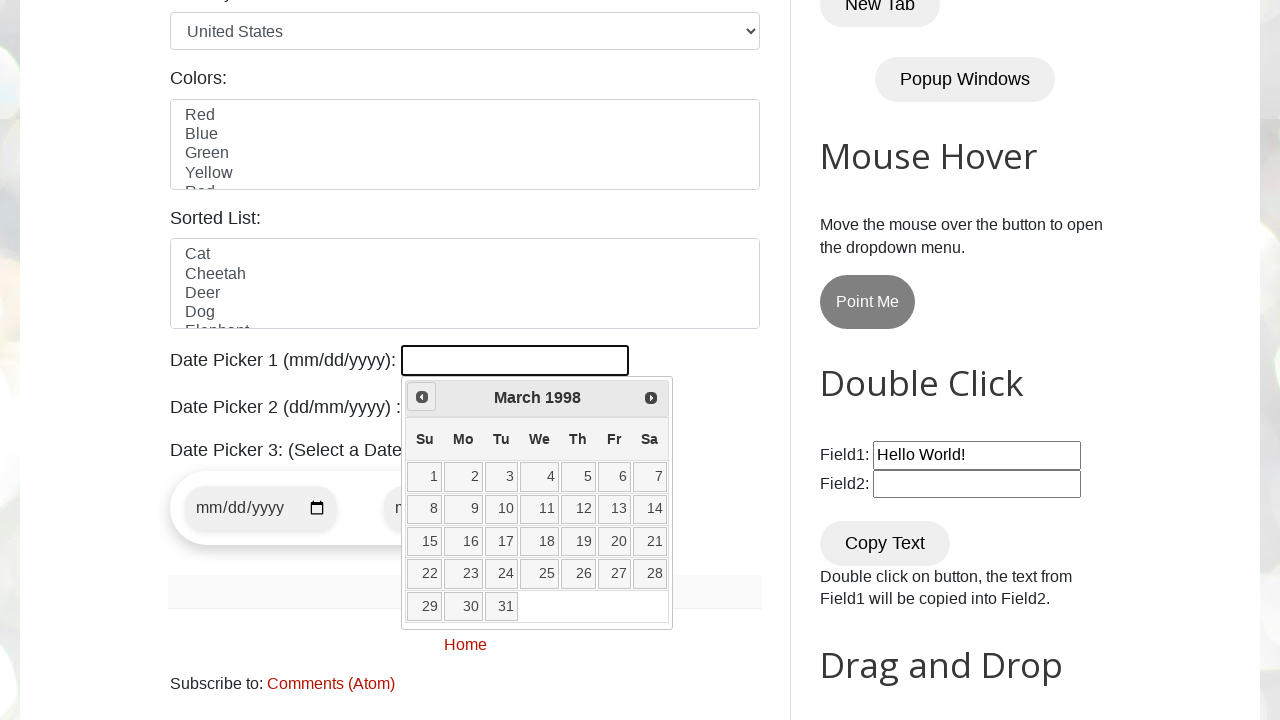

Waited 100ms for calendar update
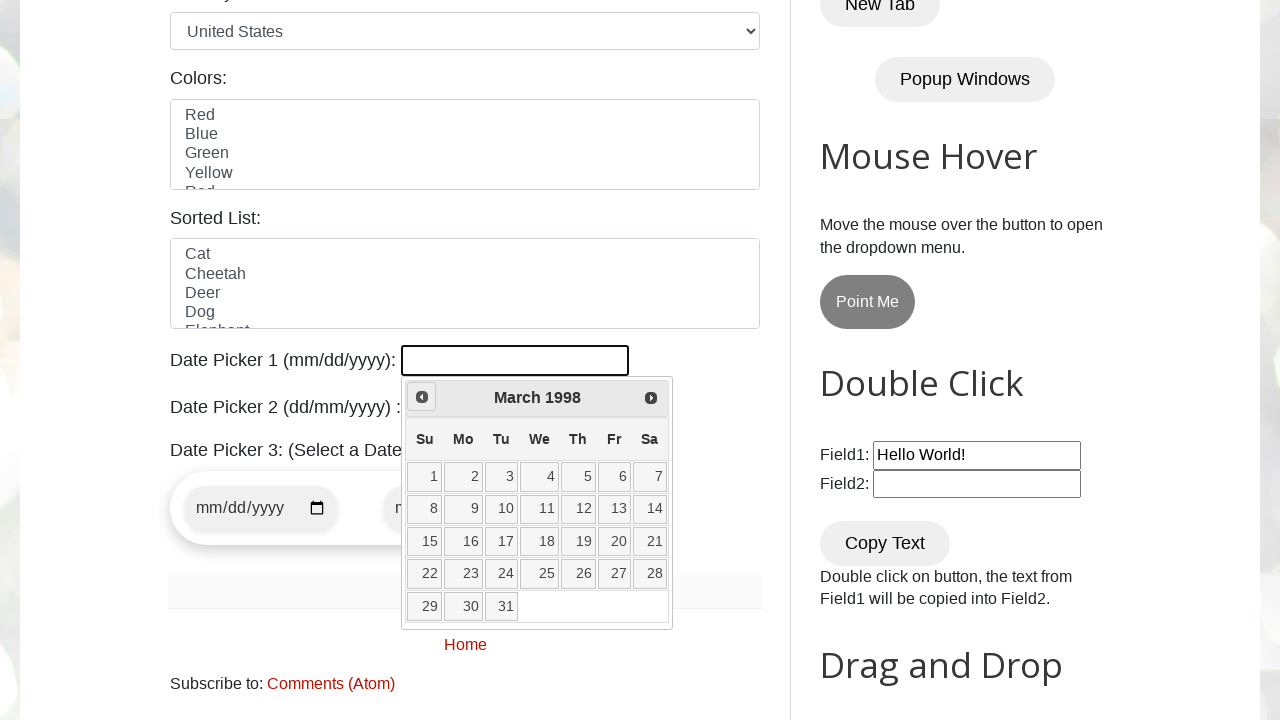

Clicked Prev button to navigate backwards (currently at March 1998) at (422, 397) on xpath=//span[text()='Prev']
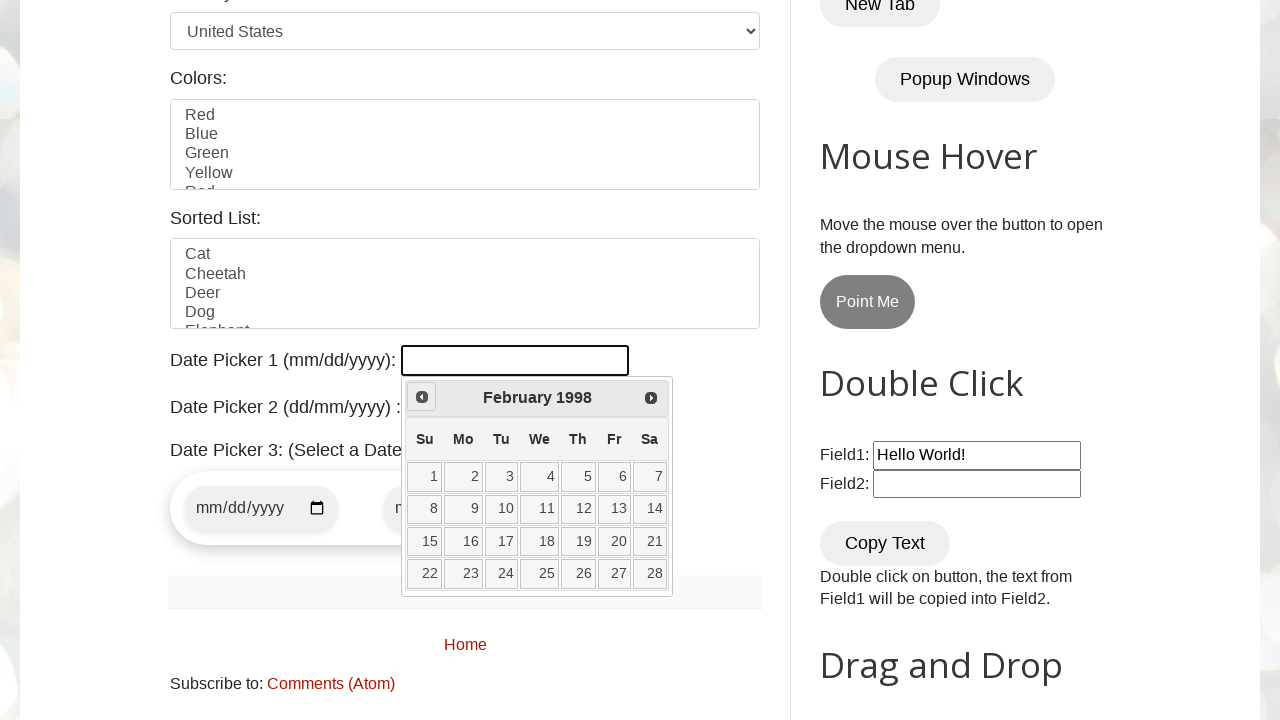

Waited 100ms for calendar update
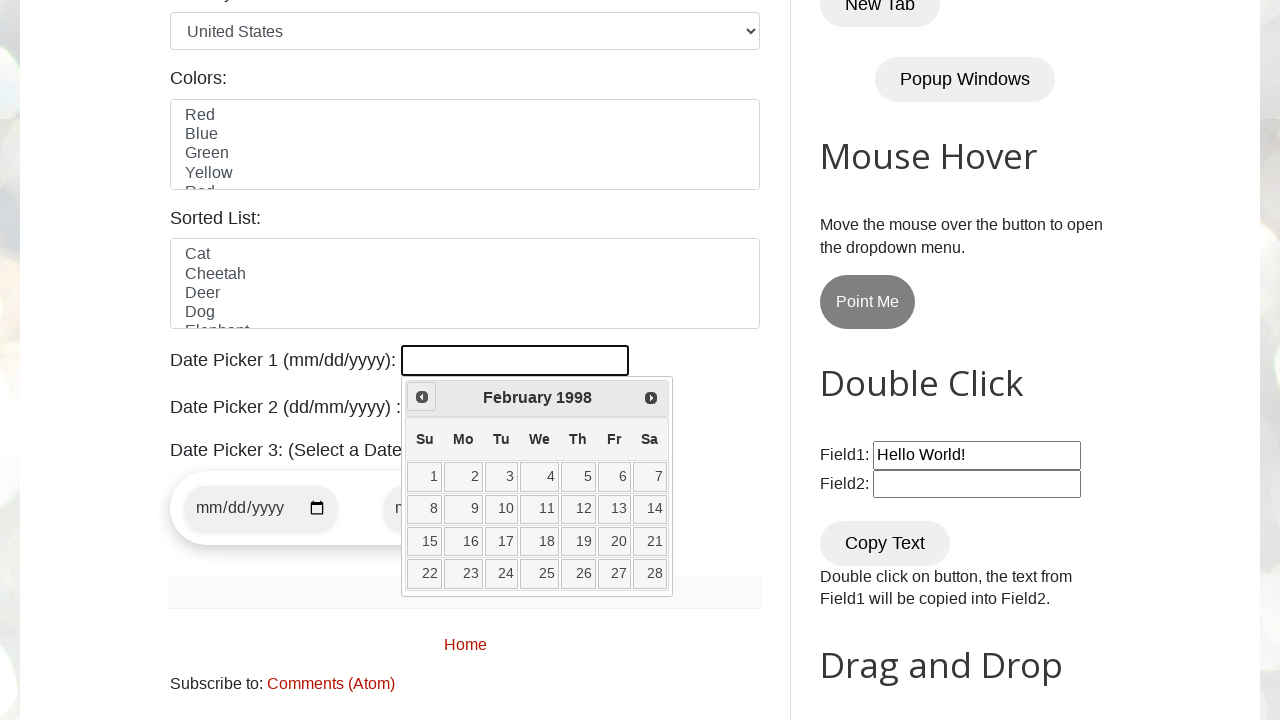

Clicked Prev button to navigate backwards (currently at February 1998) at (422, 397) on xpath=//span[text()='Prev']
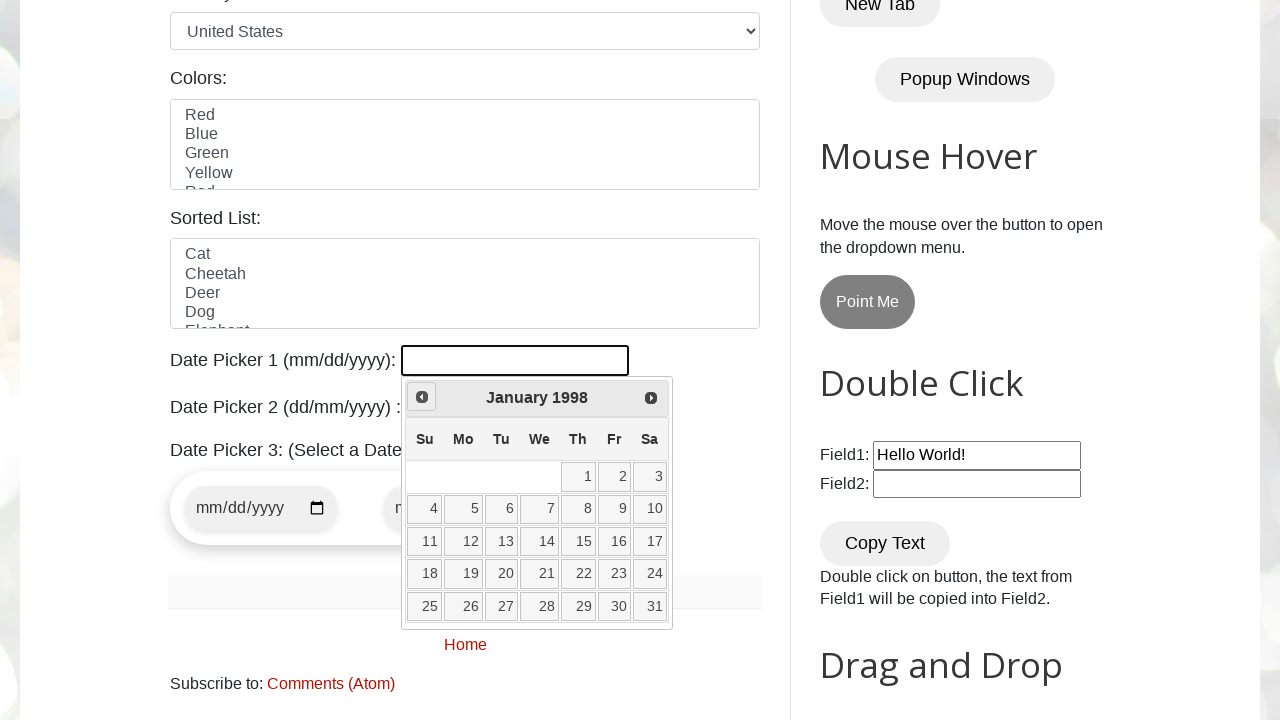

Waited 100ms for calendar update
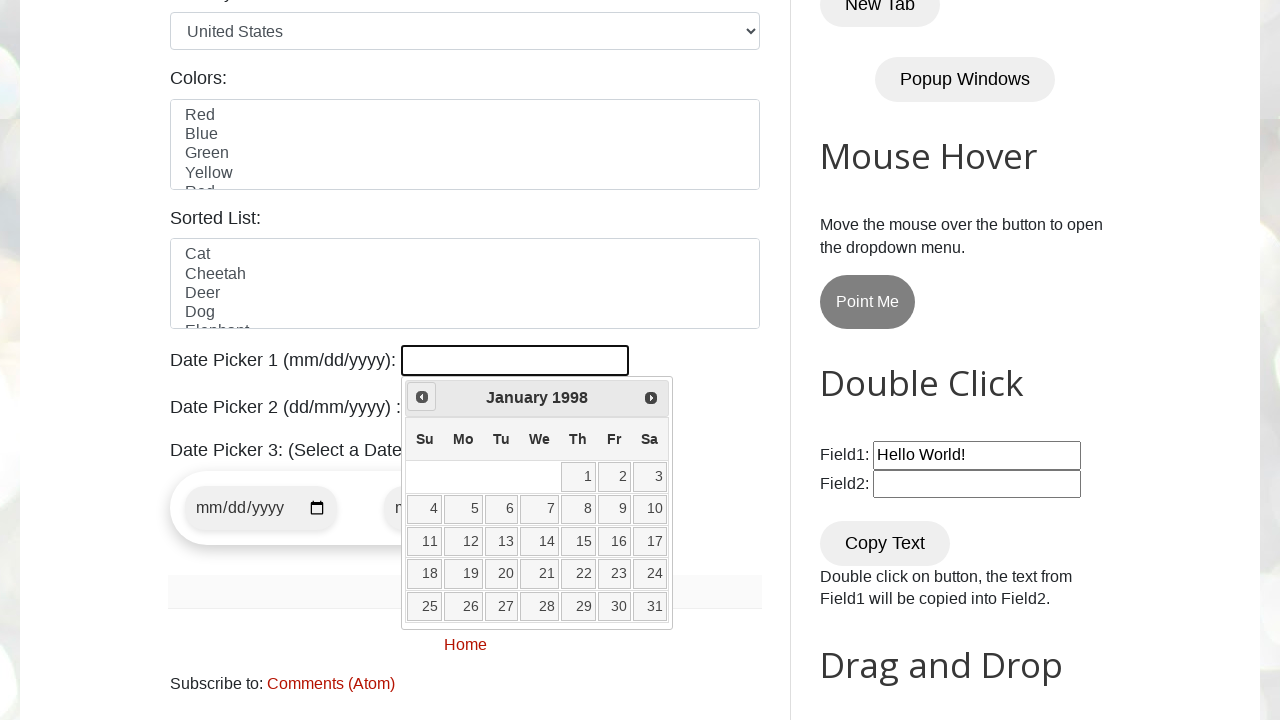

Clicked Prev button to navigate backwards (currently at January 1998) at (422, 397) on xpath=//span[text()='Prev']
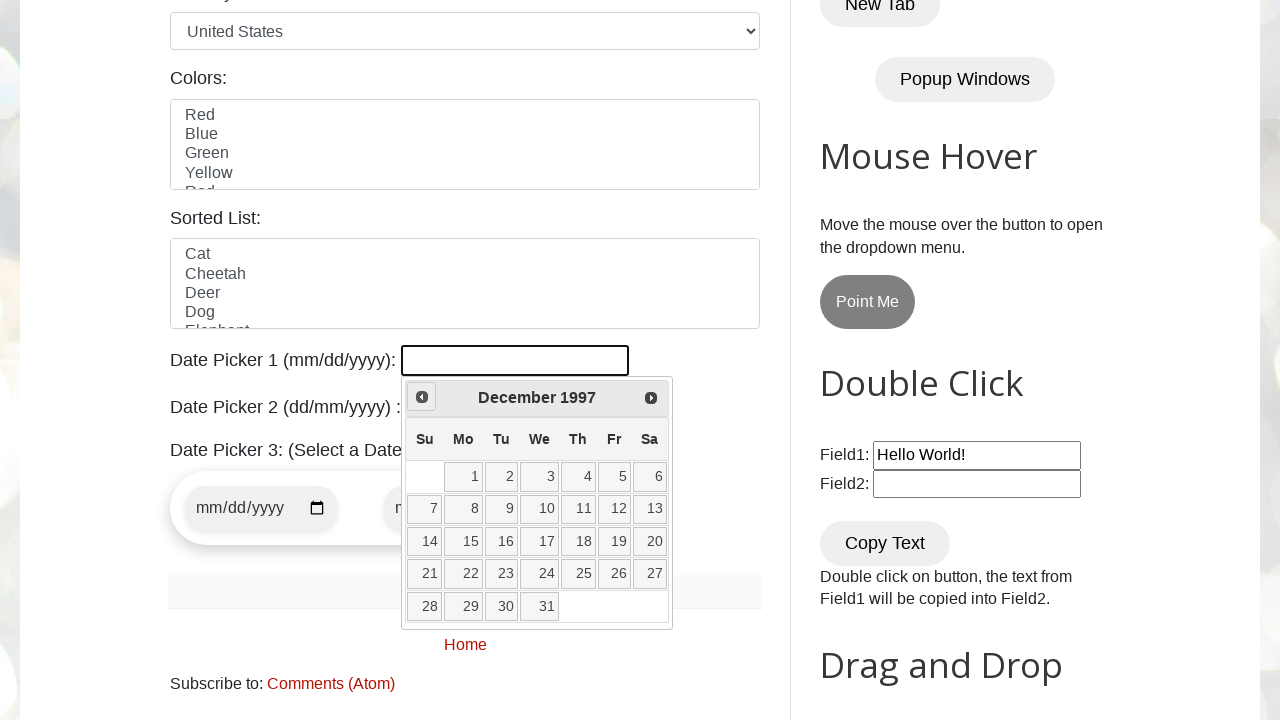

Waited 100ms for calendar update
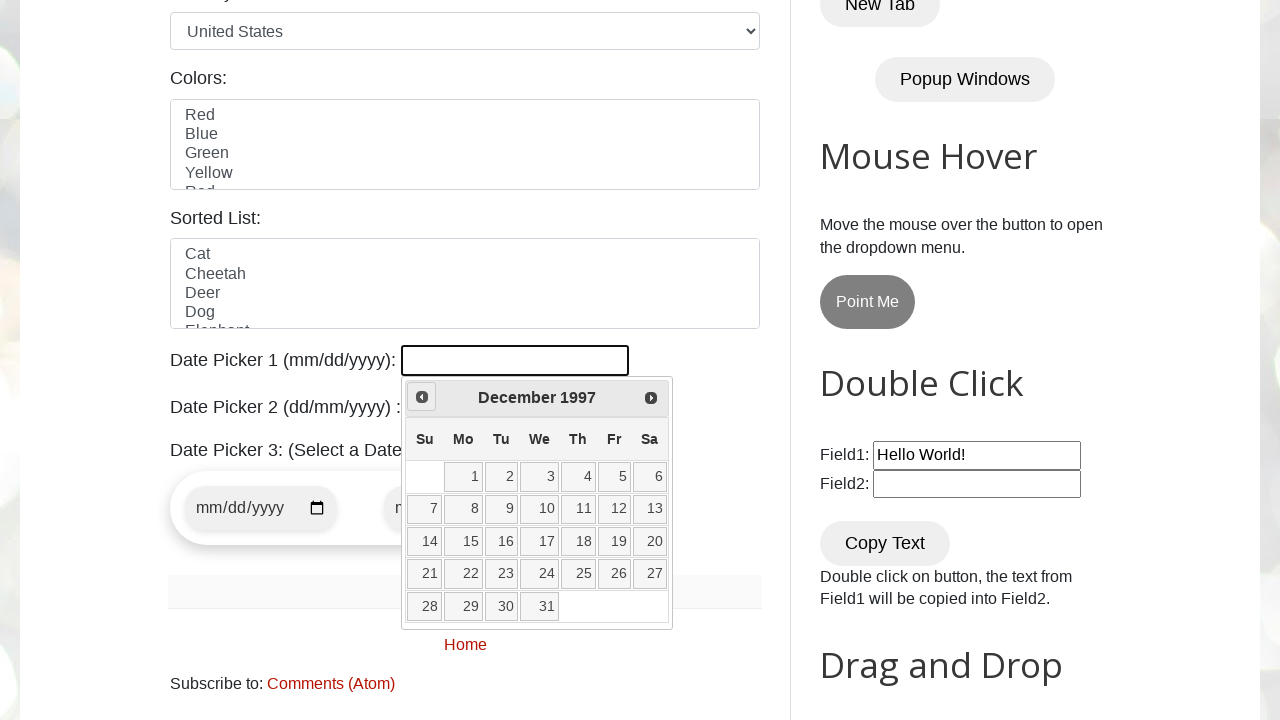

Clicked Prev button to navigate backwards (currently at December 1997) at (422, 397) on xpath=//span[text()='Prev']
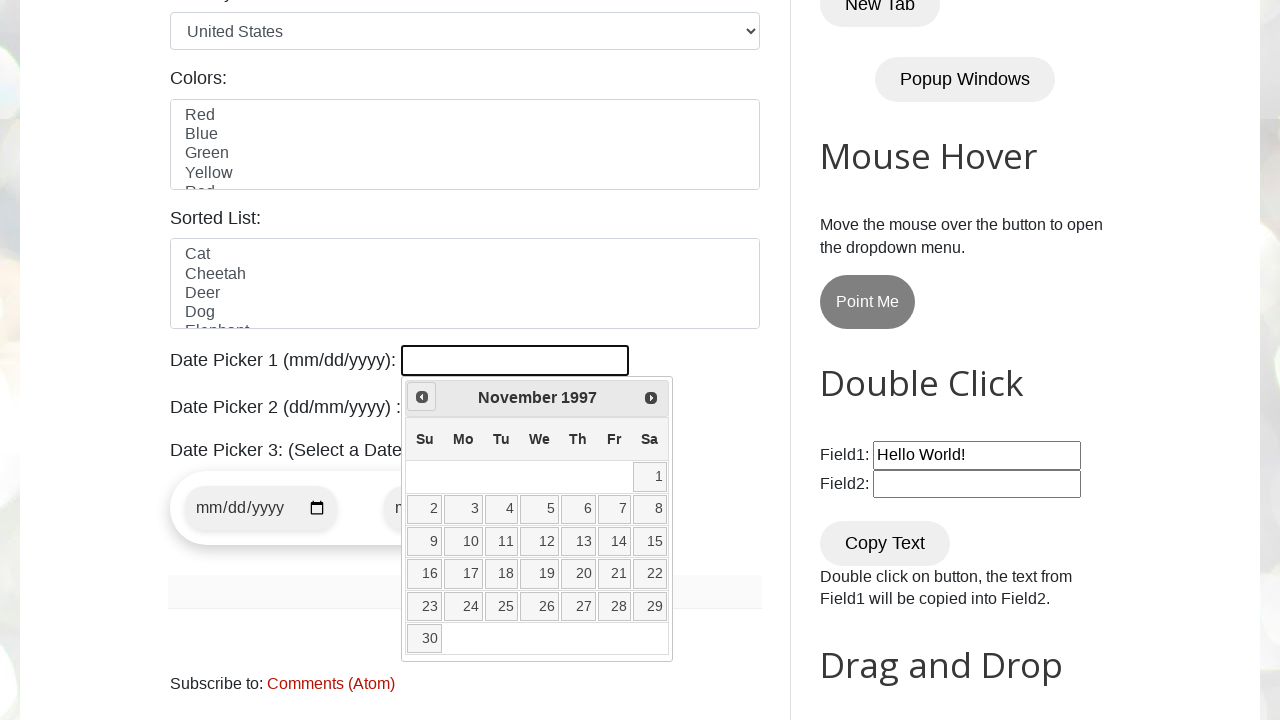

Waited 100ms for calendar update
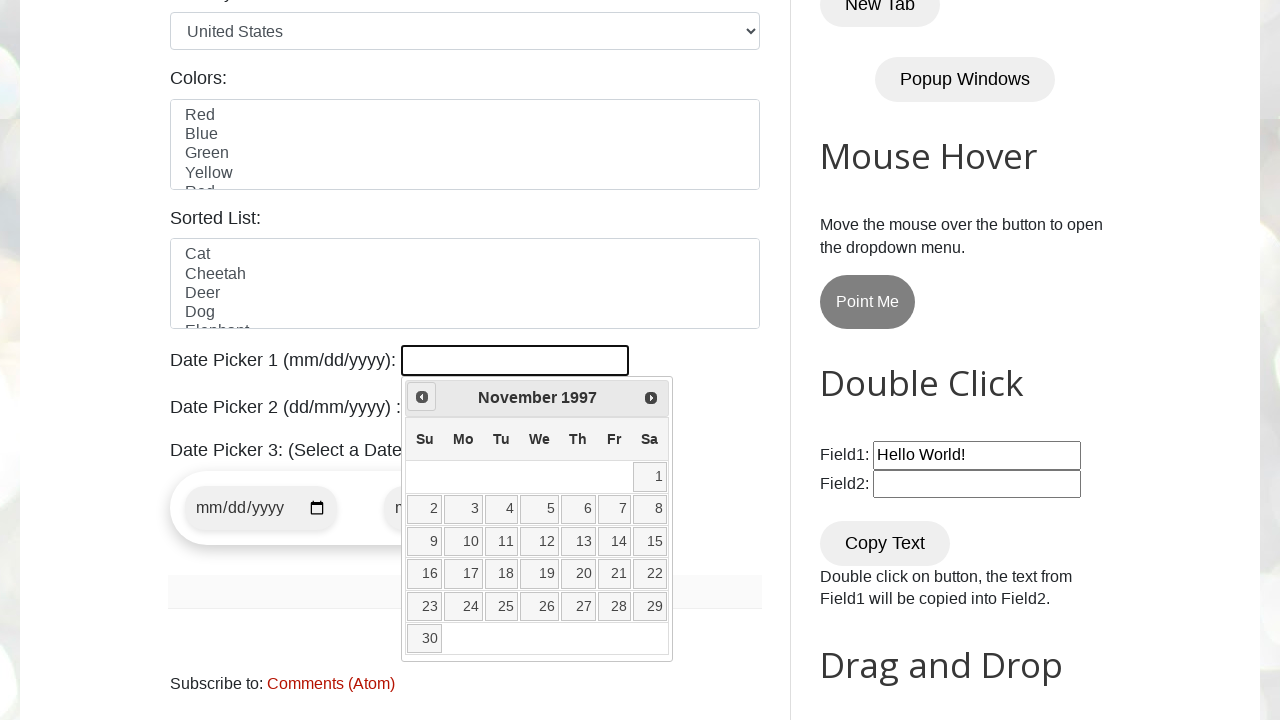

Clicked Prev button to navigate backwards (currently at November 1997) at (422, 397) on xpath=//span[text()='Prev']
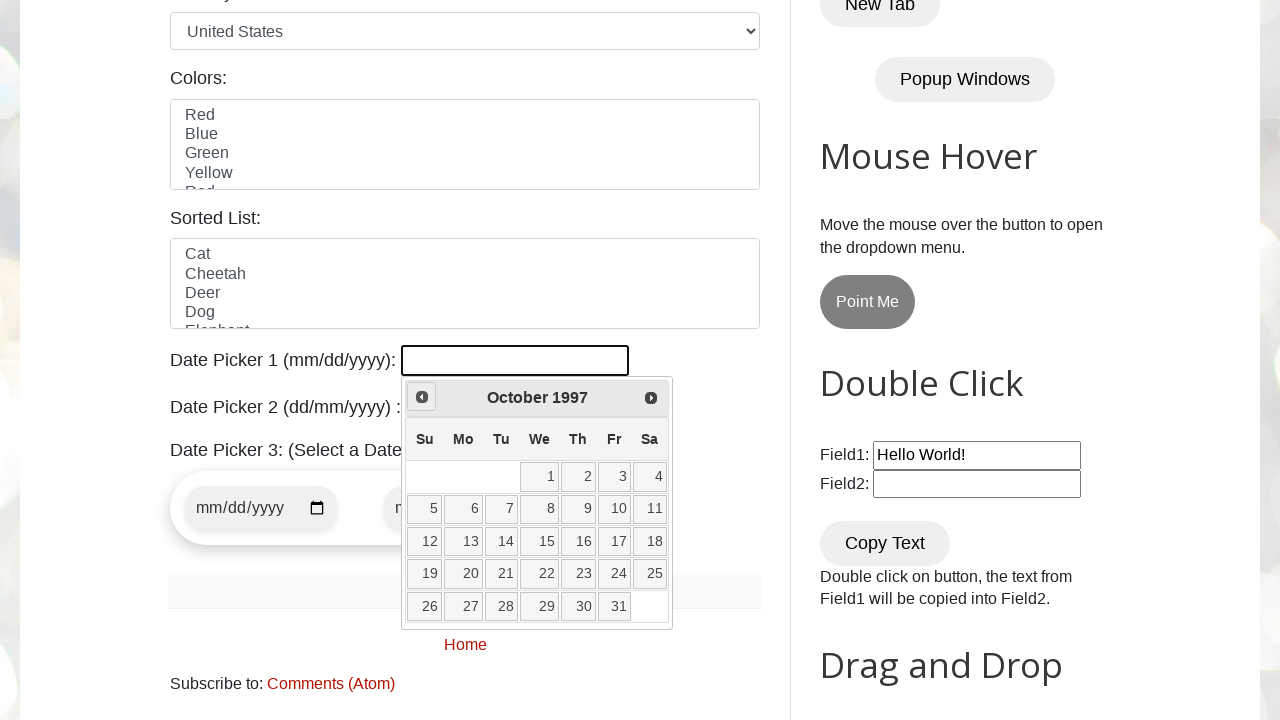

Waited 100ms for calendar update
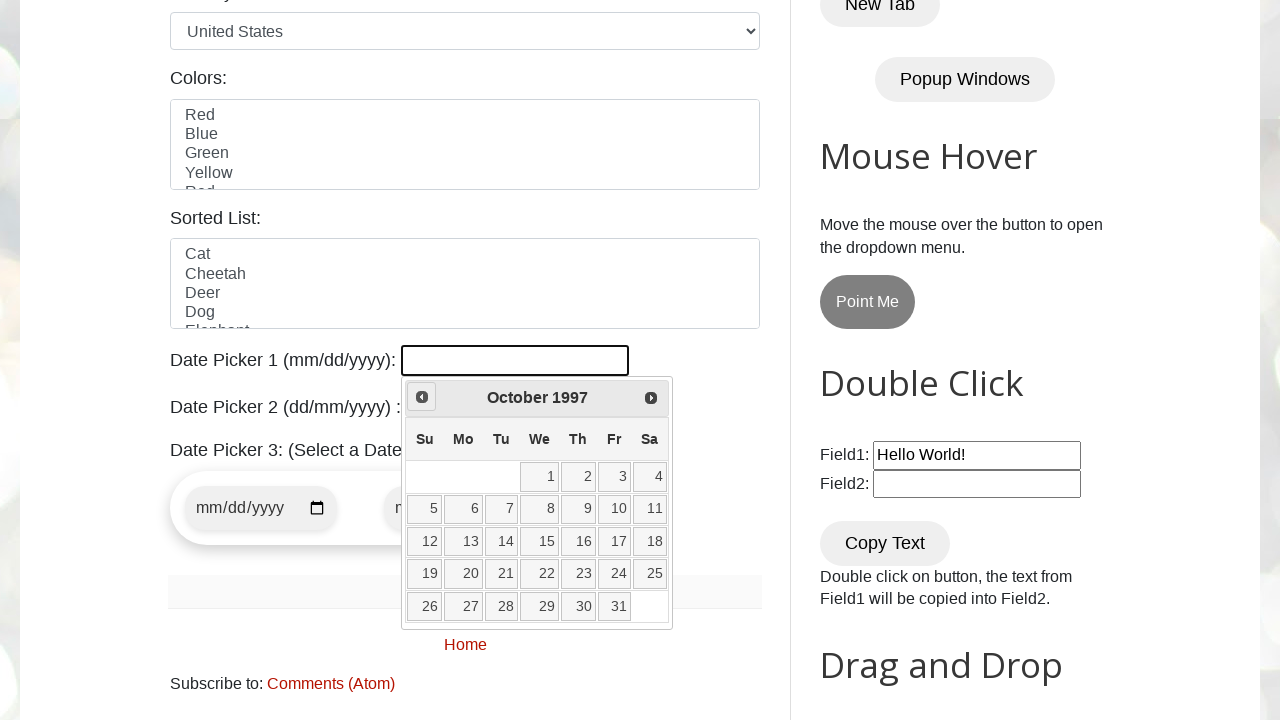

Clicked Prev button to navigate backwards (currently at October 1997) at (422, 397) on xpath=//span[text()='Prev']
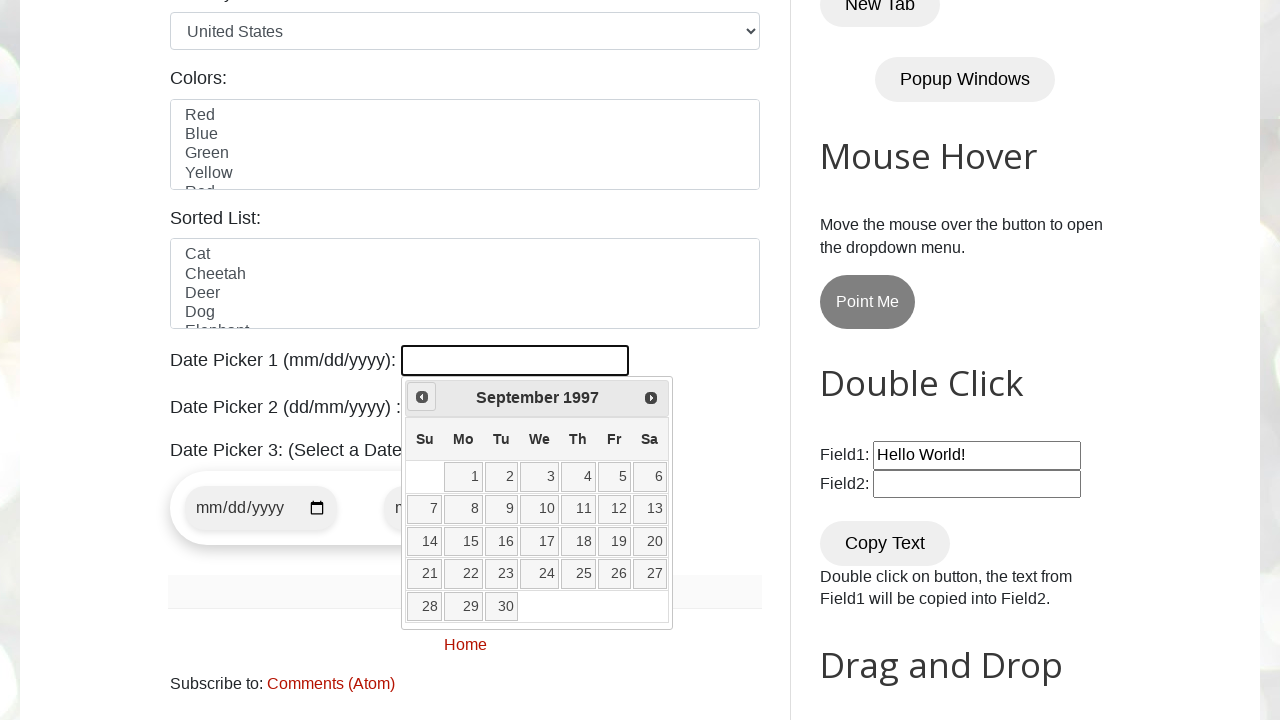

Waited 100ms for calendar update
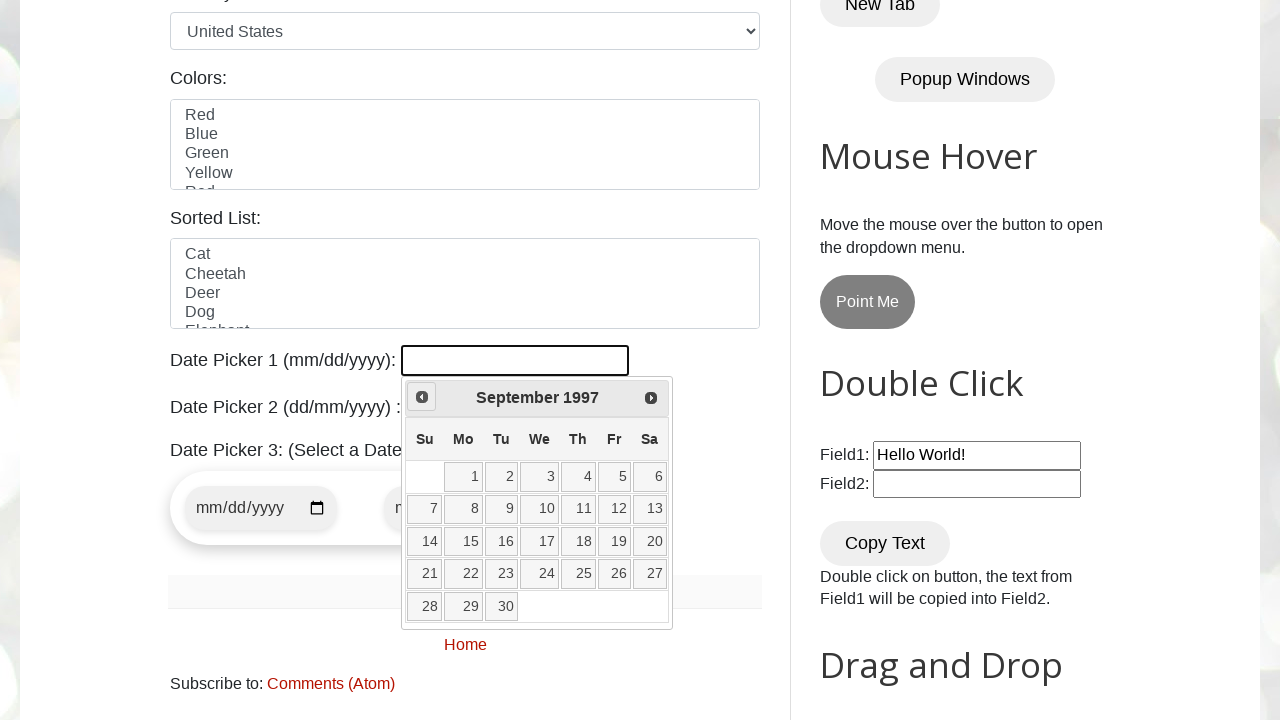

Clicked Prev button to navigate backwards (currently at September 1997) at (422, 397) on xpath=//span[text()='Prev']
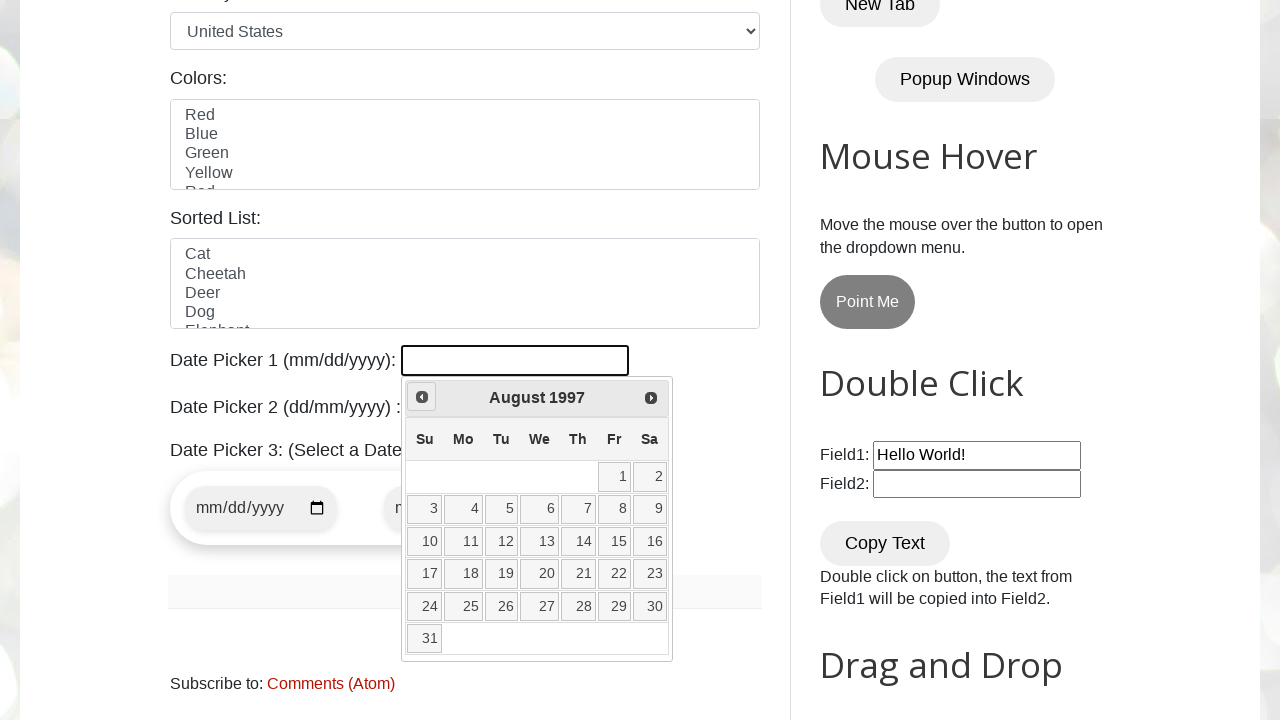

Waited 100ms for calendar update
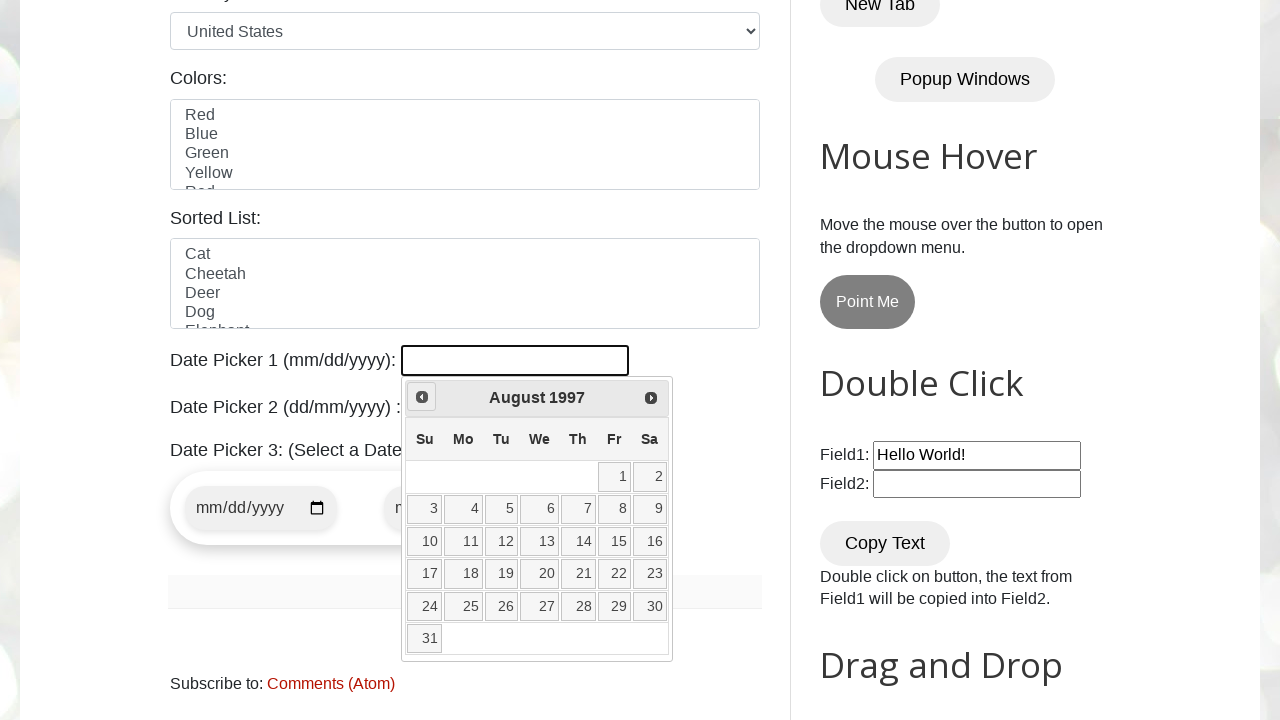

Clicked Prev button to navigate backwards (currently at August 1997) at (422, 397) on xpath=//span[text()='Prev']
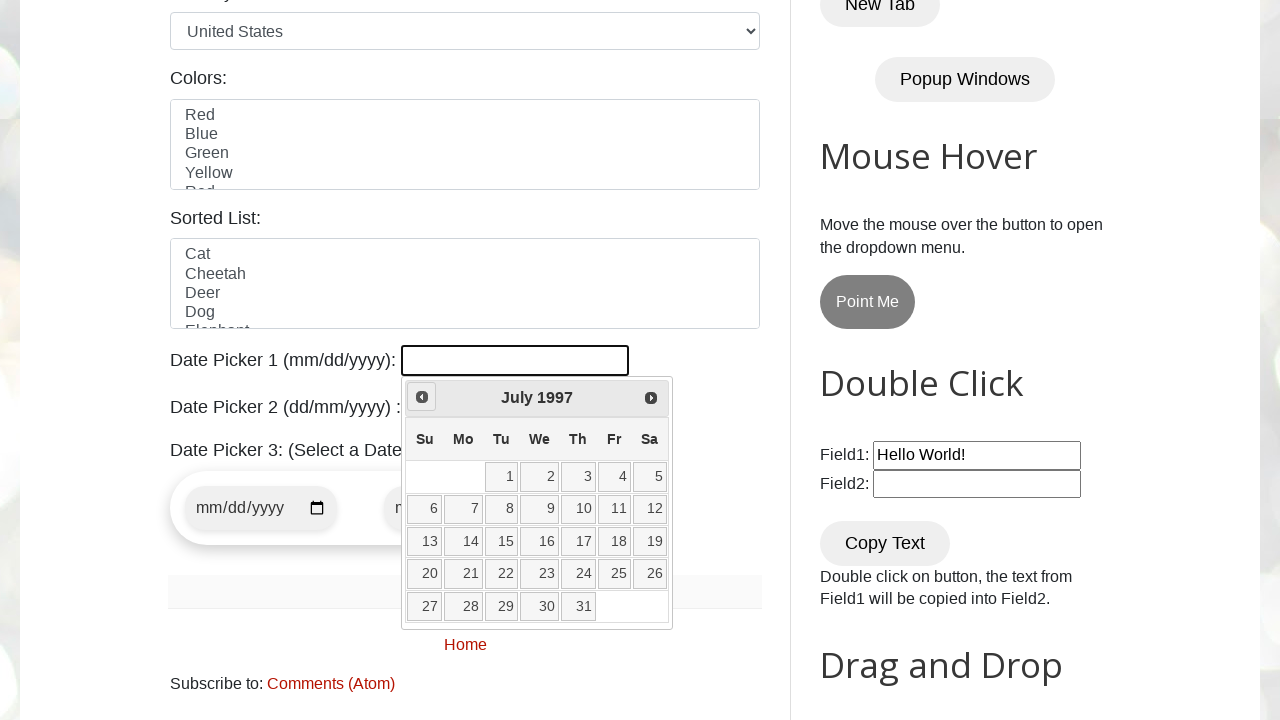

Waited 100ms for calendar update
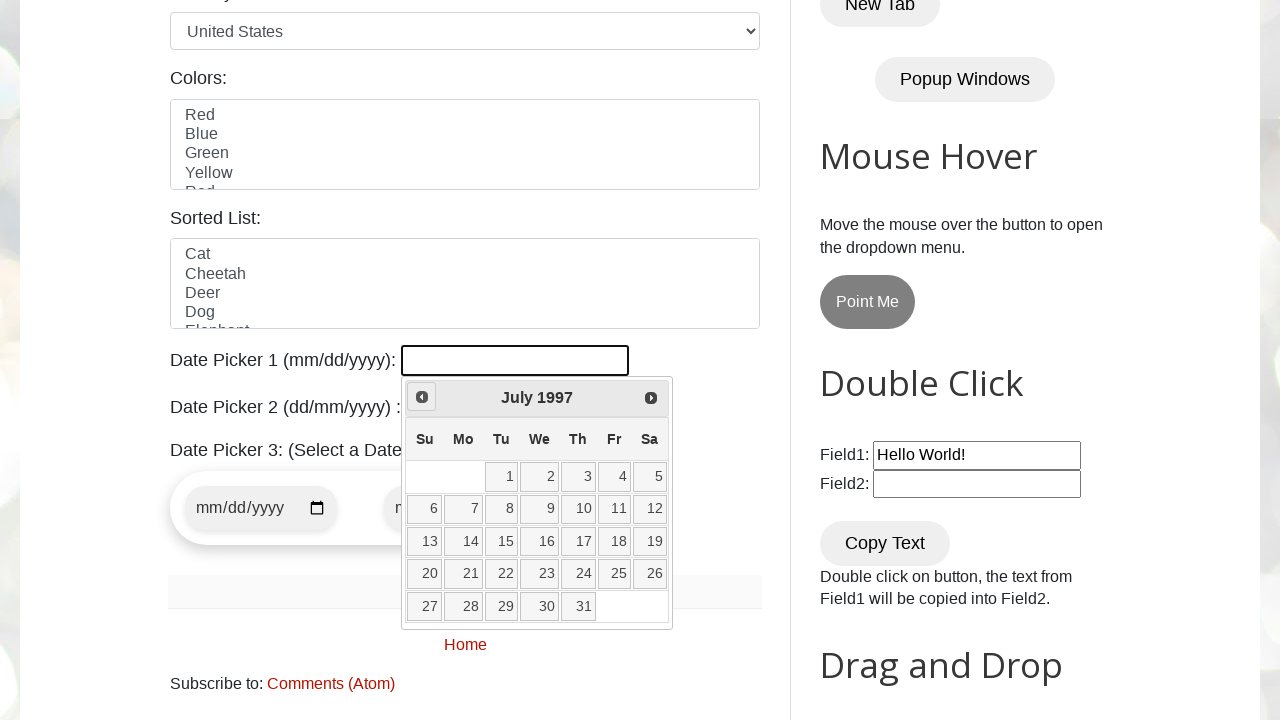

Clicked Prev button to navigate backwards (currently at July 1997) at (422, 397) on xpath=//span[text()='Prev']
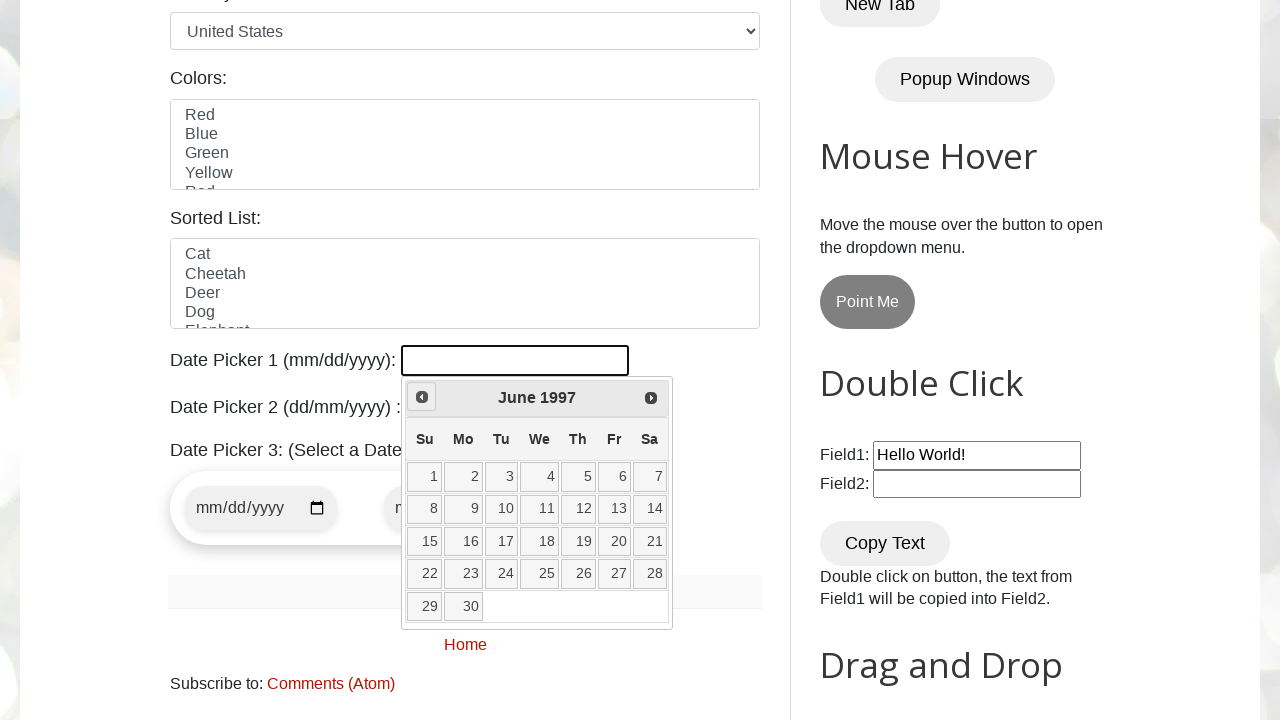

Waited 100ms for calendar update
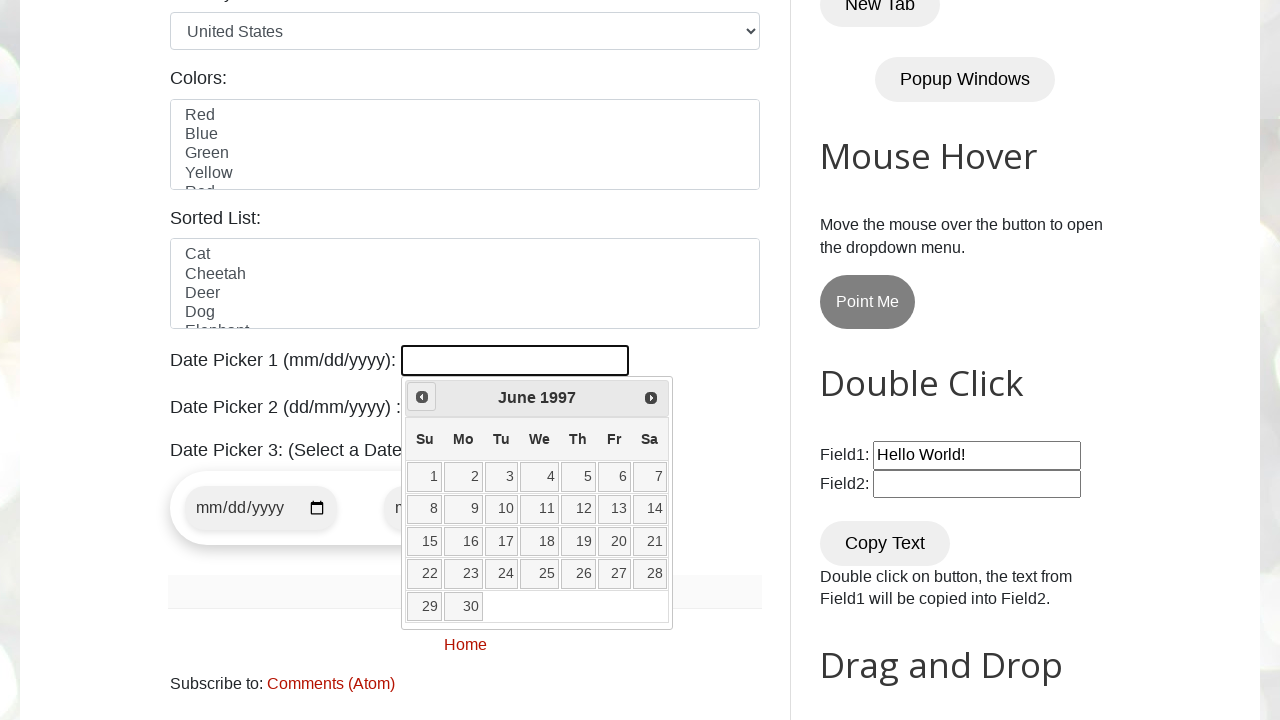

Clicked Prev button to navigate backwards (currently at June 1997) at (422, 397) on xpath=//span[text()='Prev']
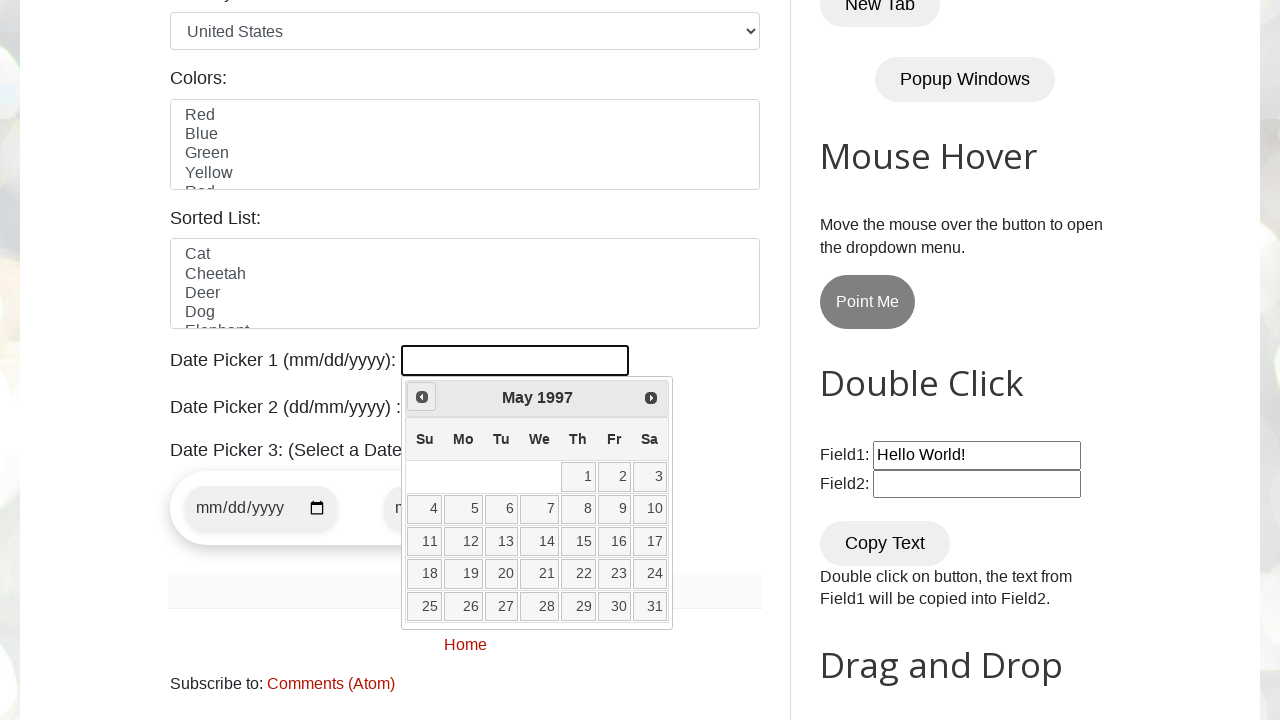

Waited 100ms for calendar update
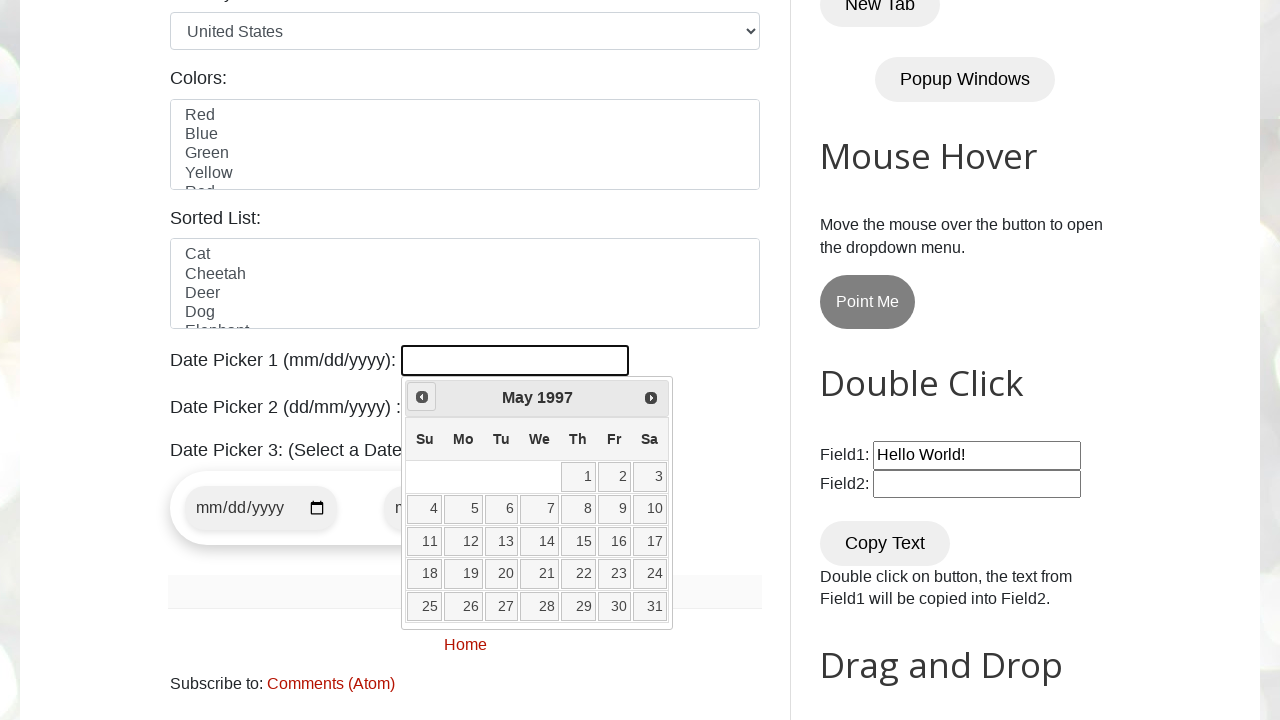

Clicked Prev button to navigate backwards (currently at May 1997) at (422, 397) on xpath=//span[text()='Prev']
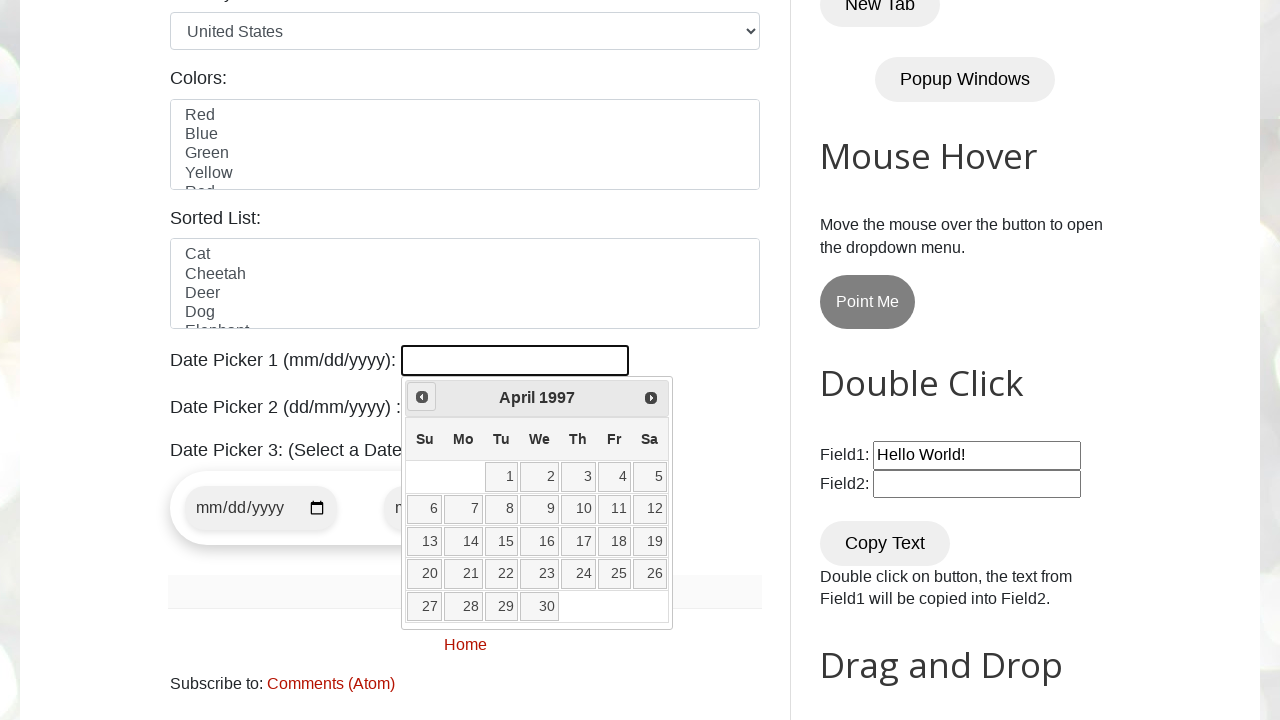

Waited 100ms for calendar update
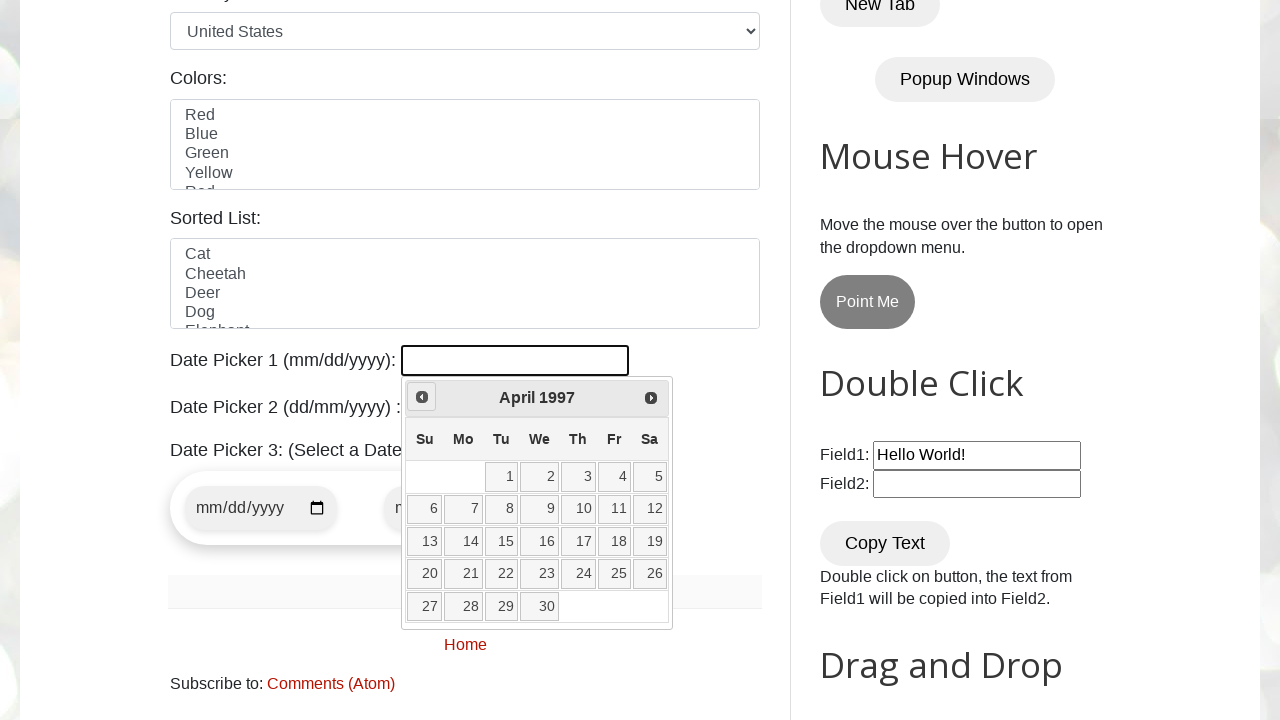

Clicked Prev button to navigate backwards (currently at April 1997) at (422, 397) on xpath=//span[text()='Prev']
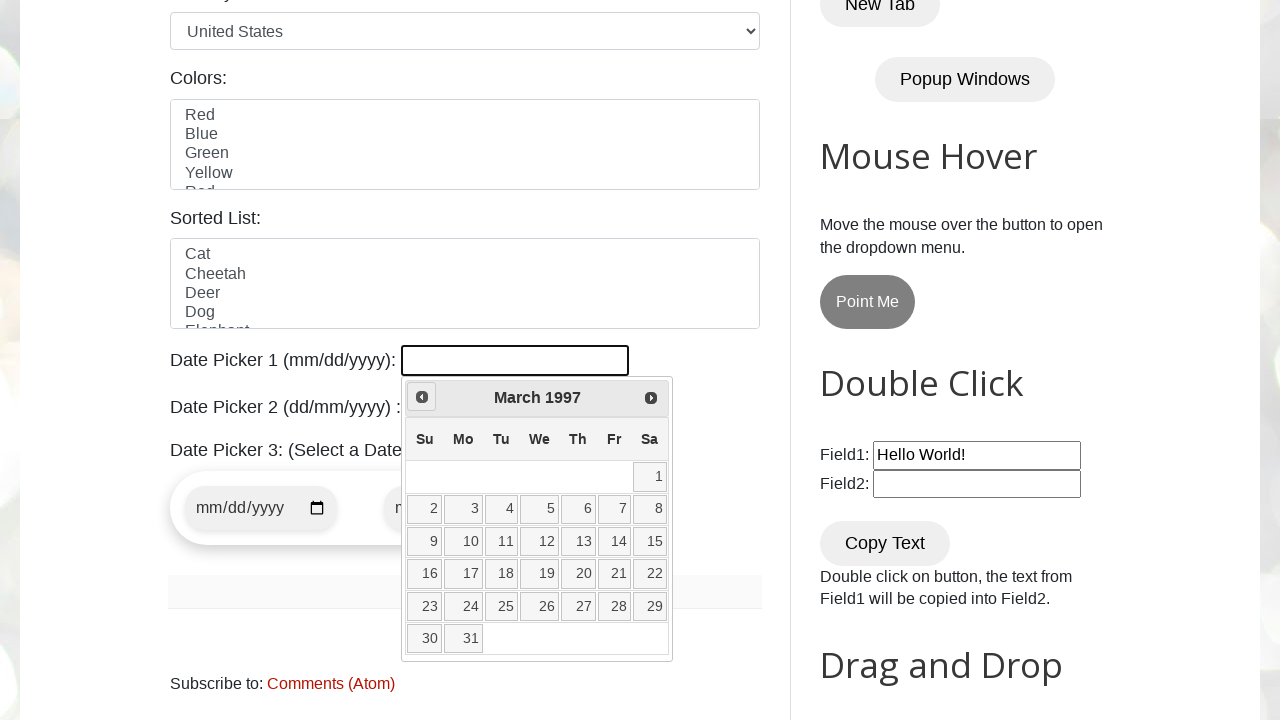

Waited 100ms for calendar update
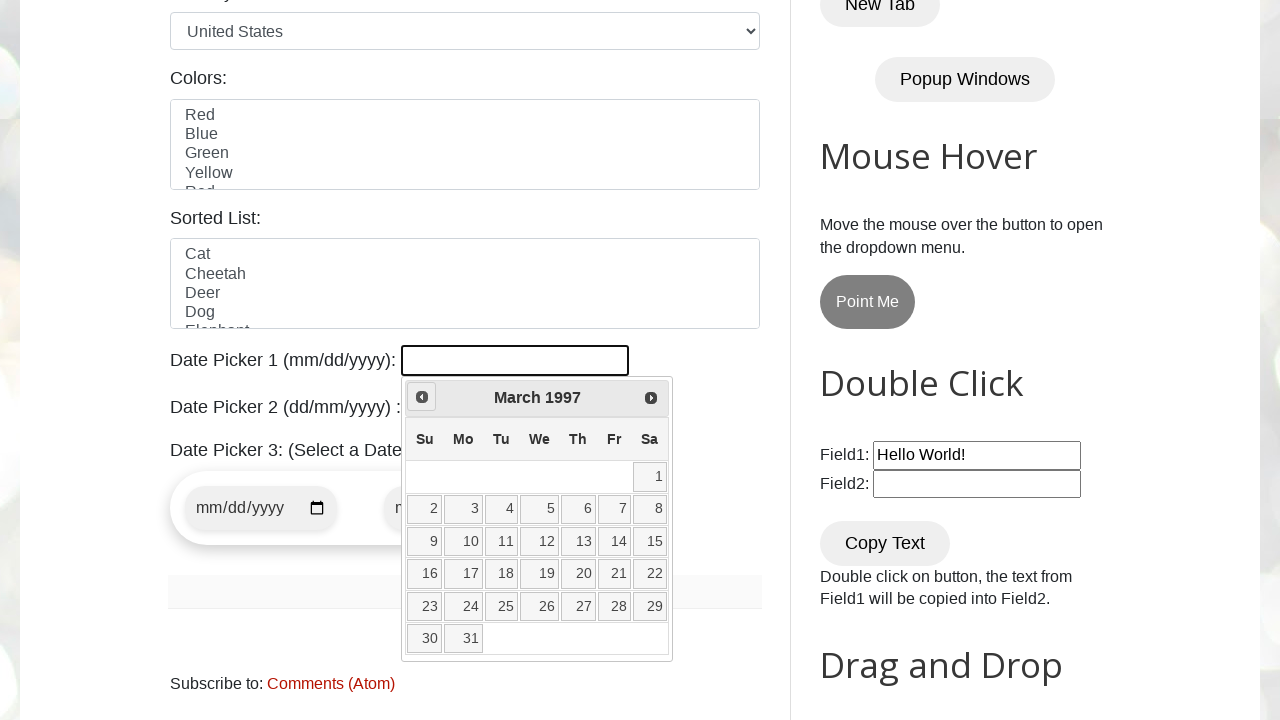

Clicked Prev button to navigate backwards (currently at March 1997) at (422, 397) on xpath=//span[text()='Prev']
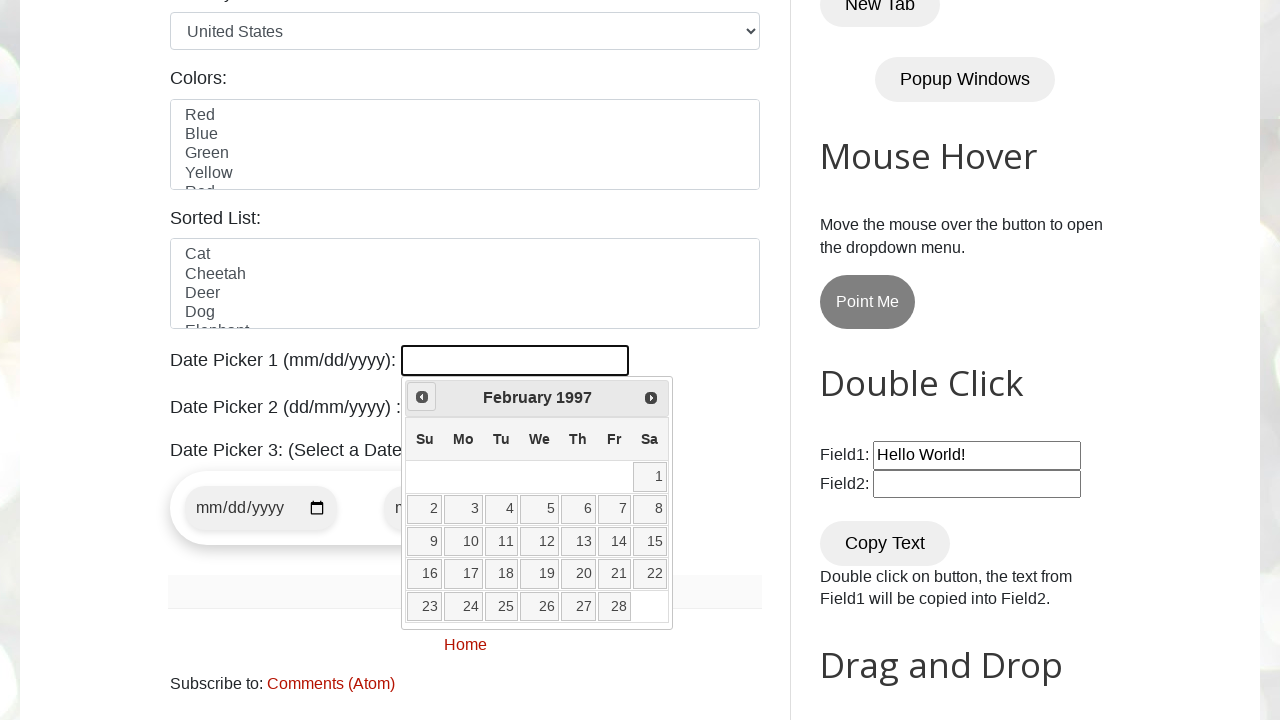

Waited 100ms for calendar update
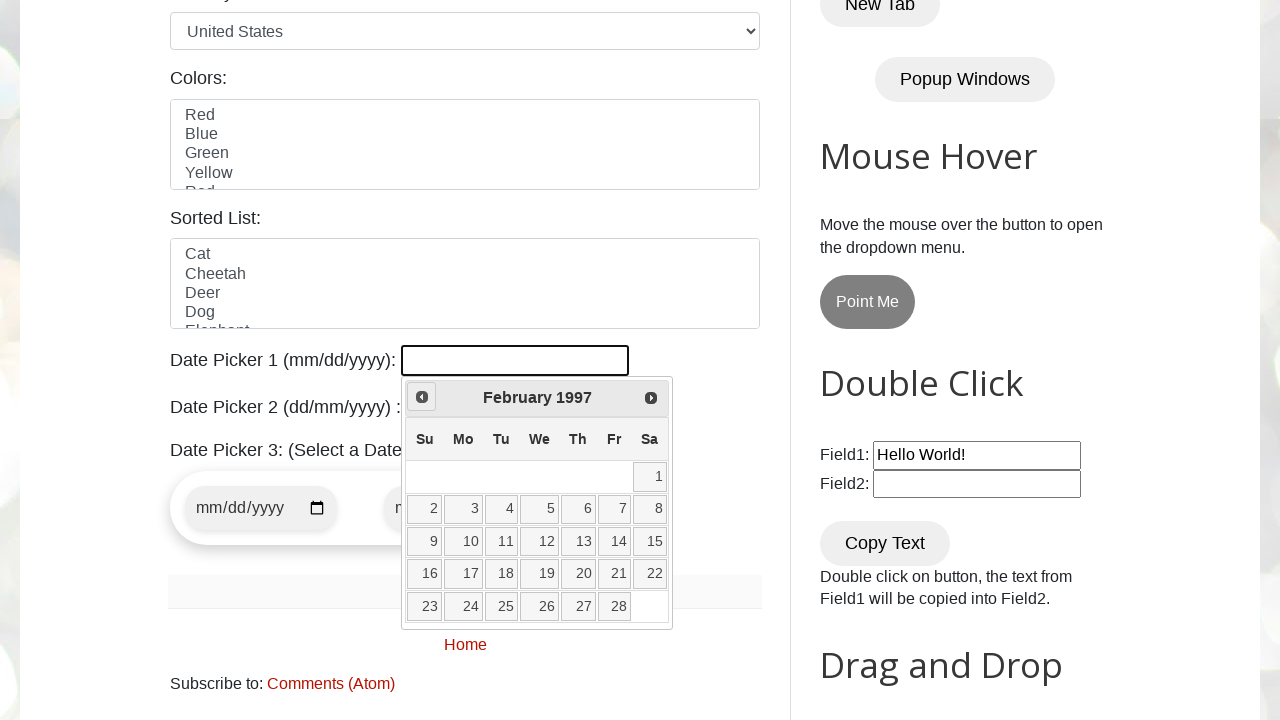

Clicked Prev button to navigate backwards (currently at February 1997) at (422, 397) on xpath=//span[text()='Prev']
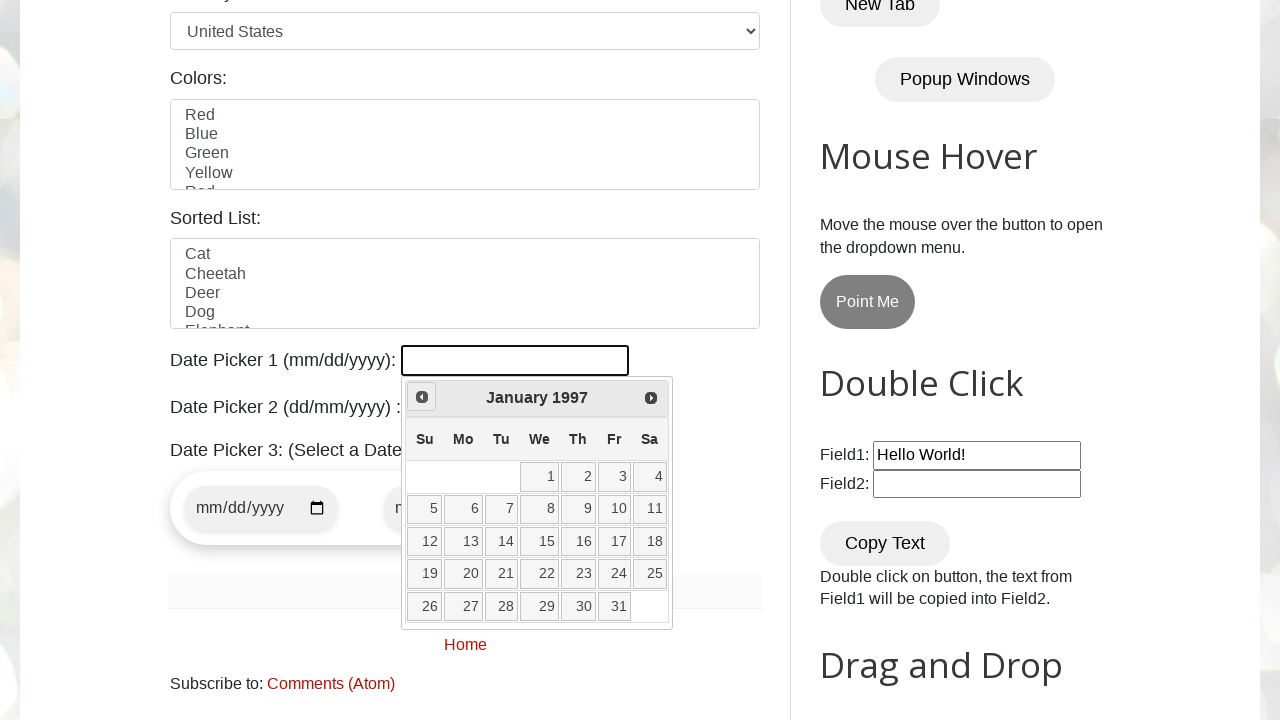

Waited 100ms for calendar update
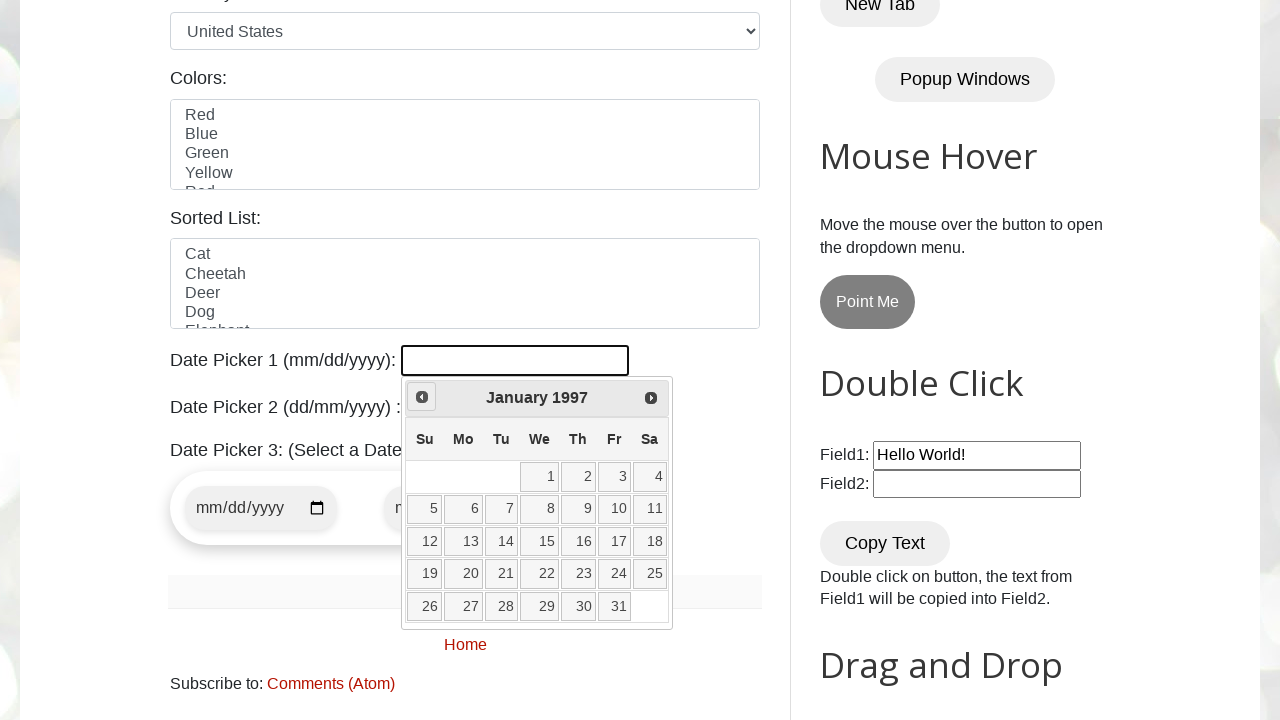

Clicked Prev button to navigate backwards (currently at January 1997) at (422, 397) on xpath=//span[text()='Prev']
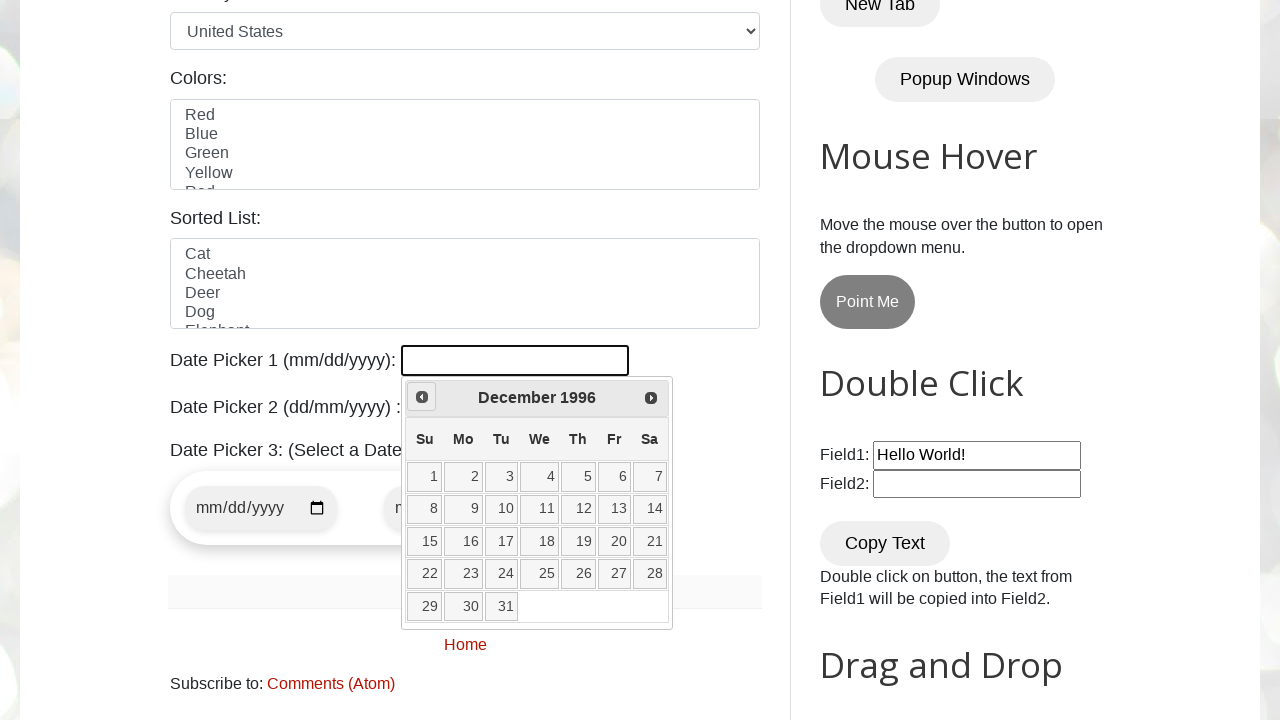

Waited 100ms for calendar update
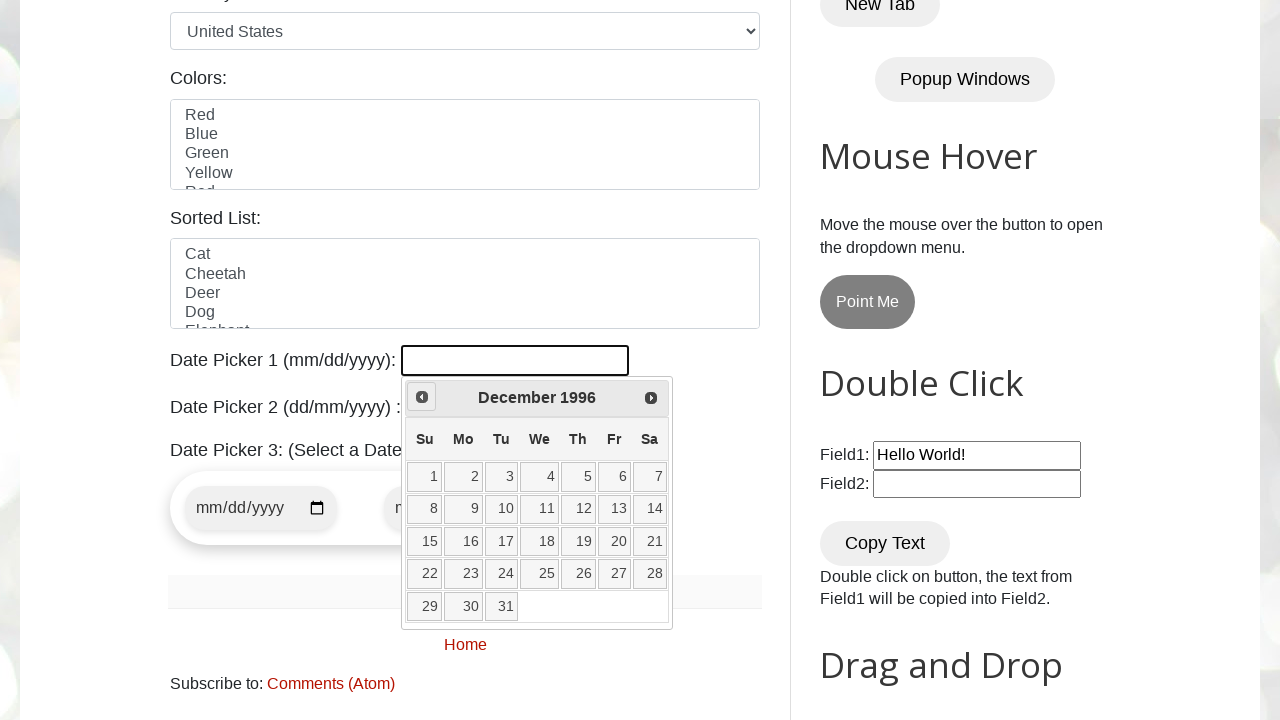

Clicked Prev button to navigate backwards (currently at December 1996) at (422, 397) on xpath=//span[text()='Prev']
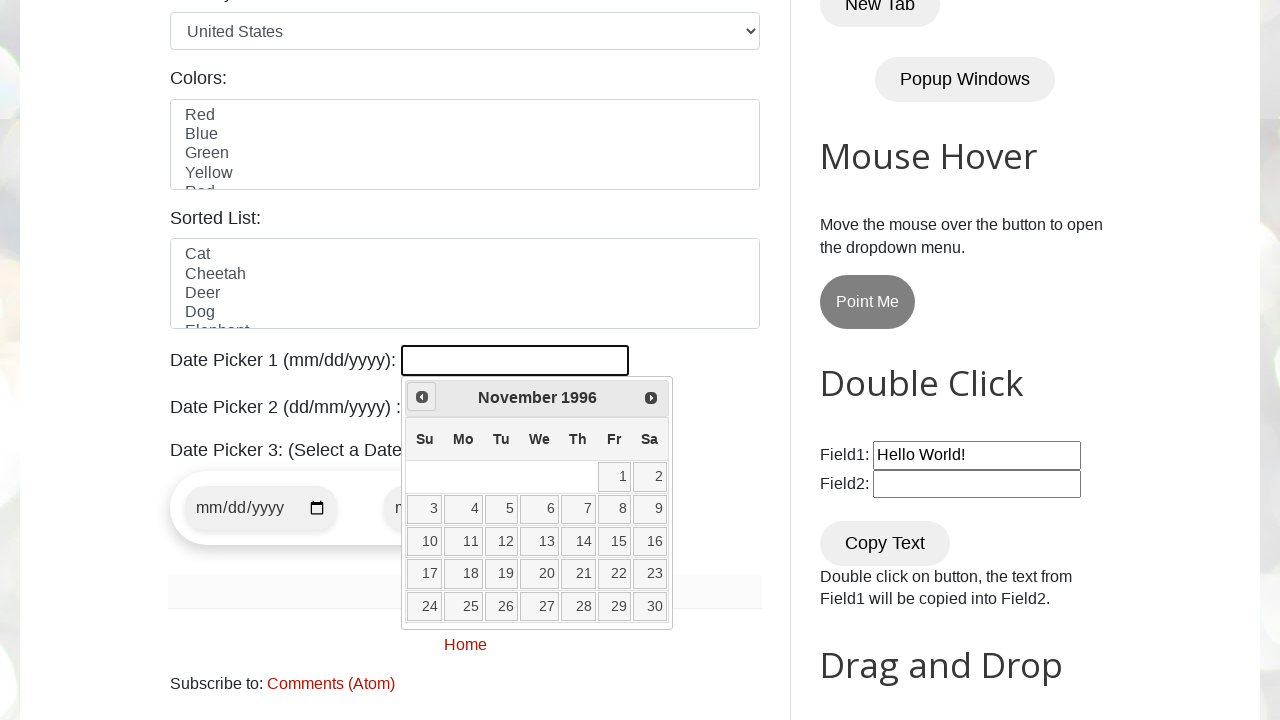

Waited 100ms for calendar update
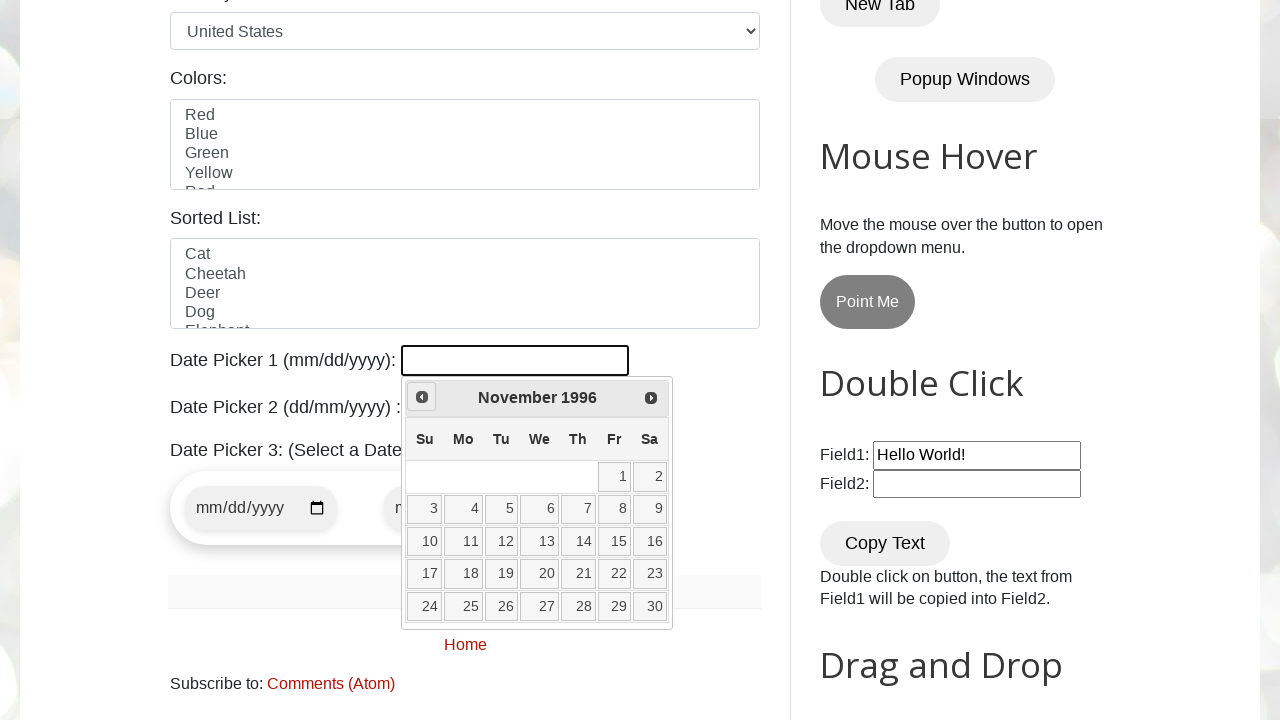

Clicked Prev button to navigate backwards (currently at November 1996) at (422, 397) on xpath=//span[text()='Prev']
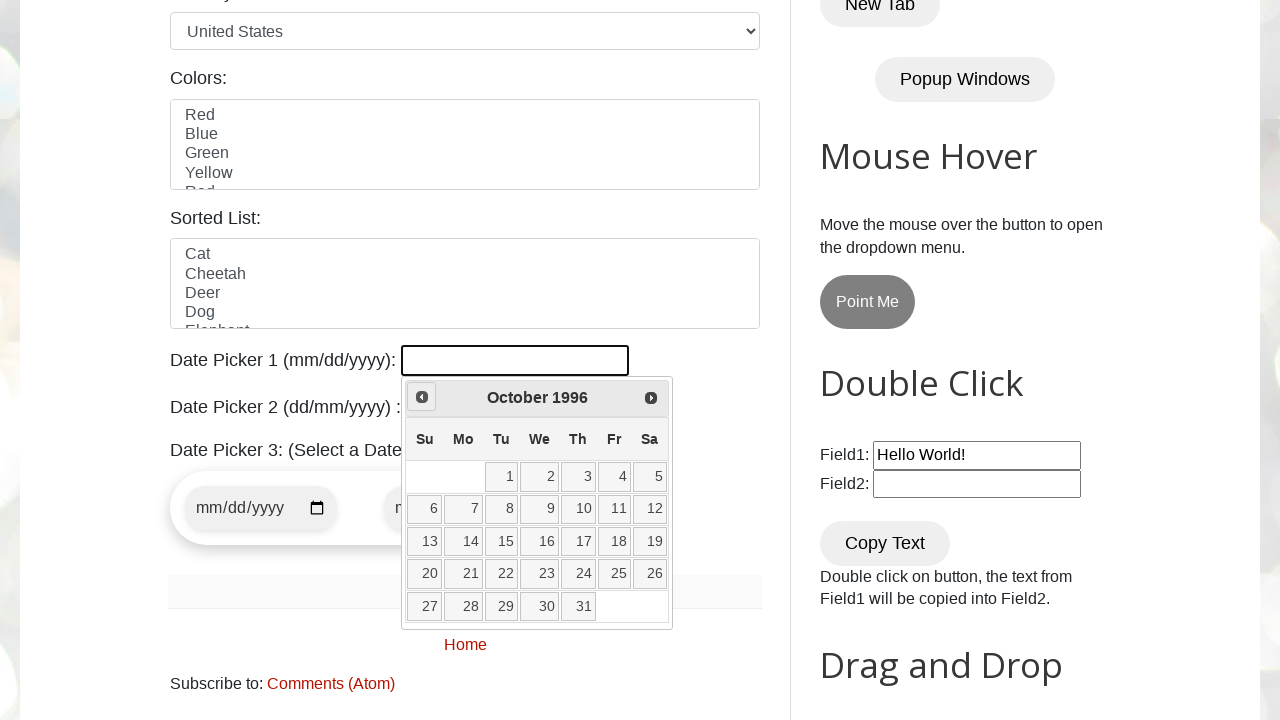

Waited 100ms for calendar update
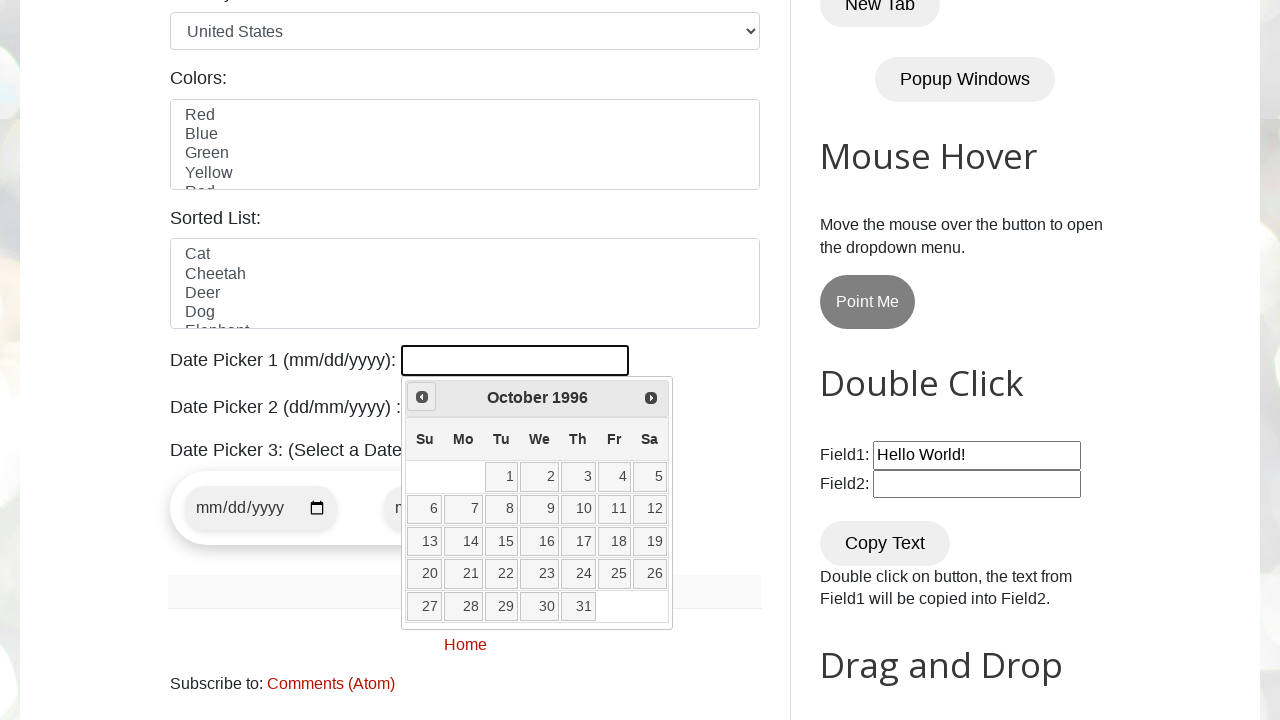

Clicked Prev button to navigate backwards (currently at October 1996) at (422, 397) on xpath=//span[text()='Prev']
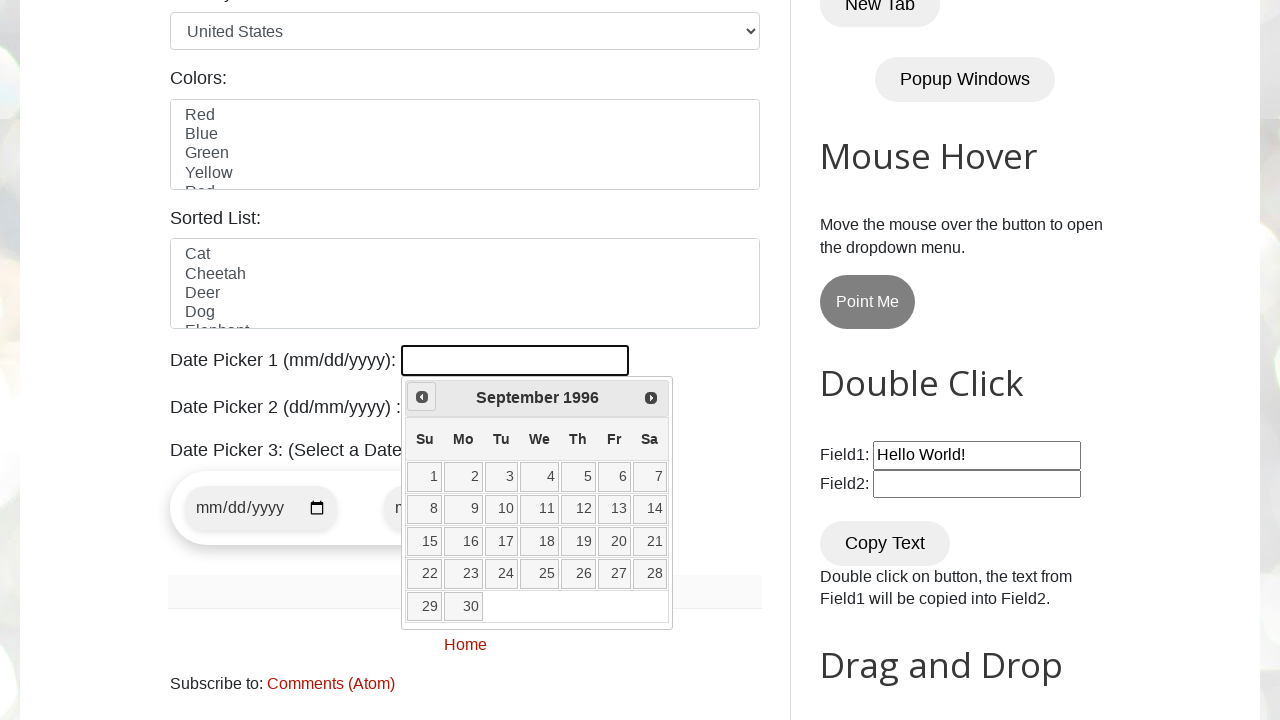

Waited 100ms for calendar update
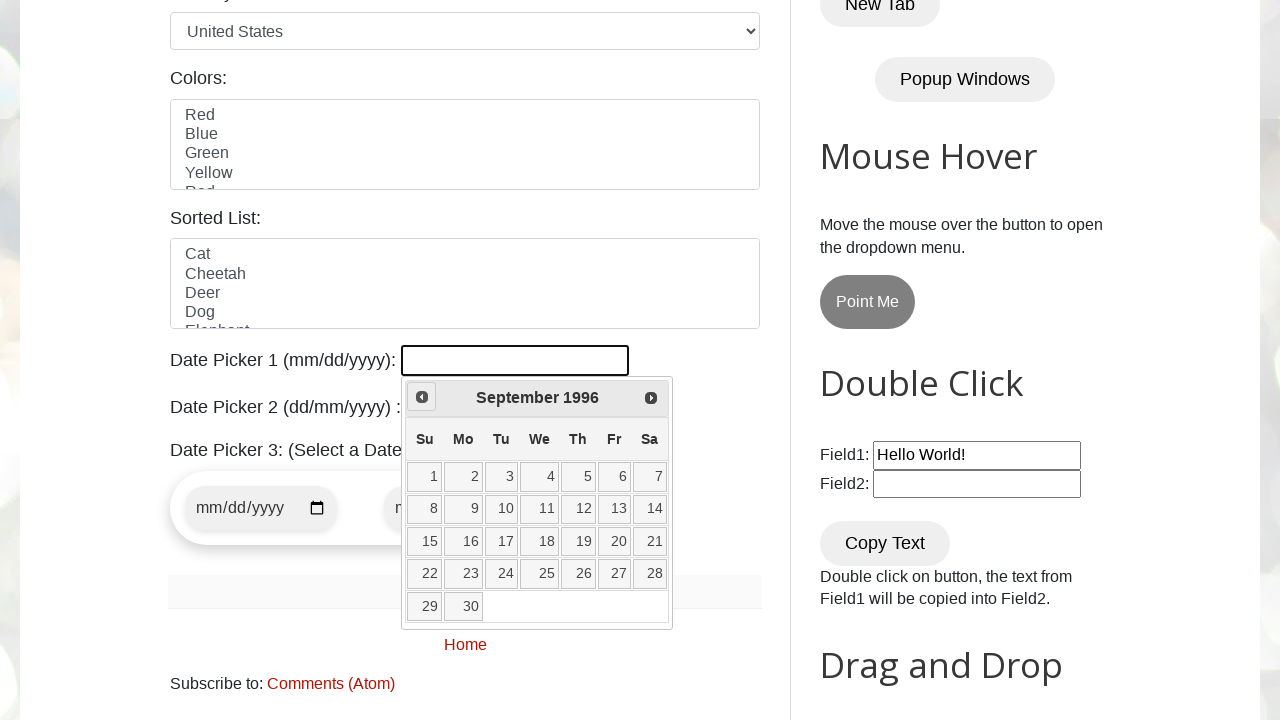

Clicked Prev button to navigate backwards (currently at September 1996) at (422, 397) on xpath=//span[text()='Prev']
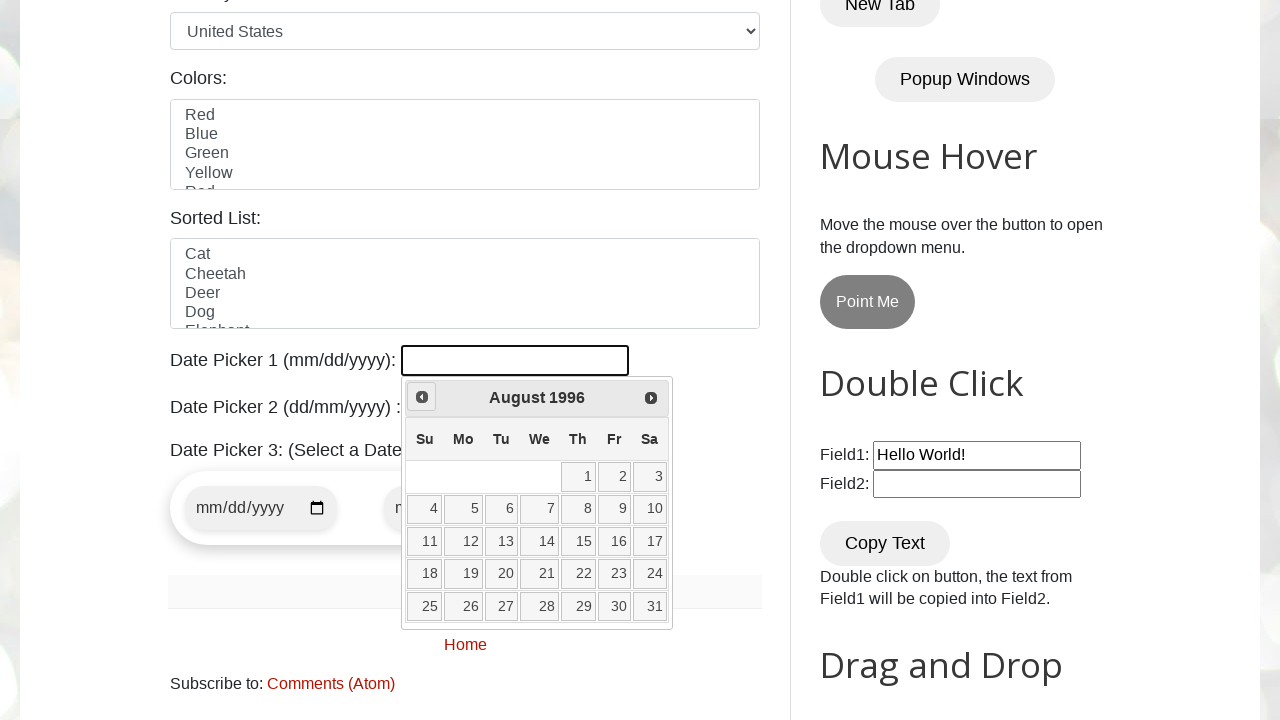

Waited 100ms for calendar update
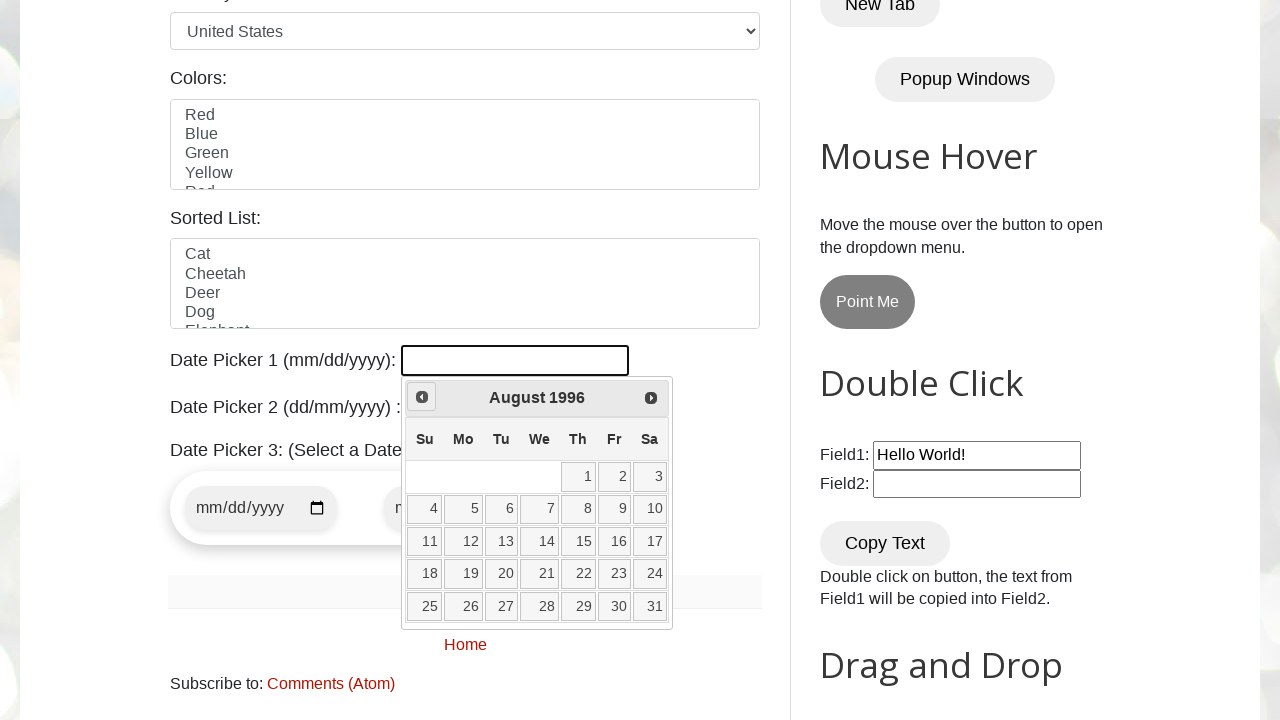

Clicked Prev button to navigate backwards (currently at August 1996) at (422, 397) on xpath=//span[text()='Prev']
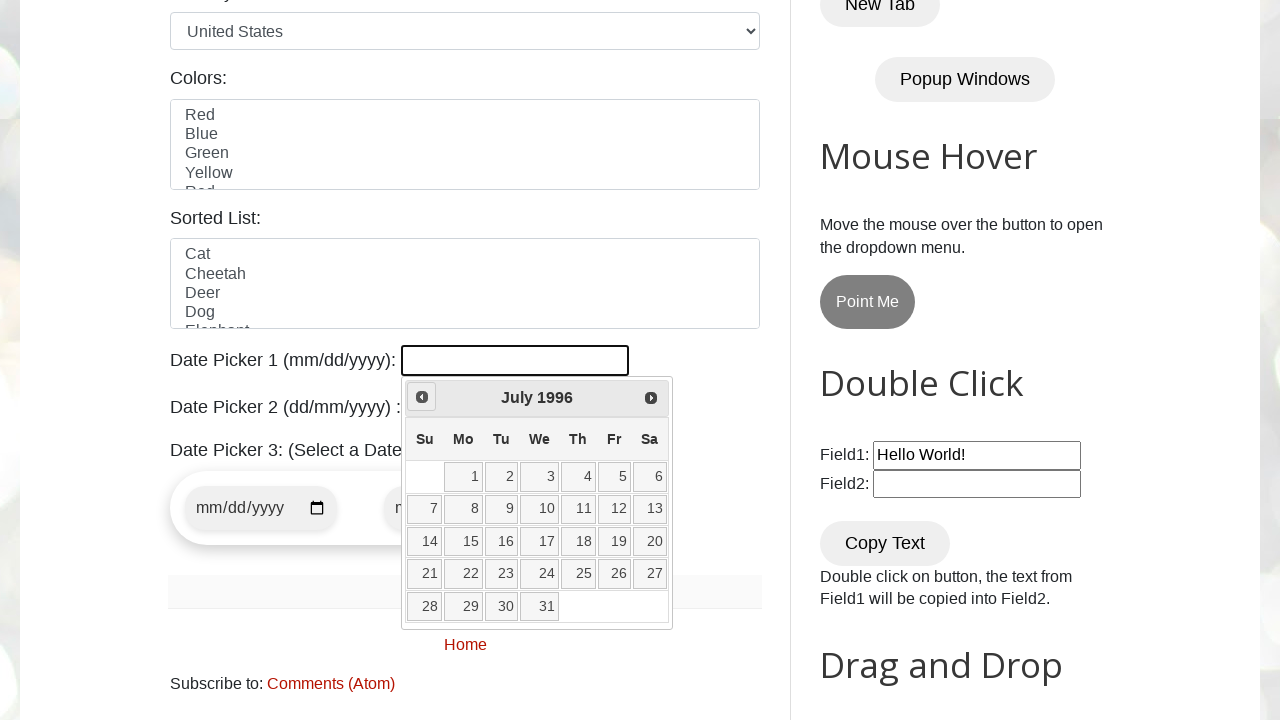

Waited 100ms for calendar update
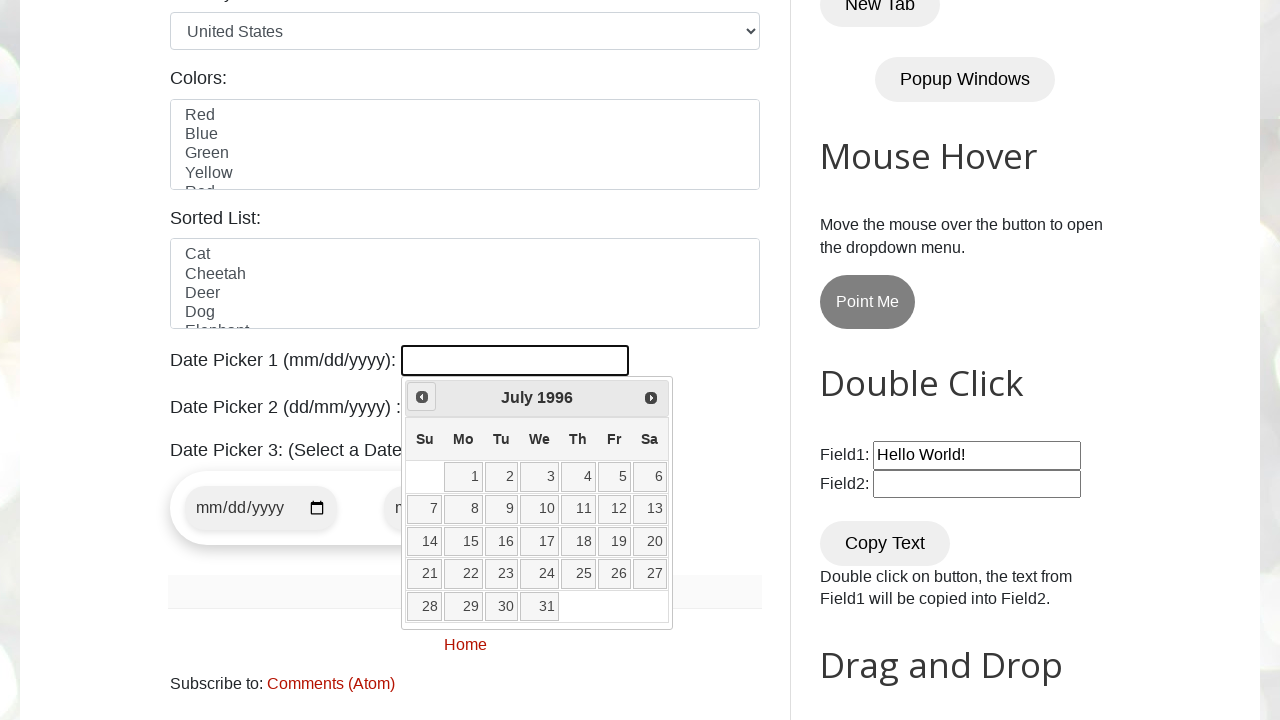

Clicked Prev button to navigate backwards (currently at July 1996) at (422, 397) on xpath=//span[text()='Prev']
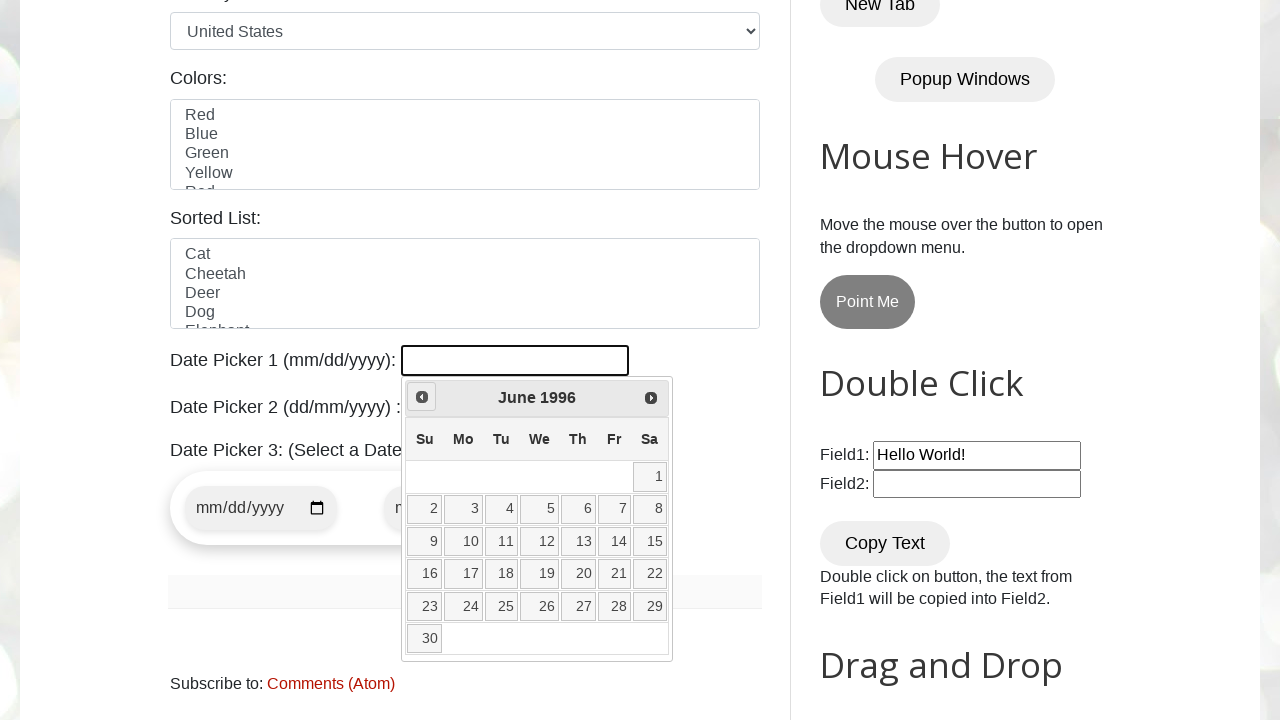

Waited 100ms for calendar update
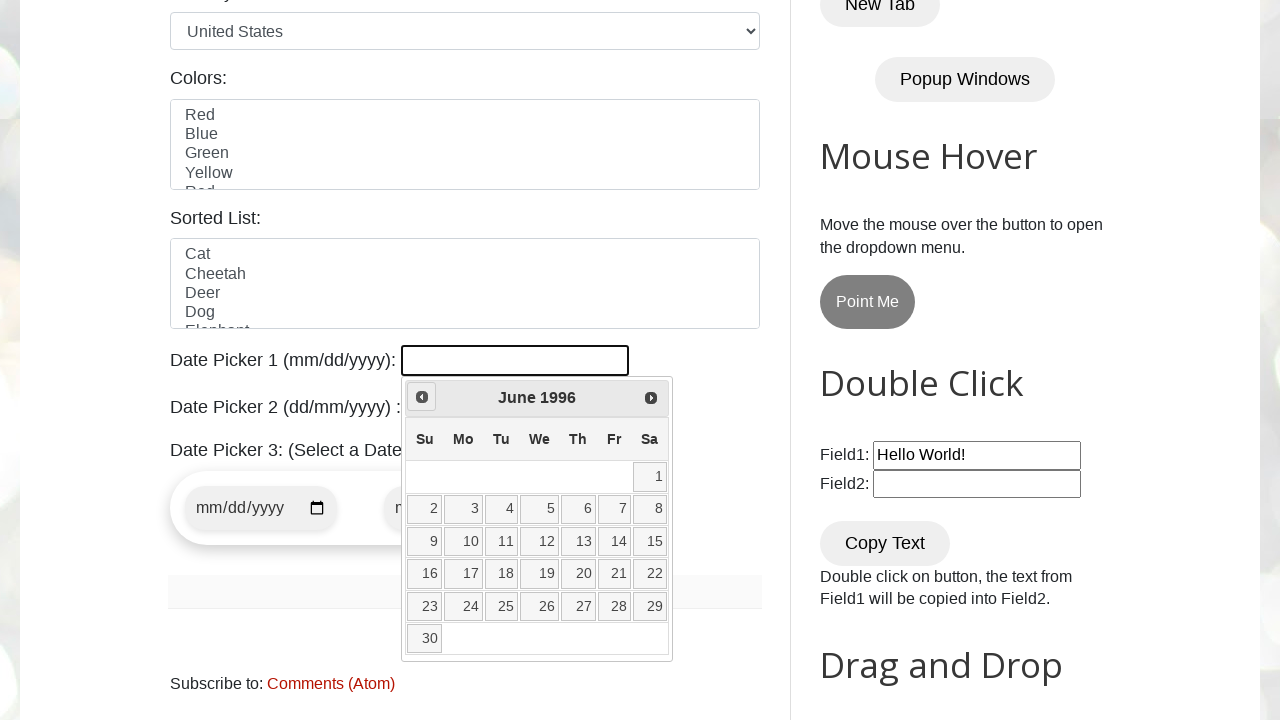

Clicked Prev button to navigate backwards (currently at June 1996) at (422, 397) on xpath=//span[text()='Prev']
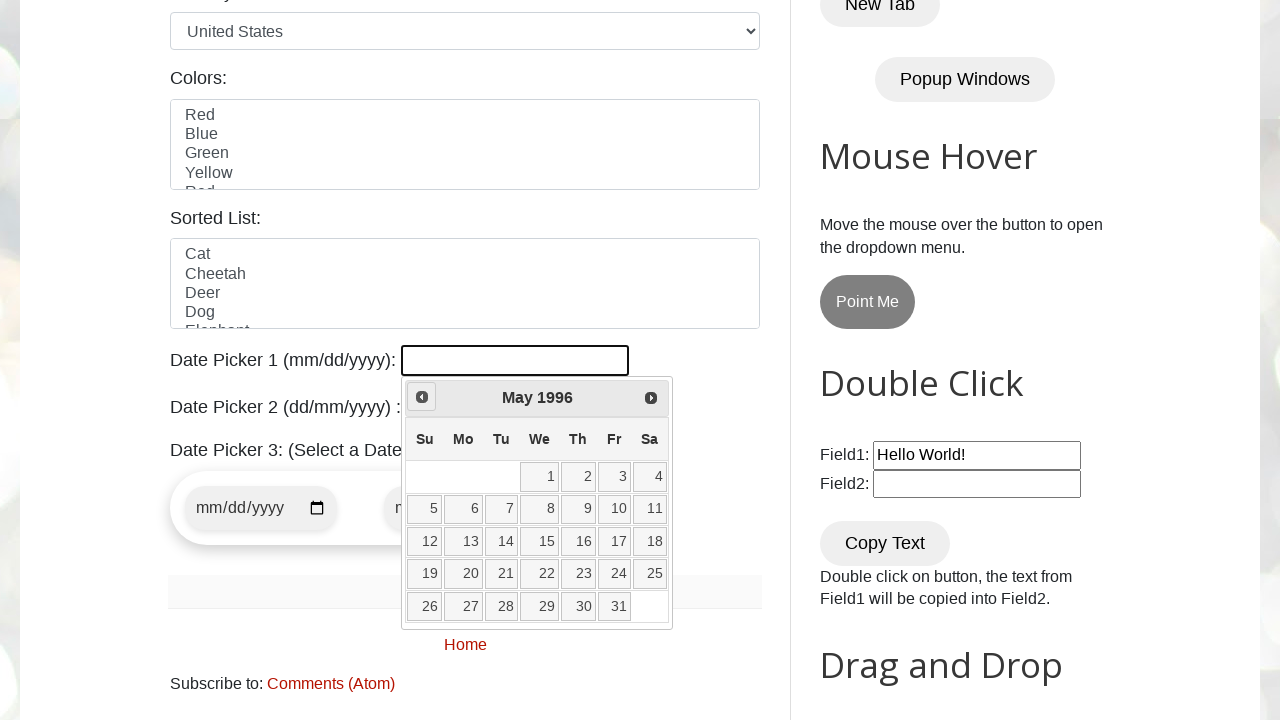

Waited 100ms for calendar update
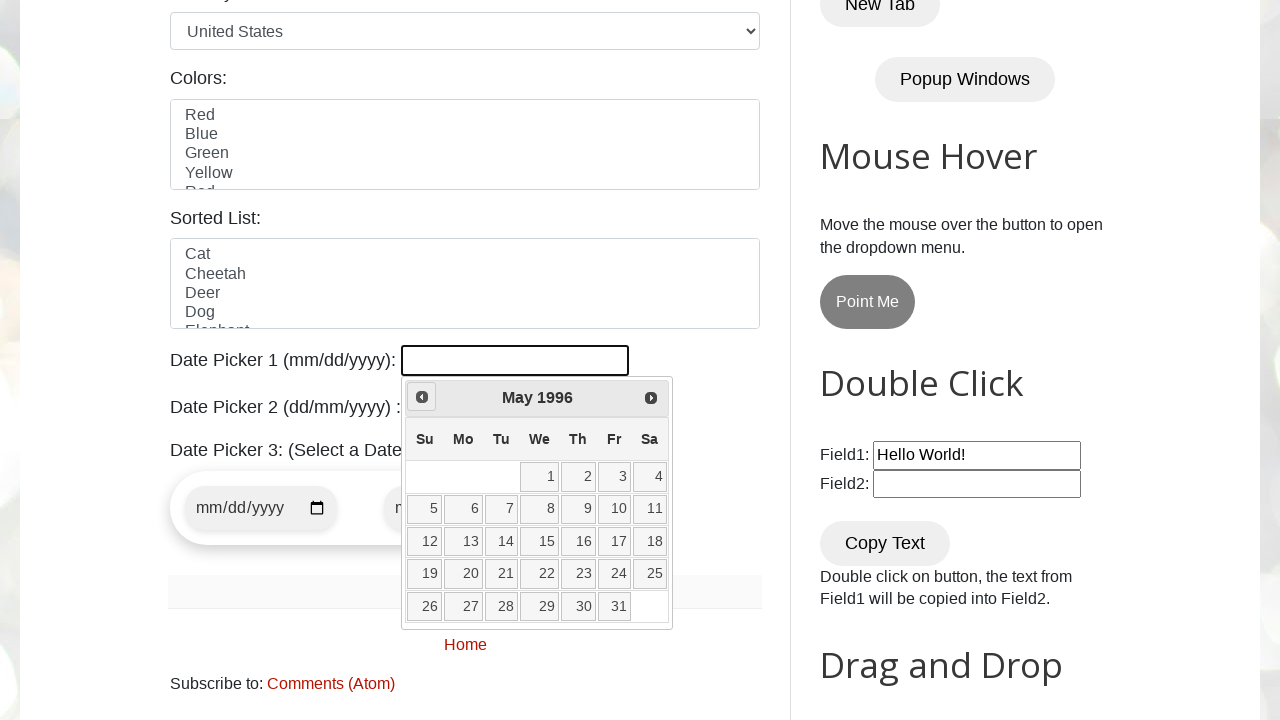

Clicked Prev button to navigate backwards (currently at May 1996) at (422, 397) on xpath=//span[text()='Prev']
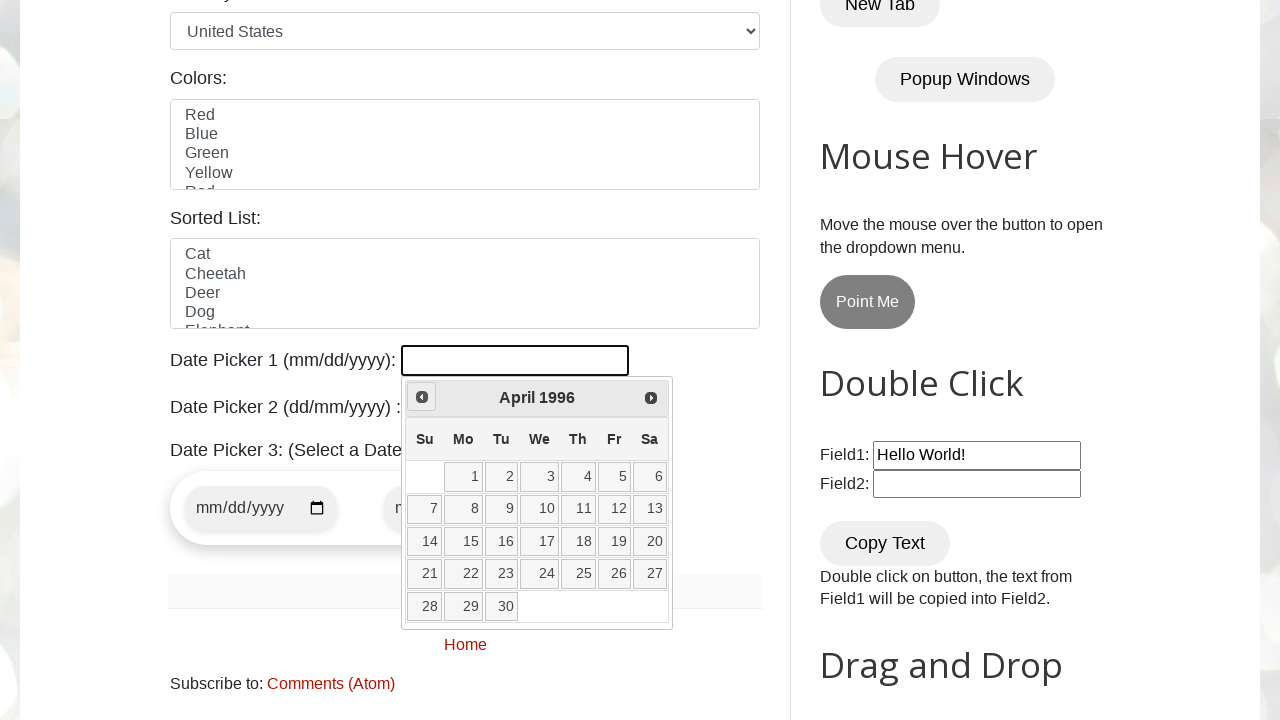

Waited 100ms for calendar update
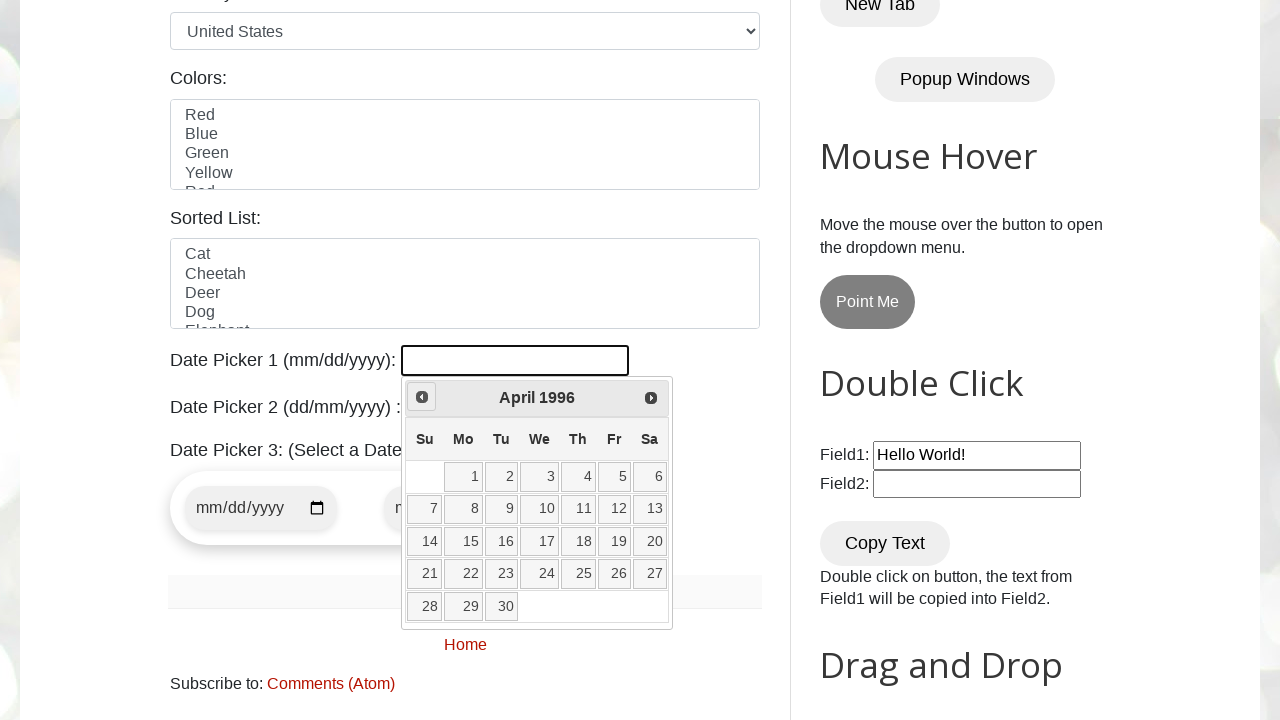

Clicked Prev button to navigate backwards (currently at April 1996) at (422, 397) on xpath=//span[text()='Prev']
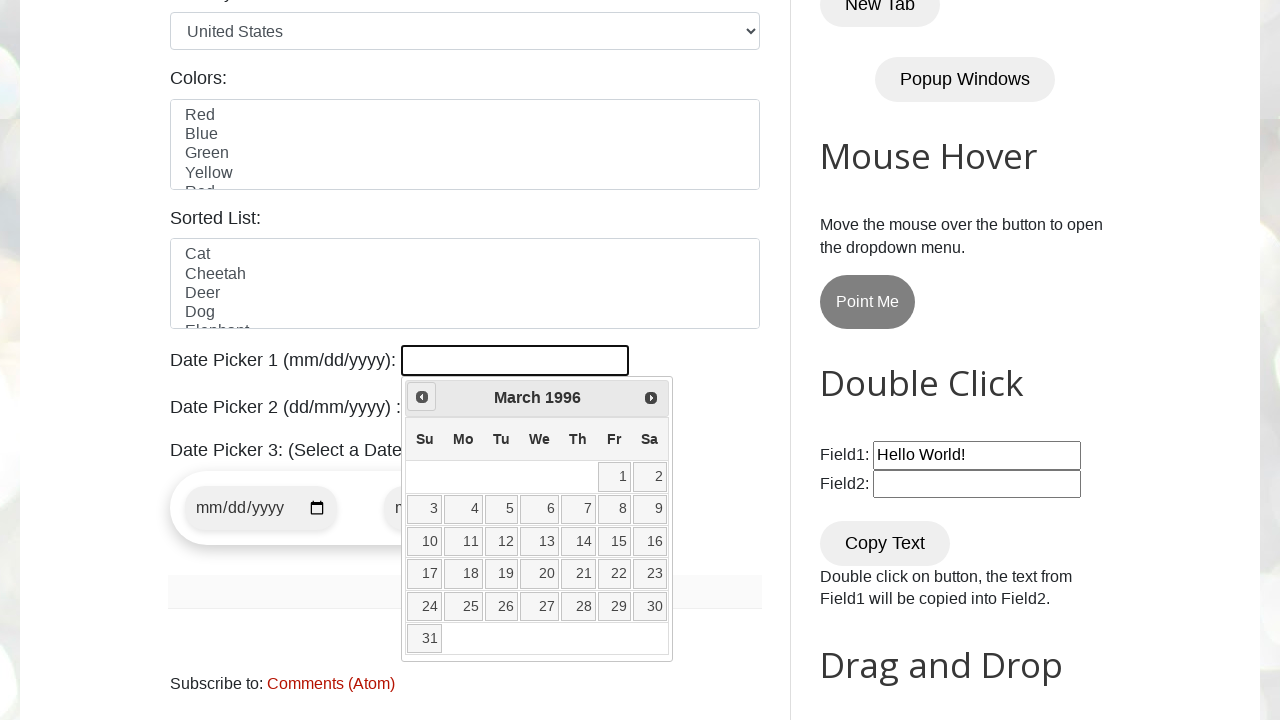

Waited 100ms for calendar update
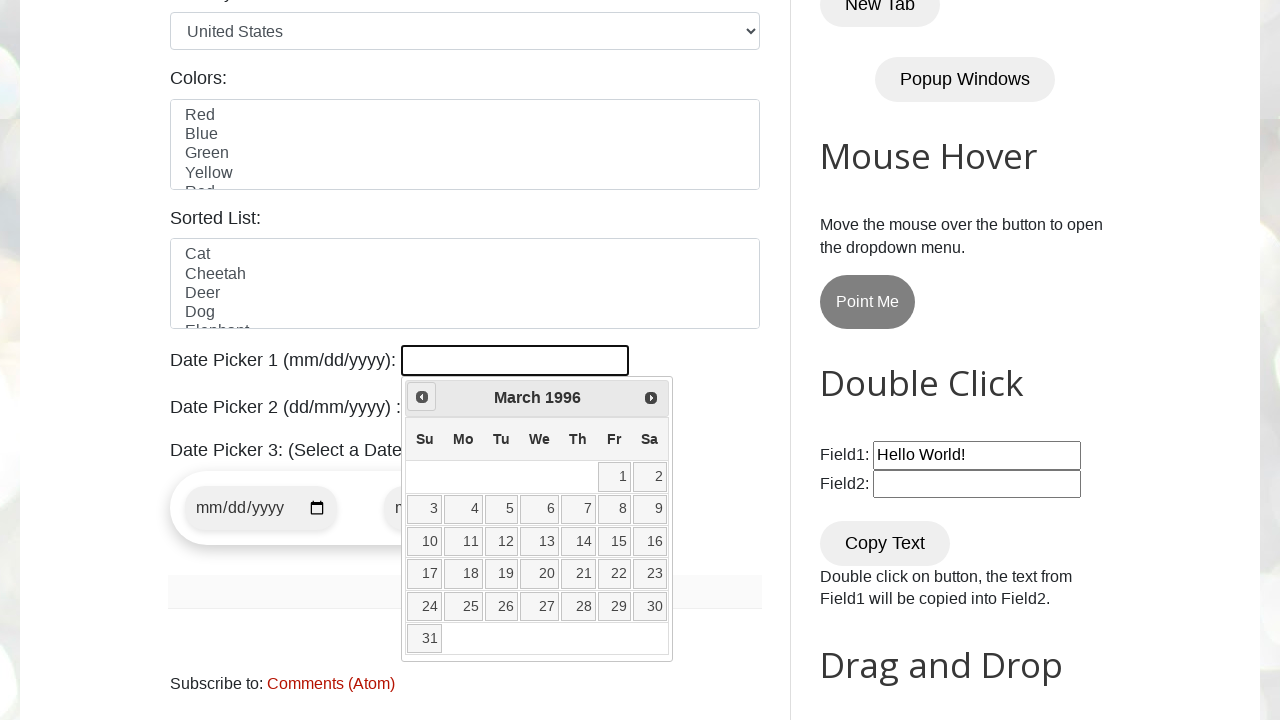

Clicked Prev button to navigate backwards (currently at March 1996) at (422, 397) on xpath=//span[text()='Prev']
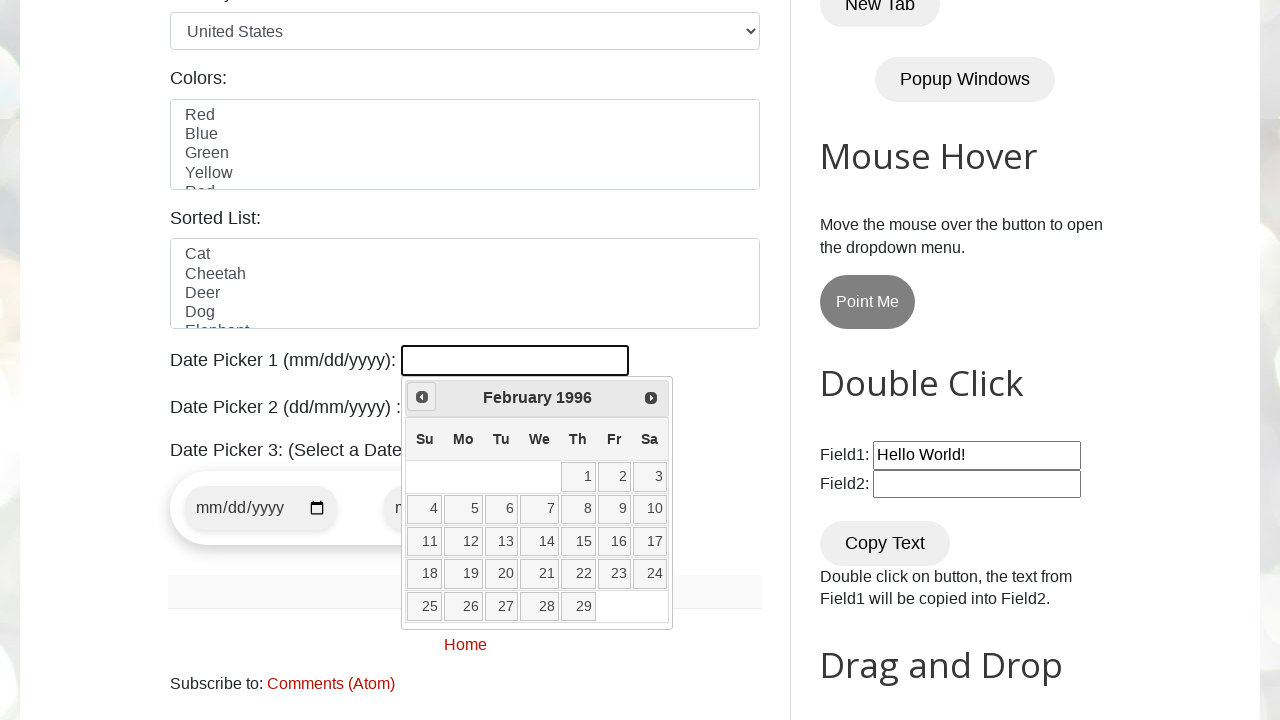

Waited 100ms for calendar update
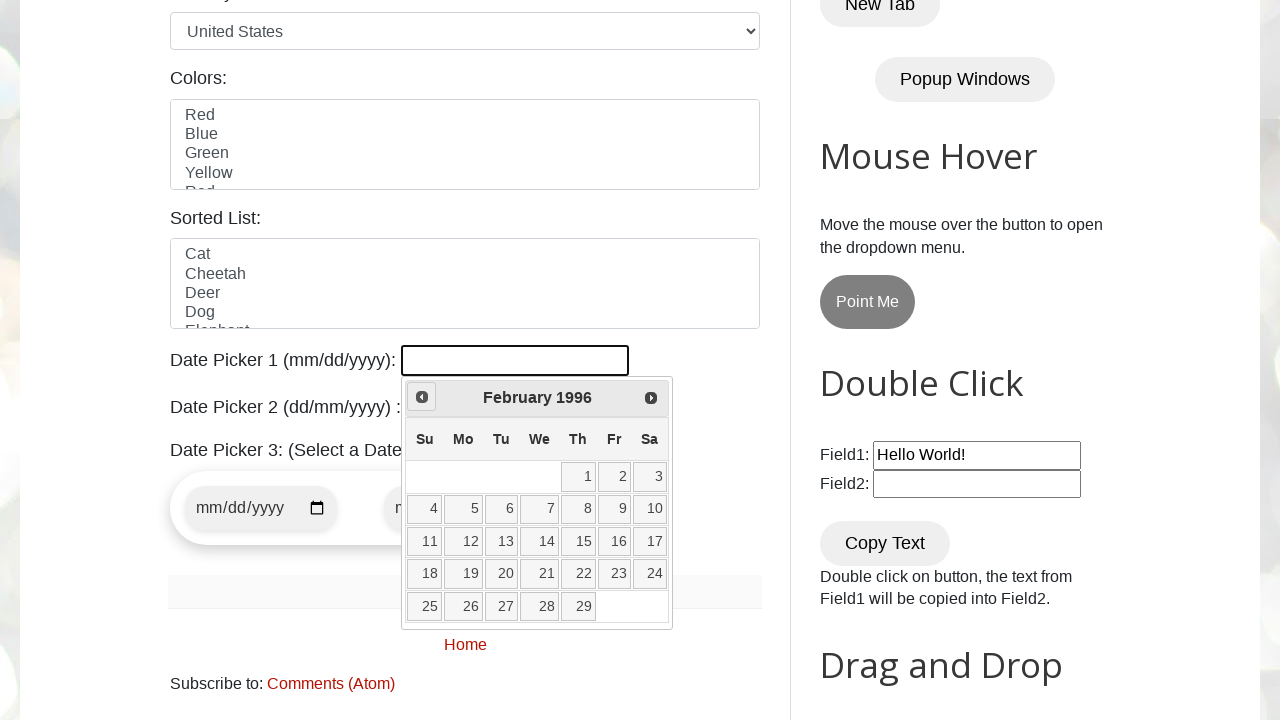

Clicked Prev button to navigate backwards (currently at February 1996) at (422, 397) on xpath=//span[text()='Prev']
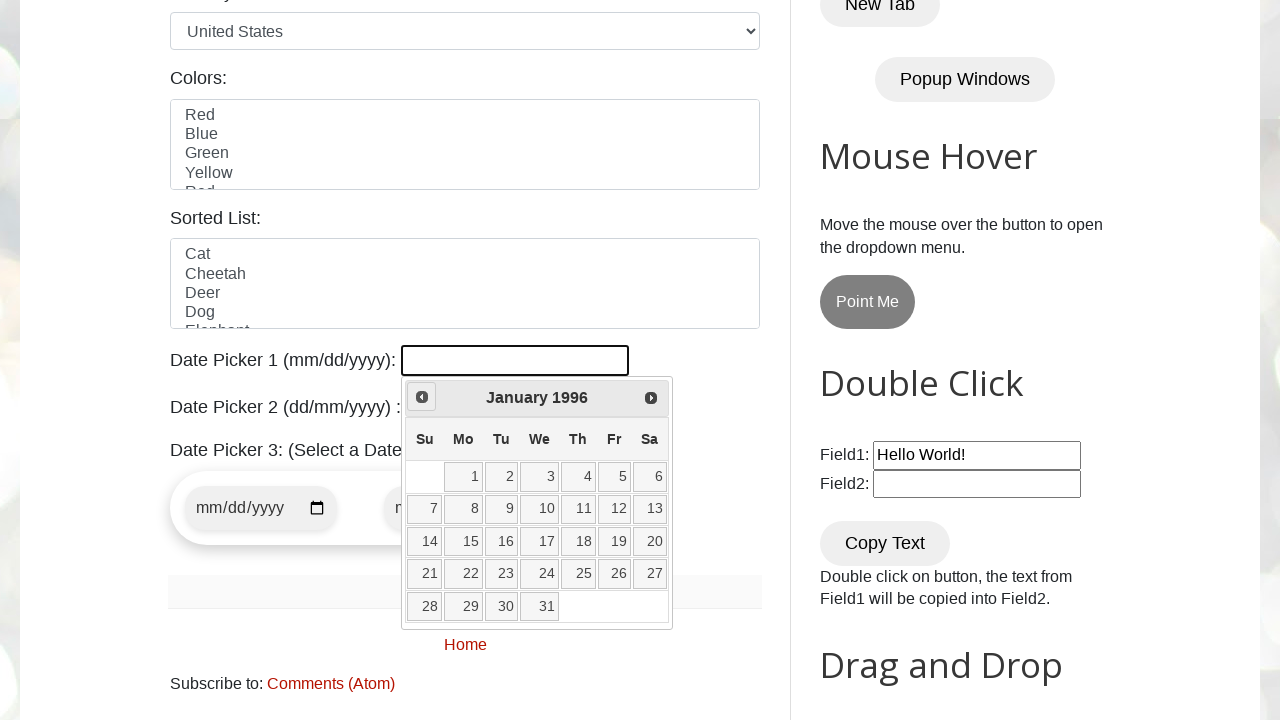

Waited 100ms for calendar update
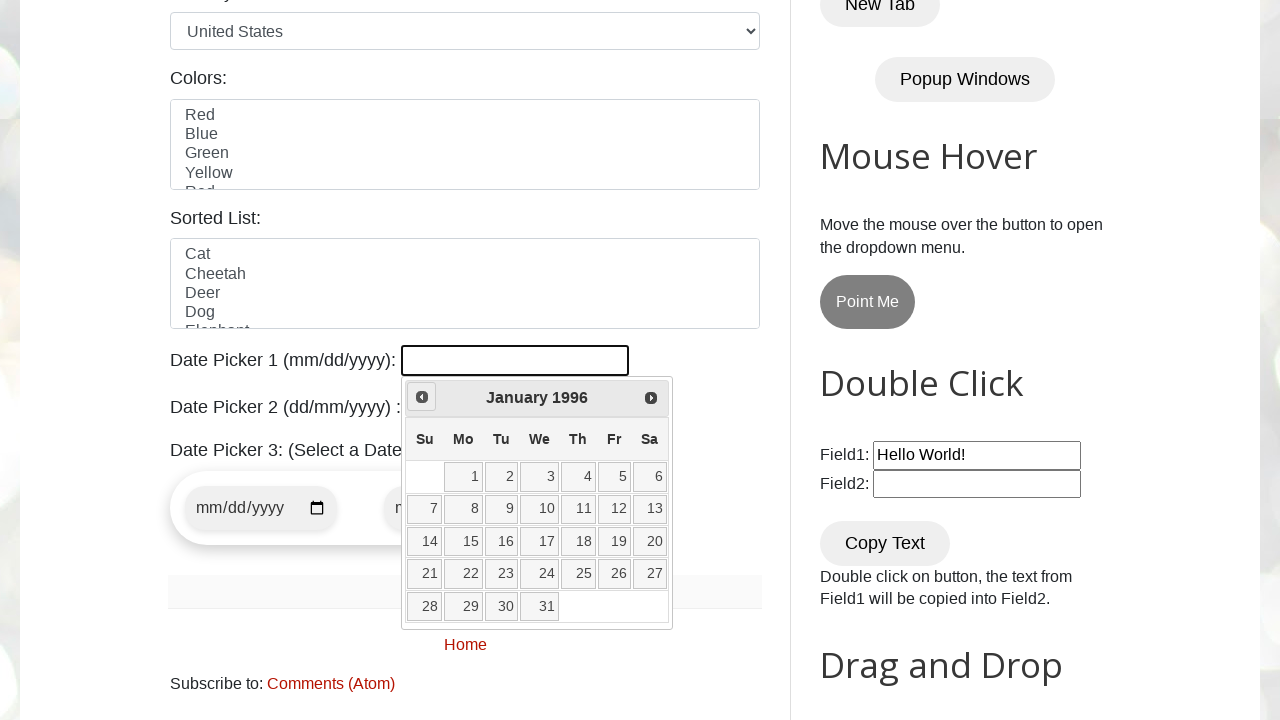

Clicked Prev button to navigate backwards (currently at January 1996) at (422, 397) on xpath=//span[text()='Prev']
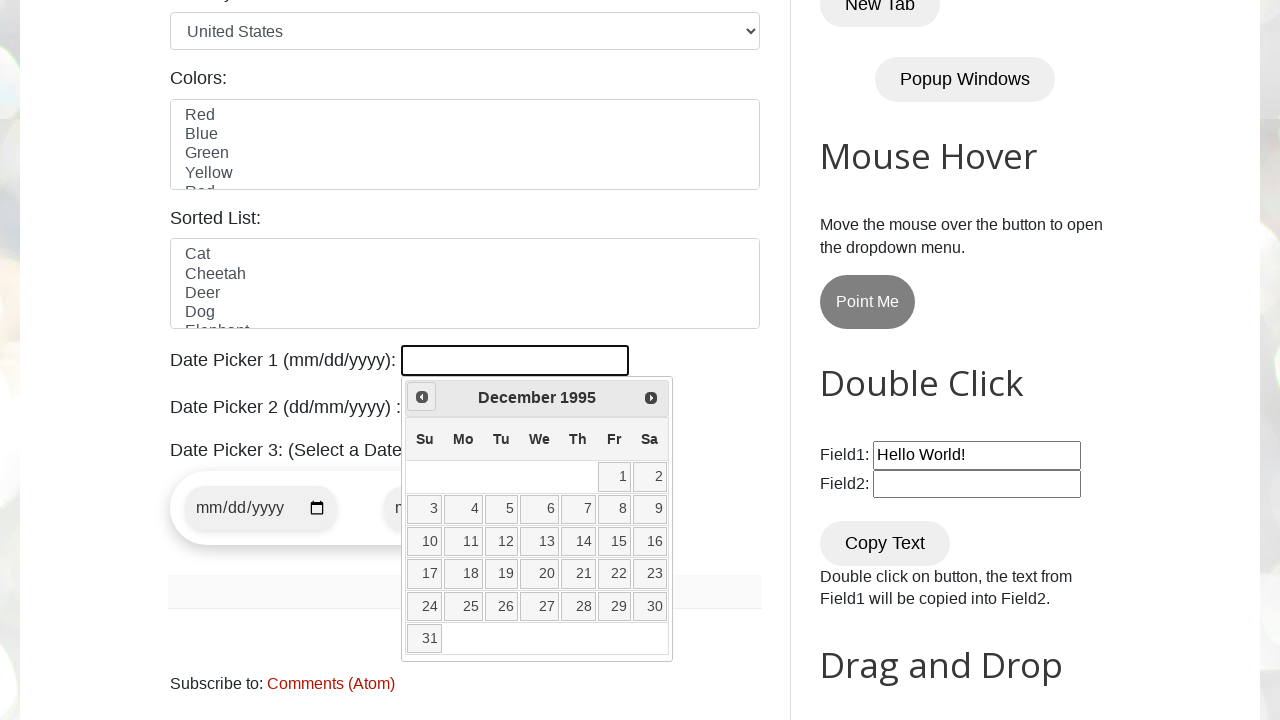

Waited 100ms for calendar update
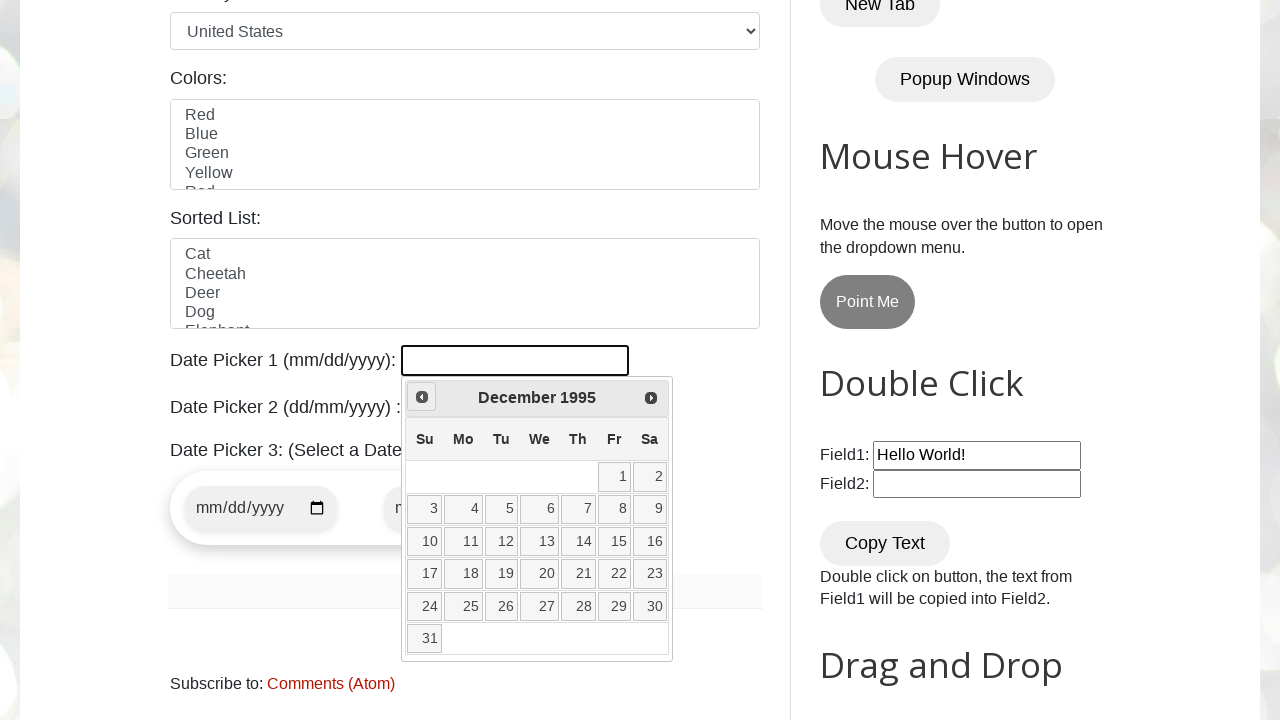

Clicked Prev button to navigate backwards (currently at December 1995) at (422, 397) on xpath=//span[text()='Prev']
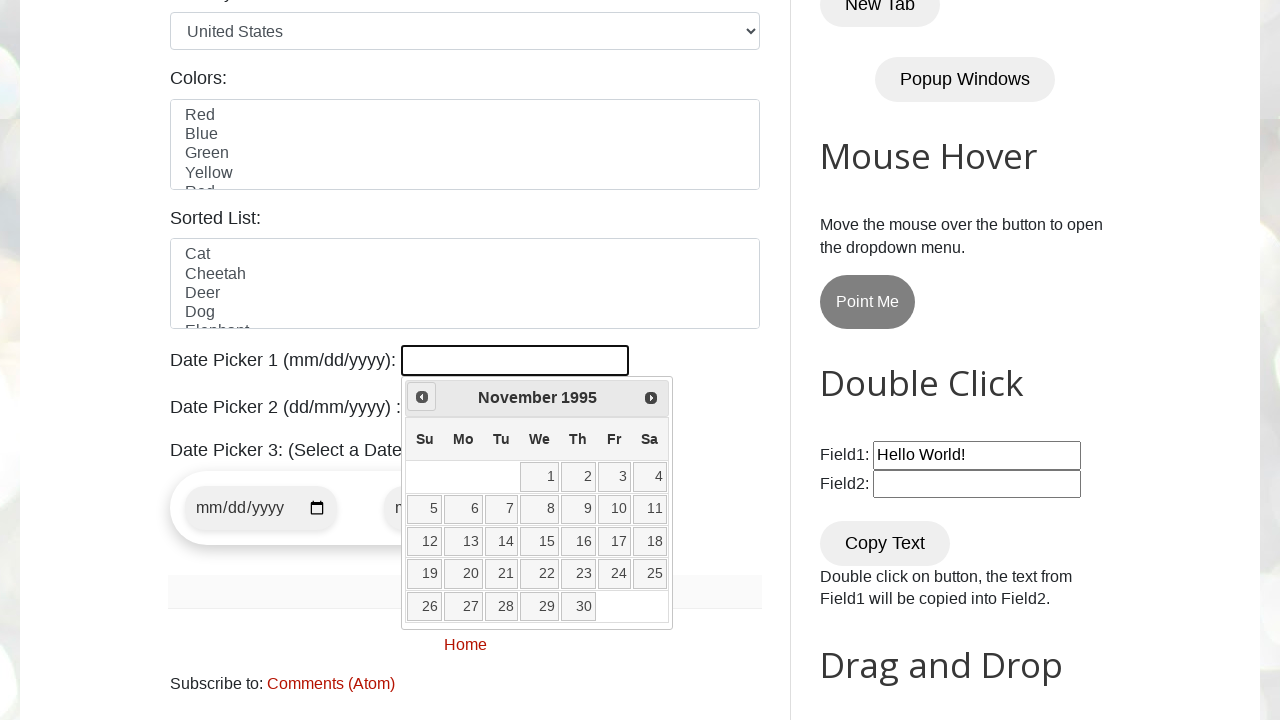

Waited 100ms for calendar update
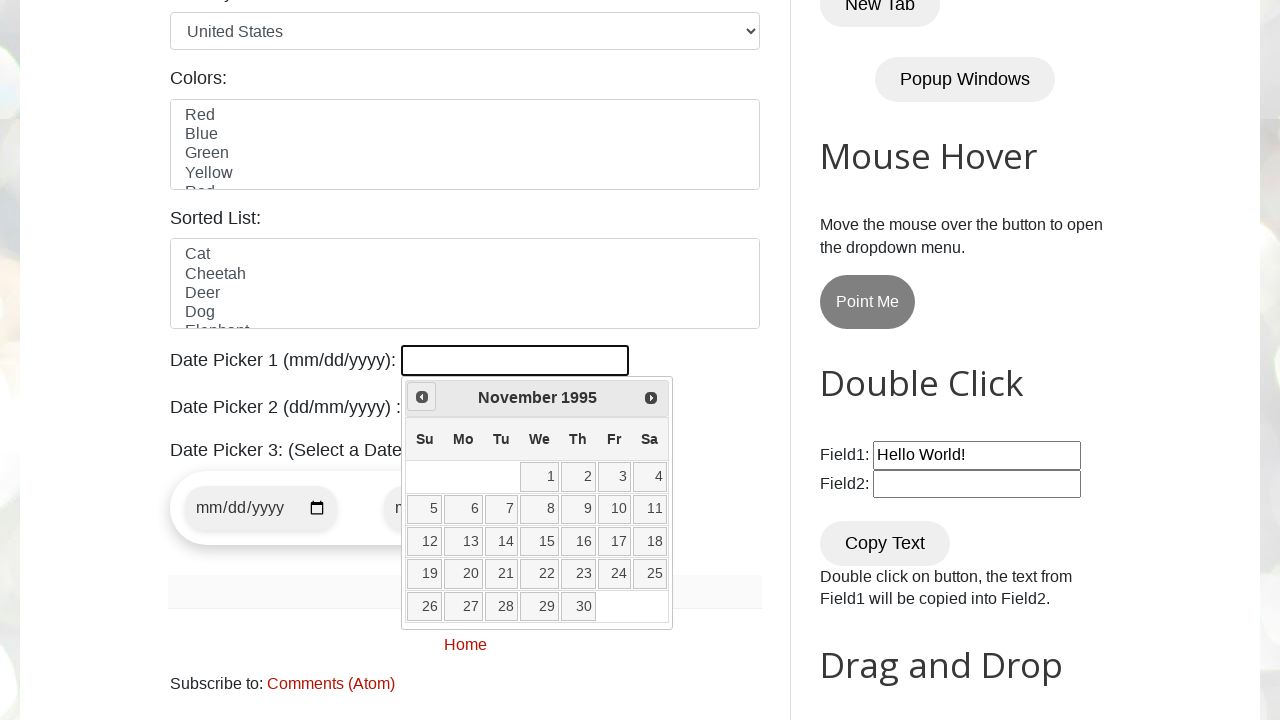

Clicked Prev button to navigate backwards (currently at November 1995) at (422, 397) on xpath=//span[text()='Prev']
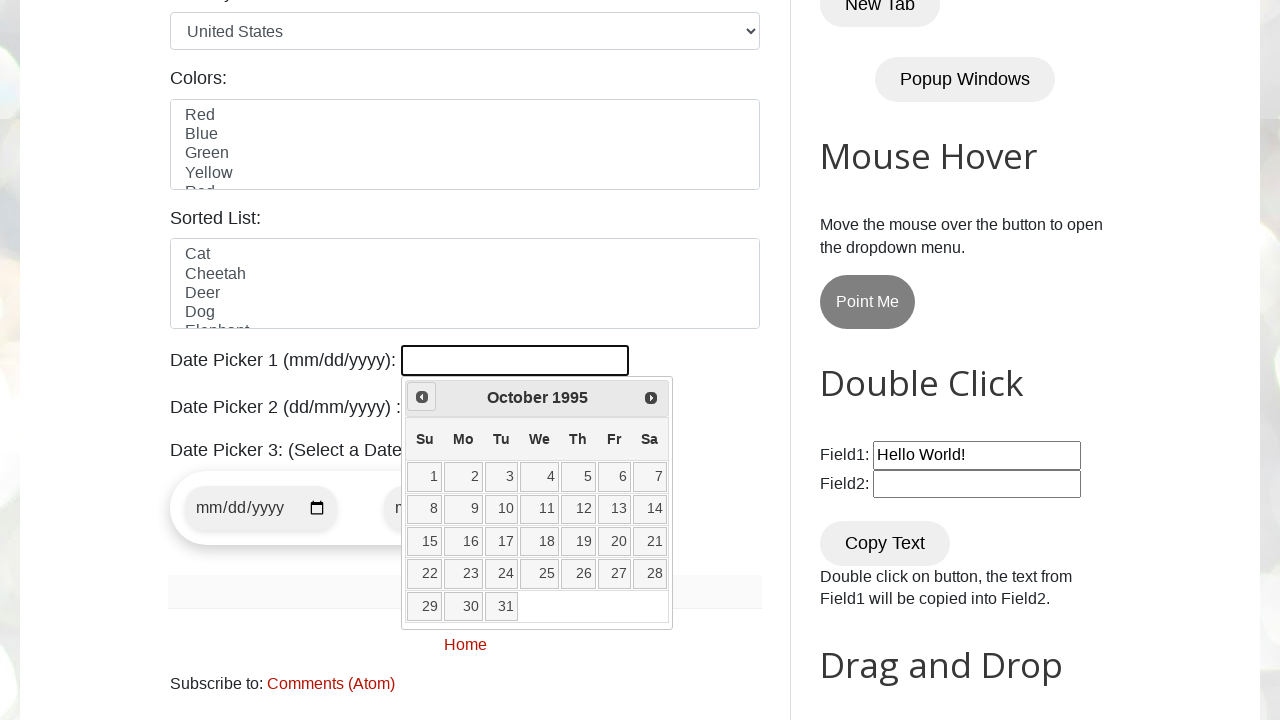

Waited 100ms for calendar update
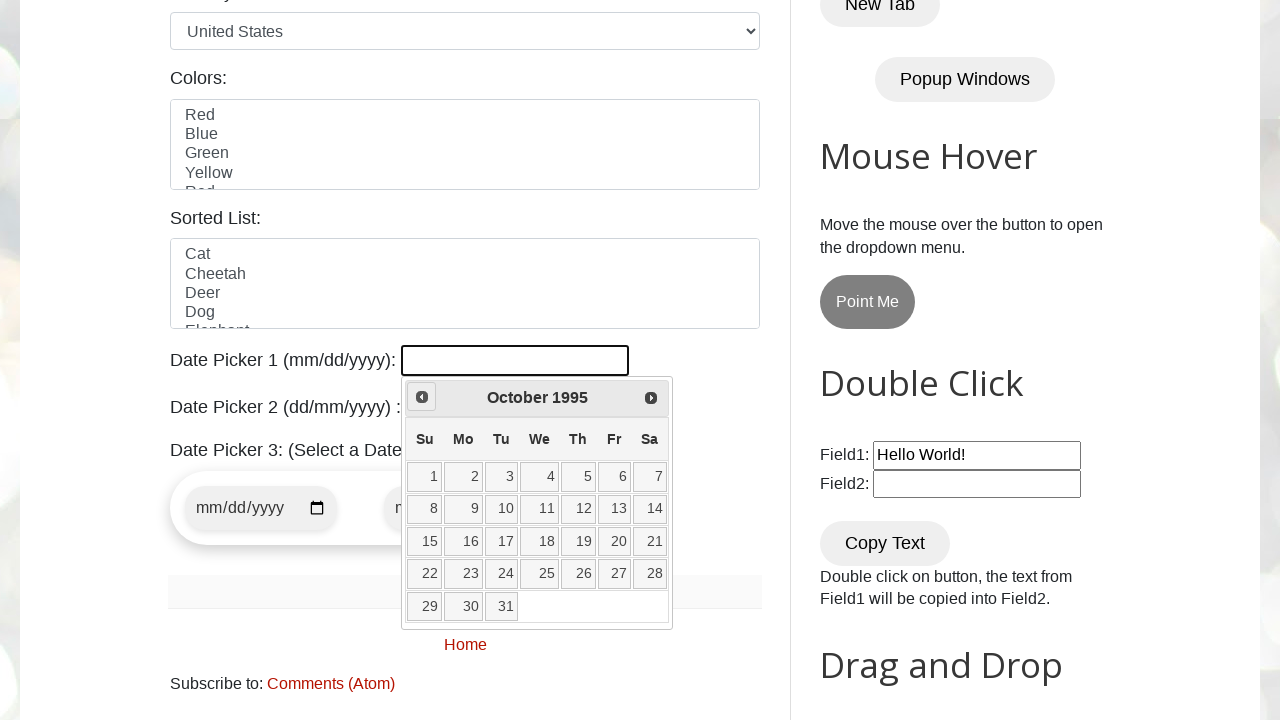

Clicked Prev button to navigate backwards (currently at October 1995) at (422, 397) on xpath=//span[text()='Prev']
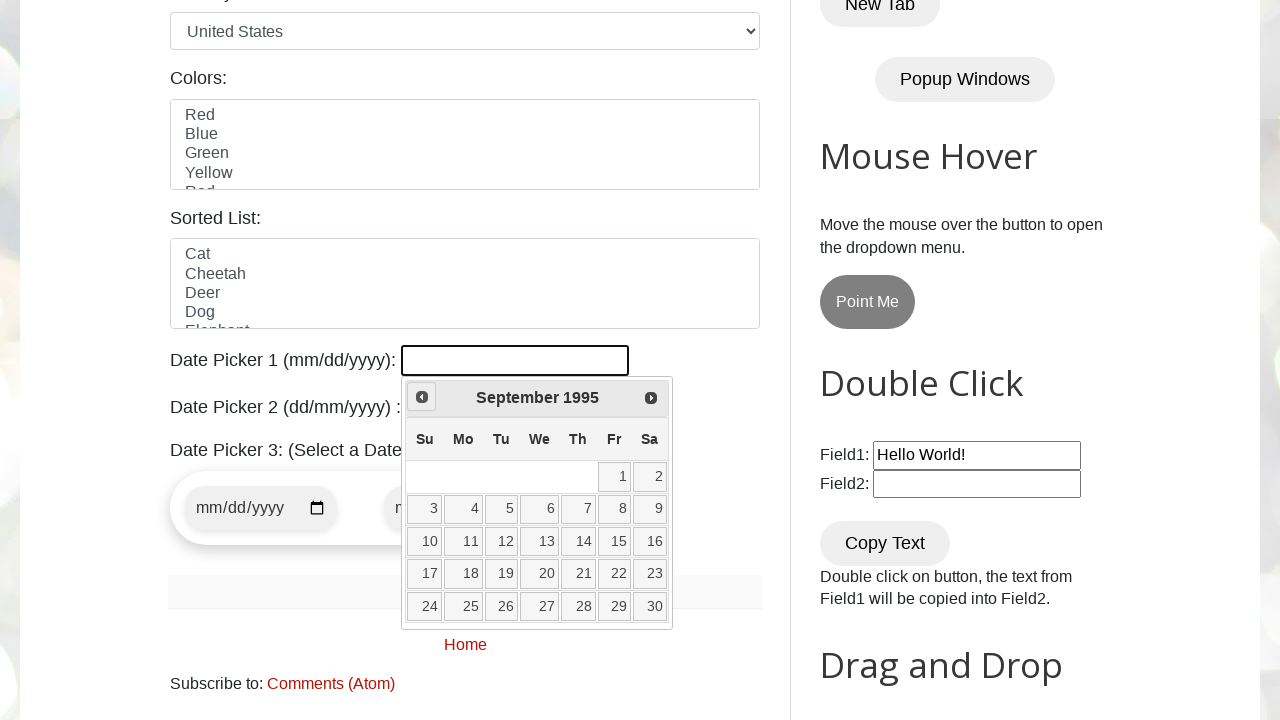

Waited 100ms for calendar update
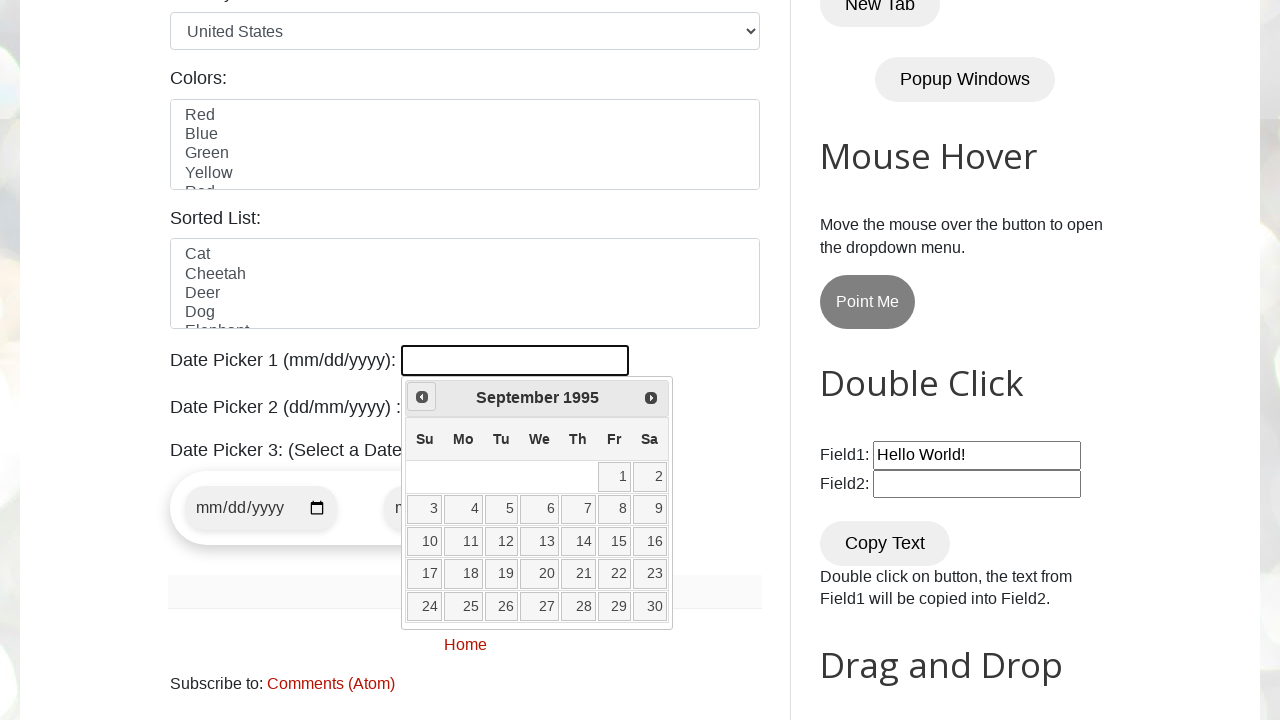

Clicked Prev button to navigate backwards (currently at September 1995) at (422, 397) on xpath=//span[text()='Prev']
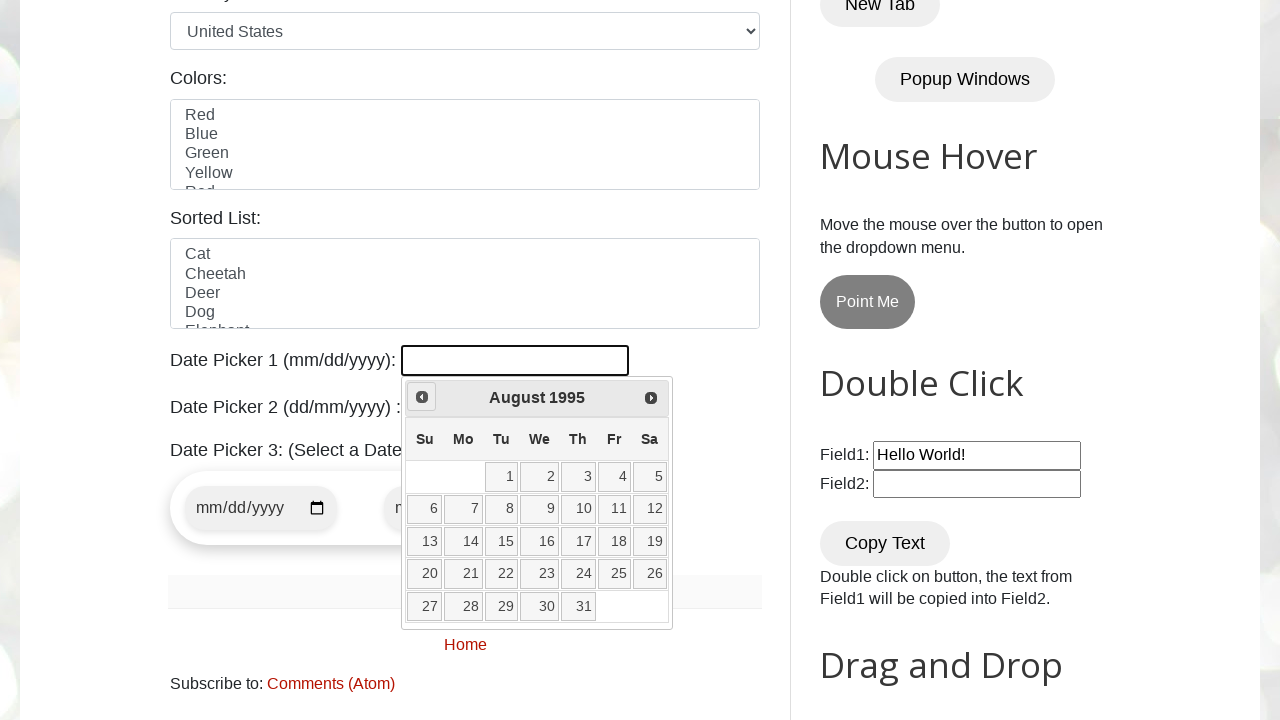

Waited 100ms for calendar update
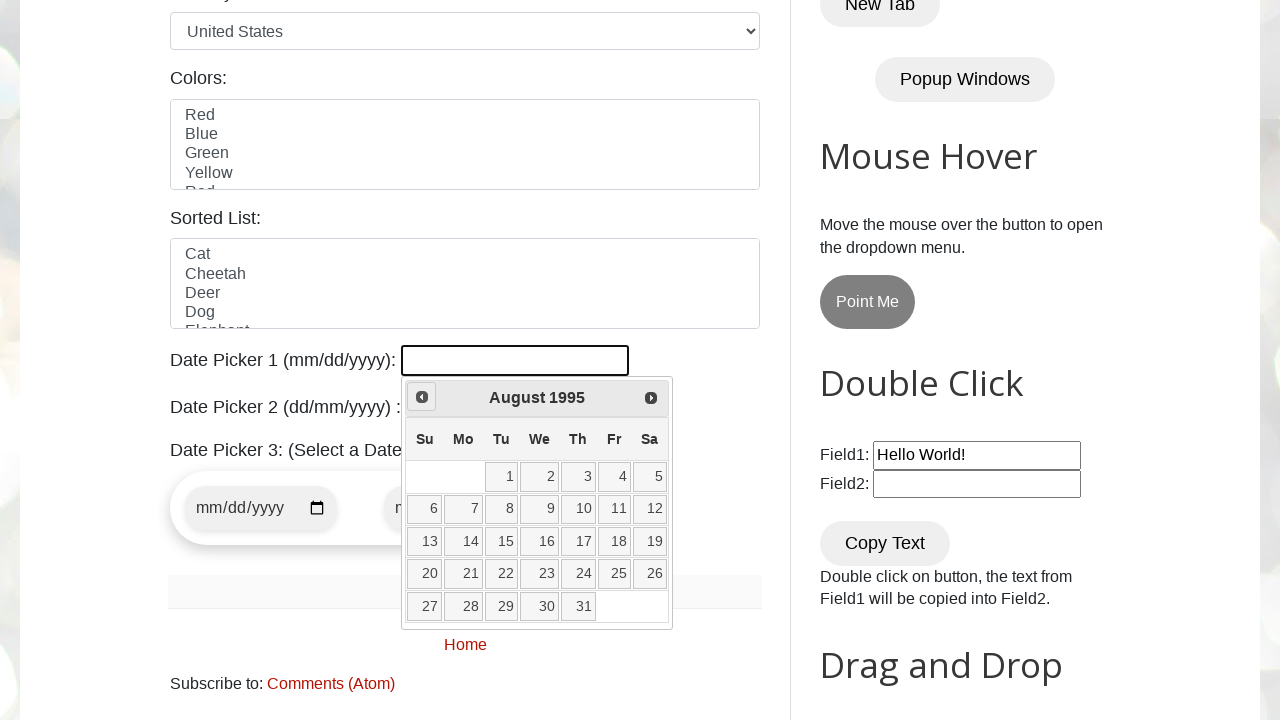

Clicked Prev button to navigate backwards (currently at August 1995) at (422, 397) on xpath=//span[text()='Prev']
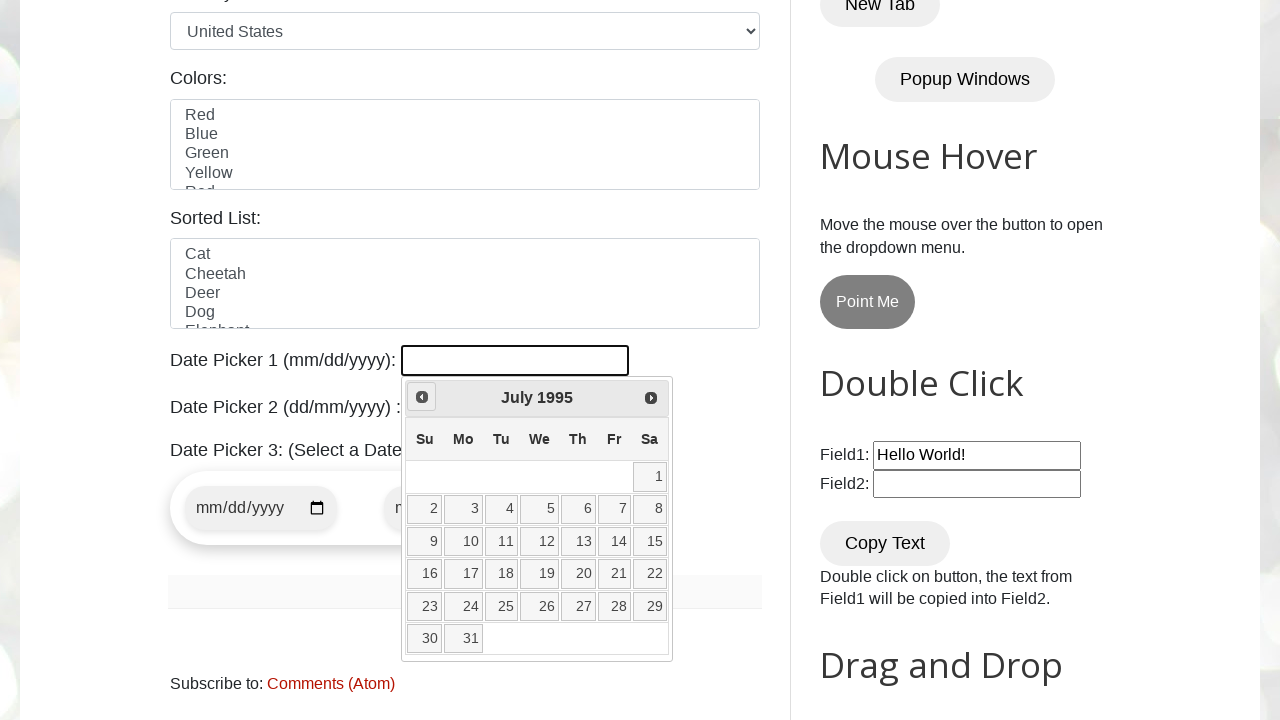

Waited 100ms for calendar update
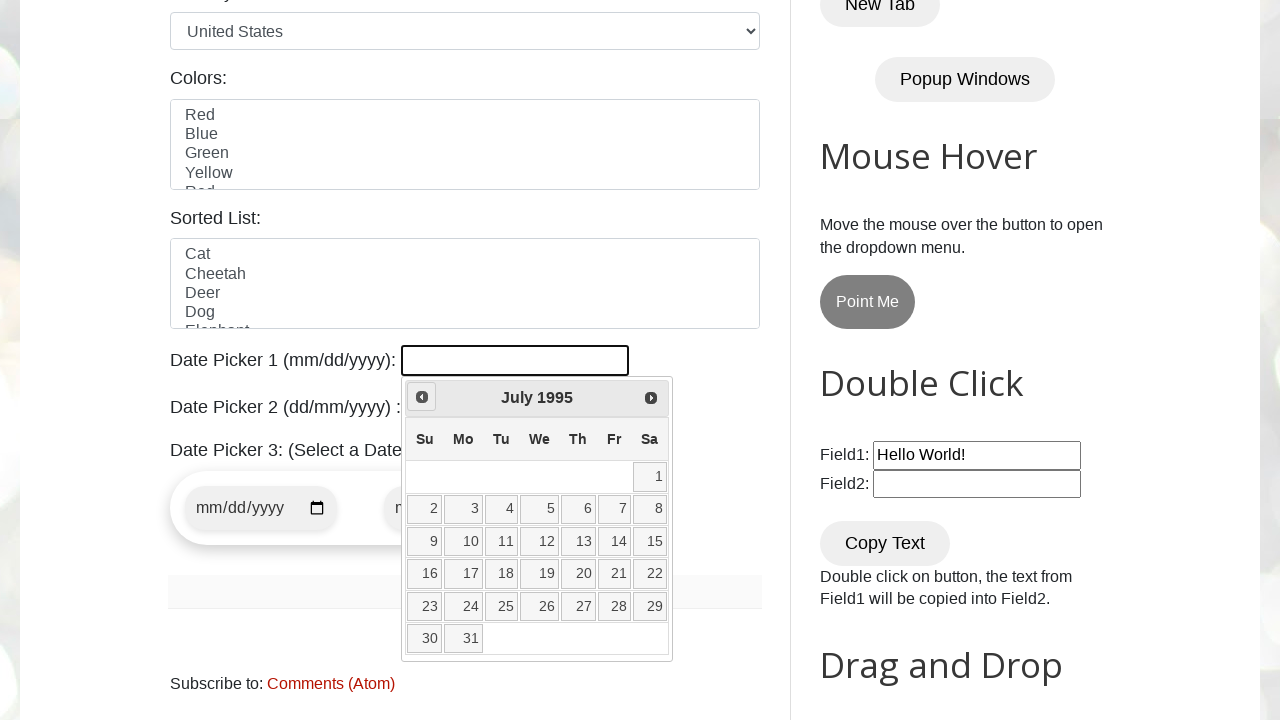

Clicked Prev button to navigate backwards (currently at July 1995) at (422, 397) on xpath=//span[text()='Prev']
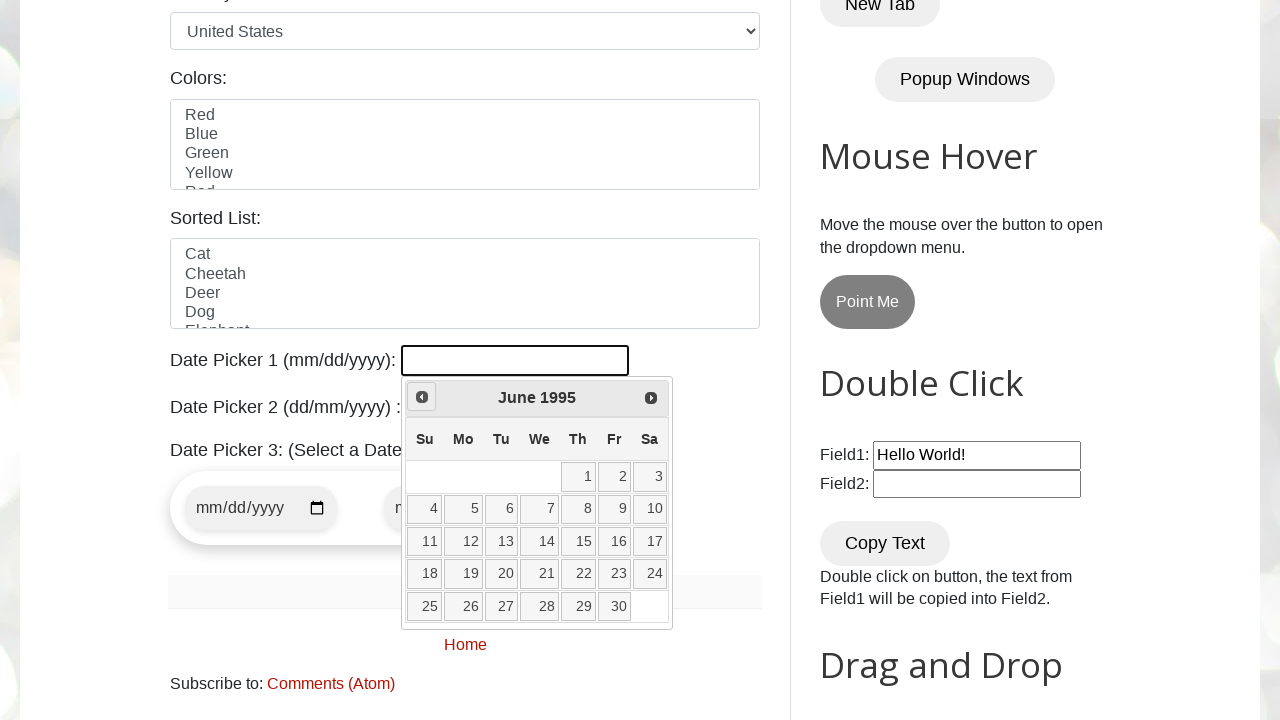

Waited 100ms for calendar update
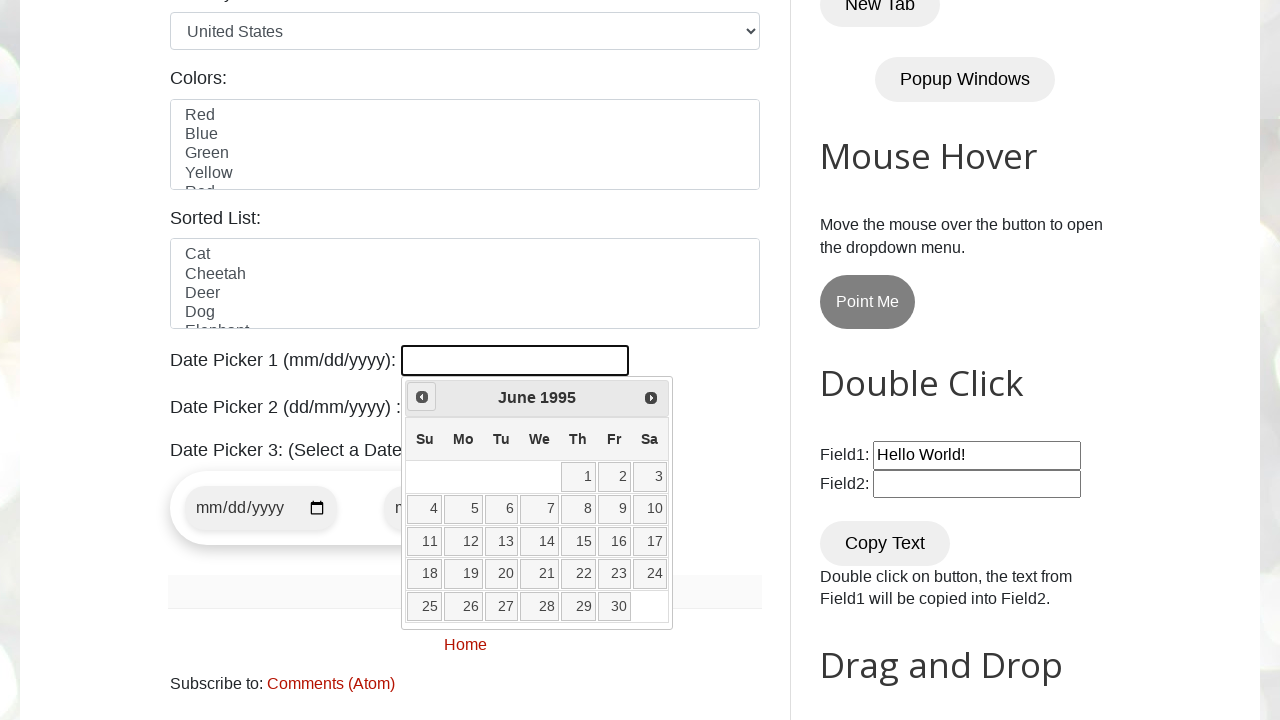

Clicked Prev button to navigate backwards (currently at June 1995) at (422, 397) on xpath=//span[text()='Prev']
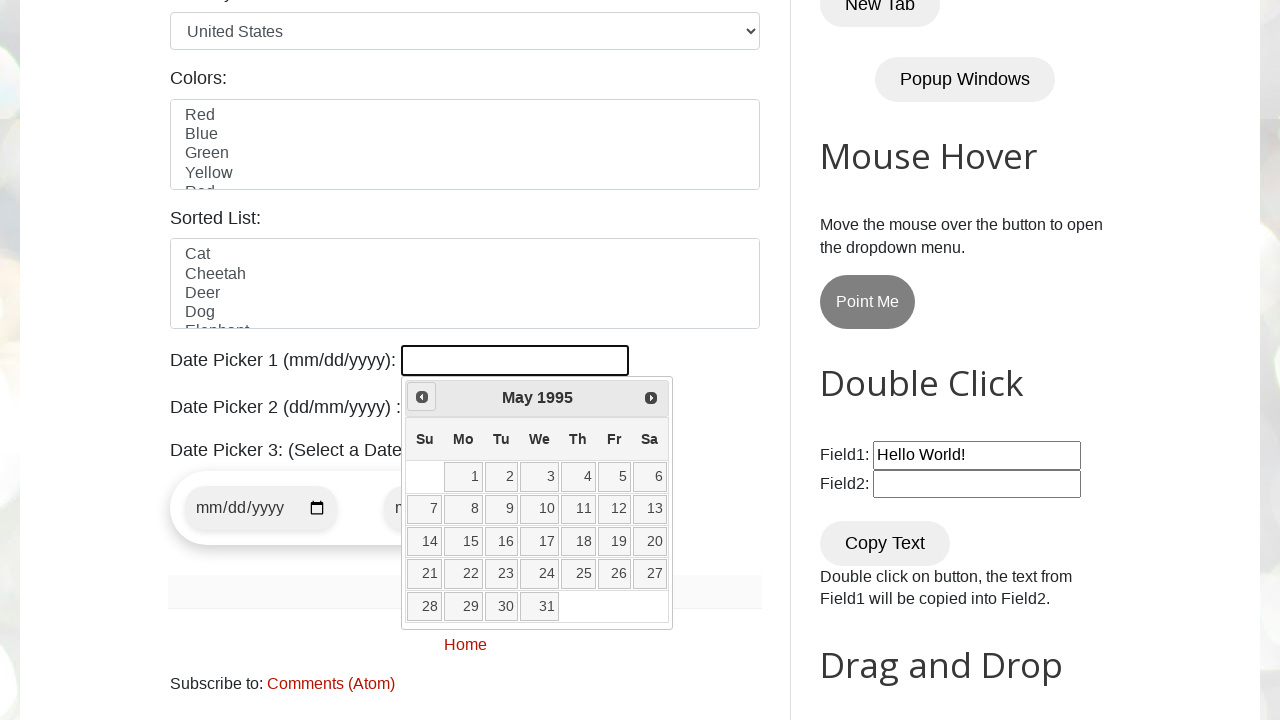

Waited 100ms for calendar update
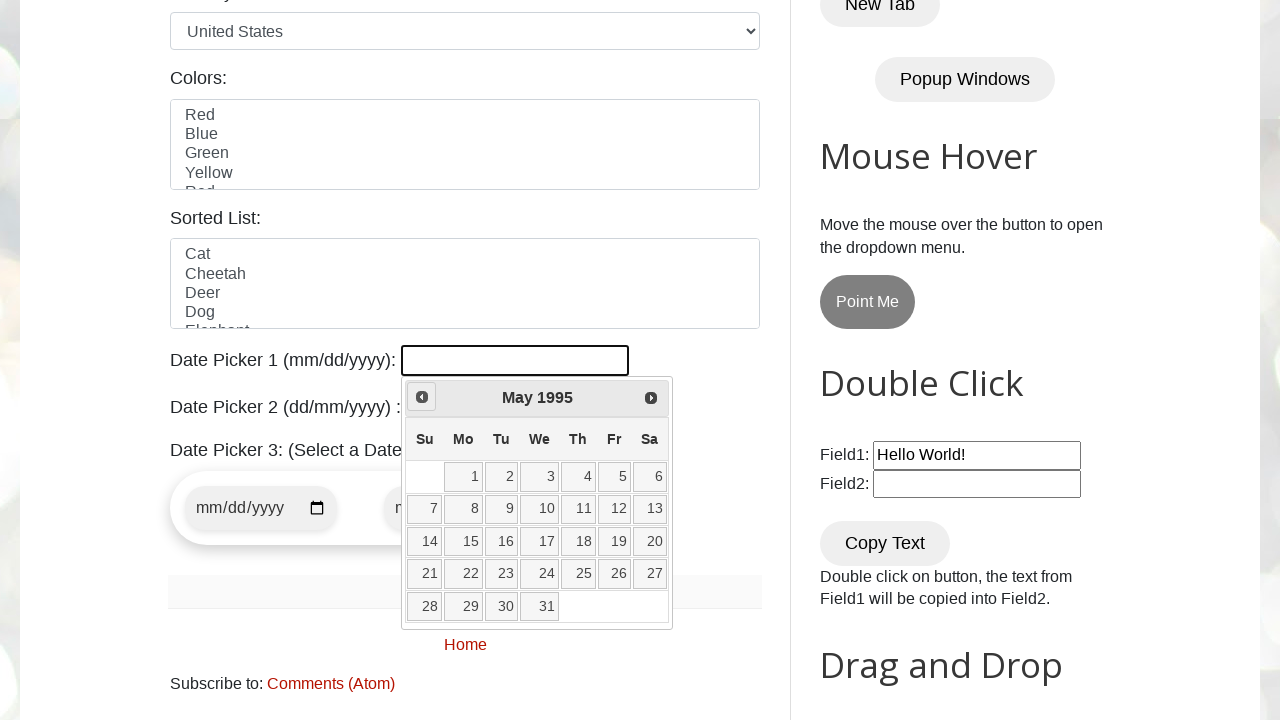

Clicked Prev button to navigate backwards (currently at May 1995) at (422, 397) on xpath=//span[text()='Prev']
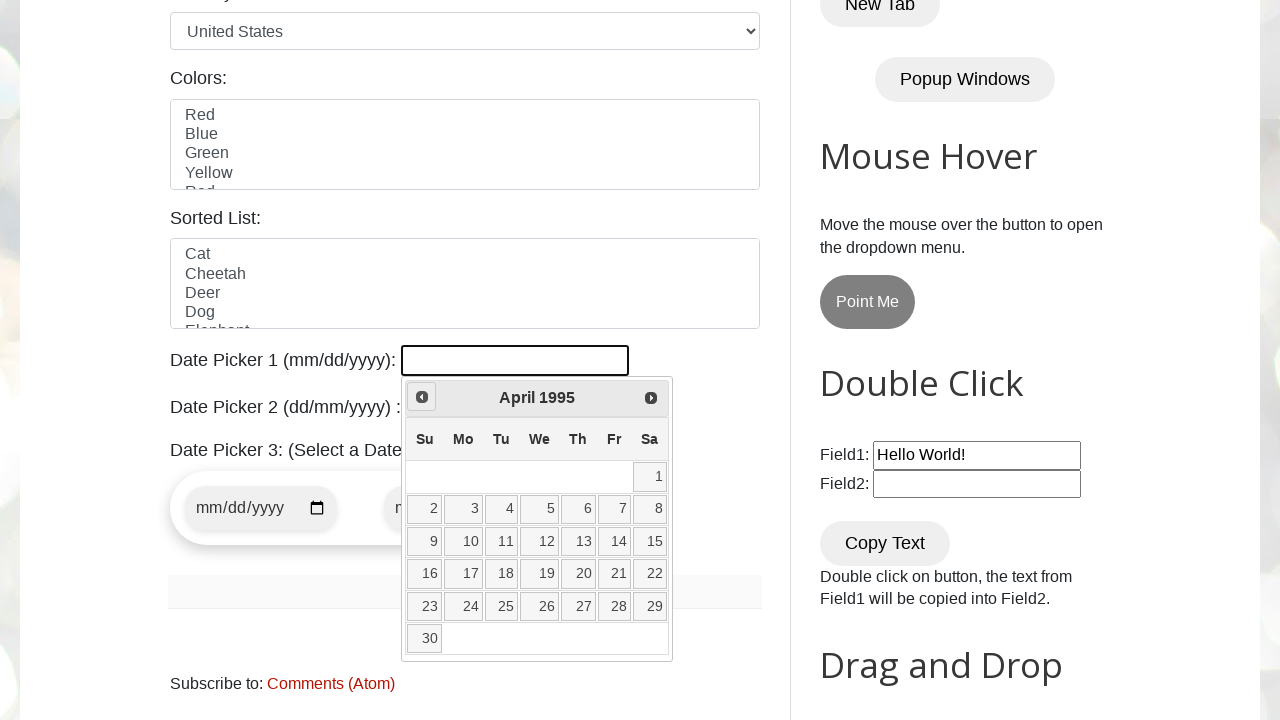

Waited 100ms for calendar update
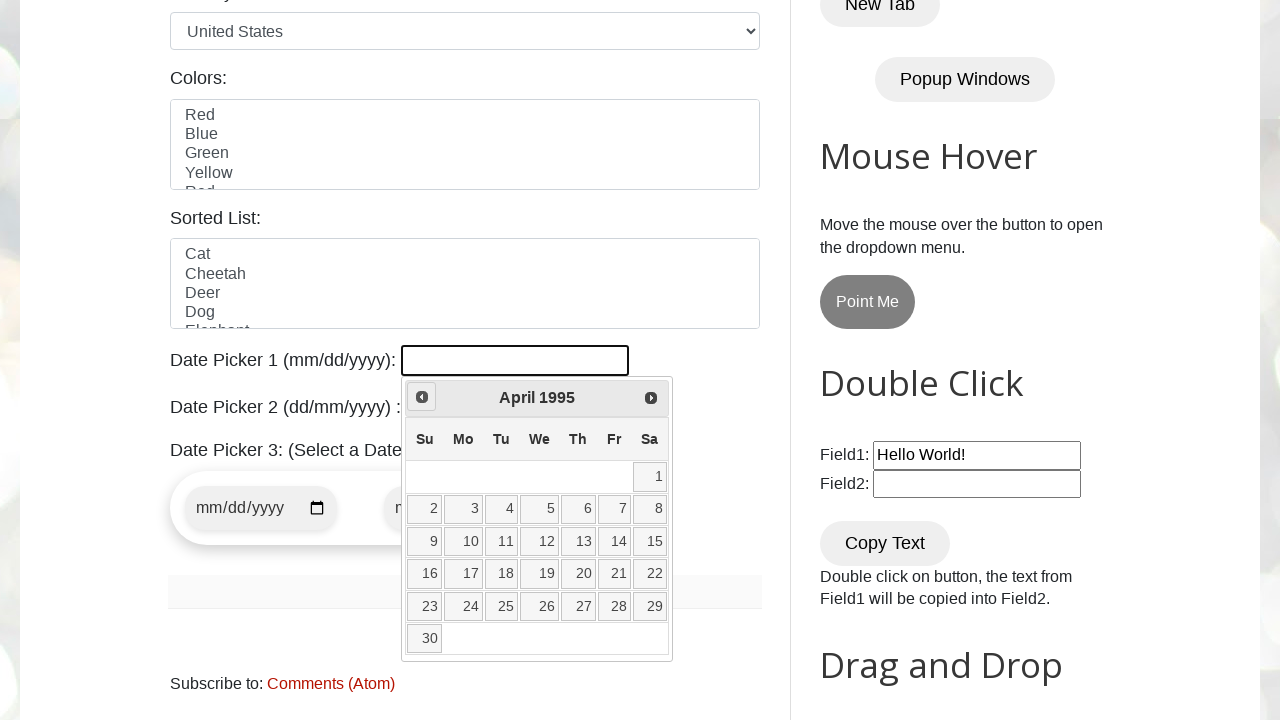

Clicked Prev button to navigate backwards (currently at April 1995) at (422, 397) on xpath=//span[text()='Prev']
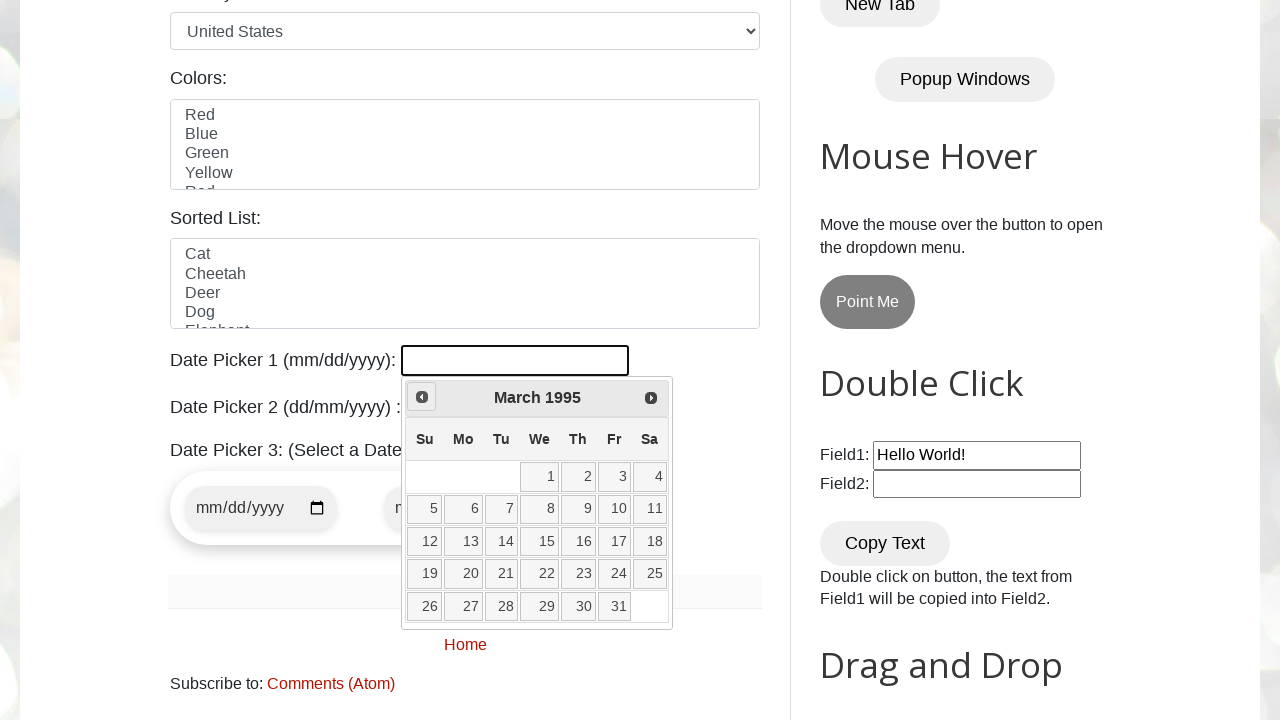

Waited 100ms for calendar update
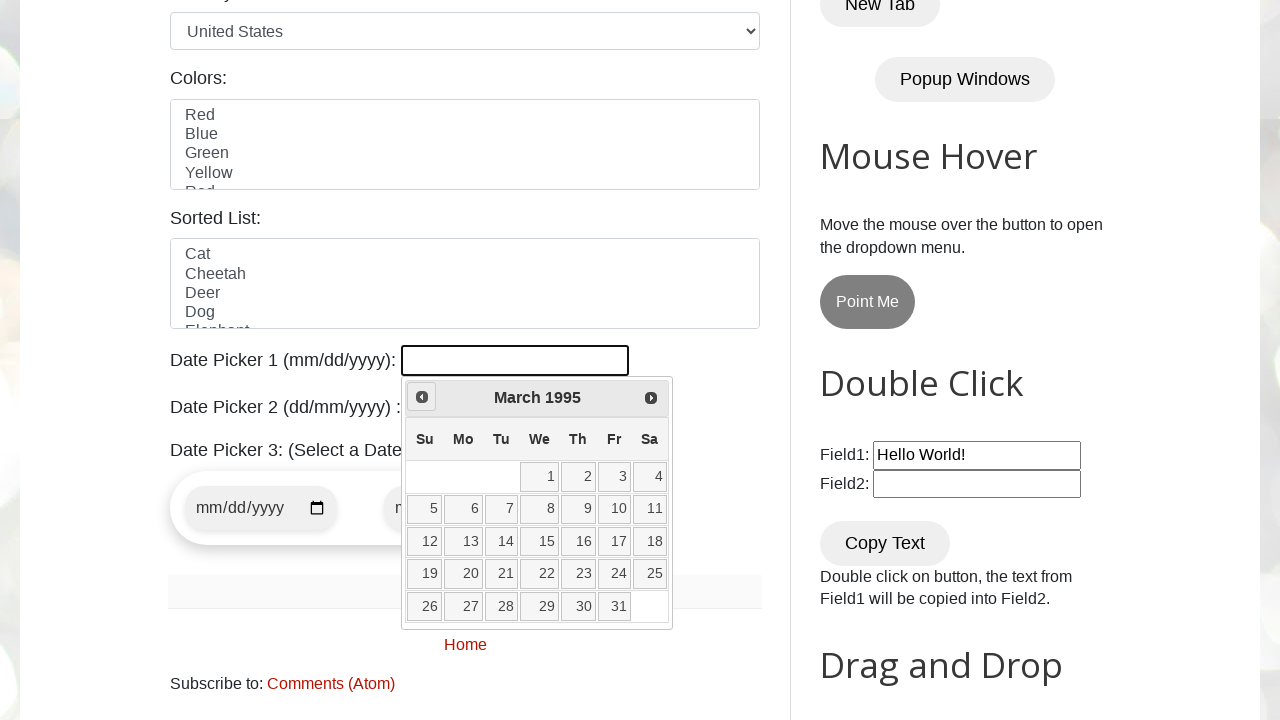

Clicked Prev button to navigate backwards (currently at March 1995) at (422, 397) on xpath=//span[text()='Prev']
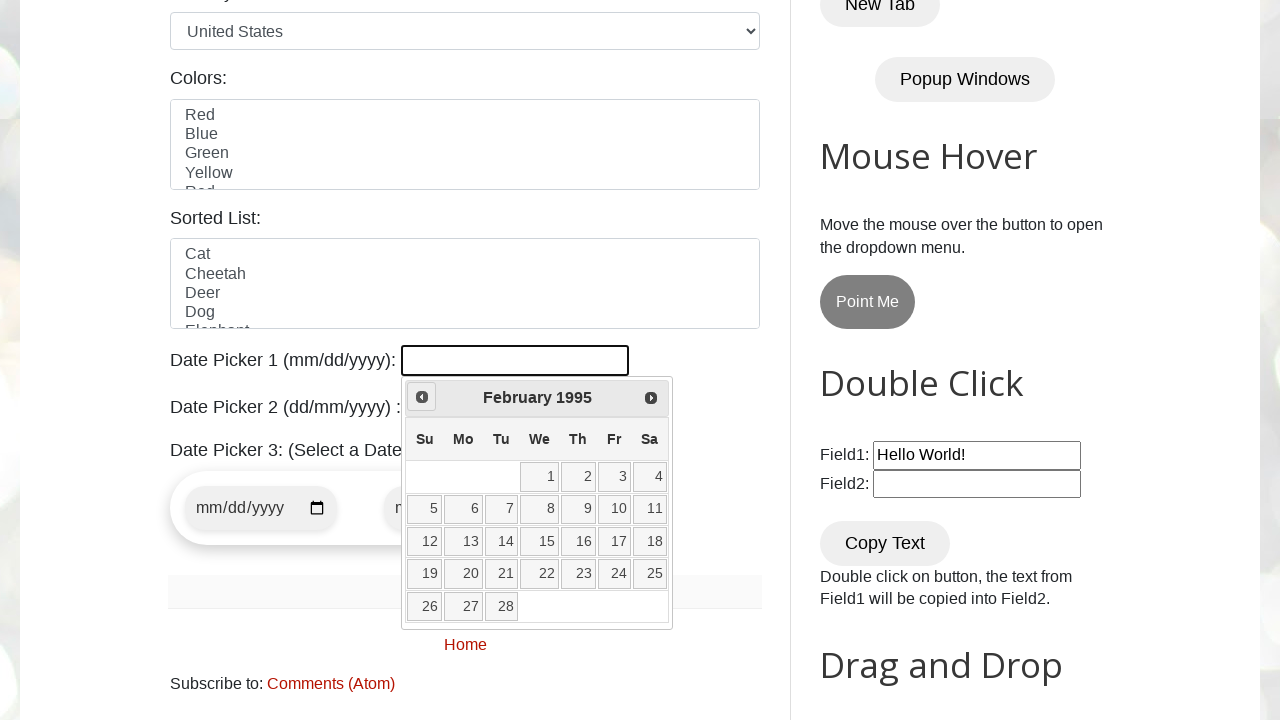

Waited 100ms for calendar update
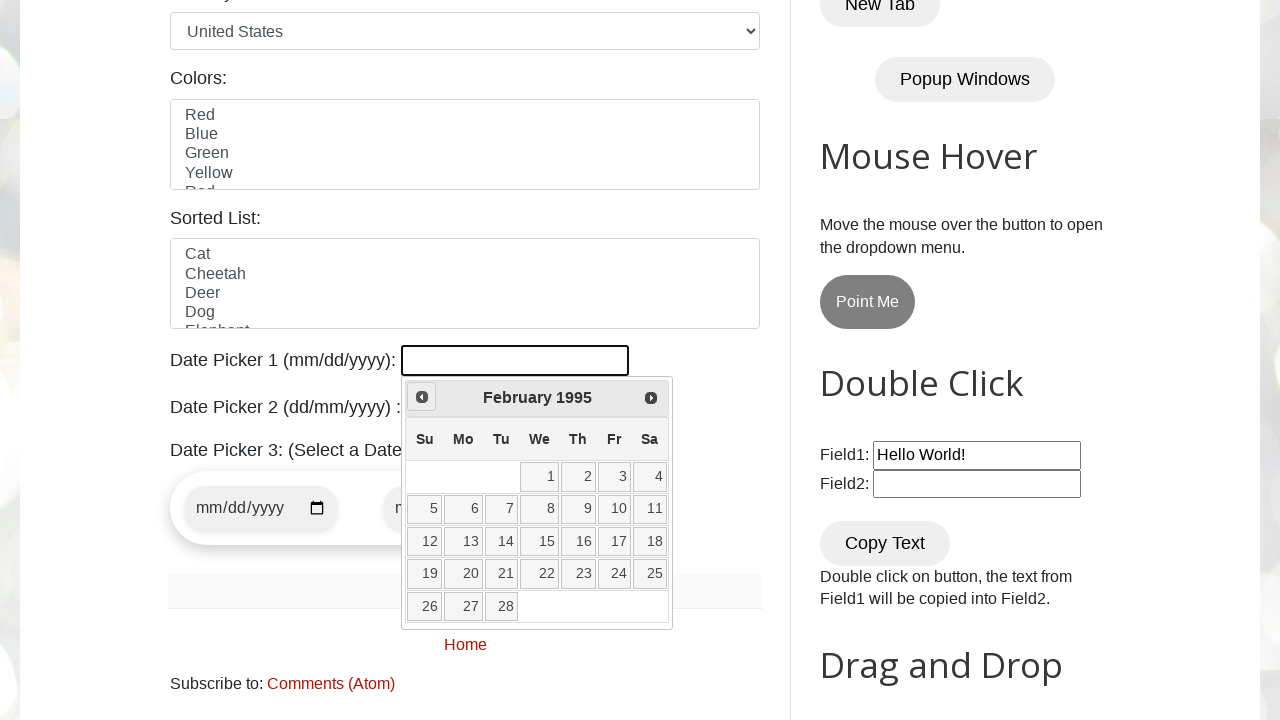

Clicked Prev button to navigate backwards (currently at February 1995) at (422, 397) on xpath=//span[text()='Prev']
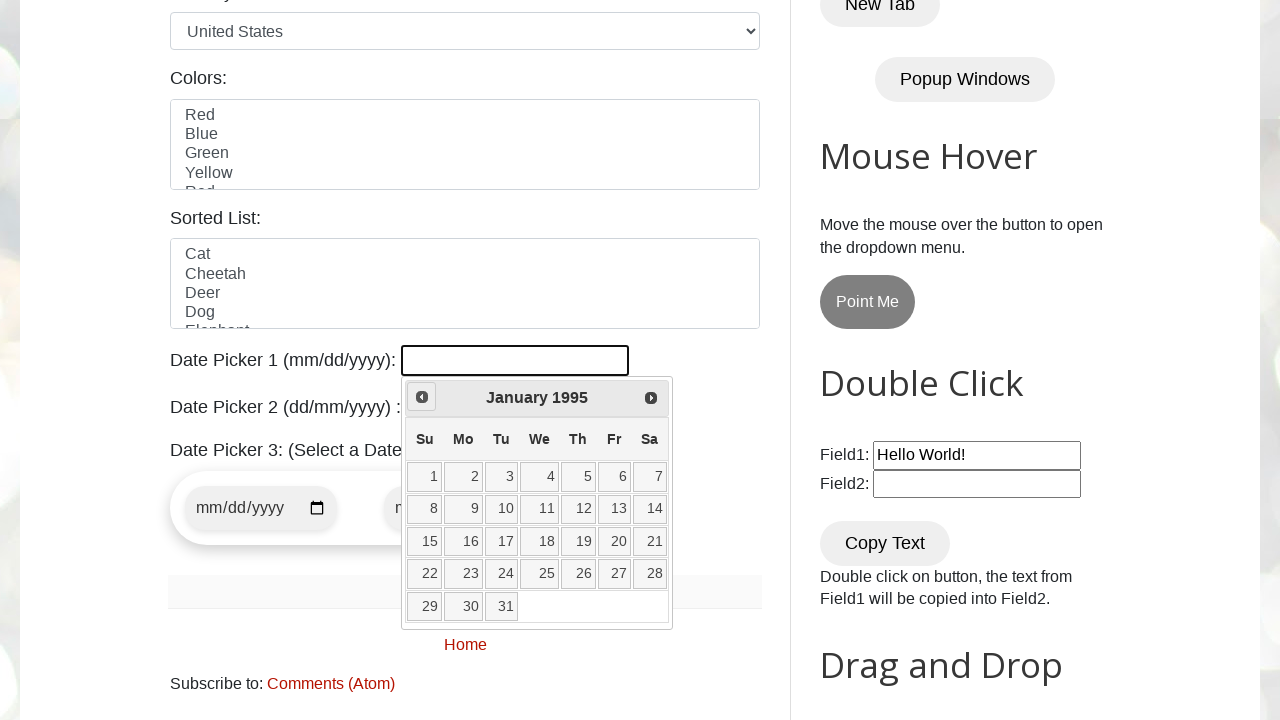

Waited 100ms for calendar update
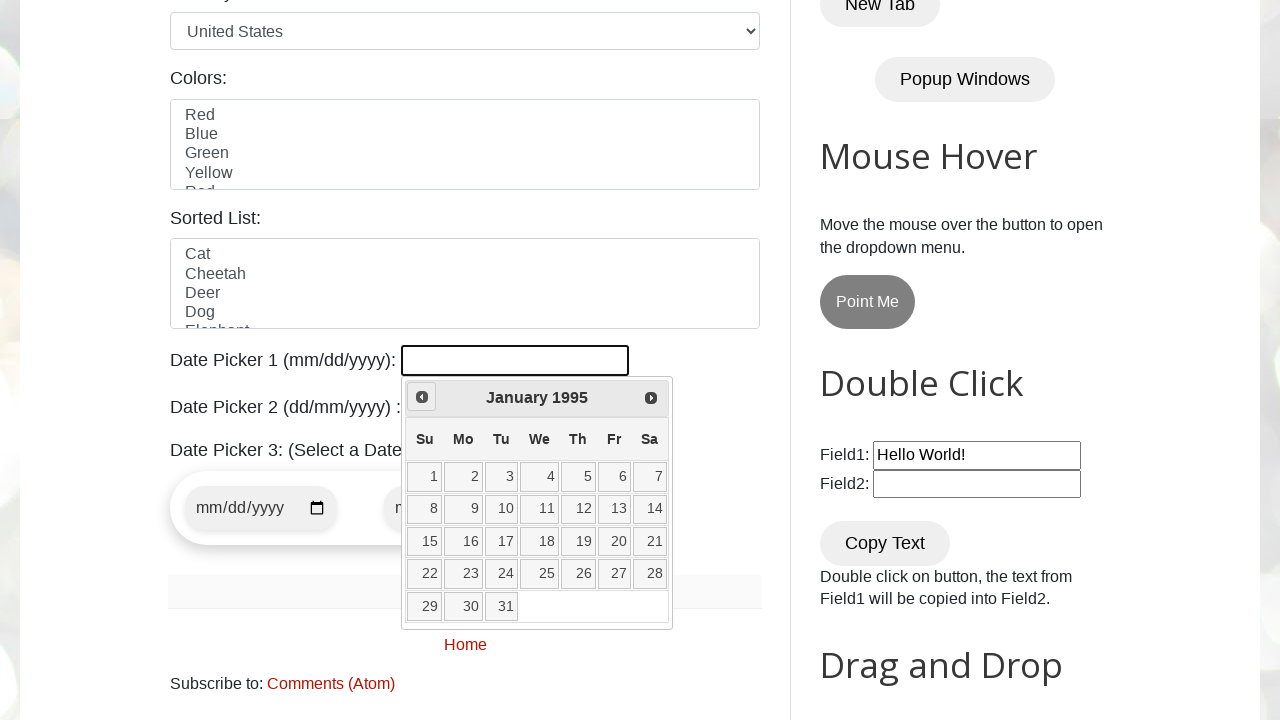

Clicked Prev button to navigate backwards (currently at January 1995) at (422, 397) on xpath=//span[text()='Prev']
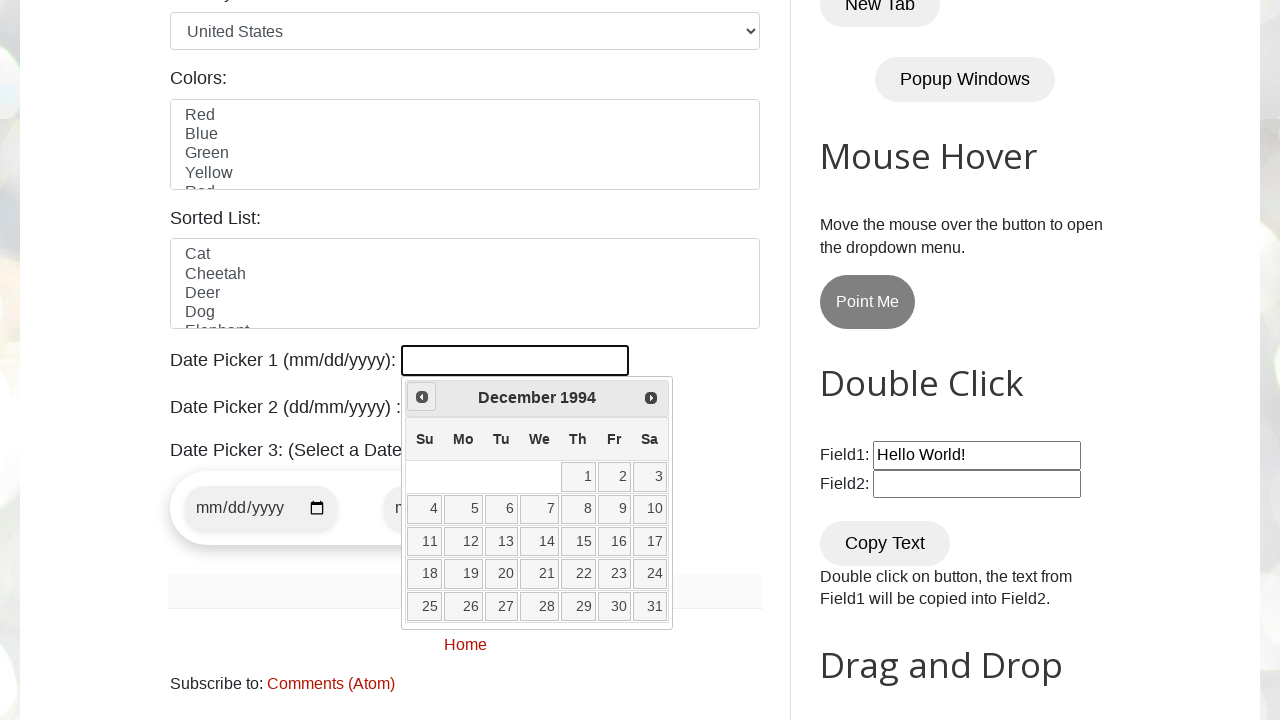

Waited 100ms for calendar update
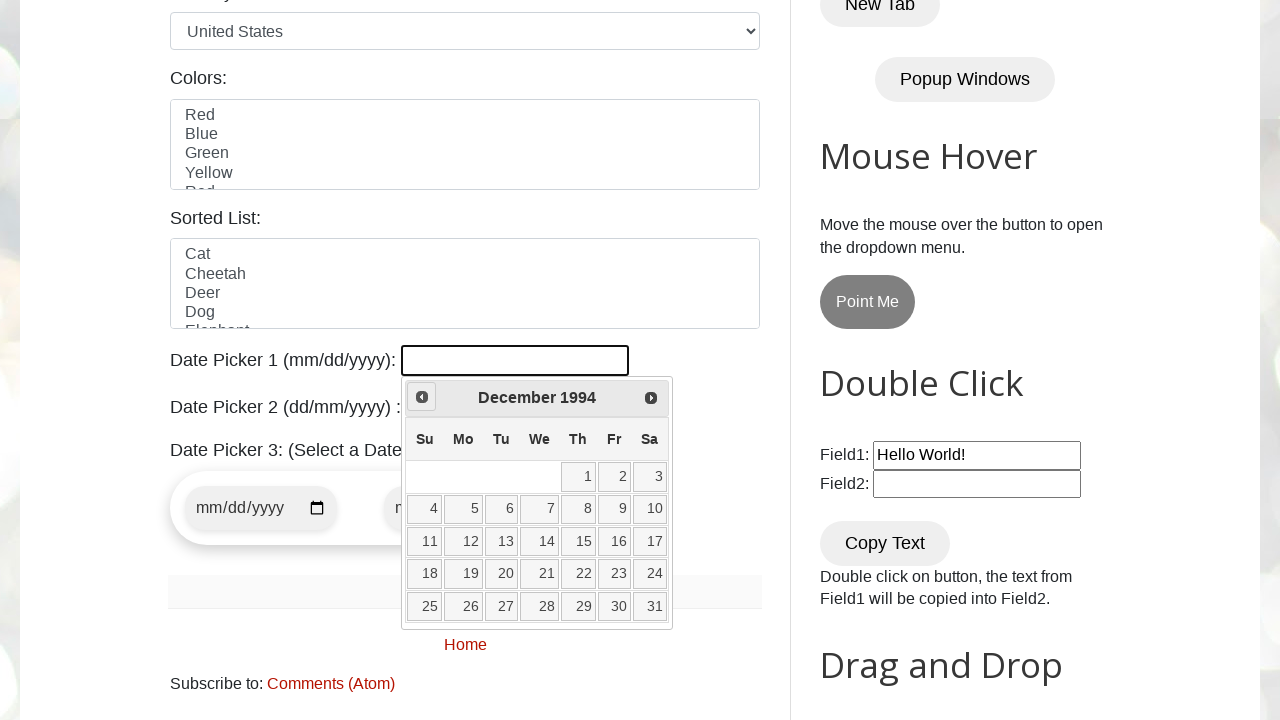

Clicked Prev button to navigate backwards (currently at December 1994) at (422, 397) on xpath=//span[text()='Prev']
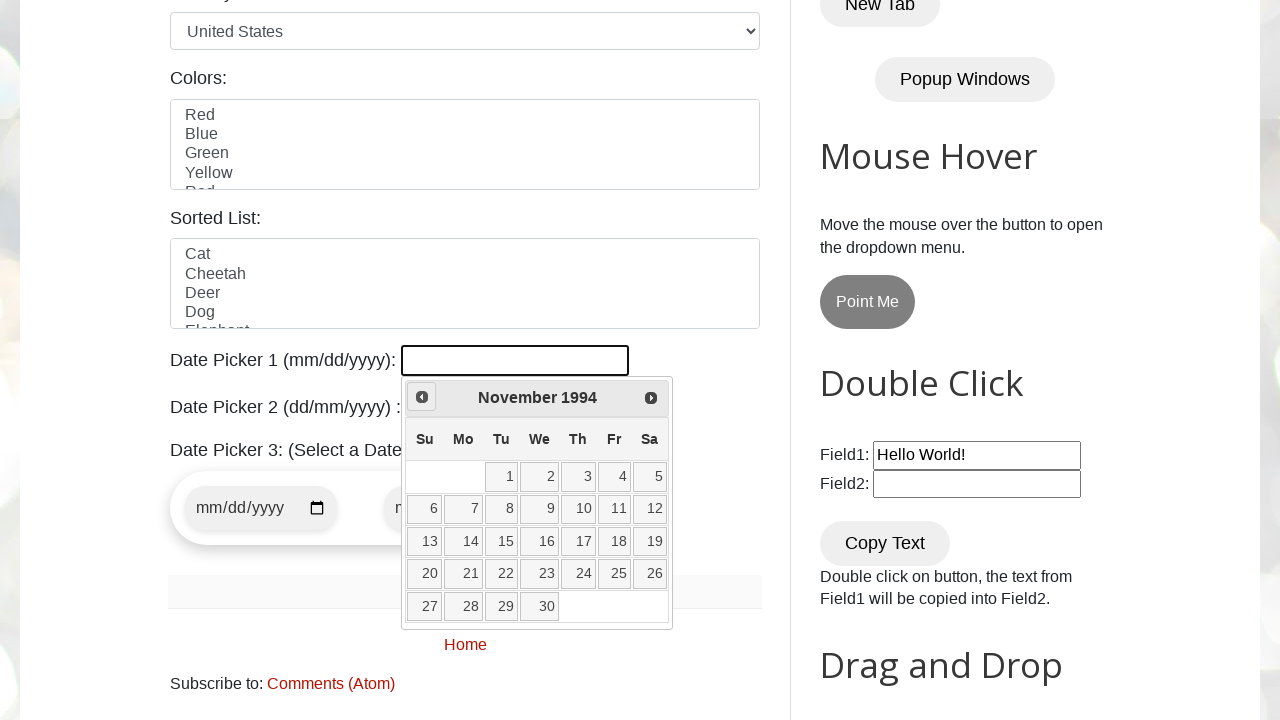

Waited 100ms for calendar update
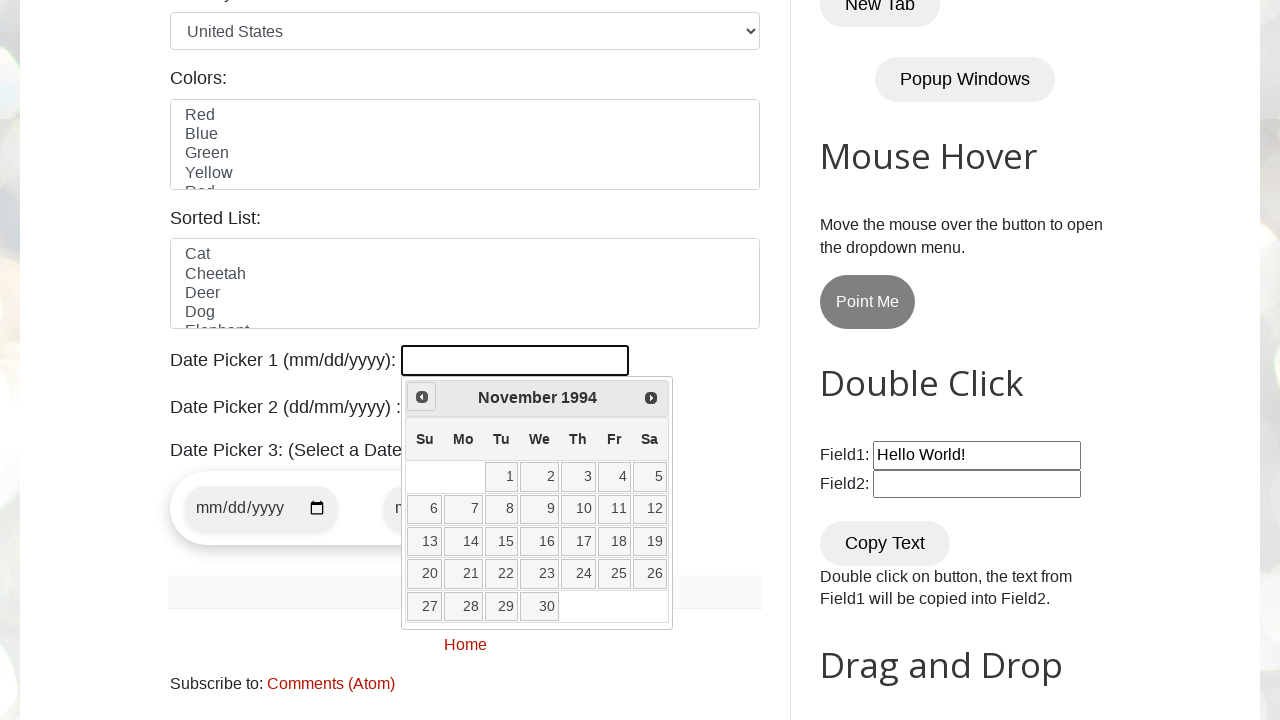

Clicked Prev button to navigate backwards (currently at November 1994) at (422, 397) on xpath=//span[text()='Prev']
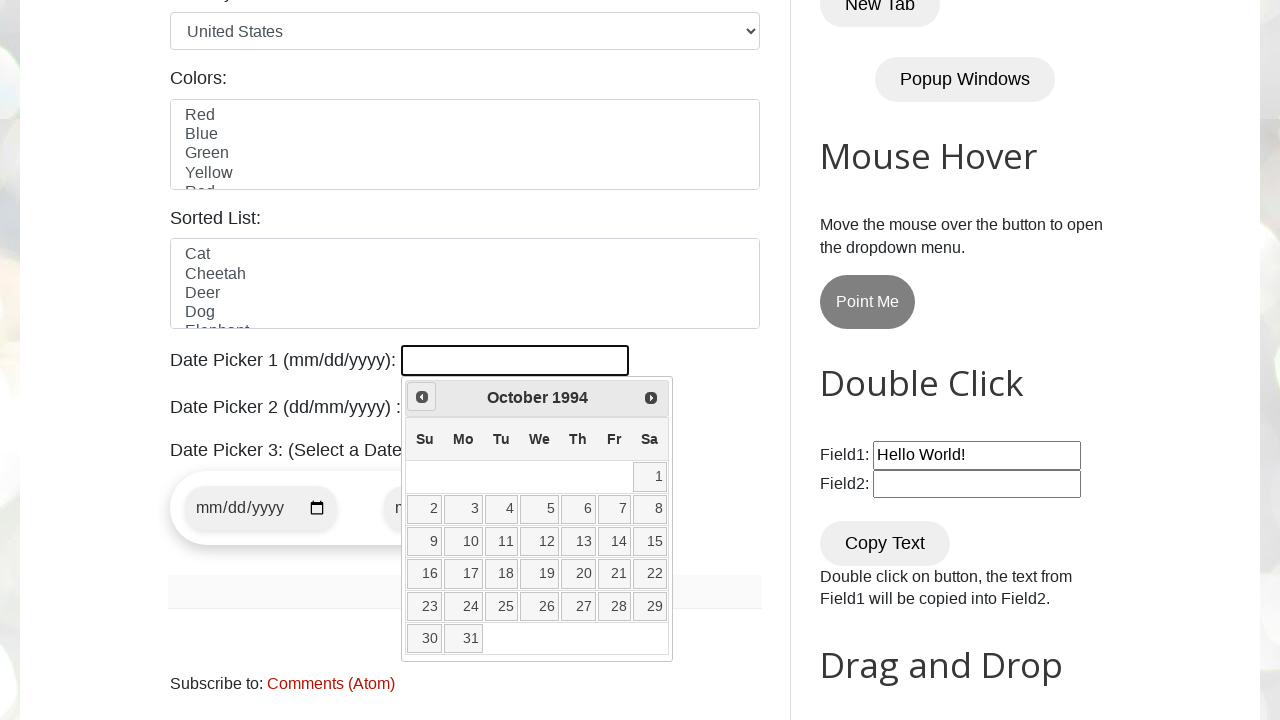

Waited 100ms for calendar update
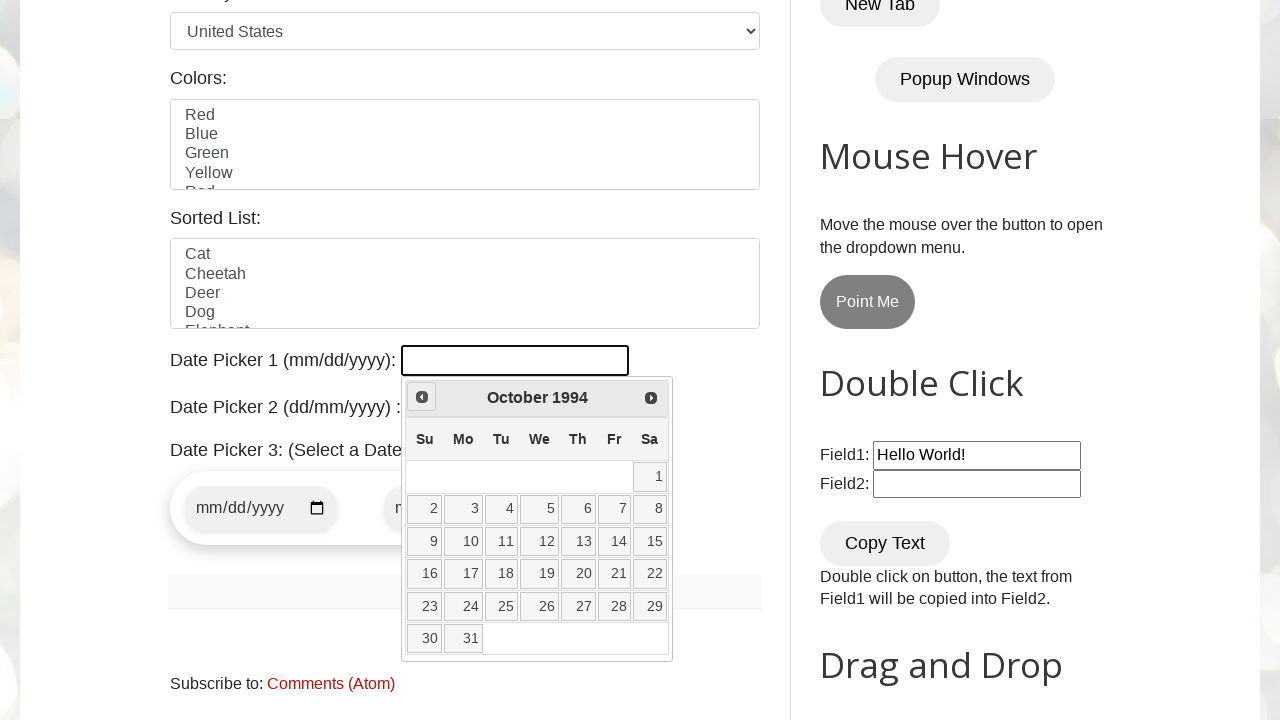

Clicked Prev button to navigate backwards (currently at October 1994) at (422, 397) on xpath=//span[text()='Prev']
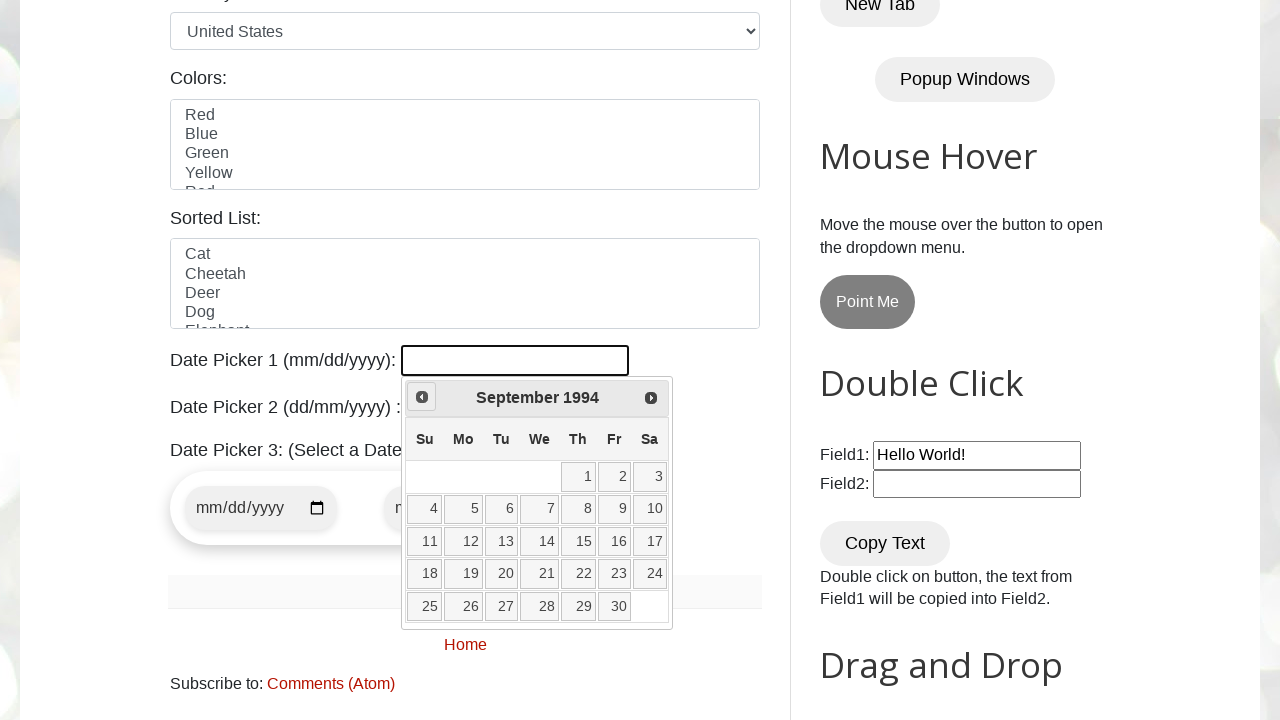

Waited 100ms for calendar update
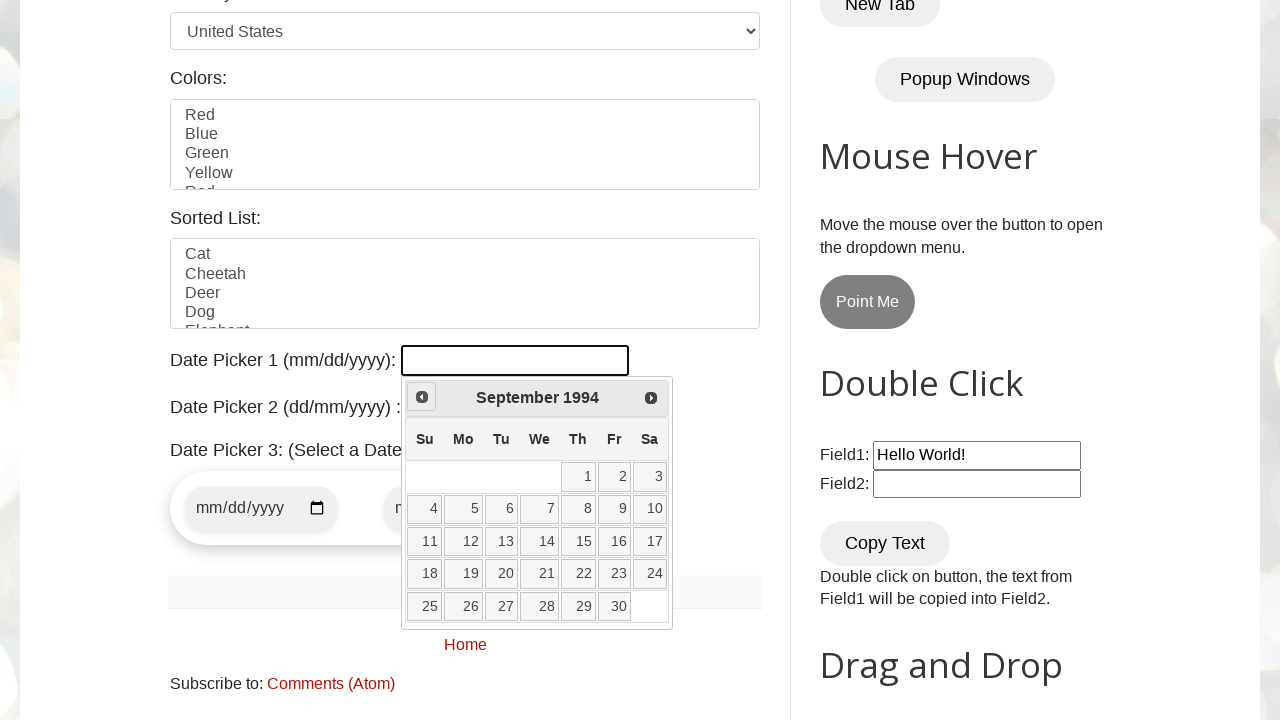

Clicked Prev button to navigate backwards (currently at September 1994) at (422, 397) on xpath=//span[text()='Prev']
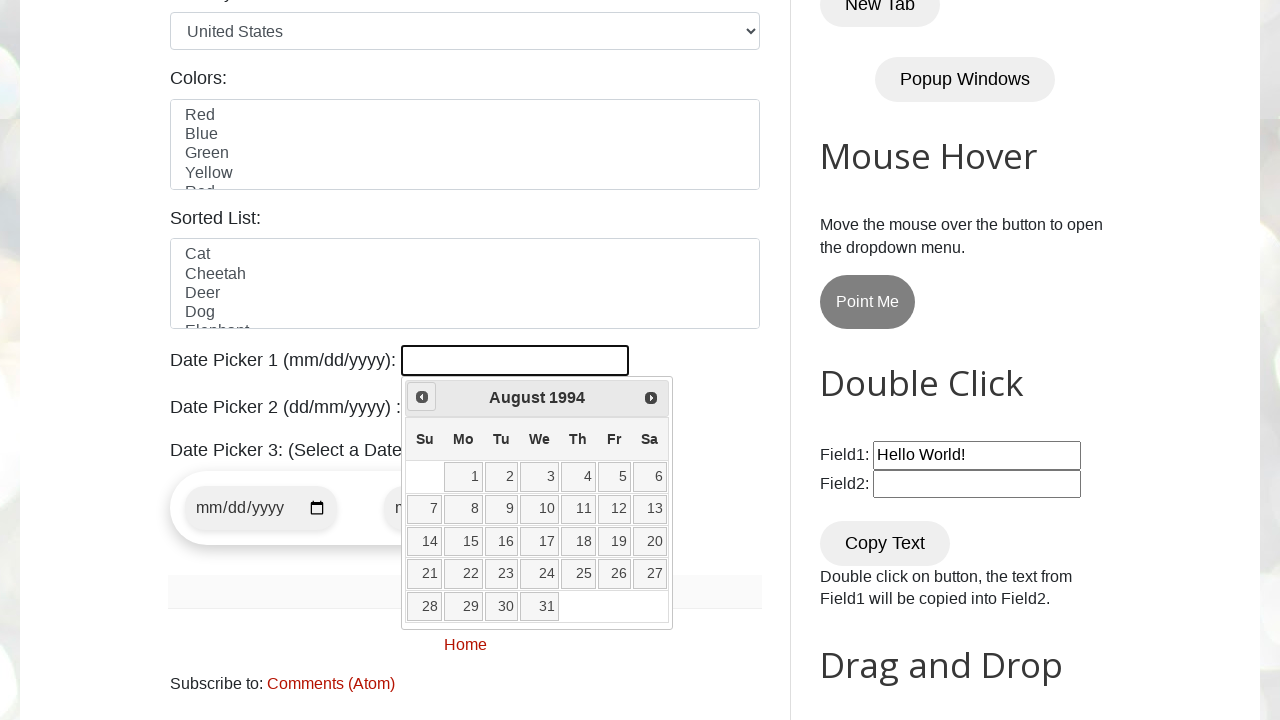

Waited 100ms for calendar update
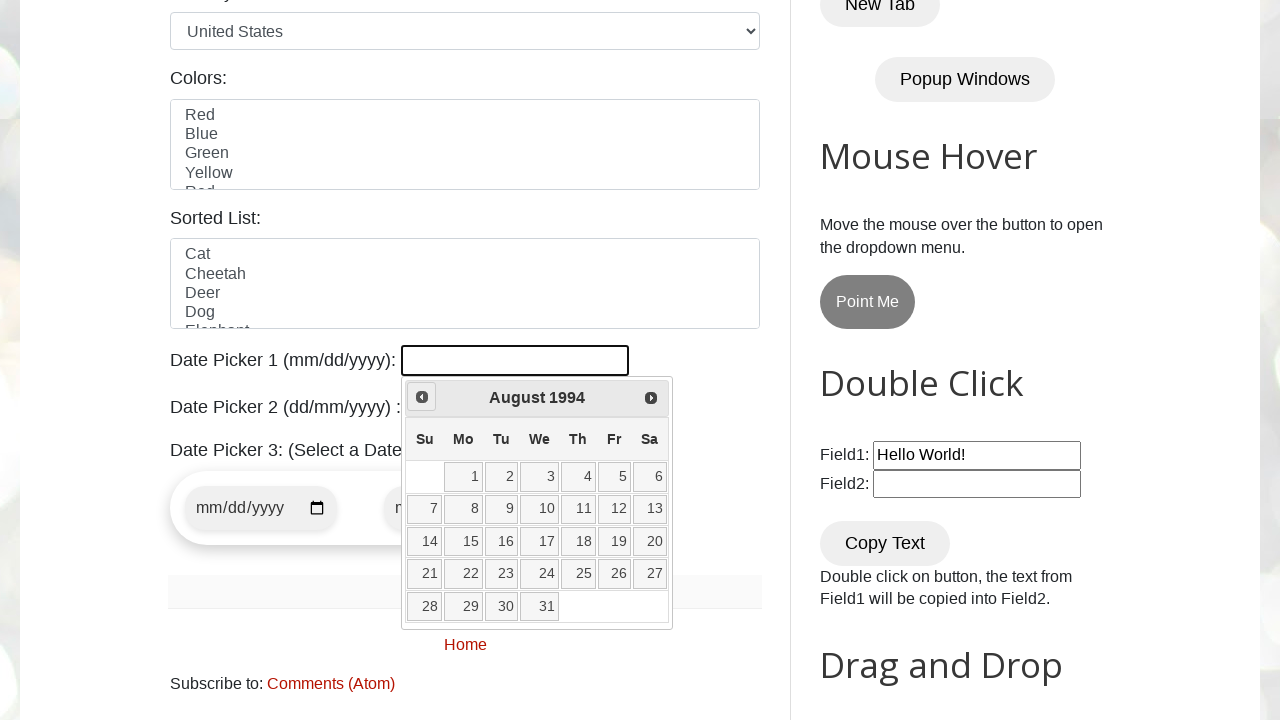

Clicked Prev button to navigate backwards (currently at August 1994) at (422, 397) on xpath=//span[text()='Prev']
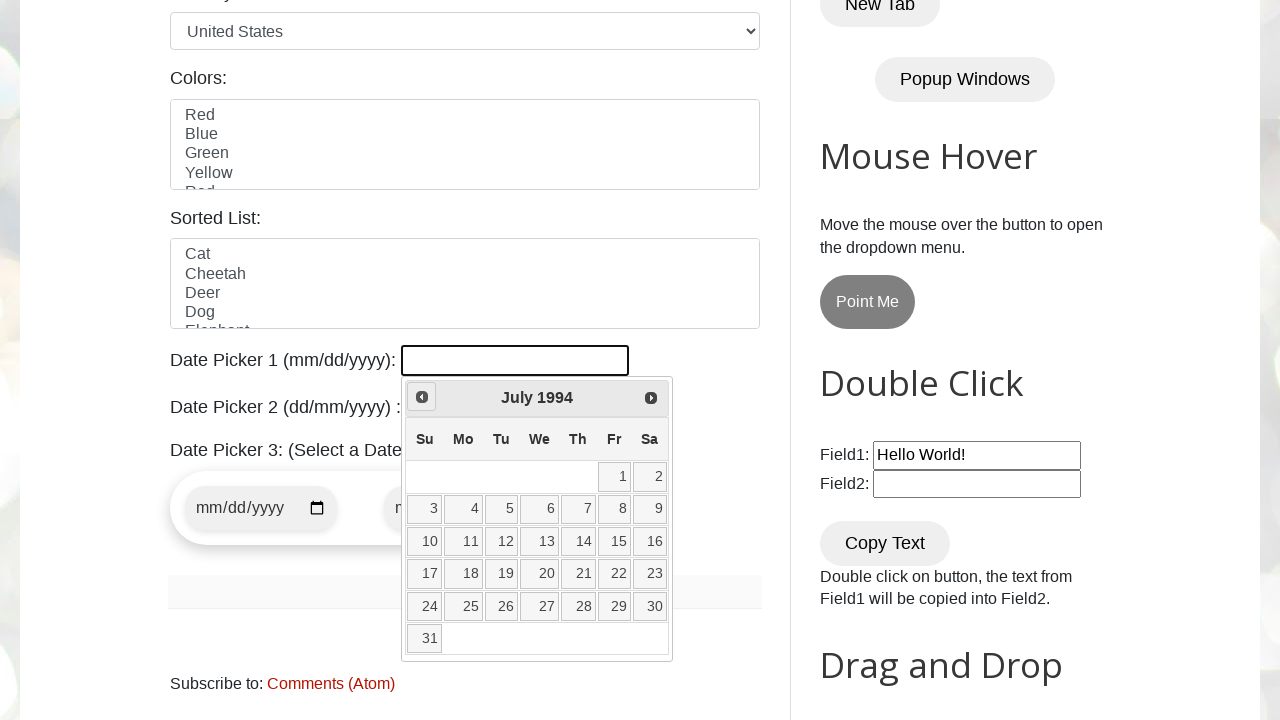

Waited 100ms for calendar update
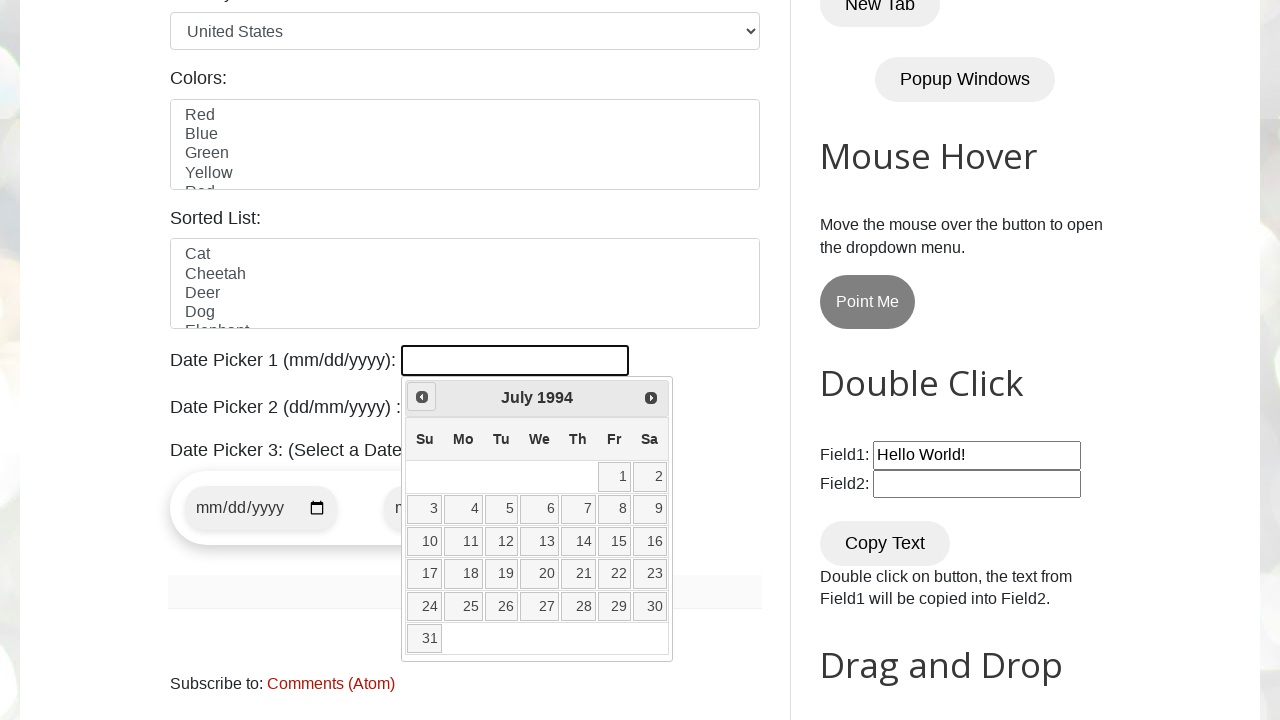

Clicked Prev button to navigate backwards (currently at July 1994) at (422, 397) on xpath=//span[text()='Prev']
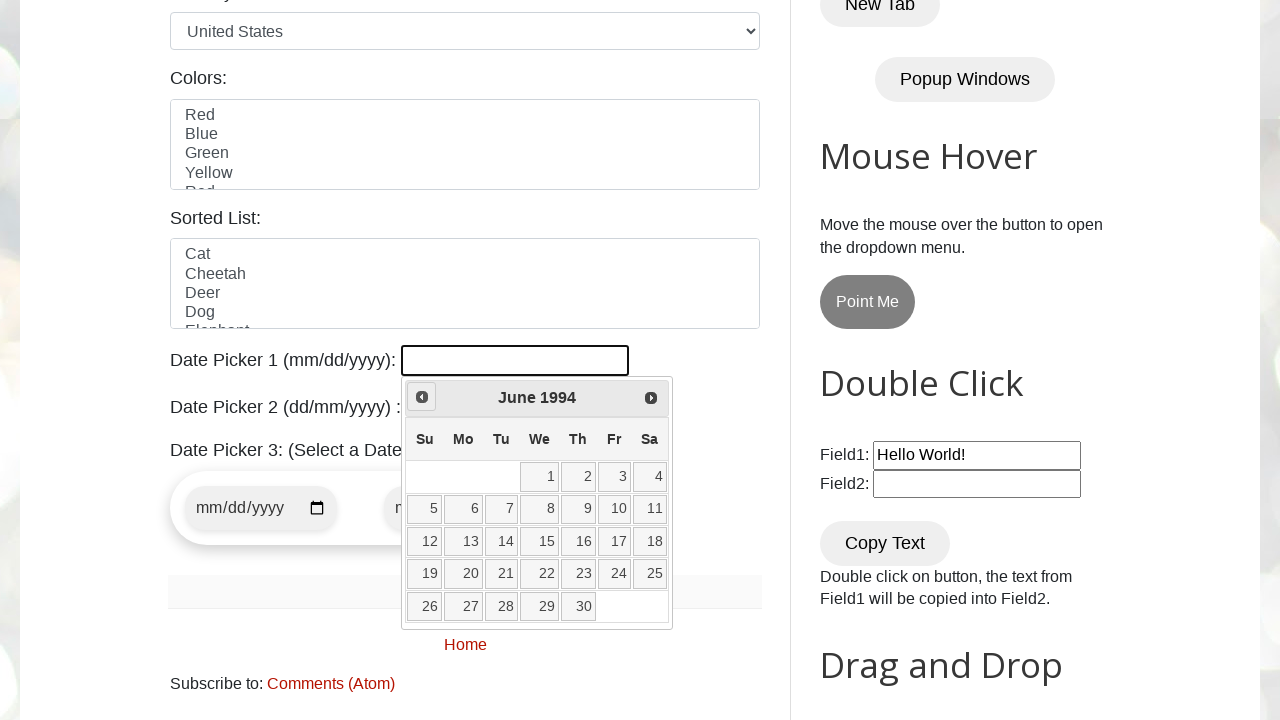

Waited 100ms for calendar update
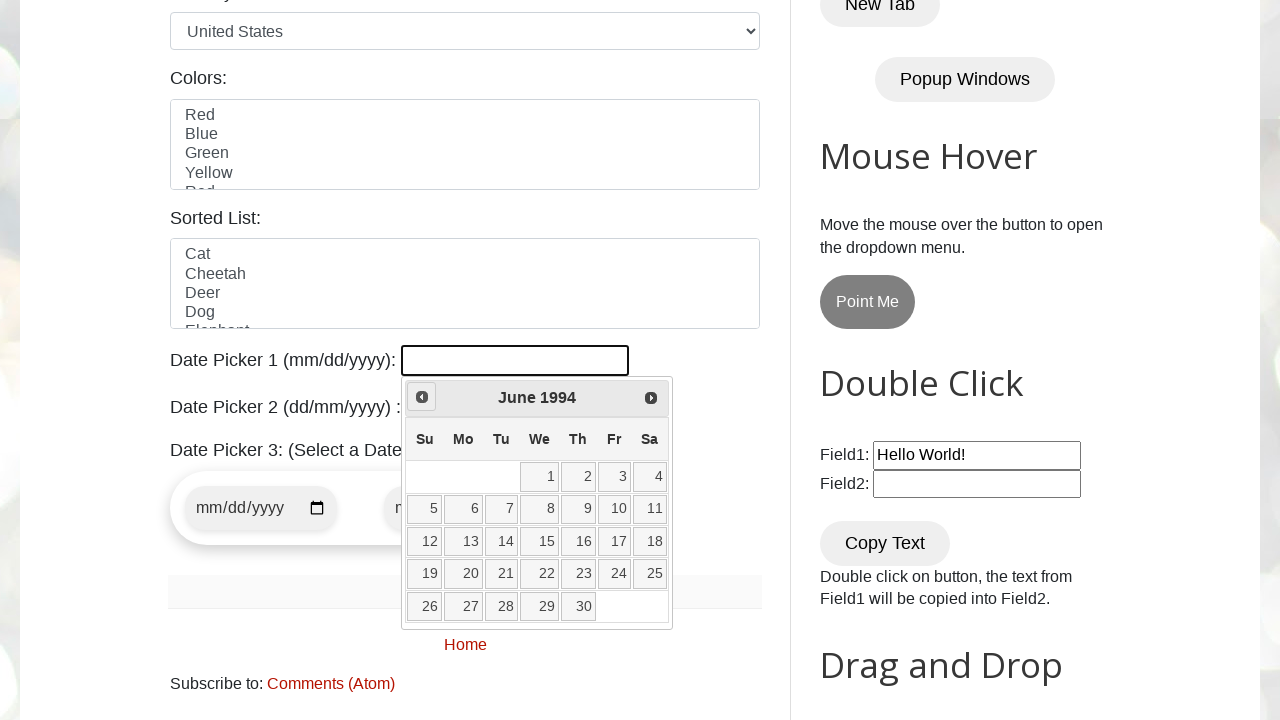

Clicked Prev button to navigate backwards (currently at June 1994) at (422, 397) on xpath=//span[text()='Prev']
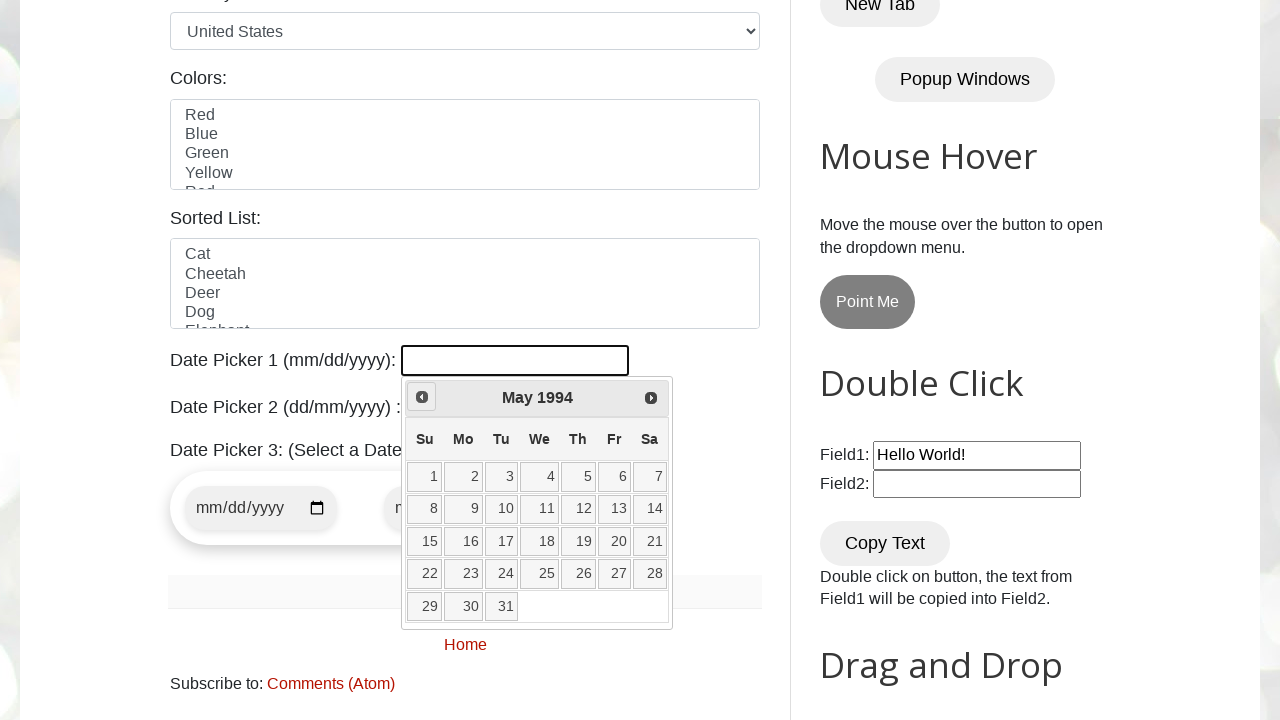

Waited 100ms for calendar update
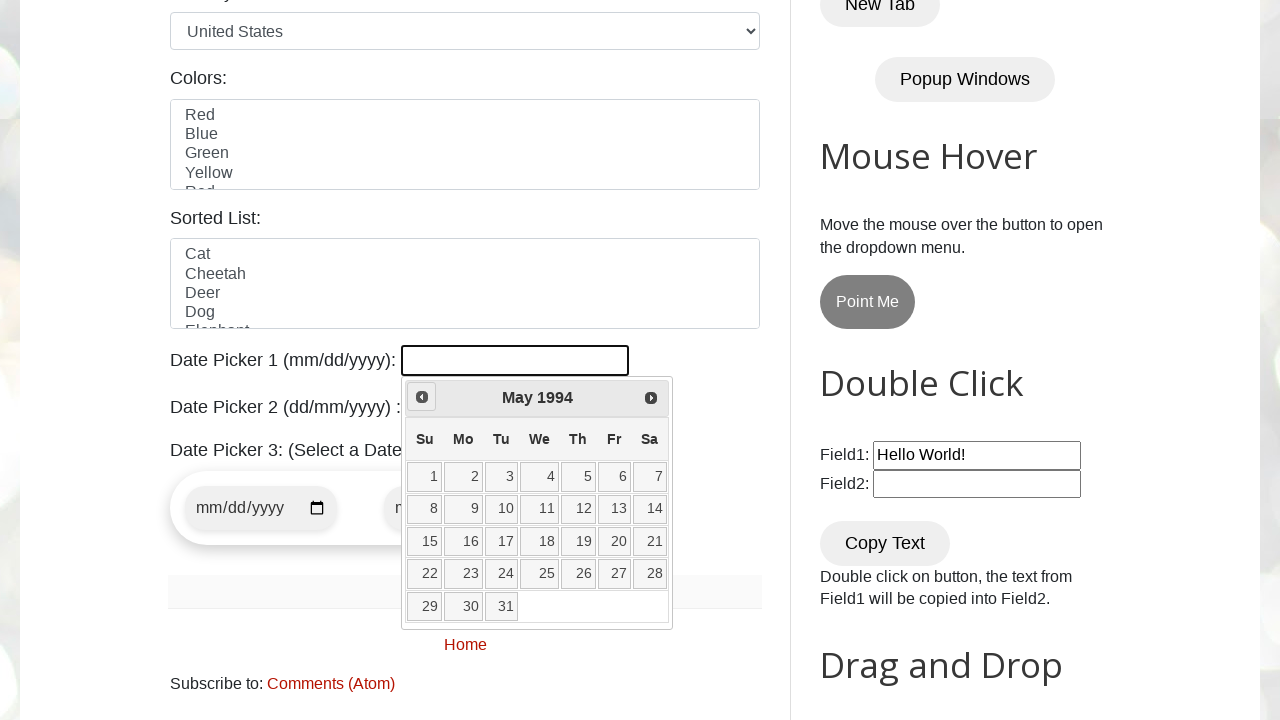

Clicked Prev button to navigate backwards (currently at May 1994) at (422, 397) on xpath=//span[text()='Prev']
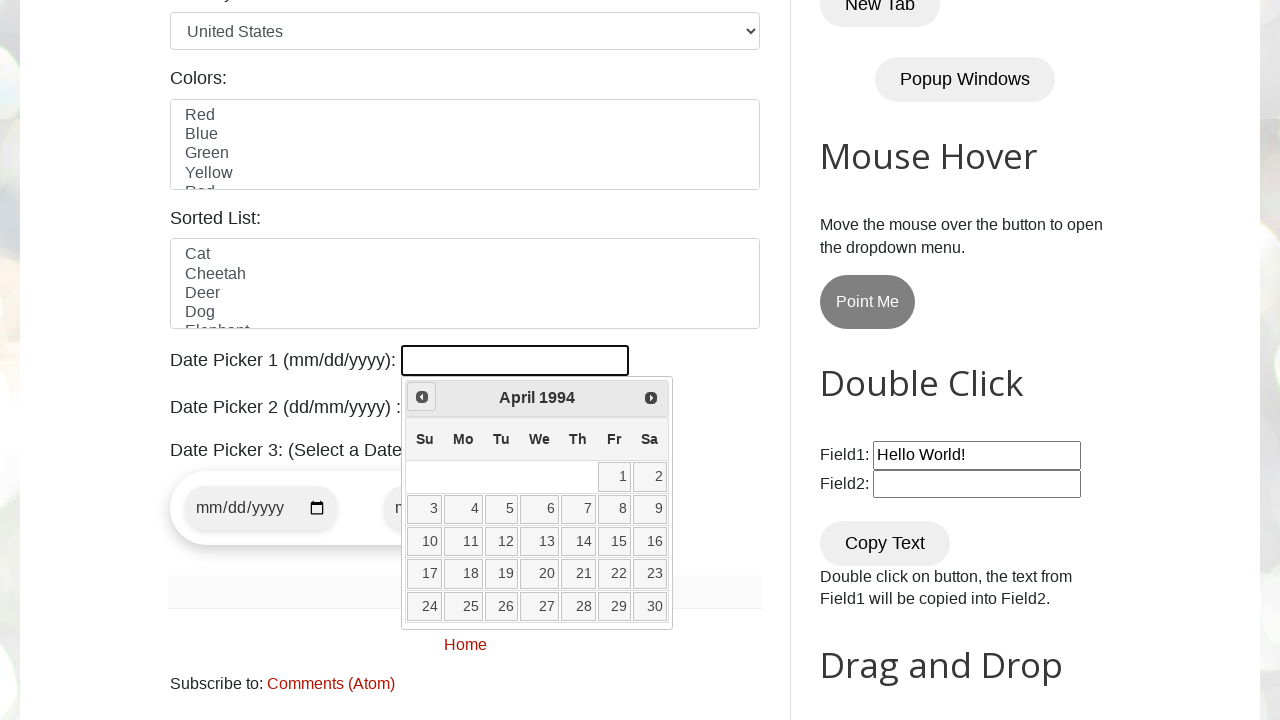

Waited 100ms for calendar update
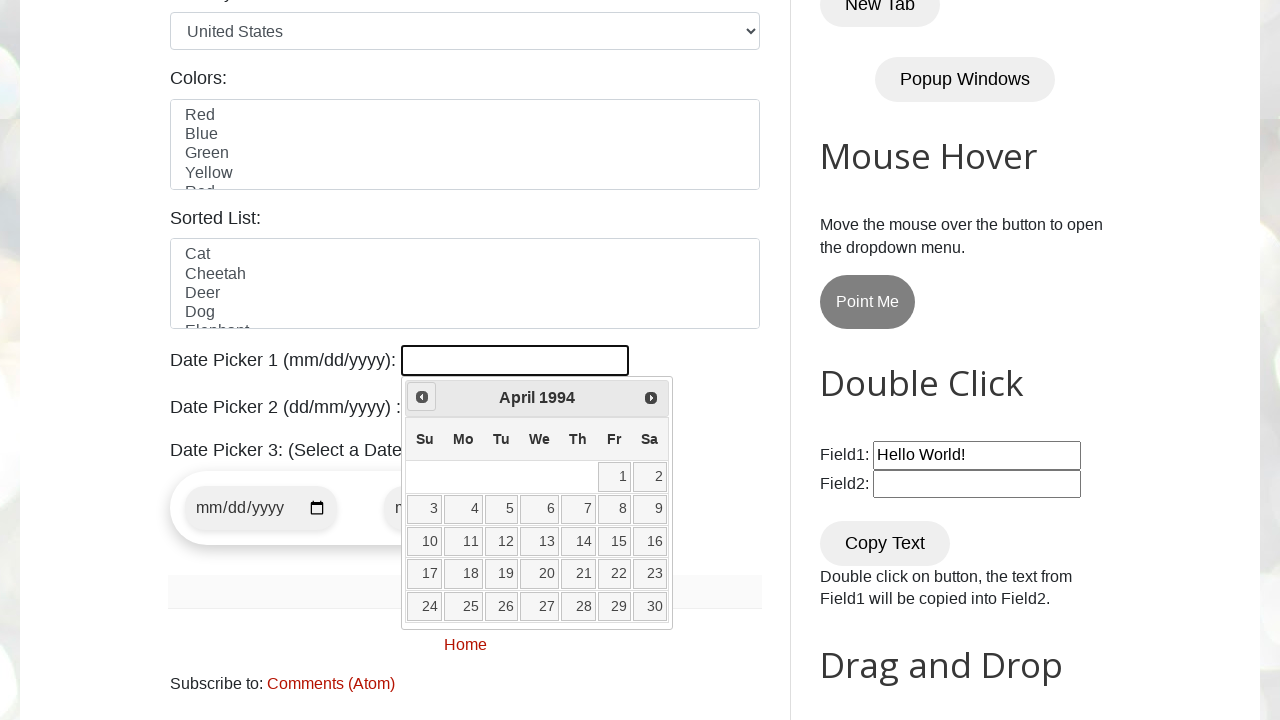

Clicked Prev button to navigate backwards (currently at April 1994) at (422, 397) on xpath=//span[text()='Prev']
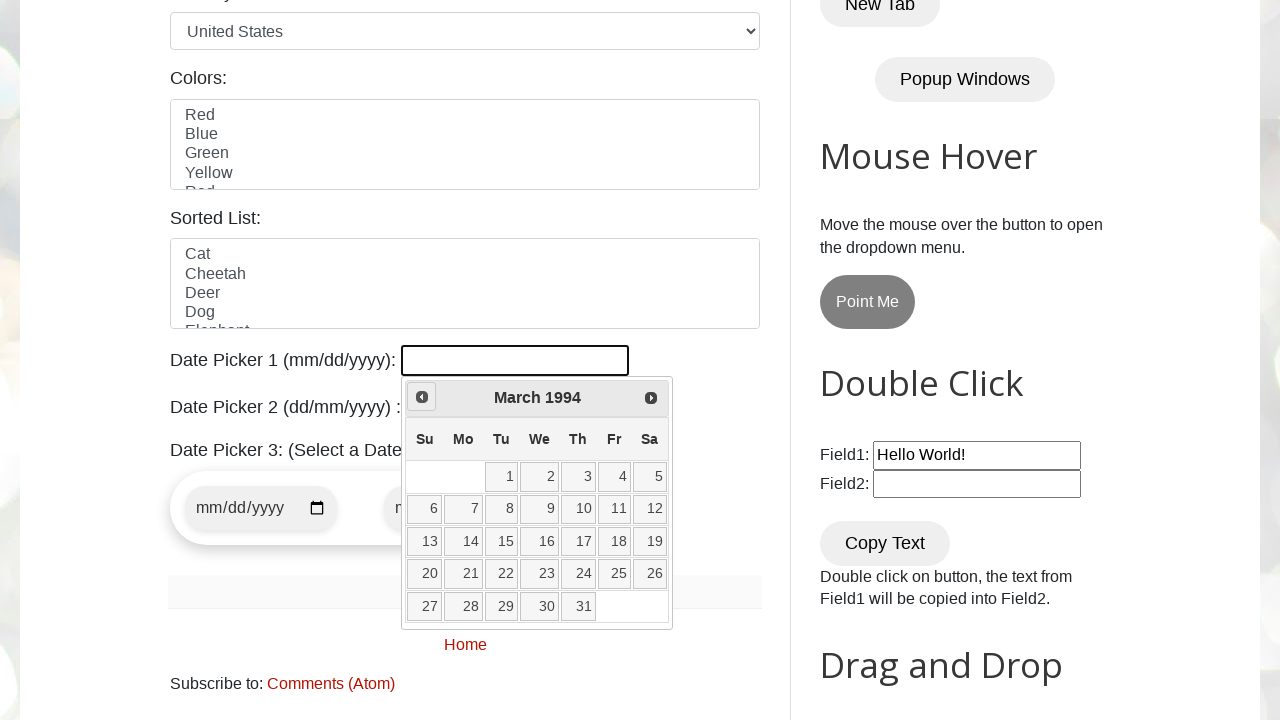

Waited 100ms for calendar update
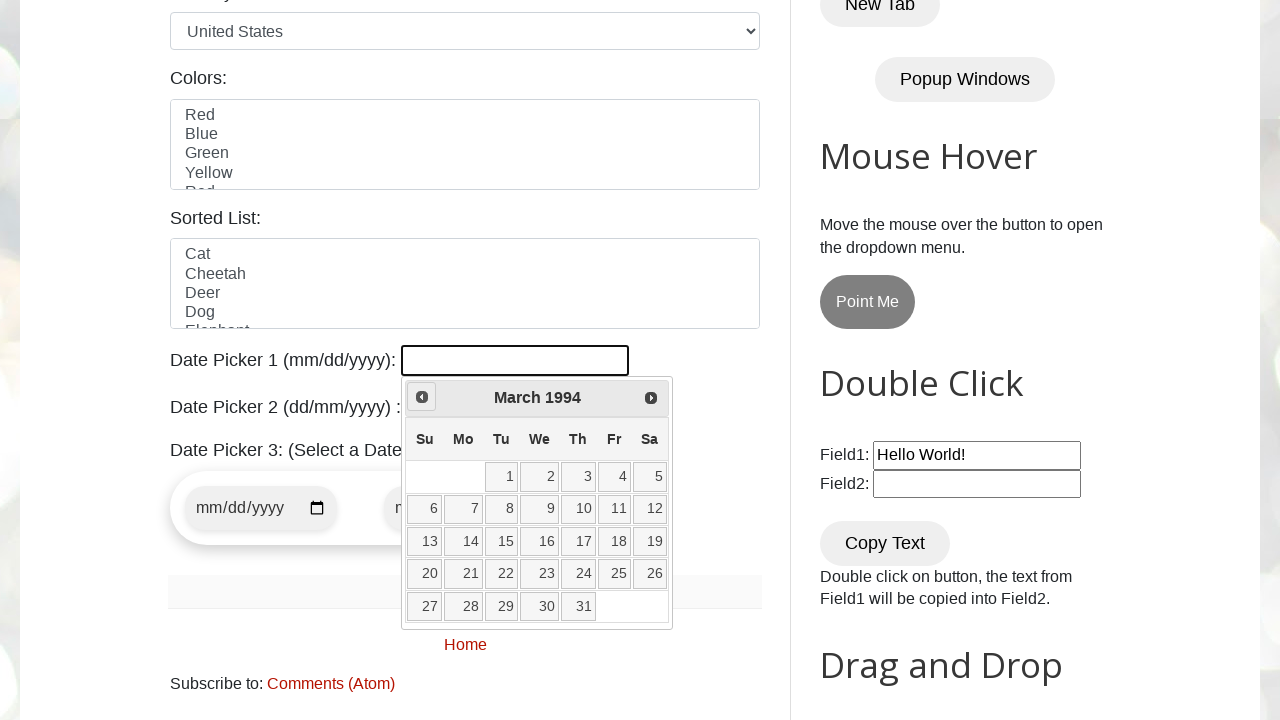

Clicked Prev button to navigate backwards (currently at March 1994) at (422, 397) on xpath=//span[text()='Prev']
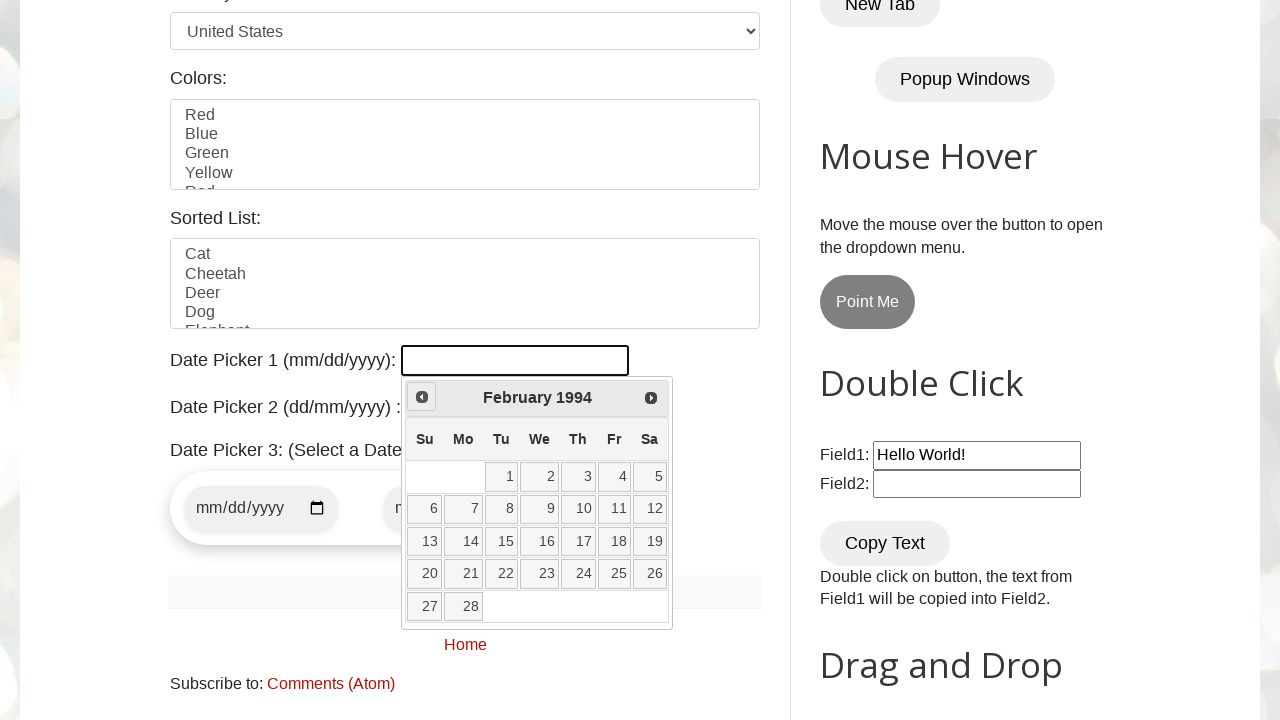

Waited 100ms for calendar update
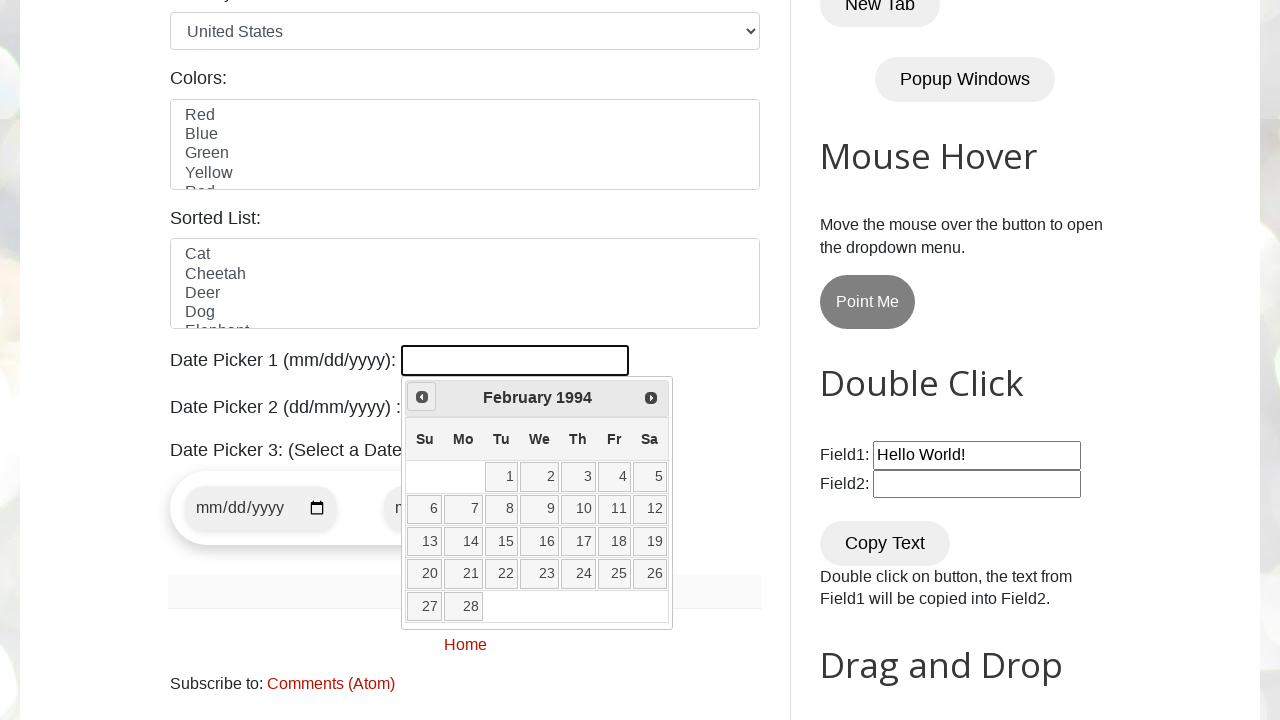

Clicked Prev button to navigate backwards (currently at February 1994) at (422, 397) on xpath=//span[text()='Prev']
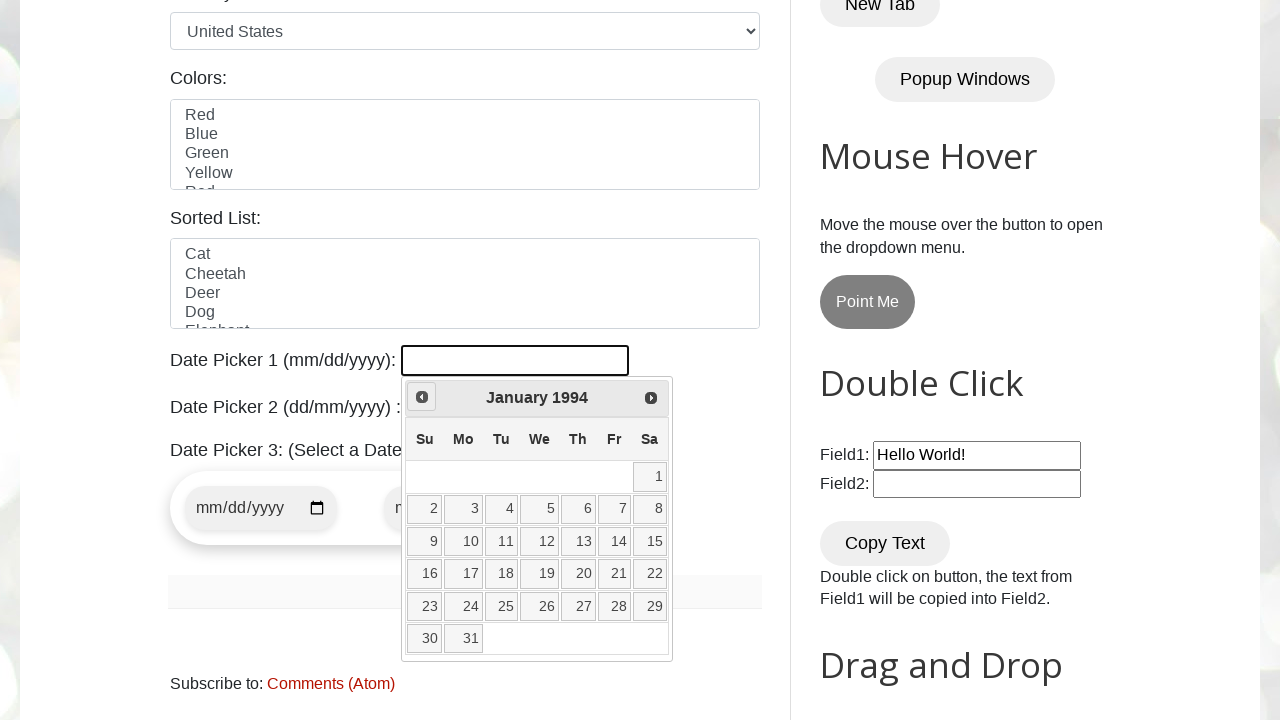

Waited 100ms for calendar update
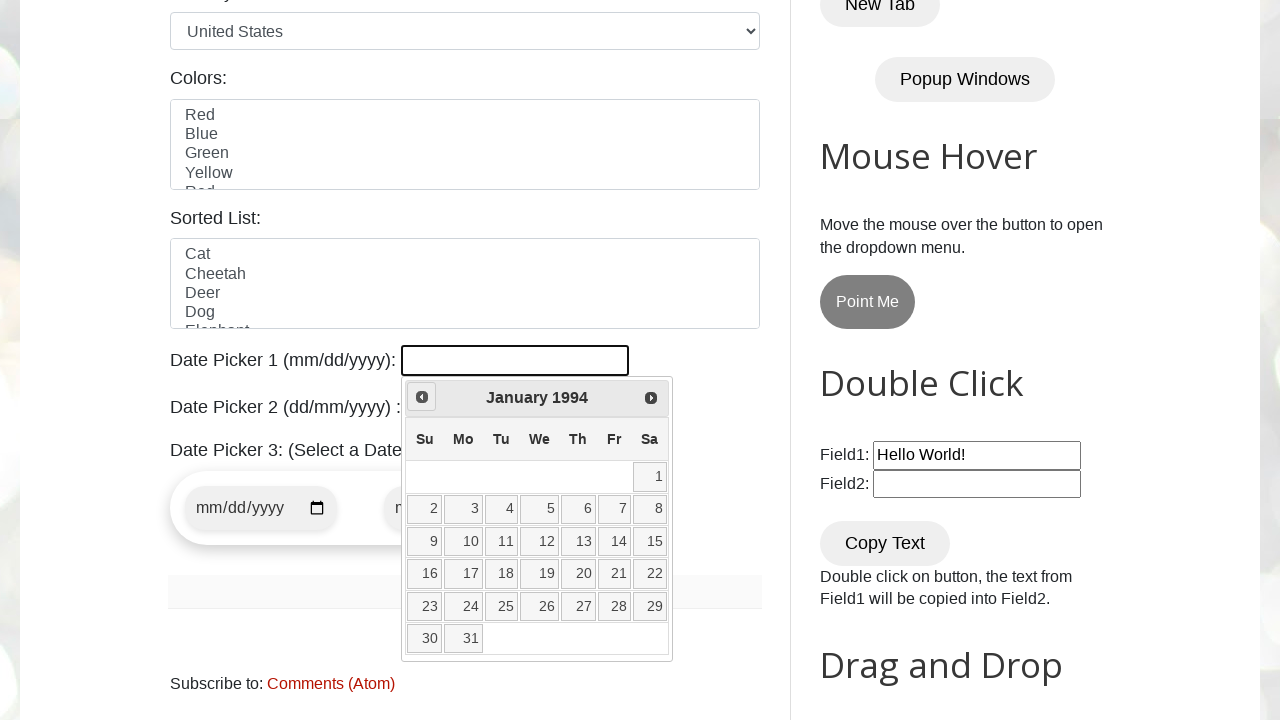

Clicked Prev button to navigate backwards (currently at January 1994) at (422, 397) on xpath=//span[text()='Prev']
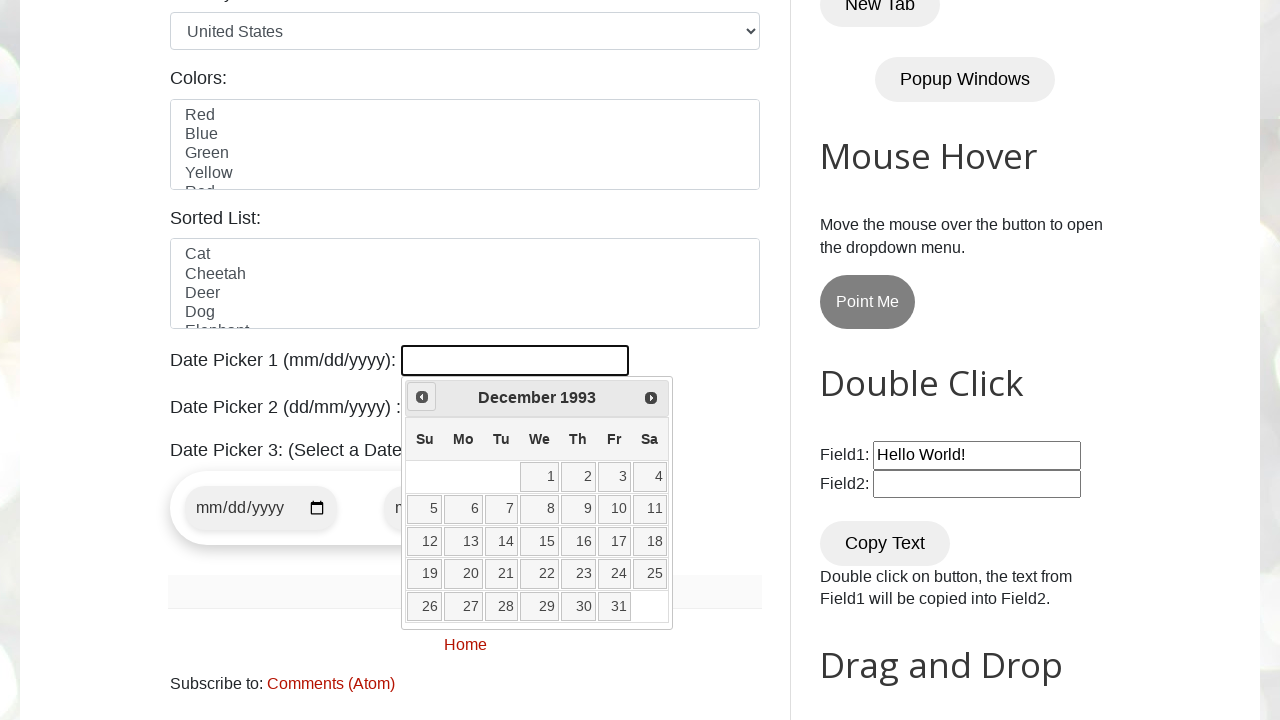

Waited 100ms for calendar update
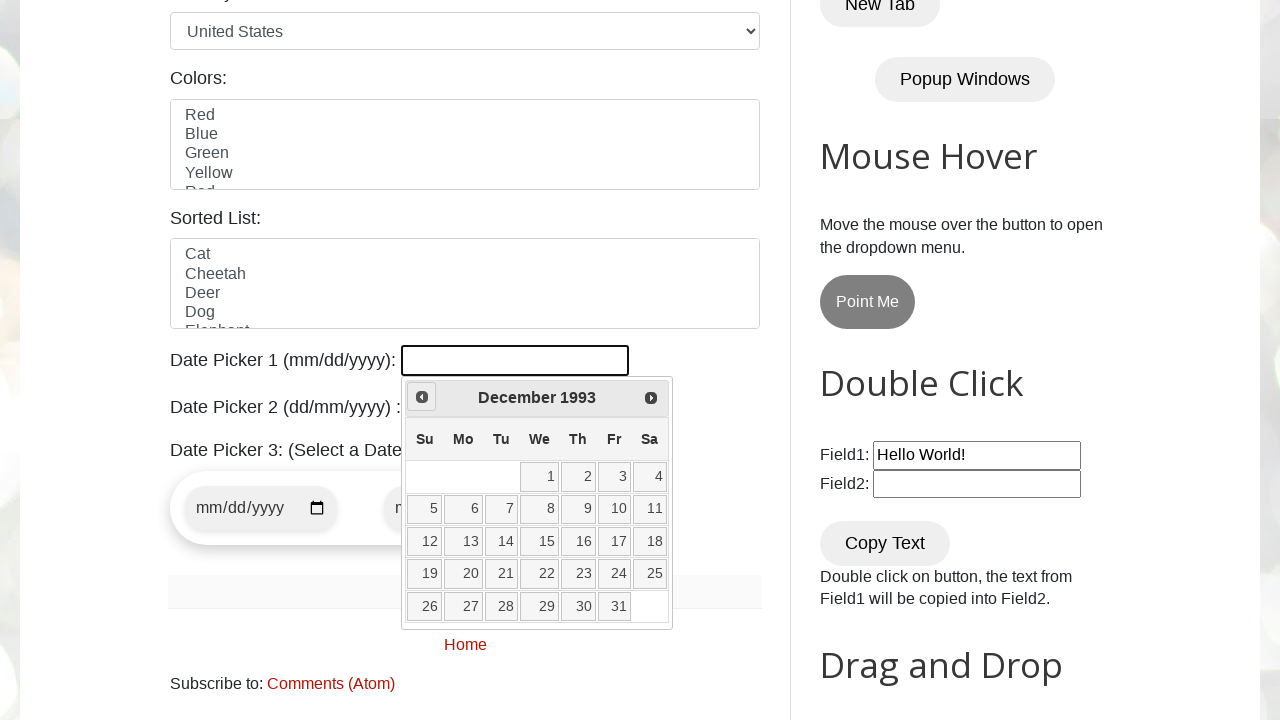

Clicked Prev button to navigate backwards (currently at December 1993) at (422, 397) on xpath=//span[text()='Prev']
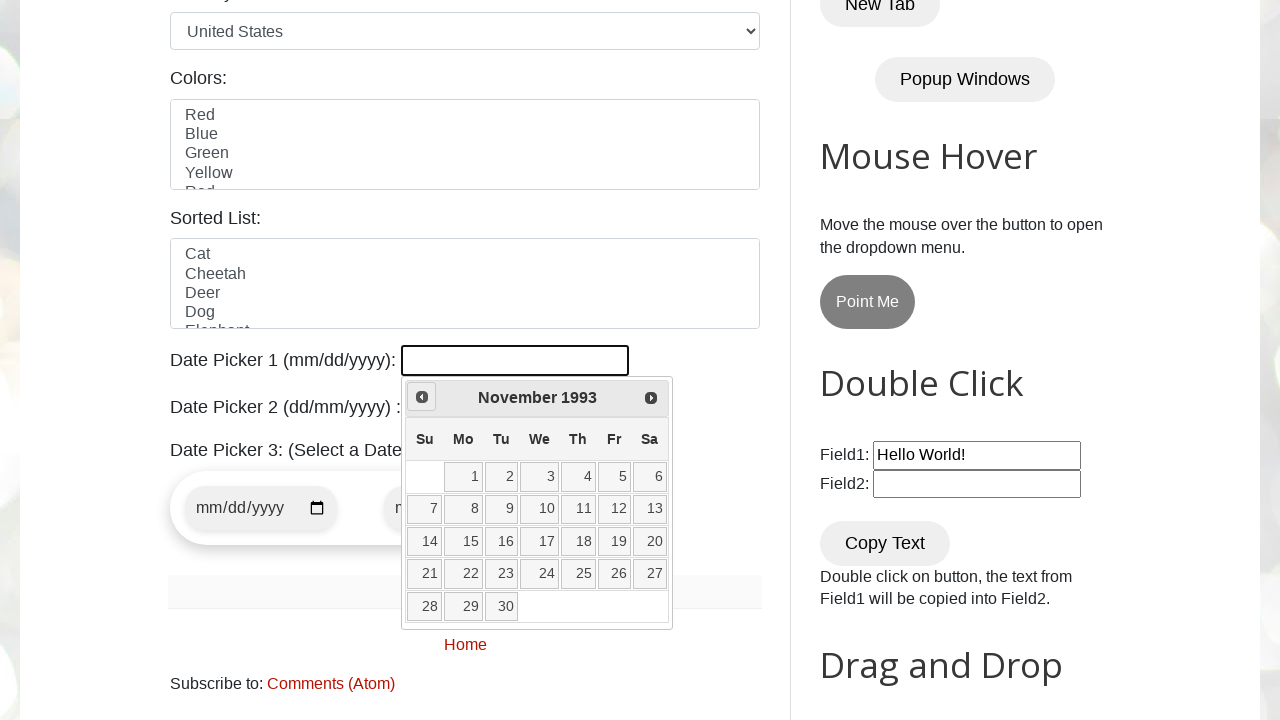

Waited 100ms for calendar update
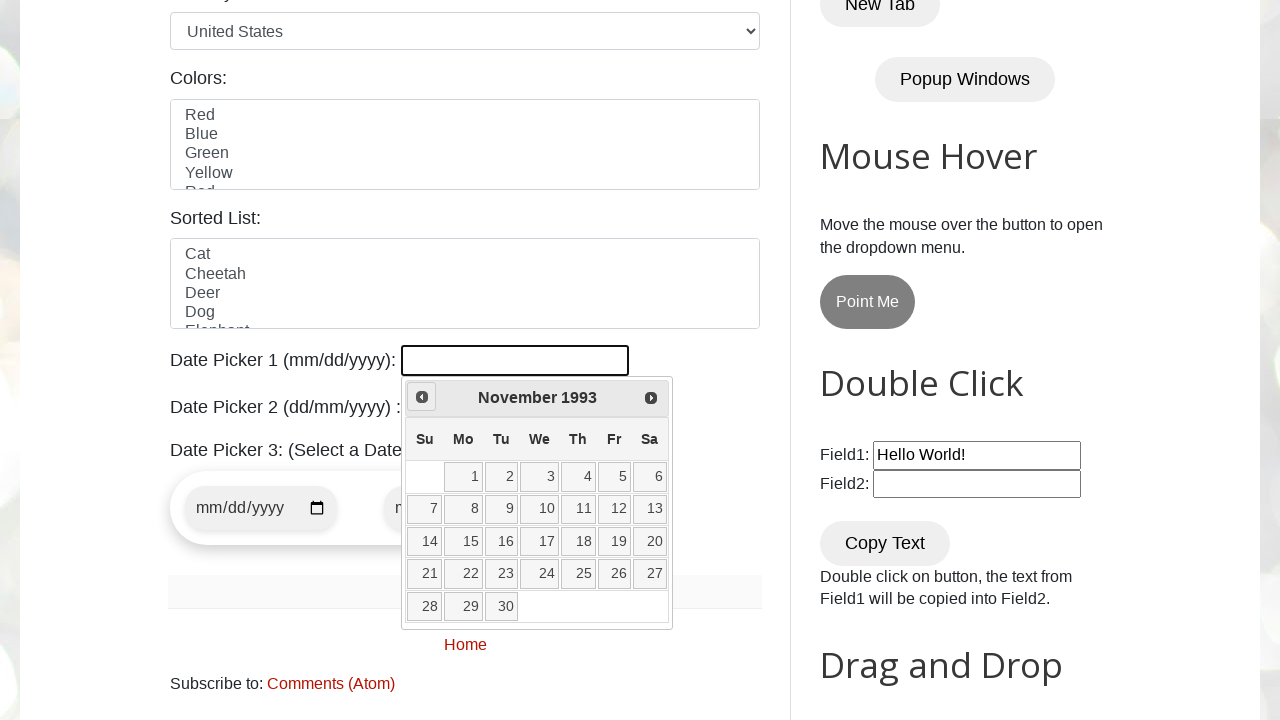

Clicked Prev button to navigate backwards (currently at November 1993) at (422, 397) on xpath=//span[text()='Prev']
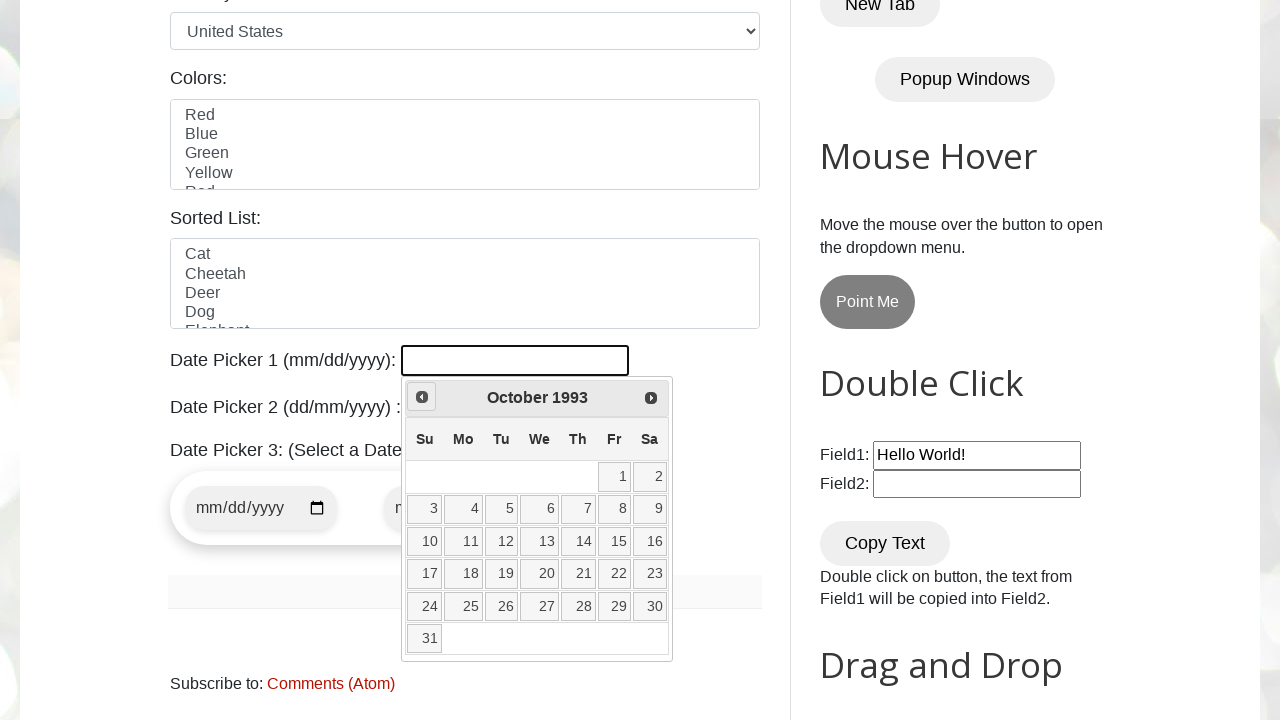

Waited 100ms for calendar update
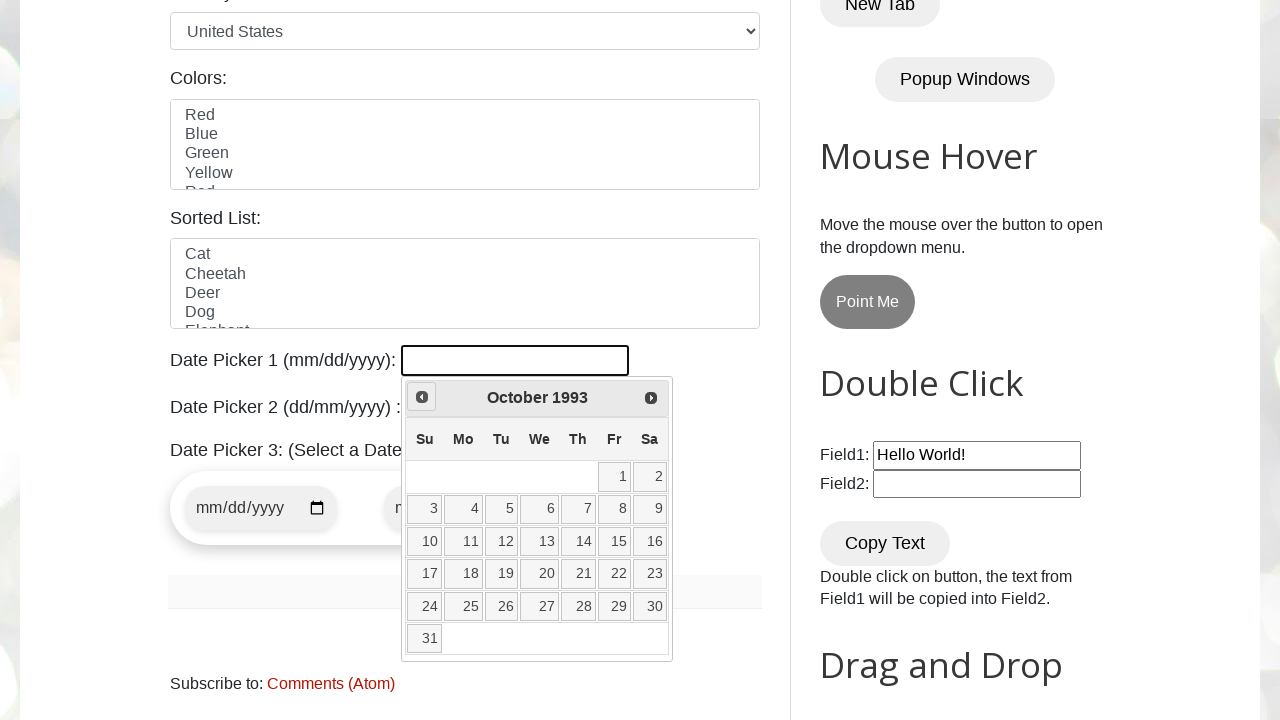

Clicked Prev button to navigate backwards (currently at October 1993) at (422, 397) on xpath=//span[text()='Prev']
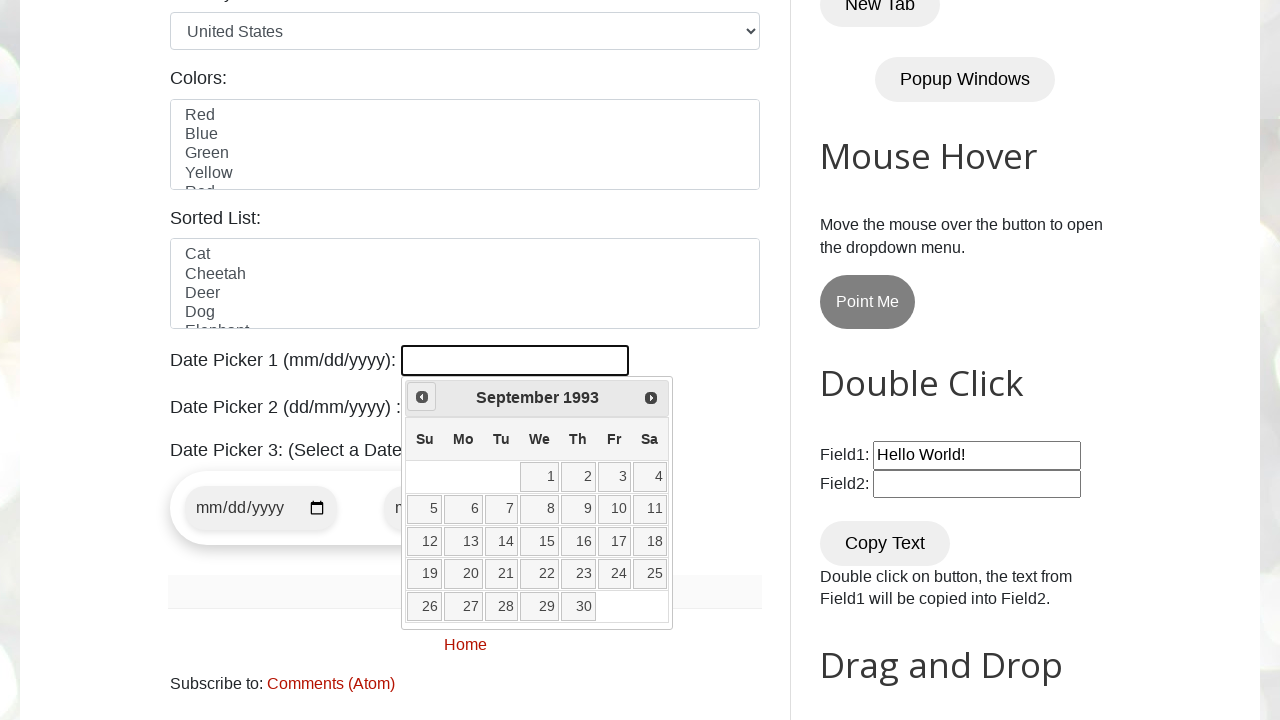

Waited 100ms for calendar update
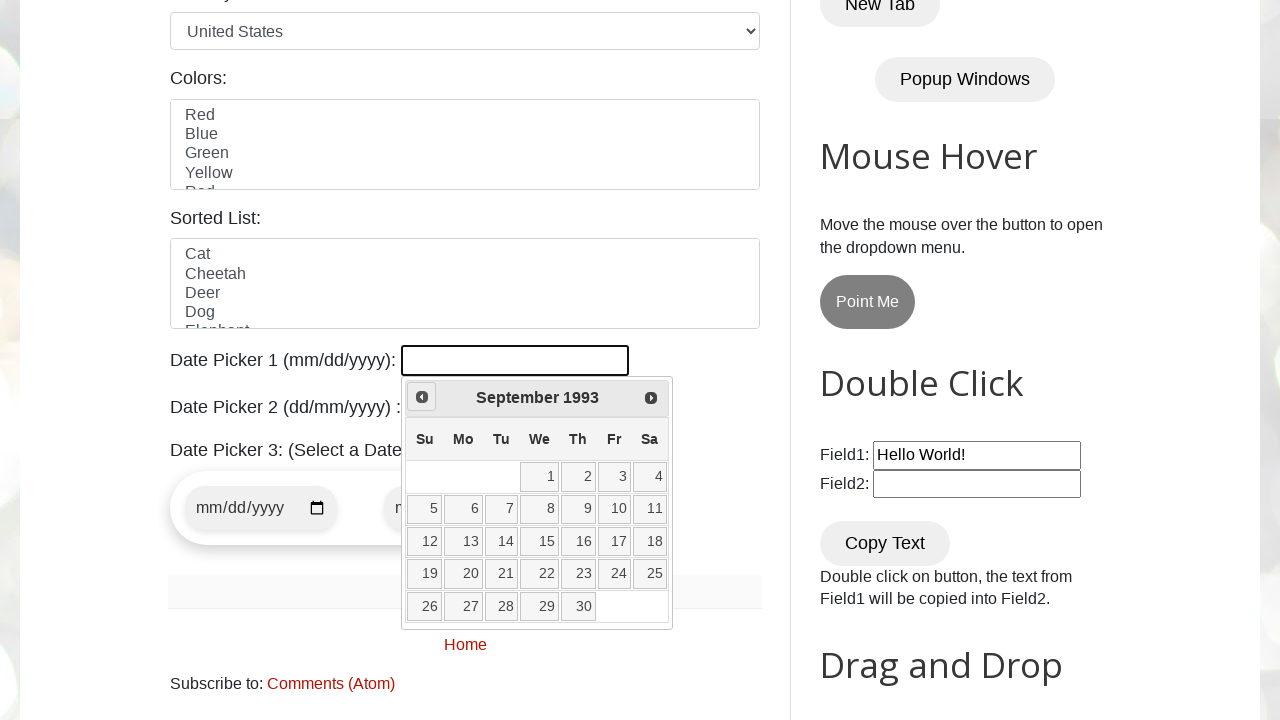

Clicked Prev button to navigate backwards (currently at September 1993) at (422, 397) on xpath=//span[text()='Prev']
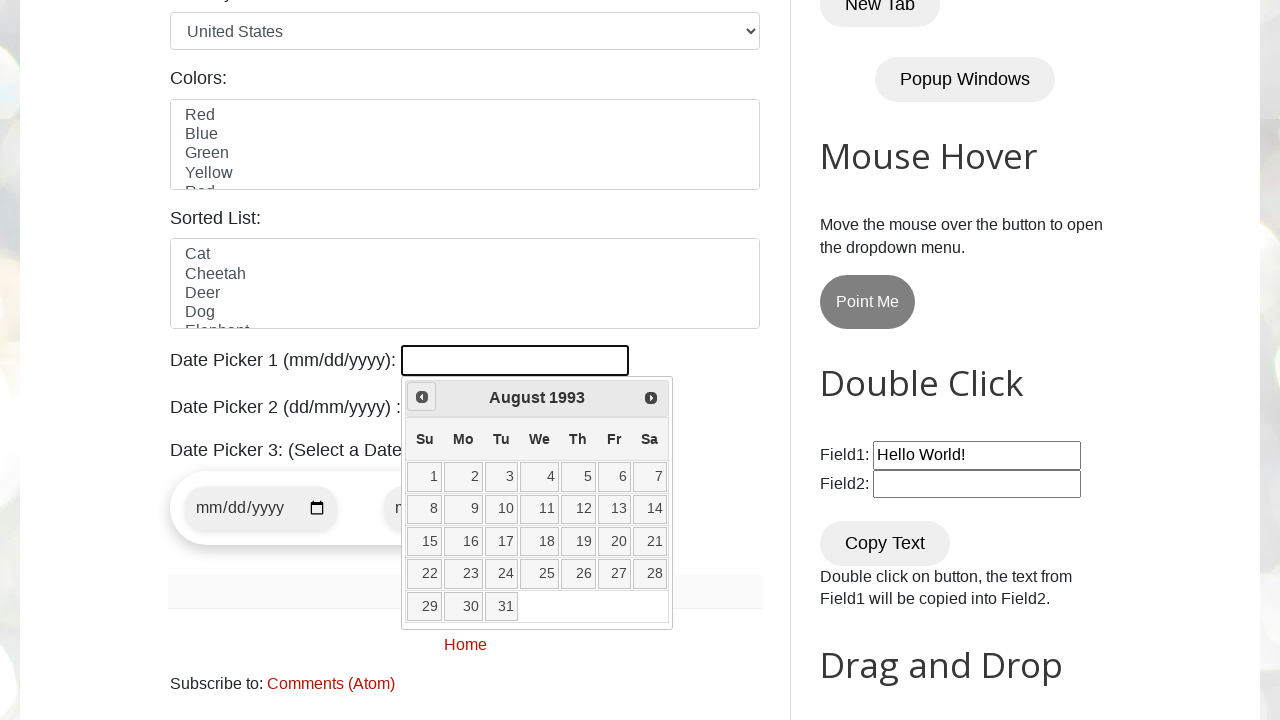

Waited 100ms for calendar update
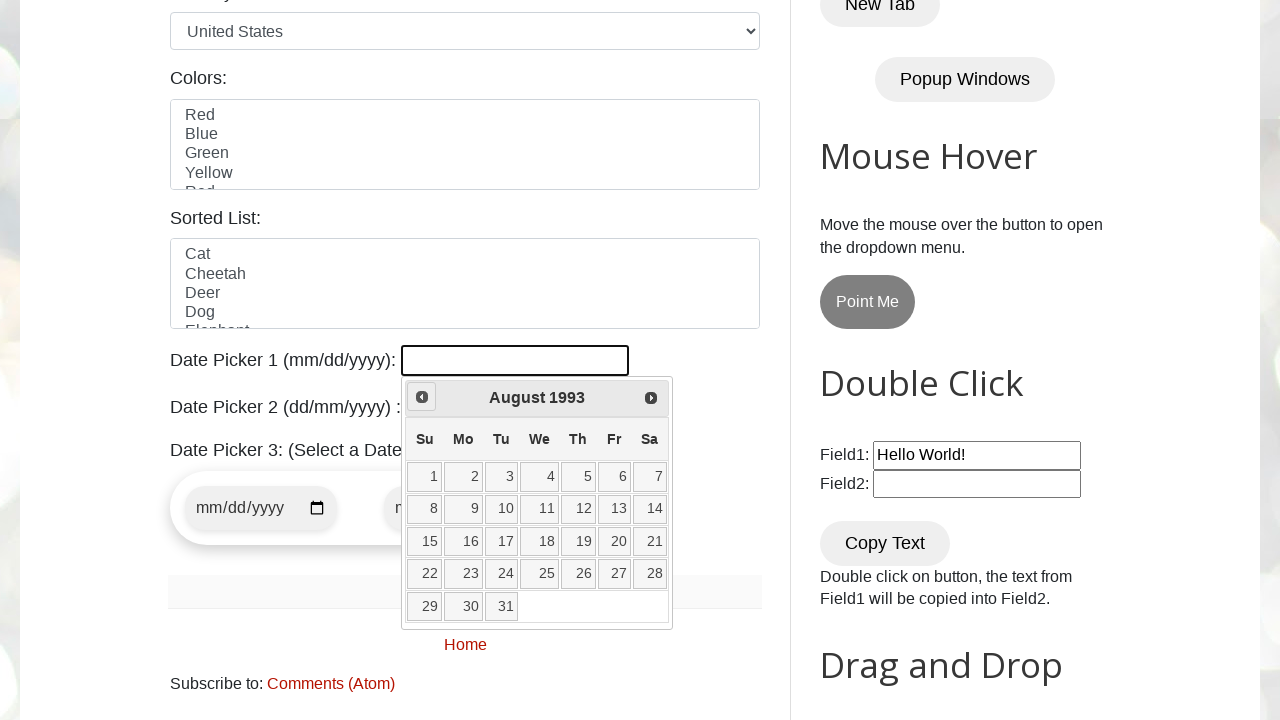

Clicked Prev button to navigate backwards (currently at August 1993) at (422, 397) on xpath=//span[text()='Prev']
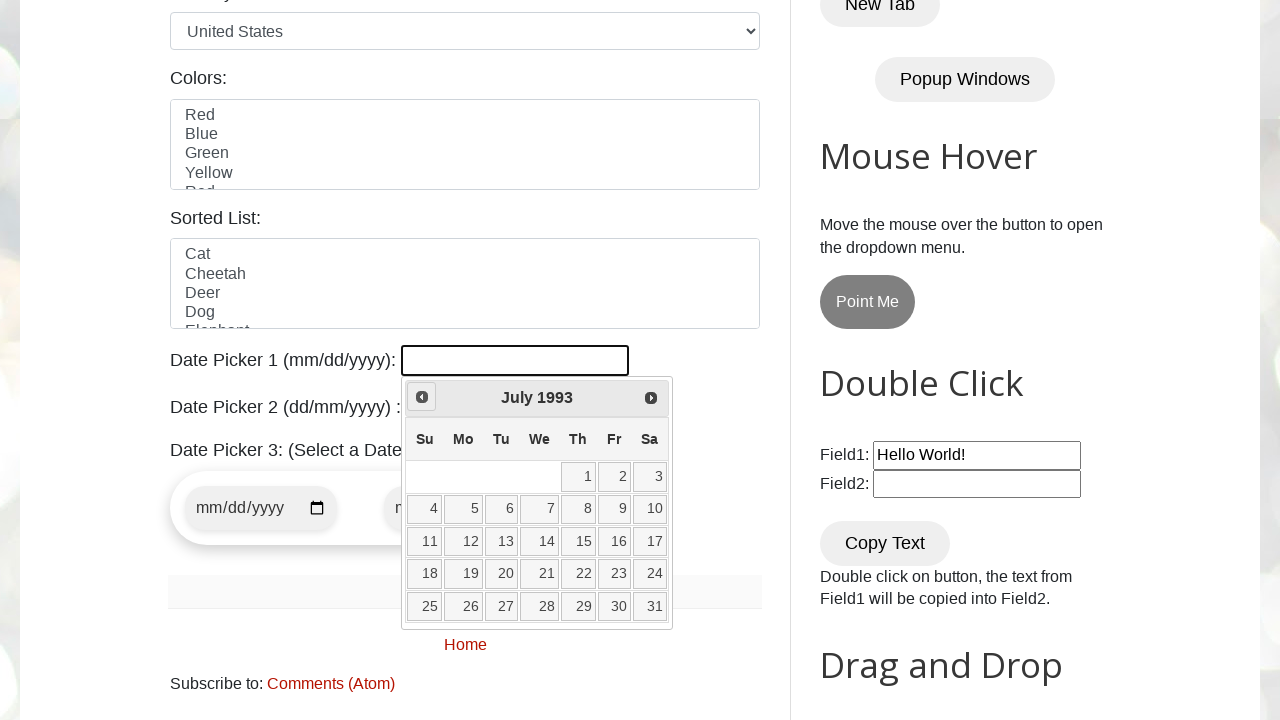

Waited 100ms for calendar update
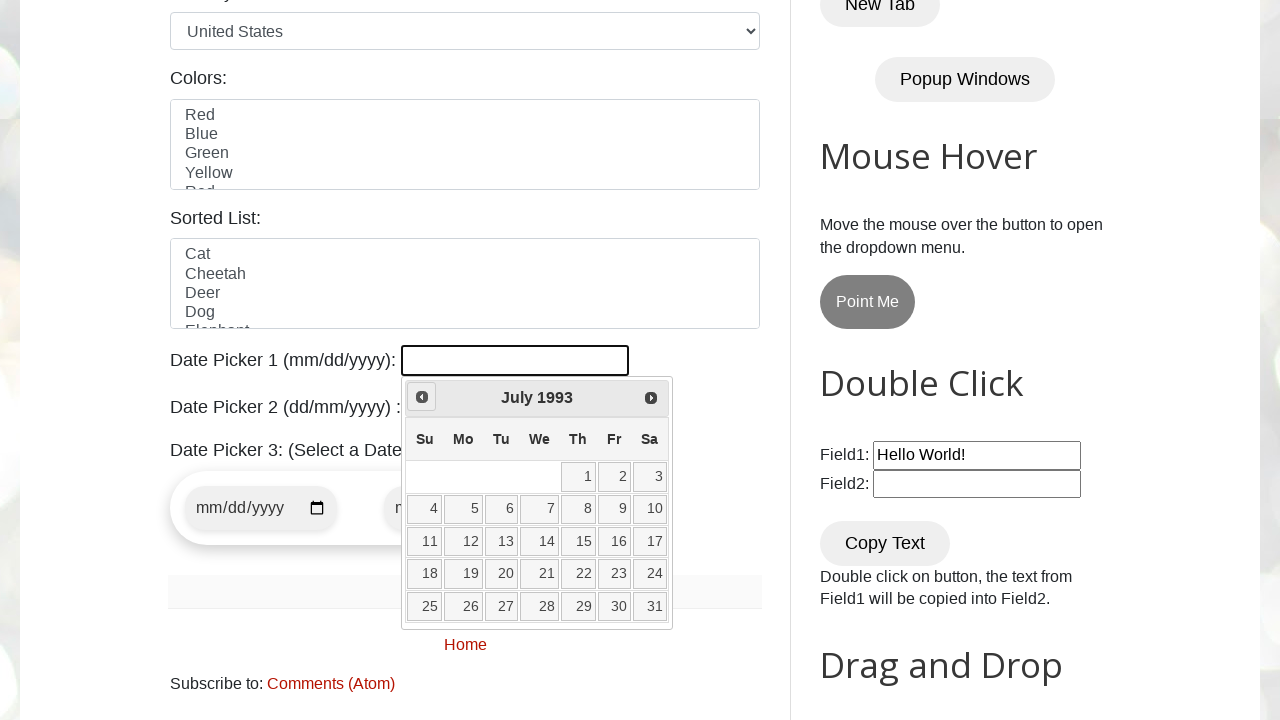

Clicked Prev button to navigate backwards (currently at July 1993) at (422, 397) on xpath=//span[text()='Prev']
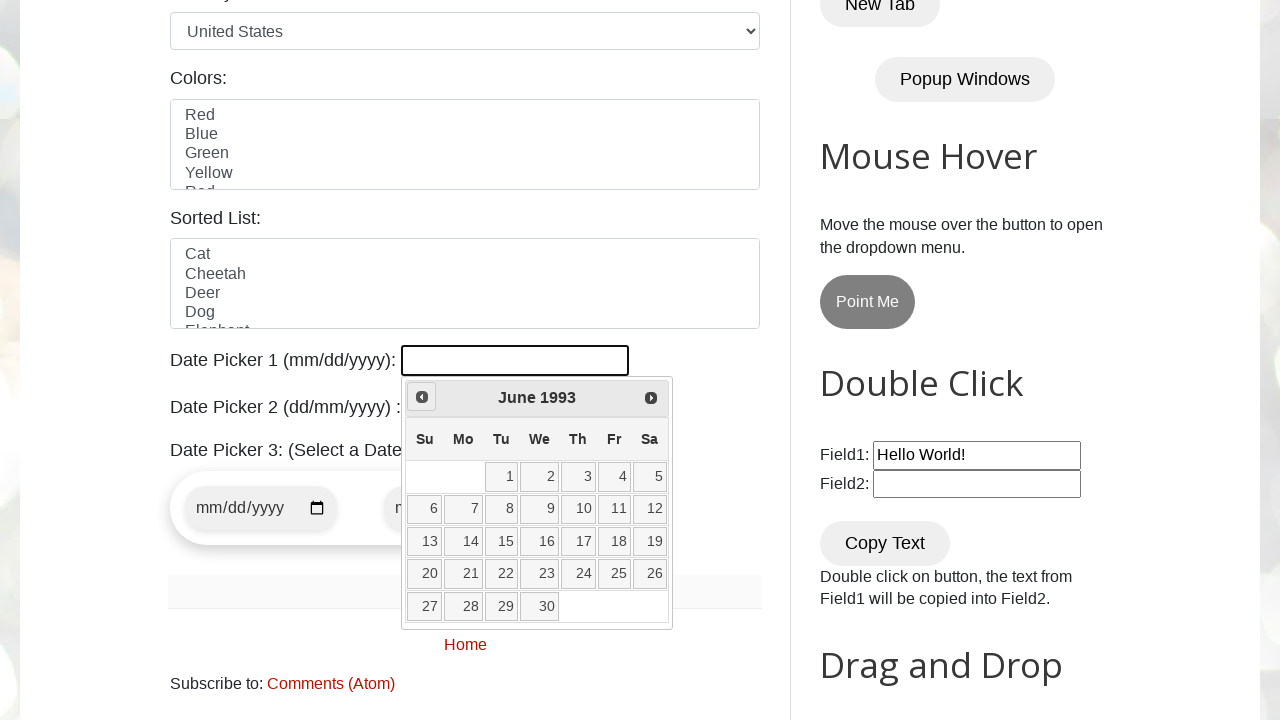

Waited 100ms for calendar update
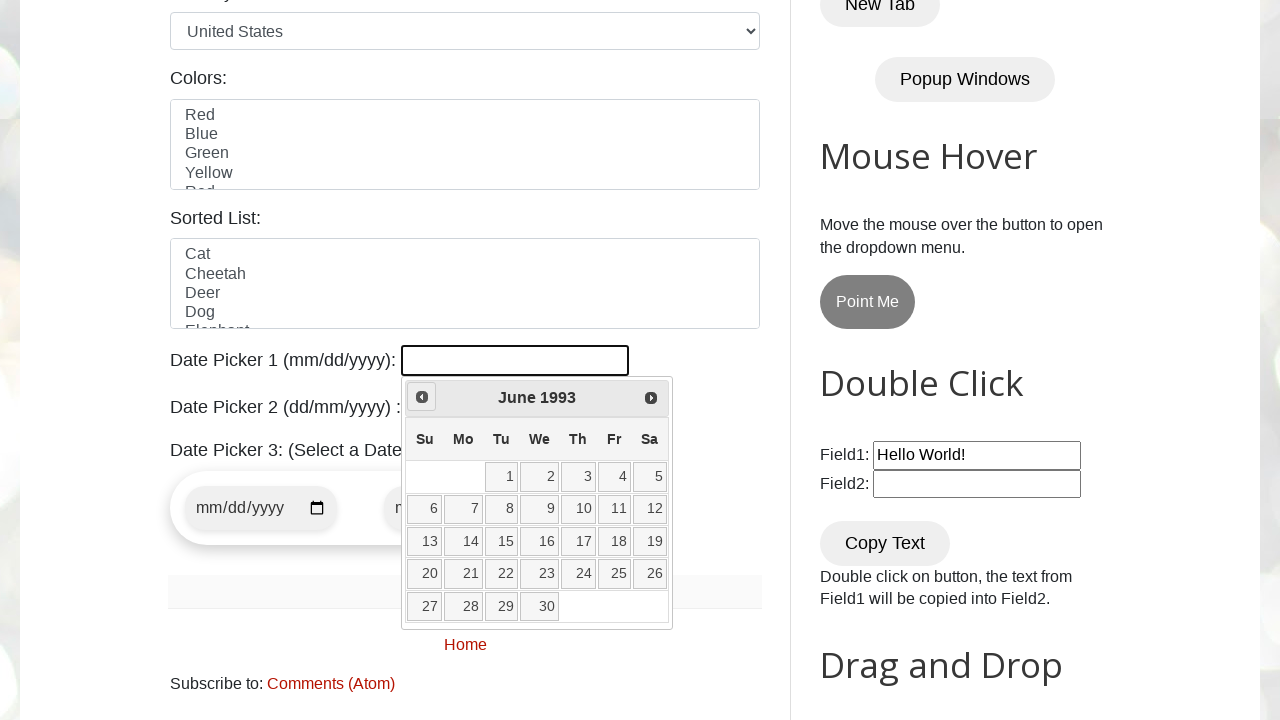

Clicked Prev button to navigate backwards (currently at June 1993) at (422, 397) on xpath=//span[text()='Prev']
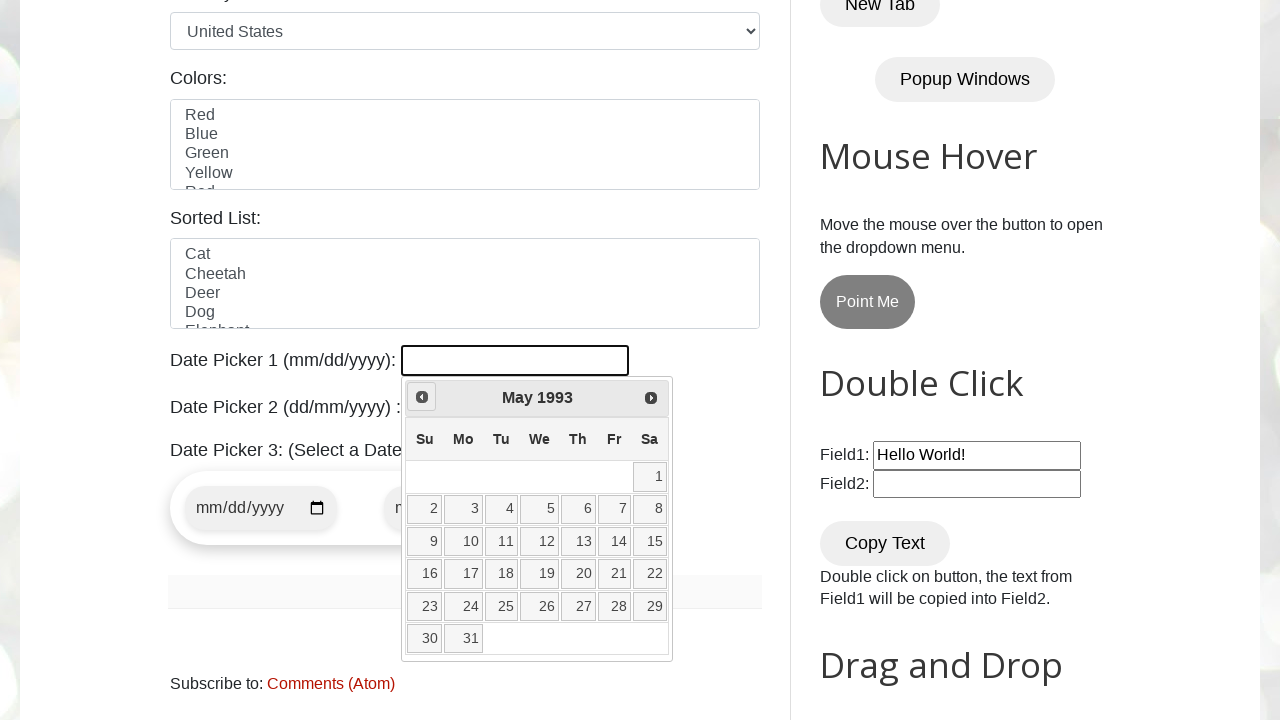

Waited 100ms for calendar update
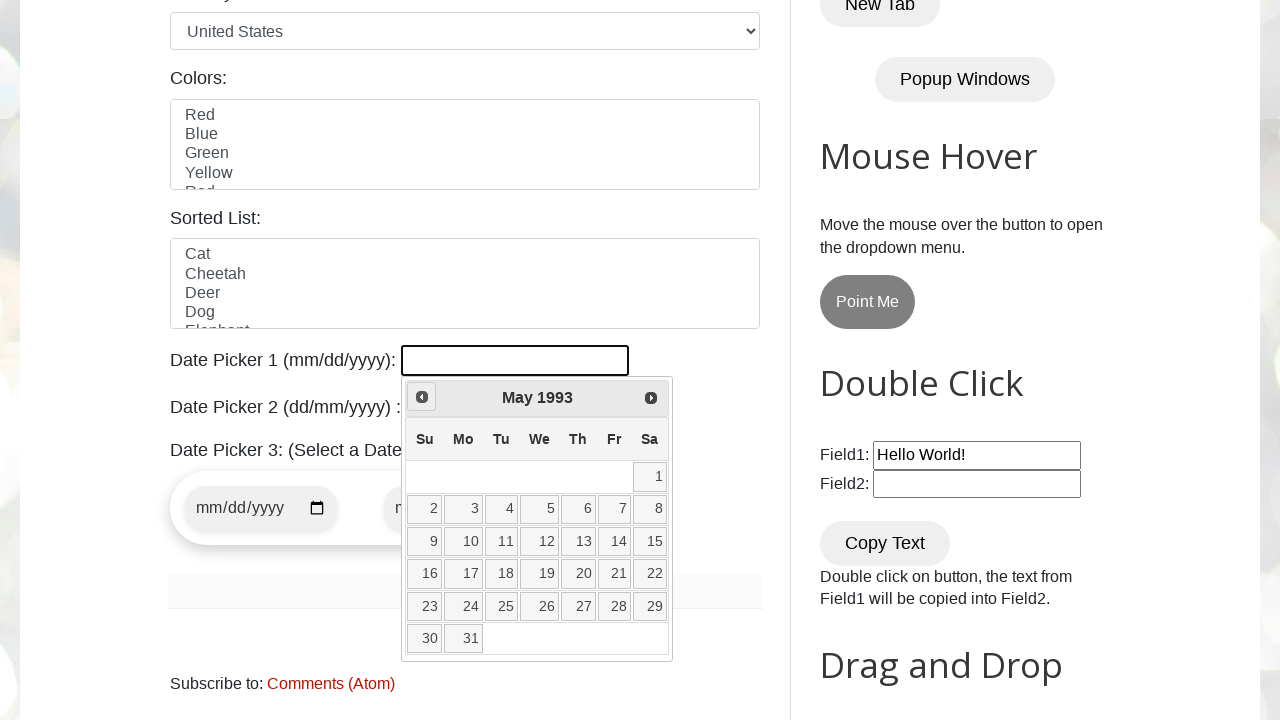

Clicked Prev button to navigate backwards (currently at May 1993) at (422, 397) on xpath=//span[text()='Prev']
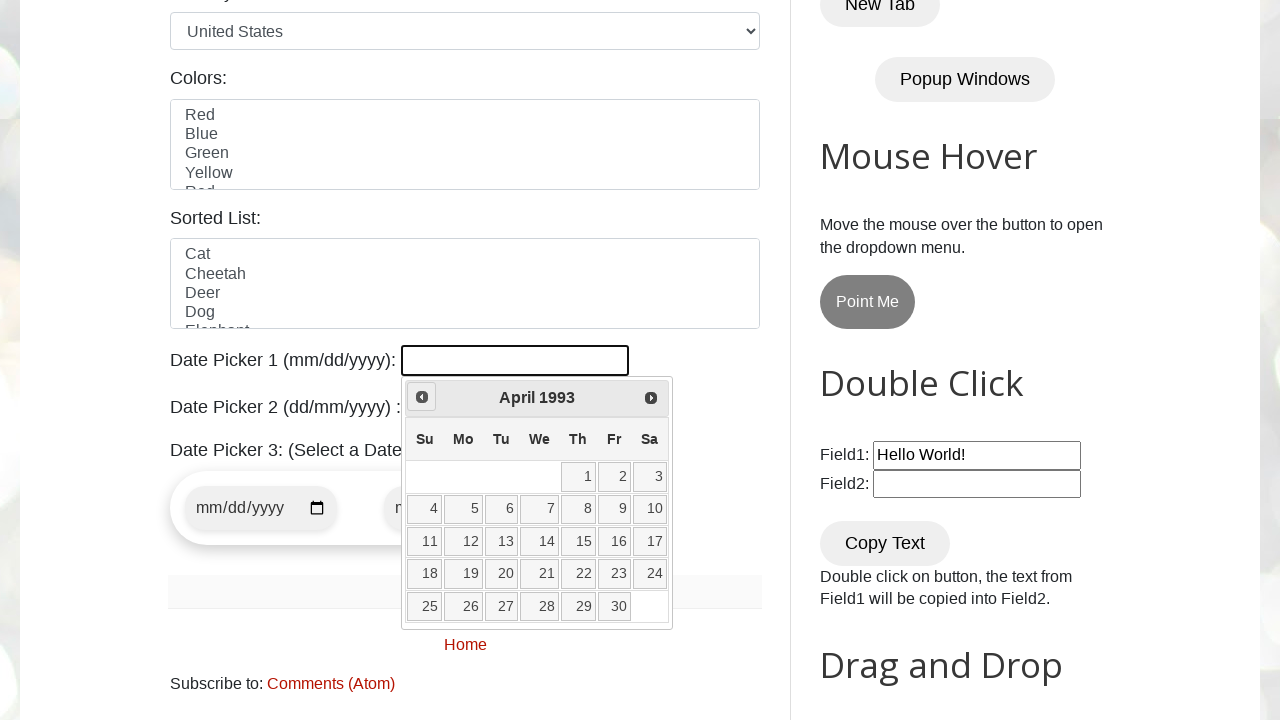

Waited 100ms for calendar update
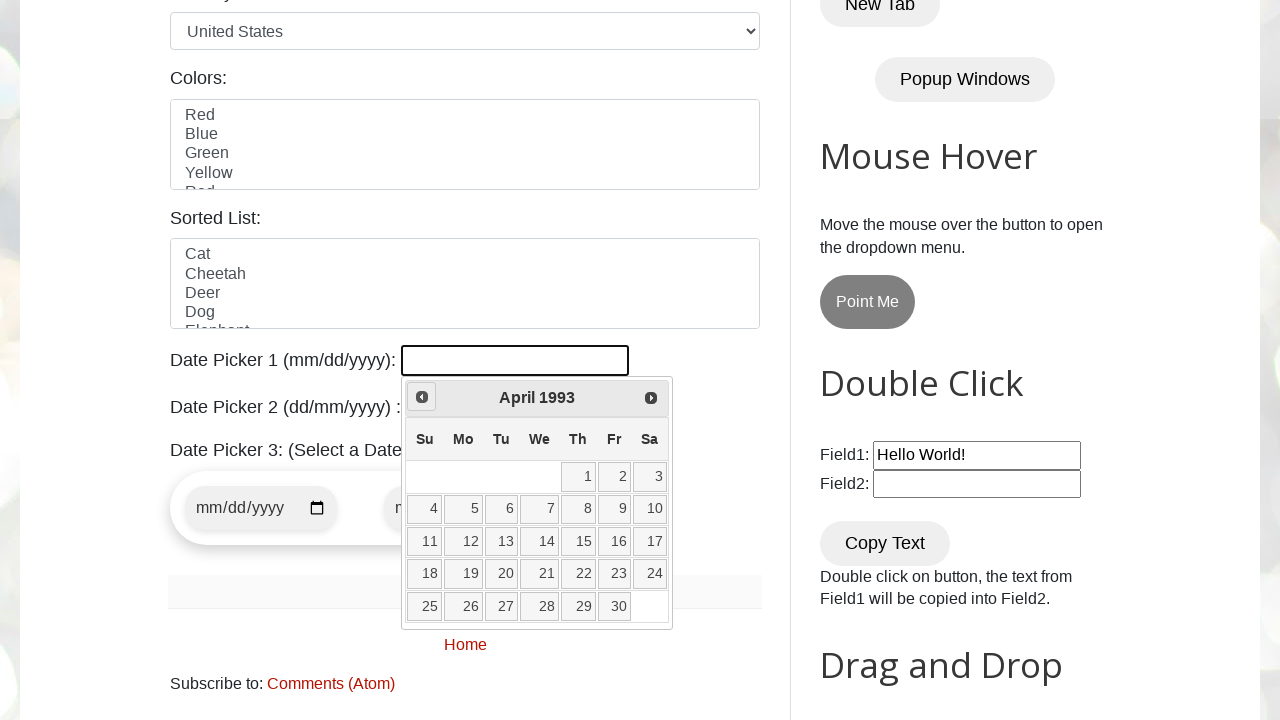

Clicked Prev button to navigate backwards (currently at April 1993) at (422, 397) on xpath=//span[text()='Prev']
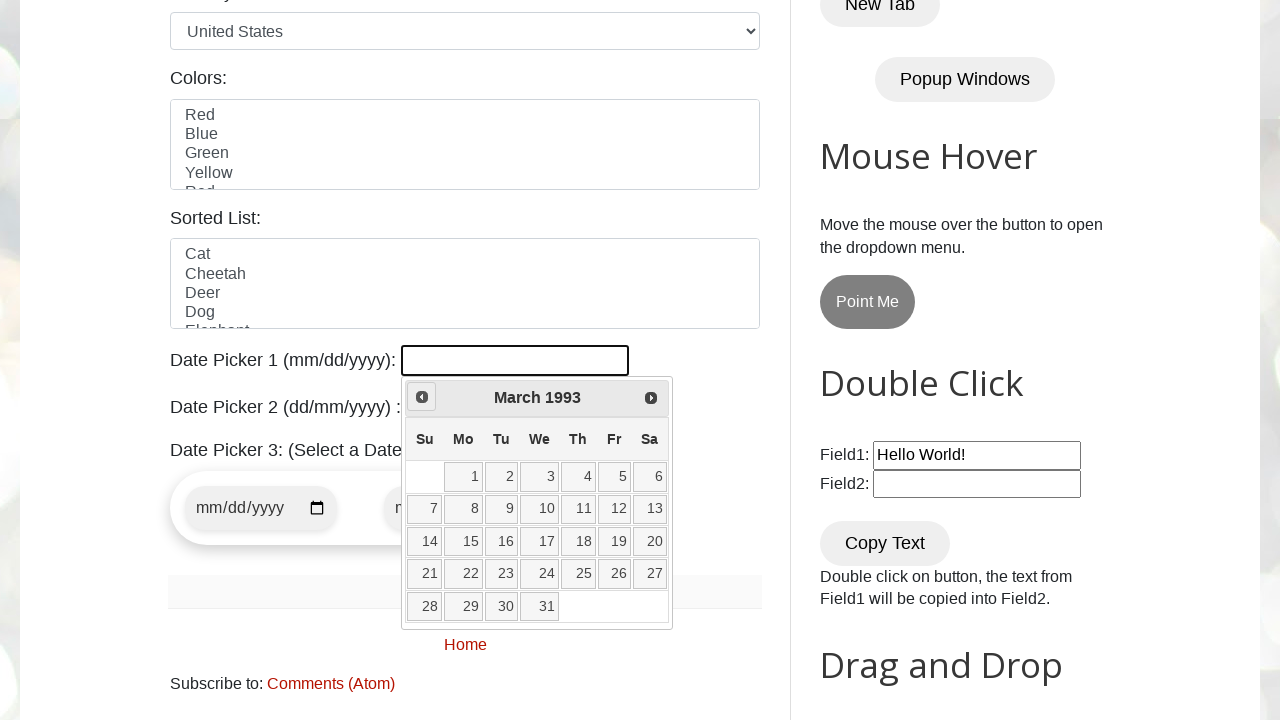

Waited 100ms for calendar update
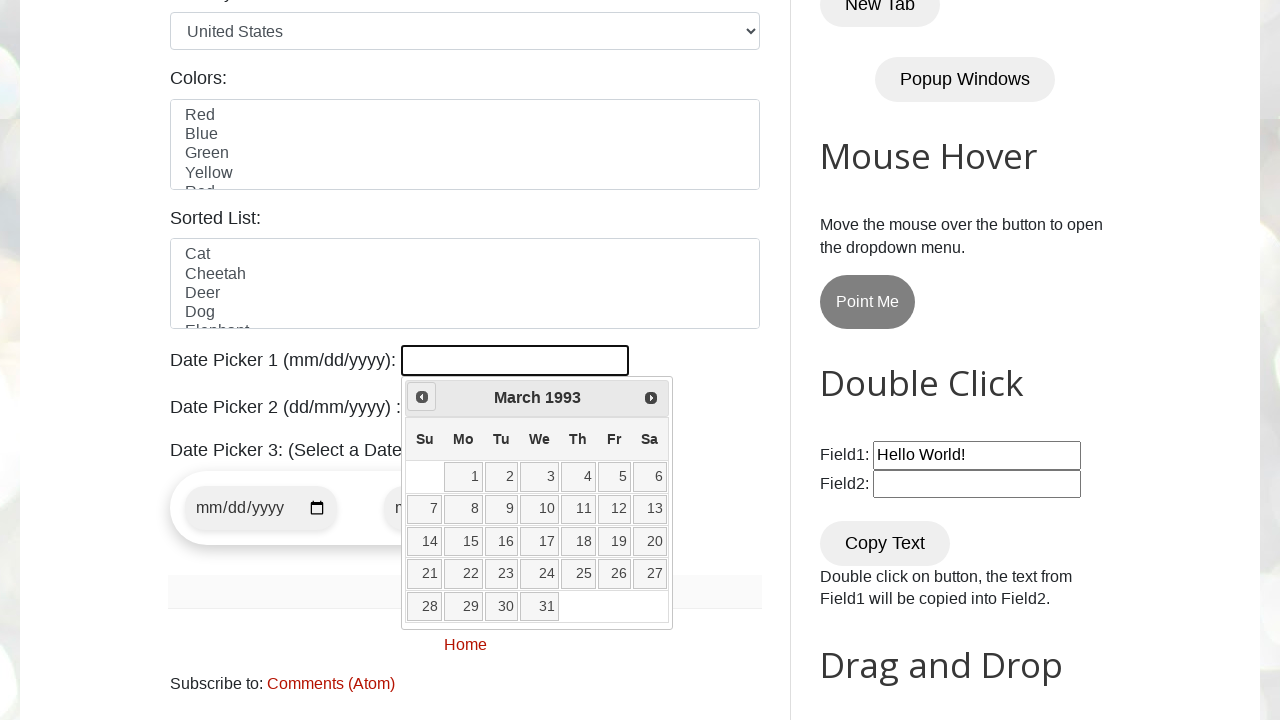

Clicked Prev button to navigate backwards (currently at March 1993) at (422, 397) on xpath=//span[text()='Prev']
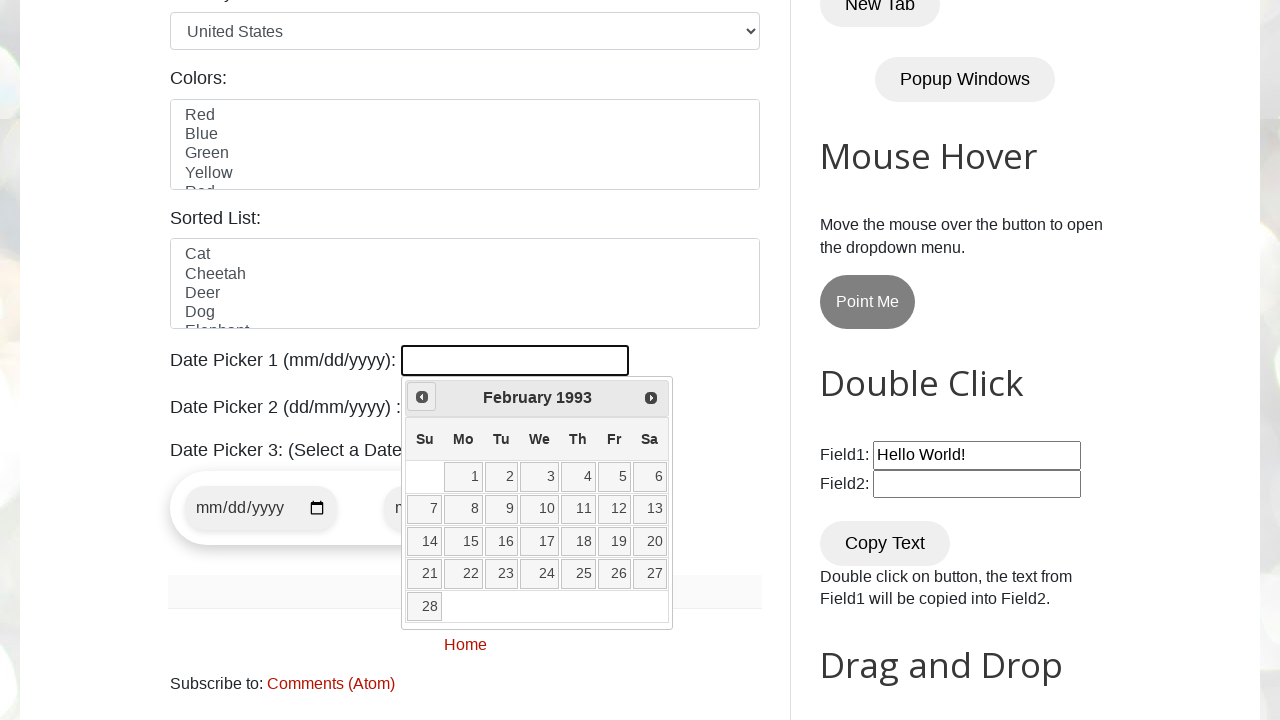

Waited 100ms for calendar update
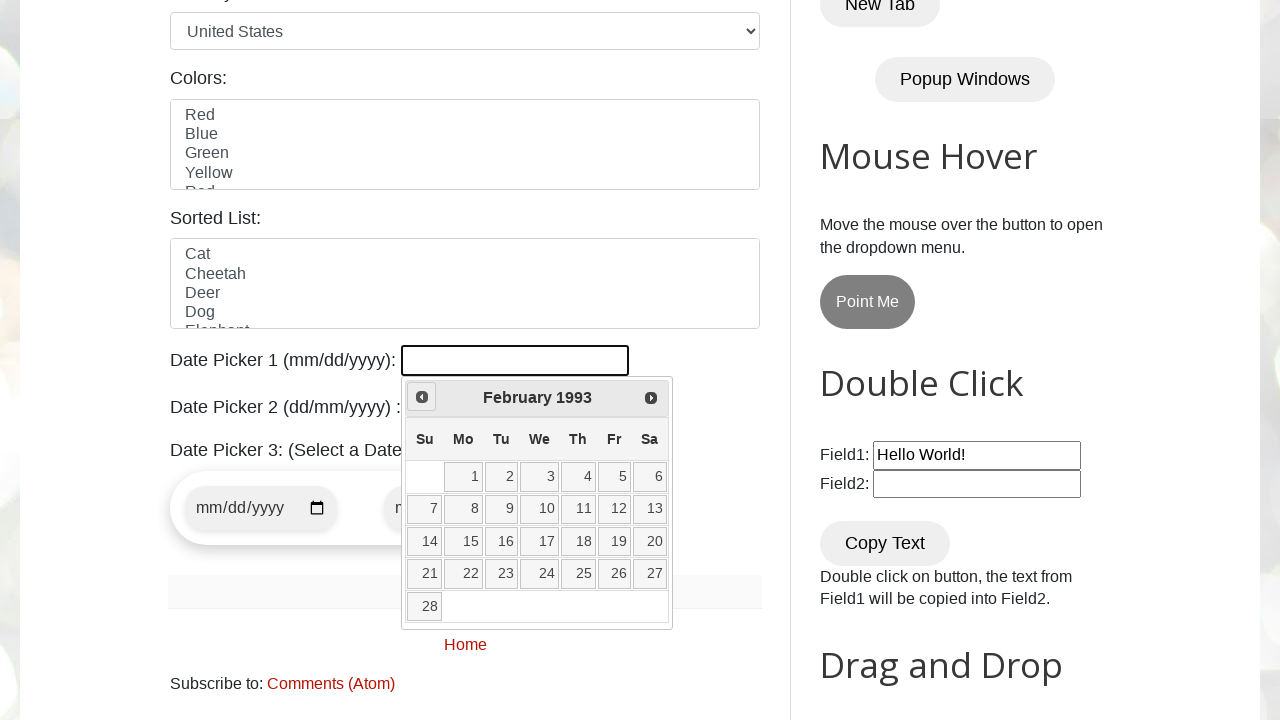

Clicked Prev button to navigate backwards (currently at February 1993) at (422, 397) on xpath=//span[text()='Prev']
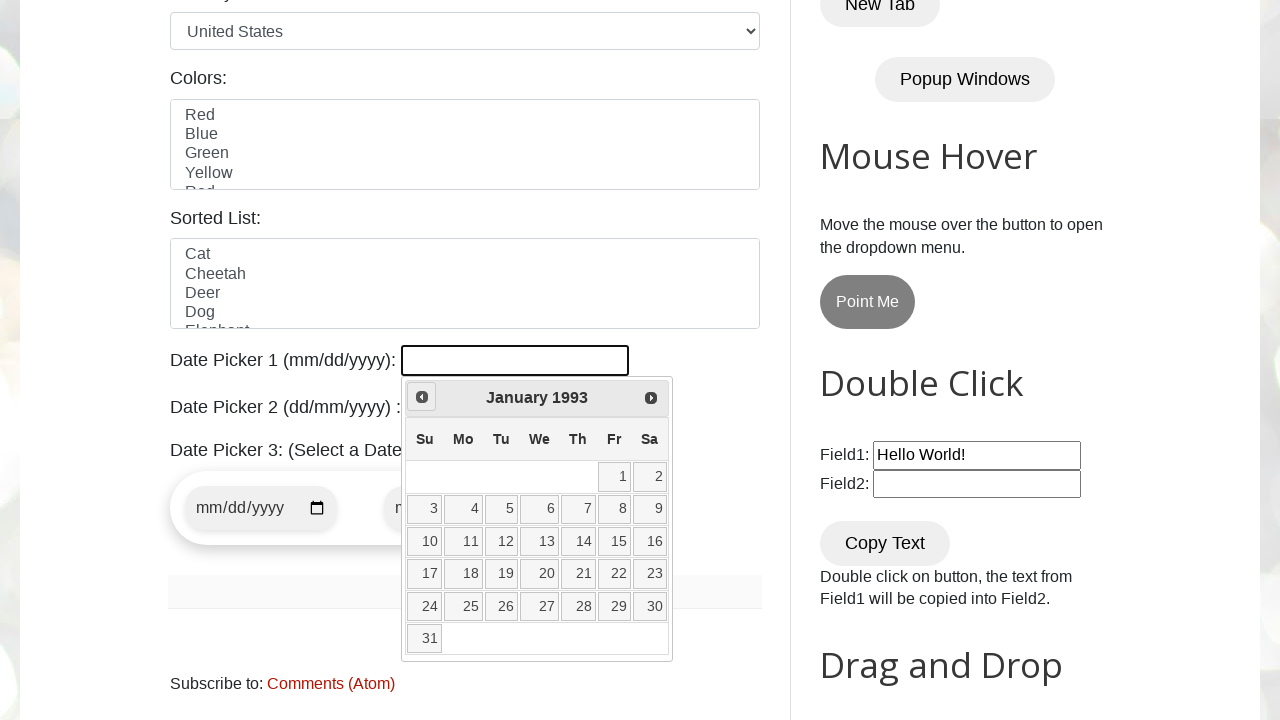

Waited 100ms for calendar update
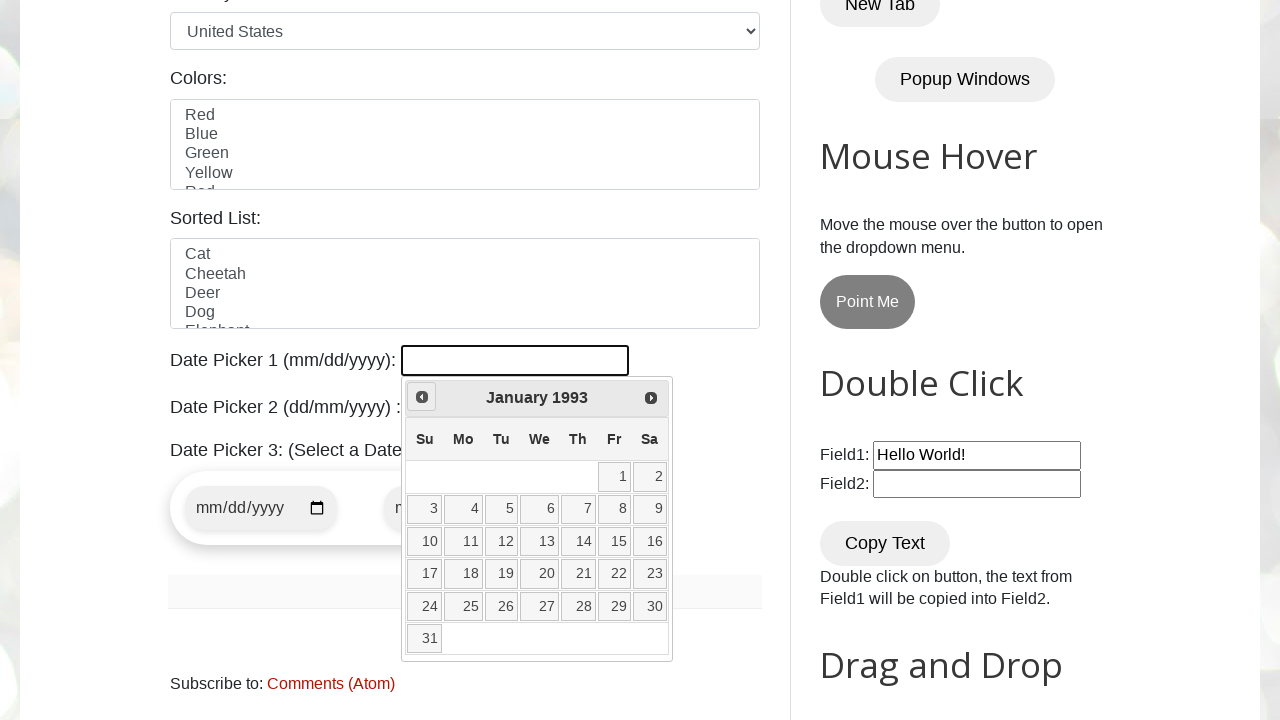

Clicked Prev button to navigate backwards (currently at January 1993) at (422, 397) on xpath=//span[text()='Prev']
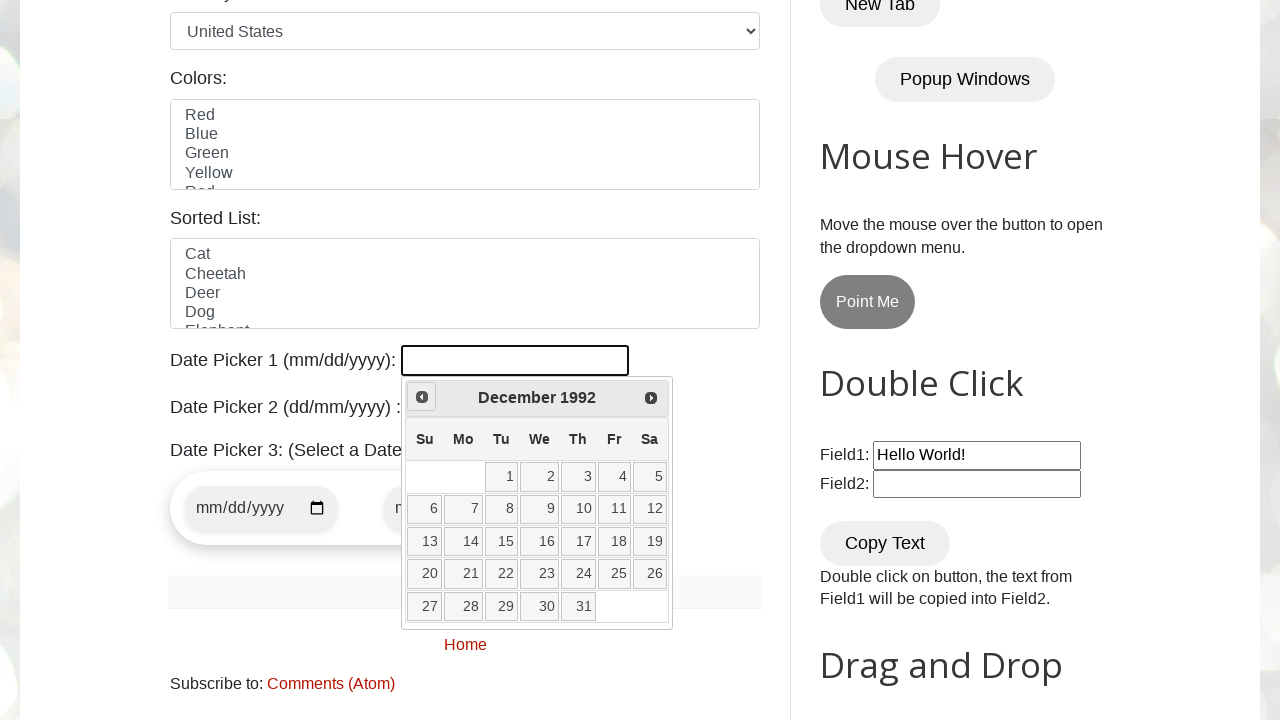

Waited 100ms for calendar update
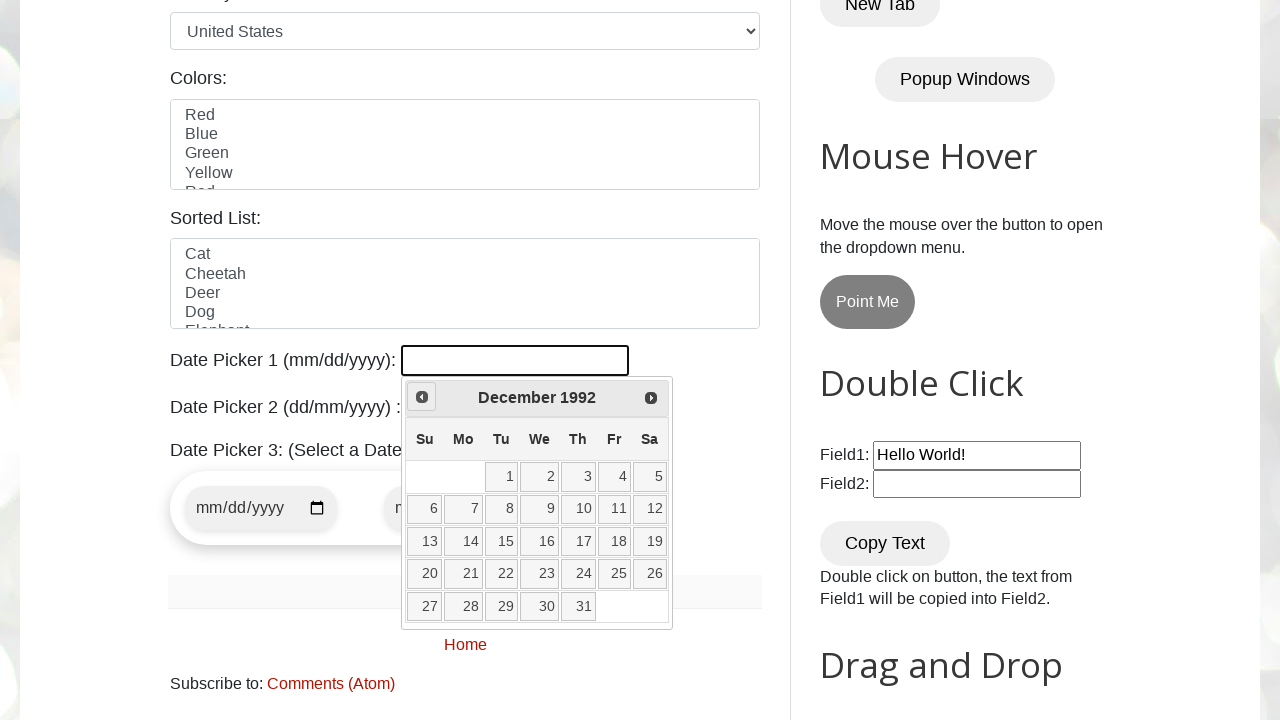

Clicked Prev button to navigate backwards (currently at December 1992) at (422, 397) on xpath=//span[text()='Prev']
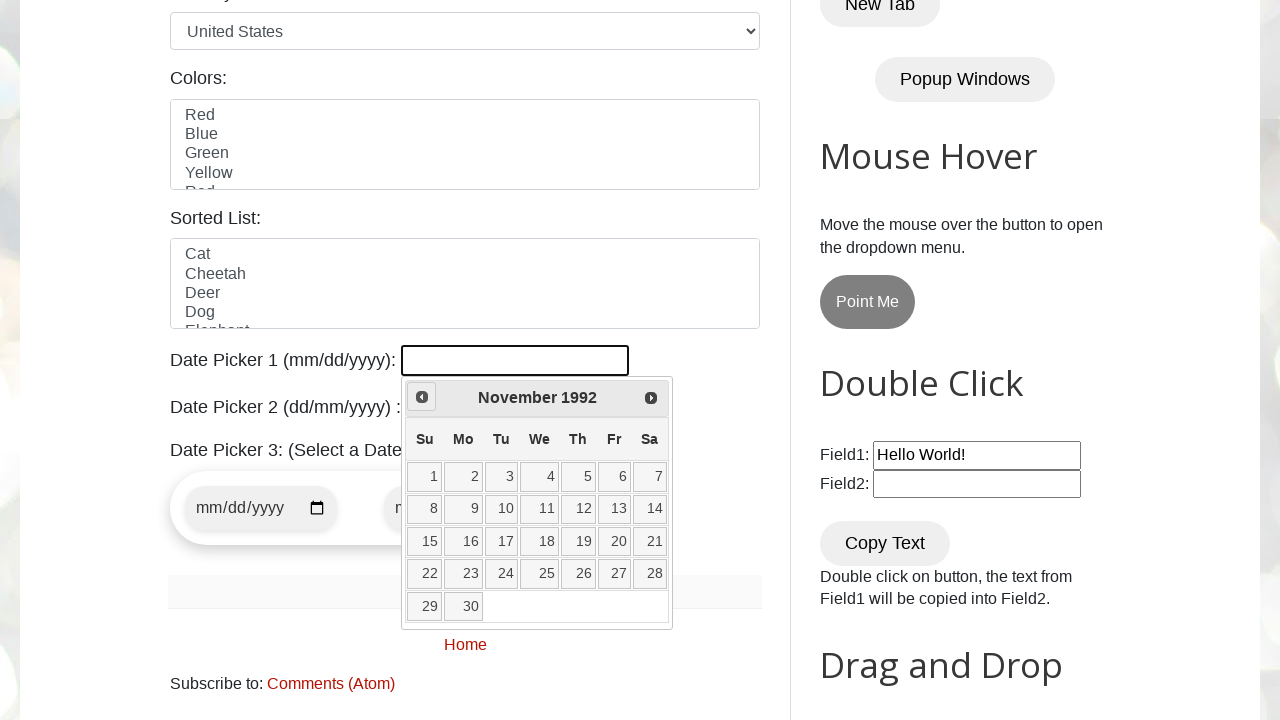

Waited 100ms for calendar update
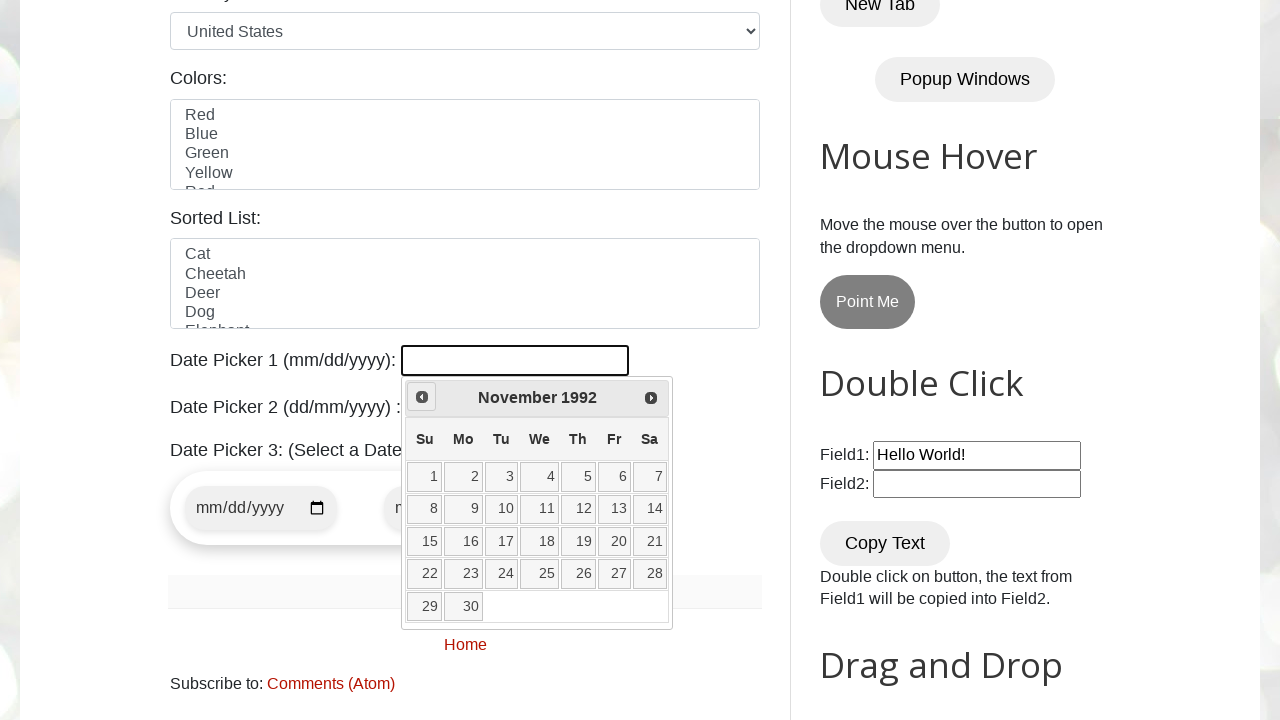

Clicked Prev button to navigate backwards (currently at November 1992) at (422, 397) on xpath=//span[text()='Prev']
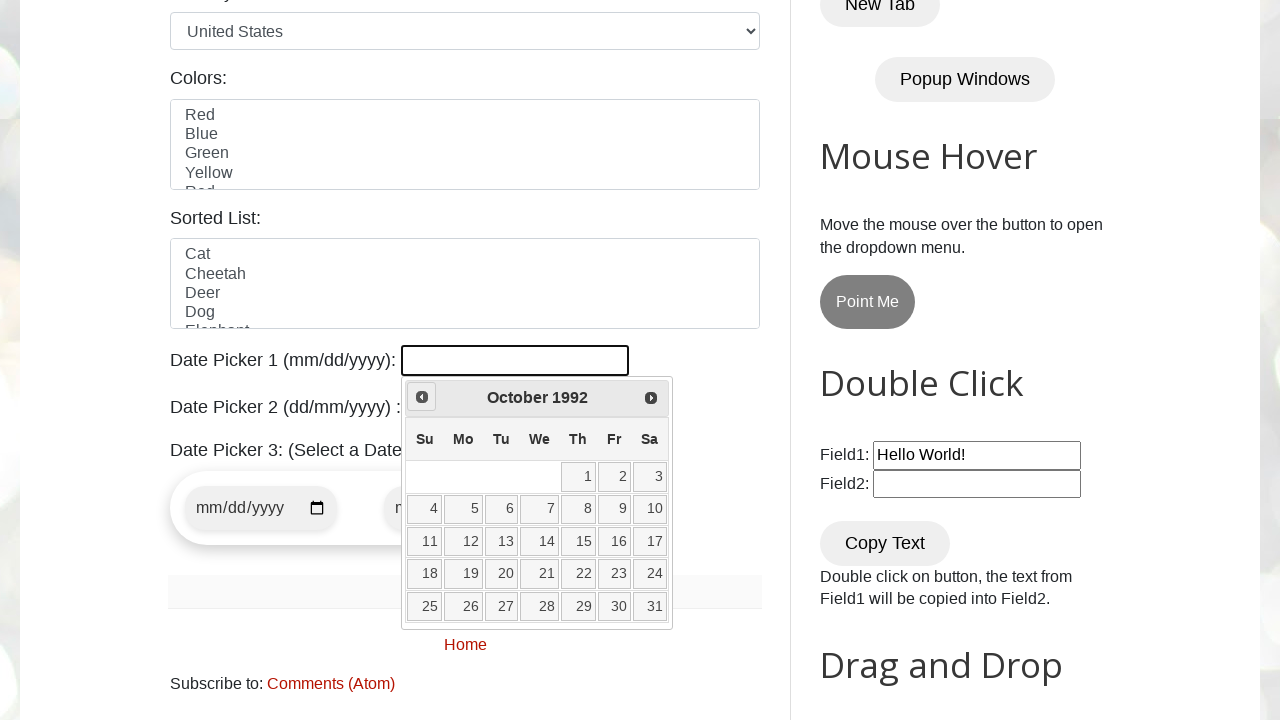

Waited 100ms for calendar update
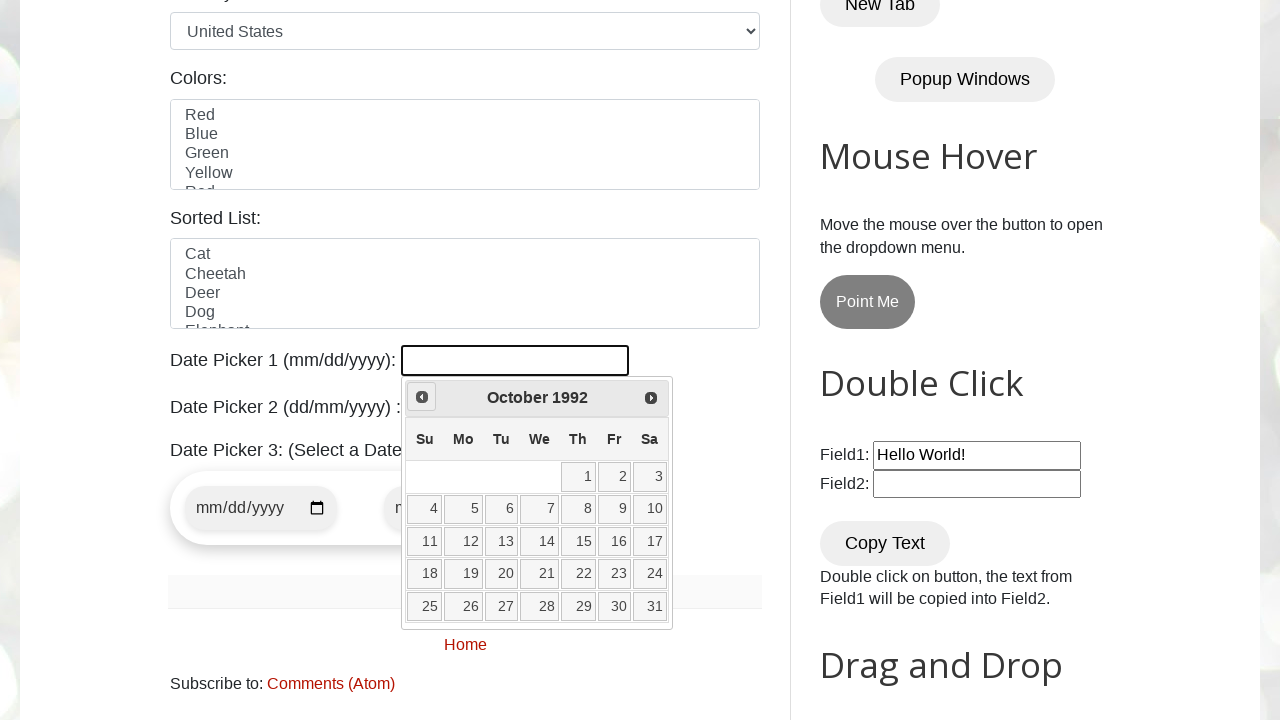

Clicked Prev button to navigate backwards (currently at October 1992) at (422, 397) on xpath=//span[text()='Prev']
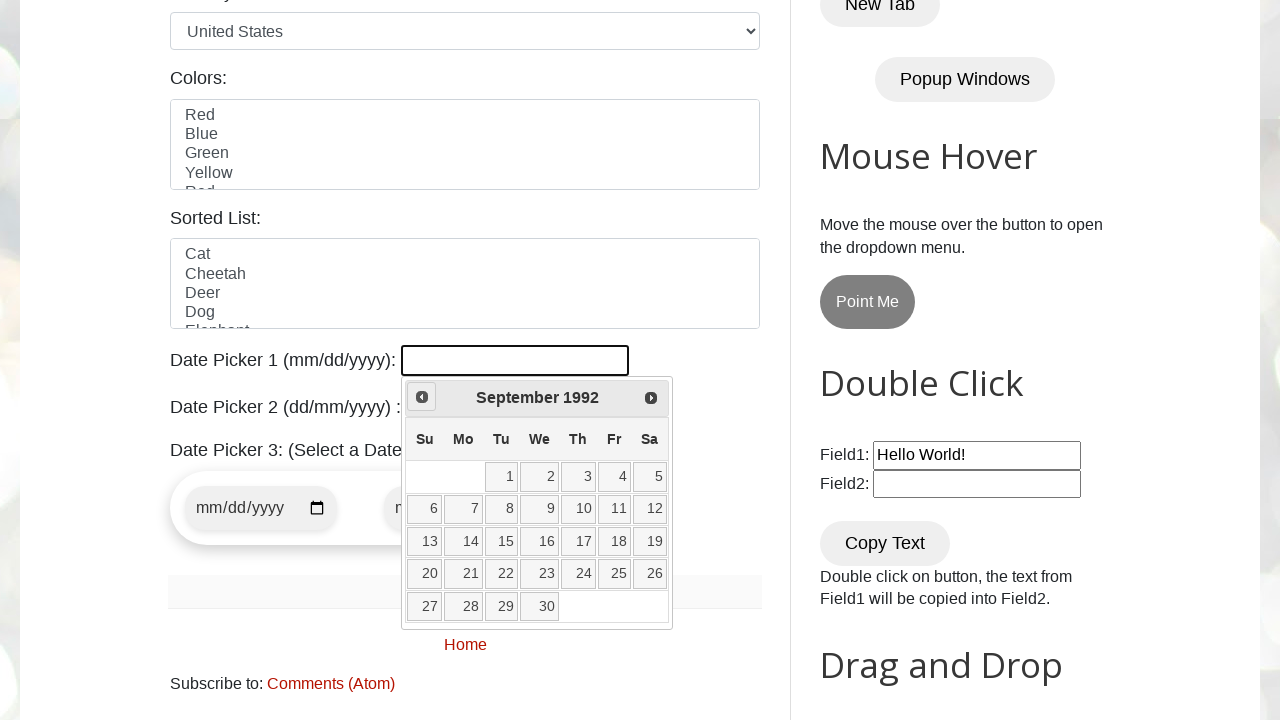

Waited 100ms for calendar update
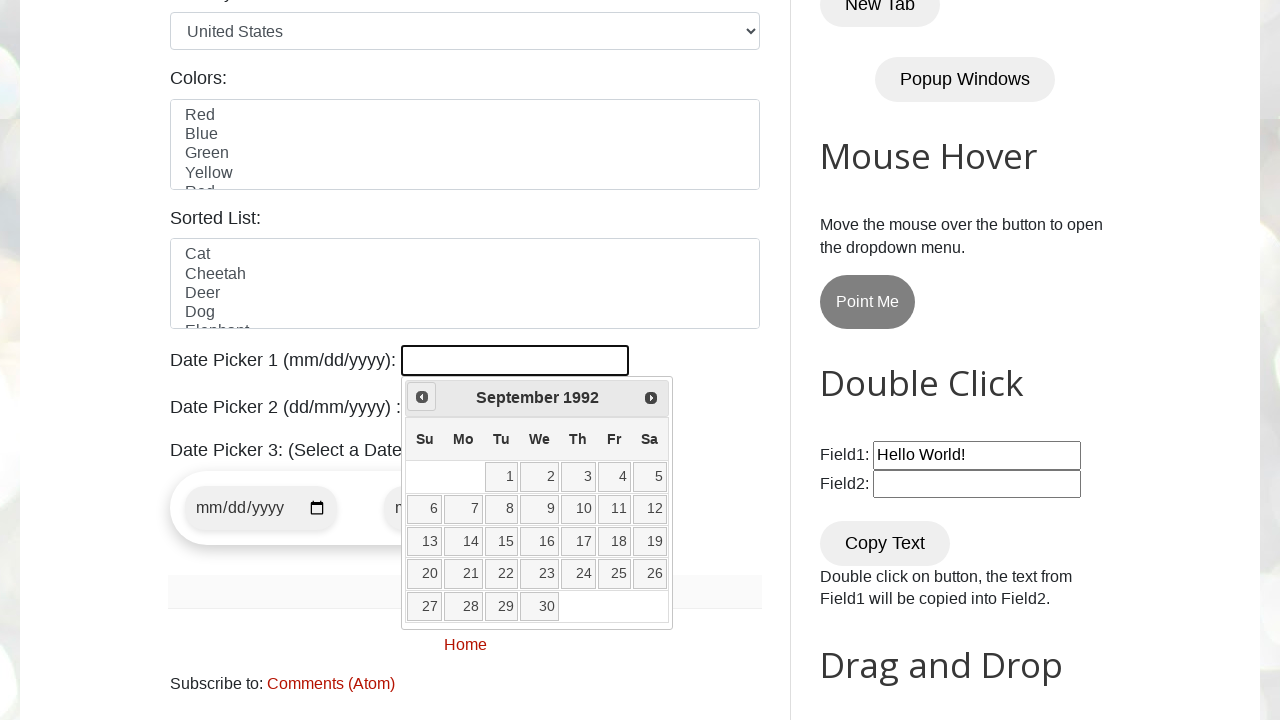

Clicked Prev button to navigate backwards (currently at September 1992) at (422, 397) on xpath=//span[text()='Prev']
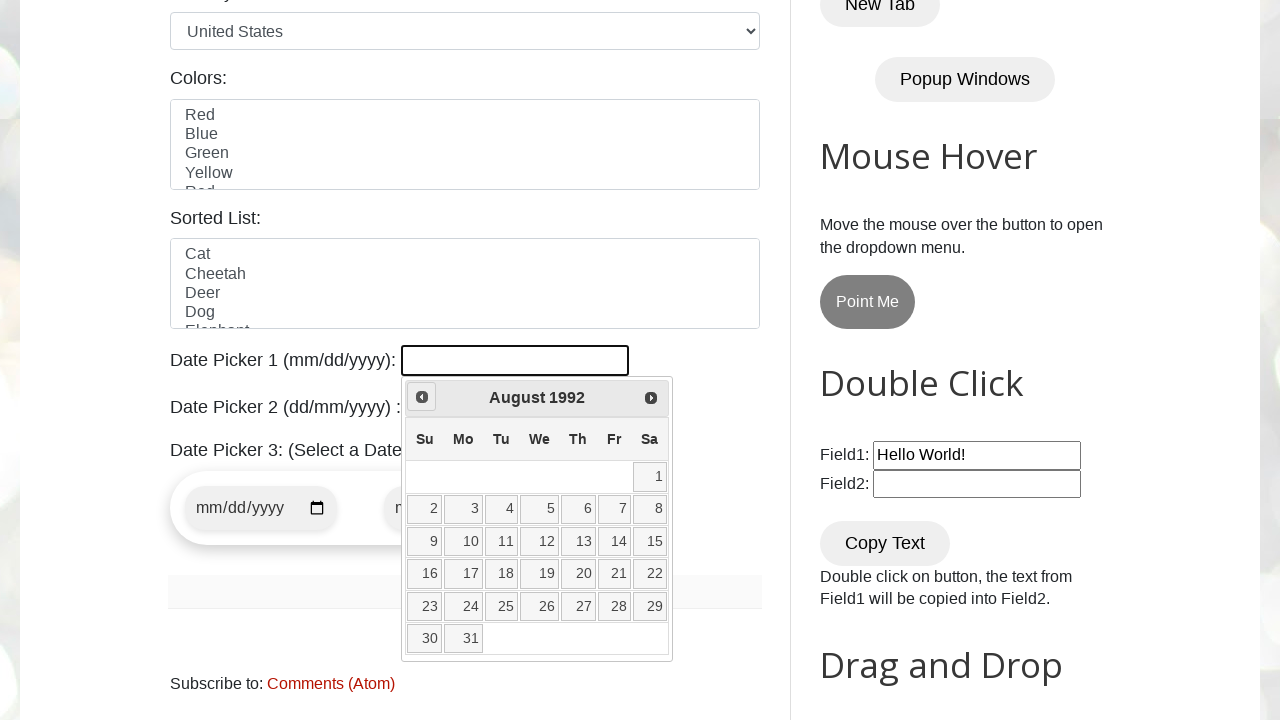

Waited 100ms for calendar update
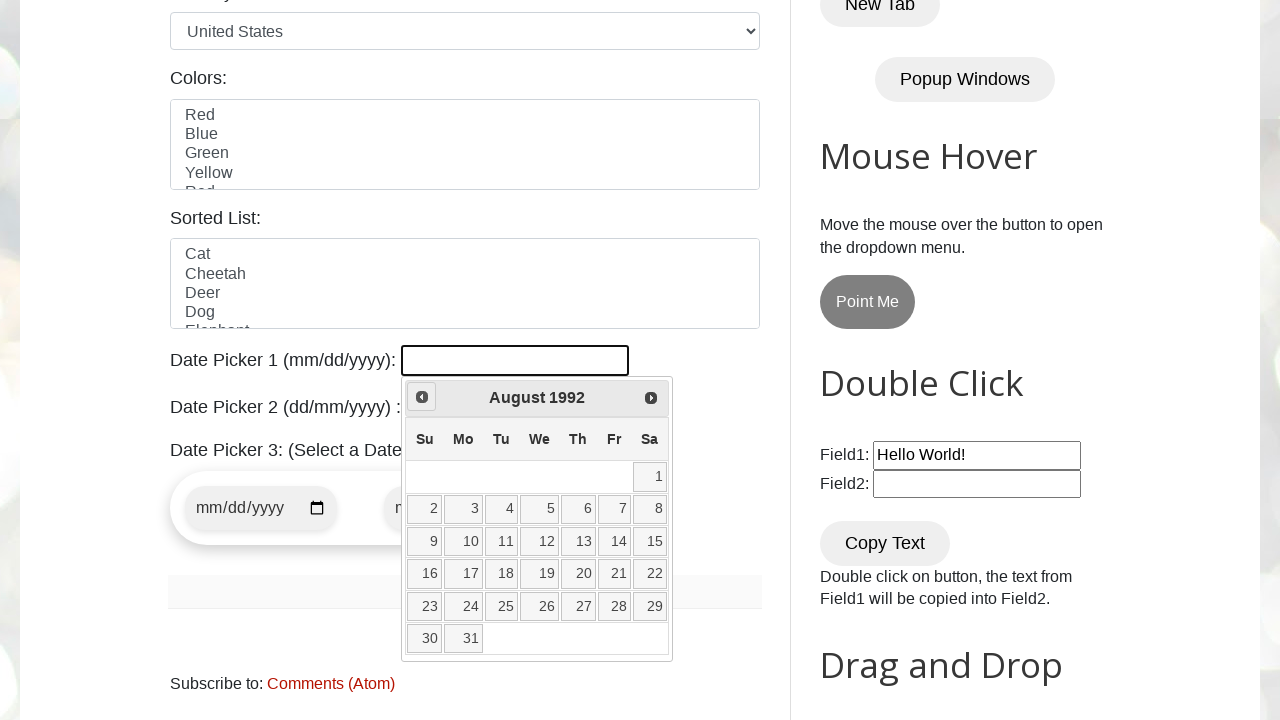

Clicked Prev button to navigate backwards (currently at August 1992) at (422, 397) on xpath=//span[text()='Prev']
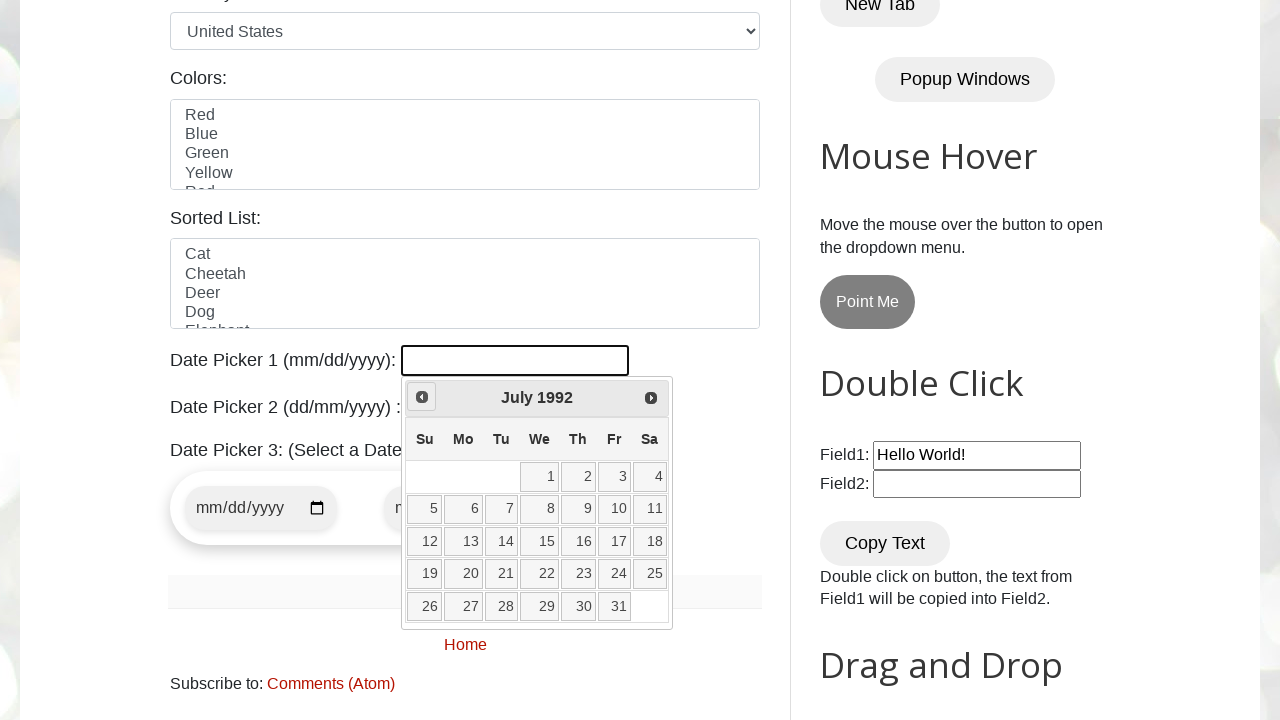

Waited 100ms for calendar update
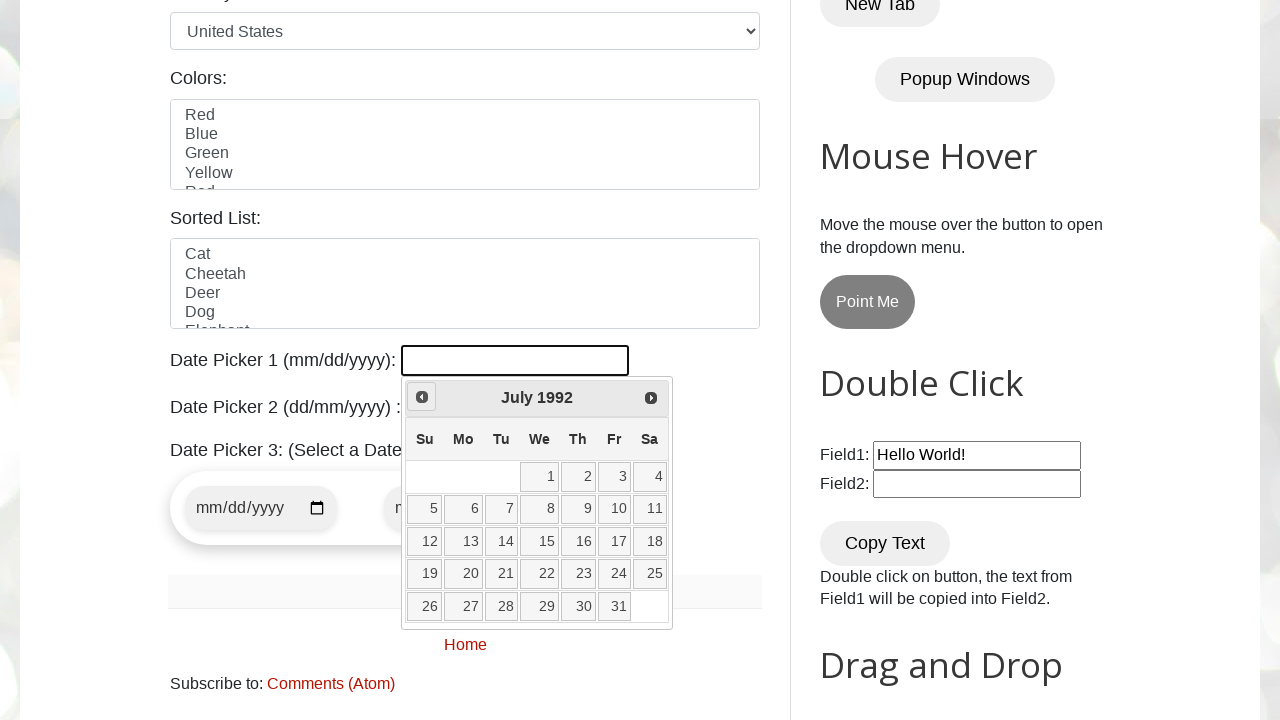

Clicked Prev button to navigate backwards (currently at July 1992) at (422, 397) on xpath=//span[text()='Prev']
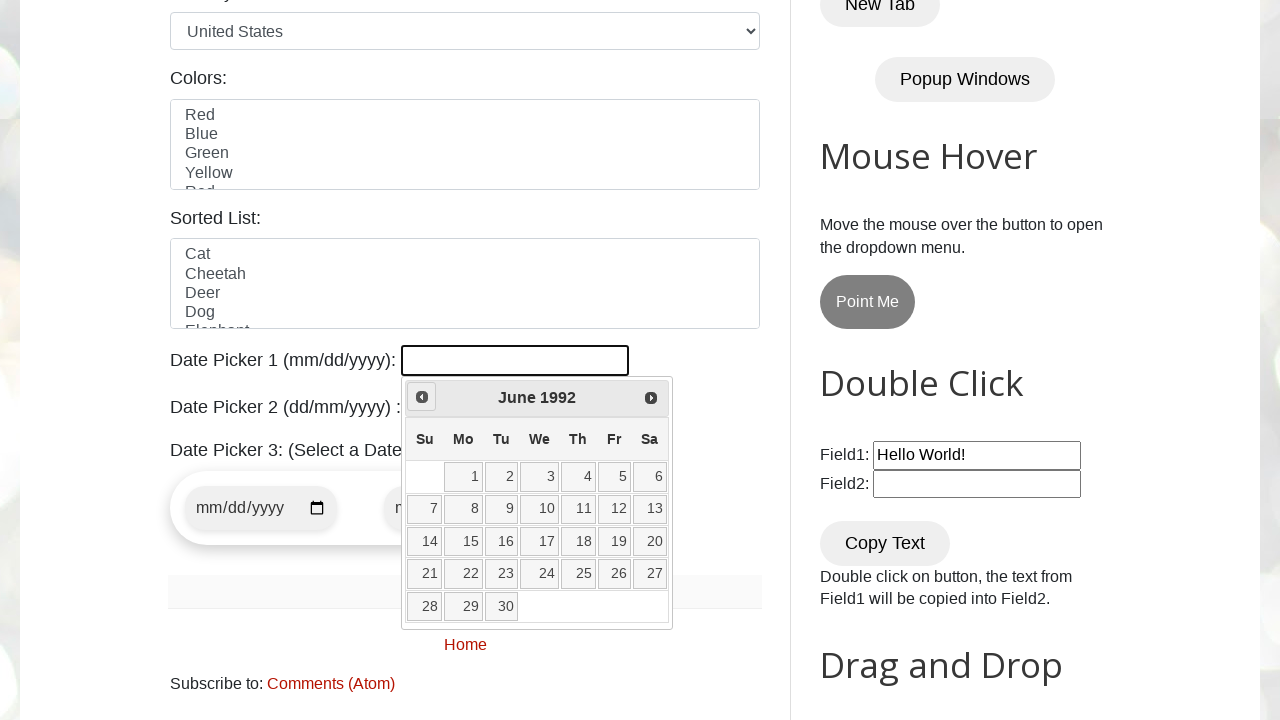

Waited 100ms for calendar update
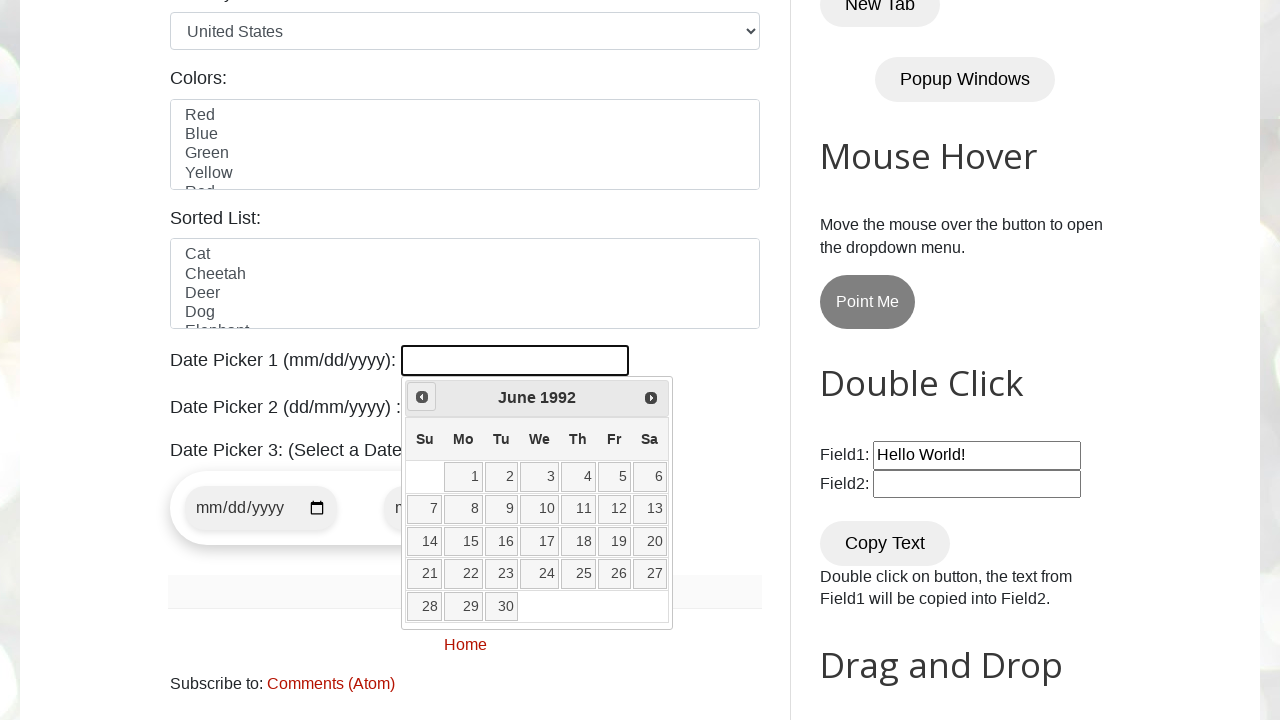

Clicked Prev button to navigate backwards (currently at June 1992) at (422, 397) on xpath=//span[text()='Prev']
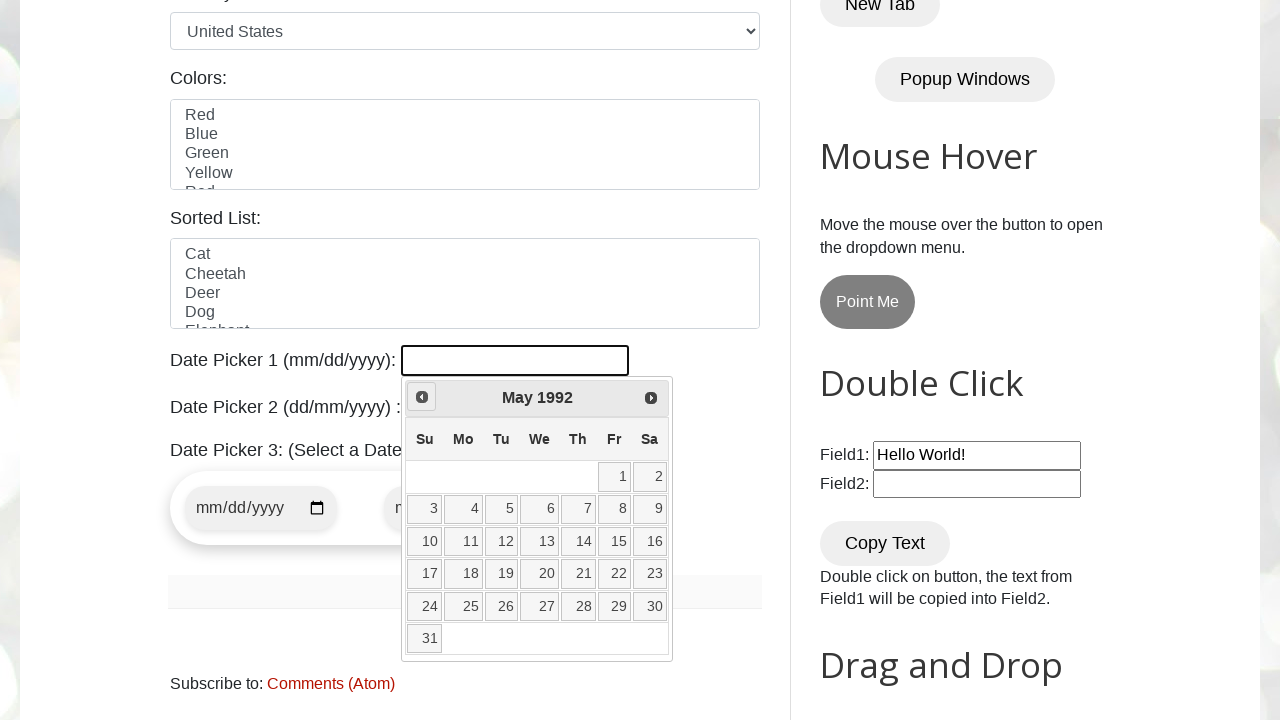

Waited 100ms for calendar update
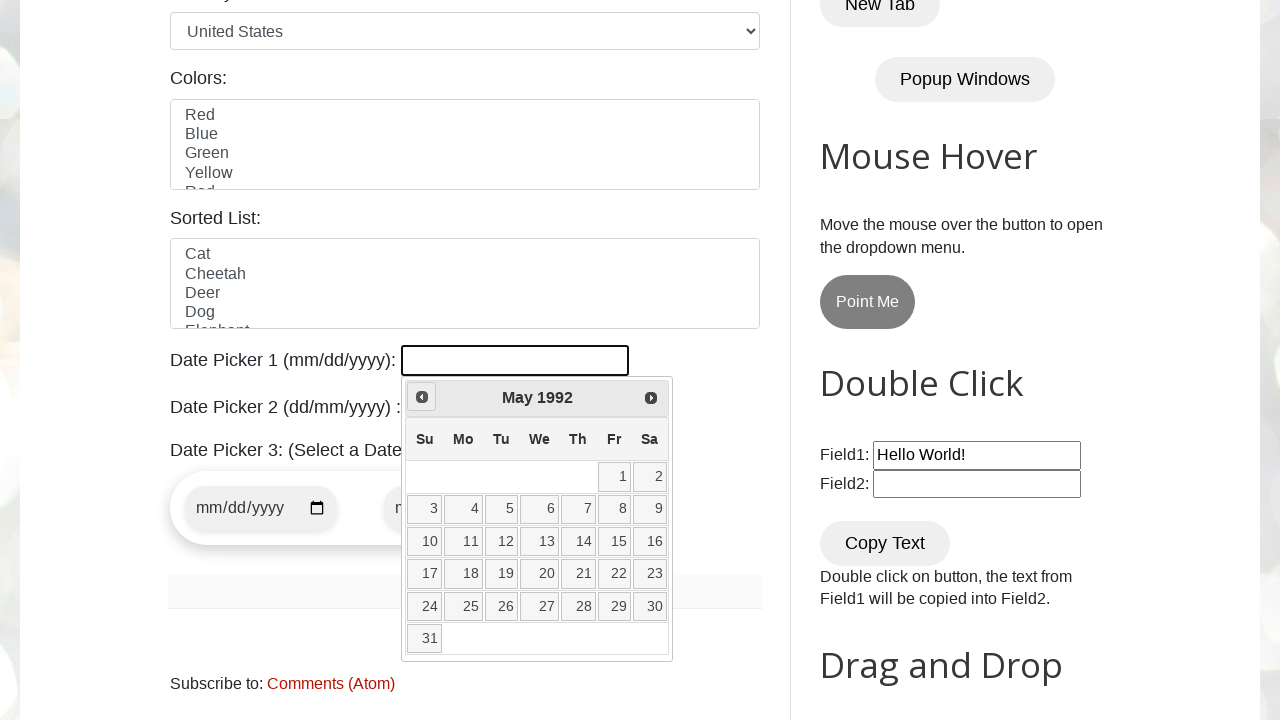

Clicked Prev button to navigate backwards (currently at May 1992) at (422, 397) on xpath=//span[text()='Prev']
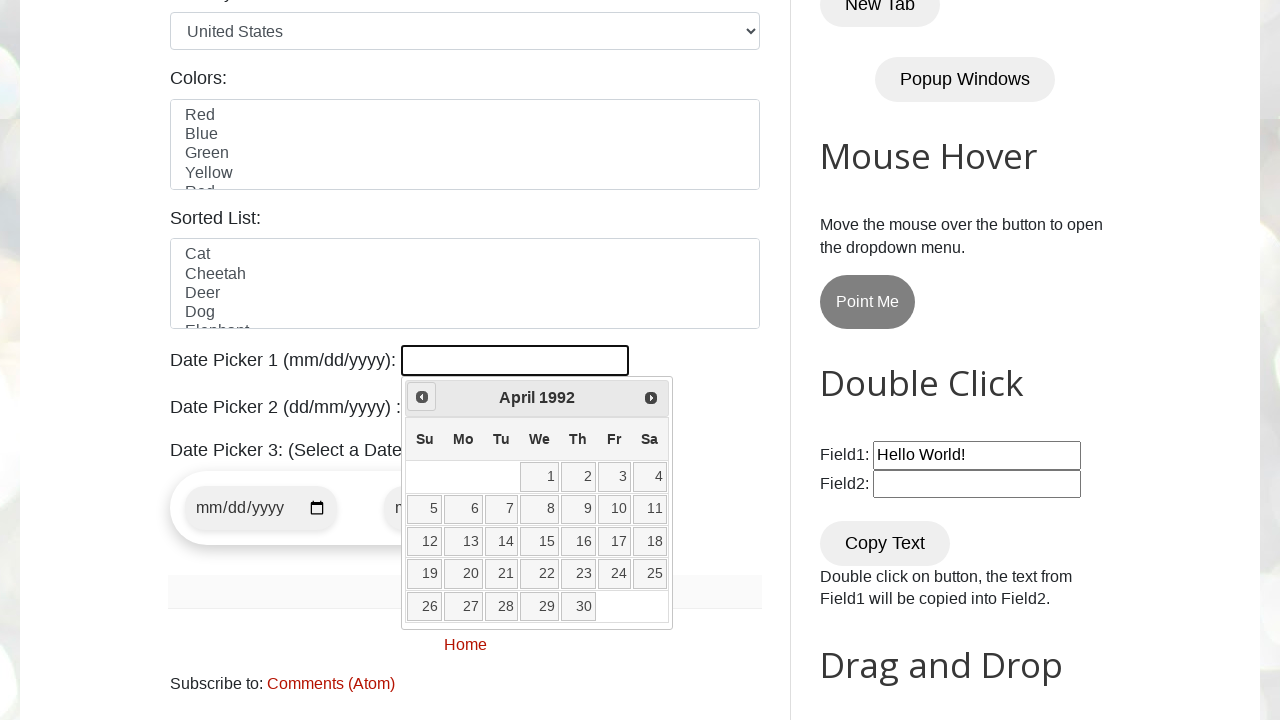

Waited 100ms for calendar update
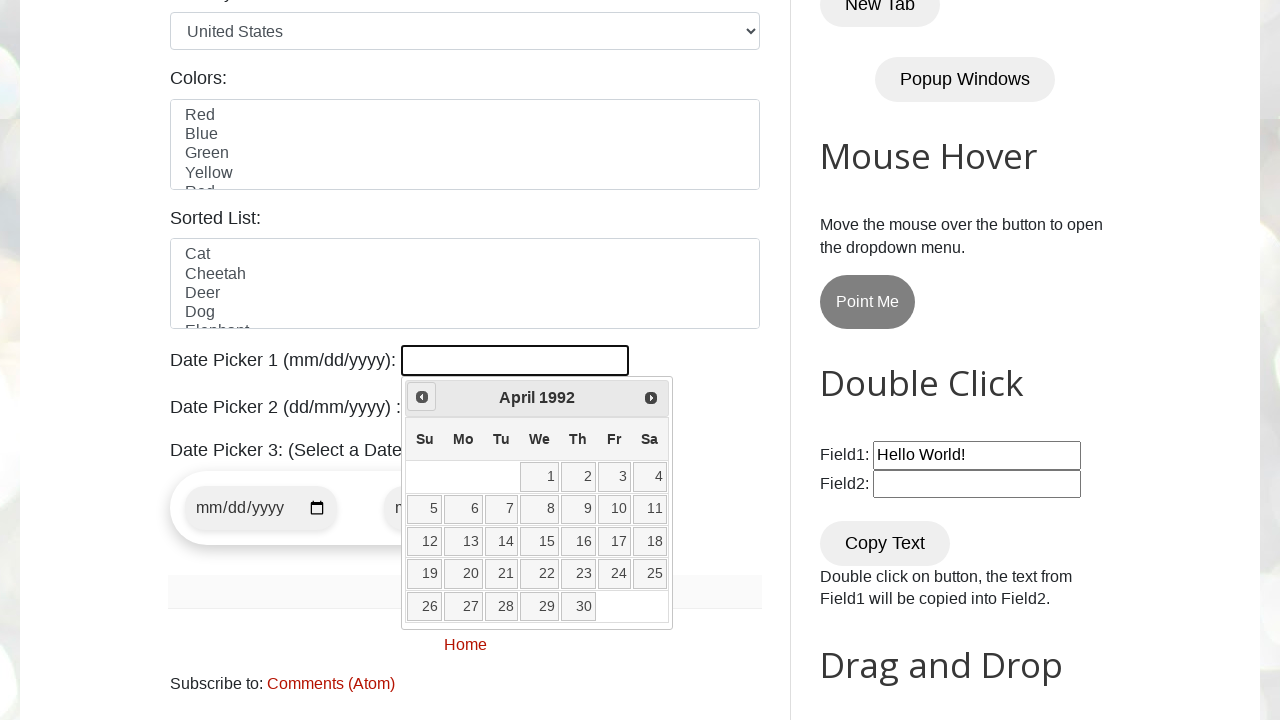

Clicked Prev button to navigate backwards (currently at April 1992) at (422, 397) on xpath=//span[text()='Prev']
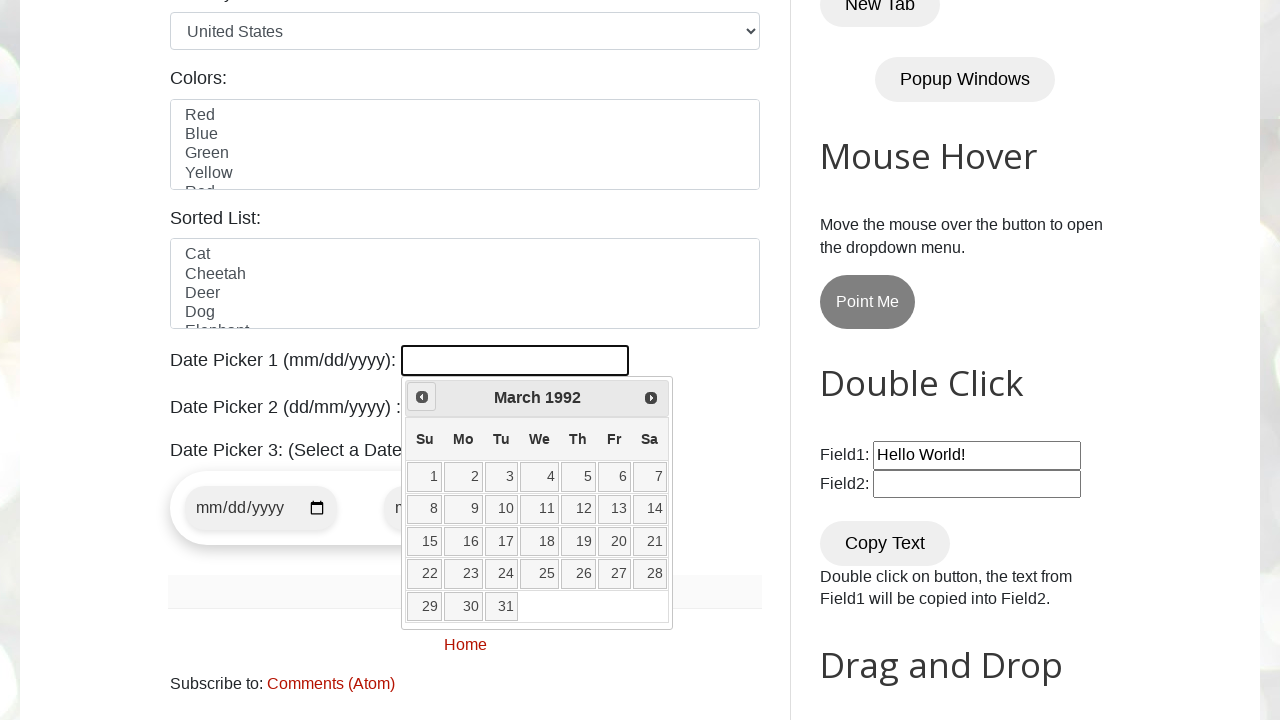

Waited 100ms for calendar update
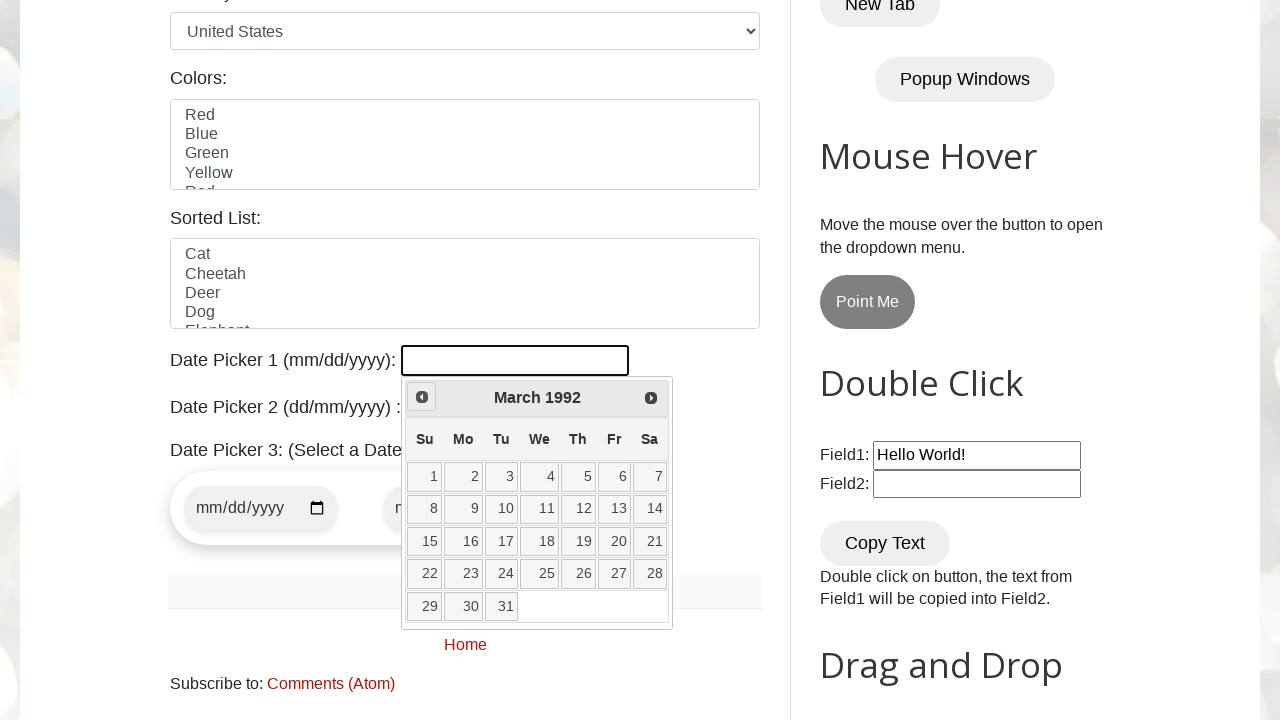

Clicked Prev button to navigate backwards (currently at March 1992) at (422, 397) on xpath=//span[text()='Prev']
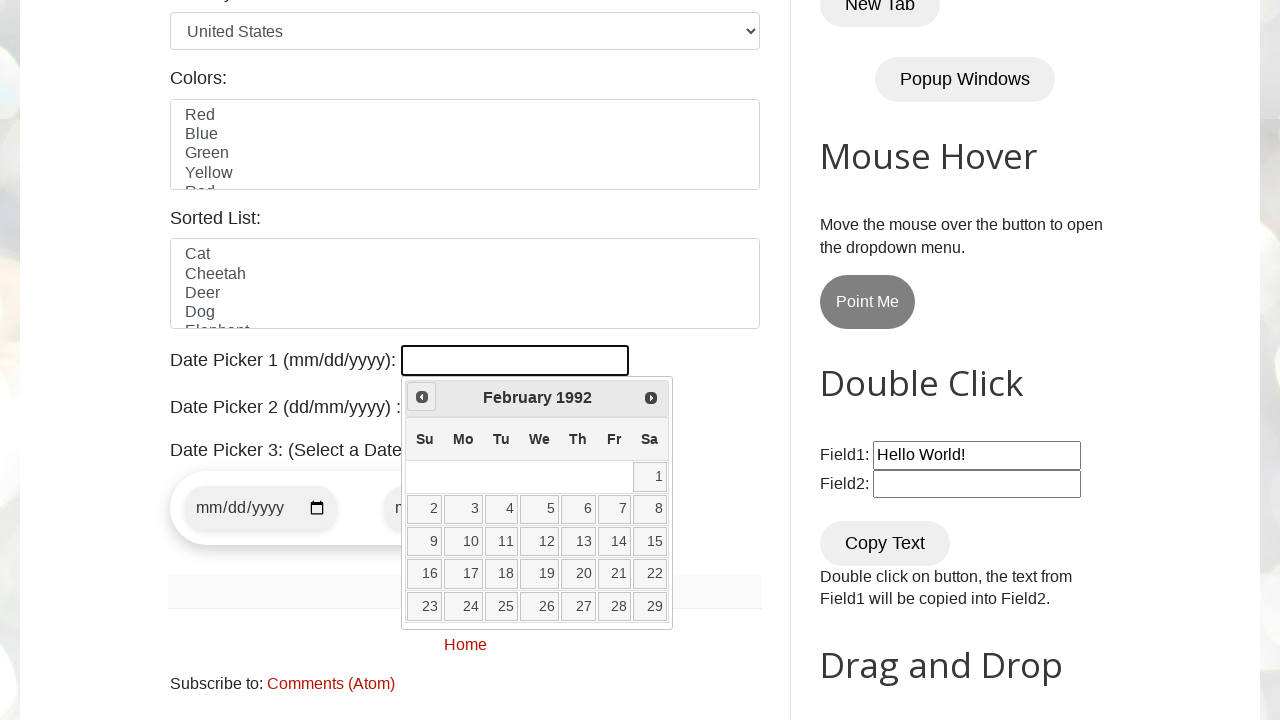

Waited 100ms for calendar update
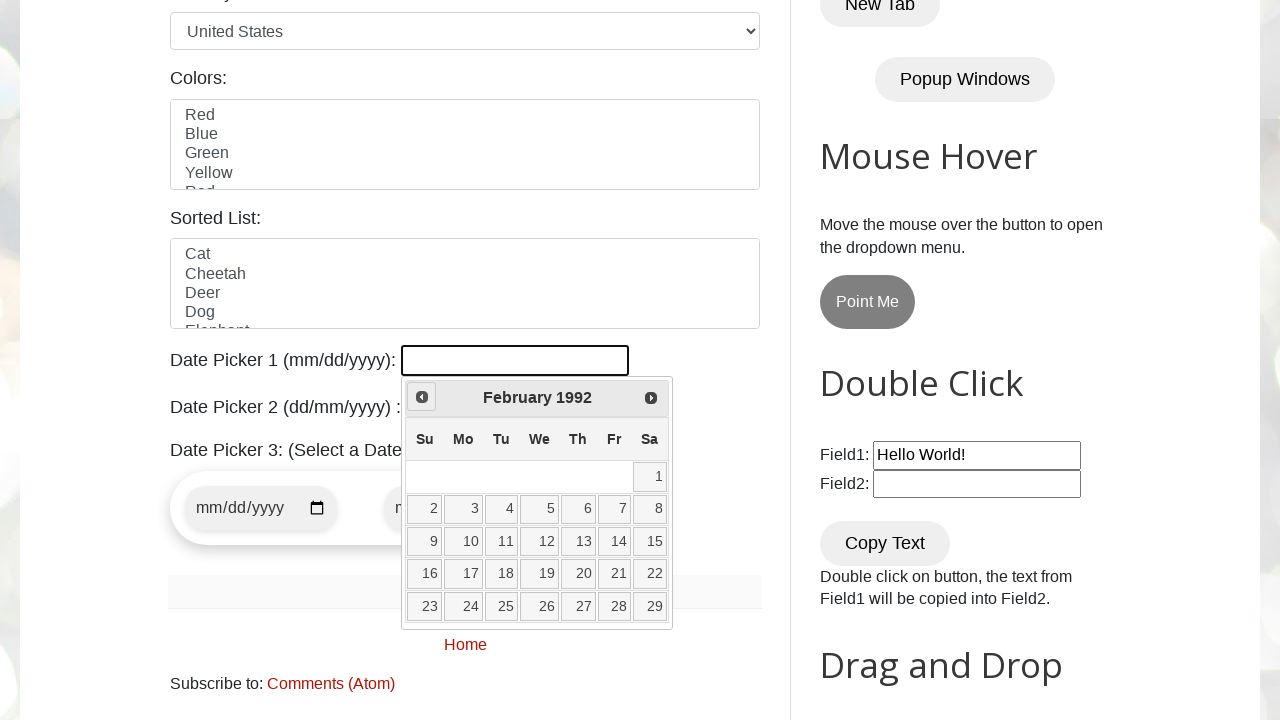

Clicked Prev button to navigate backwards (currently at February 1992) at (422, 397) on xpath=//span[text()='Prev']
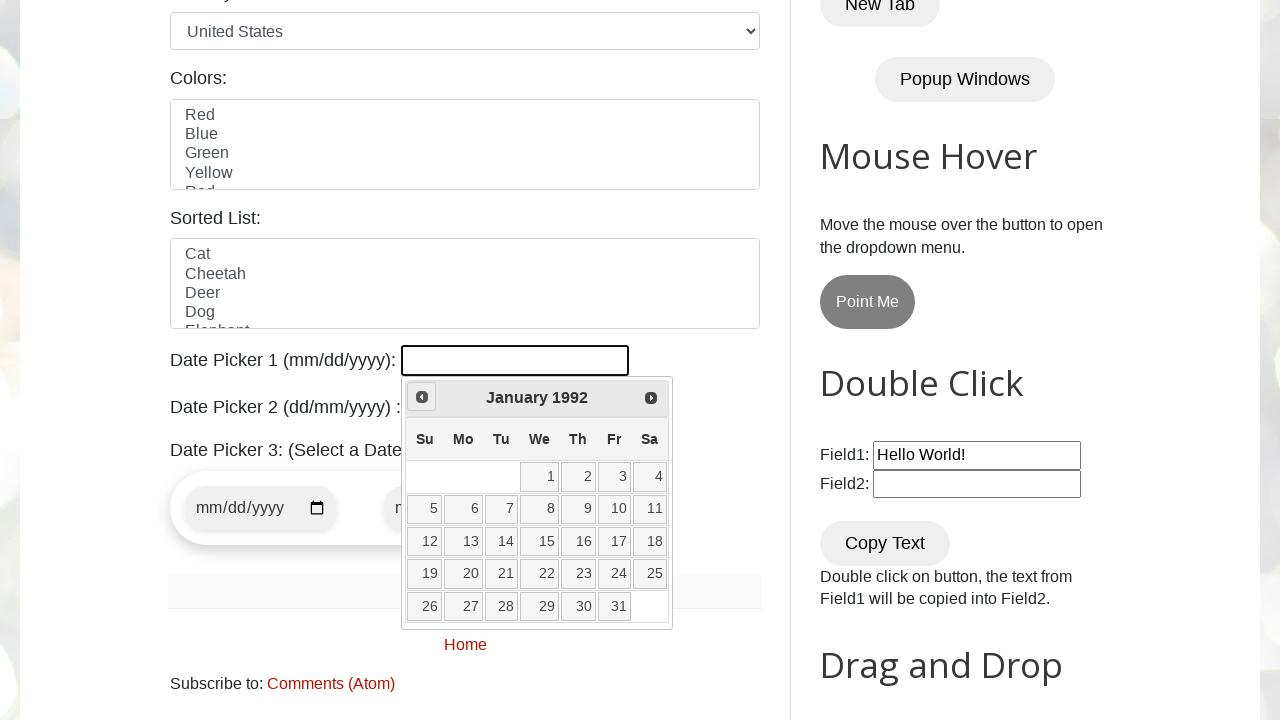

Waited 100ms for calendar update
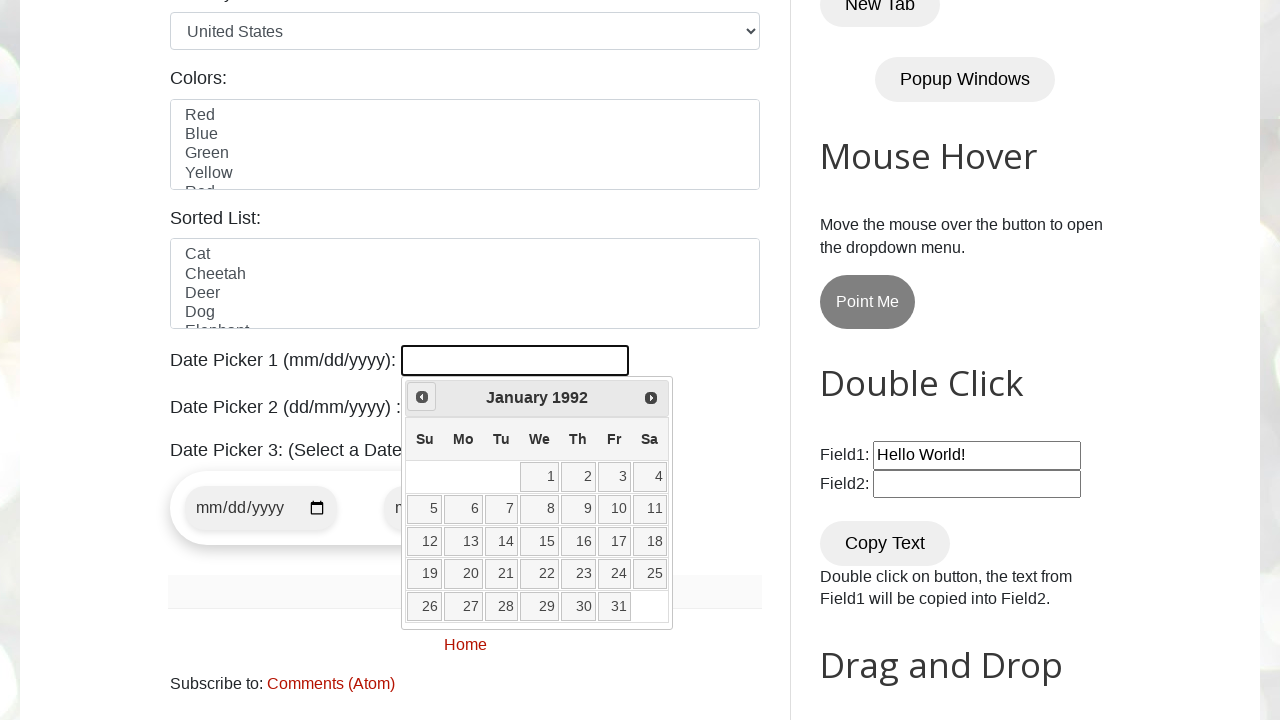

Clicked Prev button to navigate backwards (currently at January 1992) at (422, 397) on xpath=//span[text()='Prev']
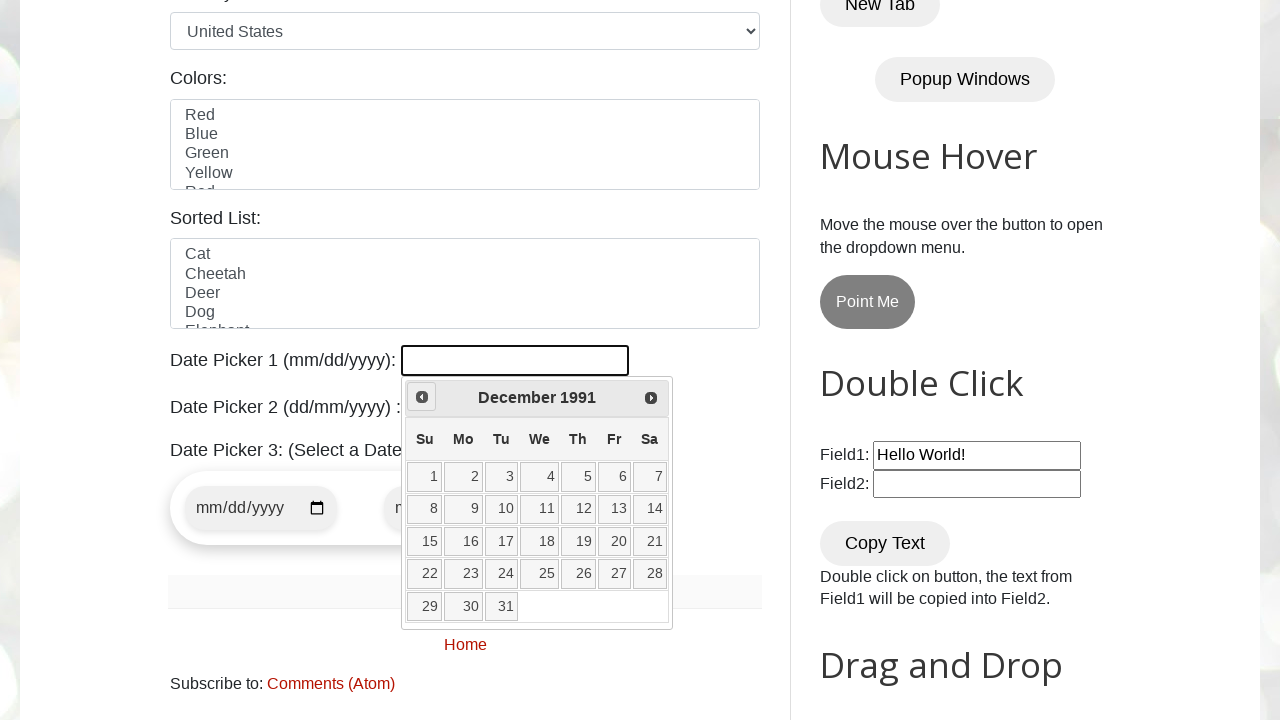

Waited 100ms for calendar update
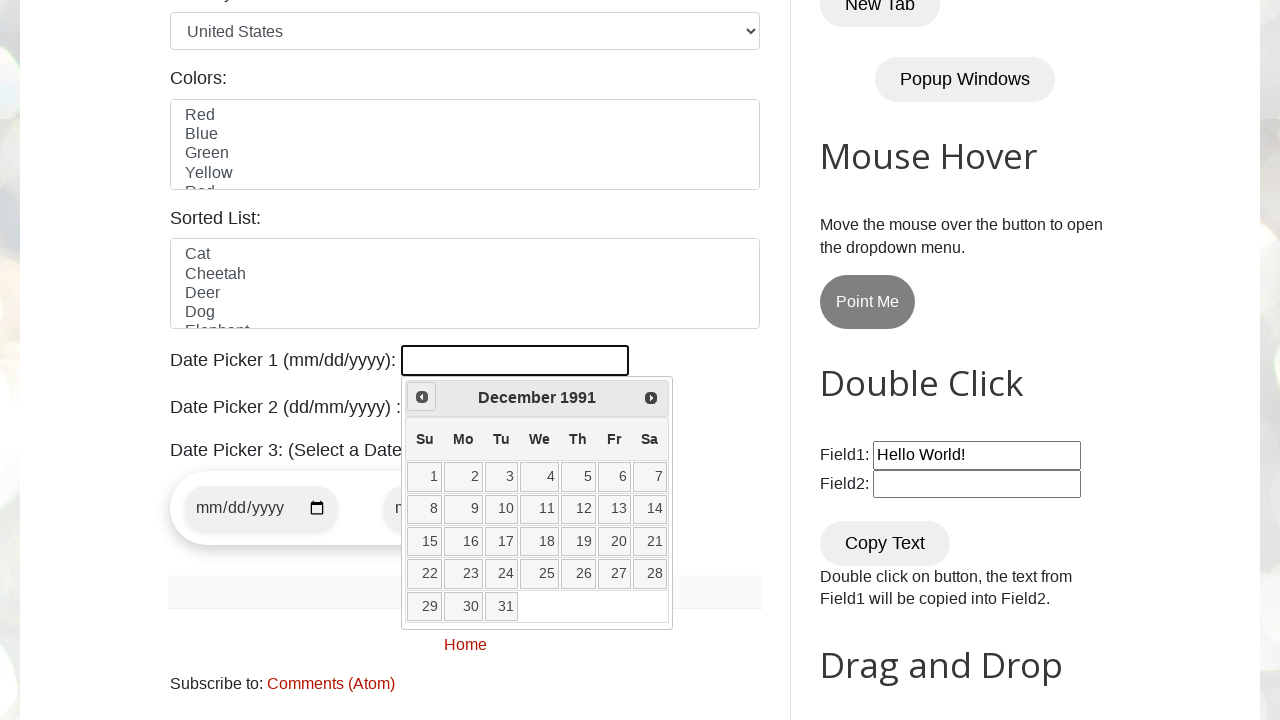

Clicked Prev button to navigate backwards (currently at December 1991) at (422, 397) on xpath=//span[text()='Prev']
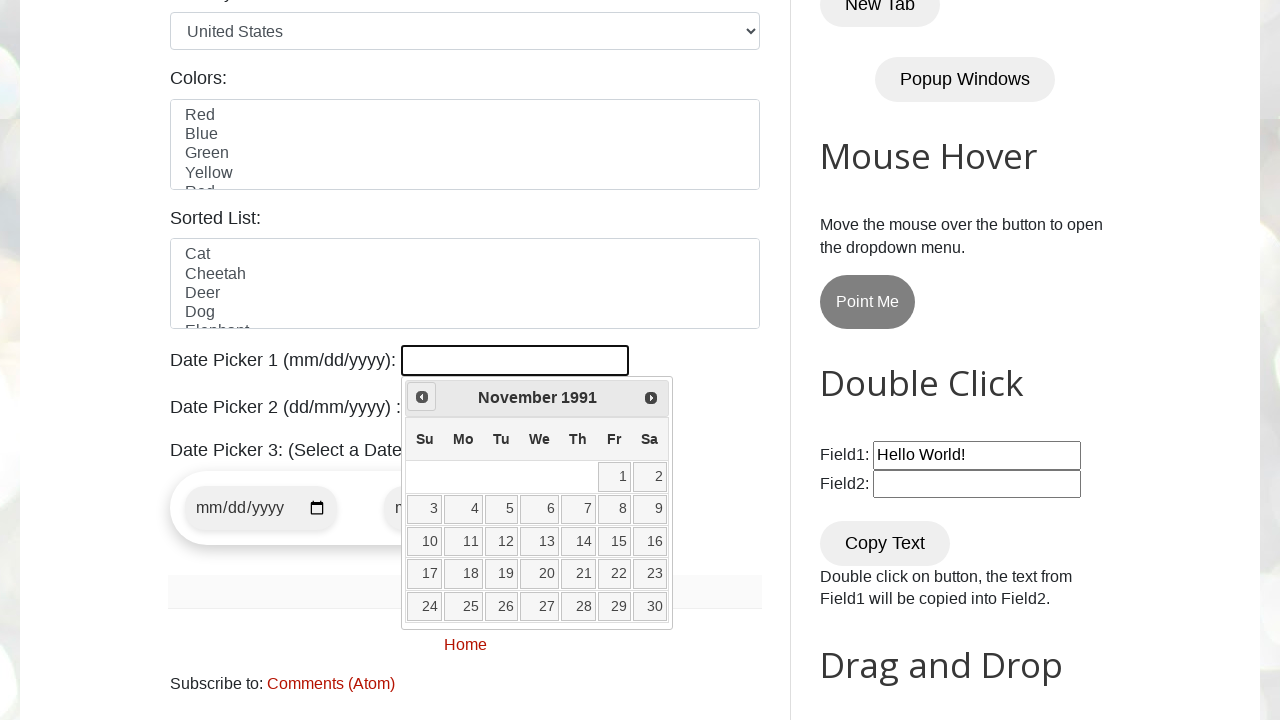

Waited 100ms for calendar update
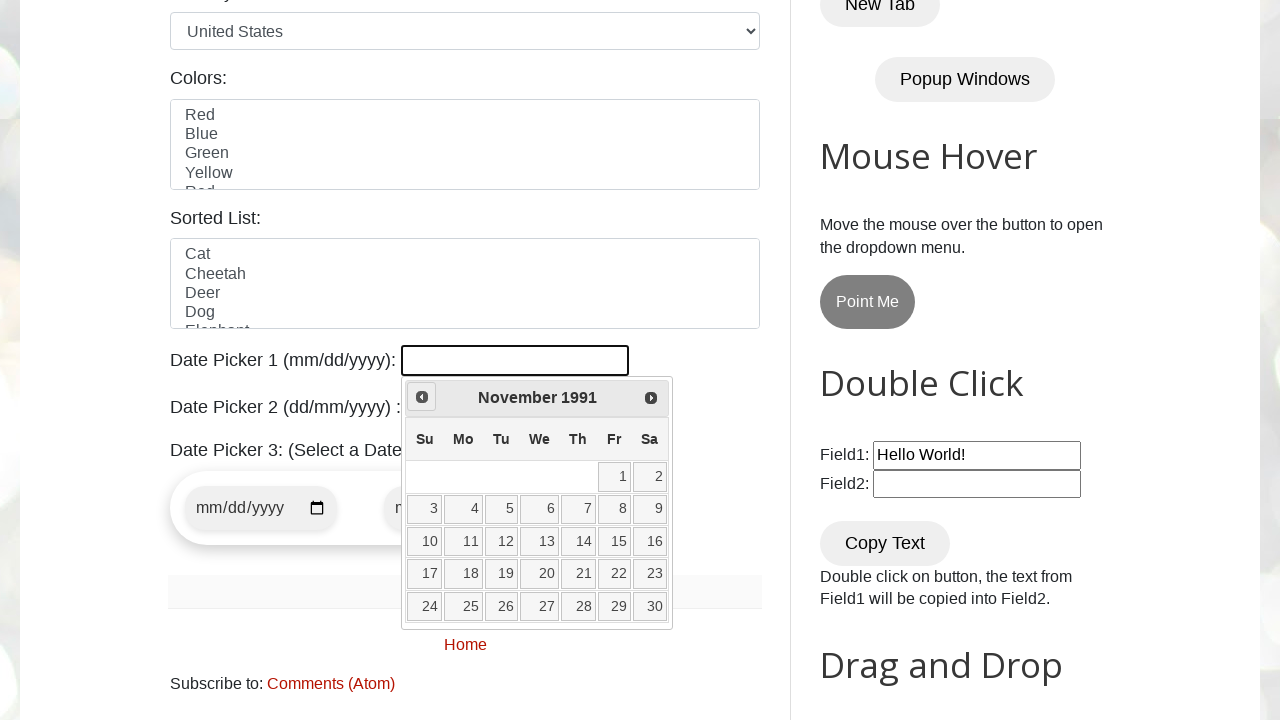

Clicked Prev button to navigate backwards (currently at November 1991) at (422, 397) on xpath=//span[text()='Prev']
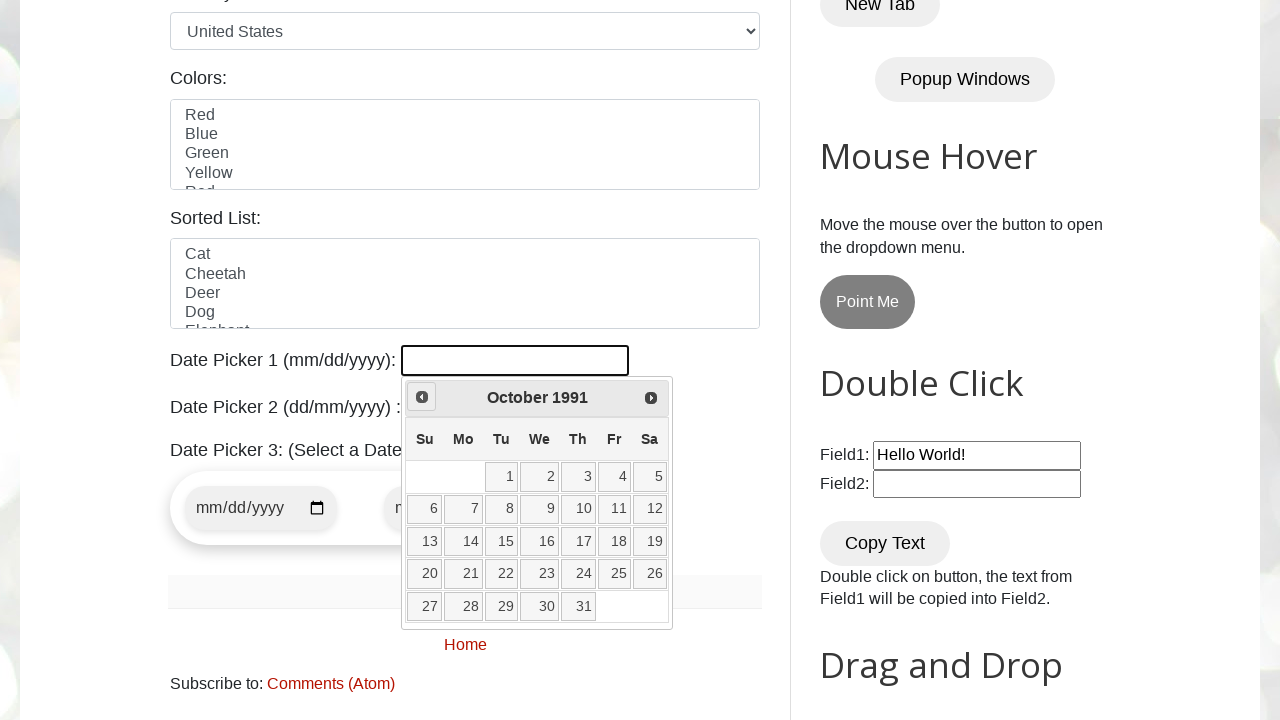

Waited 100ms for calendar update
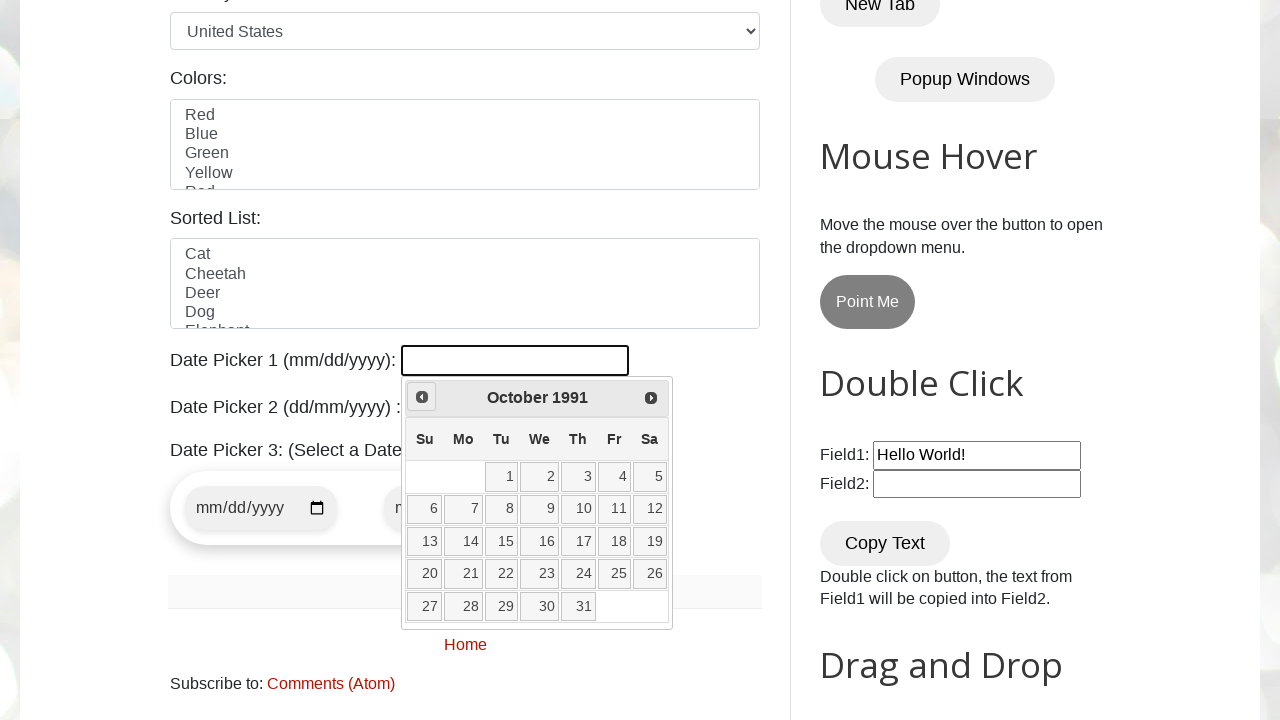

Clicked Prev button to navigate backwards (currently at October 1991) at (422, 397) on xpath=//span[text()='Prev']
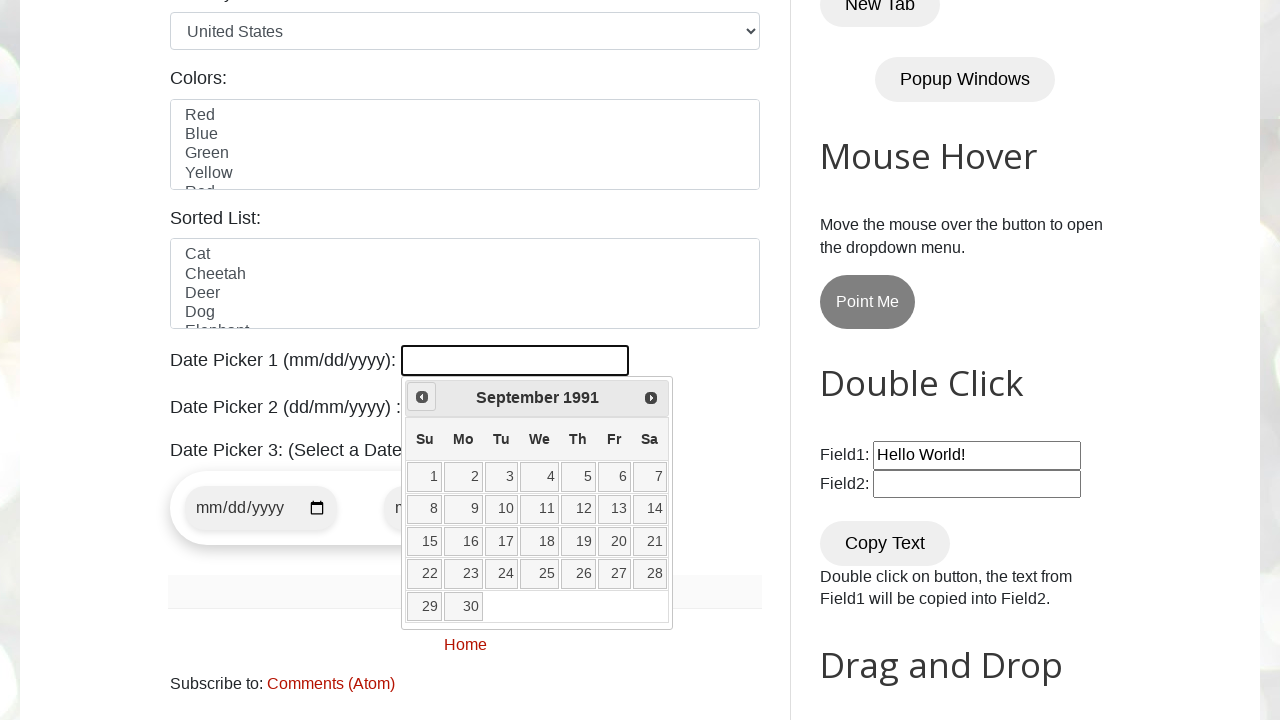

Waited 100ms for calendar update
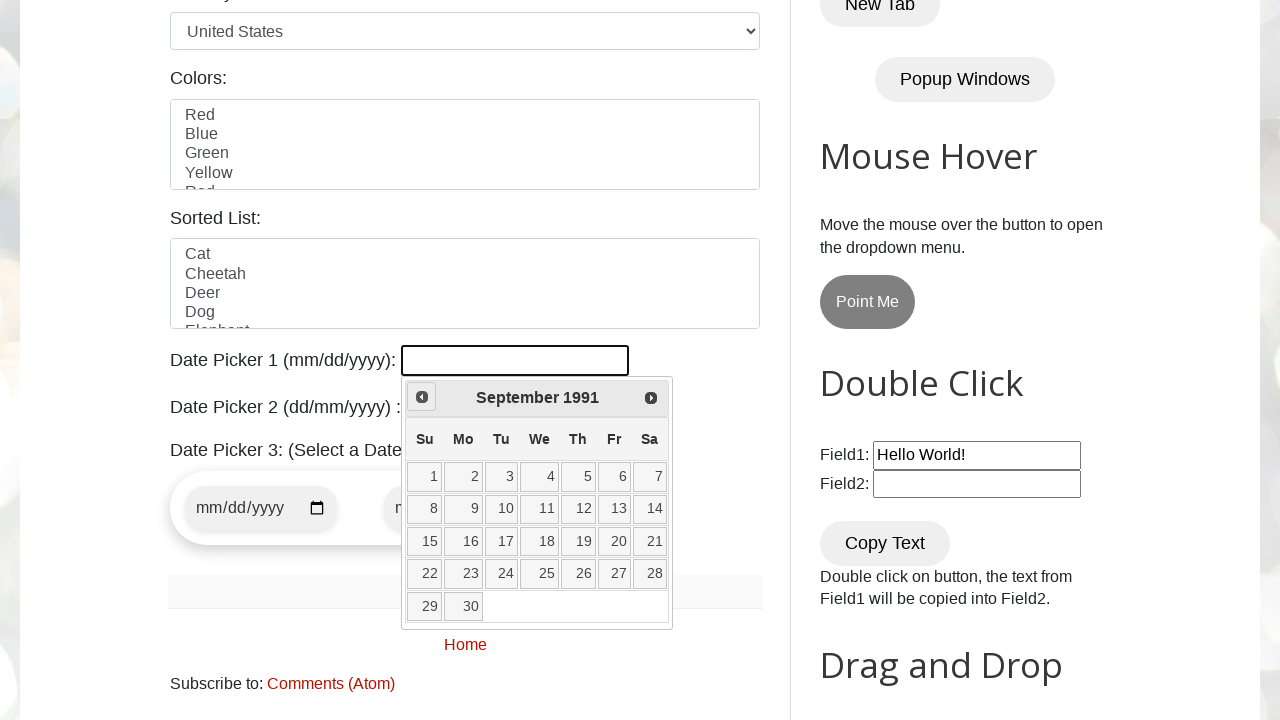

Clicked Prev button to navigate backwards (currently at September 1991) at (422, 397) on xpath=//span[text()='Prev']
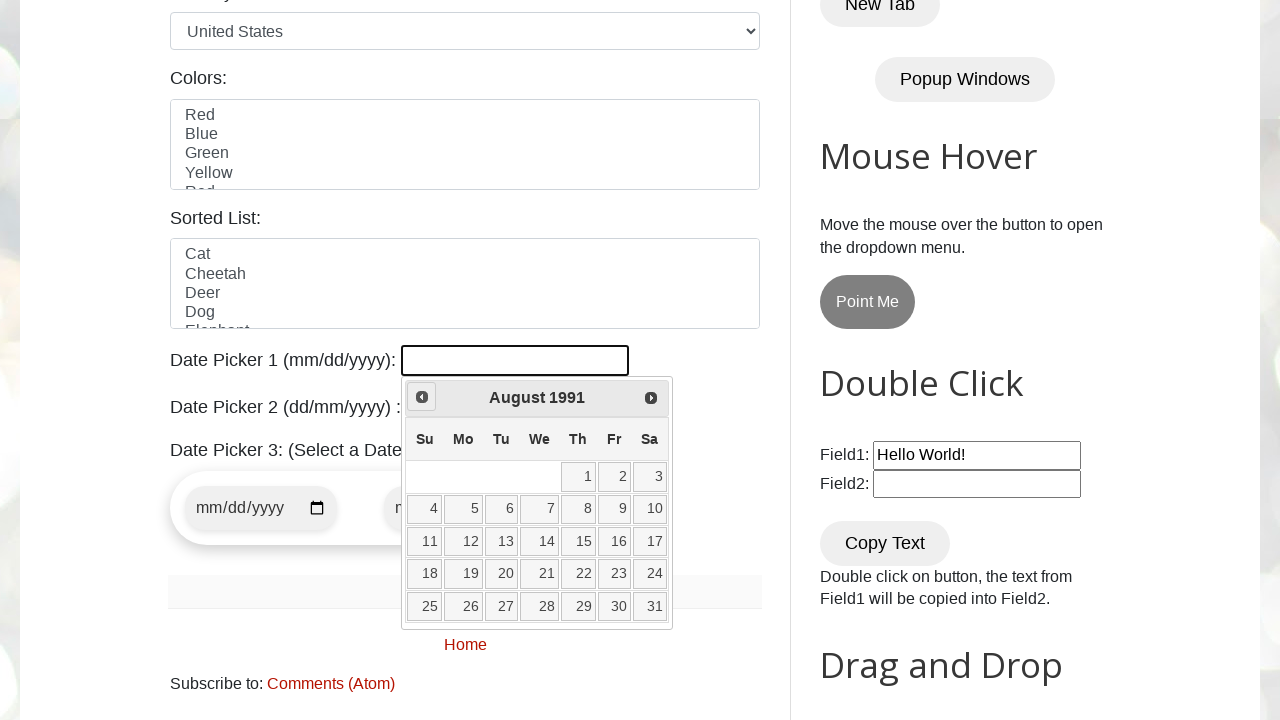

Waited 100ms for calendar update
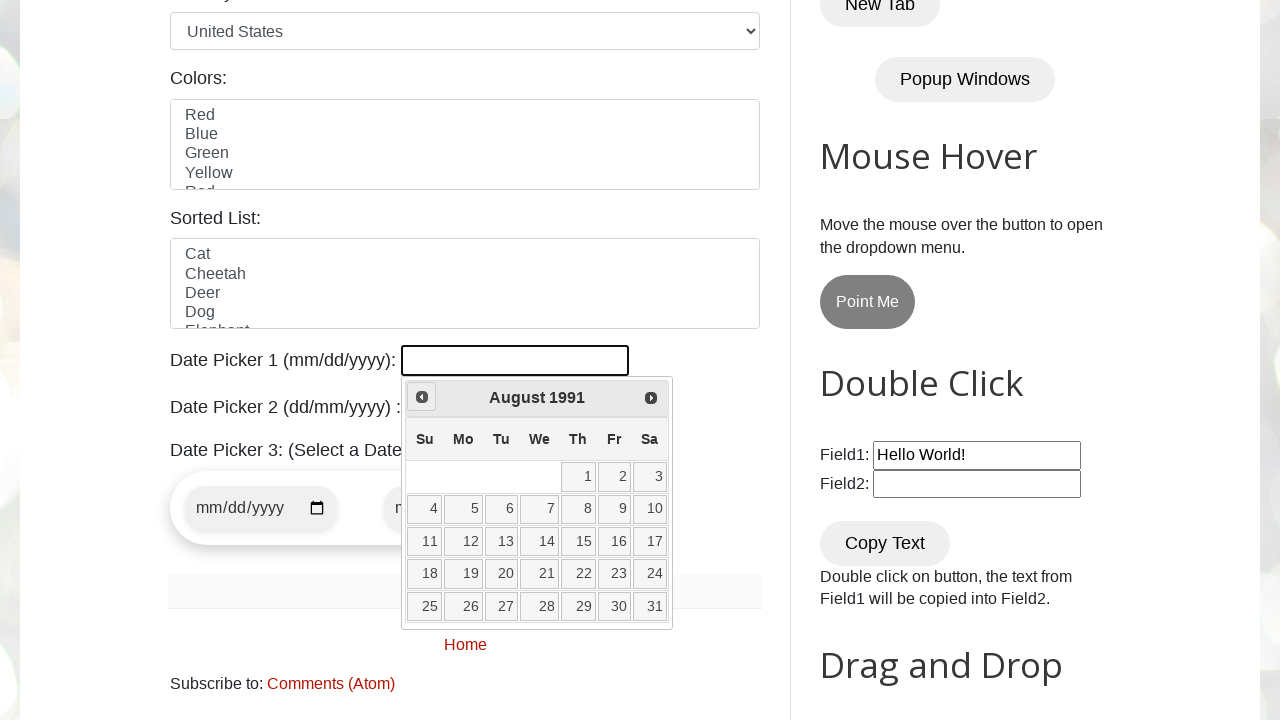

Clicked Prev button to navigate backwards (currently at August 1991) at (422, 397) on xpath=//span[text()='Prev']
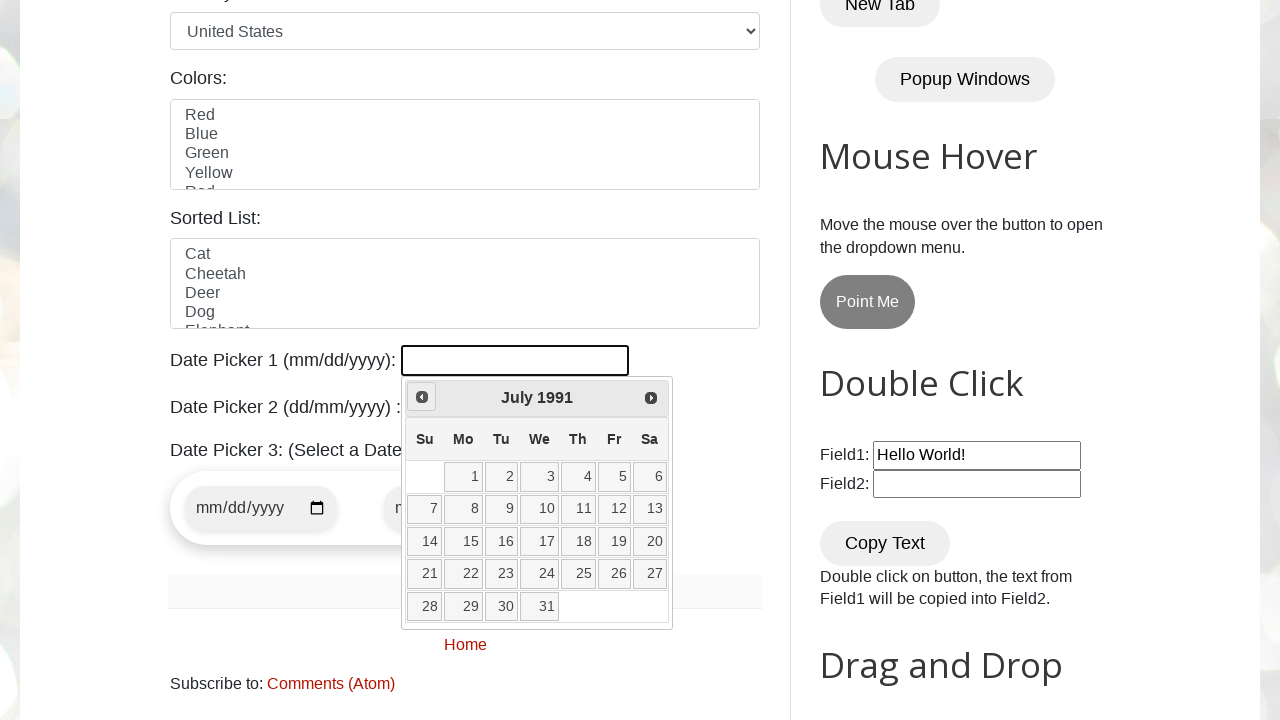

Waited 100ms for calendar update
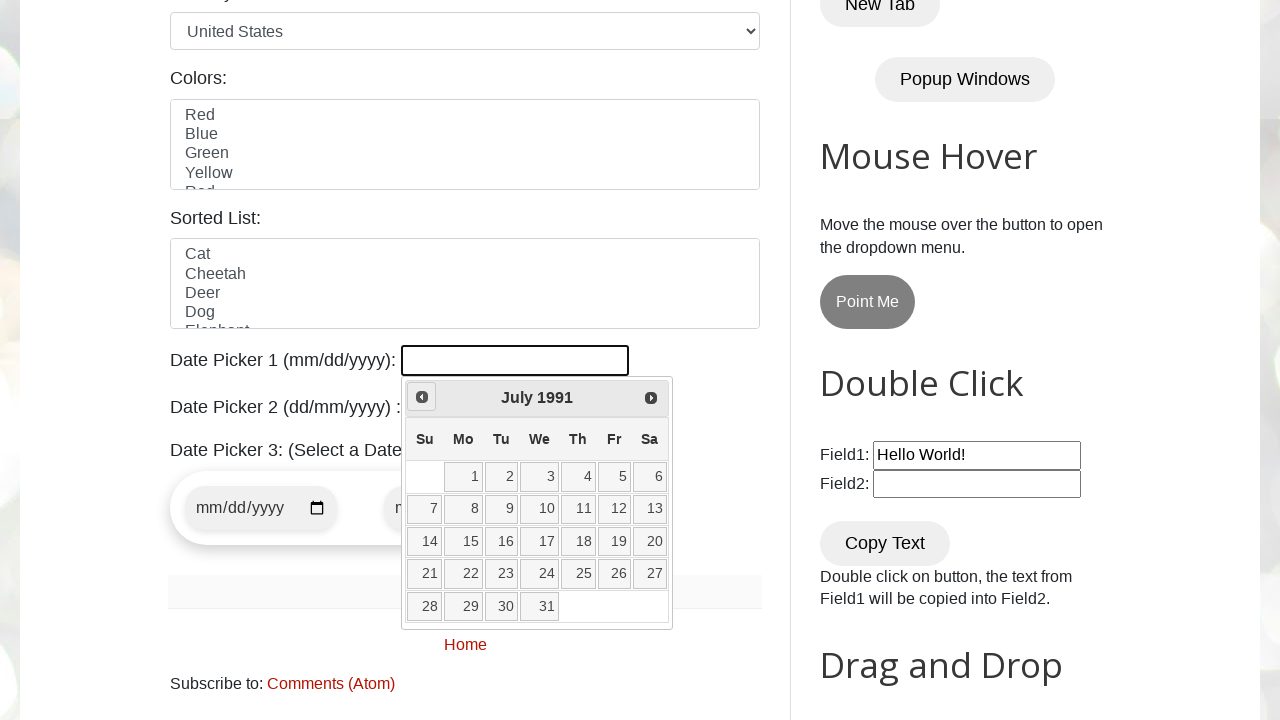

Clicked Prev button to navigate backwards (currently at July 1991) at (422, 397) on xpath=//span[text()='Prev']
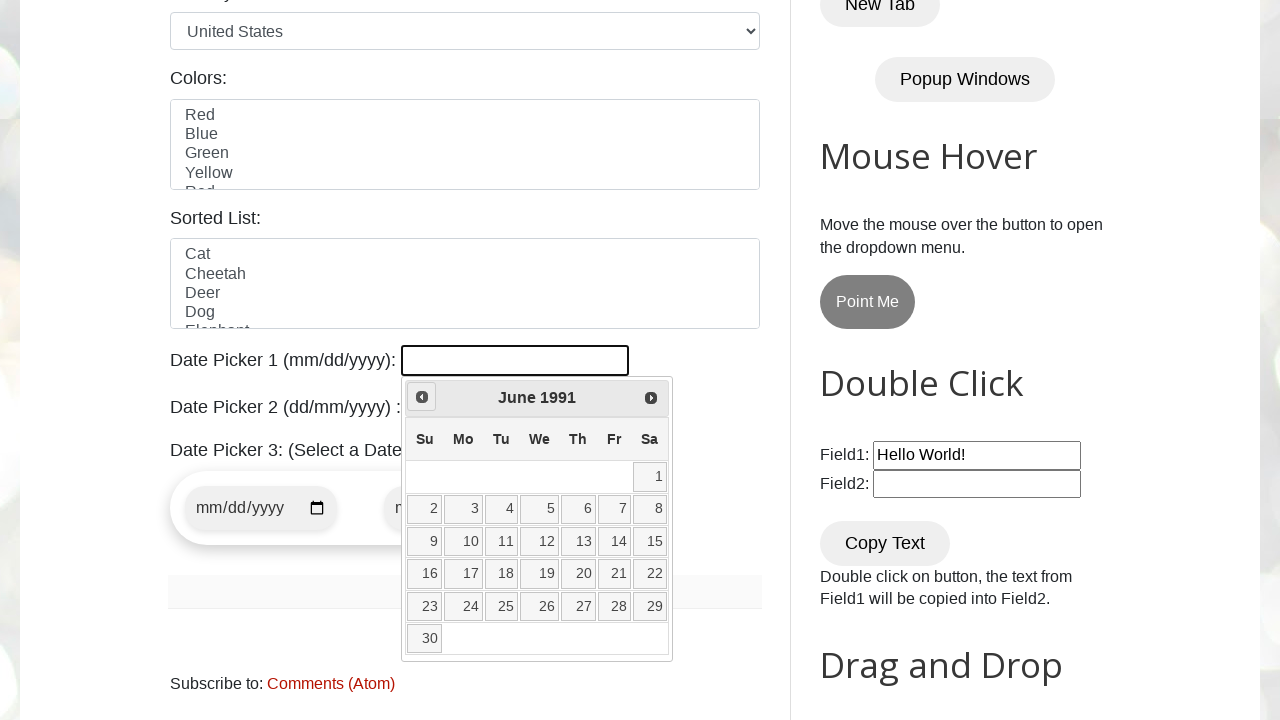

Waited 100ms for calendar update
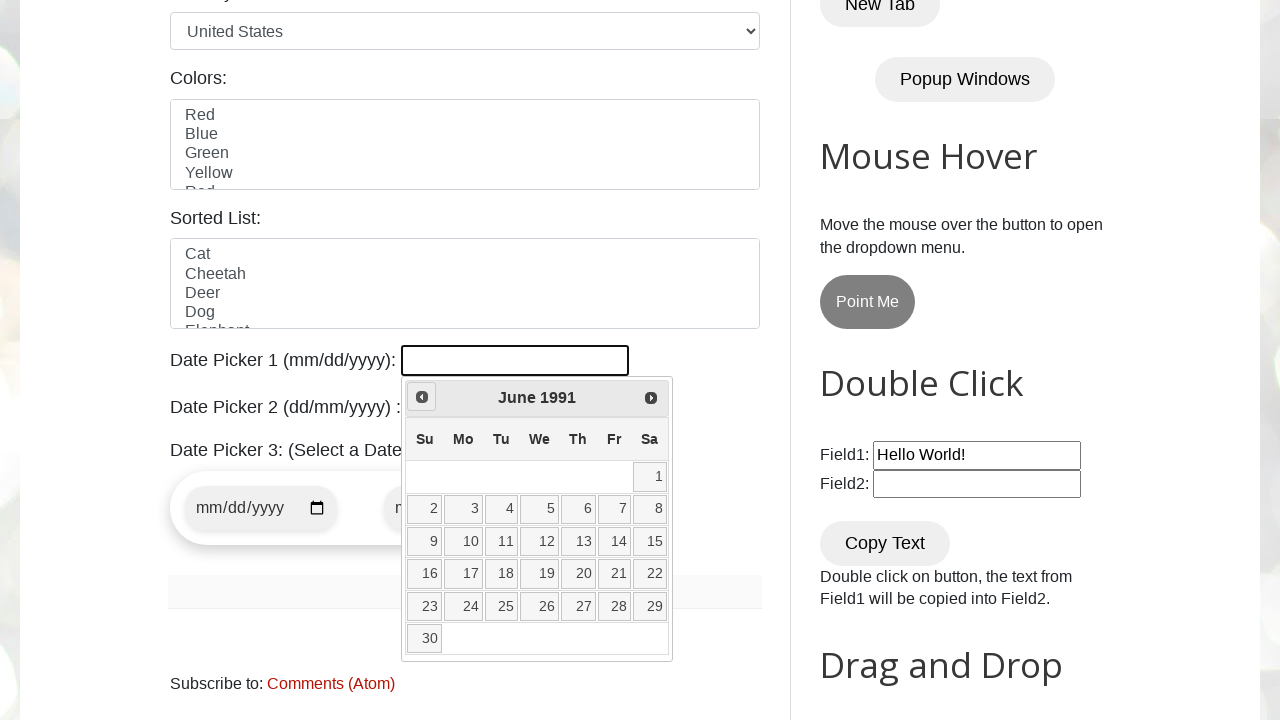

Clicked Prev button to navigate backwards (currently at June 1991) at (422, 397) on xpath=//span[text()='Prev']
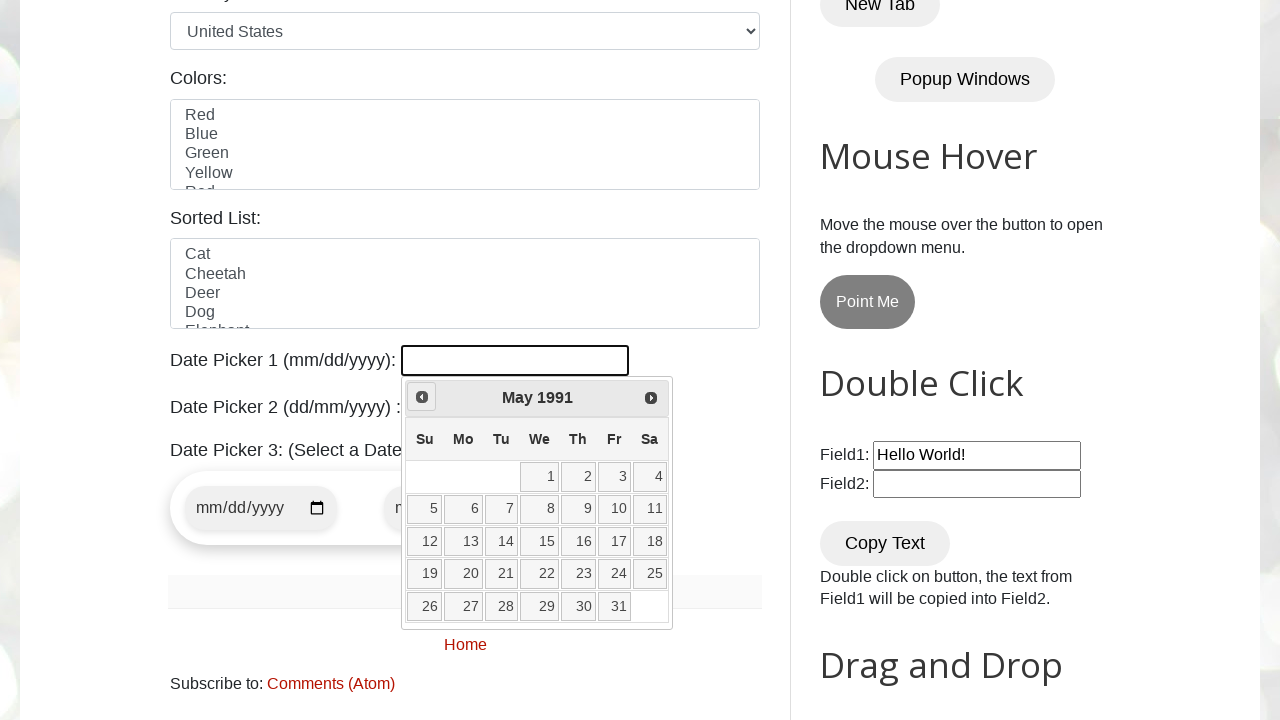

Waited 100ms for calendar update
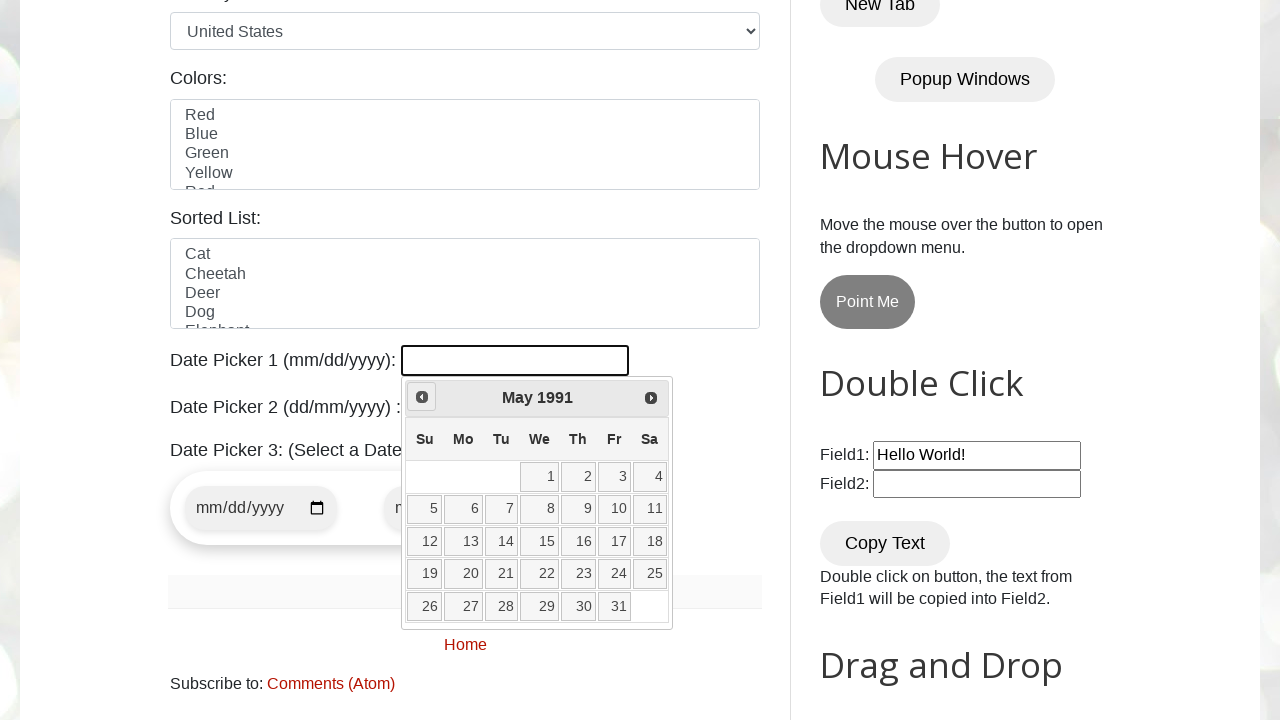

Clicked Prev button to navigate backwards (currently at May 1991) at (422, 397) on xpath=//span[text()='Prev']
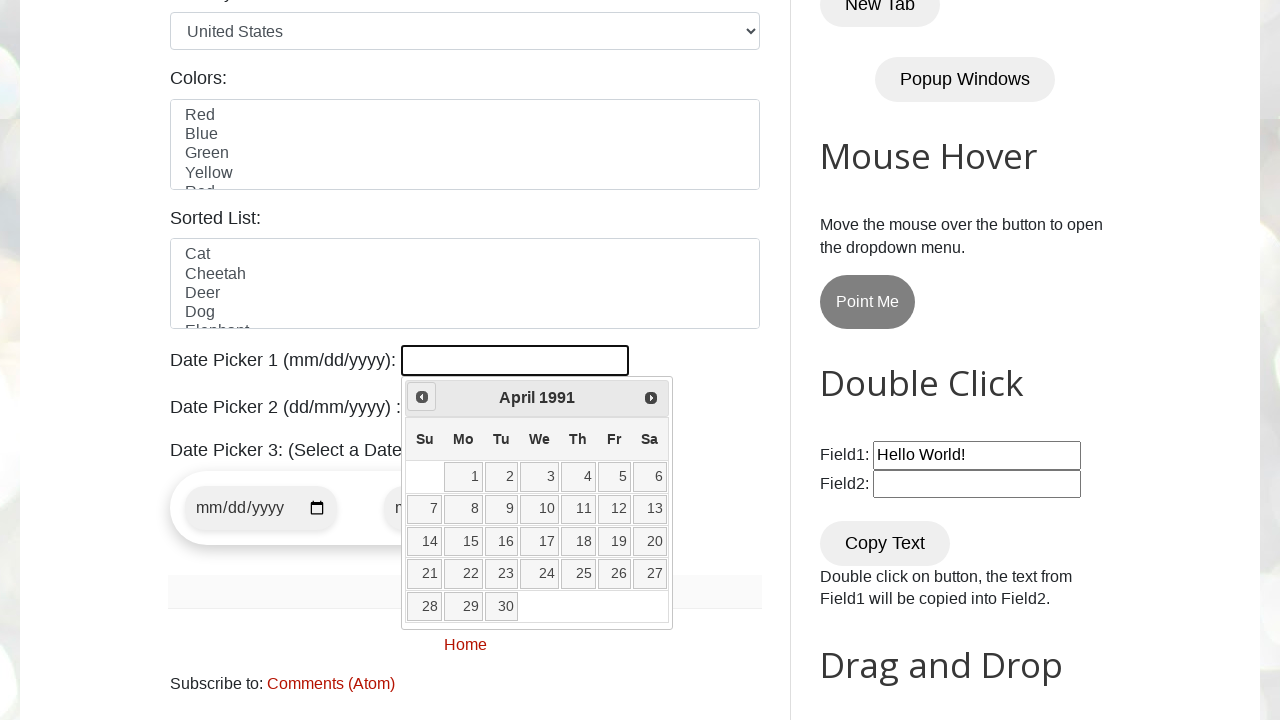

Waited 100ms for calendar update
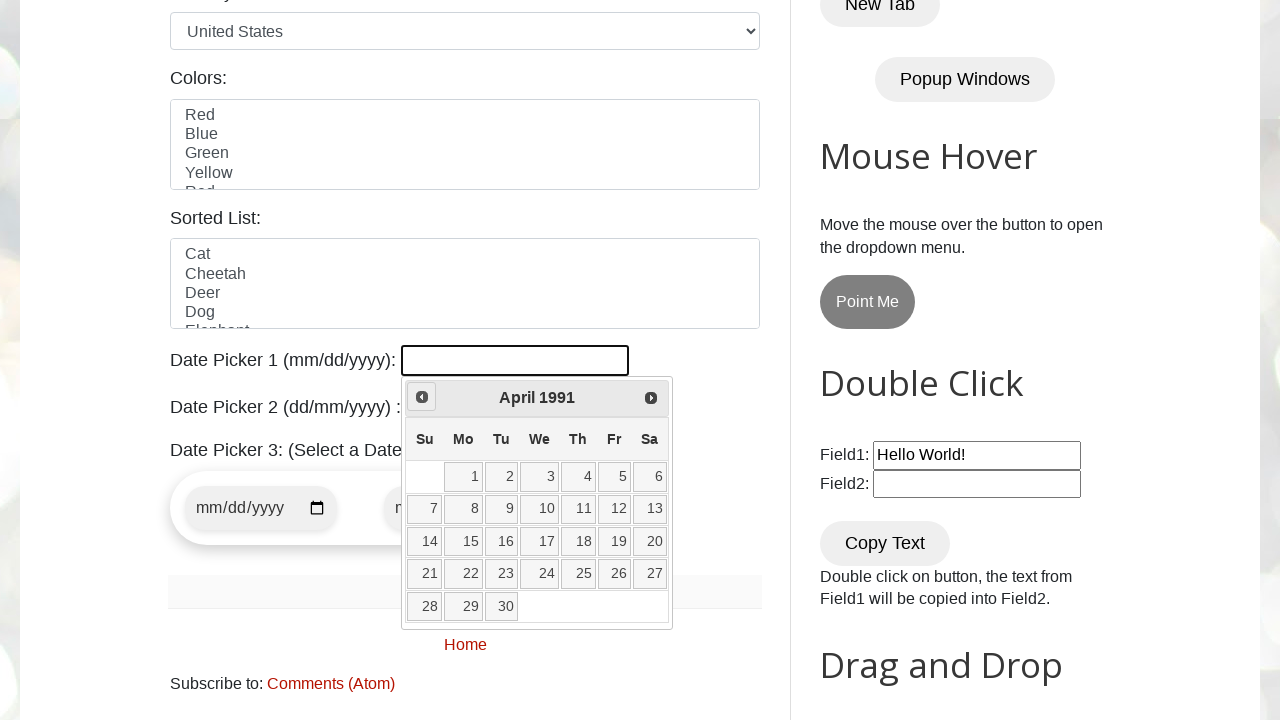

Clicked Prev button to navigate backwards (currently at April 1991) at (422, 397) on xpath=//span[text()='Prev']
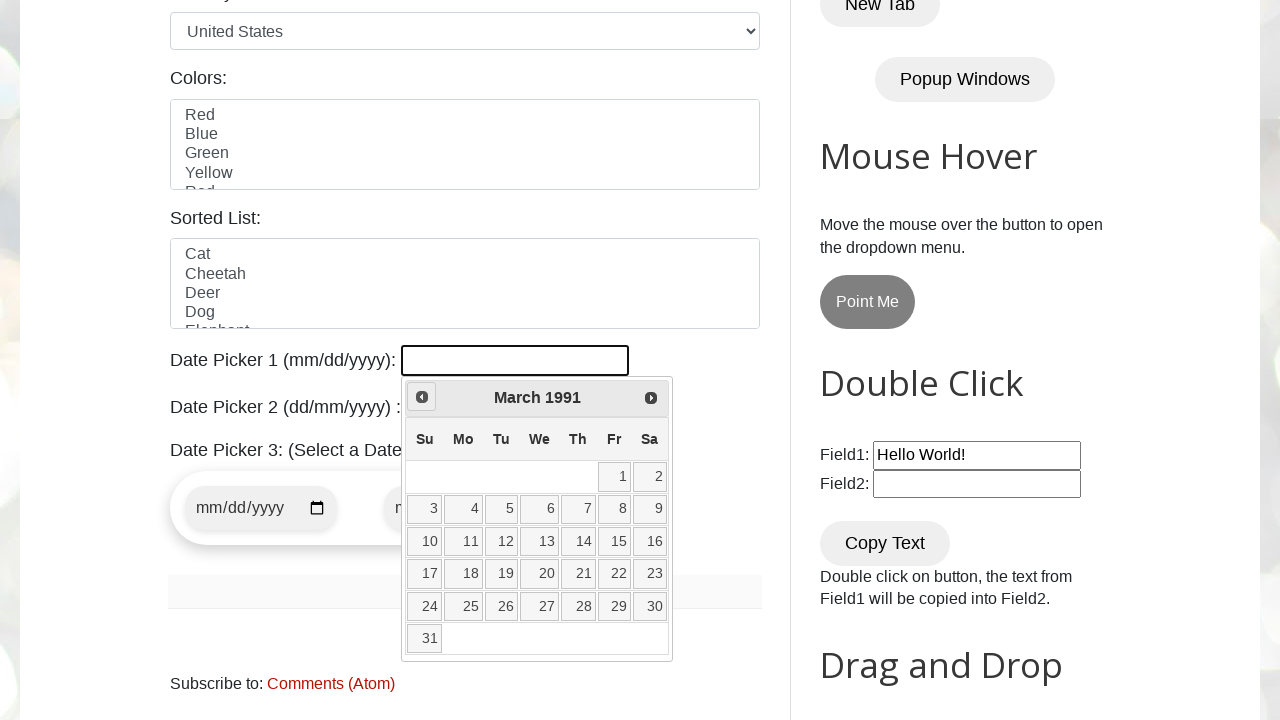

Waited 100ms for calendar update
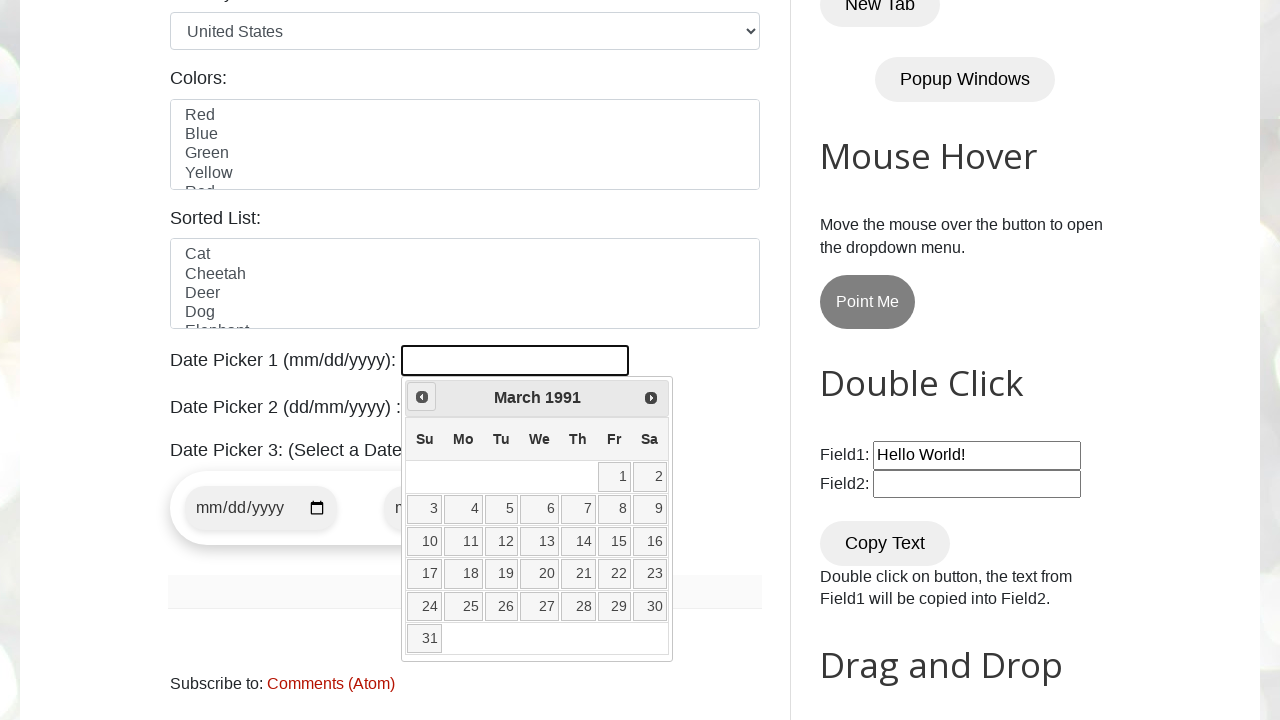

Clicked Prev button to navigate backwards (currently at March 1991) at (422, 397) on xpath=//span[text()='Prev']
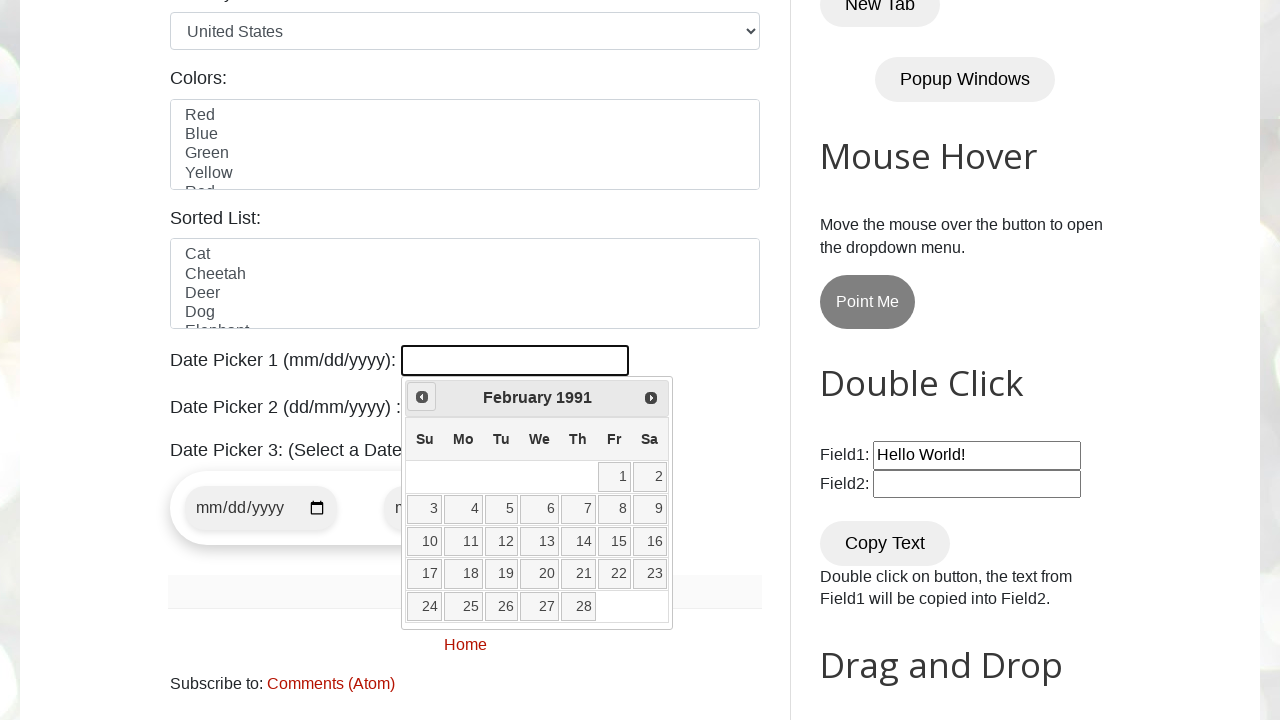

Waited 100ms for calendar update
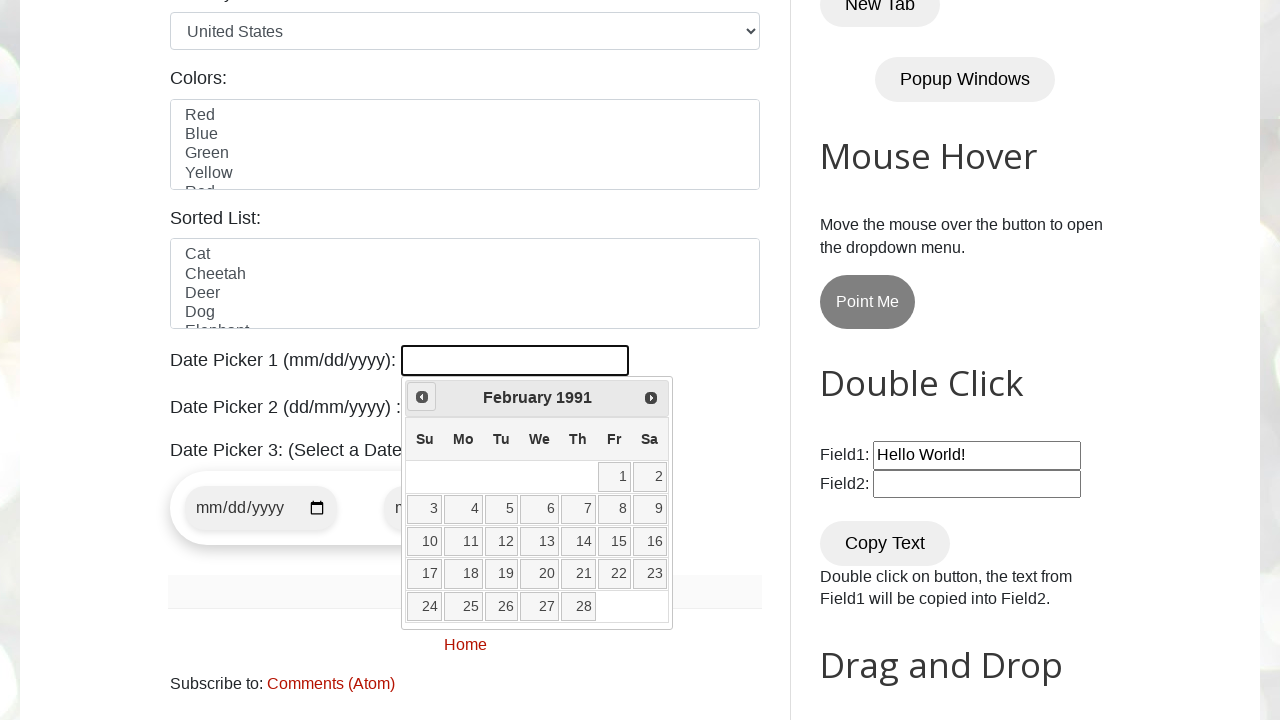

Clicked Prev button to navigate backwards (currently at February 1991) at (422, 397) on xpath=//span[text()='Prev']
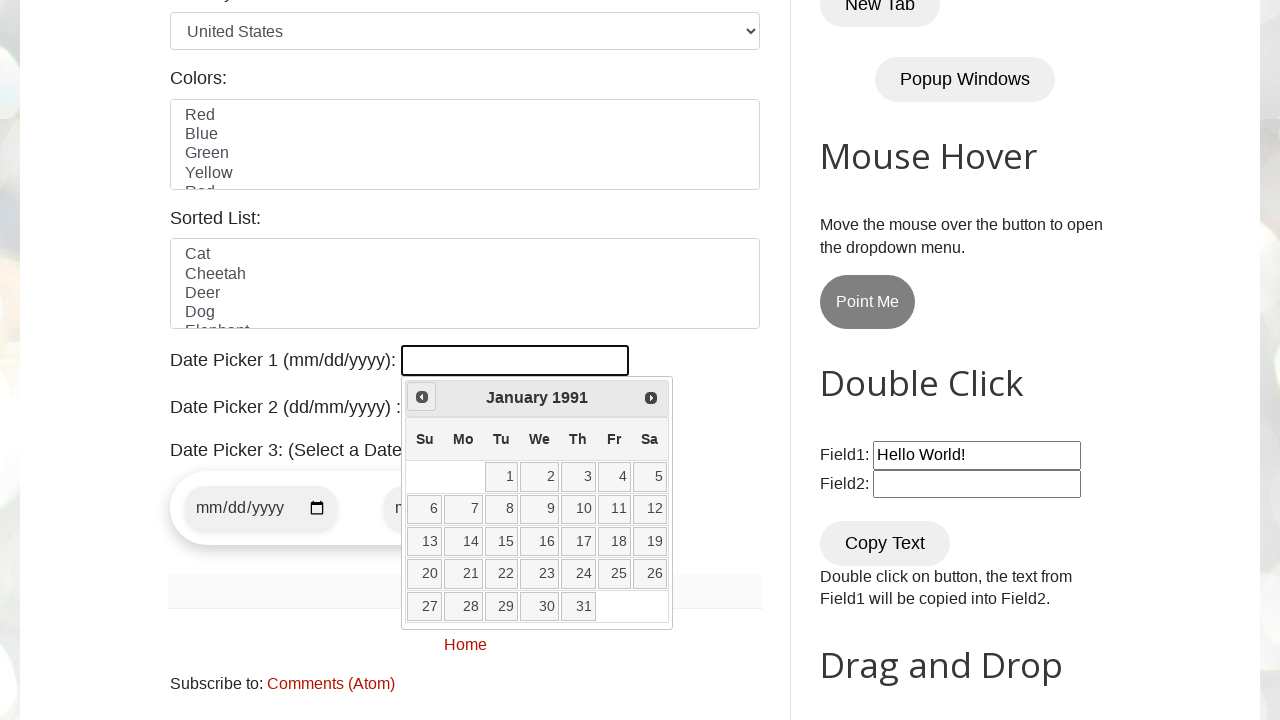

Waited 100ms for calendar update
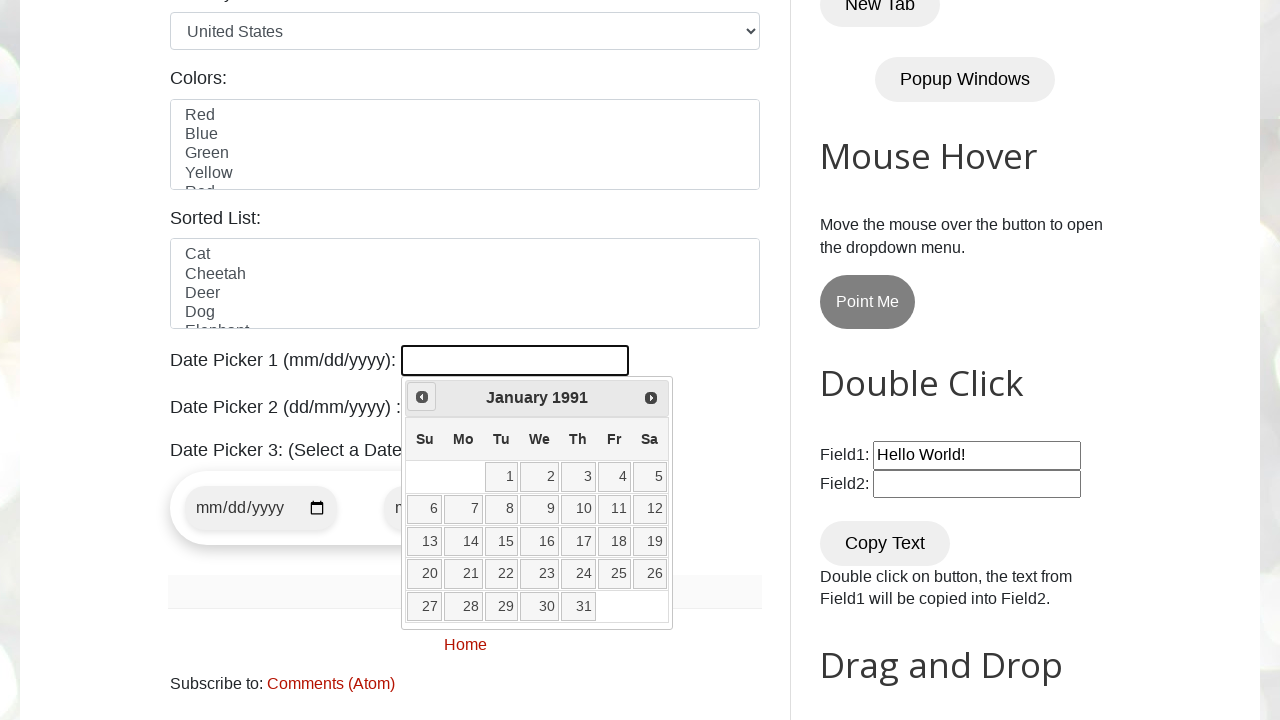

Reached target month and year: January 1991
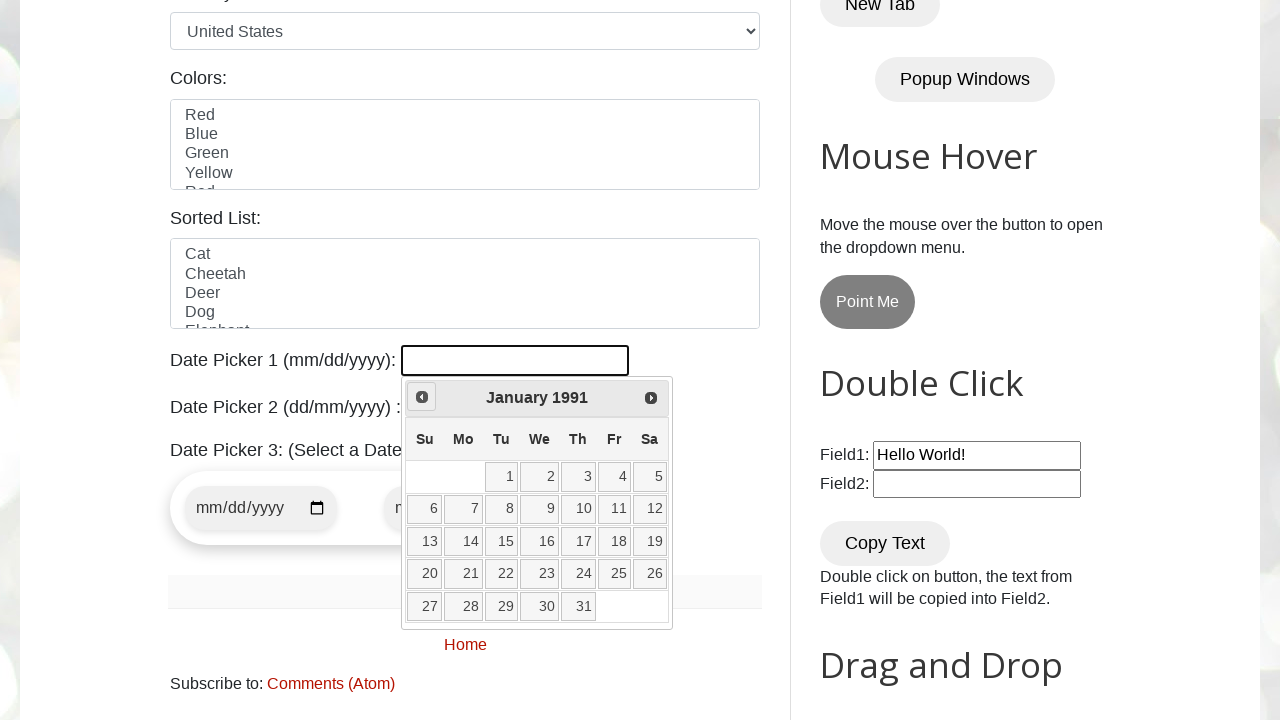

Clicked date 24 in the calendar at (578, 574) on //a[@class='ui-state-default'][text()='24']
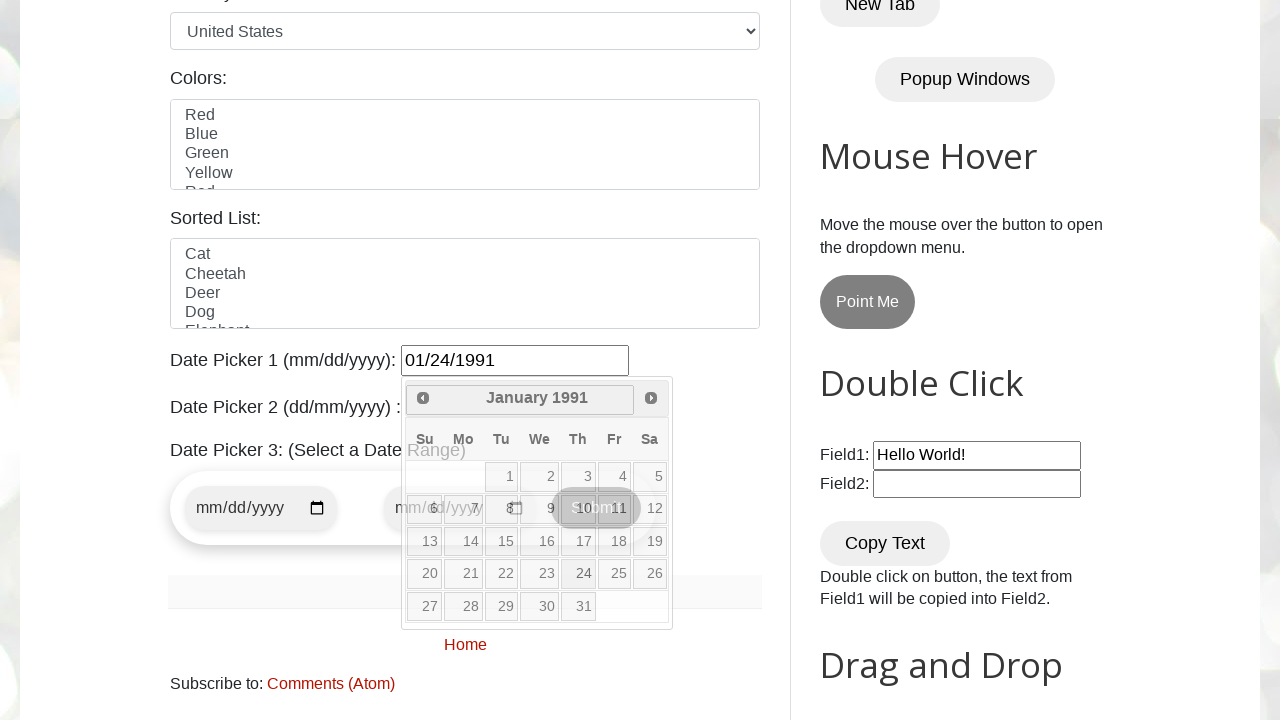

Retrieved date picker value: 01/24/1991
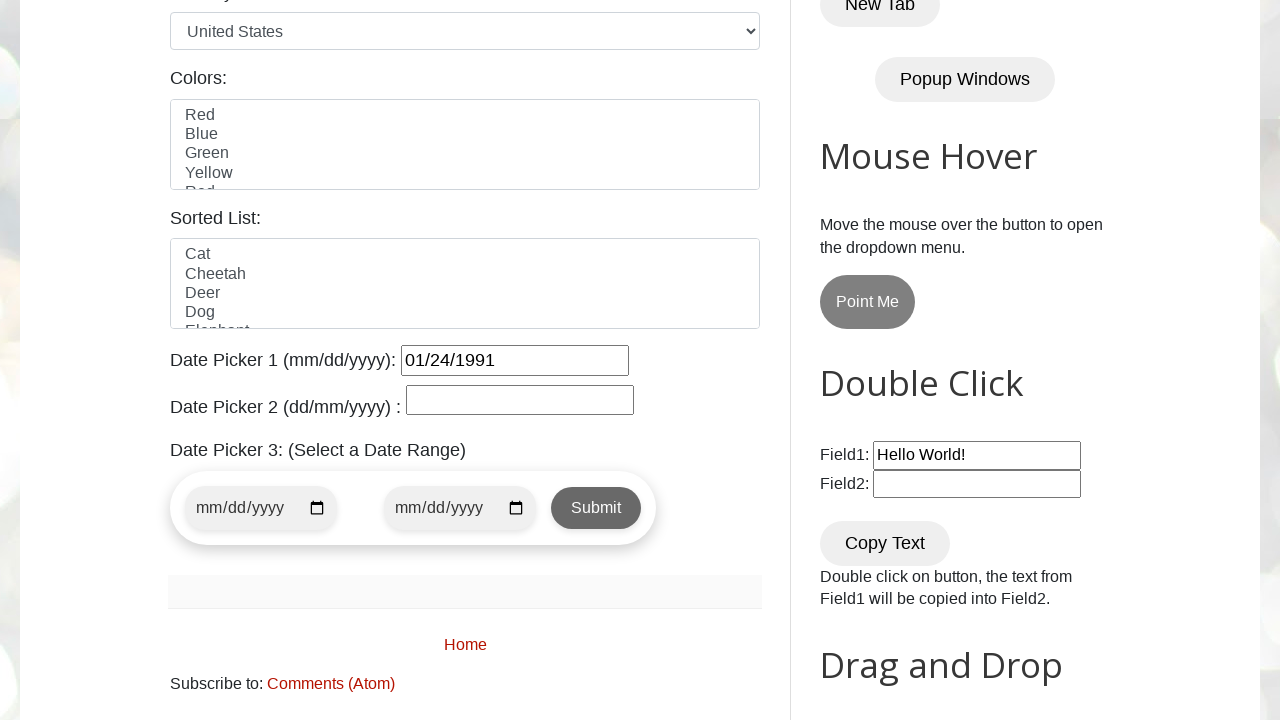

Verified selected date matches expected value: 01/24/1991
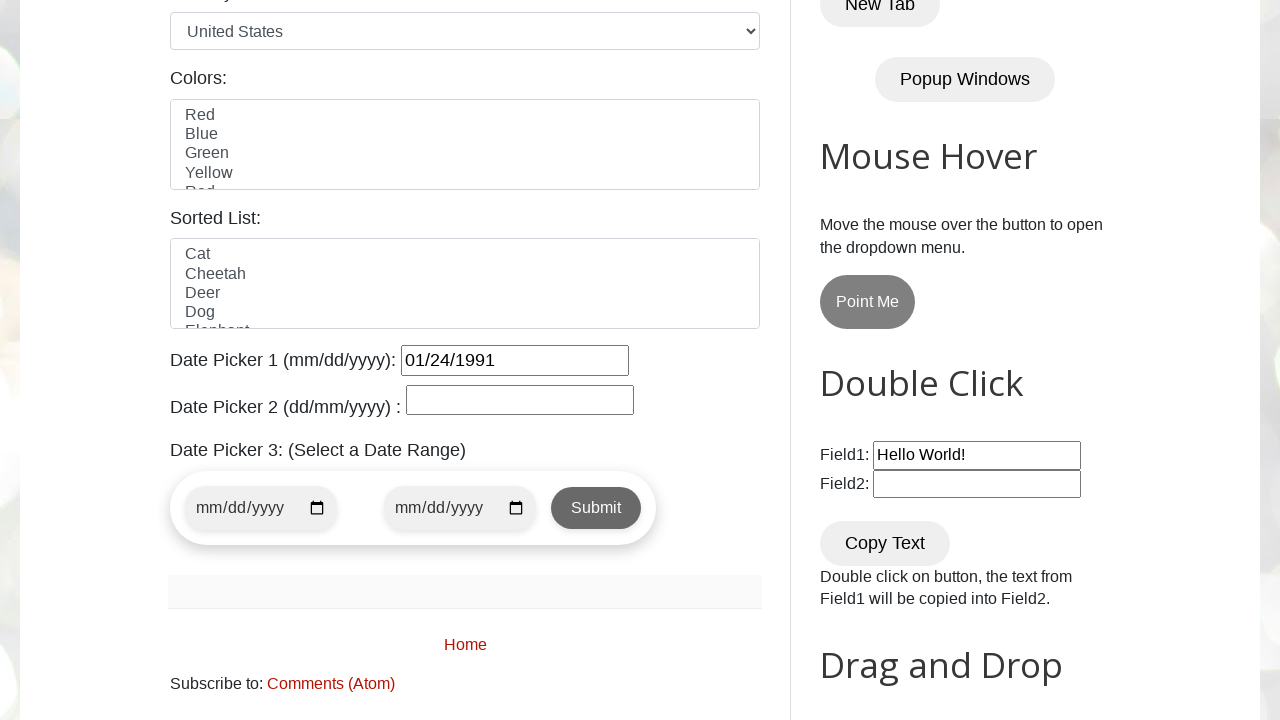

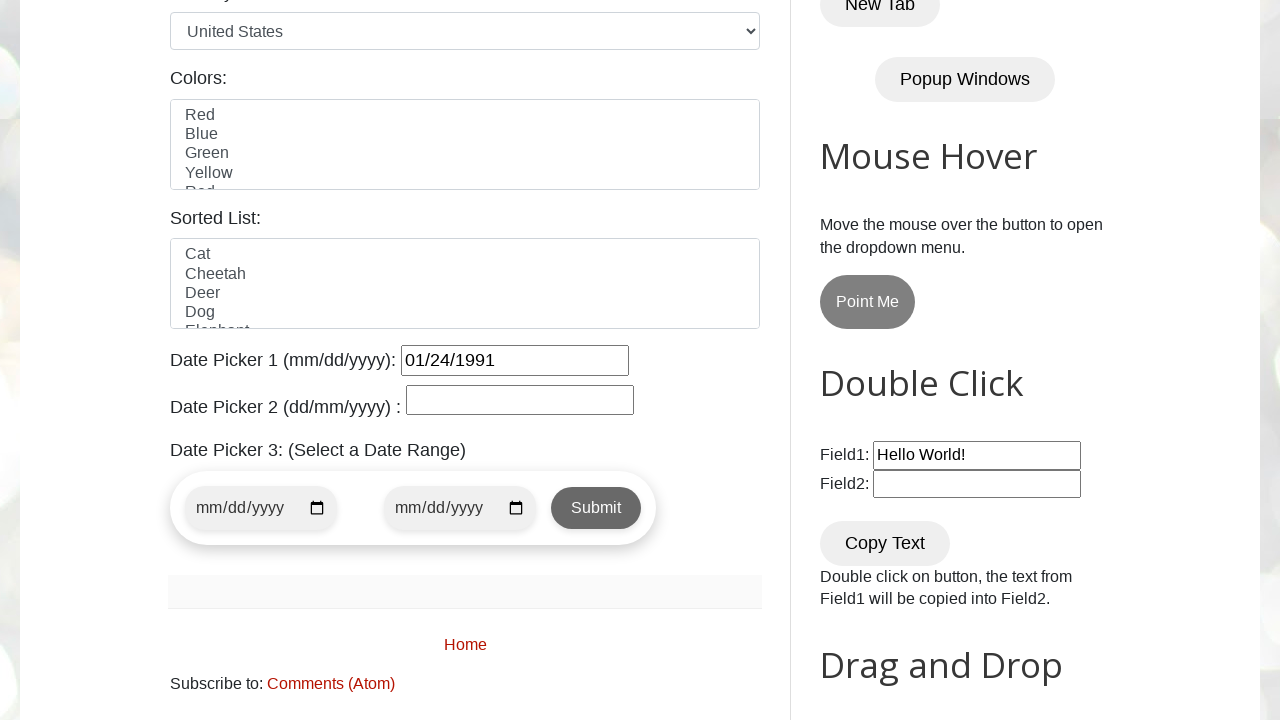